Tests jQuery UI datepicker functionality by opening the calendar and navigating to a specific month and year using the previous month button

Starting URL: https://jqueryui.com/datepicker/

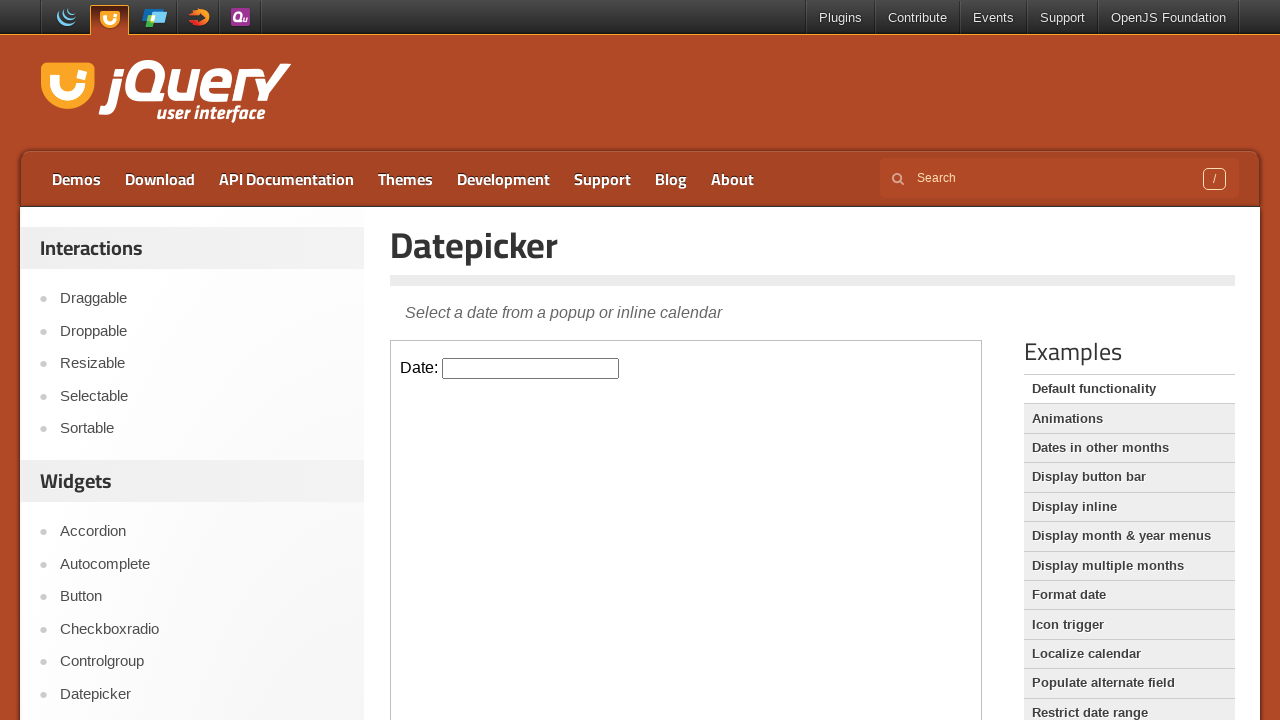

Located iframe containing datepicker demo
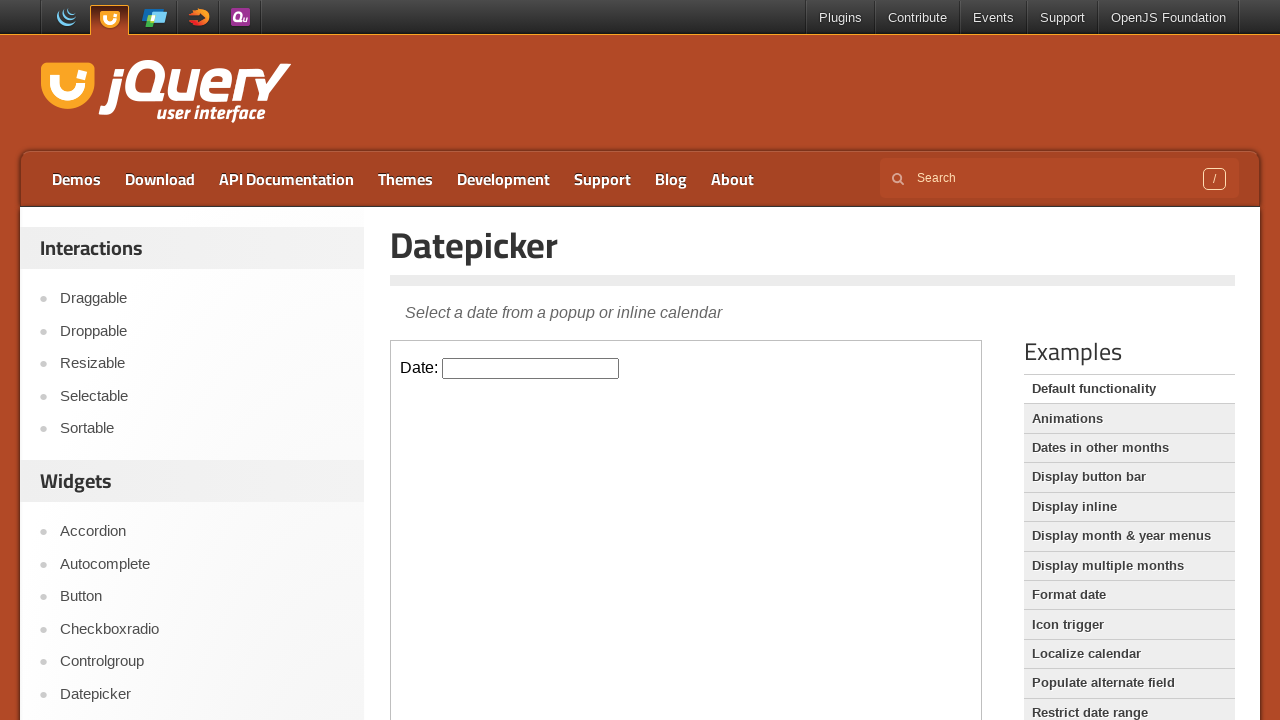

Clicked datepicker input to open calendar at (531, 368) on iframe.demo-frame >> internal:control=enter-frame >> #datepicker
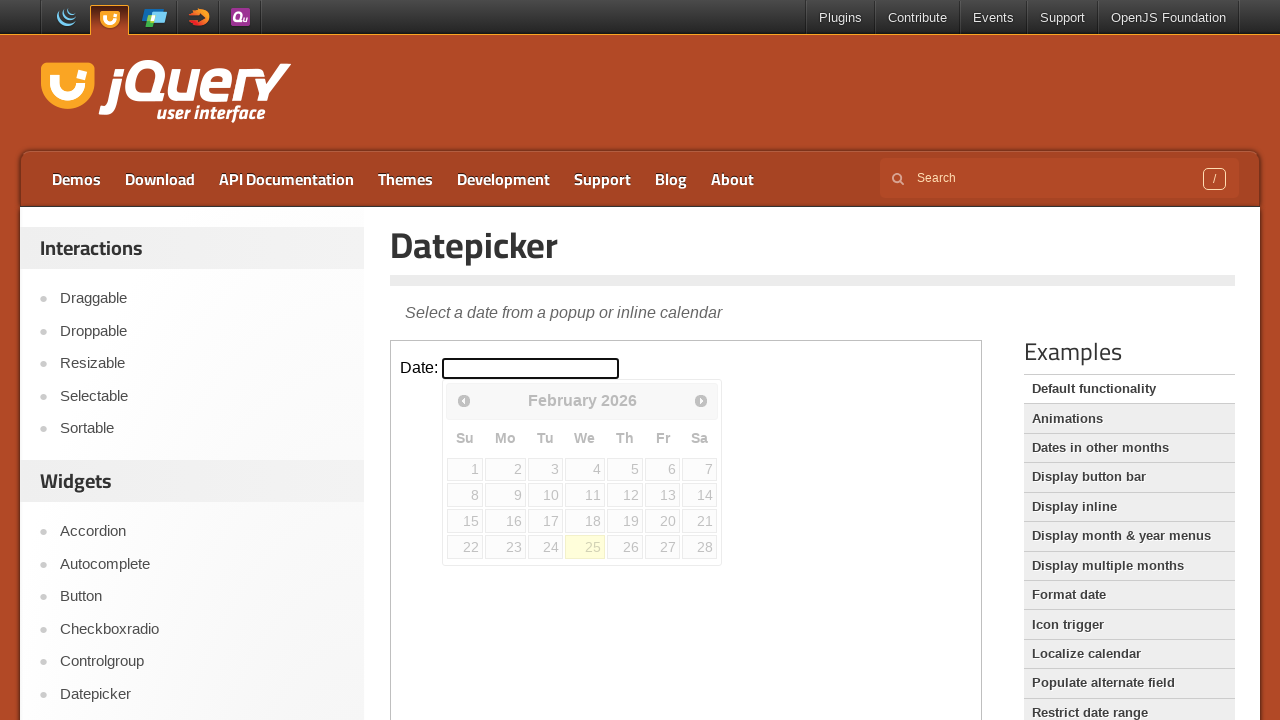

Retrieved current calendar date: February 2026
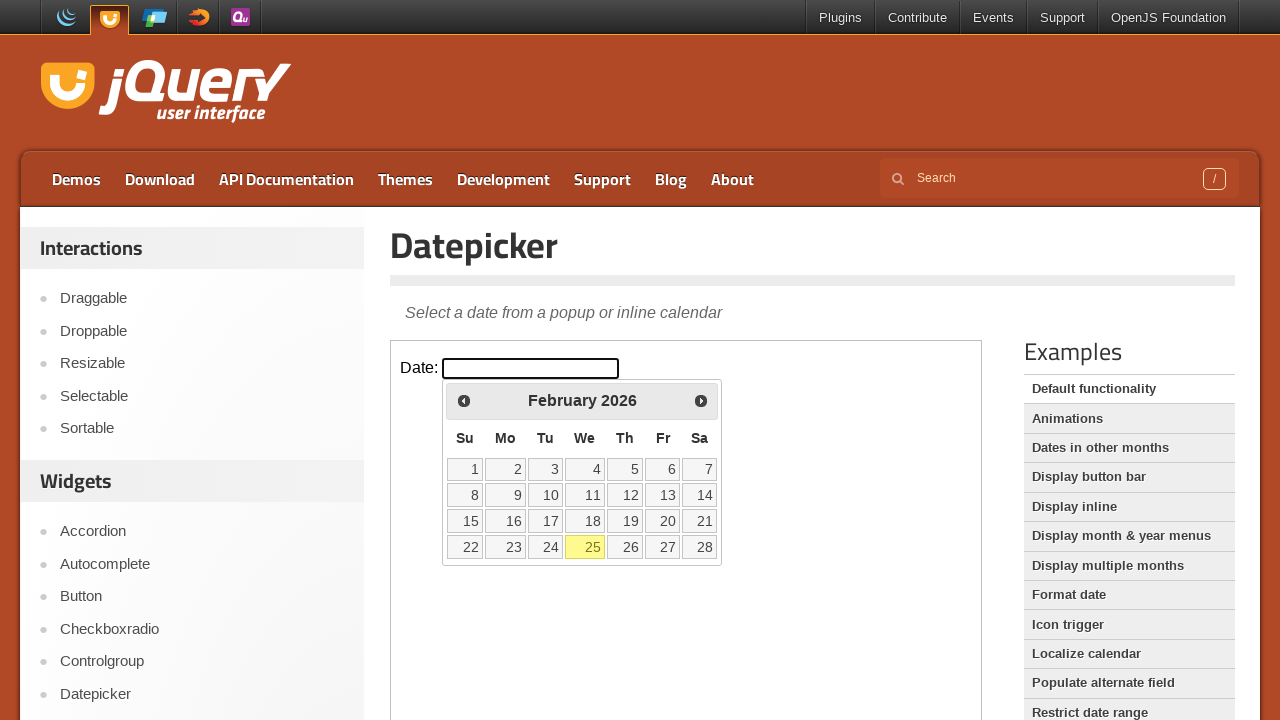

Clicked previous month button to navigate backwards at (464, 400) on iframe.demo-frame >> internal:control=enter-frame >> a.ui-datepicker-prev.ui-cor
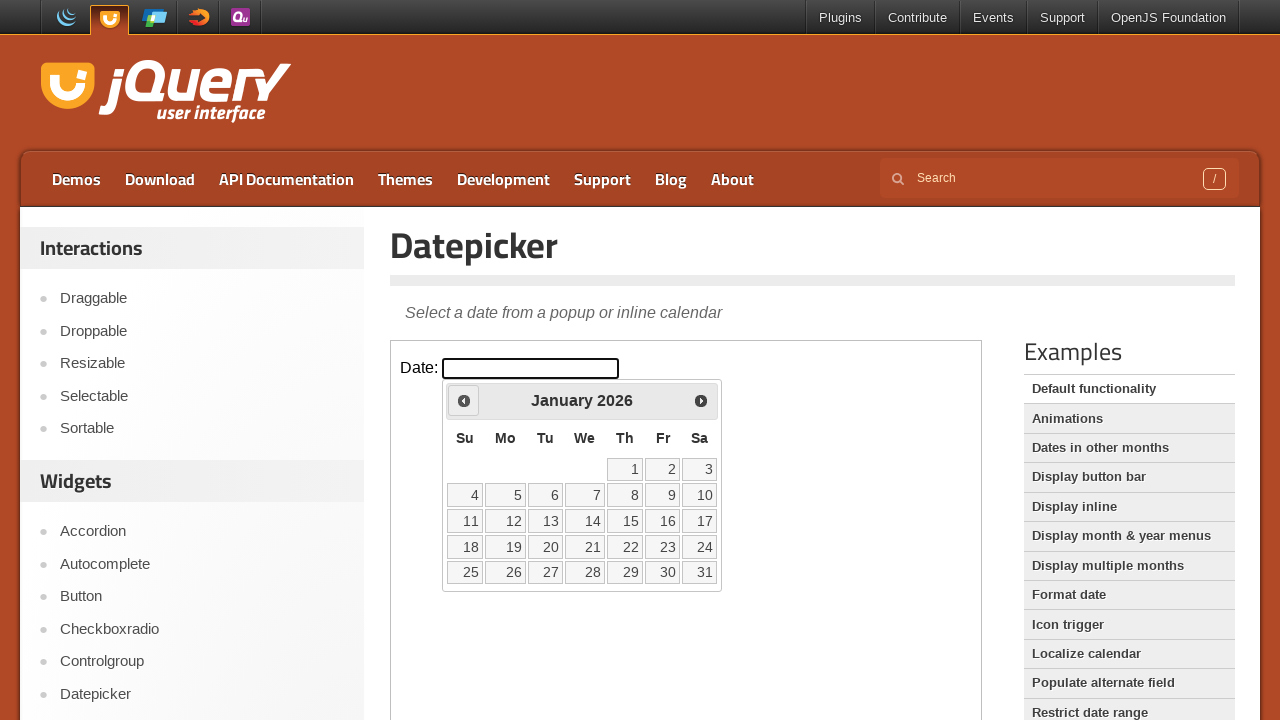

Retrieved current calendar date: January 2026
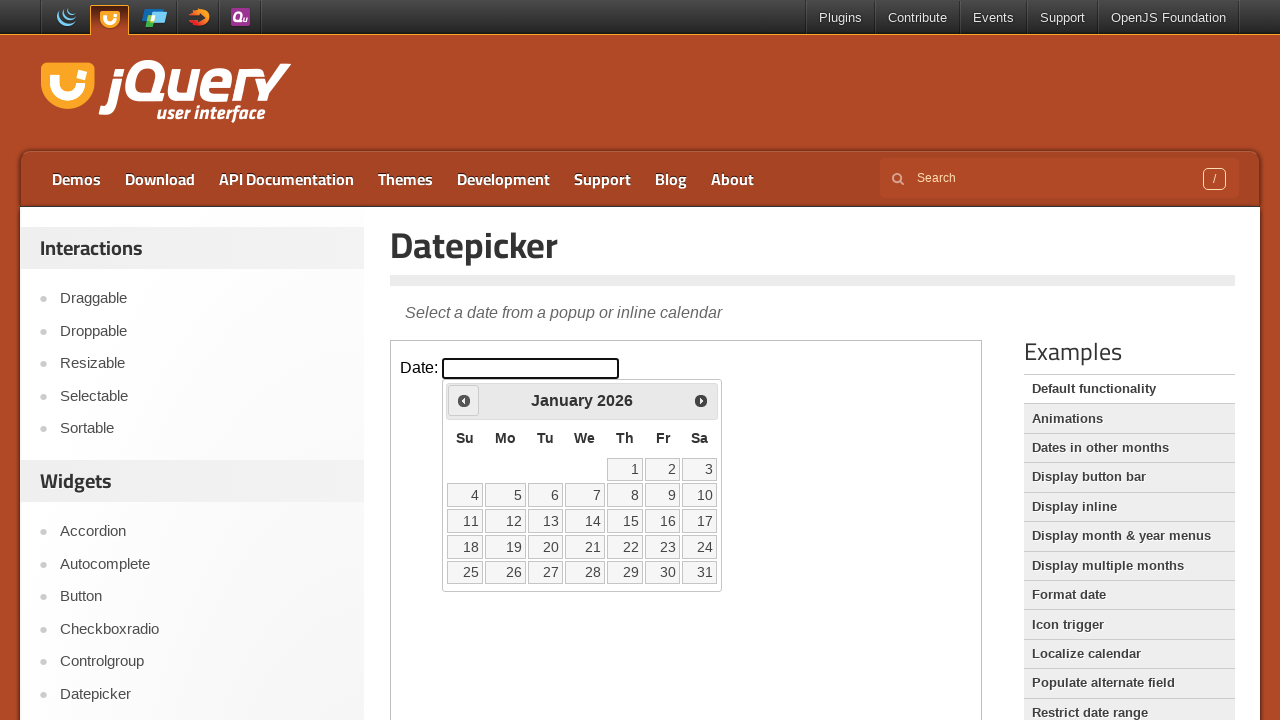

Clicked previous month button to navigate backwards at (464, 400) on iframe.demo-frame >> internal:control=enter-frame >> a.ui-datepicker-prev.ui-cor
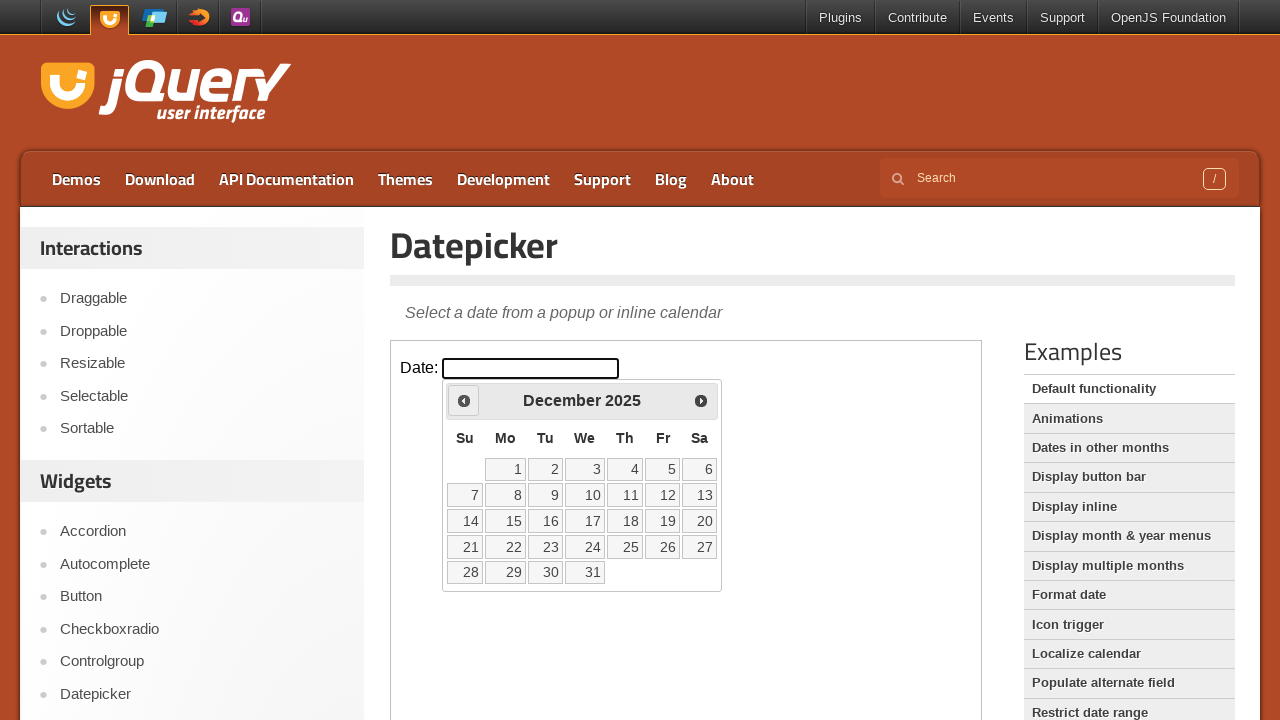

Retrieved current calendar date: December 2025
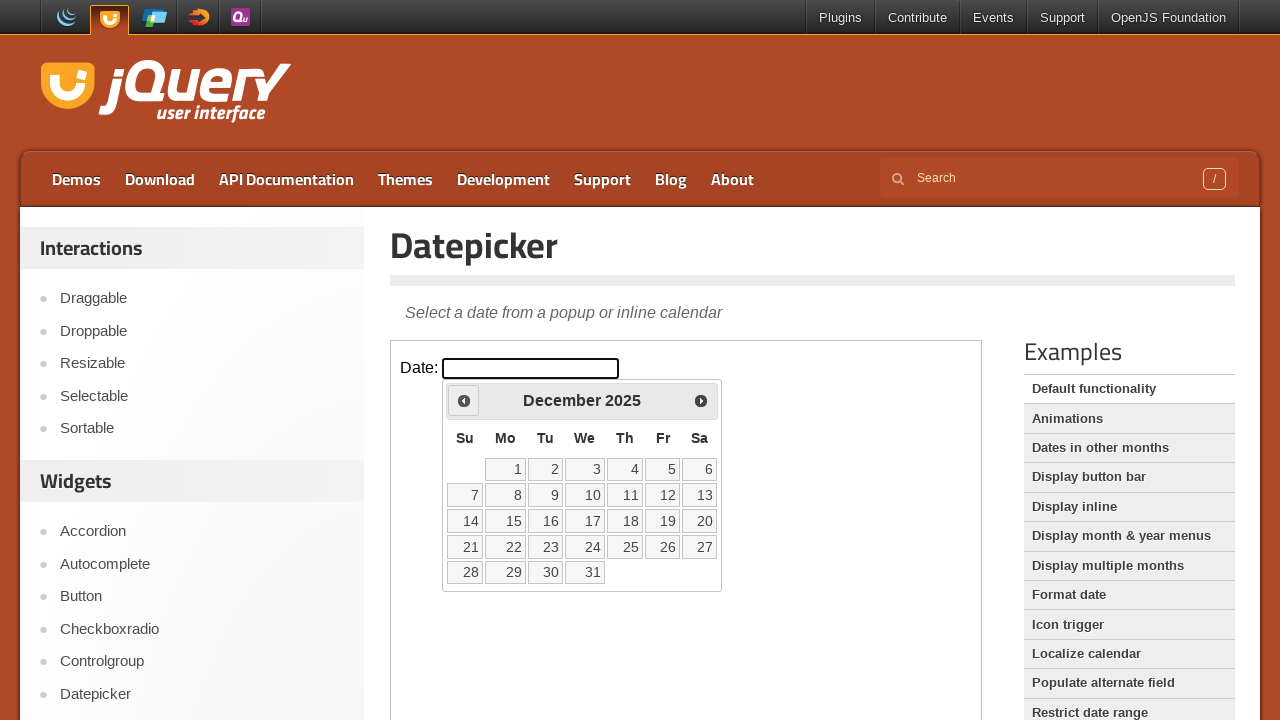

Clicked previous month button to navigate backwards at (464, 400) on iframe.demo-frame >> internal:control=enter-frame >> a.ui-datepicker-prev.ui-cor
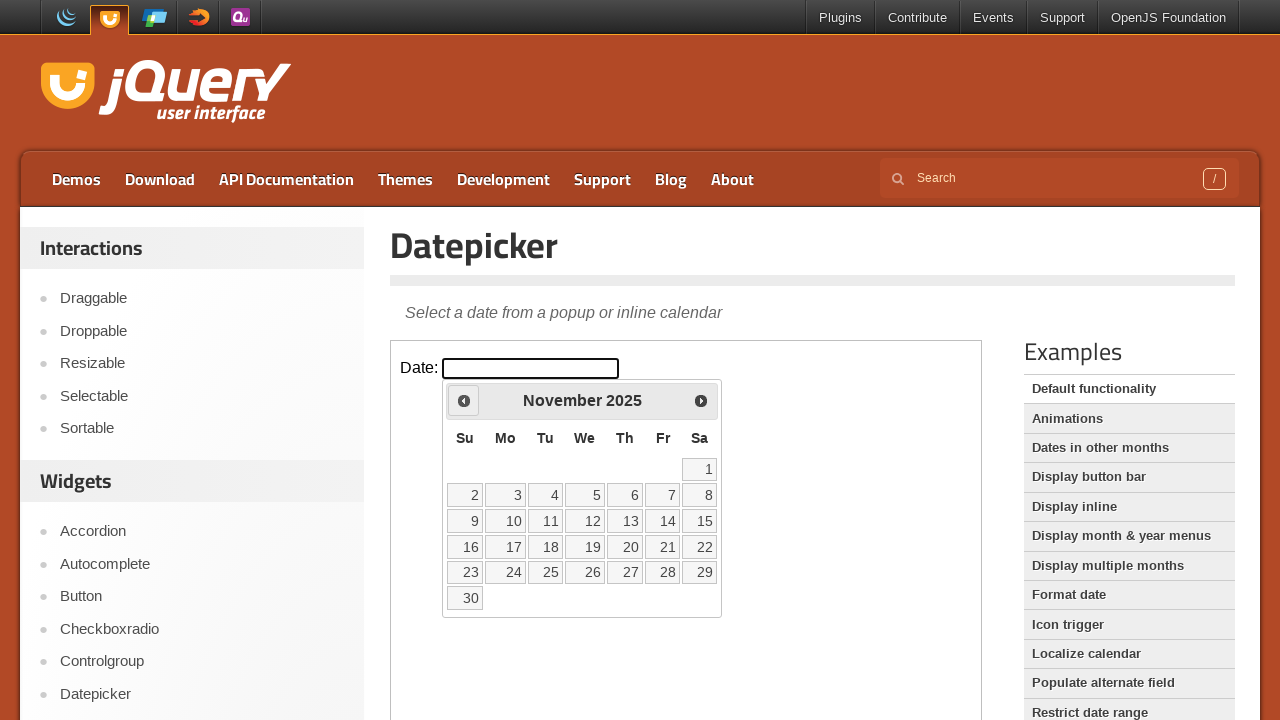

Retrieved current calendar date: November 2025
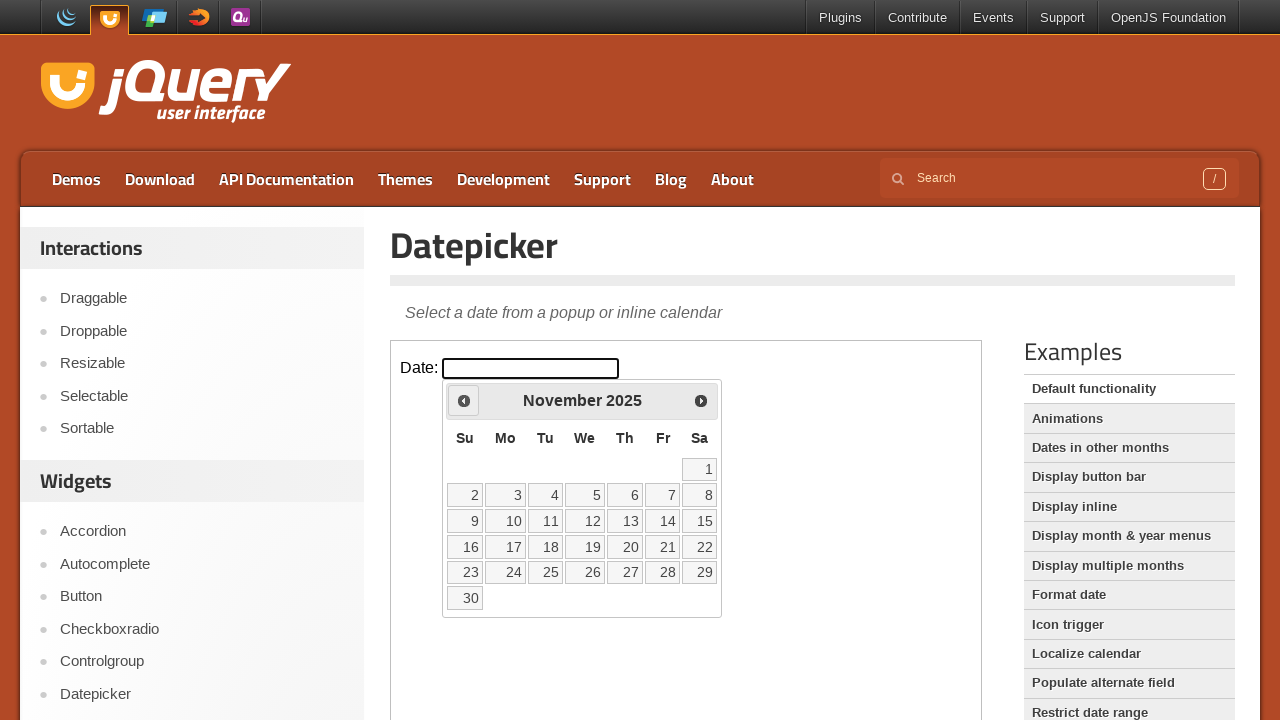

Clicked previous month button to navigate backwards at (464, 400) on iframe.demo-frame >> internal:control=enter-frame >> a.ui-datepicker-prev.ui-cor
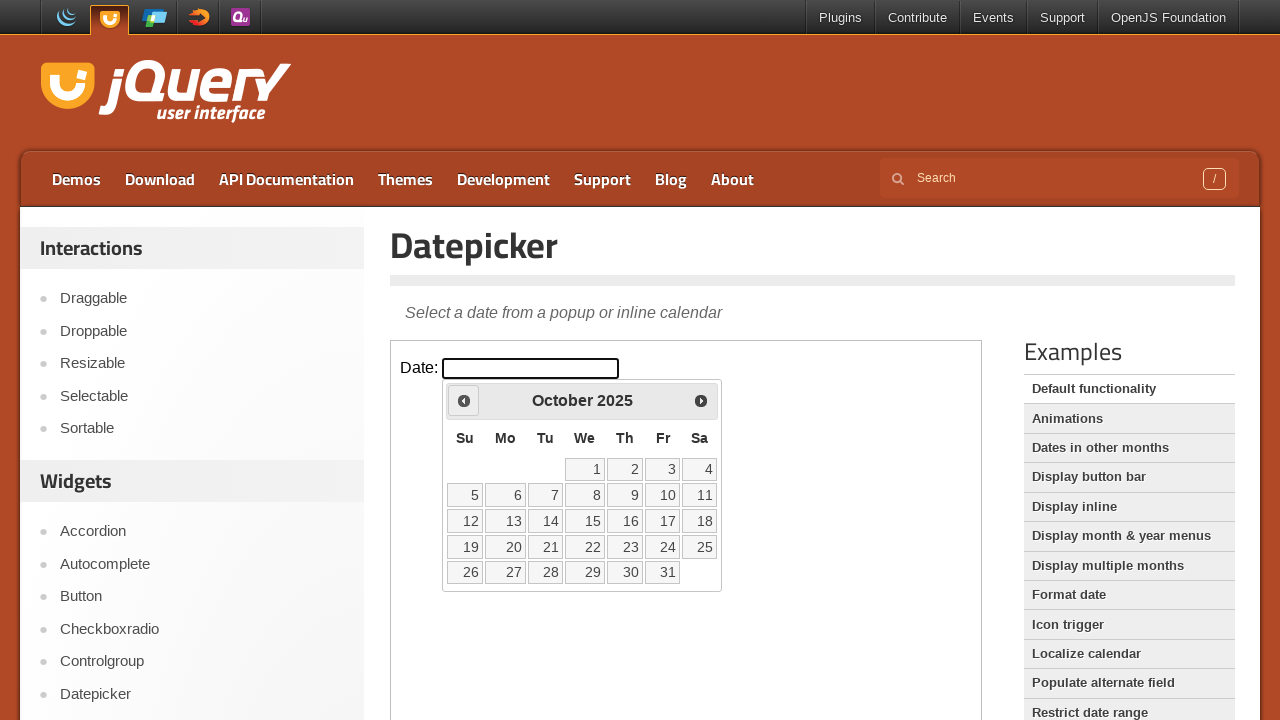

Retrieved current calendar date: October 2025
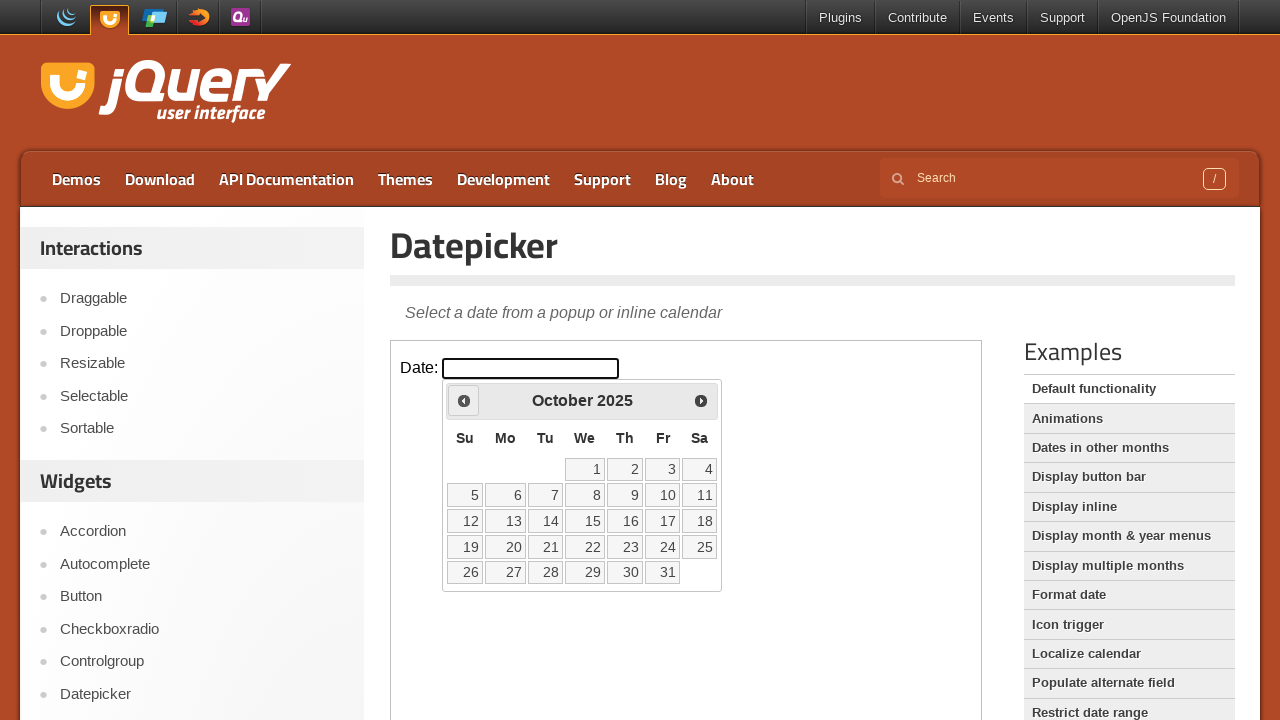

Clicked previous month button to navigate backwards at (464, 400) on iframe.demo-frame >> internal:control=enter-frame >> a.ui-datepicker-prev.ui-cor
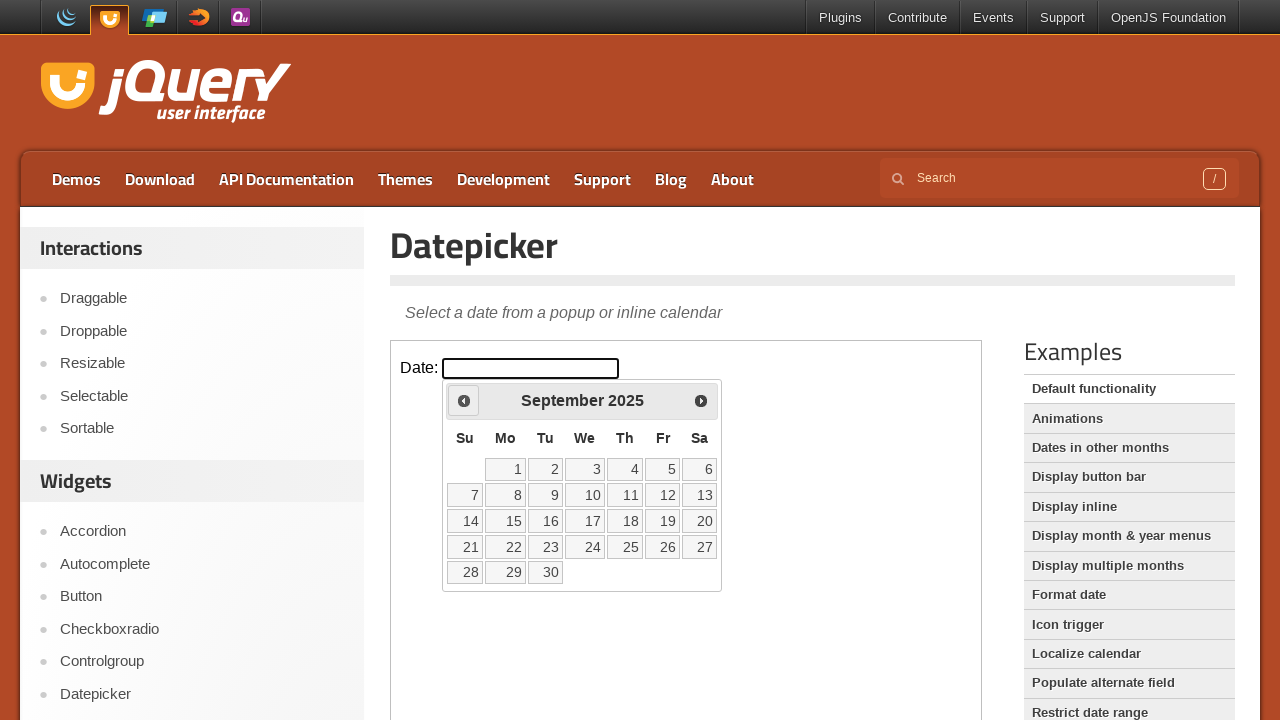

Retrieved current calendar date: September 2025
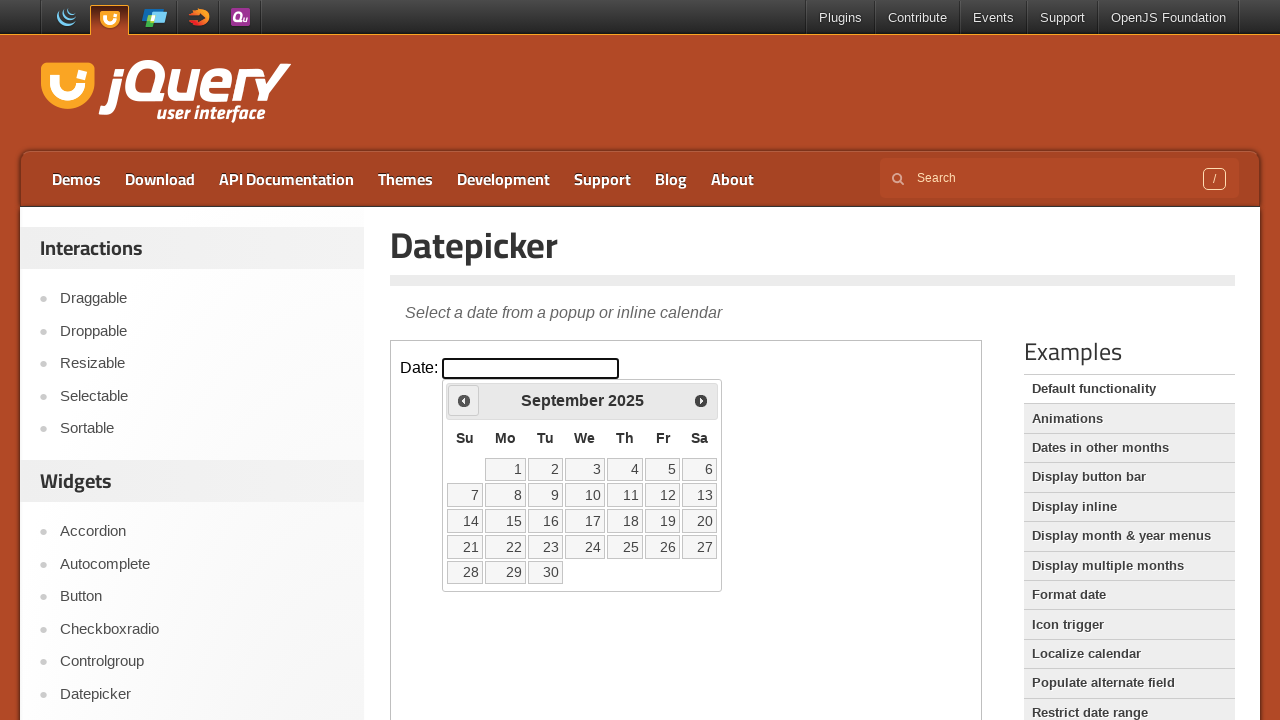

Clicked previous month button to navigate backwards at (464, 400) on iframe.demo-frame >> internal:control=enter-frame >> a.ui-datepicker-prev.ui-cor
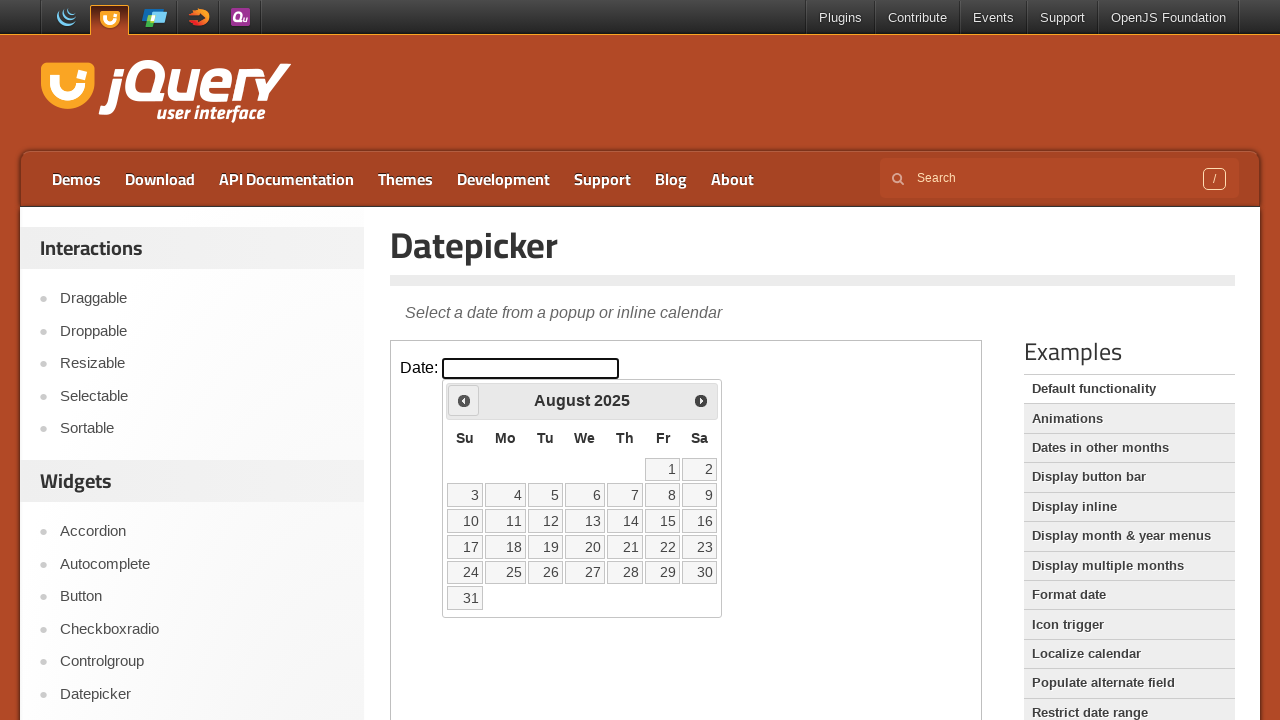

Retrieved current calendar date: August 2025
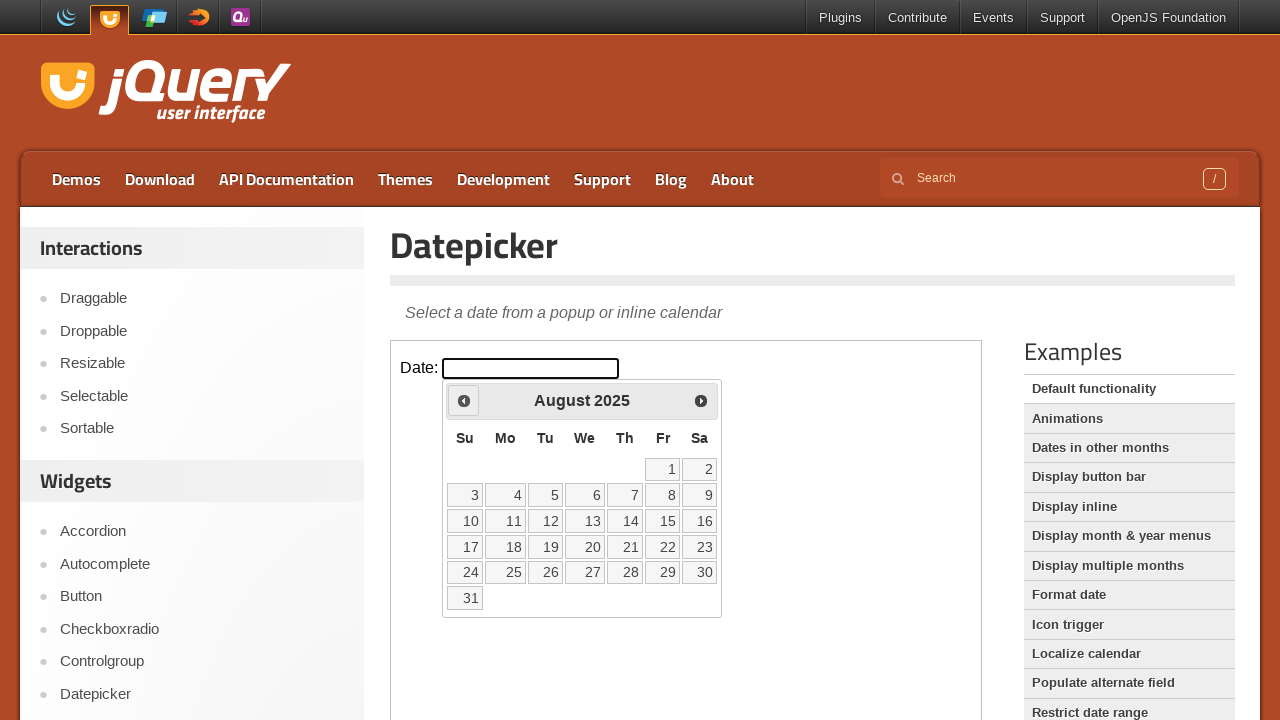

Clicked previous month button to navigate backwards at (464, 400) on iframe.demo-frame >> internal:control=enter-frame >> a.ui-datepicker-prev.ui-cor
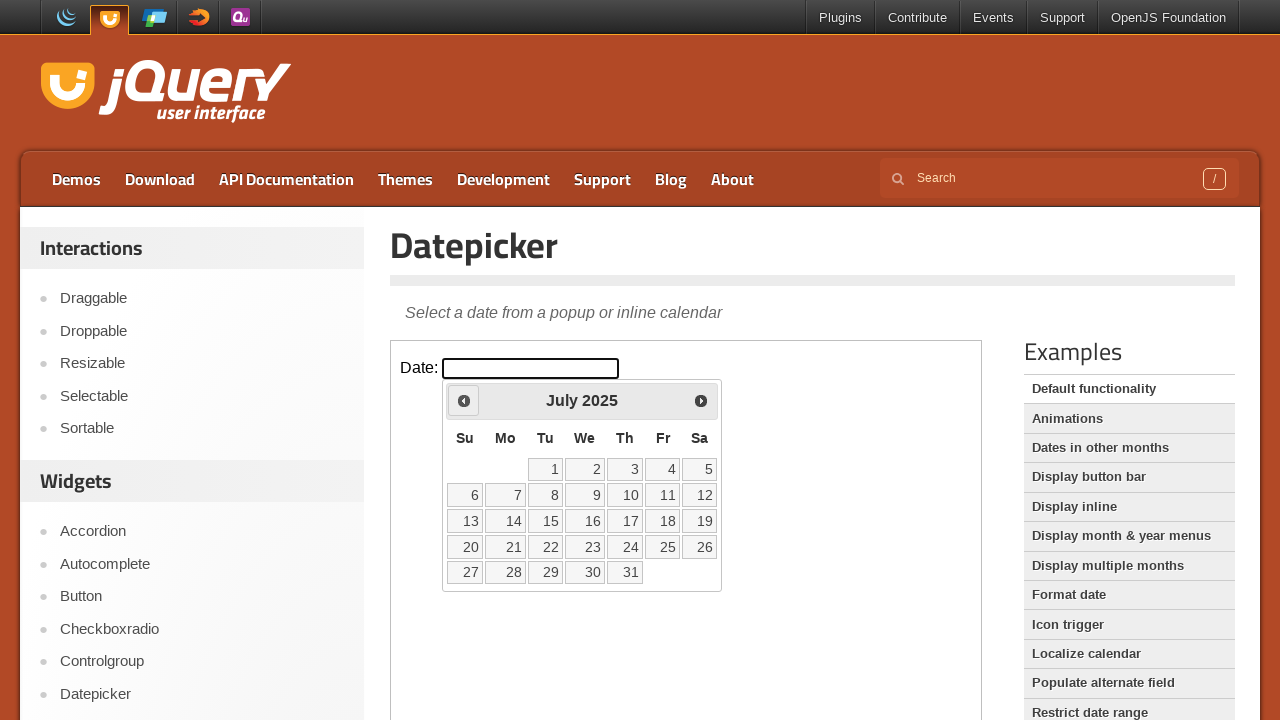

Retrieved current calendar date: July 2025
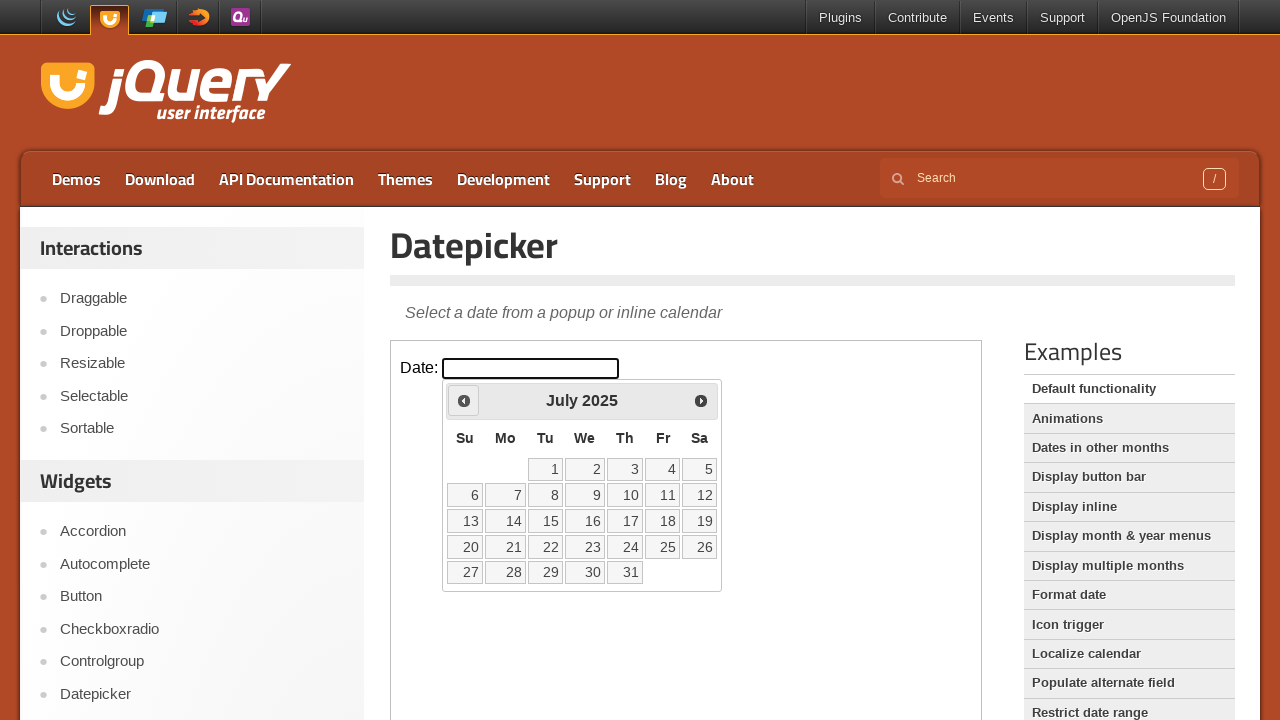

Clicked previous month button to navigate backwards at (464, 400) on iframe.demo-frame >> internal:control=enter-frame >> a.ui-datepicker-prev.ui-cor
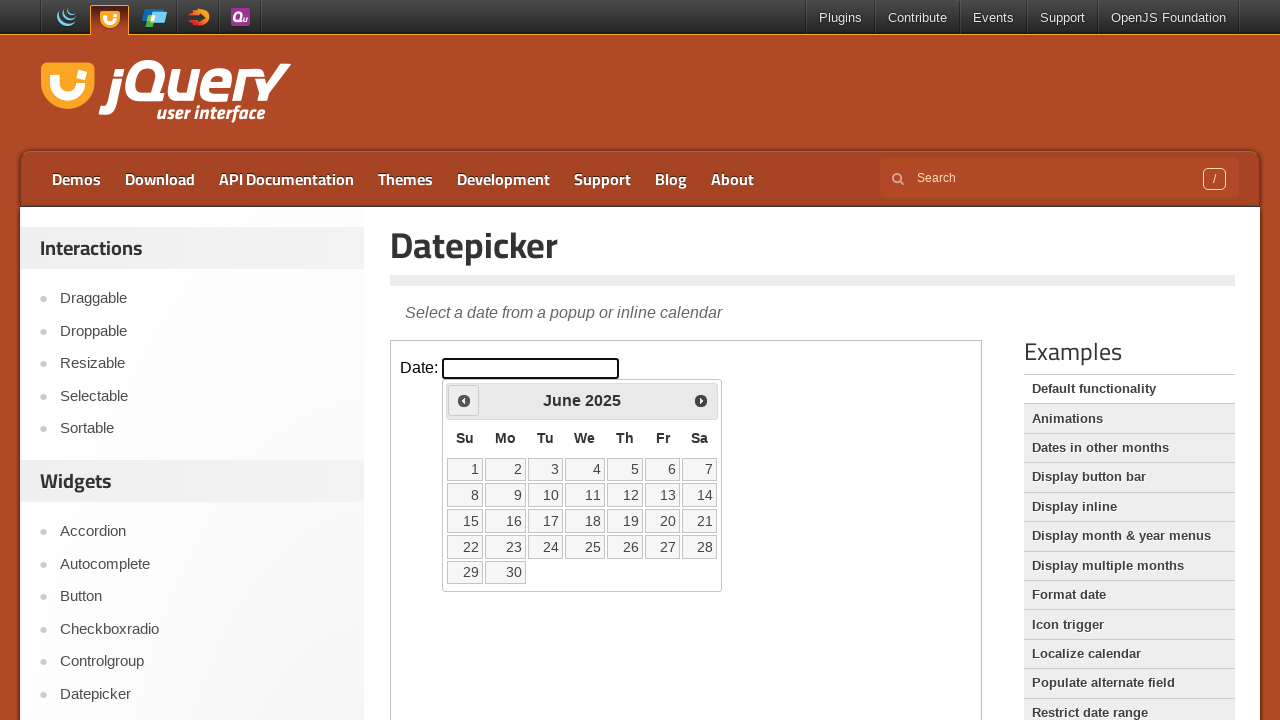

Retrieved current calendar date: June 2025
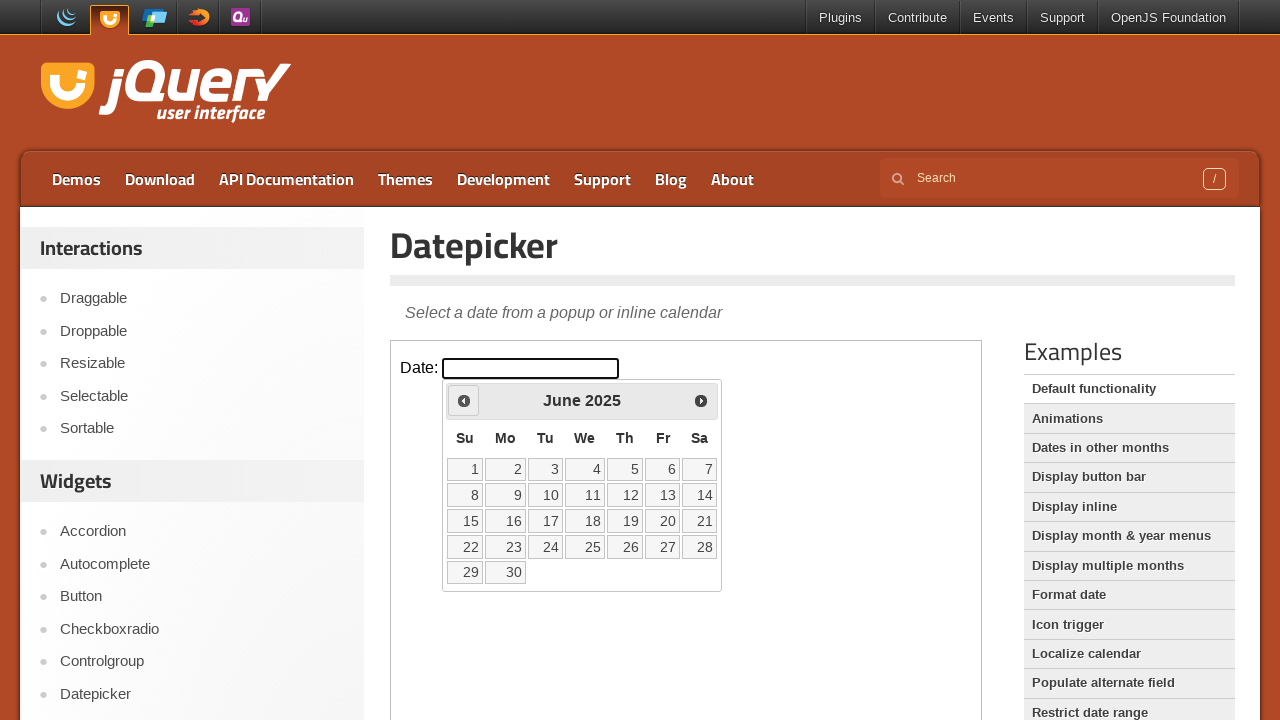

Clicked previous month button to navigate backwards at (464, 400) on iframe.demo-frame >> internal:control=enter-frame >> a.ui-datepicker-prev.ui-cor
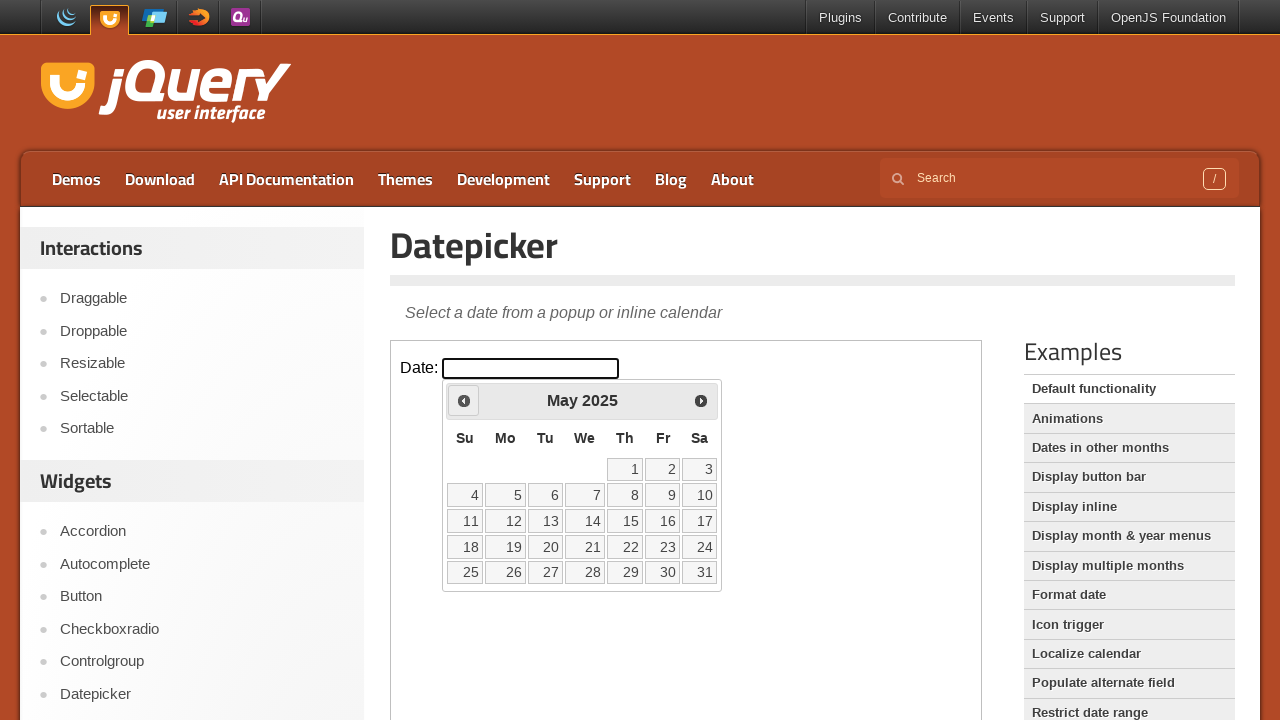

Retrieved current calendar date: May 2025
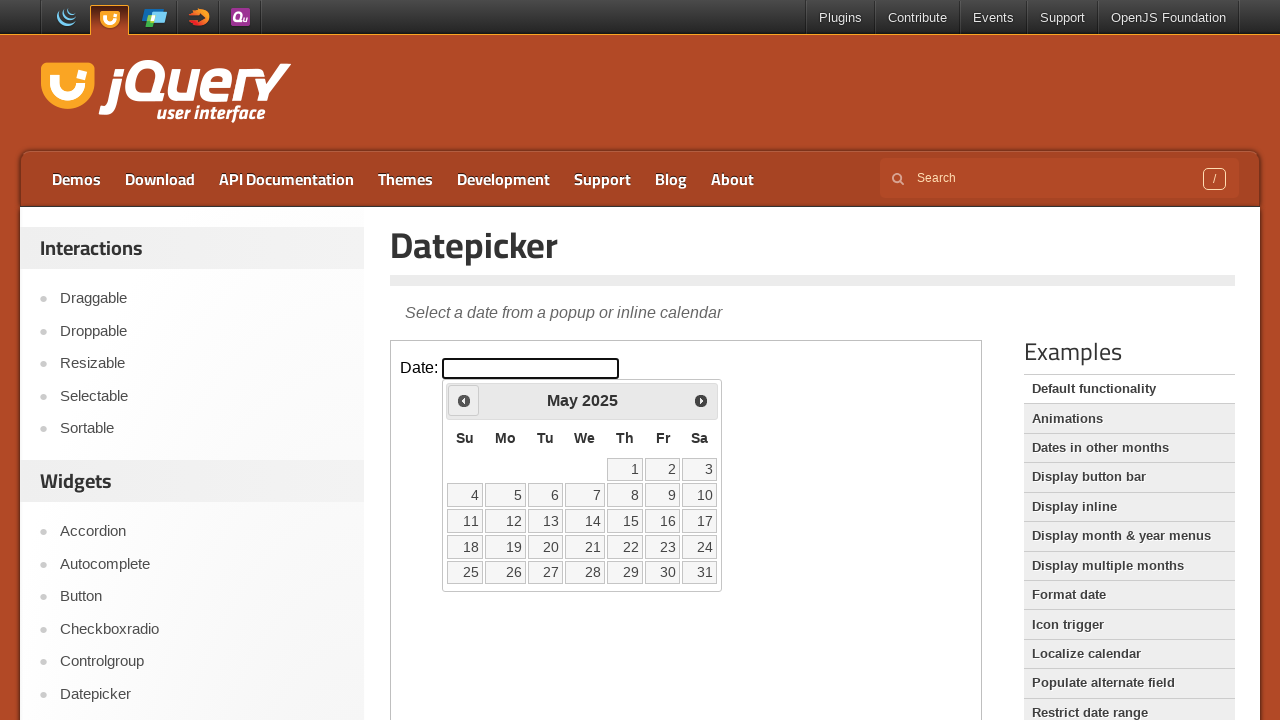

Clicked previous month button to navigate backwards at (464, 400) on iframe.demo-frame >> internal:control=enter-frame >> a.ui-datepicker-prev.ui-cor
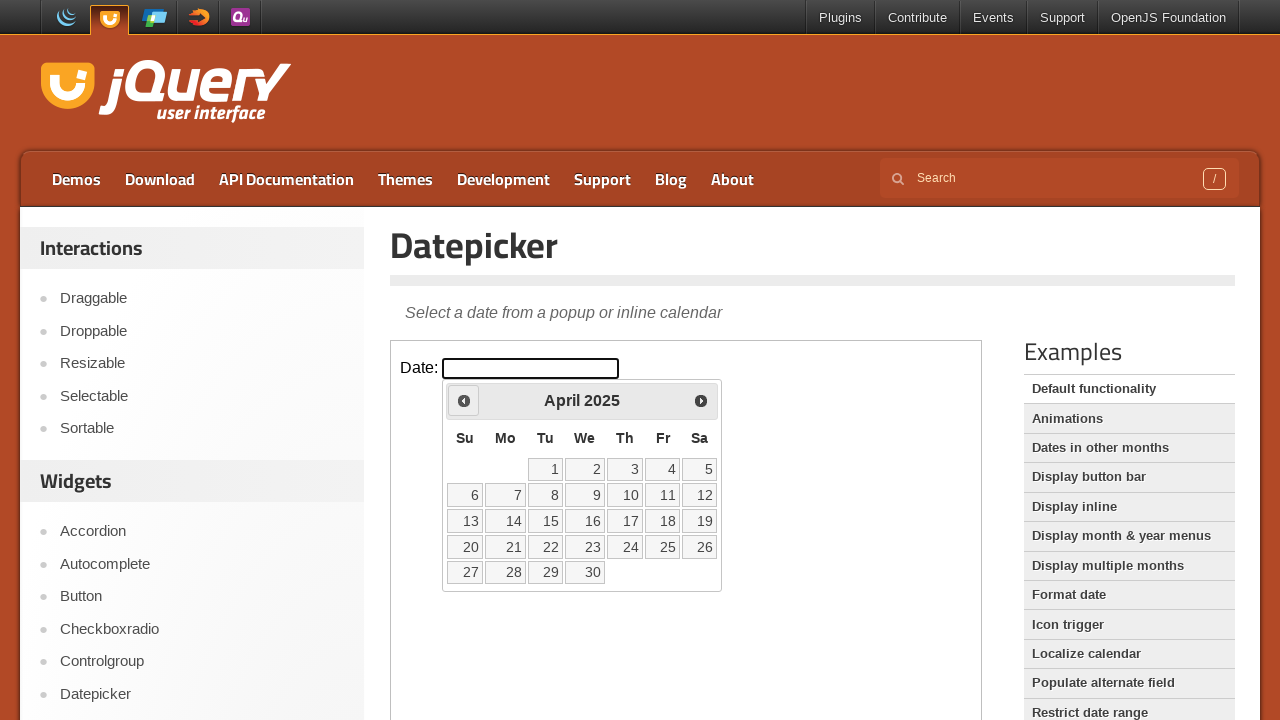

Retrieved current calendar date: April 2025
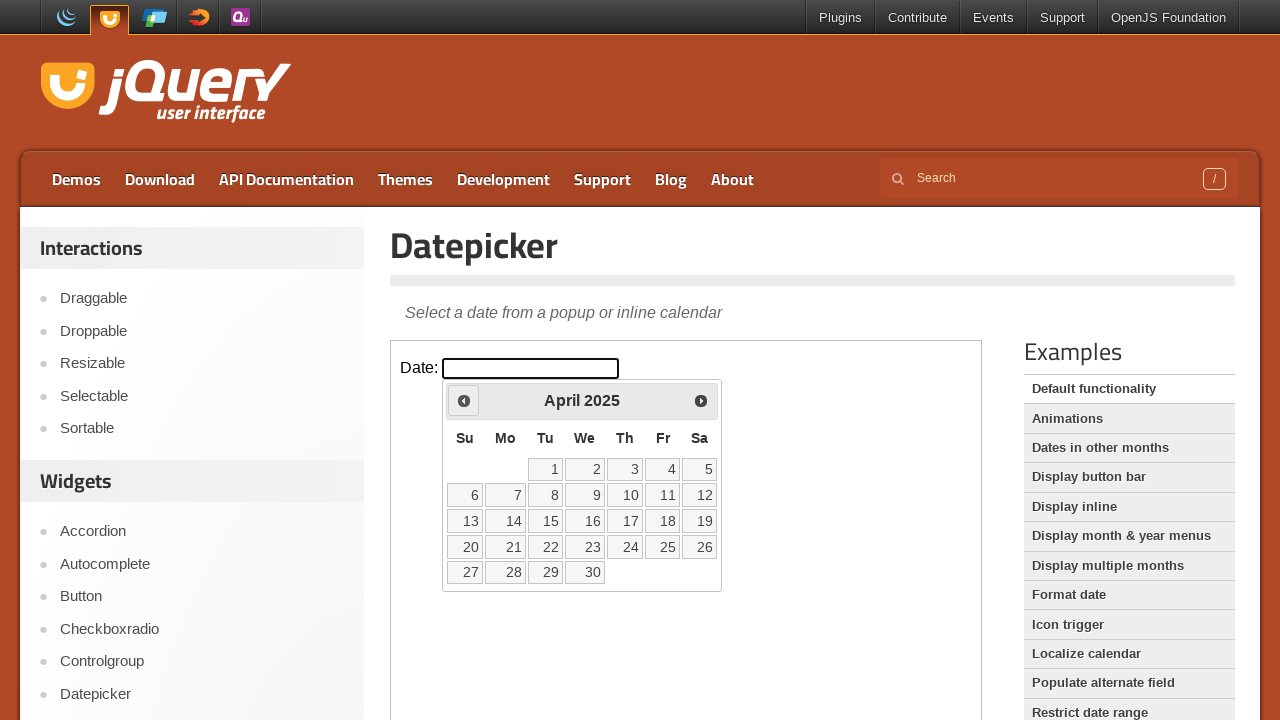

Clicked previous month button to navigate backwards at (464, 400) on iframe.demo-frame >> internal:control=enter-frame >> a.ui-datepicker-prev.ui-cor
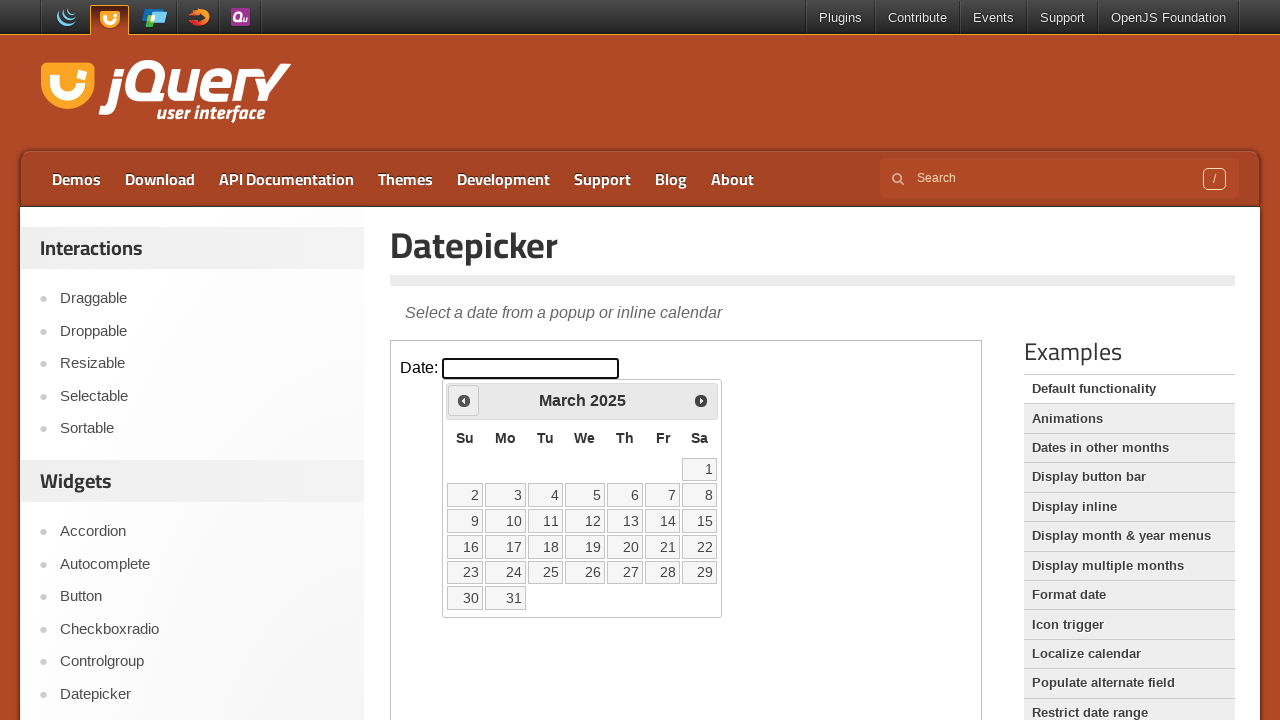

Retrieved current calendar date: March 2025
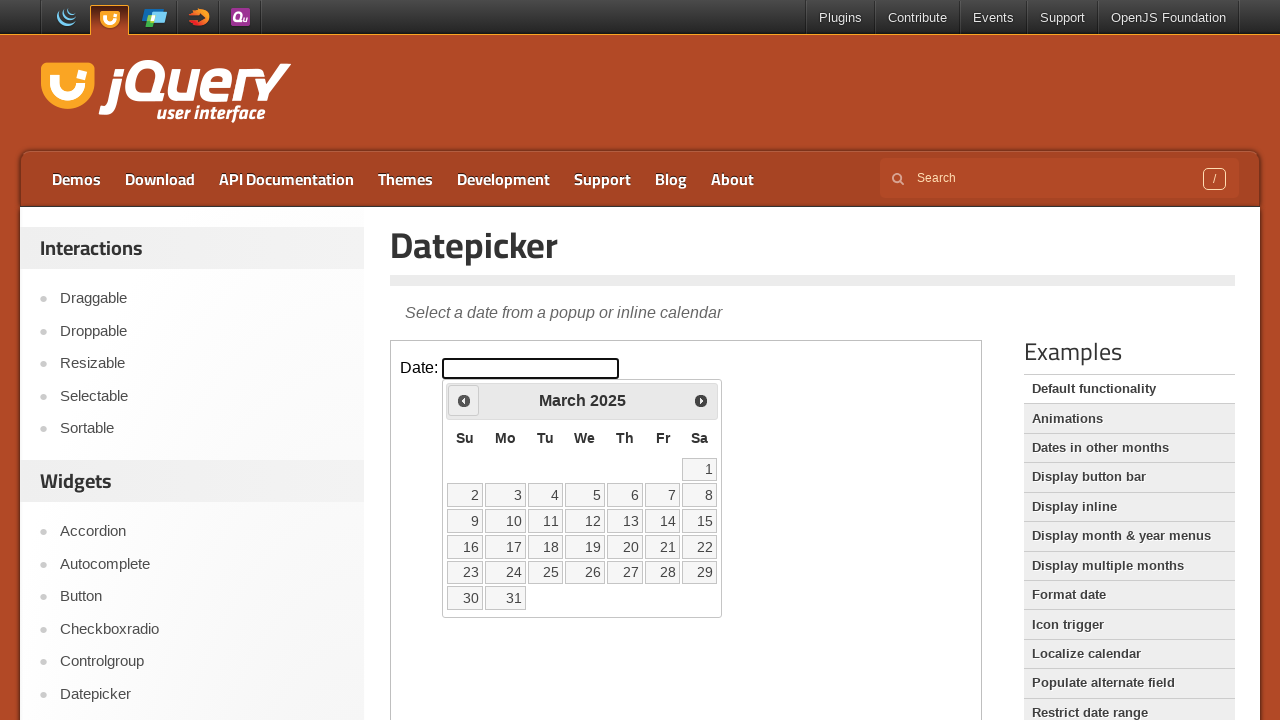

Clicked previous month button to navigate backwards at (464, 400) on iframe.demo-frame >> internal:control=enter-frame >> a.ui-datepicker-prev.ui-cor
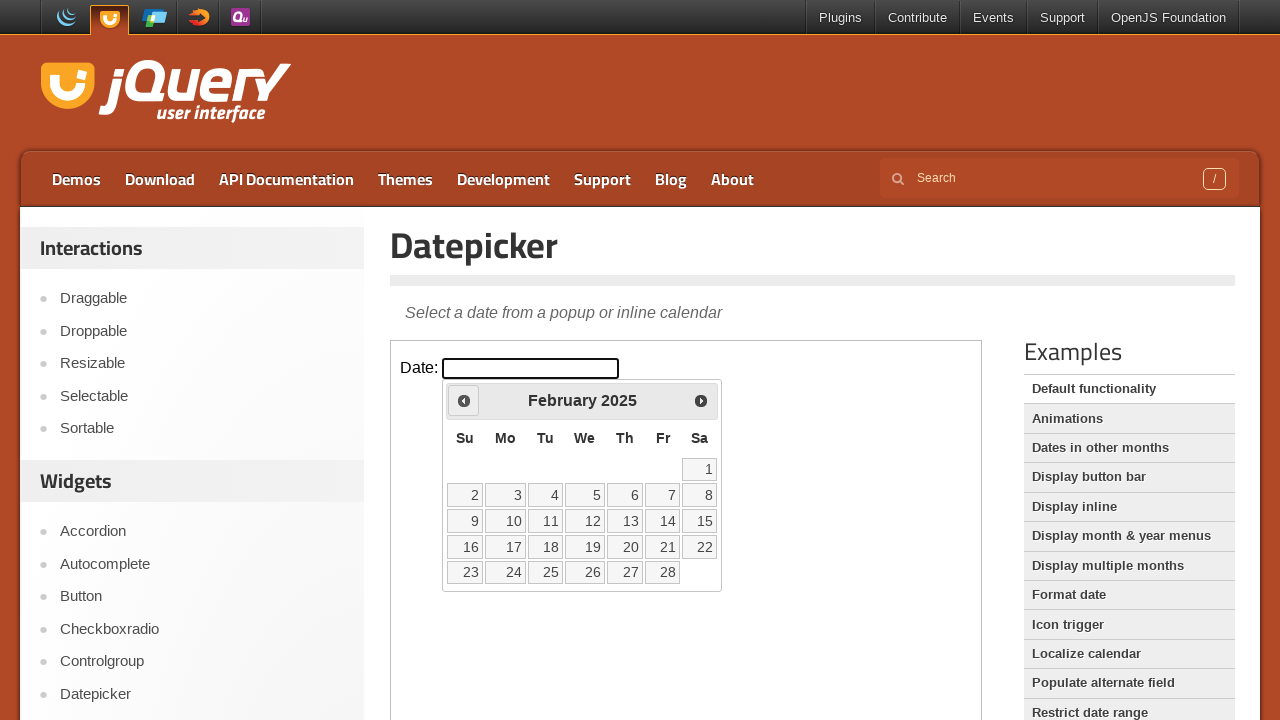

Retrieved current calendar date: February 2025
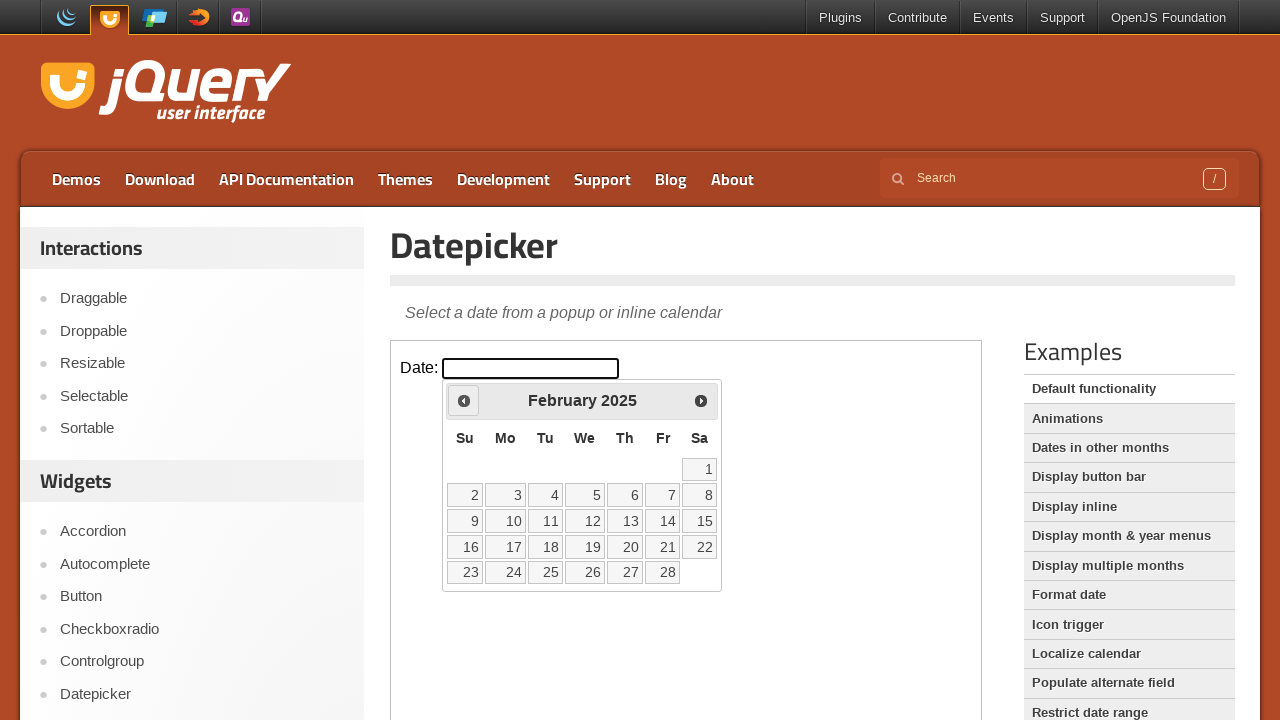

Clicked previous month button to navigate backwards at (464, 400) on iframe.demo-frame >> internal:control=enter-frame >> a.ui-datepicker-prev.ui-cor
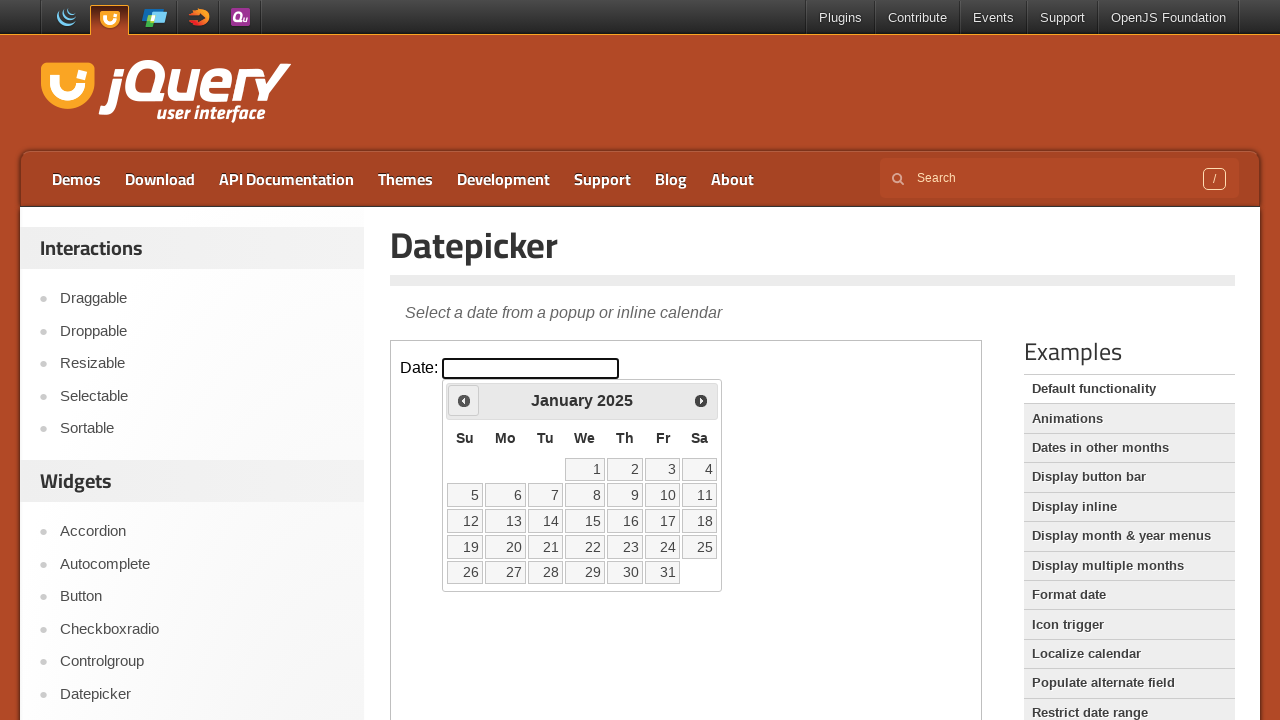

Retrieved current calendar date: January 2025
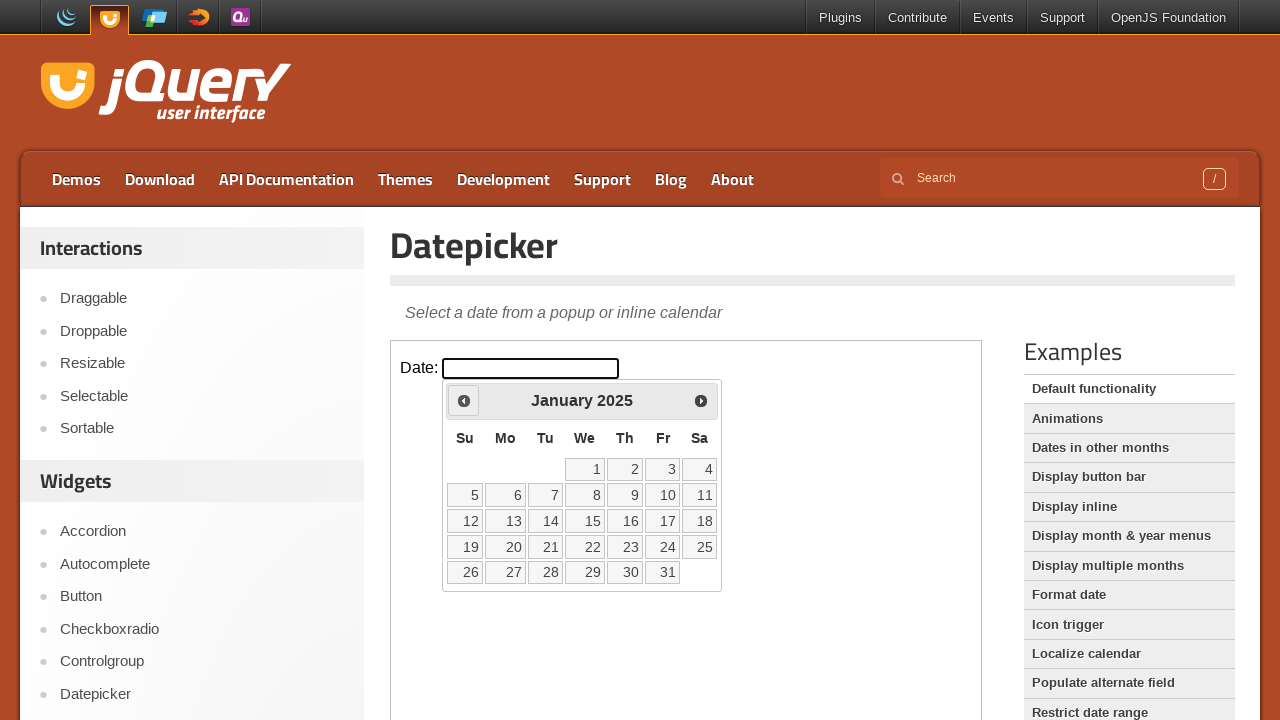

Clicked previous month button to navigate backwards at (464, 400) on iframe.demo-frame >> internal:control=enter-frame >> a.ui-datepicker-prev.ui-cor
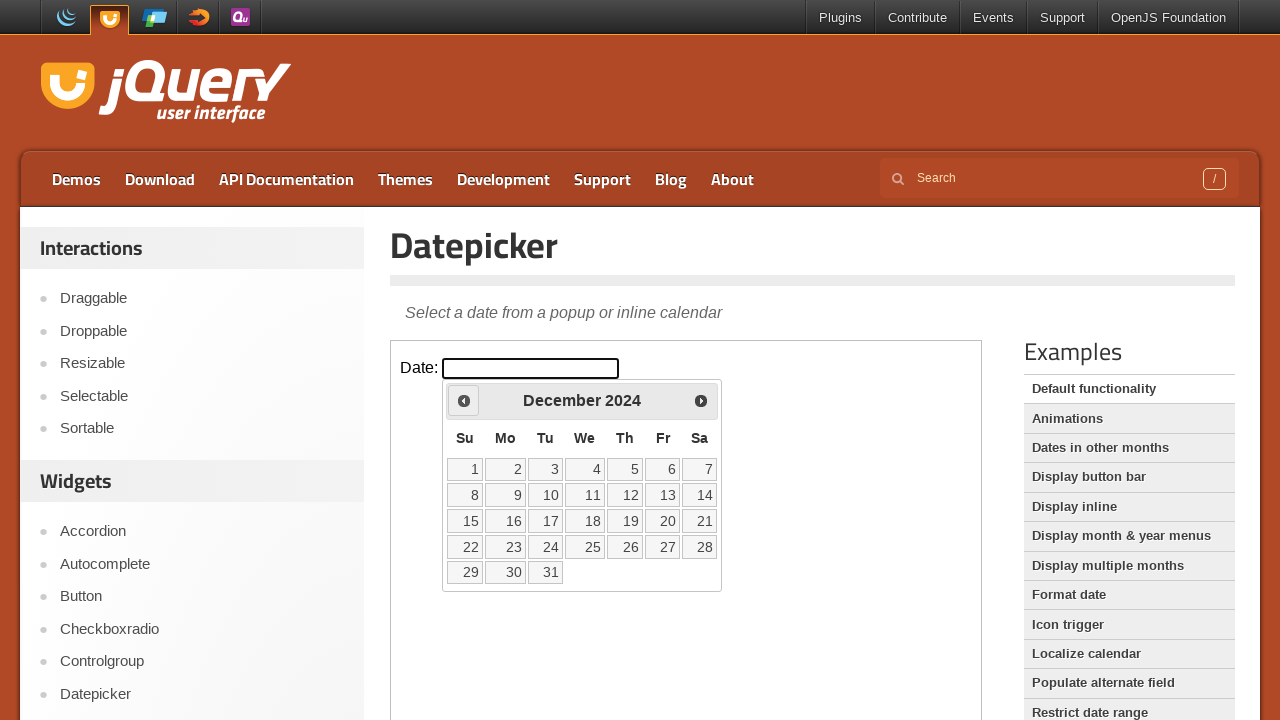

Retrieved current calendar date: December 2024
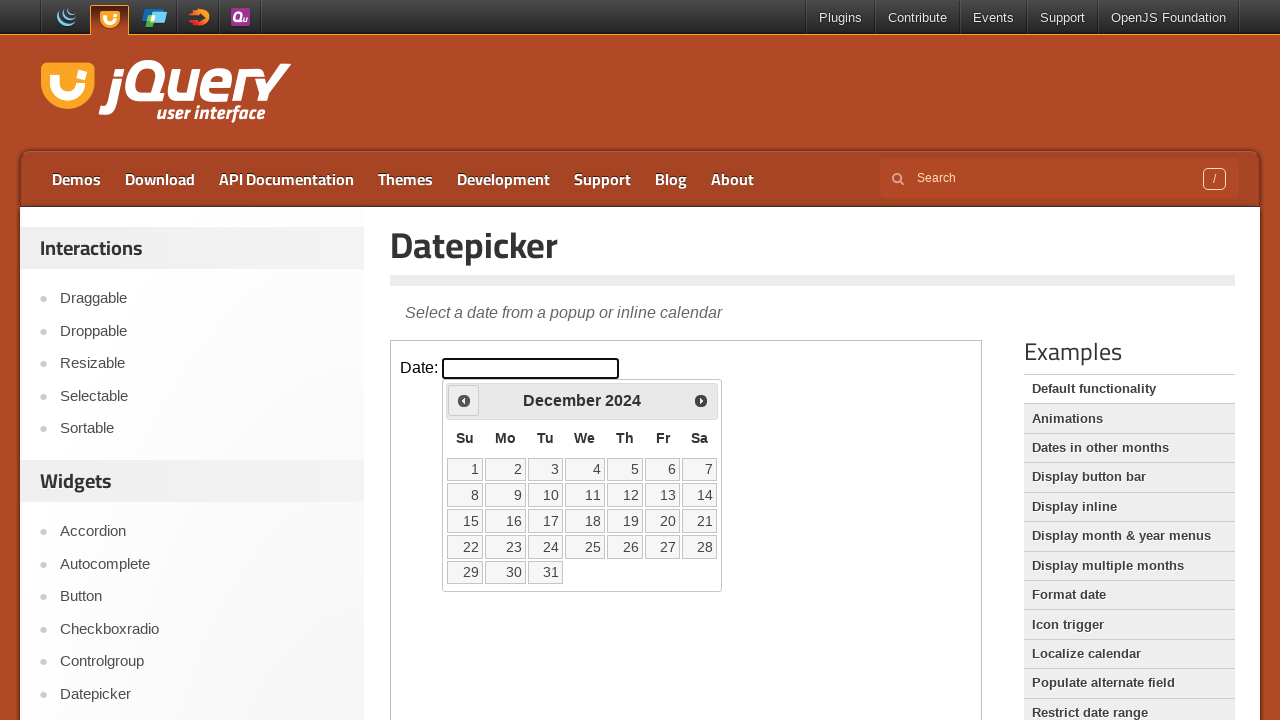

Clicked previous month button to navigate backwards at (464, 400) on iframe.demo-frame >> internal:control=enter-frame >> a.ui-datepicker-prev.ui-cor
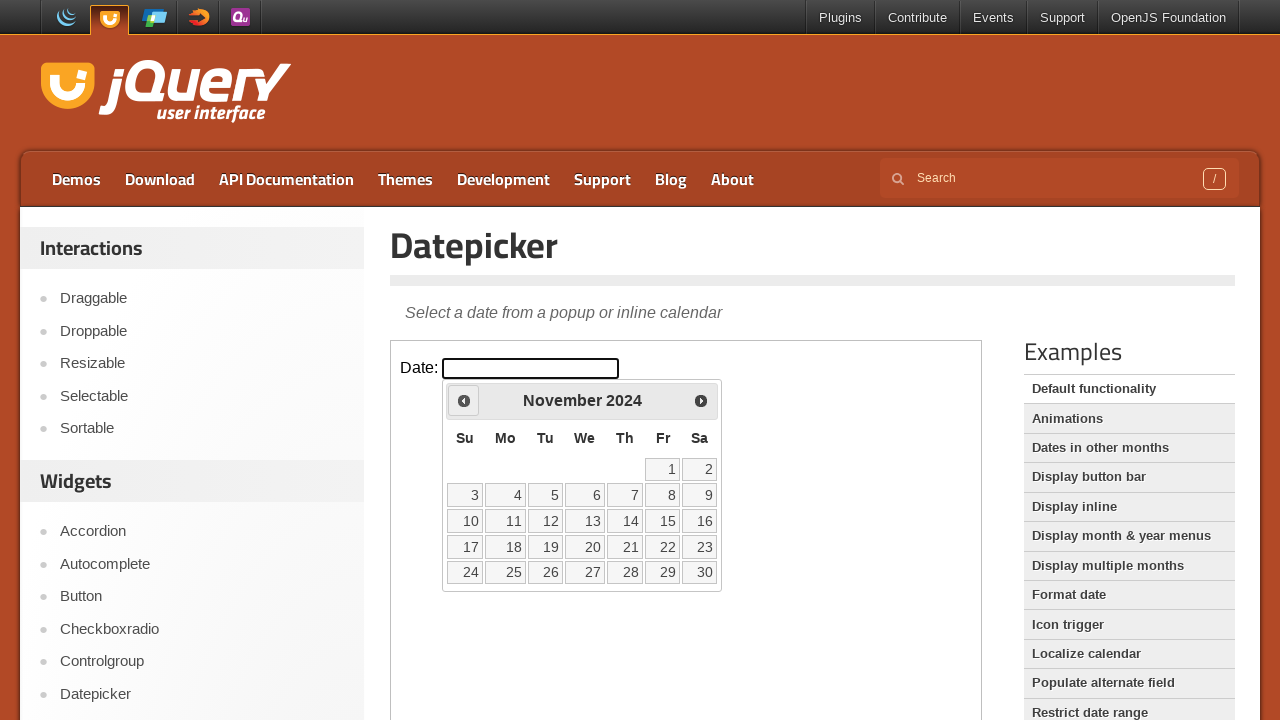

Retrieved current calendar date: November 2024
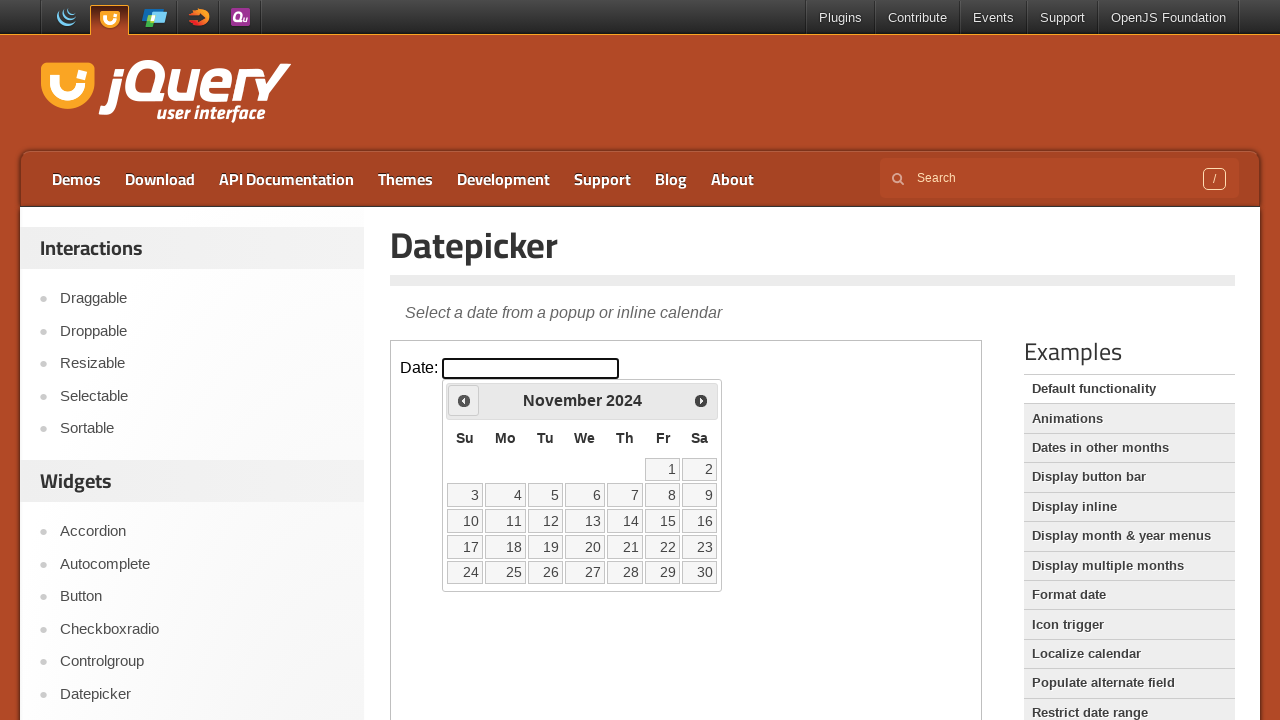

Clicked previous month button to navigate backwards at (464, 400) on iframe.demo-frame >> internal:control=enter-frame >> a.ui-datepicker-prev.ui-cor
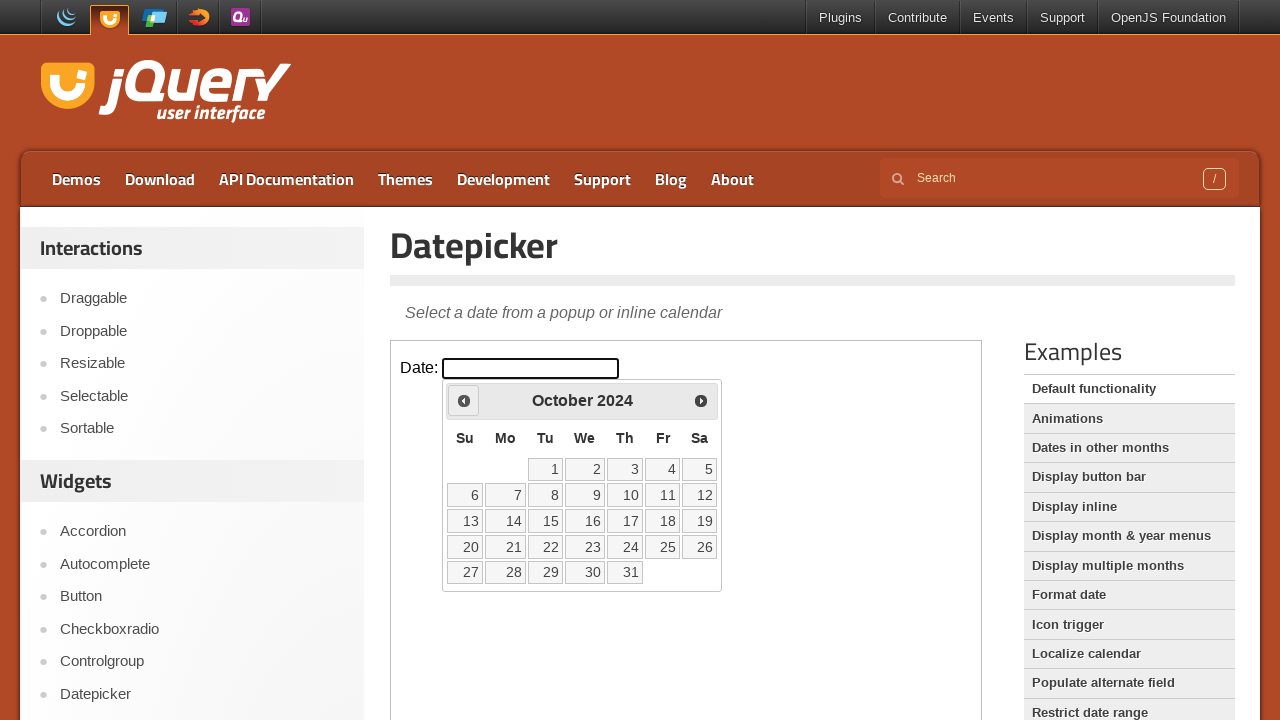

Retrieved current calendar date: October 2024
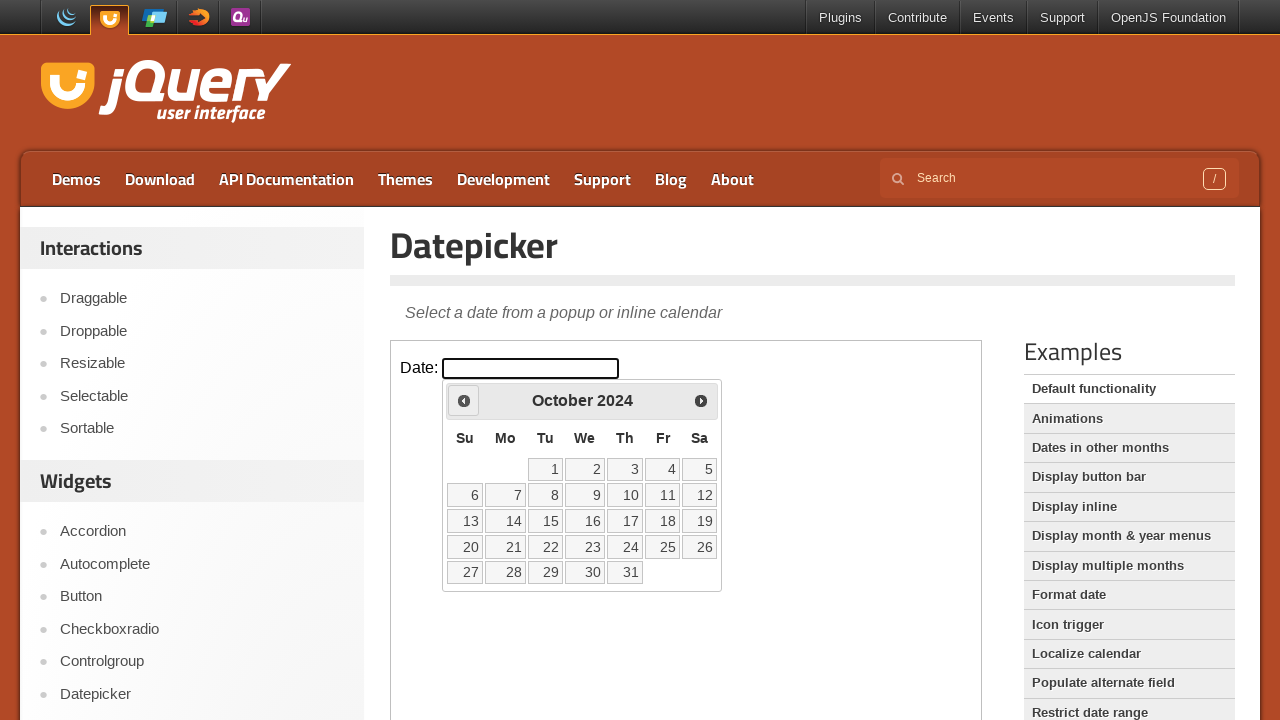

Clicked previous month button to navigate backwards at (464, 400) on iframe.demo-frame >> internal:control=enter-frame >> a.ui-datepicker-prev.ui-cor
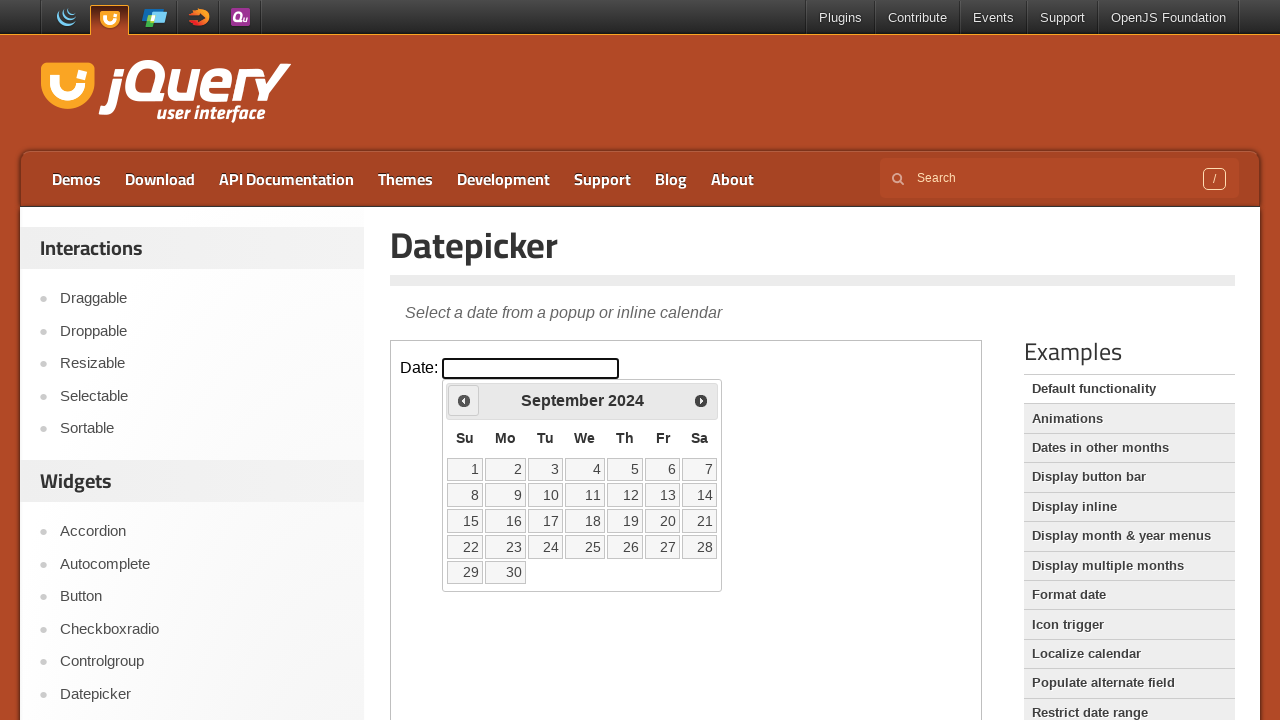

Retrieved current calendar date: September 2024
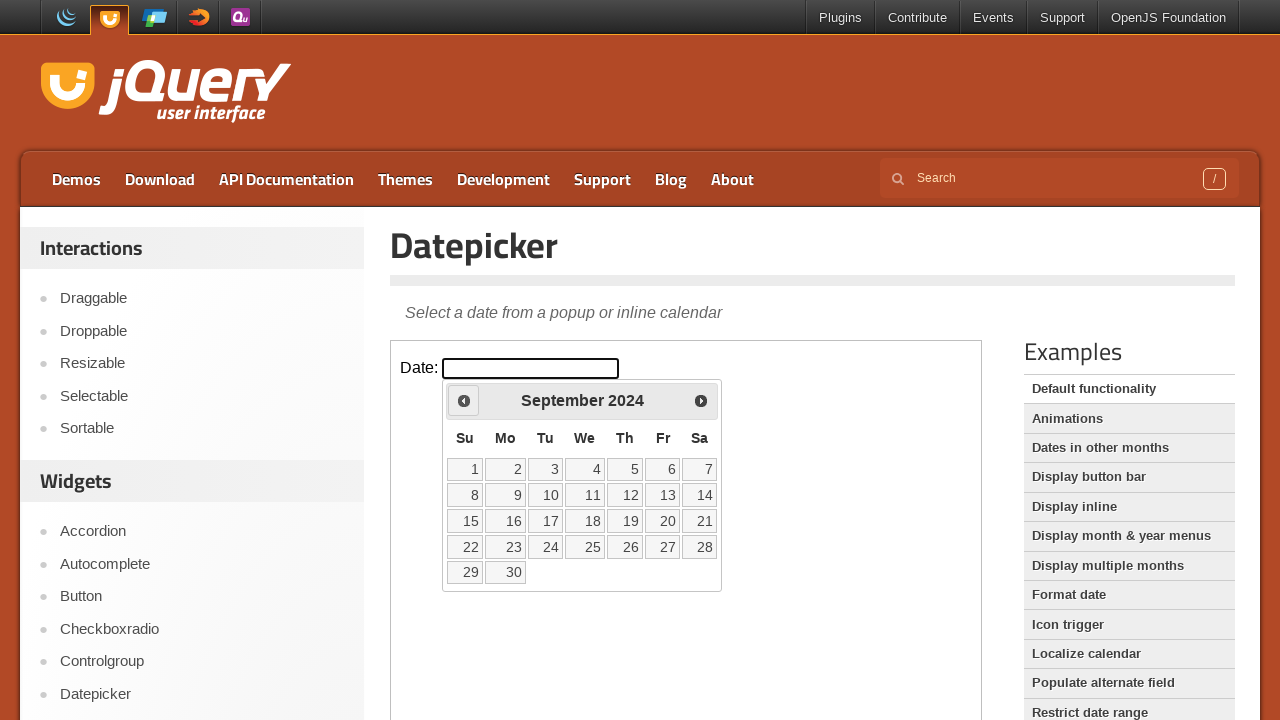

Clicked previous month button to navigate backwards at (464, 400) on iframe.demo-frame >> internal:control=enter-frame >> a.ui-datepicker-prev.ui-cor
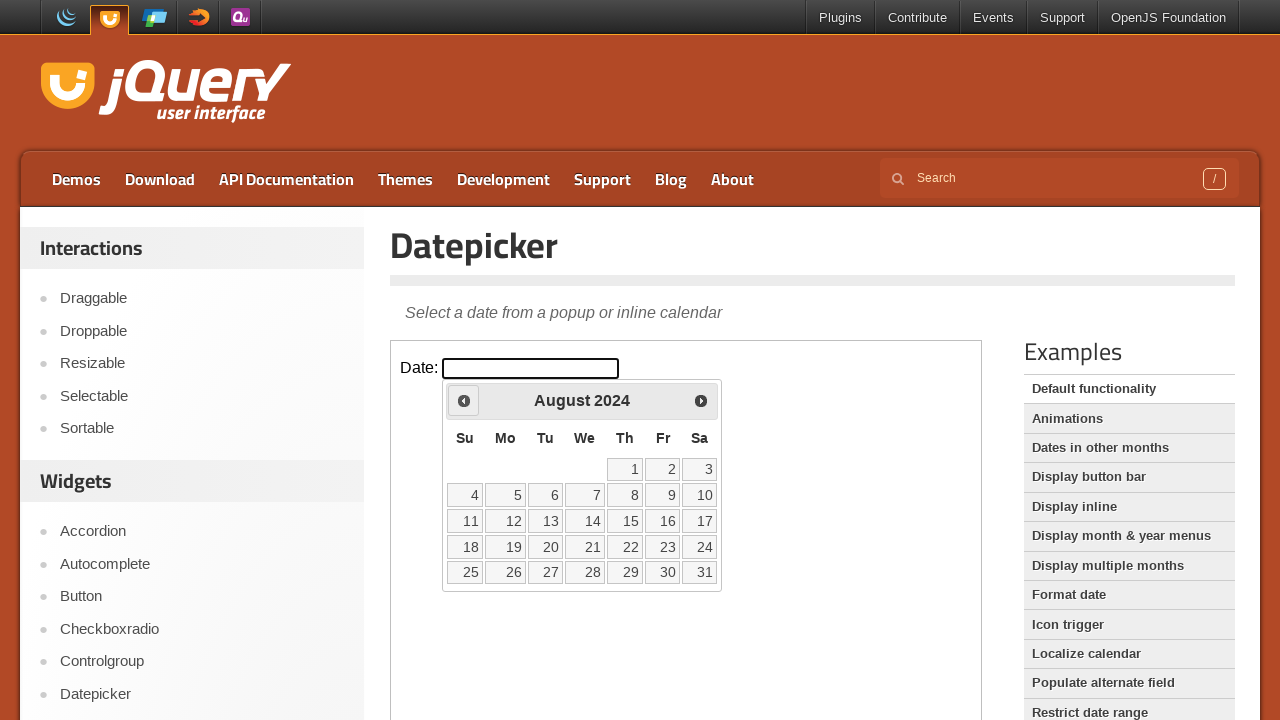

Retrieved current calendar date: August 2024
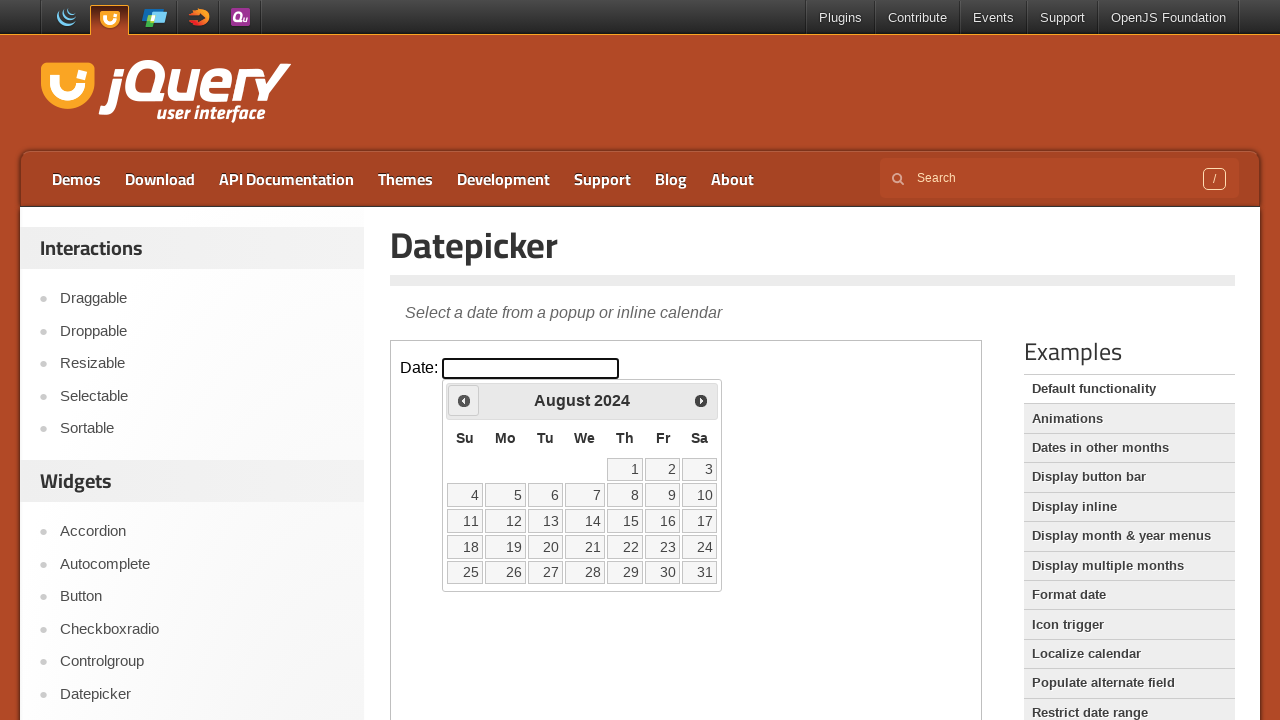

Clicked previous month button to navigate backwards at (464, 400) on iframe.demo-frame >> internal:control=enter-frame >> a.ui-datepicker-prev.ui-cor
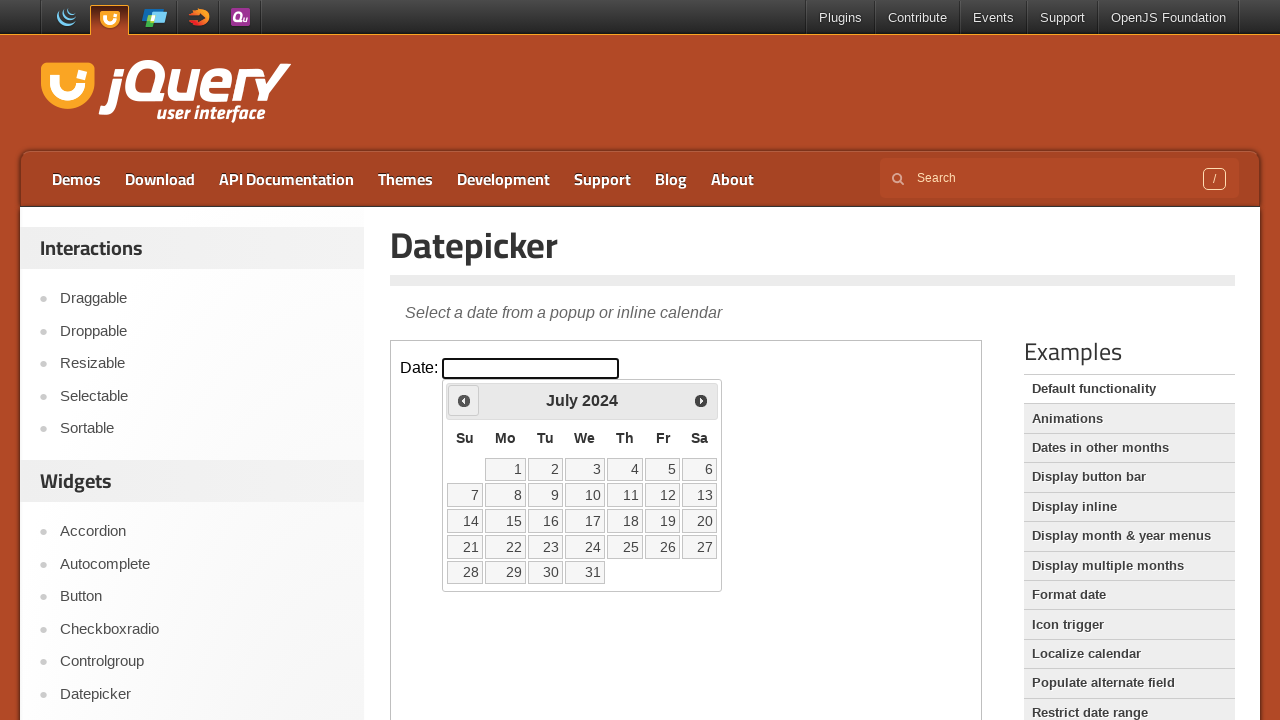

Retrieved current calendar date: July 2024
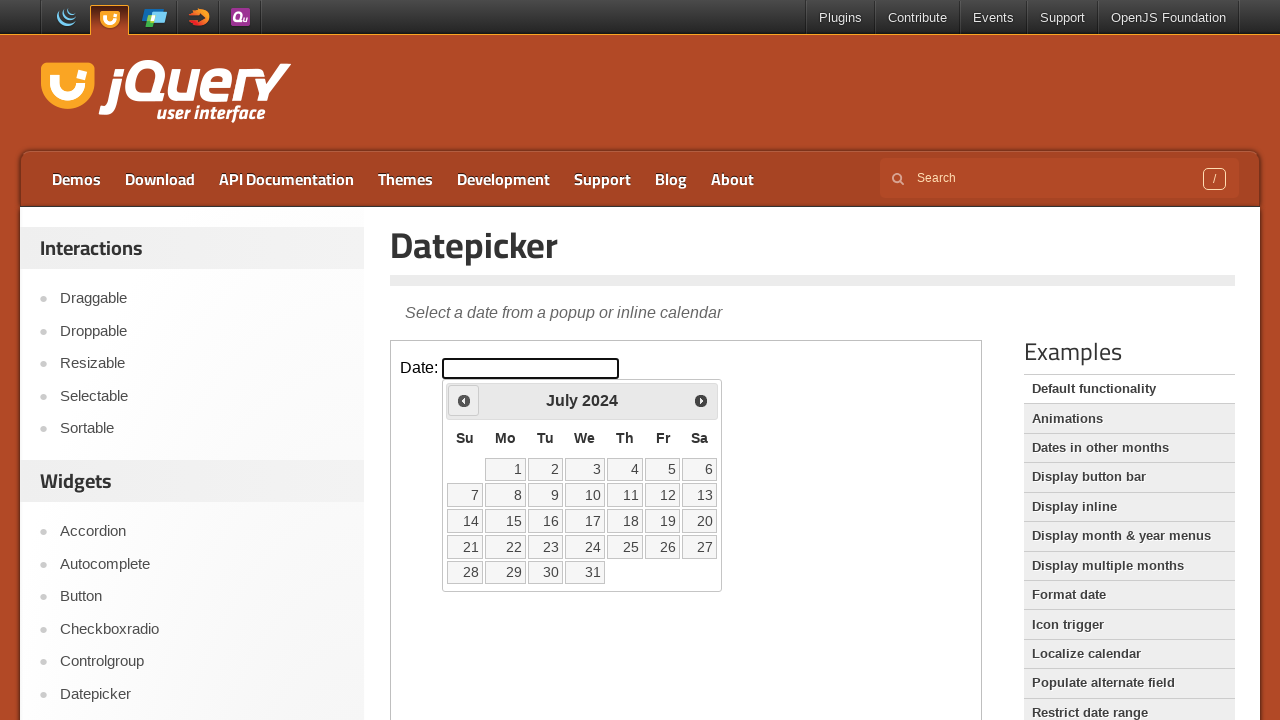

Clicked previous month button to navigate backwards at (464, 400) on iframe.demo-frame >> internal:control=enter-frame >> a.ui-datepicker-prev.ui-cor
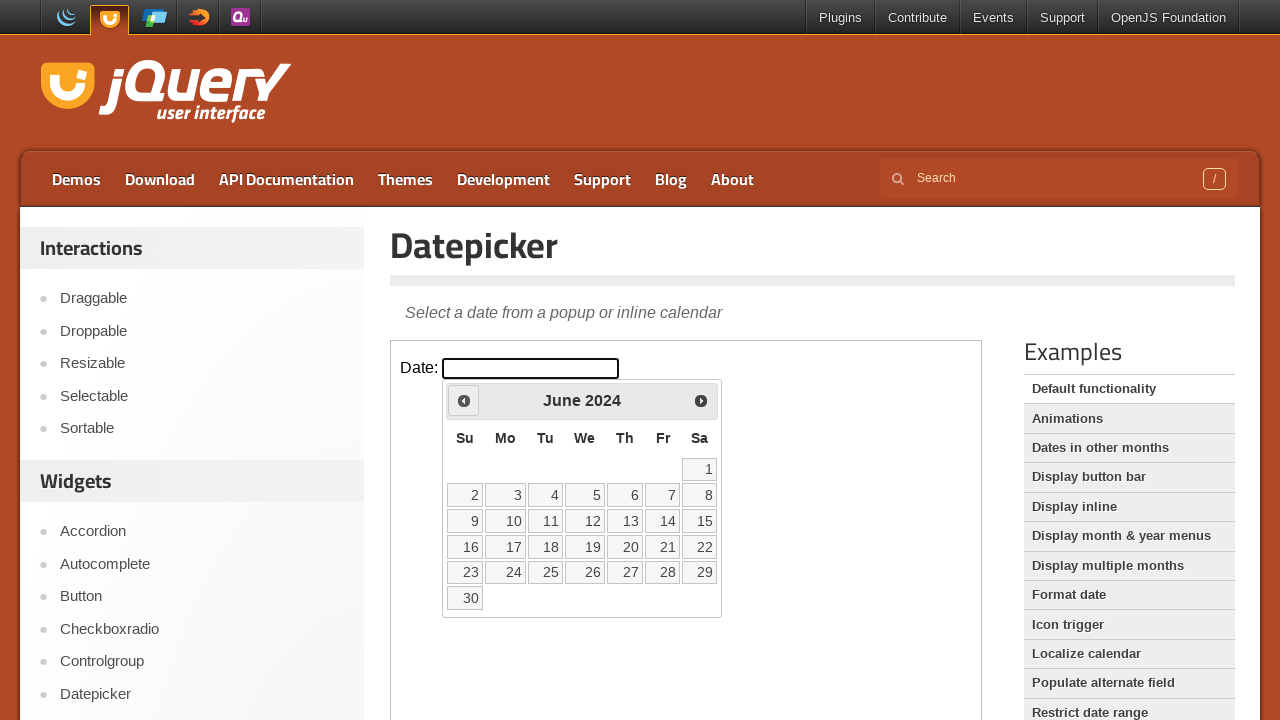

Retrieved current calendar date: June 2024
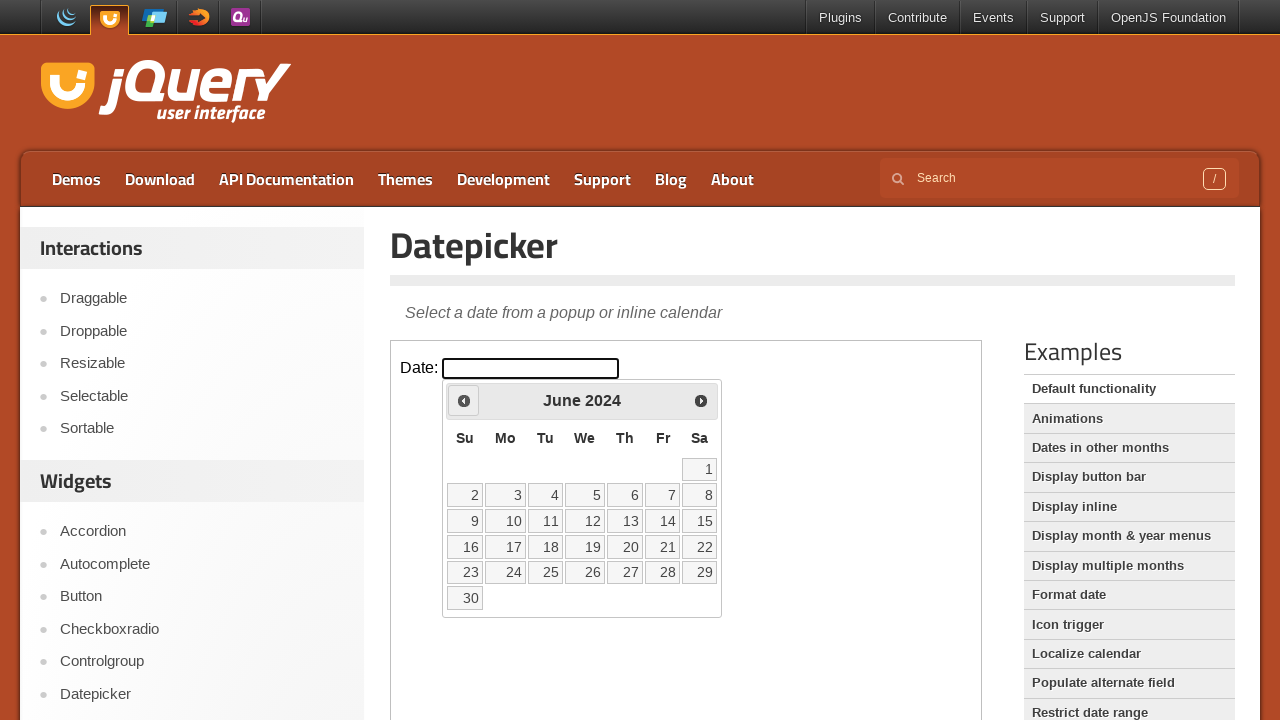

Clicked previous month button to navigate backwards at (464, 400) on iframe.demo-frame >> internal:control=enter-frame >> a.ui-datepicker-prev.ui-cor
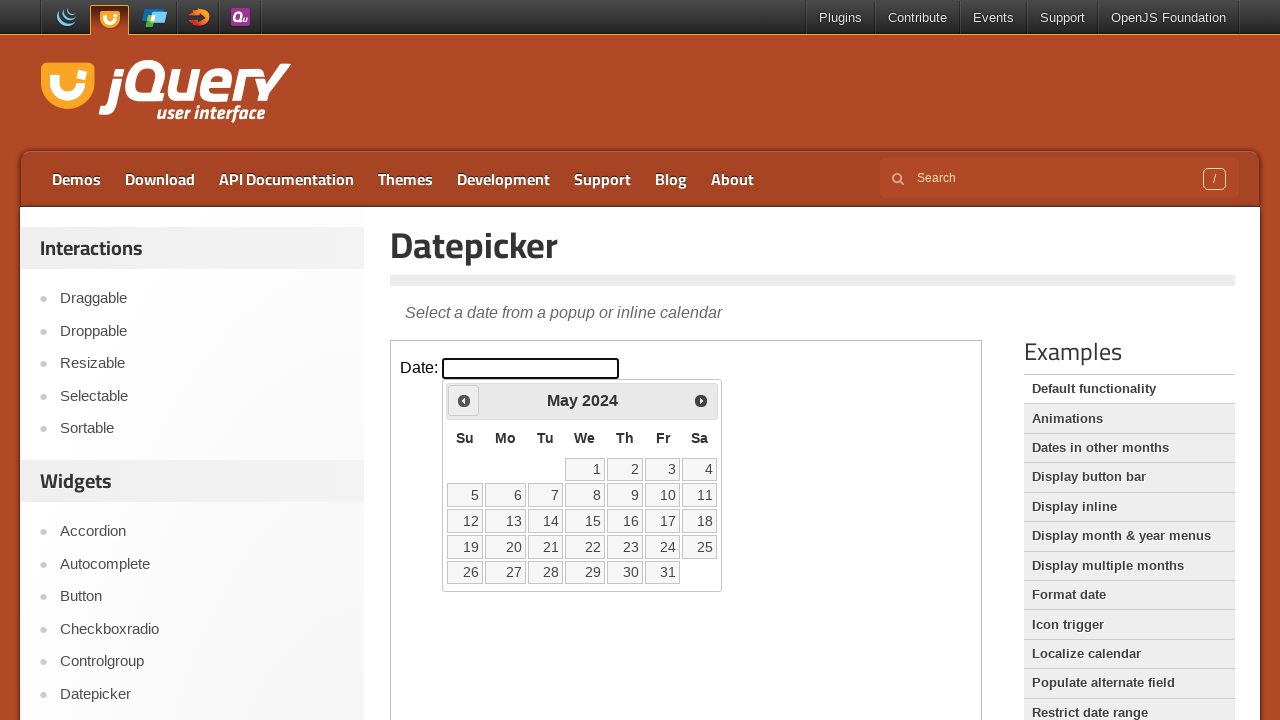

Retrieved current calendar date: May 2024
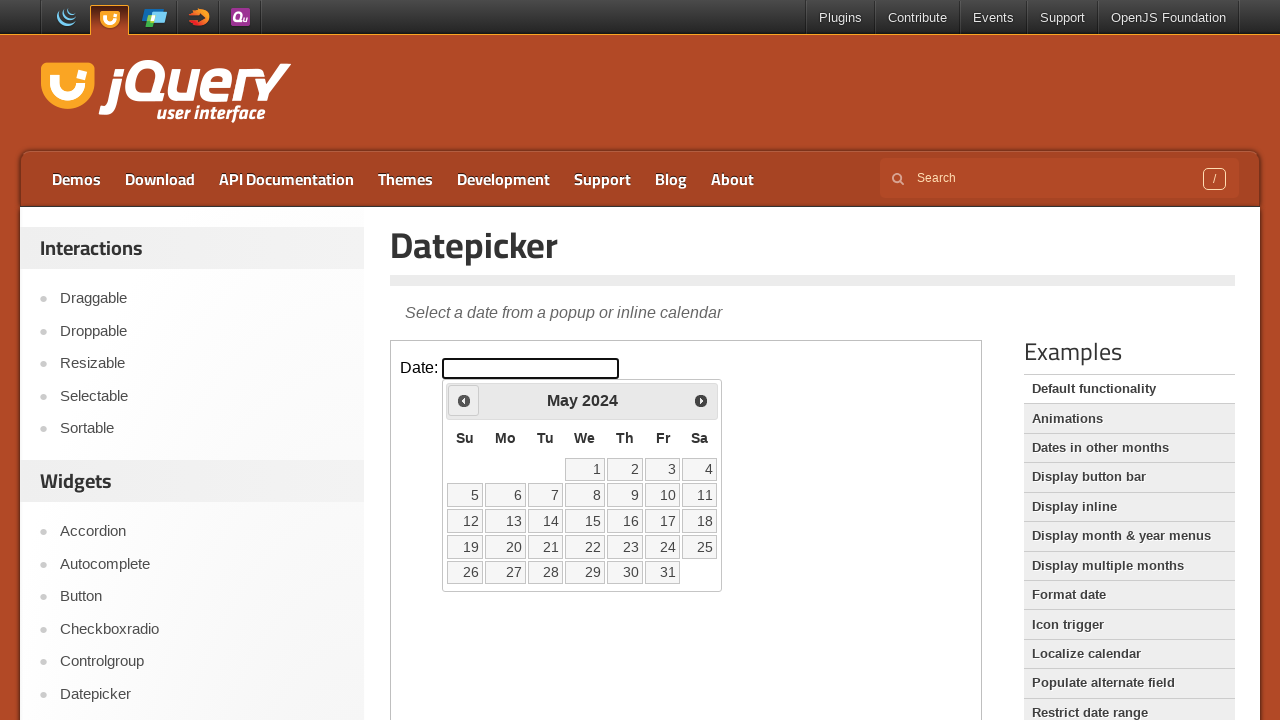

Clicked previous month button to navigate backwards at (464, 400) on iframe.demo-frame >> internal:control=enter-frame >> a.ui-datepicker-prev.ui-cor
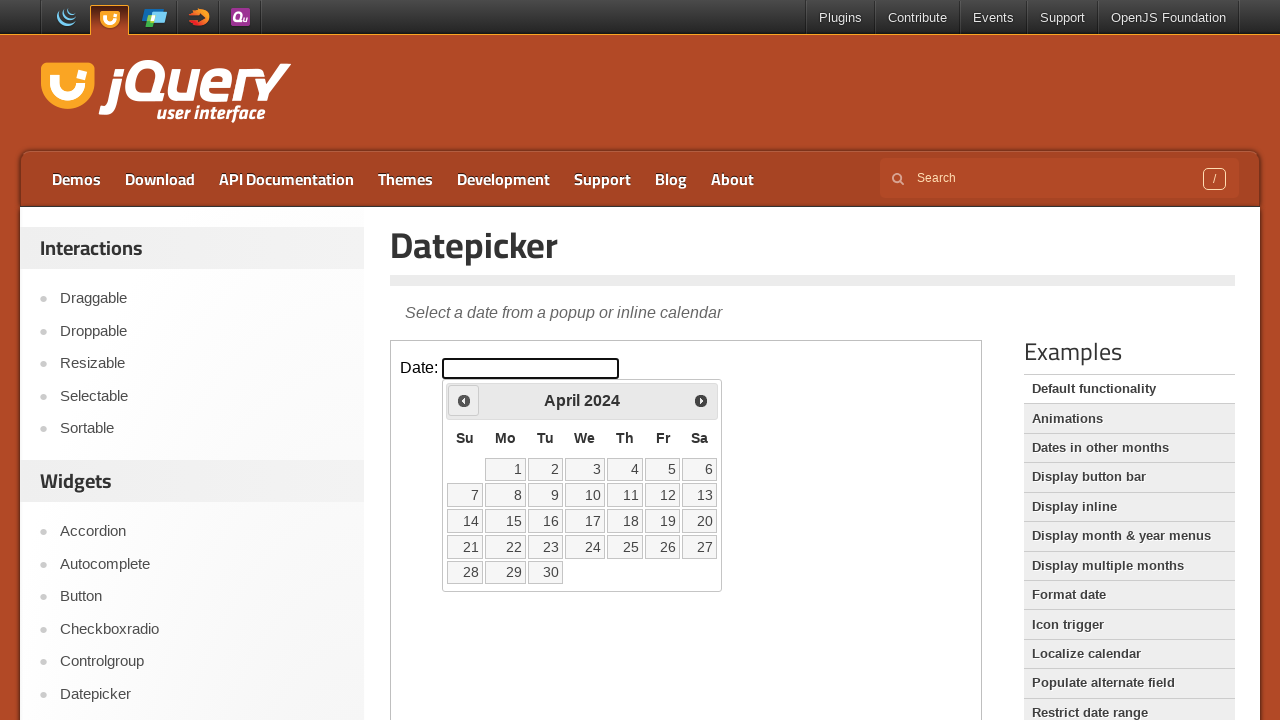

Retrieved current calendar date: April 2024
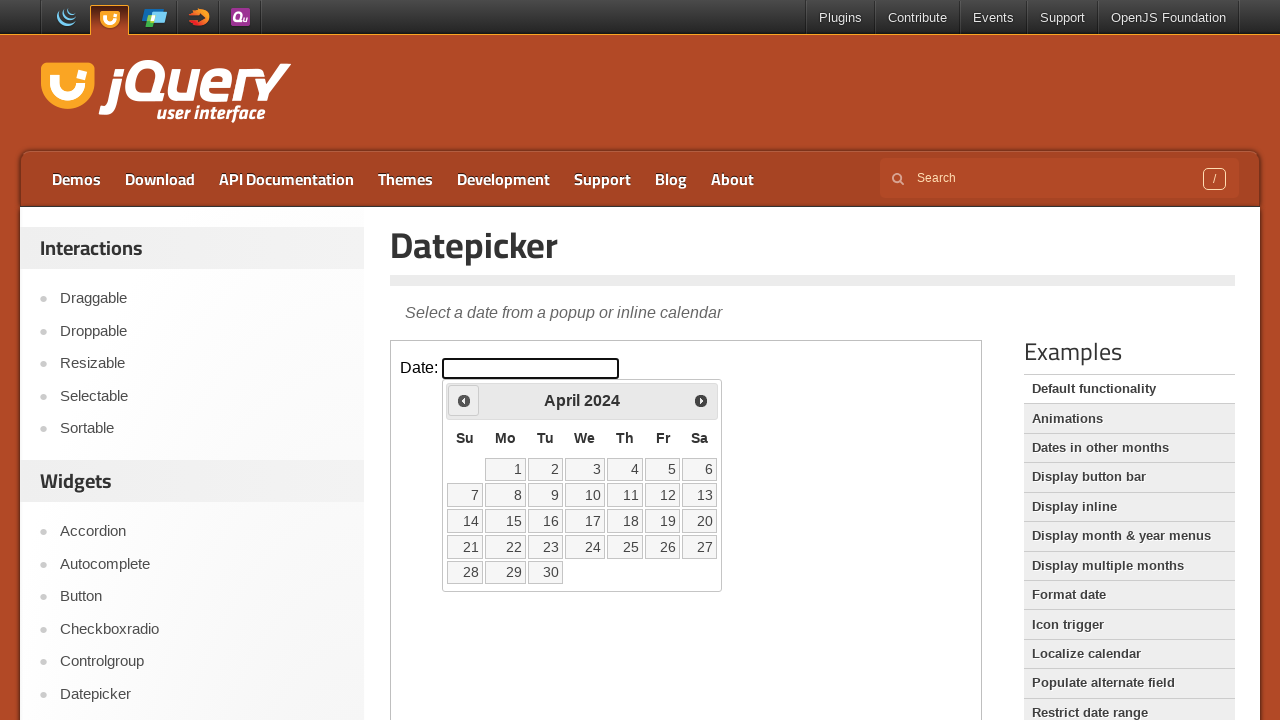

Clicked previous month button to navigate backwards at (464, 400) on iframe.demo-frame >> internal:control=enter-frame >> a.ui-datepicker-prev.ui-cor
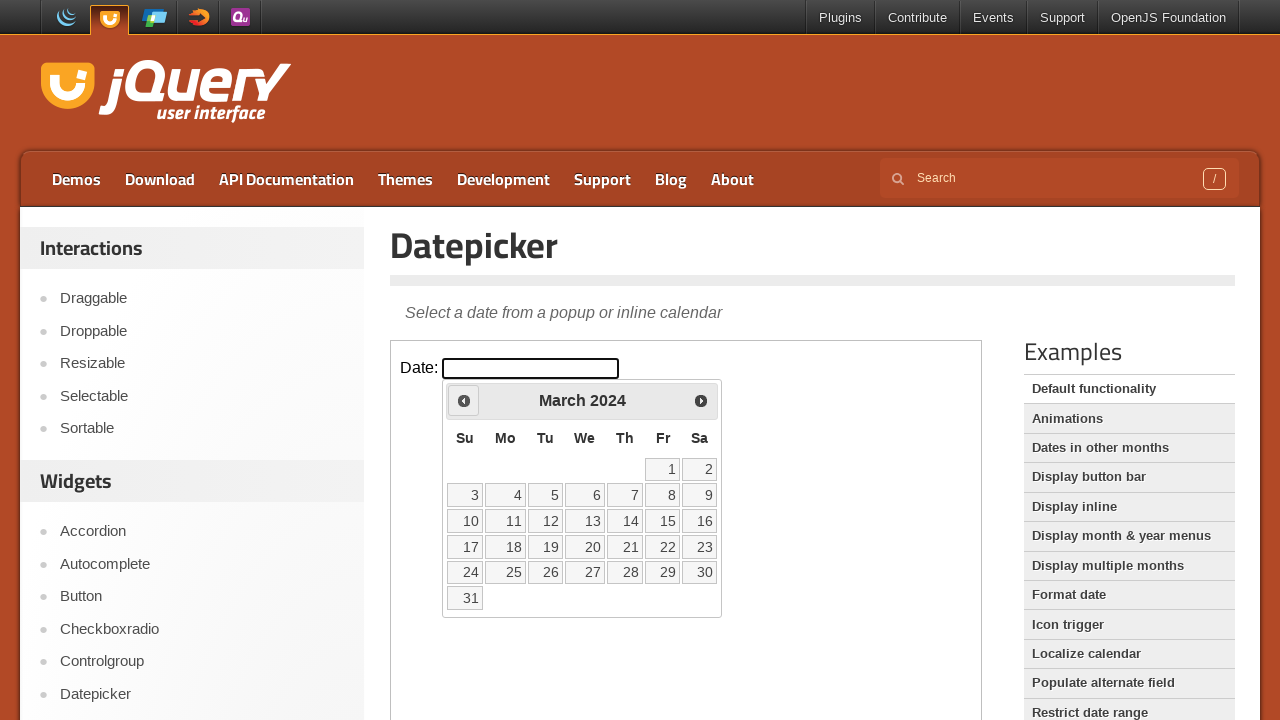

Retrieved current calendar date: March 2024
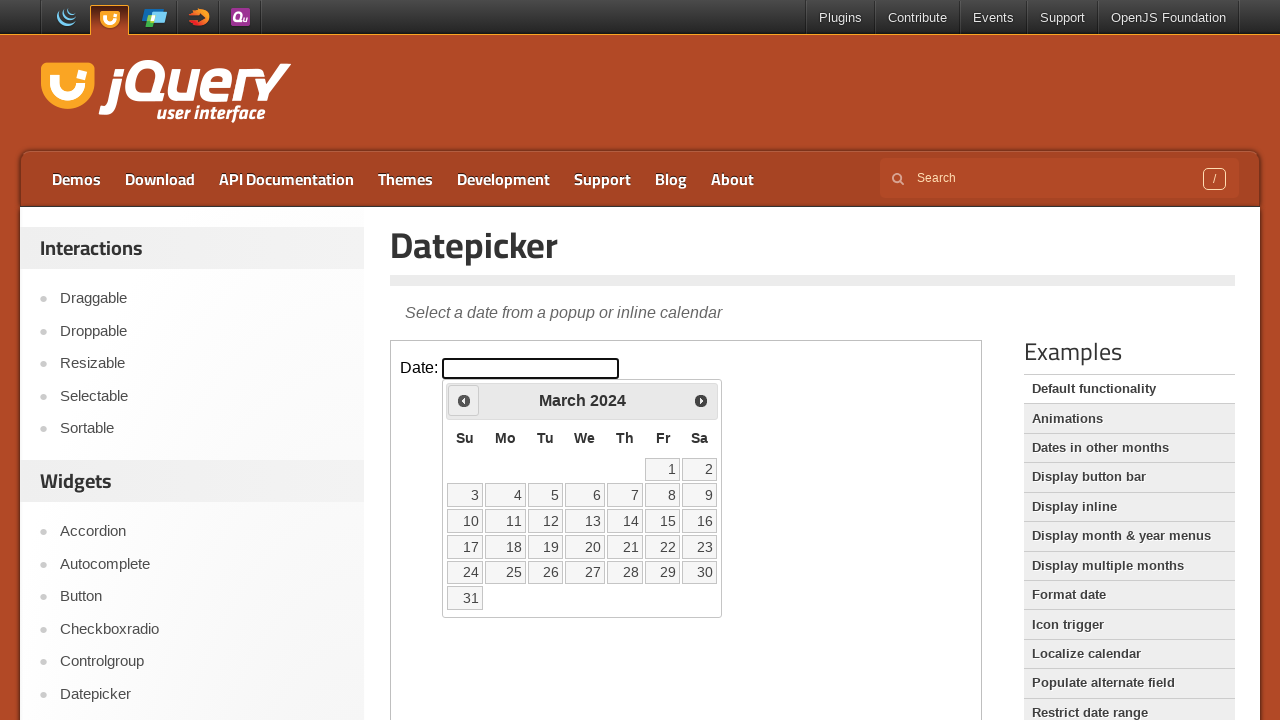

Clicked previous month button to navigate backwards at (464, 400) on iframe.demo-frame >> internal:control=enter-frame >> a.ui-datepicker-prev.ui-cor
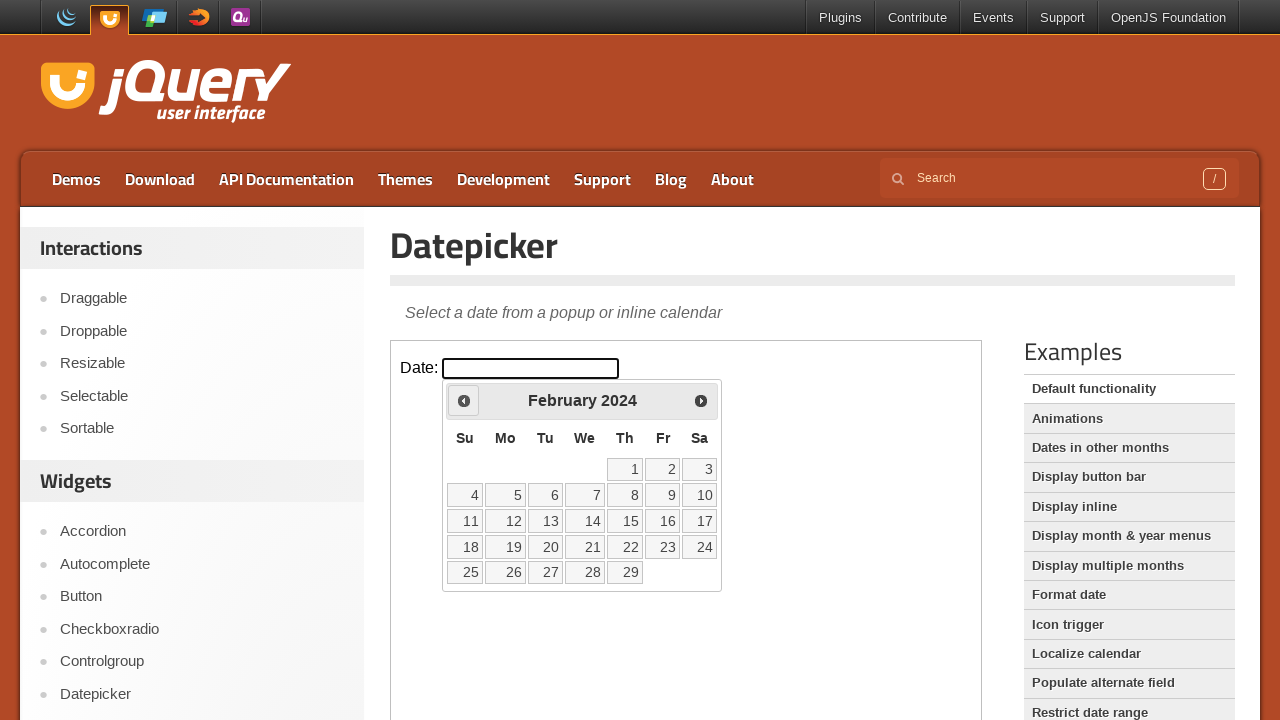

Retrieved current calendar date: February 2024
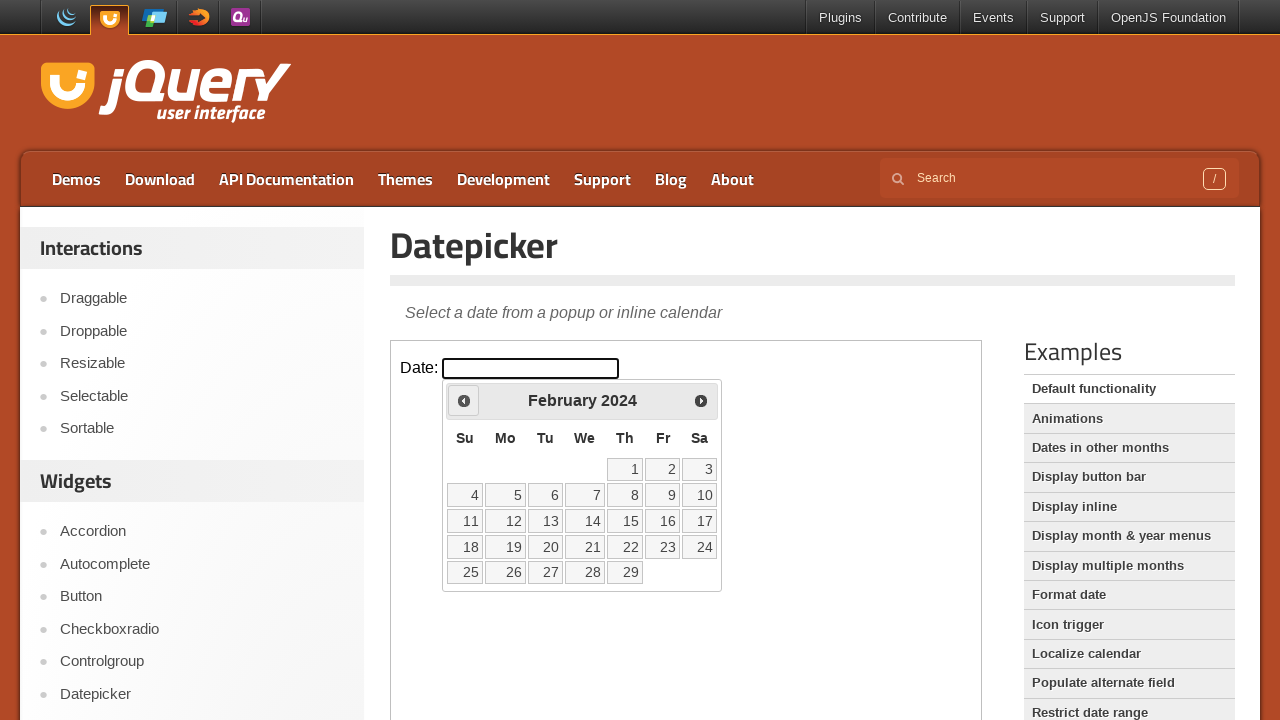

Clicked previous month button to navigate backwards at (464, 400) on iframe.demo-frame >> internal:control=enter-frame >> a.ui-datepicker-prev.ui-cor
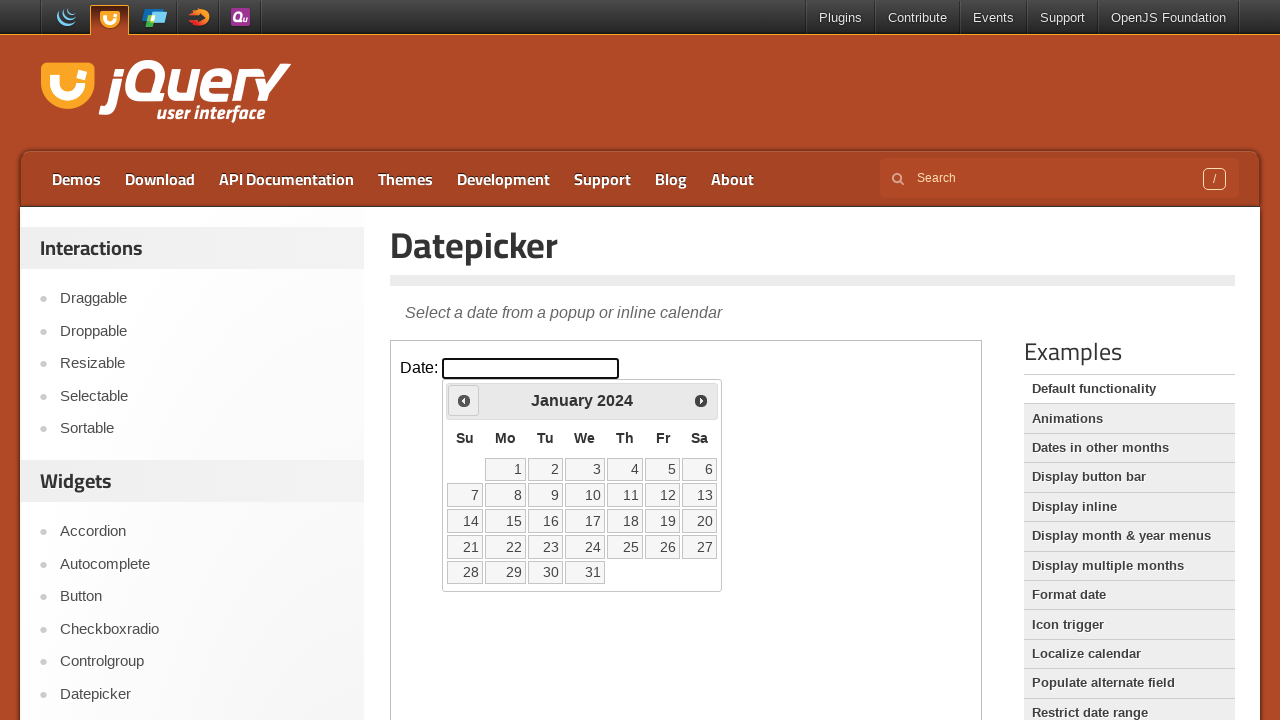

Retrieved current calendar date: January 2024
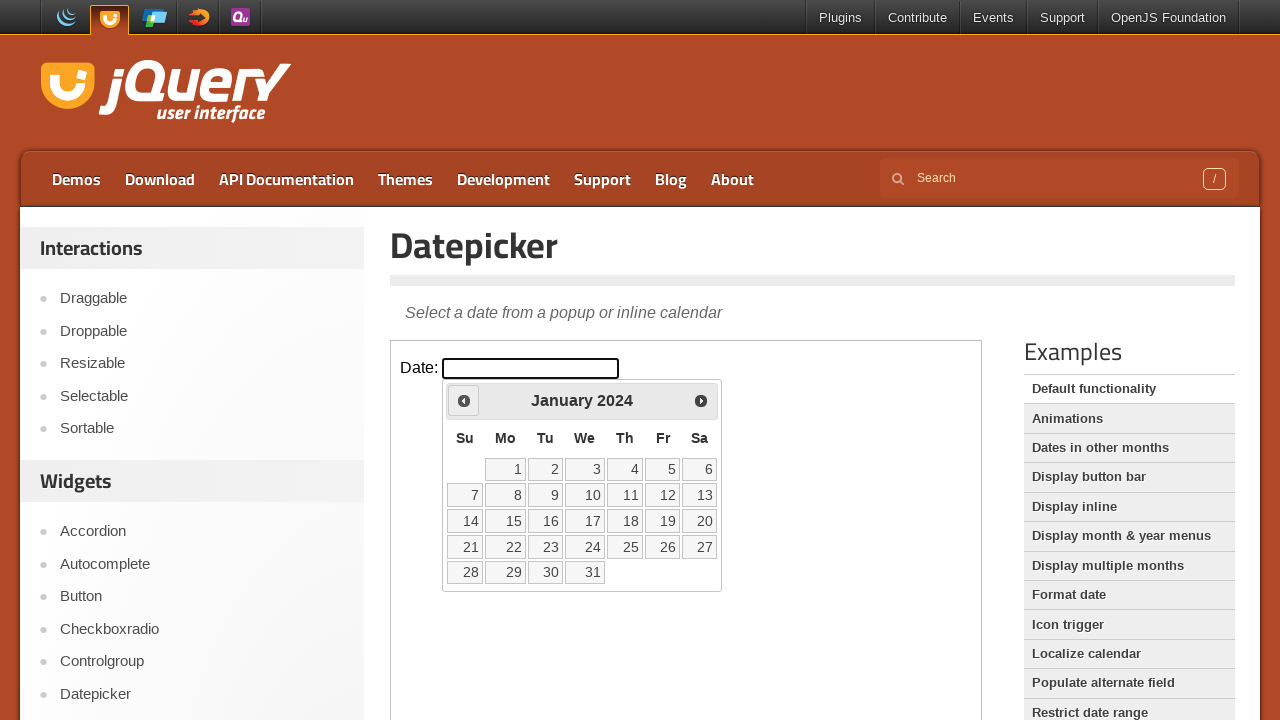

Clicked previous month button to navigate backwards at (464, 400) on iframe.demo-frame >> internal:control=enter-frame >> a.ui-datepicker-prev.ui-cor
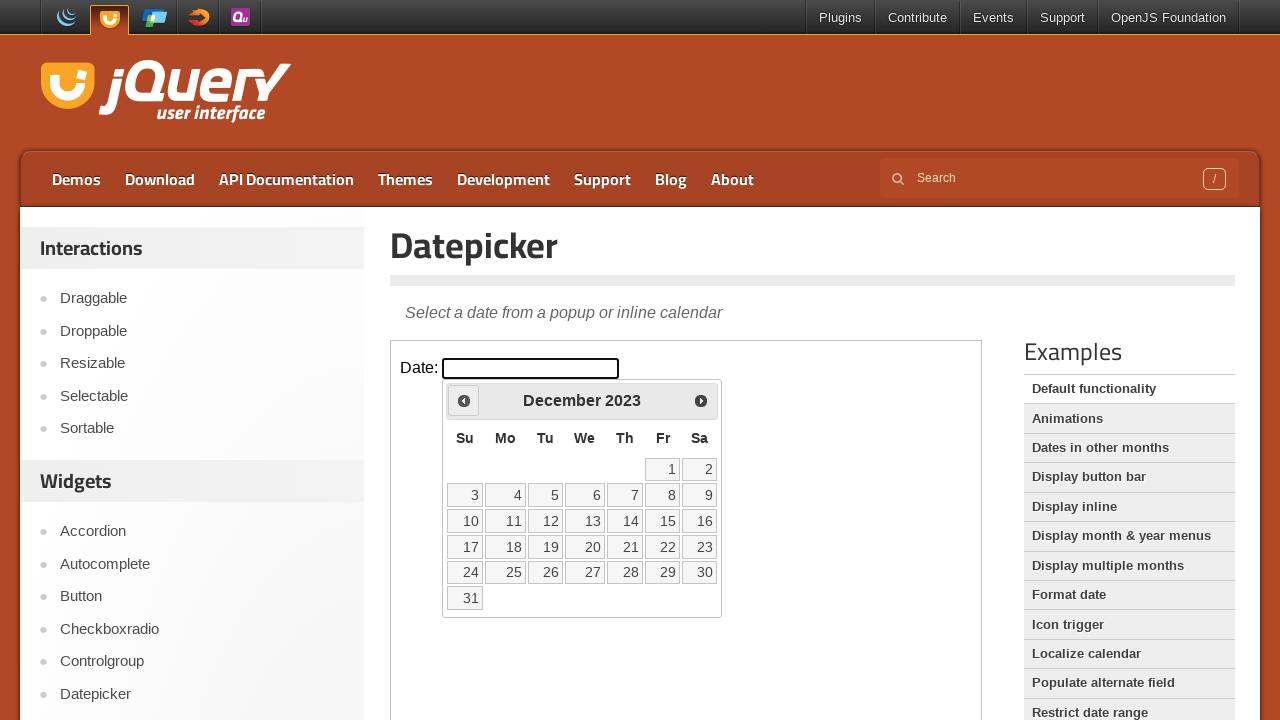

Retrieved current calendar date: December 2023
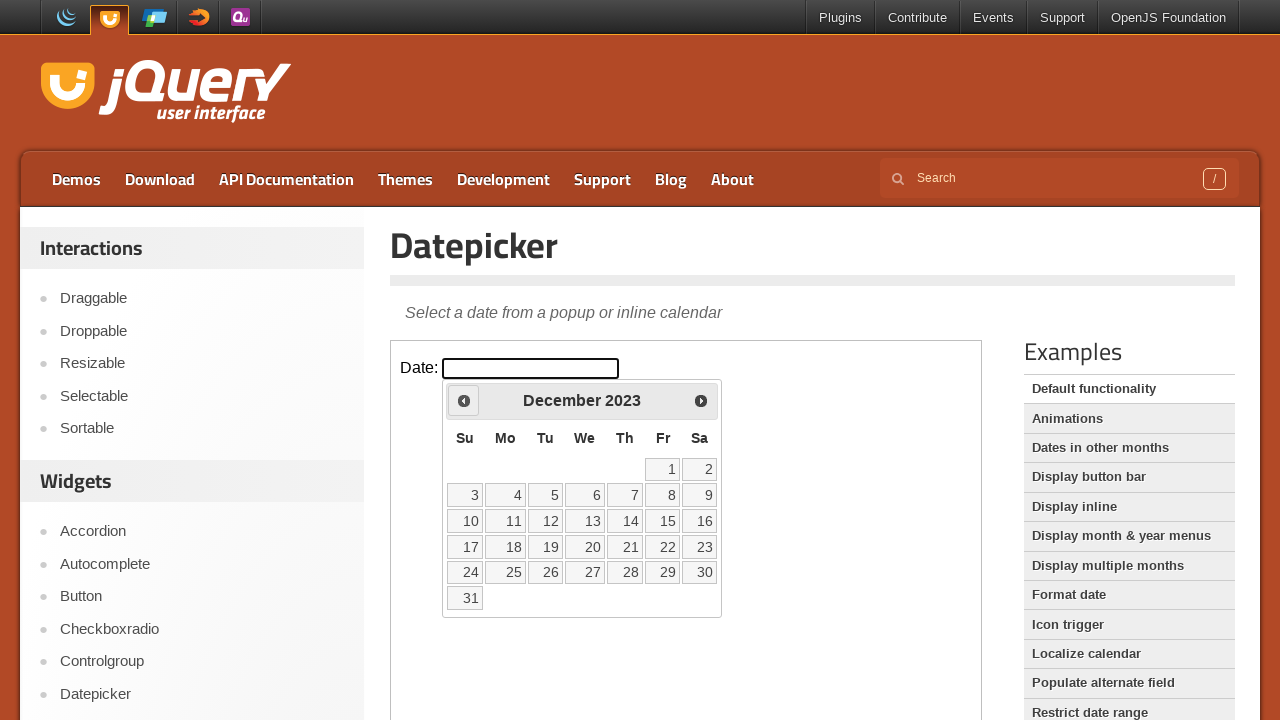

Clicked previous month button to navigate backwards at (464, 400) on iframe.demo-frame >> internal:control=enter-frame >> a.ui-datepicker-prev.ui-cor
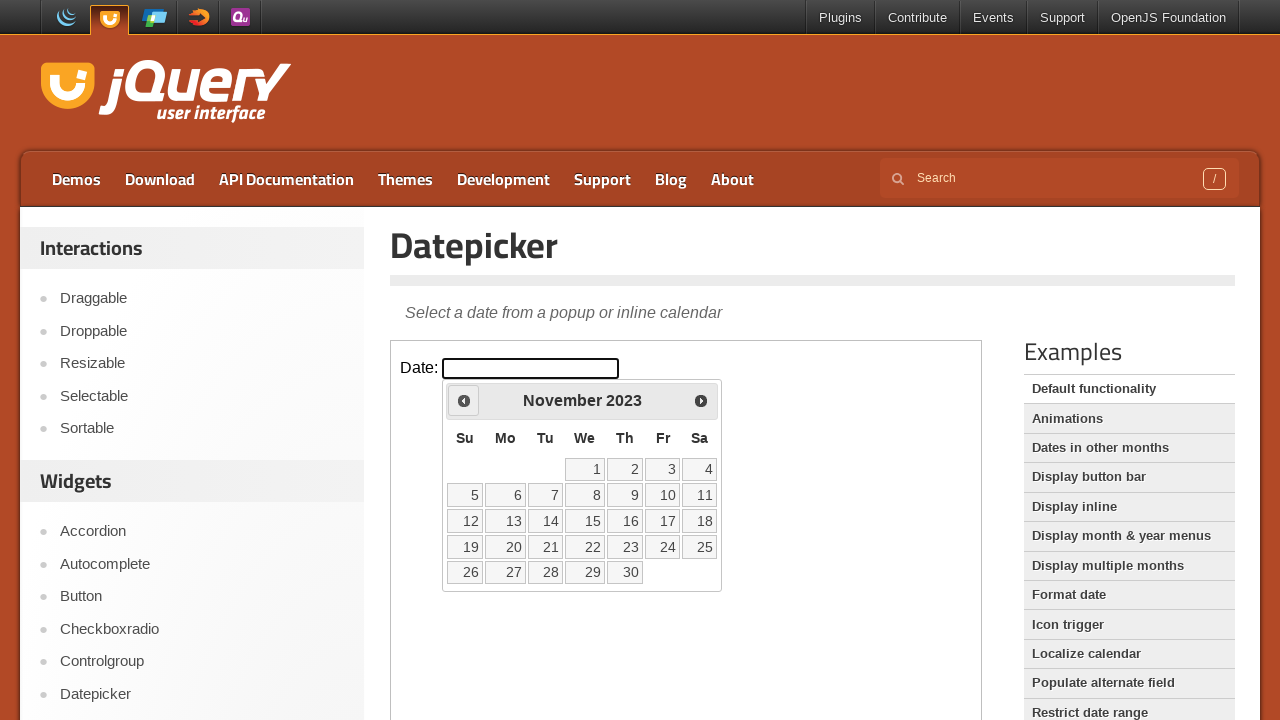

Retrieved current calendar date: November 2023
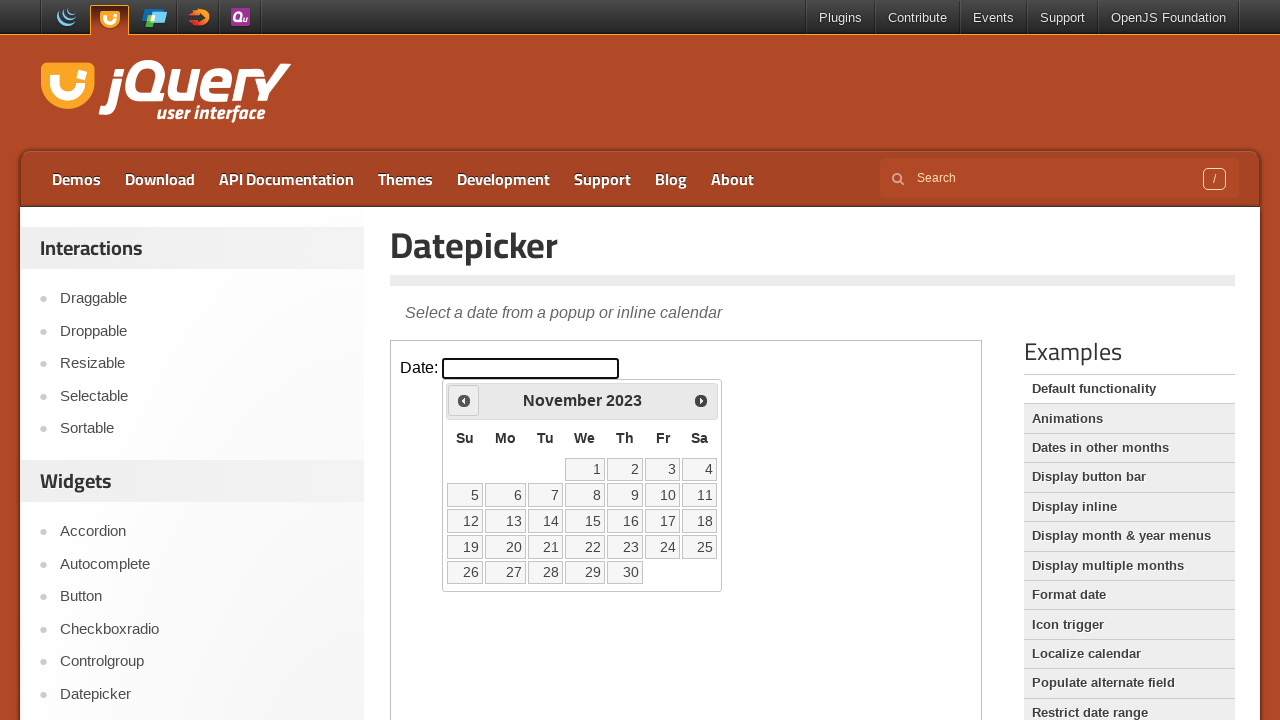

Clicked previous month button to navigate backwards at (464, 400) on iframe.demo-frame >> internal:control=enter-frame >> a.ui-datepicker-prev.ui-cor
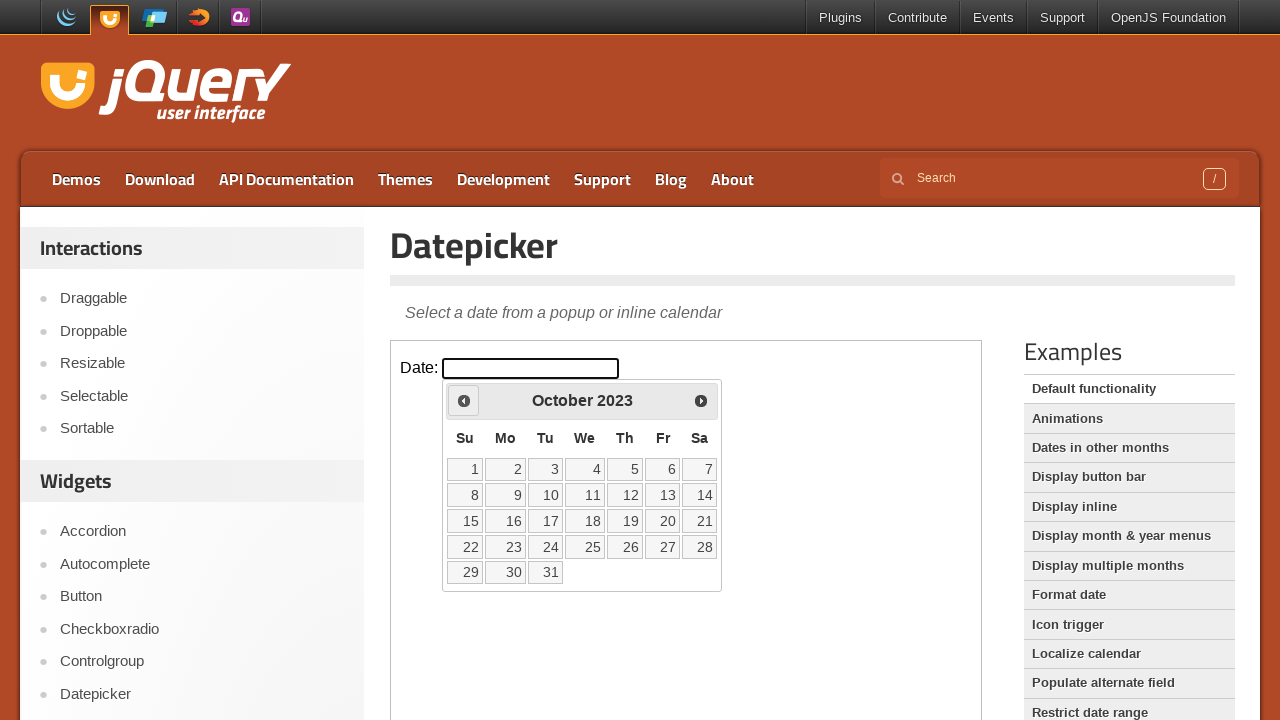

Retrieved current calendar date: October 2023
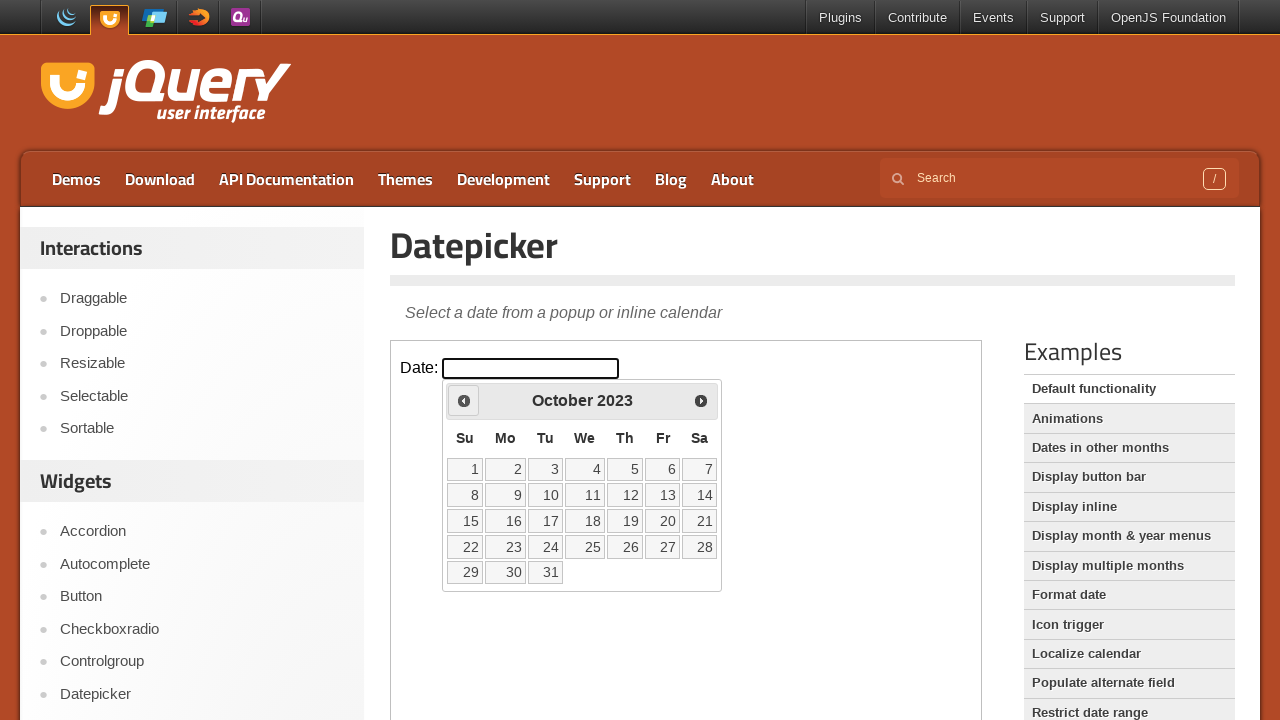

Clicked previous month button to navigate backwards at (464, 400) on iframe.demo-frame >> internal:control=enter-frame >> a.ui-datepicker-prev.ui-cor
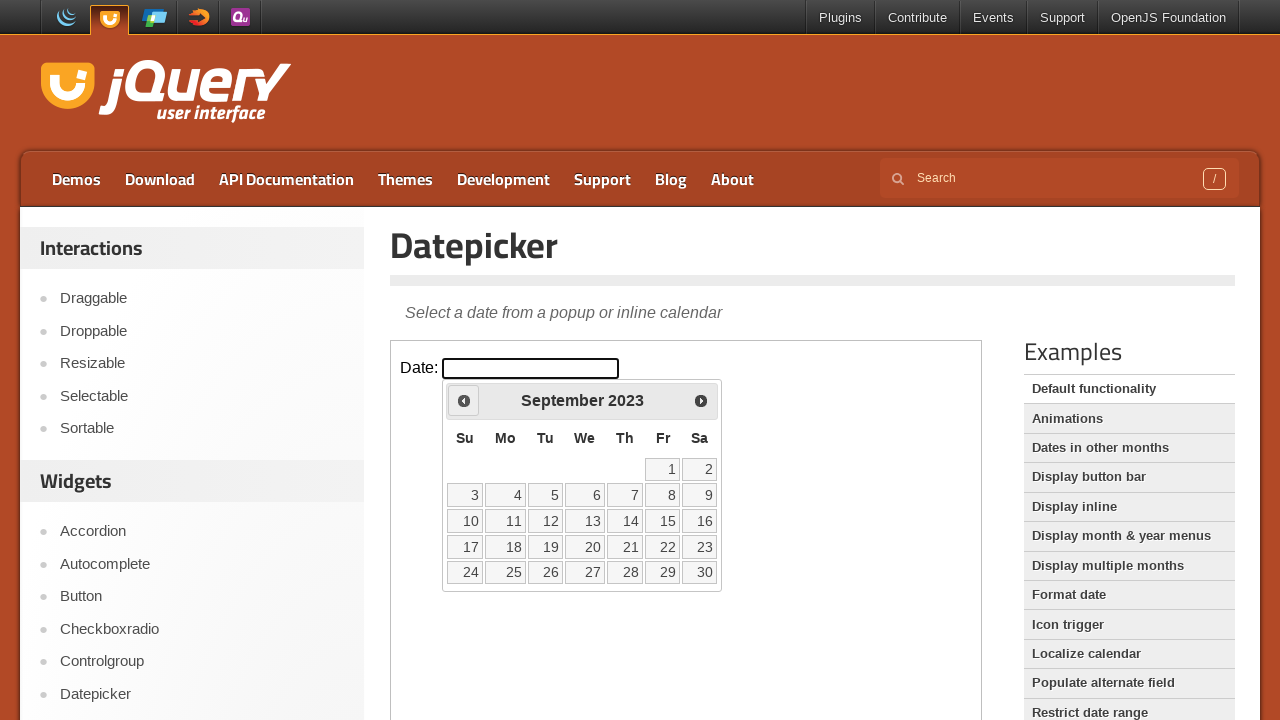

Retrieved current calendar date: September 2023
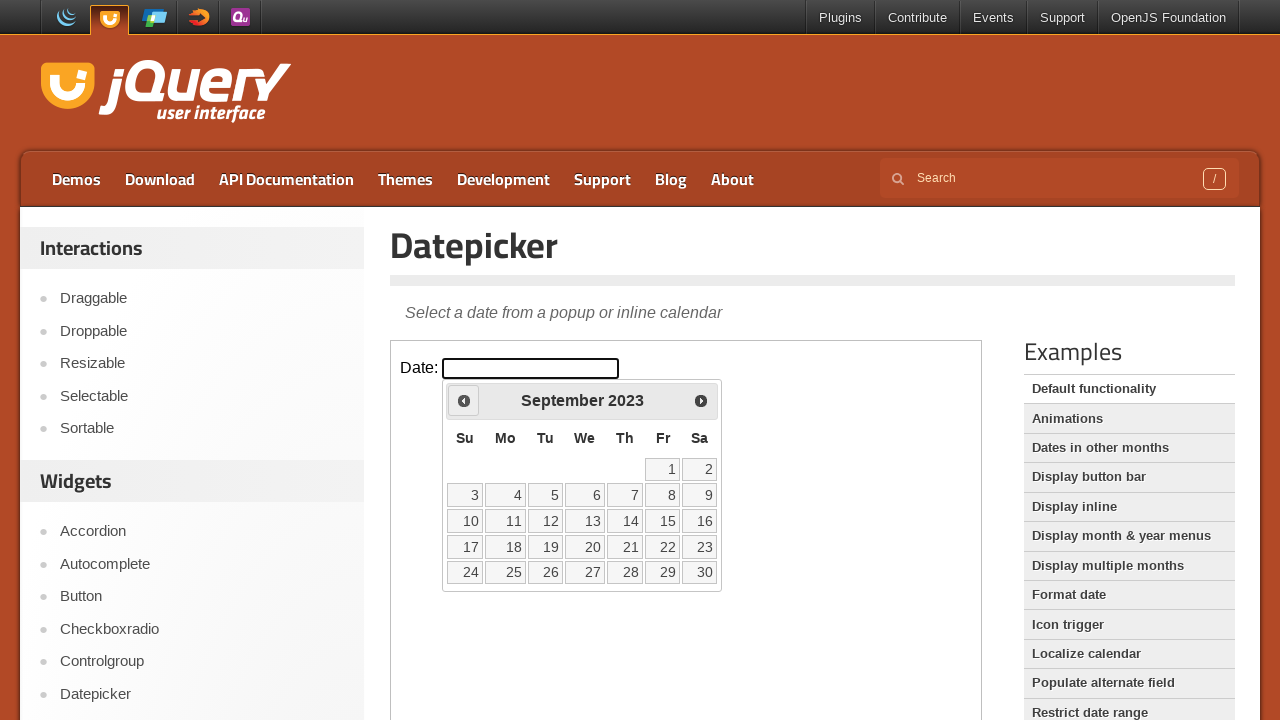

Clicked previous month button to navigate backwards at (464, 400) on iframe.demo-frame >> internal:control=enter-frame >> a.ui-datepicker-prev.ui-cor
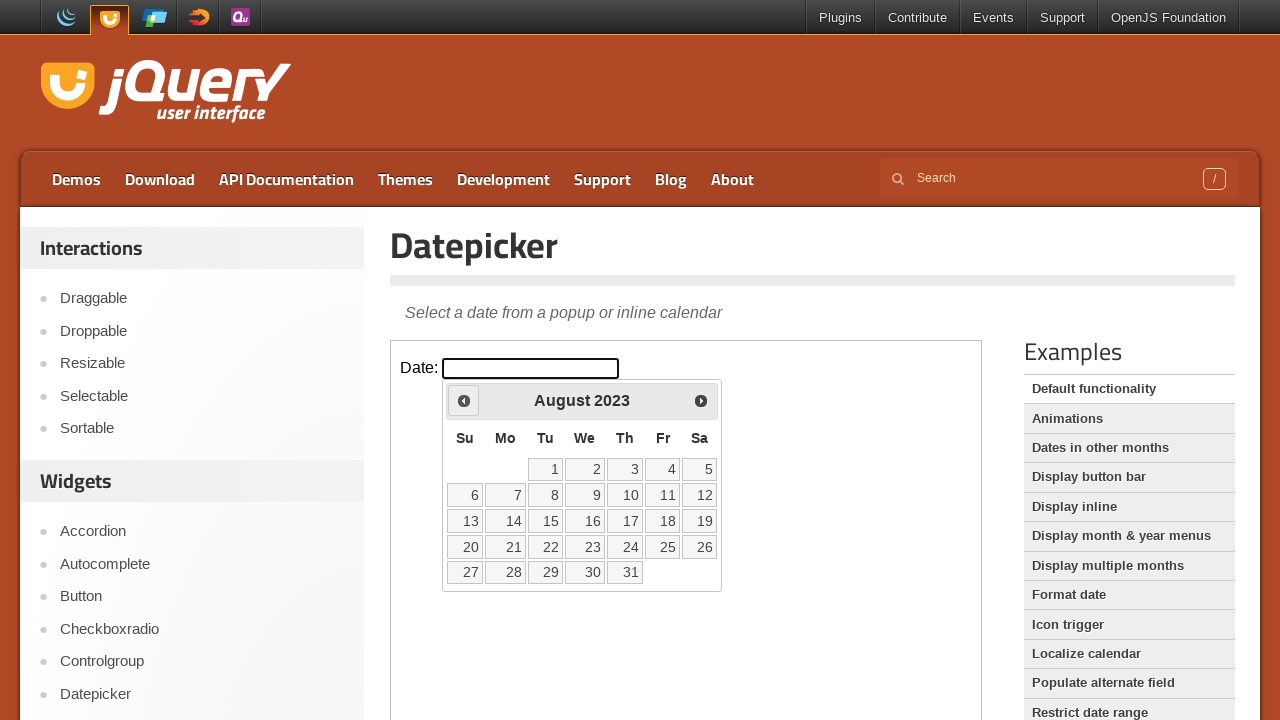

Retrieved current calendar date: August 2023
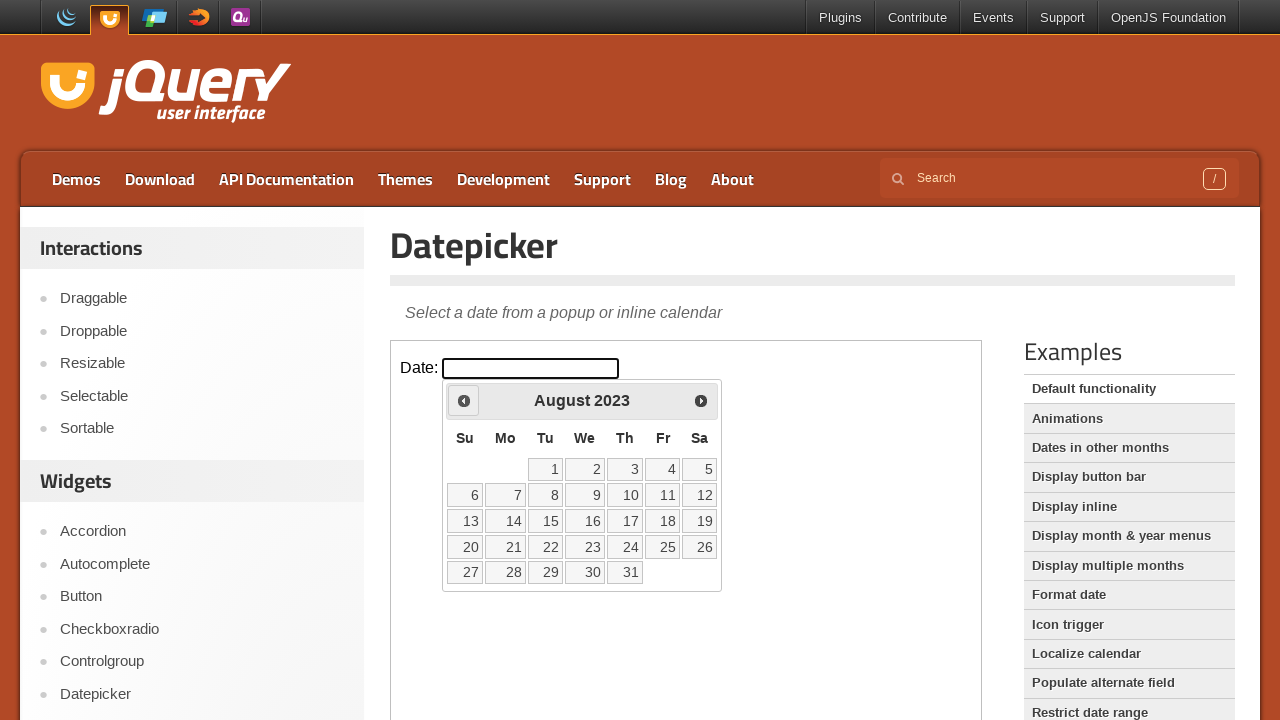

Clicked previous month button to navigate backwards at (464, 400) on iframe.demo-frame >> internal:control=enter-frame >> a.ui-datepicker-prev.ui-cor
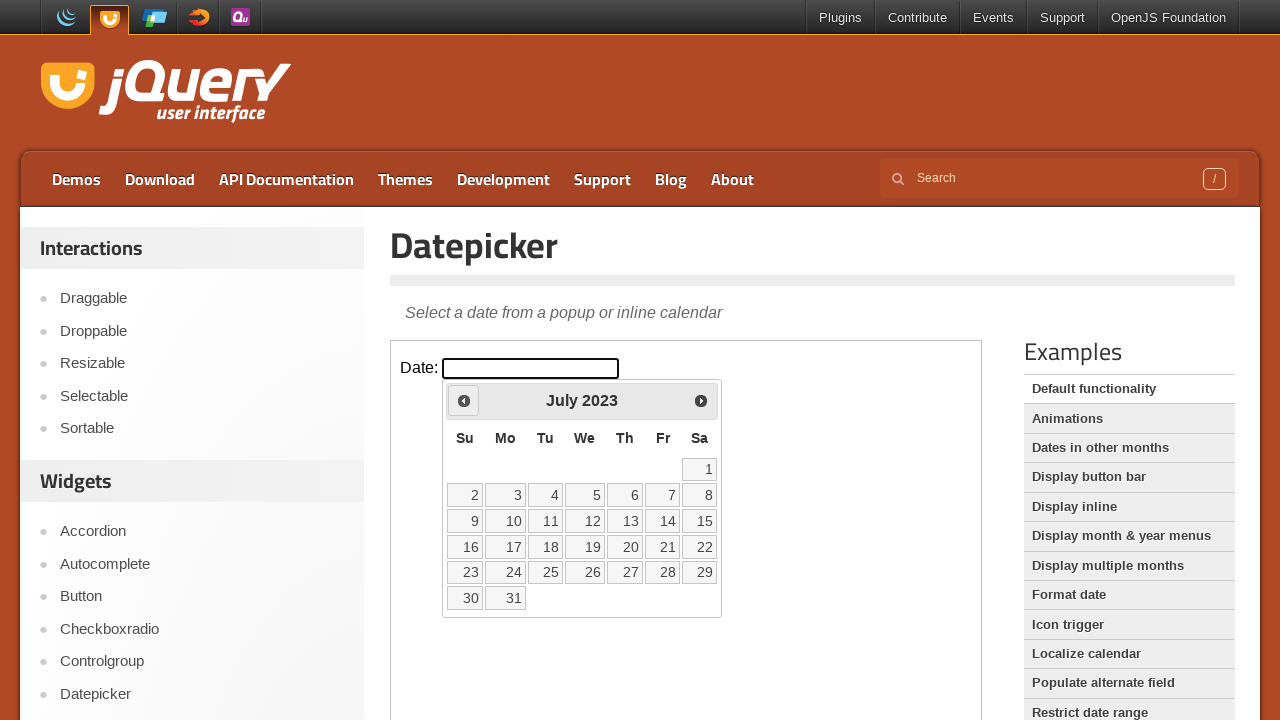

Retrieved current calendar date: July 2023
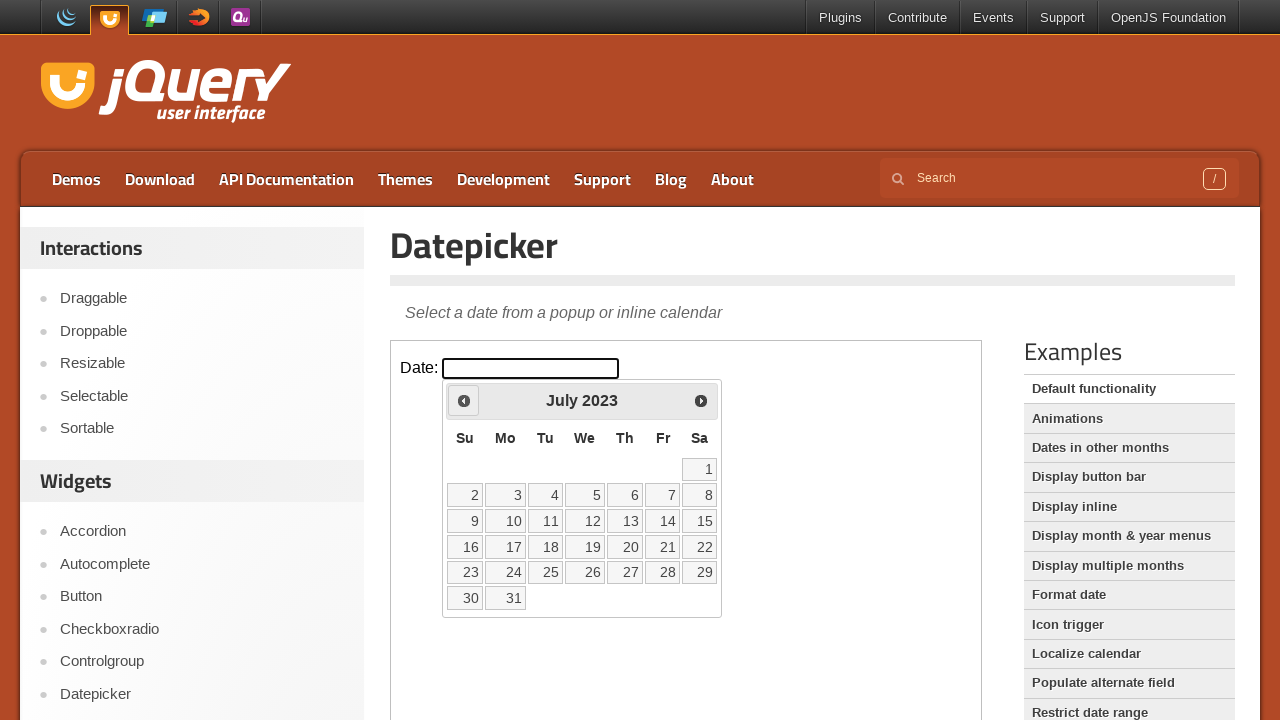

Clicked previous month button to navigate backwards at (464, 400) on iframe.demo-frame >> internal:control=enter-frame >> a.ui-datepicker-prev.ui-cor
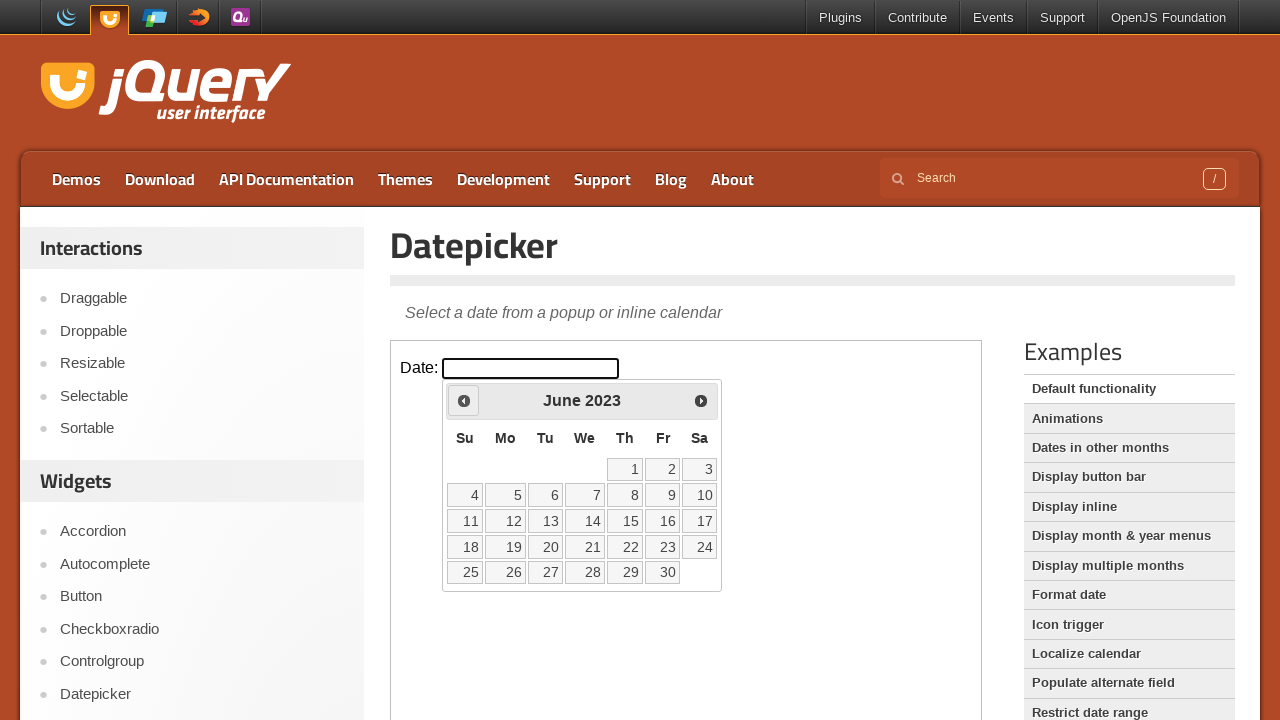

Retrieved current calendar date: June 2023
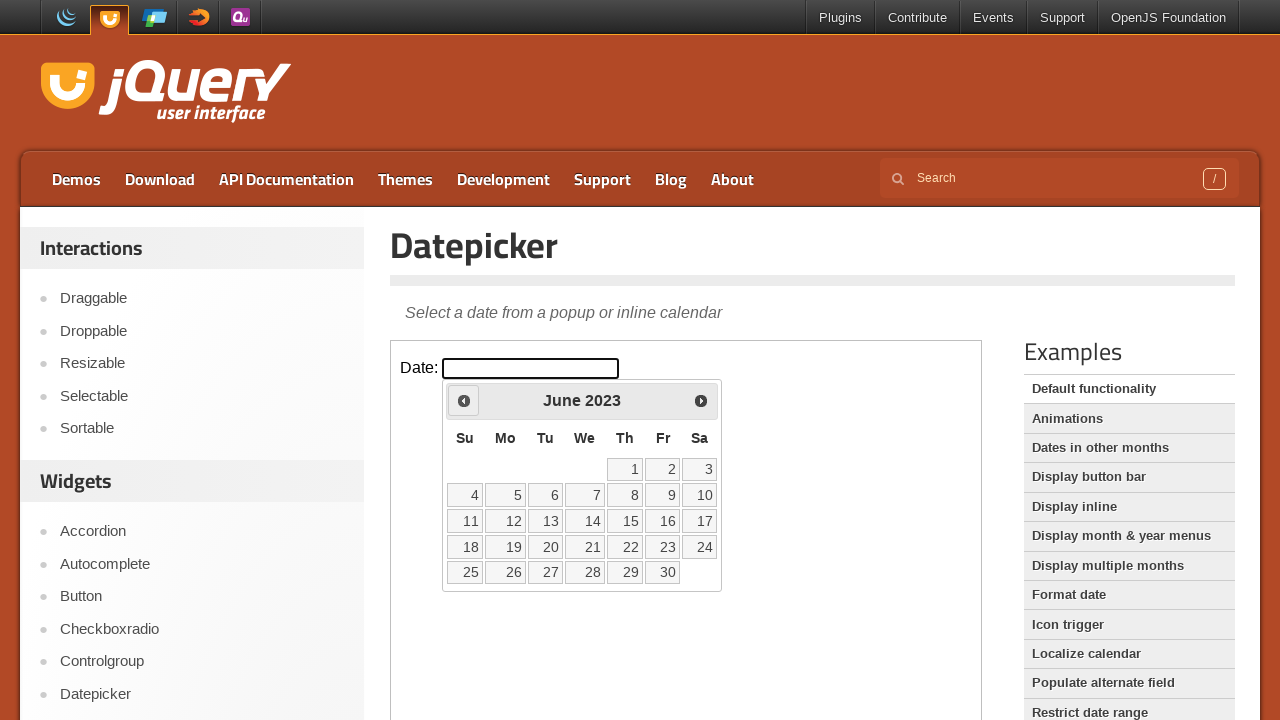

Clicked previous month button to navigate backwards at (464, 400) on iframe.demo-frame >> internal:control=enter-frame >> a.ui-datepicker-prev.ui-cor
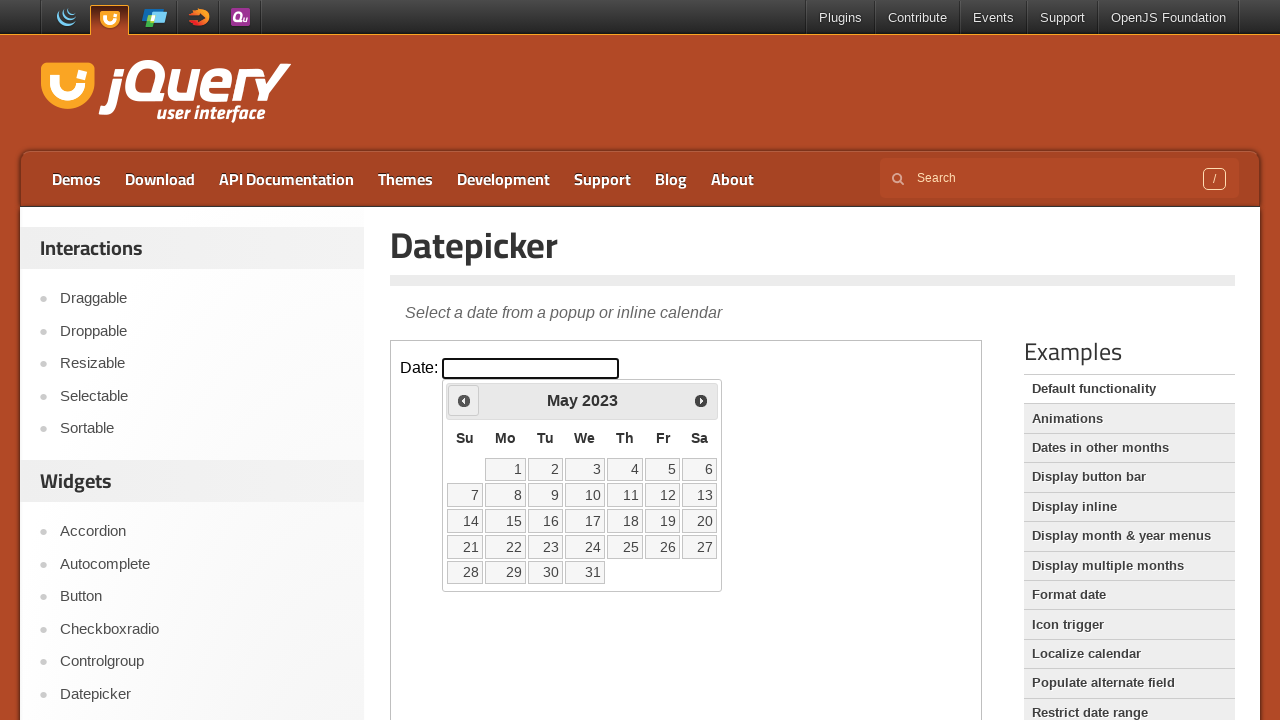

Retrieved current calendar date: May 2023
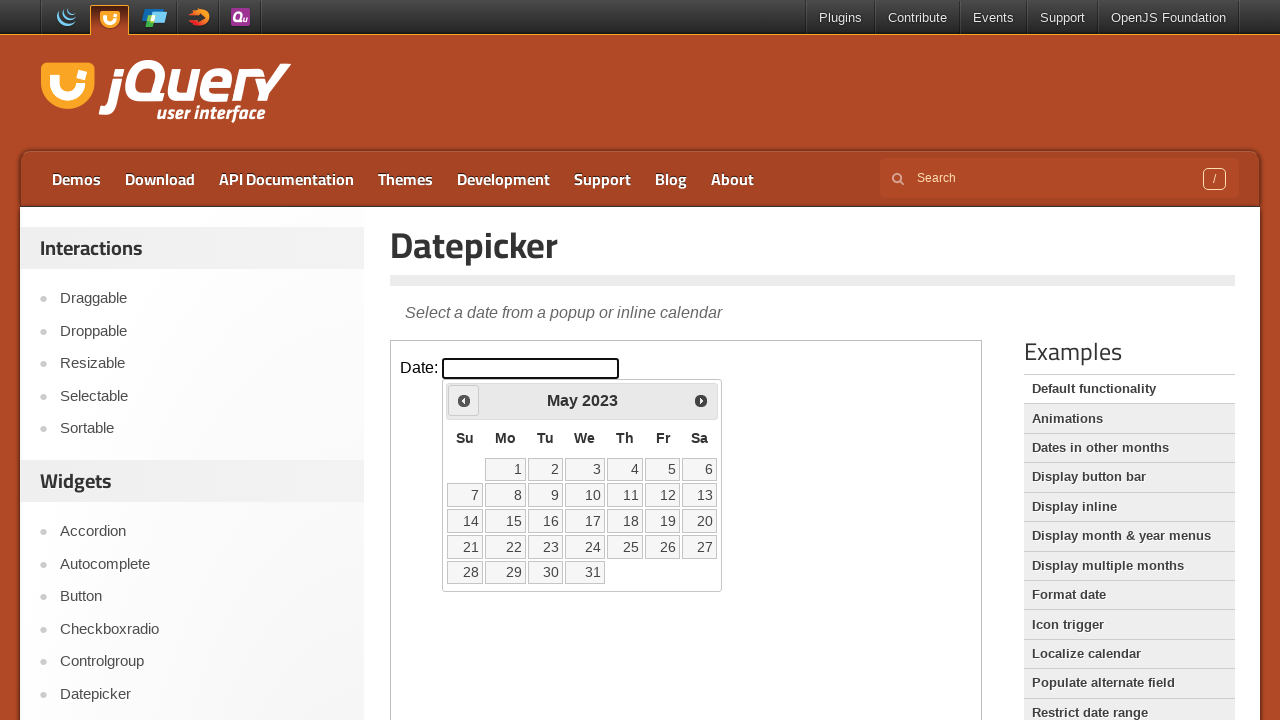

Clicked previous month button to navigate backwards at (464, 400) on iframe.demo-frame >> internal:control=enter-frame >> a.ui-datepicker-prev.ui-cor
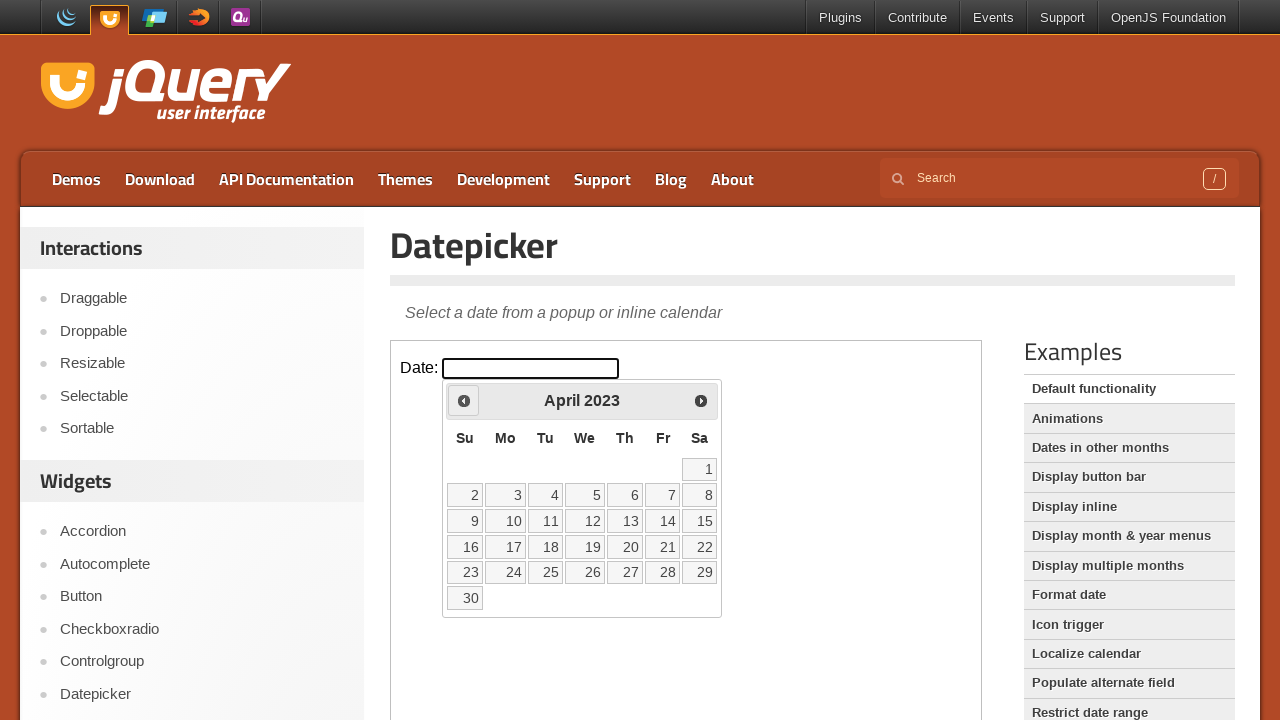

Retrieved current calendar date: April 2023
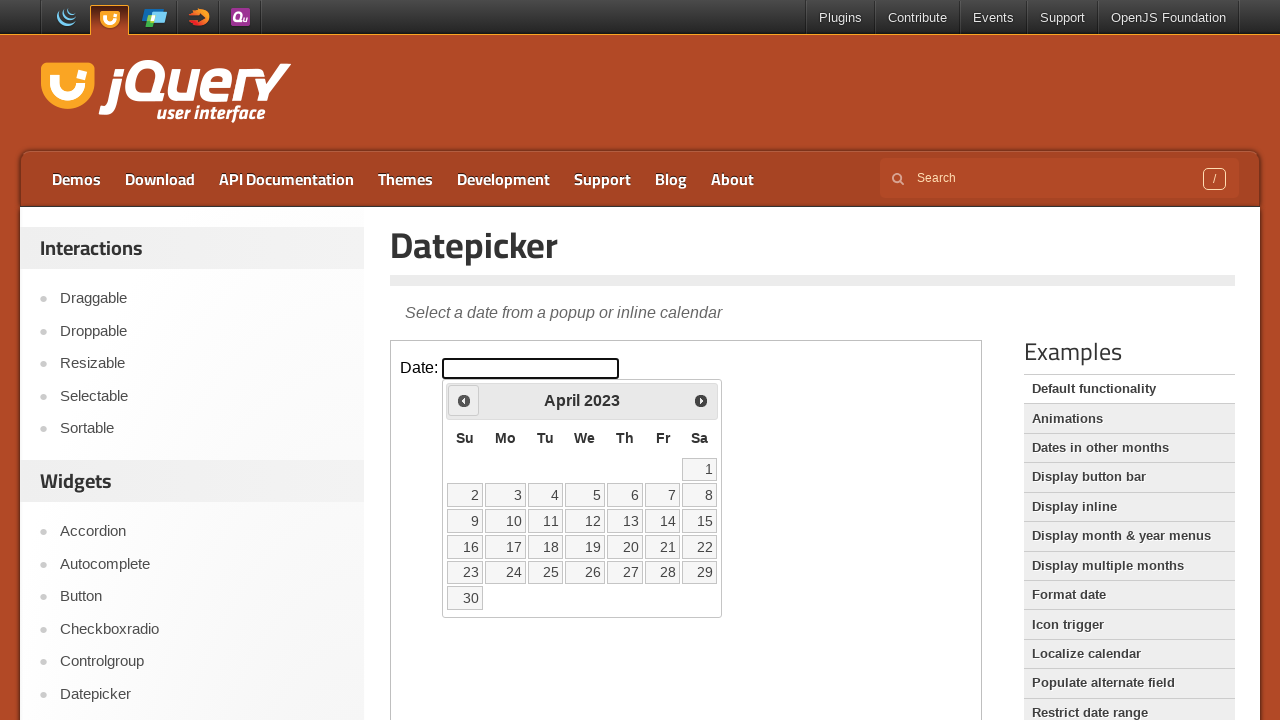

Clicked previous month button to navigate backwards at (464, 400) on iframe.demo-frame >> internal:control=enter-frame >> a.ui-datepicker-prev.ui-cor
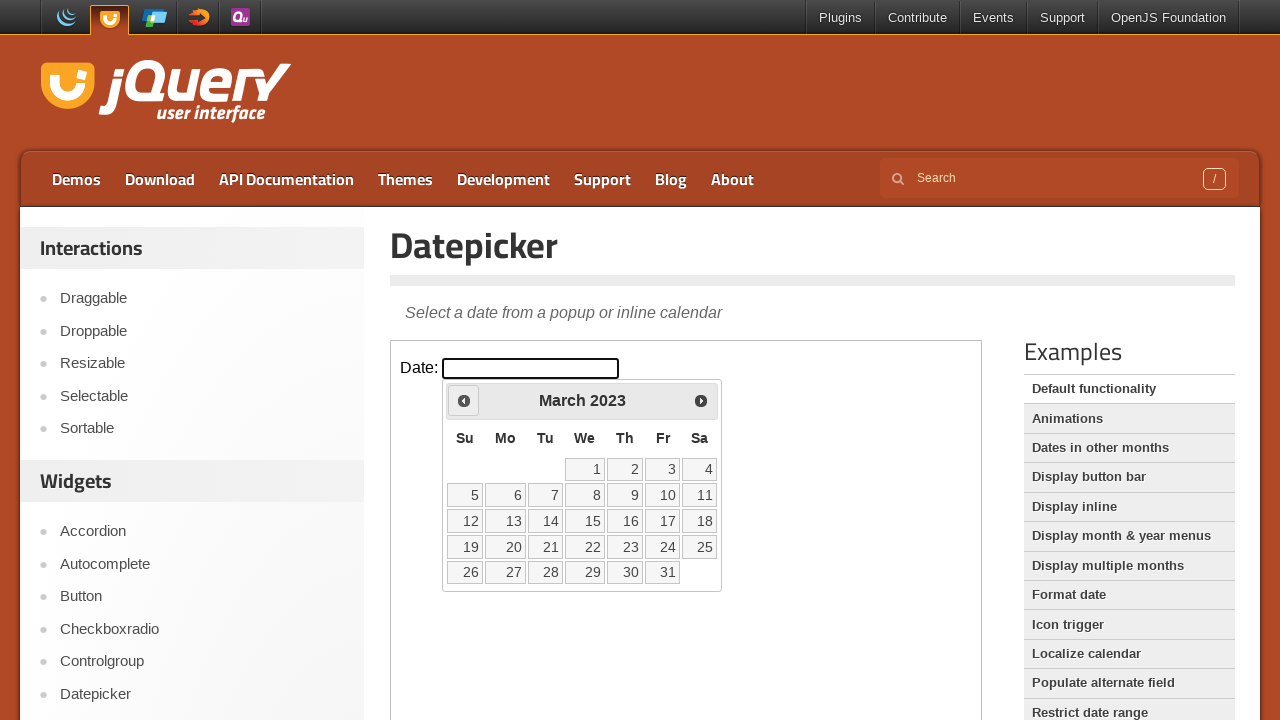

Retrieved current calendar date: March 2023
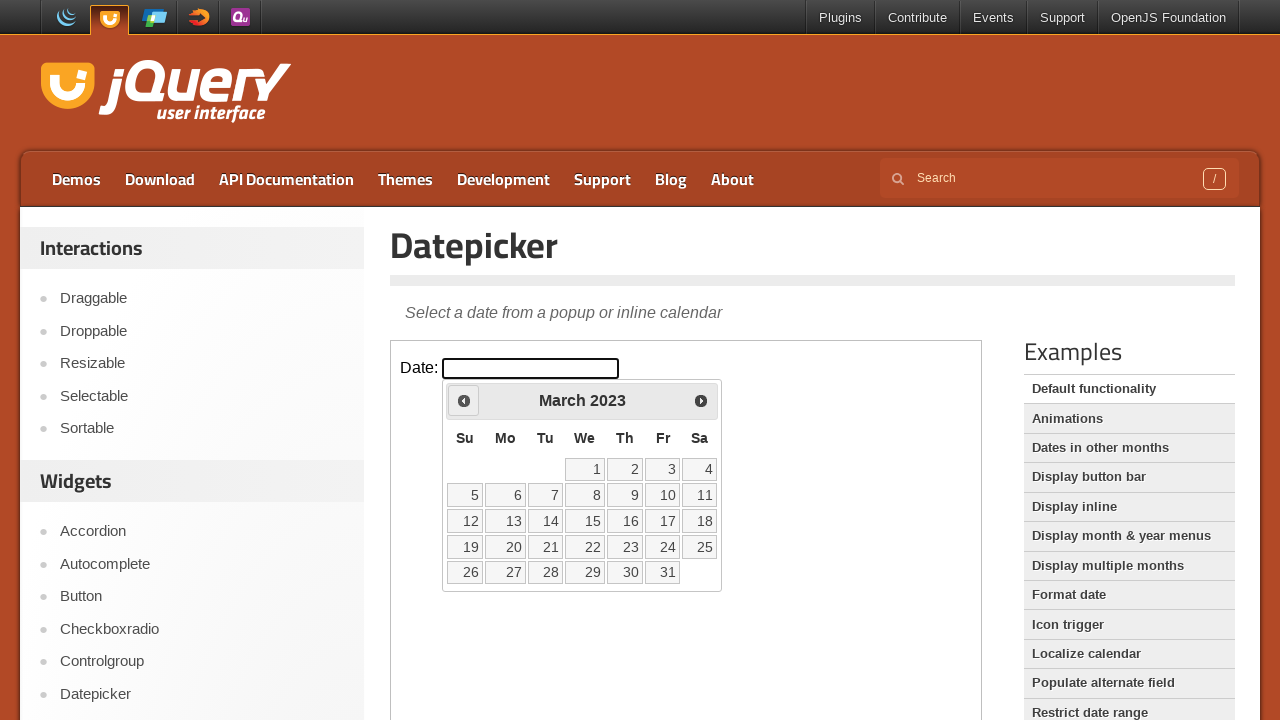

Clicked previous month button to navigate backwards at (464, 400) on iframe.demo-frame >> internal:control=enter-frame >> a.ui-datepicker-prev.ui-cor
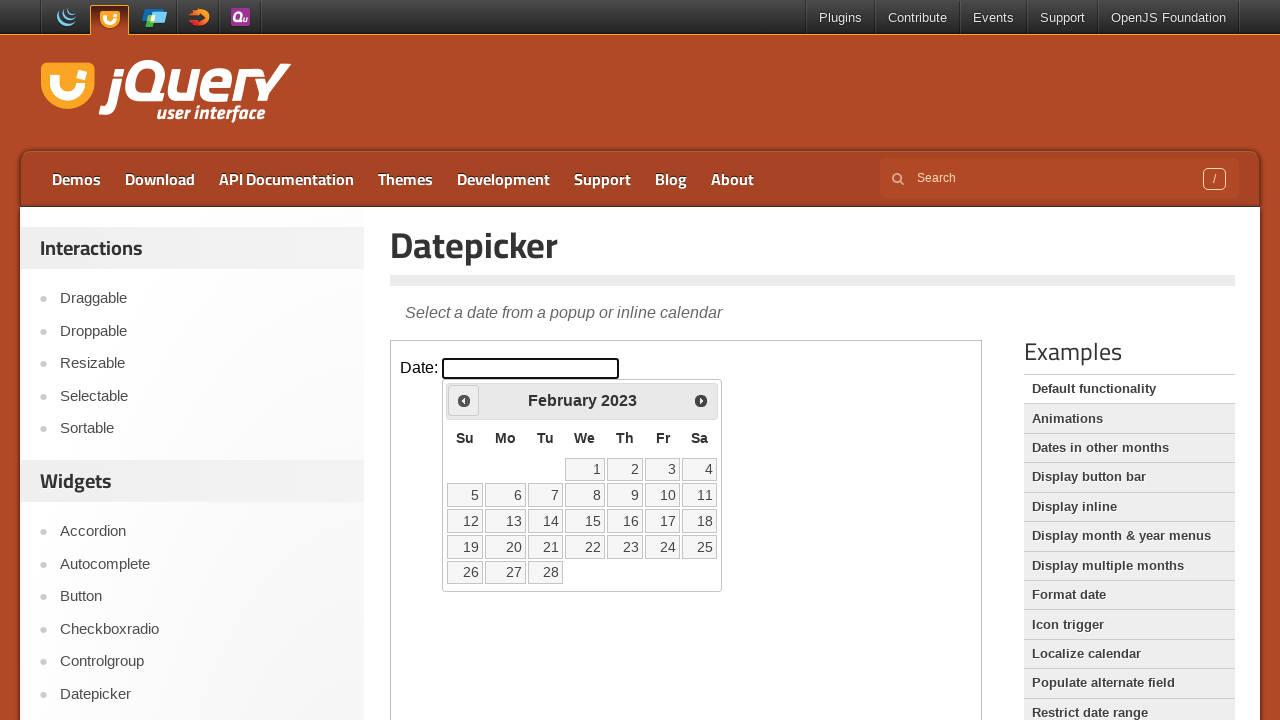

Retrieved current calendar date: February 2023
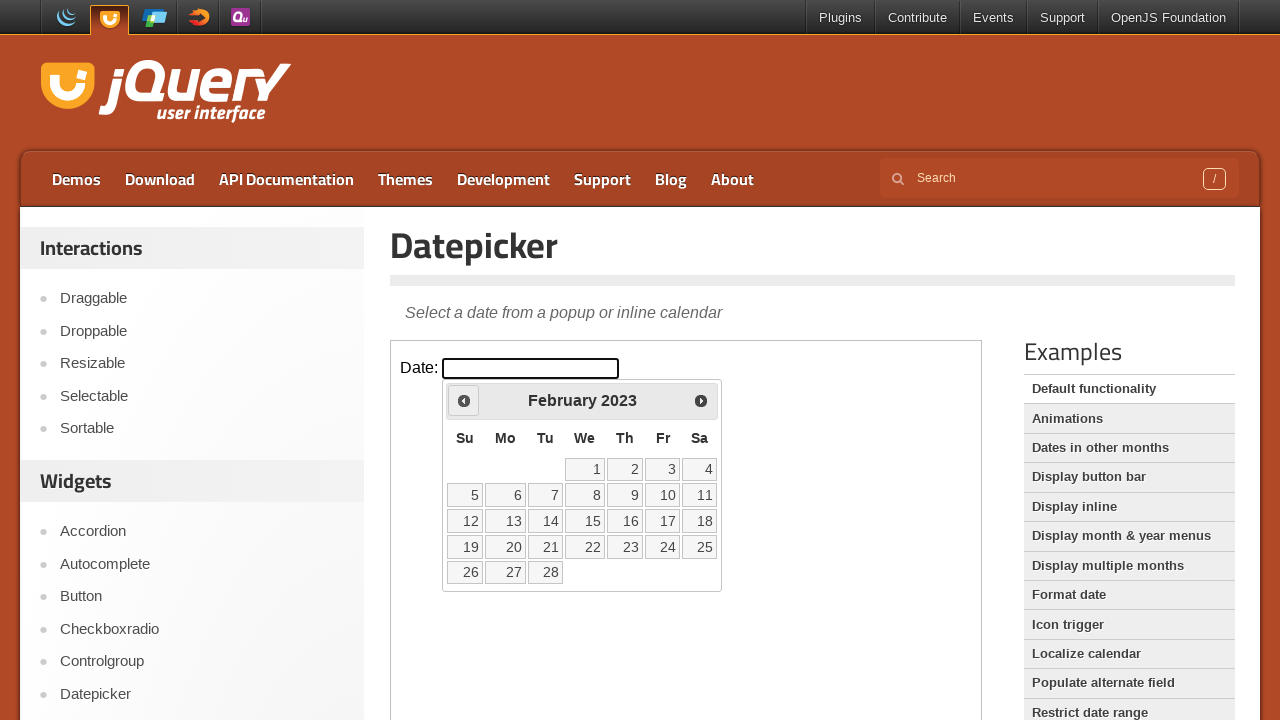

Clicked previous month button to navigate backwards at (464, 400) on iframe.demo-frame >> internal:control=enter-frame >> a.ui-datepicker-prev.ui-cor
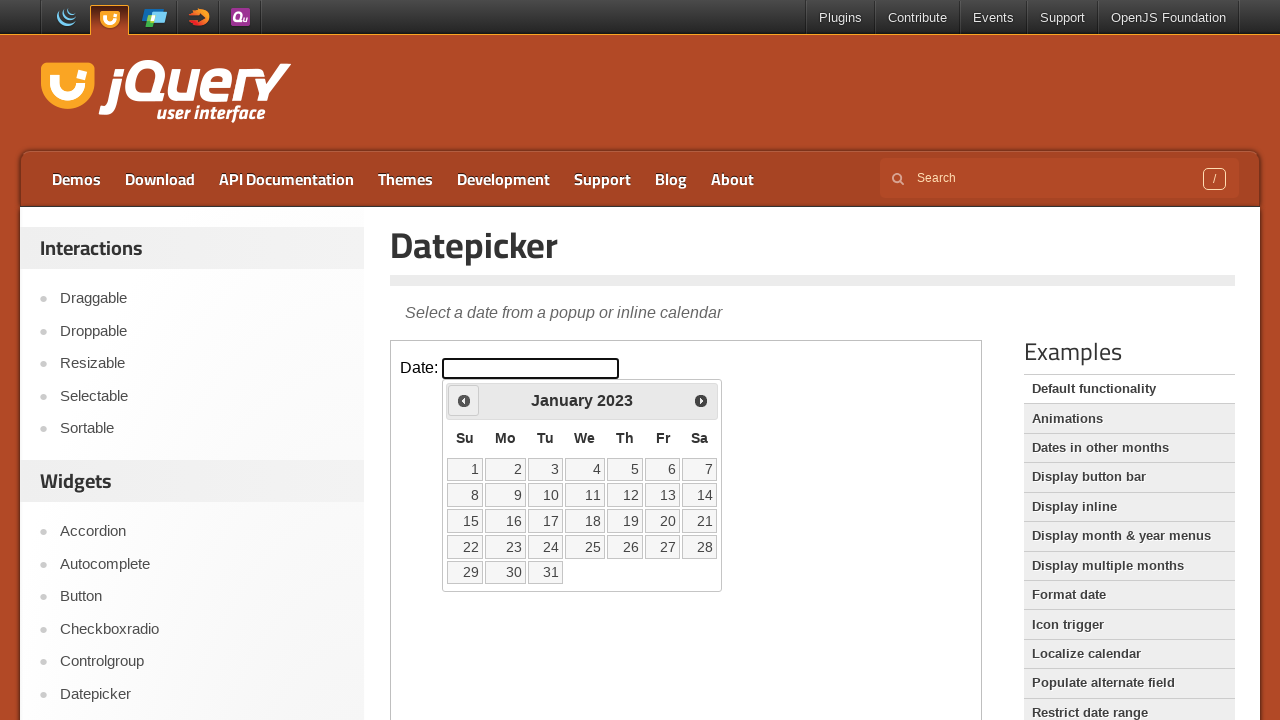

Retrieved current calendar date: January 2023
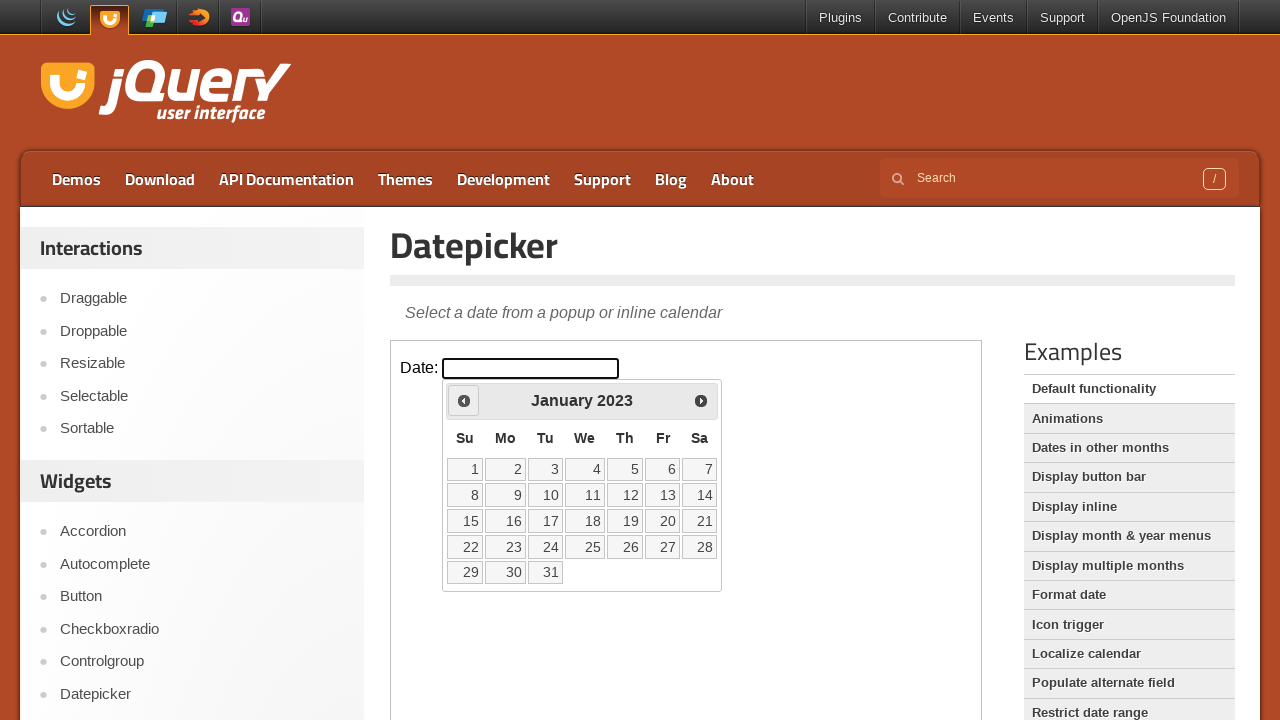

Clicked previous month button to navigate backwards at (464, 400) on iframe.demo-frame >> internal:control=enter-frame >> a.ui-datepicker-prev.ui-cor
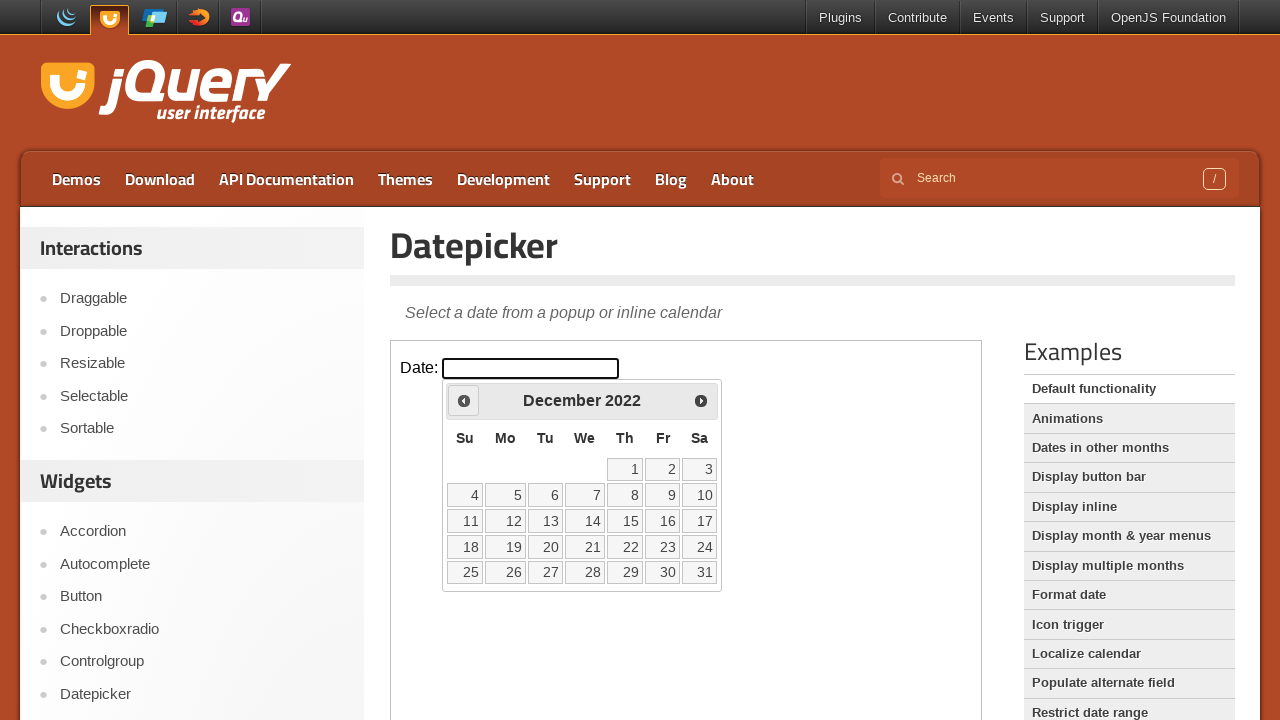

Retrieved current calendar date: December 2022
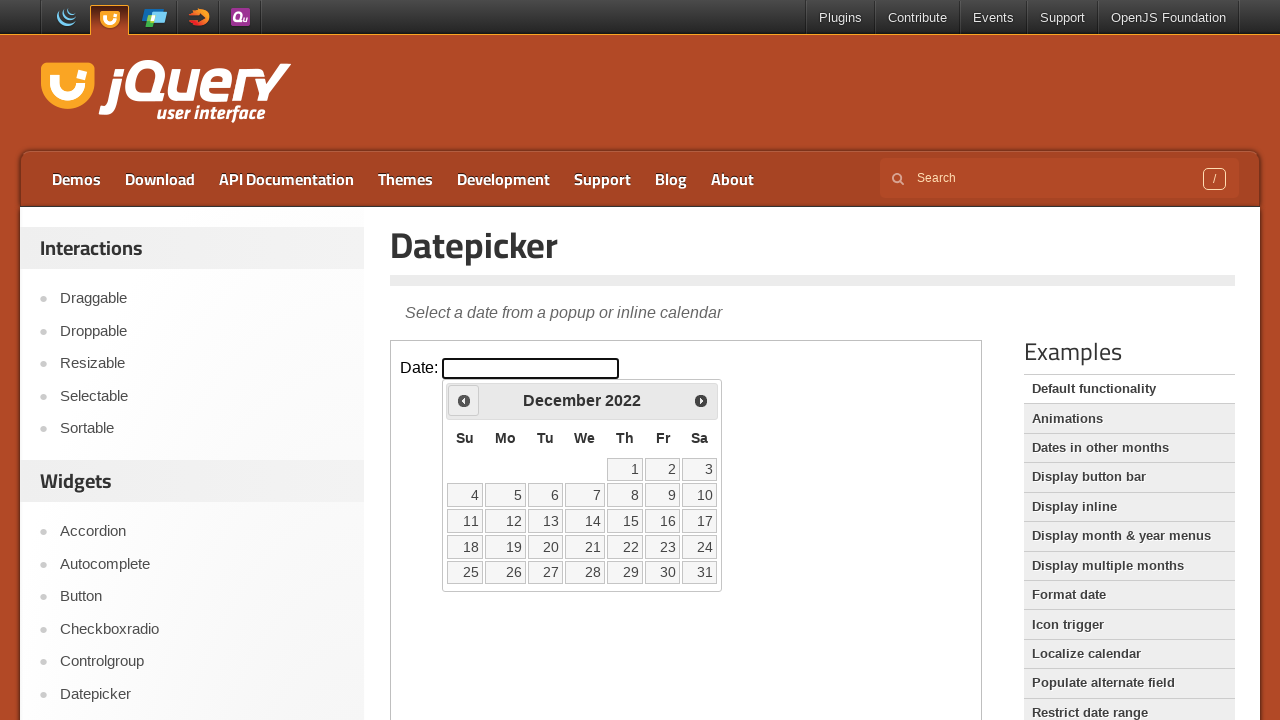

Clicked previous month button to navigate backwards at (464, 400) on iframe.demo-frame >> internal:control=enter-frame >> a.ui-datepicker-prev.ui-cor
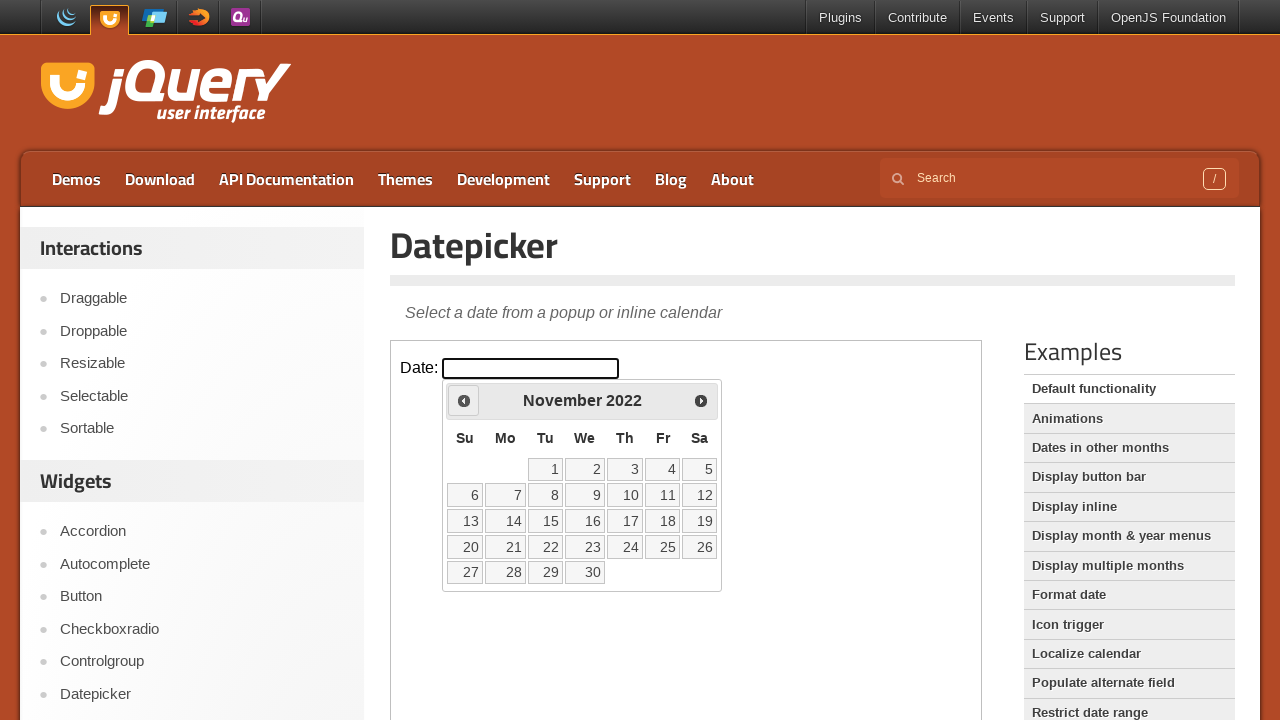

Retrieved current calendar date: November 2022
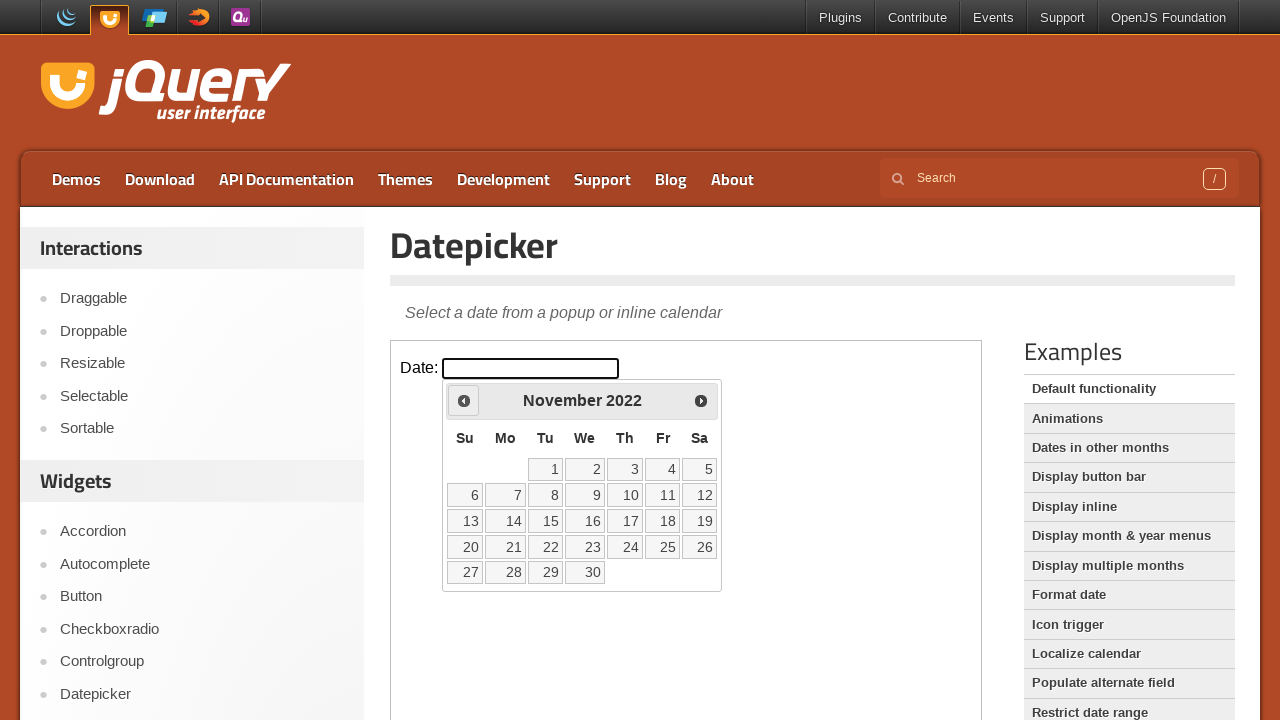

Clicked previous month button to navigate backwards at (464, 400) on iframe.demo-frame >> internal:control=enter-frame >> a.ui-datepicker-prev.ui-cor
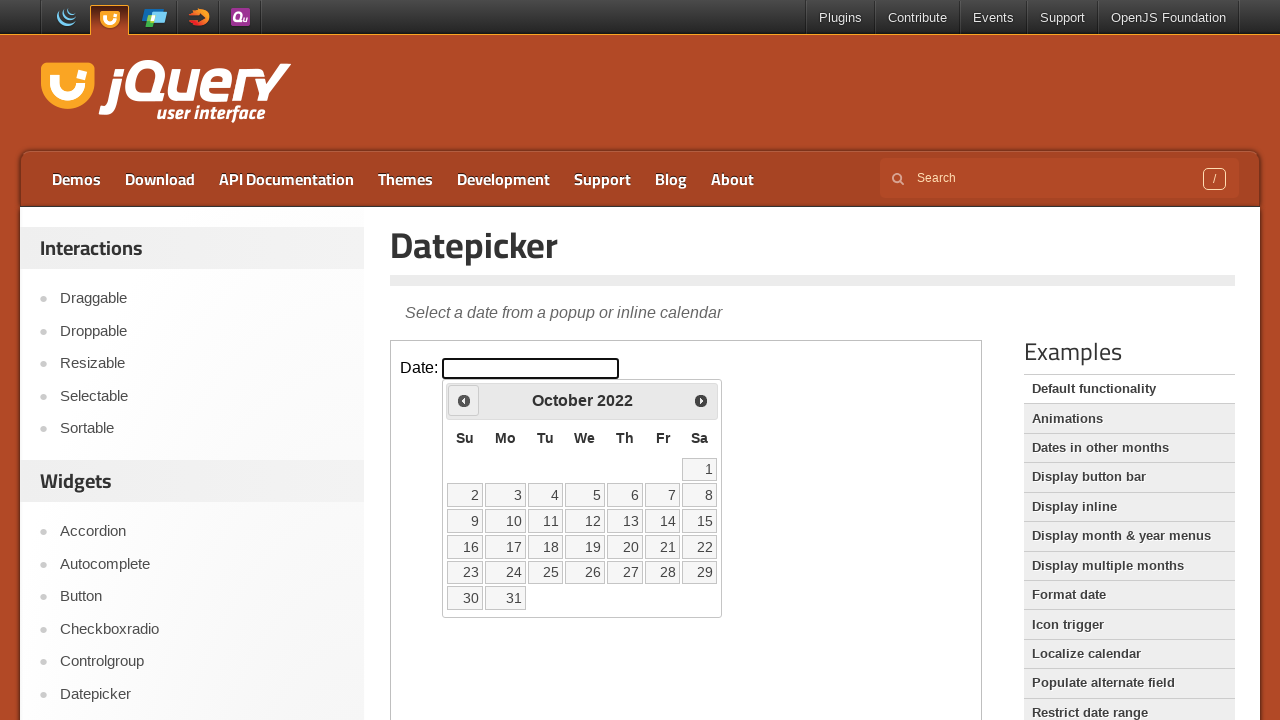

Retrieved current calendar date: October 2022
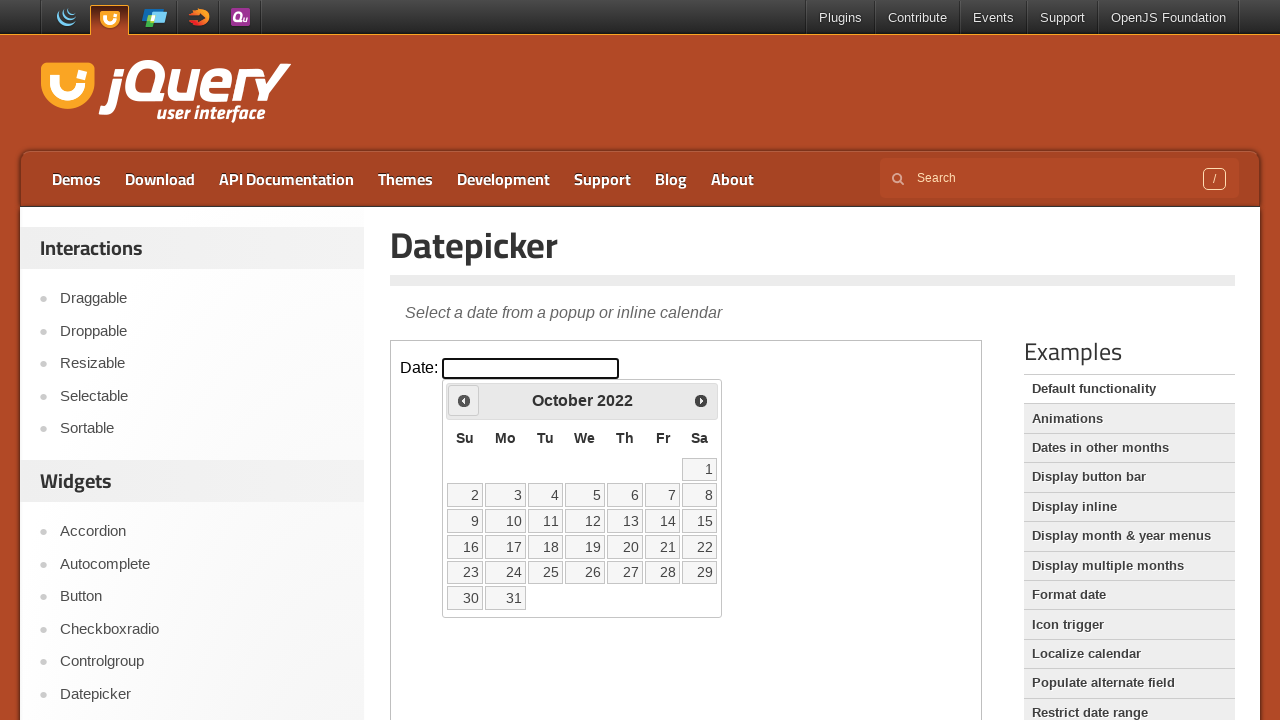

Clicked previous month button to navigate backwards at (464, 400) on iframe.demo-frame >> internal:control=enter-frame >> a.ui-datepicker-prev.ui-cor
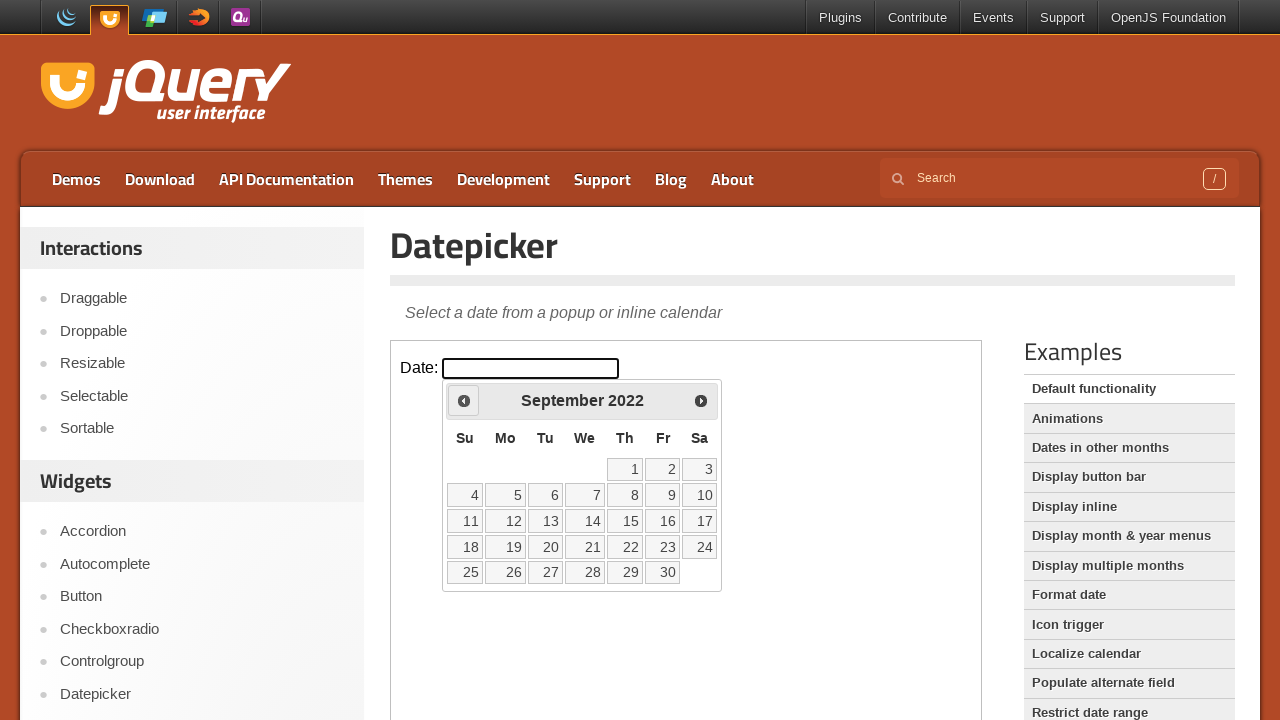

Retrieved current calendar date: September 2022
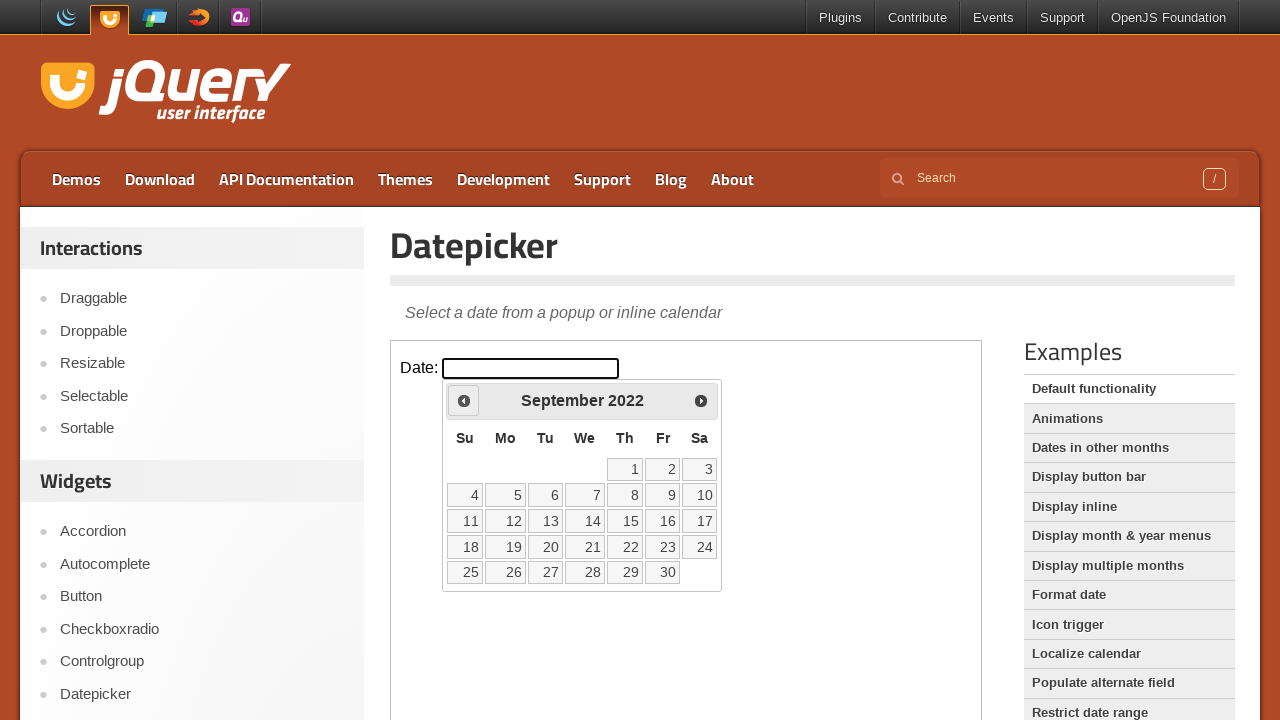

Clicked previous month button to navigate backwards at (464, 400) on iframe.demo-frame >> internal:control=enter-frame >> a.ui-datepicker-prev.ui-cor
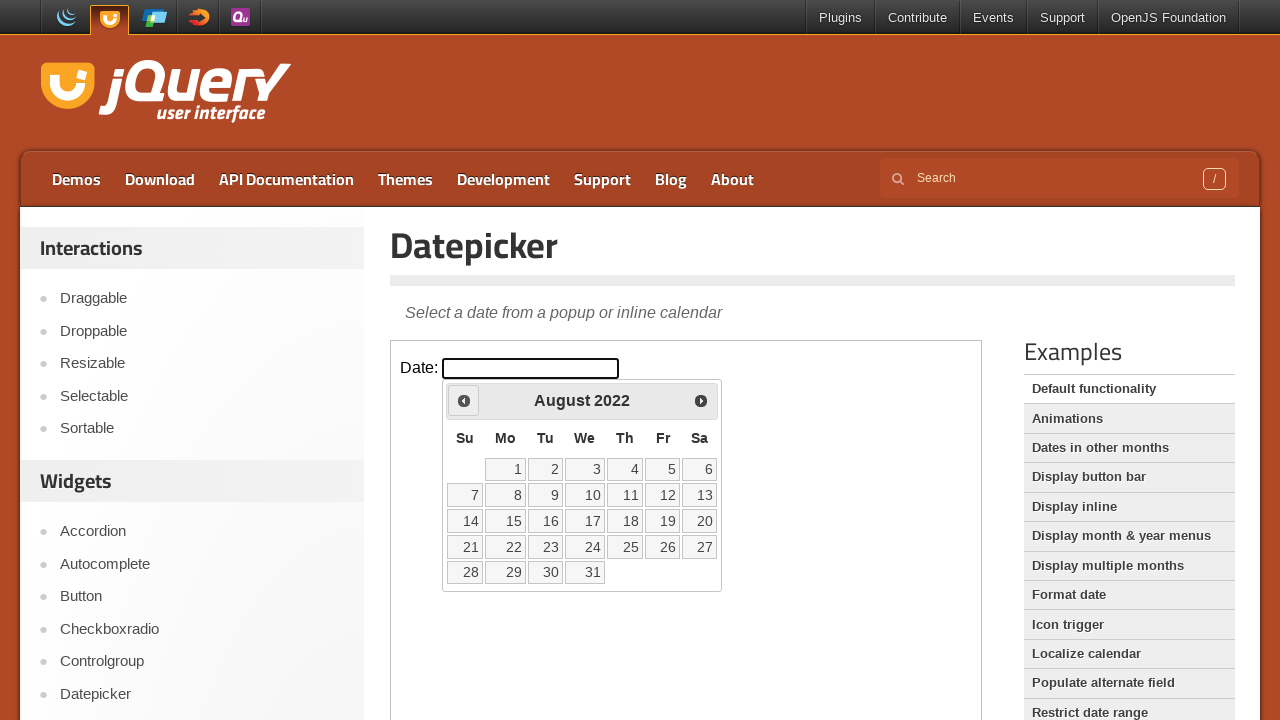

Retrieved current calendar date: August 2022
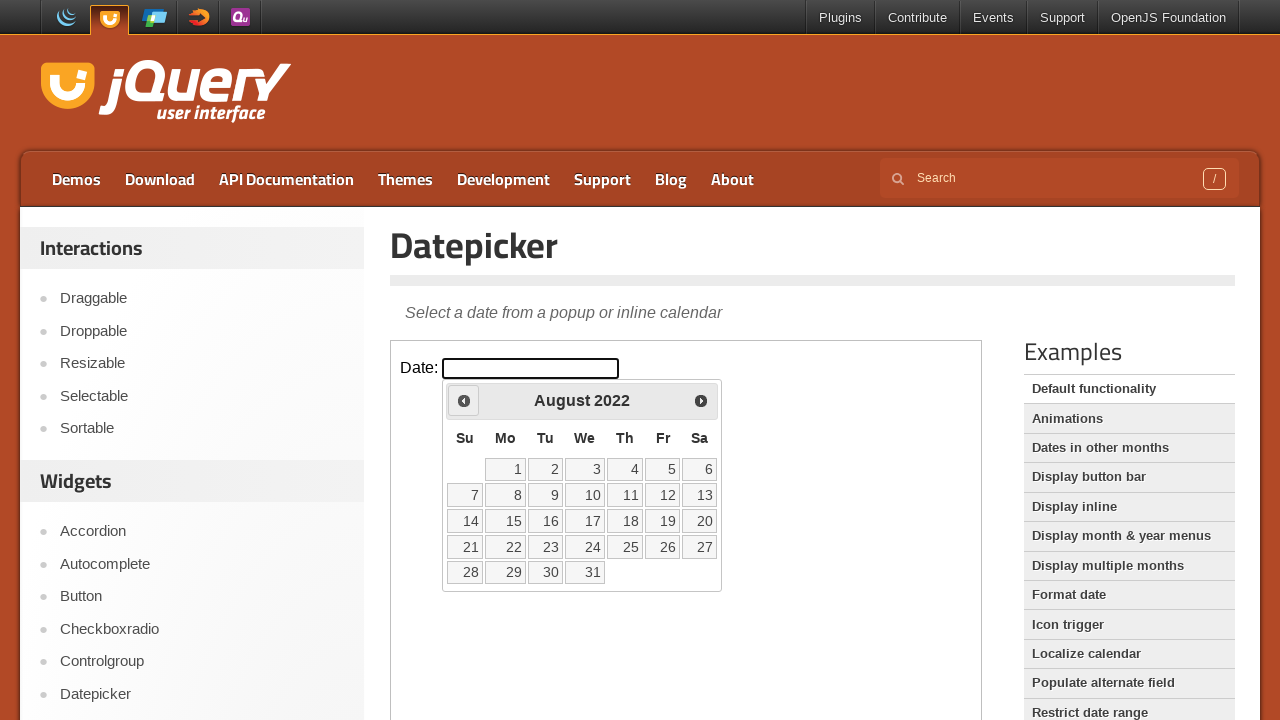

Clicked previous month button to navigate backwards at (464, 400) on iframe.demo-frame >> internal:control=enter-frame >> a.ui-datepicker-prev.ui-cor
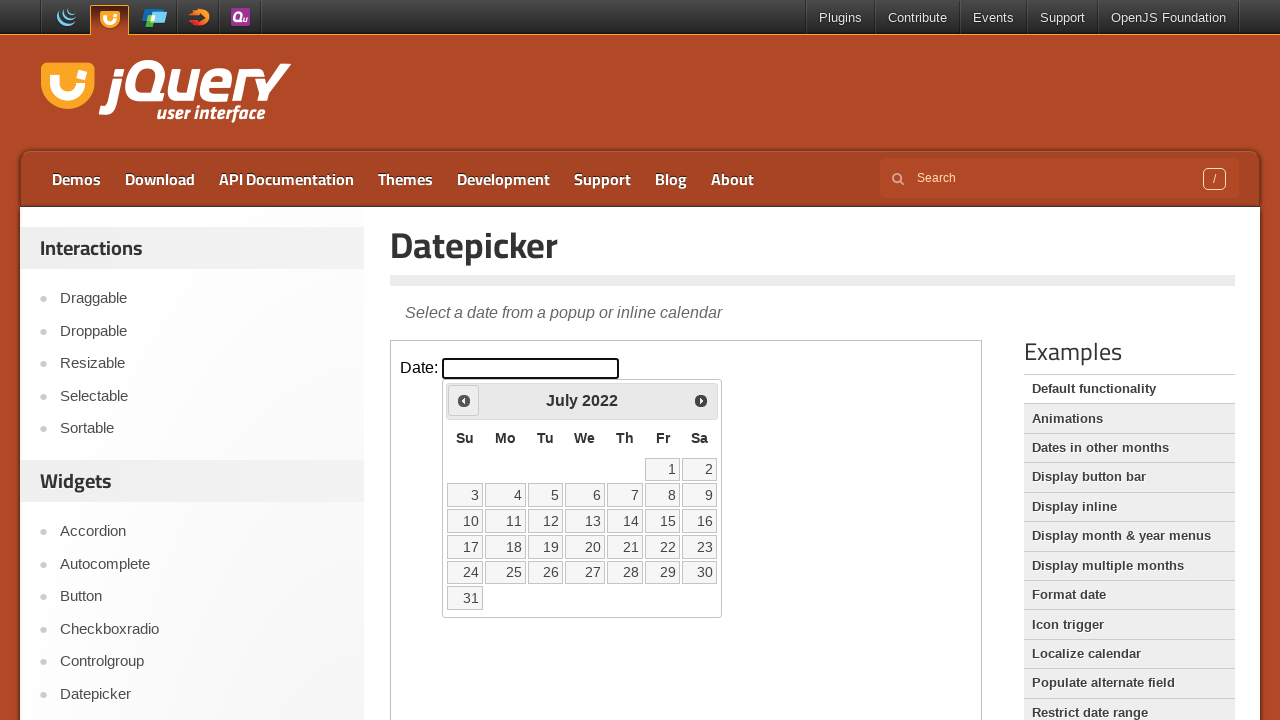

Retrieved current calendar date: July 2022
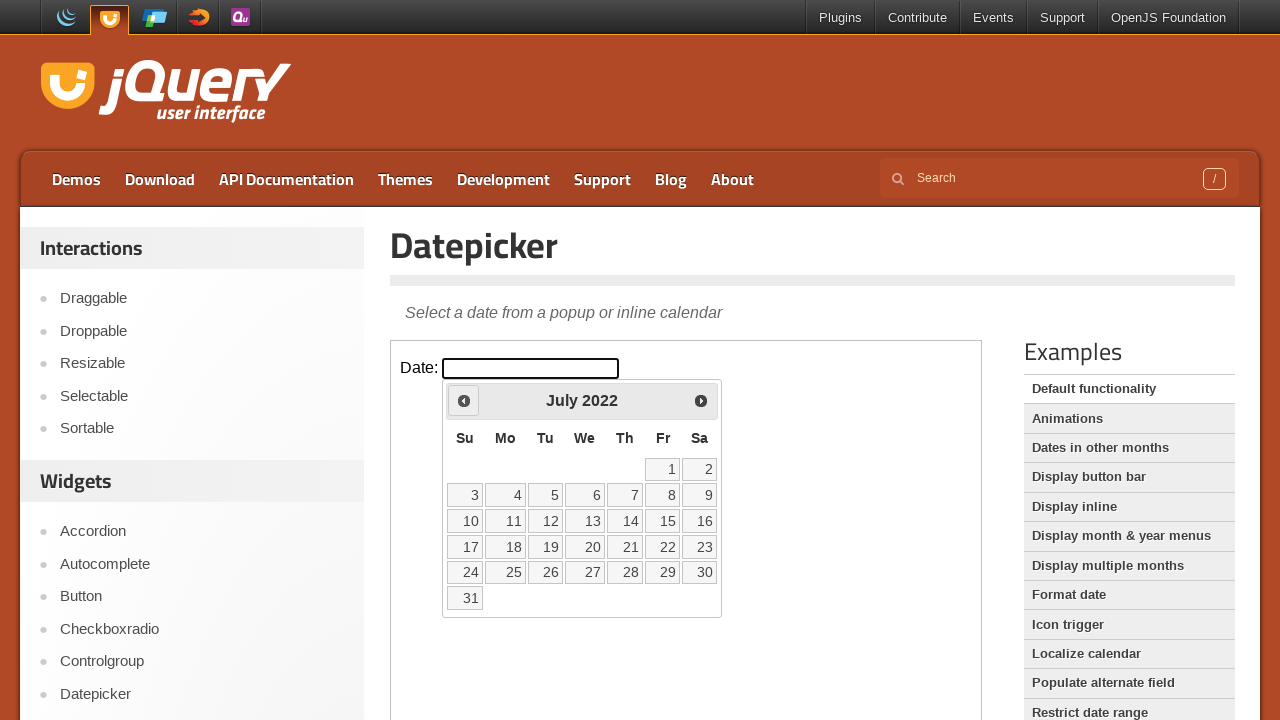

Clicked previous month button to navigate backwards at (464, 400) on iframe.demo-frame >> internal:control=enter-frame >> a.ui-datepicker-prev.ui-cor
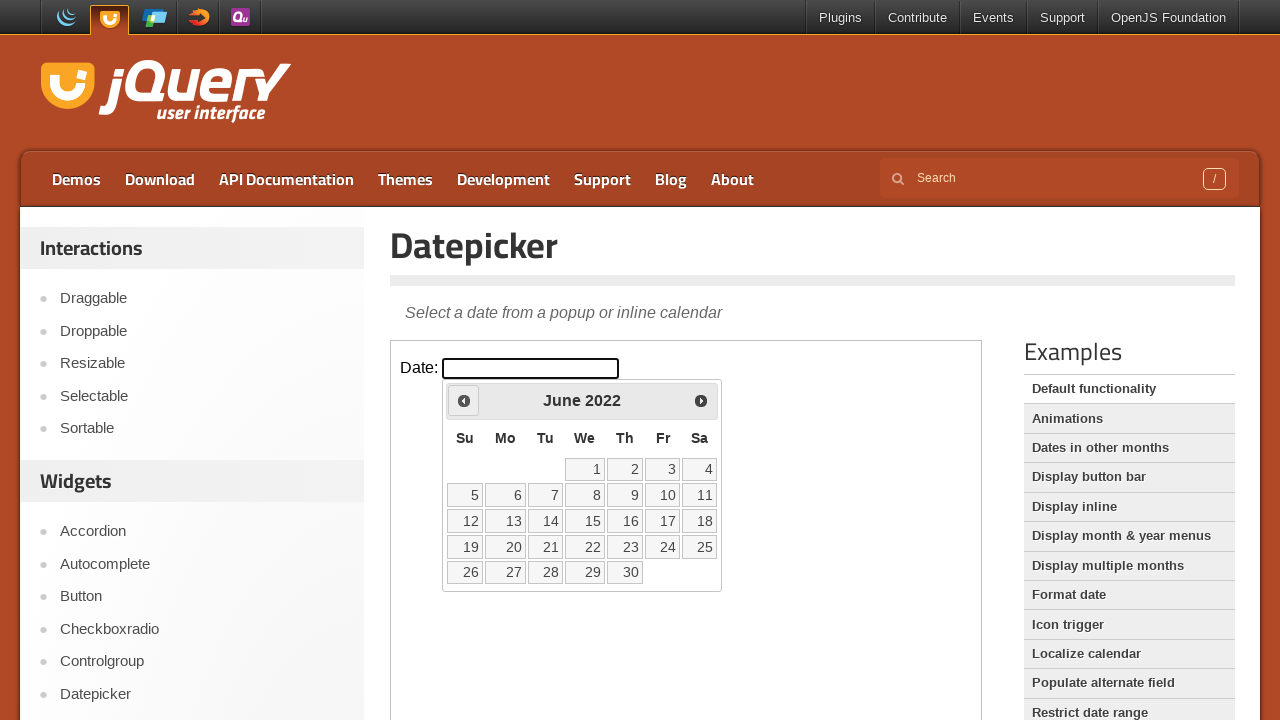

Retrieved current calendar date: June 2022
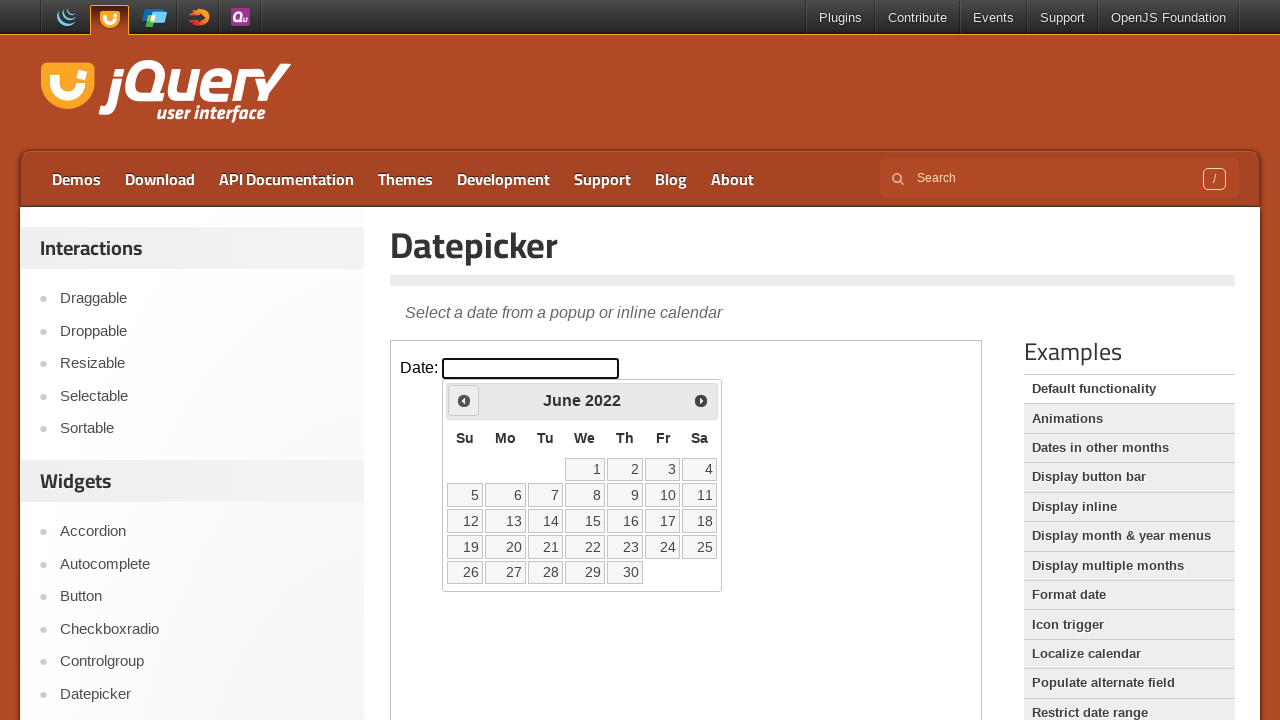

Clicked previous month button to navigate backwards at (464, 400) on iframe.demo-frame >> internal:control=enter-frame >> a.ui-datepicker-prev.ui-cor
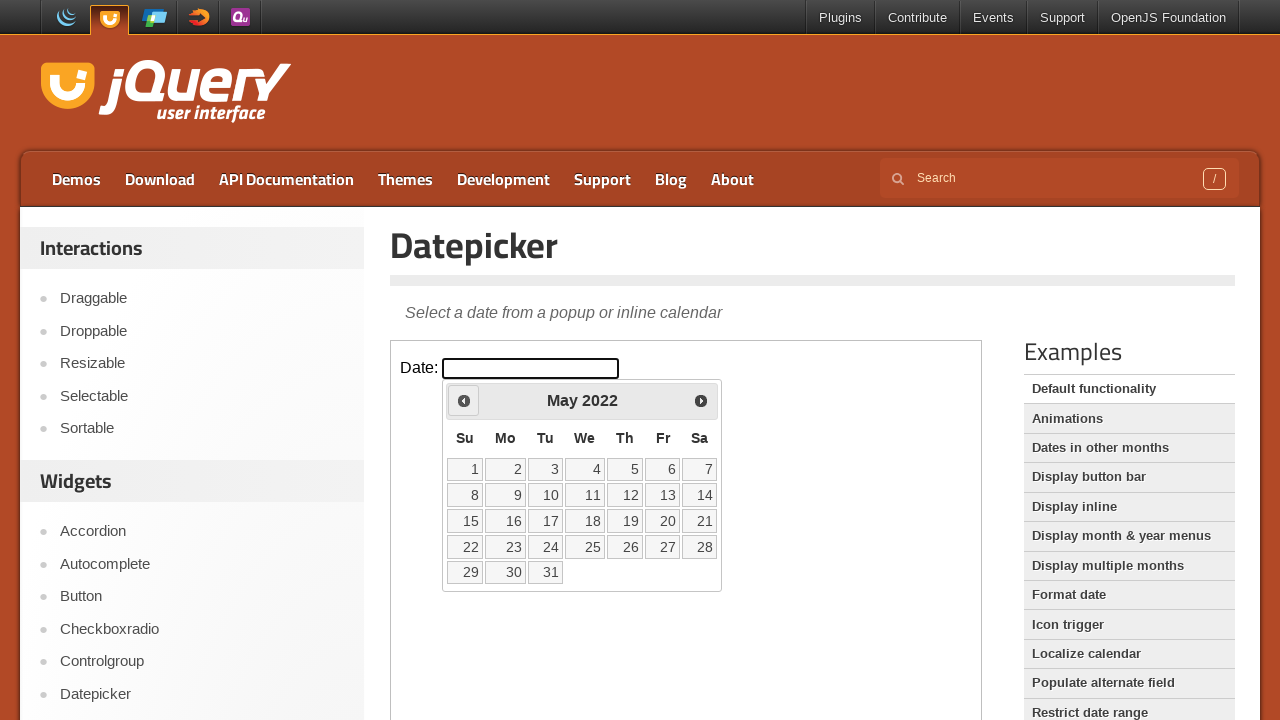

Retrieved current calendar date: May 2022
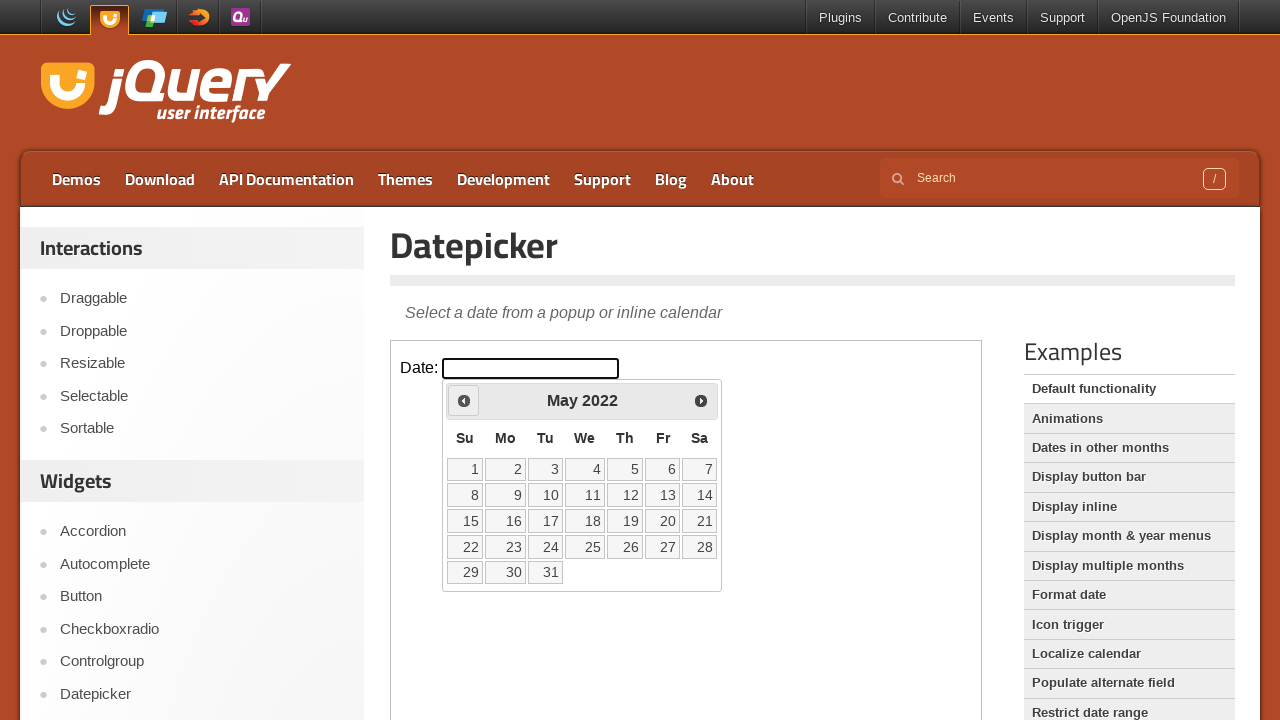

Clicked previous month button to navigate backwards at (464, 400) on iframe.demo-frame >> internal:control=enter-frame >> a.ui-datepicker-prev.ui-cor
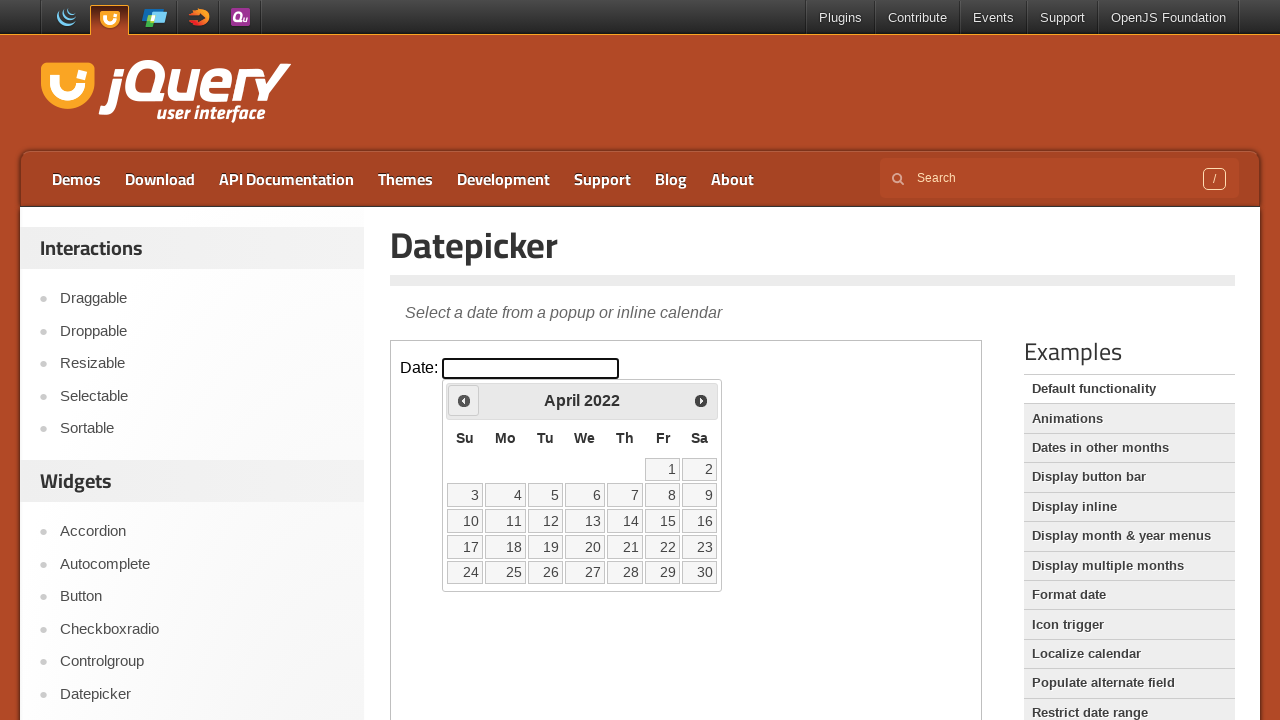

Retrieved current calendar date: April 2022
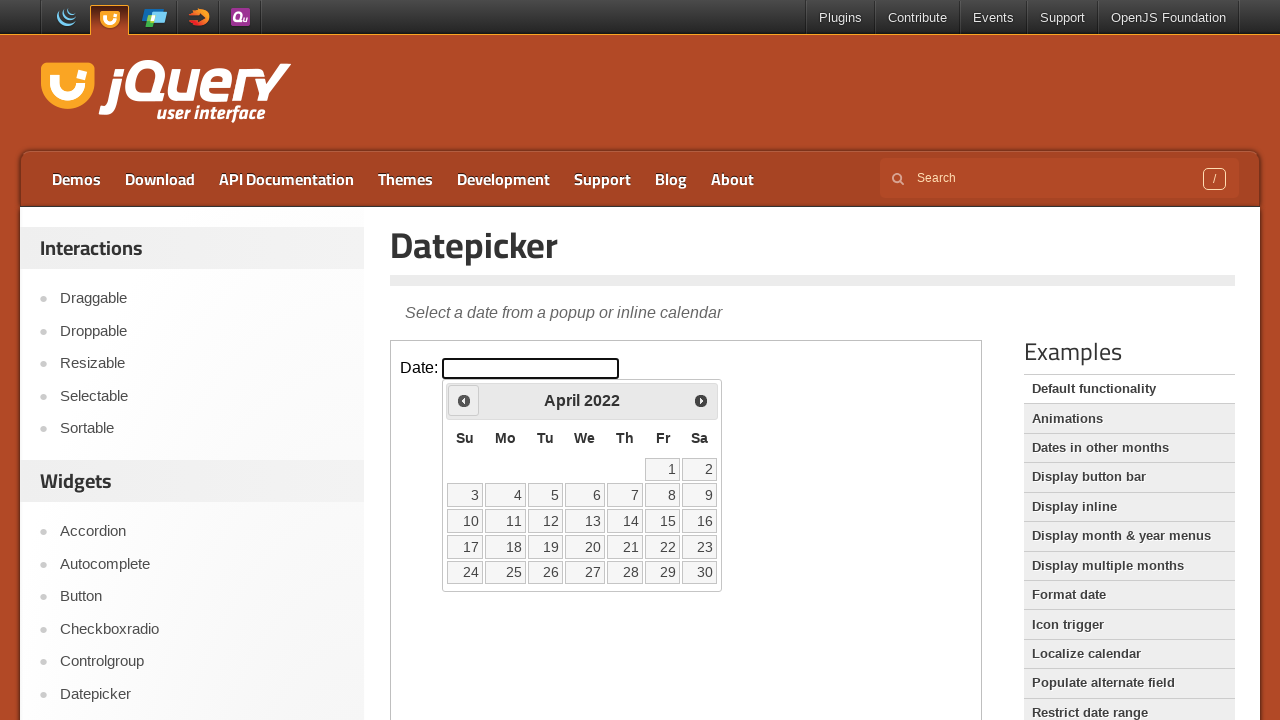

Clicked previous month button to navigate backwards at (464, 400) on iframe.demo-frame >> internal:control=enter-frame >> a.ui-datepicker-prev.ui-cor
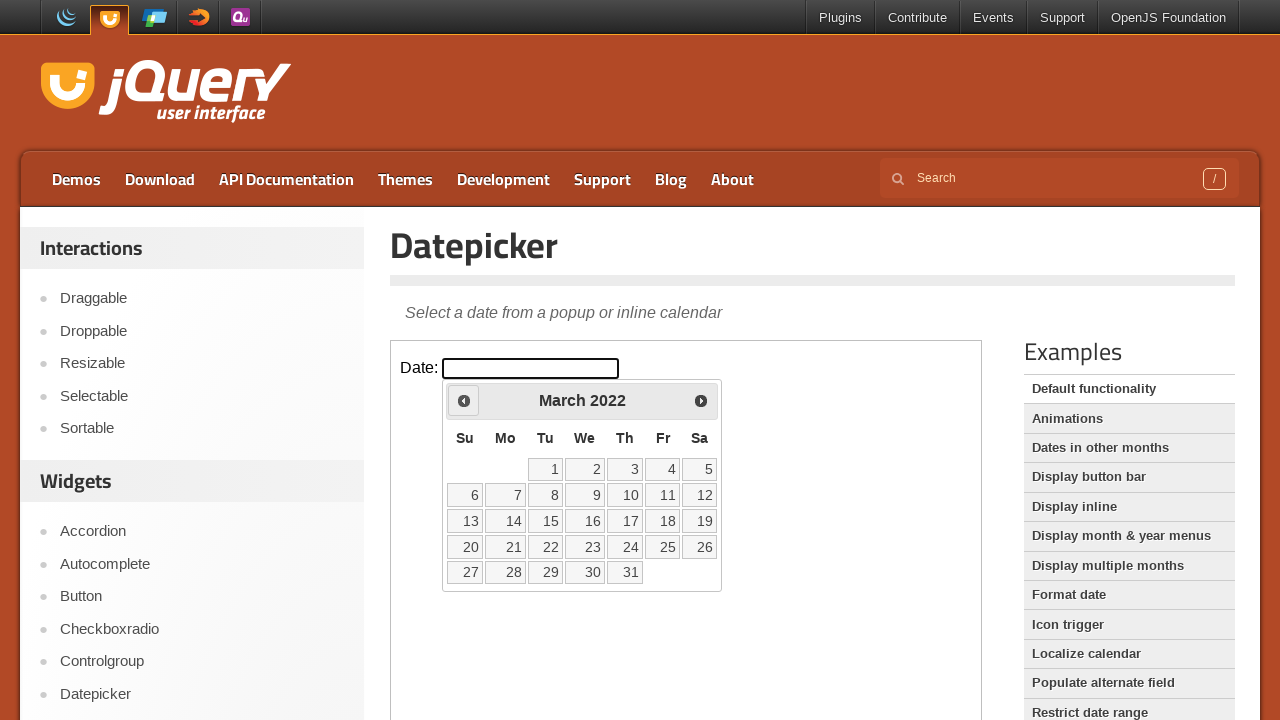

Retrieved current calendar date: March 2022
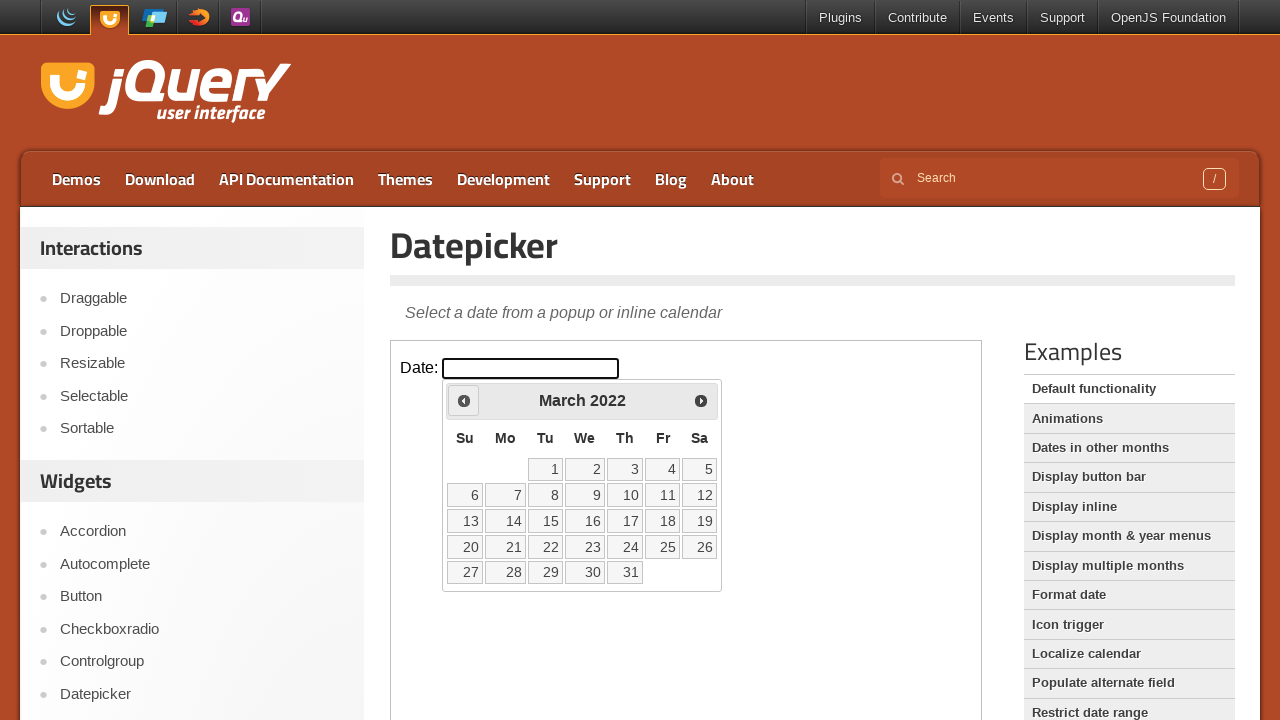

Clicked previous month button to navigate backwards at (464, 400) on iframe.demo-frame >> internal:control=enter-frame >> a.ui-datepicker-prev.ui-cor
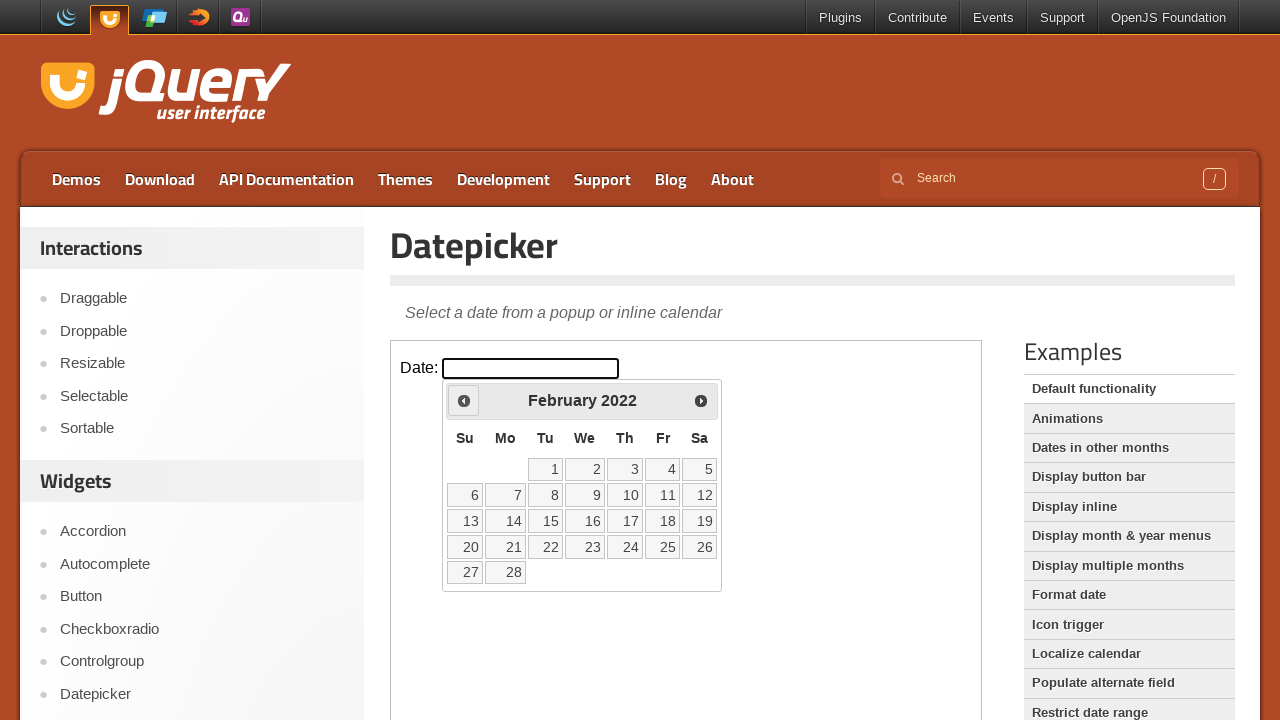

Retrieved current calendar date: February 2022
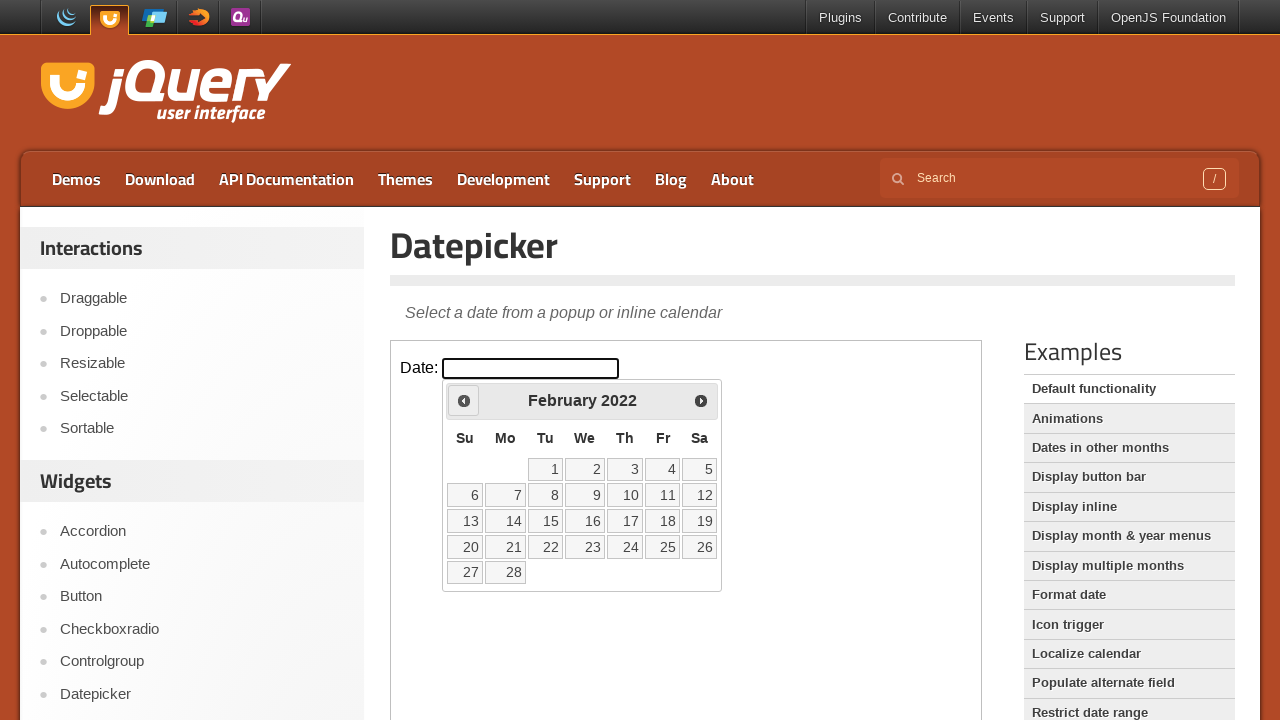

Clicked previous month button to navigate backwards at (464, 400) on iframe.demo-frame >> internal:control=enter-frame >> a.ui-datepicker-prev.ui-cor
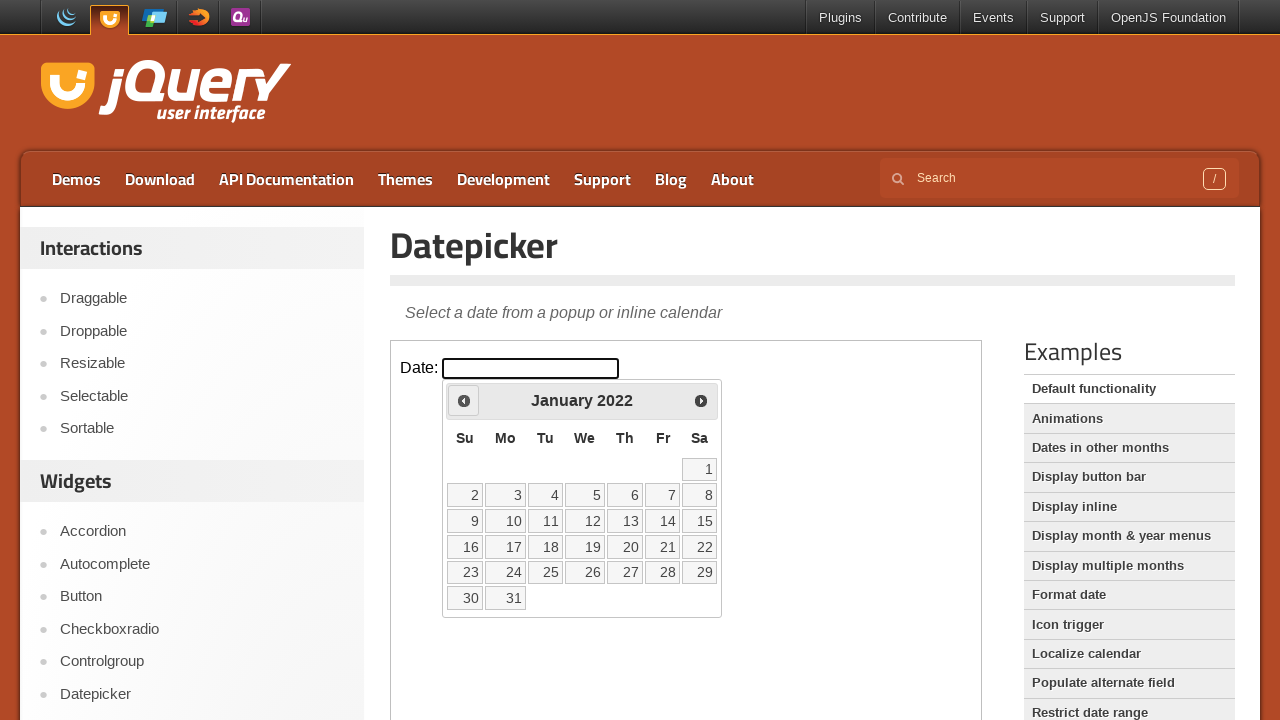

Retrieved current calendar date: January 2022
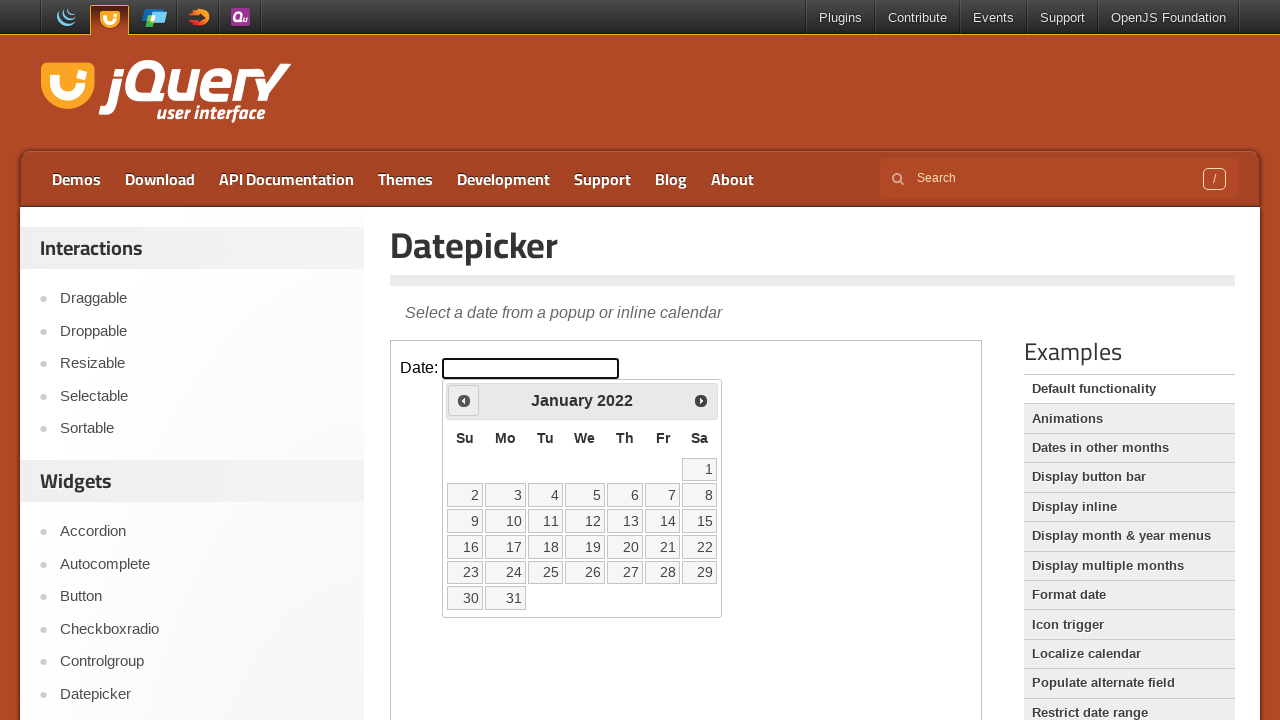

Clicked previous month button to navigate backwards at (464, 400) on iframe.demo-frame >> internal:control=enter-frame >> a.ui-datepicker-prev.ui-cor
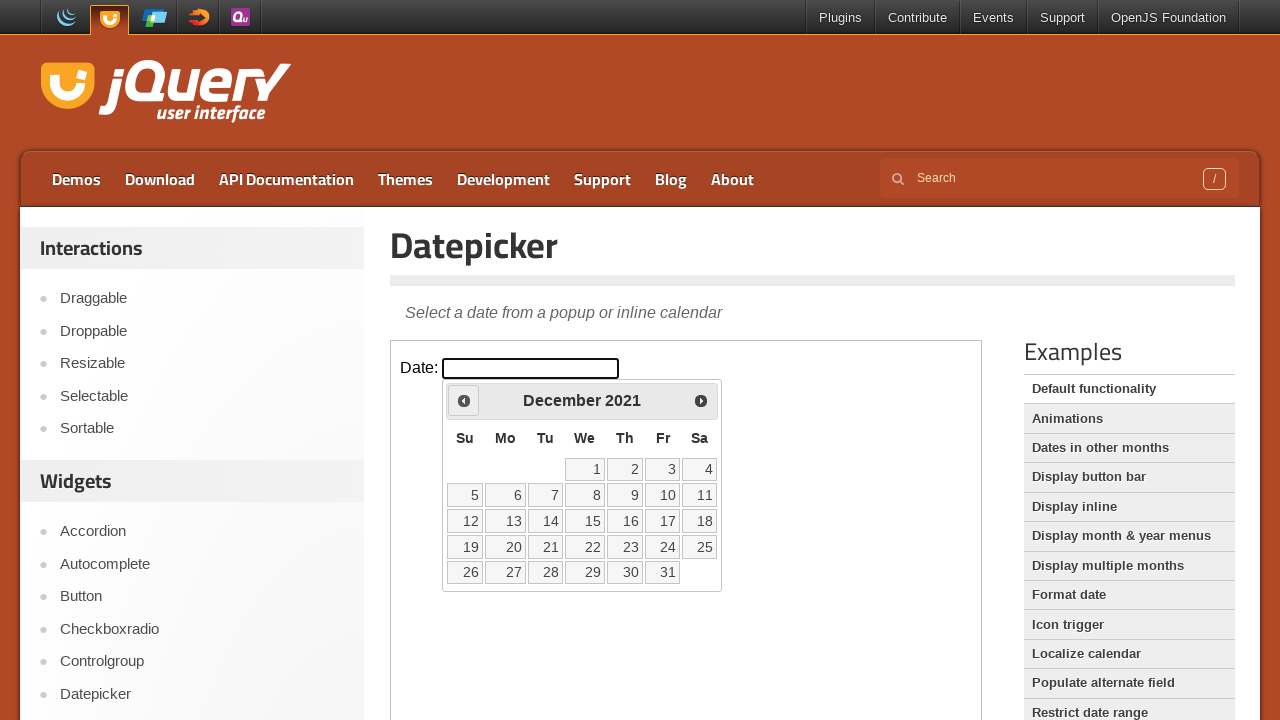

Retrieved current calendar date: December 2021
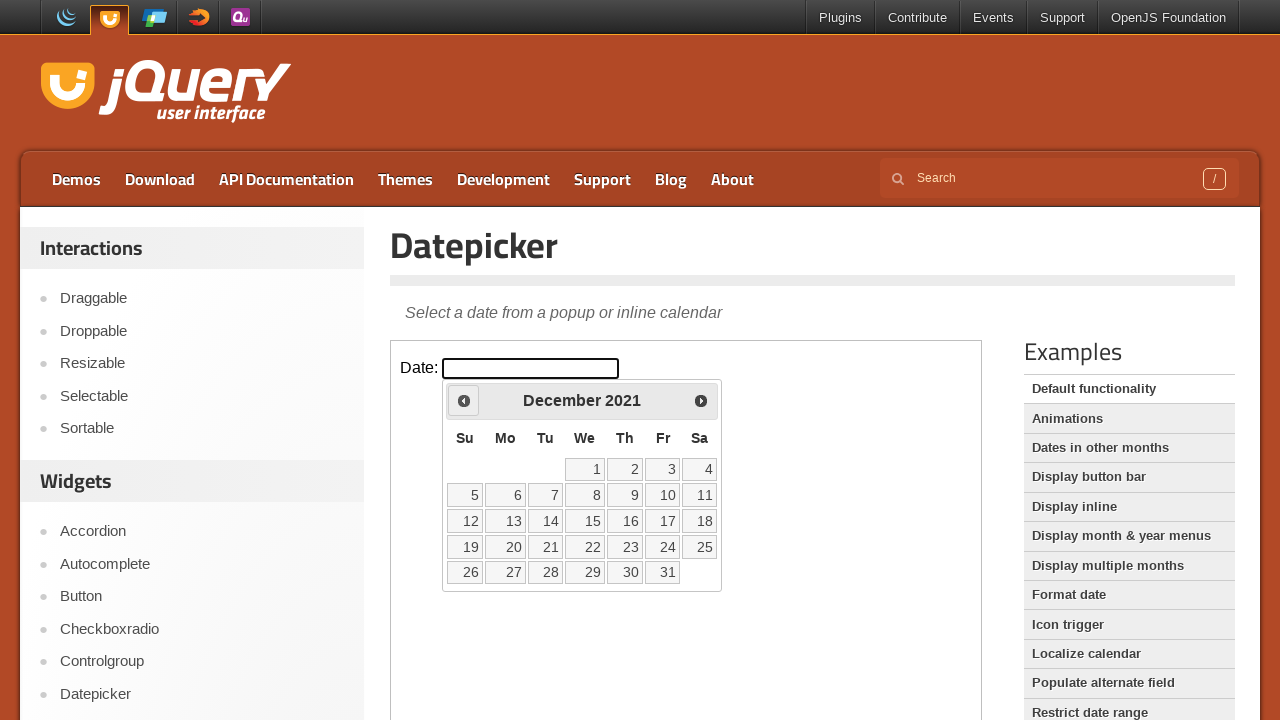

Clicked previous month button to navigate backwards at (464, 400) on iframe.demo-frame >> internal:control=enter-frame >> a.ui-datepicker-prev.ui-cor
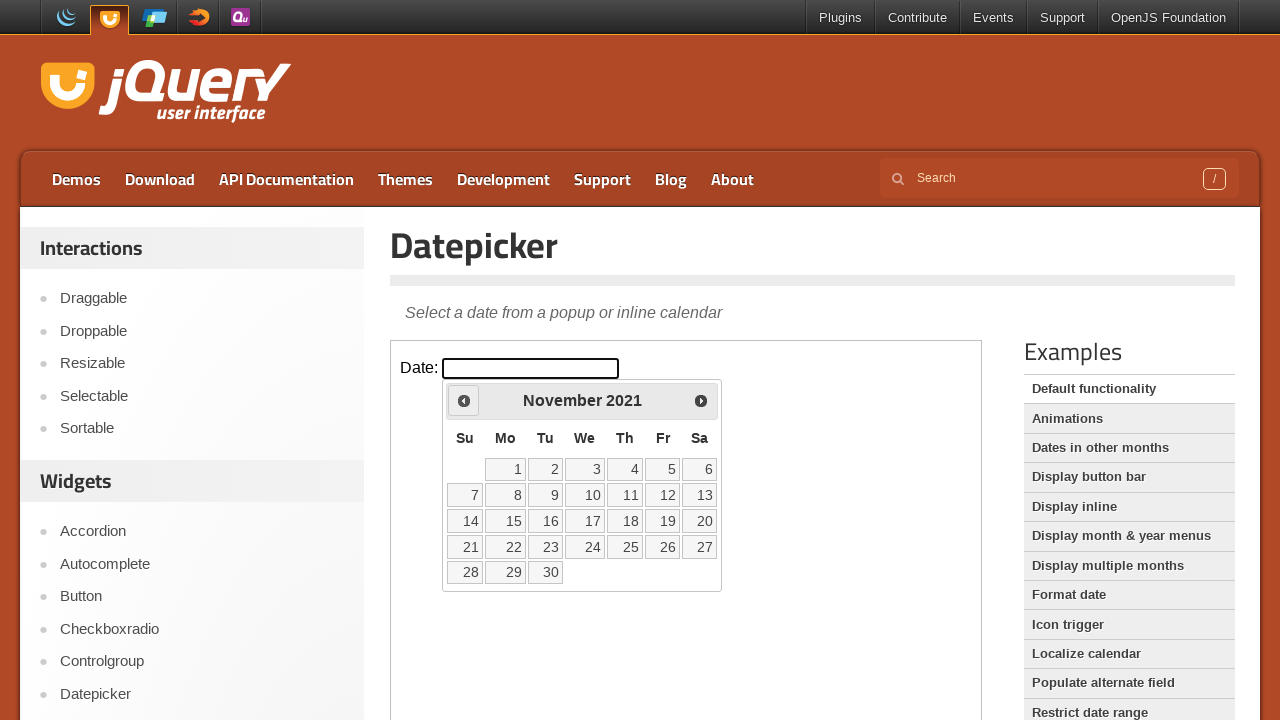

Retrieved current calendar date: November 2021
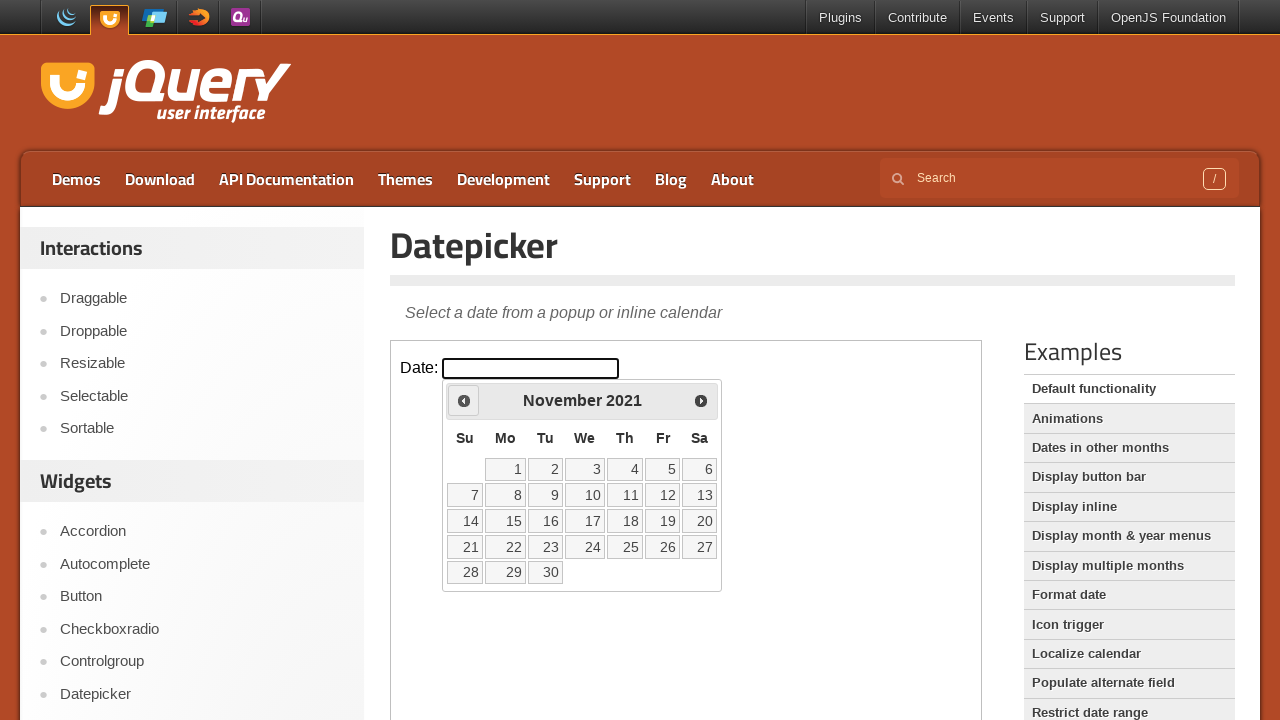

Clicked previous month button to navigate backwards at (464, 400) on iframe.demo-frame >> internal:control=enter-frame >> a.ui-datepicker-prev.ui-cor
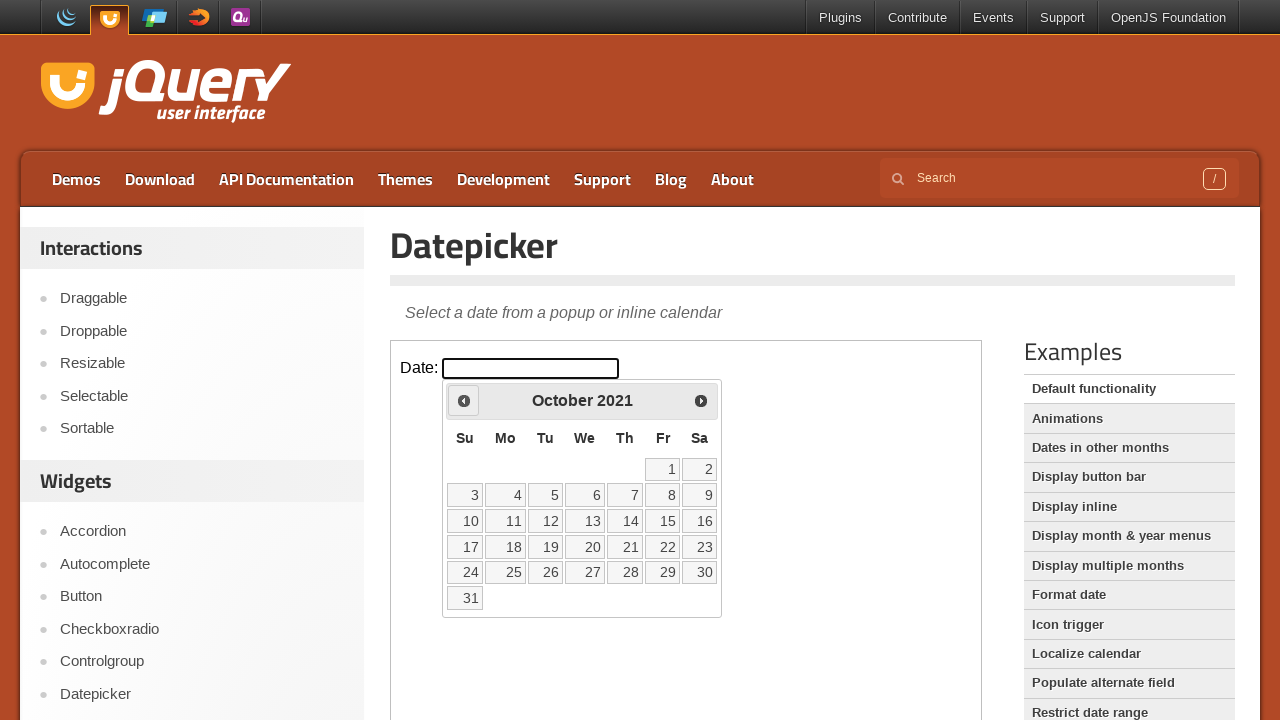

Retrieved current calendar date: October 2021
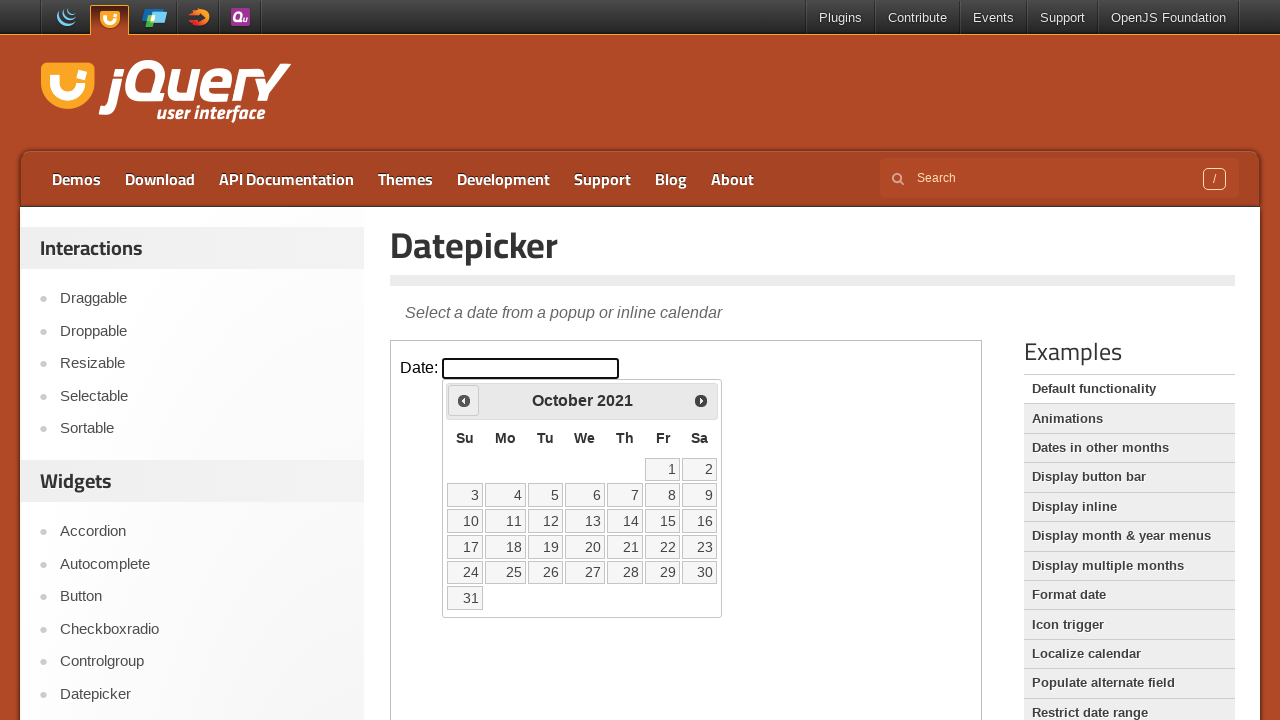

Clicked previous month button to navigate backwards at (464, 400) on iframe.demo-frame >> internal:control=enter-frame >> a.ui-datepicker-prev.ui-cor
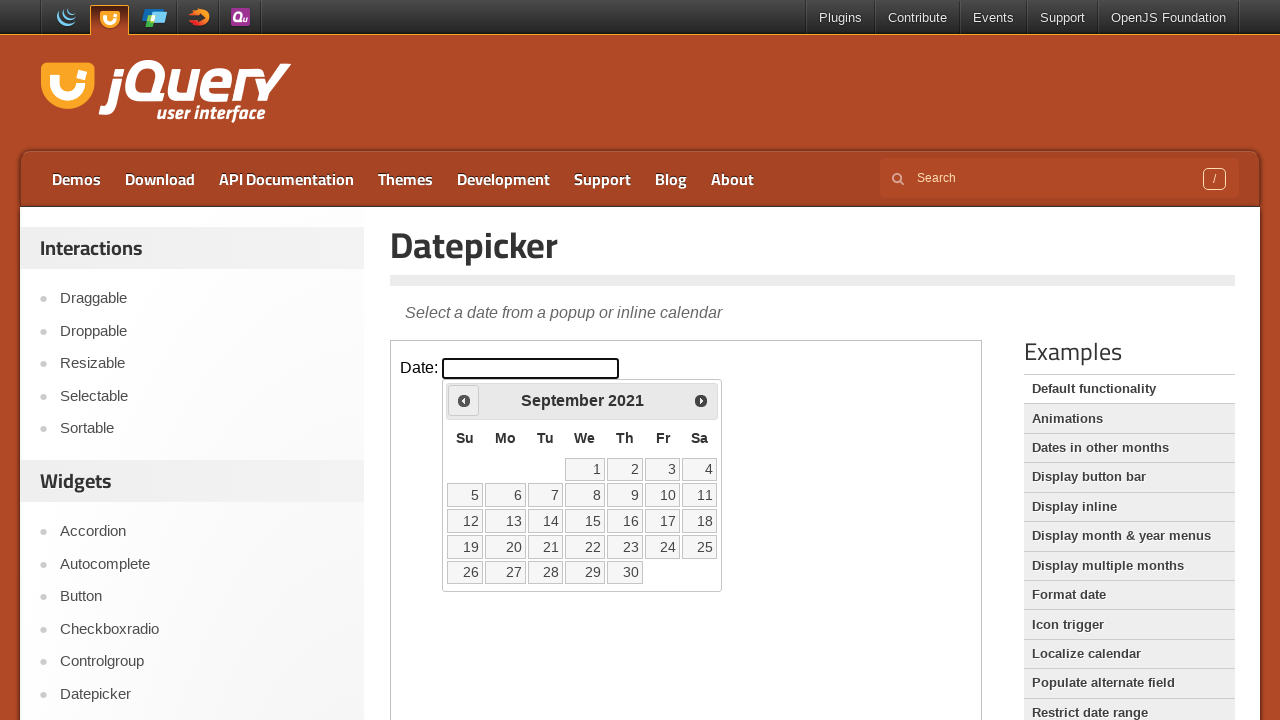

Retrieved current calendar date: September 2021
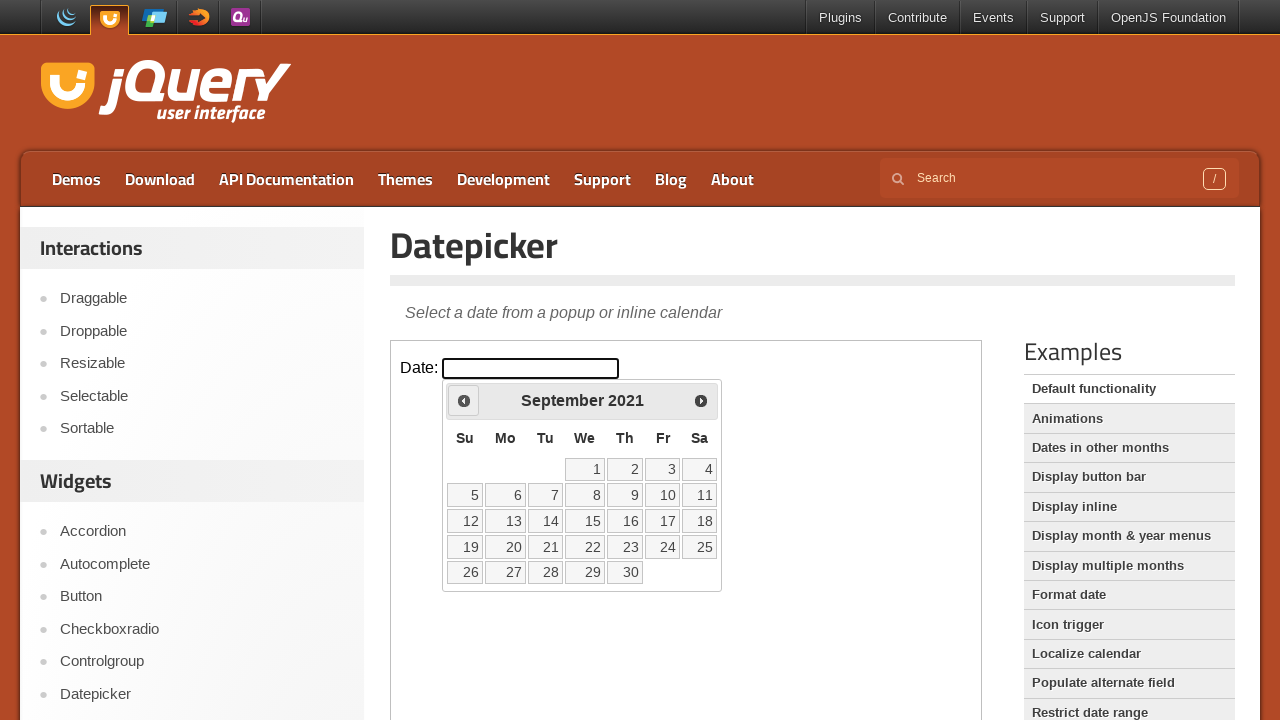

Clicked previous month button to navigate backwards at (464, 400) on iframe.demo-frame >> internal:control=enter-frame >> a.ui-datepicker-prev.ui-cor
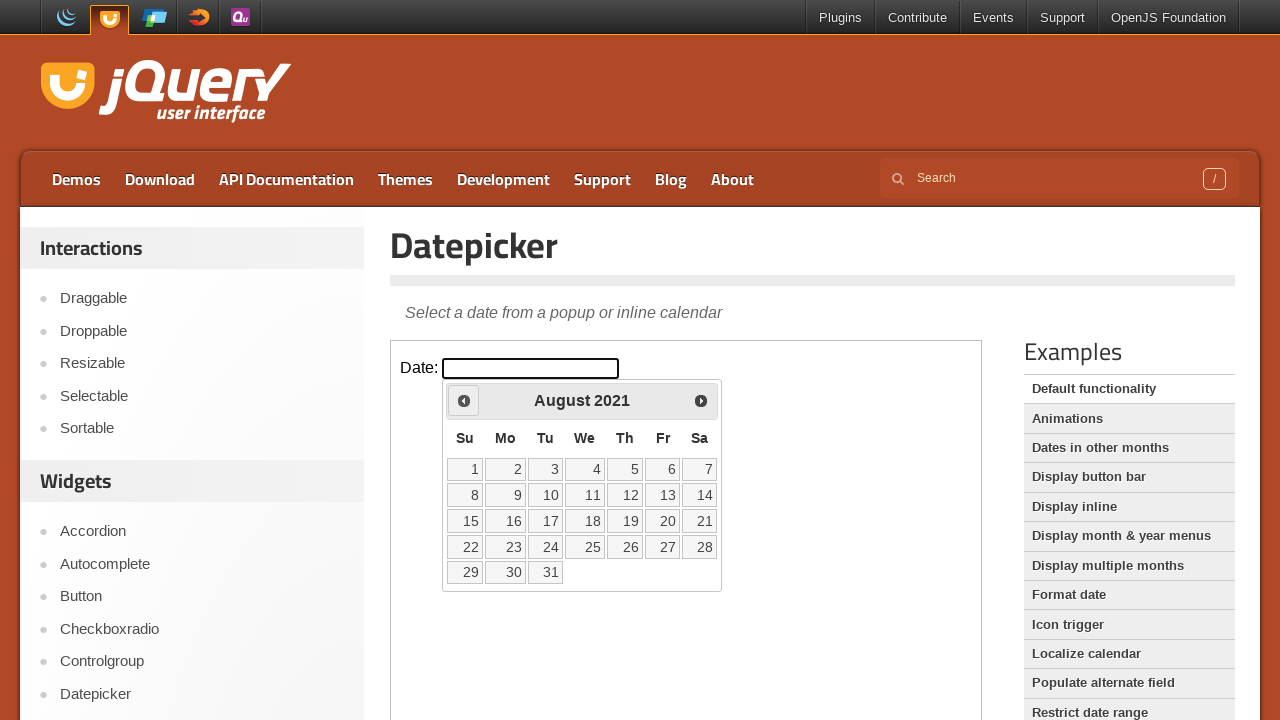

Retrieved current calendar date: August 2021
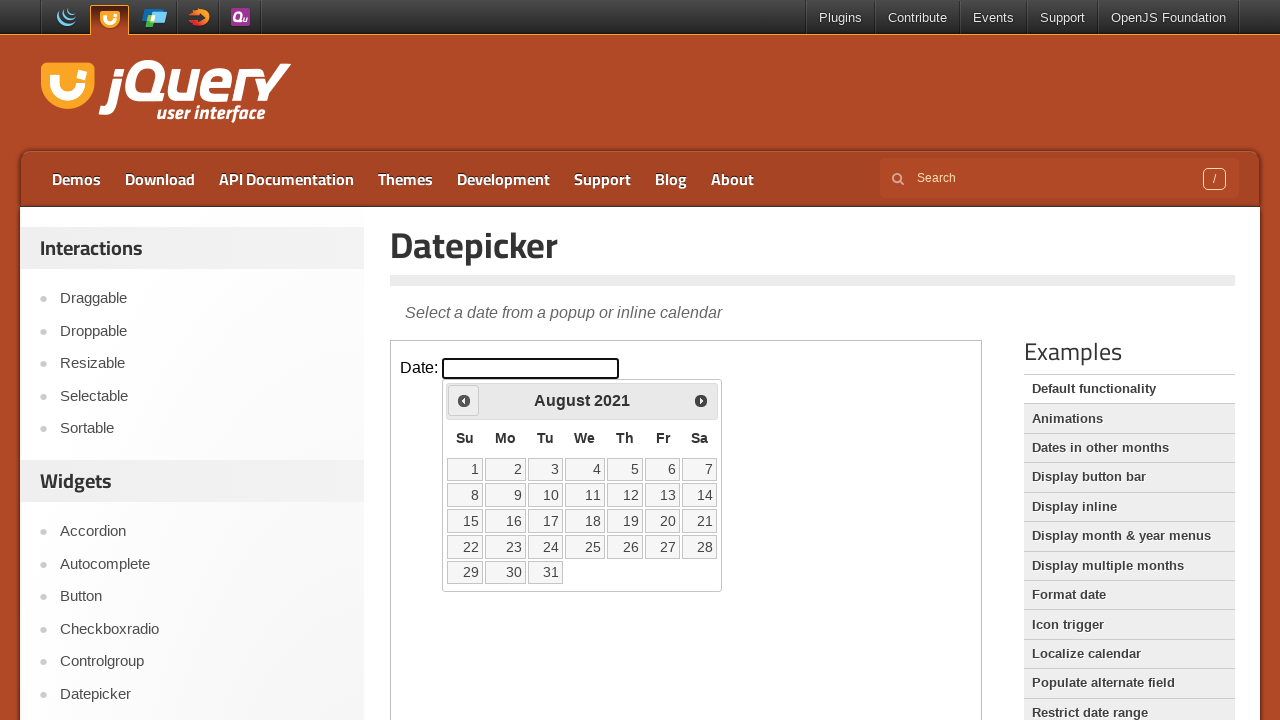

Clicked previous month button to navigate backwards at (464, 400) on iframe.demo-frame >> internal:control=enter-frame >> a.ui-datepicker-prev.ui-cor
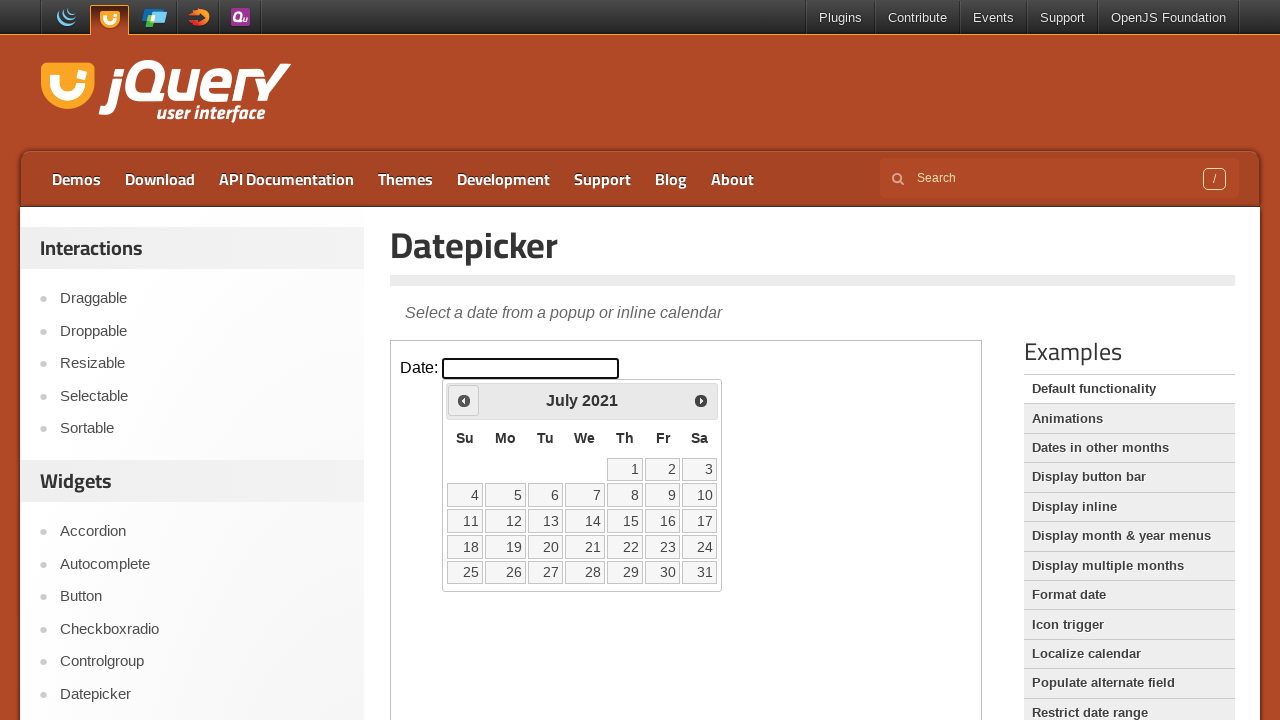

Retrieved current calendar date: July 2021
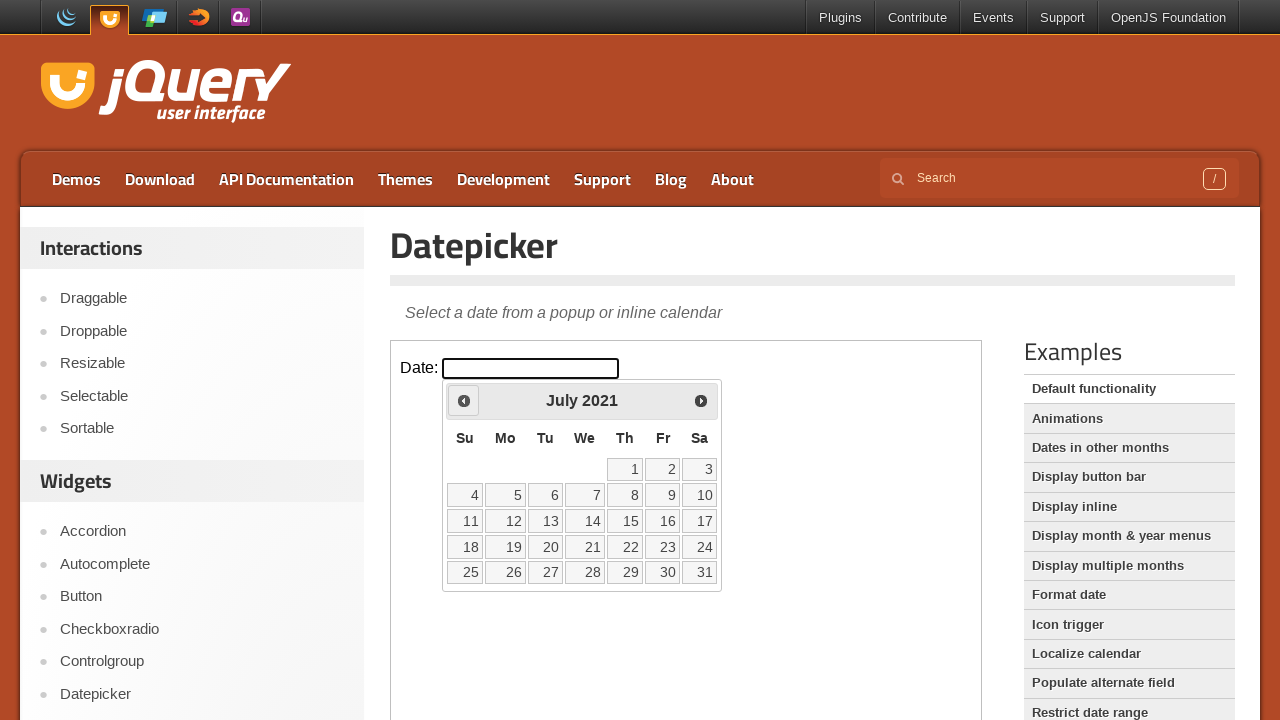

Clicked previous month button to navigate backwards at (464, 400) on iframe.demo-frame >> internal:control=enter-frame >> a.ui-datepicker-prev.ui-cor
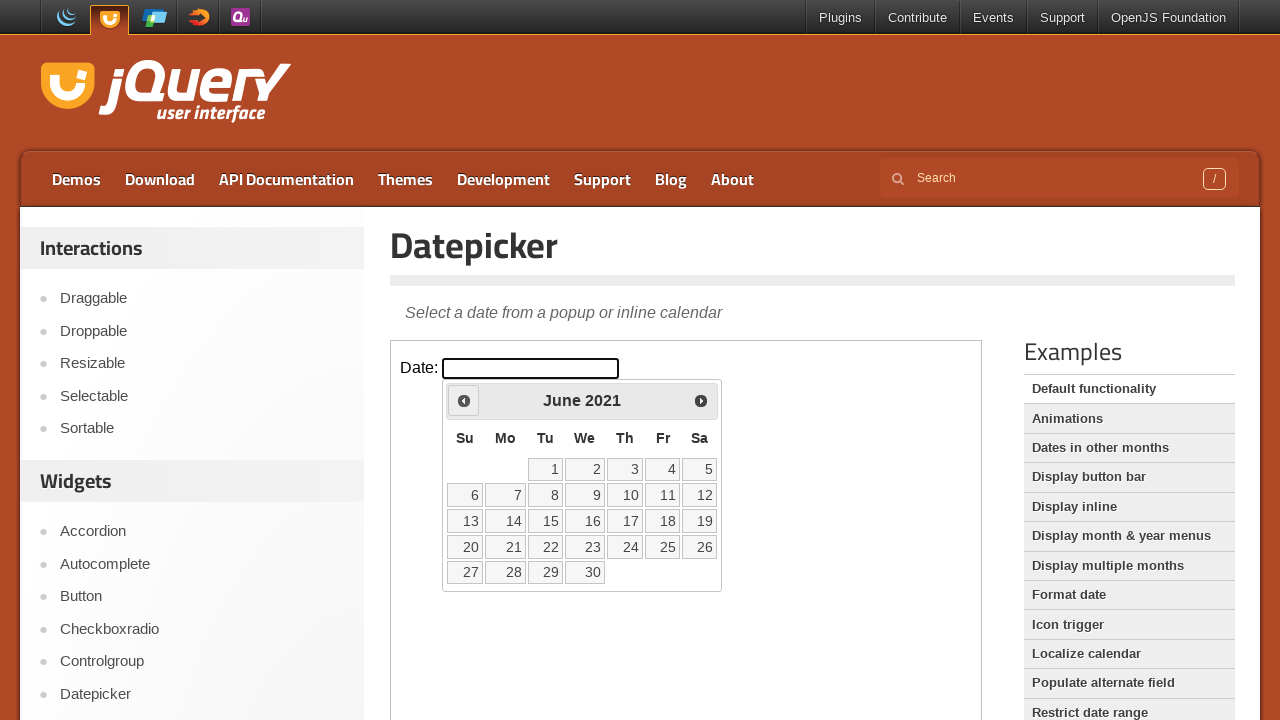

Retrieved current calendar date: June 2021
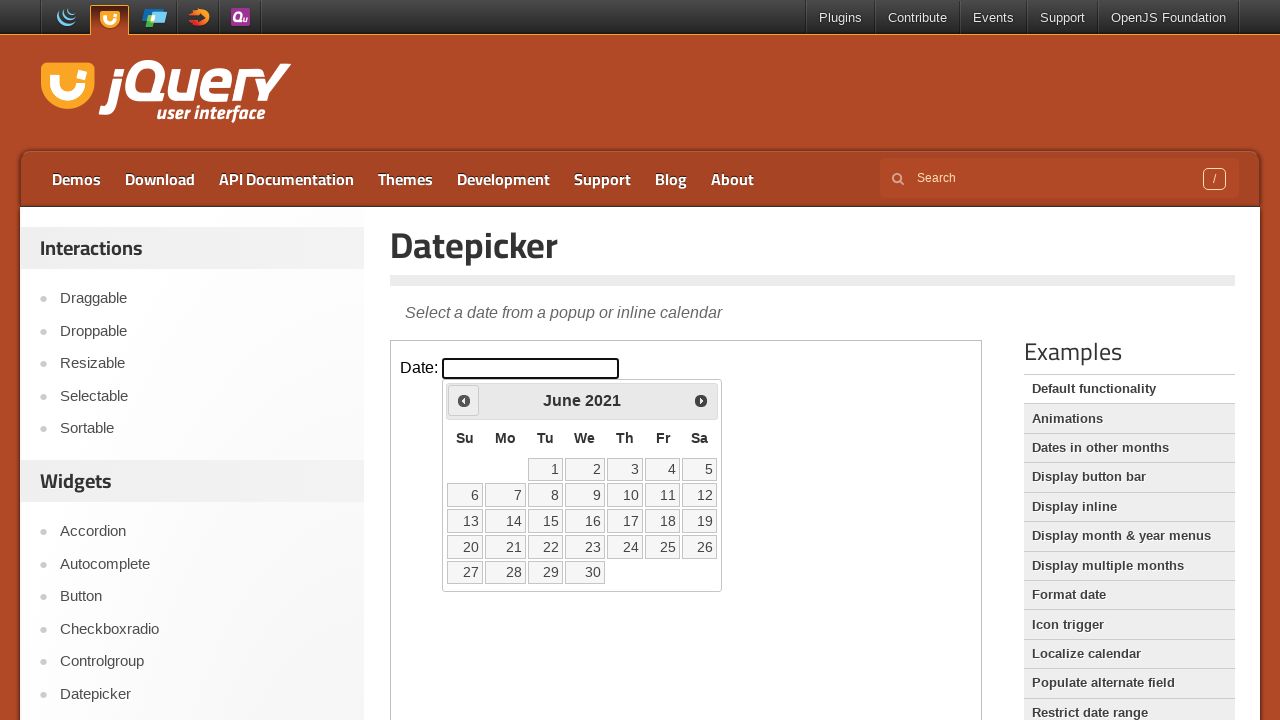

Clicked previous month button to navigate backwards at (464, 400) on iframe.demo-frame >> internal:control=enter-frame >> a.ui-datepicker-prev.ui-cor
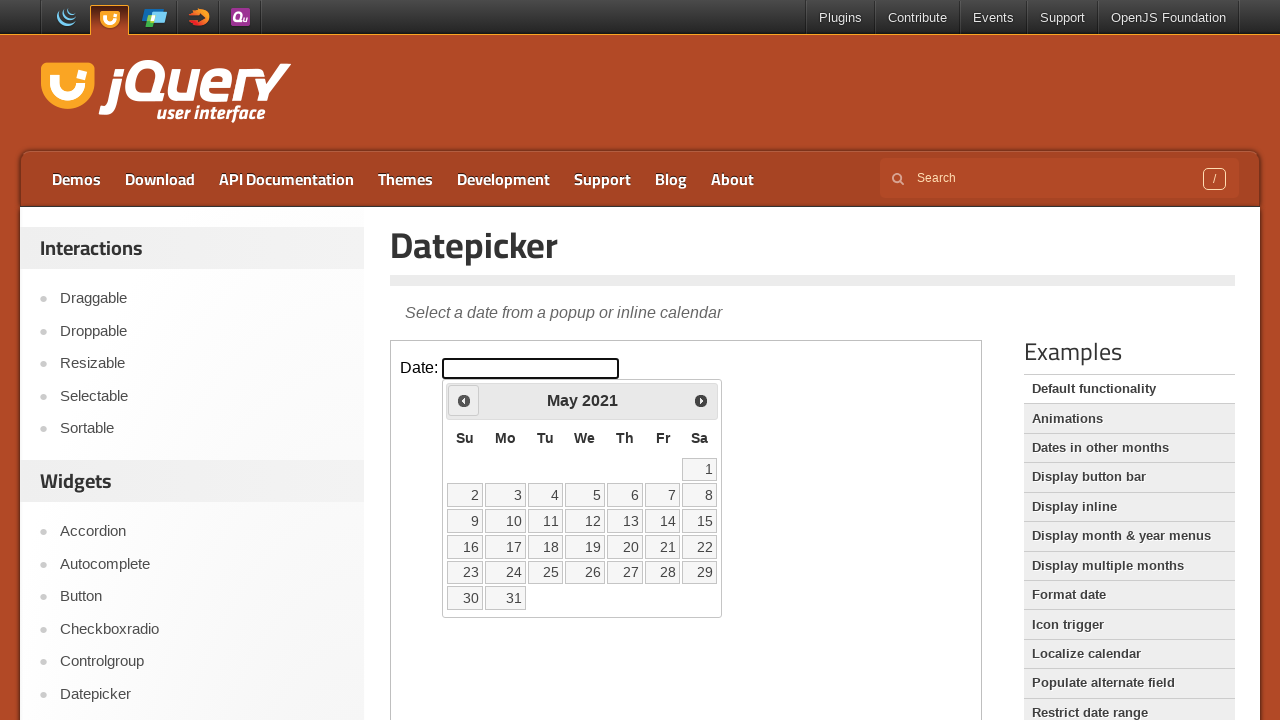

Retrieved current calendar date: May 2021
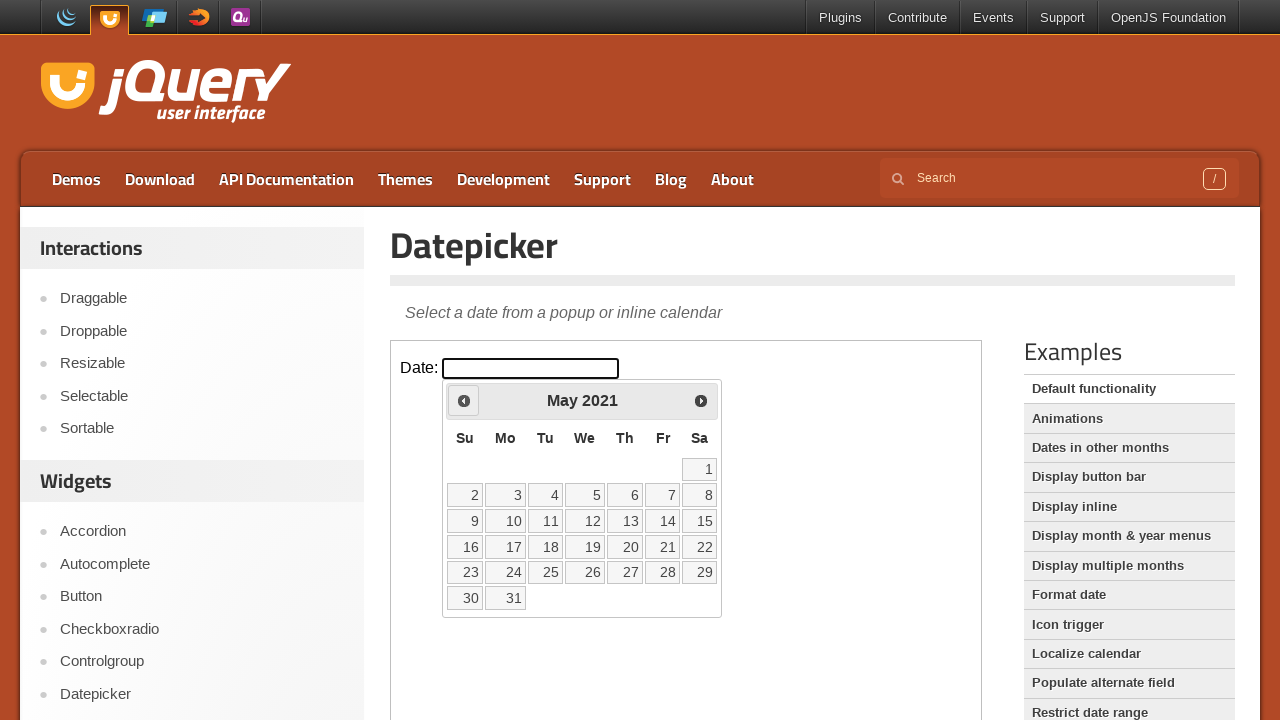

Clicked previous month button to navigate backwards at (464, 400) on iframe.demo-frame >> internal:control=enter-frame >> a.ui-datepicker-prev.ui-cor
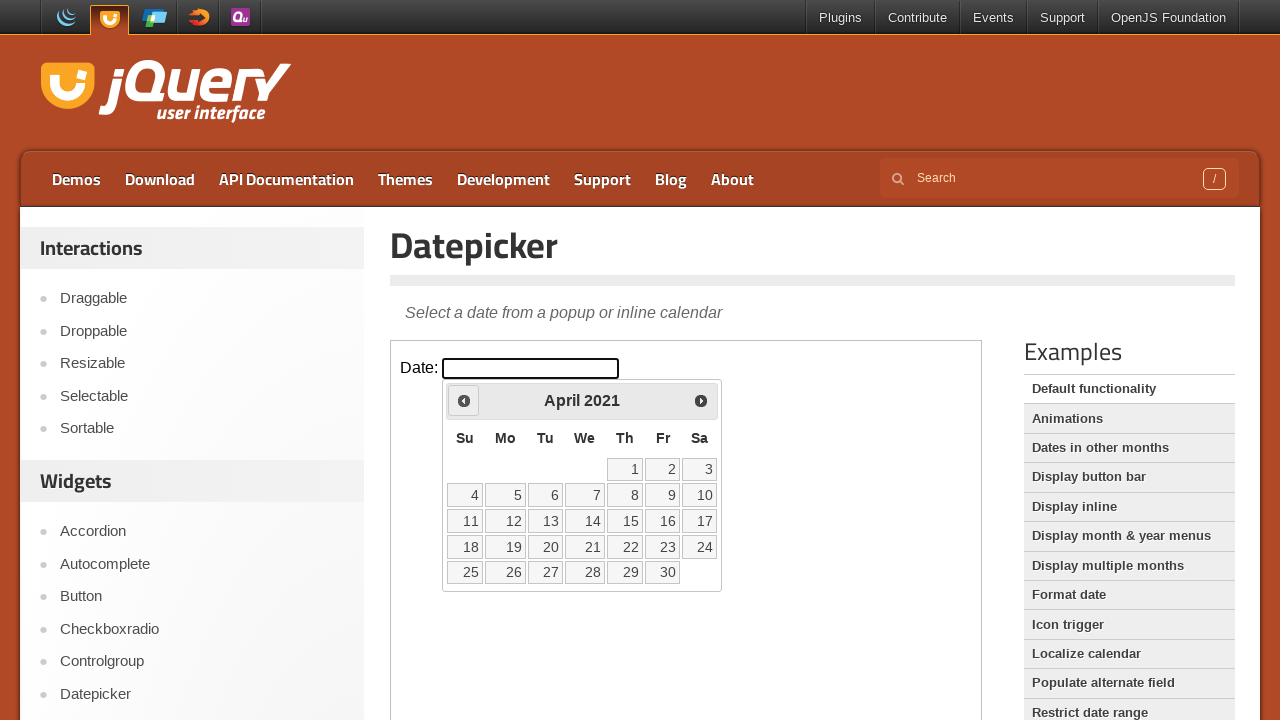

Retrieved current calendar date: April 2021
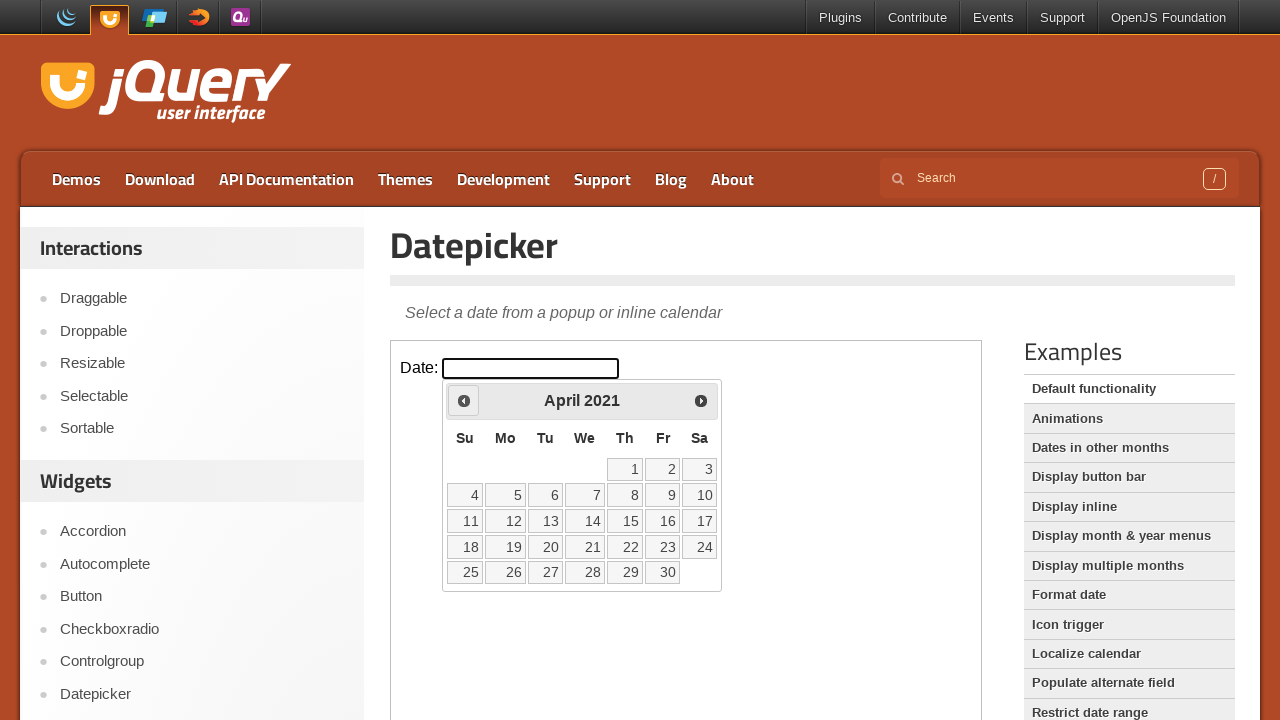

Clicked previous month button to navigate backwards at (464, 400) on iframe.demo-frame >> internal:control=enter-frame >> a.ui-datepicker-prev.ui-cor
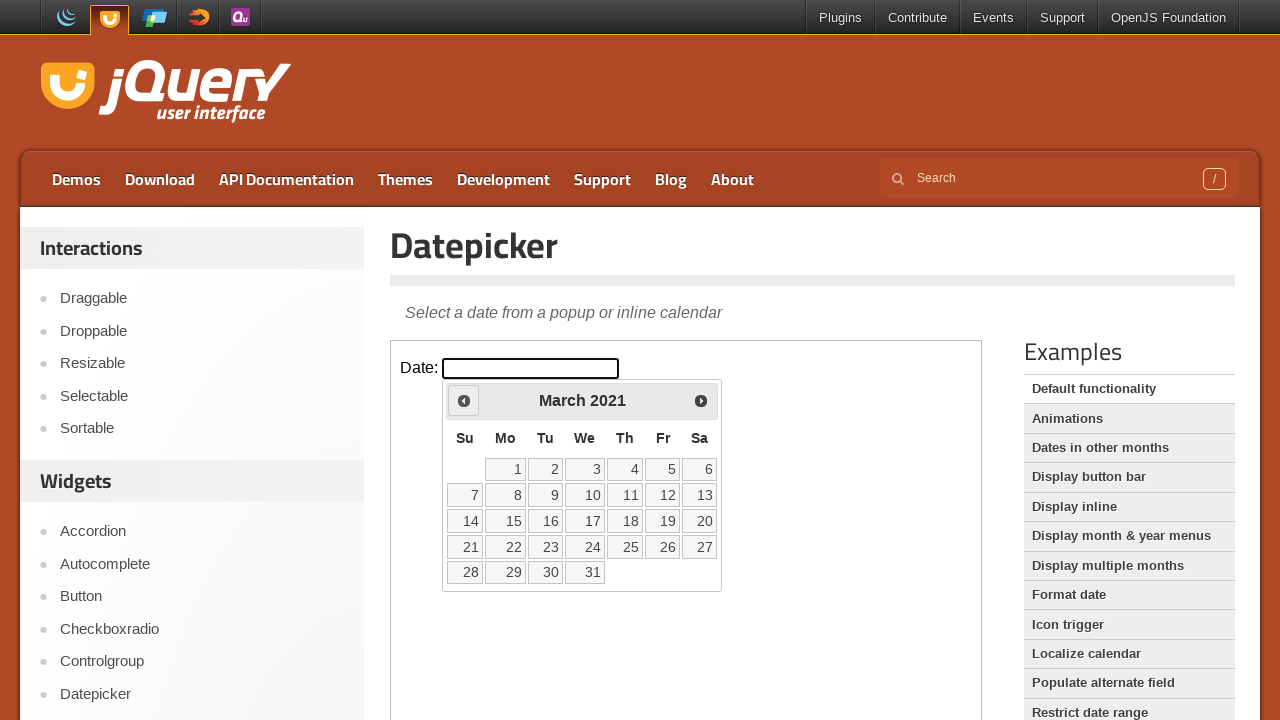

Retrieved current calendar date: March 2021
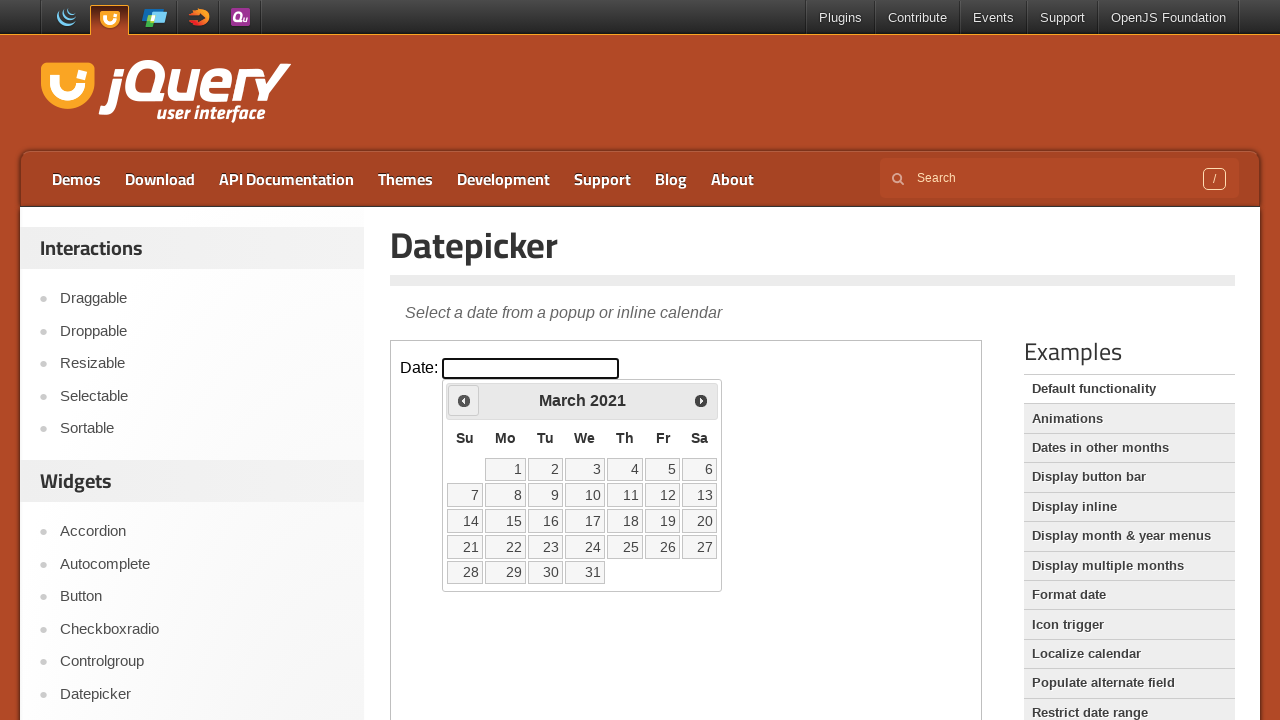

Clicked previous month button to navigate backwards at (464, 400) on iframe.demo-frame >> internal:control=enter-frame >> a.ui-datepicker-prev.ui-cor
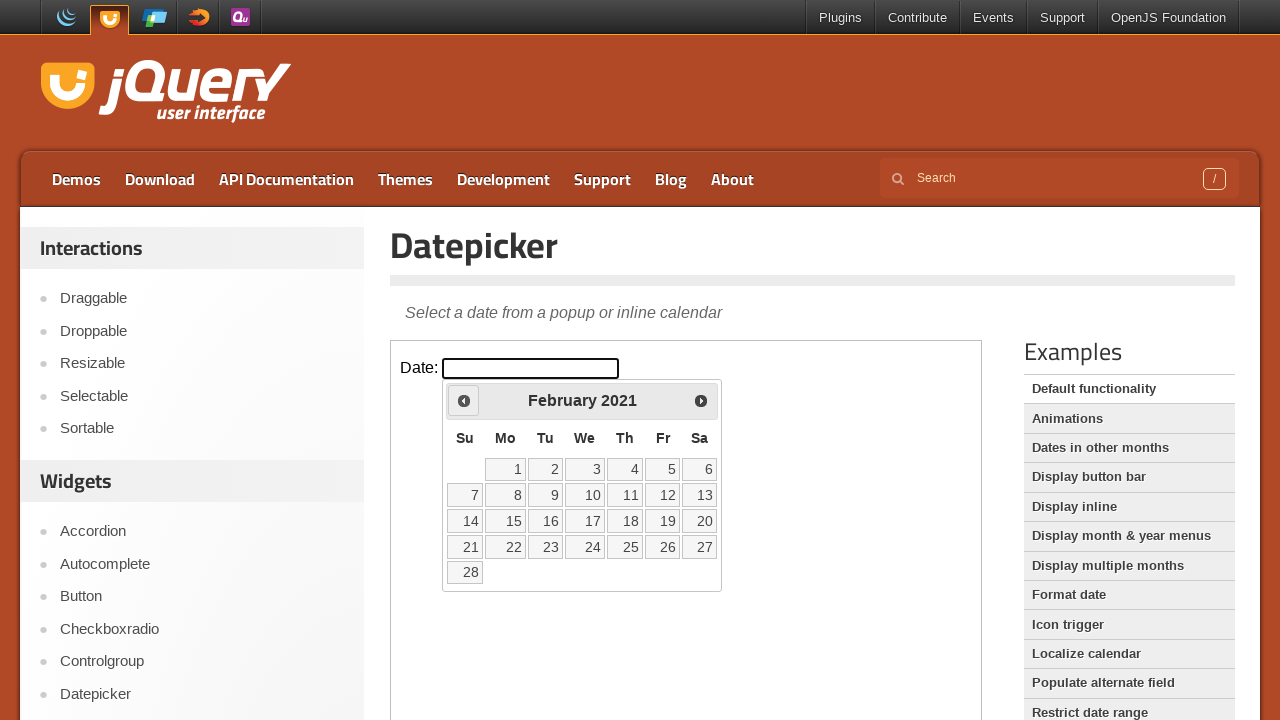

Retrieved current calendar date: February 2021
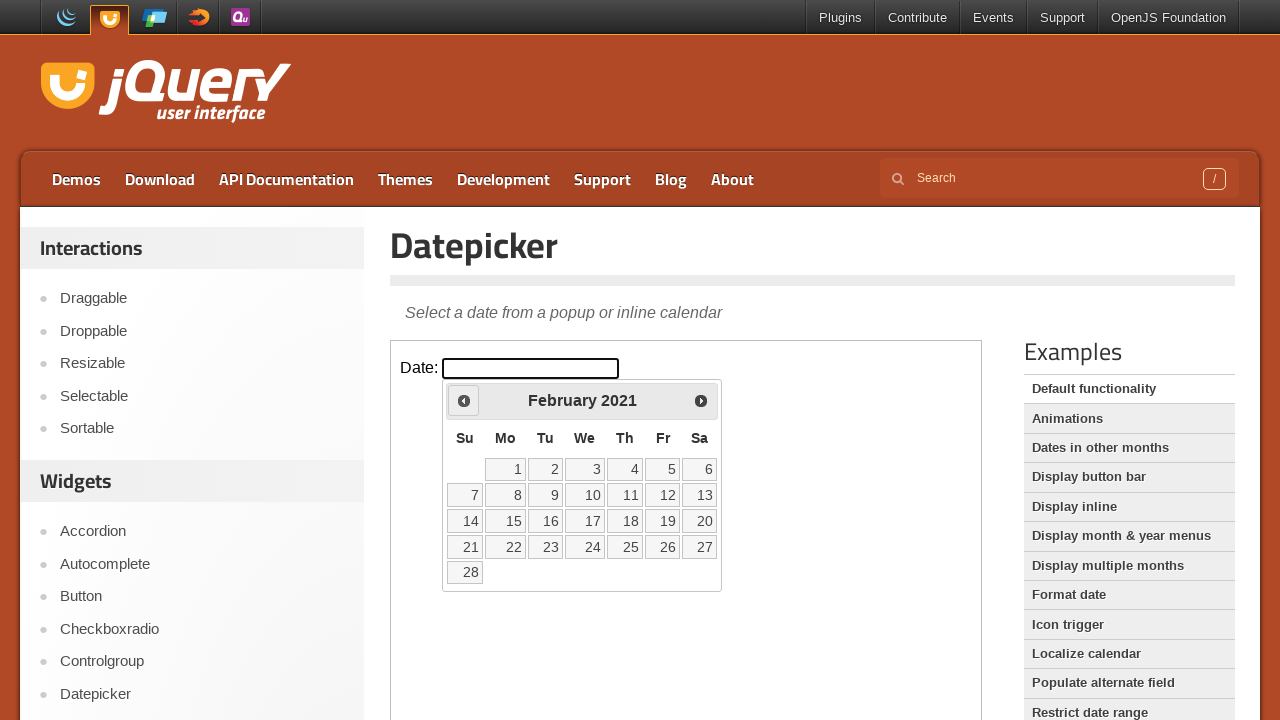

Clicked previous month button to navigate backwards at (464, 400) on iframe.demo-frame >> internal:control=enter-frame >> a.ui-datepicker-prev.ui-cor
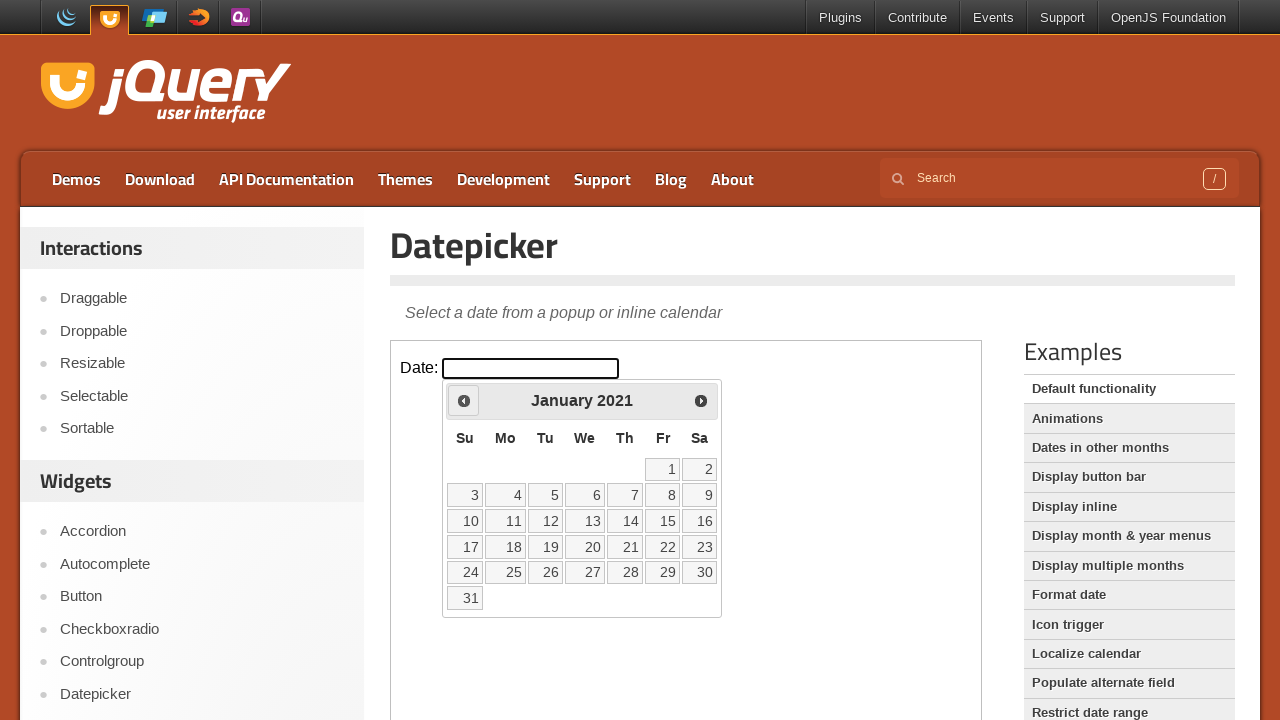

Retrieved current calendar date: January 2021
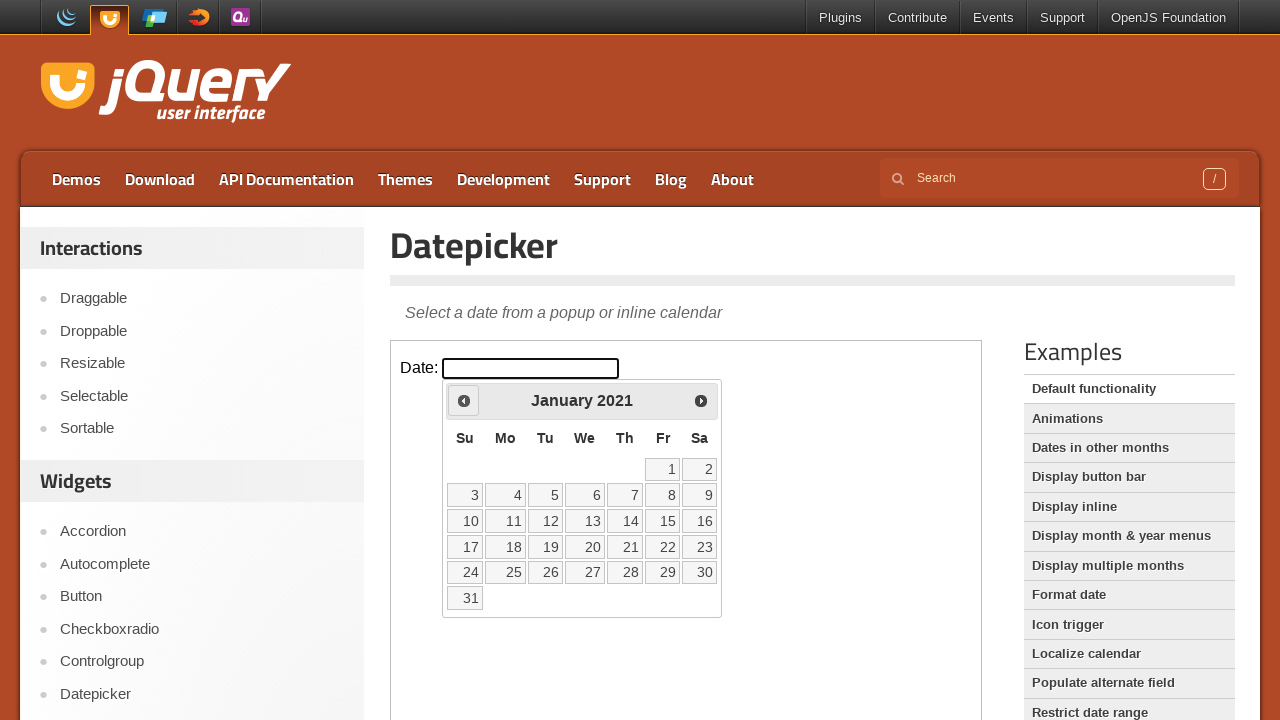

Clicked previous month button to navigate backwards at (464, 400) on iframe.demo-frame >> internal:control=enter-frame >> a.ui-datepicker-prev.ui-cor
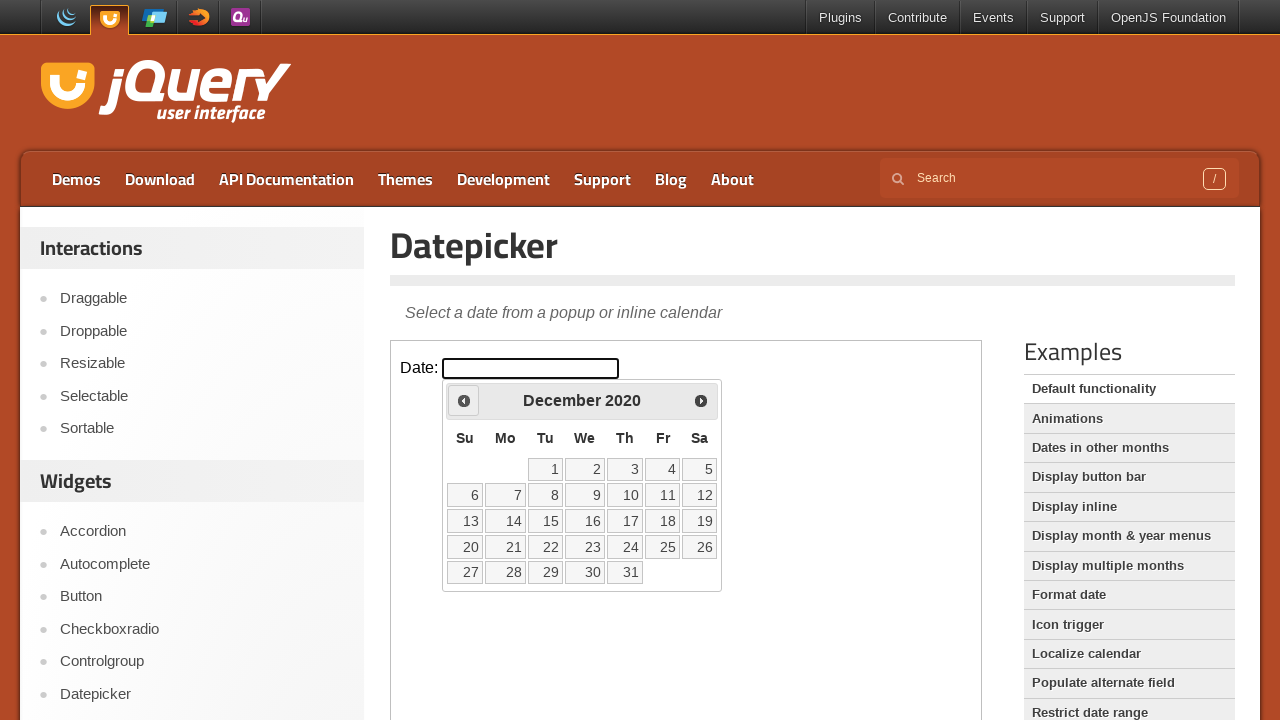

Retrieved current calendar date: December 2020
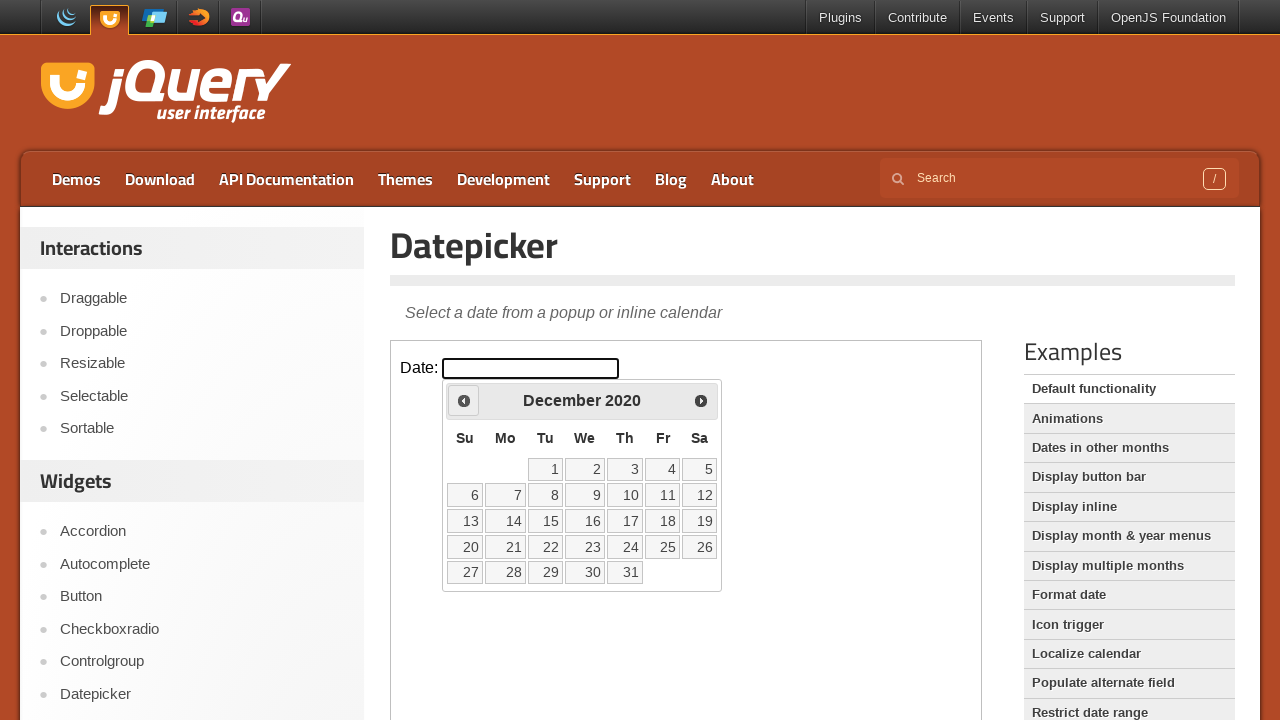

Clicked previous month button to navigate backwards at (464, 400) on iframe.demo-frame >> internal:control=enter-frame >> a.ui-datepicker-prev.ui-cor
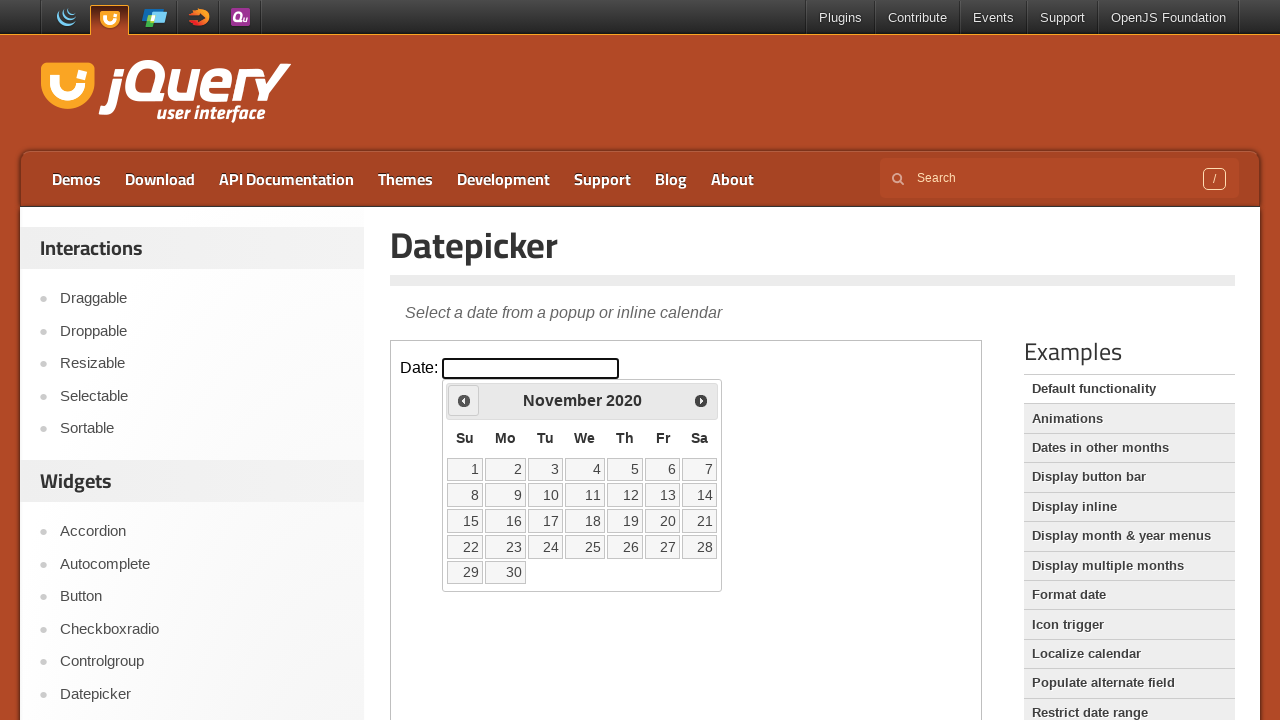

Retrieved current calendar date: November 2020
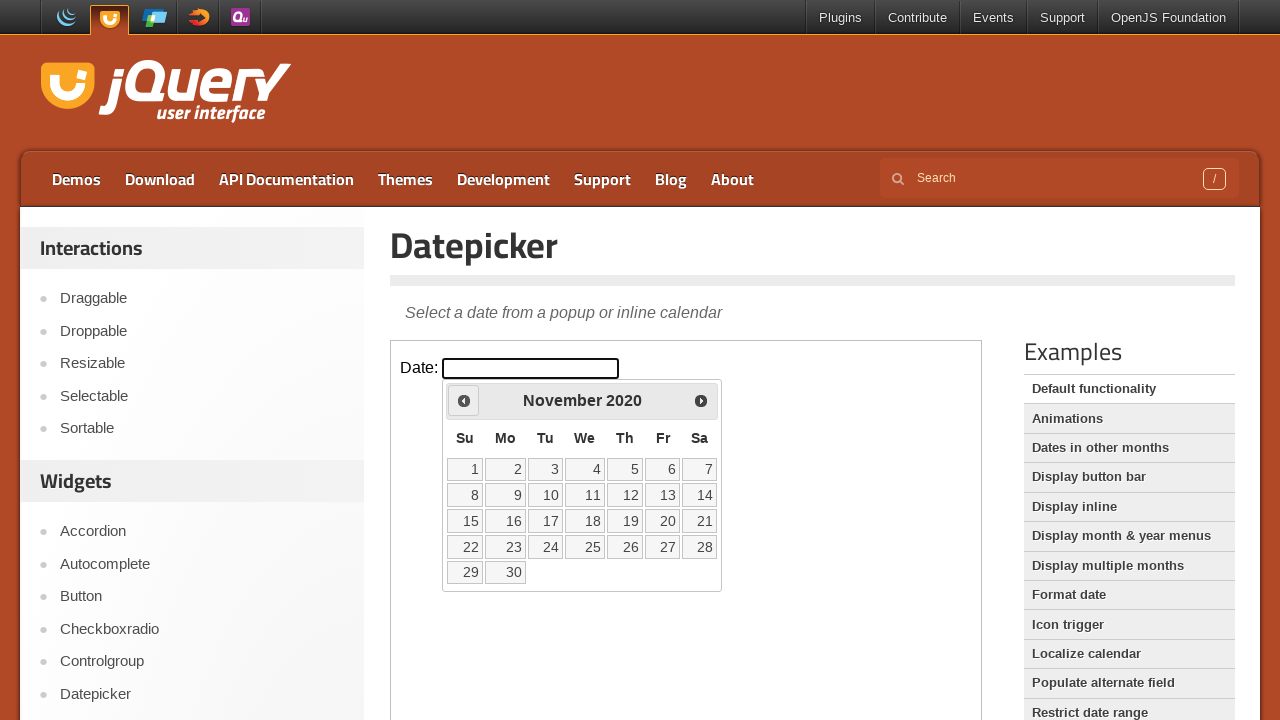

Clicked previous month button to navigate backwards at (464, 400) on iframe.demo-frame >> internal:control=enter-frame >> a.ui-datepicker-prev.ui-cor
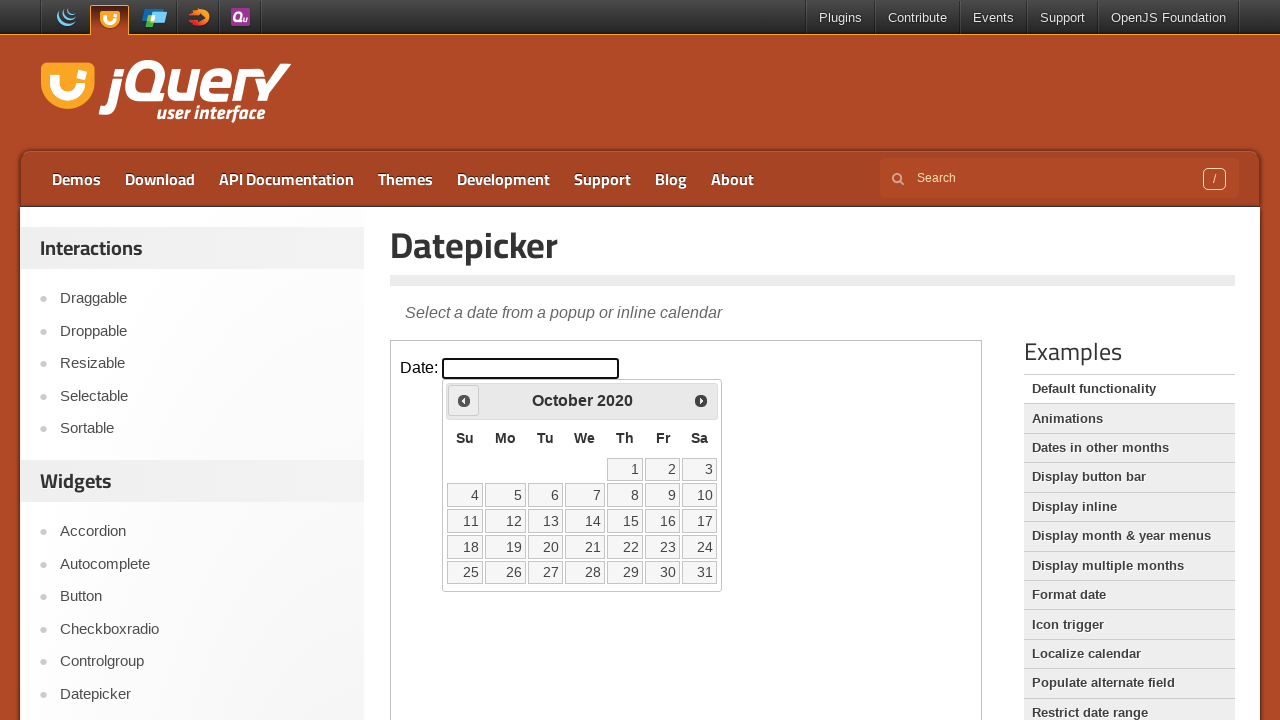

Retrieved current calendar date: October 2020
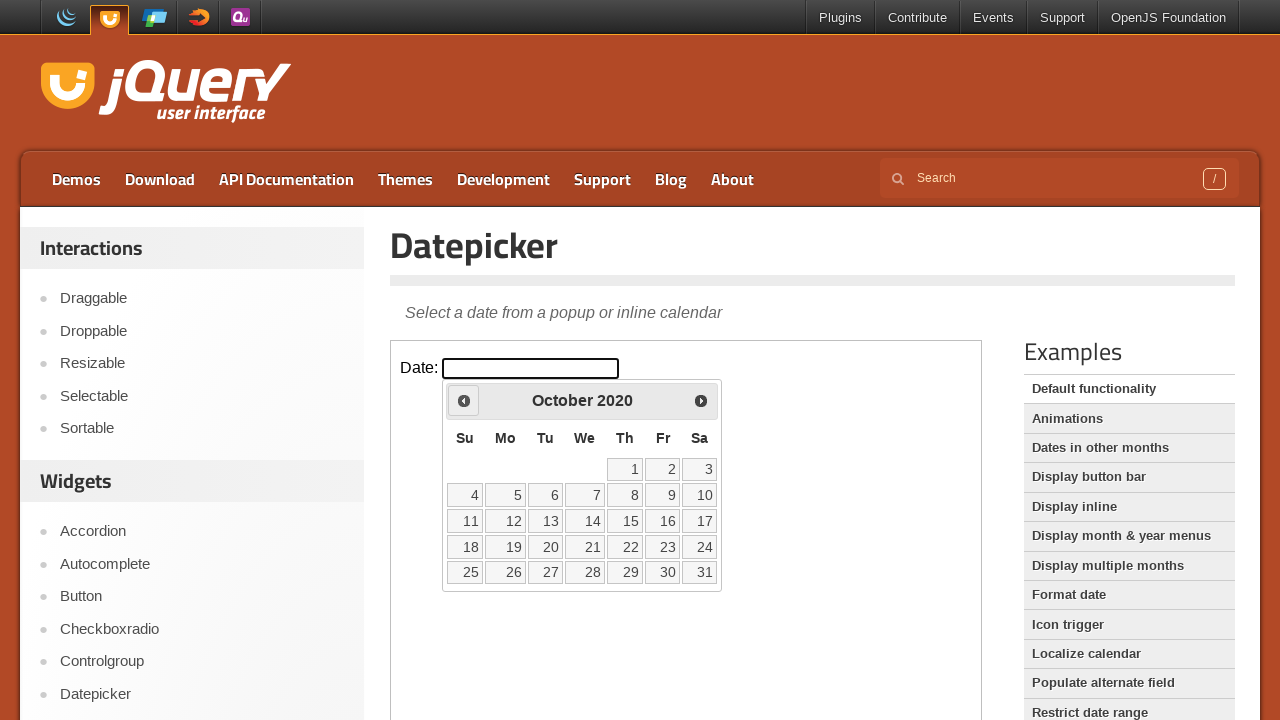

Clicked previous month button to navigate backwards at (464, 400) on iframe.demo-frame >> internal:control=enter-frame >> a.ui-datepicker-prev.ui-cor
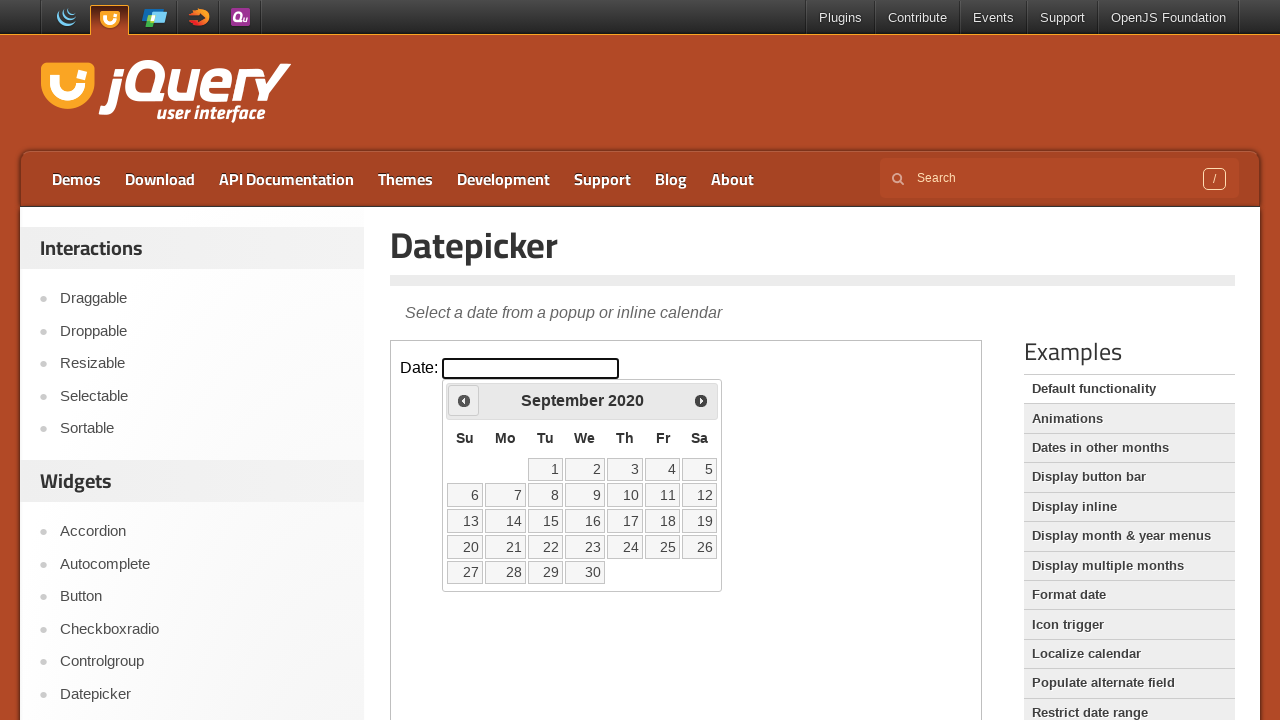

Retrieved current calendar date: September 2020
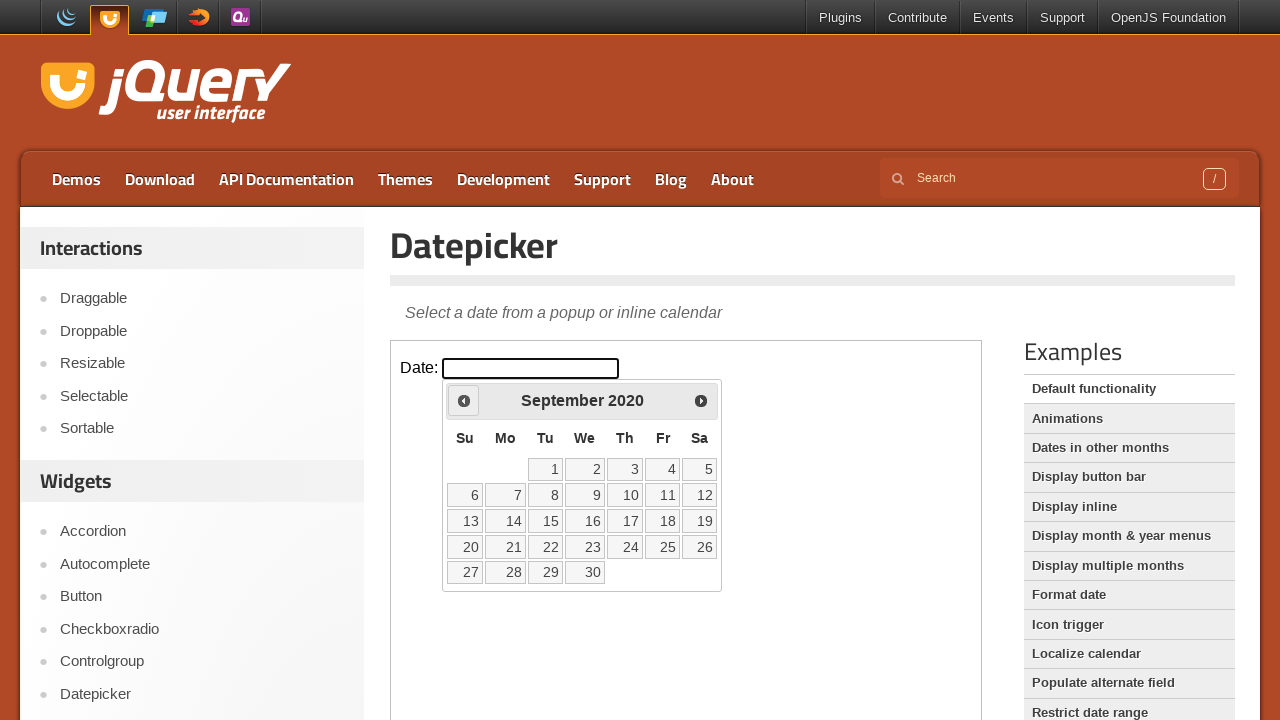

Clicked previous month button to navigate backwards at (464, 400) on iframe.demo-frame >> internal:control=enter-frame >> a.ui-datepicker-prev.ui-cor
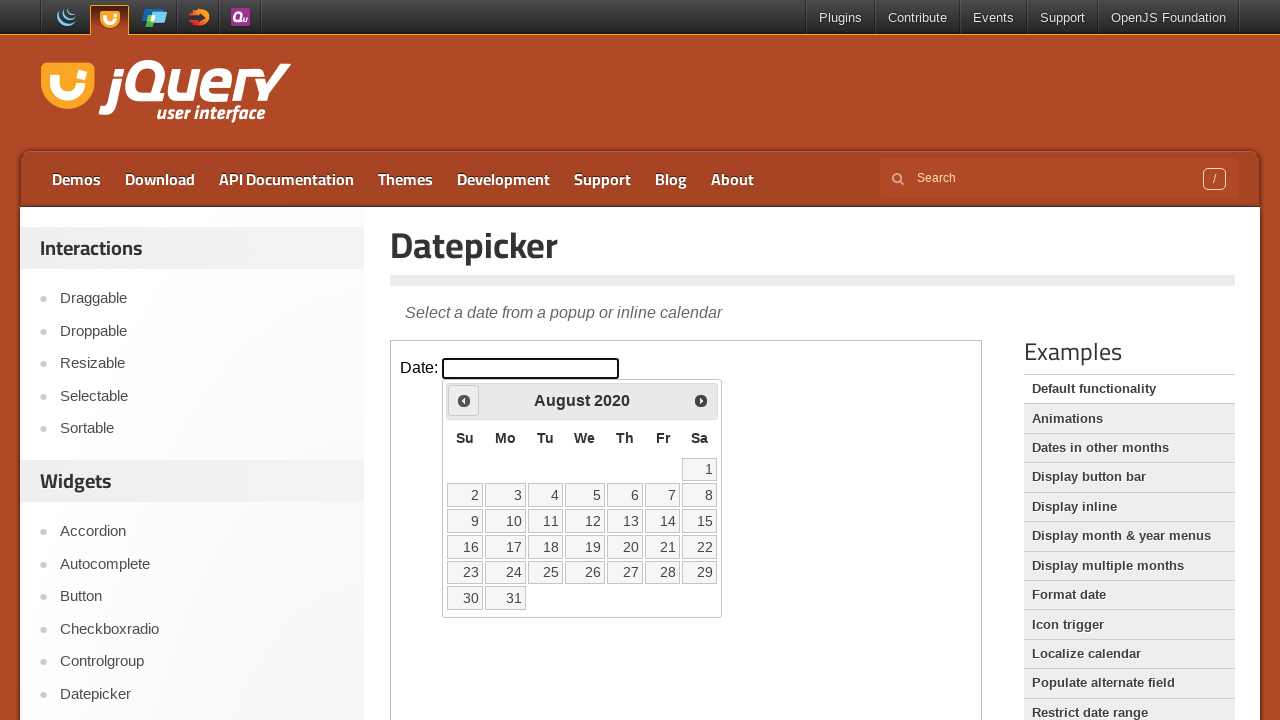

Retrieved current calendar date: August 2020
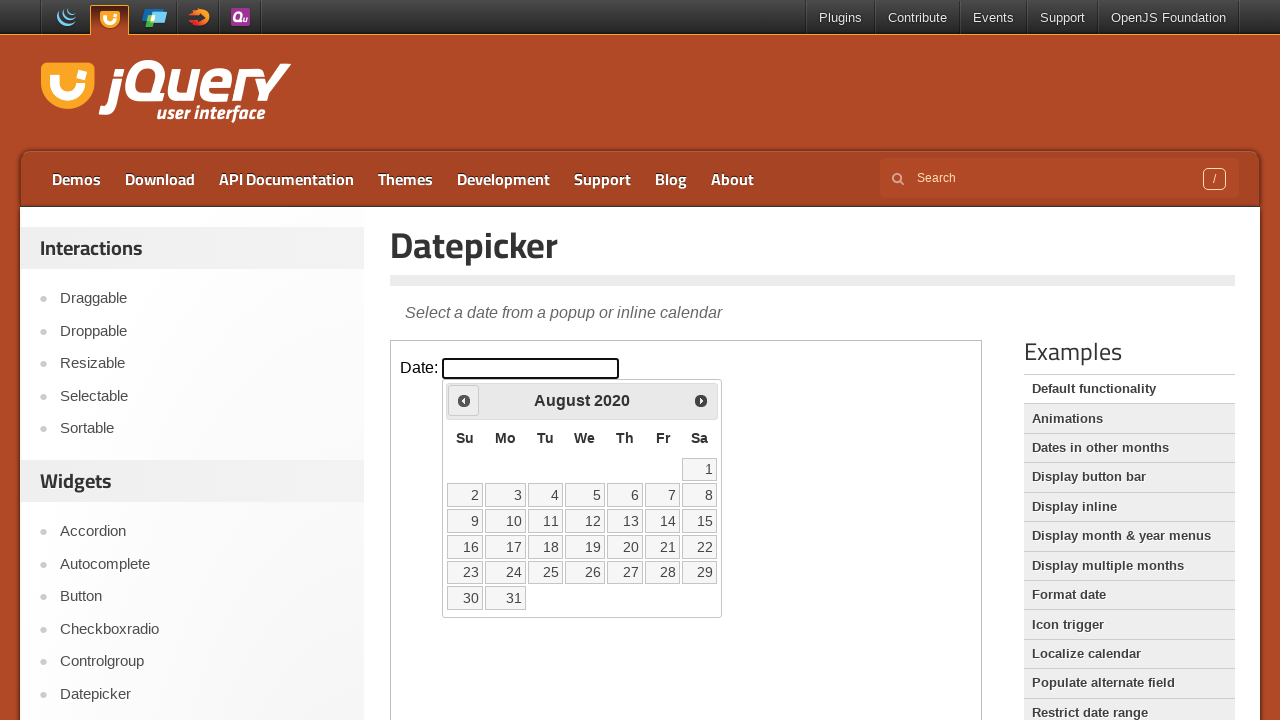

Clicked previous month button to navigate backwards at (464, 400) on iframe.demo-frame >> internal:control=enter-frame >> a.ui-datepicker-prev.ui-cor
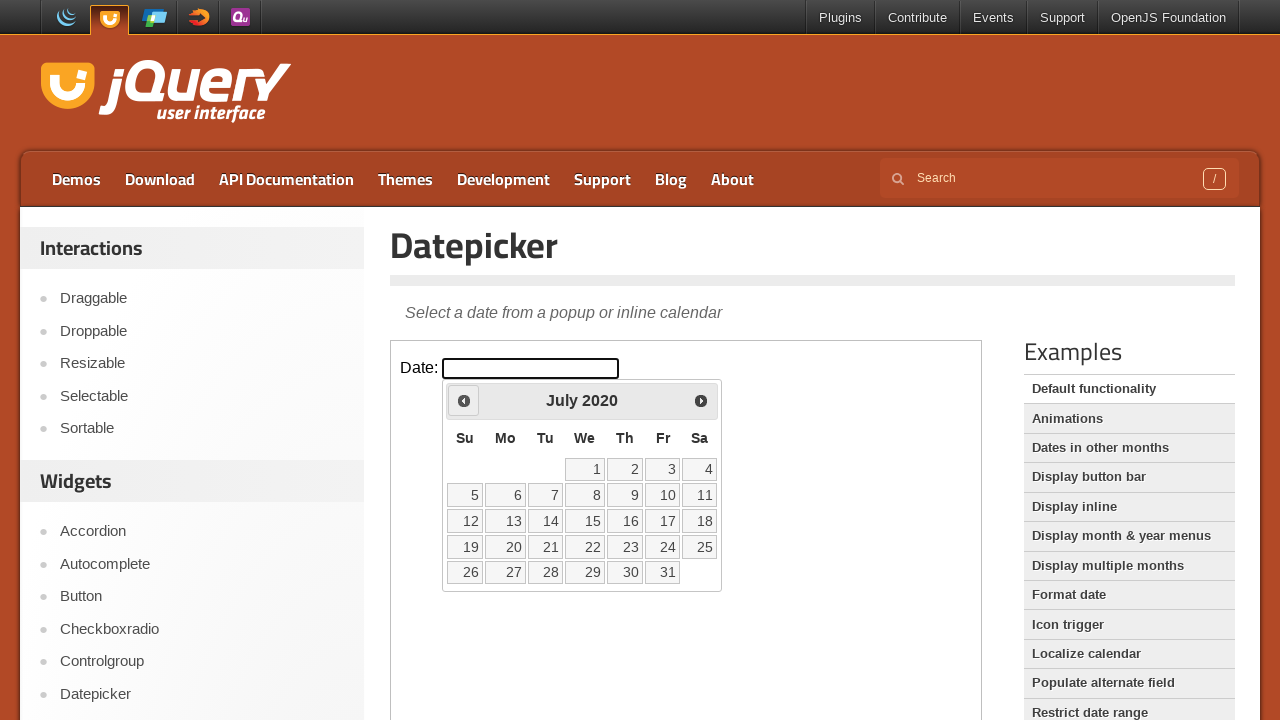

Retrieved current calendar date: July 2020
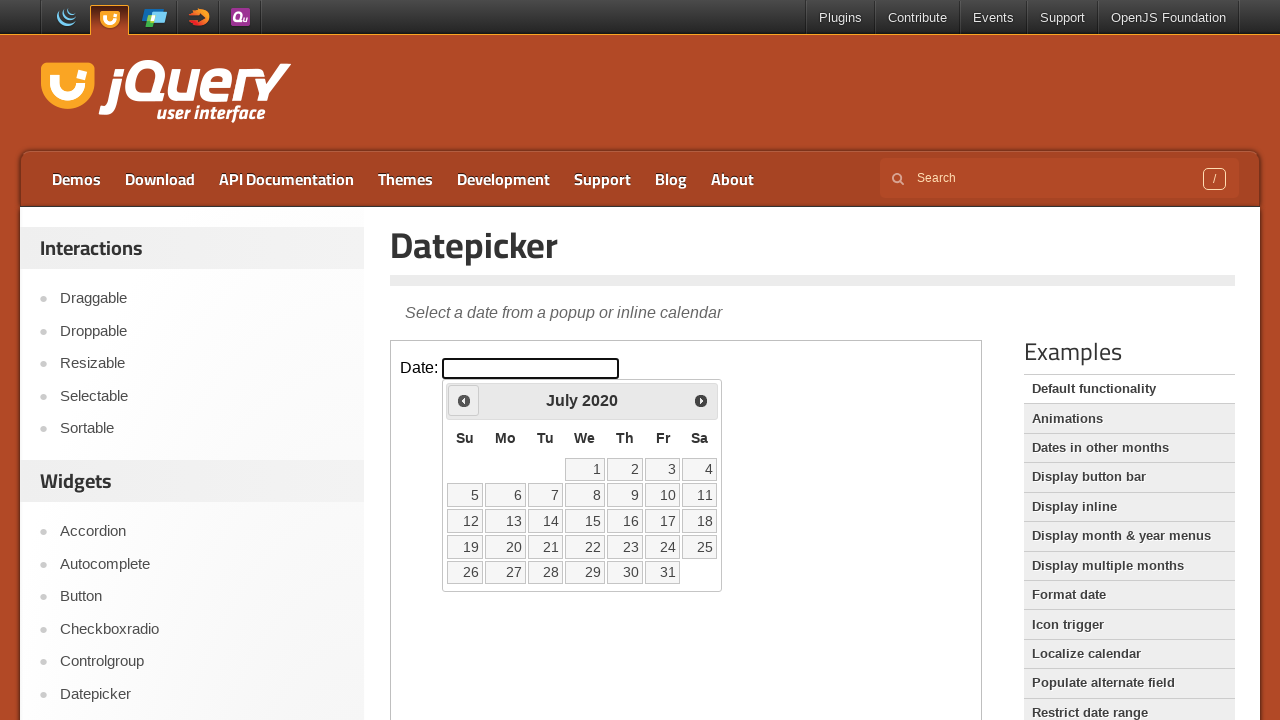

Clicked previous month button to navigate backwards at (464, 400) on iframe.demo-frame >> internal:control=enter-frame >> a.ui-datepicker-prev.ui-cor
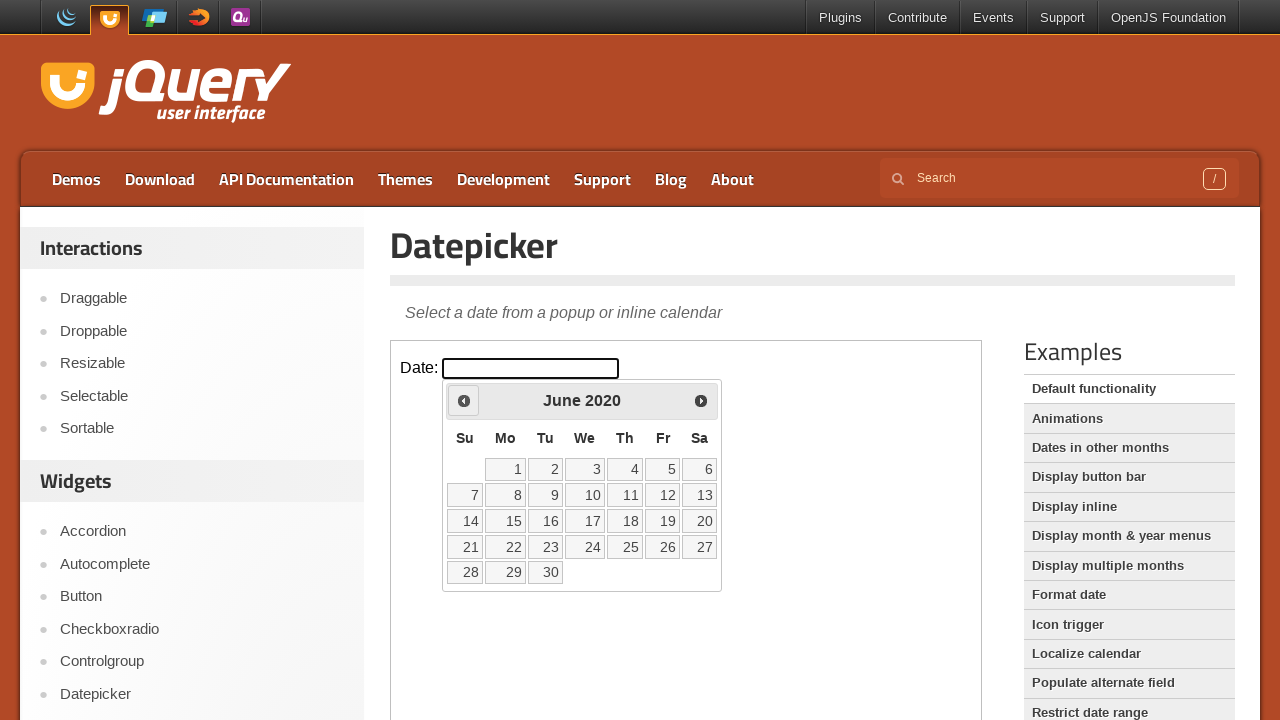

Retrieved current calendar date: June 2020
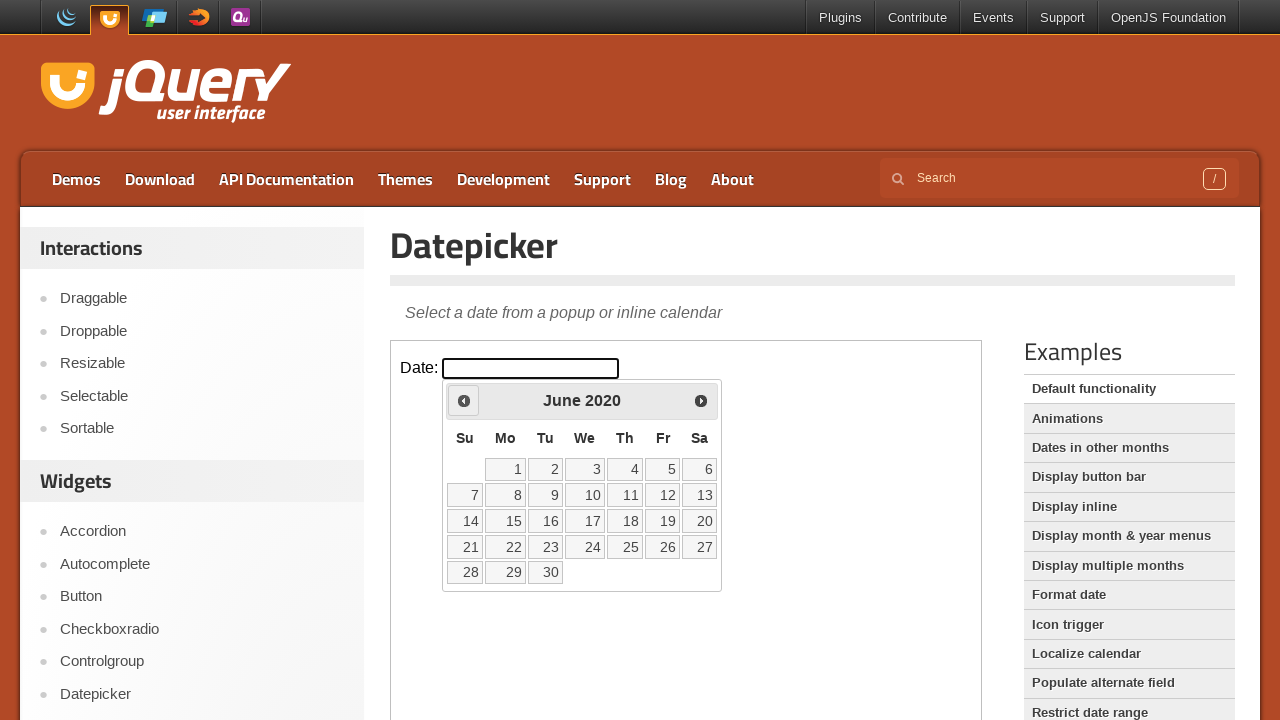

Clicked previous month button to navigate backwards at (464, 400) on iframe.demo-frame >> internal:control=enter-frame >> a.ui-datepicker-prev.ui-cor
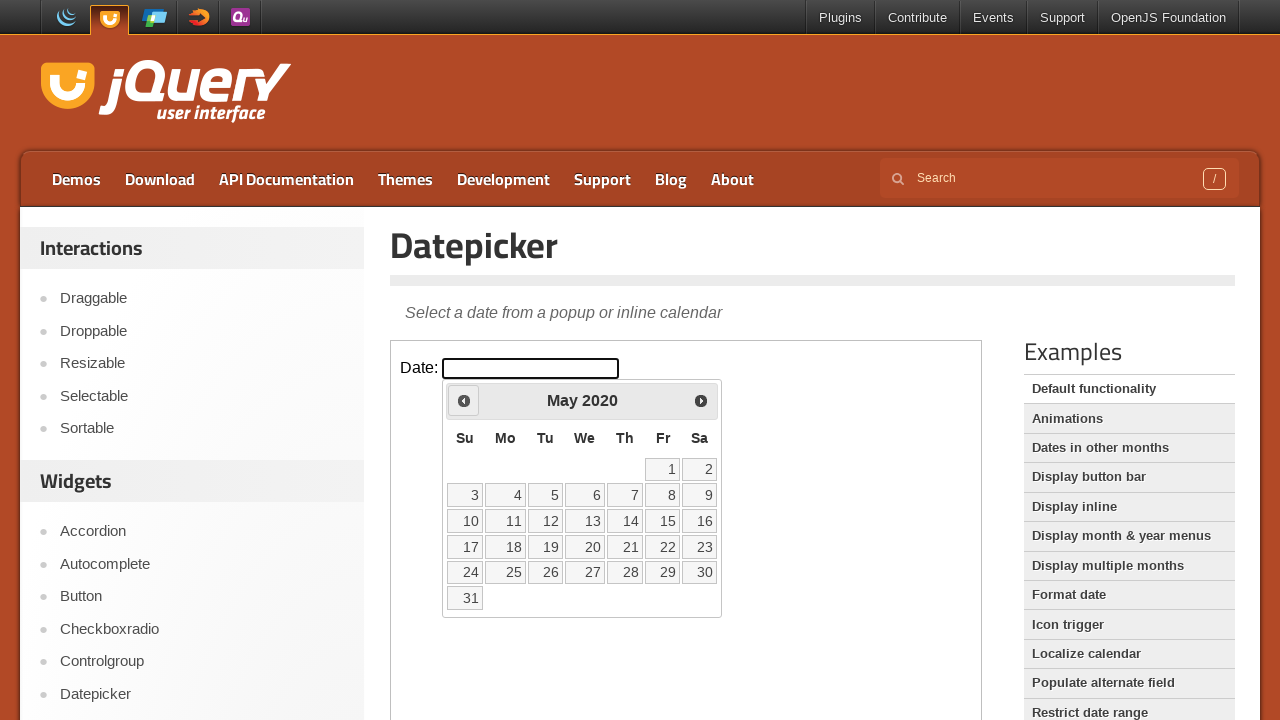

Retrieved current calendar date: May 2020
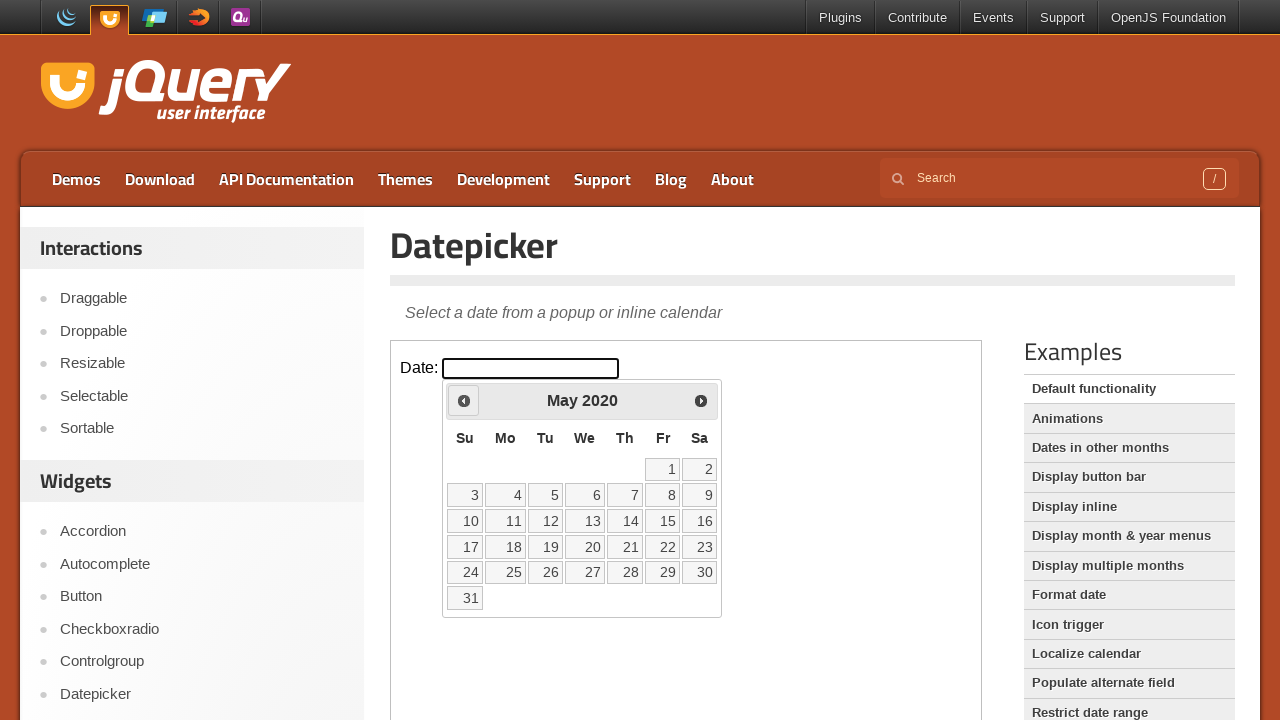

Clicked previous month button to navigate backwards at (464, 400) on iframe.demo-frame >> internal:control=enter-frame >> a.ui-datepicker-prev.ui-cor
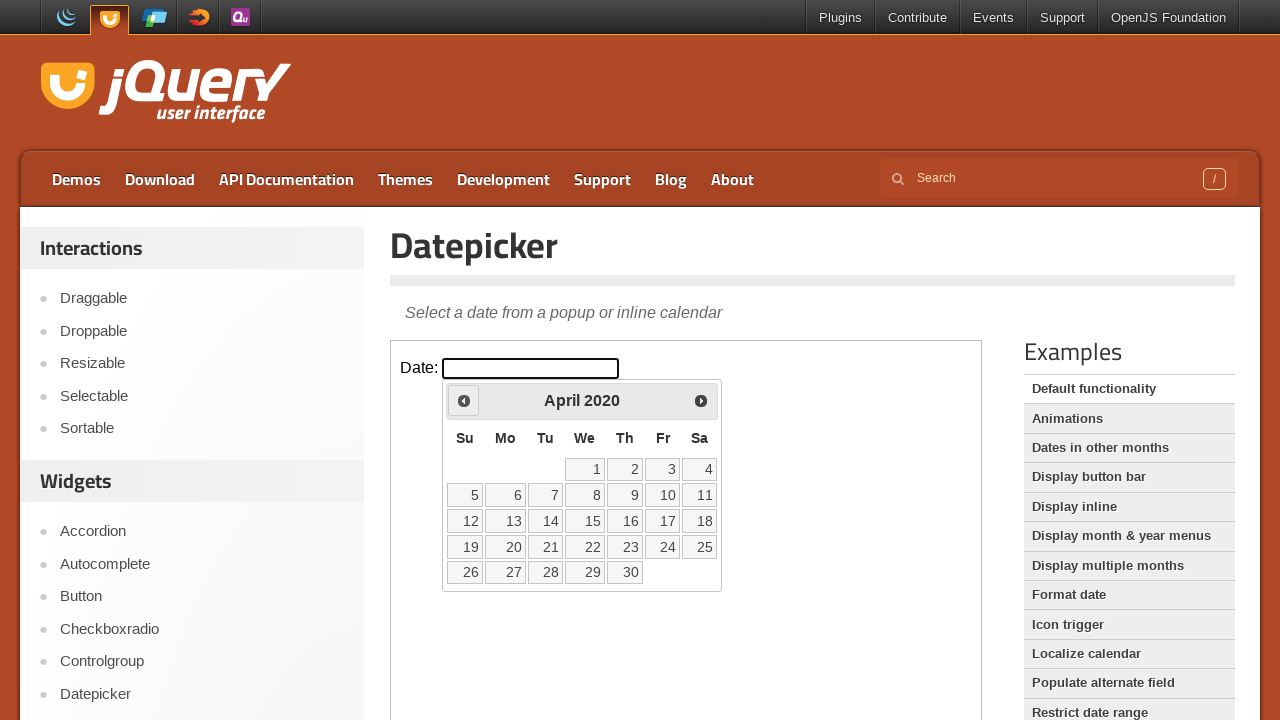

Retrieved current calendar date: April 2020
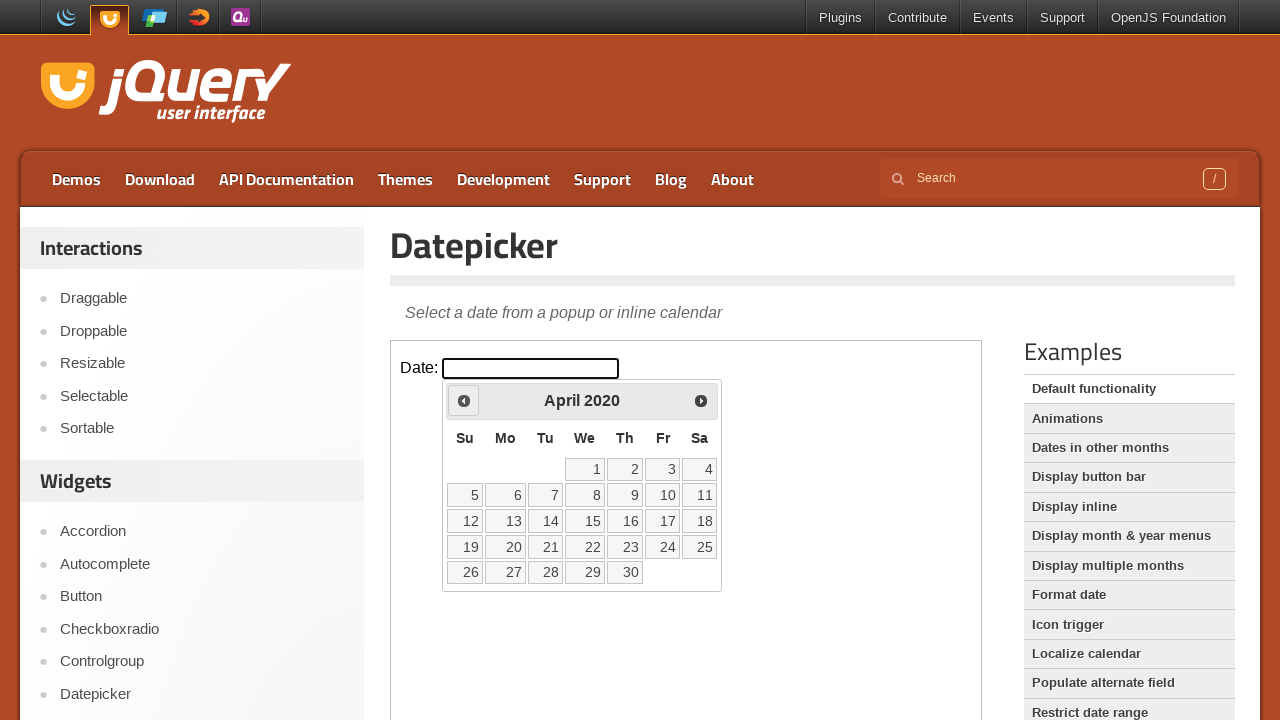

Clicked previous month button to navigate backwards at (464, 400) on iframe.demo-frame >> internal:control=enter-frame >> a.ui-datepicker-prev.ui-cor
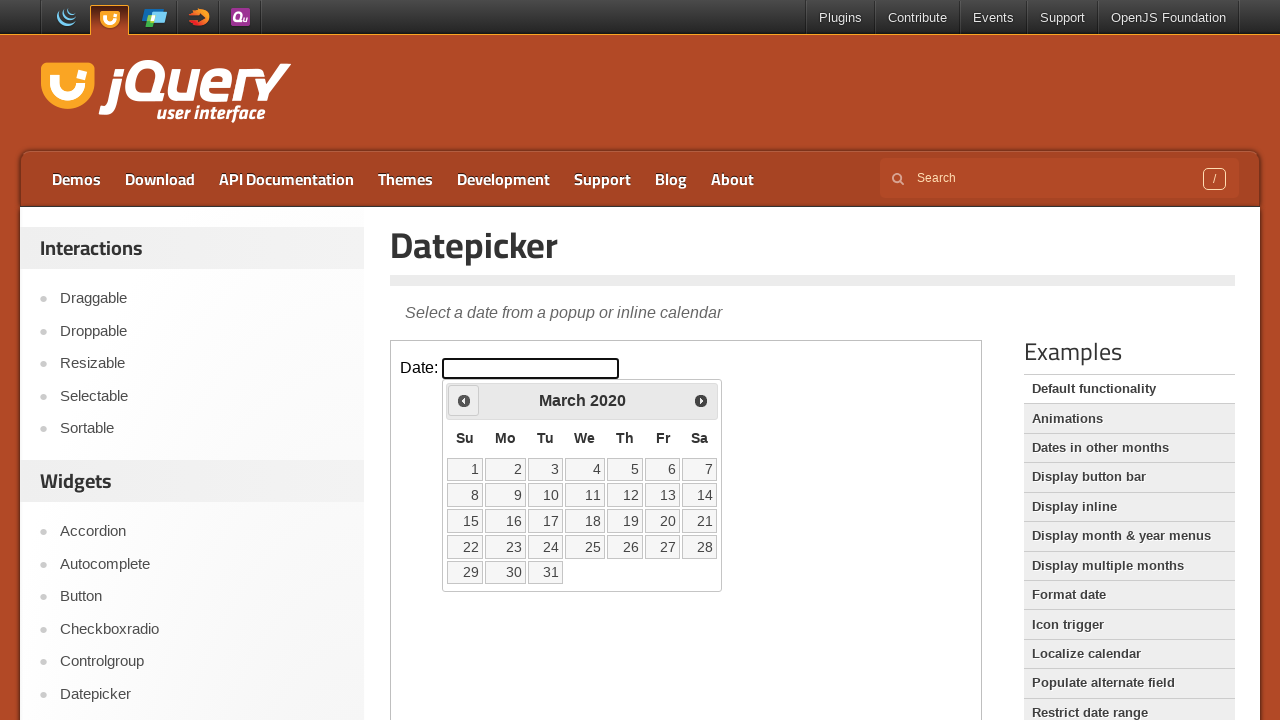

Retrieved current calendar date: March 2020
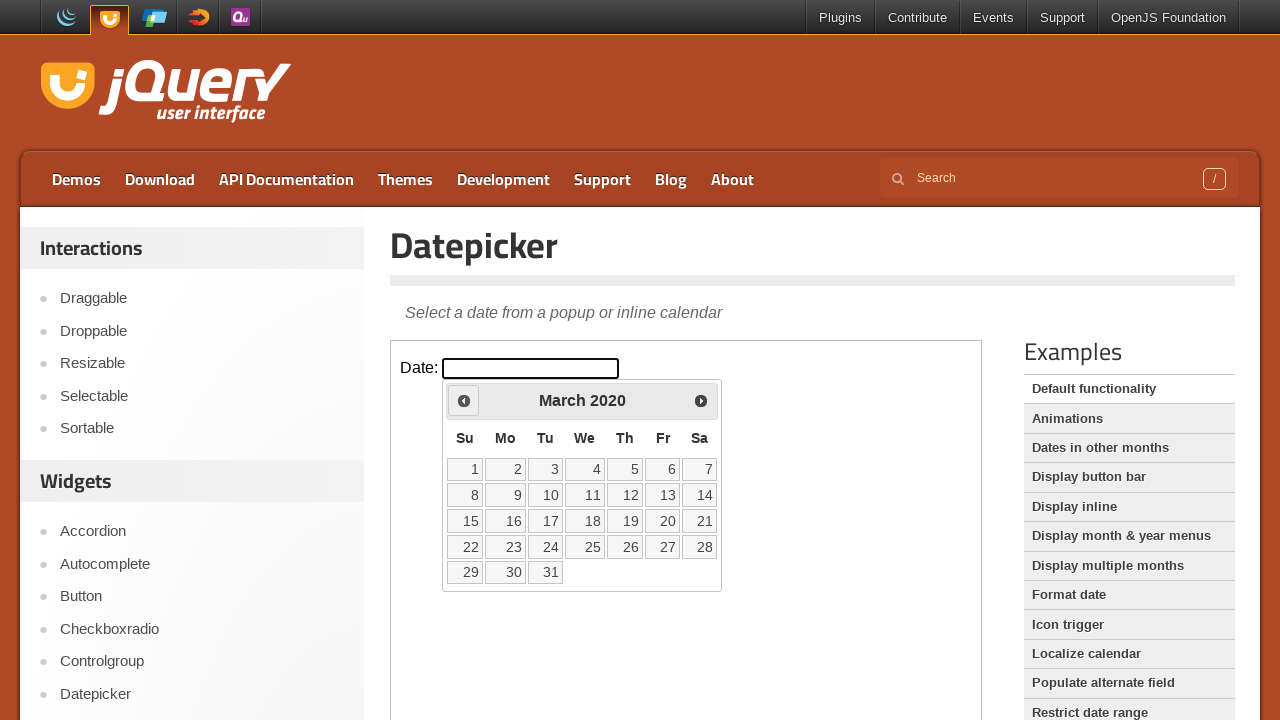

Clicked previous month button to navigate backwards at (464, 400) on iframe.demo-frame >> internal:control=enter-frame >> a.ui-datepicker-prev.ui-cor
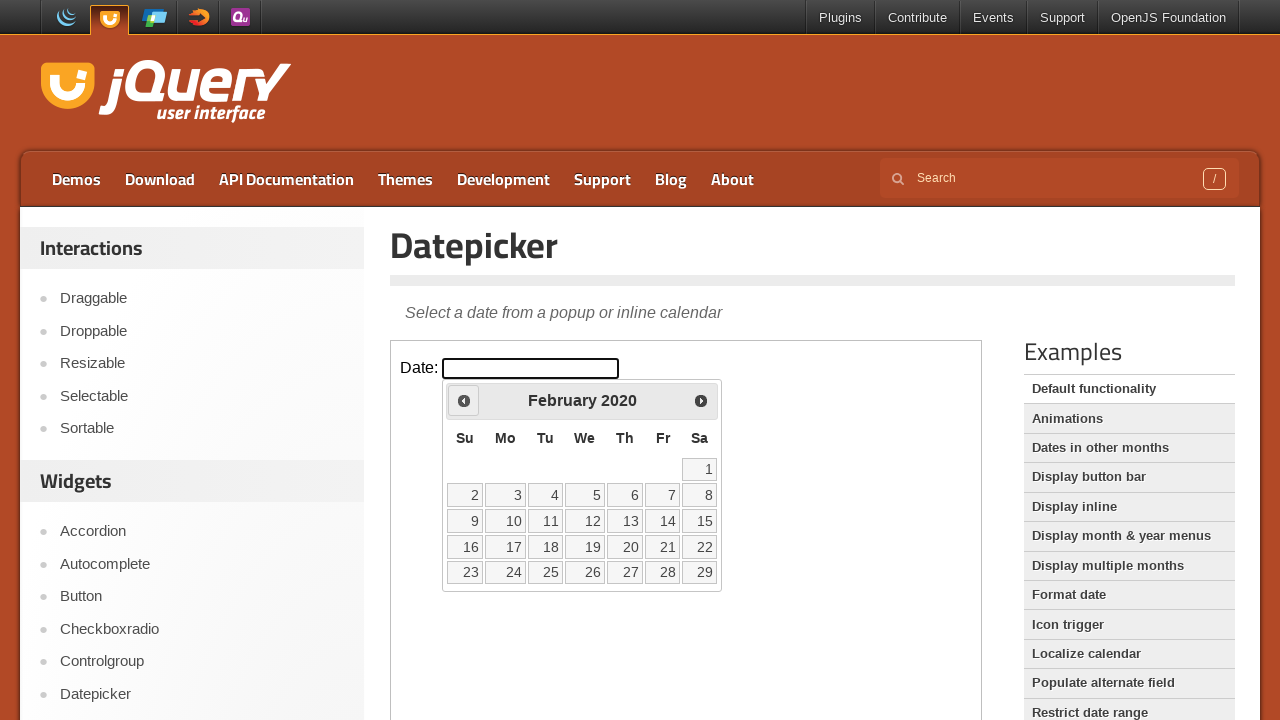

Retrieved current calendar date: February 2020
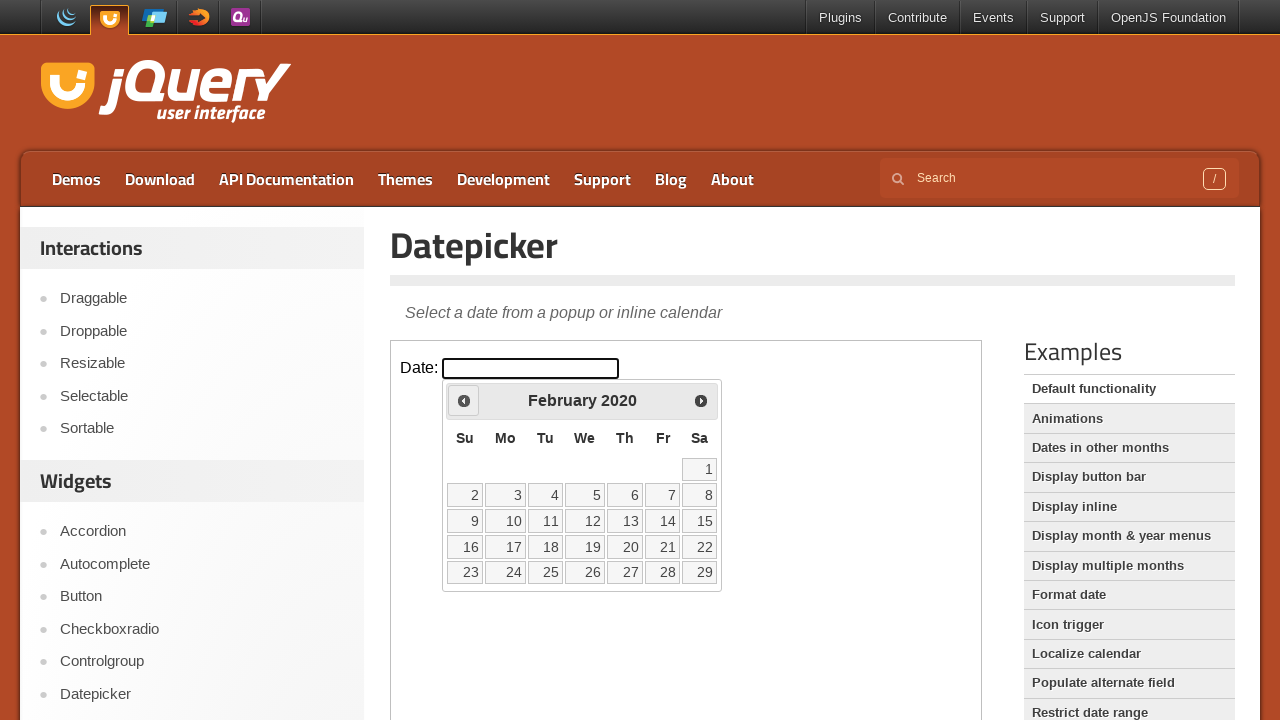

Clicked previous month button to navigate backwards at (464, 400) on iframe.demo-frame >> internal:control=enter-frame >> a.ui-datepicker-prev.ui-cor
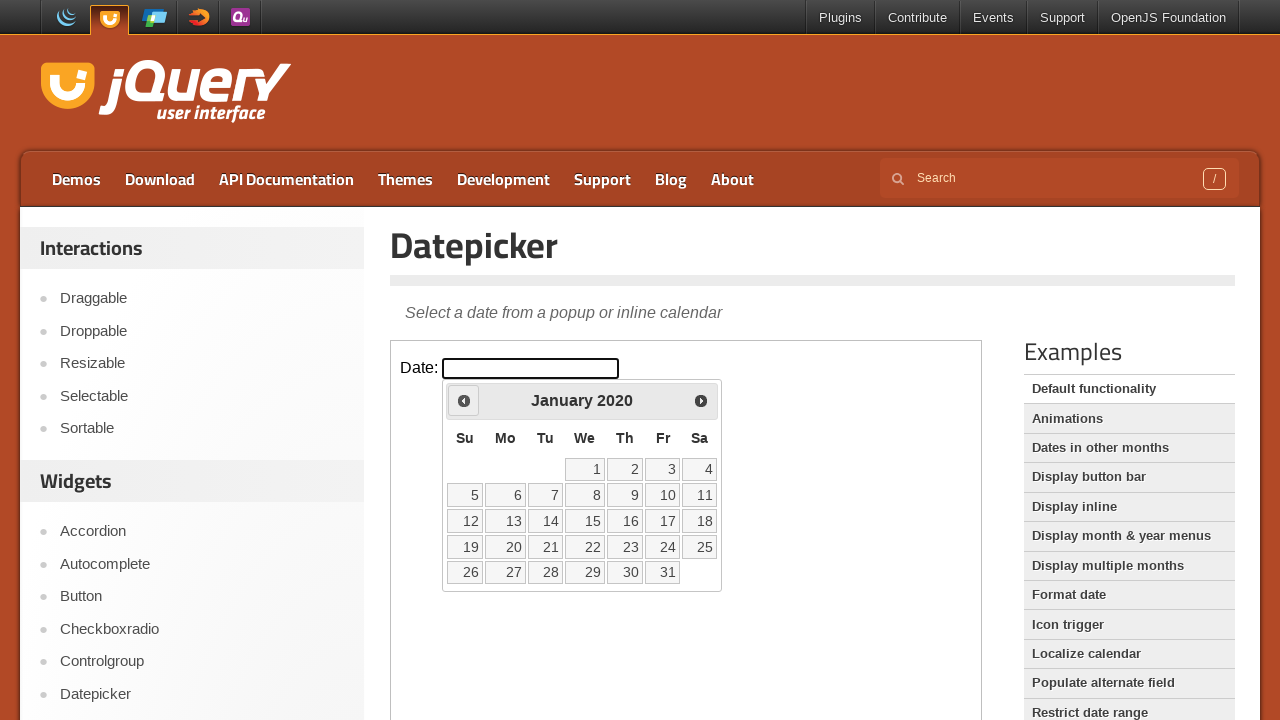

Retrieved current calendar date: January 2020
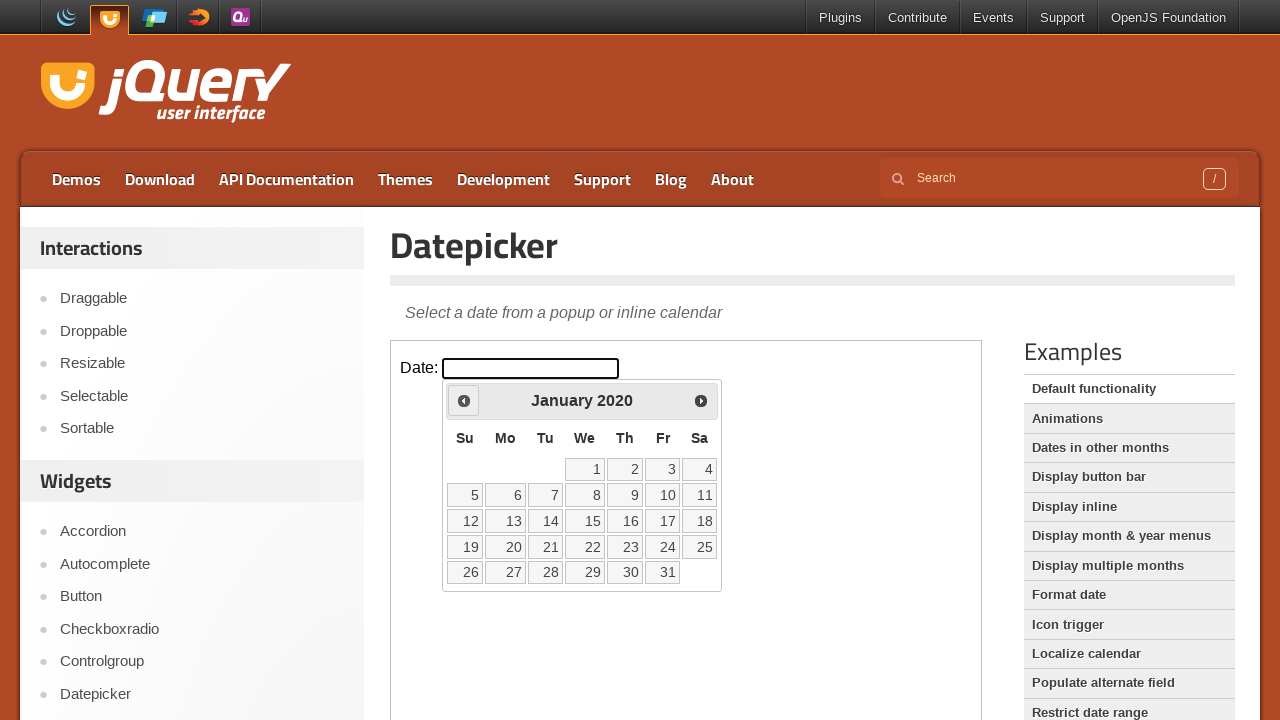

Clicked previous month button to navigate backwards at (464, 400) on iframe.demo-frame >> internal:control=enter-frame >> a.ui-datepicker-prev.ui-cor
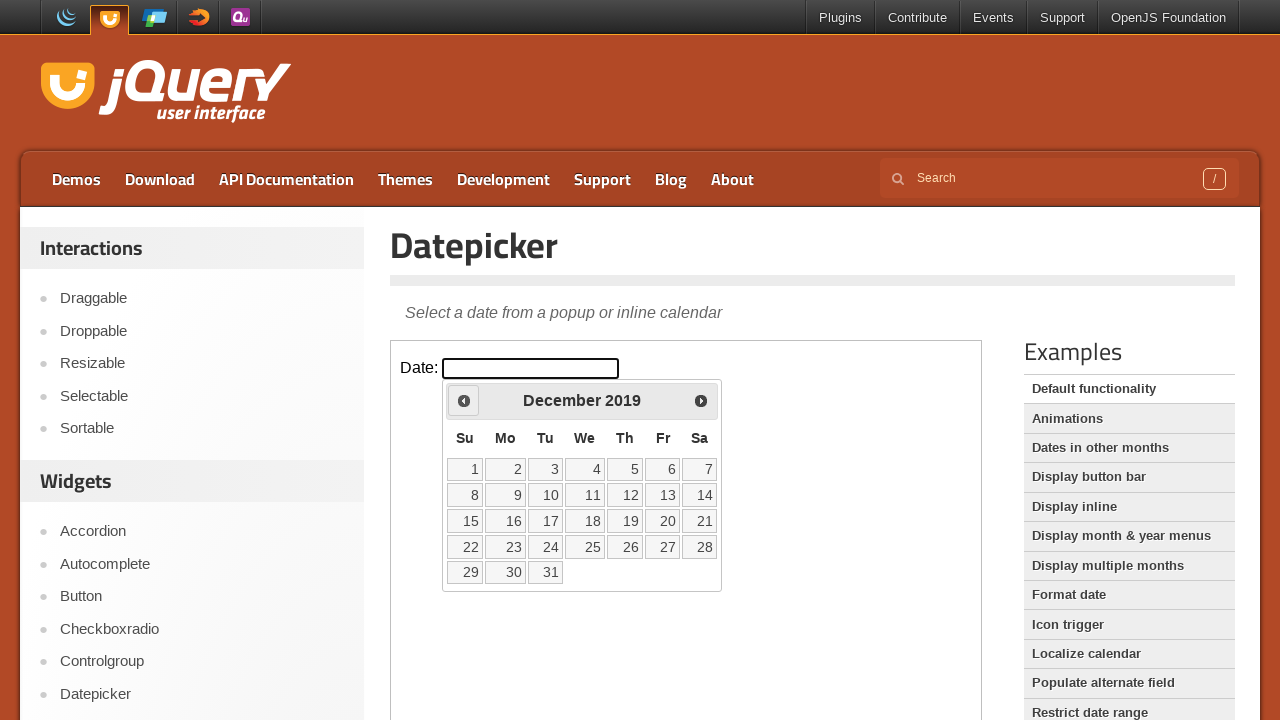

Retrieved current calendar date: December 2019
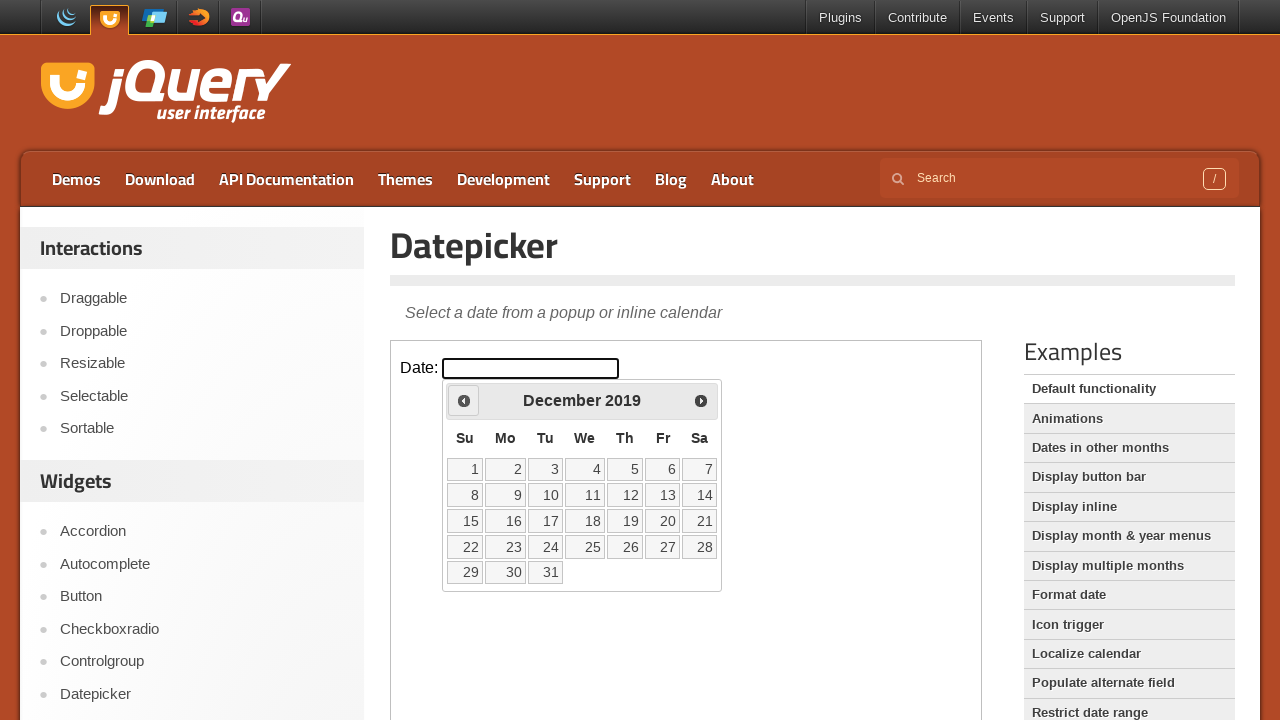

Clicked previous month button to navigate backwards at (464, 400) on iframe.demo-frame >> internal:control=enter-frame >> a.ui-datepicker-prev.ui-cor
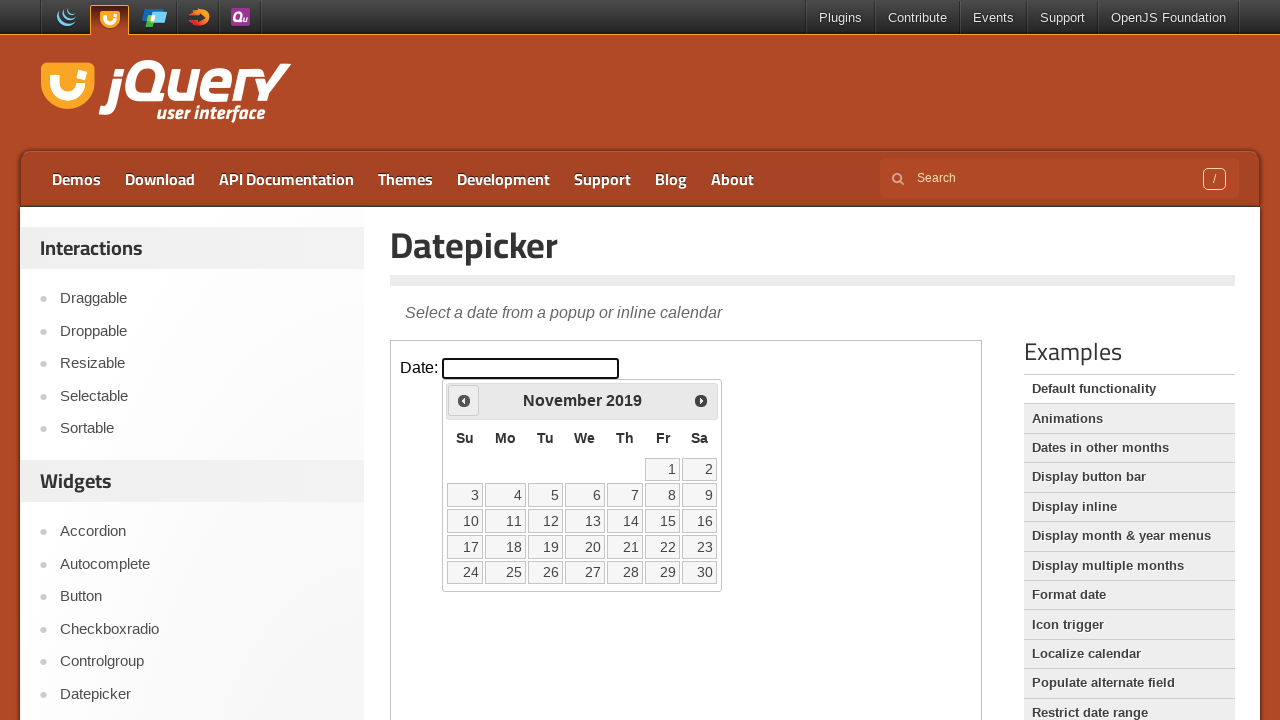

Retrieved current calendar date: November 2019
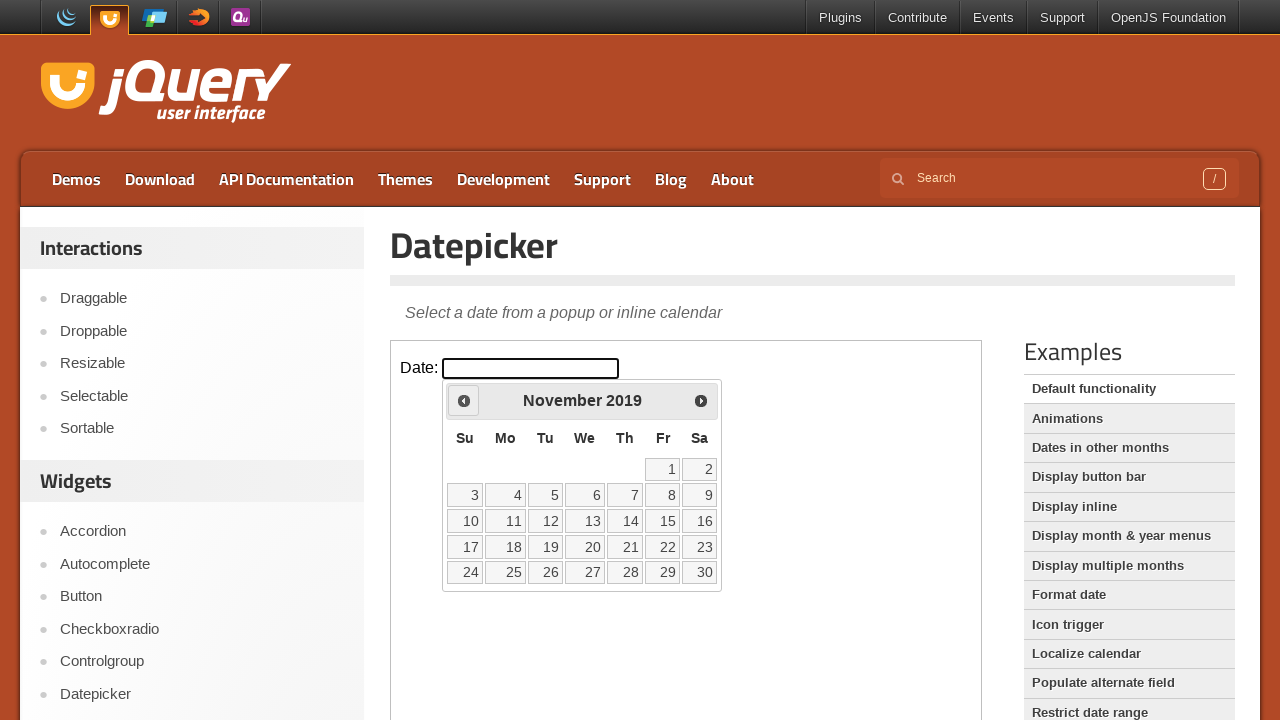

Clicked previous month button to navigate backwards at (464, 400) on iframe.demo-frame >> internal:control=enter-frame >> a.ui-datepicker-prev.ui-cor
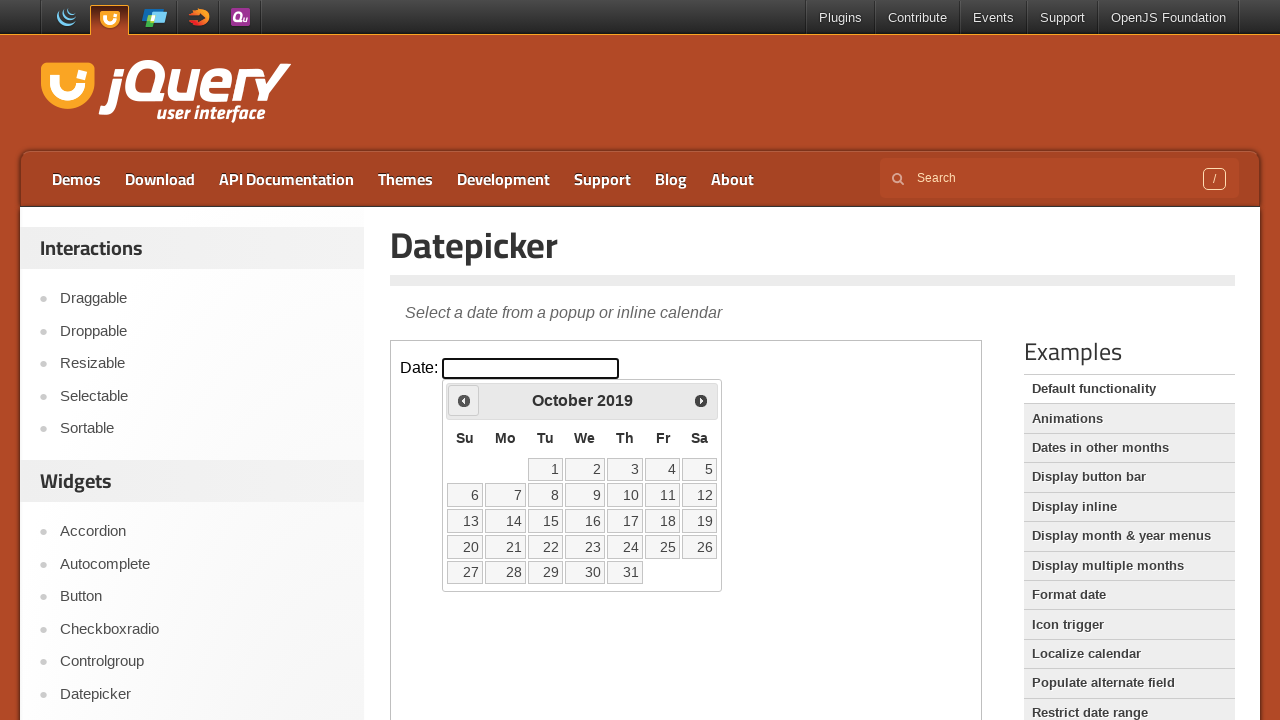

Retrieved current calendar date: October 2019
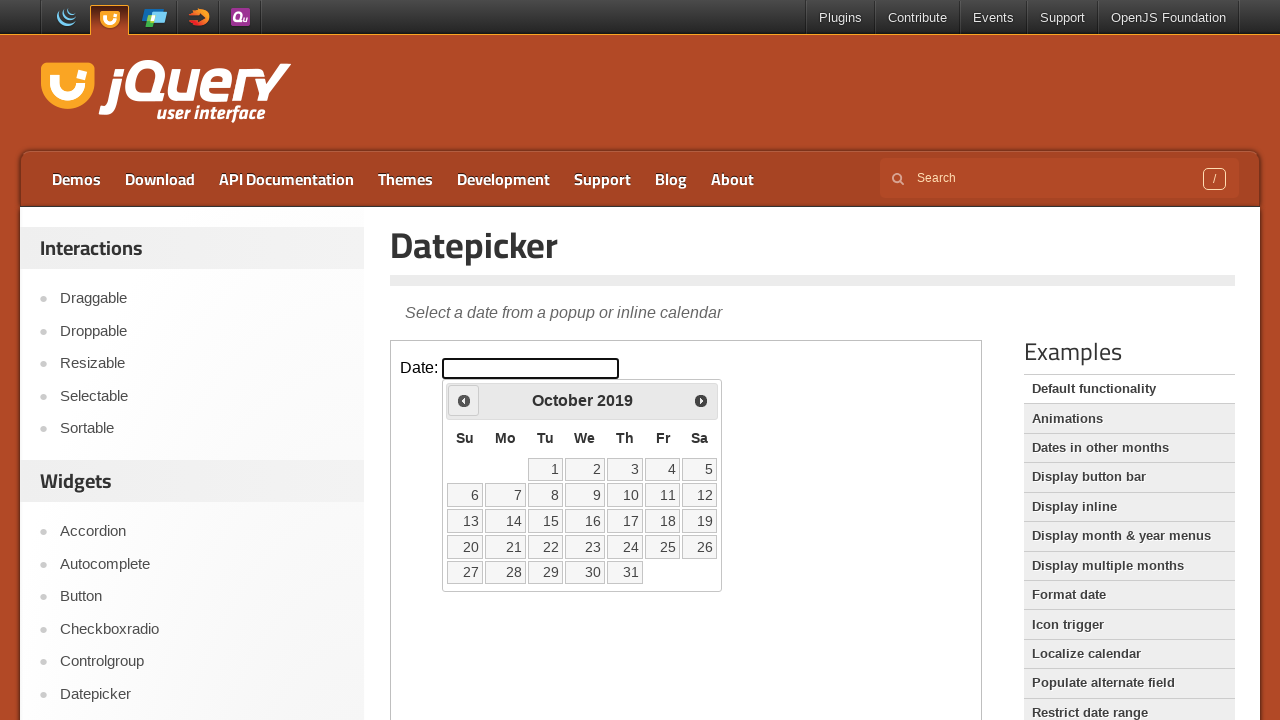

Clicked previous month button to navigate backwards at (464, 400) on iframe.demo-frame >> internal:control=enter-frame >> a.ui-datepicker-prev.ui-cor
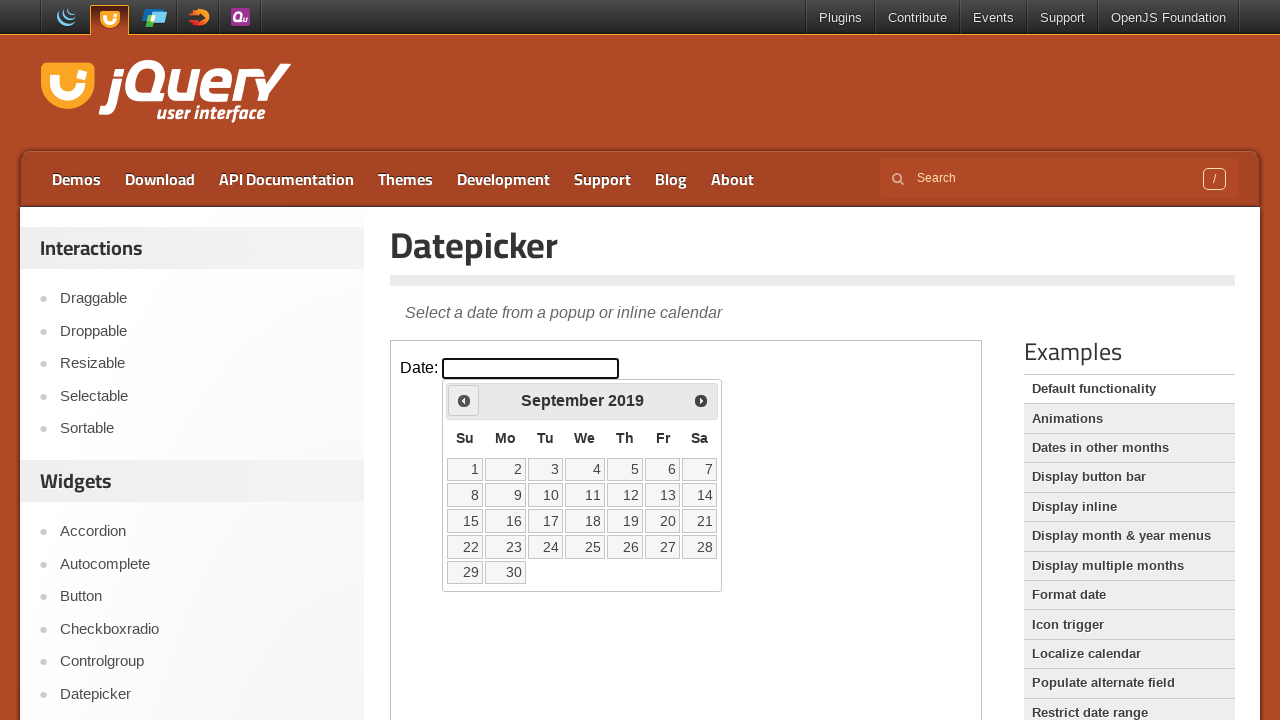

Retrieved current calendar date: September 2019
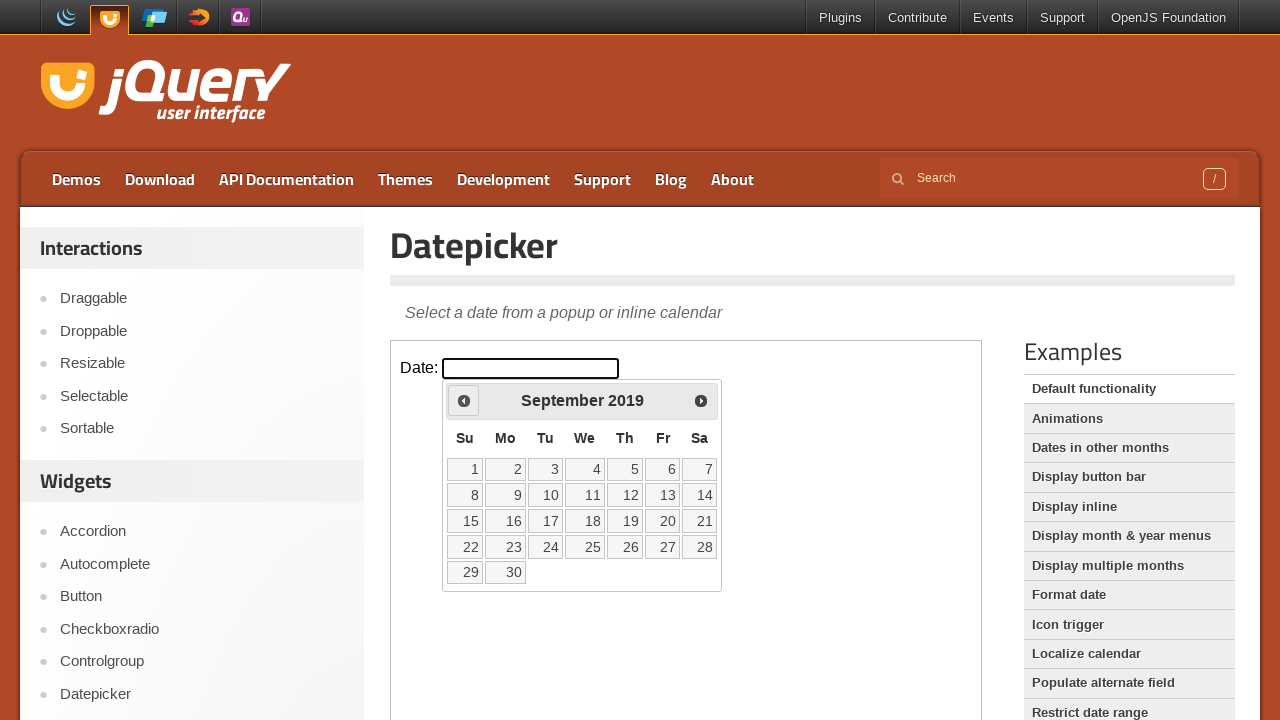

Clicked previous month button to navigate backwards at (464, 400) on iframe.demo-frame >> internal:control=enter-frame >> a.ui-datepicker-prev.ui-cor
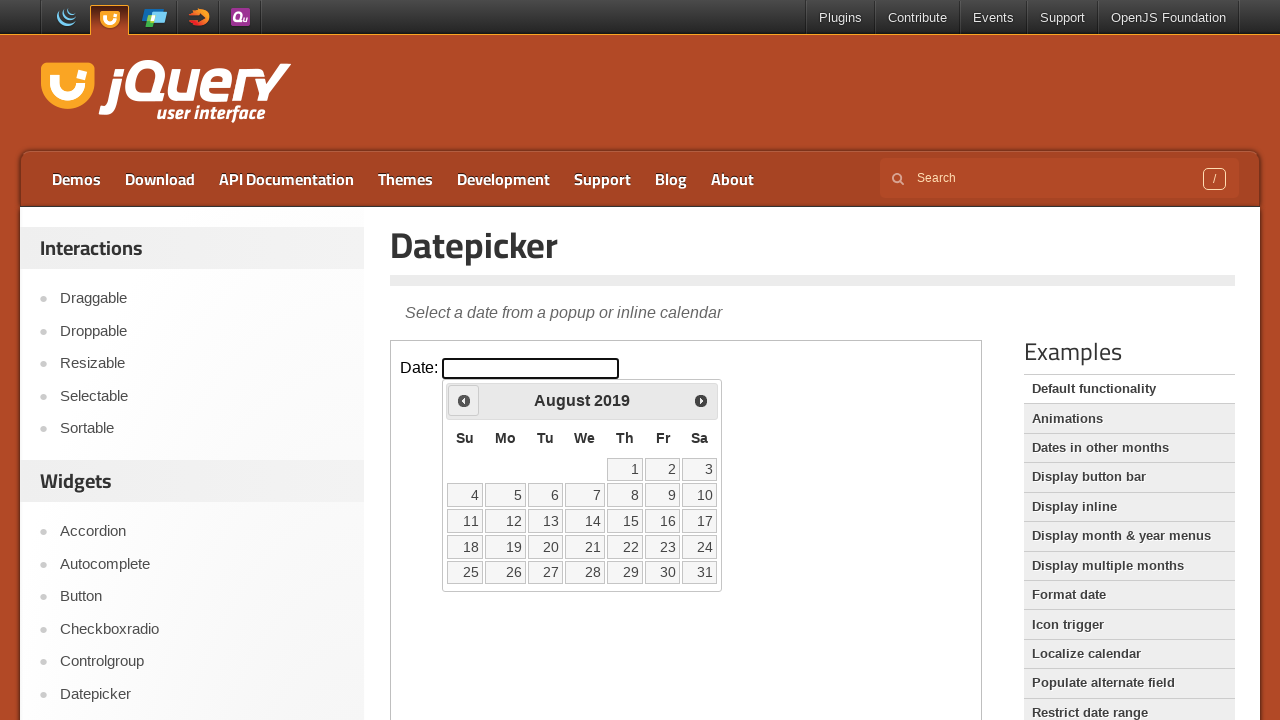

Retrieved current calendar date: August 2019
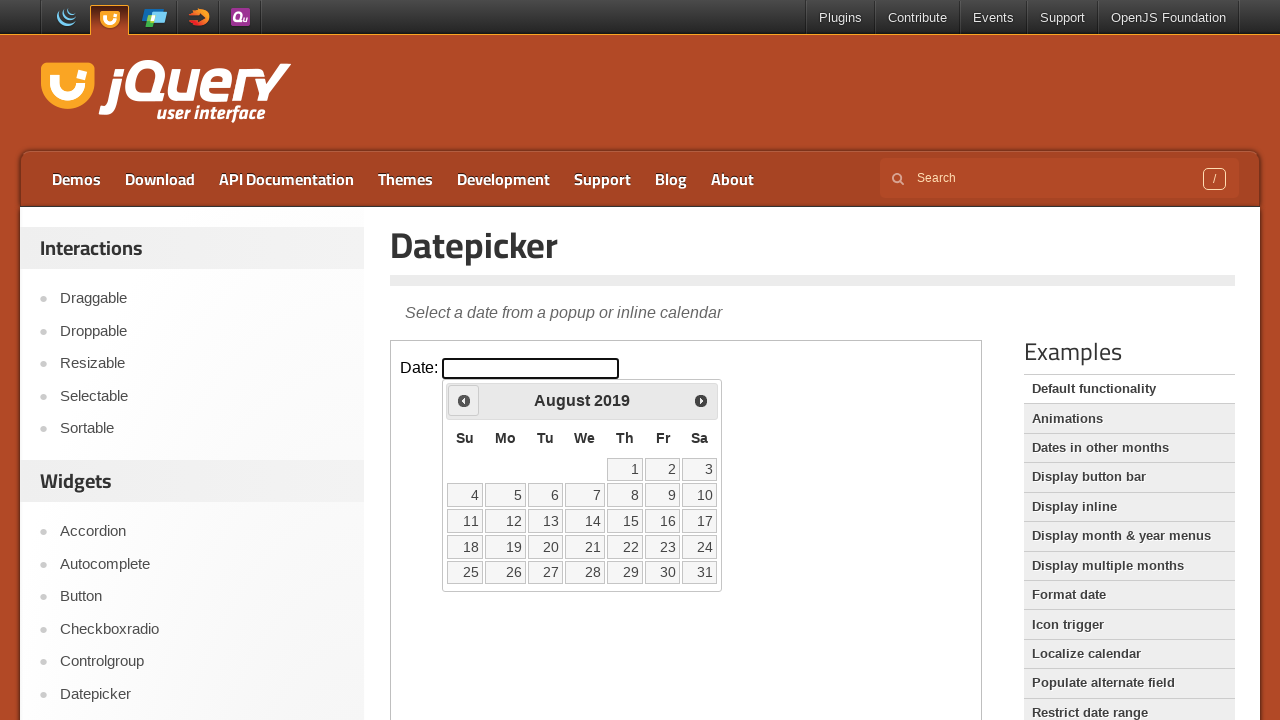

Clicked previous month button to navigate backwards at (464, 400) on iframe.demo-frame >> internal:control=enter-frame >> a.ui-datepicker-prev.ui-cor
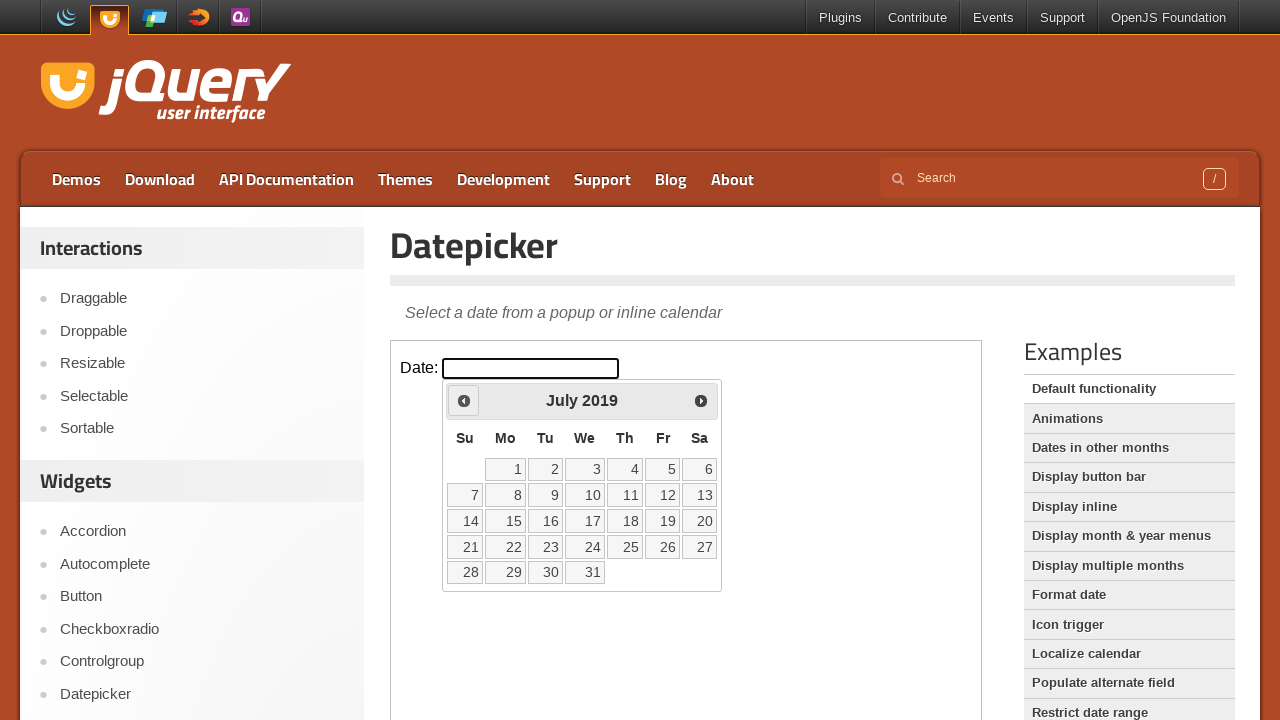

Retrieved current calendar date: July 2019
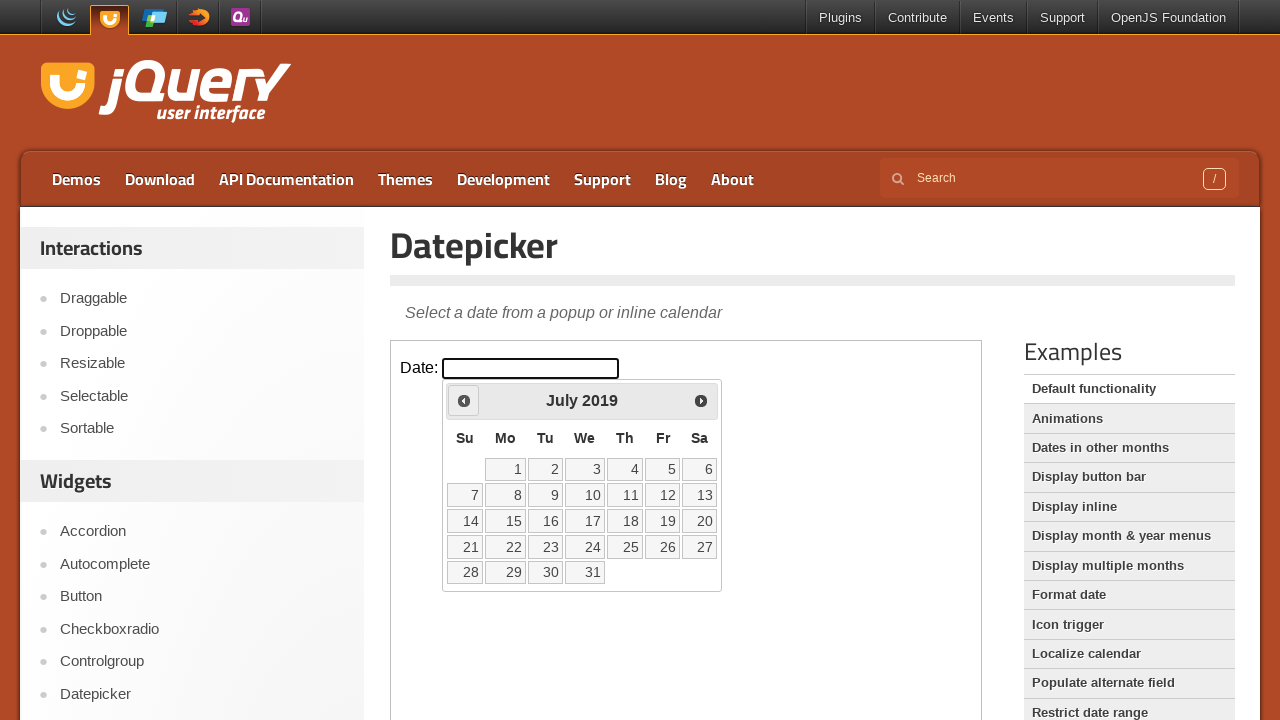

Clicked previous month button to navigate backwards at (464, 400) on iframe.demo-frame >> internal:control=enter-frame >> a.ui-datepicker-prev.ui-cor
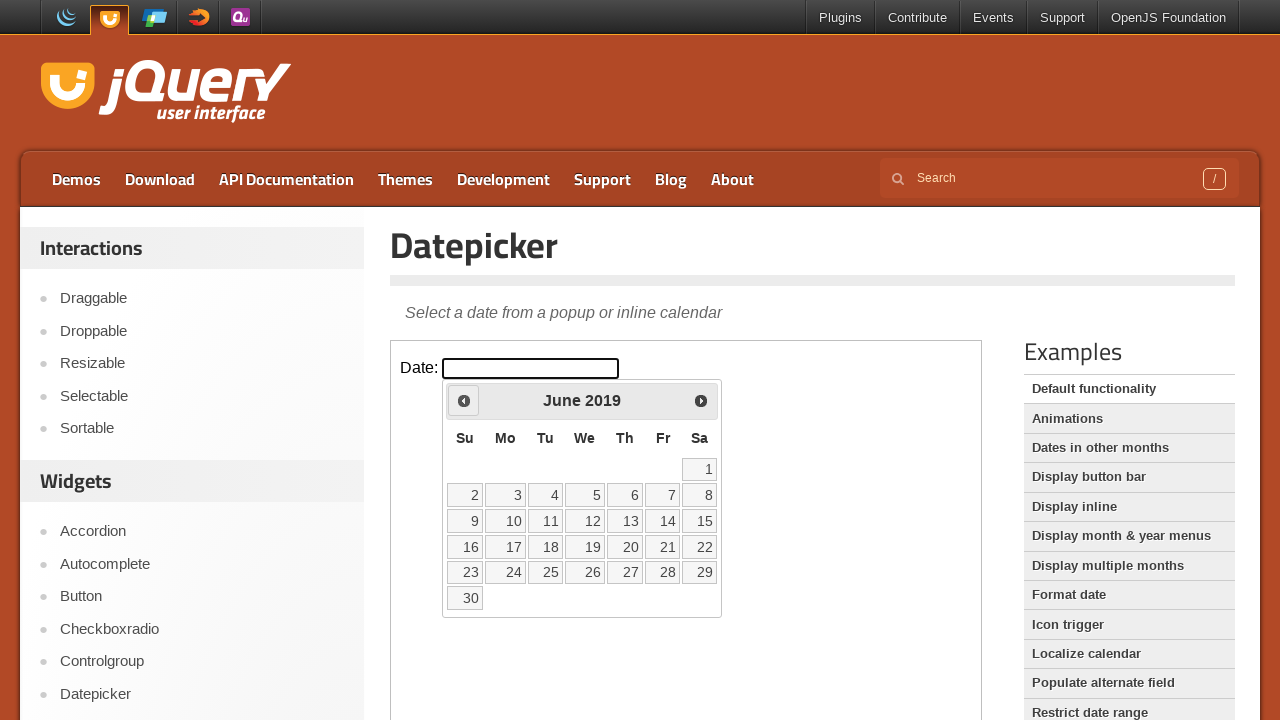

Retrieved current calendar date: June 2019
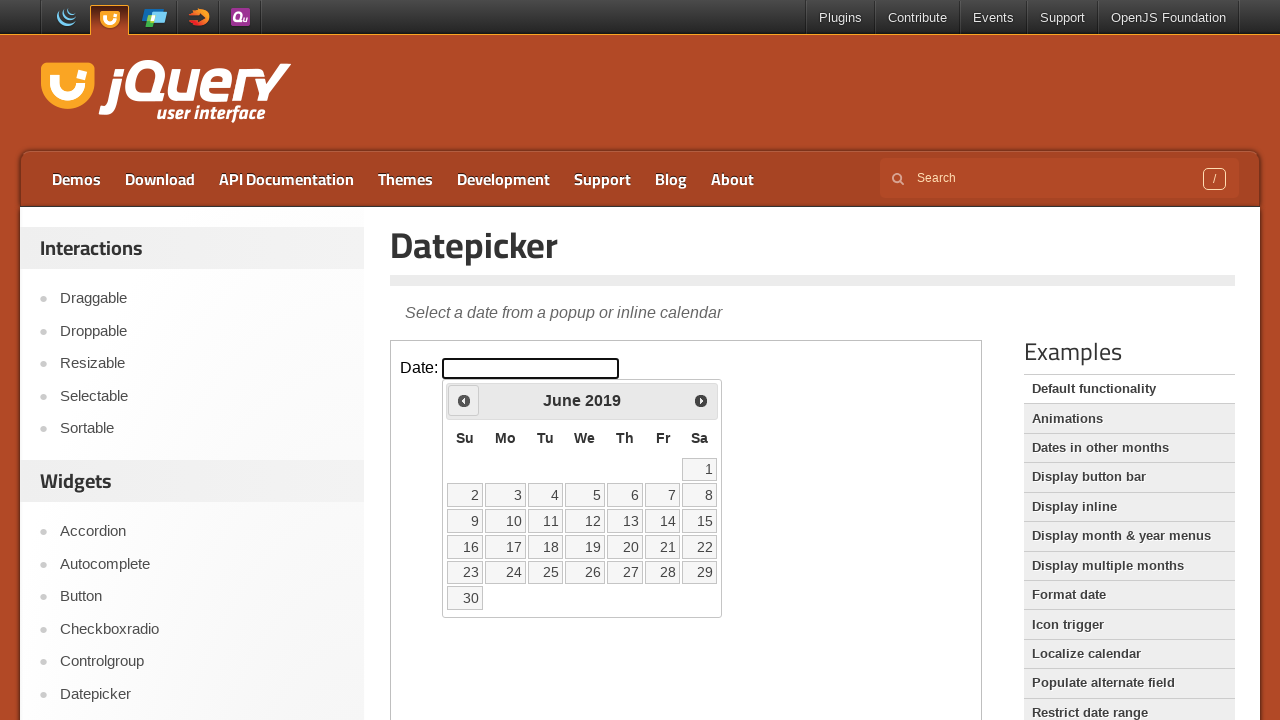

Clicked previous month button to navigate backwards at (464, 400) on iframe.demo-frame >> internal:control=enter-frame >> a.ui-datepicker-prev.ui-cor
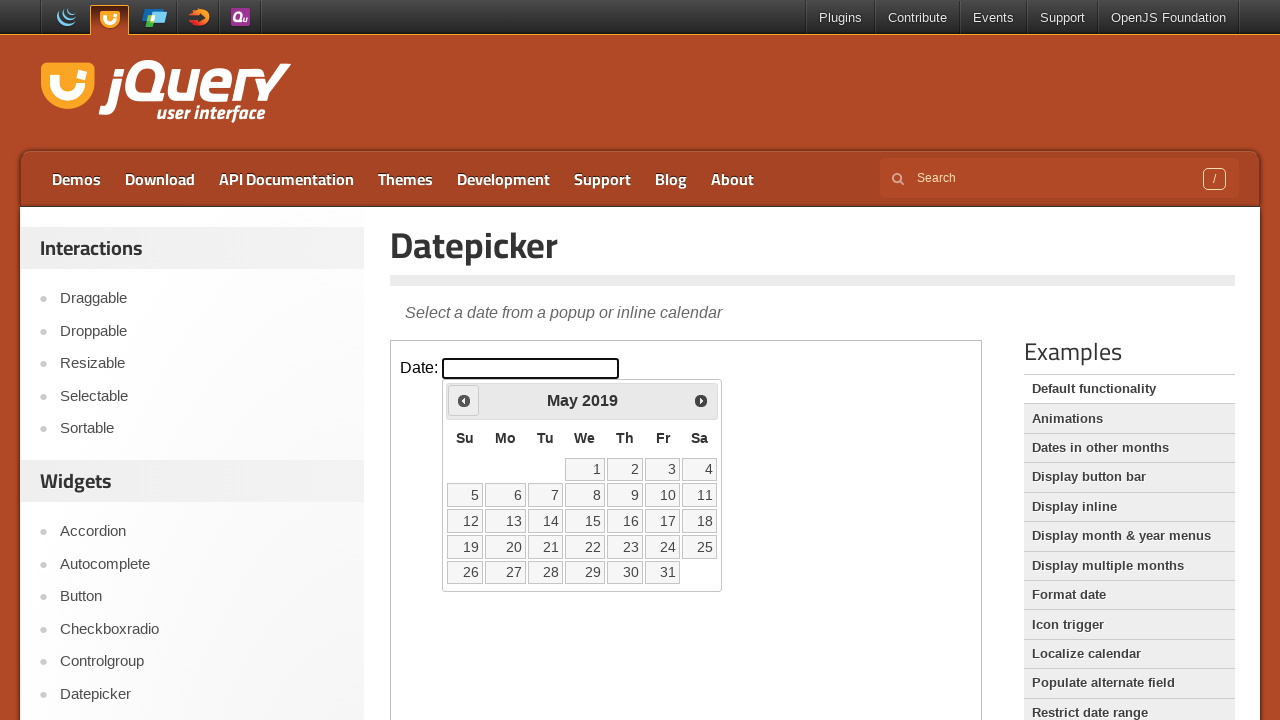

Retrieved current calendar date: May 2019
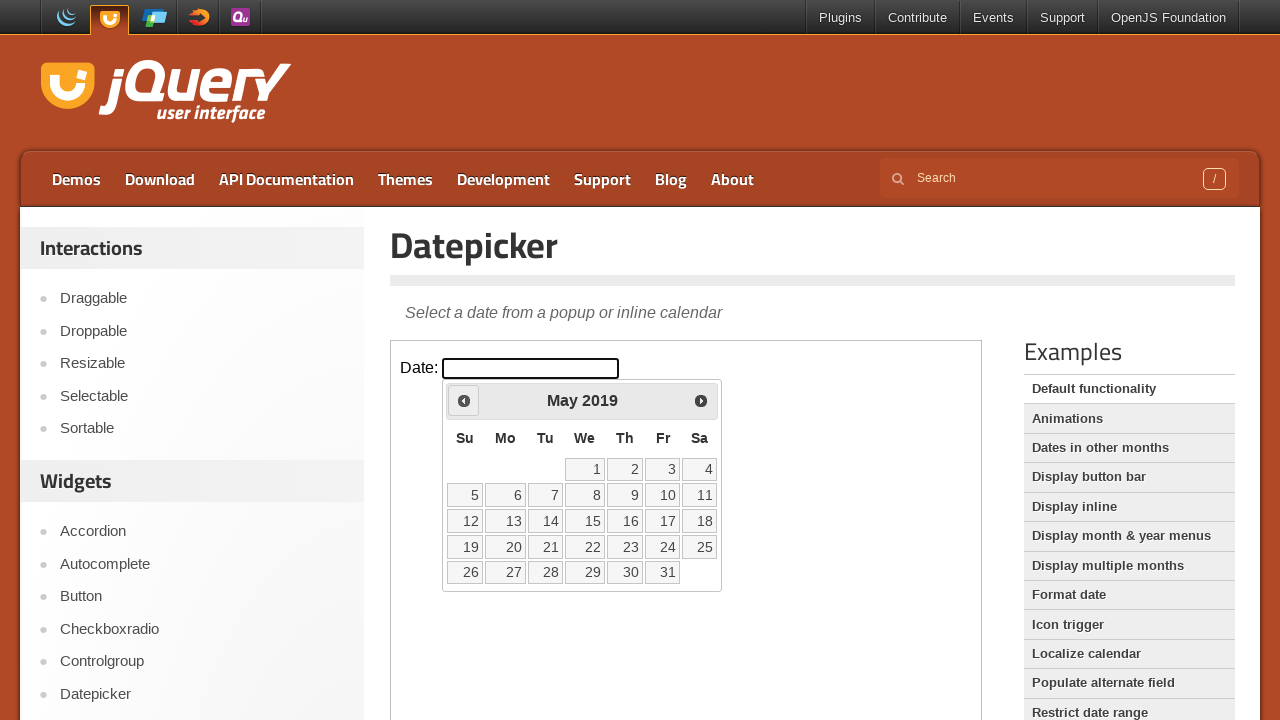

Clicked previous month button to navigate backwards at (464, 400) on iframe.demo-frame >> internal:control=enter-frame >> a.ui-datepicker-prev.ui-cor
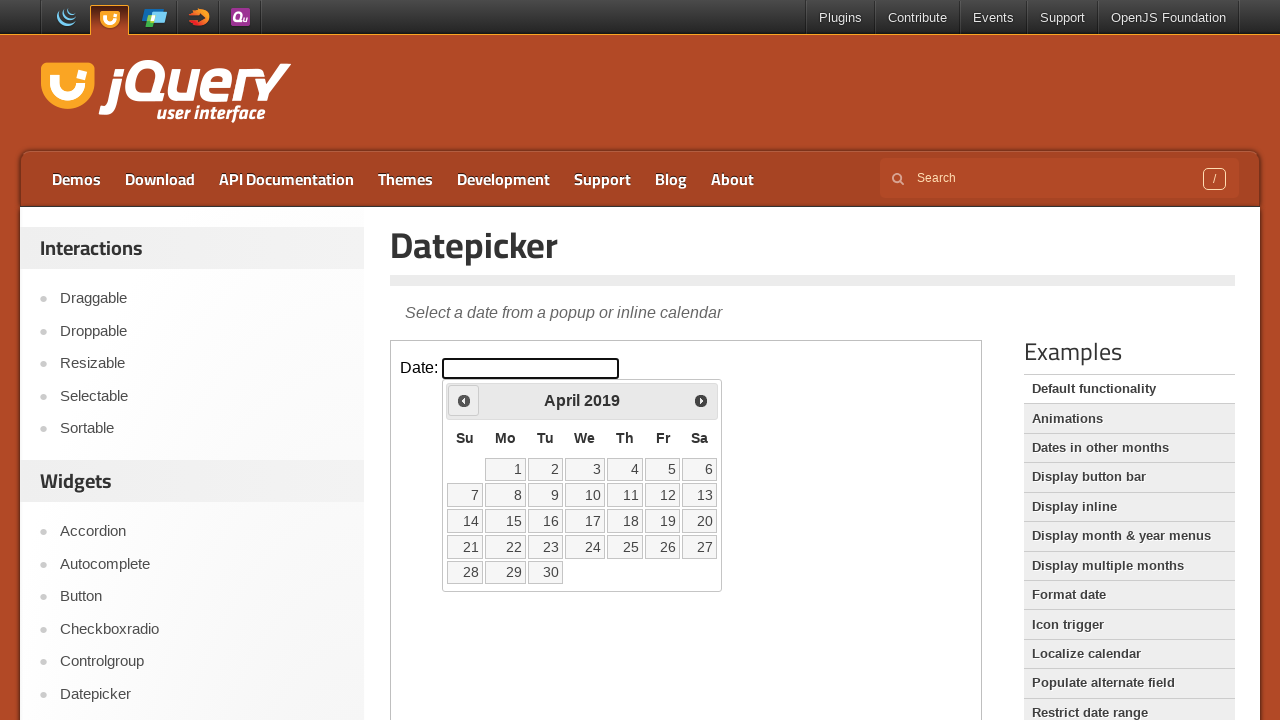

Retrieved current calendar date: April 2019
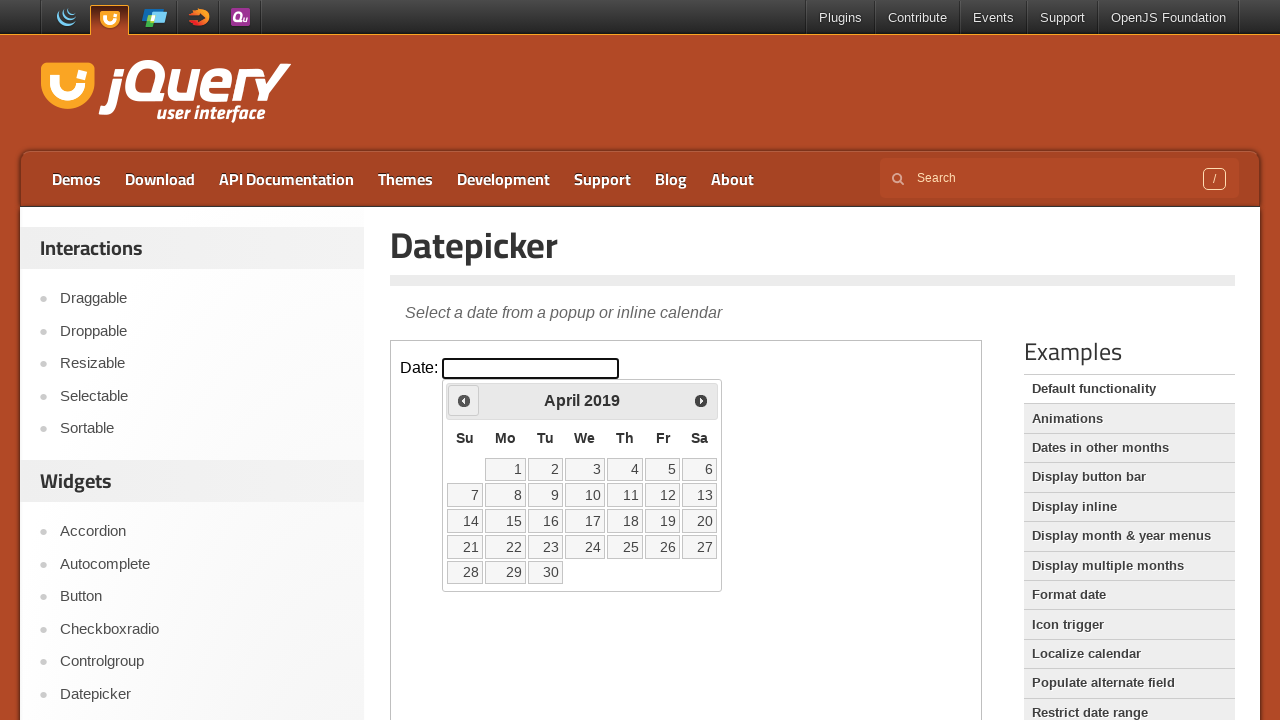

Clicked previous month button to navigate backwards at (464, 400) on iframe.demo-frame >> internal:control=enter-frame >> a.ui-datepicker-prev.ui-cor
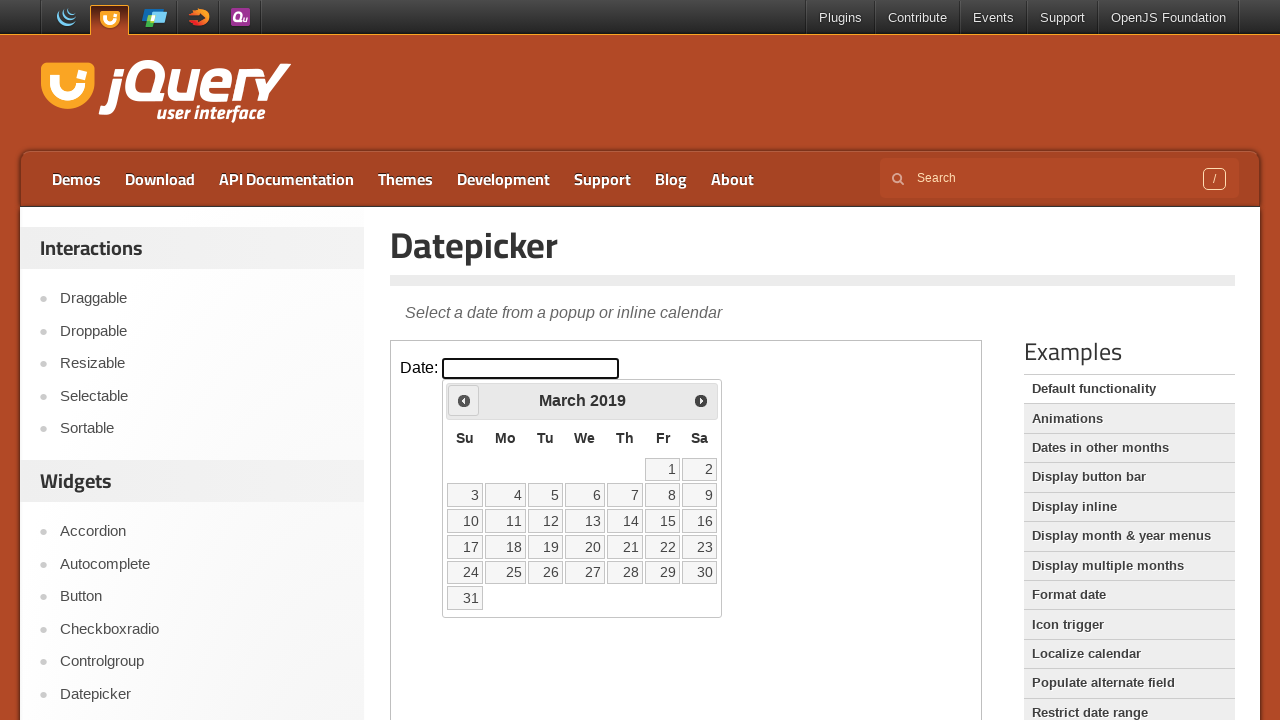

Retrieved current calendar date: March 2019
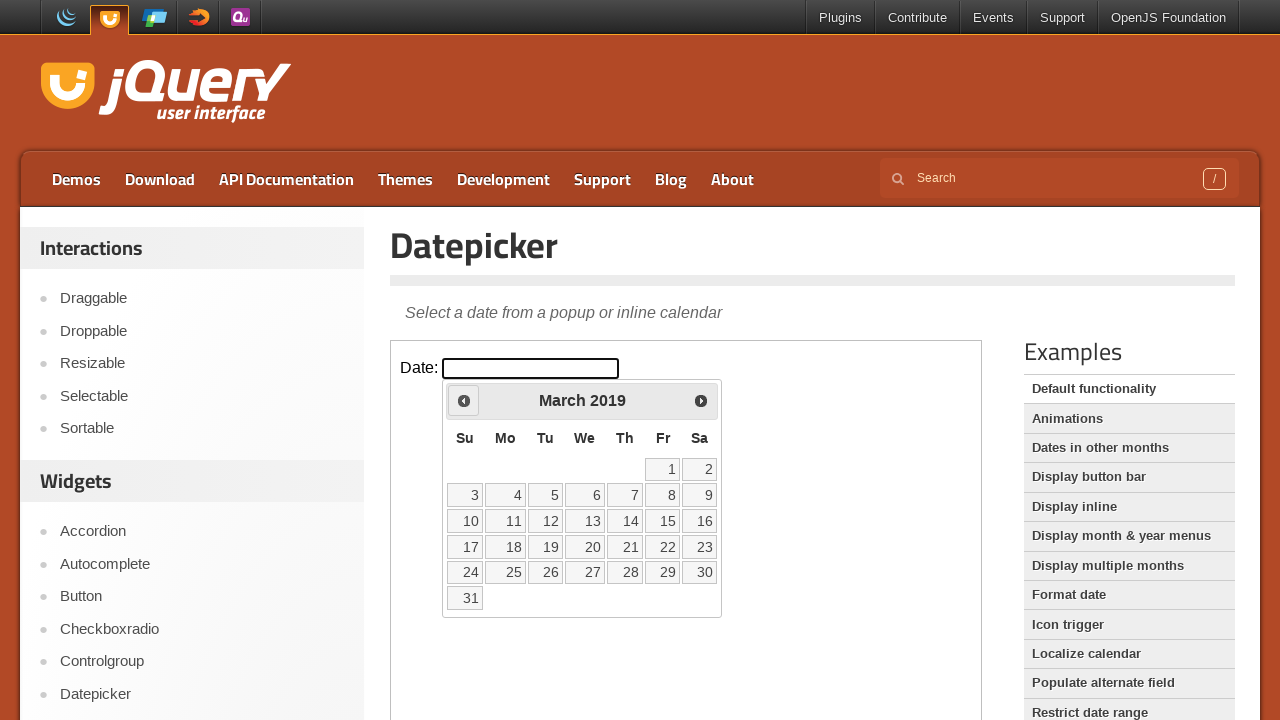

Clicked previous month button to navigate backwards at (464, 400) on iframe.demo-frame >> internal:control=enter-frame >> a.ui-datepicker-prev.ui-cor
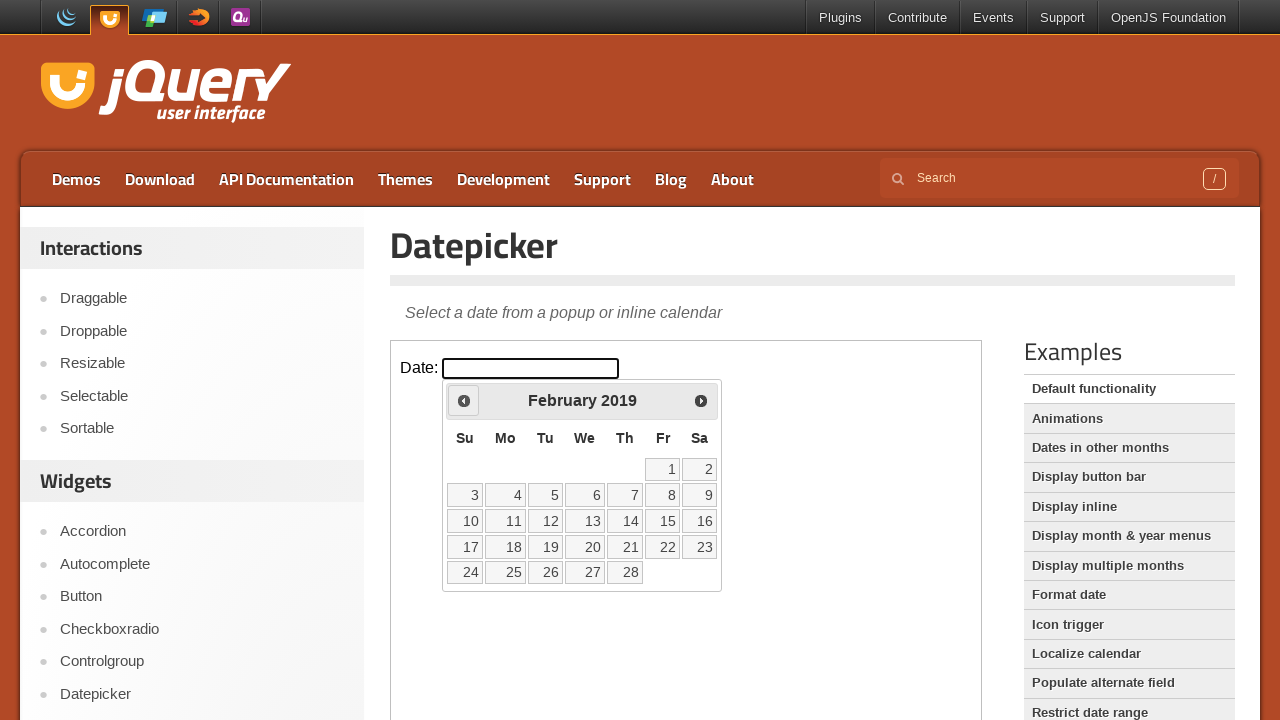

Retrieved current calendar date: February 2019
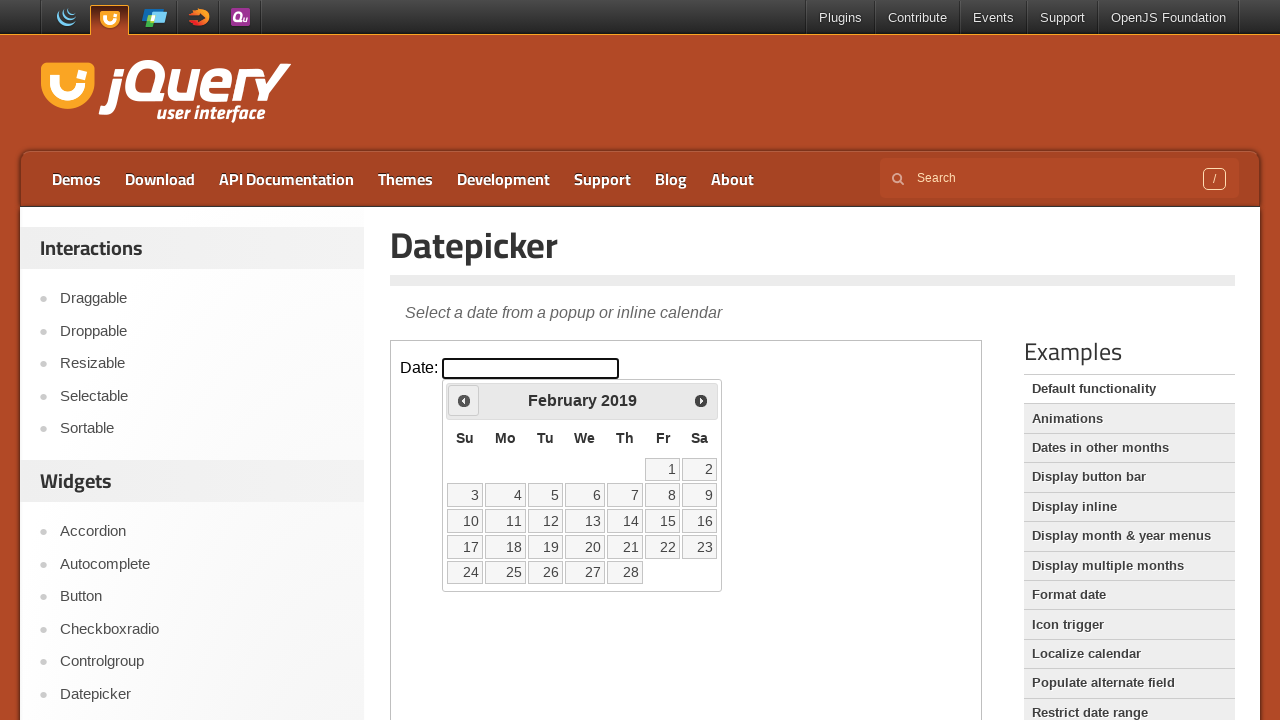

Clicked previous month button to navigate backwards at (464, 400) on iframe.demo-frame >> internal:control=enter-frame >> a.ui-datepicker-prev.ui-cor
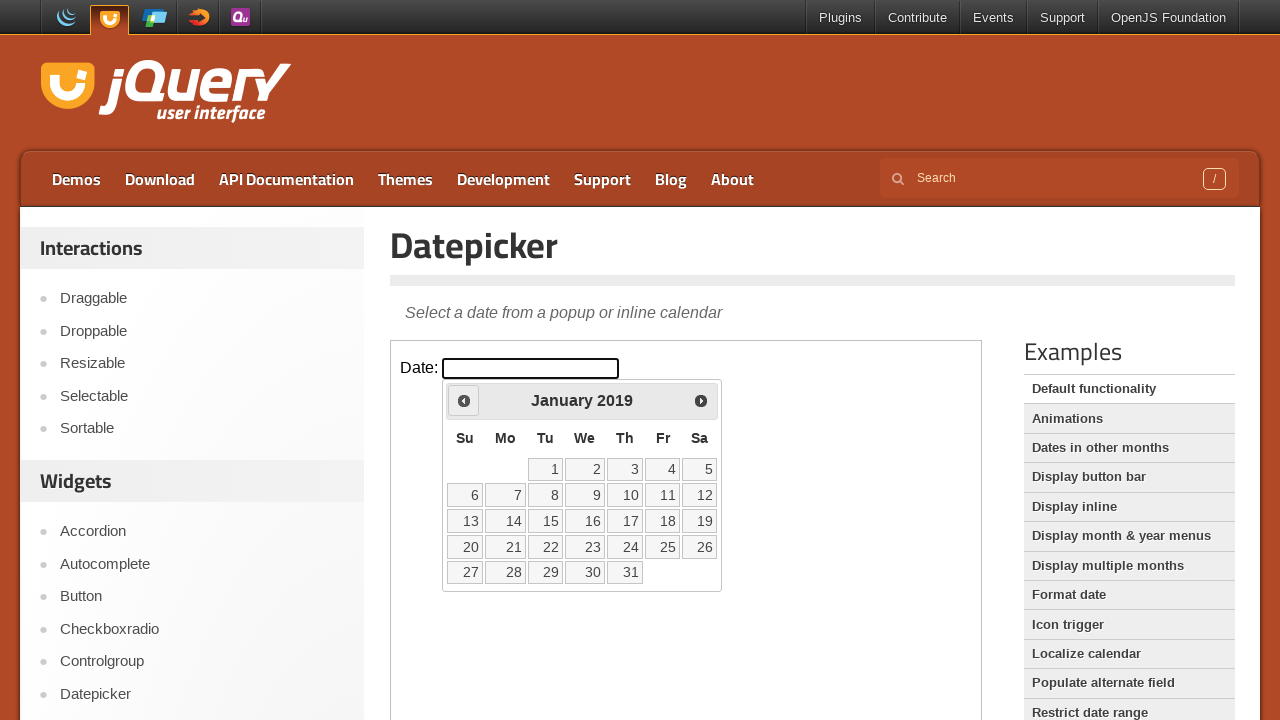

Retrieved current calendar date: January 2019
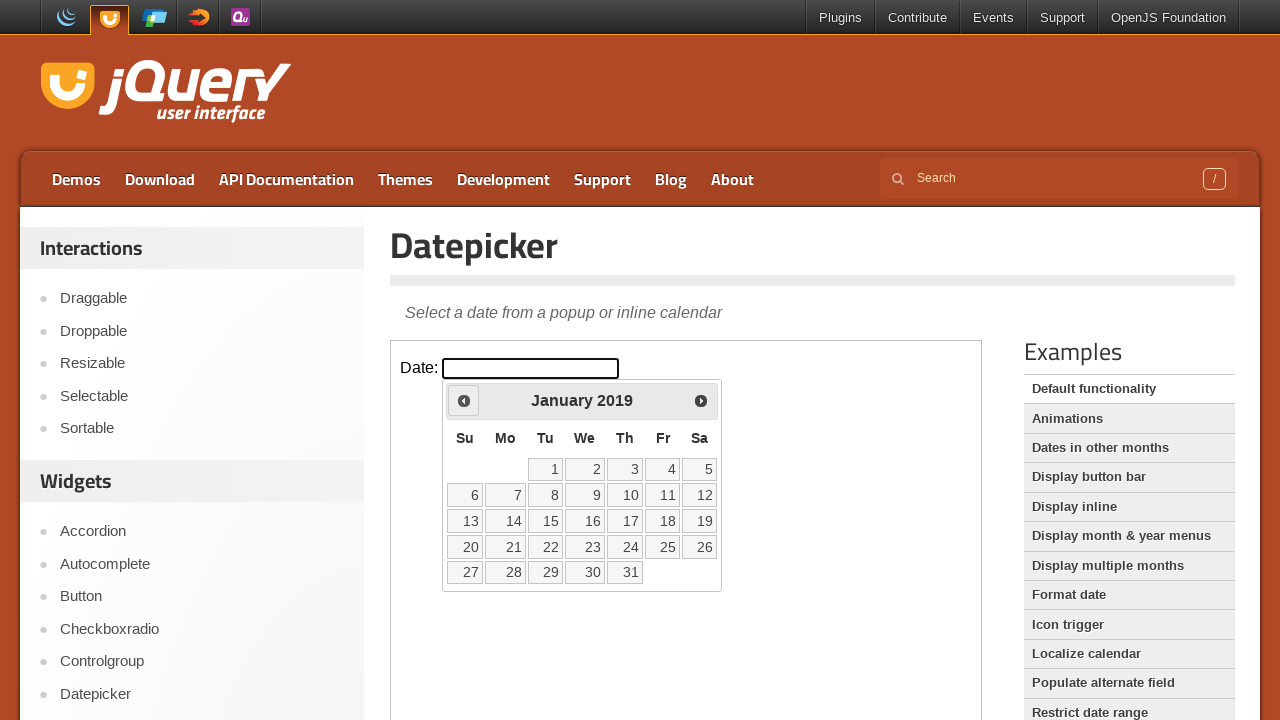

Clicked previous month button to navigate backwards at (464, 400) on iframe.demo-frame >> internal:control=enter-frame >> a.ui-datepicker-prev.ui-cor
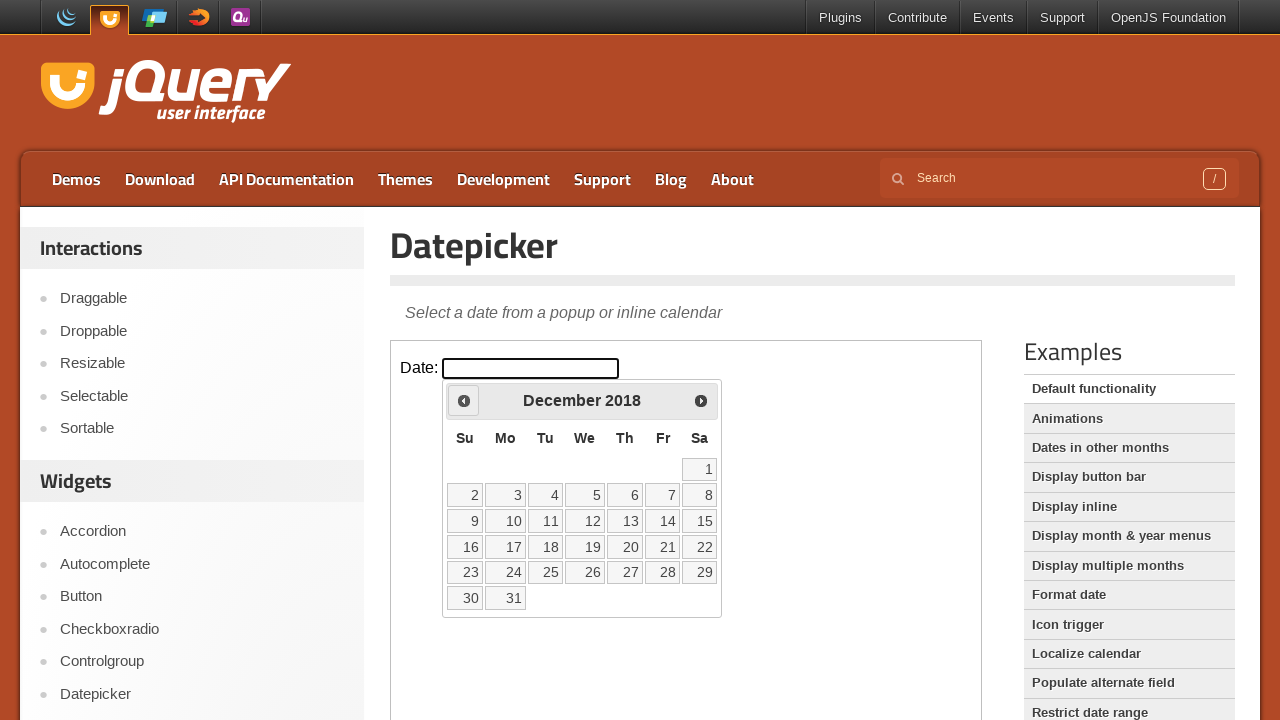

Retrieved current calendar date: December 2018
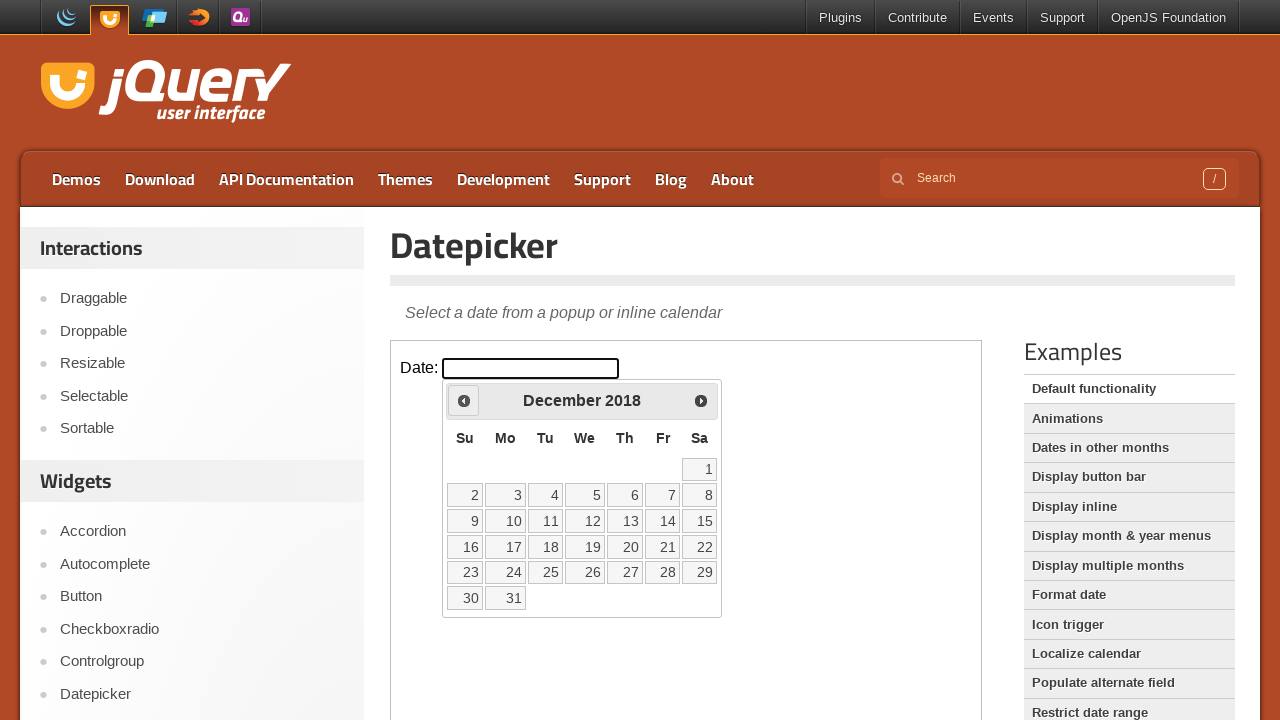

Clicked previous month button to navigate backwards at (464, 400) on iframe.demo-frame >> internal:control=enter-frame >> a.ui-datepicker-prev.ui-cor
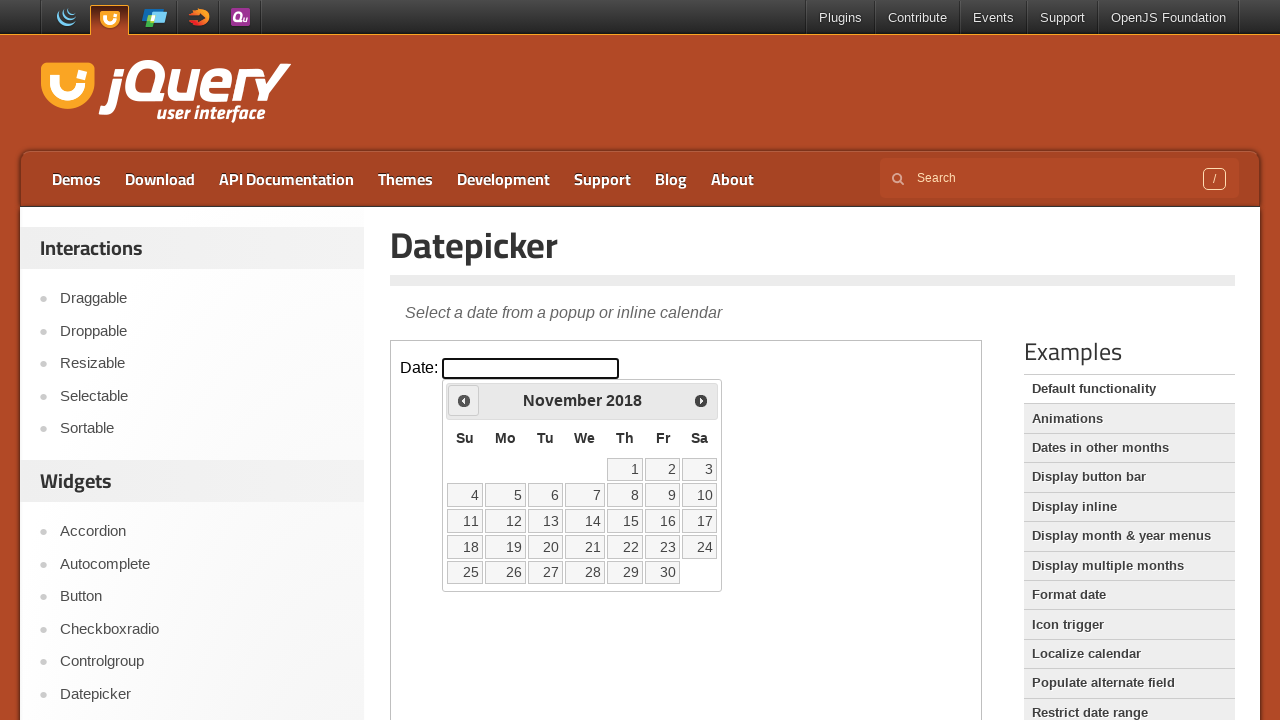

Retrieved current calendar date: November 2018
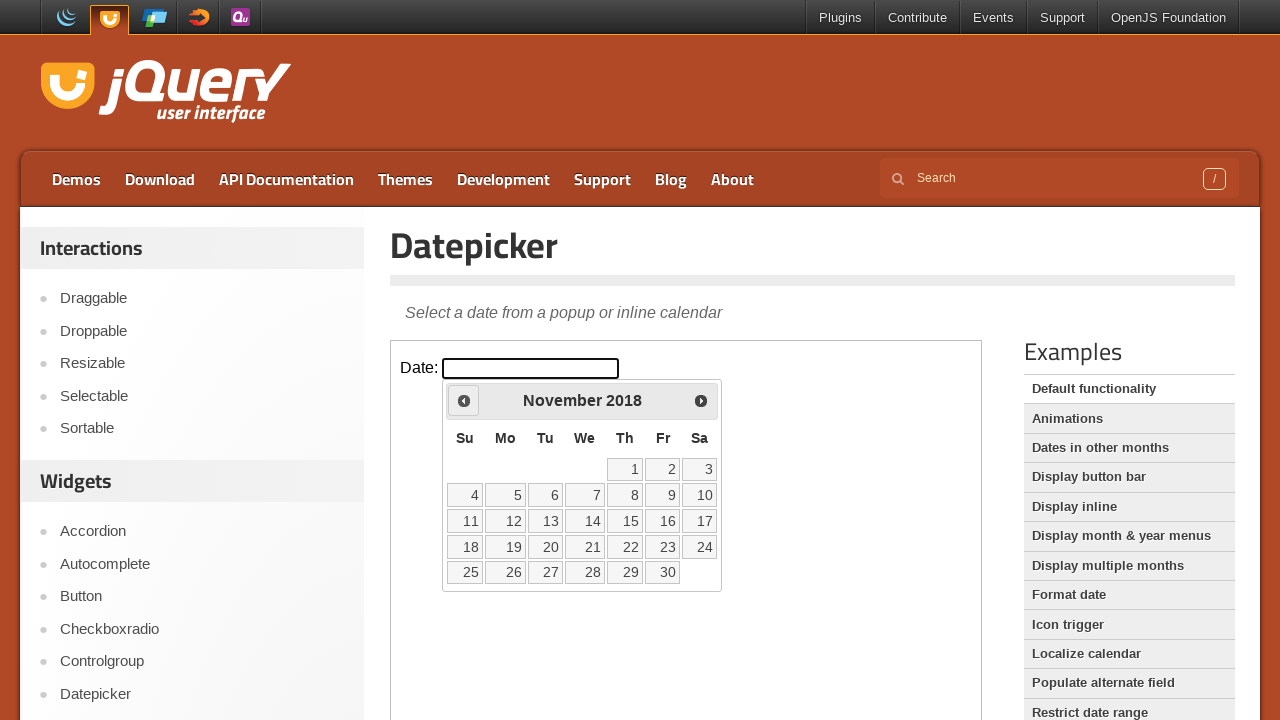

Clicked previous month button to navigate backwards at (464, 400) on iframe.demo-frame >> internal:control=enter-frame >> a.ui-datepicker-prev.ui-cor
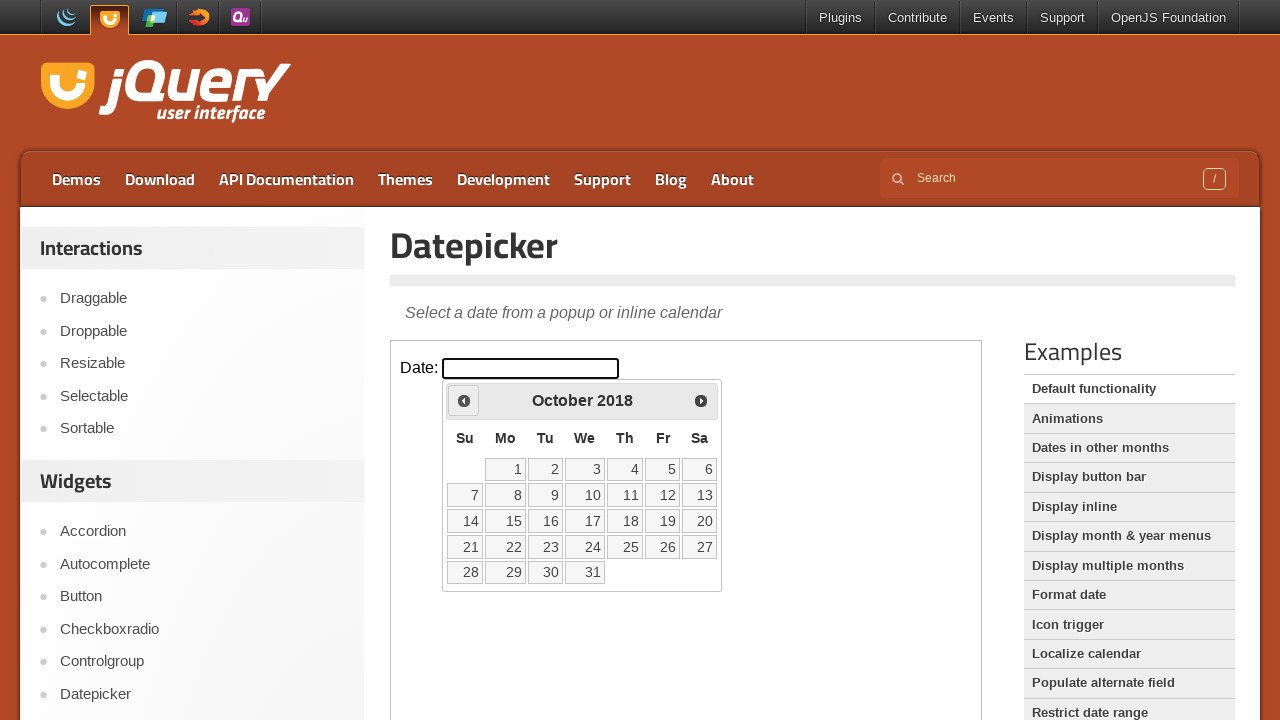

Retrieved current calendar date: October 2018
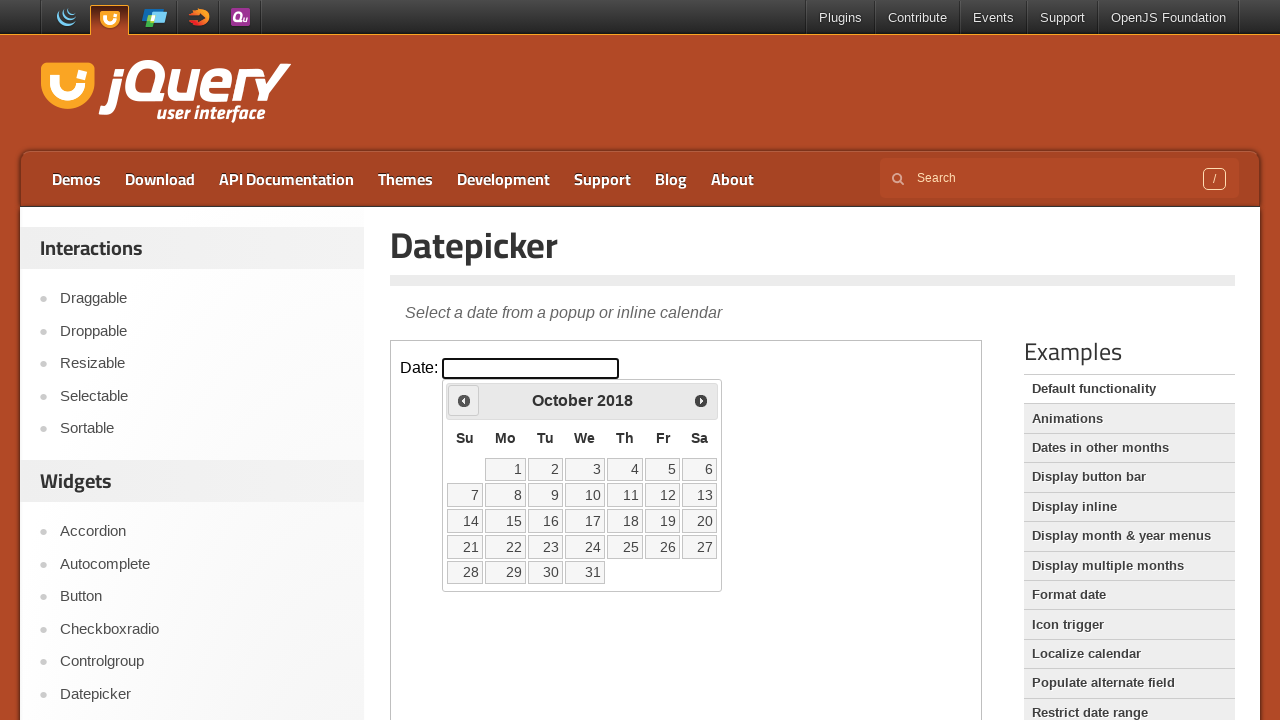

Clicked previous month button to navigate backwards at (464, 400) on iframe.demo-frame >> internal:control=enter-frame >> a.ui-datepicker-prev.ui-cor
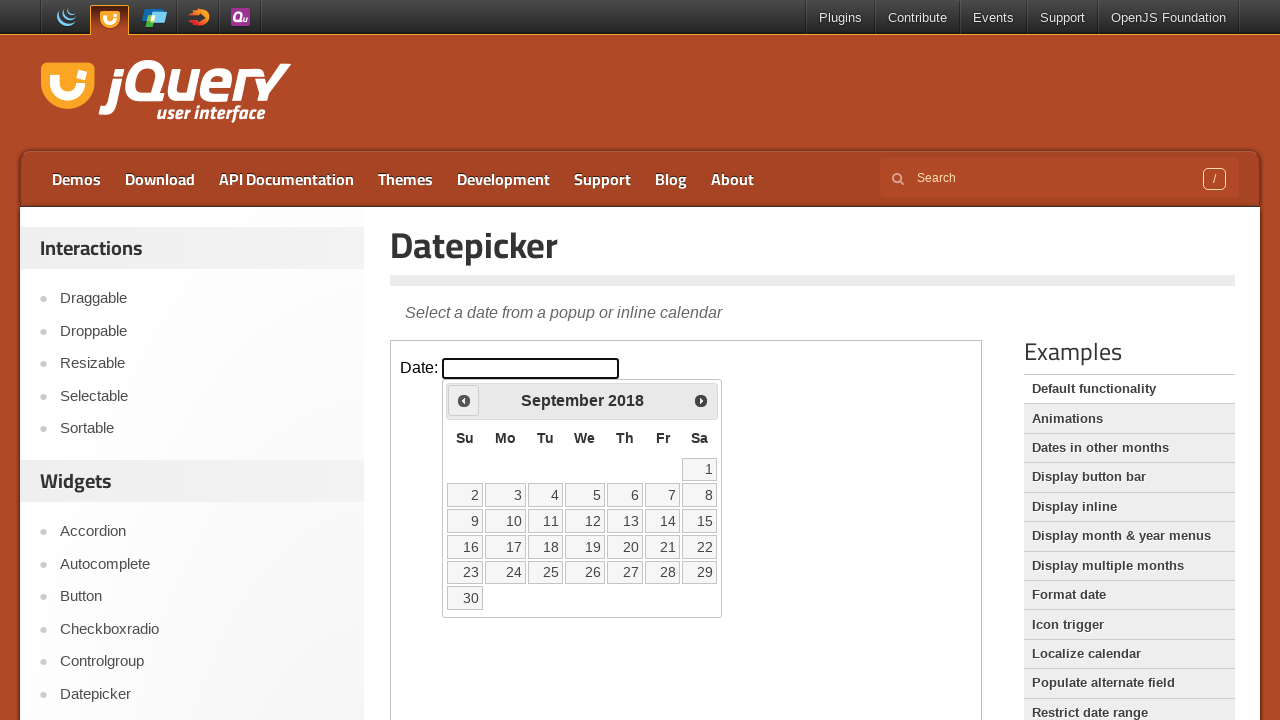

Retrieved current calendar date: September 2018
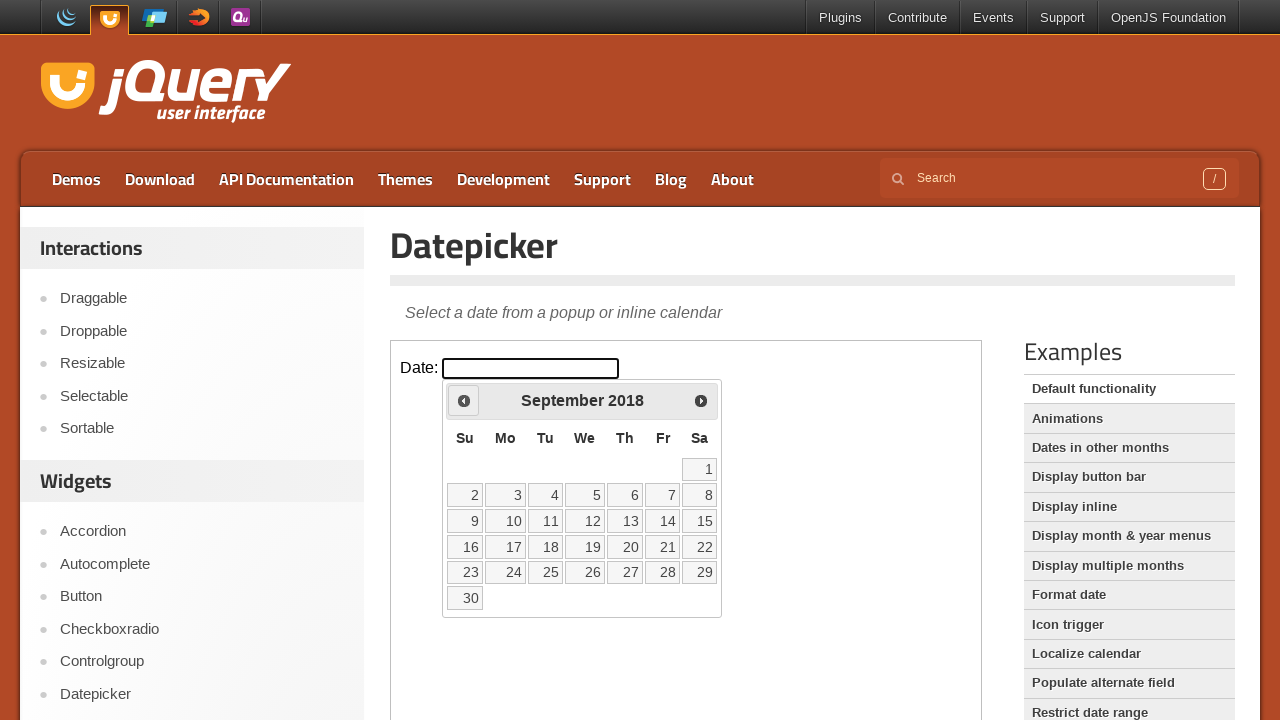

Clicked previous month button to navigate backwards at (464, 400) on iframe.demo-frame >> internal:control=enter-frame >> a.ui-datepicker-prev.ui-cor
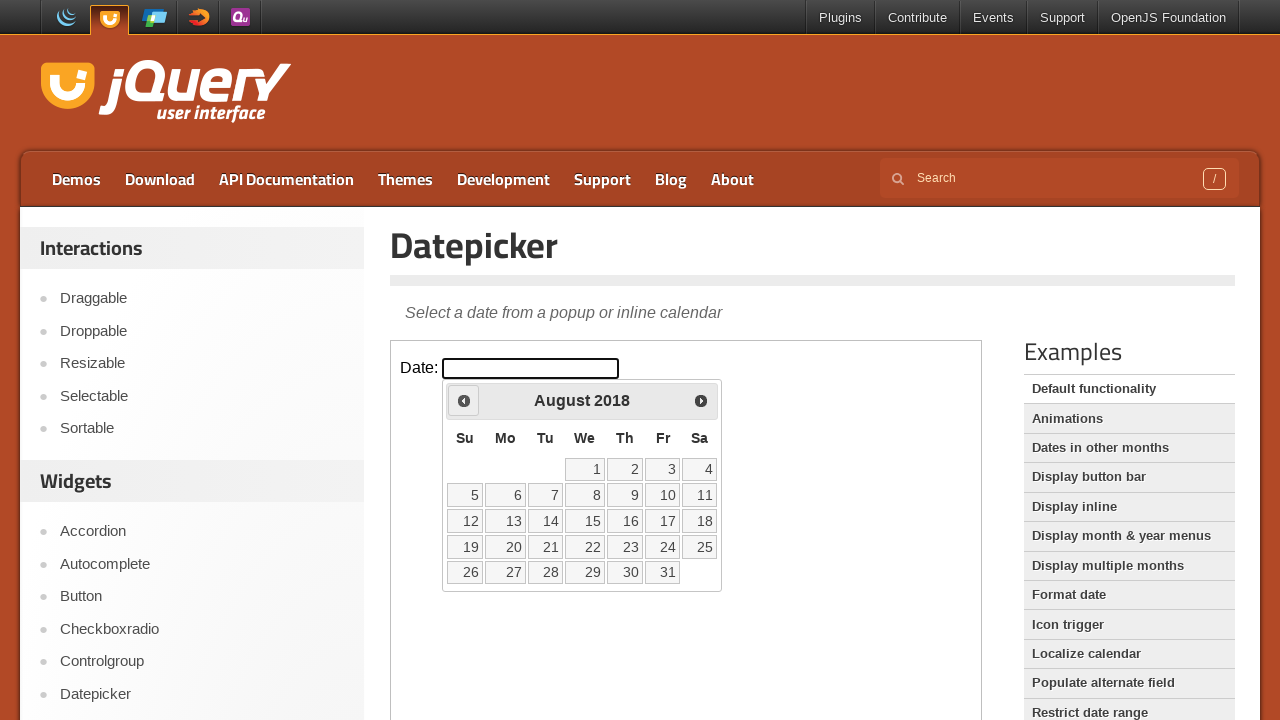

Retrieved current calendar date: August 2018
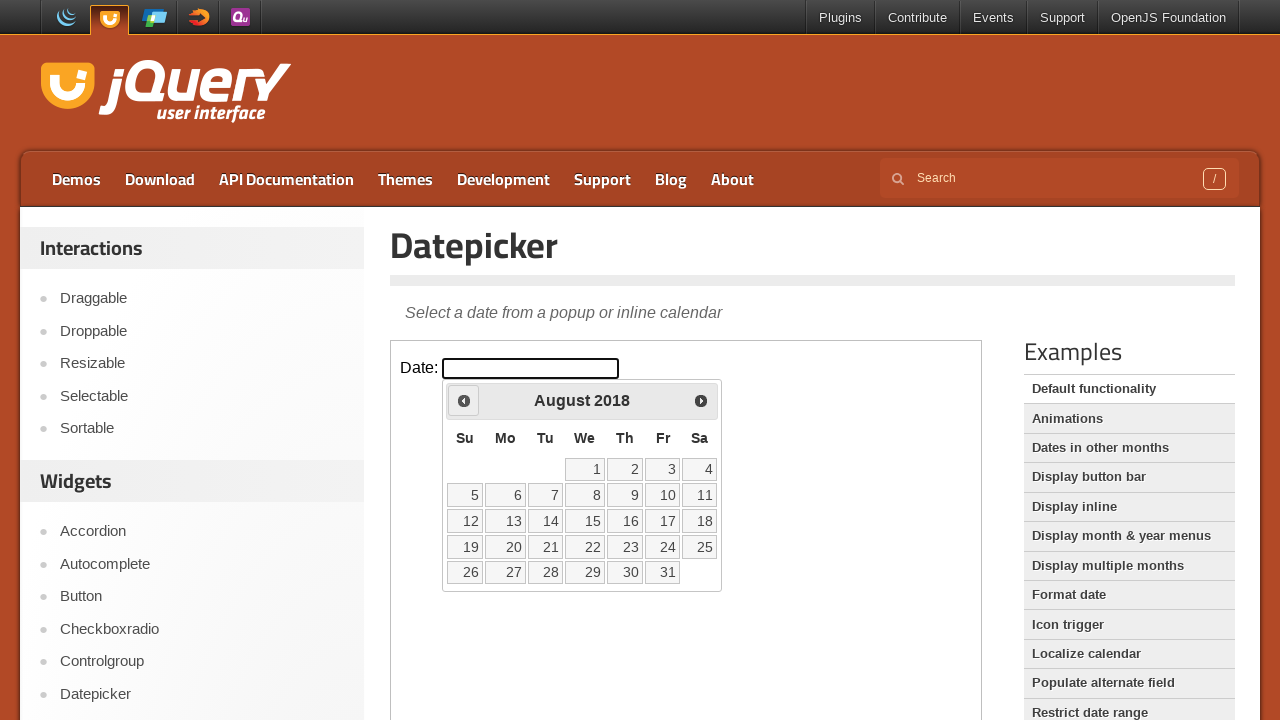

Clicked previous month button to navigate backwards at (464, 400) on iframe.demo-frame >> internal:control=enter-frame >> a.ui-datepicker-prev.ui-cor
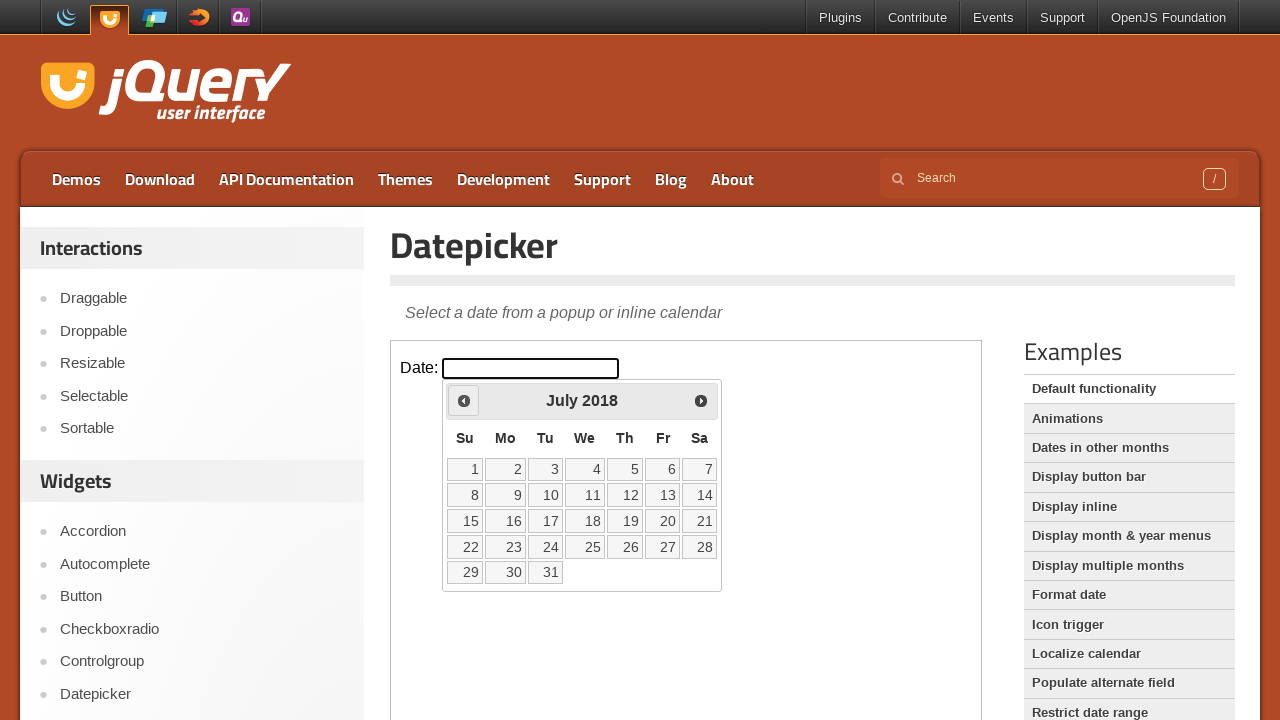

Retrieved current calendar date: July 2018
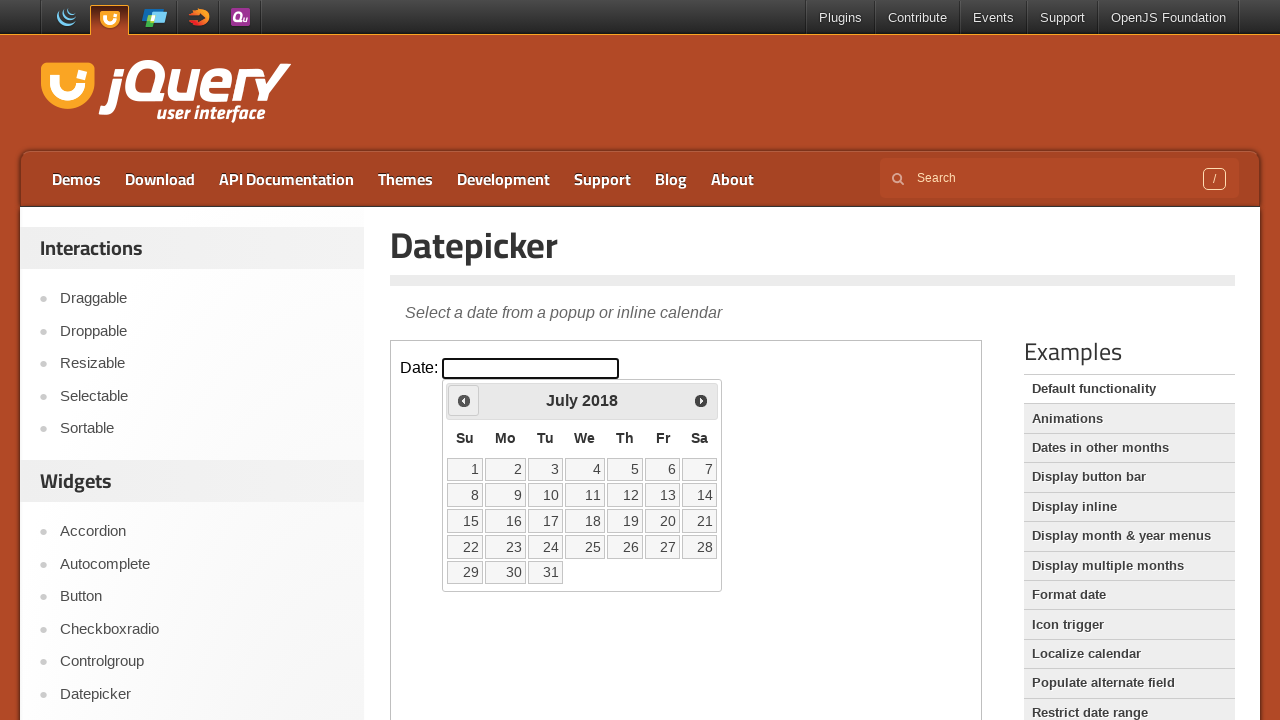

Clicked previous month button to navigate backwards at (464, 400) on iframe.demo-frame >> internal:control=enter-frame >> a.ui-datepicker-prev.ui-cor
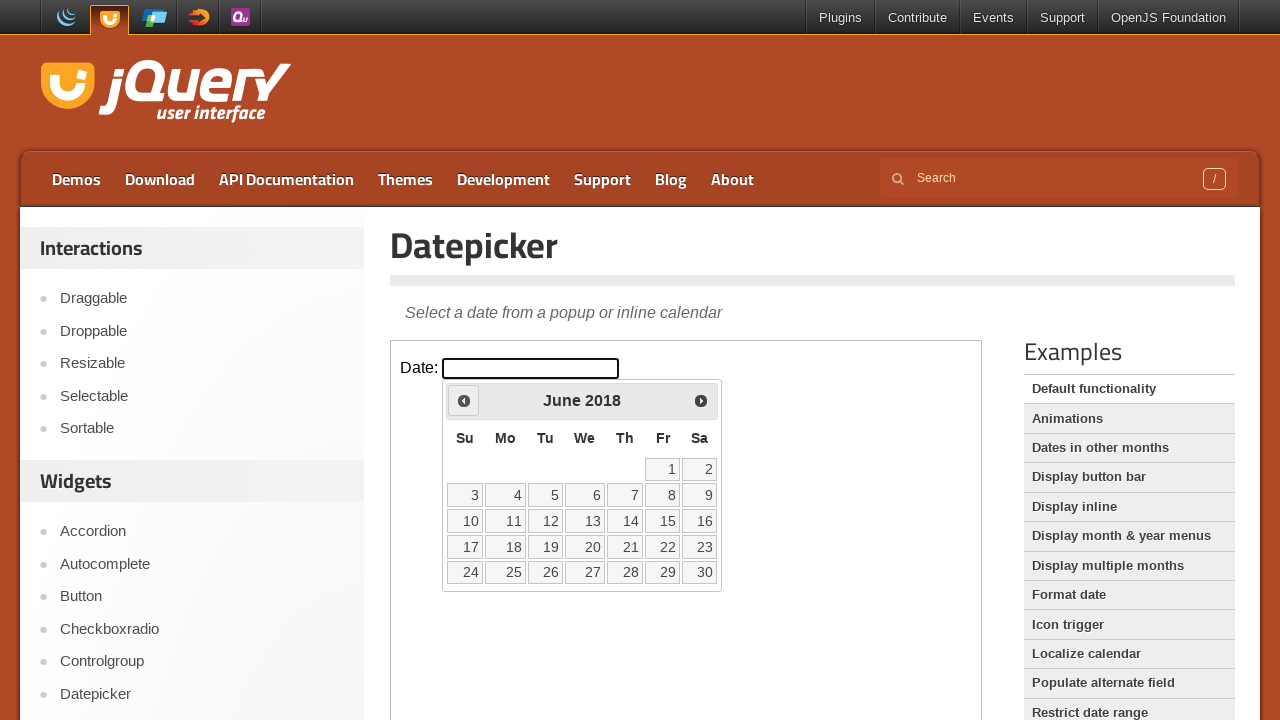

Retrieved current calendar date: June 2018
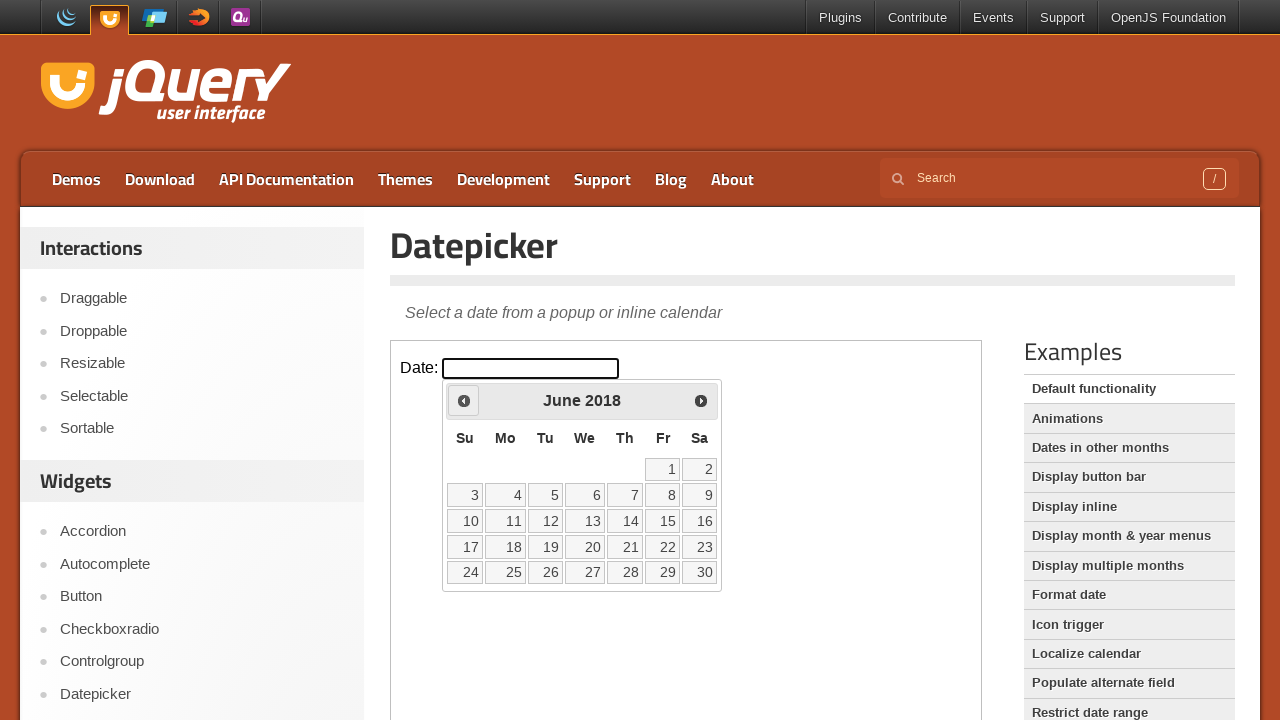

Clicked previous month button to navigate backwards at (464, 400) on iframe.demo-frame >> internal:control=enter-frame >> a.ui-datepicker-prev.ui-cor
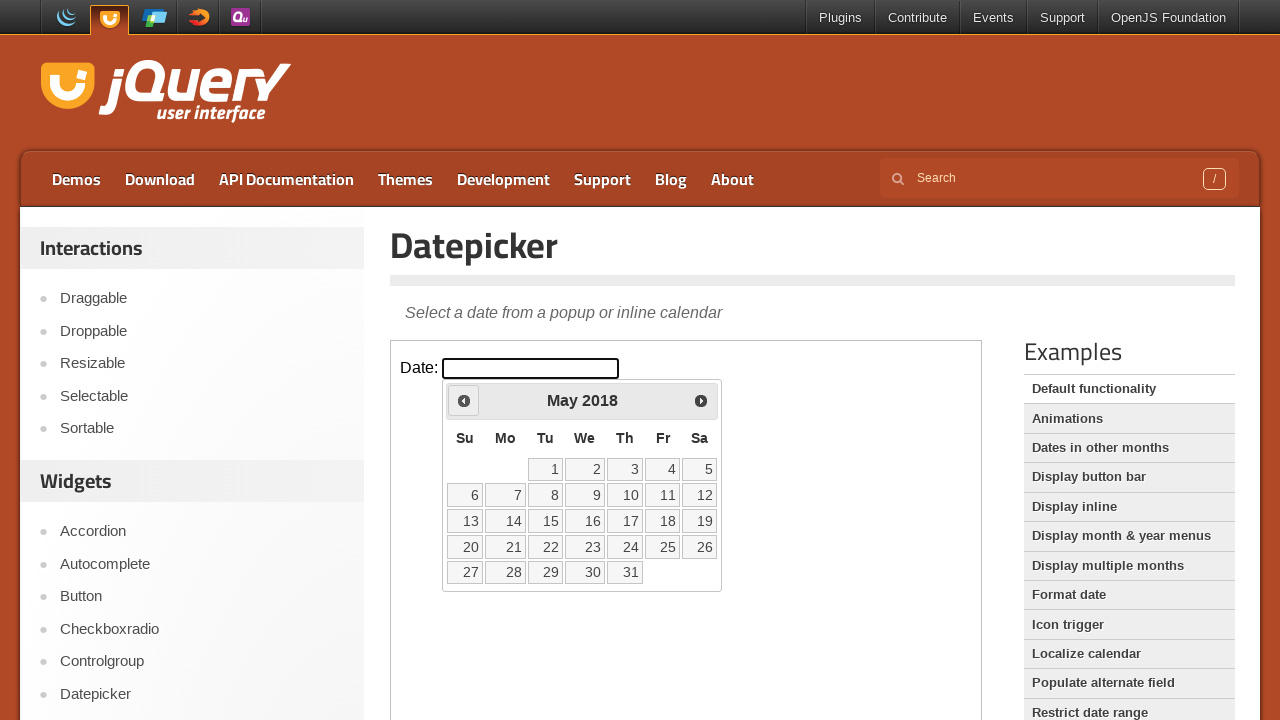

Retrieved current calendar date: May 2018
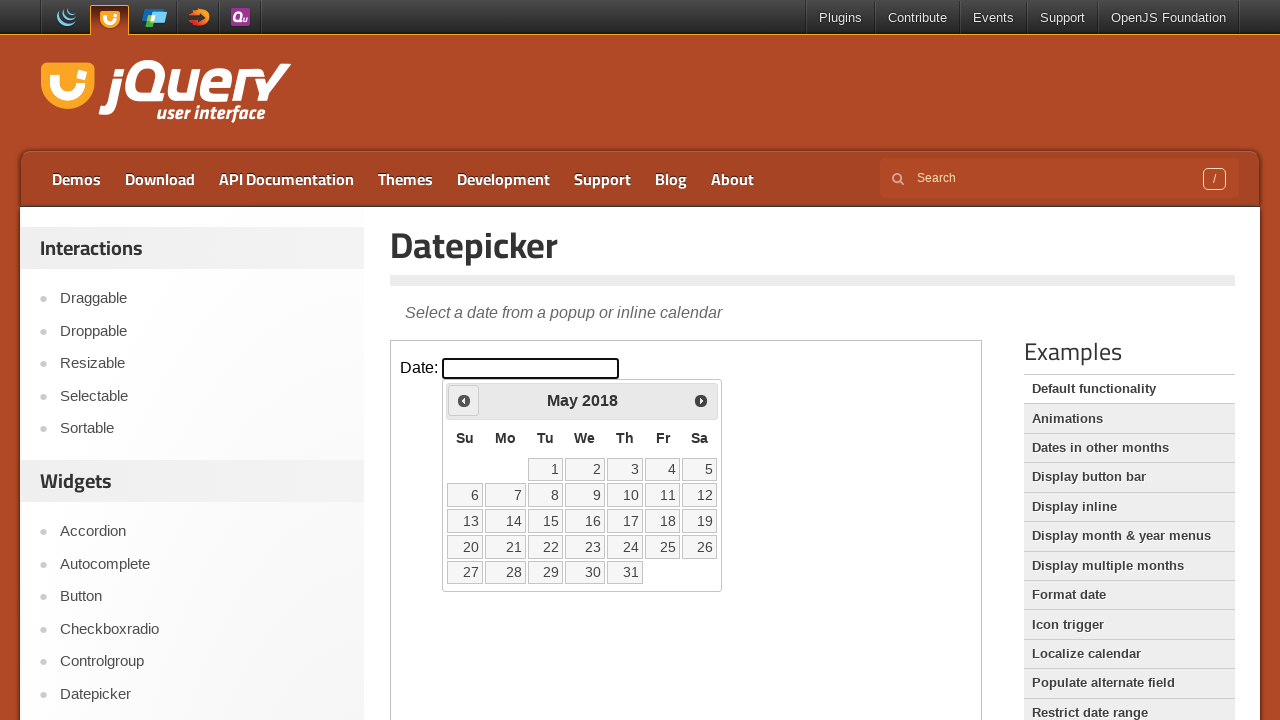

Clicked previous month button to navigate backwards at (464, 400) on iframe.demo-frame >> internal:control=enter-frame >> a.ui-datepicker-prev.ui-cor
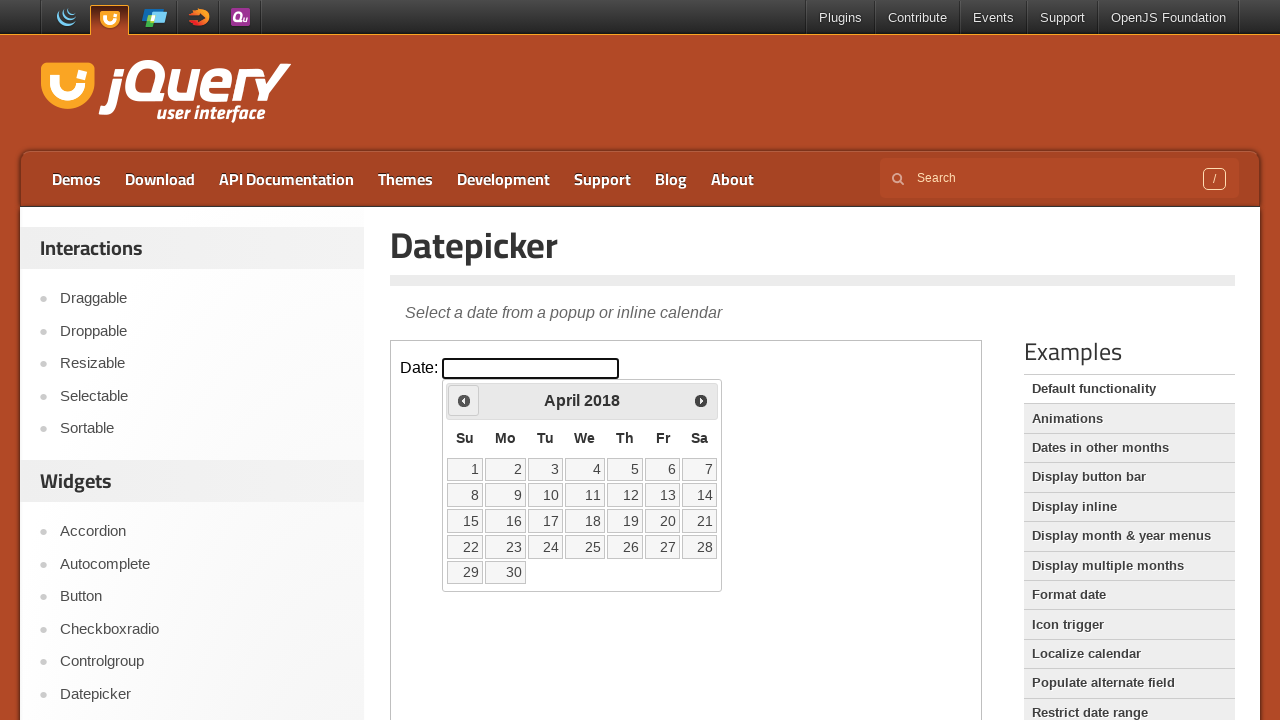

Retrieved current calendar date: April 2018
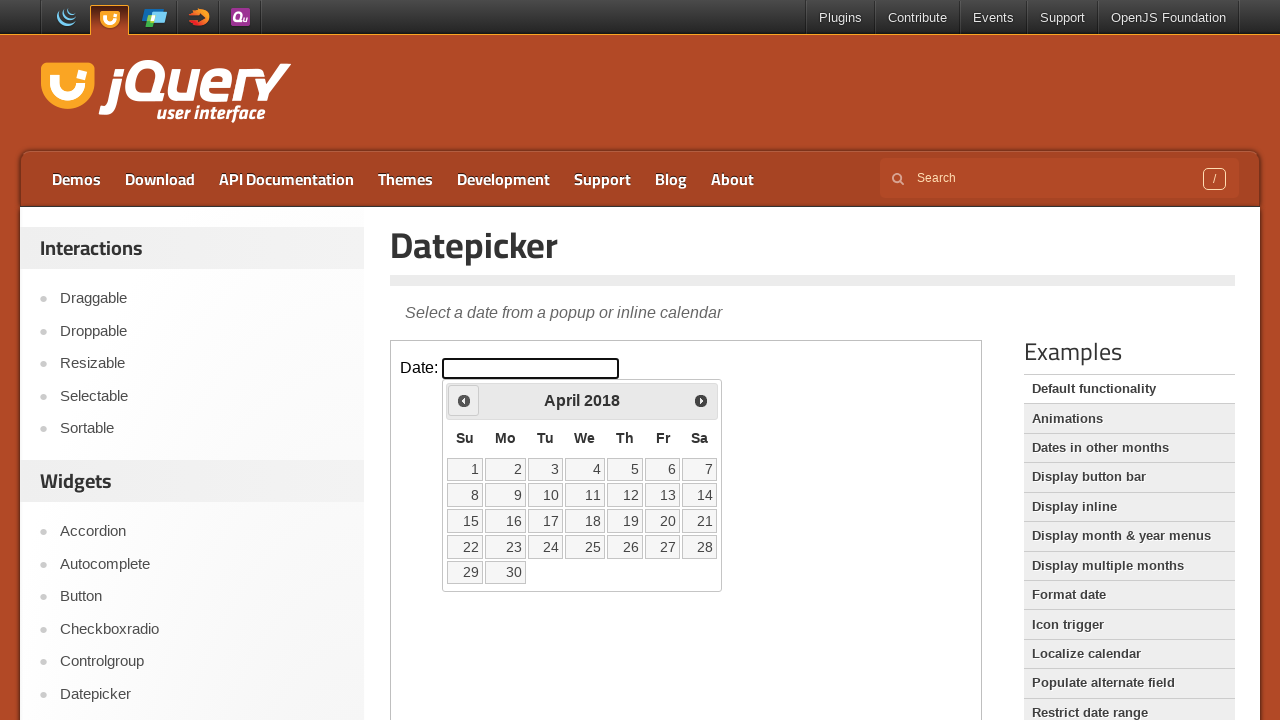

Clicked previous month button to navigate backwards at (464, 400) on iframe.demo-frame >> internal:control=enter-frame >> a.ui-datepicker-prev.ui-cor
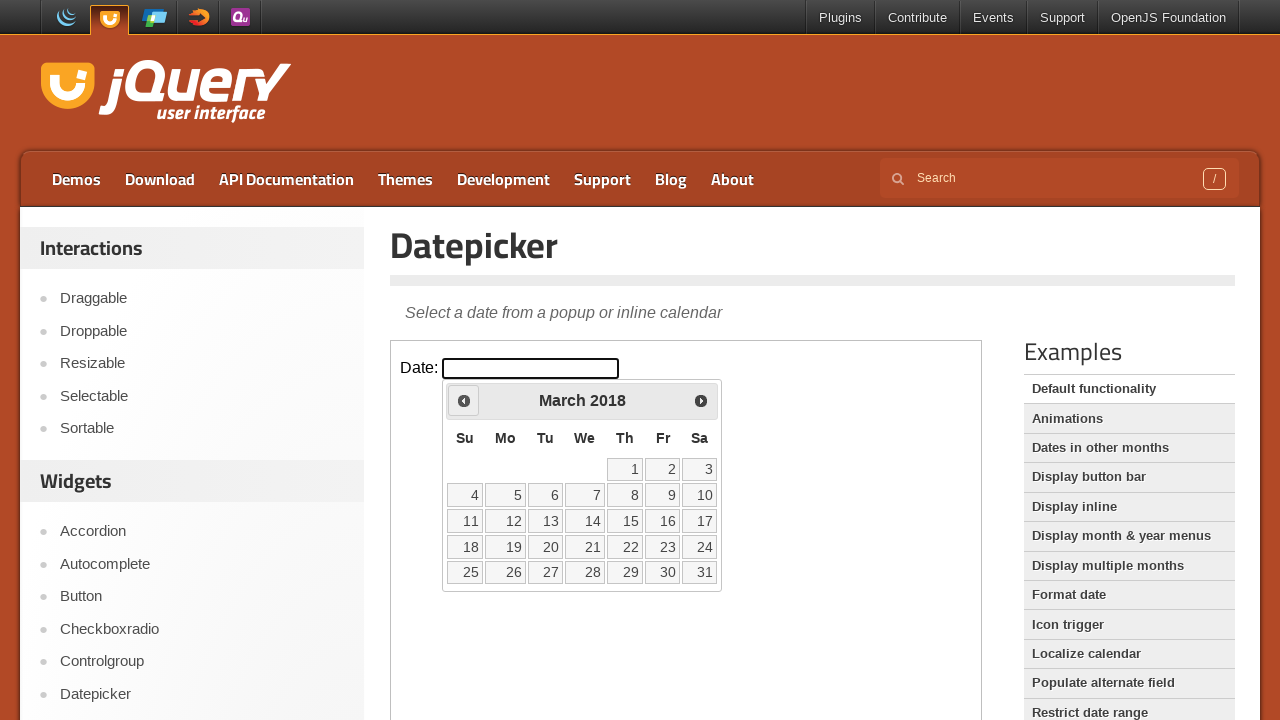

Retrieved current calendar date: March 2018
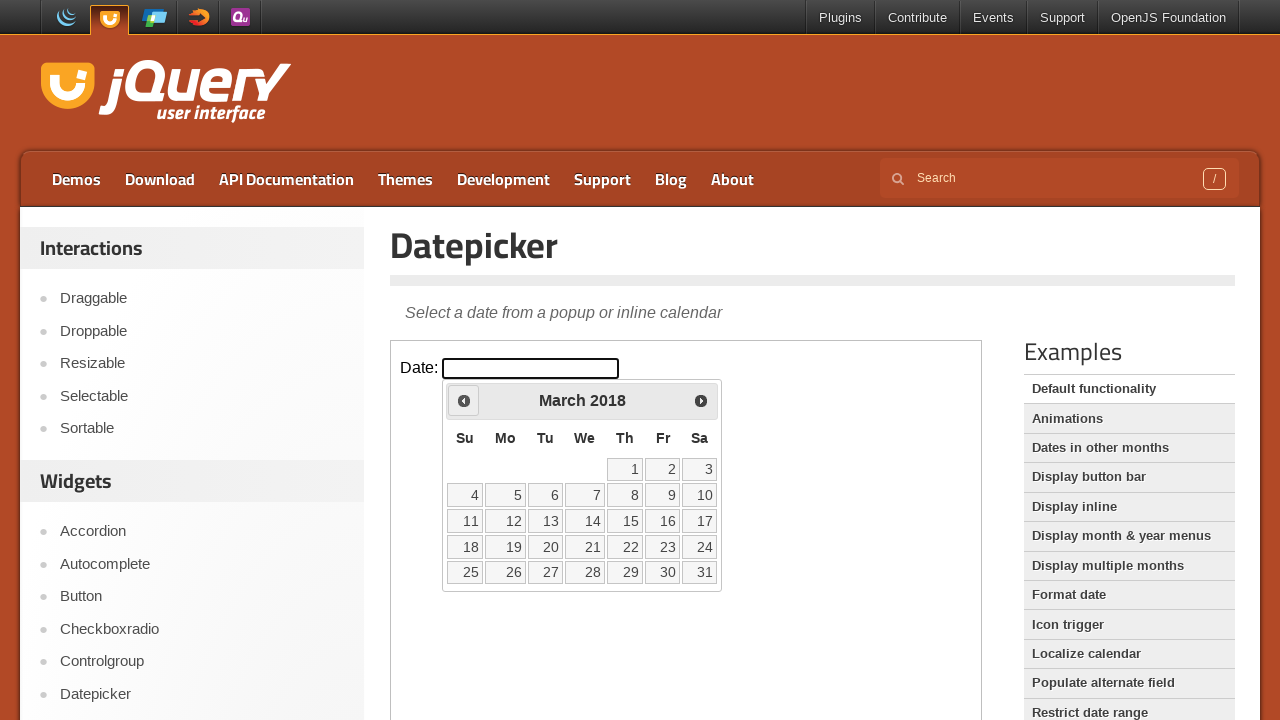

Clicked previous month button to navigate backwards at (464, 400) on iframe.demo-frame >> internal:control=enter-frame >> a.ui-datepicker-prev.ui-cor
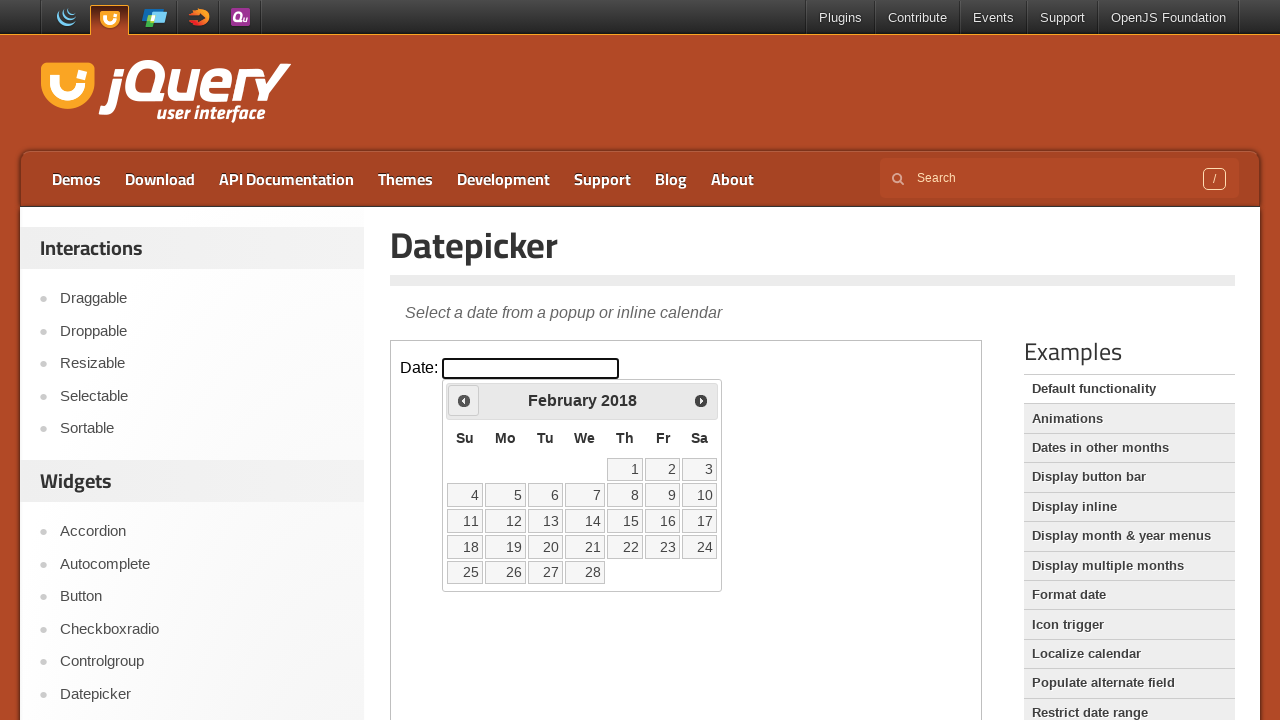

Retrieved current calendar date: February 2018
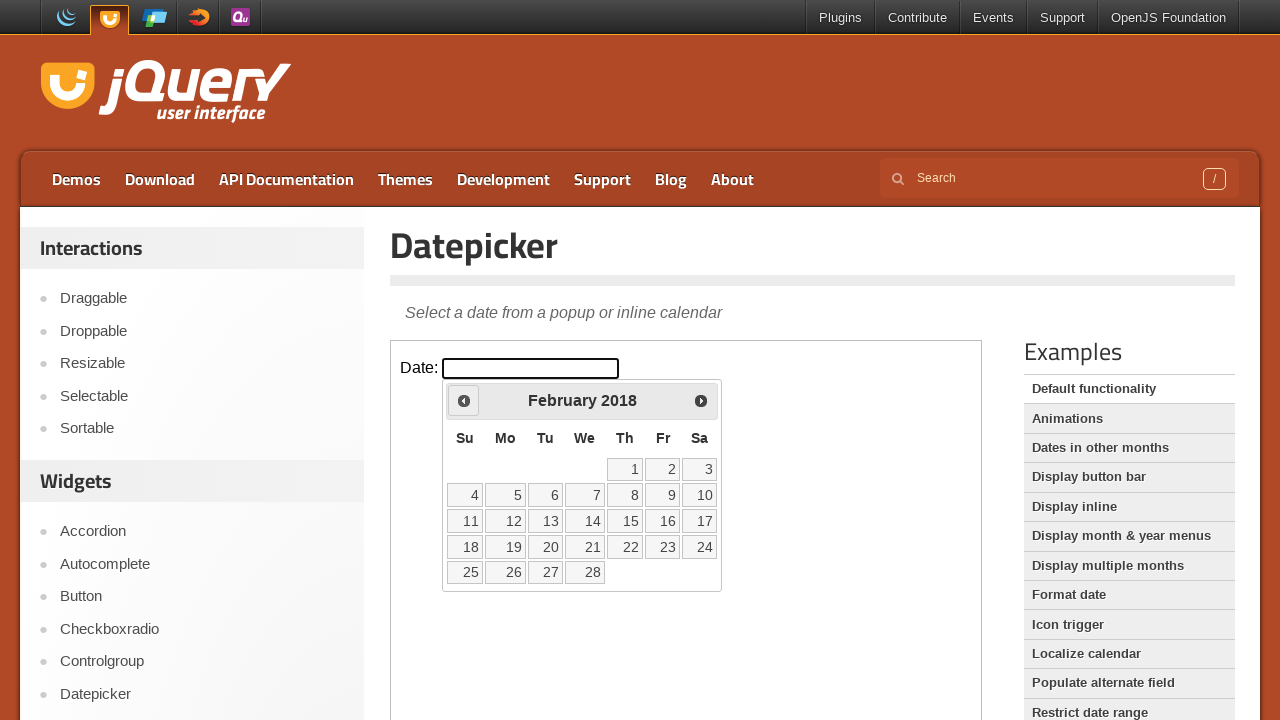

Clicked previous month button to navigate backwards at (464, 400) on iframe.demo-frame >> internal:control=enter-frame >> a.ui-datepicker-prev.ui-cor
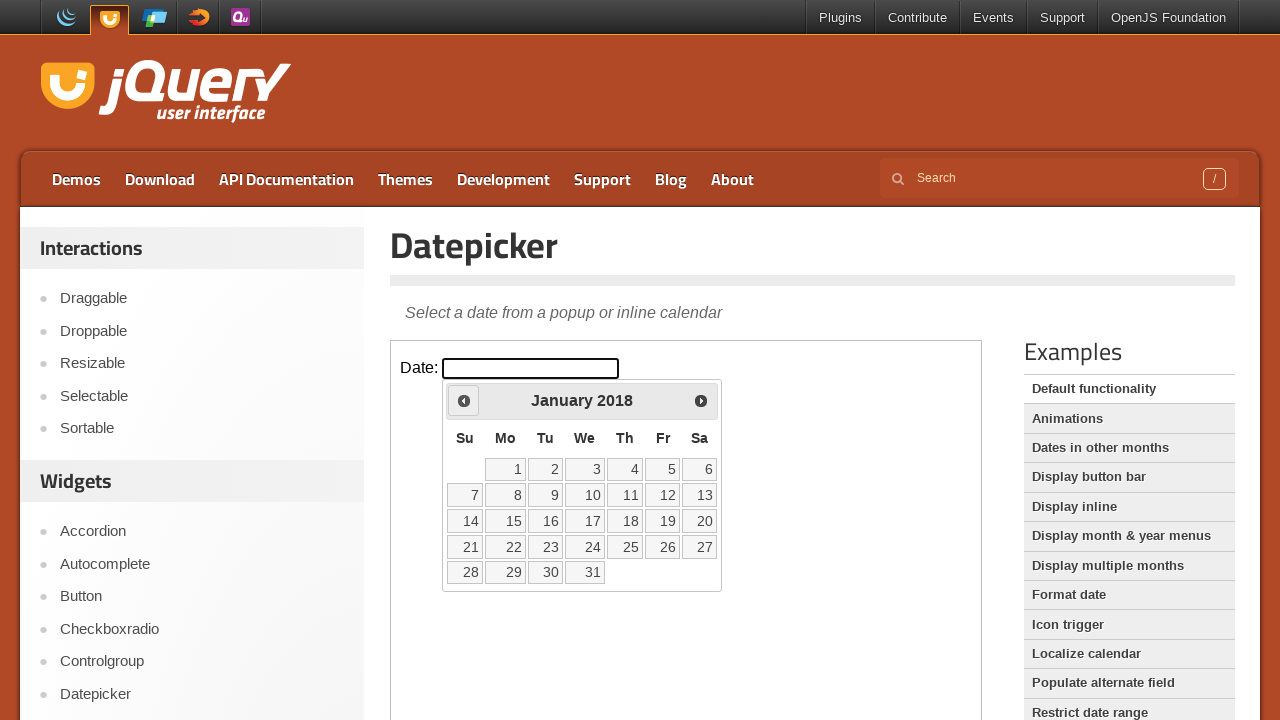

Retrieved current calendar date: January 2018
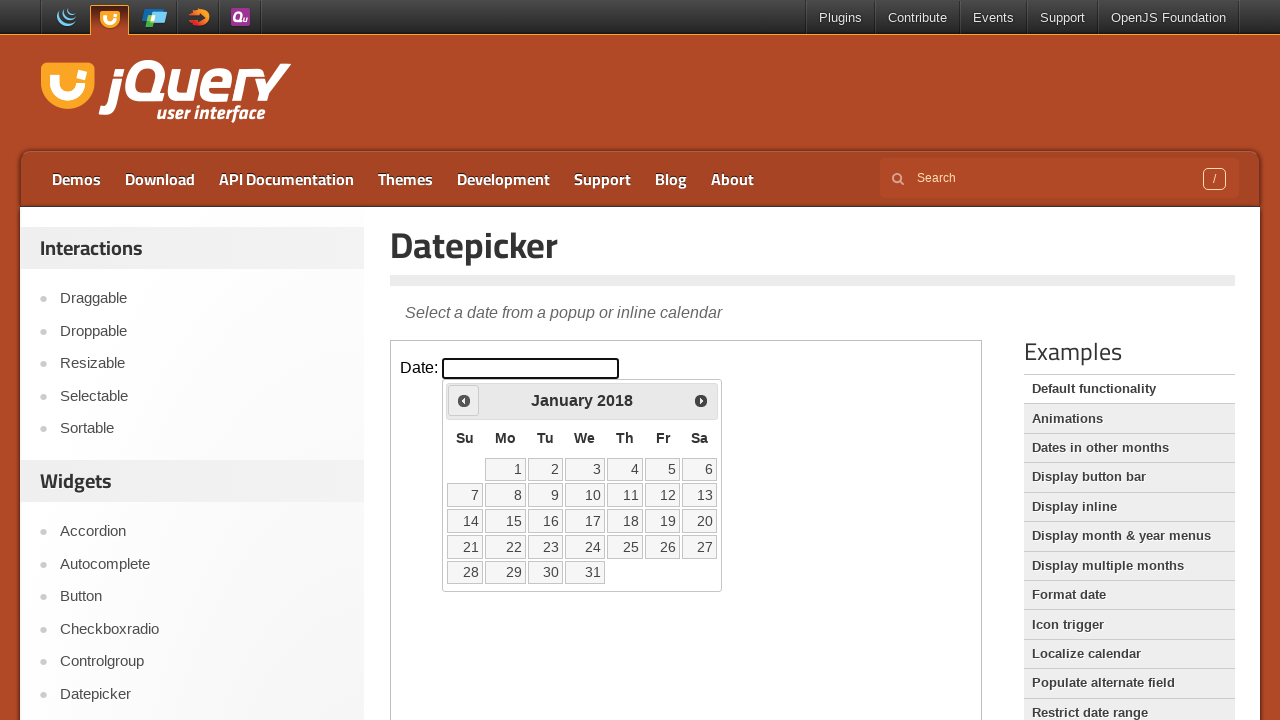

Clicked previous month button to navigate backwards at (464, 400) on iframe.demo-frame >> internal:control=enter-frame >> a.ui-datepicker-prev.ui-cor
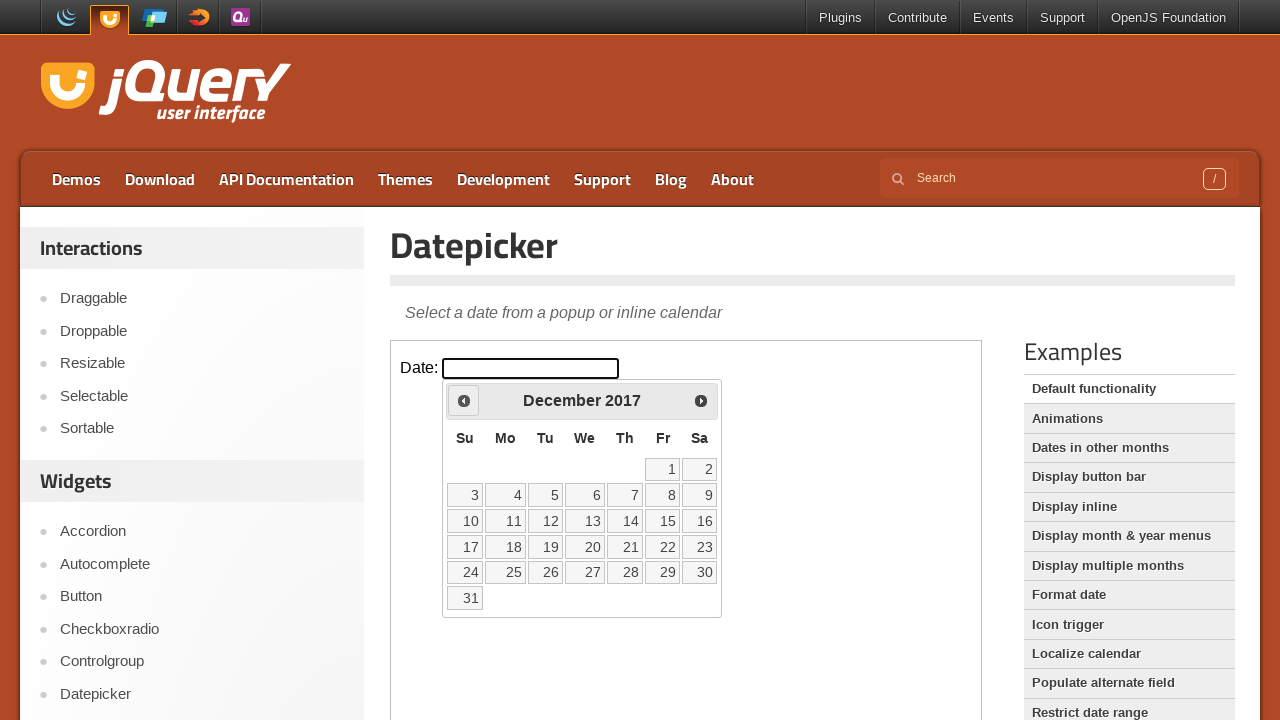

Retrieved current calendar date: December 2017
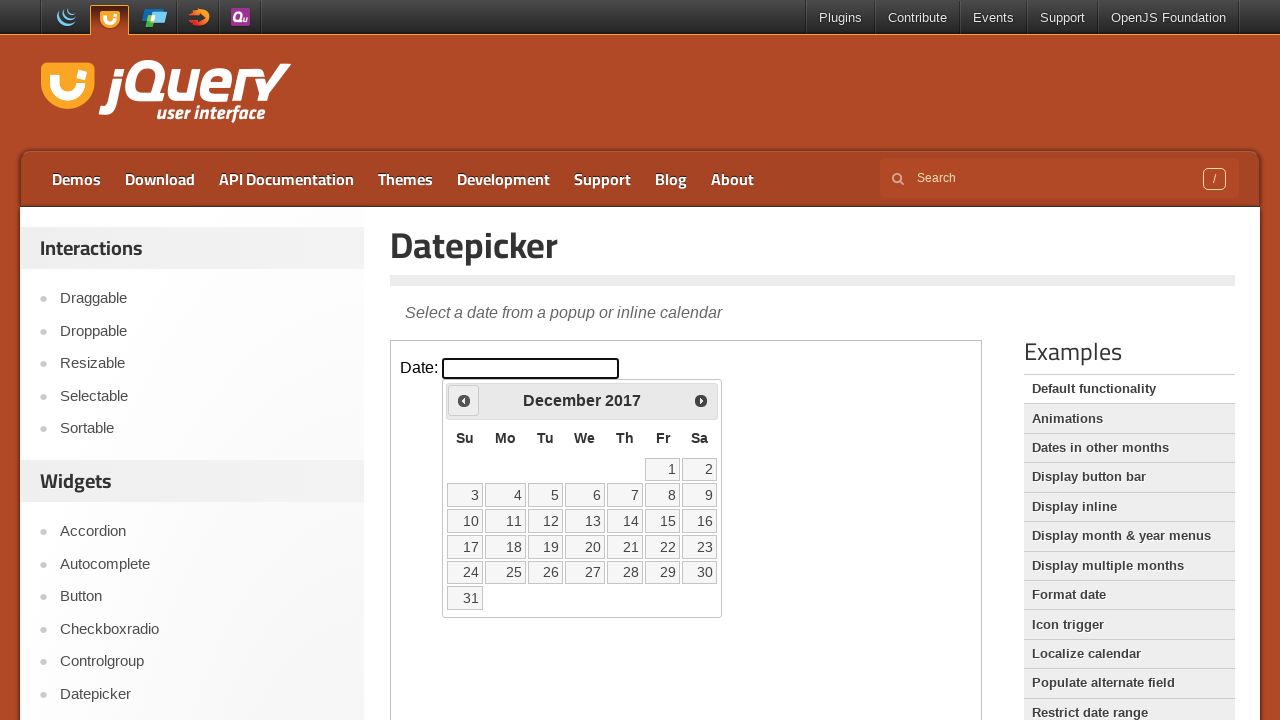

Clicked previous month button to navigate backwards at (464, 400) on iframe.demo-frame >> internal:control=enter-frame >> a.ui-datepicker-prev.ui-cor
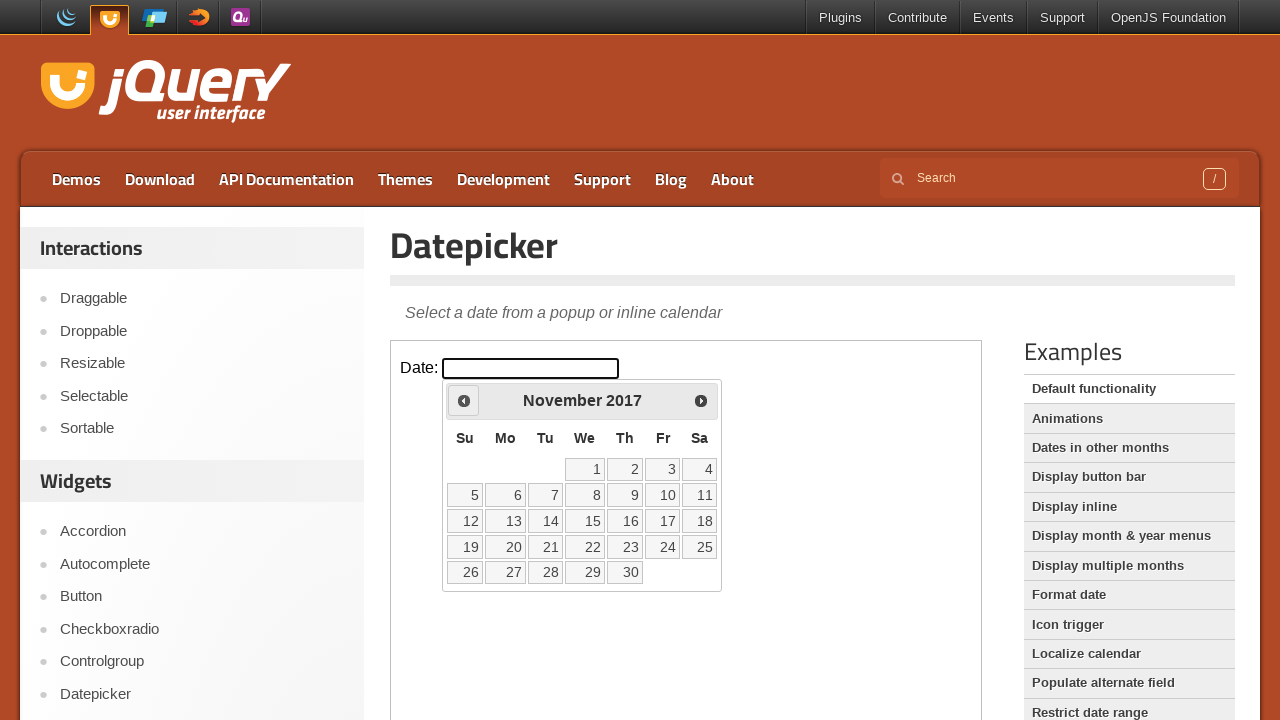

Retrieved current calendar date: November 2017
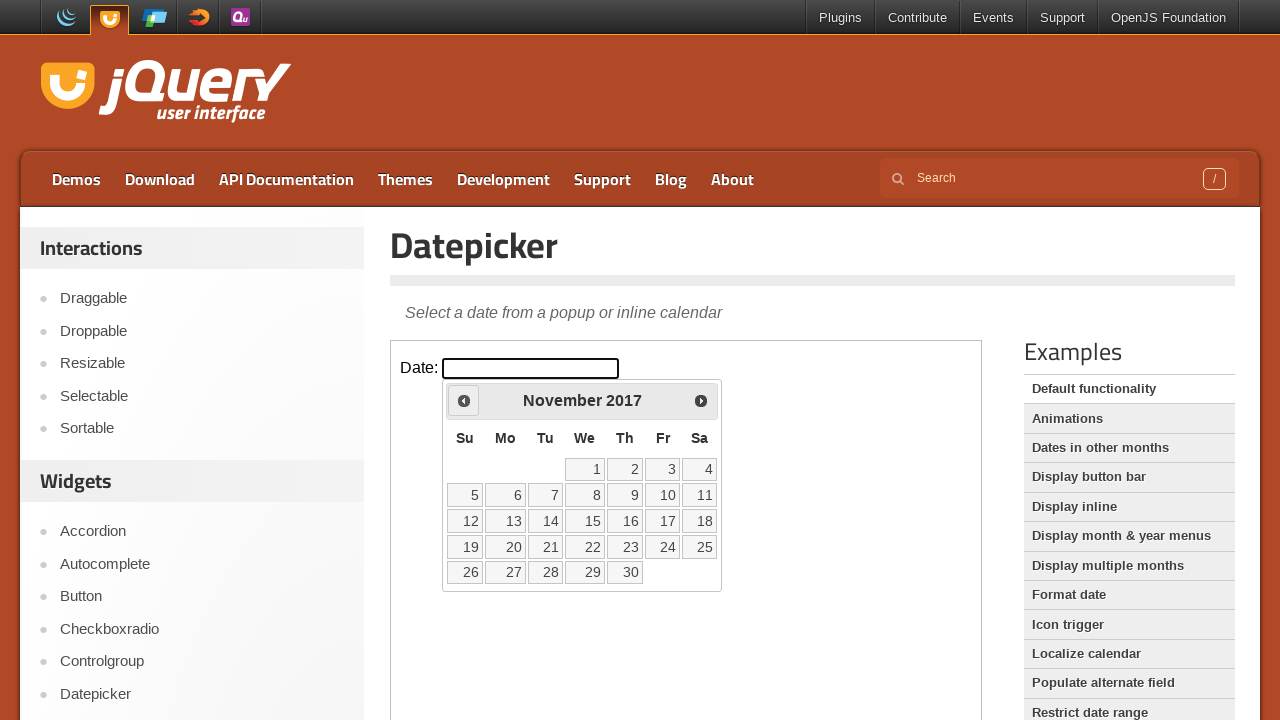

Clicked previous month button to navigate backwards at (464, 400) on iframe.demo-frame >> internal:control=enter-frame >> a.ui-datepicker-prev.ui-cor
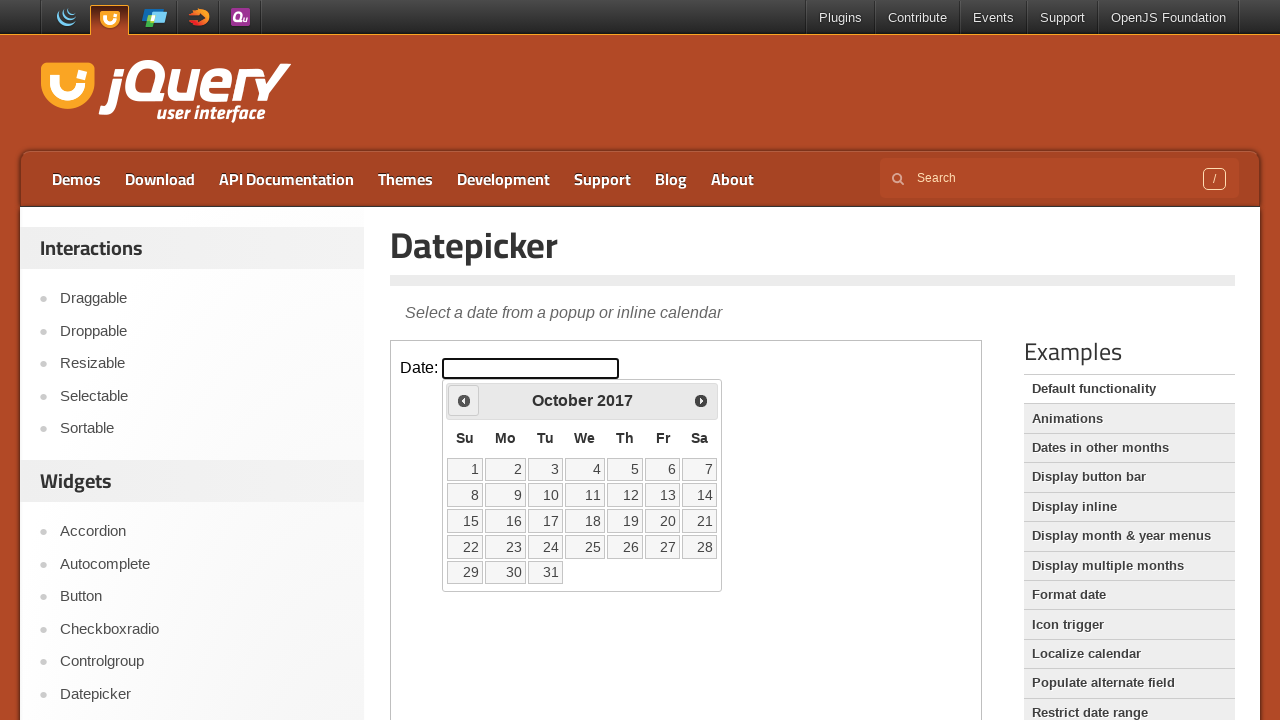

Retrieved current calendar date: October 2017
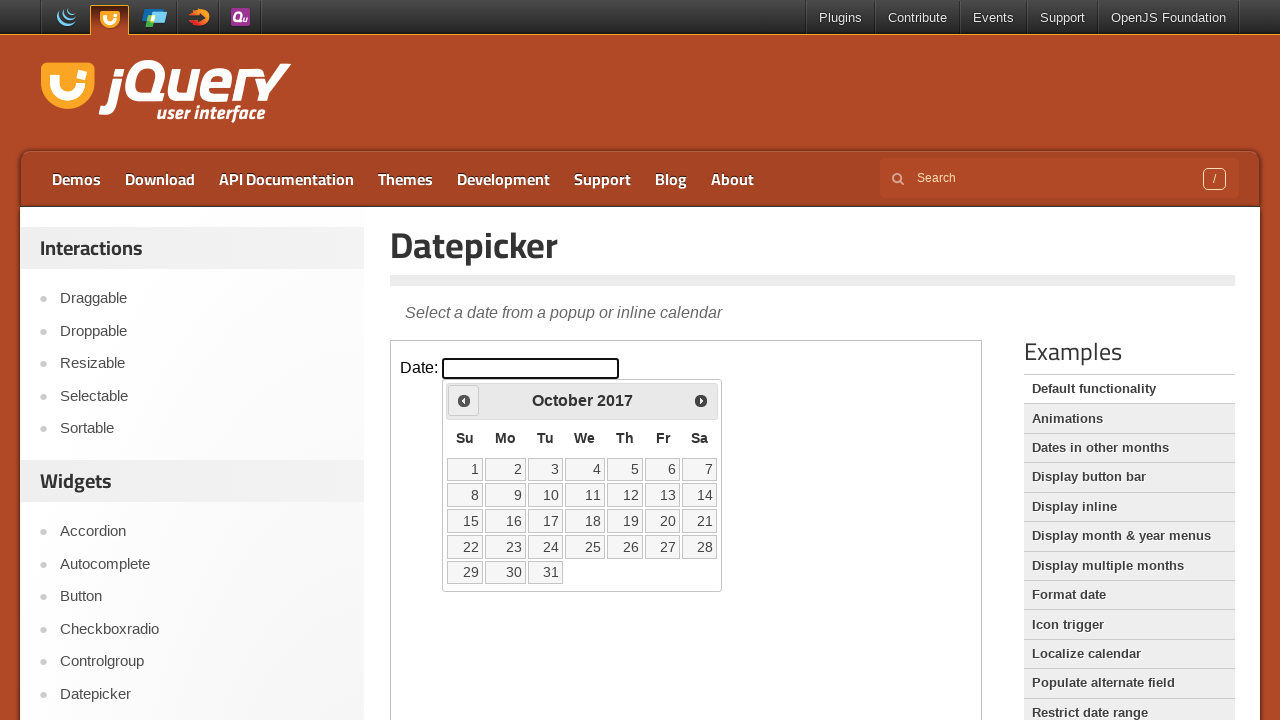

Clicked previous month button to navigate backwards at (464, 400) on iframe.demo-frame >> internal:control=enter-frame >> a.ui-datepicker-prev.ui-cor
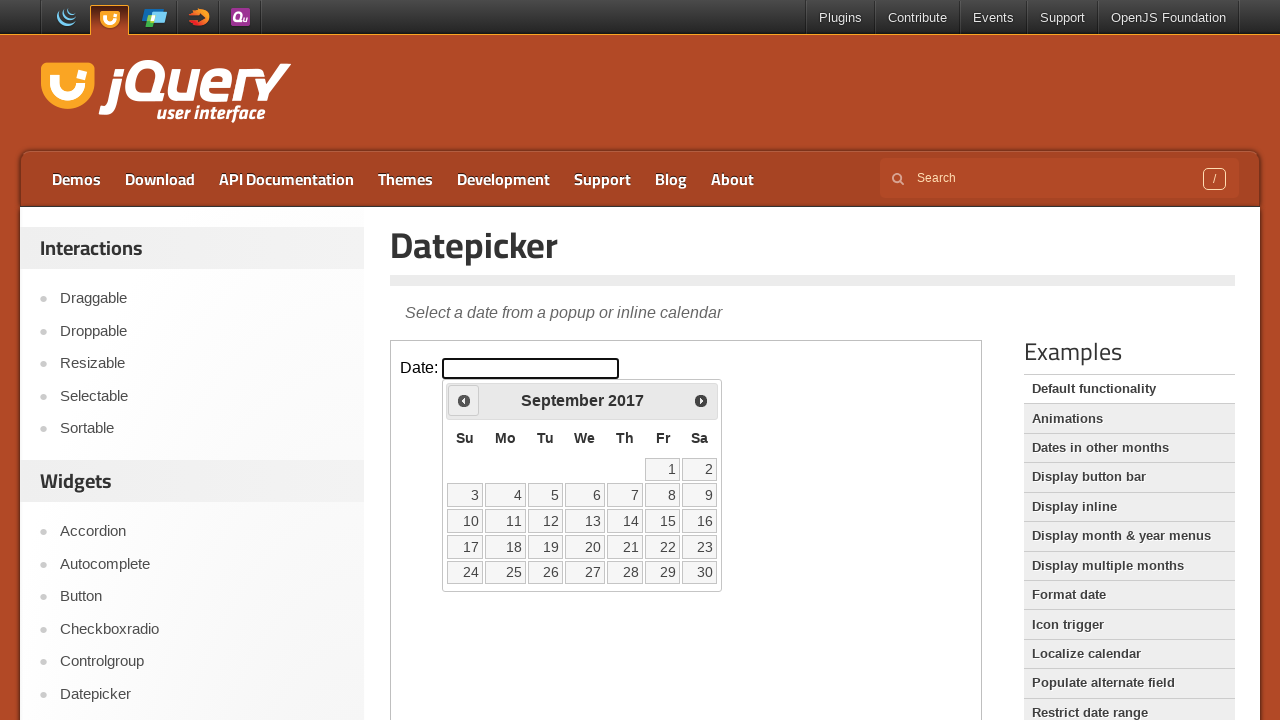

Retrieved current calendar date: September 2017
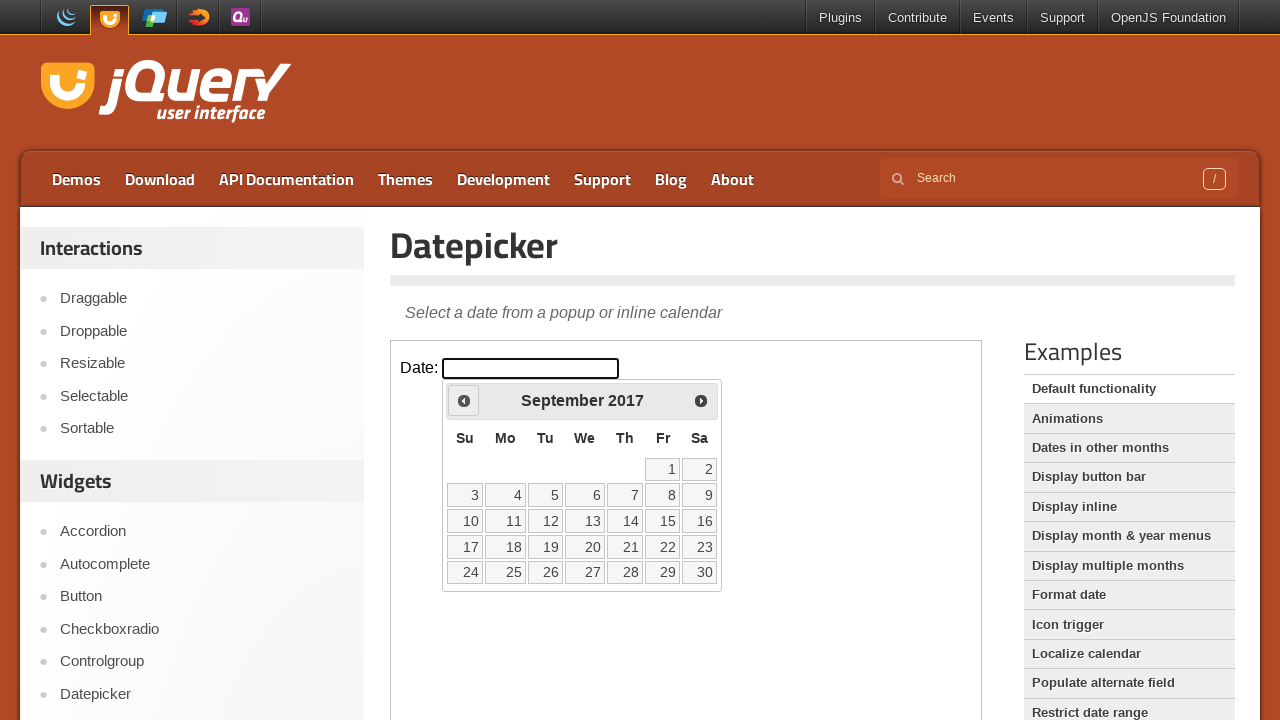

Clicked previous month button to navigate backwards at (464, 400) on iframe.demo-frame >> internal:control=enter-frame >> a.ui-datepicker-prev.ui-cor
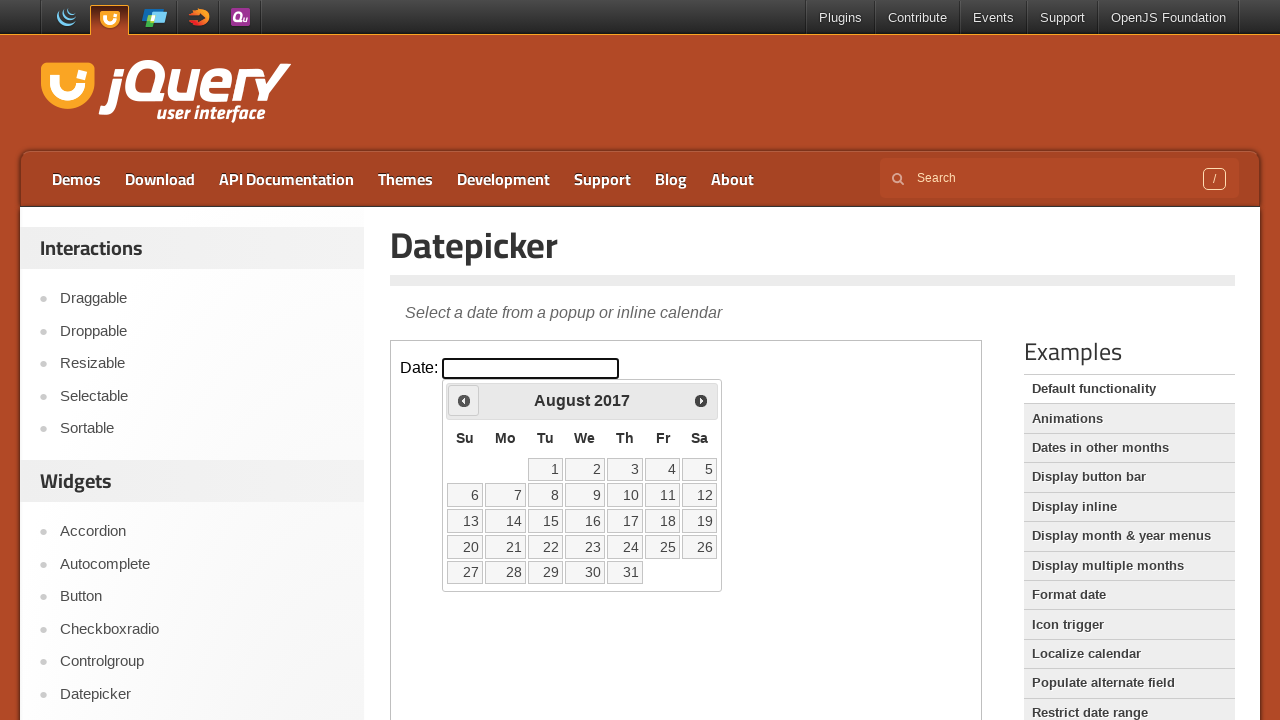

Retrieved current calendar date: August 2017
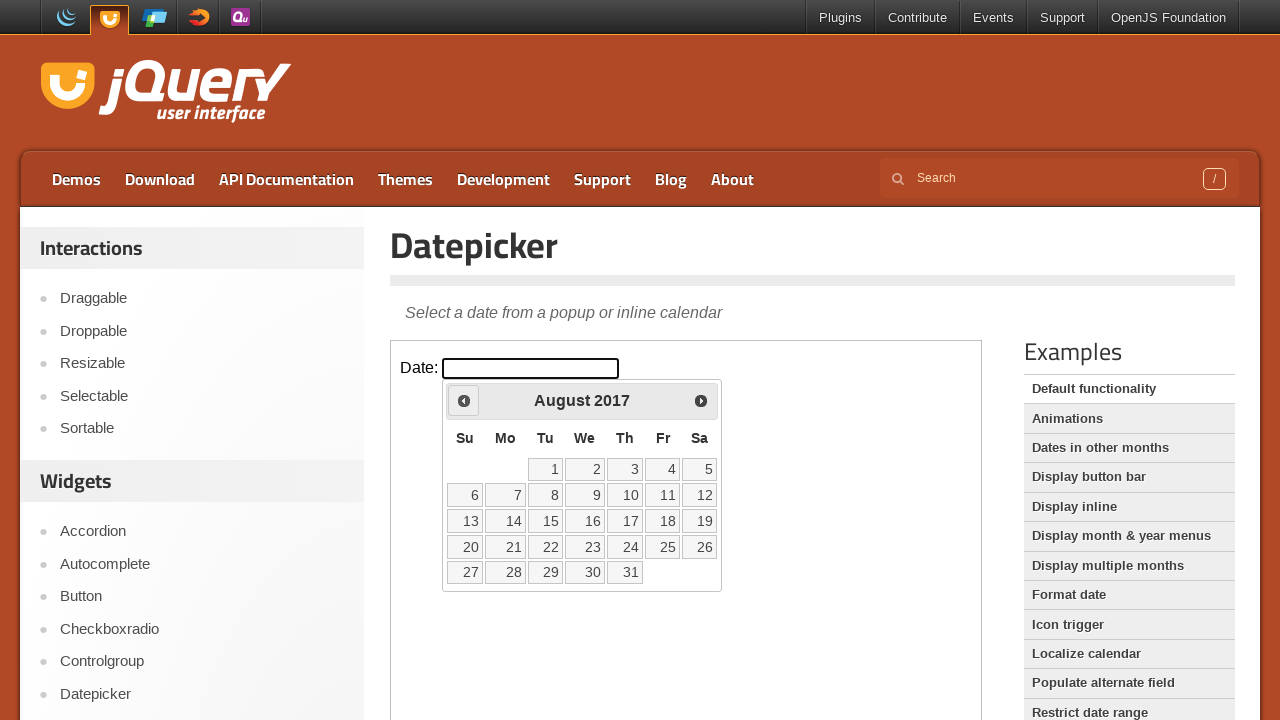

Clicked previous month button to navigate backwards at (464, 400) on iframe.demo-frame >> internal:control=enter-frame >> a.ui-datepicker-prev.ui-cor
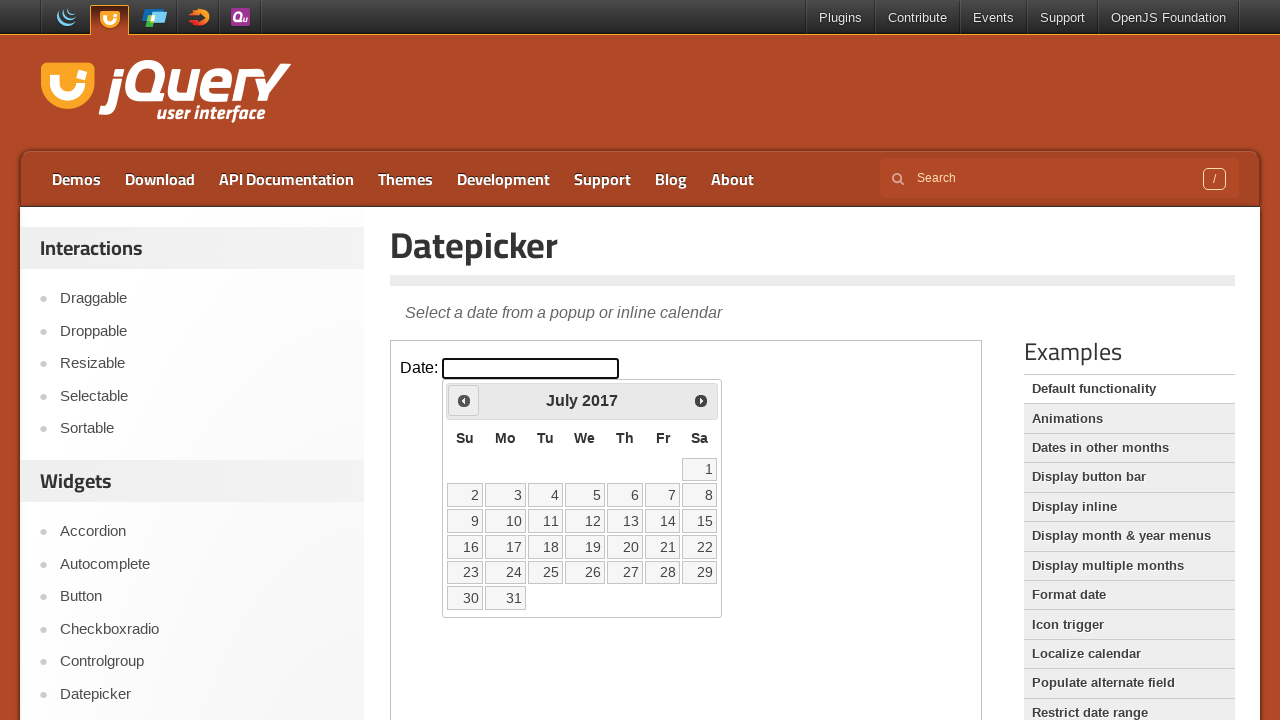

Retrieved current calendar date: July 2017
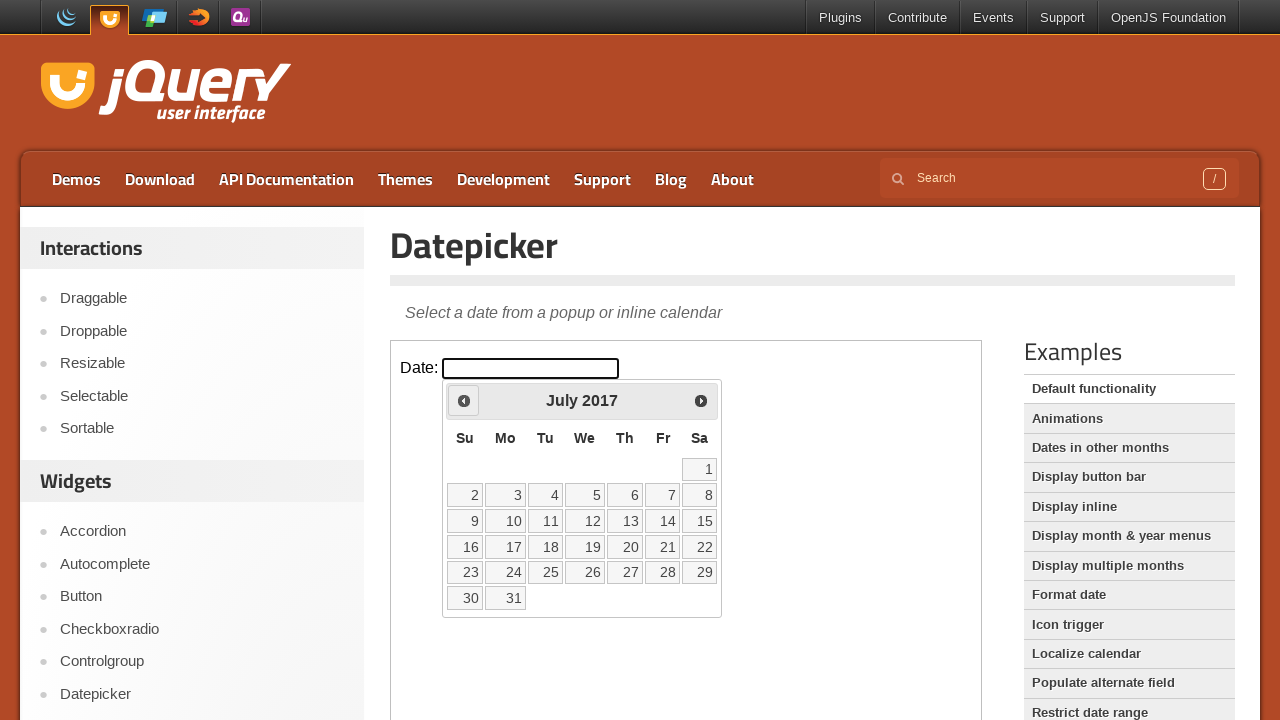

Clicked previous month button to navigate backwards at (464, 400) on iframe.demo-frame >> internal:control=enter-frame >> a.ui-datepicker-prev.ui-cor
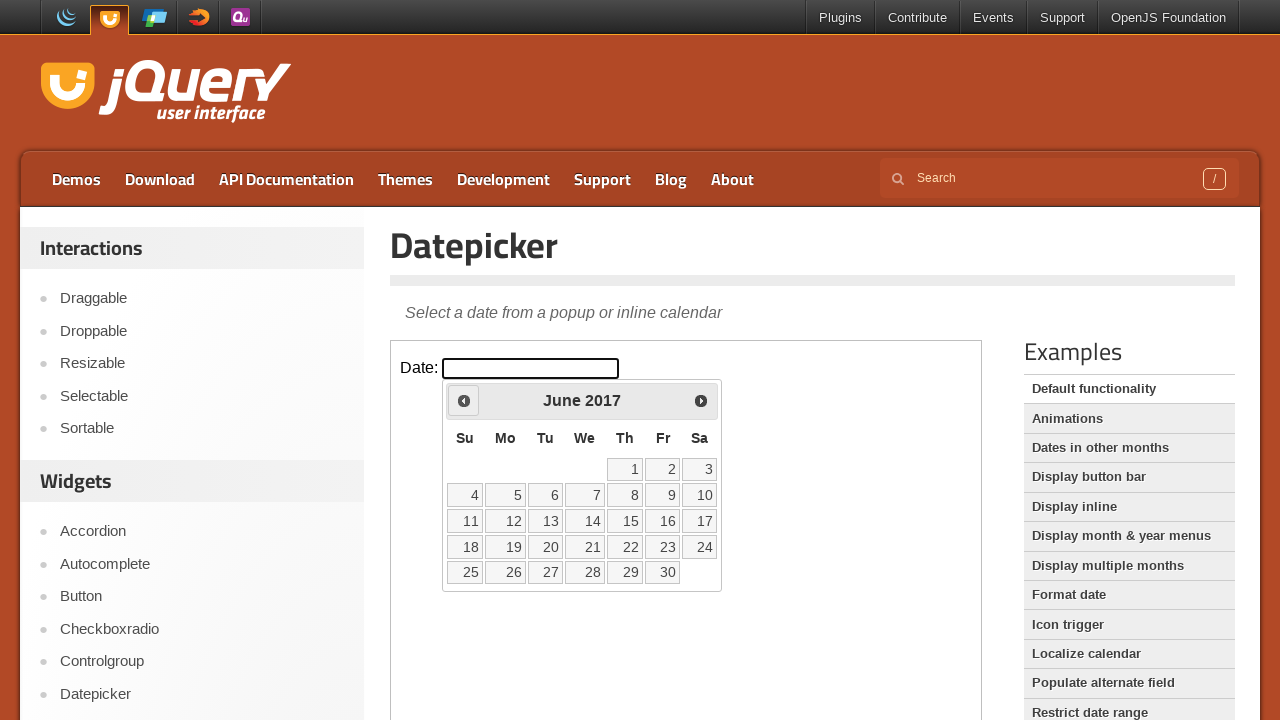

Retrieved current calendar date: June 2017
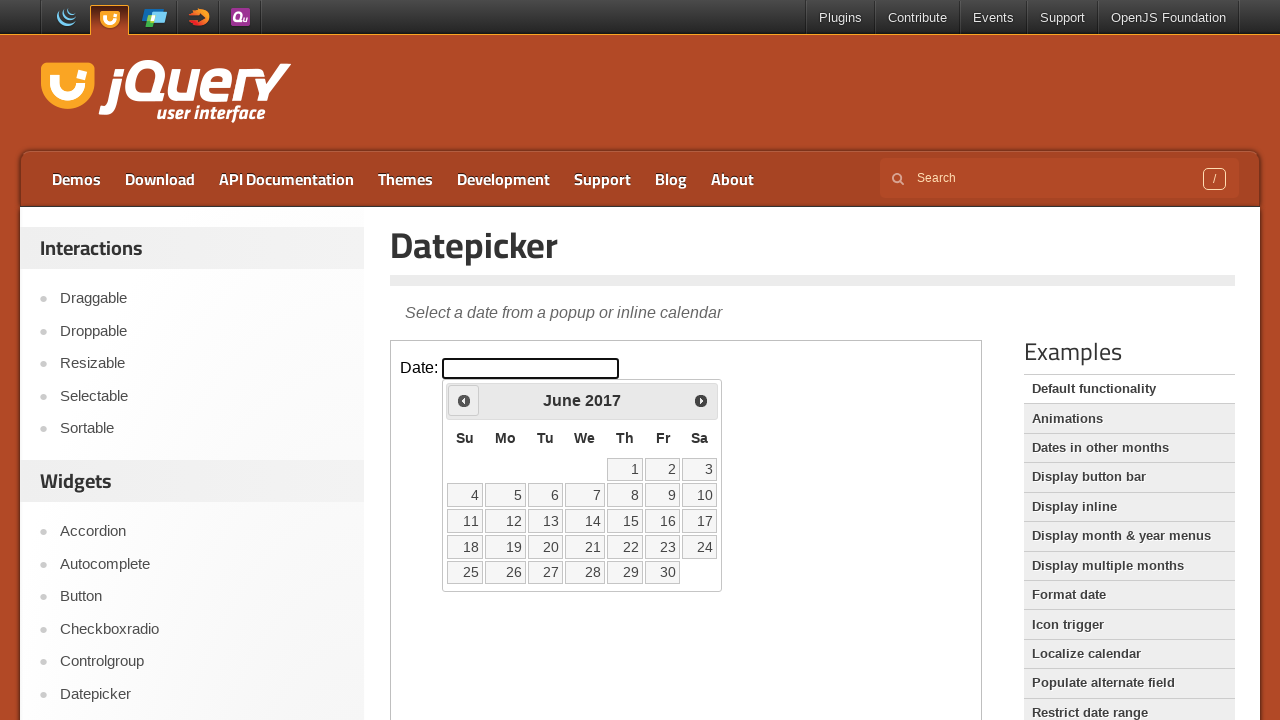

Clicked previous month button to navigate backwards at (464, 400) on iframe.demo-frame >> internal:control=enter-frame >> a.ui-datepicker-prev.ui-cor
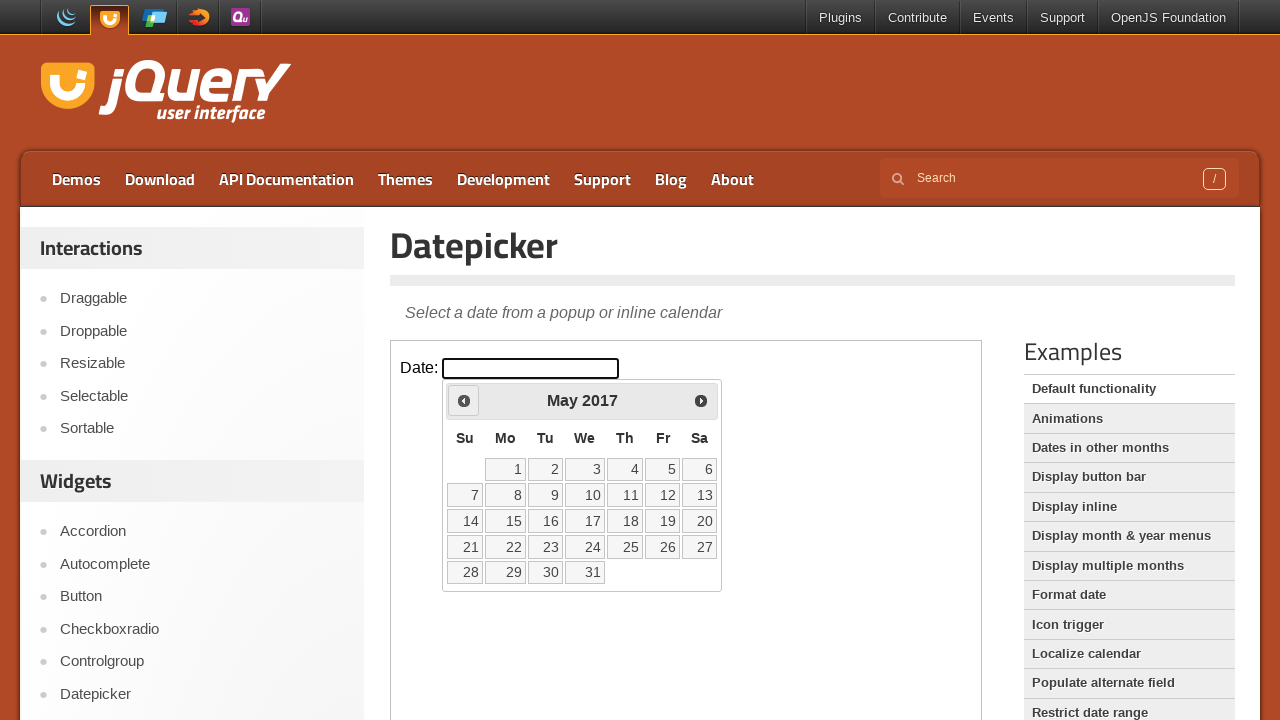

Retrieved current calendar date: May 2017
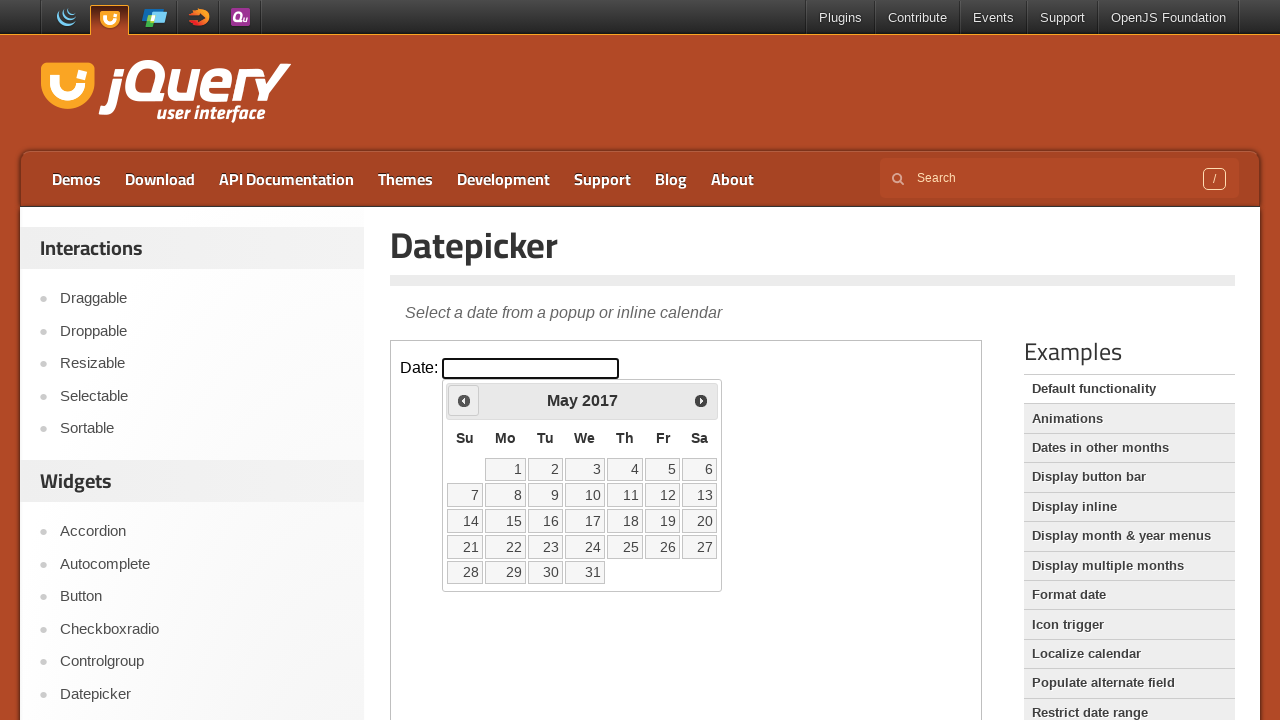

Clicked previous month button to navigate backwards at (464, 400) on iframe.demo-frame >> internal:control=enter-frame >> a.ui-datepicker-prev.ui-cor
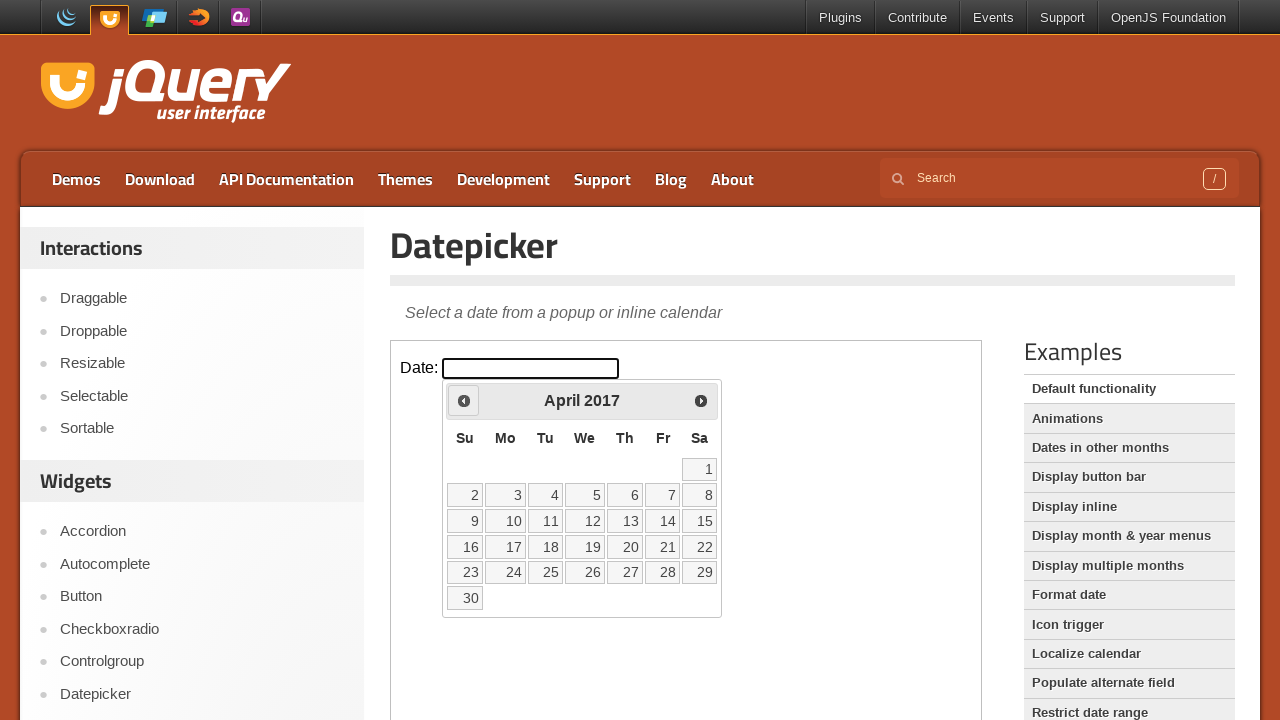

Retrieved current calendar date: April 2017
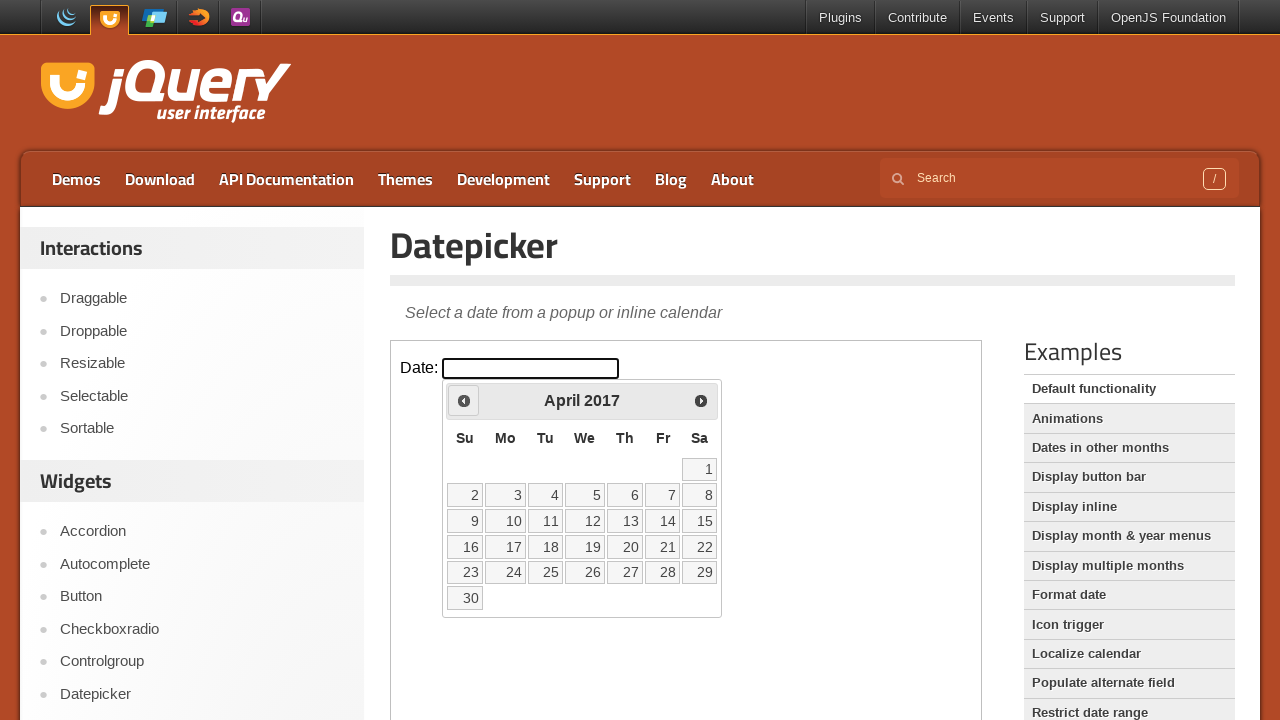

Clicked previous month button to navigate backwards at (464, 400) on iframe.demo-frame >> internal:control=enter-frame >> a.ui-datepicker-prev.ui-cor
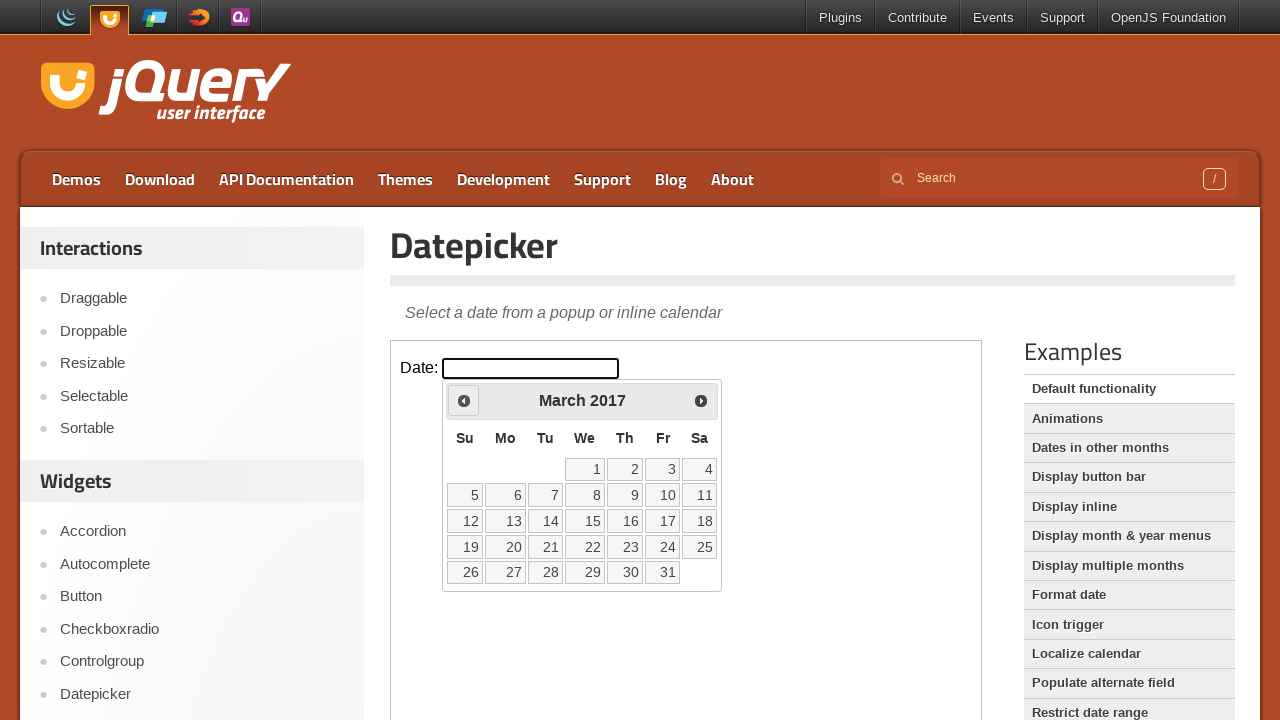

Retrieved current calendar date: March 2017
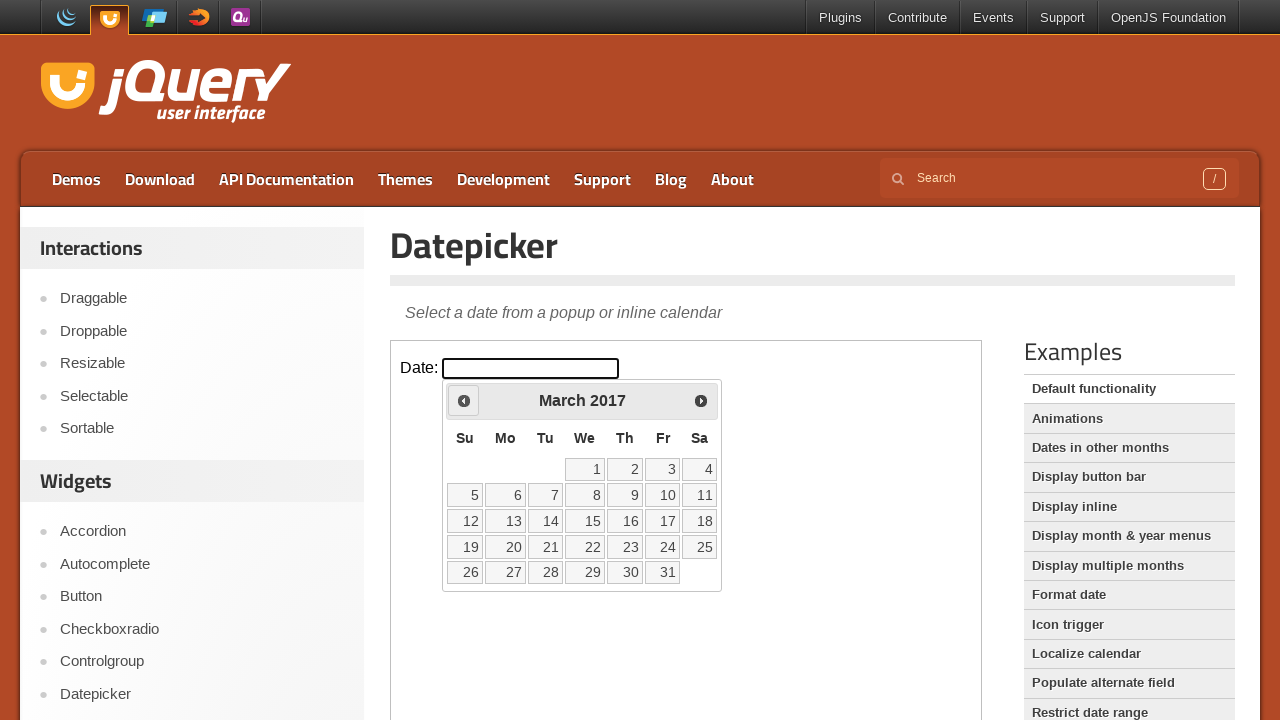

Clicked previous month button to navigate backwards at (464, 400) on iframe.demo-frame >> internal:control=enter-frame >> a.ui-datepicker-prev.ui-cor
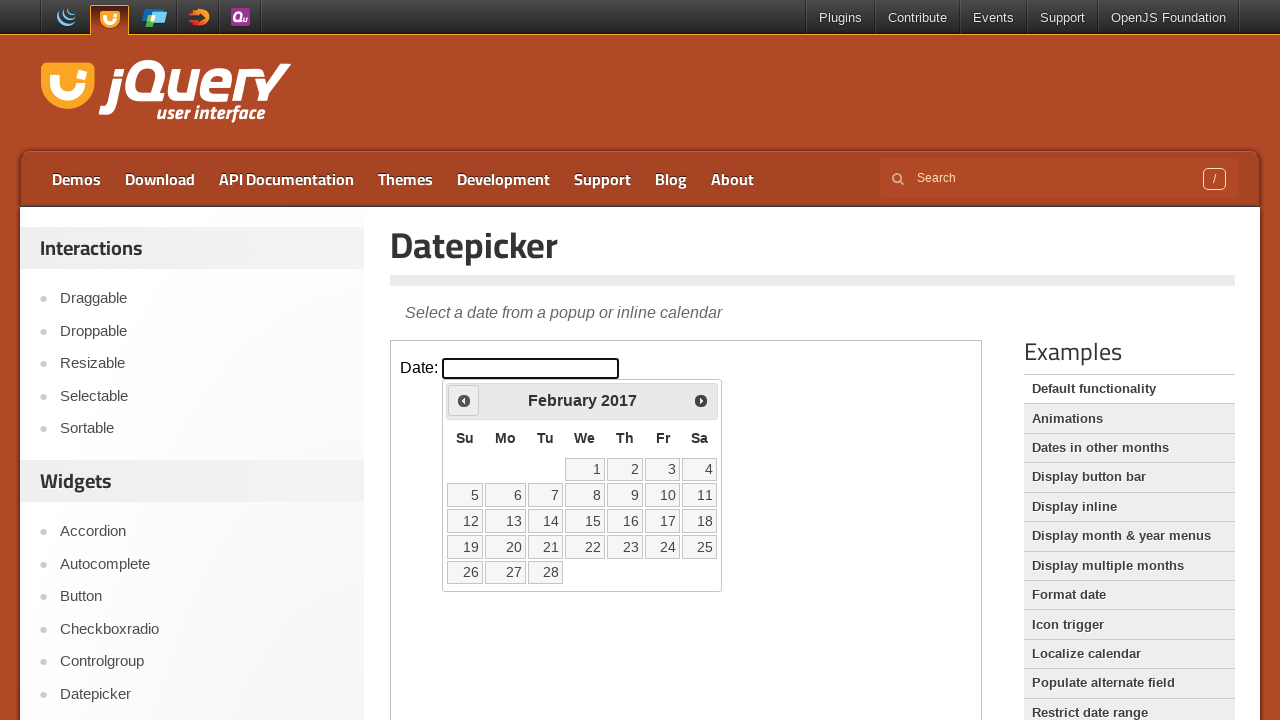

Retrieved current calendar date: February 2017
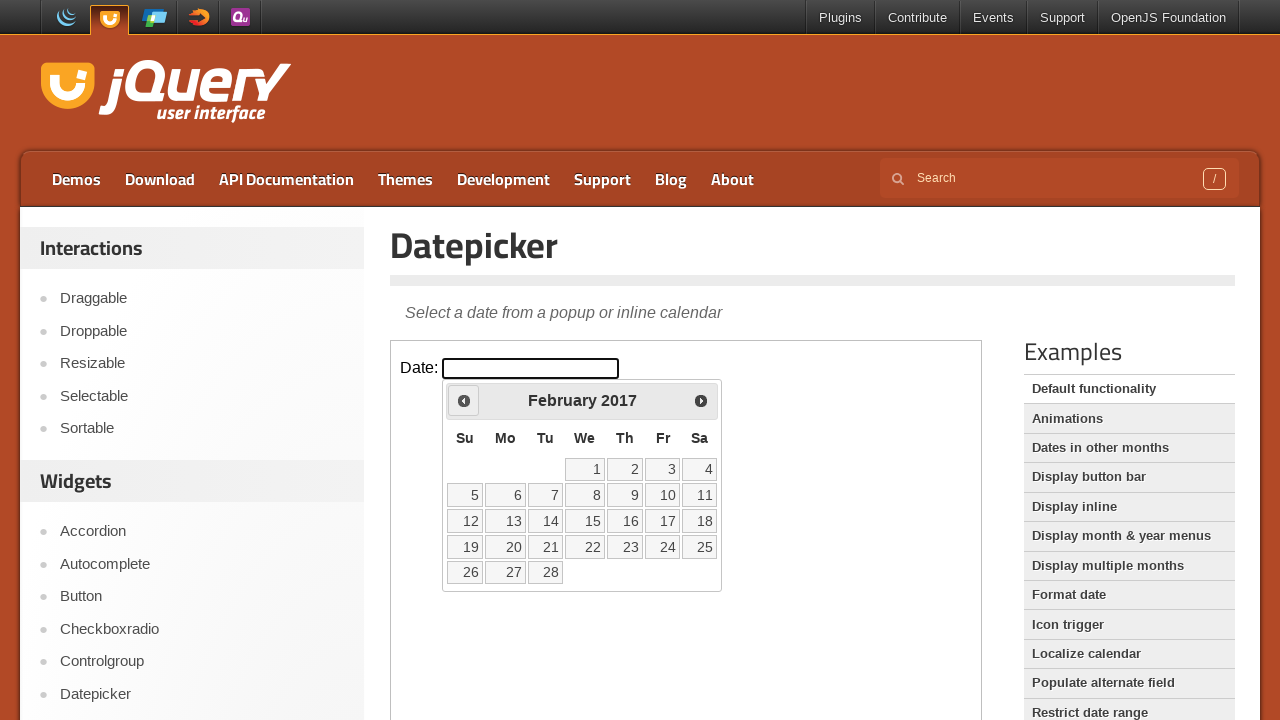

Clicked previous month button to navigate backwards at (464, 400) on iframe.demo-frame >> internal:control=enter-frame >> a.ui-datepicker-prev.ui-cor
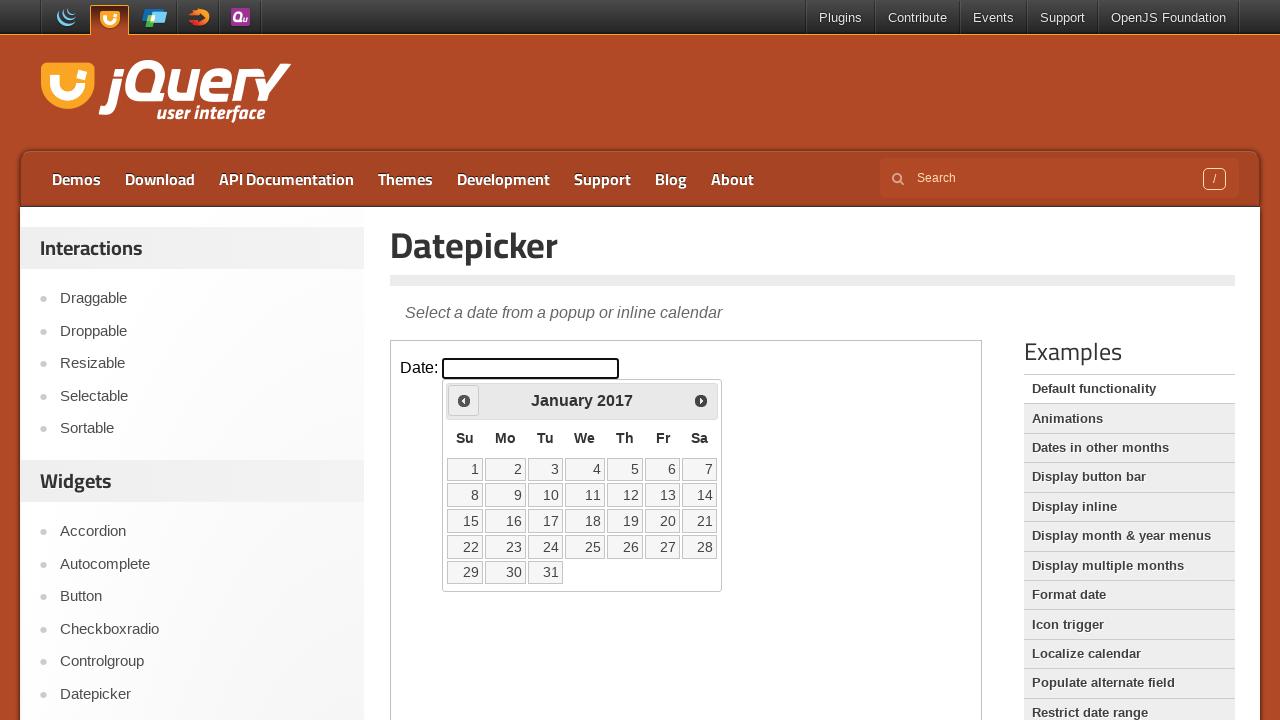

Retrieved current calendar date: January 2017
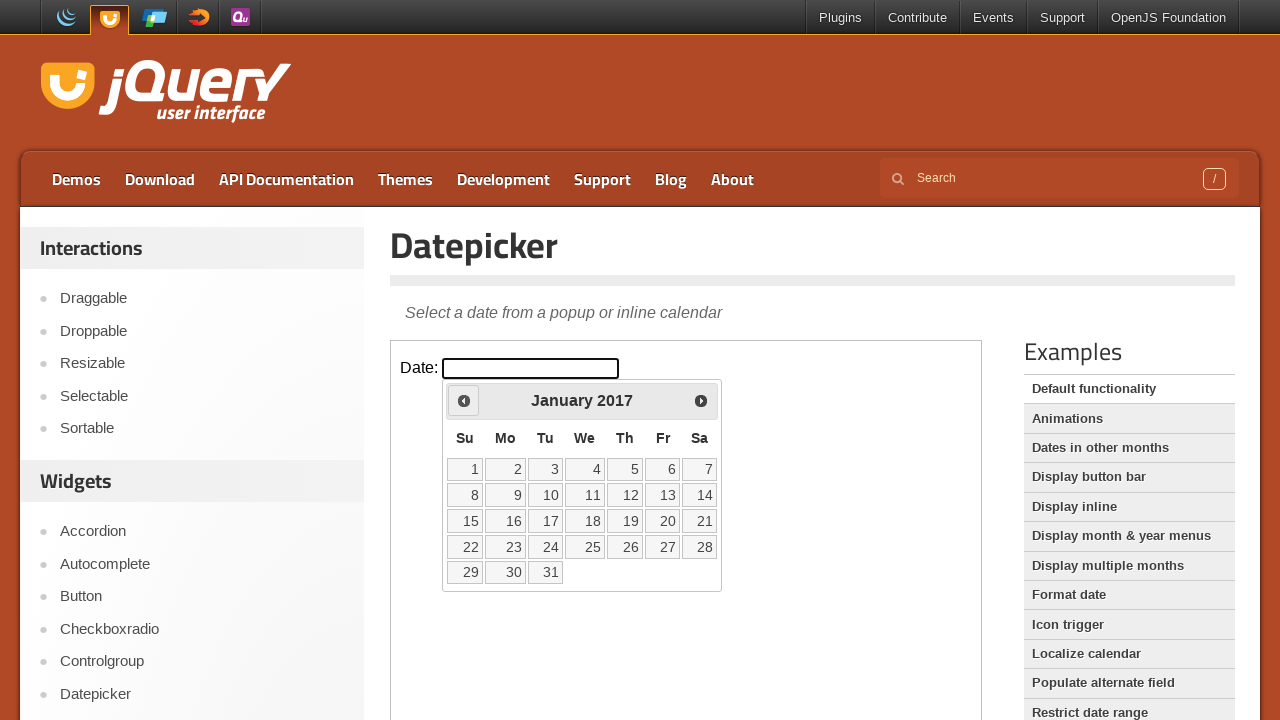

Clicked previous month button to navigate backwards at (464, 400) on iframe.demo-frame >> internal:control=enter-frame >> a.ui-datepicker-prev.ui-cor
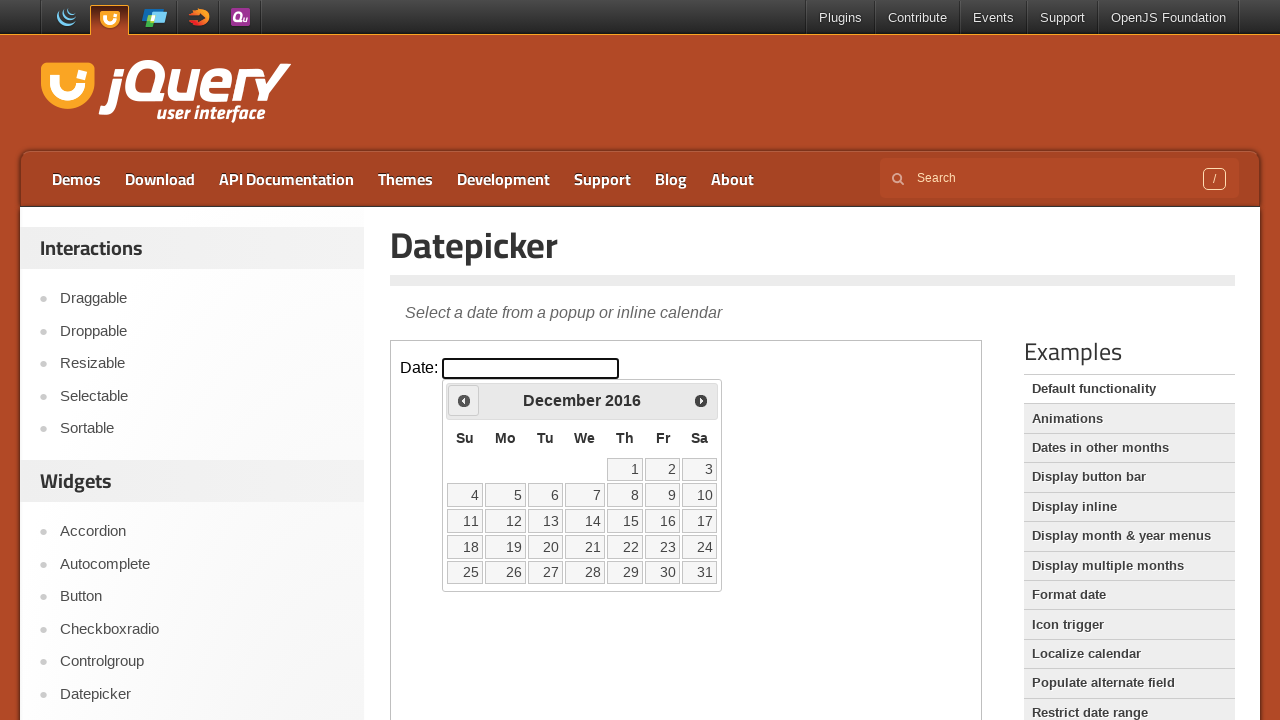

Retrieved current calendar date: December 2016
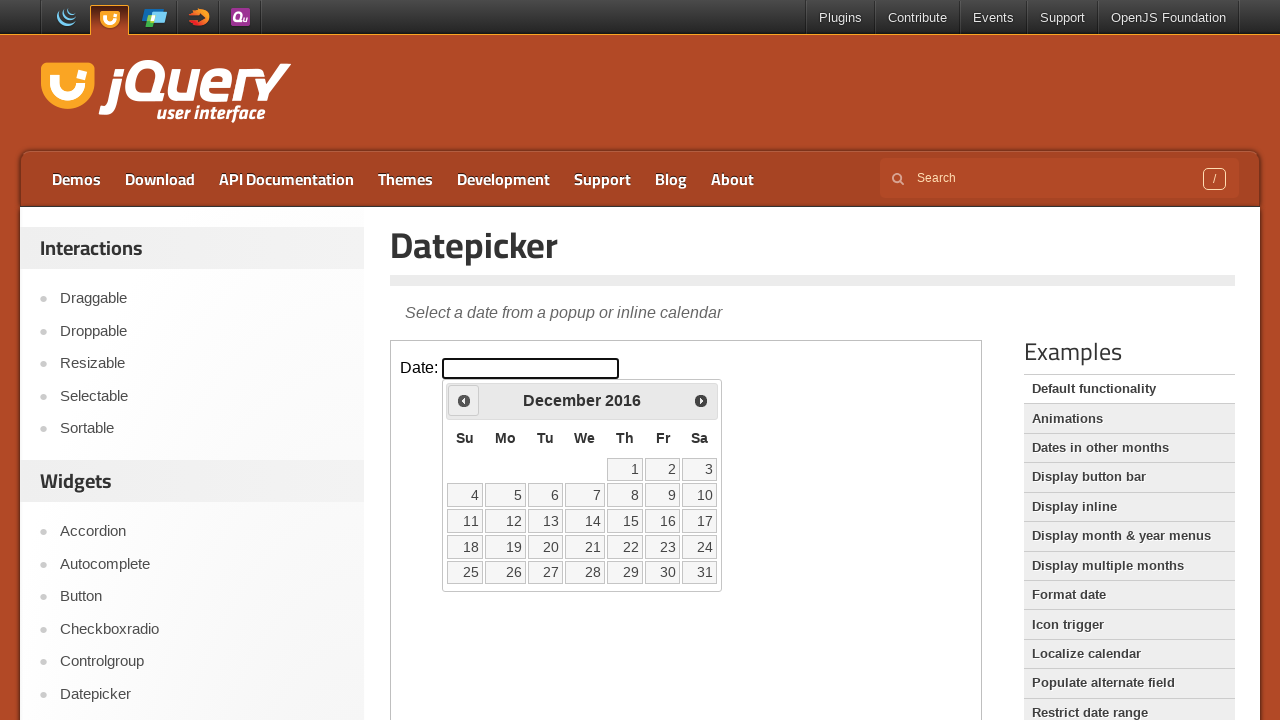

Clicked previous month button to navigate backwards at (464, 400) on iframe.demo-frame >> internal:control=enter-frame >> a.ui-datepicker-prev.ui-cor
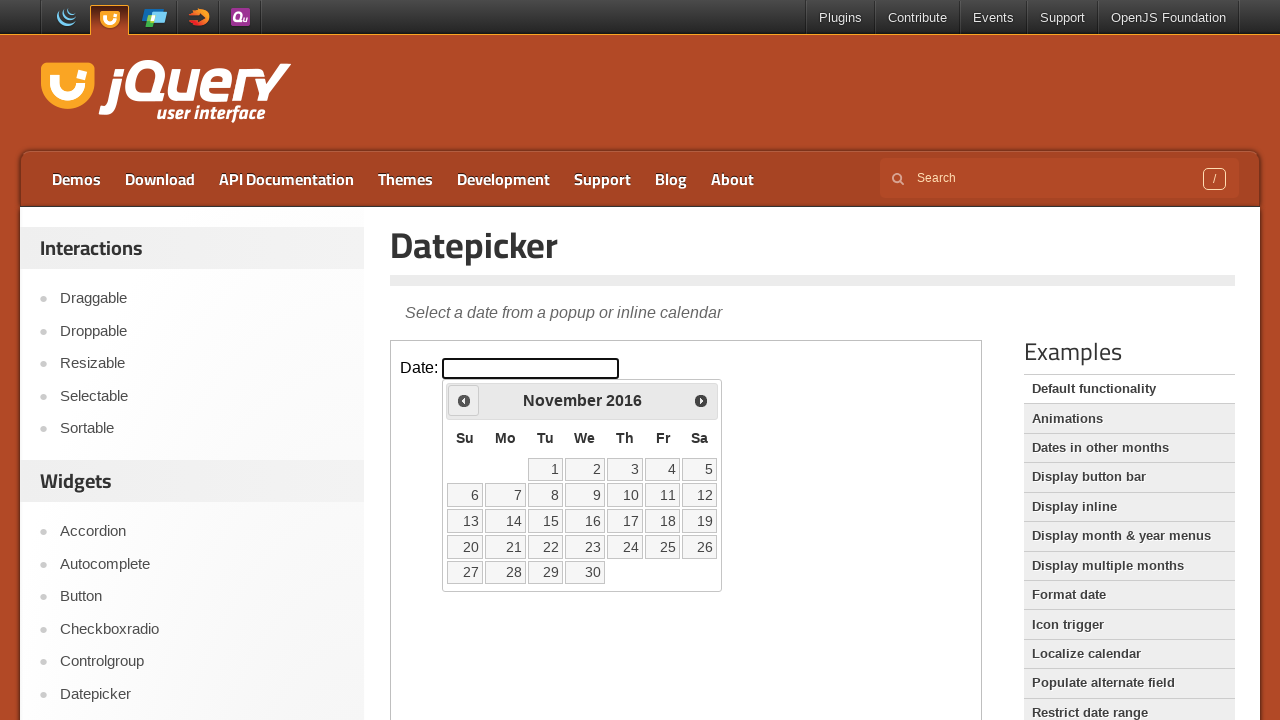

Retrieved current calendar date: November 2016
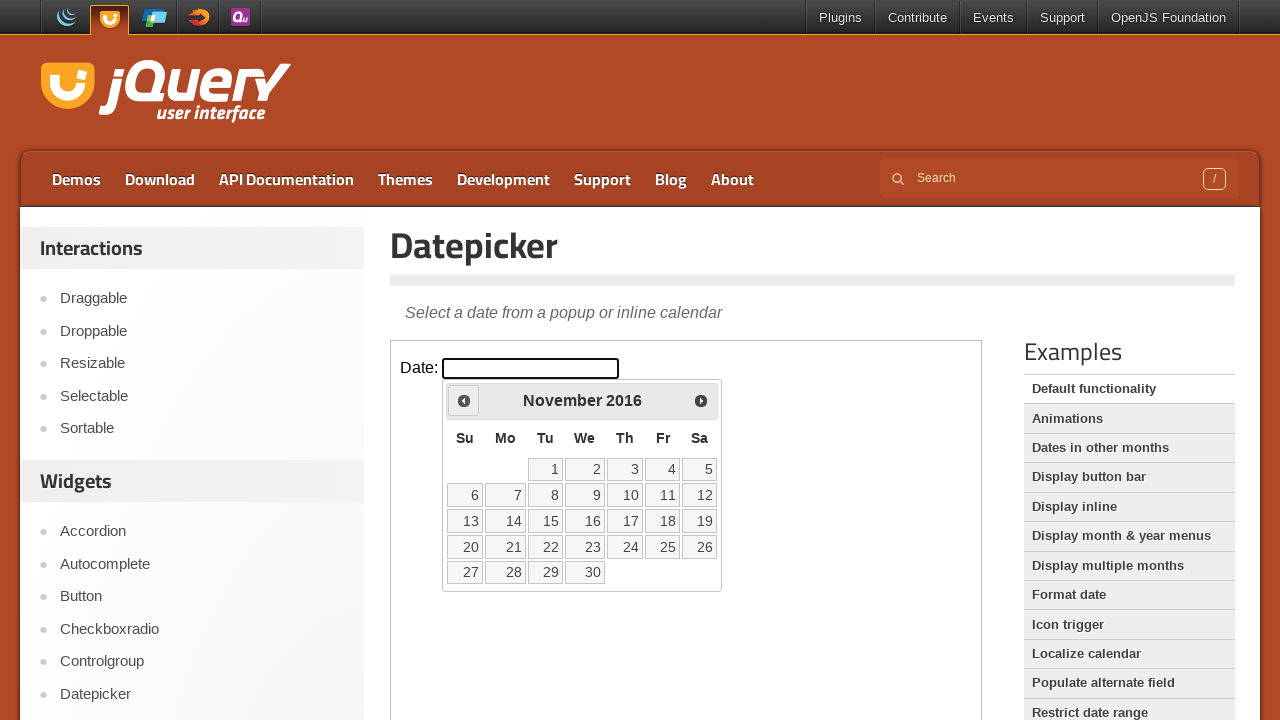

Clicked previous month button to navigate backwards at (464, 400) on iframe.demo-frame >> internal:control=enter-frame >> a.ui-datepicker-prev.ui-cor
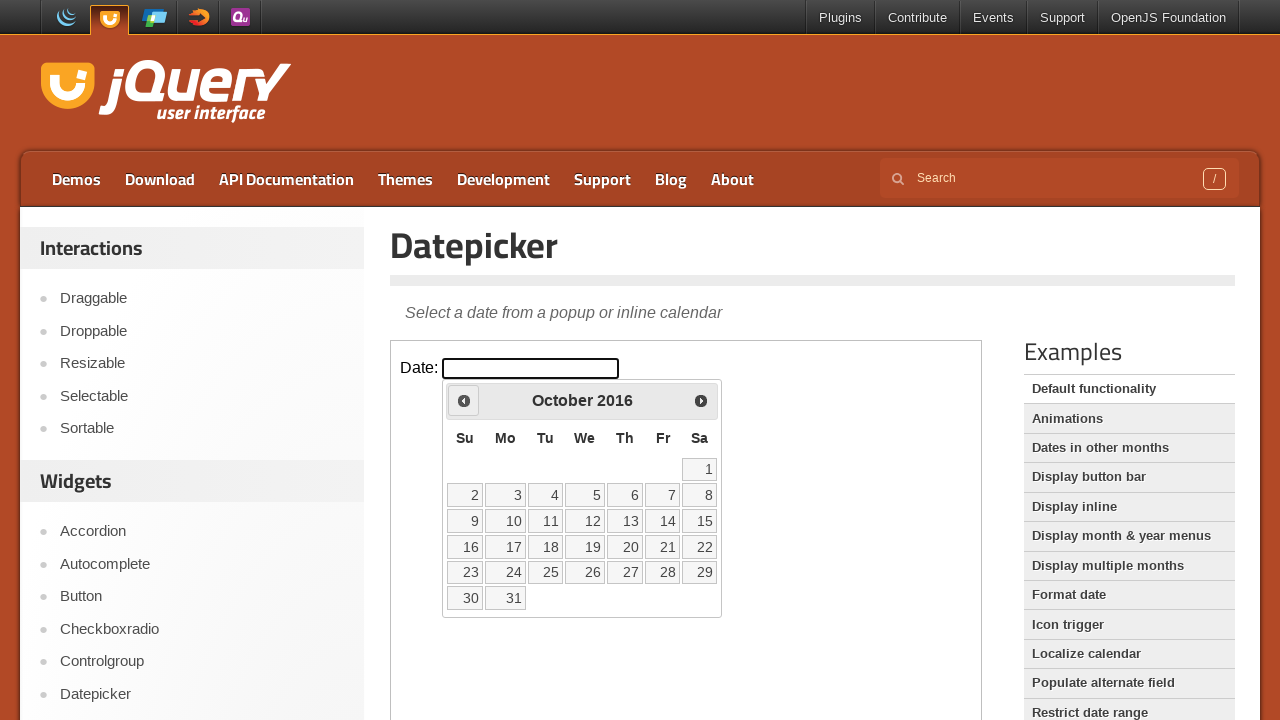

Retrieved current calendar date: October 2016
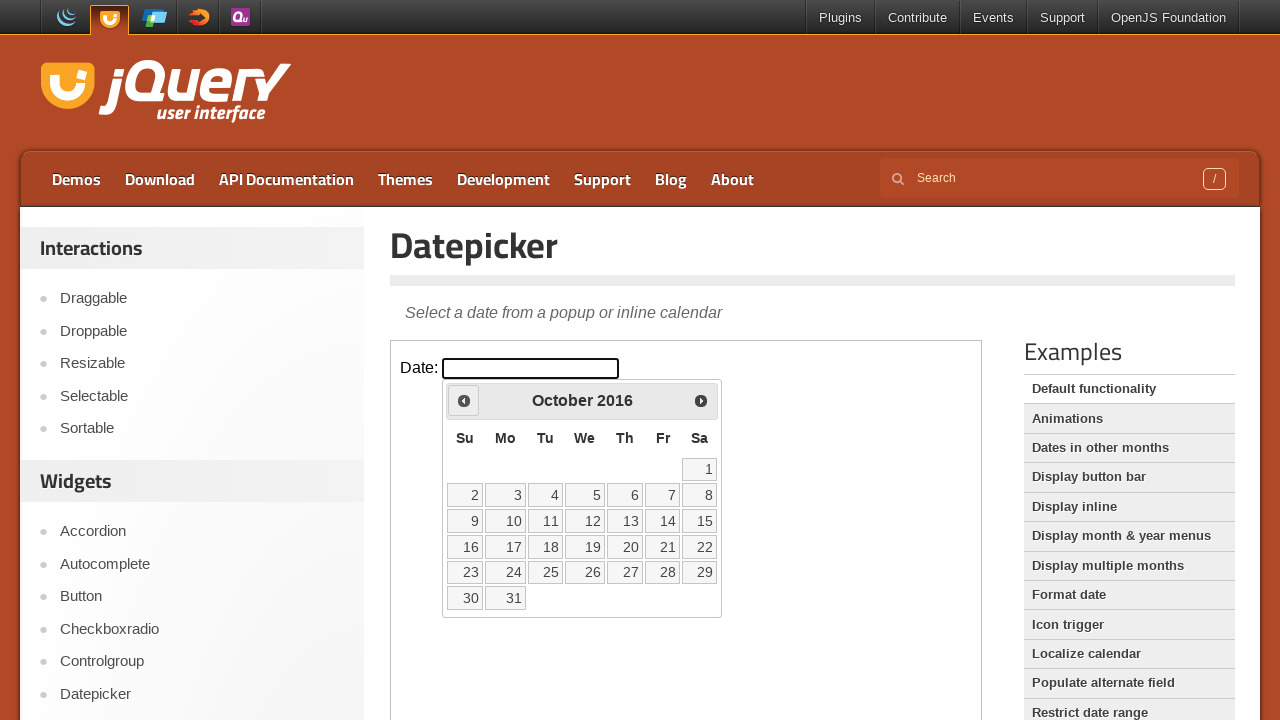

Clicked previous month button to navigate backwards at (464, 400) on iframe.demo-frame >> internal:control=enter-frame >> a.ui-datepicker-prev.ui-cor
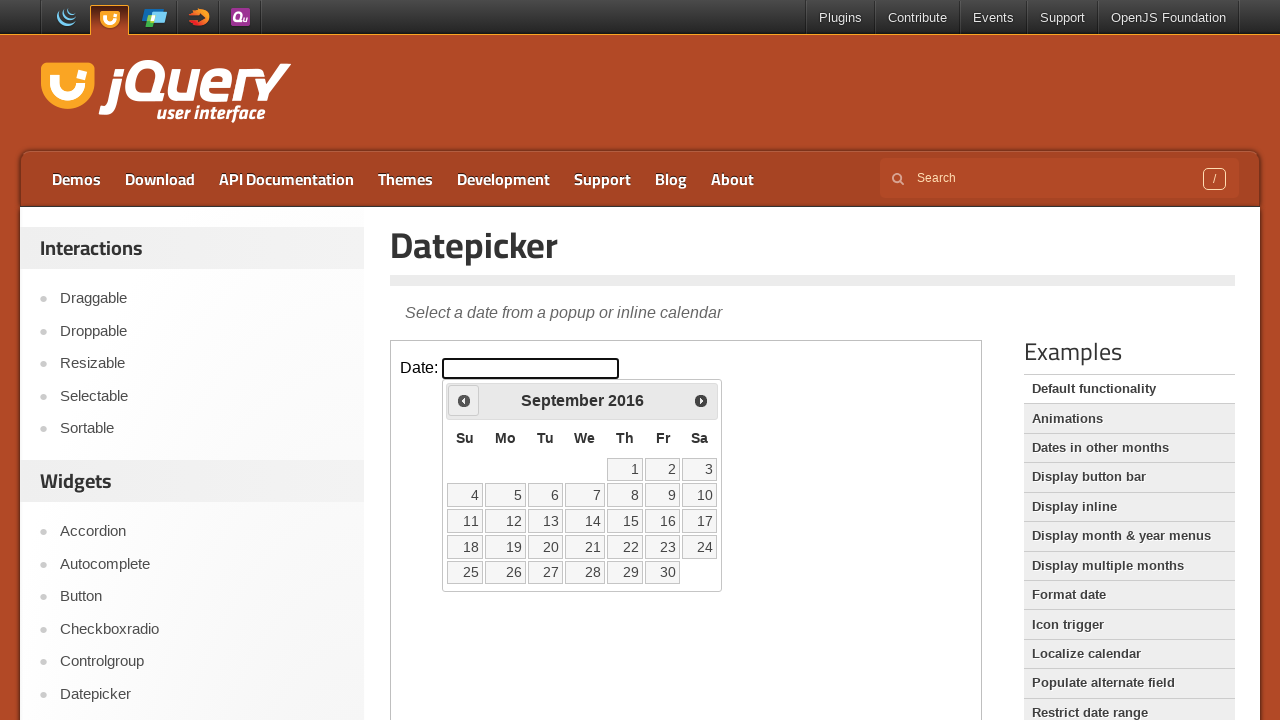

Retrieved current calendar date: September 2016
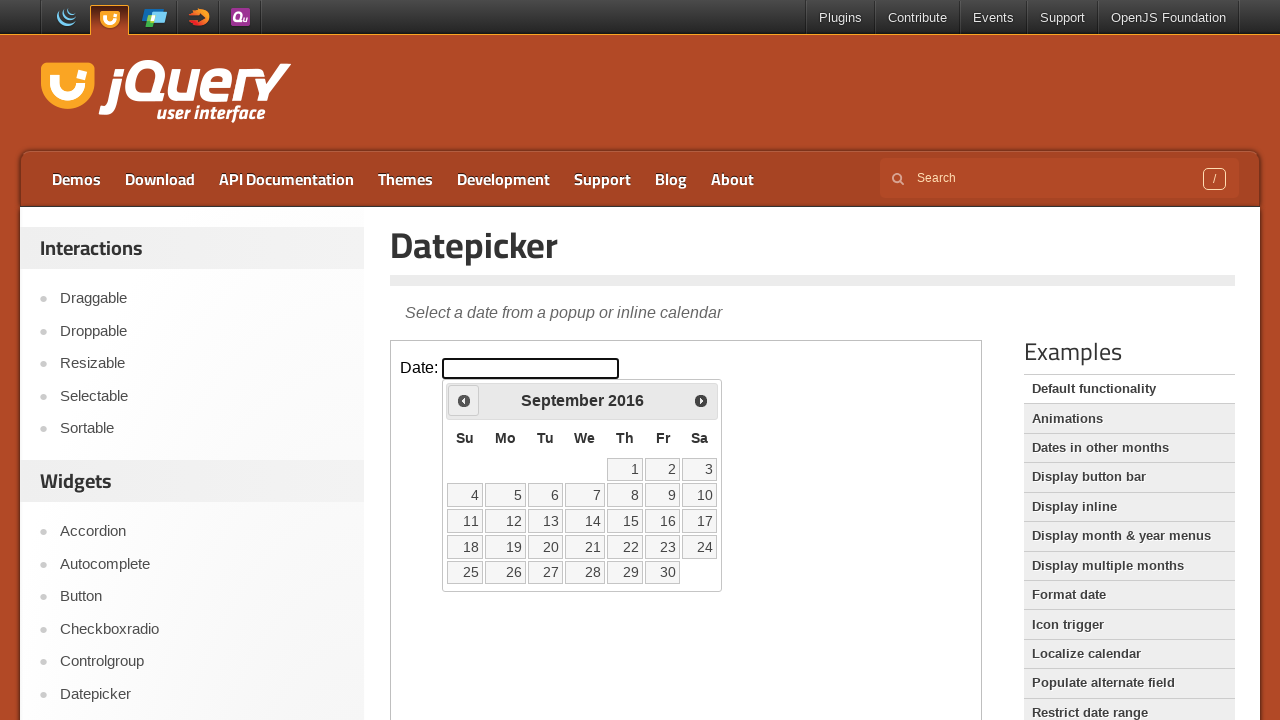

Clicked previous month button to navigate backwards at (464, 400) on iframe.demo-frame >> internal:control=enter-frame >> a.ui-datepicker-prev.ui-cor
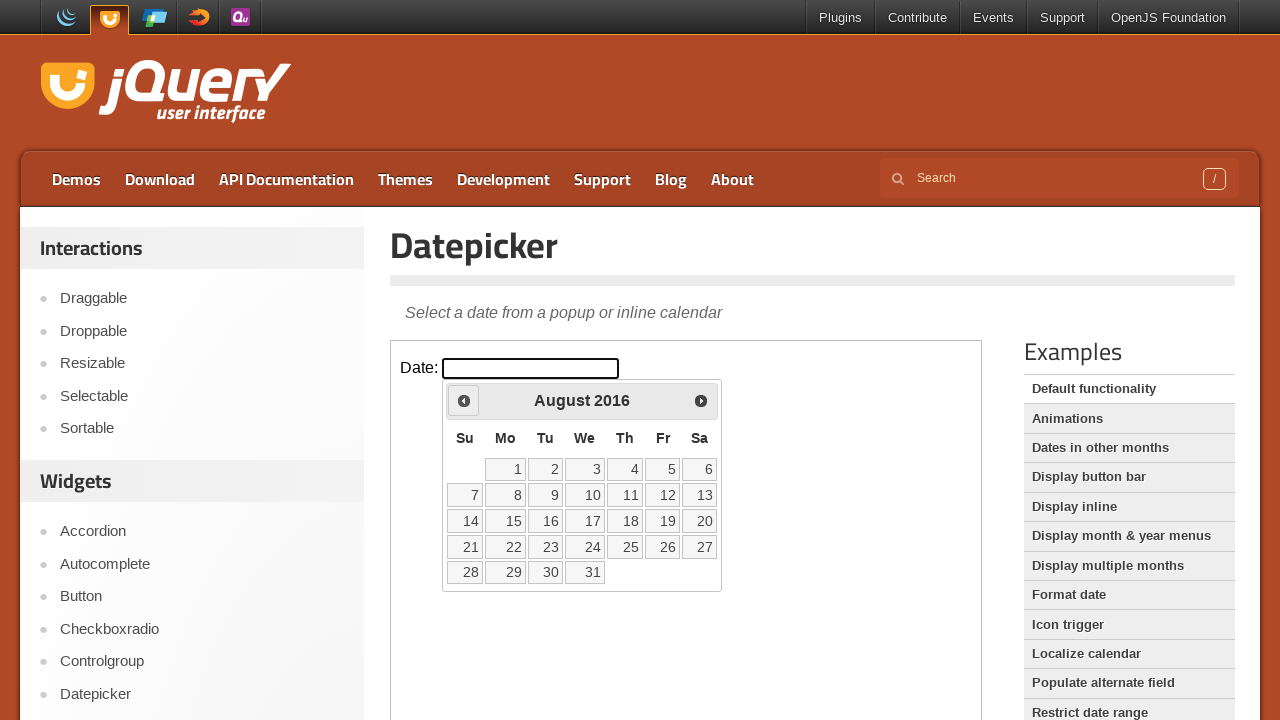

Retrieved current calendar date: August 2016
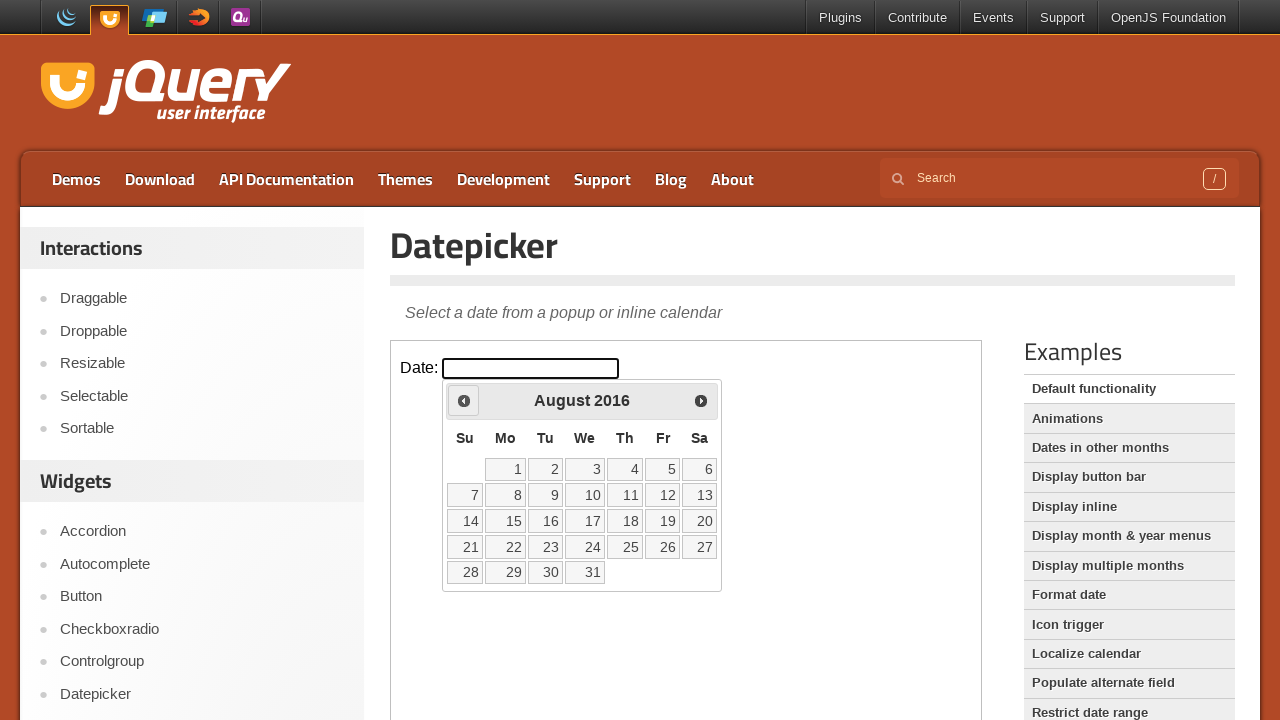

Clicked previous month button to navigate backwards at (464, 400) on iframe.demo-frame >> internal:control=enter-frame >> a.ui-datepicker-prev.ui-cor
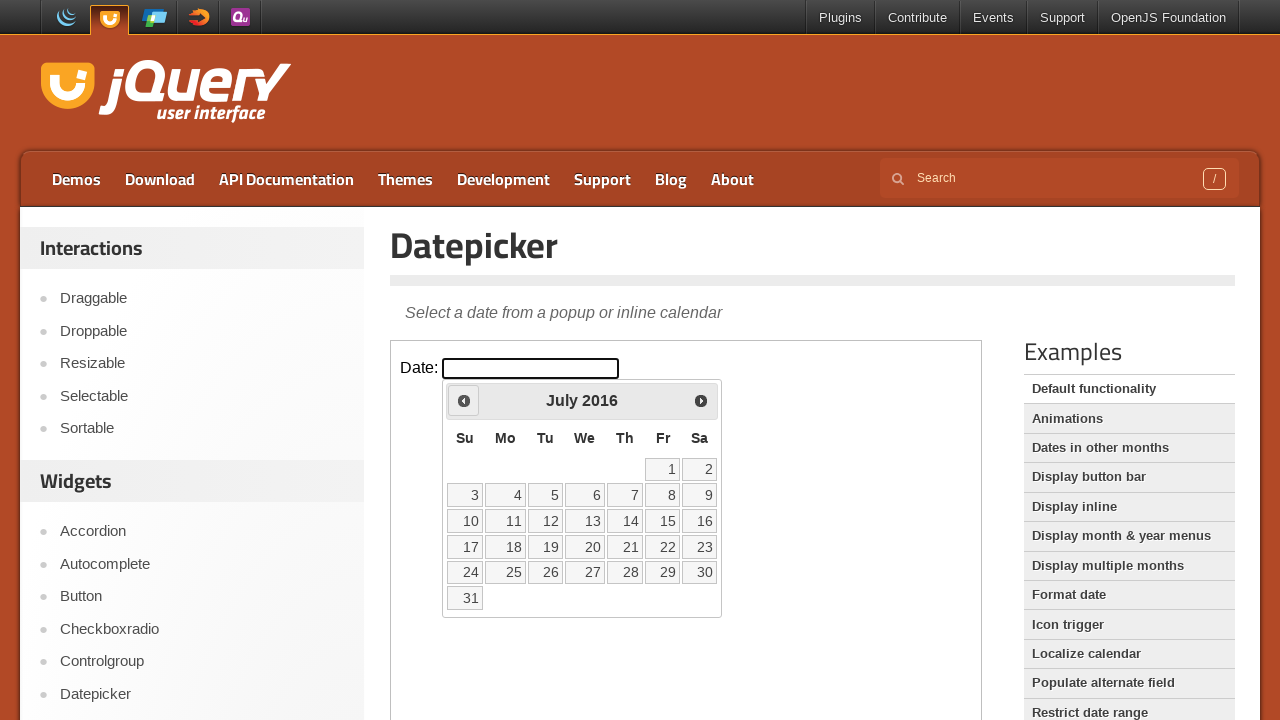

Retrieved current calendar date: July 2016
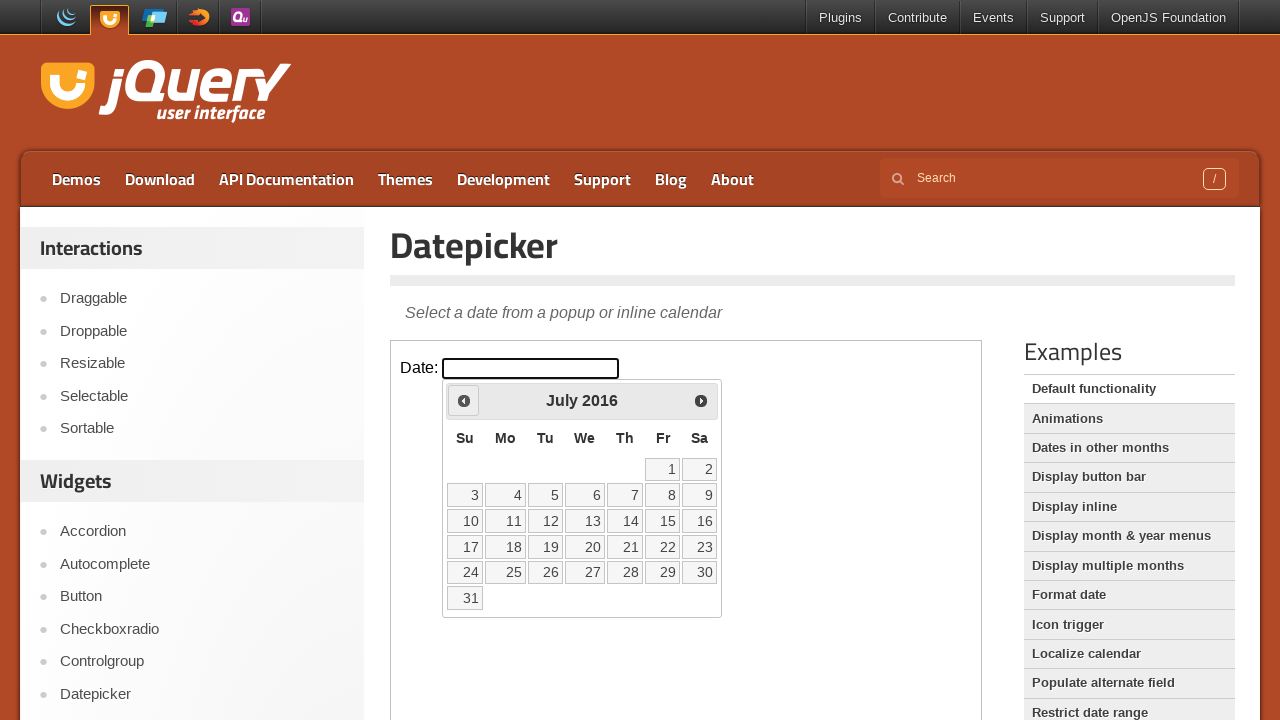

Clicked previous month button to navigate backwards at (464, 400) on iframe.demo-frame >> internal:control=enter-frame >> a.ui-datepicker-prev.ui-cor
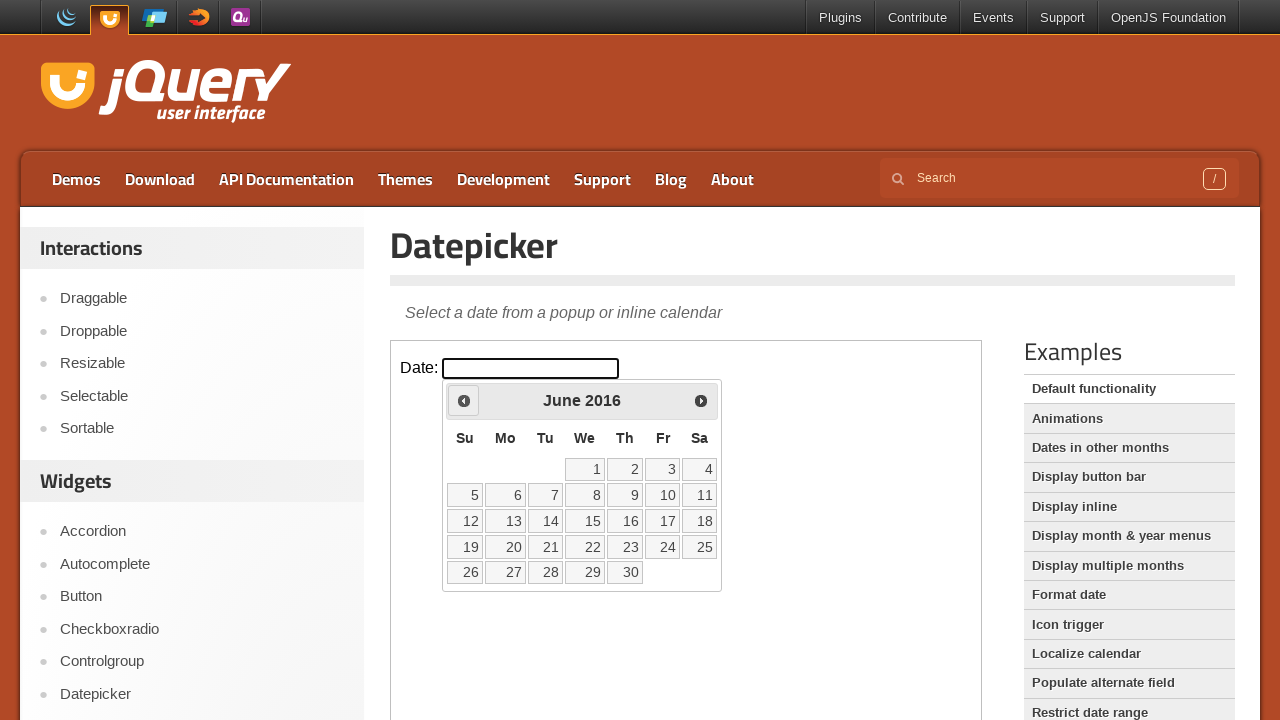

Retrieved current calendar date: June 2016
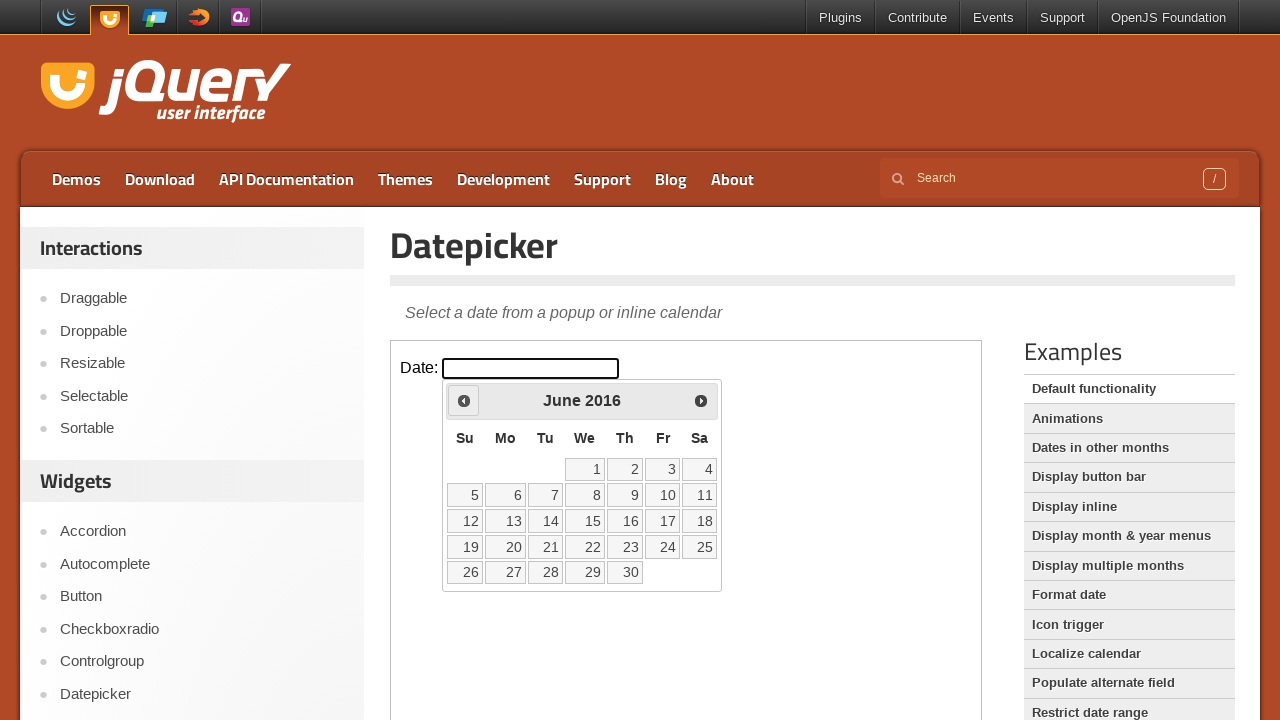

Clicked previous month button to navigate backwards at (464, 400) on iframe.demo-frame >> internal:control=enter-frame >> a.ui-datepicker-prev.ui-cor
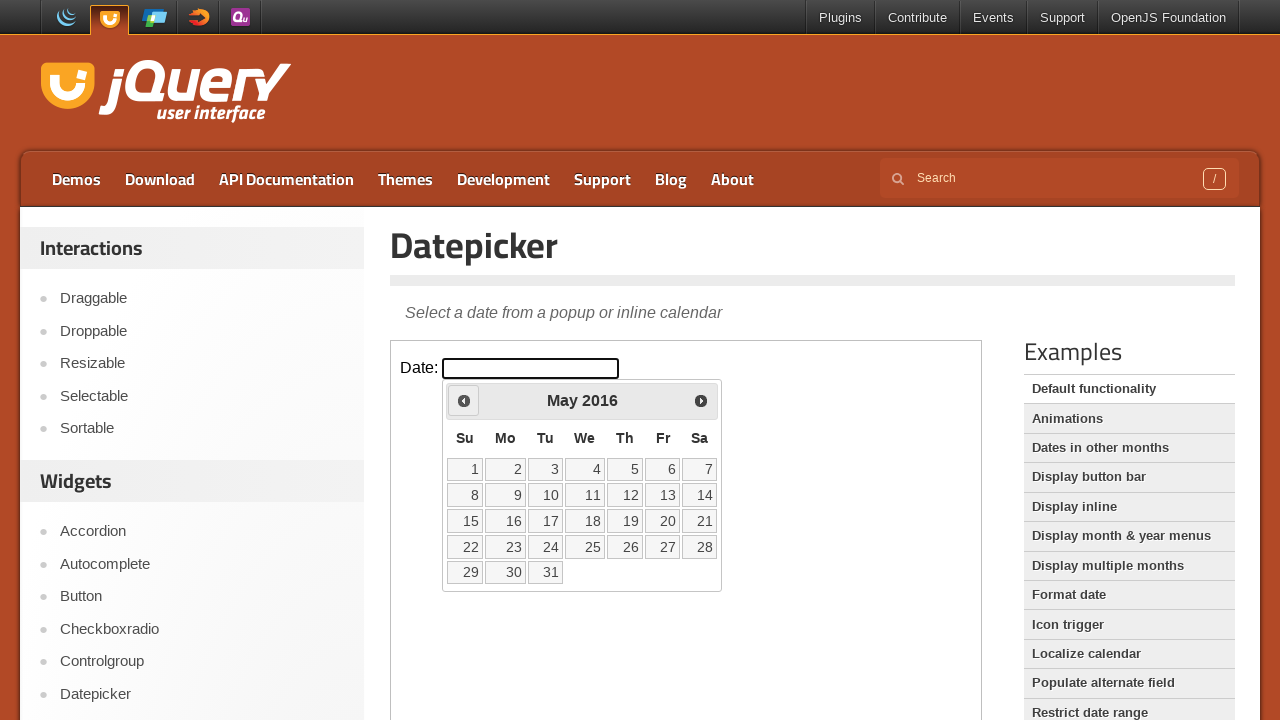

Retrieved current calendar date: May 2016
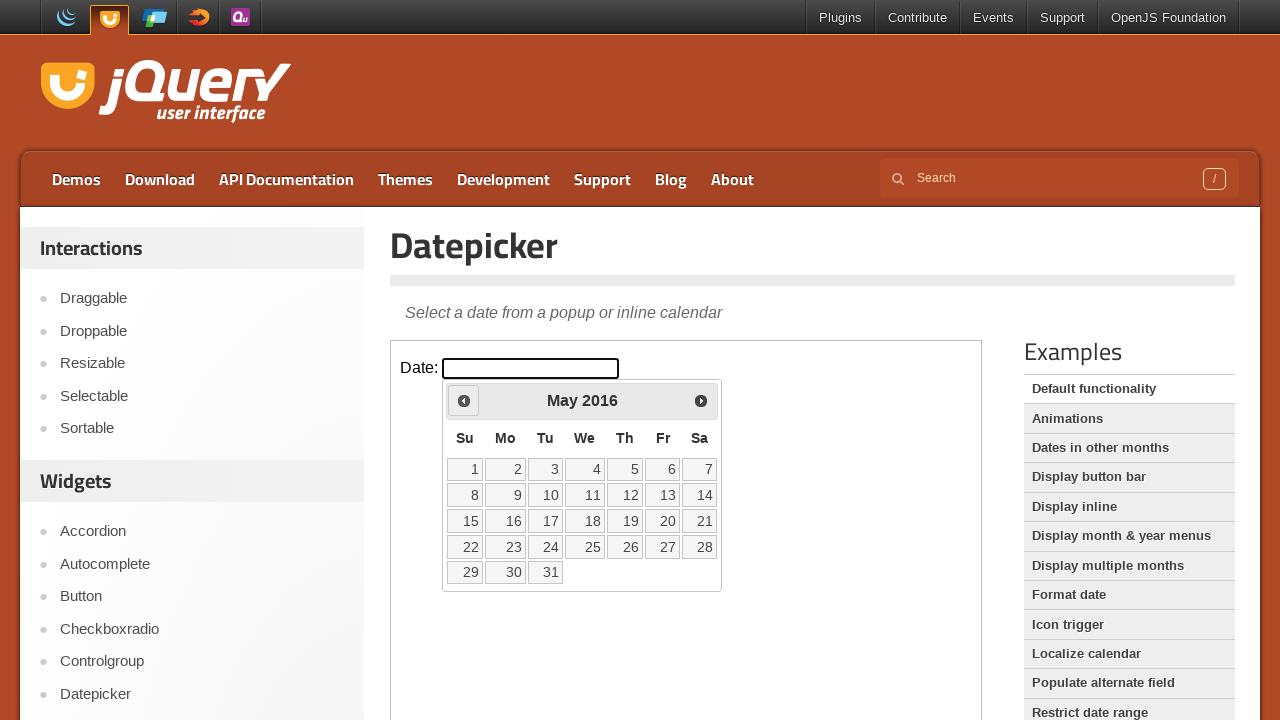

Clicked previous month button to navigate backwards at (464, 400) on iframe.demo-frame >> internal:control=enter-frame >> a.ui-datepicker-prev.ui-cor
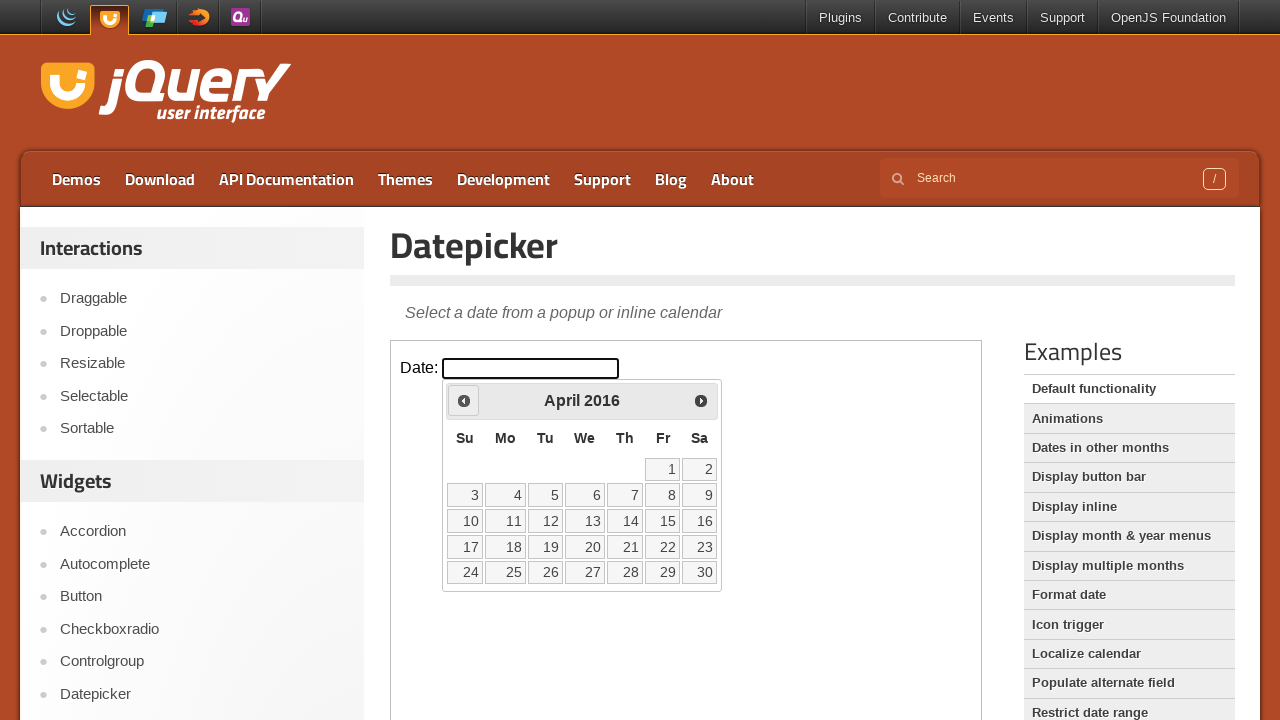

Retrieved current calendar date: April 2016
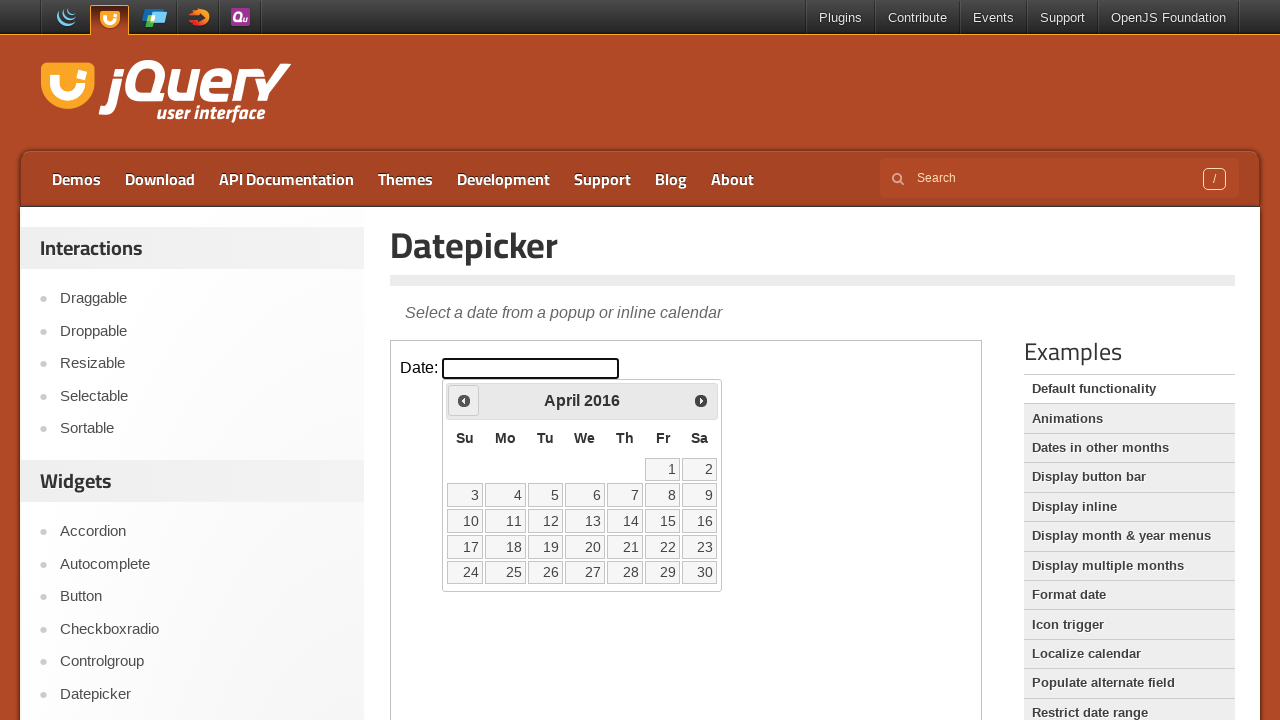

Clicked previous month button to navigate backwards at (464, 400) on iframe.demo-frame >> internal:control=enter-frame >> a.ui-datepicker-prev.ui-cor
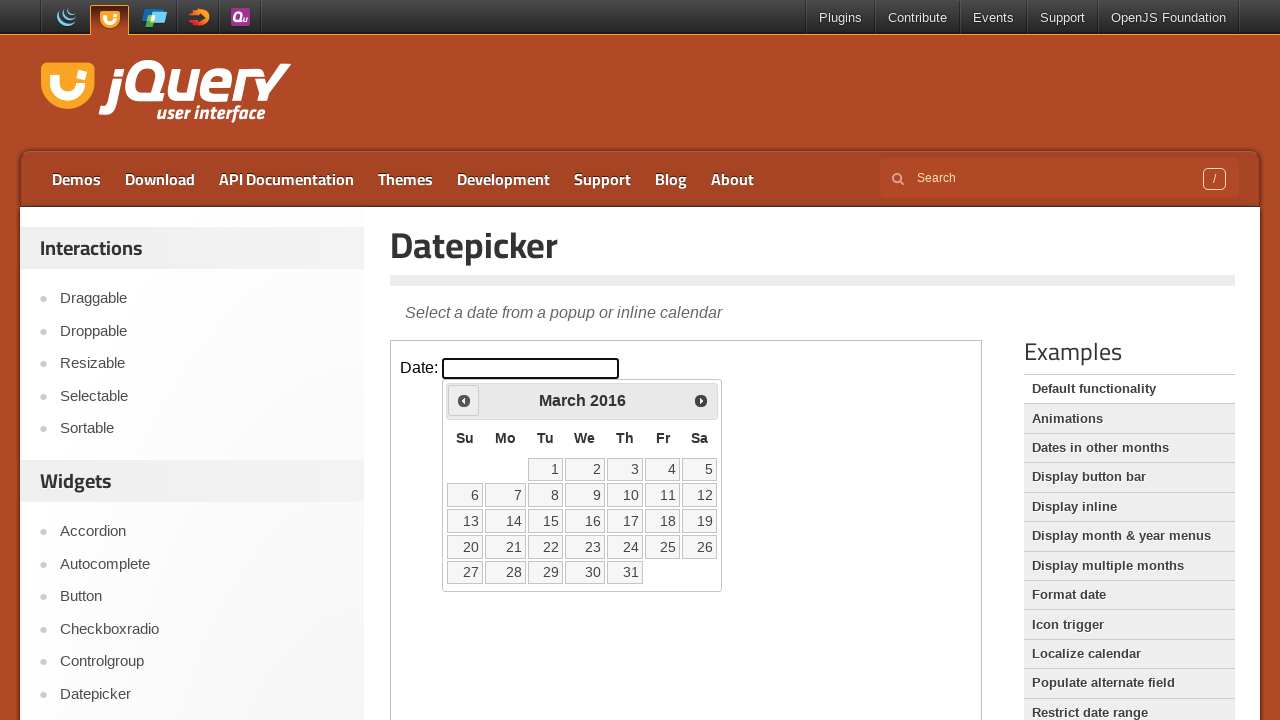

Retrieved current calendar date: March 2016
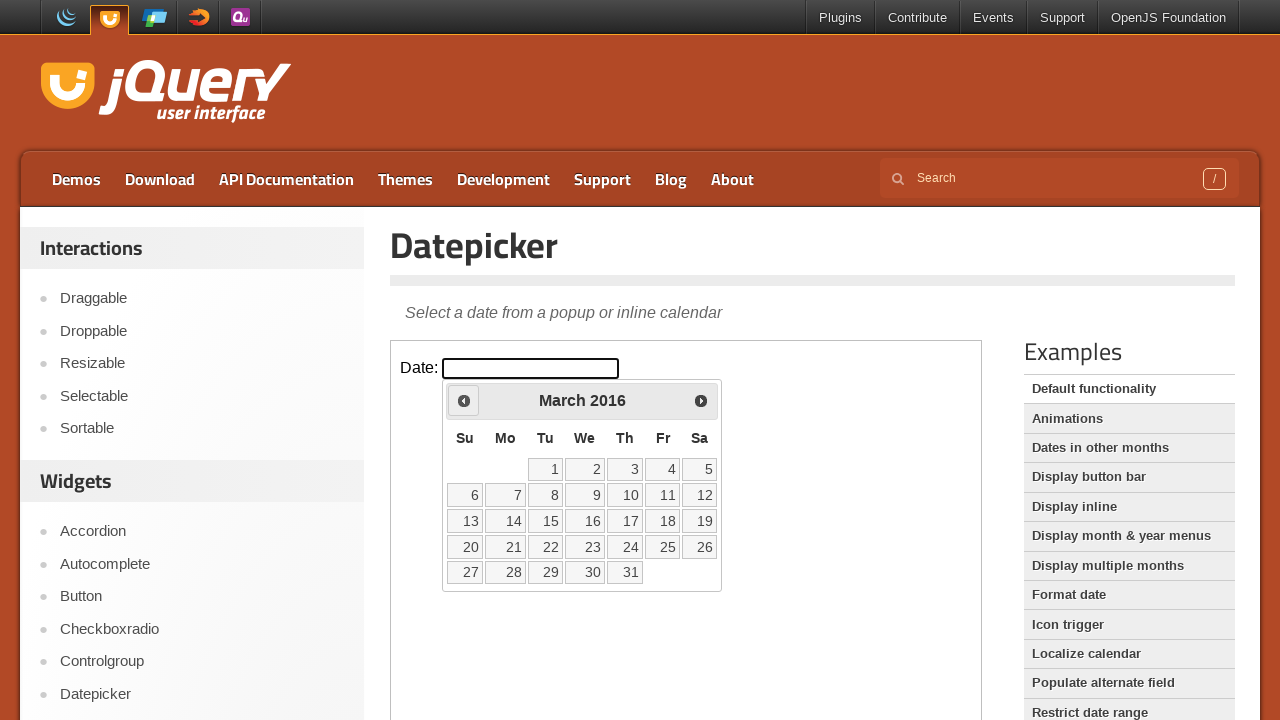

Clicked previous month button to navigate backwards at (464, 400) on iframe.demo-frame >> internal:control=enter-frame >> a.ui-datepicker-prev.ui-cor
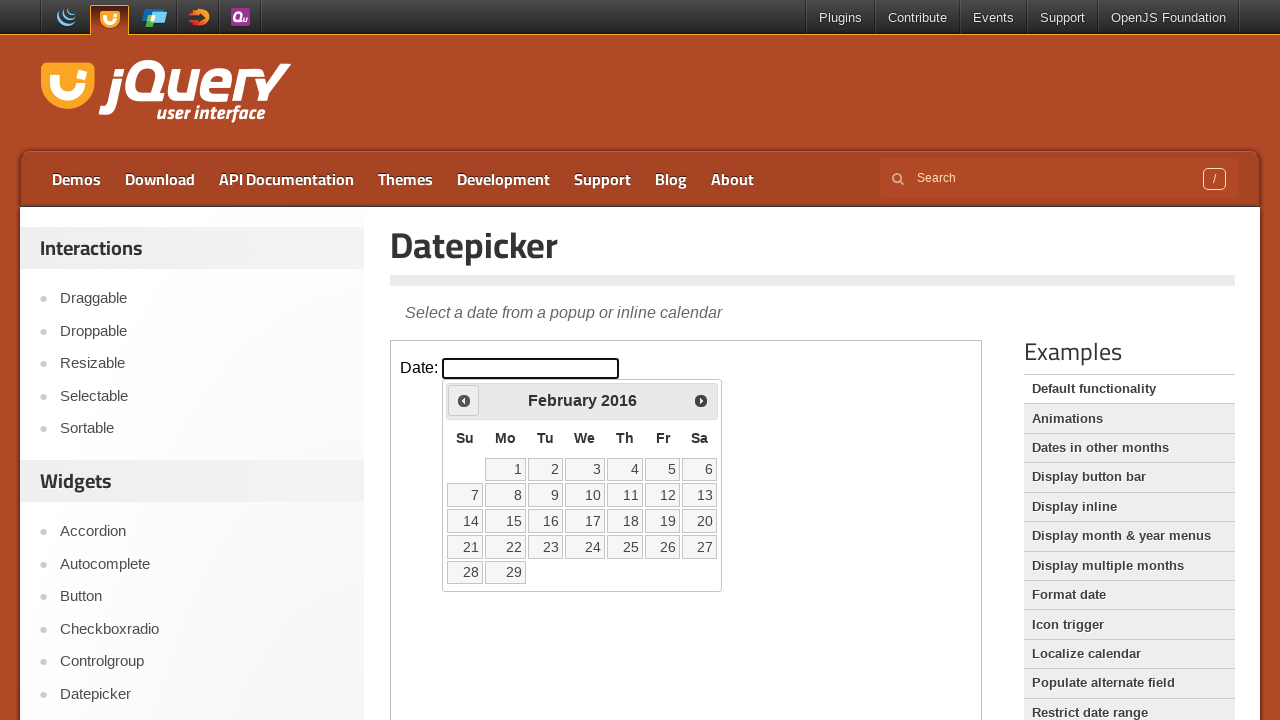

Retrieved current calendar date: February 2016
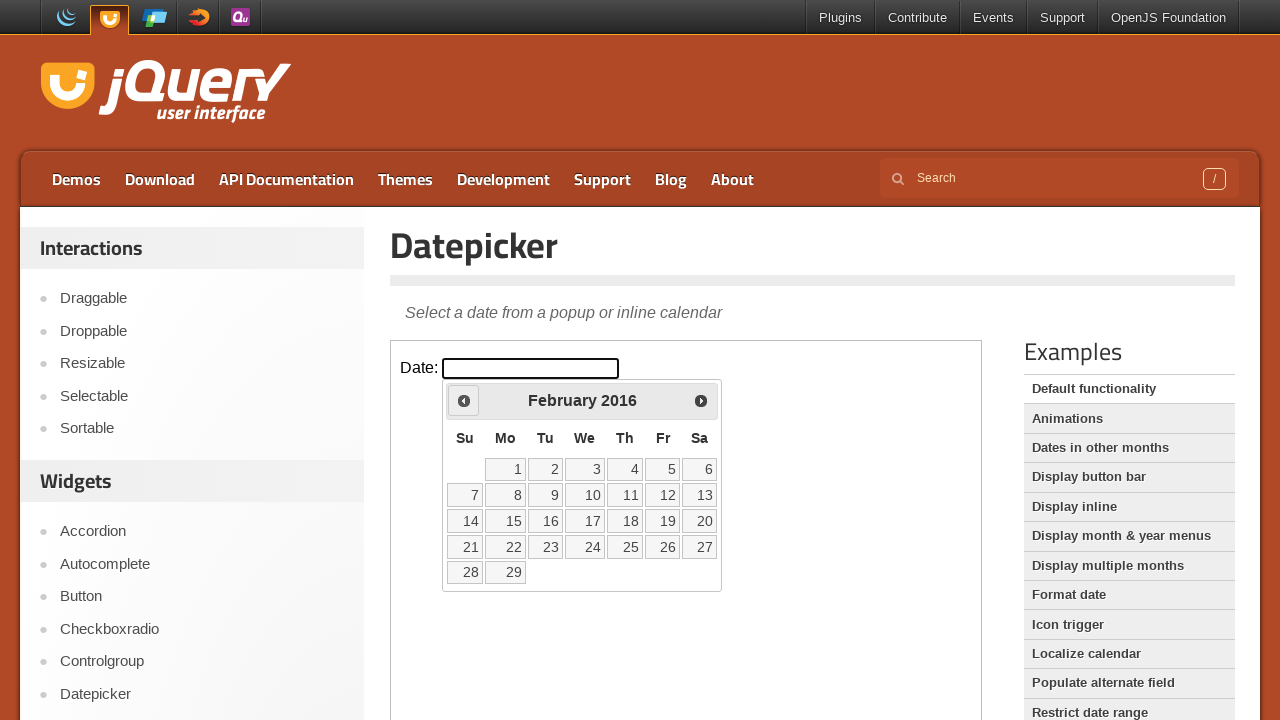

Clicked previous month button to navigate backwards at (464, 400) on iframe.demo-frame >> internal:control=enter-frame >> a.ui-datepicker-prev.ui-cor
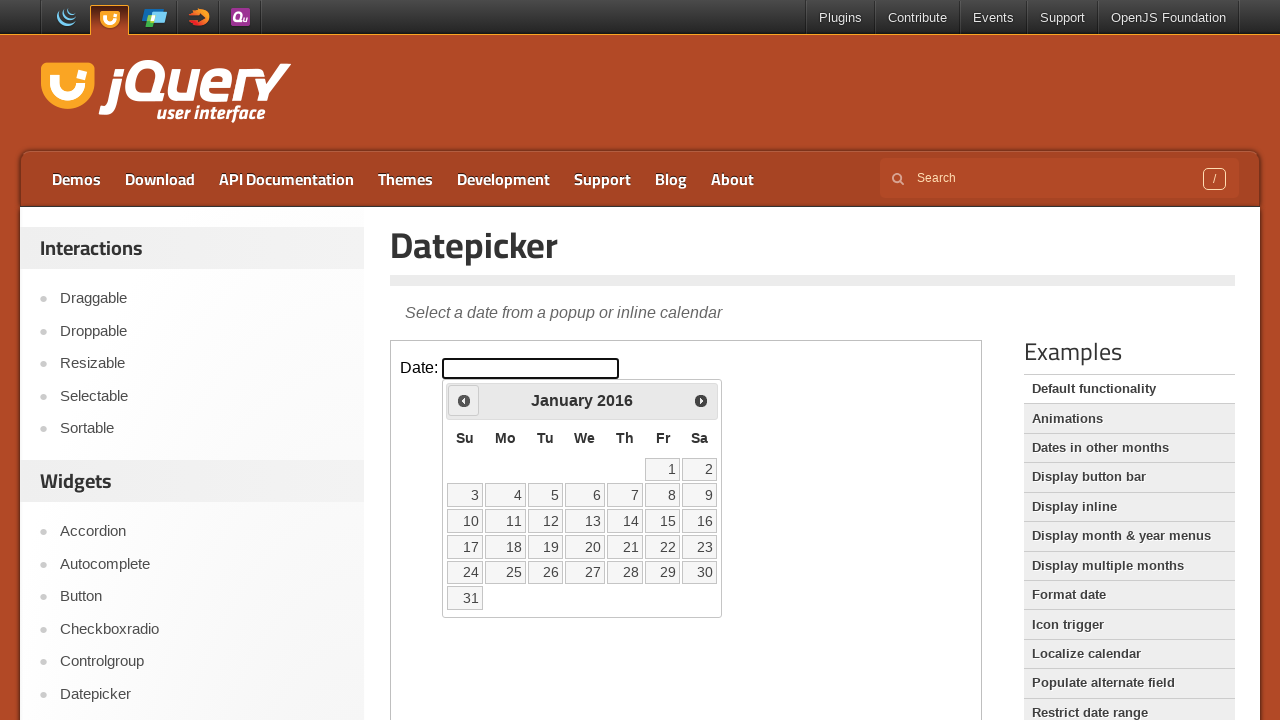

Retrieved current calendar date: January 2016
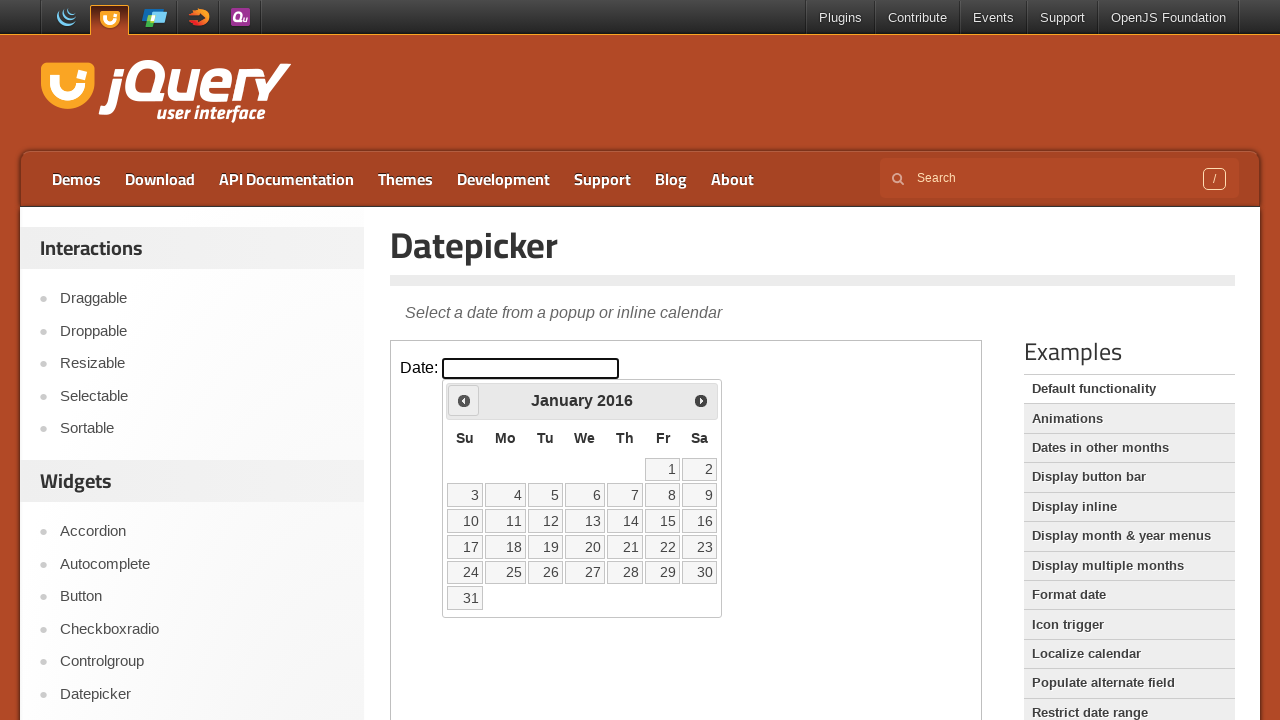

Clicked previous month button to navigate backwards at (464, 400) on iframe.demo-frame >> internal:control=enter-frame >> a.ui-datepicker-prev.ui-cor
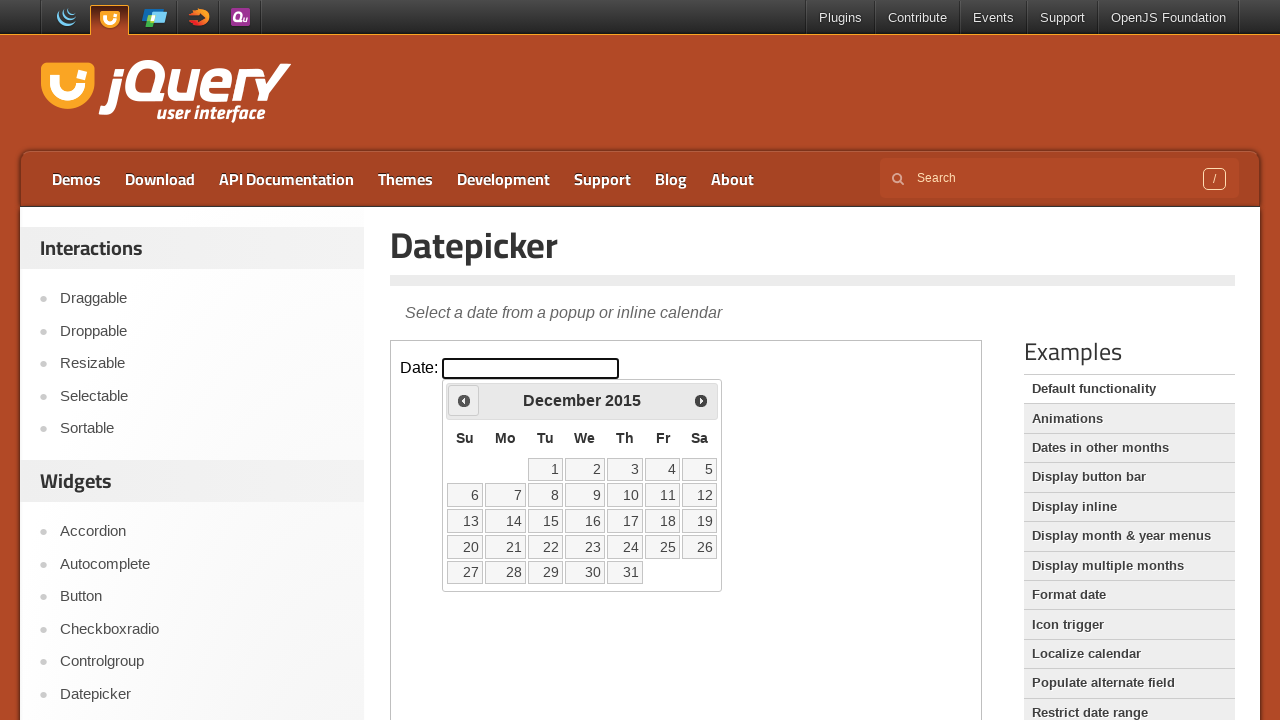

Retrieved current calendar date: December 2015
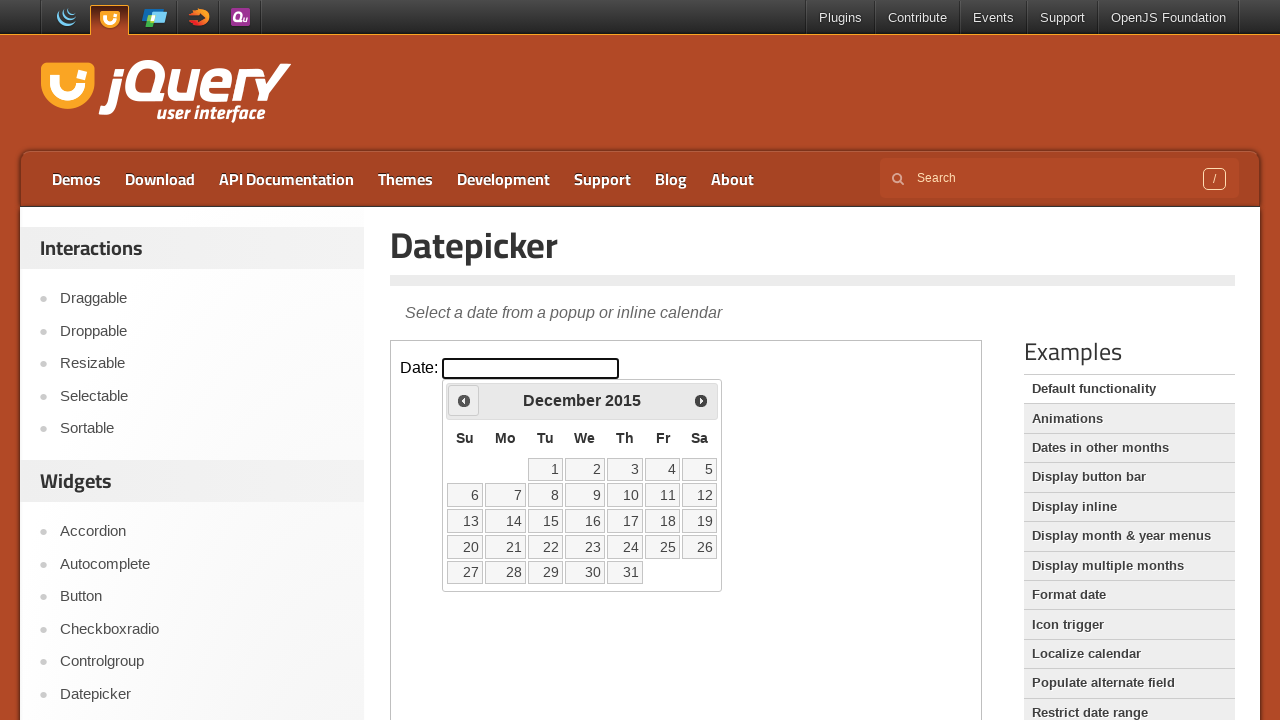

Clicked previous month button to navigate backwards at (464, 400) on iframe.demo-frame >> internal:control=enter-frame >> a.ui-datepicker-prev.ui-cor
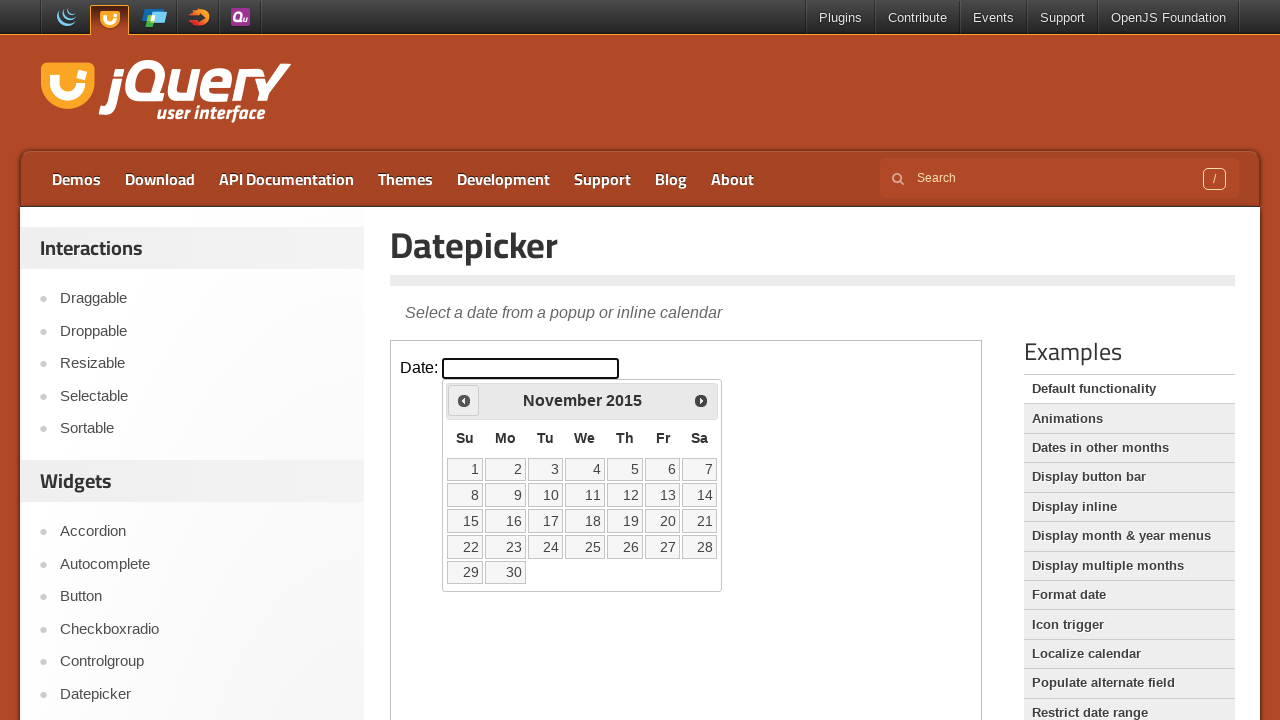

Retrieved current calendar date: November 2015
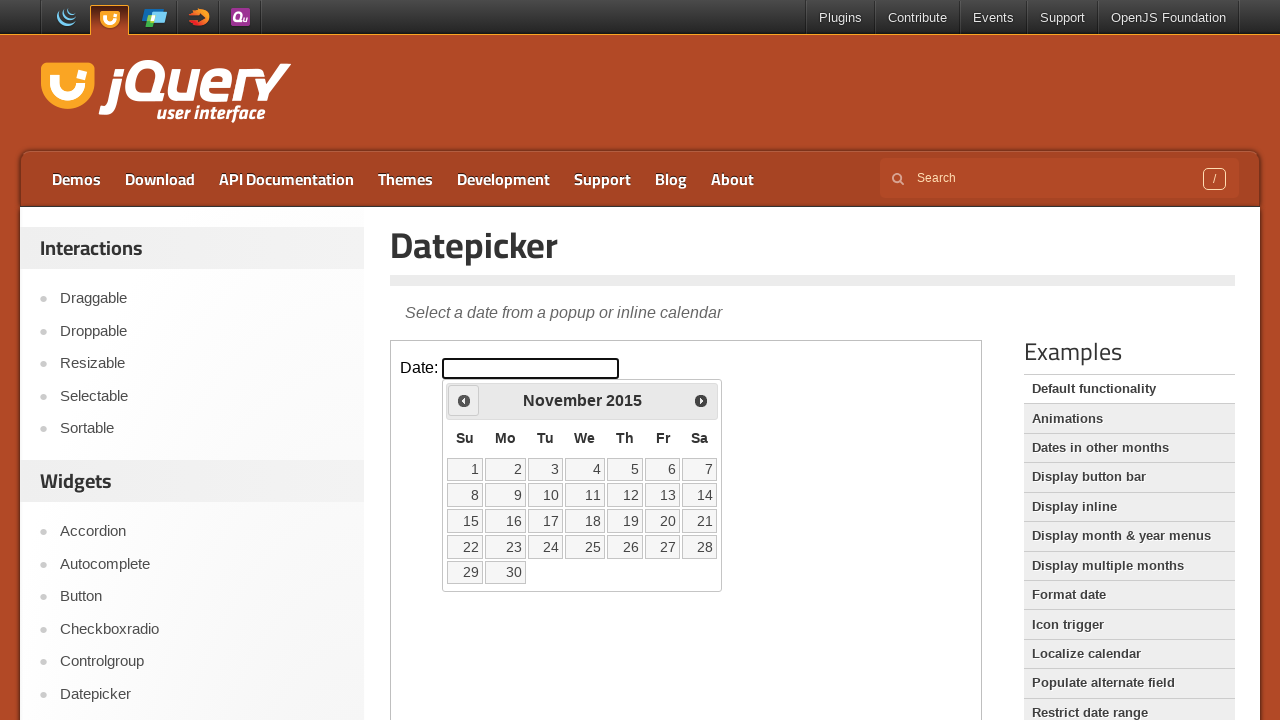

Clicked previous month button to navigate backwards at (464, 400) on iframe.demo-frame >> internal:control=enter-frame >> a.ui-datepicker-prev.ui-cor
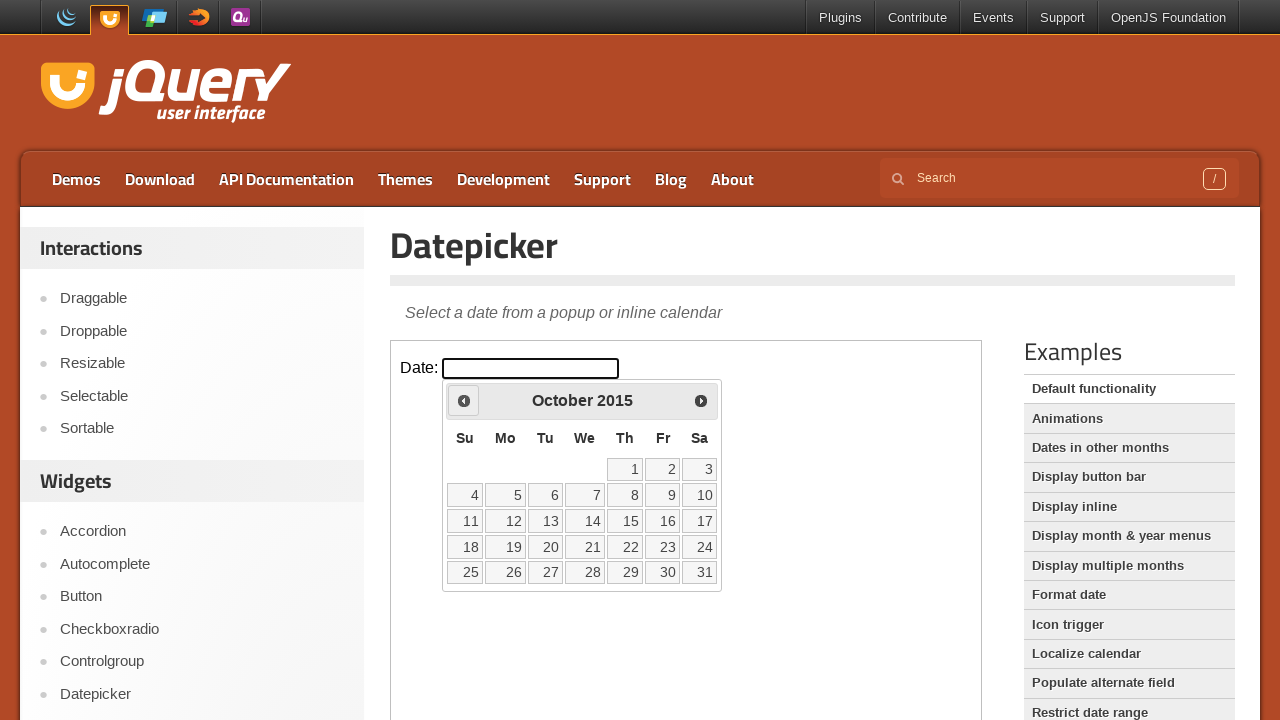

Retrieved current calendar date: October 2015
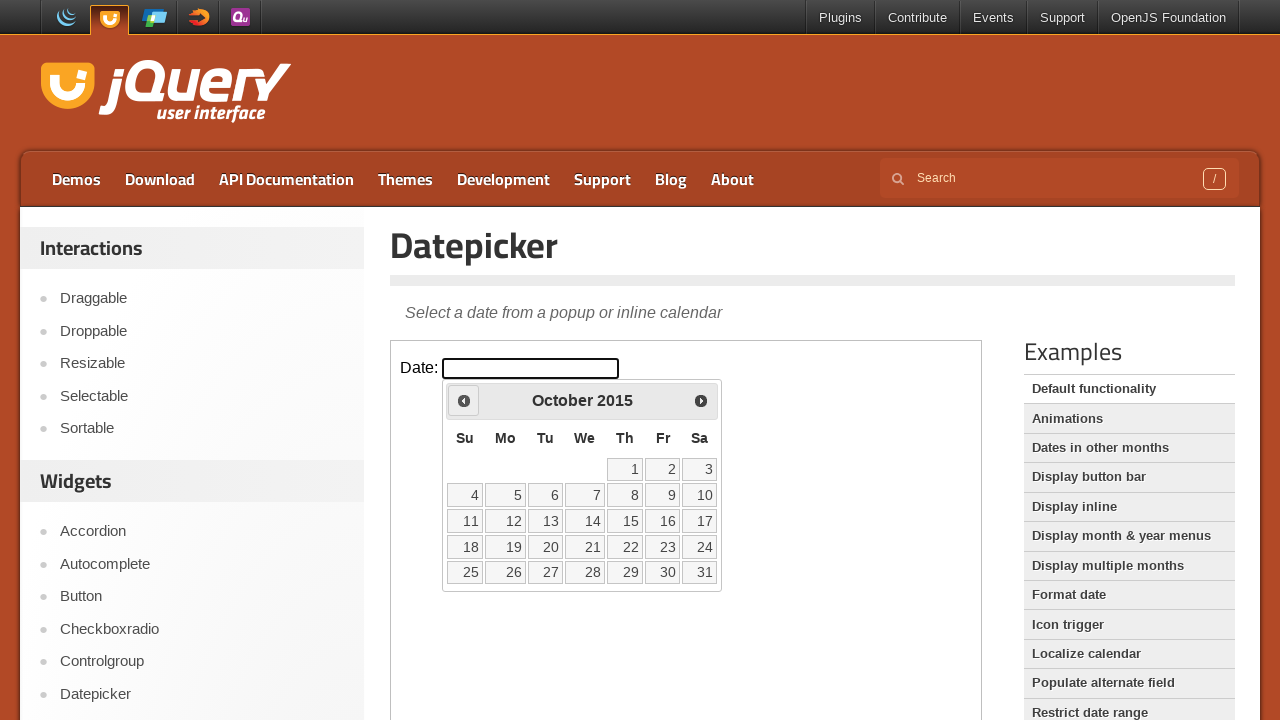

Clicked previous month button to navigate backwards at (464, 400) on iframe.demo-frame >> internal:control=enter-frame >> a.ui-datepicker-prev.ui-cor
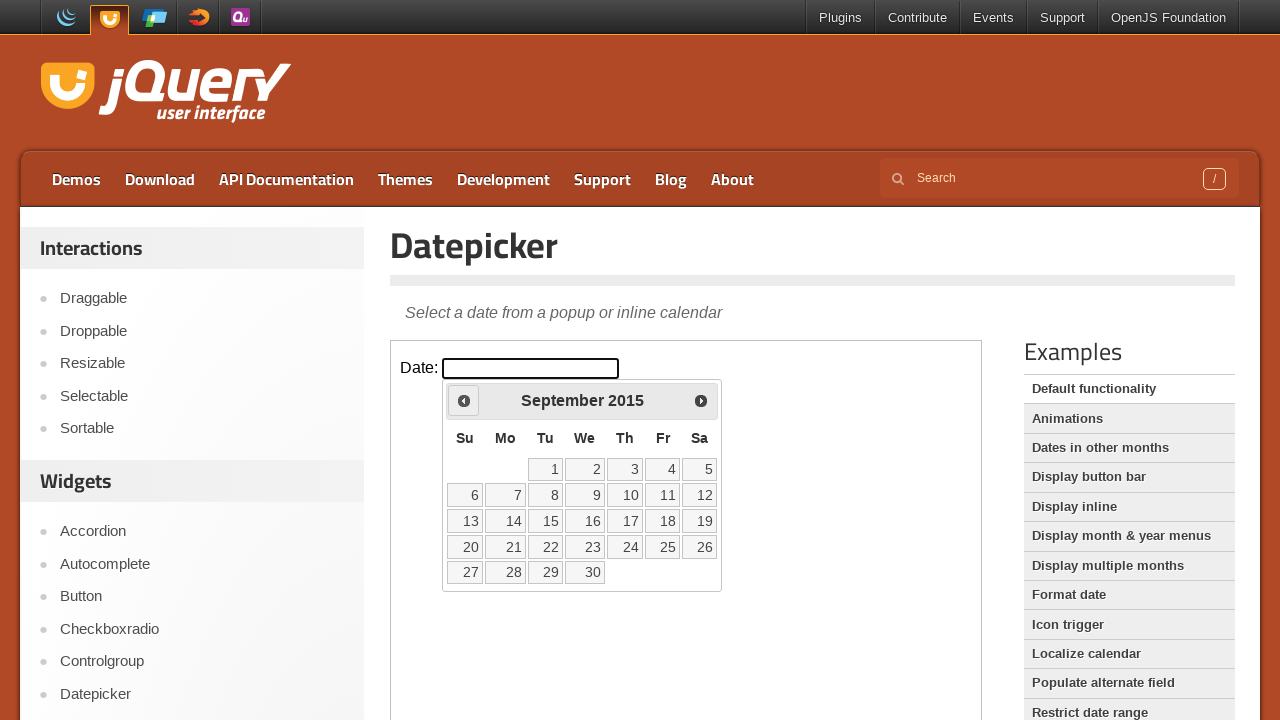

Retrieved current calendar date: September 2015
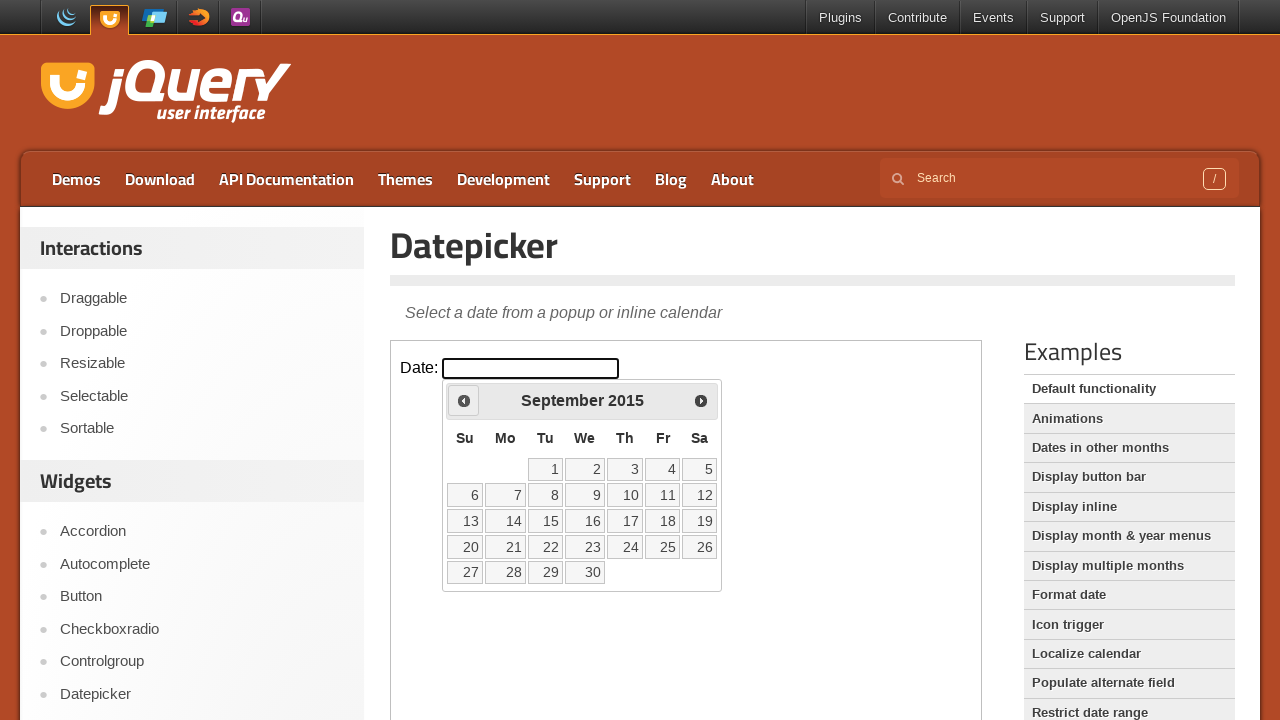

Clicked previous month button to navigate backwards at (464, 400) on iframe.demo-frame >> internal:control=enter-frame >> a.ui-datepicker-prev.ui-cor
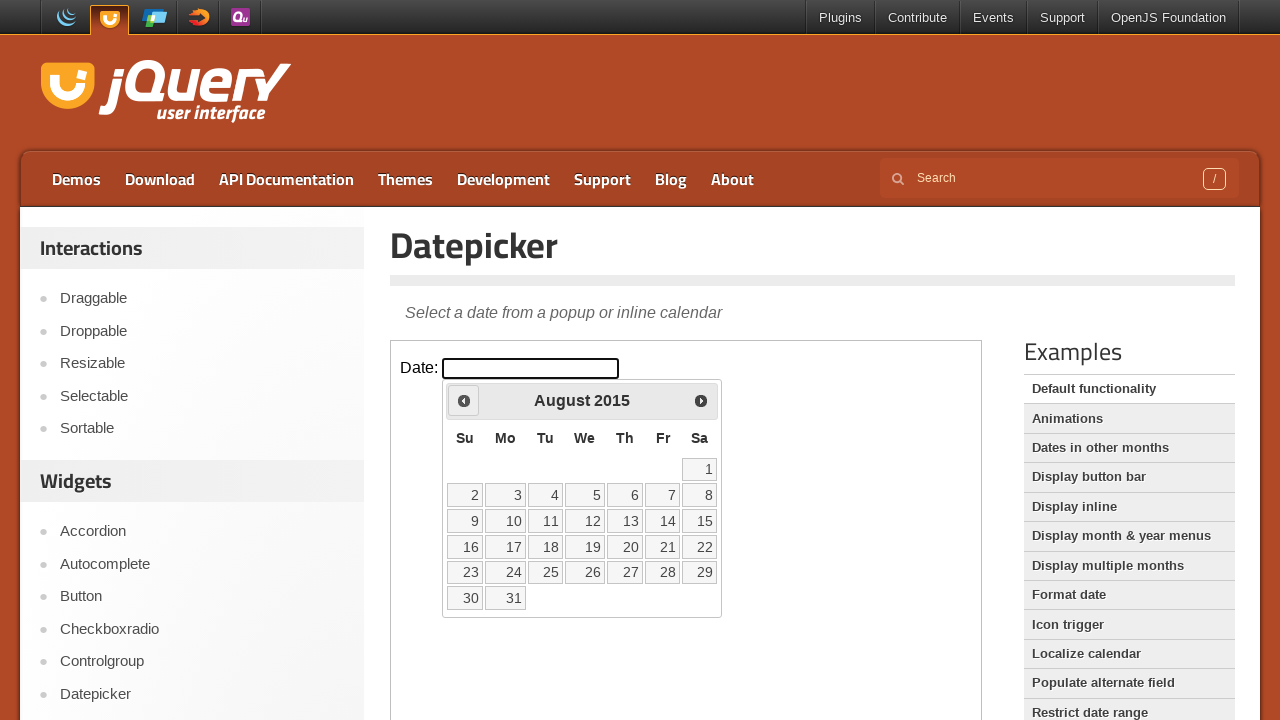

Retrieved current calendar date: August 2015
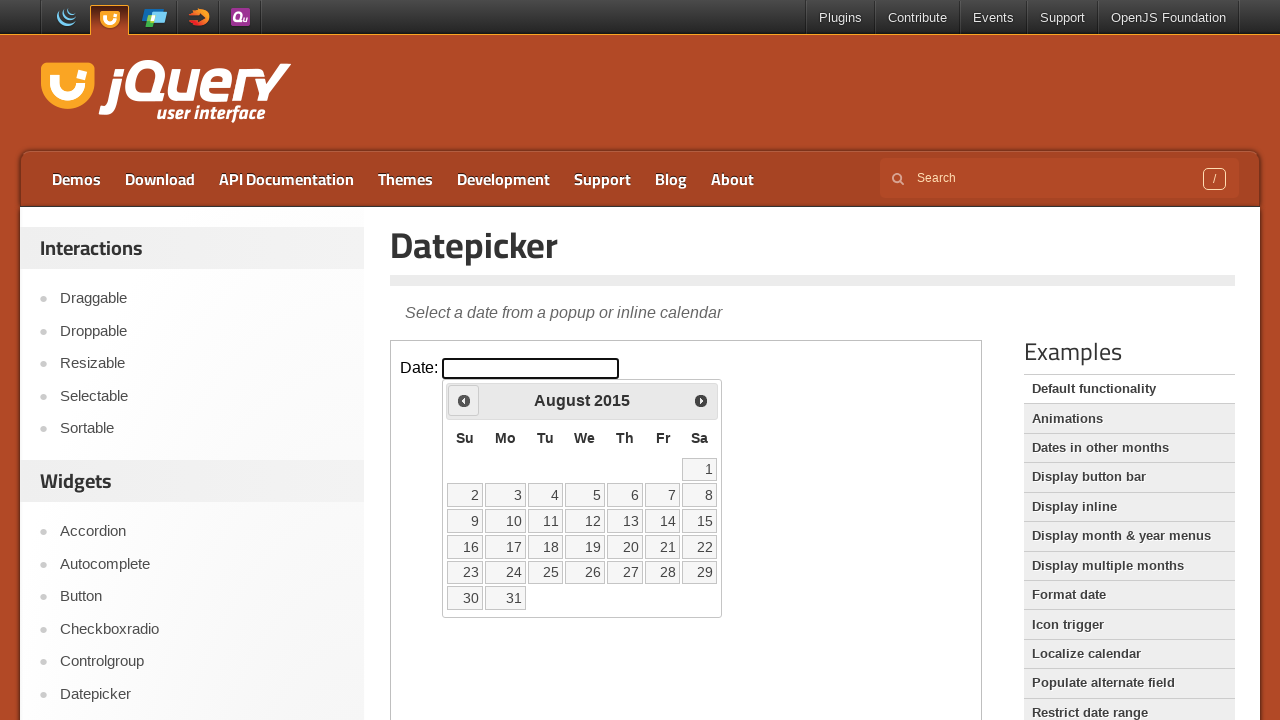

Clicked previous month button to navigate backwards at (464, 400) on iframe.demo-frame >> internal:control=enter-frame >> a.ui-datepicker-prev.ui-cor
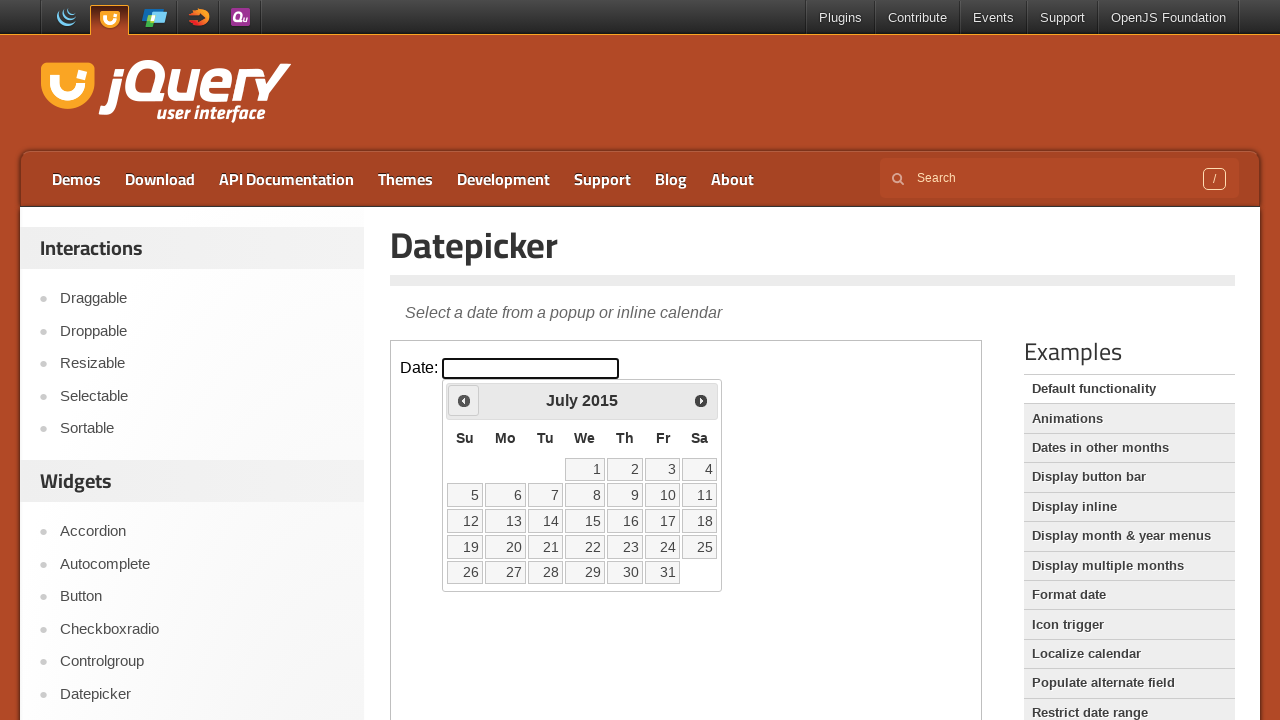

Retrieved current calendar date: July 2015
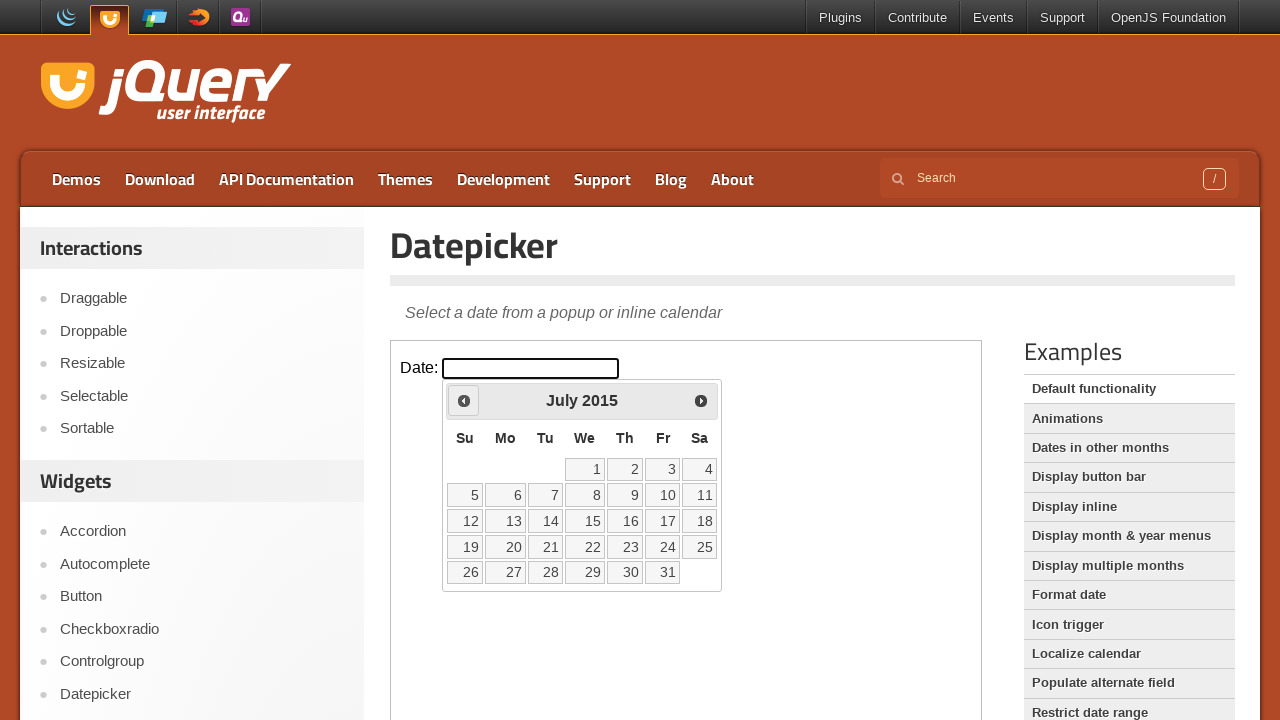

Clicked previous month button to navigate backwards at (464, 400) on iframe.demo-frame >> internal:control=enter-frame >> a.ui-datepicker-prev.ui-cor
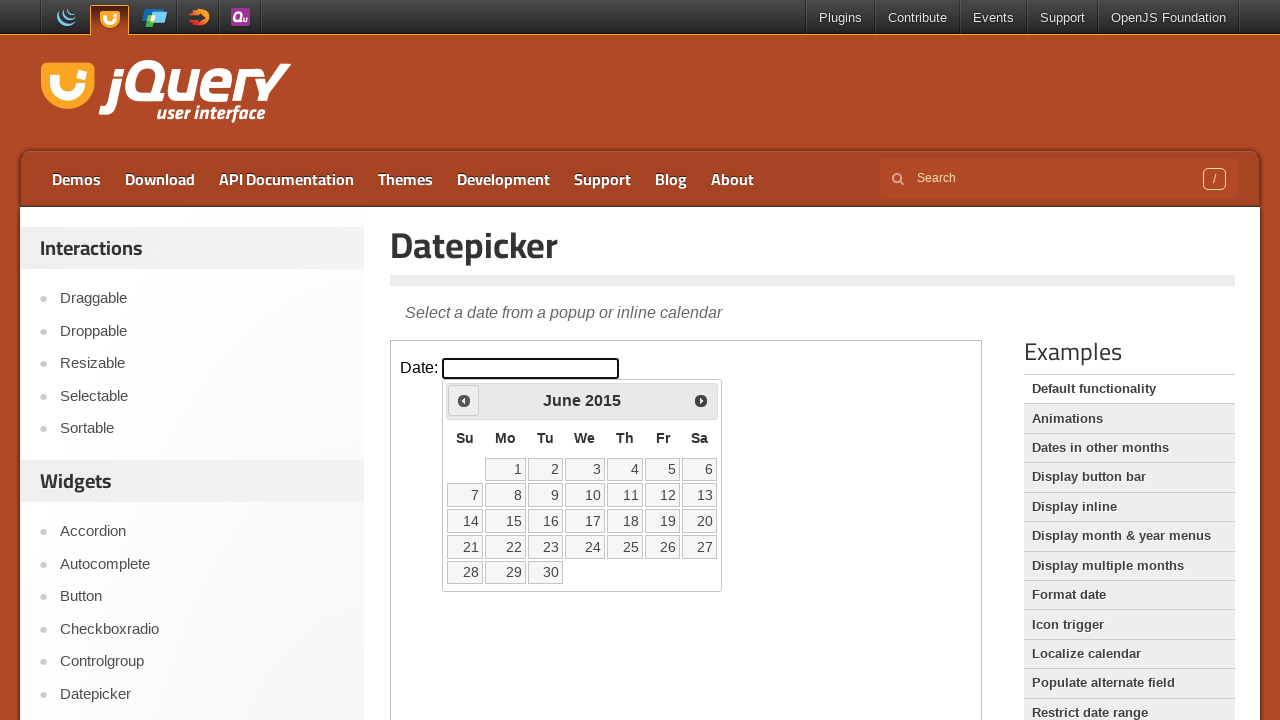

Retrieved current calendar date: June 2015
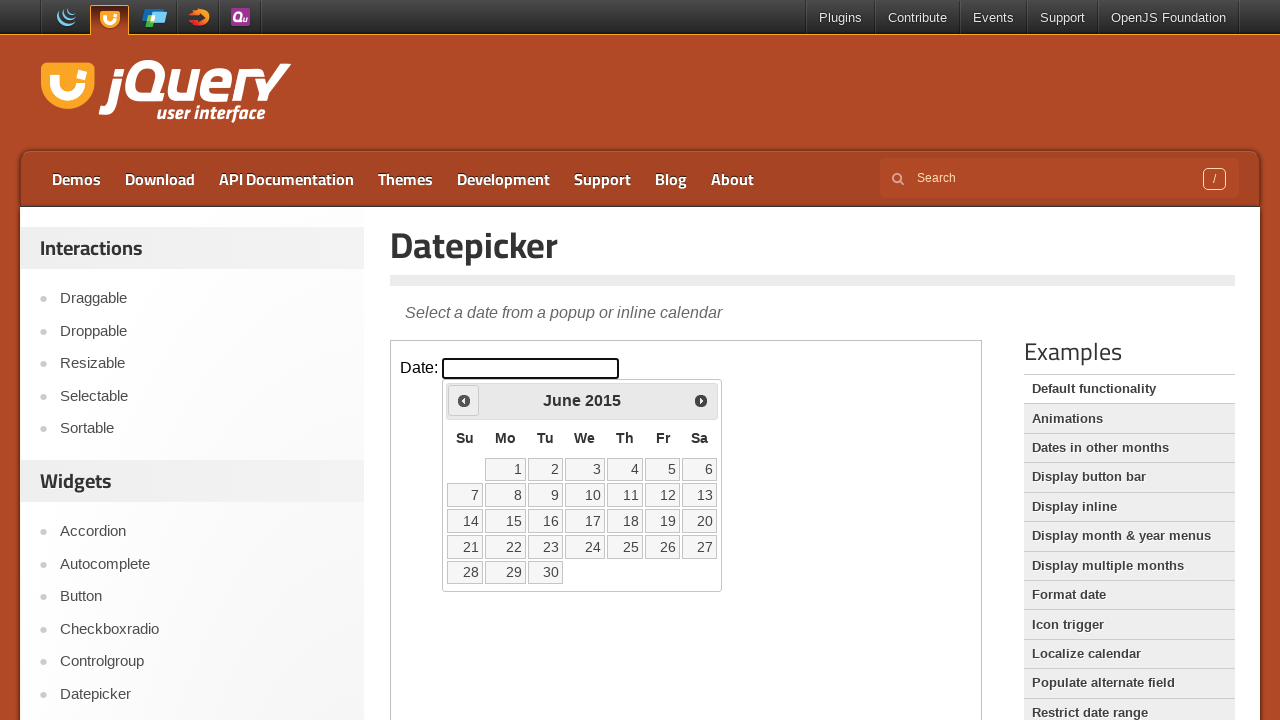

Clicked previous month button to navigate backwards at (464, 400) on iframe.demo-frame >> internal:control=enter-frame >> a.ui-datepicker-prev.ui-cor
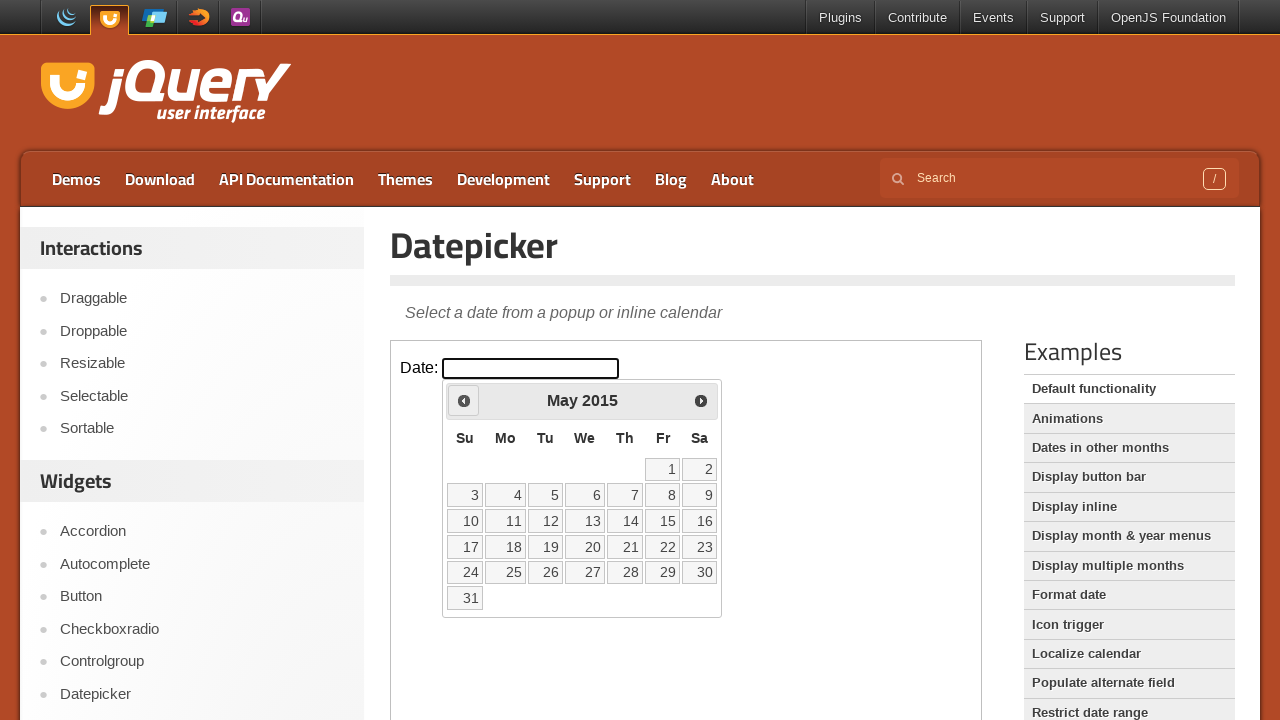

Retrieved current calendar date: May 2015
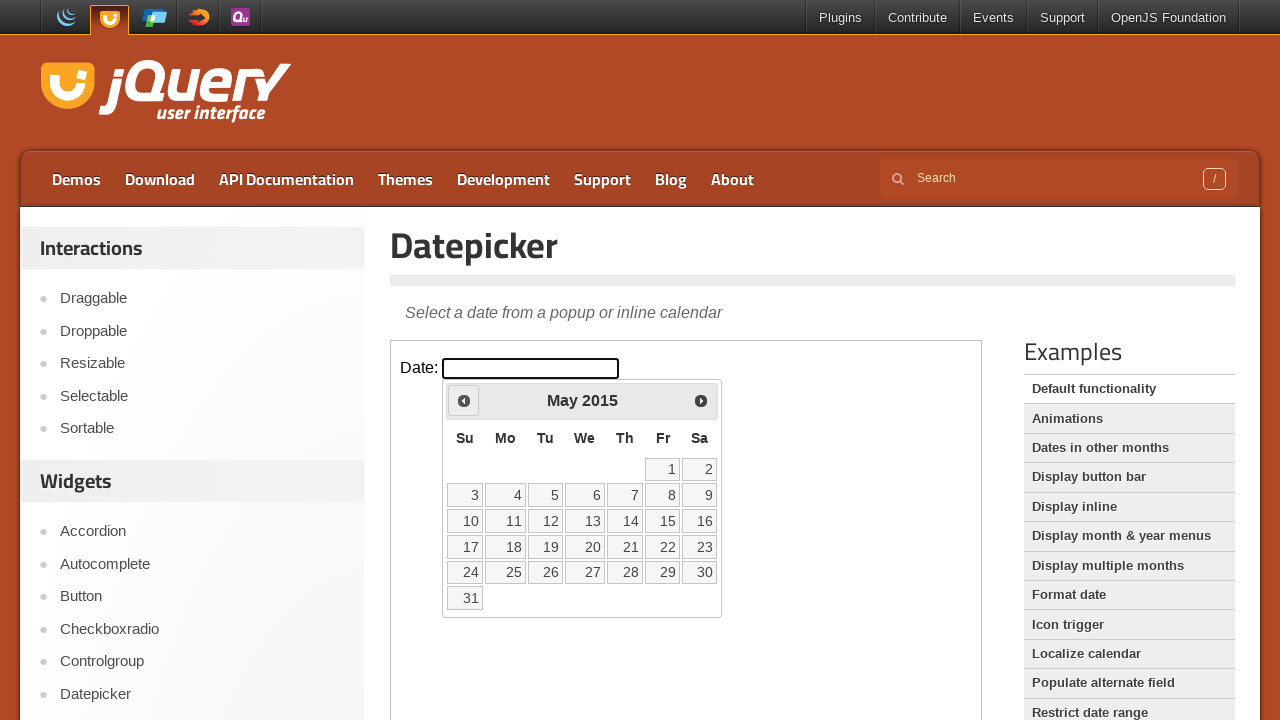

Clicked previous month button to navigate backwards at (464, 400) on iframe.demo-frame >> internal:control=enter-frame >> a.ui-datepicker-prev.ui-cor
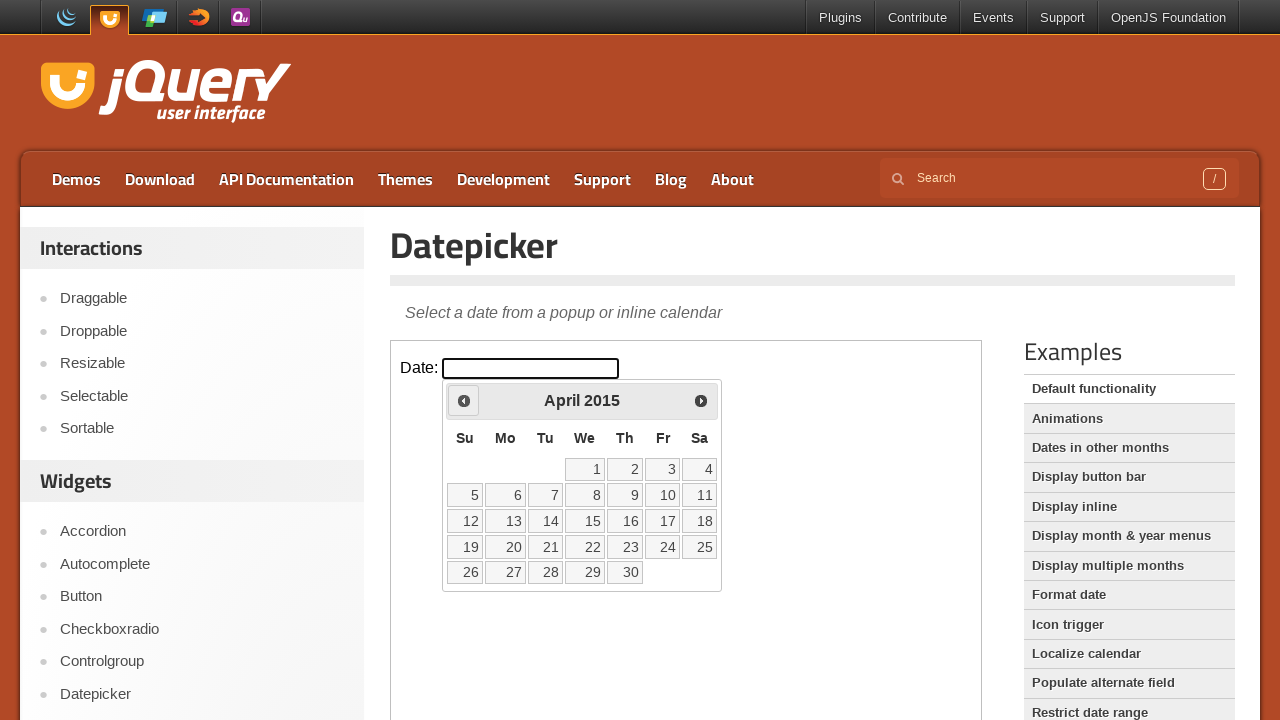

Retrieved current calendar date: April 2015
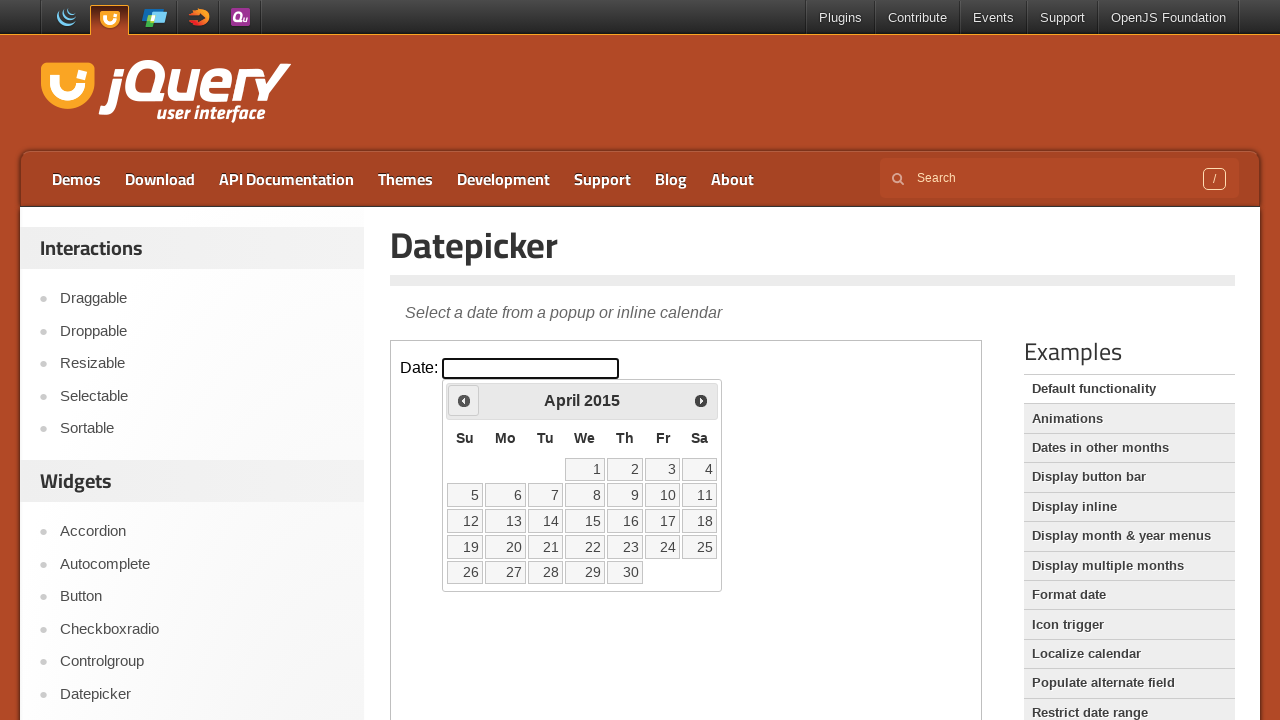

Clicked previous month button to navigate backwards at (464, 400) on iframe.demo-frame >> internal:control=enter-frame >> a.ui-datepicker-prev.ui-cor
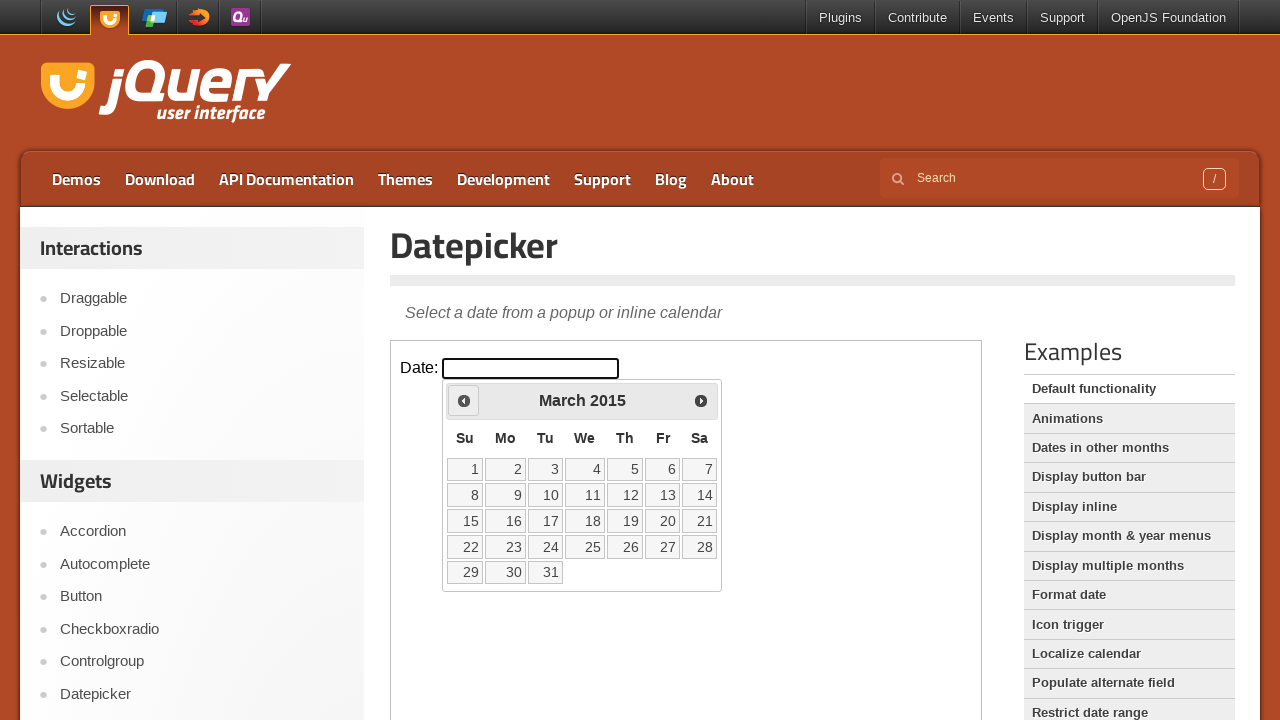

Retrieved current calendar date: March 2015
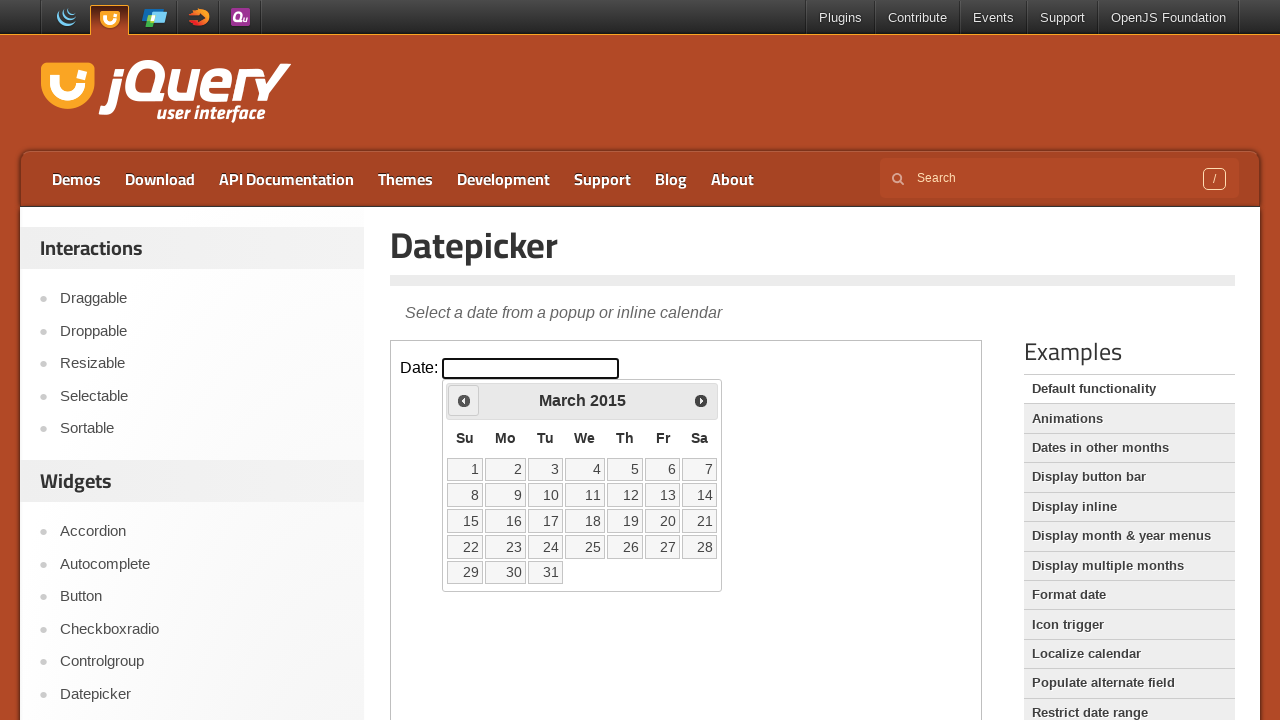

Clicked previous month button to navigate backwards at (464, 400) on iframe.demo-frame >> internal:control=enter-frame >> a.ui-datepicker-prev.ui-cor
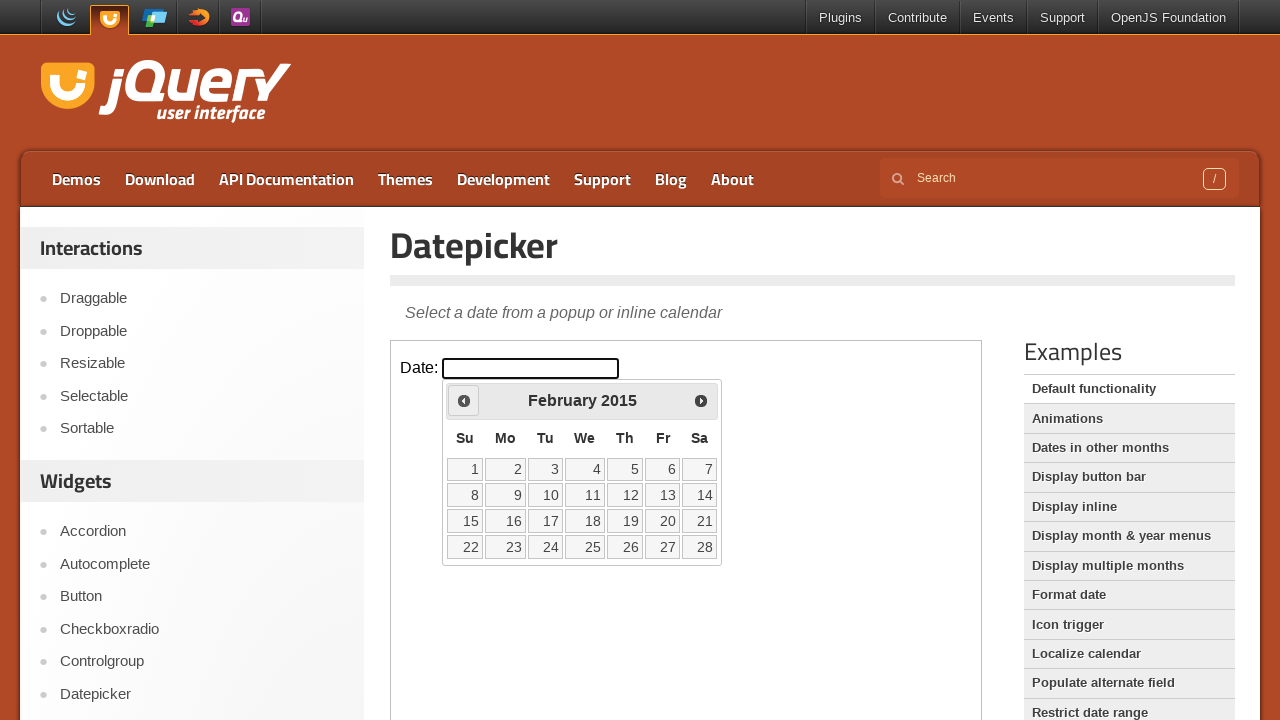

Retrieved current calendar date: February 2015
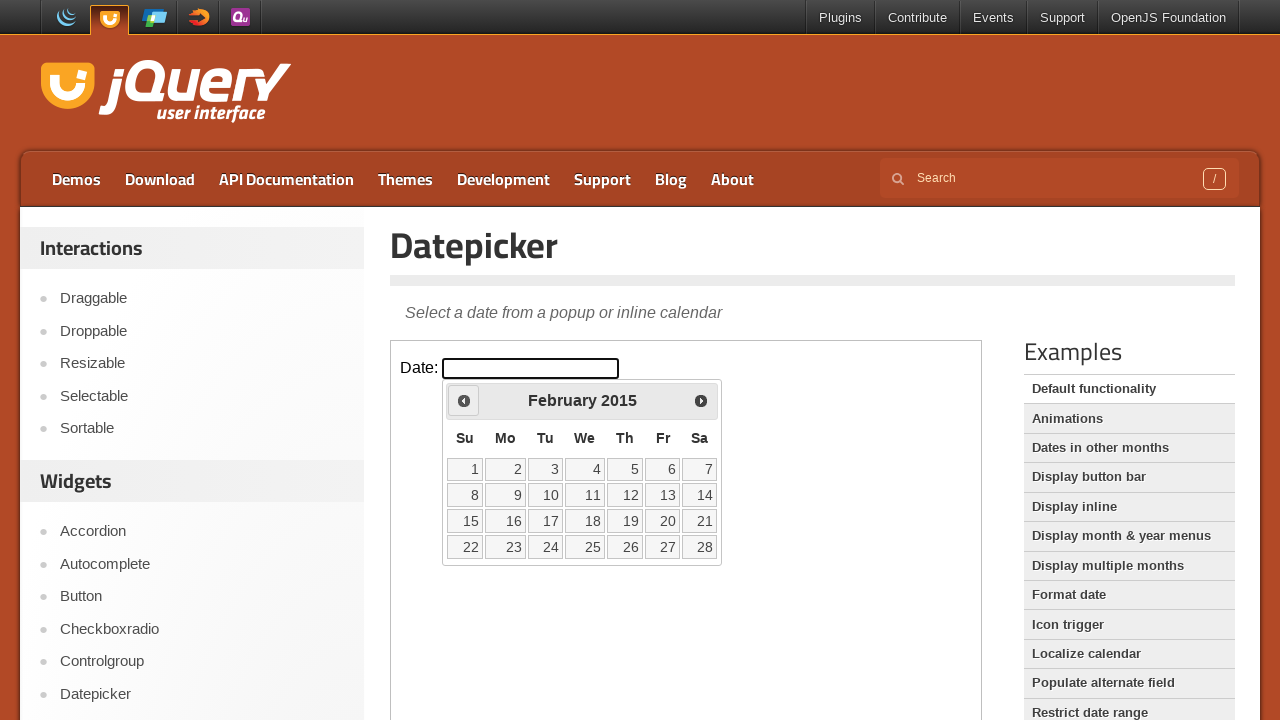

Clicked previous month button to navigate backwards at (464, 400) on iframe.demo-frame >> internal:control=enter-frame >> a.ui-datepicker-prev.ui-cor
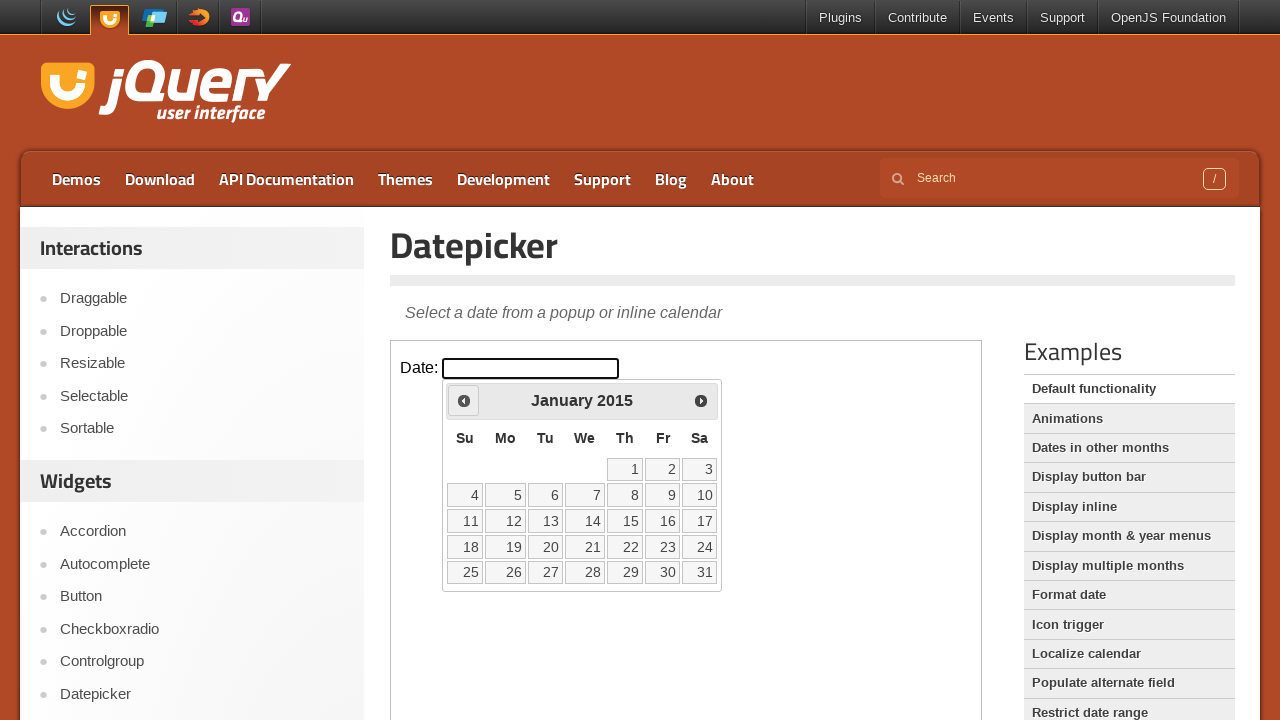

Retrieved current calendar date: January 2015
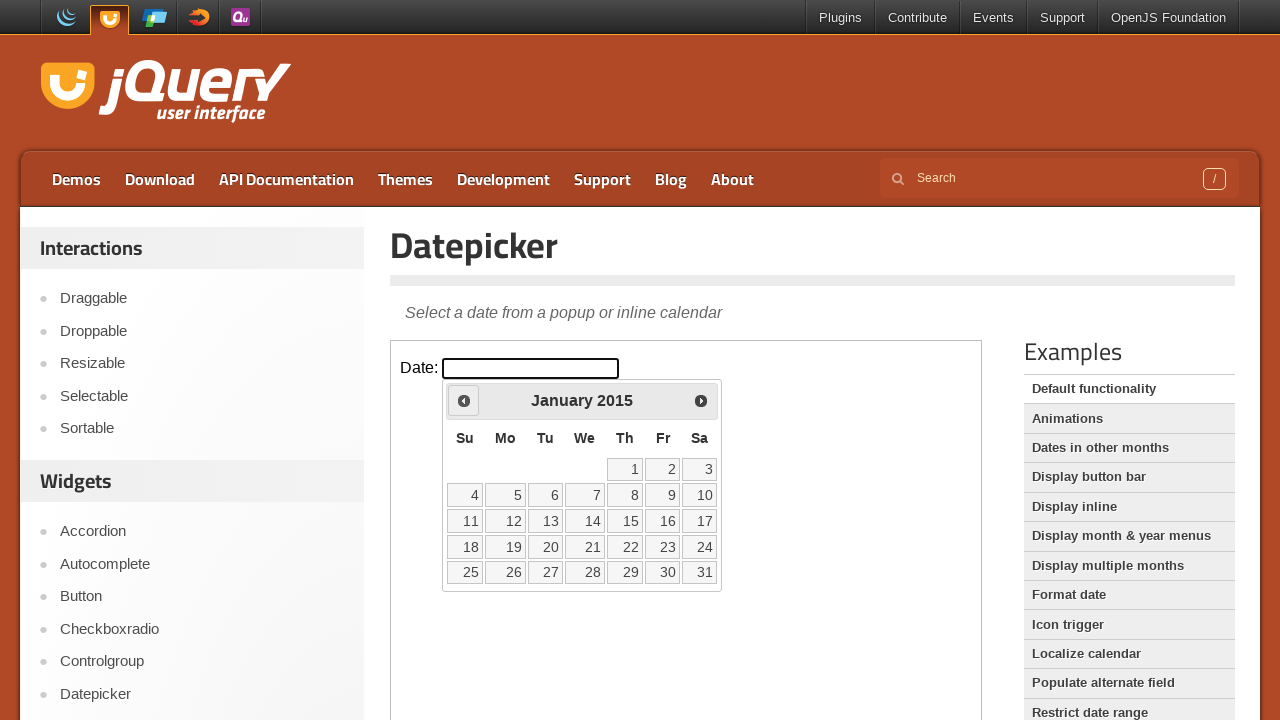

Clicked previous month button to navigate backwards at (464, 400) on iframe.demo-frame >> internal:control=enter-frame >> a.ui-datepicker-prev.ui-cor
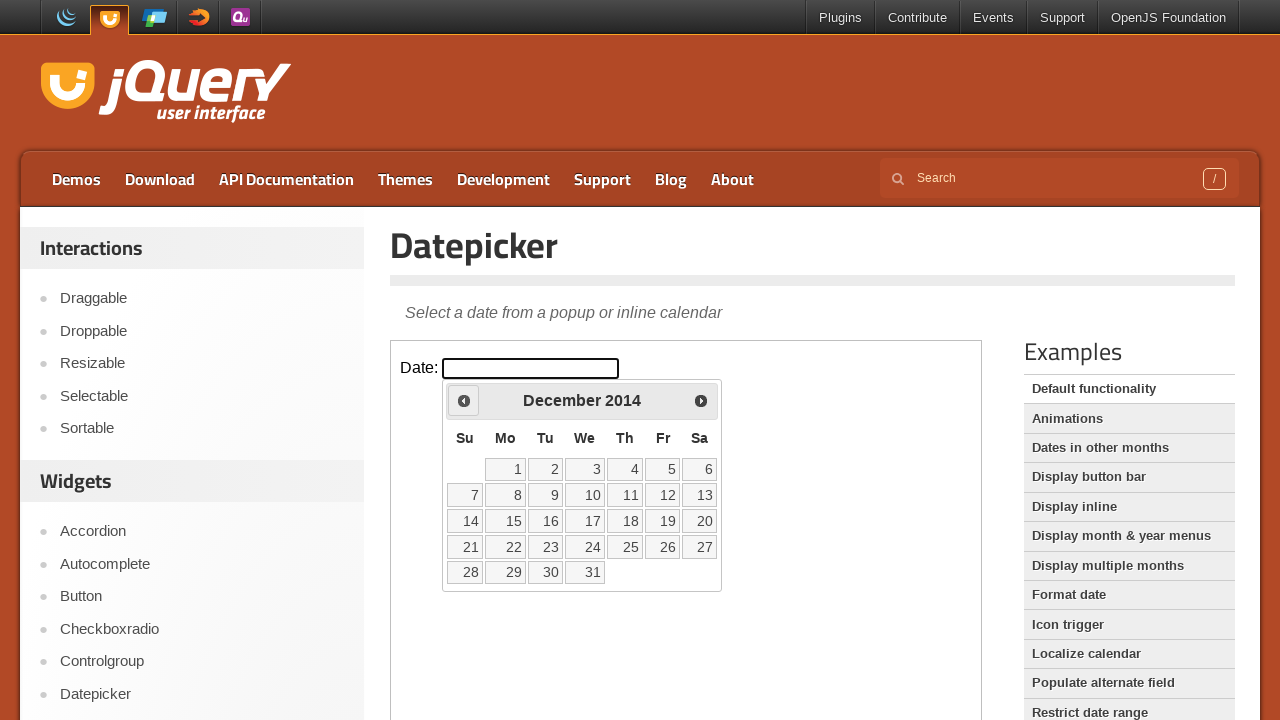

Retrieved current calendar date: December 2014
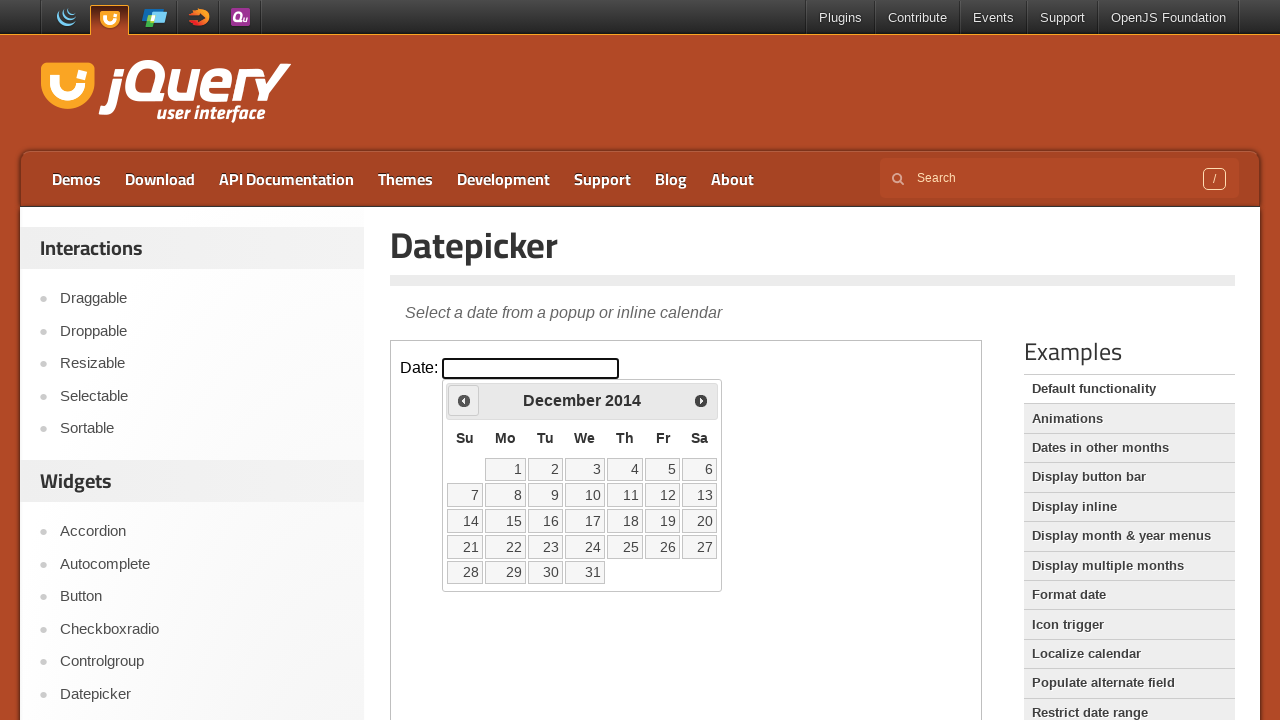

Clicked previous month button to navigate backwards at (464, 400) on iframe.demo-frame >> internal:control=enter-frame >> a.ui-datepicker-prev.ui-cor
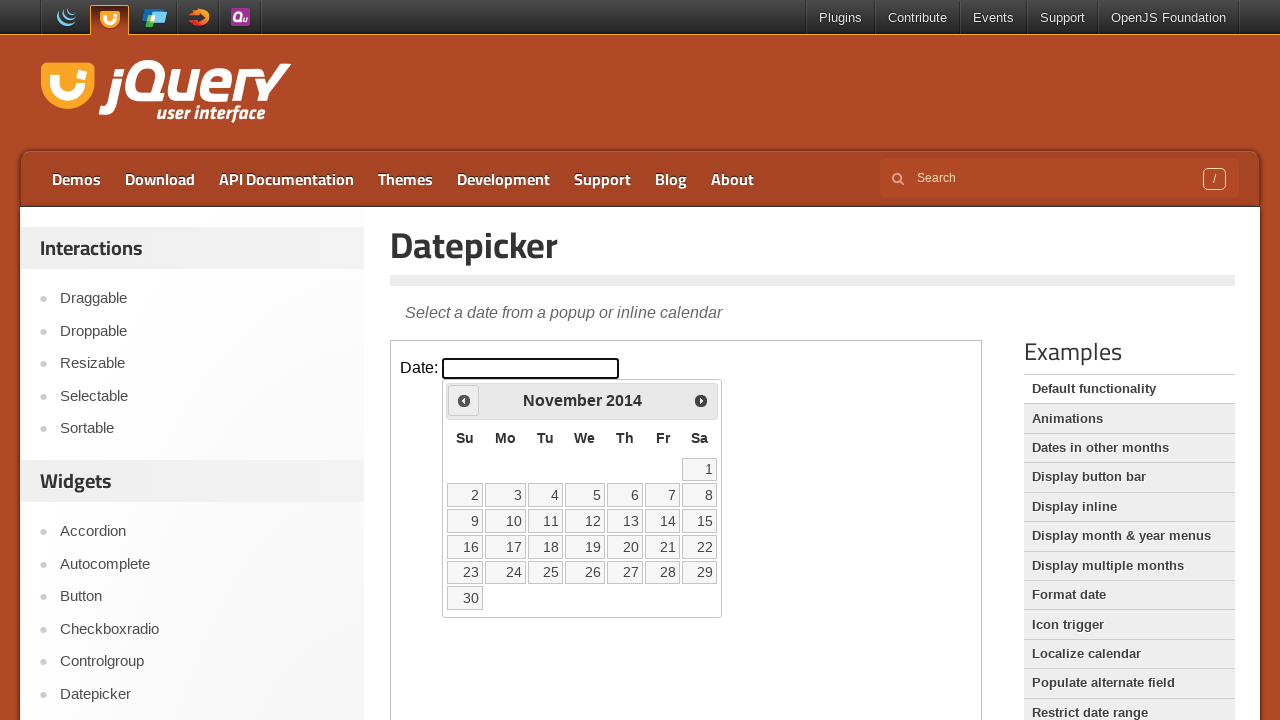

Retrieved current calendar date: November 2014
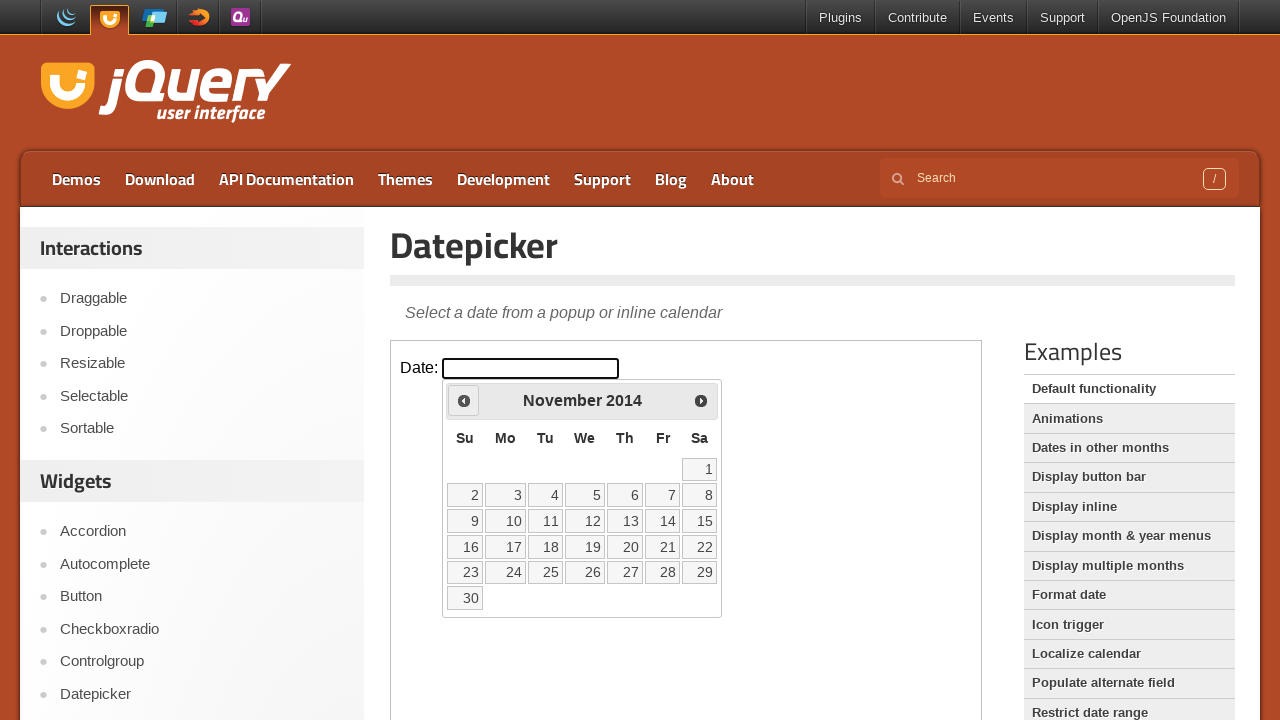

Clicked previous month button to navigate backwards at (464, 400) on iframe.demo-frame >> internal:control=enter-frame >> a.ui-datepicker-prev.ui-cor
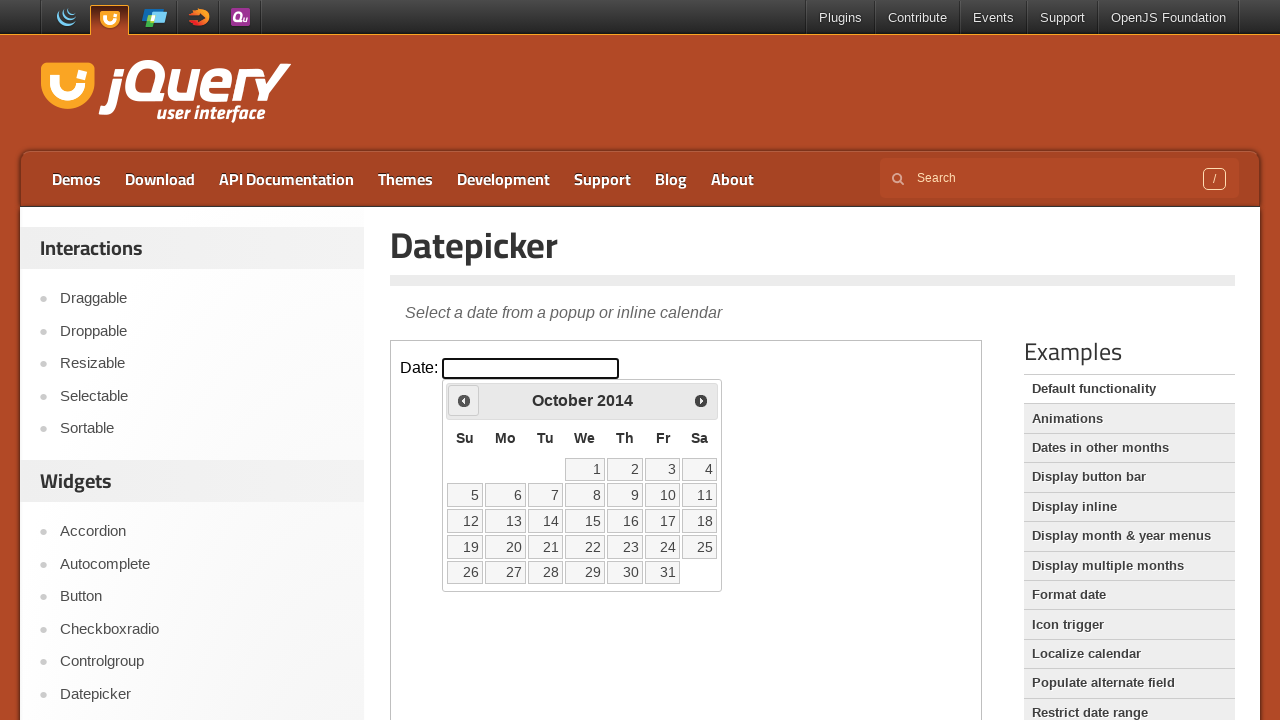

Retrieved current calendar date: October 2014
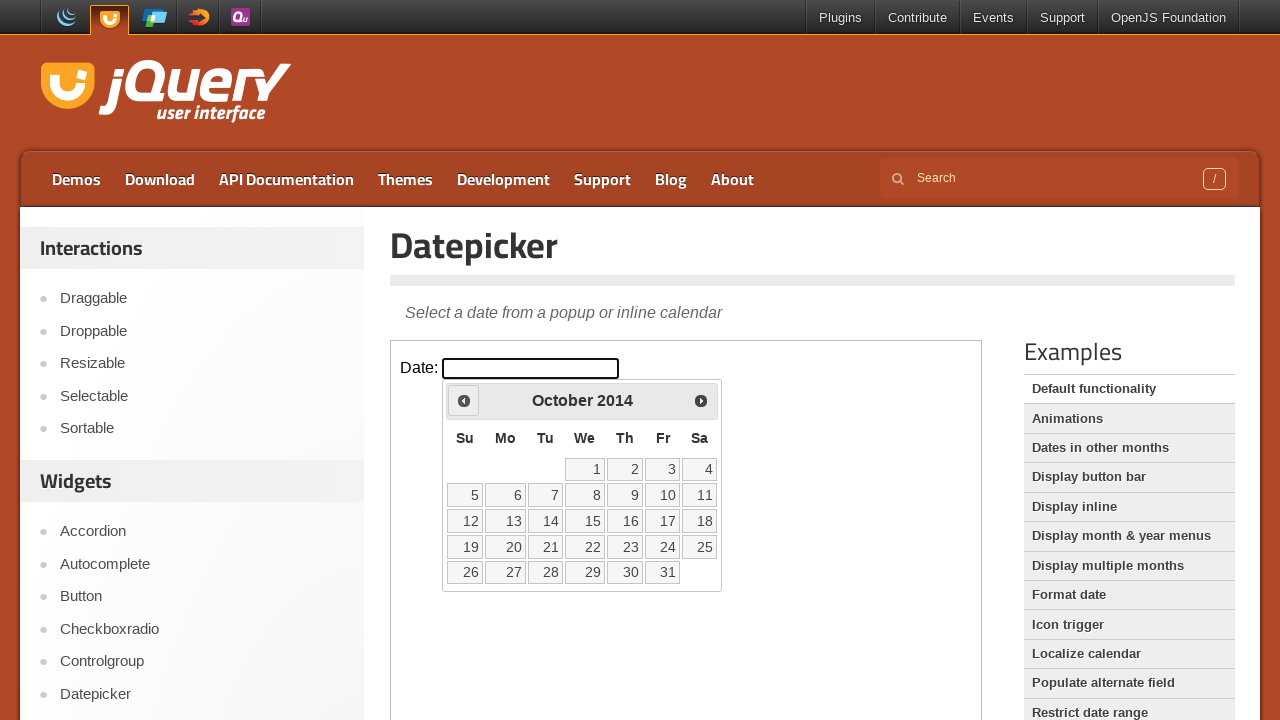

Clicked previous month button to navigate backwards at (464, 400) on iframe.demo-frame >> internal:control=enter-frame >> a.ui-datepicker-prev.ui-cor
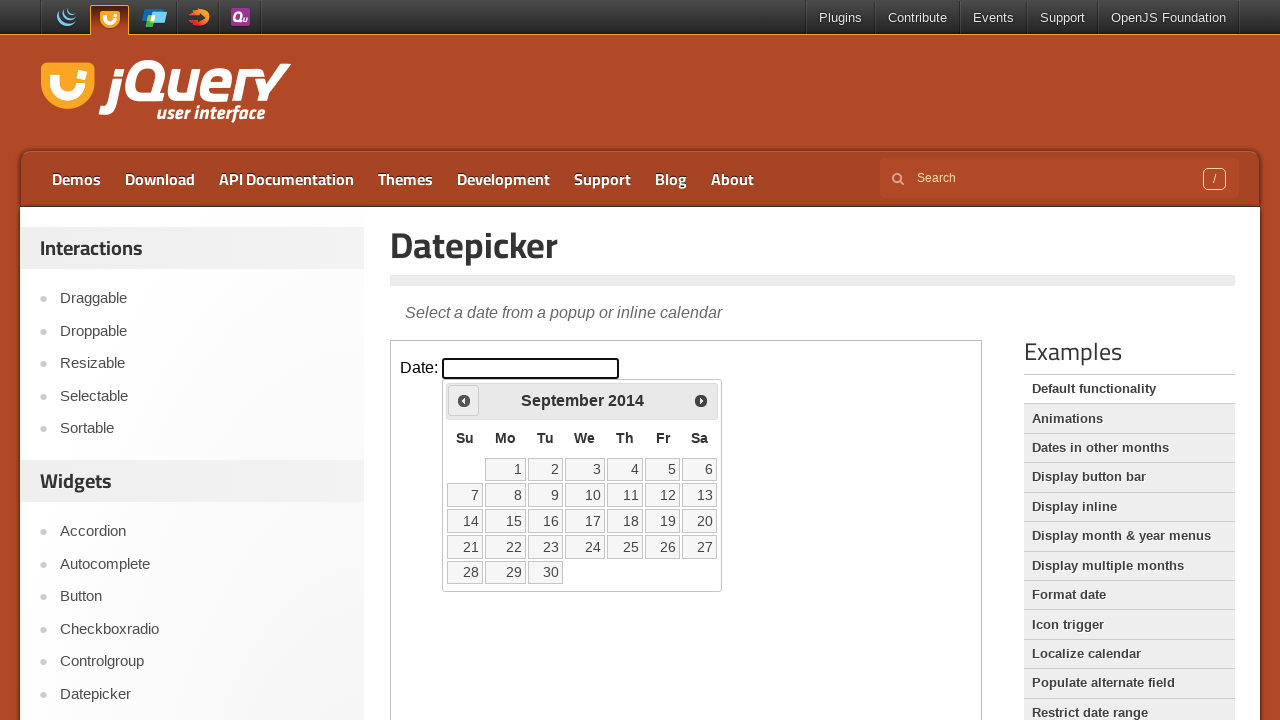

Retrieved current calendar date: September 2014
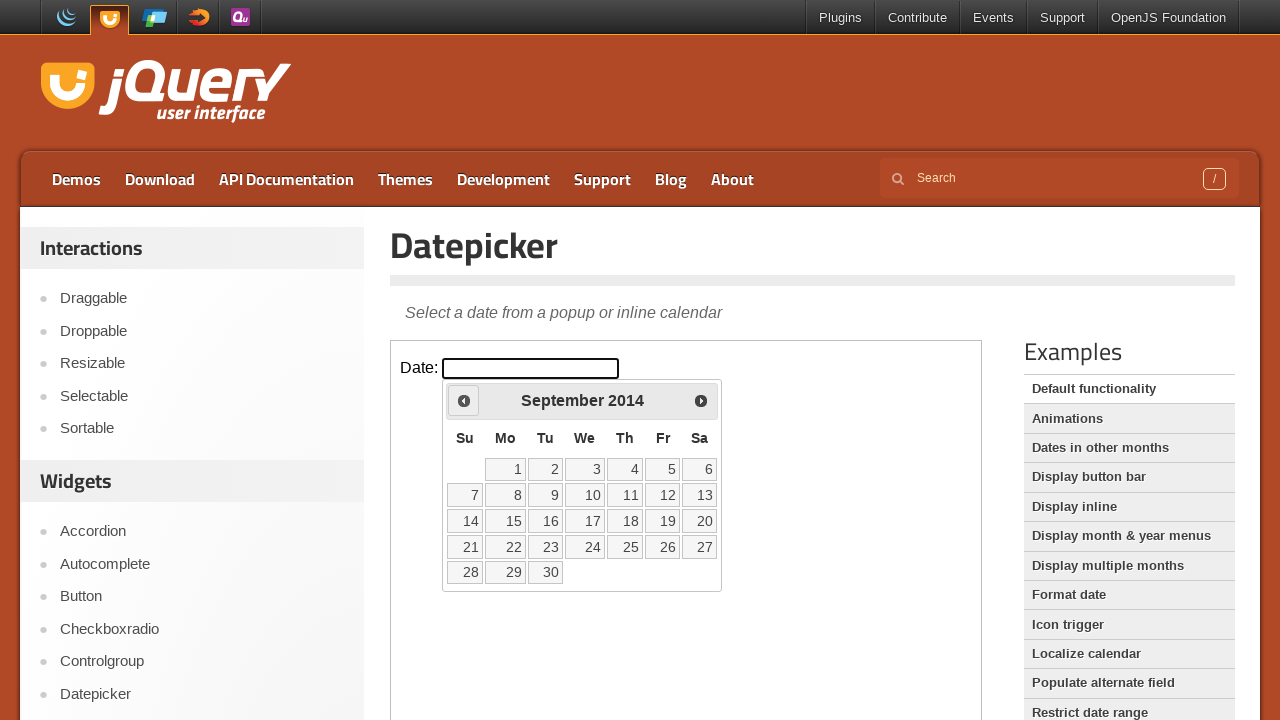

Clicked previous month button to navigate backwards at (464, 400) on iframe.demo-frame >> internal:control=enter-frame >> a.ui-datepicker-prev.ui-cor
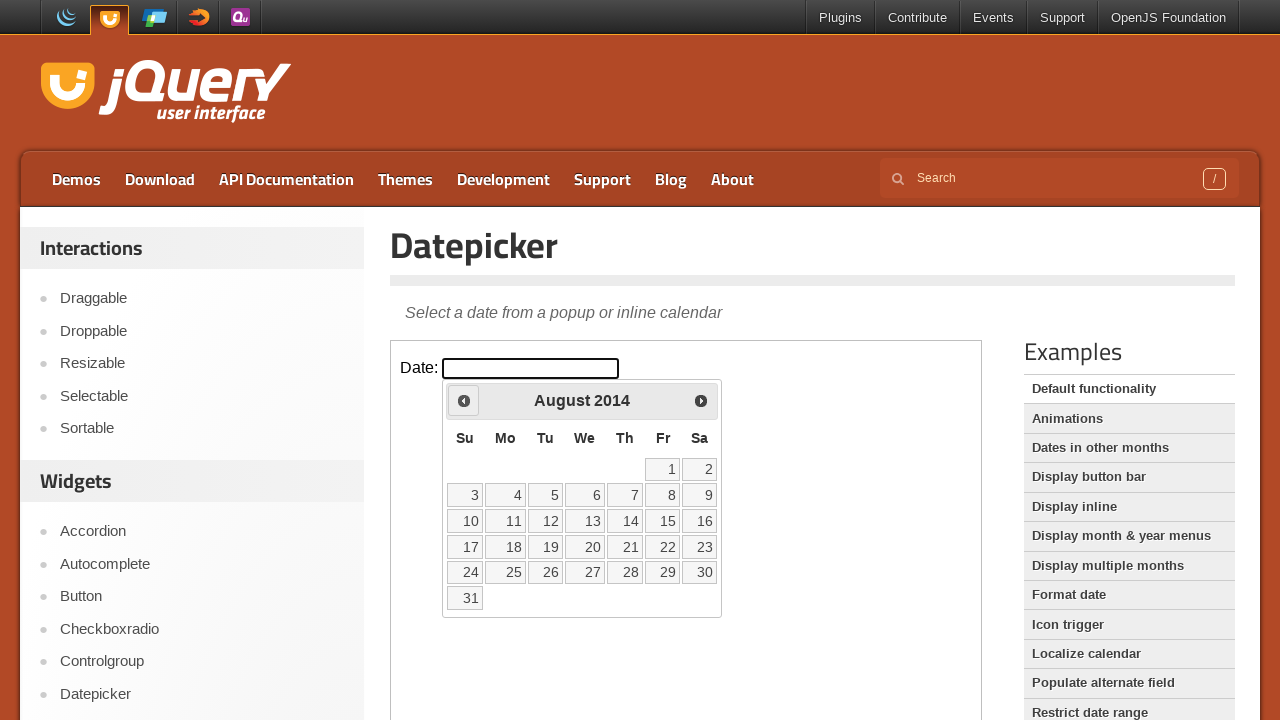

Retrieved current calendar date: August 2014
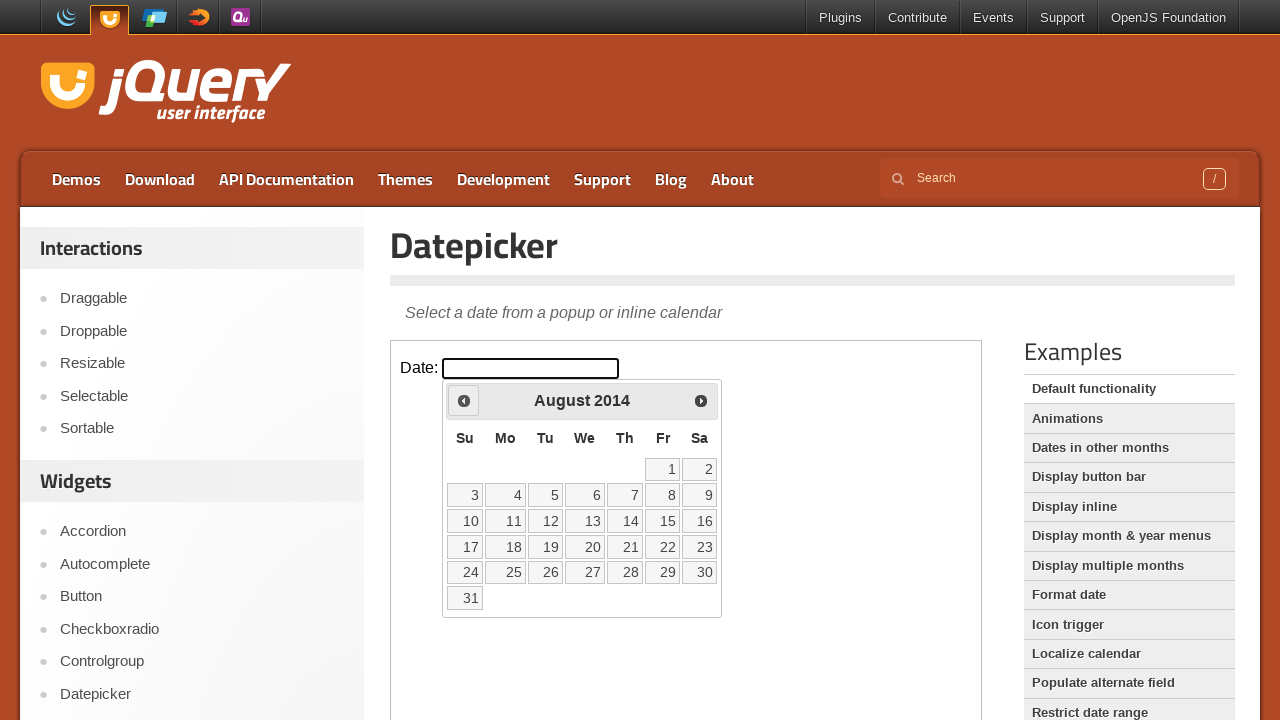

Clicked previous month button to navigate backwards at (464, 400) on iframe.demo-frame >> internal:control=enter-frame >> a.ui-datepicker-prev.ui-cor
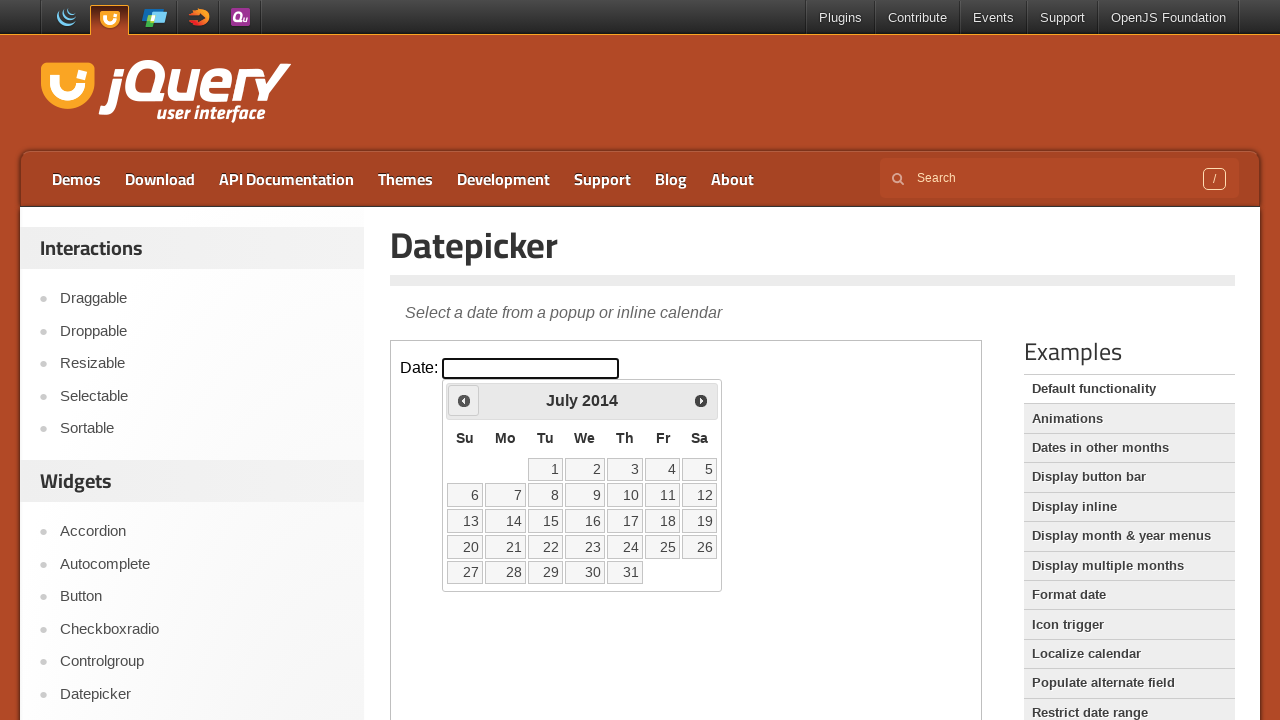

Retrieved current calendar date: July 2014
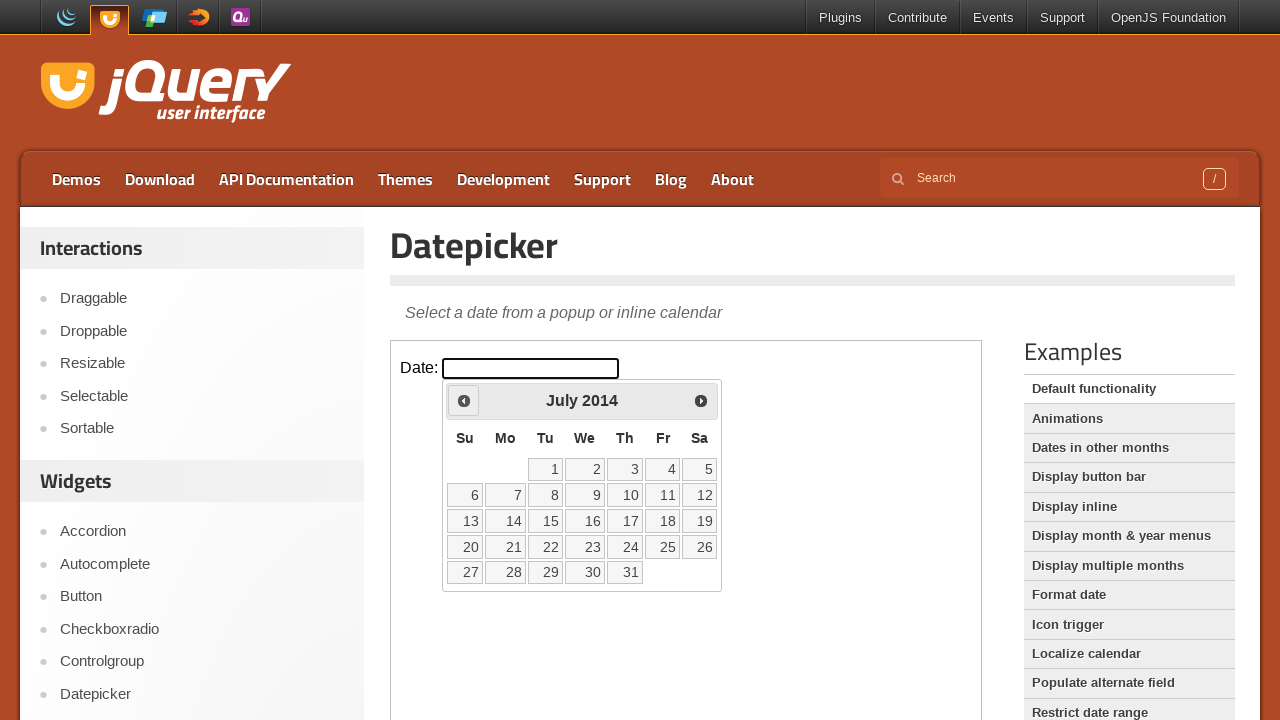

Clicked previous month button to navigate backwards at (464, 400) on iframe.demo-frame >> internal:control=enter-frame >> a.ui-datepicker-prev.ui-cor
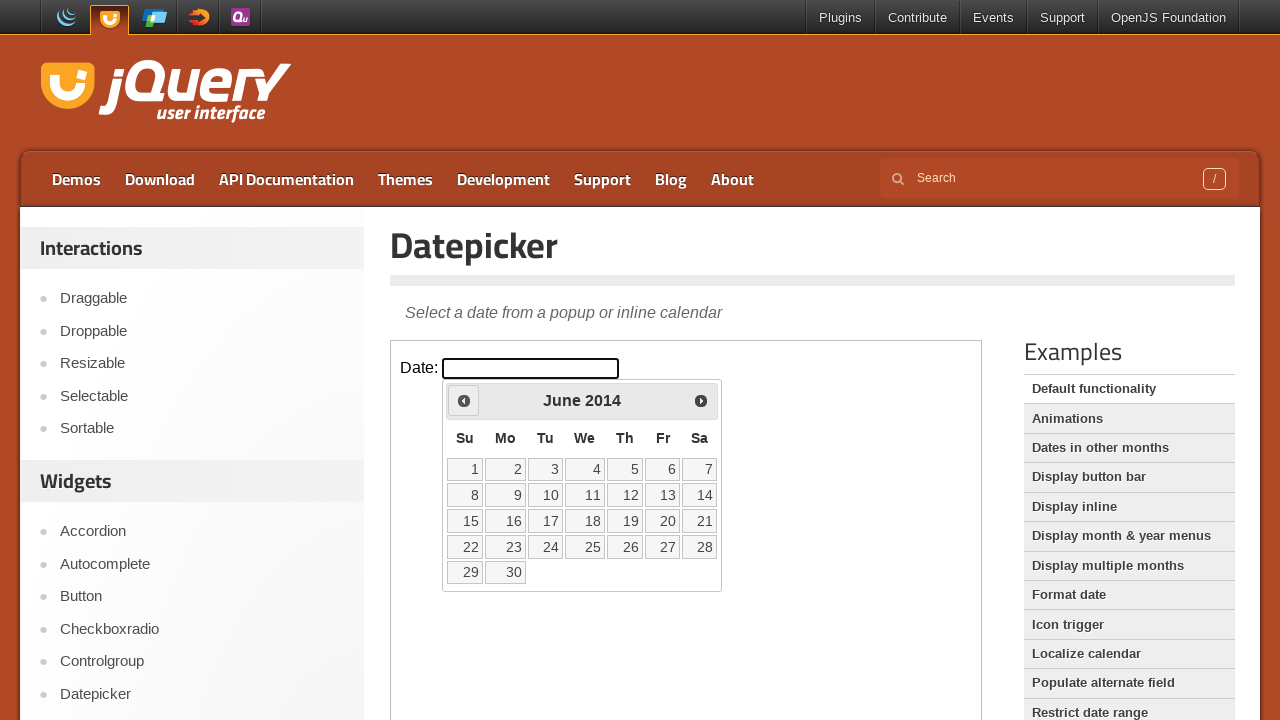

Retrieved current calendar date: June 2014
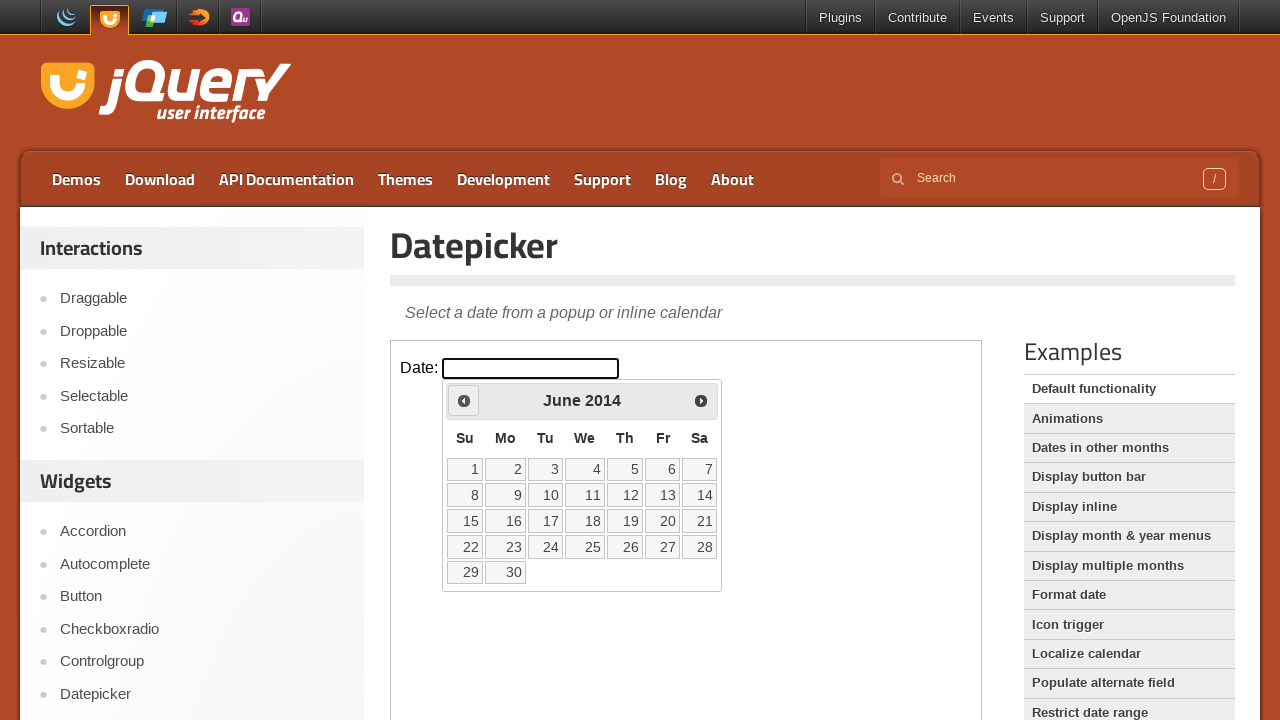

Clicked previous month button to navigate backwards at (464, 400) on iframe.demo-frame >> internal:control=enter-frame >> a.ui-datepicker-prev.ui-cor
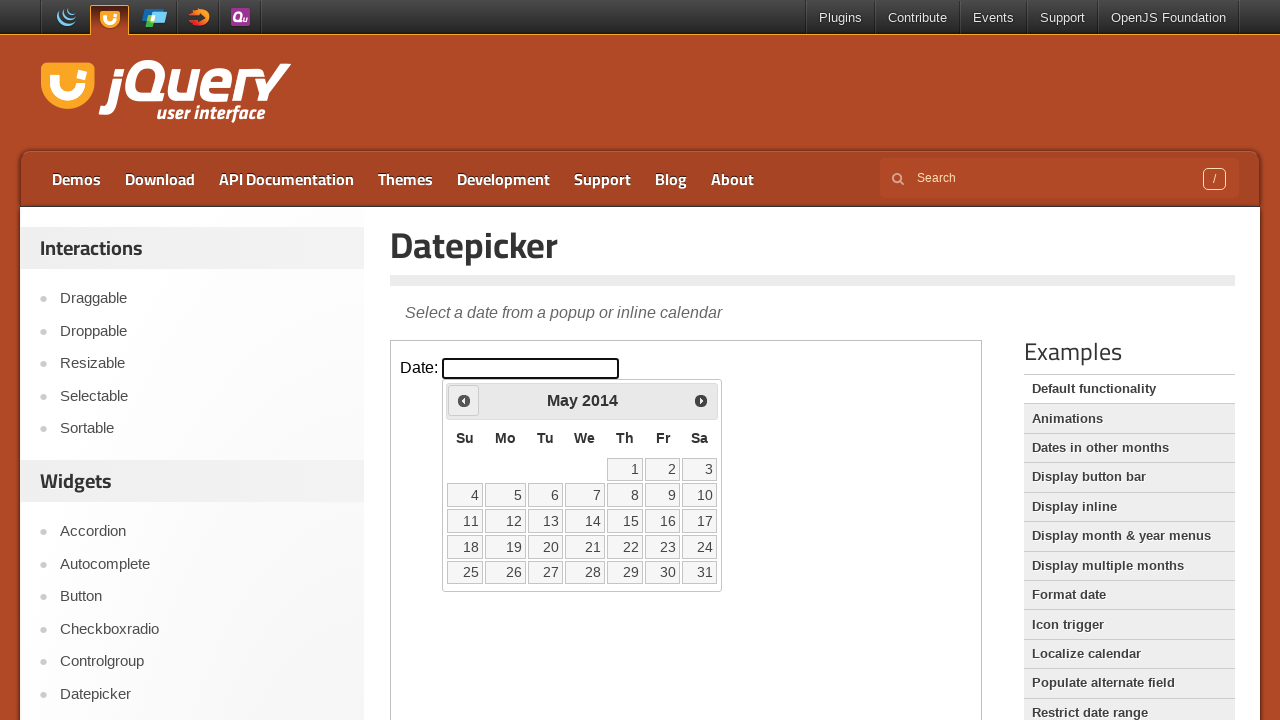

Retrieved current calendar date: May 2014
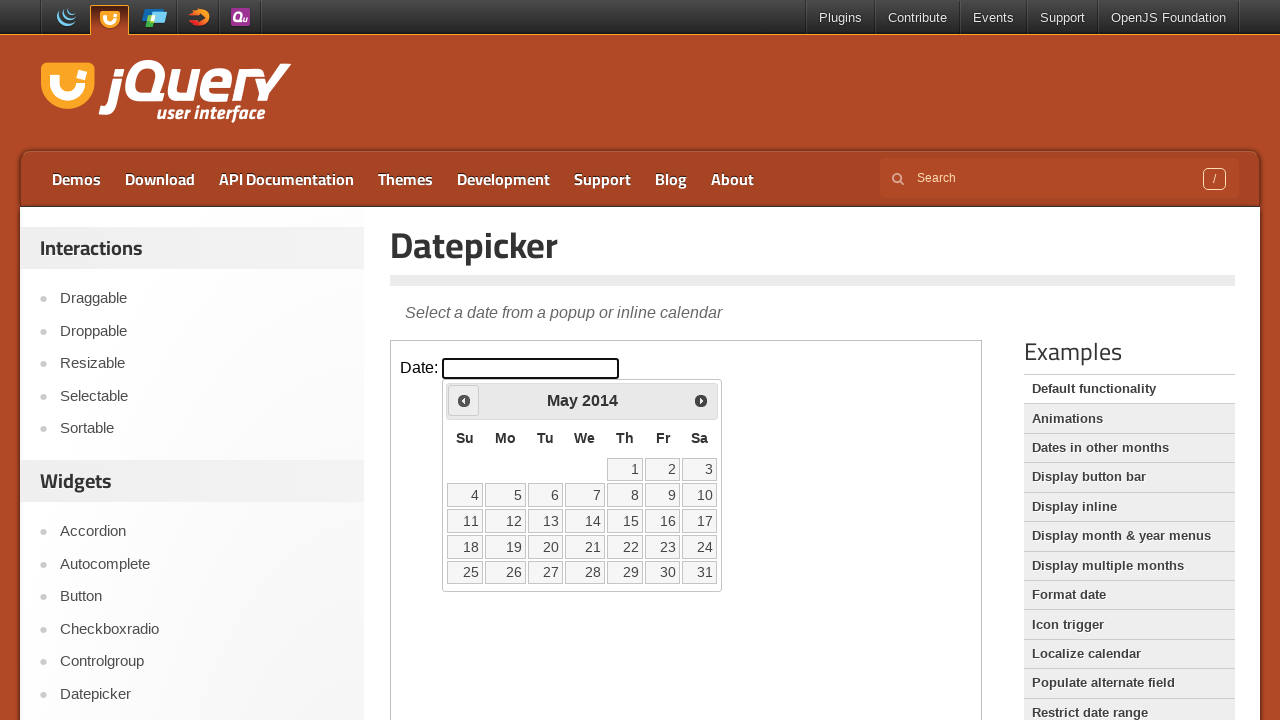

Clicked previous month button to navigate backwards at (464, 400) on iframe.demo-frame >> internal:control=enter-frame >> a.ui-datepicker-prev.ui-cor
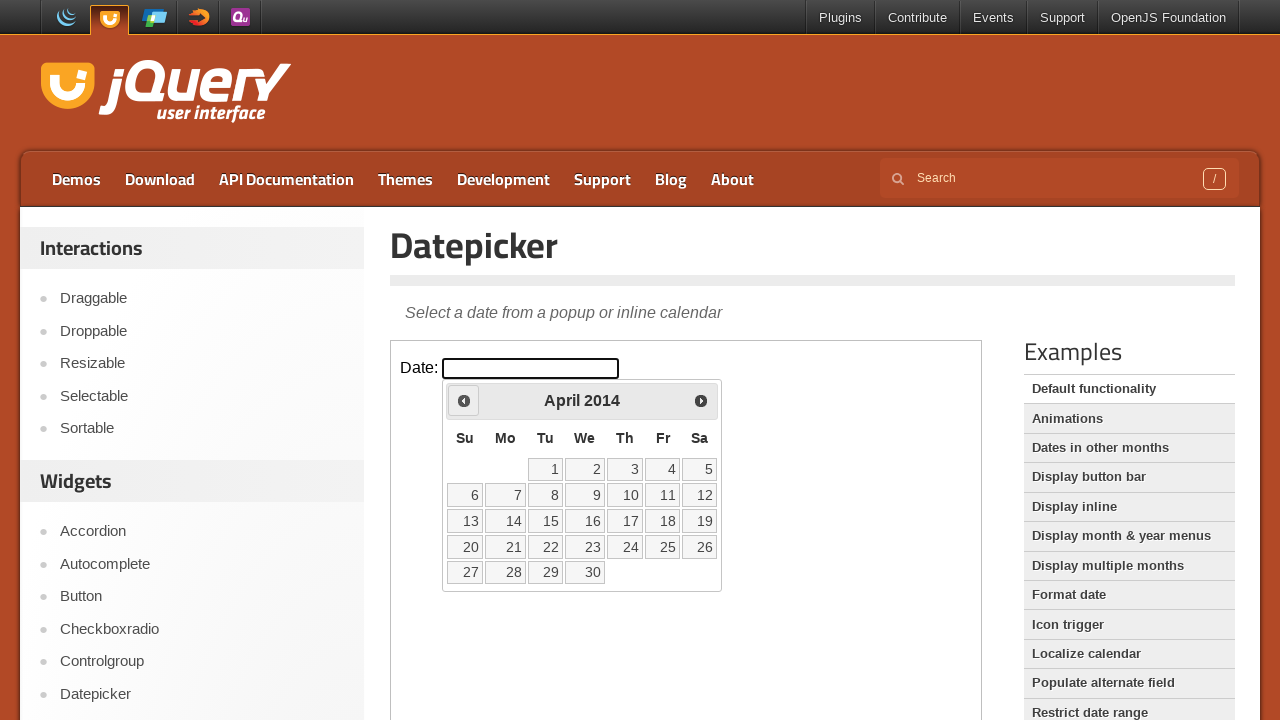

Retrieved current calendar date: April 2014
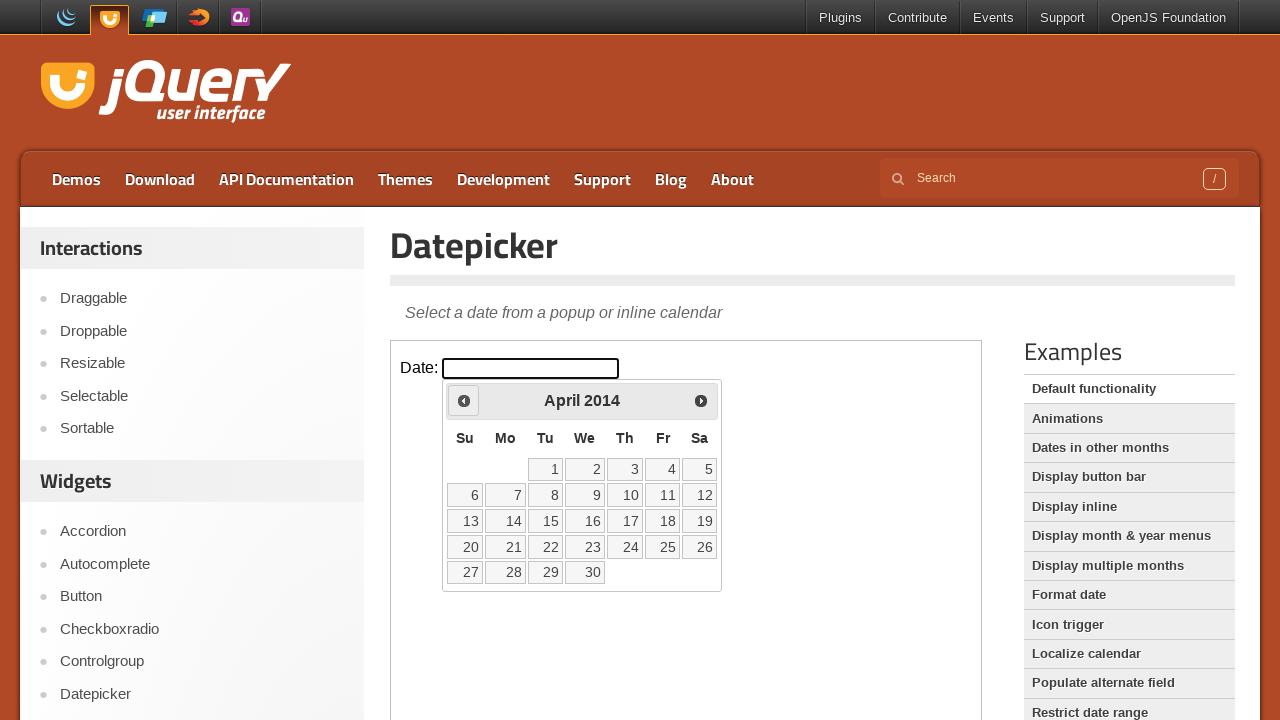

Clicked previous month button to navigate backwards at (464, 400) on iframe.demo-frame >> internal:control=enter-frame >> a.ui-datepicker-prev.ui-cor
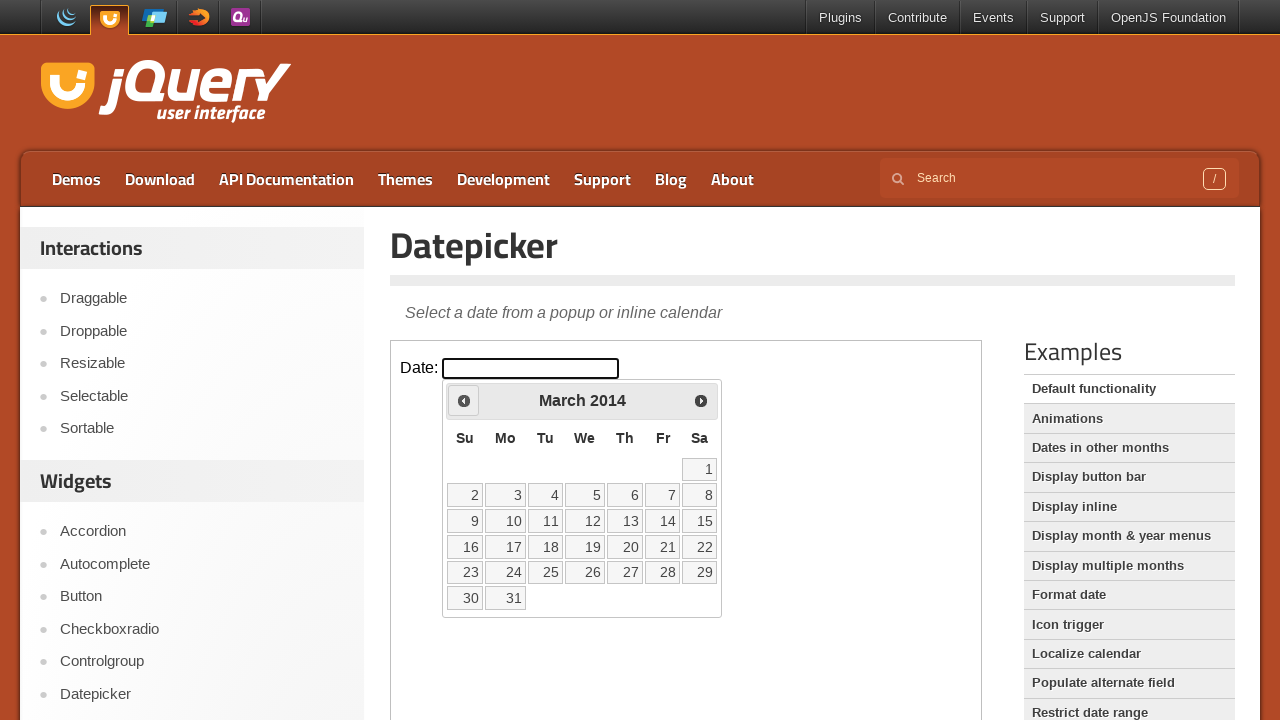

Retrieved current calendar date: March 2014
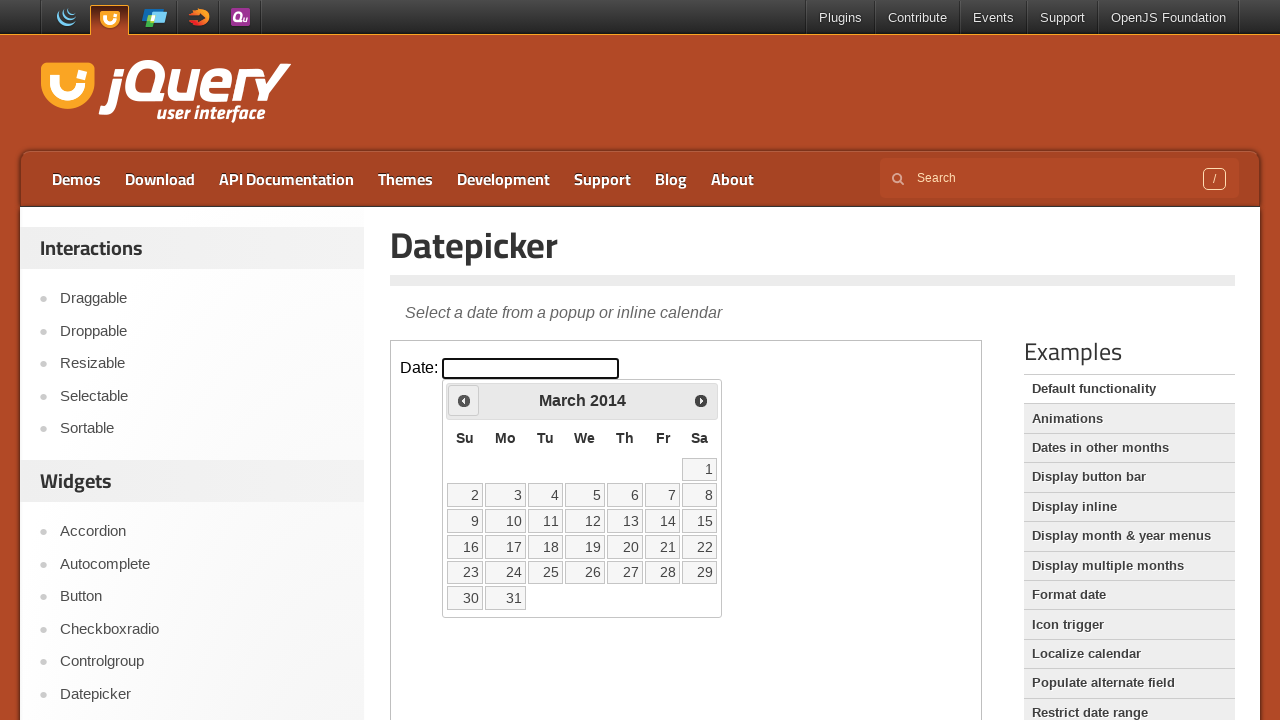

Clicked previous month button to navigate backwards at (464, 400) on iframe.demo-frame >> internal:control=enter-frame >> a.ui-datepicker-prev.ui-cor
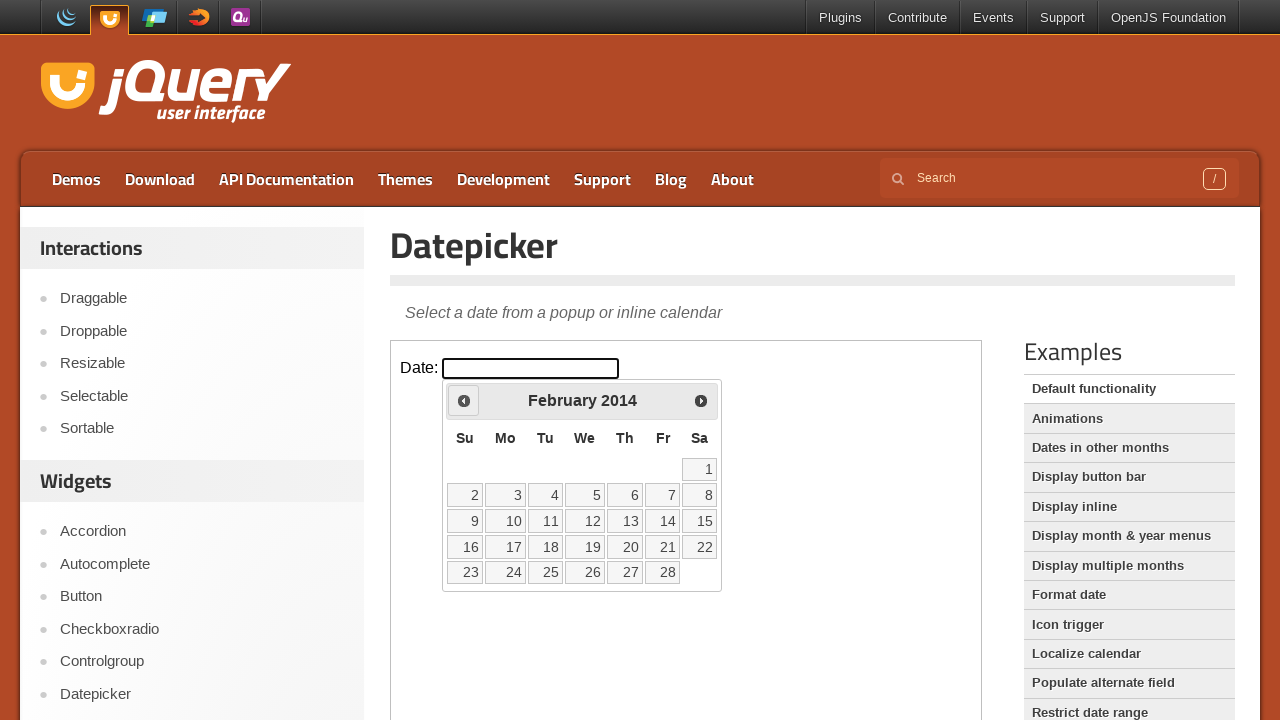

Retrieved current calendar date: February 2014
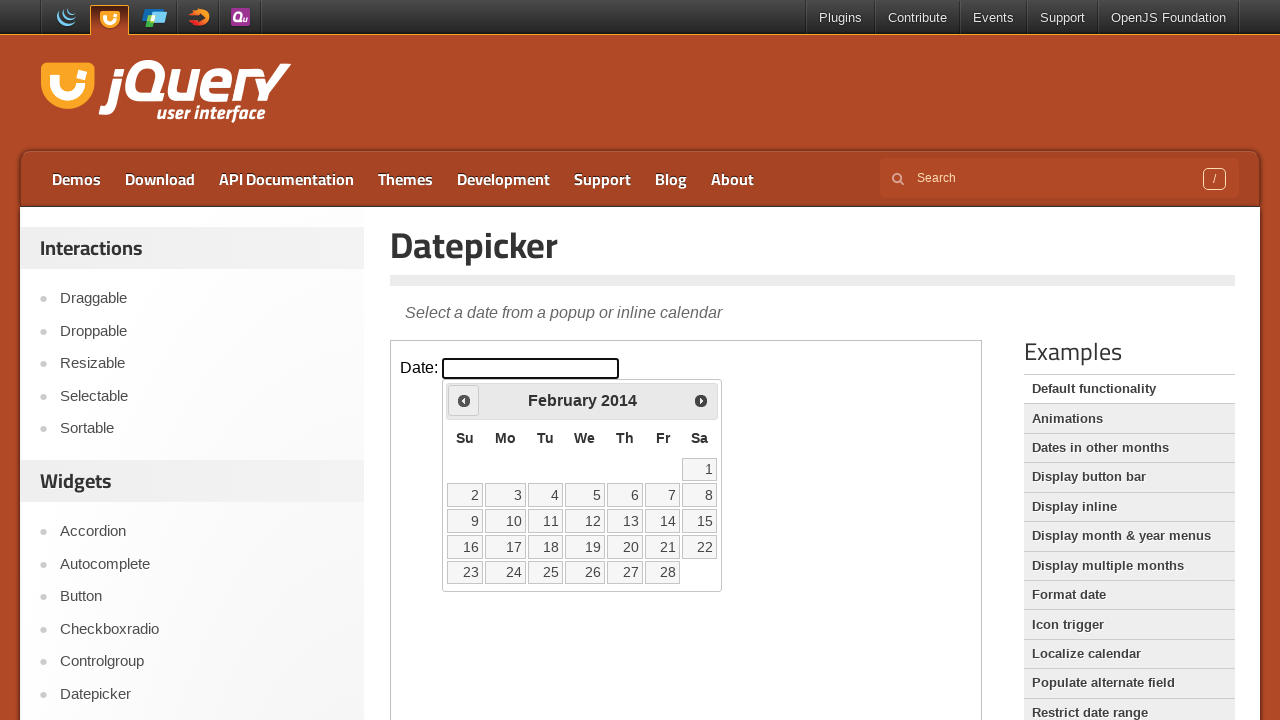

Clicked previous month button to navigate backwards at (464, 400) on iframe.demo-frame >> internal:control=enter-frame >> a.ui-datepicker-prev.ui-cor
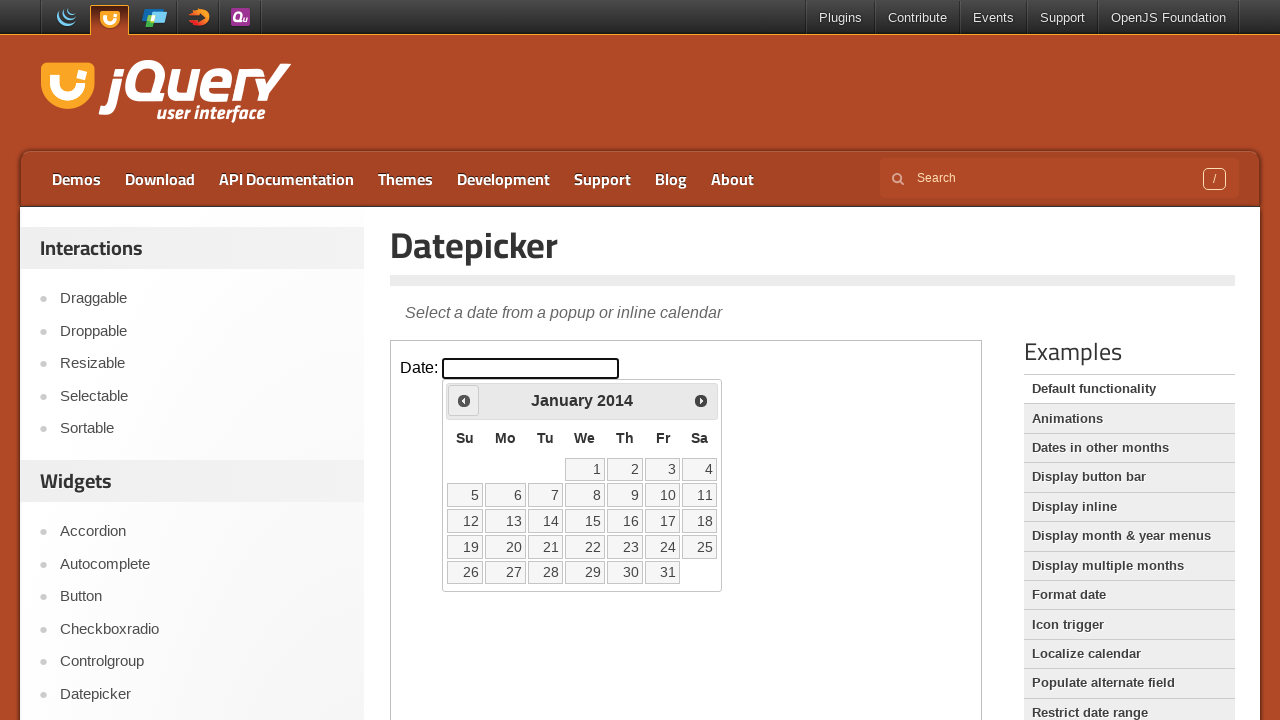

Retrieved current calendar date: January 2014
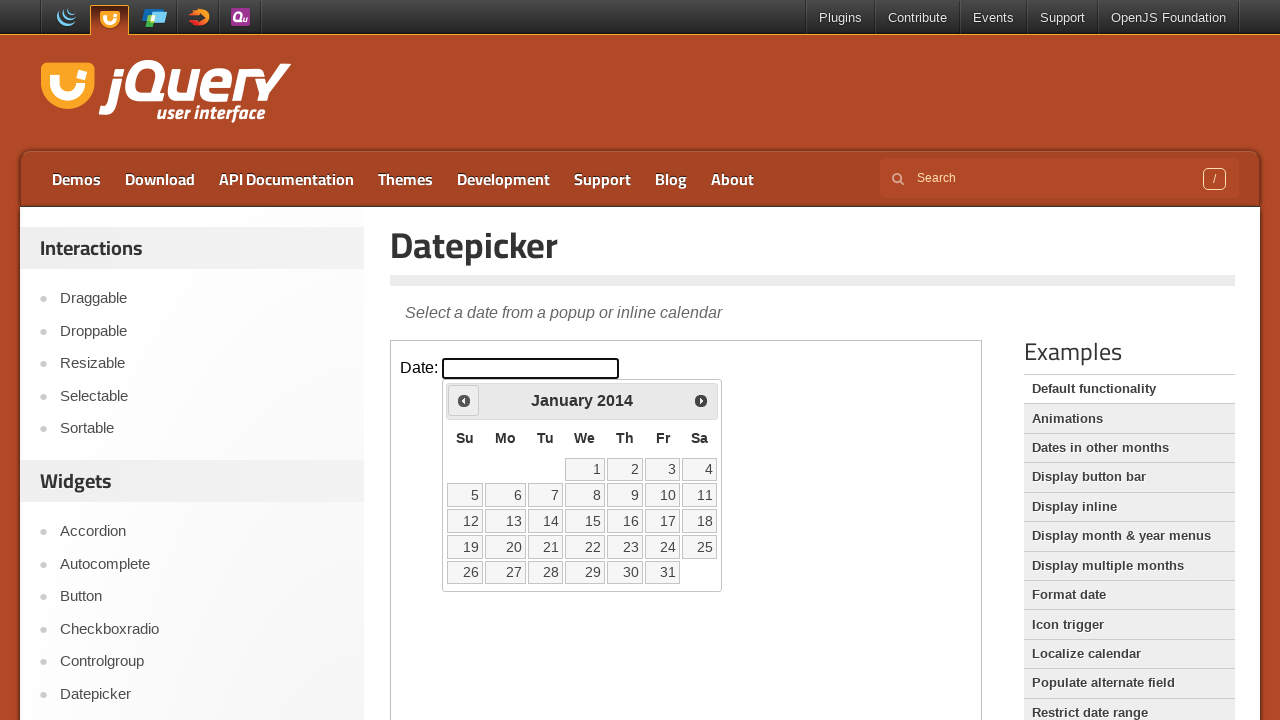

Clicked previous month button to navigate backwards at (464, 400) on iframe.demo-frame >> internal:control=enter-frame >> a.ui-datepicker-prev.ui-cor
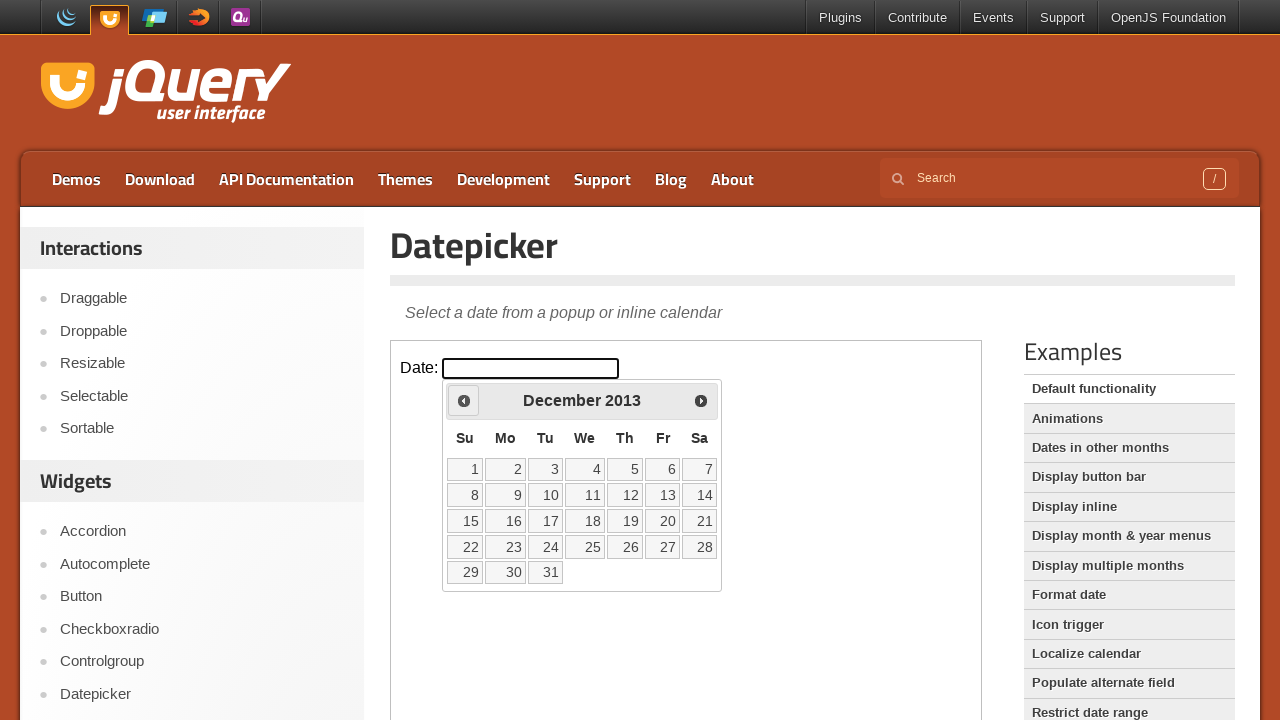

Retrieved current calendar date: December 2013
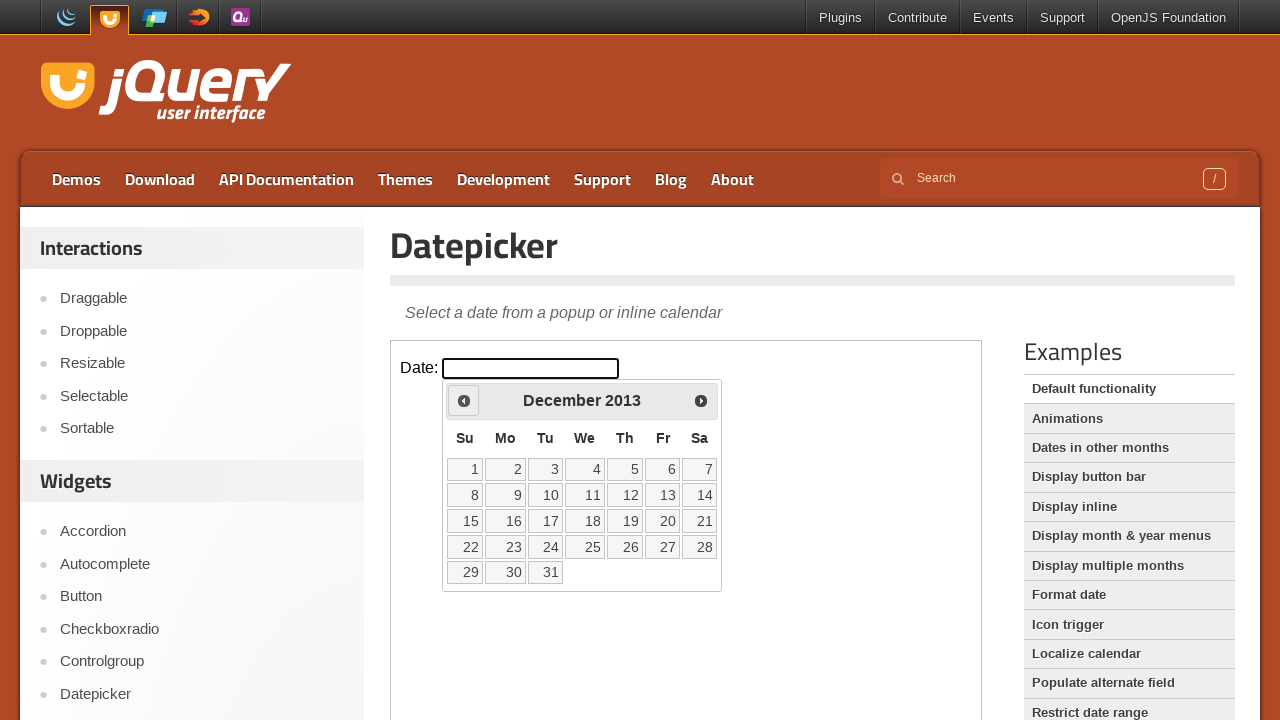

Clicked previous month button to navigate backwards at (464, 400) on iframe.demo-frame >> internal:control=enter-frame >> a.ui-datepicker-prev.ui-cor
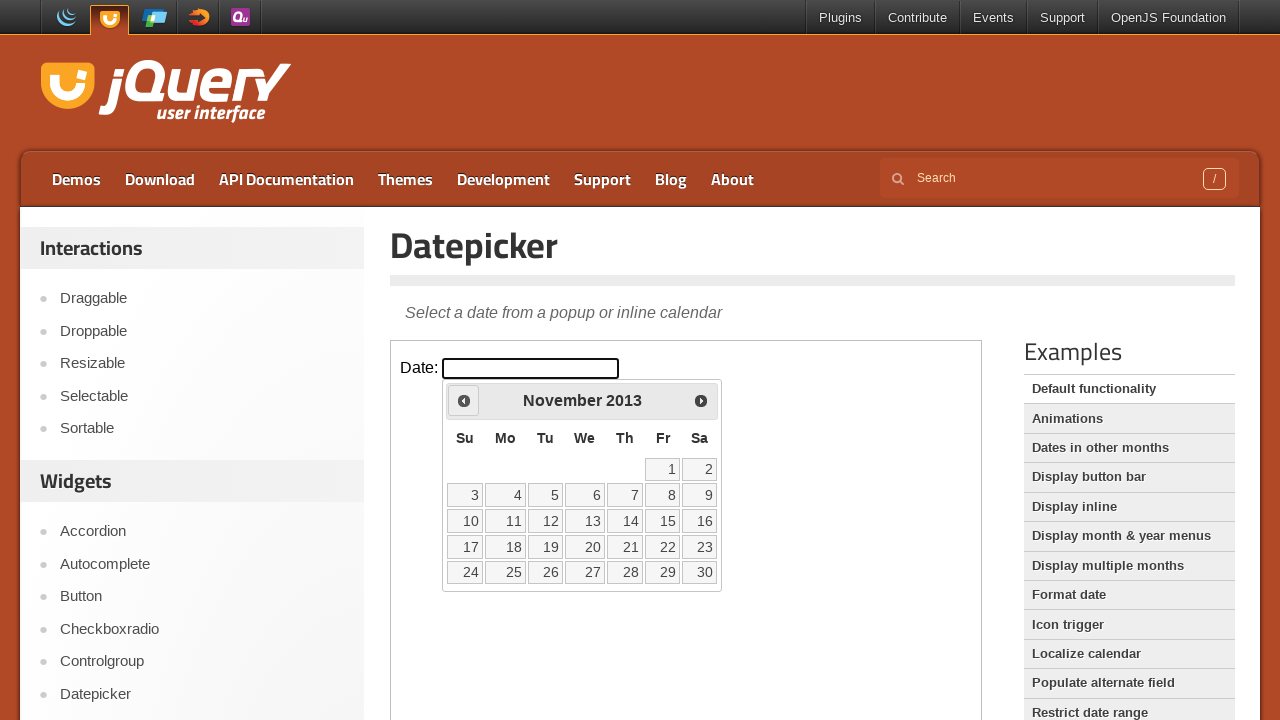

Retrieved current calendar date: November 2013
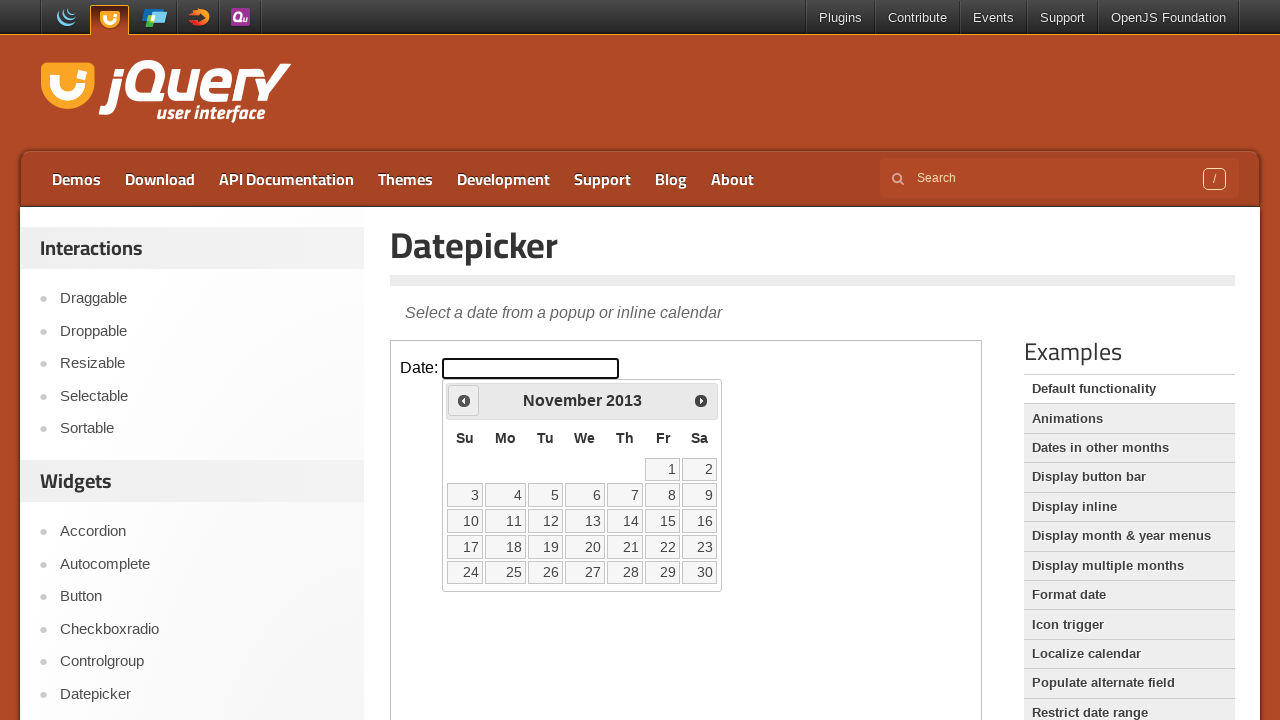

Clicked previous month button to navigate backwards at (464, 400) on iframe.demo-frame >> internal:control=enter-frame >> a.ui-datepicker-prev.ui-cor
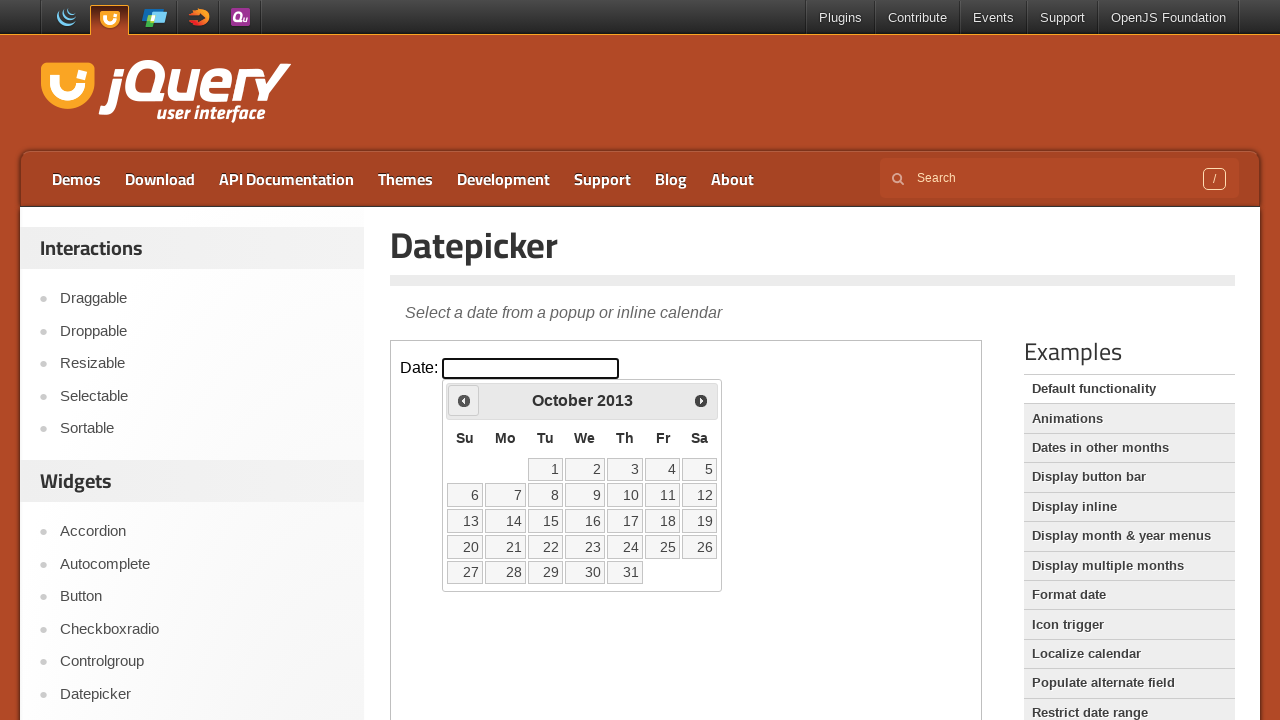

Retrieved current calendar date: October 2013
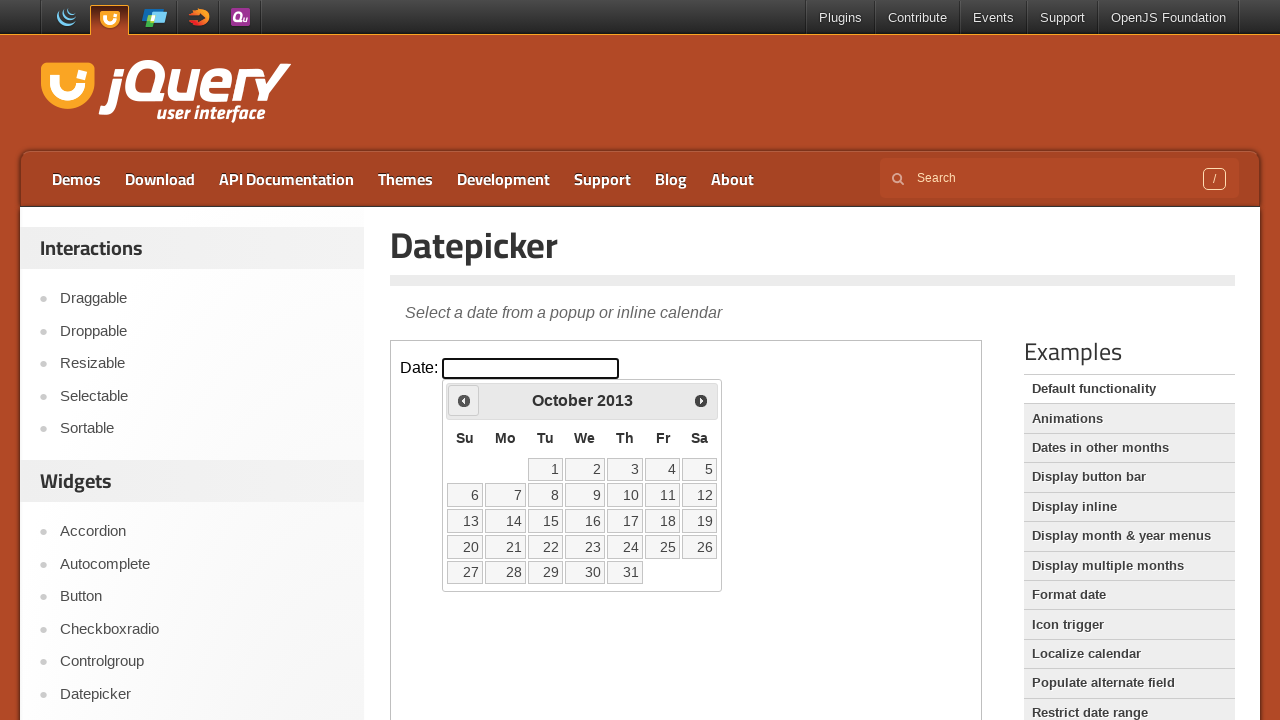

Clicked previous month button to navigate backwards at (464, 400) on iframe.demo-frame >> internal:control=enter-frame >> a.ui-datepicker-prev.ui-cor
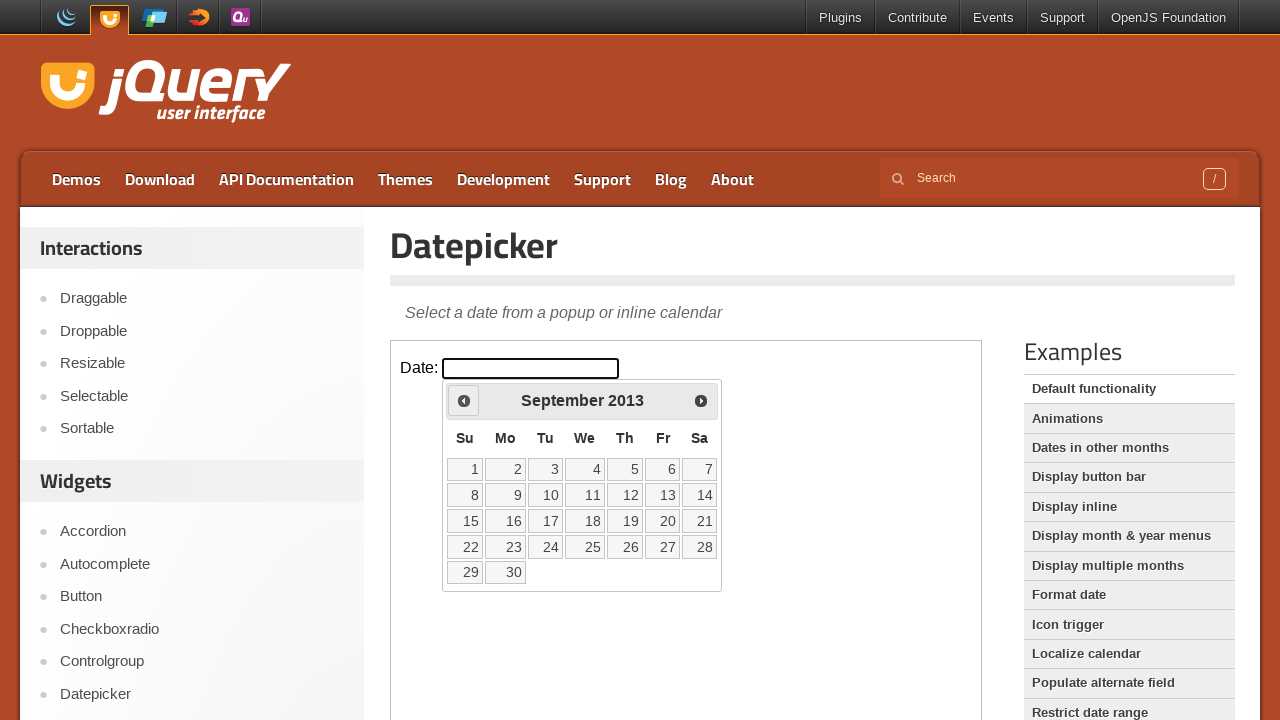

Retrieved current calendar date: September 2013
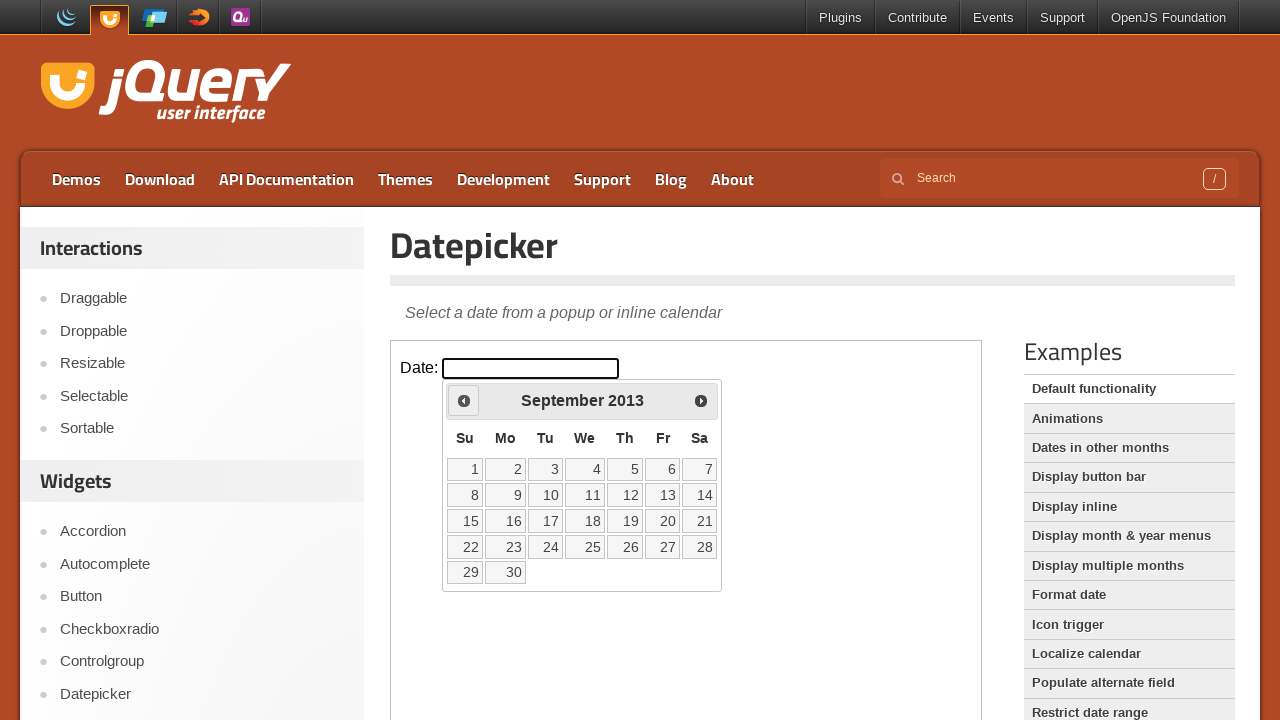

Clicked previous month button to navigate backwards at (464, 400) on iframe.demo-frame >> internal:control=enter-frame >> a.ui-datepicker-prev.ui-cor
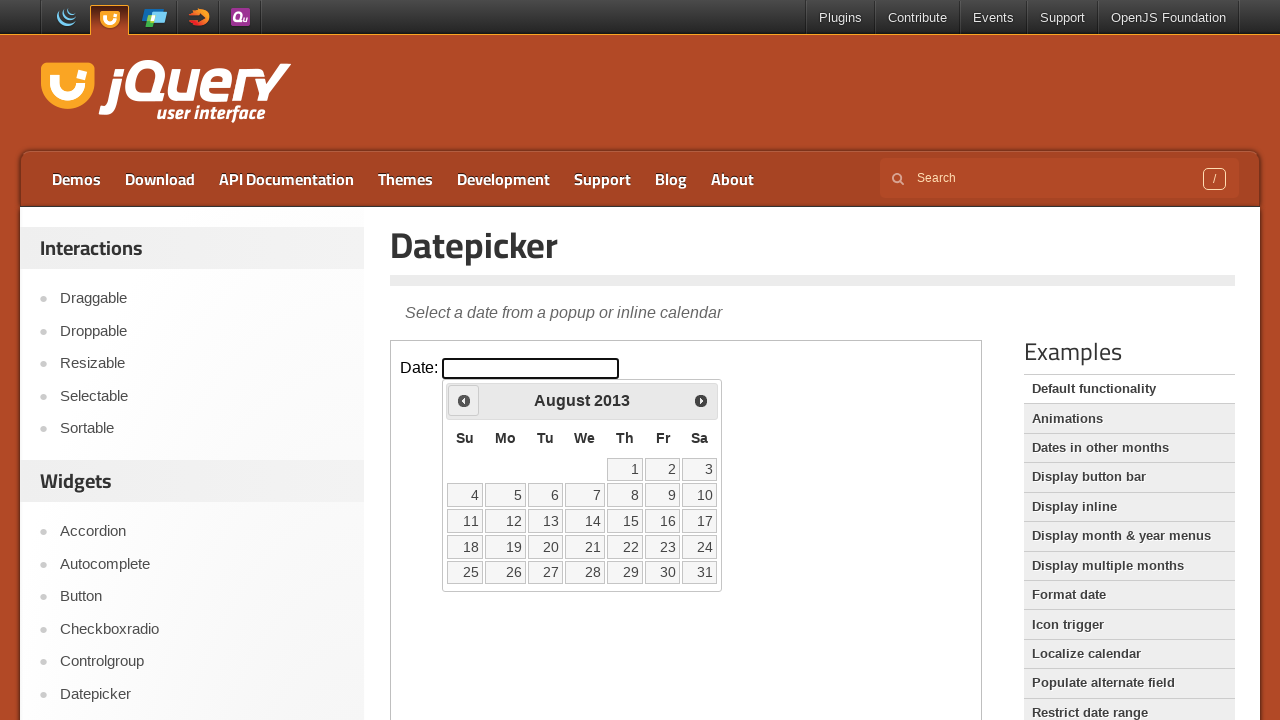

Retrieved current calendar date: August 2013
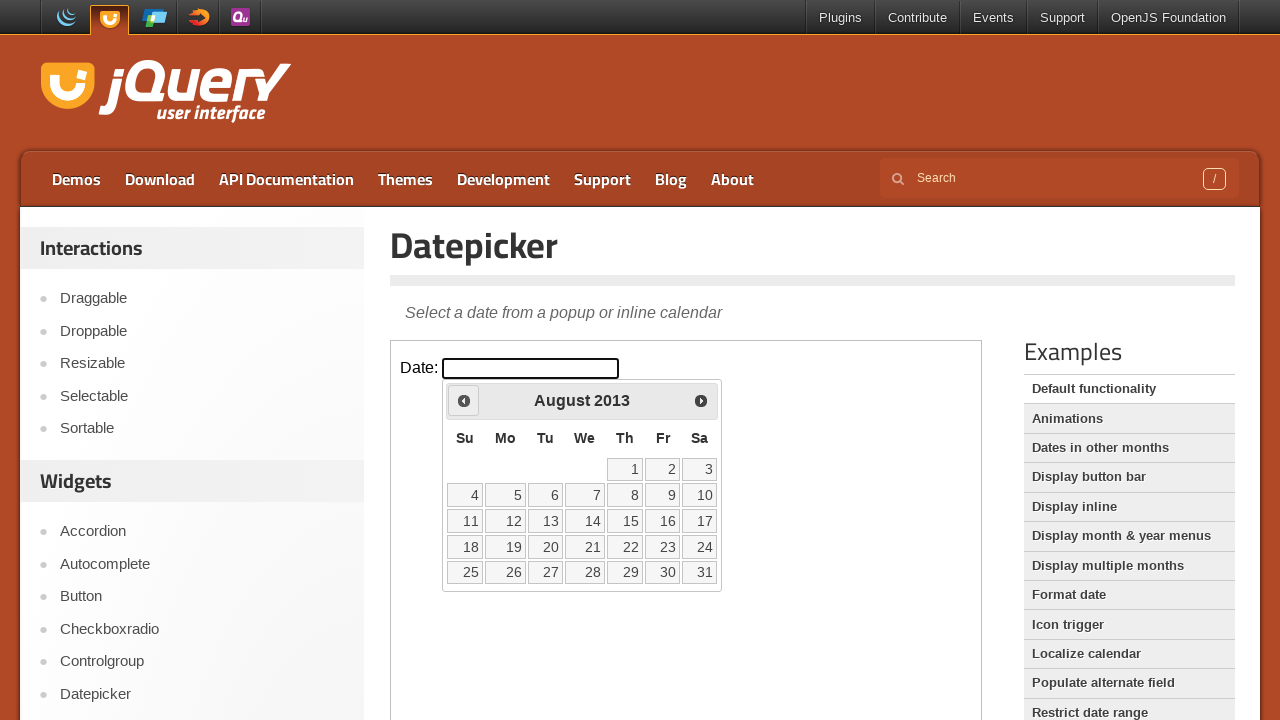

Clicked previous month button to navigate backwards at (464, 400) on iframe.demo-frame >> internal:control=enter-frame >> a.ui-datepicker-prev.ui-cor
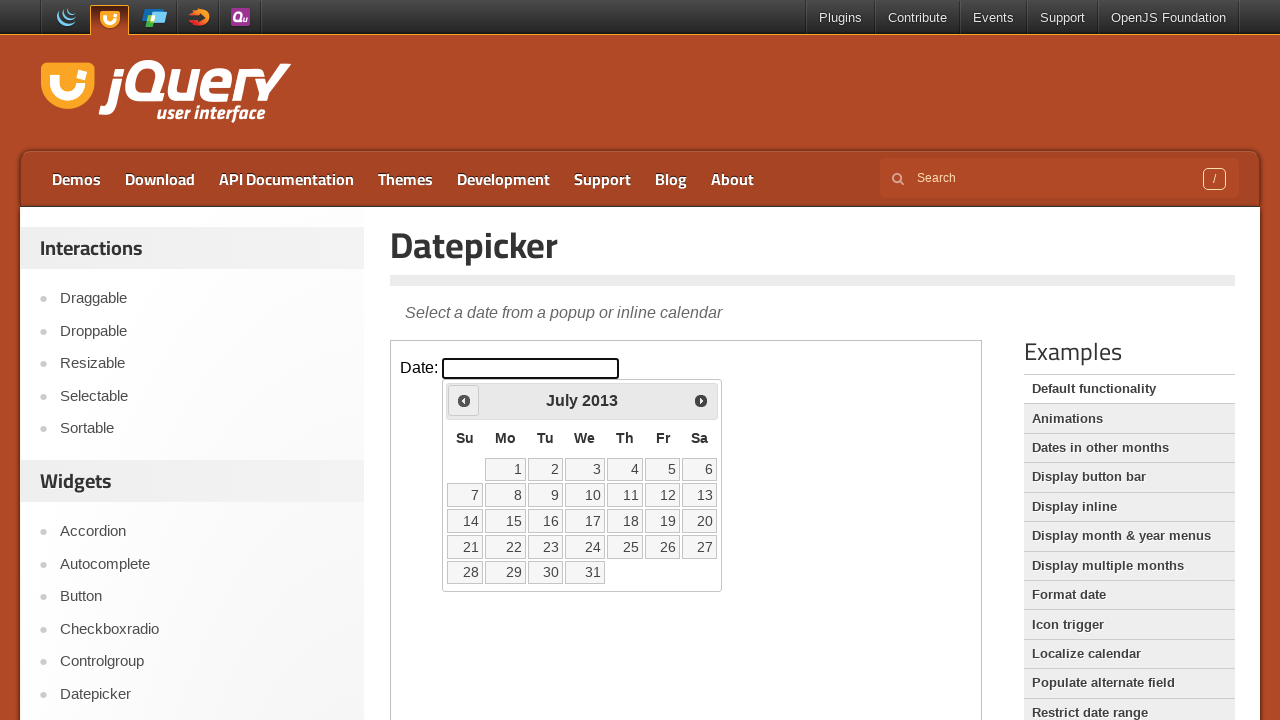

Retrieved current calendar date: July 2013
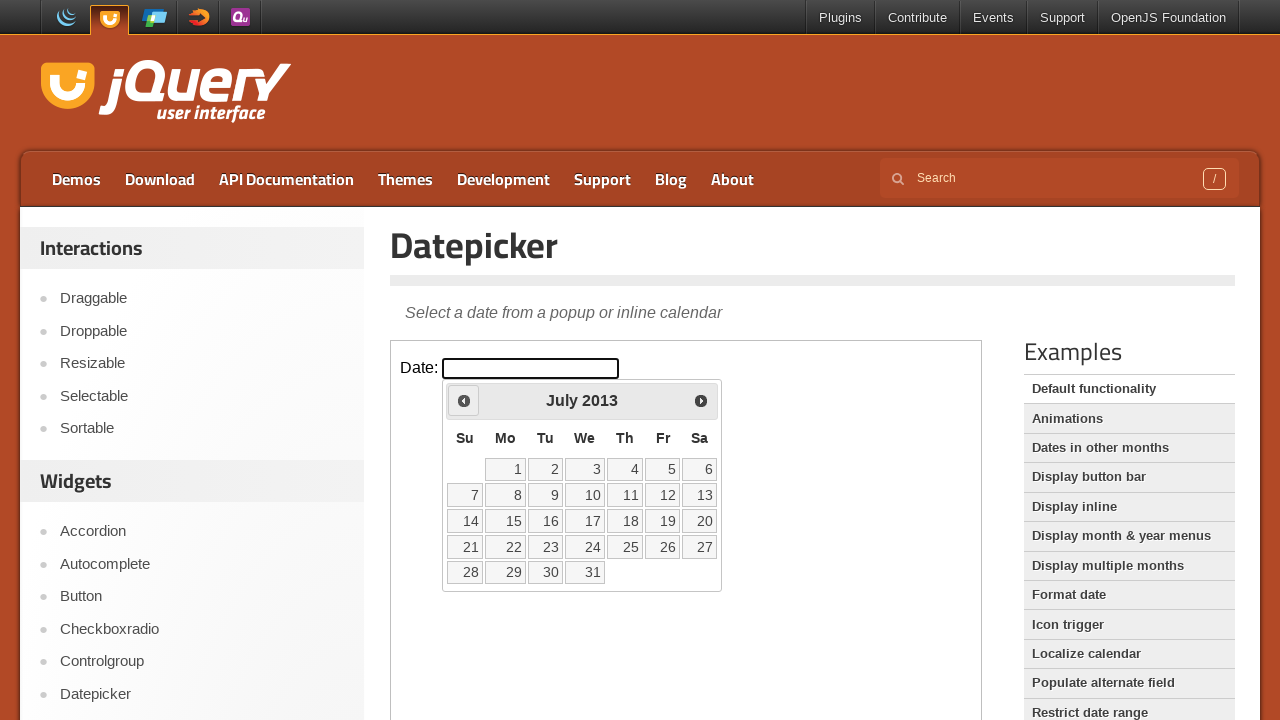

Clicked previous month button to navigate backwards at (464, 400) on iframe.demo-frame >> internal:control=enter-frame >> a.ui-datepicker-prev.ui-cor
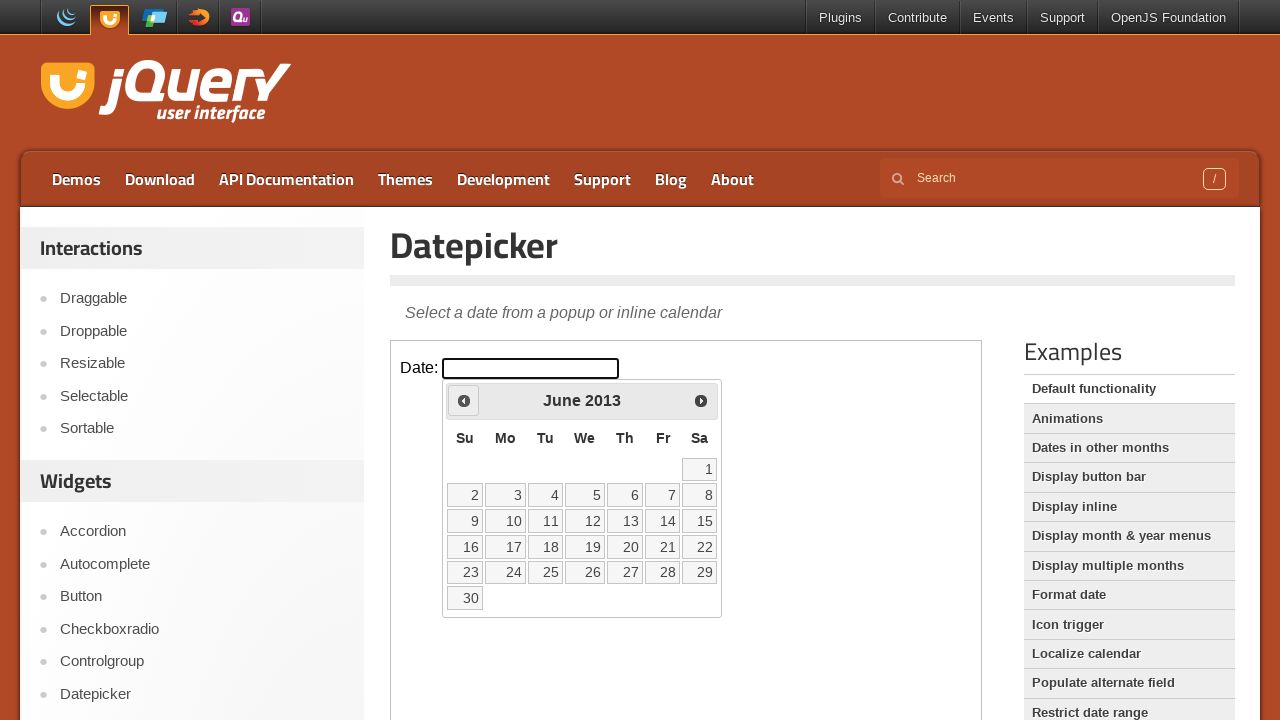

Retrieved current calendar date: June 2013
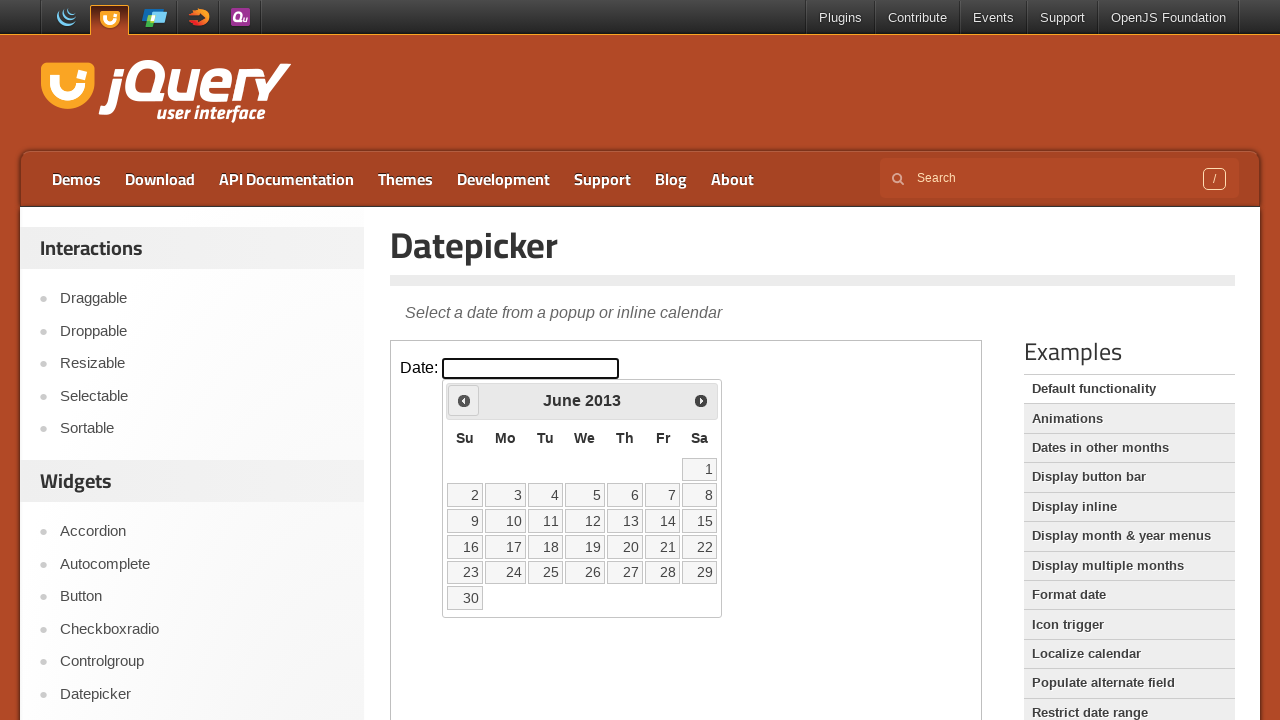

Clicked previous month button to navigate backwards at (464, 400) on iframe.demo-frame >> internal:control=enter-frame >> a.ui-datepicker-prev.ui-cor
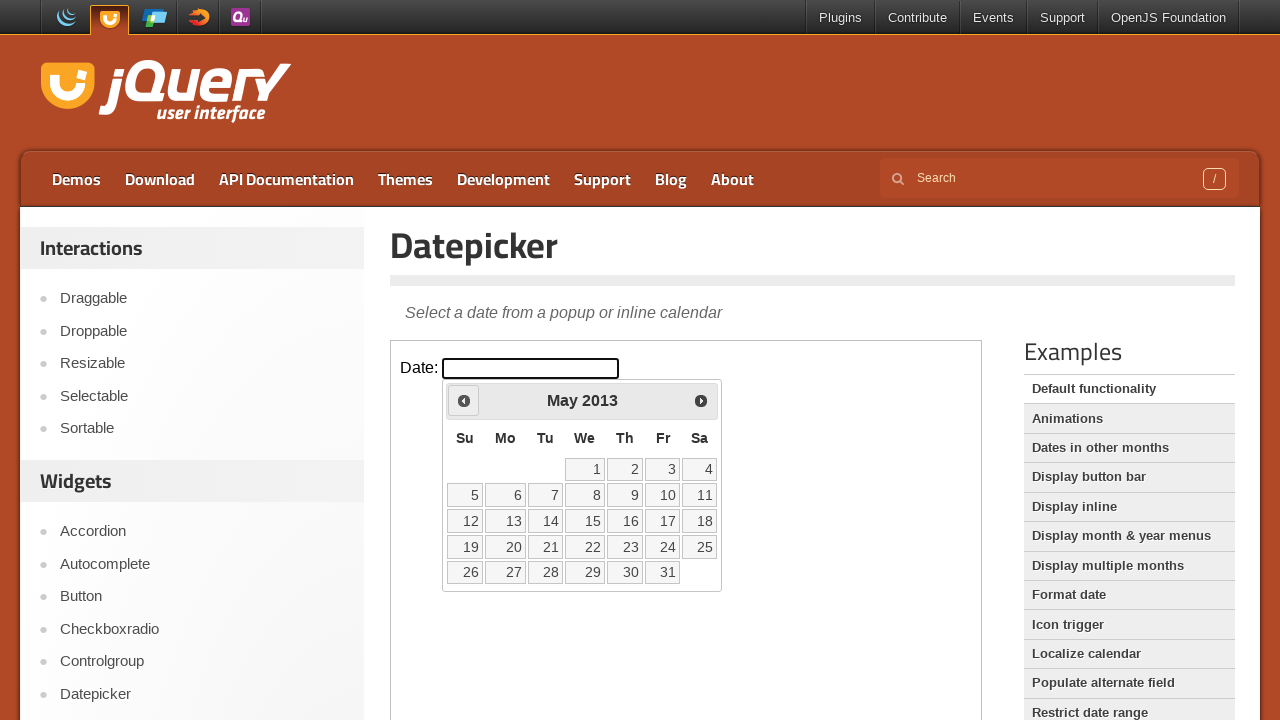

Retrieved current calendar date: May 2013
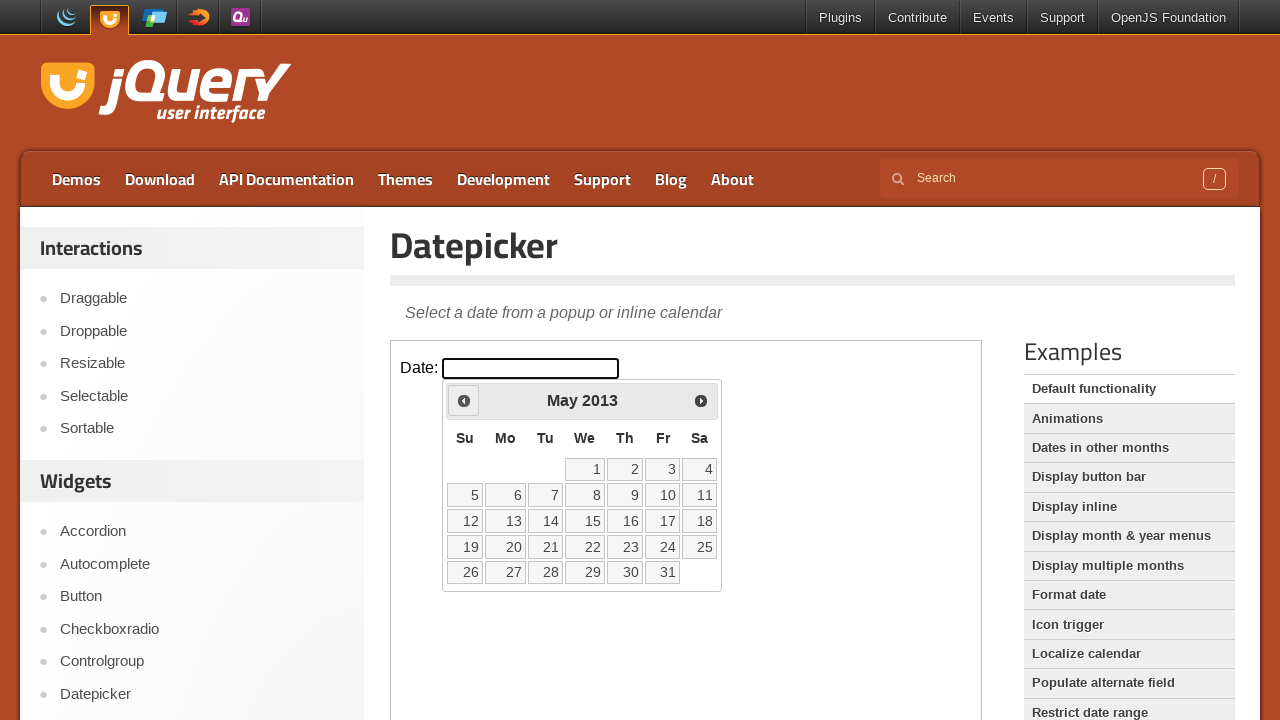

Clicked previous month button to navigate backwards at (464, 400) on iframe.demo-frame >> internal:control=enter-frame >> a.ui-datepicker-prev.ui-cor
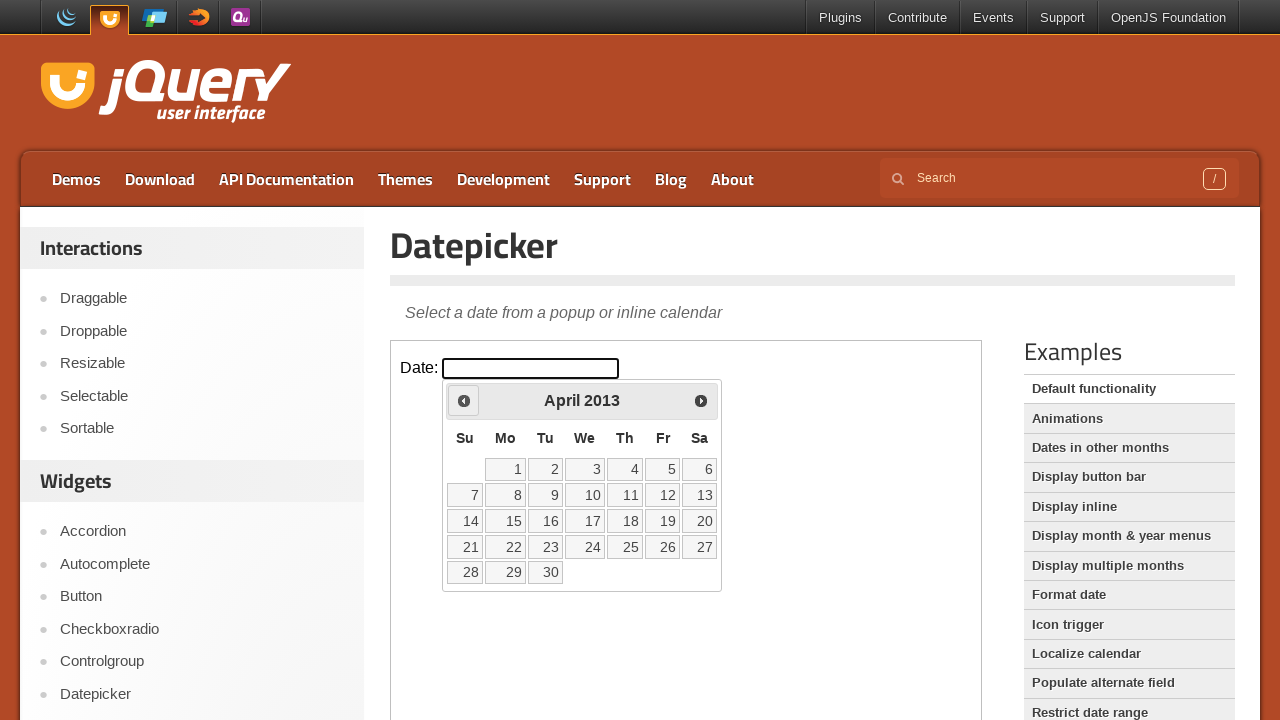

Retrieved current calendar date: April 2013
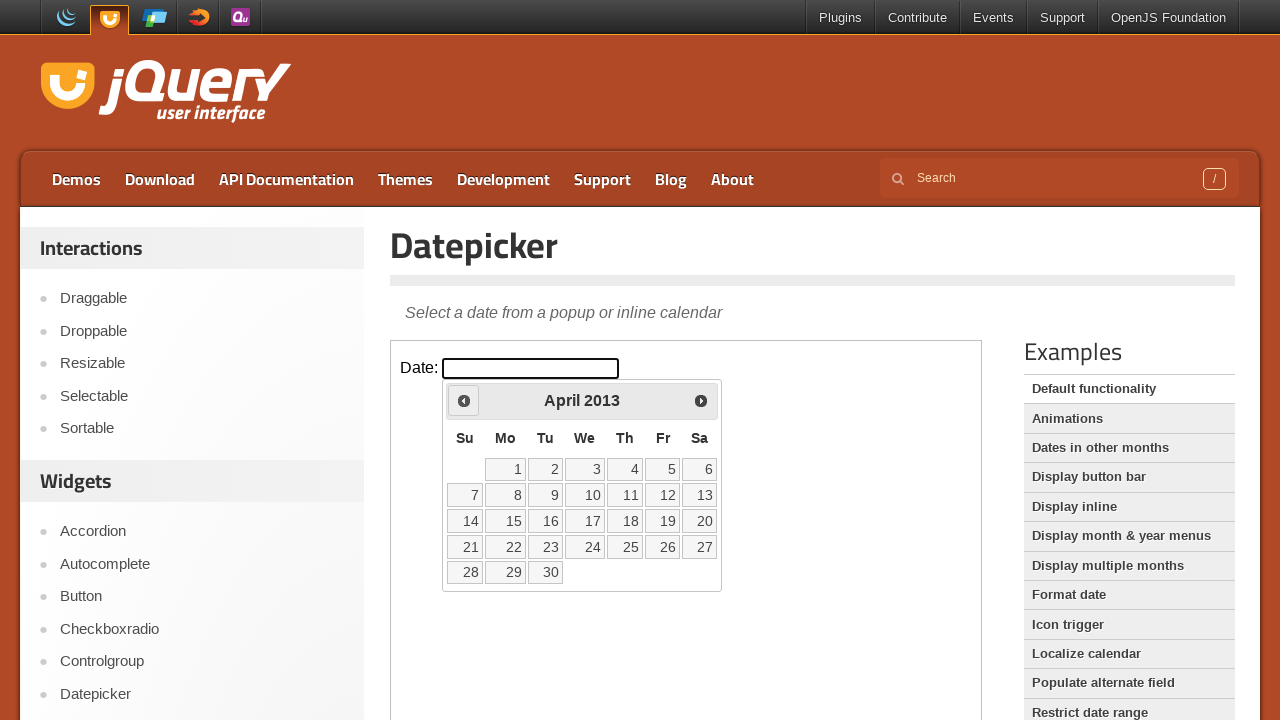

Clicked previous month button to navigate backwards at (464, 400) on iframe.demo-frame >> internal:control=enter-frame >> a.ui-datepicker-prev.ui-cor
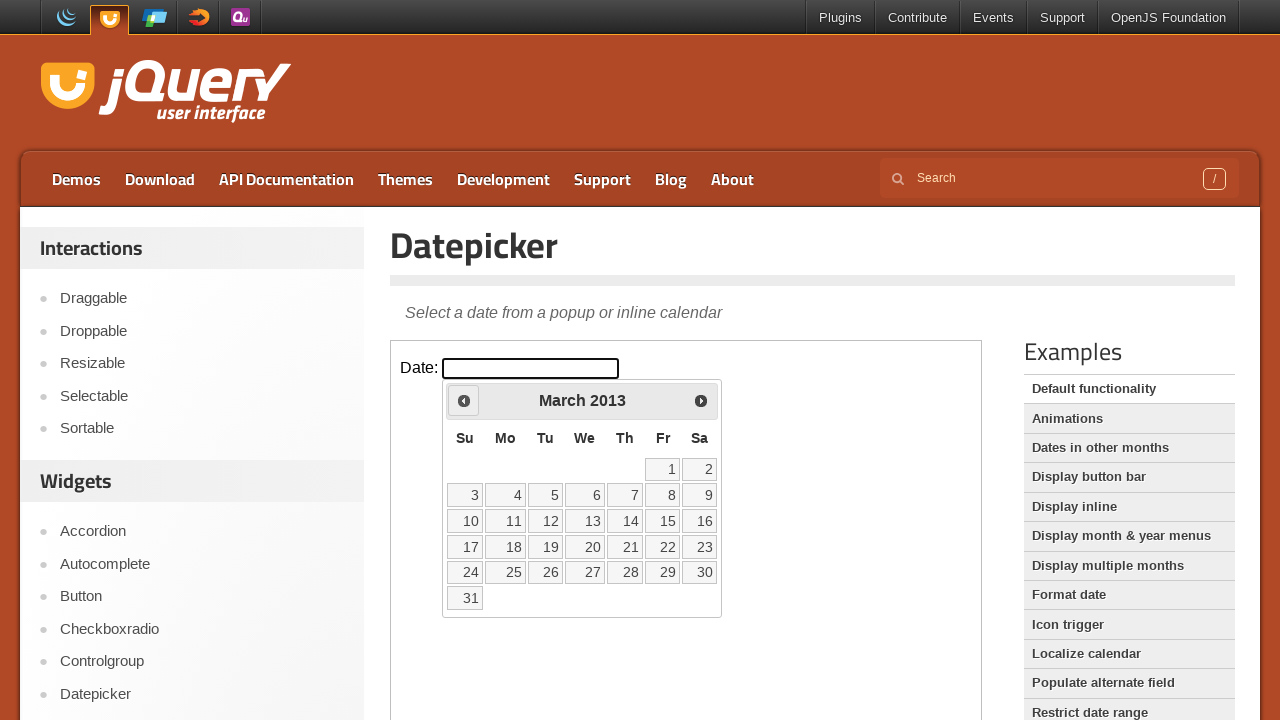

Retrieved current calendar date: March 2013
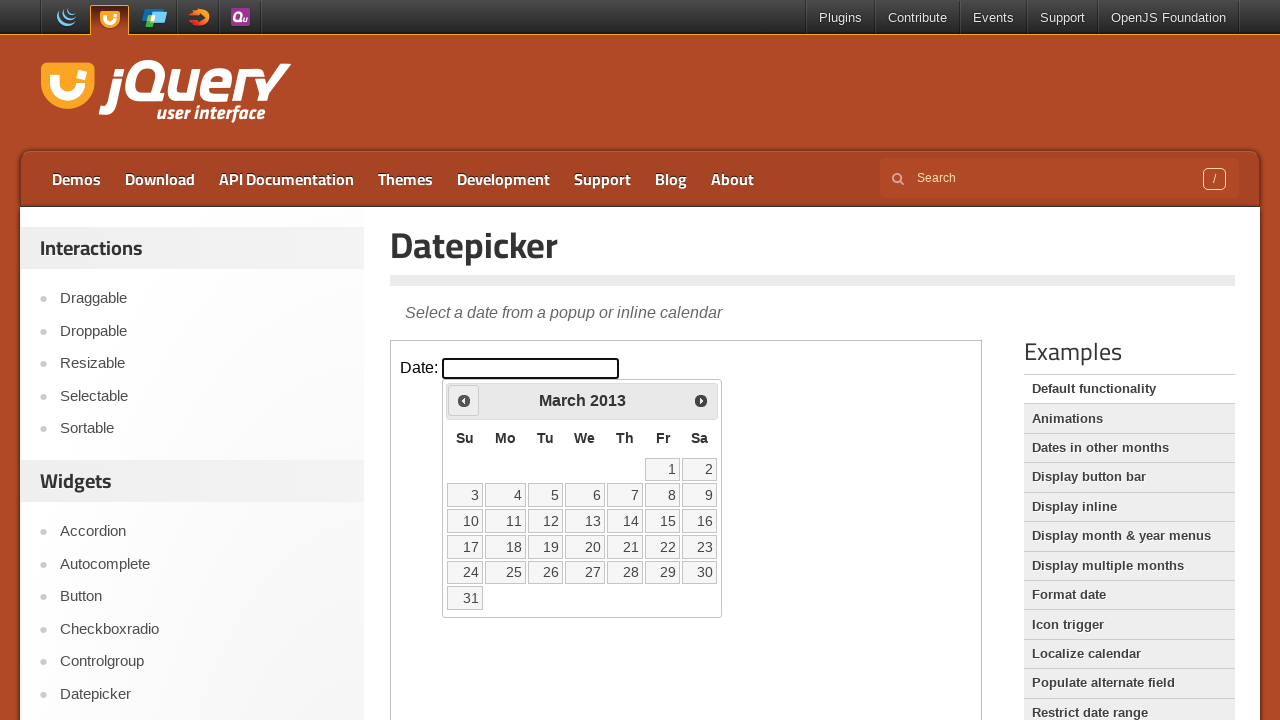

Clicked previous month button to navigate backwards at (464, 400) on iframe.demo-frame >> internal:control=enter-frame >> a.ui-datepicker-prev.ui-cor
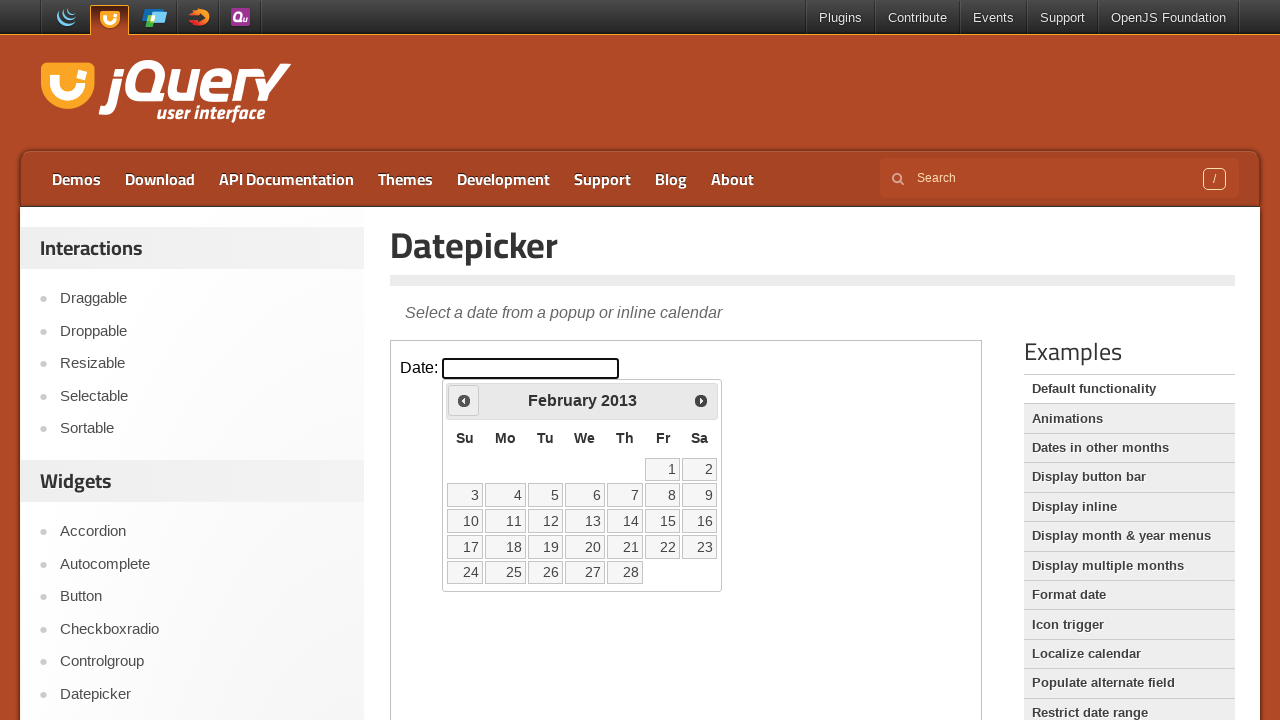

Retrieved current calendar date: February 2013
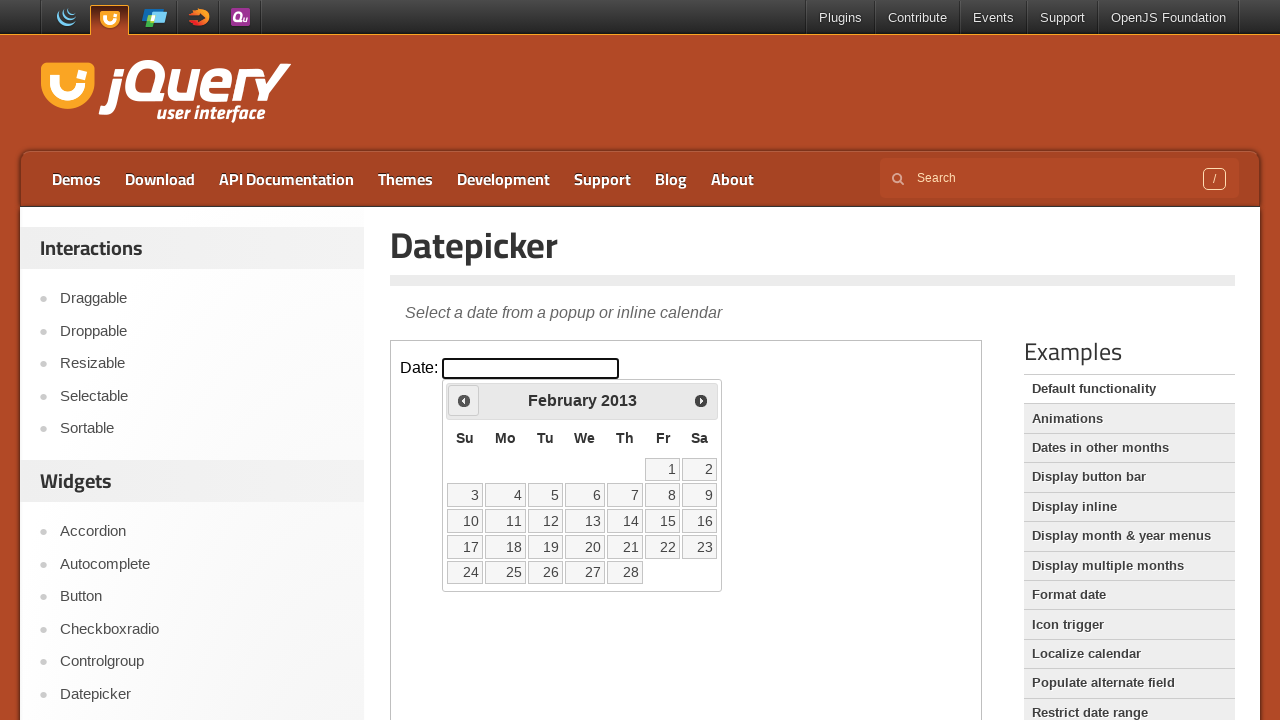

Clicked previous month button to navigate backwards at (464, 400) on iframe.demo-frame >> internal:control=enter-frame >> a.ui-datepicker-prev.ui-cor
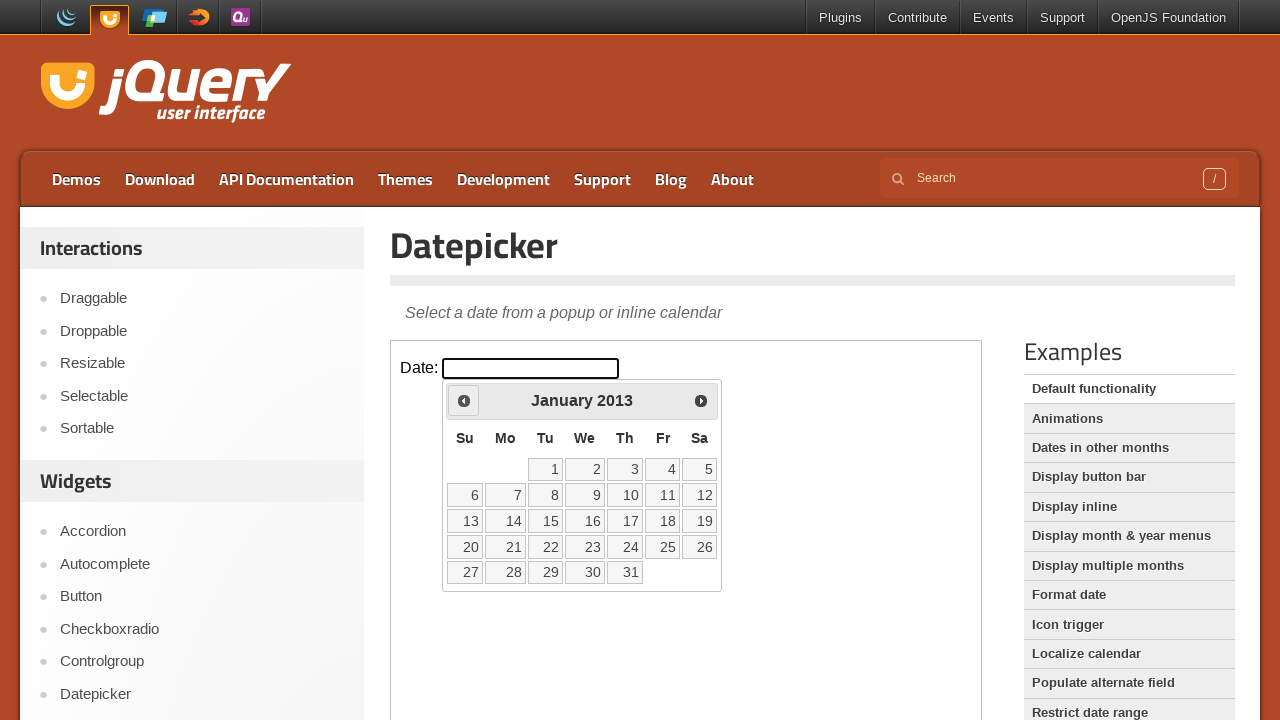

Retrieved current calendar date: January 2013
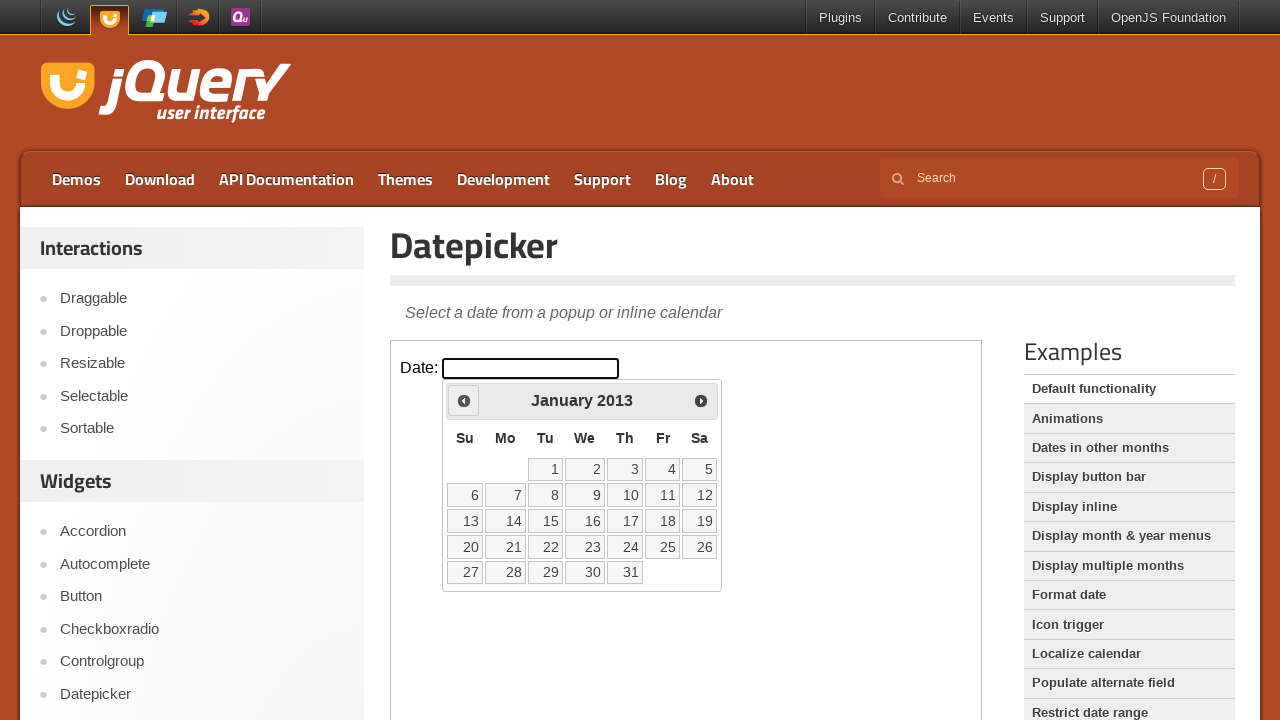

Clicked previous month button to navigate backwards at (464, 400) on iframe.demo-frame >> internal:control=enter-frame >> a.ui-datepicker-prev.ui-cor
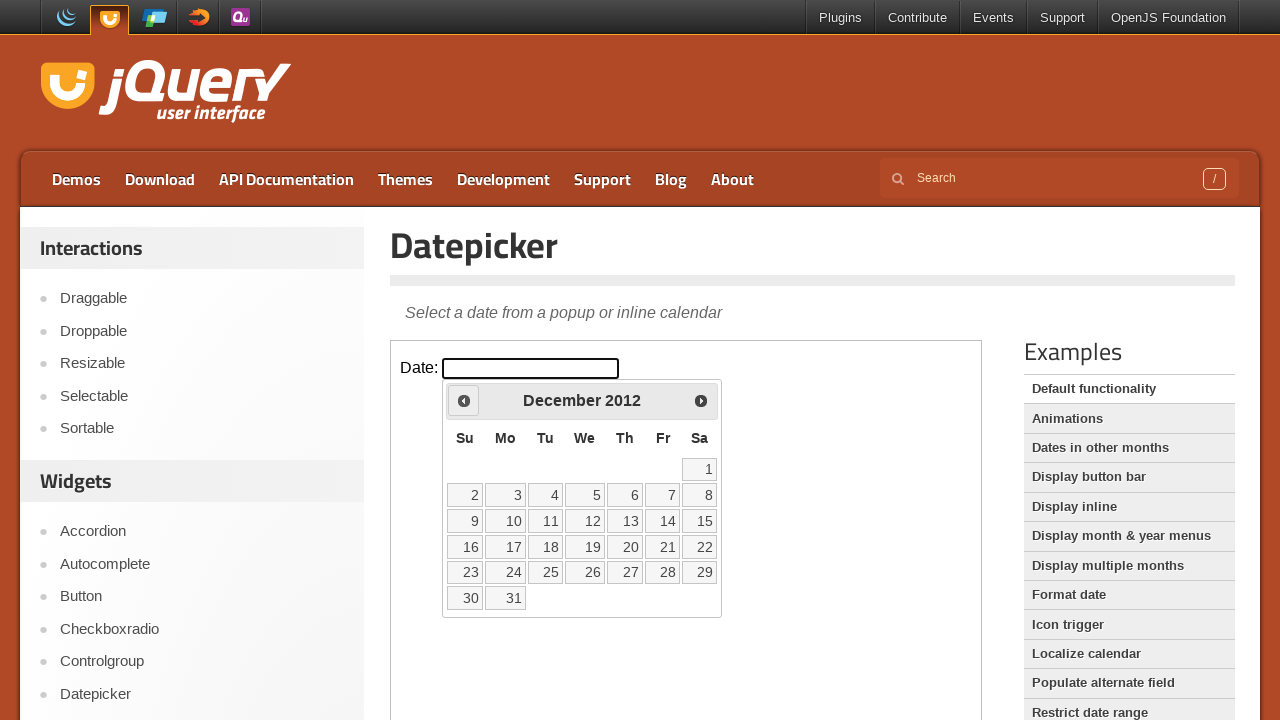

Retrieved current calendar date: December 2012
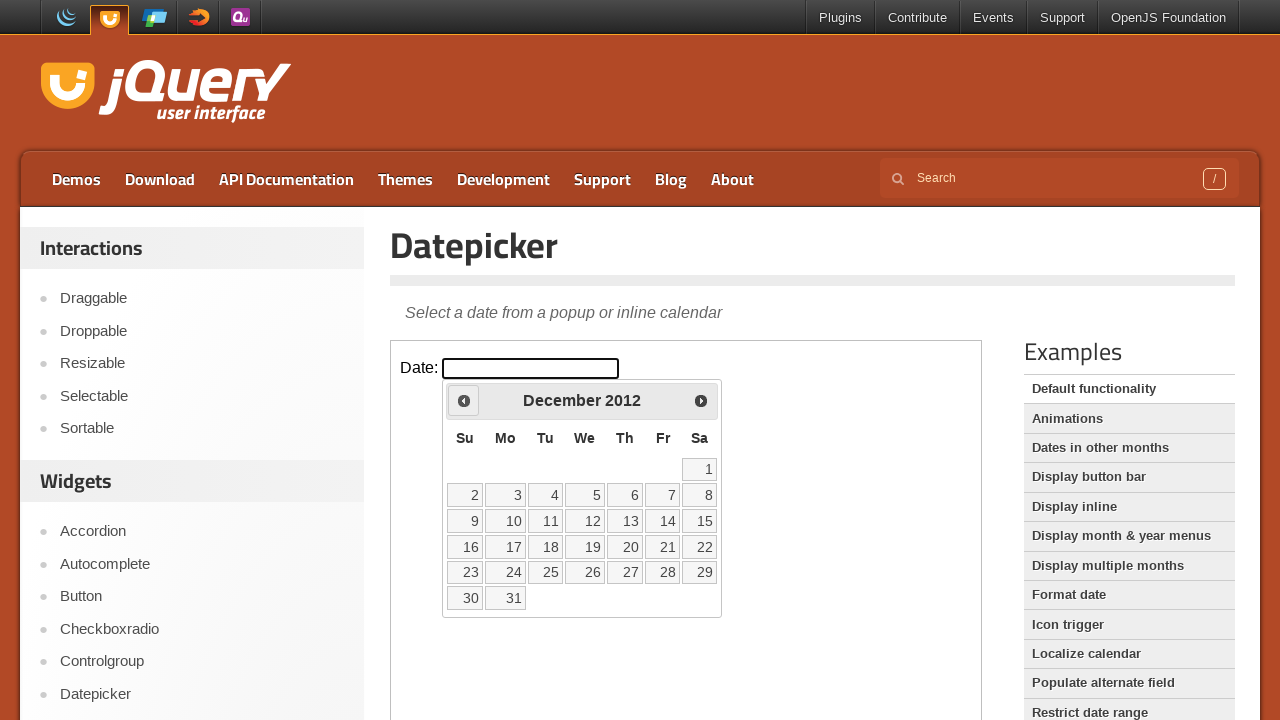

Clicked previous month button to navigate backwards at (464, 400) on iframe.demo-frame >> internal:control=enter-frame >> a.ui-datepicker-prev.ui-cor
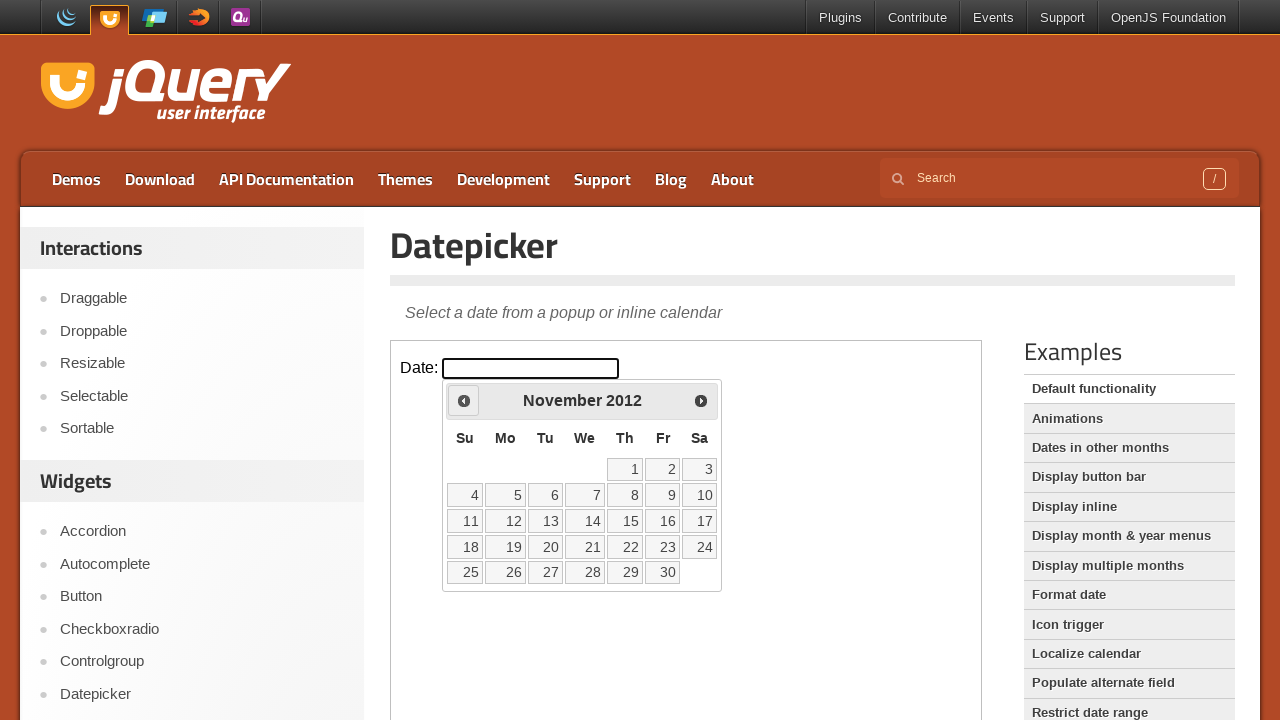

Retrieved current calendar date: November 2012
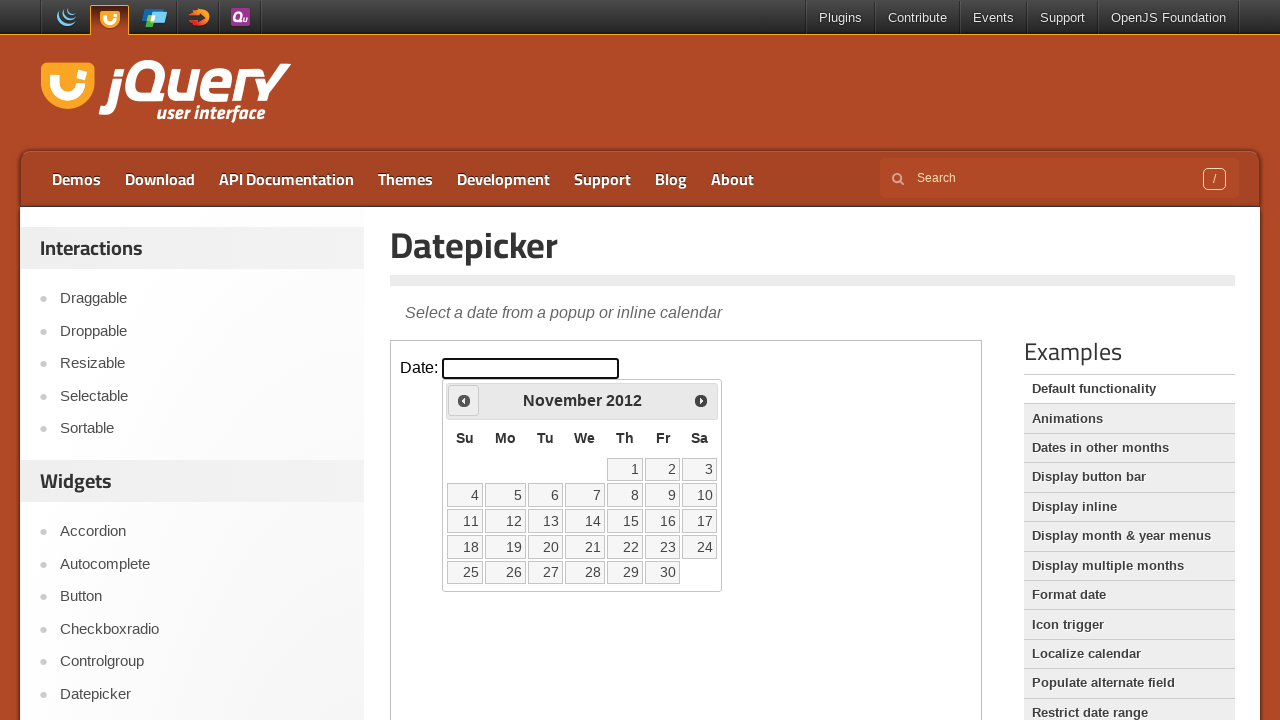

Clicked previous month button to navigate backwards at (464, 400) on iframe.demo-frame >> internal:control=enter-frame >> a.ui-datepicker-prev.ui-cor
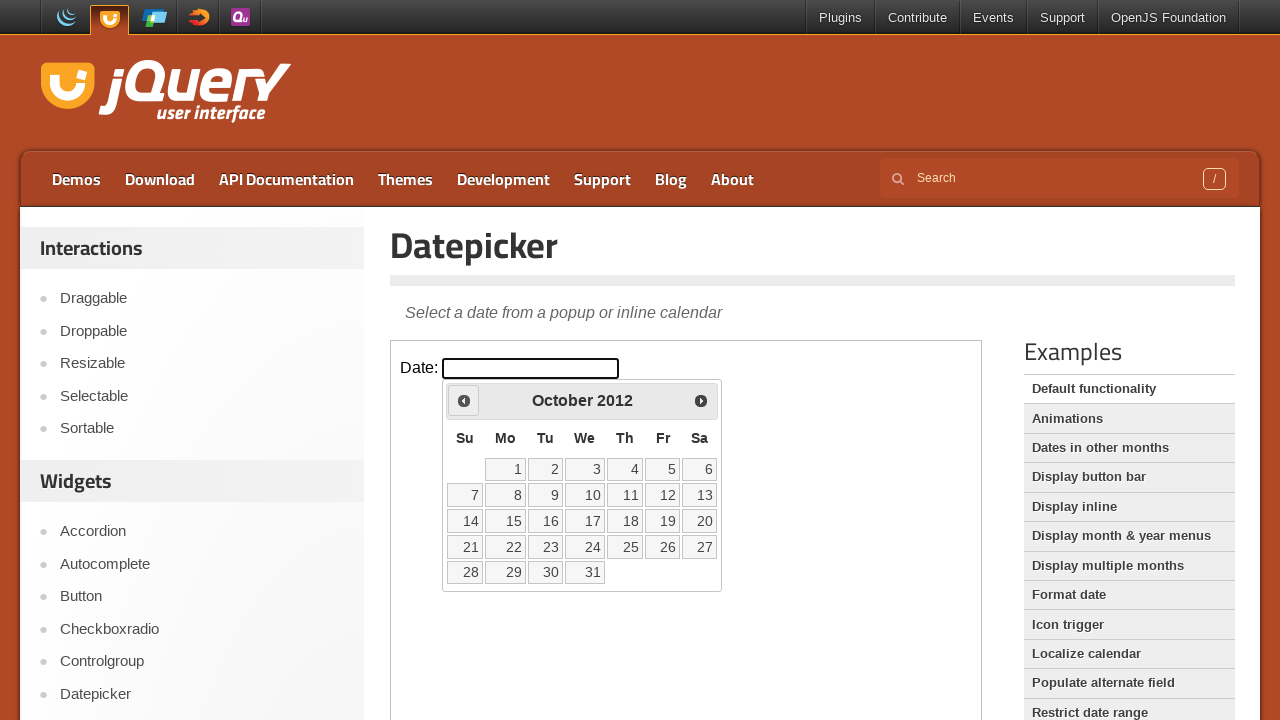

Retrieved current calendar date: October 2012
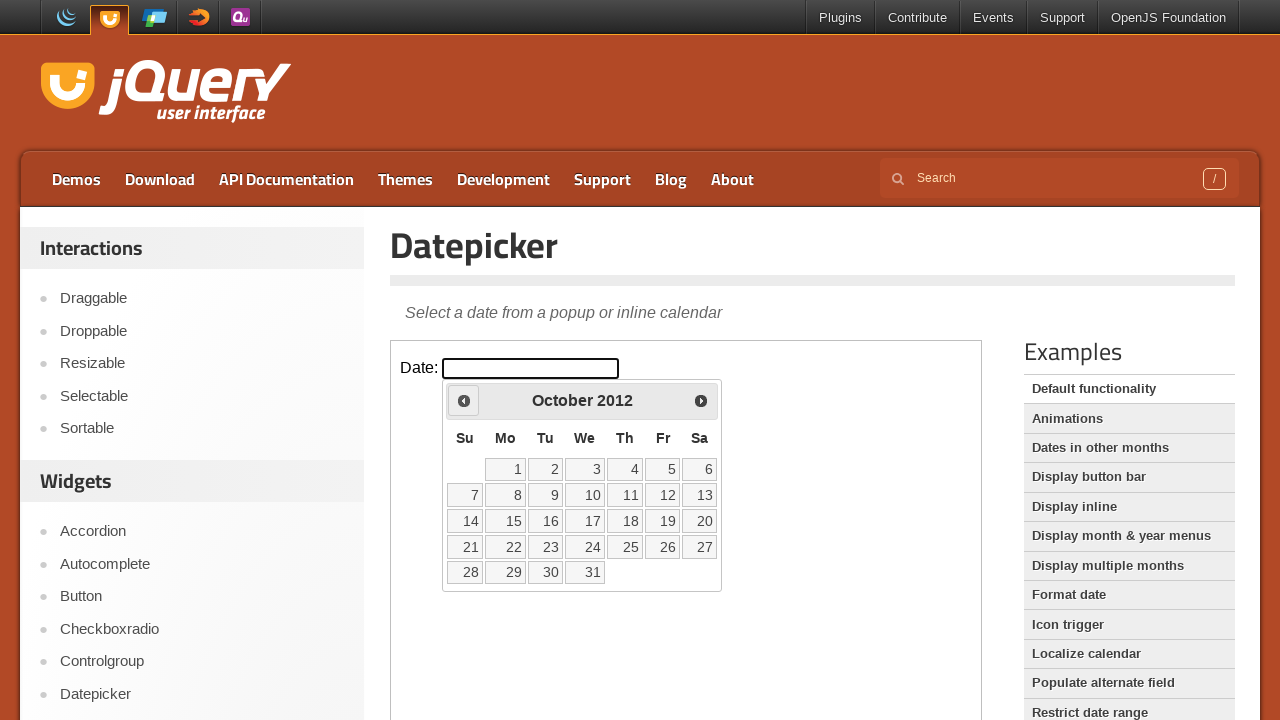

Clicked previous month button to navigate backwards at (464, 400) on iframe.demo-frame >> internal:control=enter-frame >> a.ui-datepicker-prev.ui-cor
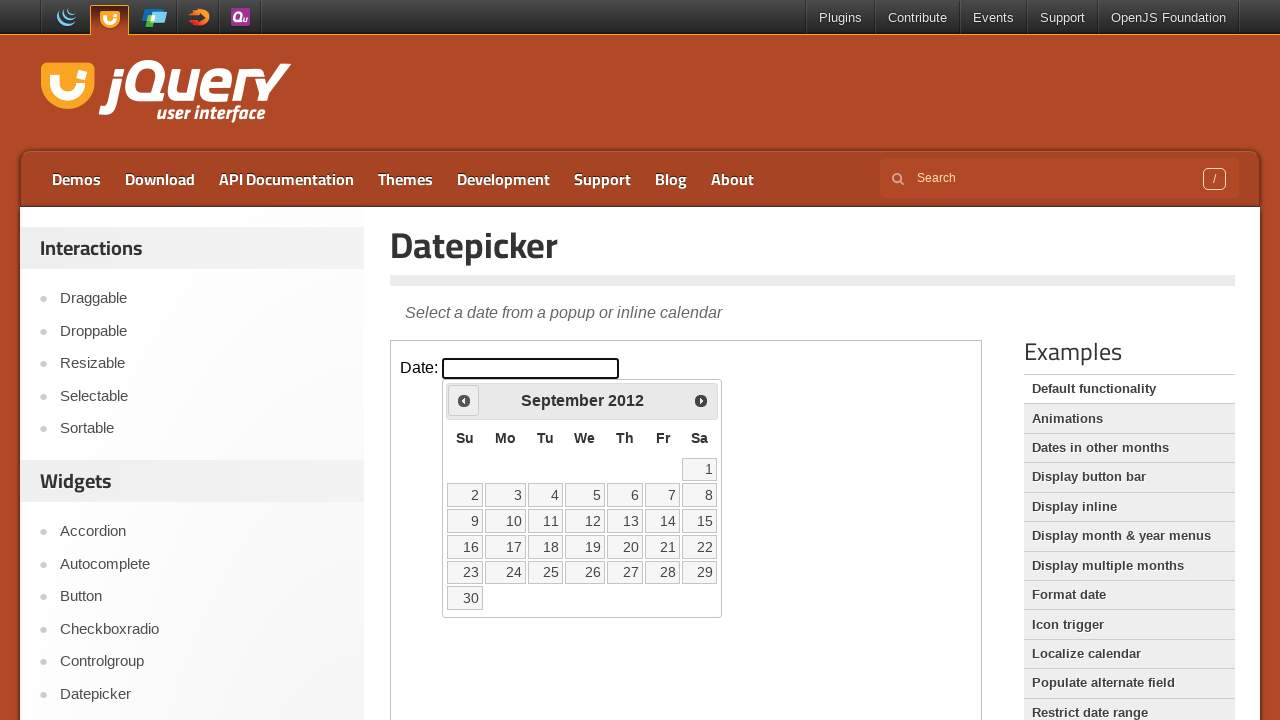

Retrieved current calendar date: September 2012
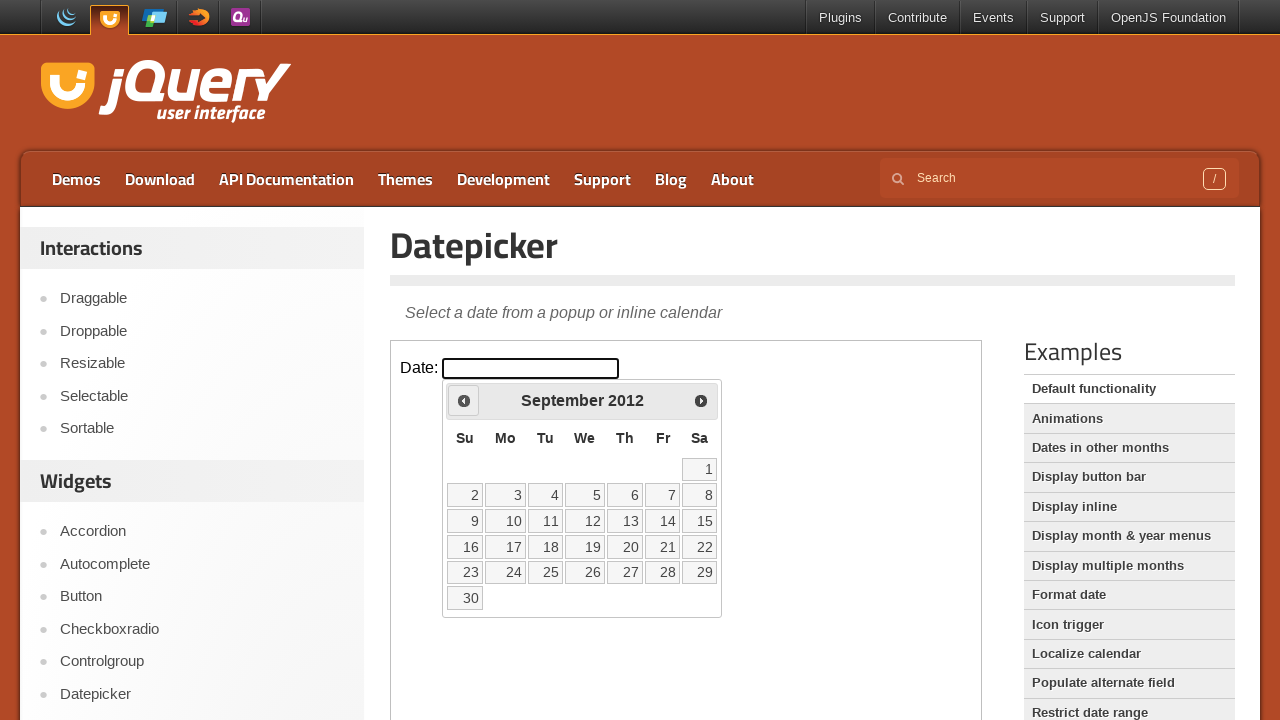

Clicked previous month button to navigate backwards at (464, 400) on iframe.demo-frame >> internal:control=enter-frame >> a.ui-datepicker-prev.ui-cor
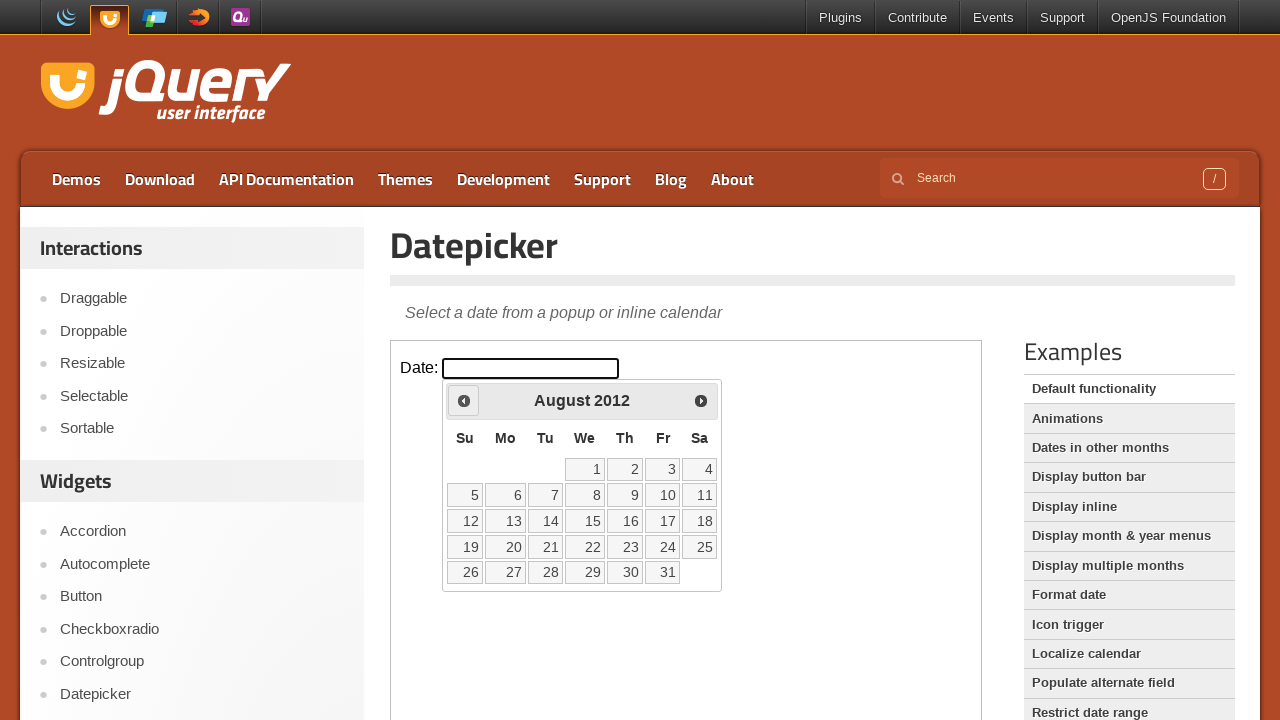

Retrieved current calendar date: August 2012
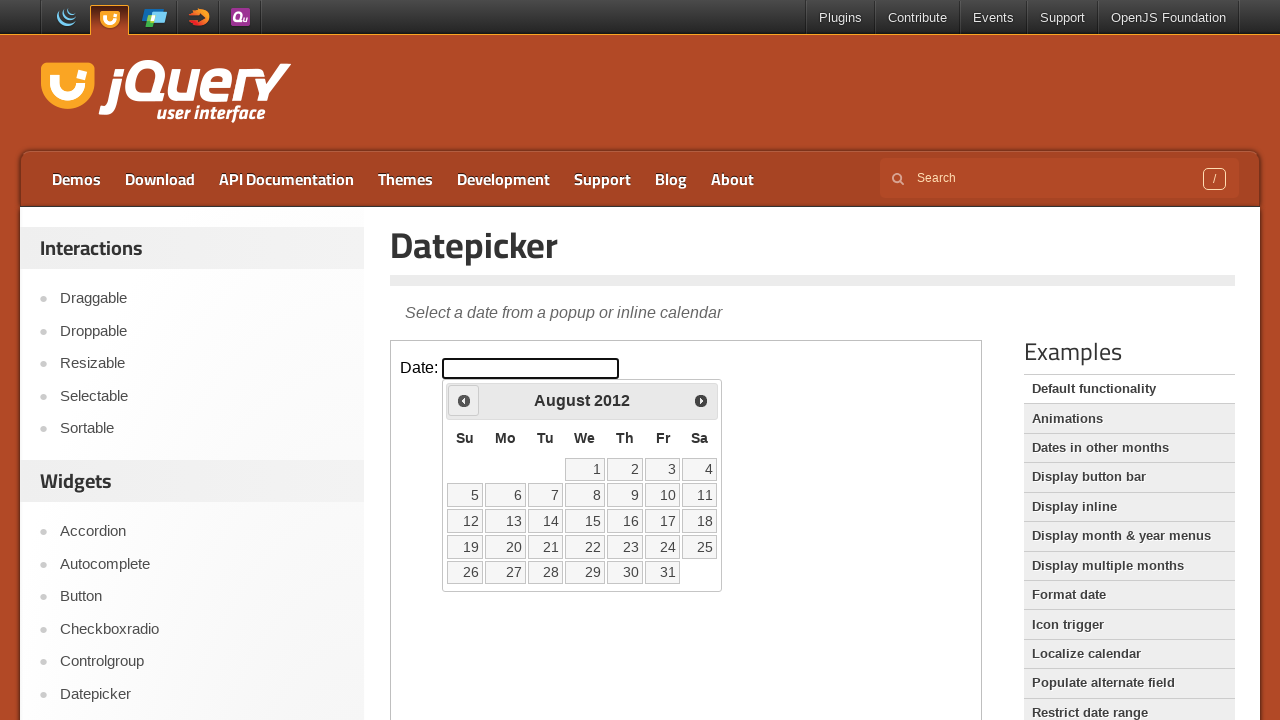

Clicked previous month button to navigate backwards at (464, 400) on iframe.demo-frame >> internal:control=enter-frame >> a.ui-datepicker-prev.ui-cor
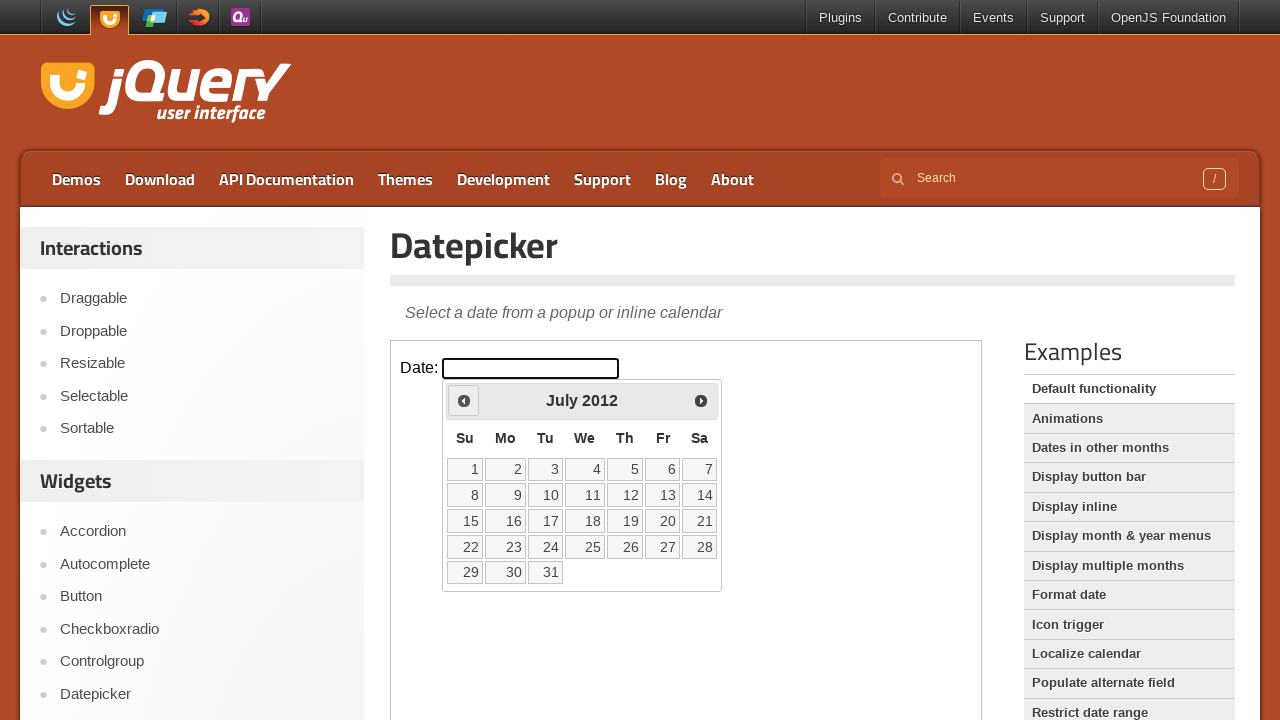

Retrieved current calendar date: July 2012
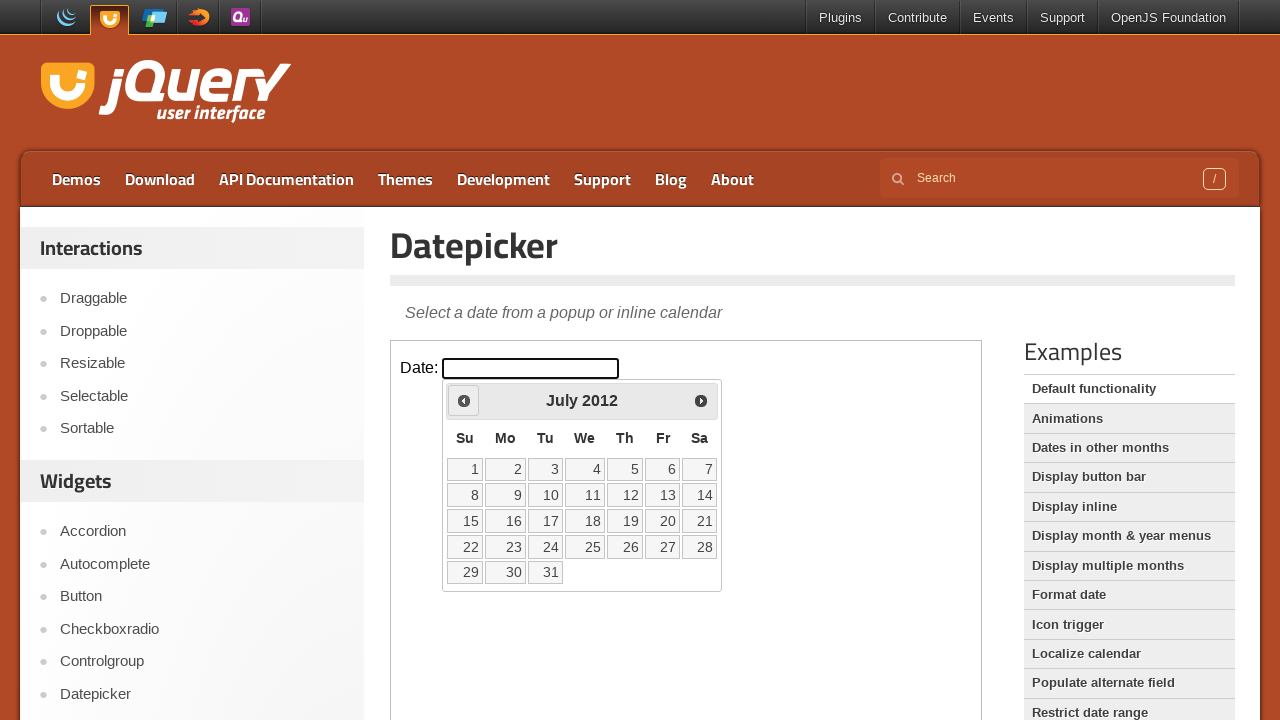

Clicked previous month button to navigate backwards at (464, 400) on iframe.demo-frame >> internal:control=enter-frame >> a.ui-datepicker-prev.ui-cor
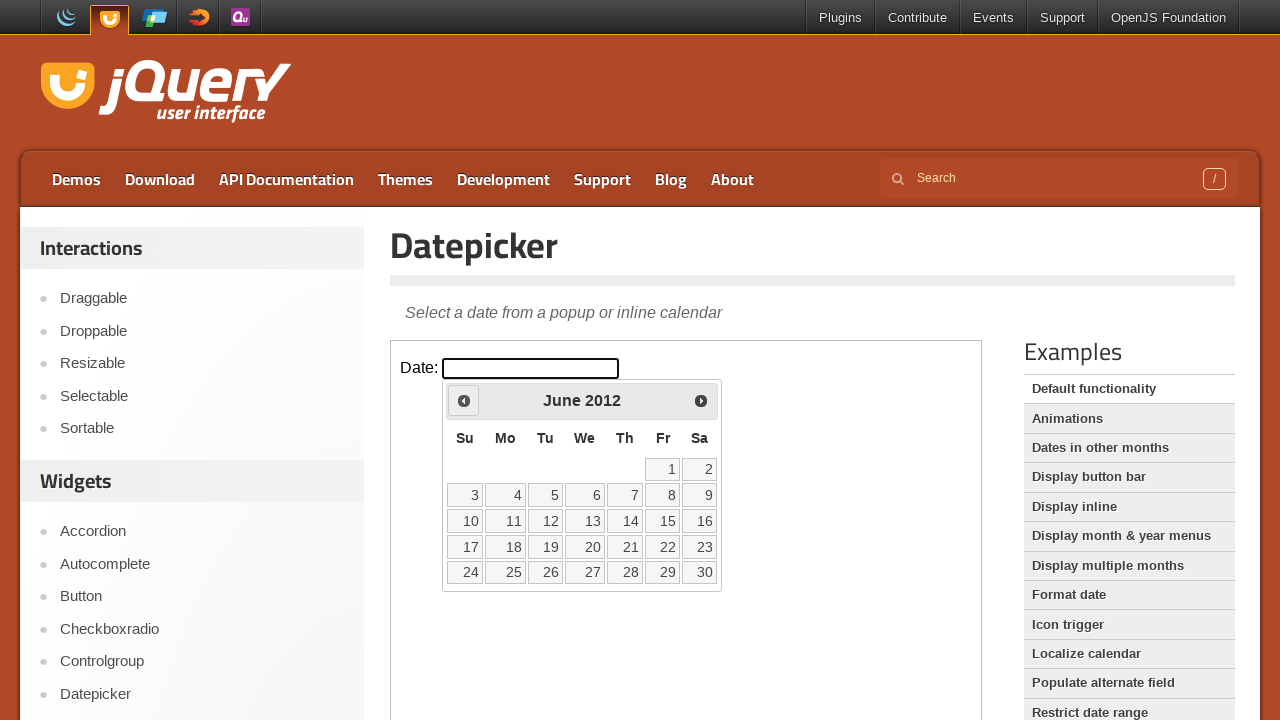

Retrieved current calendar date: June 2012
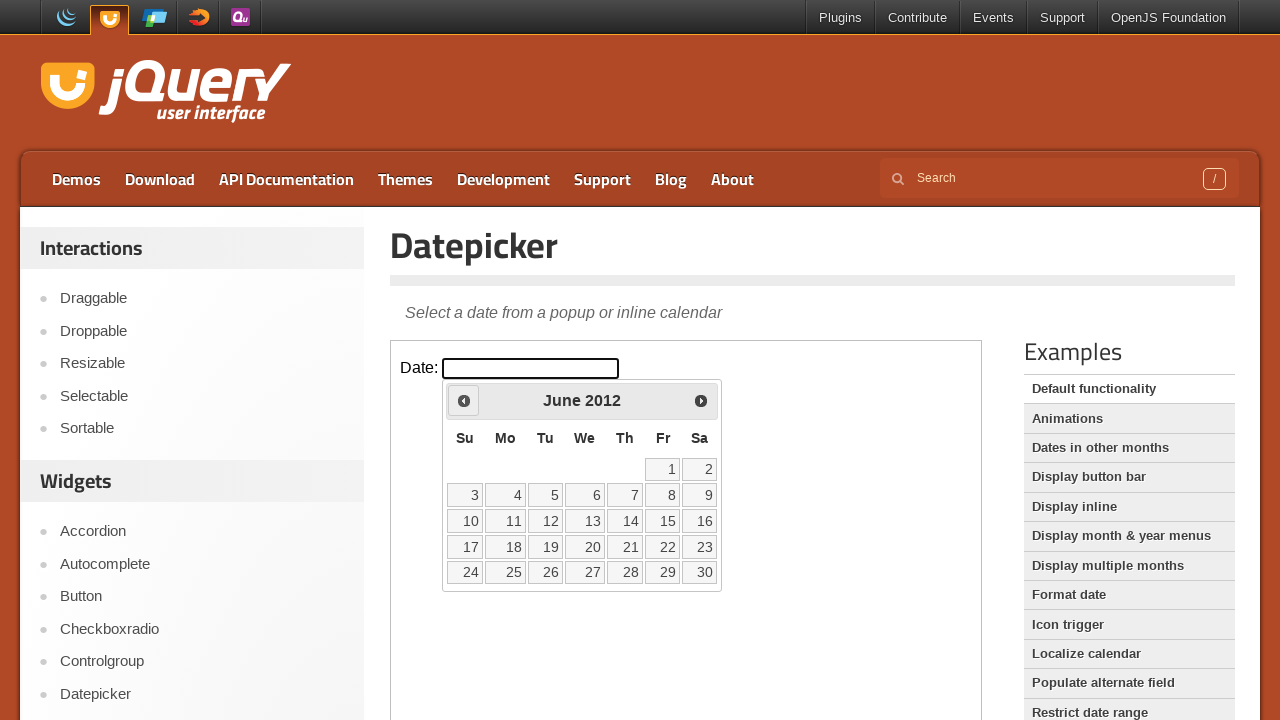

Clicked previous month button to navigate backwards at (464, 400) on iframe.demo-frame >> internal:control=enter-frame >> a.ui-datepicker-prev.ui-cor
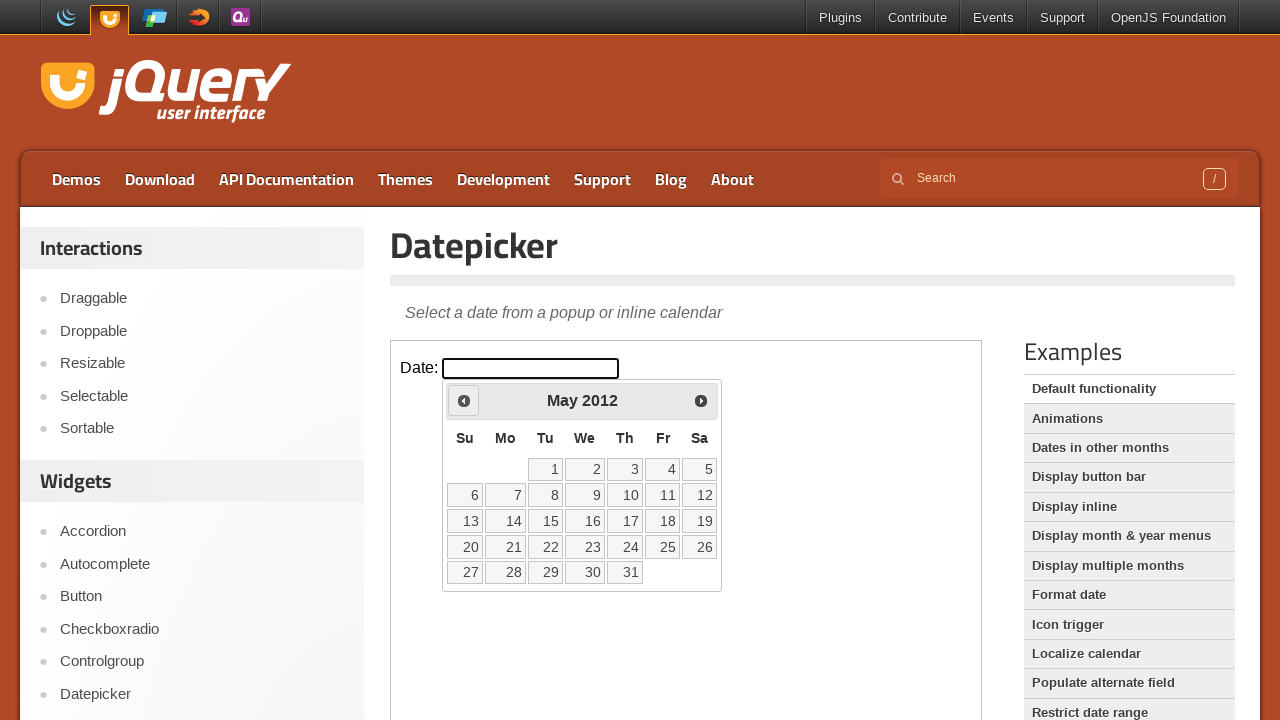

Retrieved current calendar date: May 2012
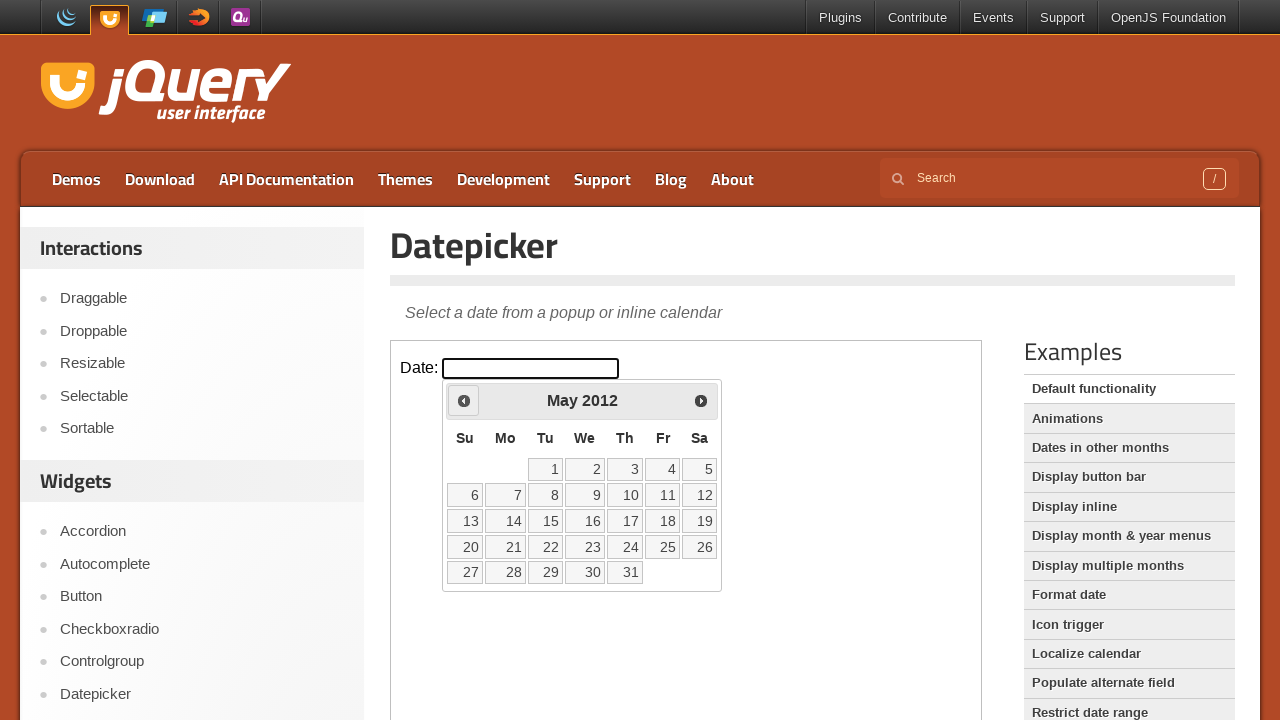

Clicked previous month button to navigate backwards at (464, 400) on iframe.demo-frame >> internal:control=enter-frame >> a.ui-datepicker-prev.ui-cor
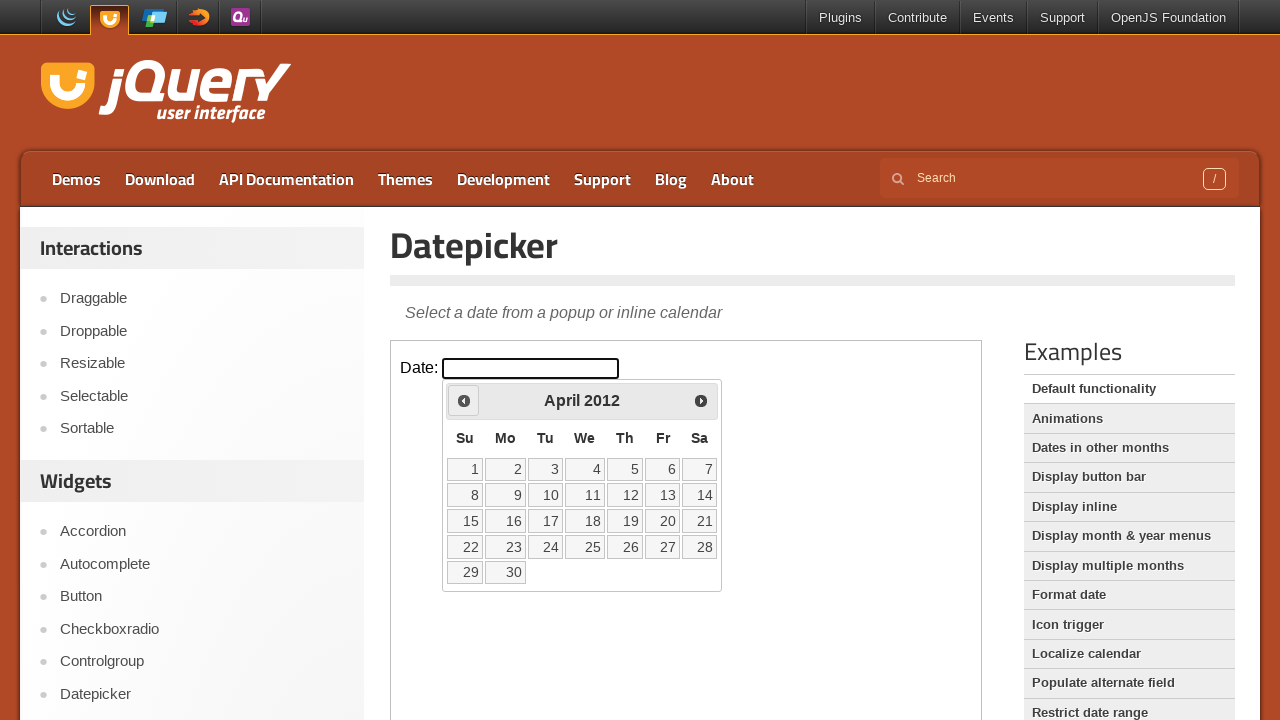

Retrieved current calendar date: April 2012
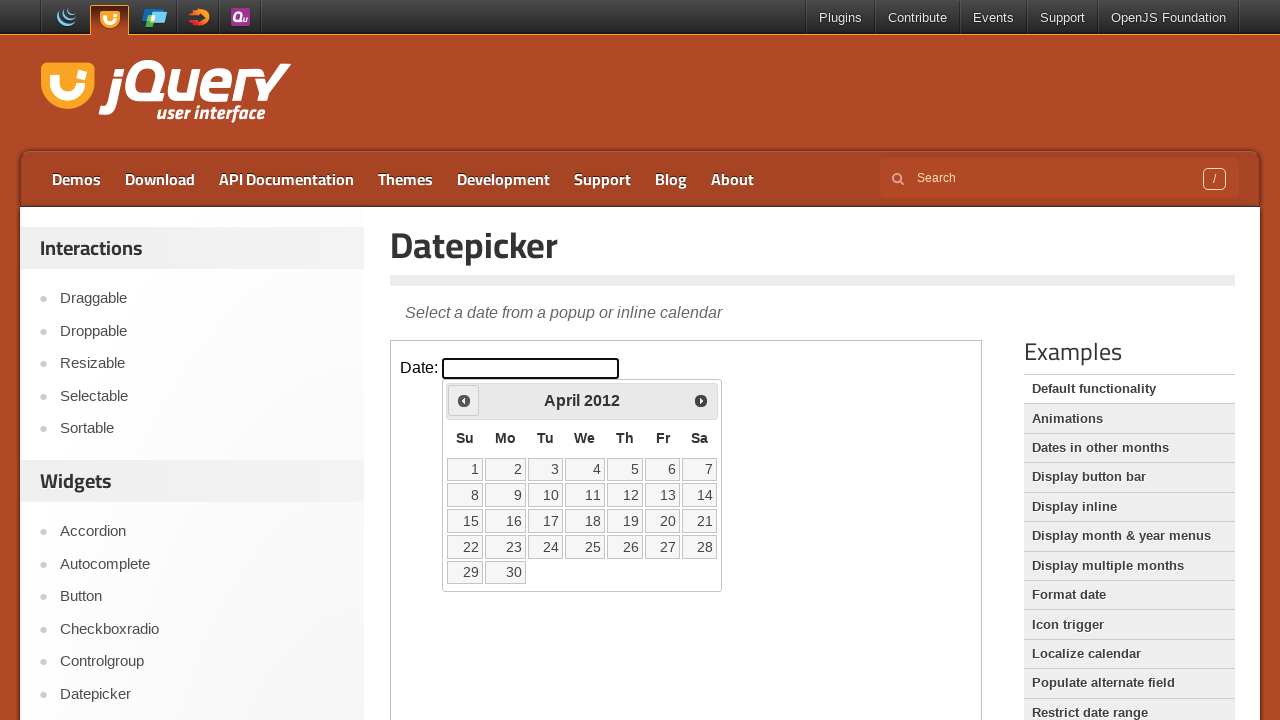

Clicked previous month button to navigate backwards at (464, 400) on iframe.demo-frame >> internal:control=enter-frame >> a.ui-datepicker-prev.ui-cor
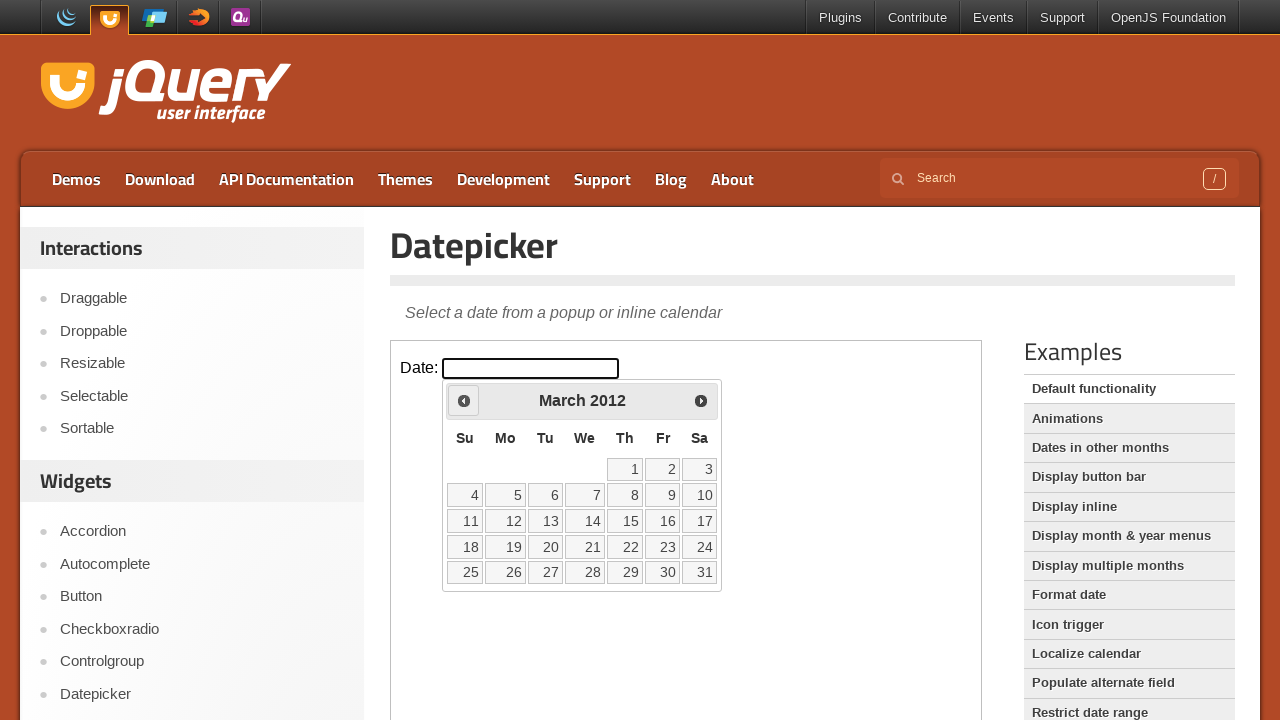

Retrieved current calendar date: March 2012
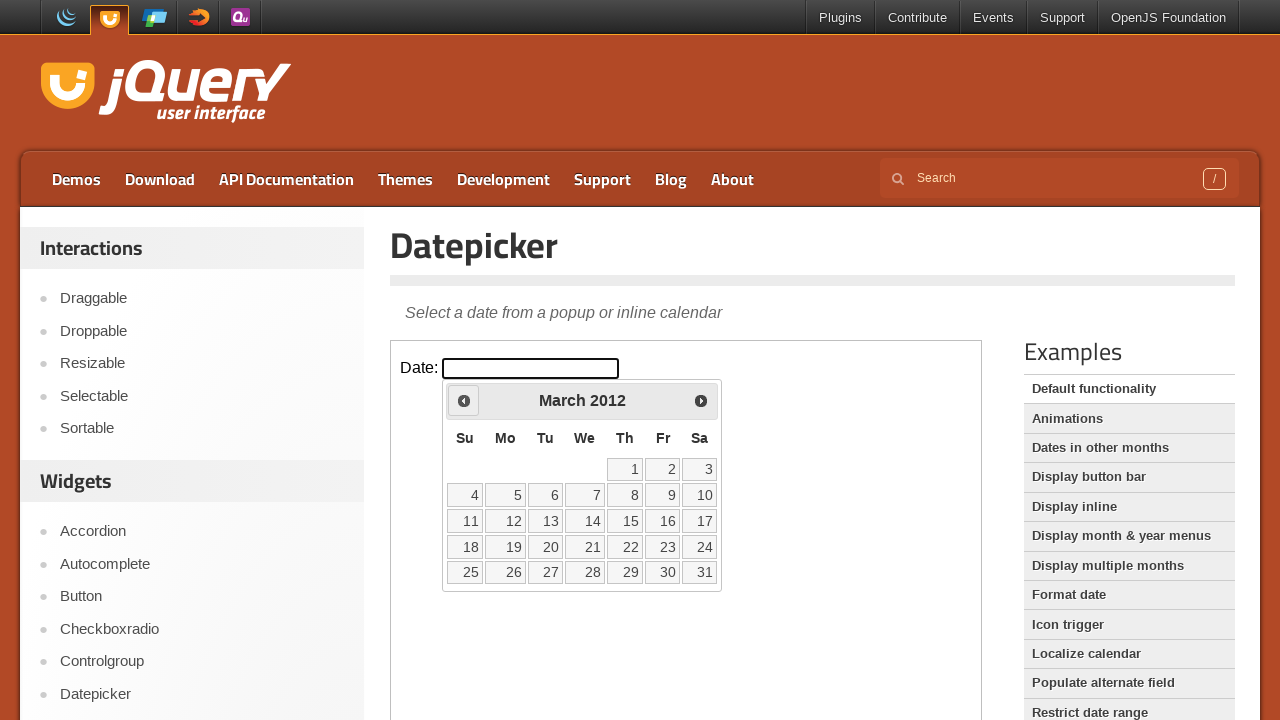

Clicked previous month button to navigate backwards at (464, 400) on iframe.demo-frame >> internal:control=enter-frame >> a.ui-datepicker-prev.ui-cor
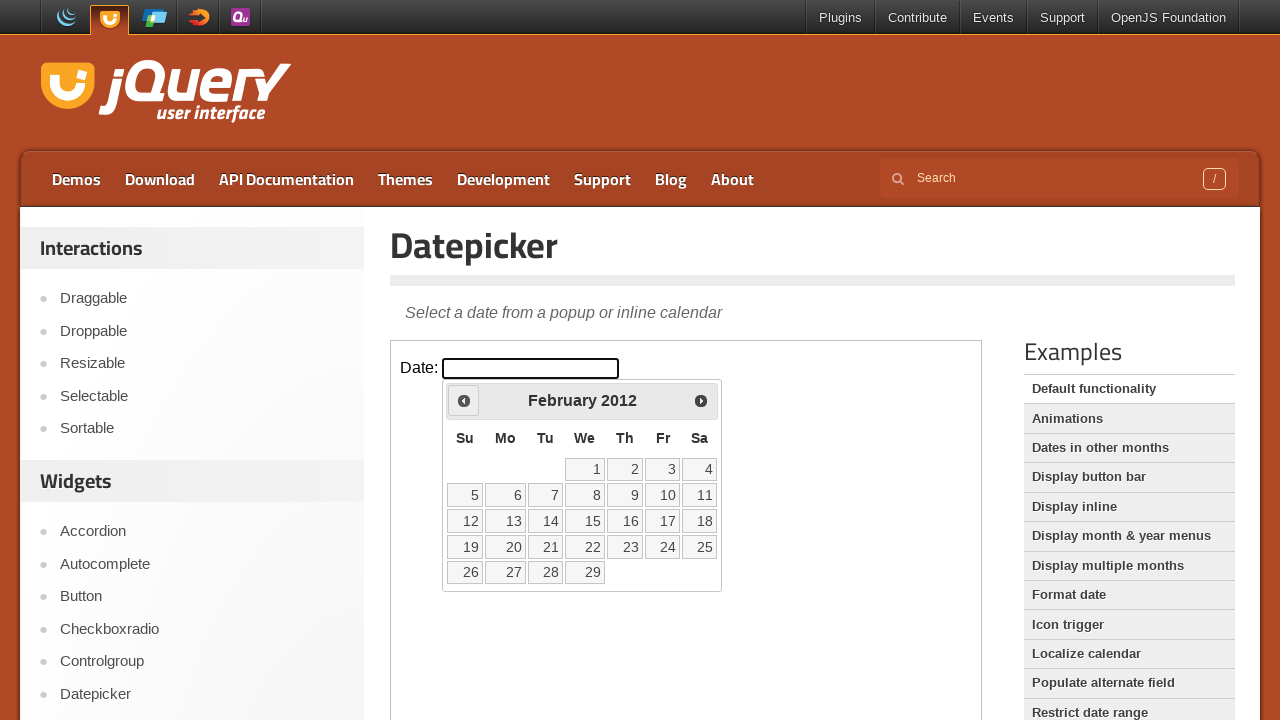

Retrieved current calendar date: February 2012
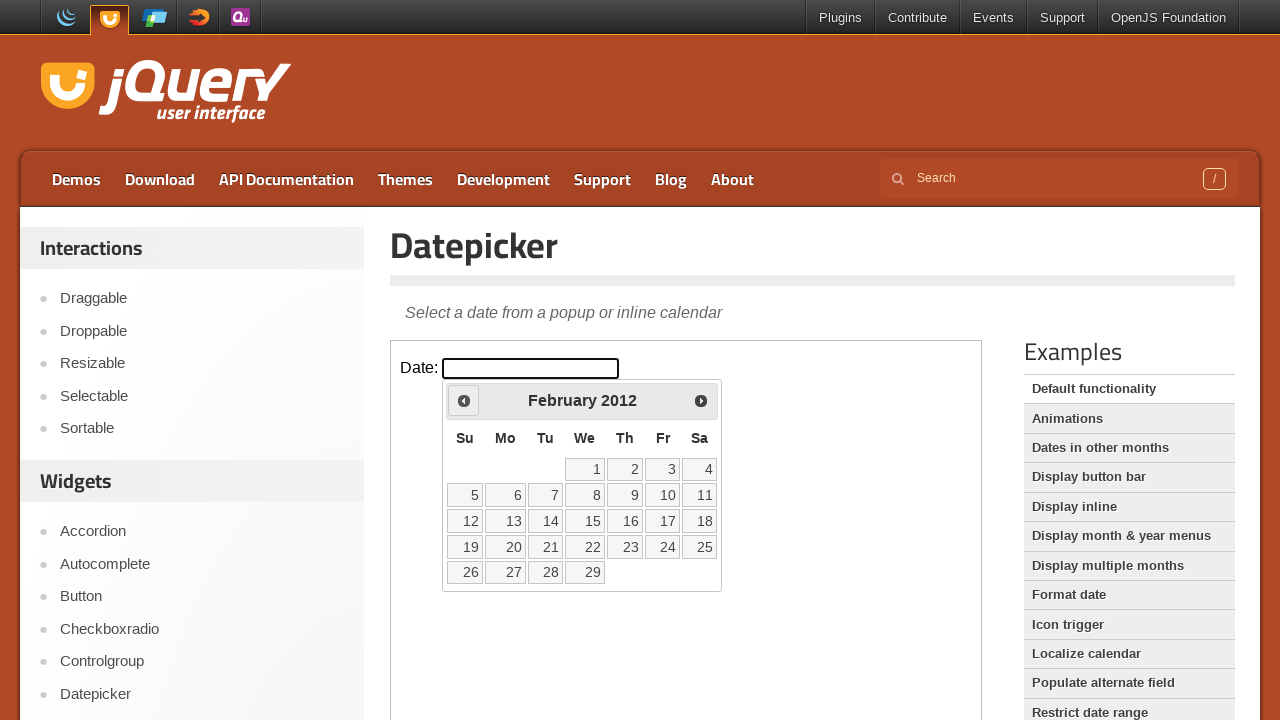

Clicked previous month button to navigate backwards at (464, 400) on iframe.demo-frame >> internal:control=enter-frame >> a.ui-datepicker-prev.ui-cor
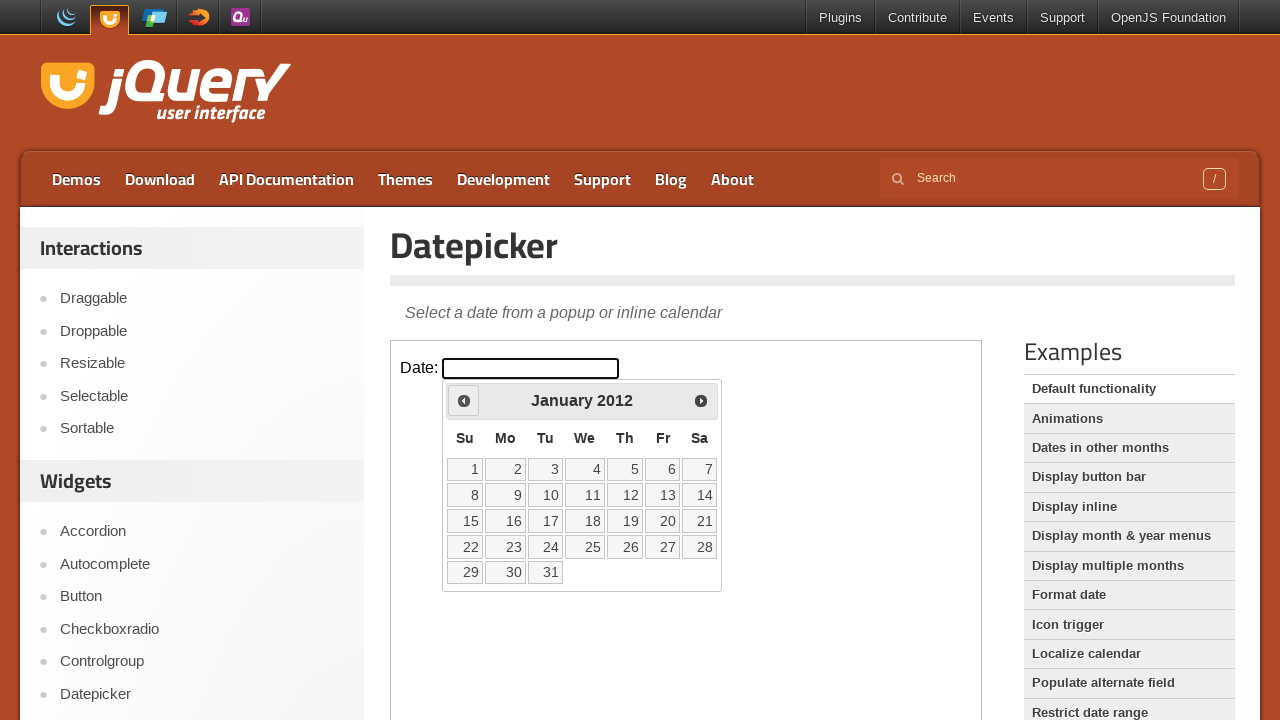

Retrieved current calendar date: January 2012
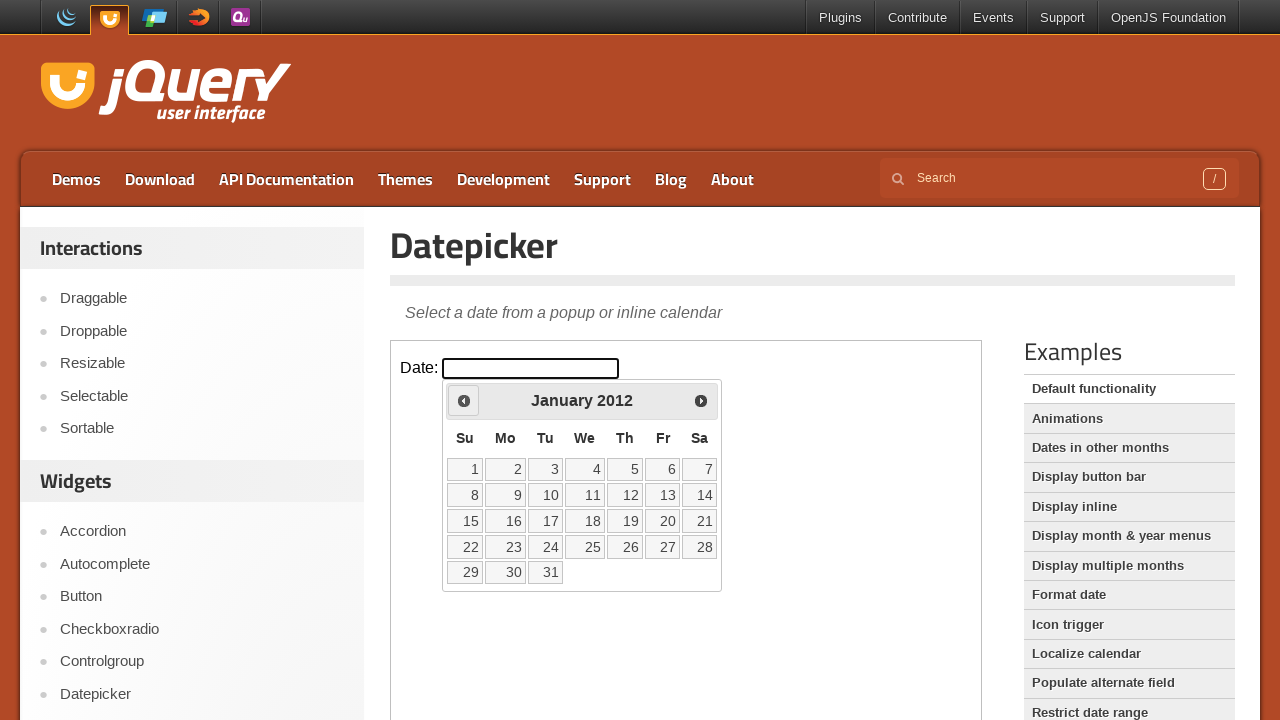

Clicked previous month button to navigate backwards at (464, 400) on iframe.demo-frame >> internal:control=enter-frame >> a.ui-datepicker-prev.ui-cor
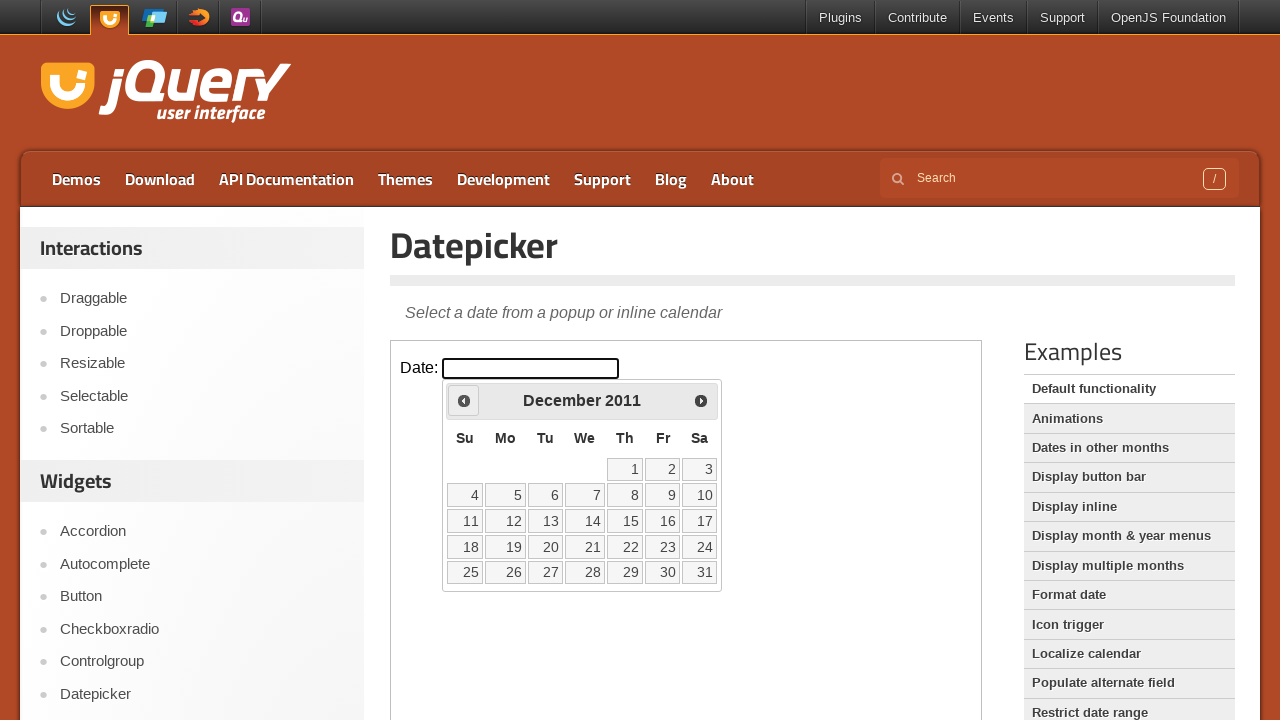

Retrieved current calendar date: December 2011
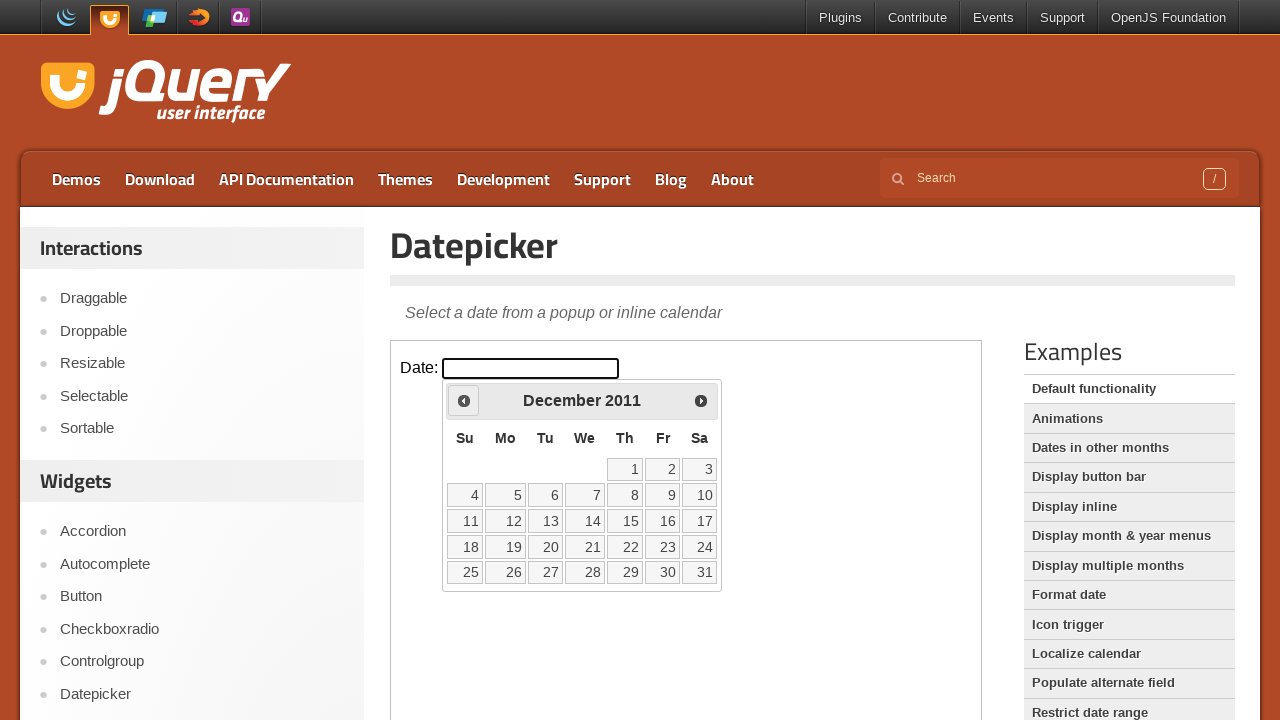

Clicked previous month button to navigate backwards at (464, 400) on iframe.demo-frame >> internal:control=enter-frame >> a.ui-datepicker-prev.ui-cor
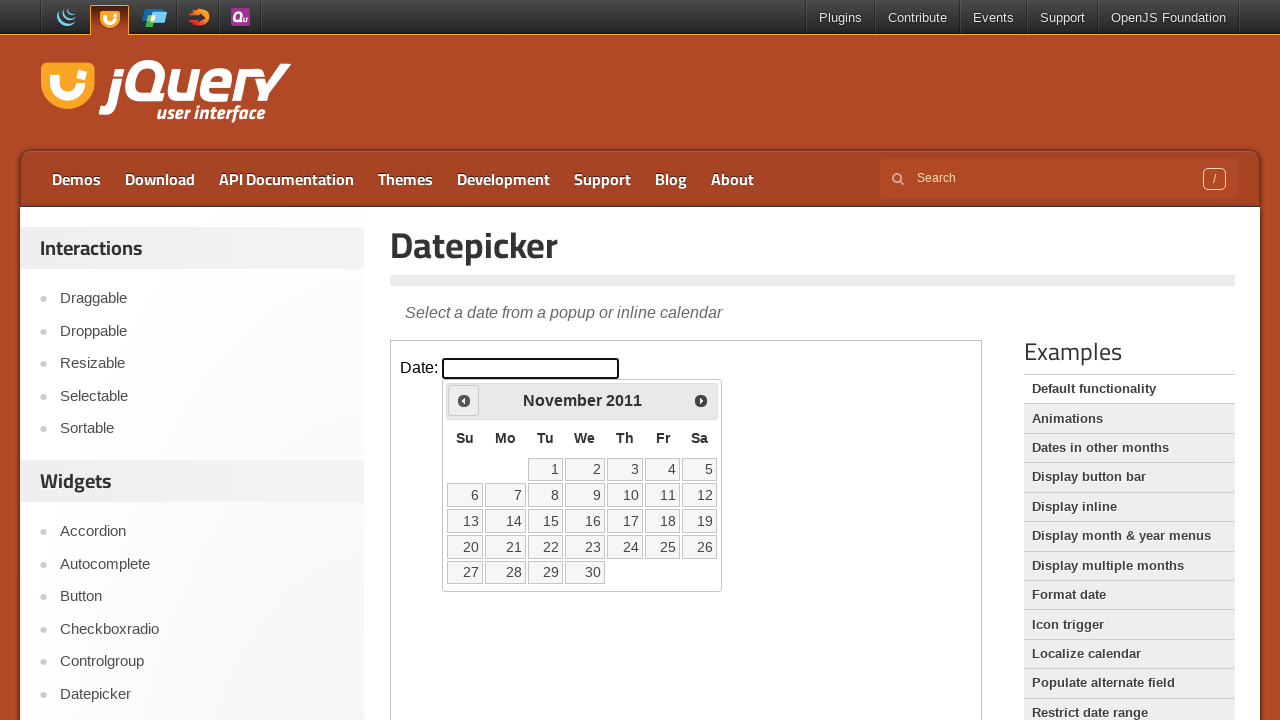

Retrieved current calendar date: November 2011
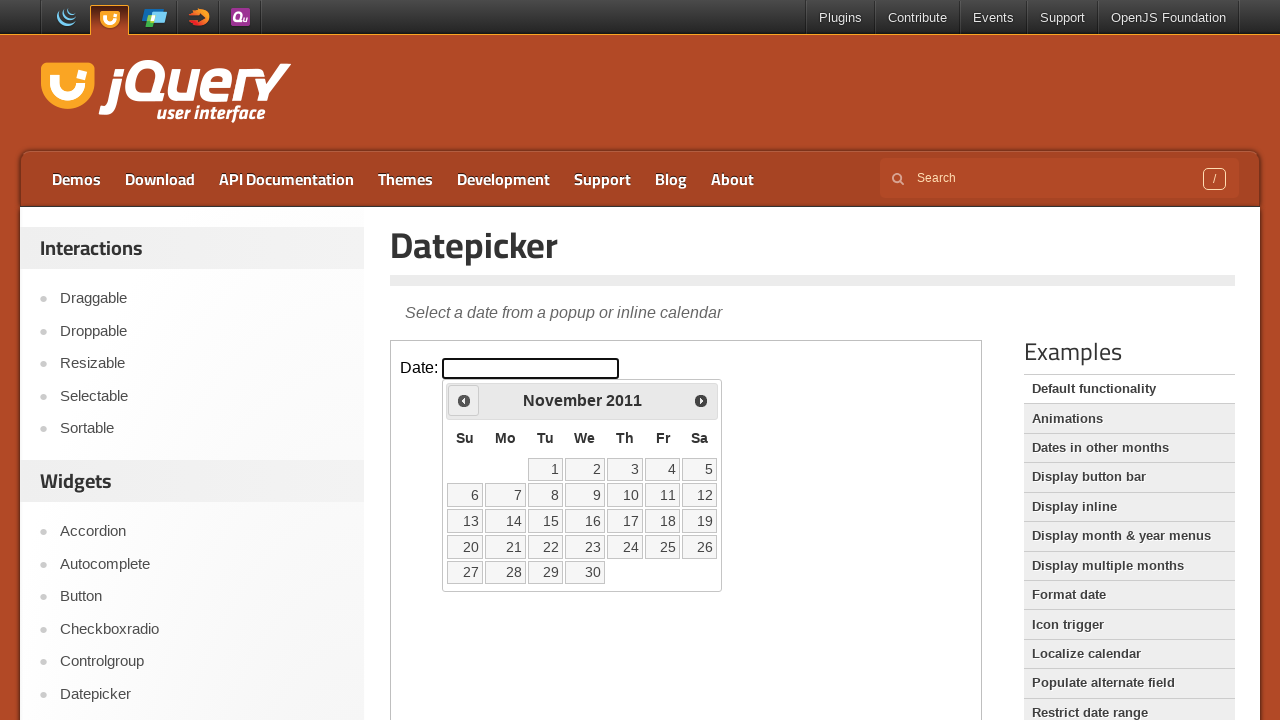

Clicked previous month button to navigate backwards at (464, 400) on iframe.demo-frame >> internal:control=enter-frame >> a.ui-datepicker-prev.ui-cor
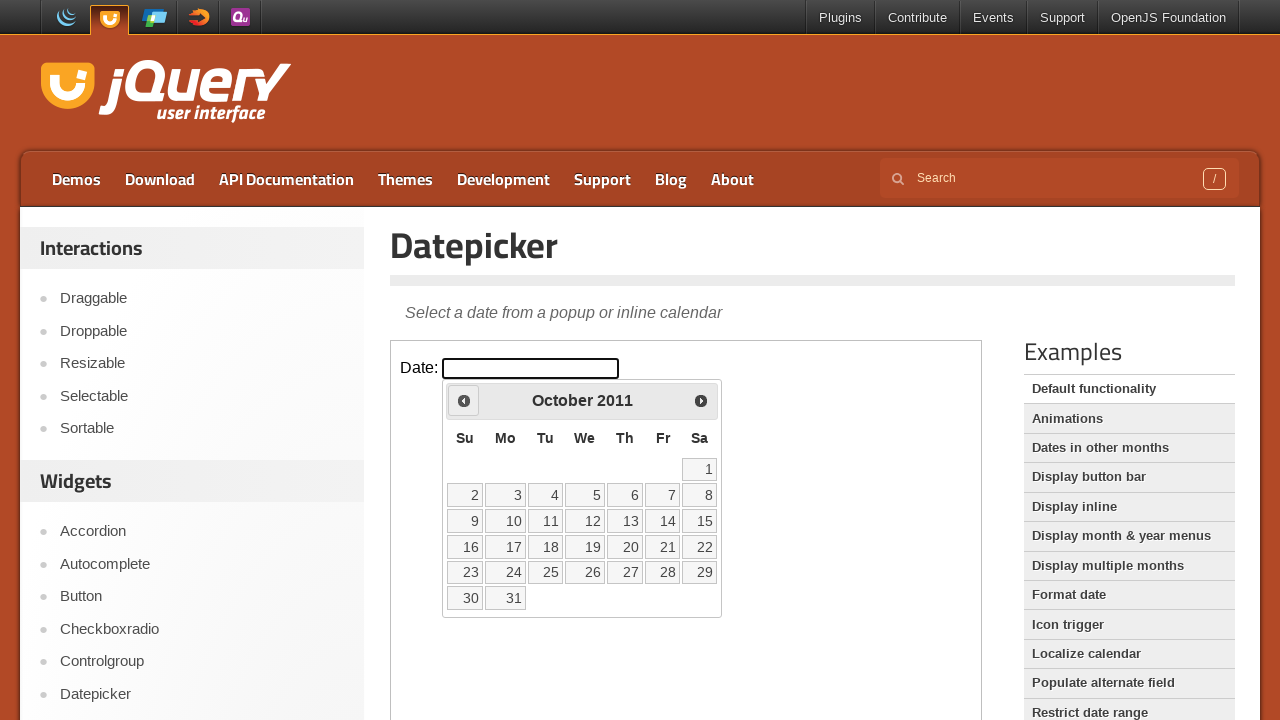

Retrieved current calendar date: October 2011
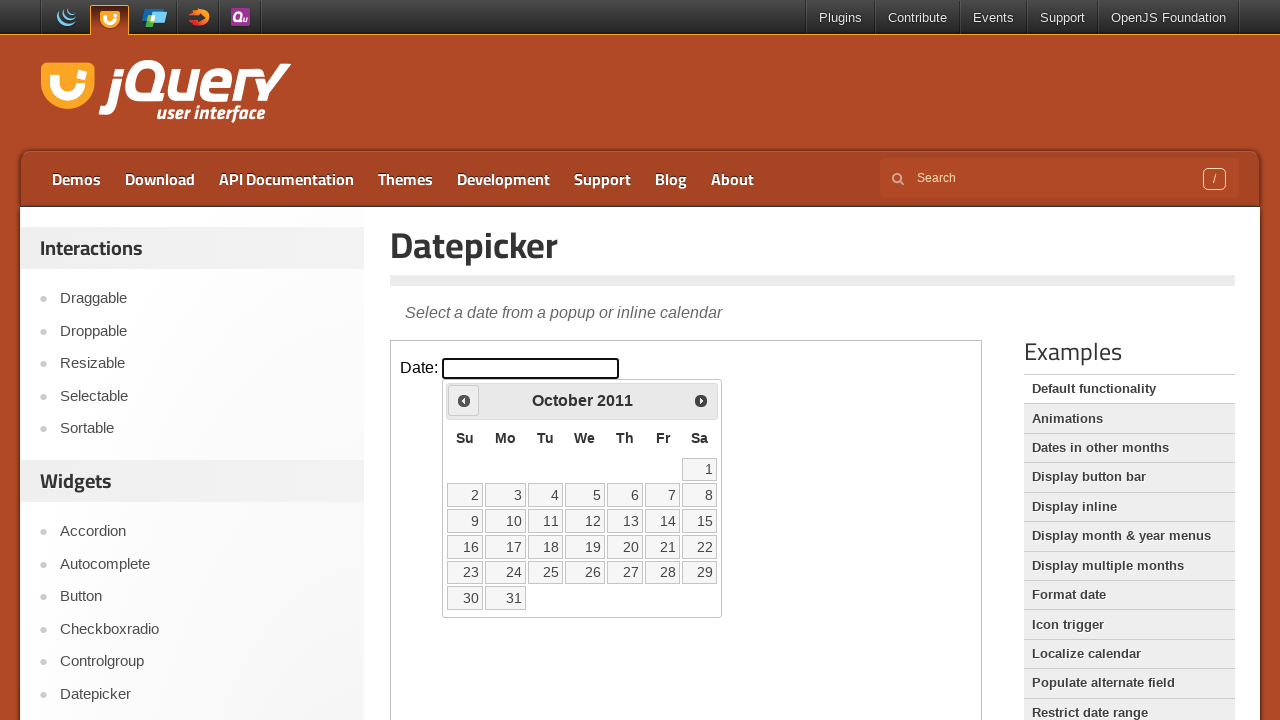

Clicked previous month button to navigate backwards at (464, 400) on iframe.demo-frame >> internal:control=enter-frame >> a.ui-datepicker-prev.ui-cor
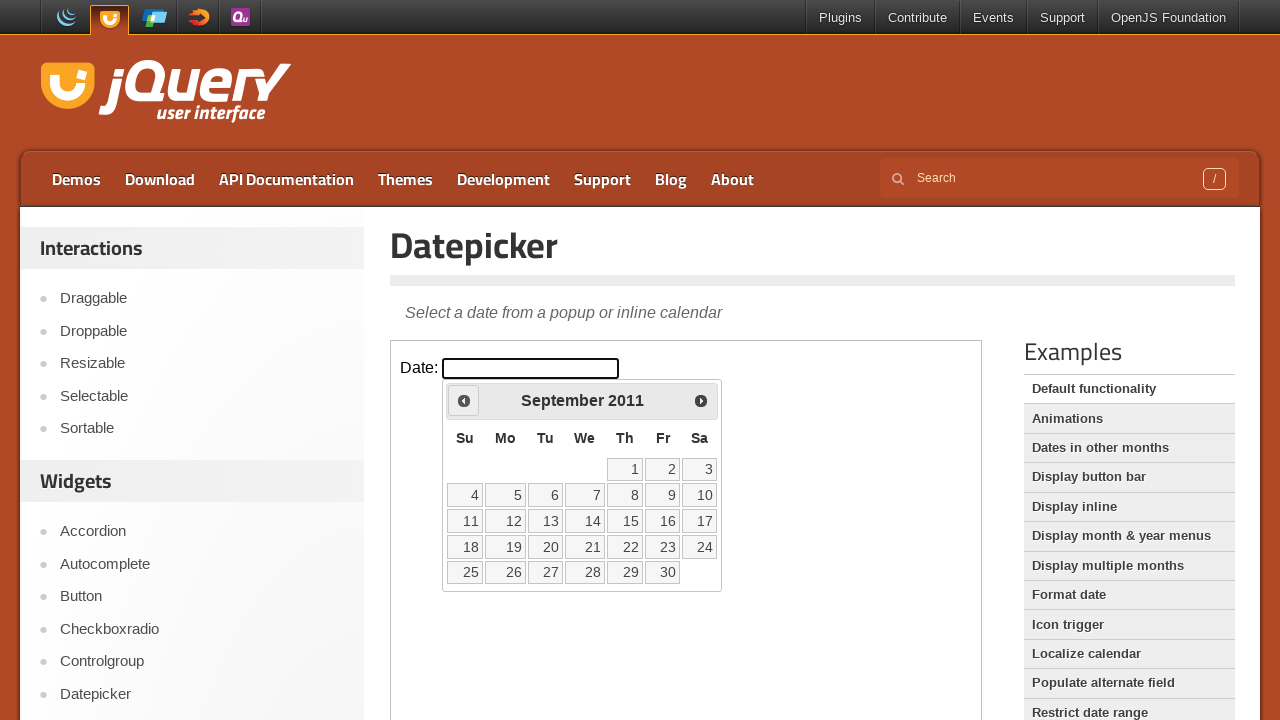

Retrieved current calendar date: September 2011
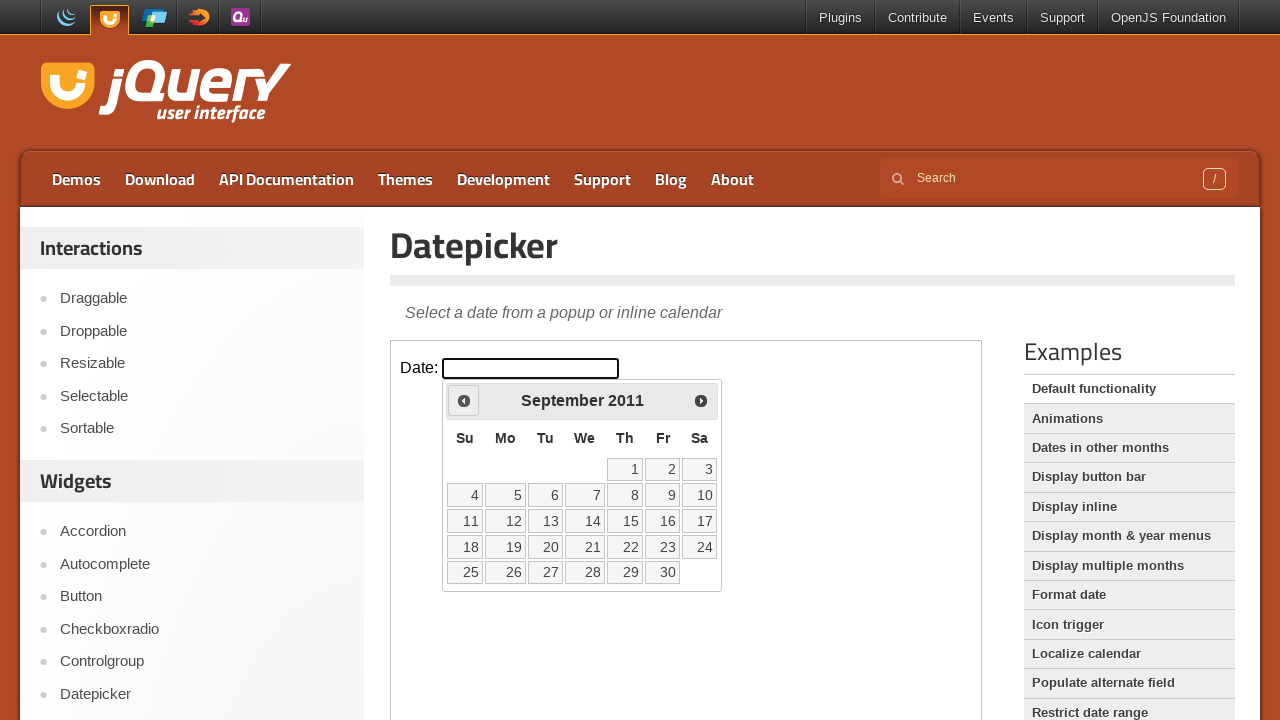

Clicked previous month button to navigate backwards at (464, 400) on iframe.demo-frame >> internal:control=enter-frame >> a.ui-datepicker-prev.ui-cor
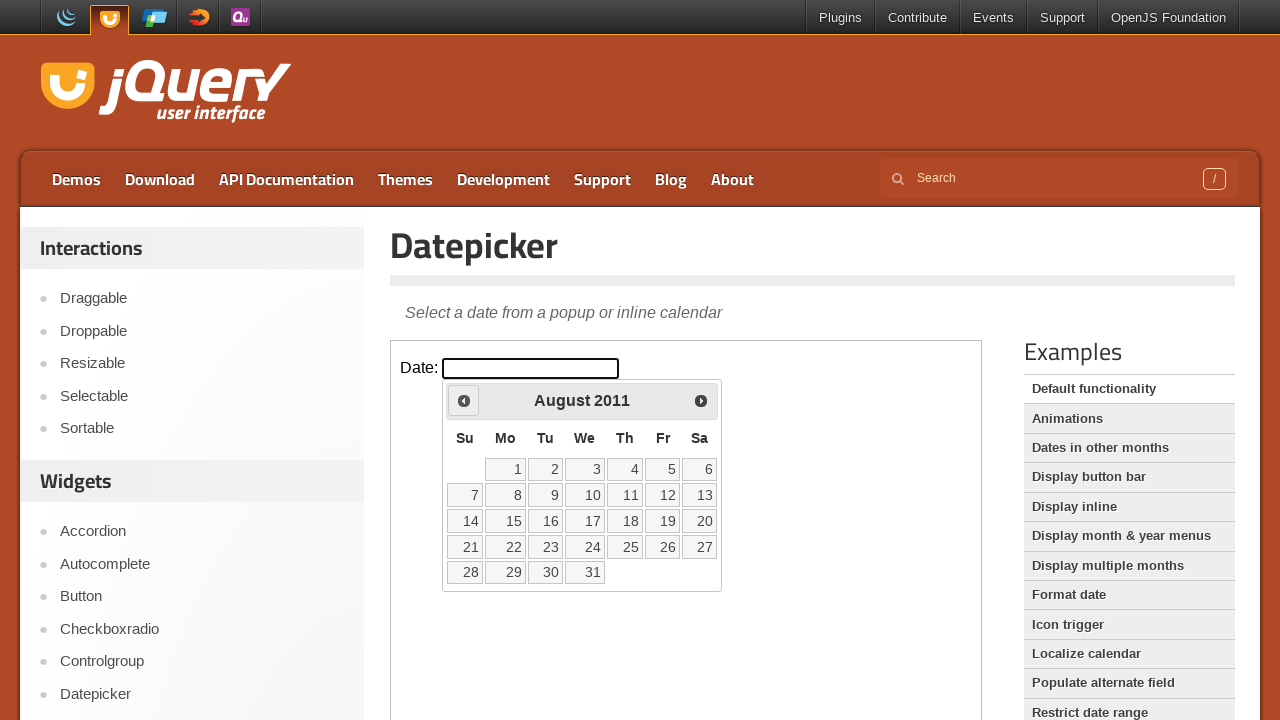

Retrieved current calendar date: August 2011
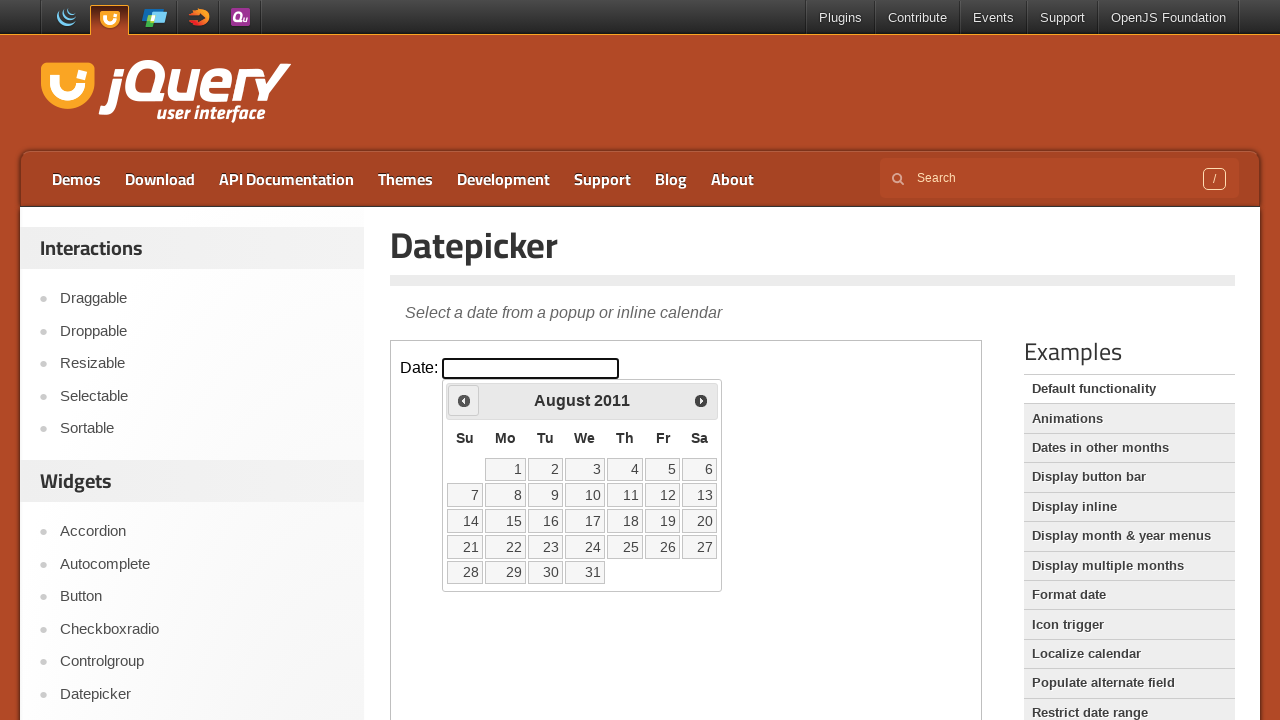

Clicked previous month button to navigate backwards at (464, 400) on iframe.demo-frame >> internal:control=enter-frame >> a.ui-datepicker-prev.ui-cor
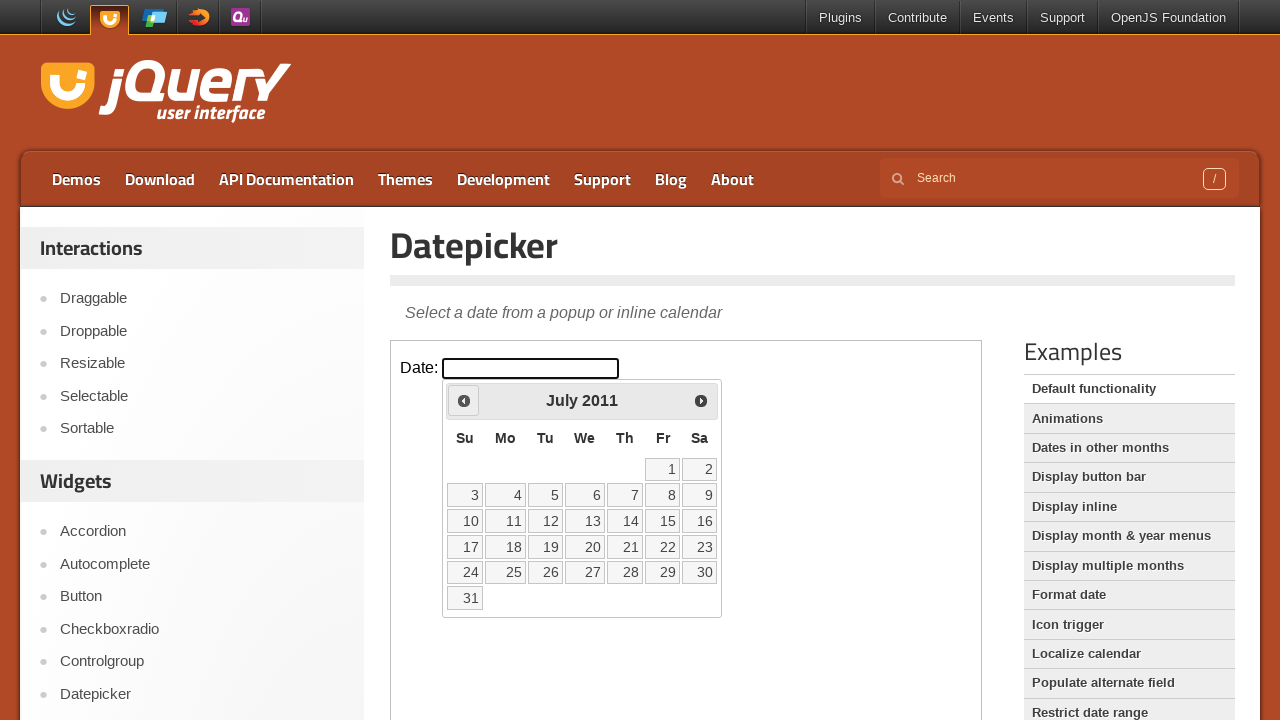

Retrieved current calendar date: July 2011
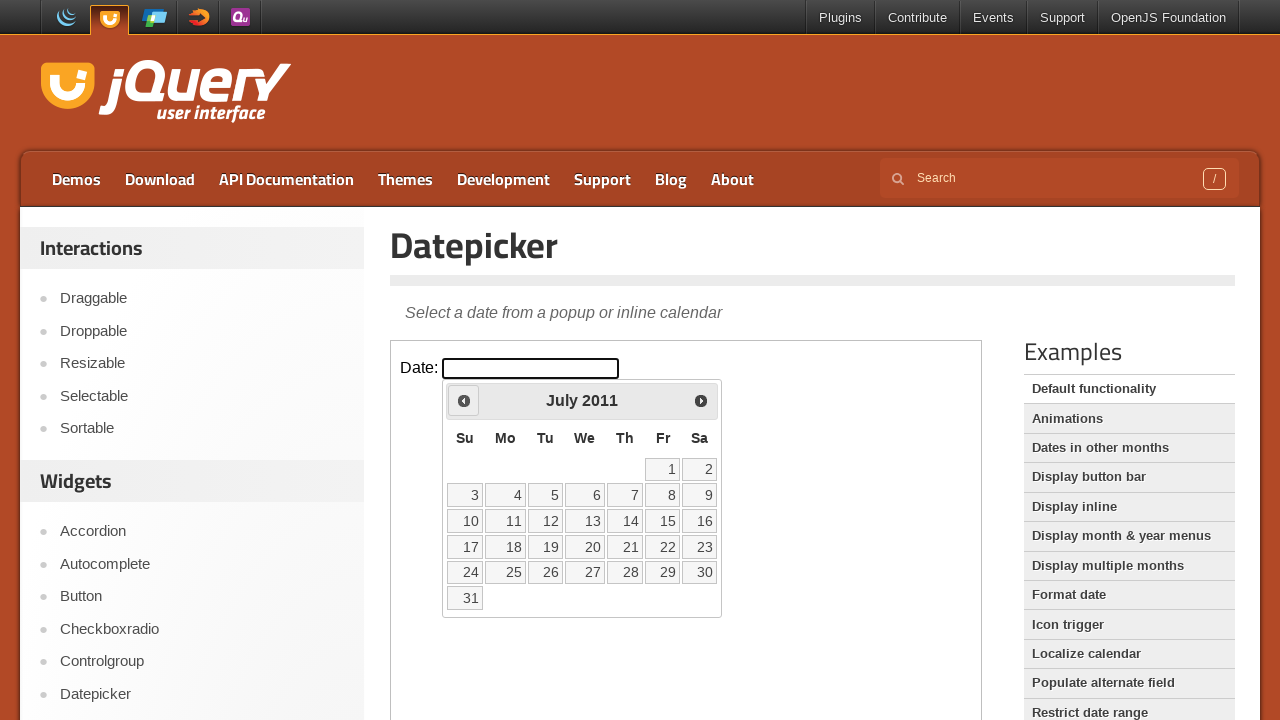

Clicked previous month button to navigate backwards at (464, 400) on iframe.demo-frame >> internal:control=enter-frame >> a.ui-datepicker-prev.ui-cor
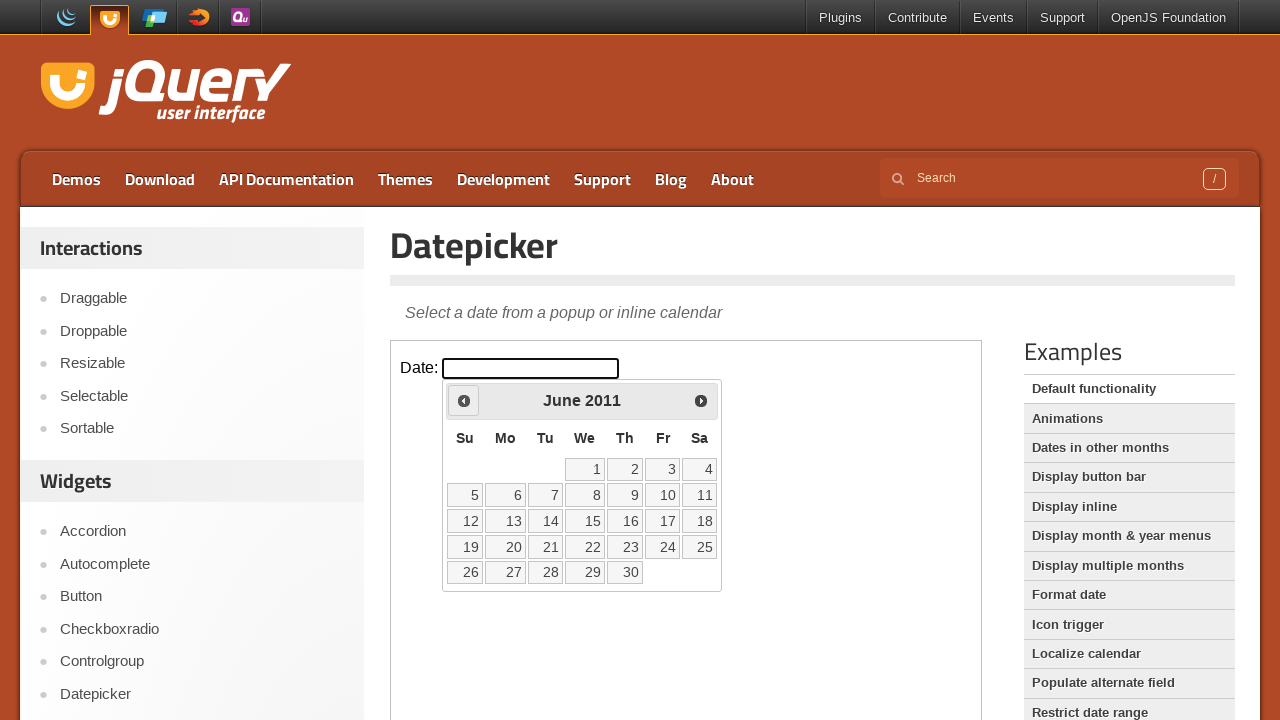

Retrieved current calendar date: June 2011
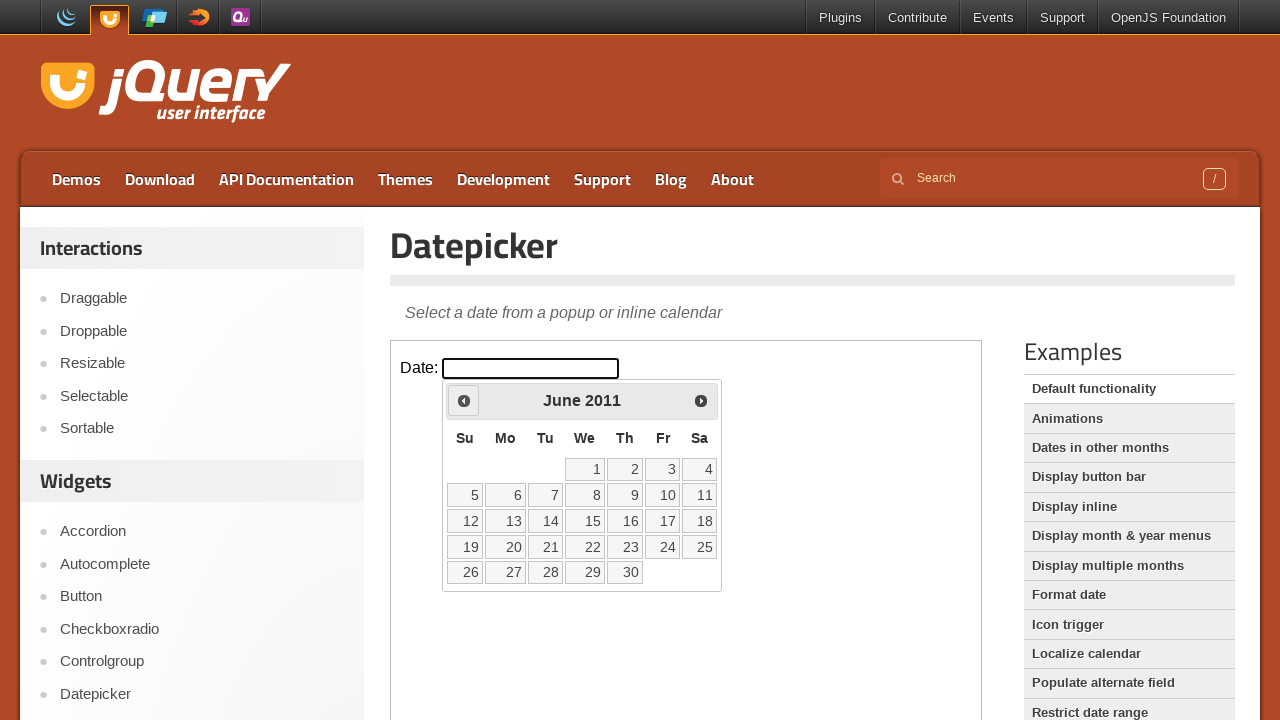

Clicked previous month button to navigate backwards at (464, 400) on iframe.demo-frame >> internal:control=enter-frame >> a.ui-datepicker-prev.ui-cor
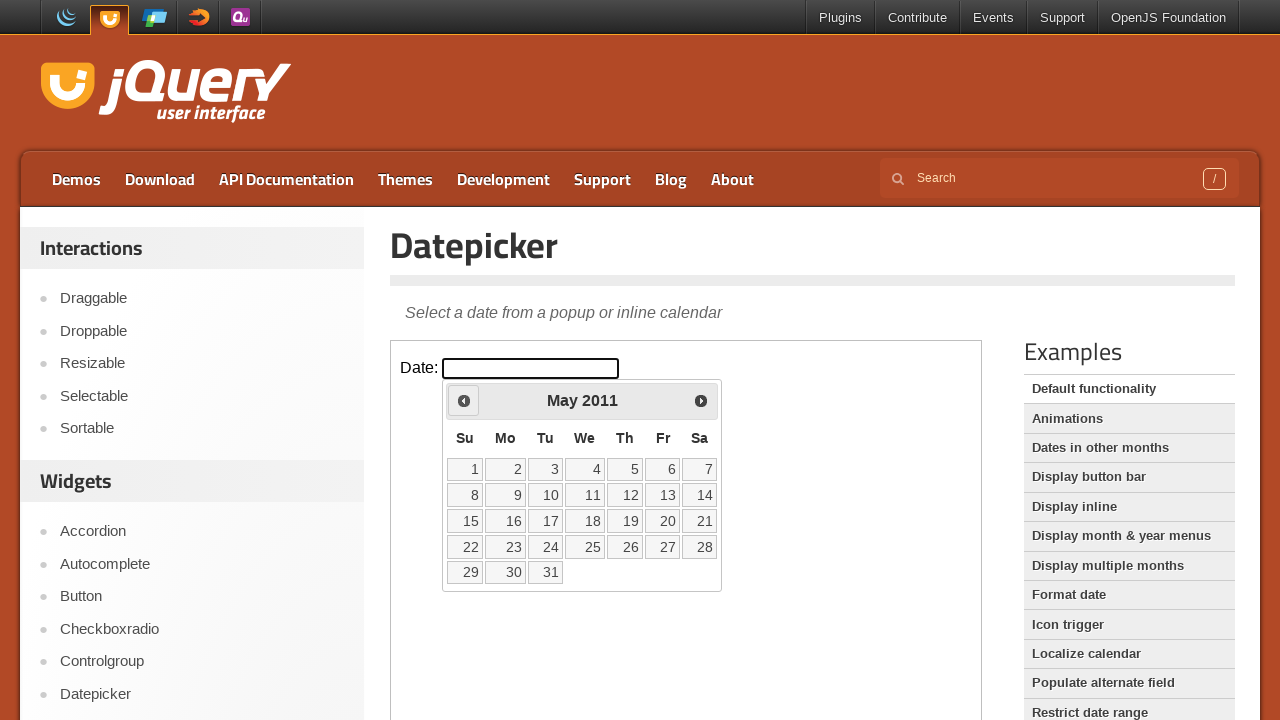

Retrieved current calendar date: May 2011
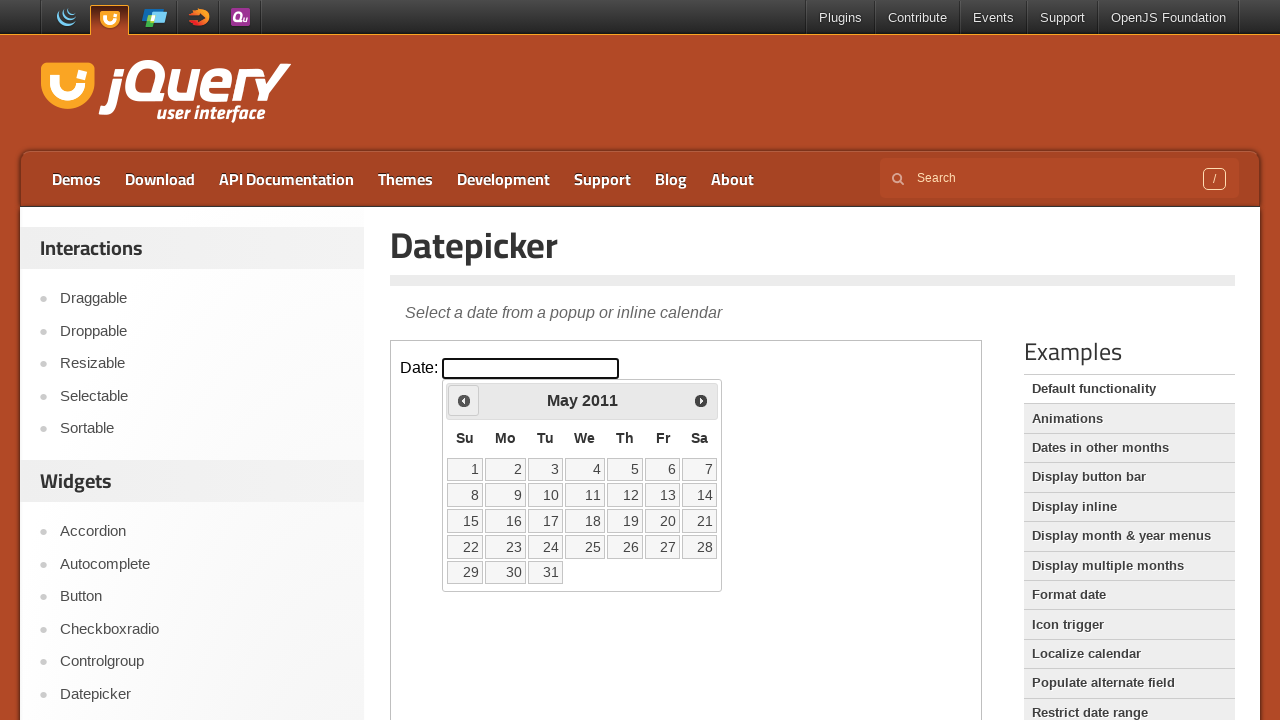

Clicked previous month button to navigate backwards at (464, 400) on iframe.demo-frame >> internal:control=enter-frame >> a.ui-datepicker-prev.ui-cor
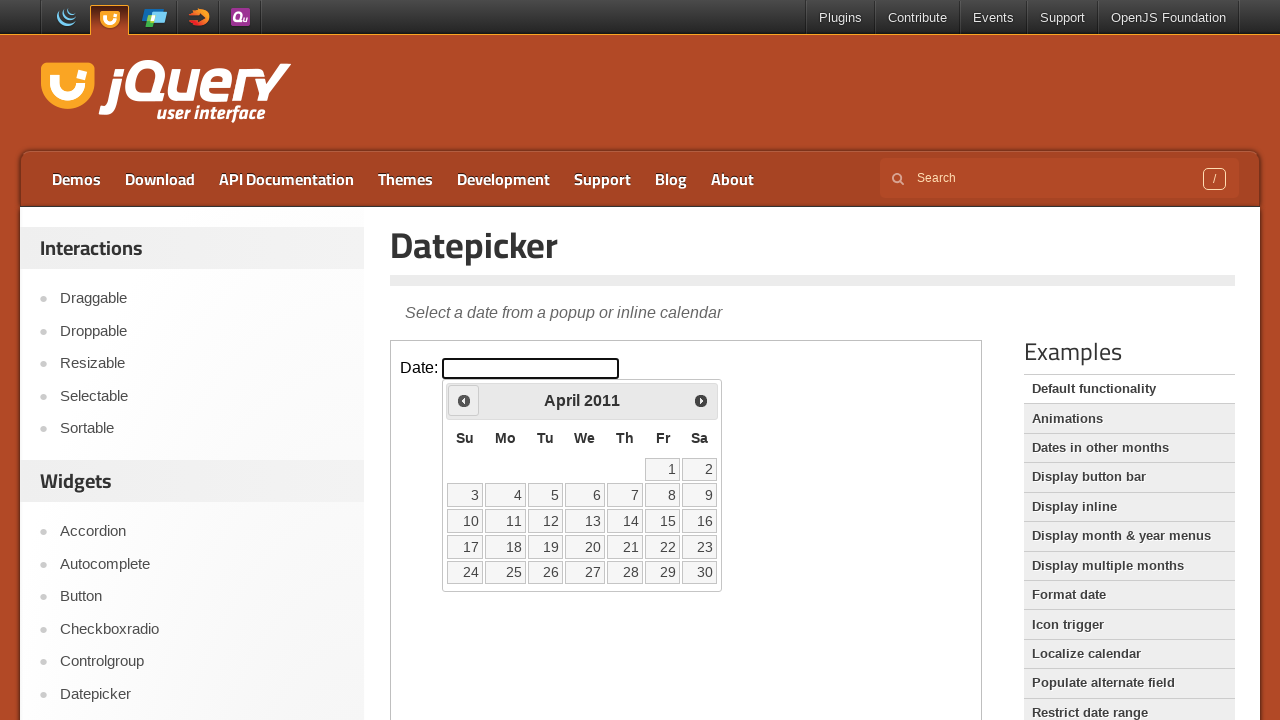

Retrieved current calendar date: April 2011
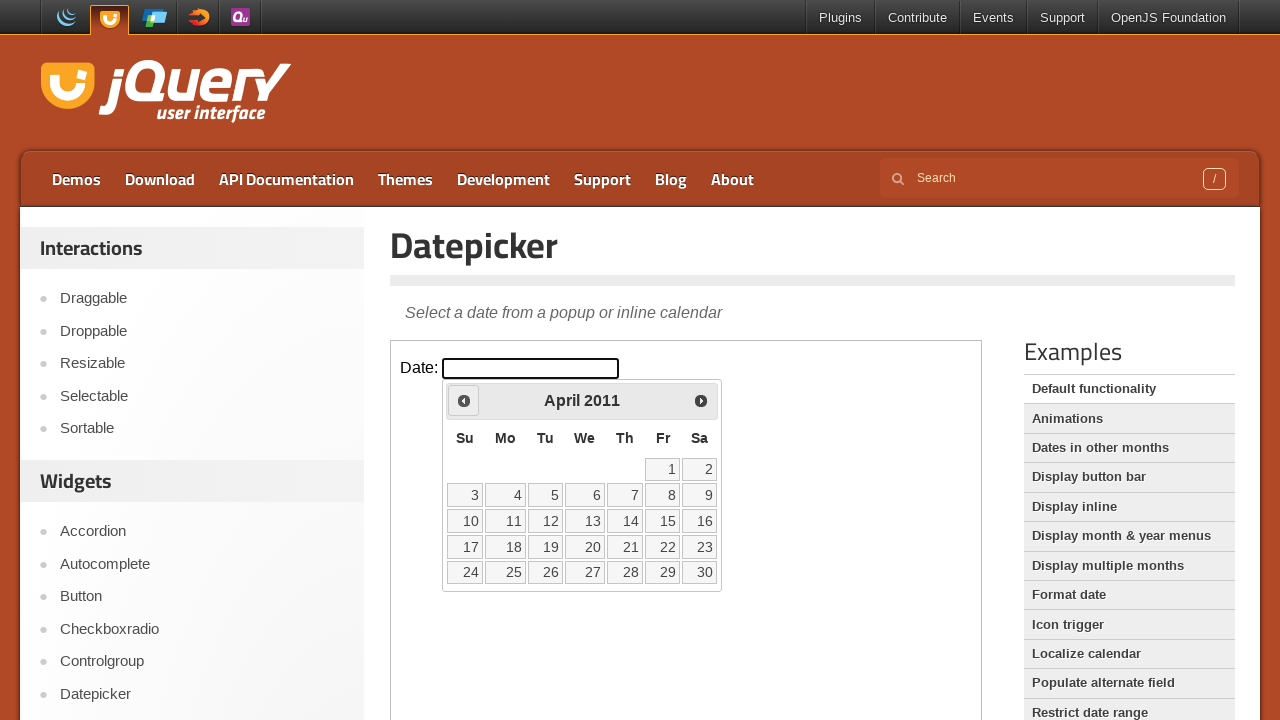

Clicked previous month button to navigate backwards at (464, 400) on iframe.demo-frame >> internal:control=enter-frame >> a.ui-datepicker-prev.ui-cor
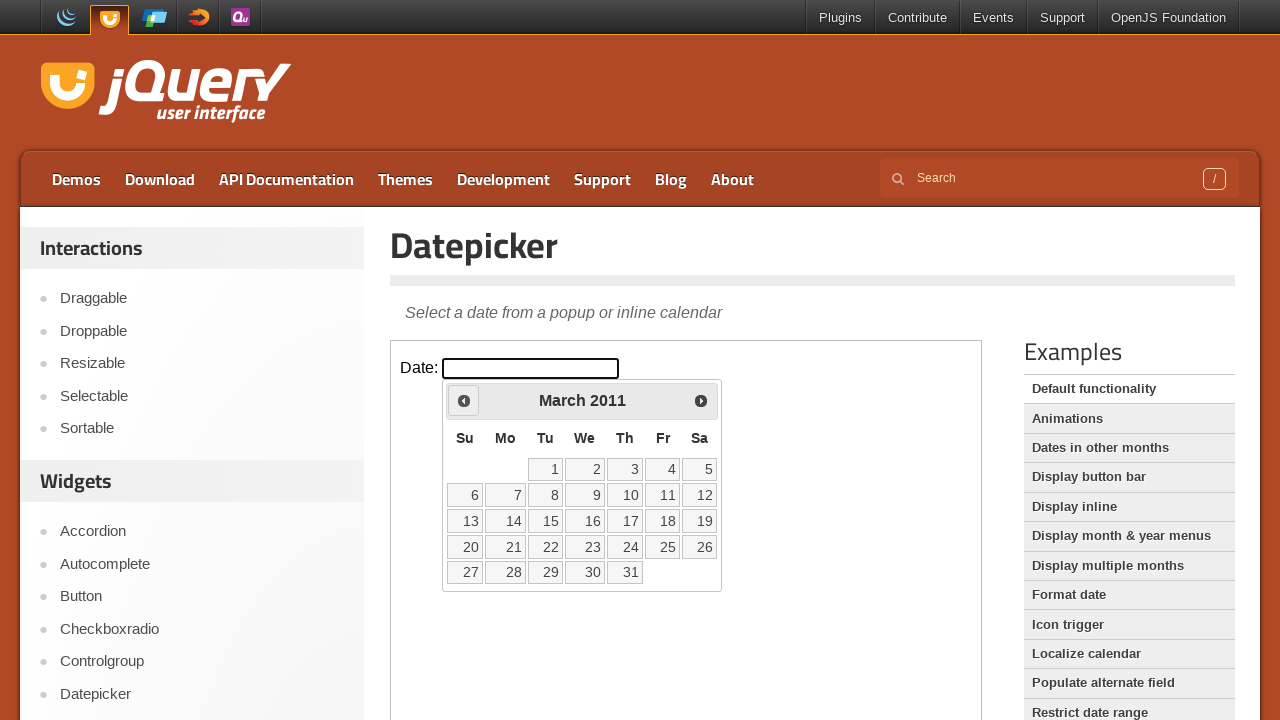

Retrieved current calendar date: March 2011
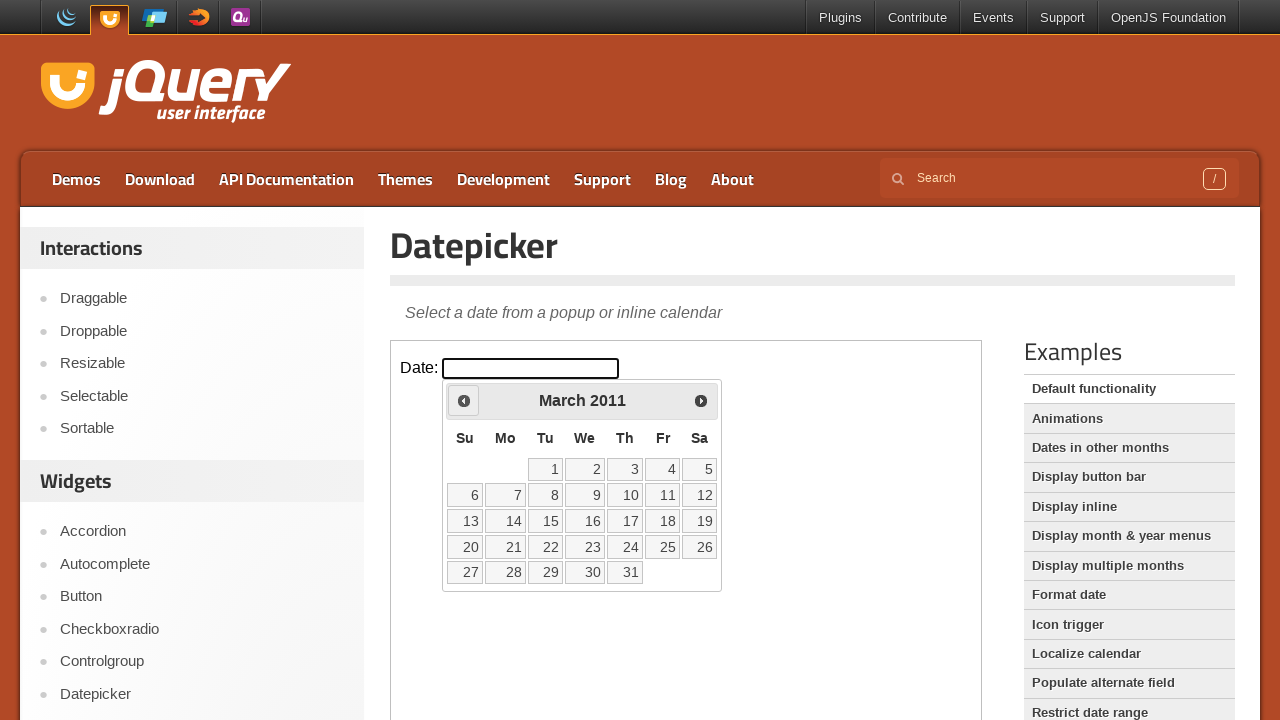

Clicked previous month button to navigate backwards at (464, 400) on iframe.demo-frame >> internal:control=enter-frame >> a.ui-datepicker-prev.ui-cor
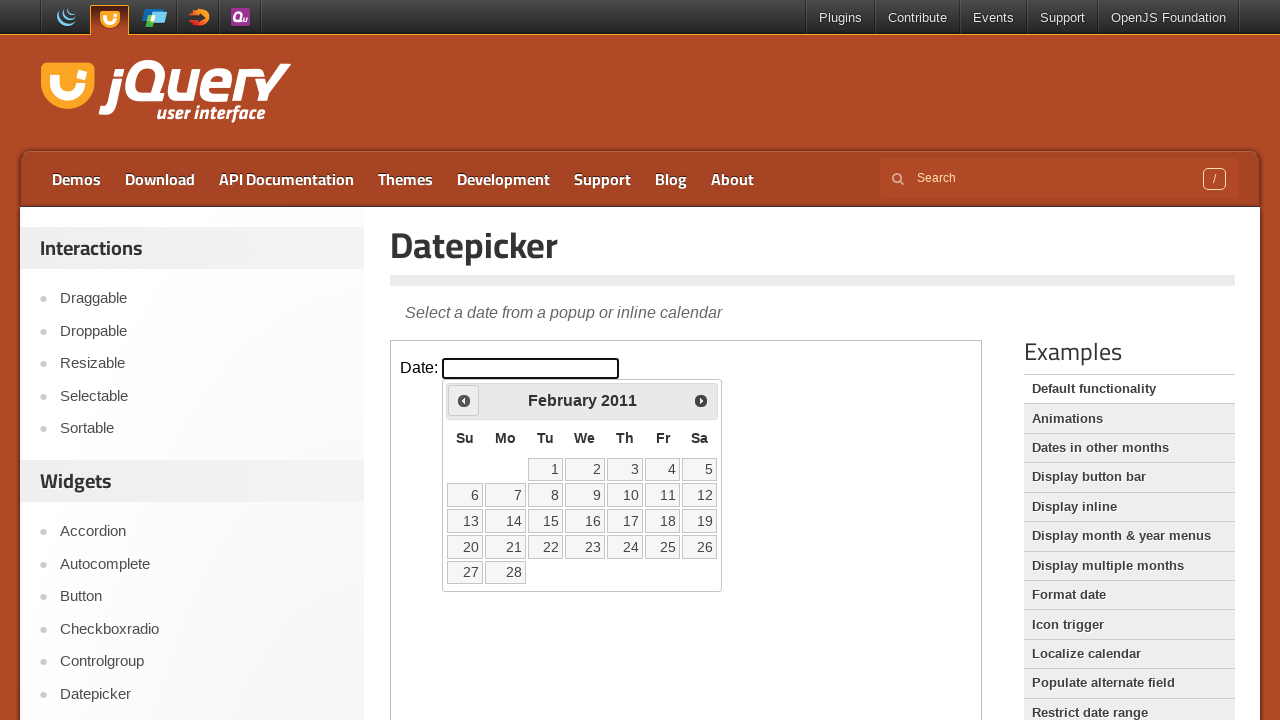

Retrieved current calendar date: February 2011
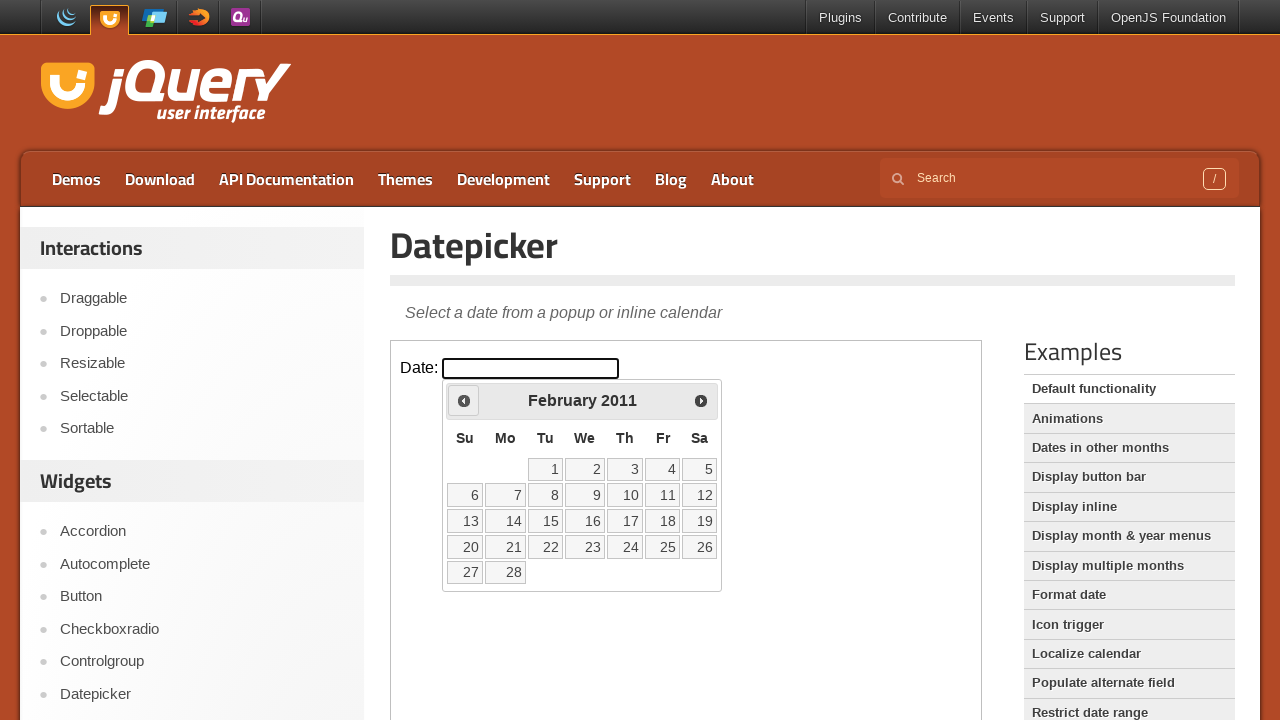

Clicked previous month button to navigate backwards at (464, 400) on iframe.demo-frame >> internal:control=enter-frame >> a.ui-datepicker-prev.ui-cor
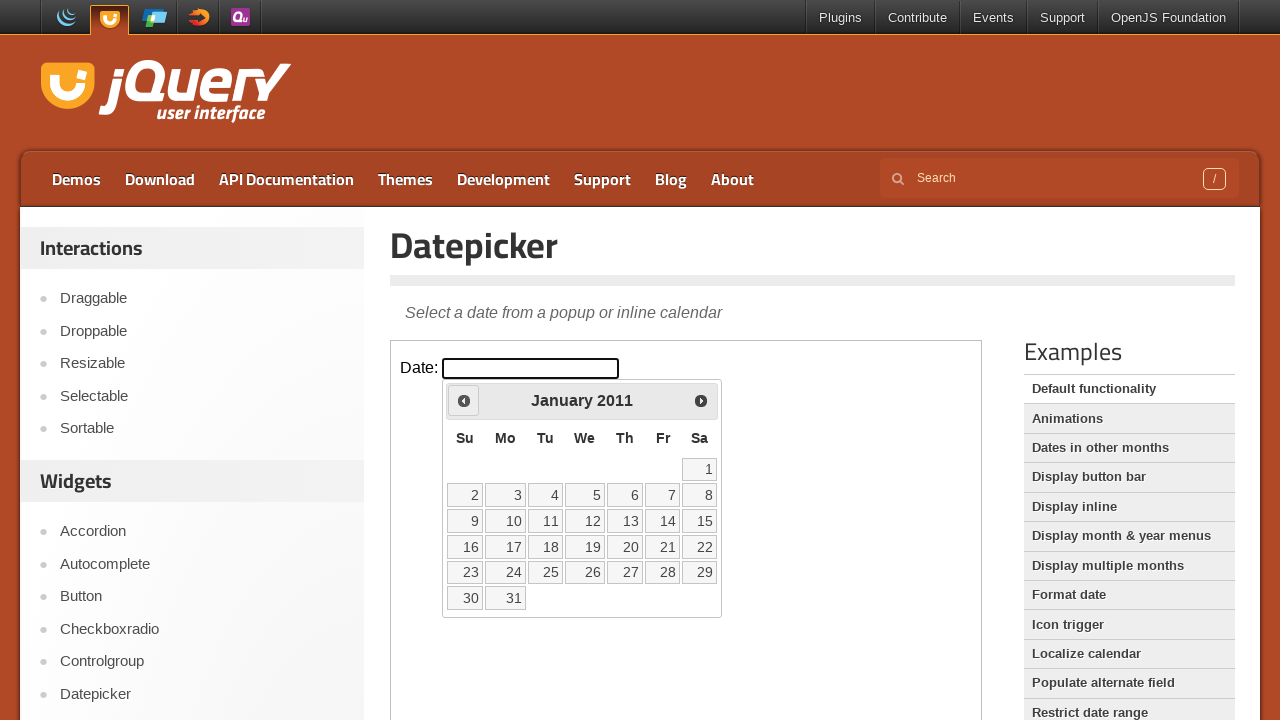

Retrieved current calendar date: January 2011
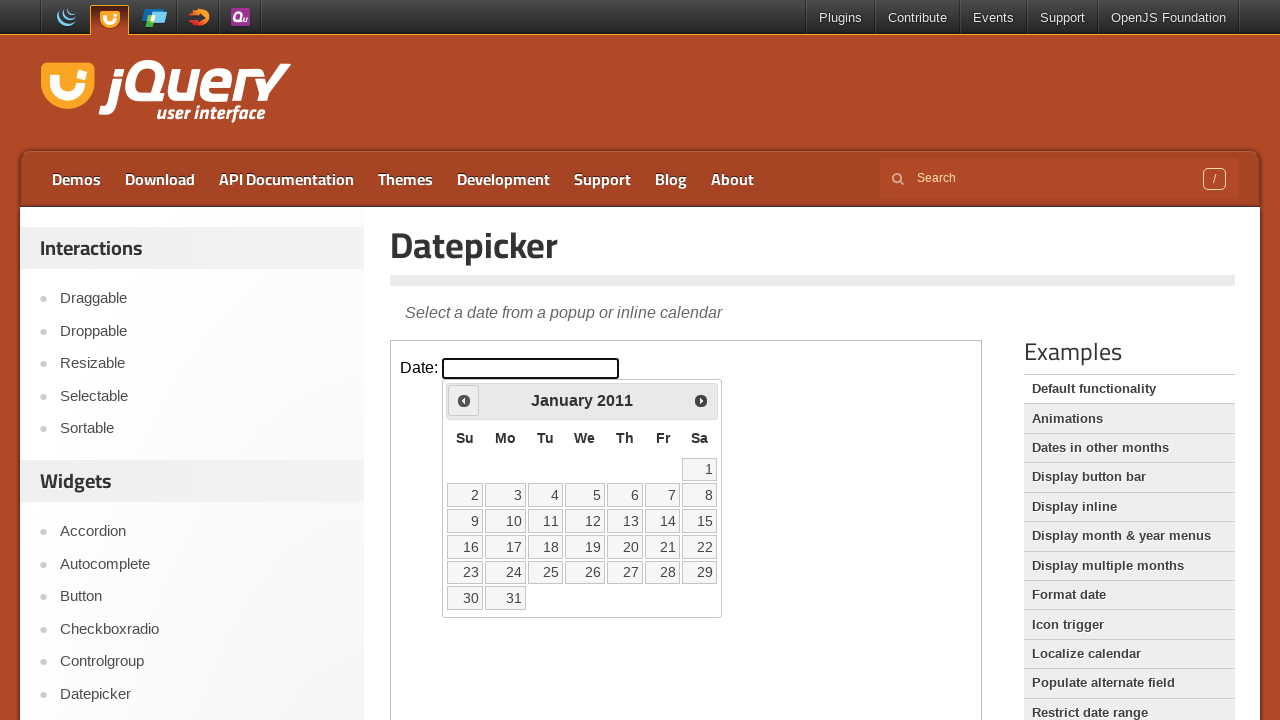

Clicked previous month button to navigate backwards at (464, 400) on iframe.demo-frame >> internal:control=enter-frame >> a.ui-datepicker-prev.ui-cor
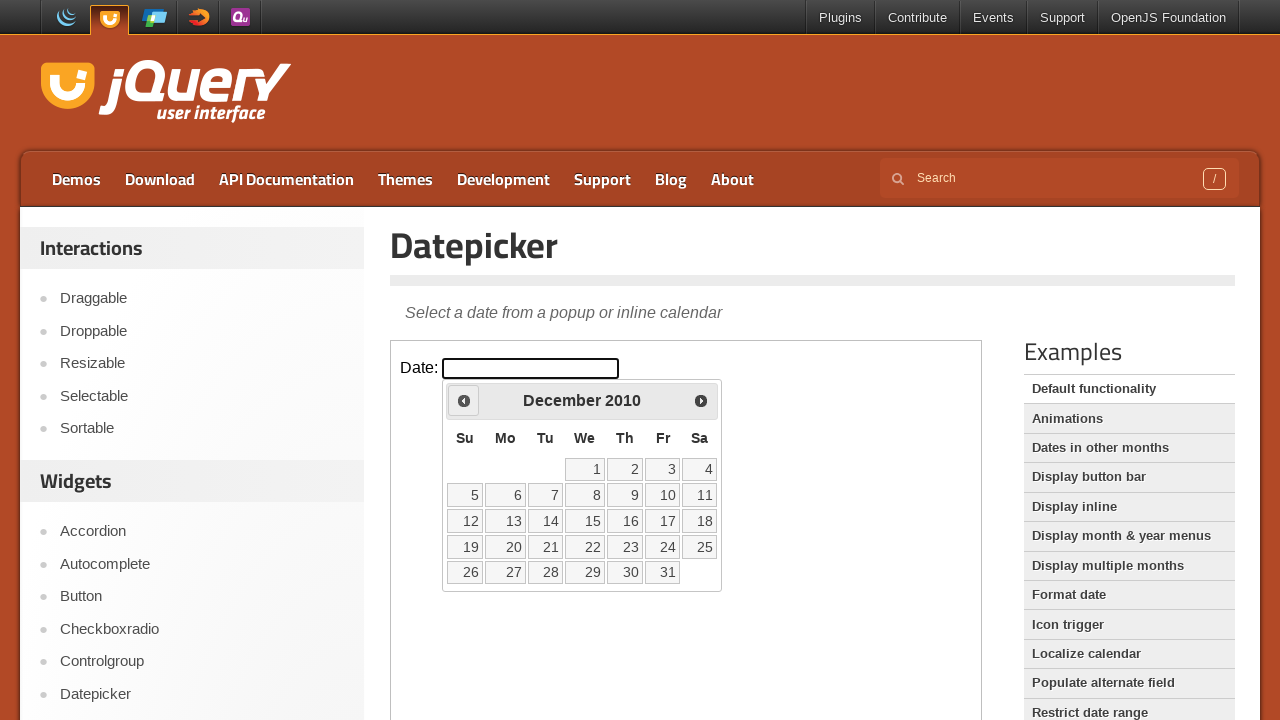

Retrieved current calendar date: December 2010
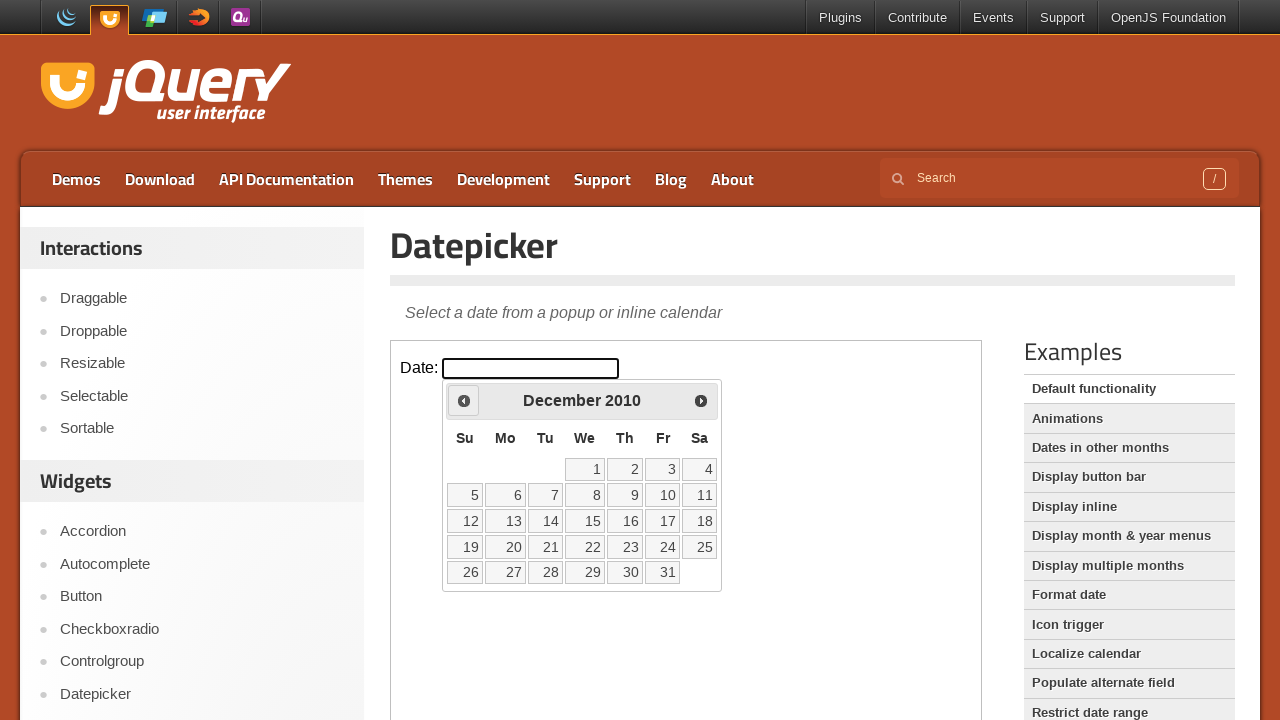

Clicked previous month button to navigate backwards at (464, 400) on iframe.demo-frame >> internal:control=enter-frame >> a.ui-datepicker-prev.ui-cor
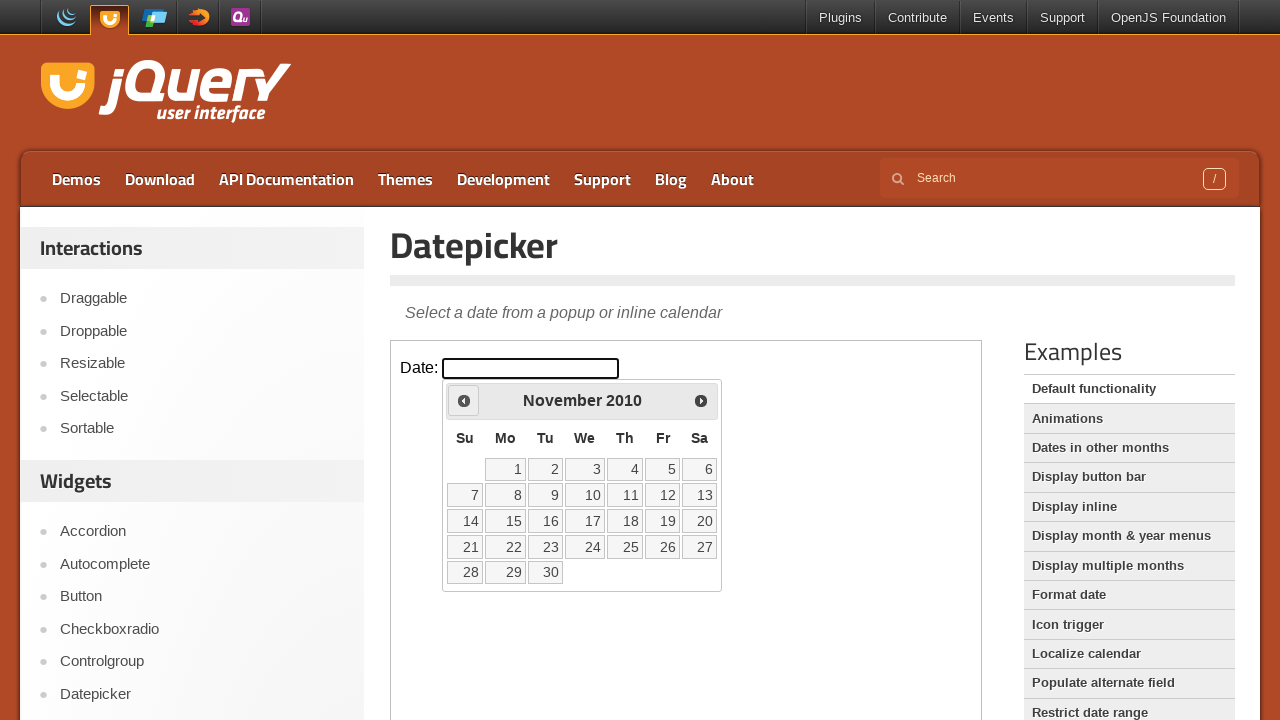

Retrieved current calendar date: November 2010
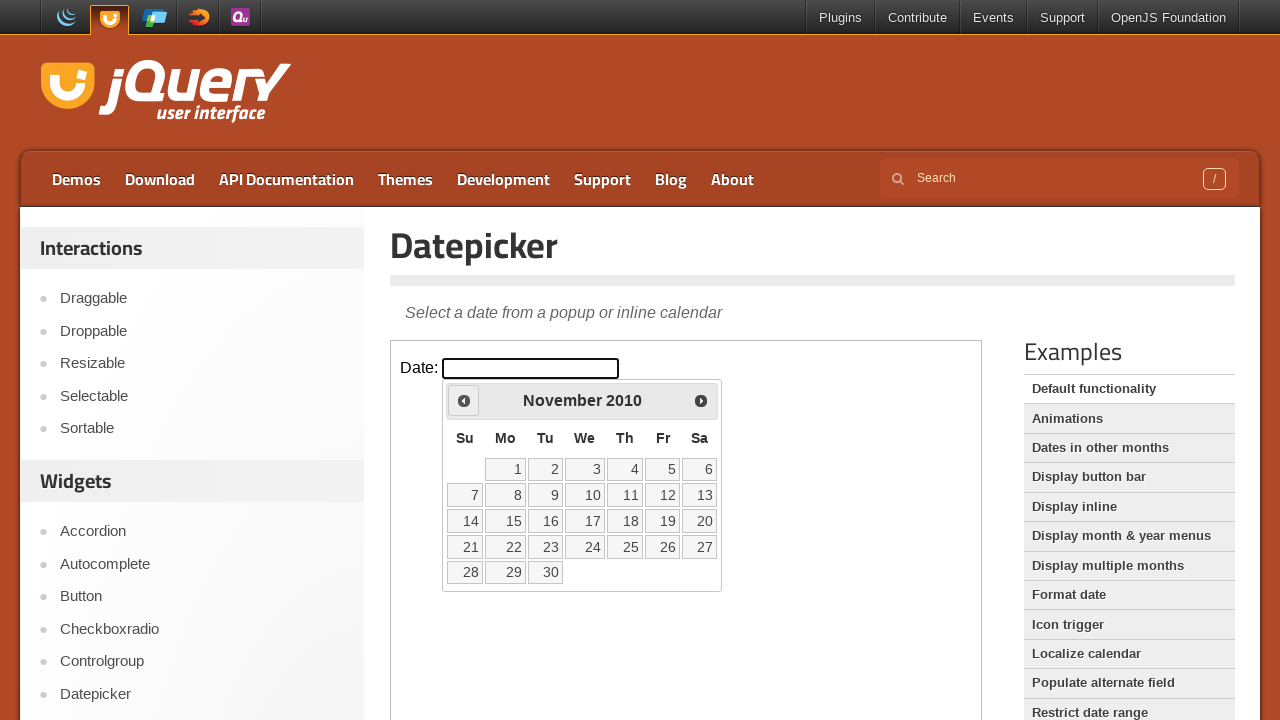

Clicked previous month button to navigate backwards at (464, 400) on iframe.demo-frame >> internal:control=enter-frame >> a.ui-datepicker-prev.ui-cor
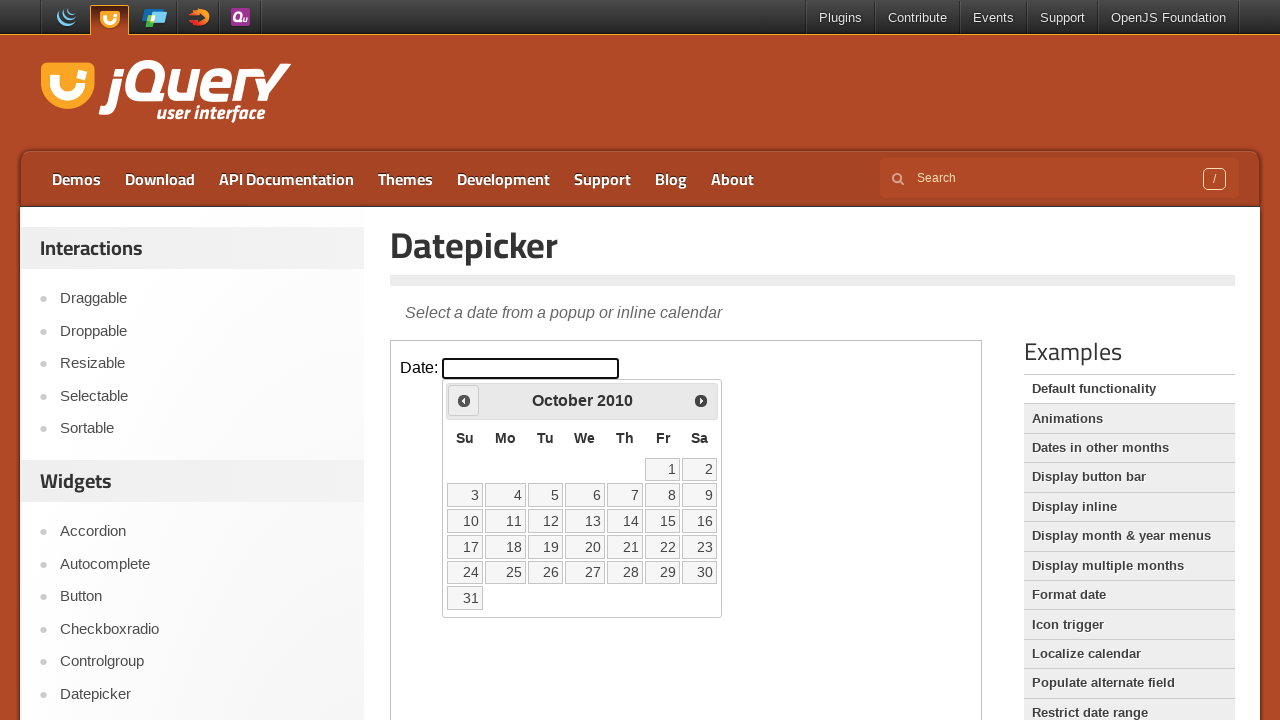

Retrieved current calendar date: October 2010
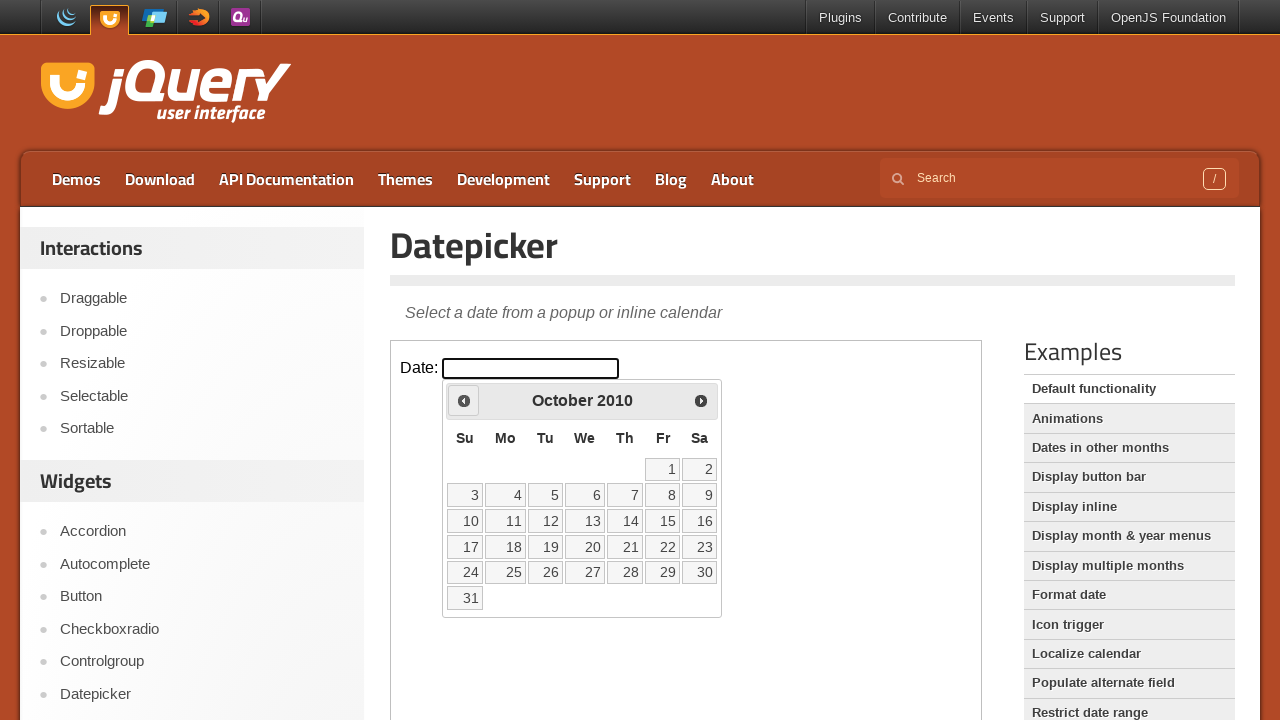

Clicked previous month button to navigate backwards at (464, 400) on iframe.demo-frame >> internal:control=enter-frame >> a.ui-datepicker-prev.ui-cor
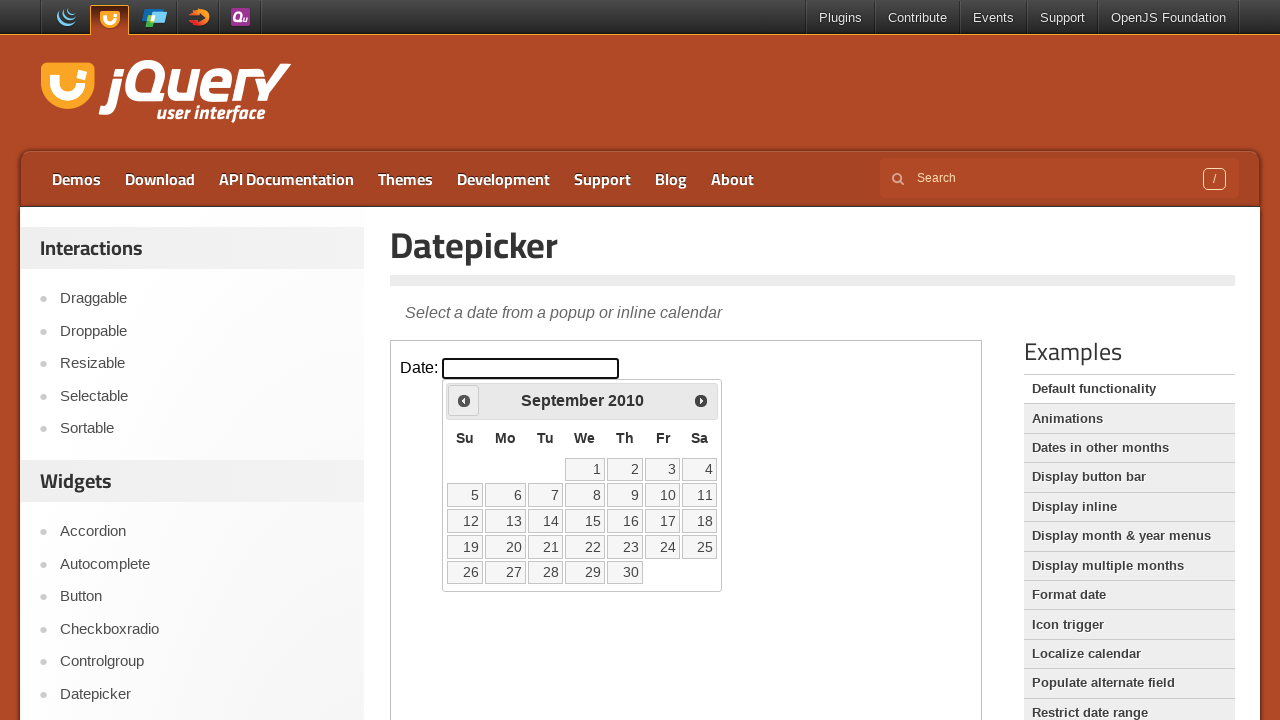

Retrieved current calendar date: September 2010
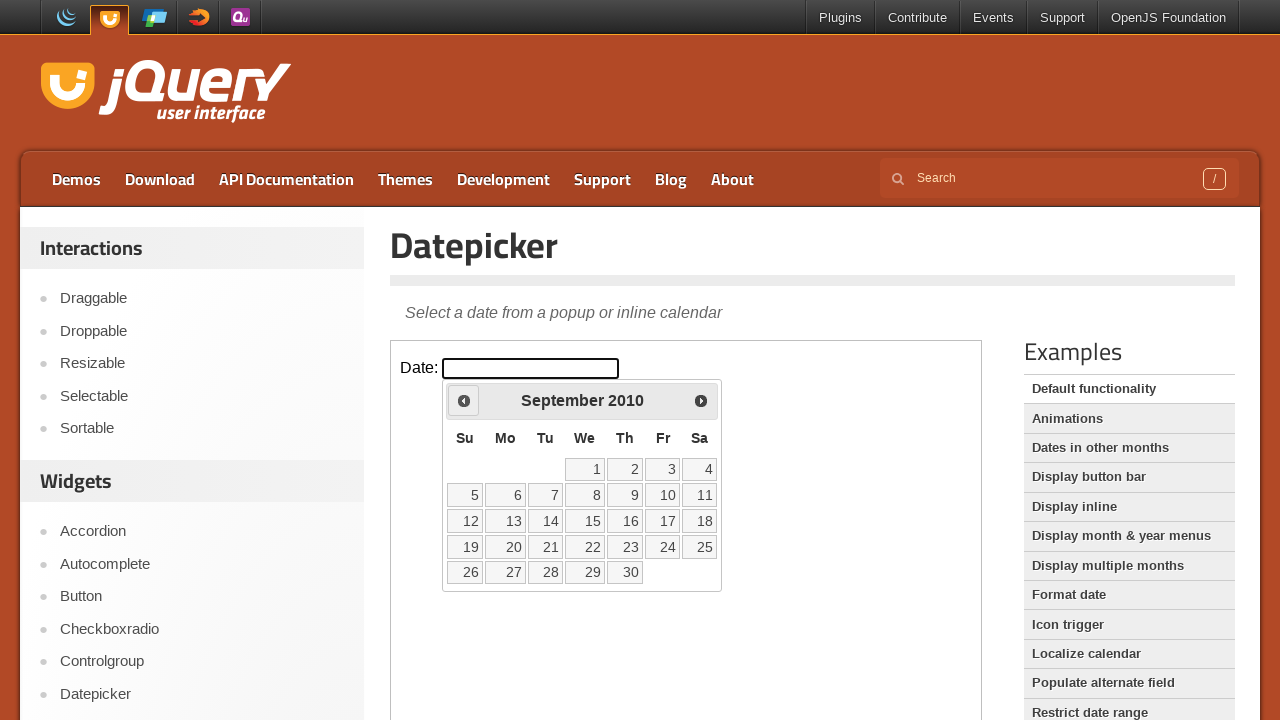

Clicked previous month button to navigate backwards at (464, 400) on iframe.demo-frame >> internal:control=enter-frame >> a.ui-datepicker-prev.ui-cor
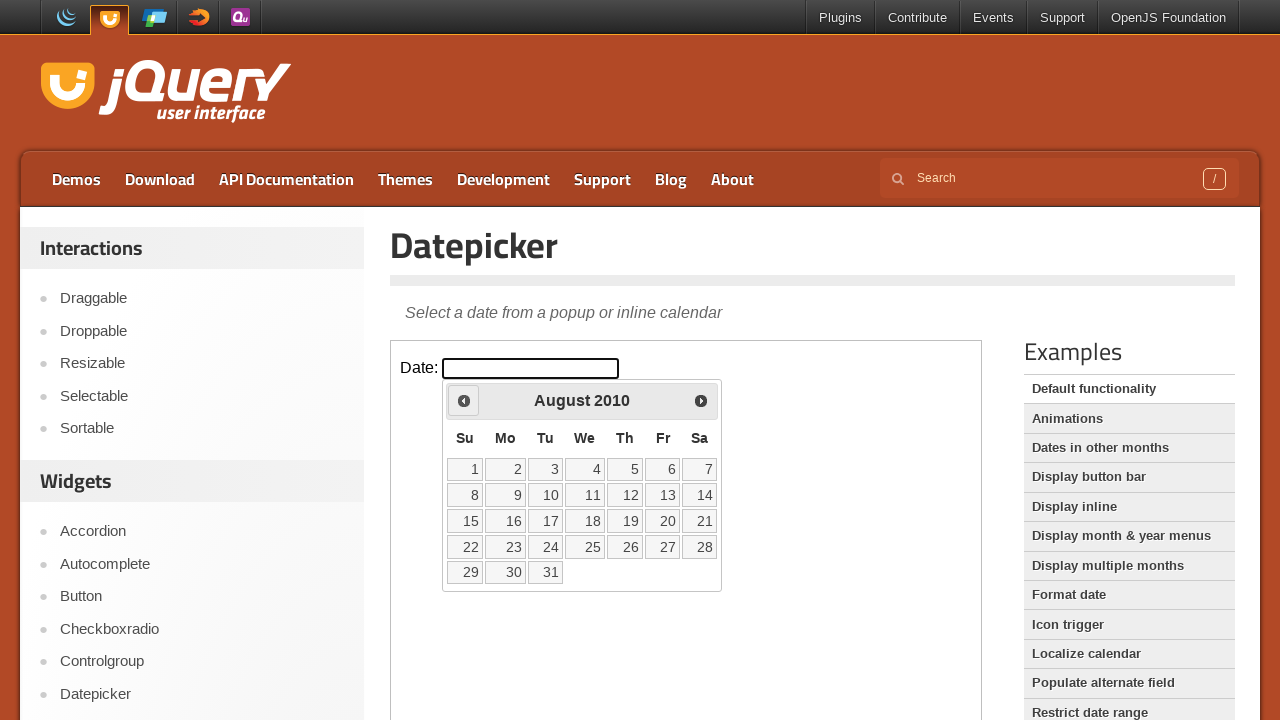

Retrieved current calendar date: August 2010
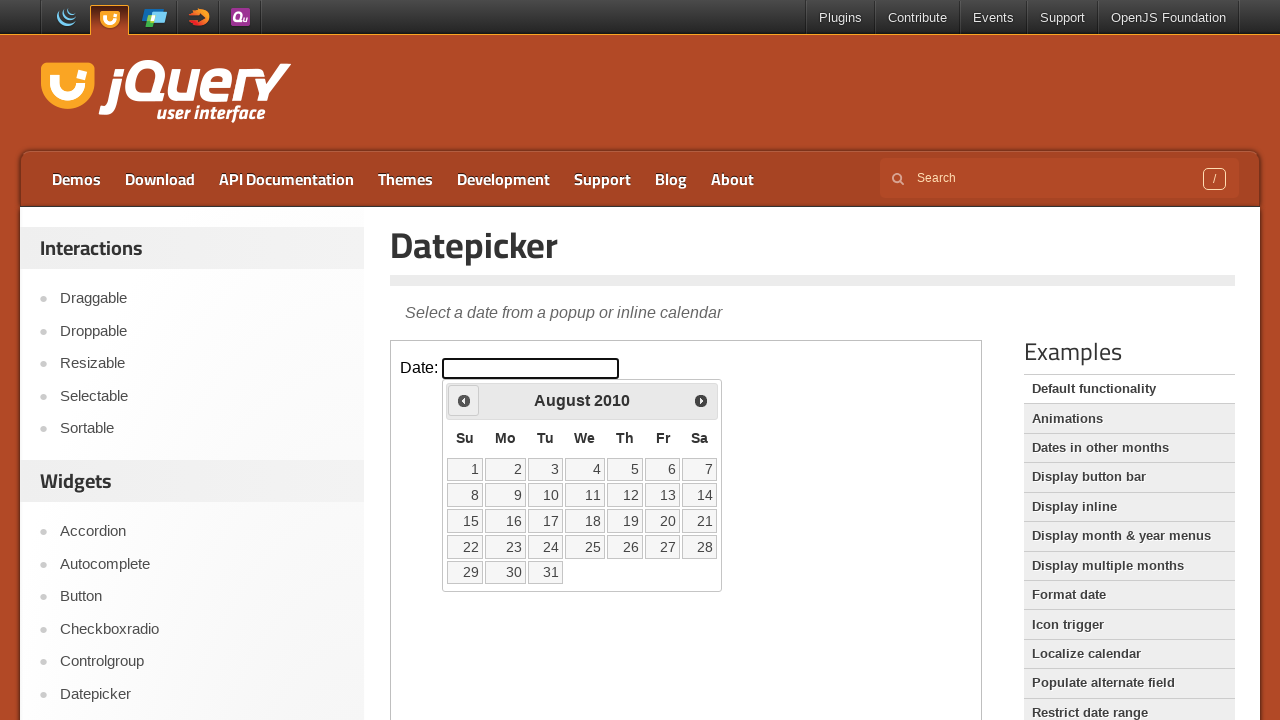

Clicked previous month button to navigate backwards at (464, 400) on iframe.demo-frame >> internal:control=enter-frame >> a.ui-datepicker-prev.ui-cor
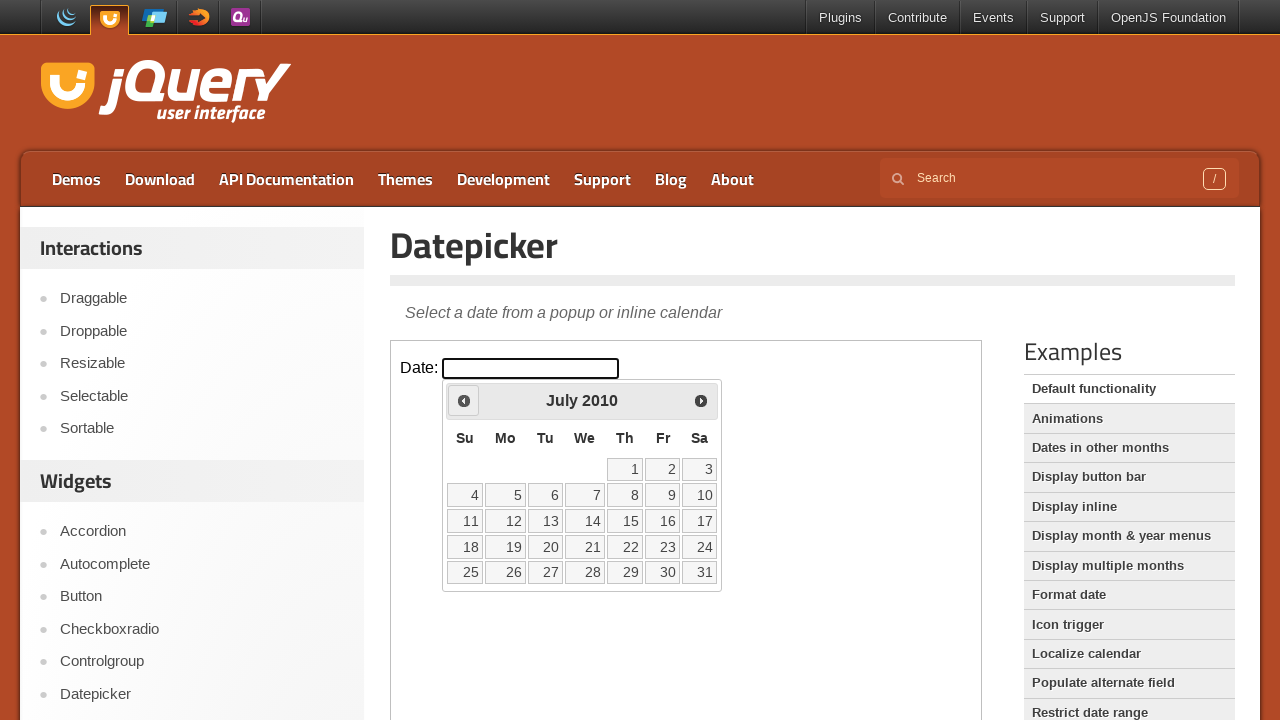

Retrieved current calendar date: July 2010
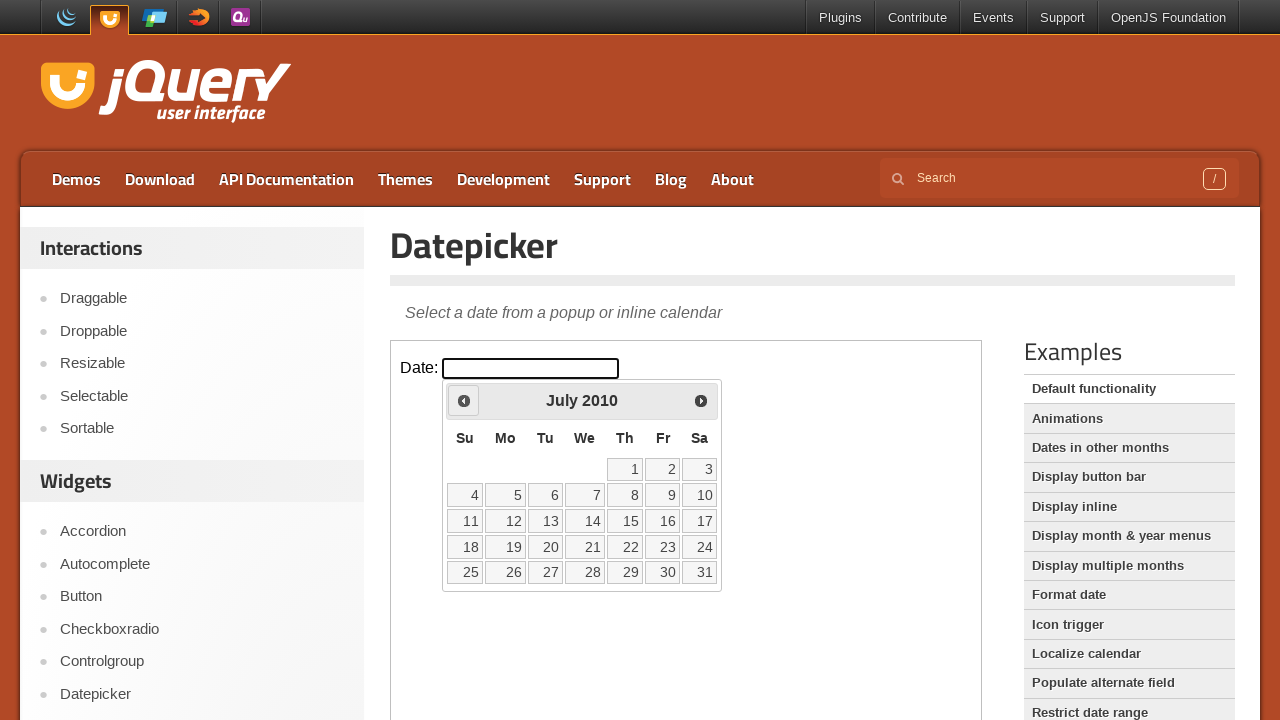

Clicked previous month button to navigate backwards at (464, 400) on iframe.demo-frame >> internal:control=enter-frame >> a.ui-datepicker-prev.ui-cor
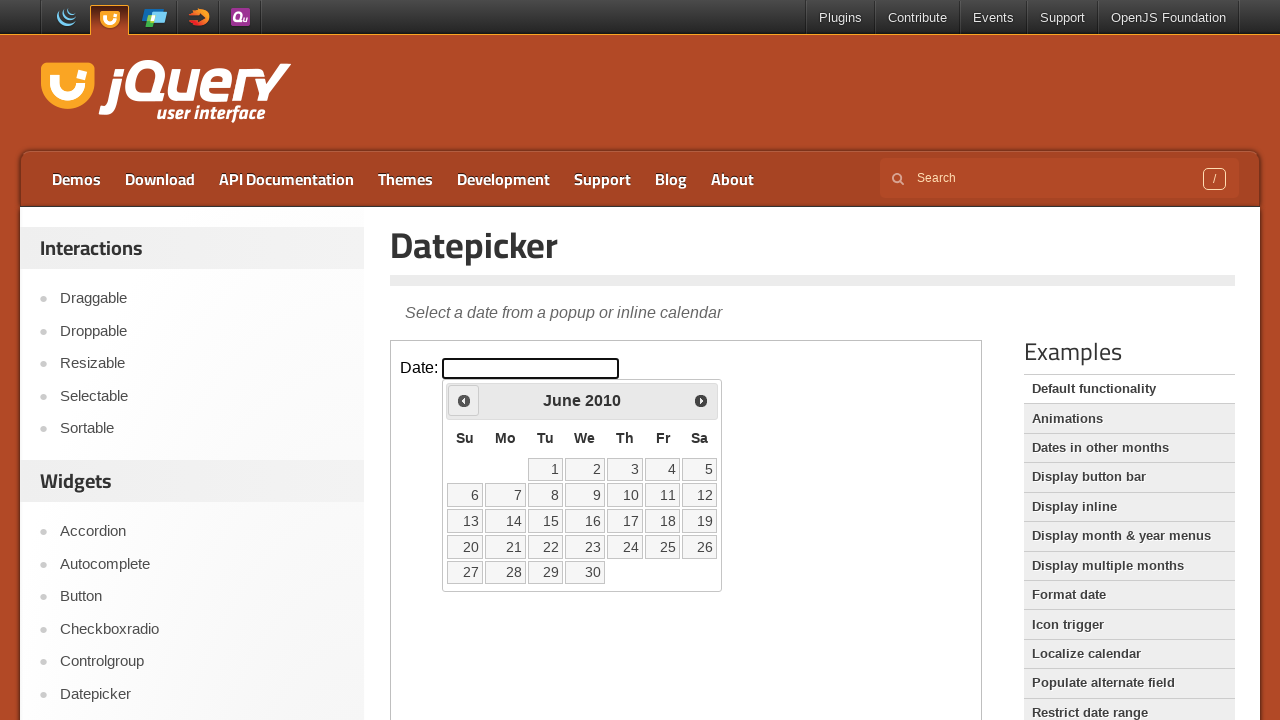

Retrieved current calendar date: June 2010
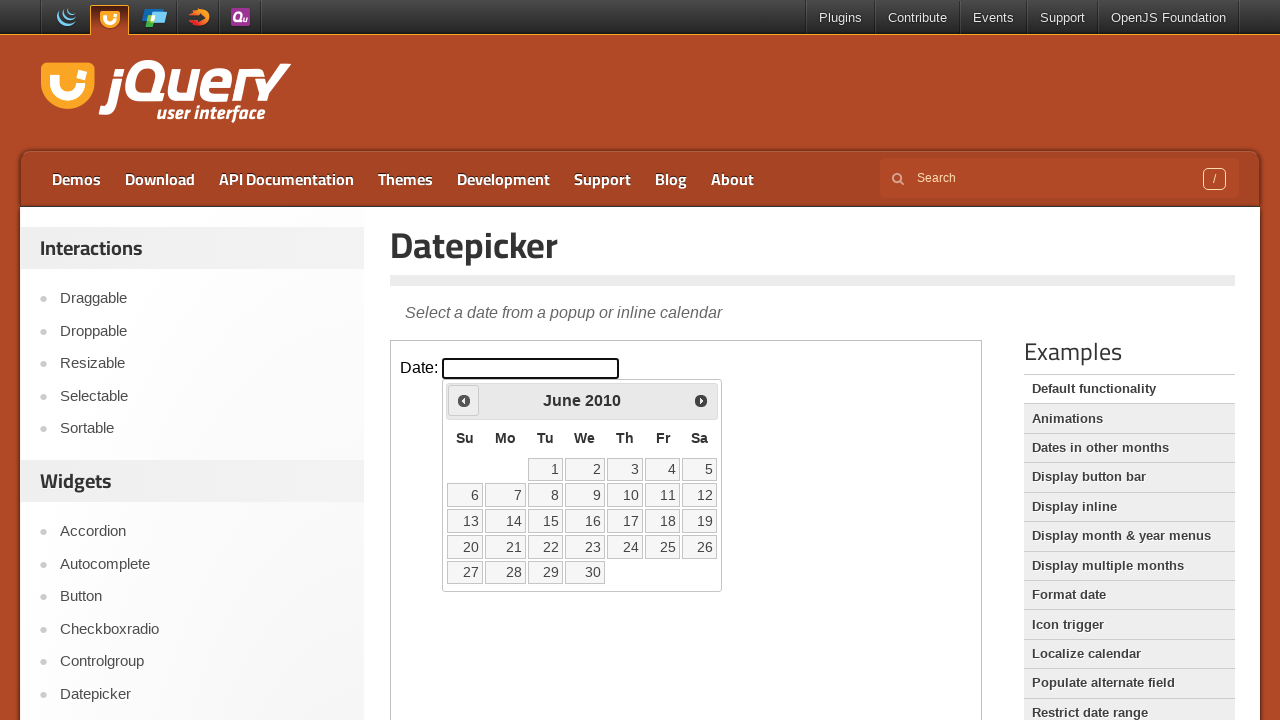

Clicked previous month button to navigate backwards at (464, 400) on iframe.demo-frame >> internal:control=enter-frame >> a.ui-datepicker-prev.ui-cor
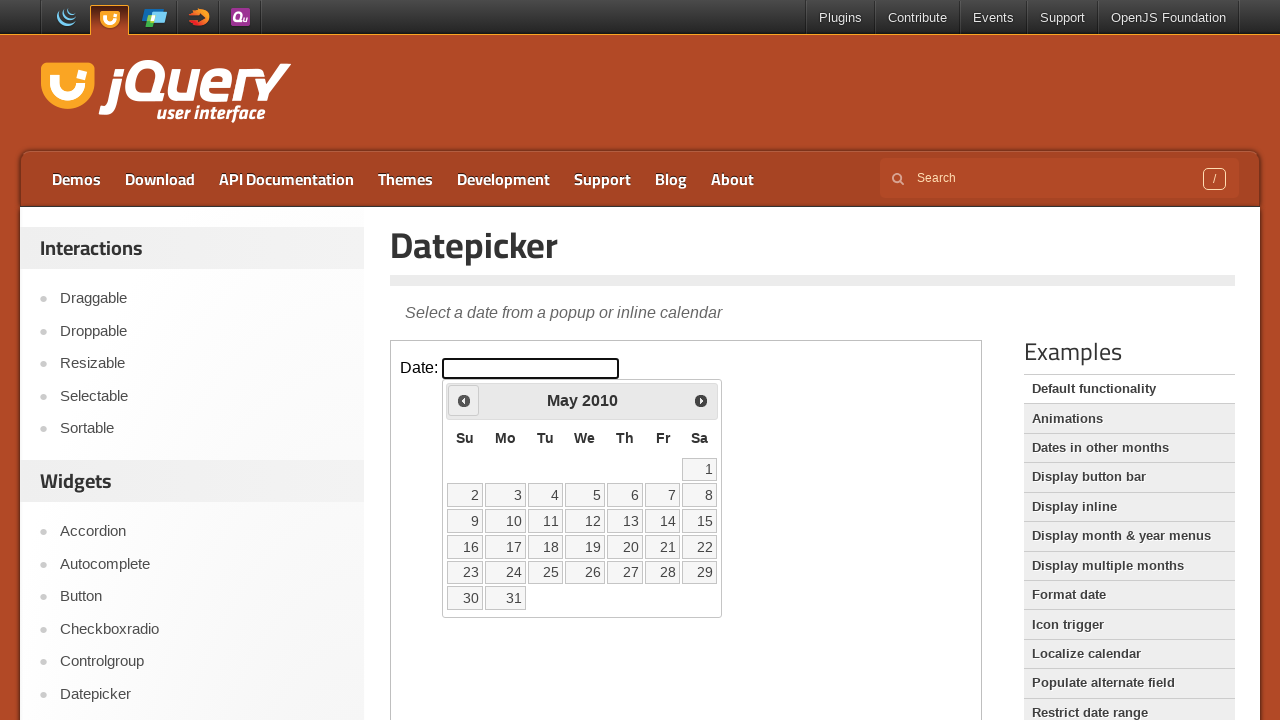

Retrieved current calendar date: May 2010
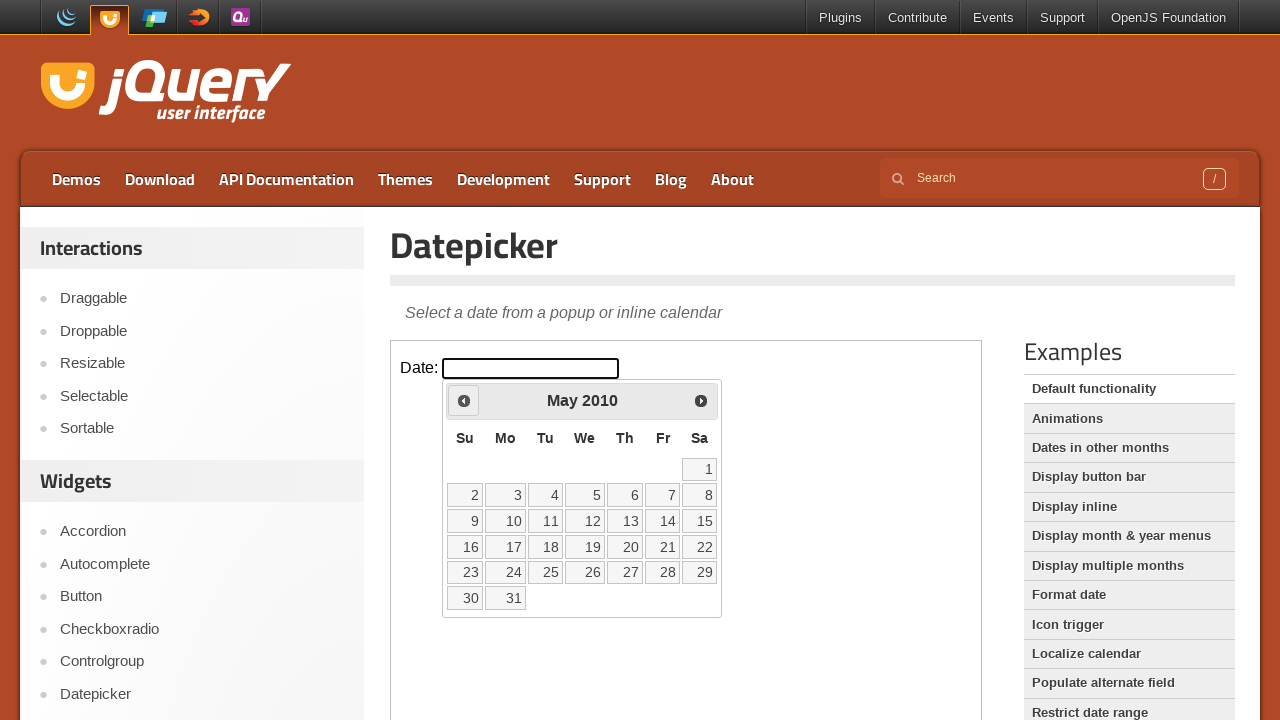

Clicked previous month button to navigate backwards at (464, 400) on iframe.demo-frame >> internal:control=enter-frame >> a.ui-datepicker-prev.ui-cor
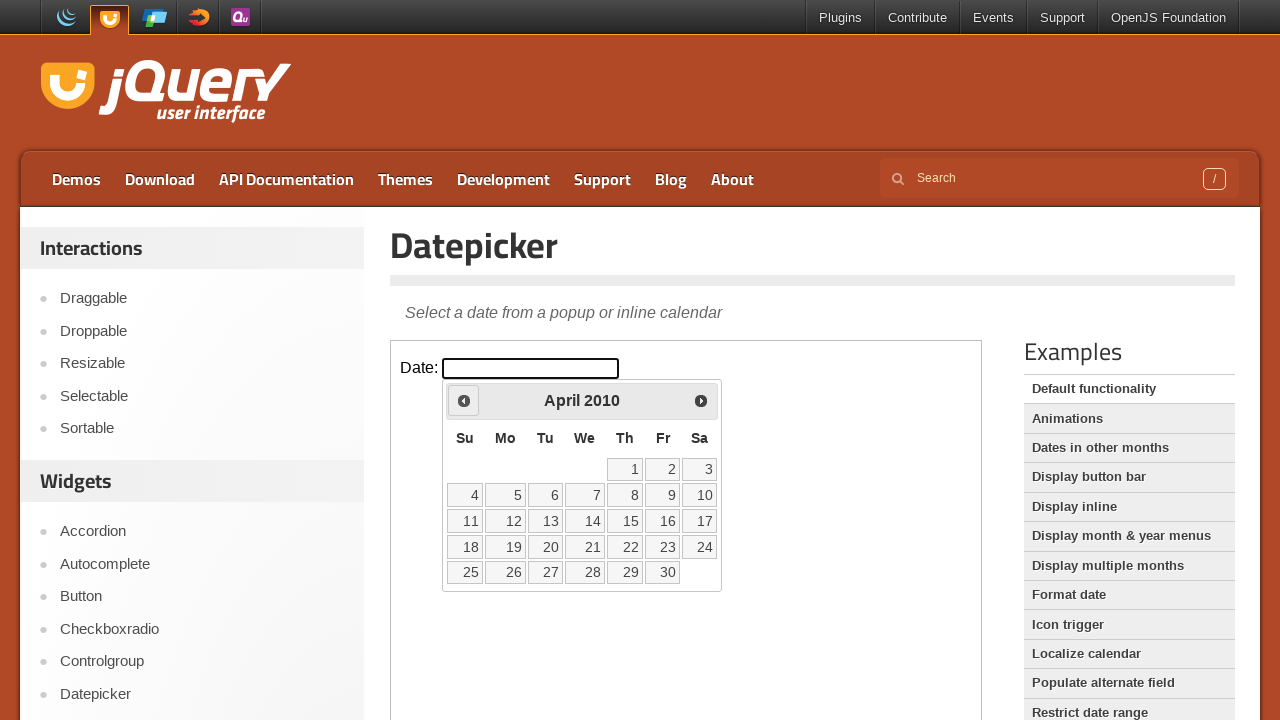

Retrieved current calendar date: April 2010
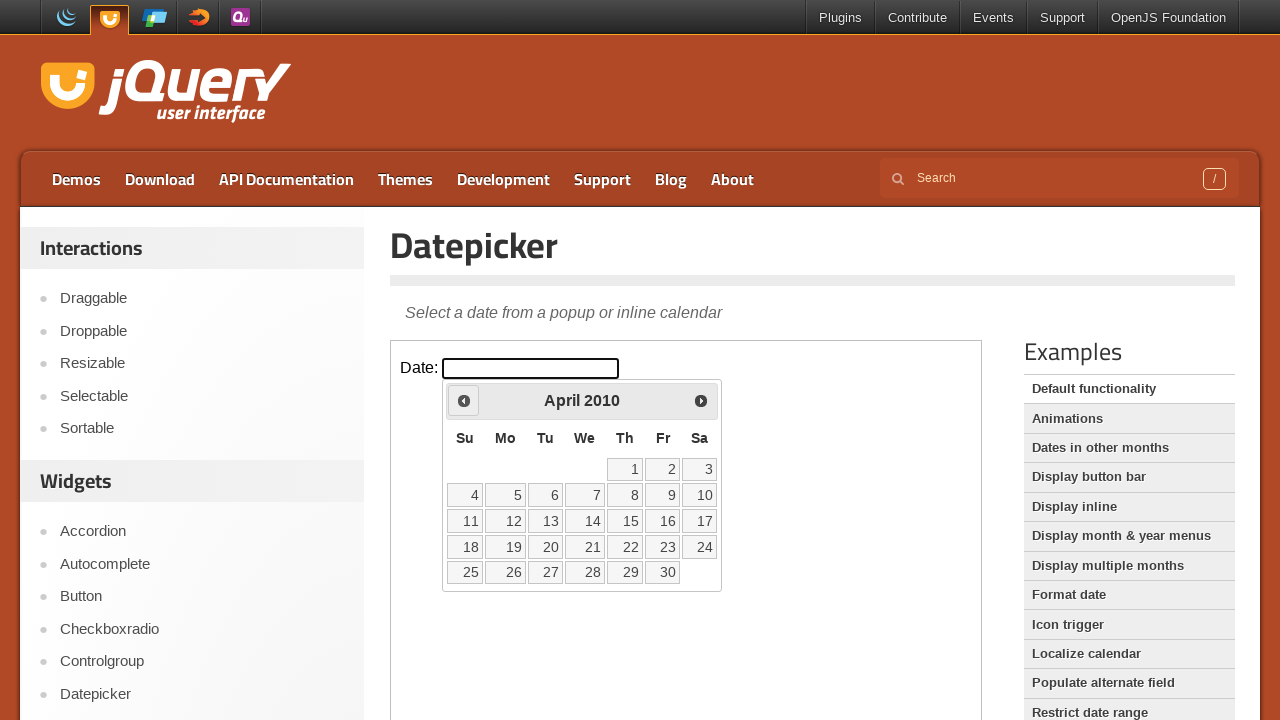

Clicked previous month button to navigate backwards at (464, 400) on iframe.demo-frame >> internal:control=enter-frame >> a.ui-datepicker-prev.ui-cor
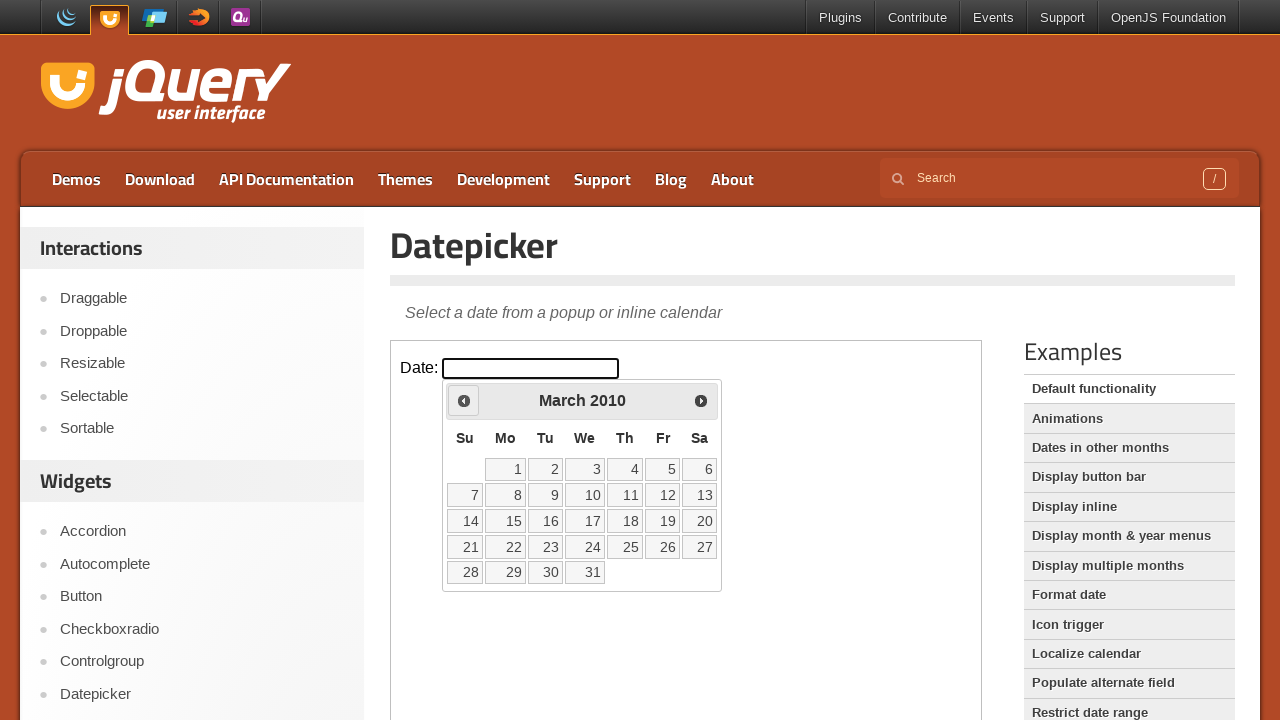

Retrieved current calendar date: March 2010
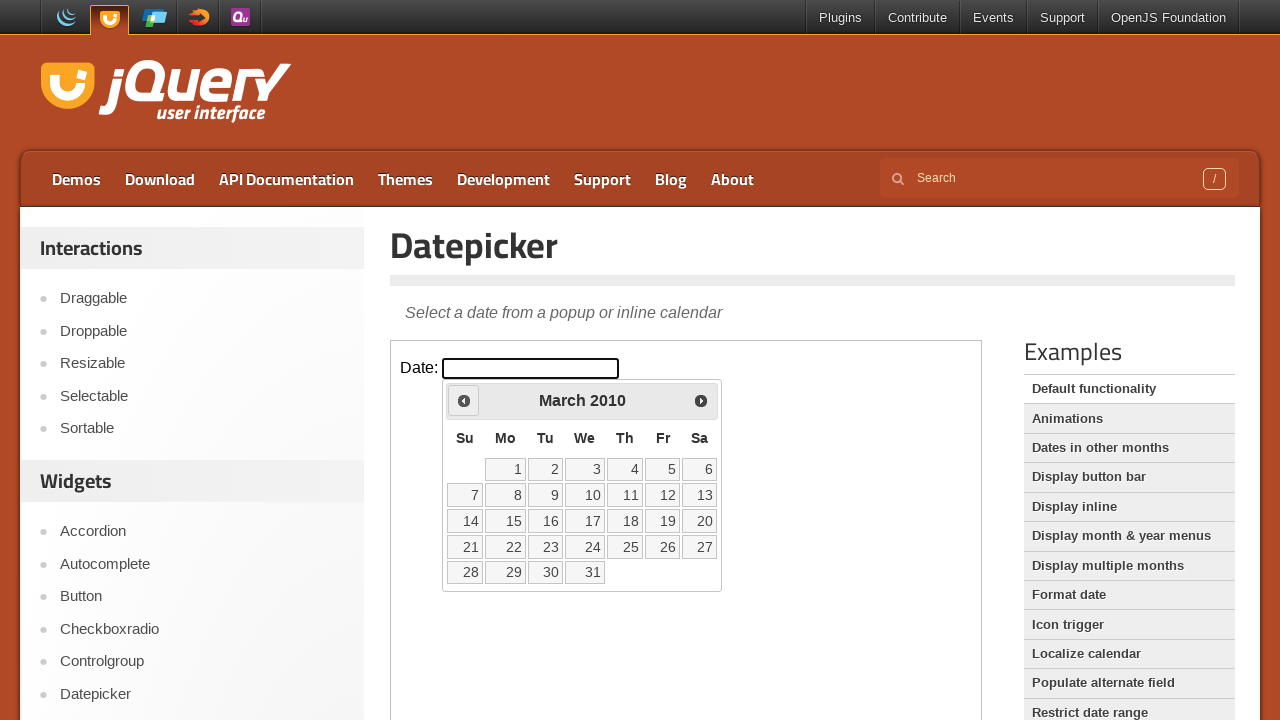

Clicked previous month button to navigate backwards at (464, 400) on iframe.demo-frame >> internal:control=enter-frame >> a.ui-datepicker-prev.ui-cor
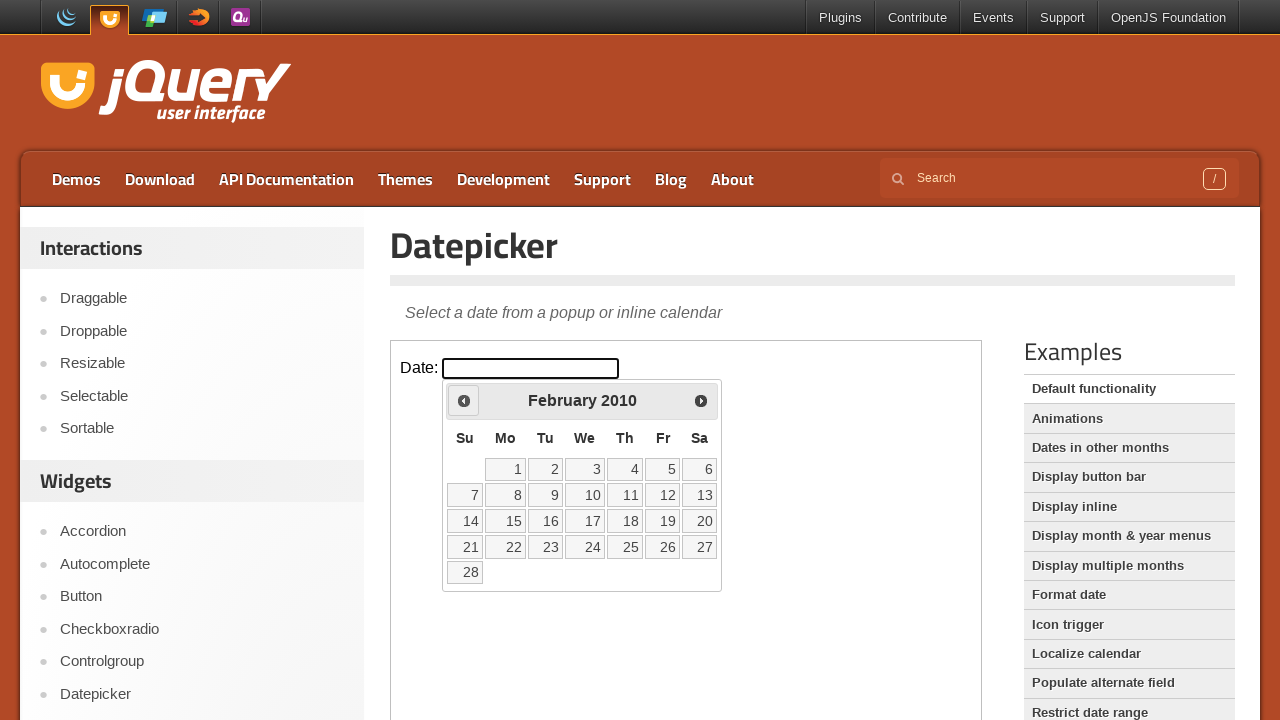

Retrieved current calendar date: February 2010
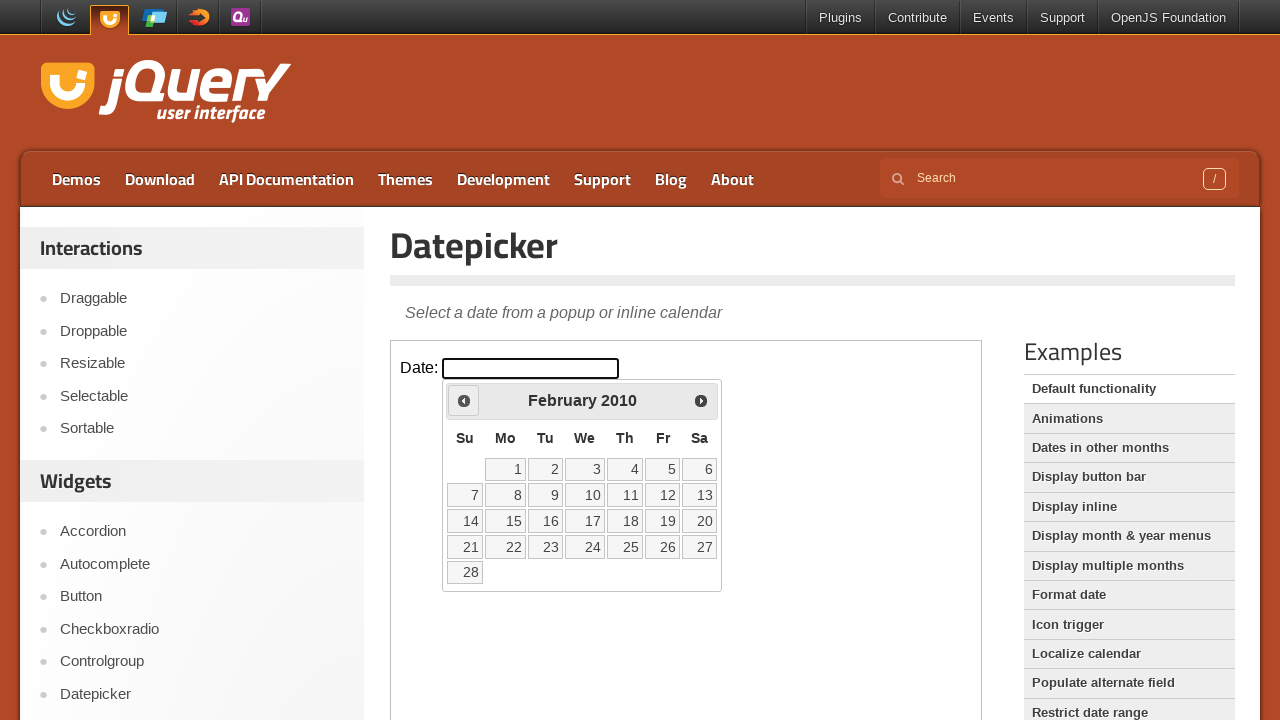

Clicked previous month button to navigate backwards at (464, 400) on iframe.demo-frame >> internal:control=enter-frame >> a.ui-datepicker-prev.ui-cor
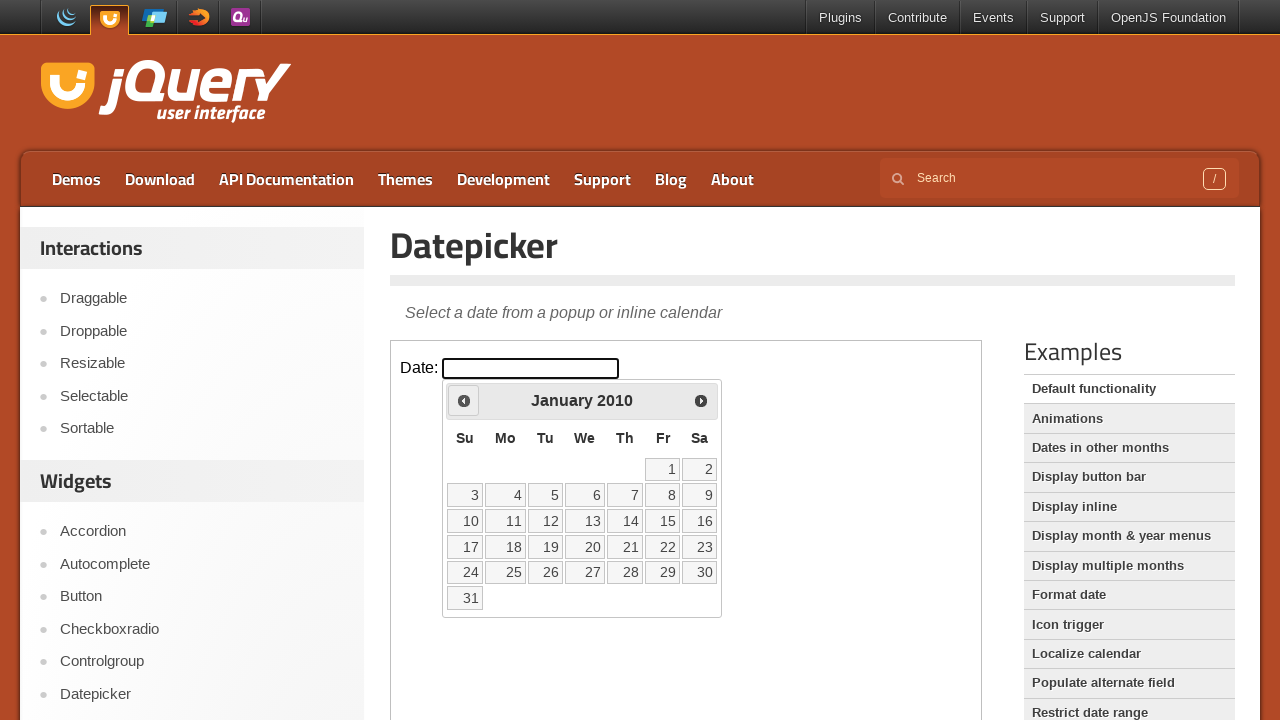

Retrieved current calendar date: January 2010
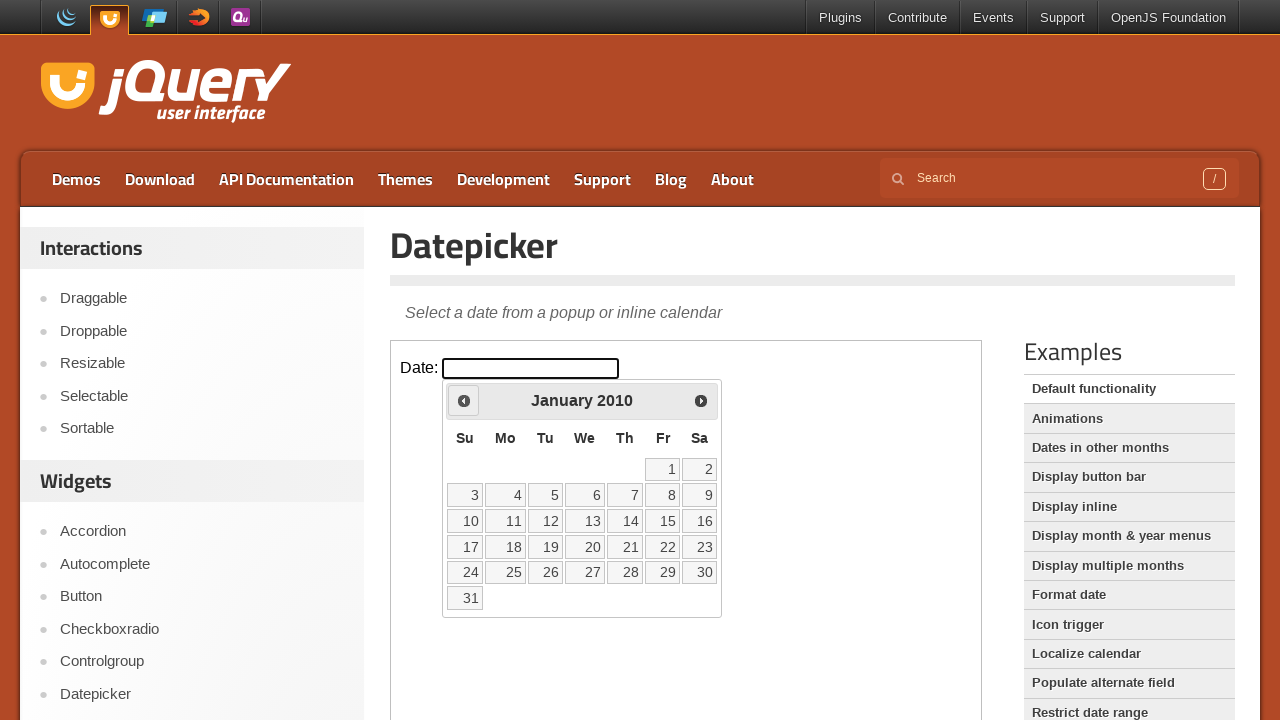

Clicked previous month button to navigate backwards at (464, 400) on iframe.demo-frame >> internal:control=enter-frame >> a.ui-datepicker-prev.ui-cor
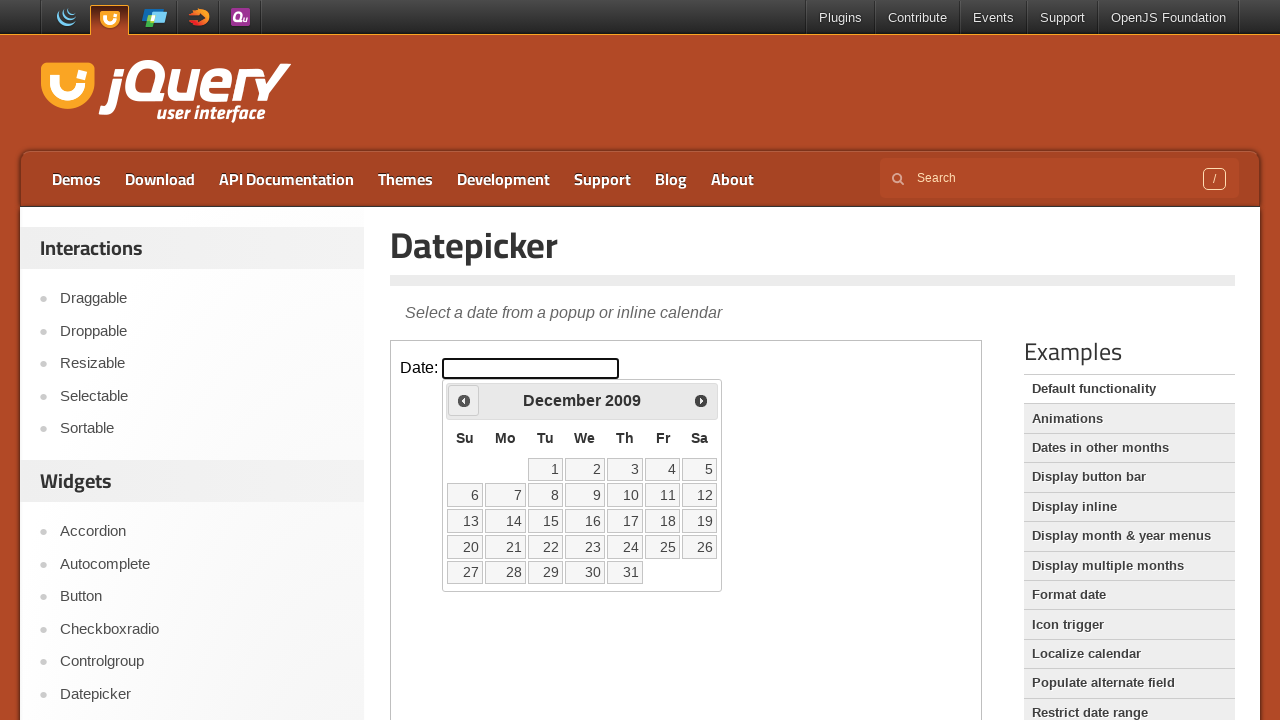

Retrieved current calendar date: December 2009
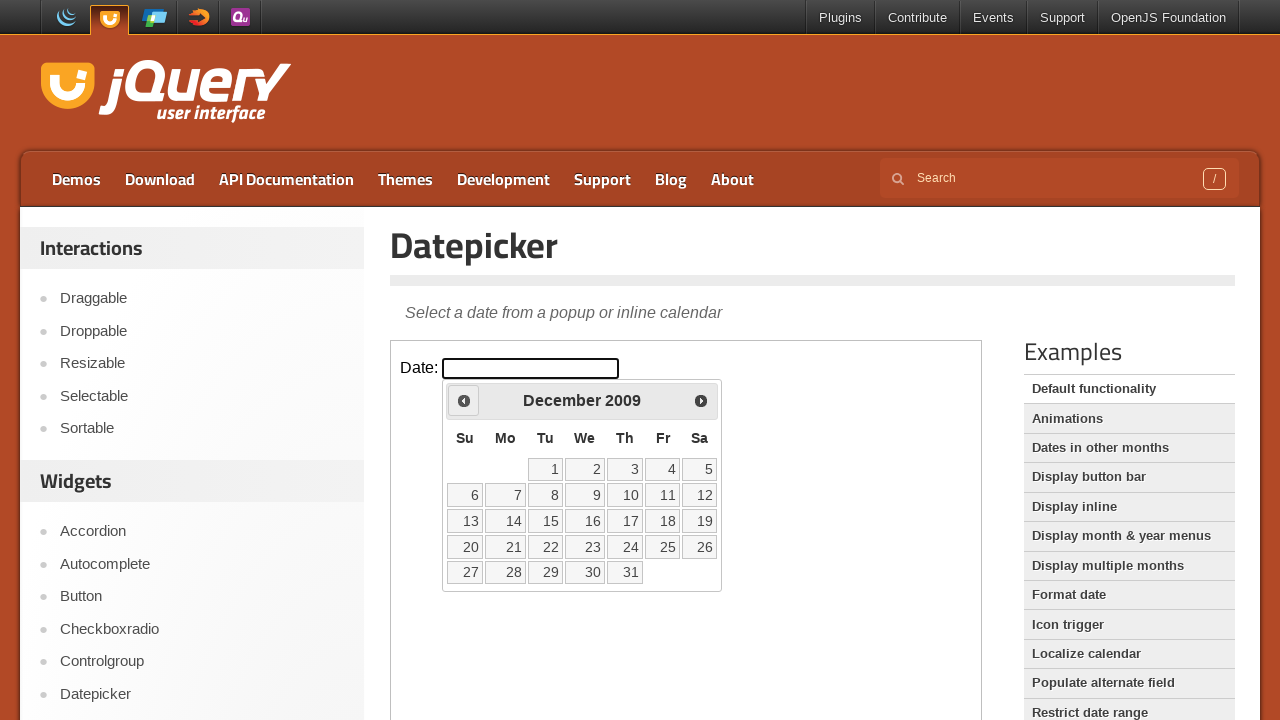

Clicked previous month button to navigate backwards at (464, 400) on iframe.demo-frame >> internal:control=enter-frame >> a.ui-datepicker-prev.ui-cor
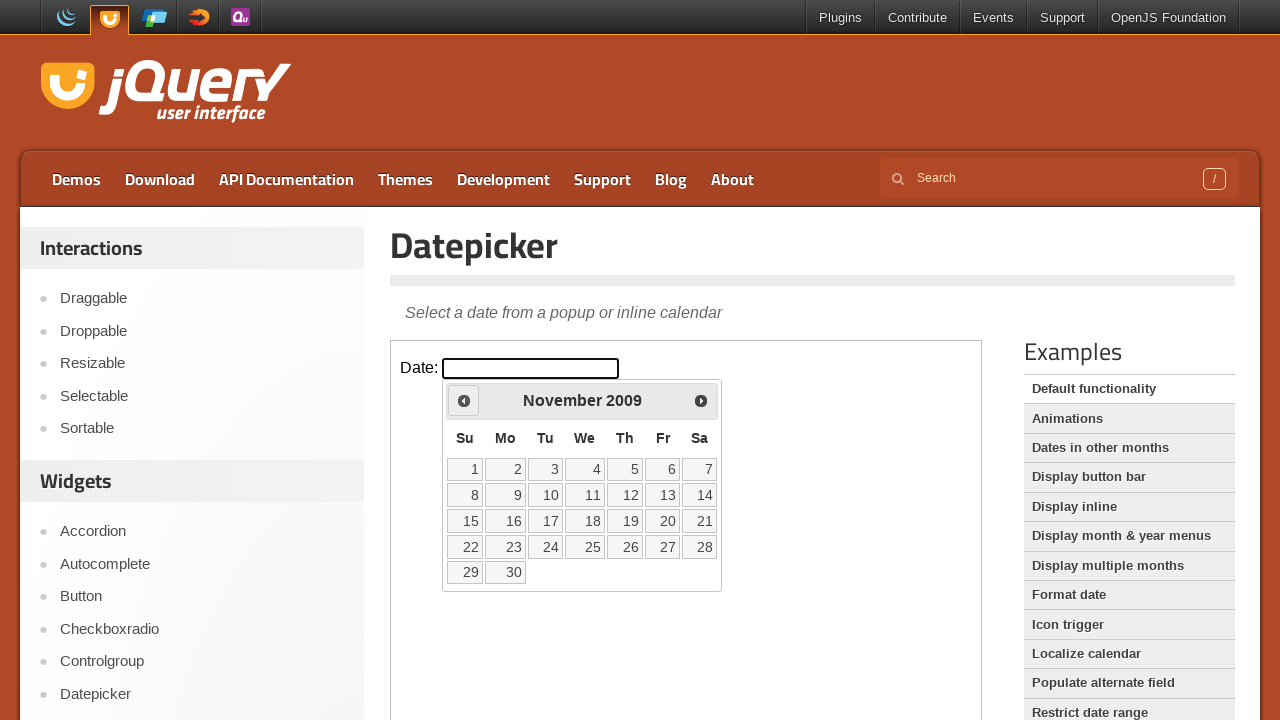

Retrieved current calendar date: November 2009
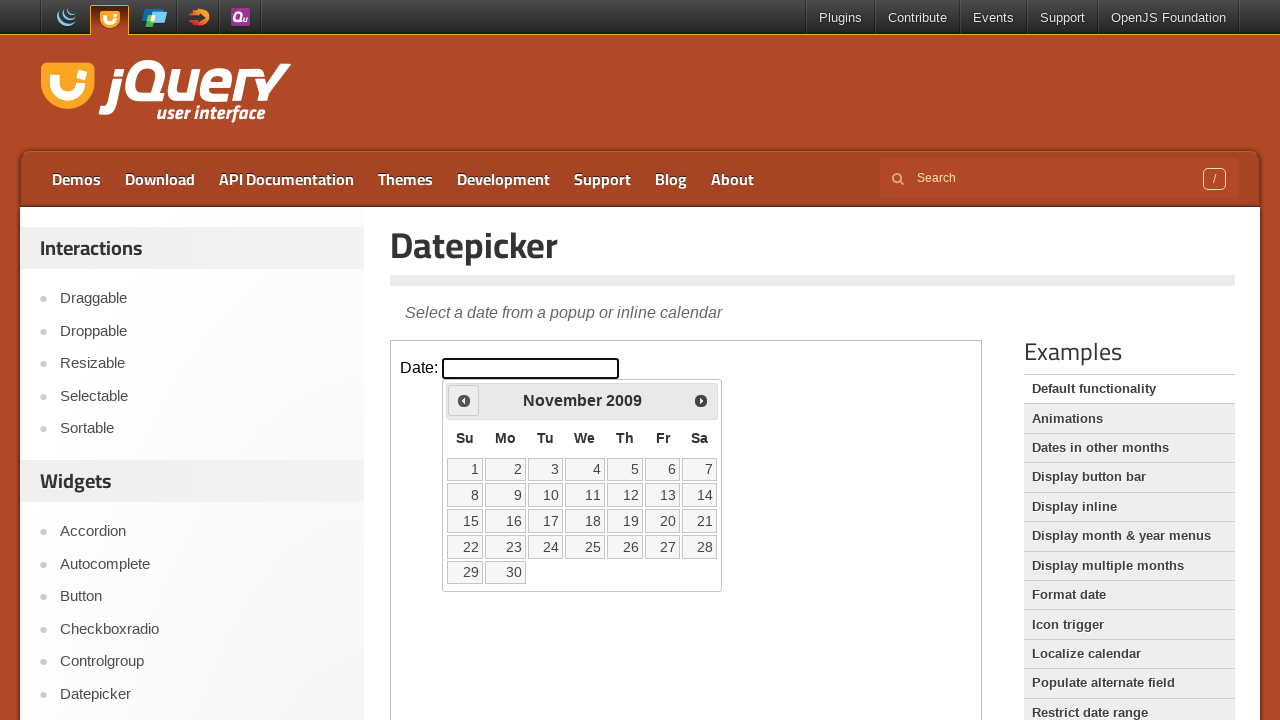

Clicked previous month button to navigate backwards at (464, 400) on iframe.demo-frame >> internal:control=enter-frame >> a.ui-datepicker-prev.ui-cor
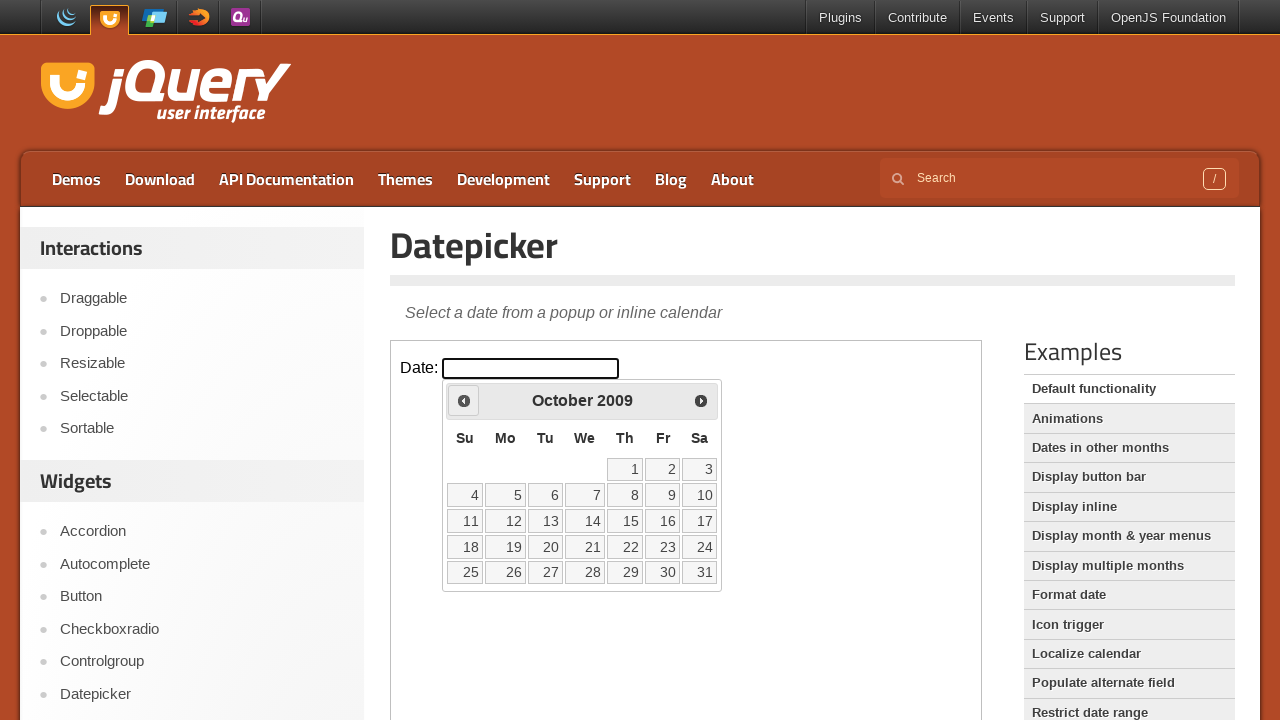

Retrieved current calendar date: October 2009
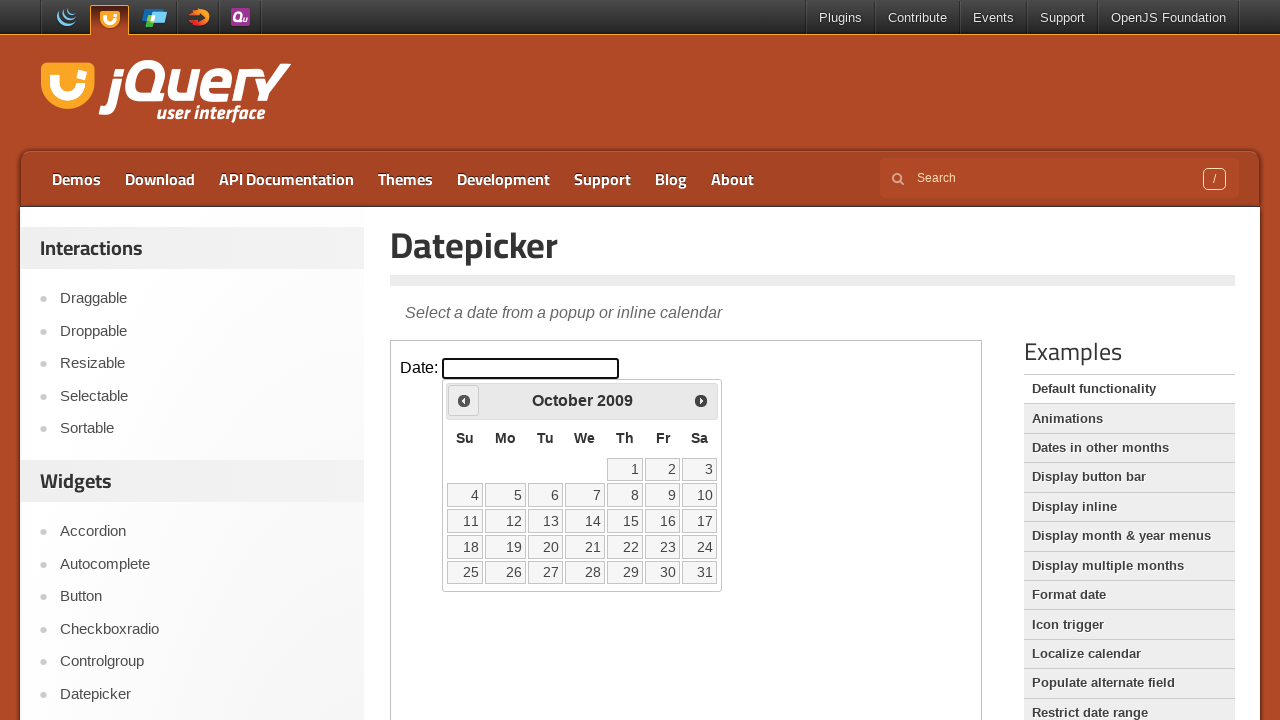

Clicked previous month button to navigate backwards at (464, 400) on iframe.demo-frame >> internal:control=enter-frame >> a.ui-datepicker-prev.ui-cor
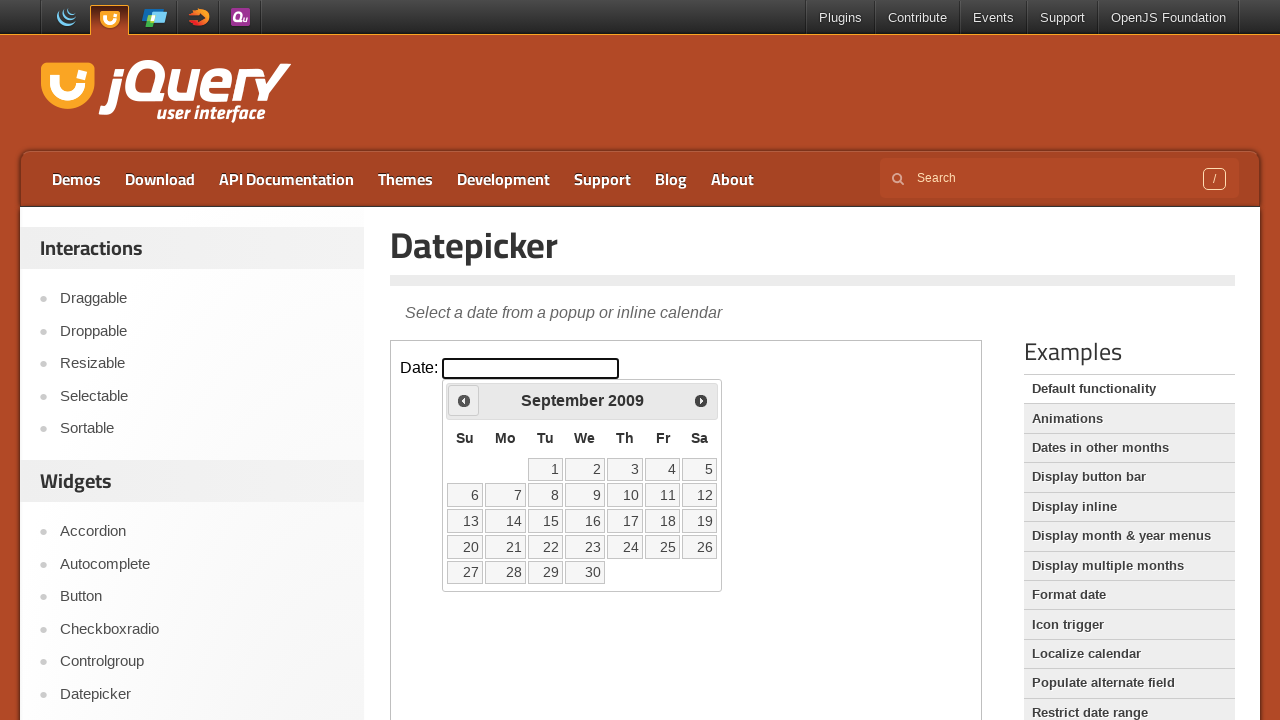

Retrieved current calendar date: September 2009
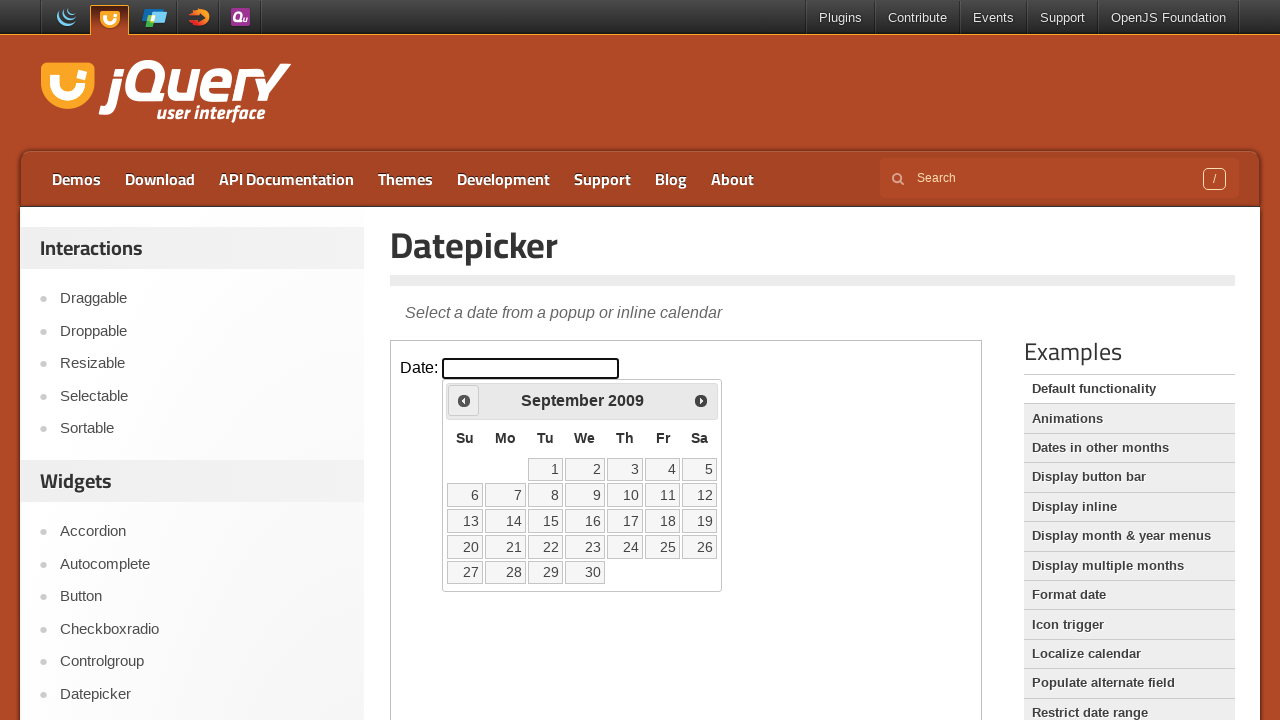

Clicked previous month button to navigate backwards at (464, 400) on iframe.demo-frame >> internal:control=enter-frame >> a.ui-datepicker-prev.ui-cor
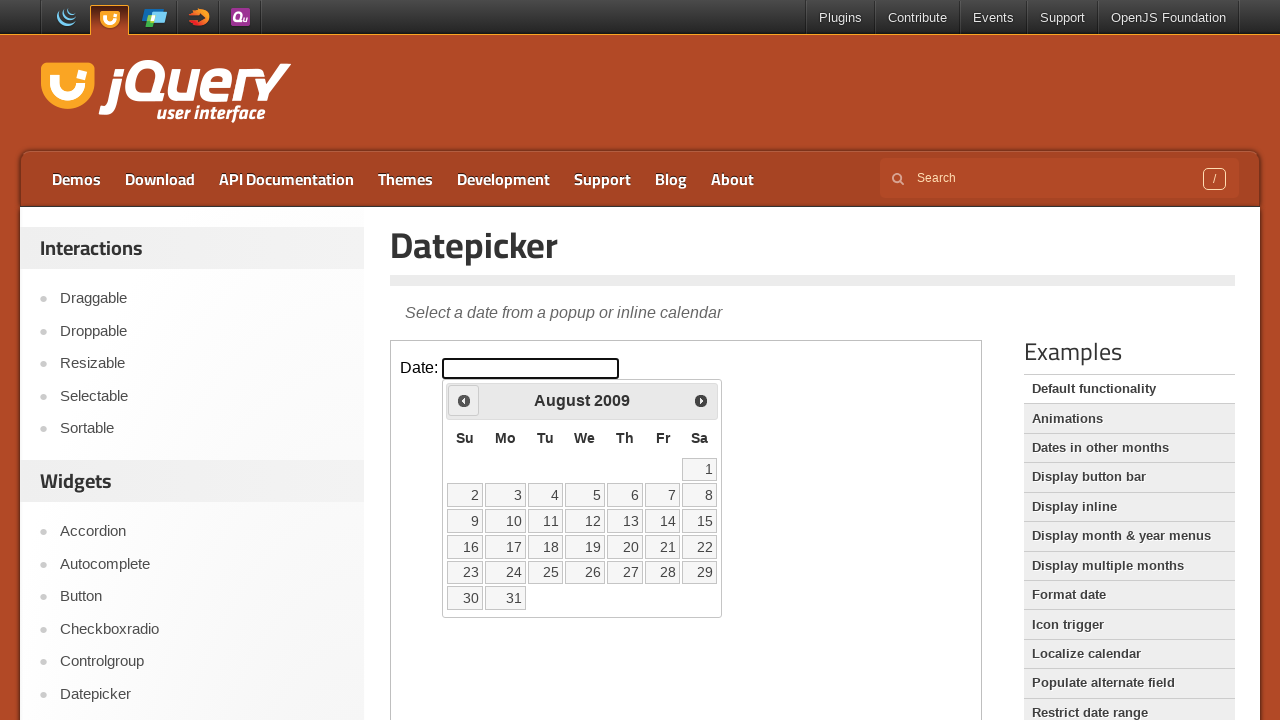

Retrieved current calendar date: August 2009
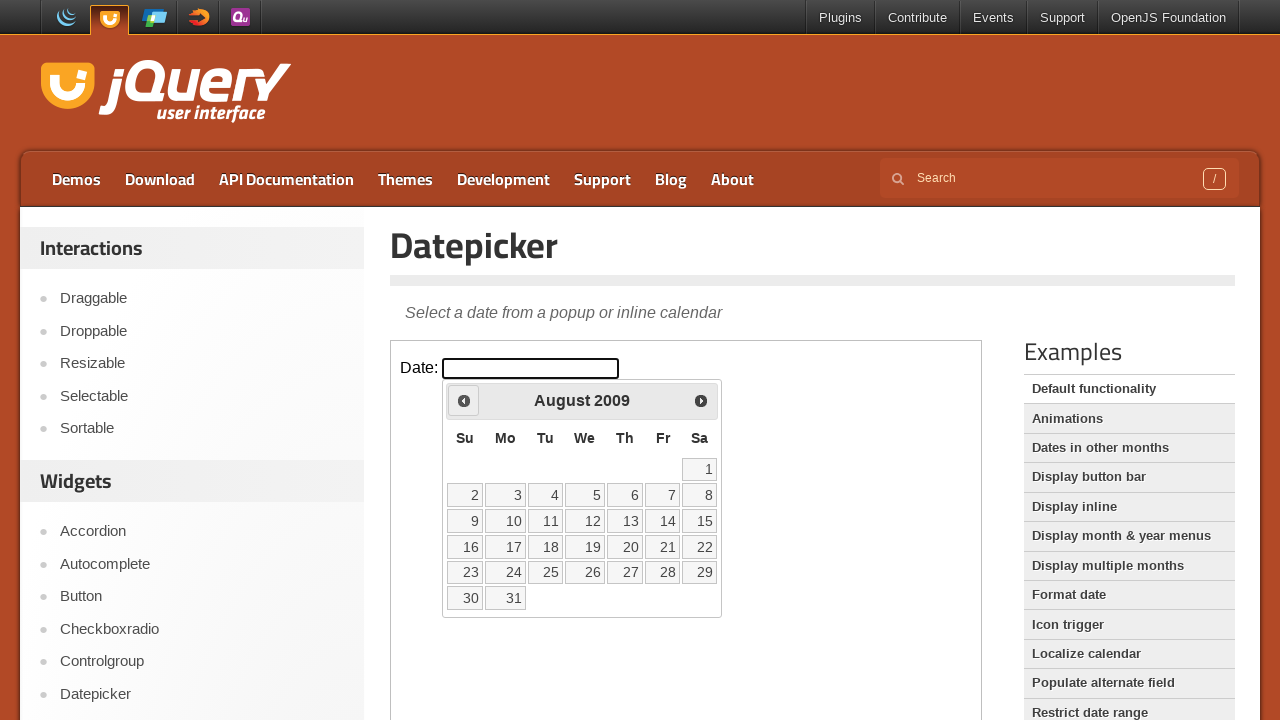

Clicked previous month button to navigate backwards at (464, 400) on iframe.demo-frame >> internal:control=enter-frame >> a.ui-datepicker-prev.ui-cor
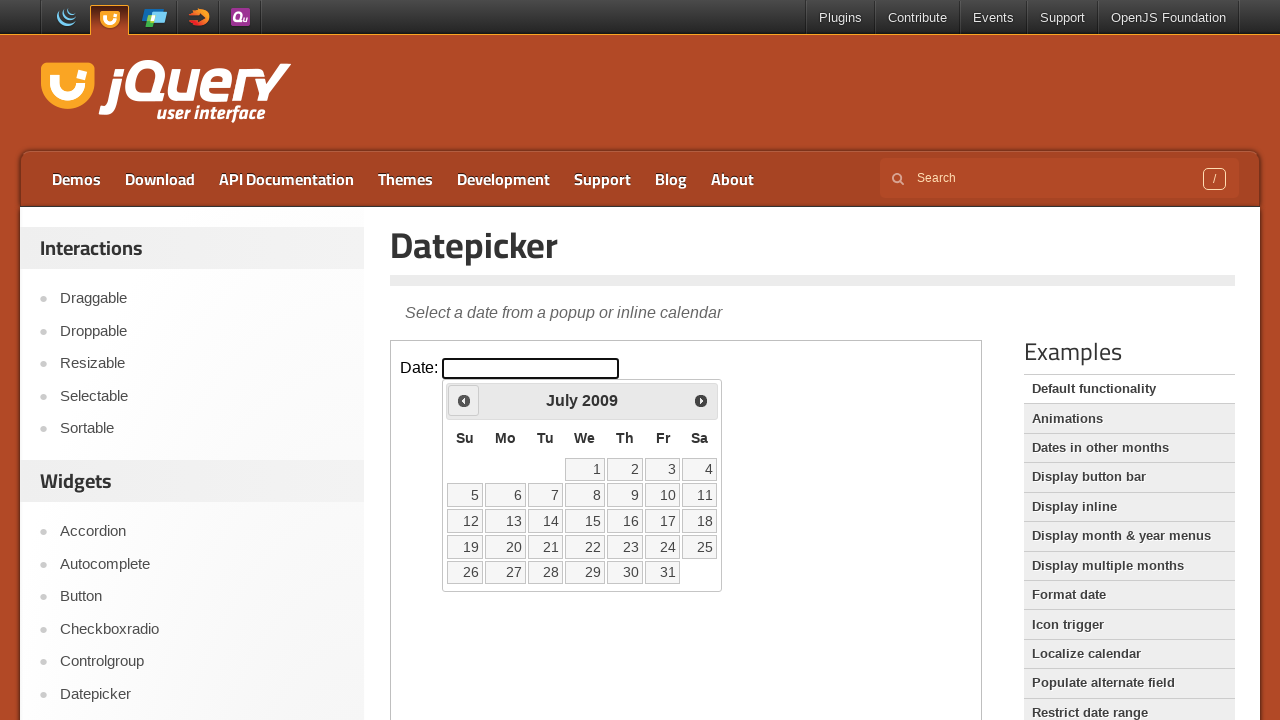

Retrieved current calendar date: July 2009
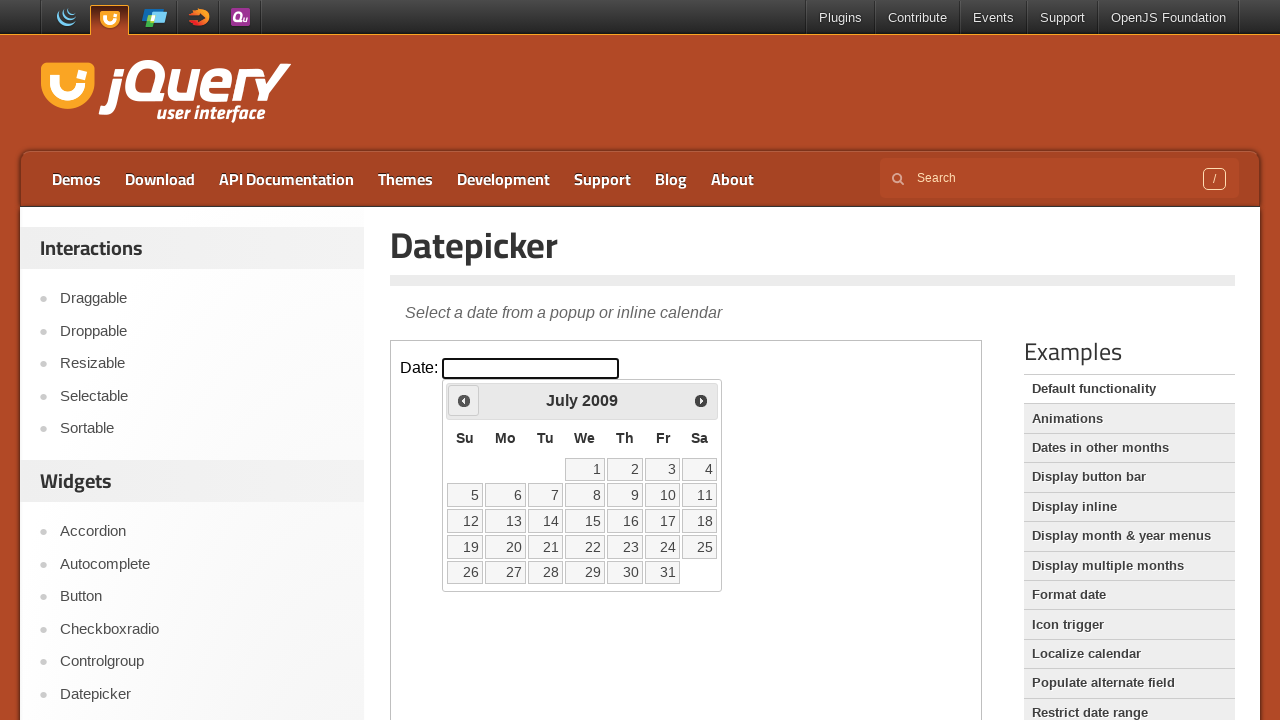

Clicked previous month button to navigate backwards at (464, 400) on iframe.demo-frame >> internal:control=enter-frame >> a.ui-datepicker-prev.ui-cor
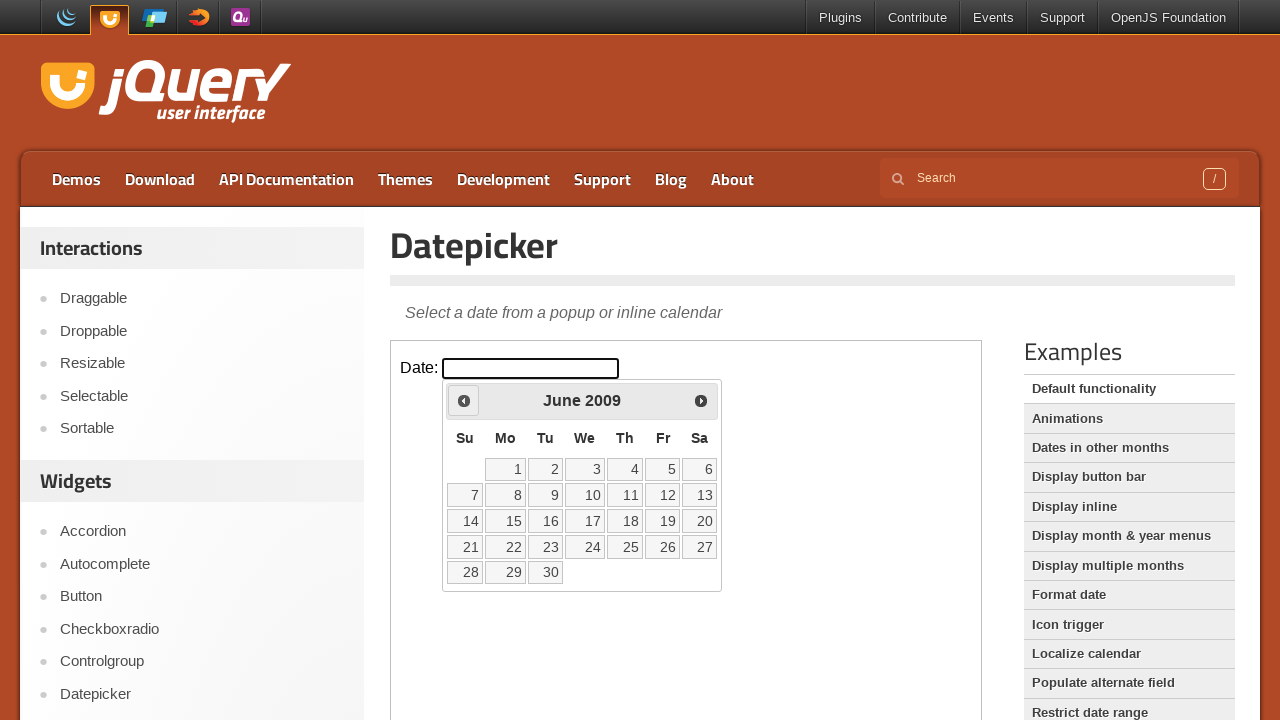

Retrieved current calendar date: June 2009
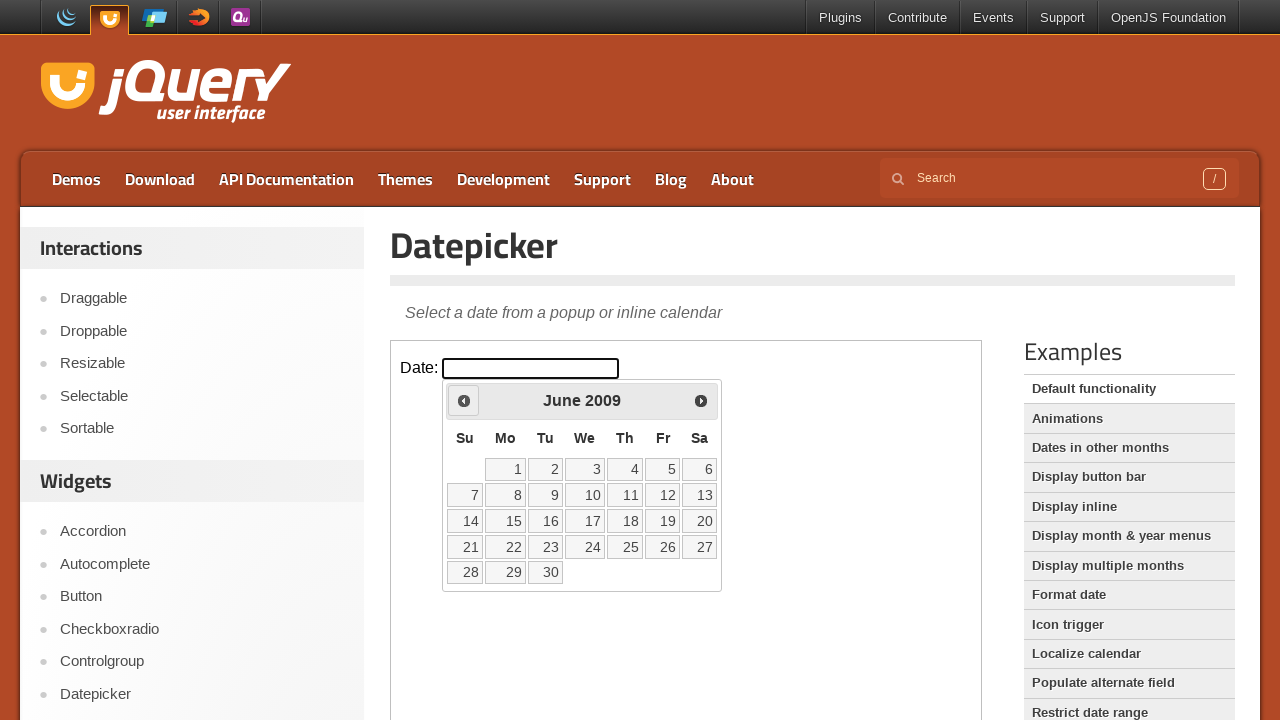

Clicked previous month button to navigate backwards at (464, 400) on iframe.demo-frame >> internal:control=enter-frame >> a.ui-datepicker-prev.ui-cor
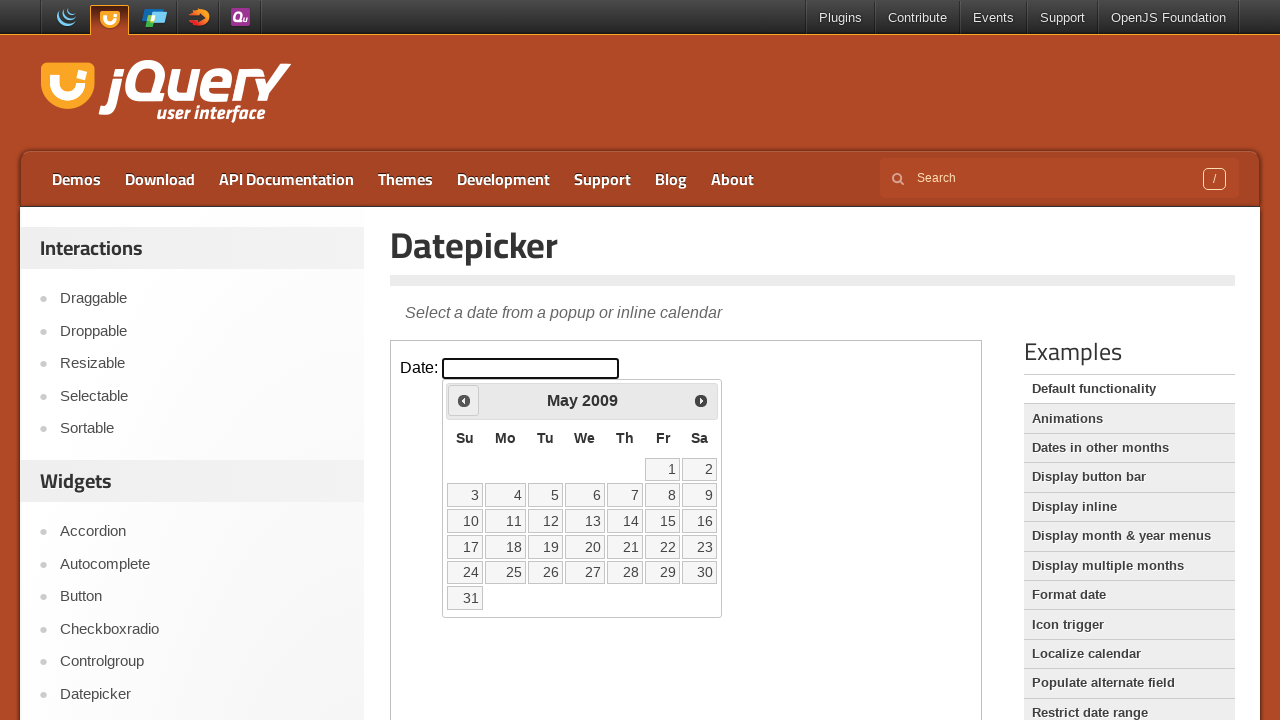

Retrieved current calendar date: May 2009
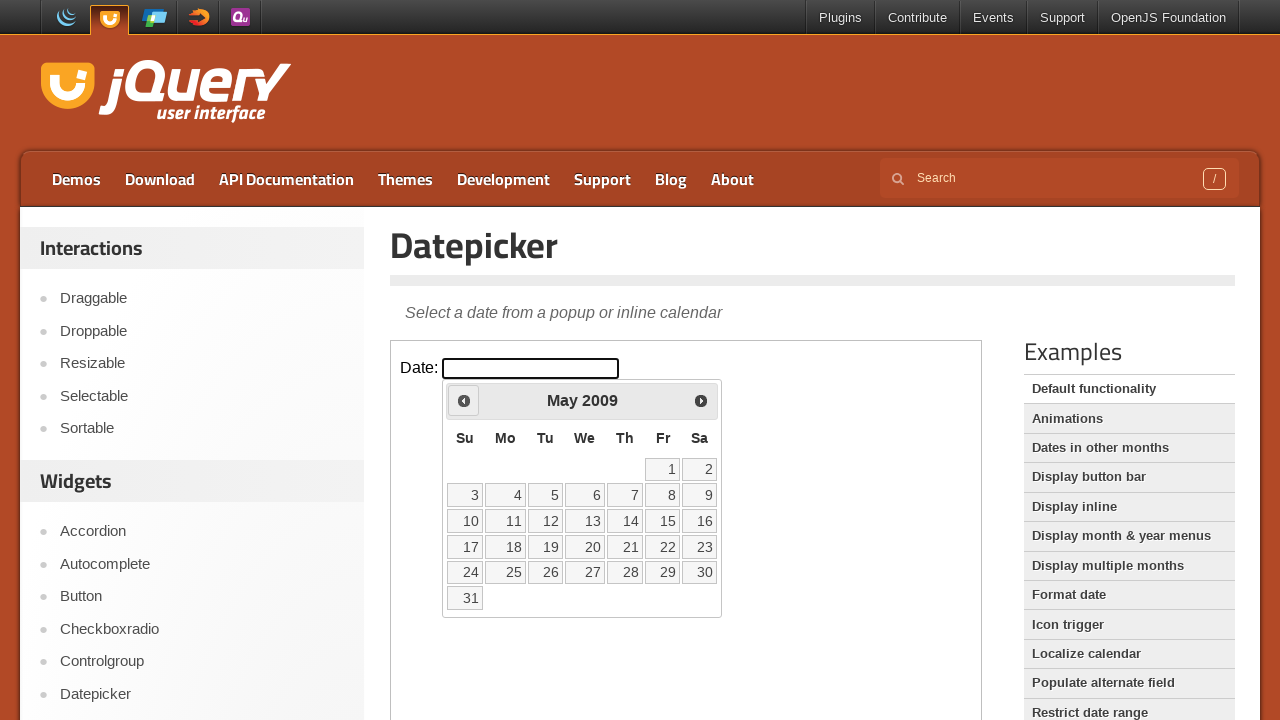

Clicked previous month button to navigate backwards at (464, 400) on iframe.demo-frame >> internal:control=enter-frame >> a.ui-datepicker-prev.ui-cor
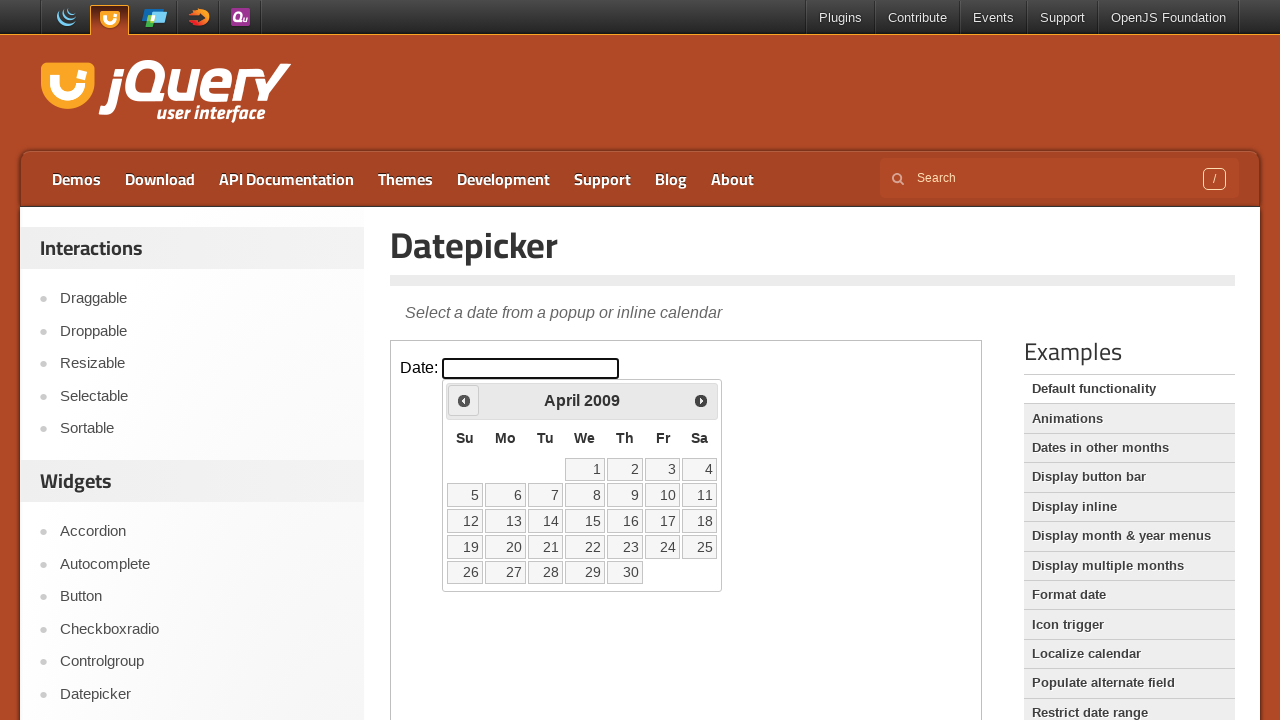

Retrieved current calendar date: April 2009
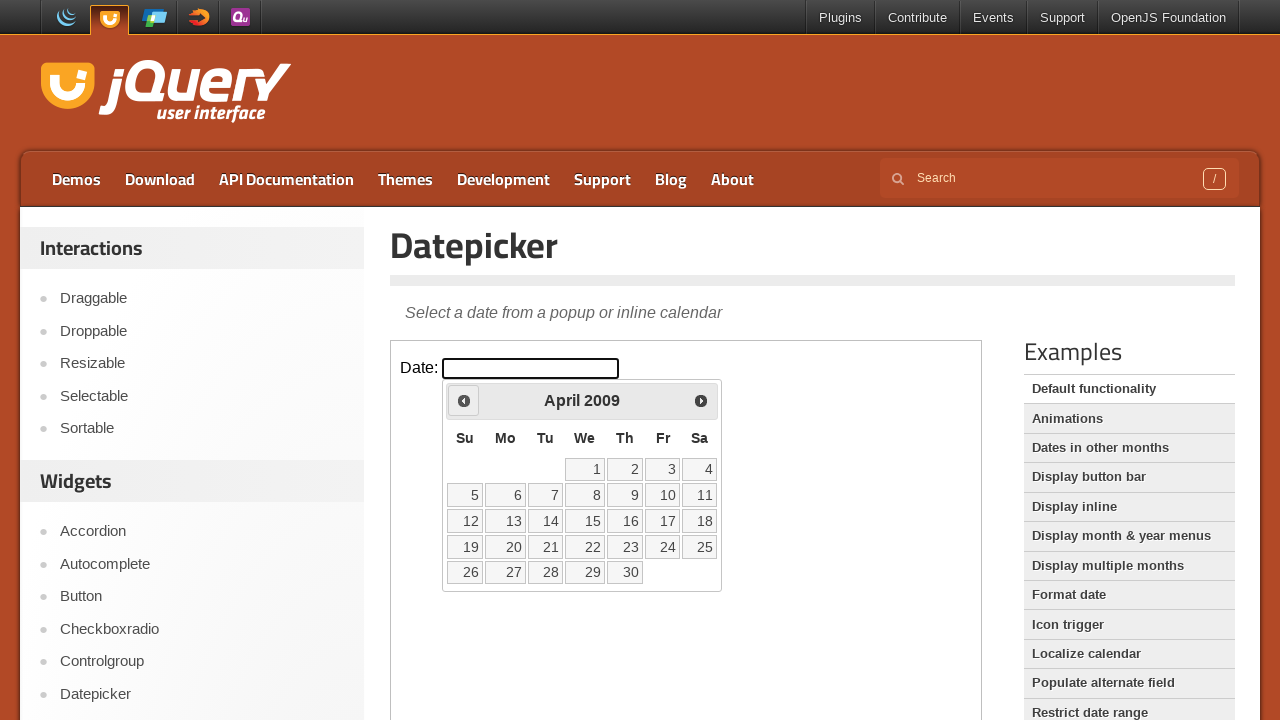

Clicked previous month button to navigate backwards at (464, 400) on iframe.demo-frame >> internal:control=enter-frame >> a.ui-datepicker-prev.ui-cor
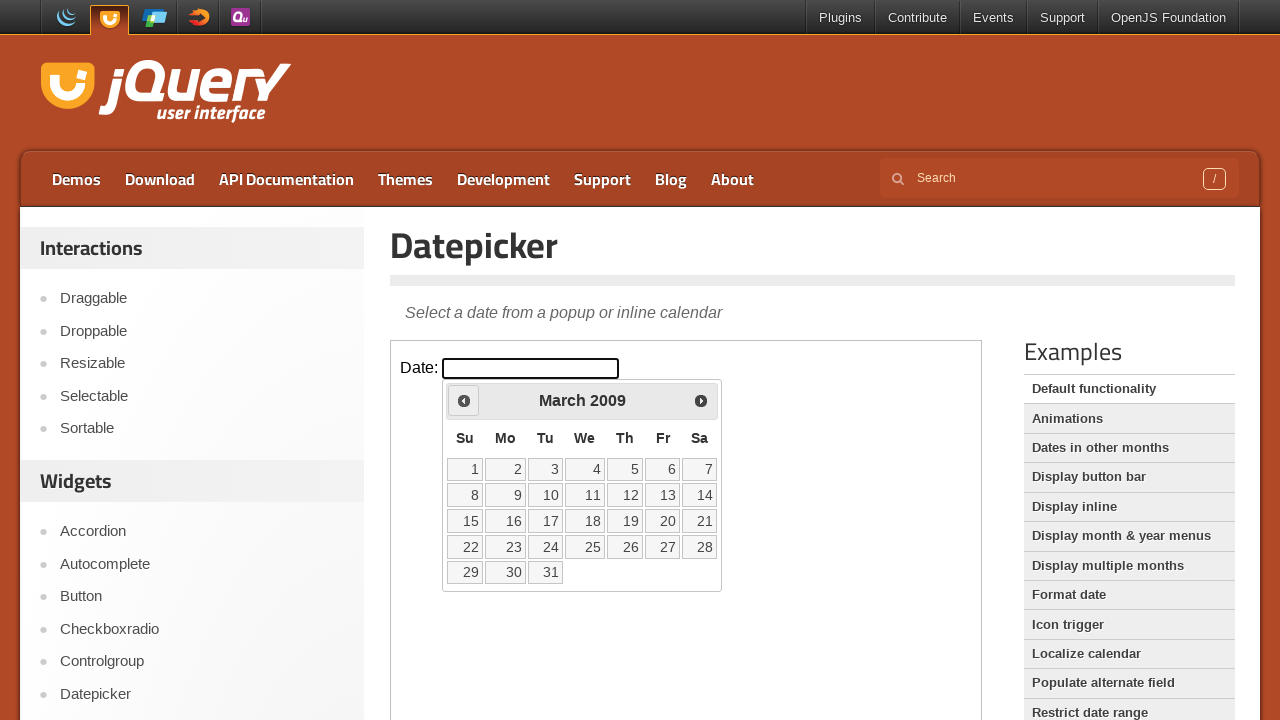

Retrieved current calendar date: March 2009
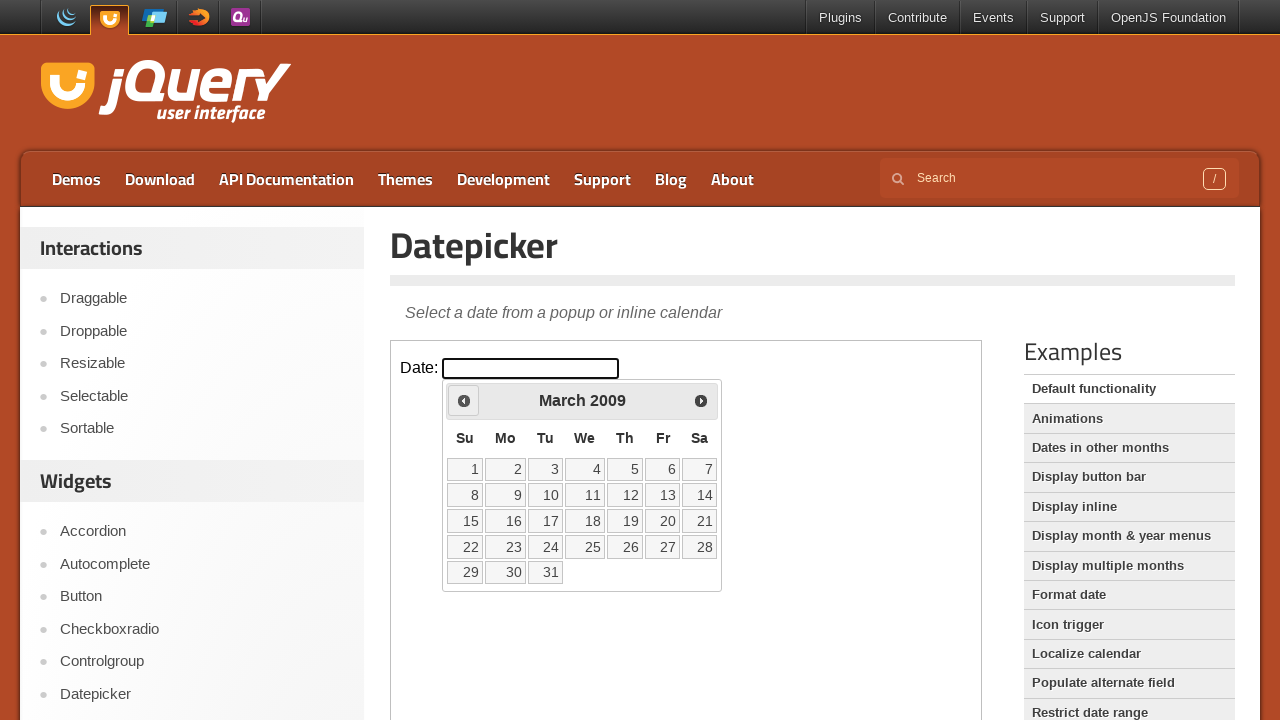

Clicked previous month button to navigate backwards at (464, 400) on iframe.demo-frame >> internal:control=enter-frame >> a.ui-datepicker-prev.ui-cor
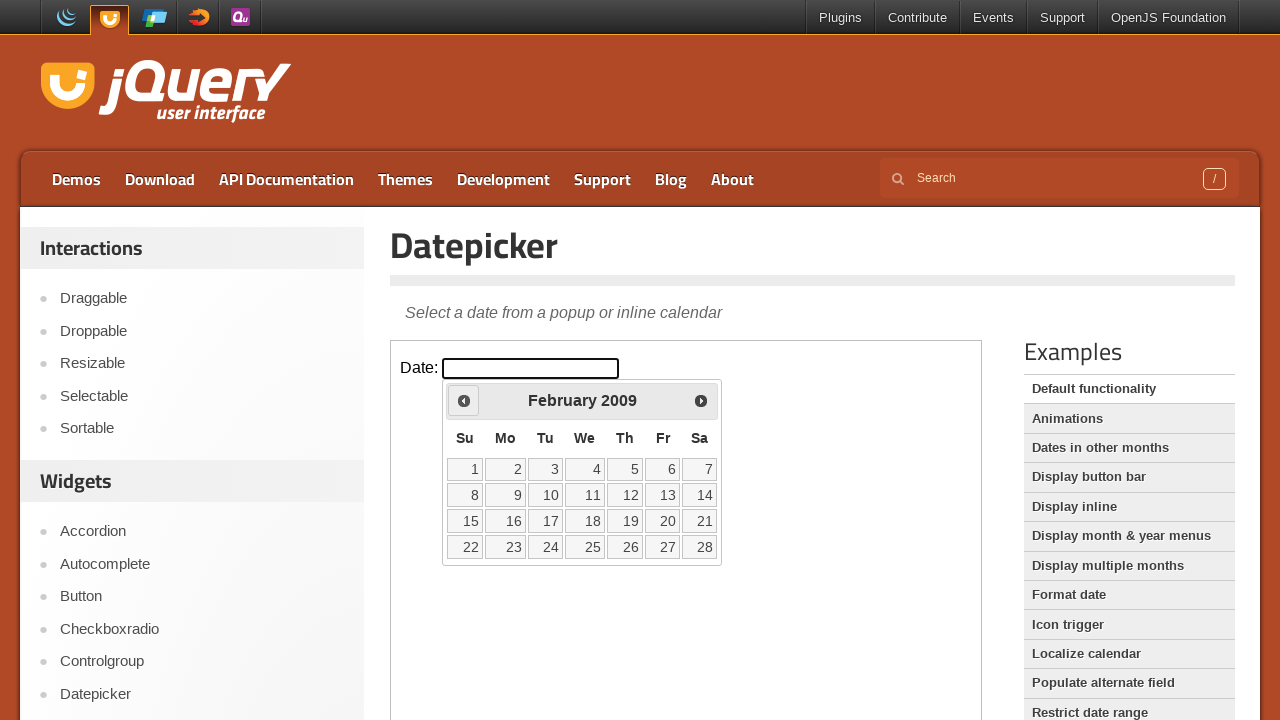

Retrieved current calendar date: February 2009
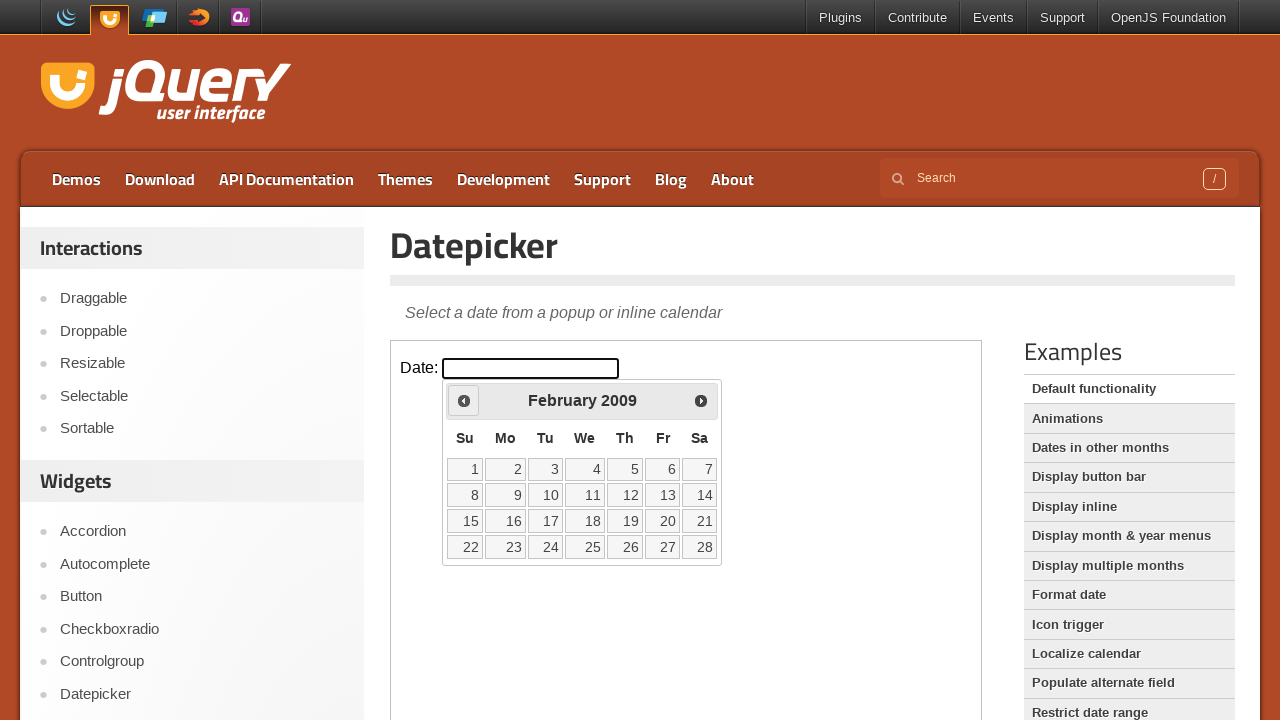

Clicked previous month button to navigate backwards at (464, 400) on iframe.demo-frame >> internal:control=enter-frame >> a.ui-datepicker-prev.ui-cor
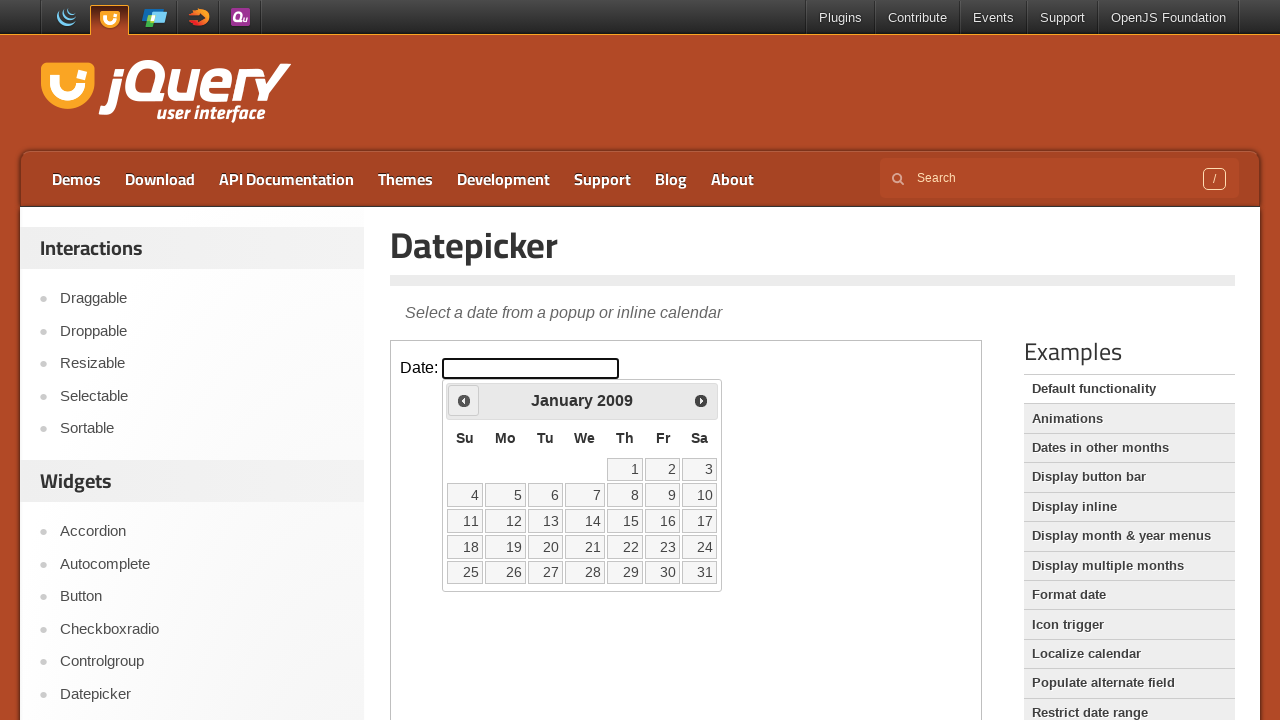

Retrieved current calendar date: January 2009
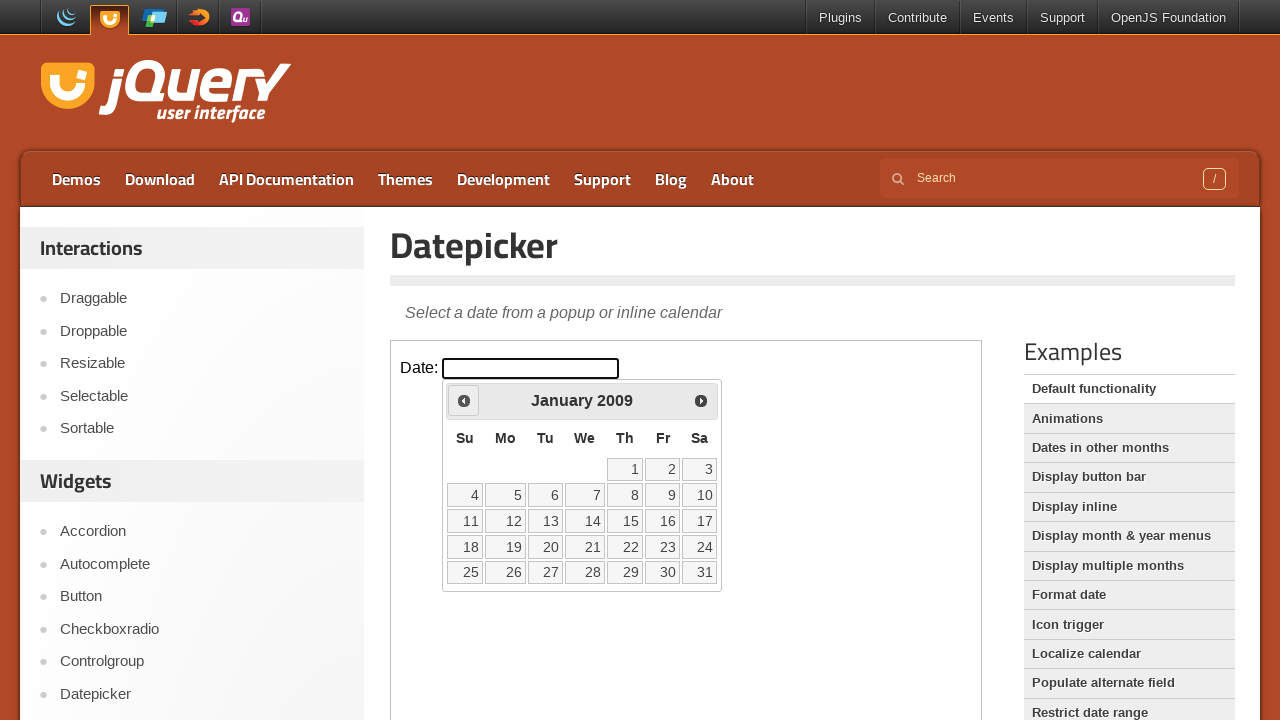

Clicked previous month button to navigate backwards at (464, 400) on iframe.demo-frame >> internal:control=enter-frame >> a.ui-datepicker-prev.ui-cor
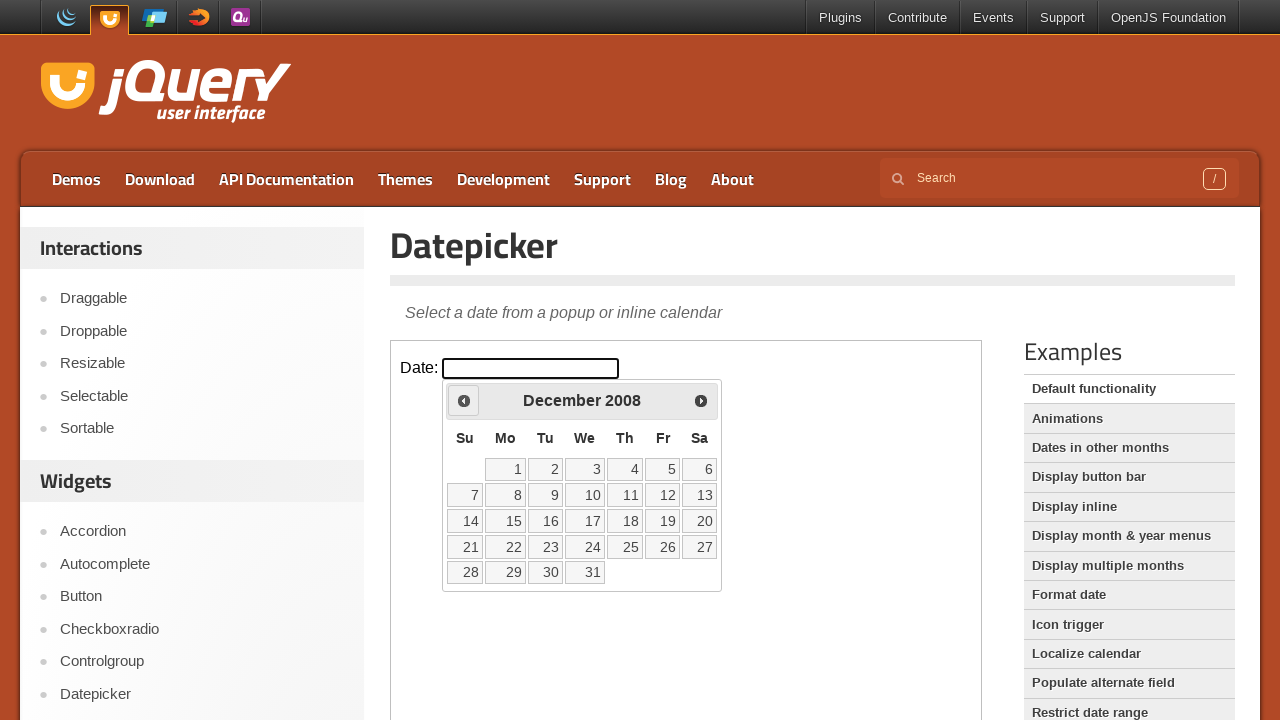

Retrieved current calendar date: December 2008
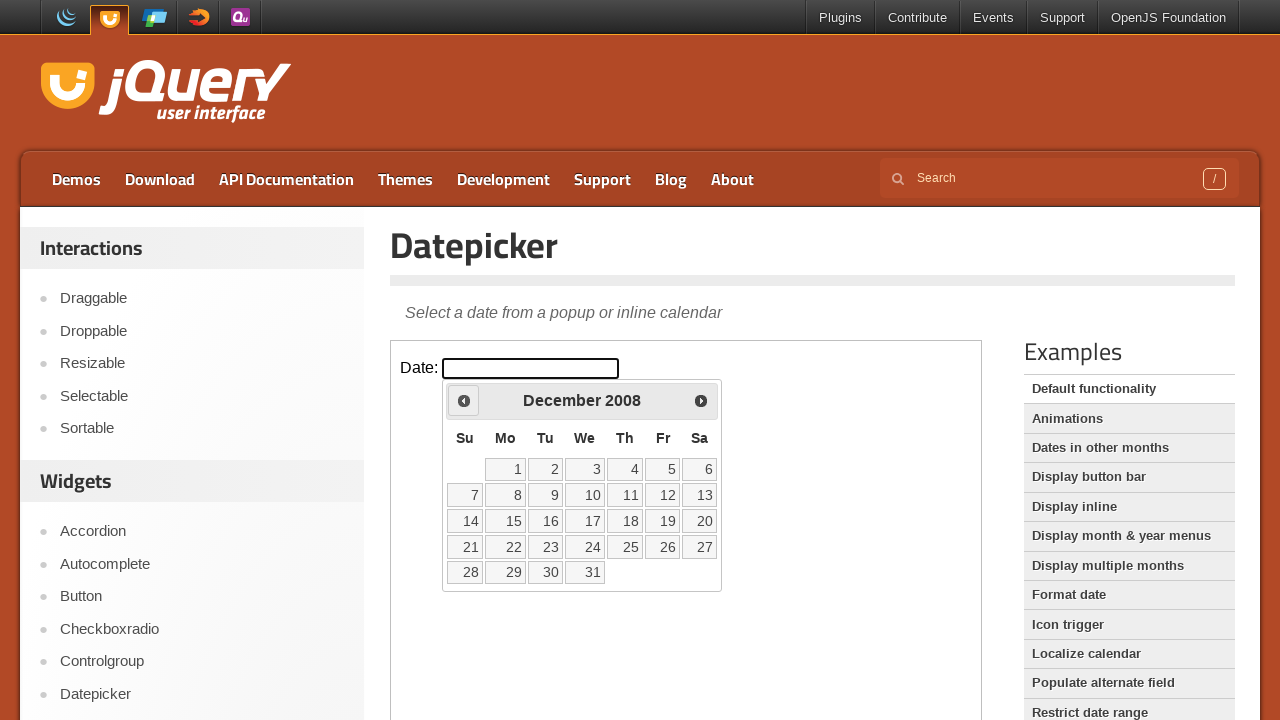

Clicked previous month button to navigate backwards at (464, 400) on iframe.demo-frame >> internal:control=enter-frame >> a.ui-datepicker-prev.ui-cor
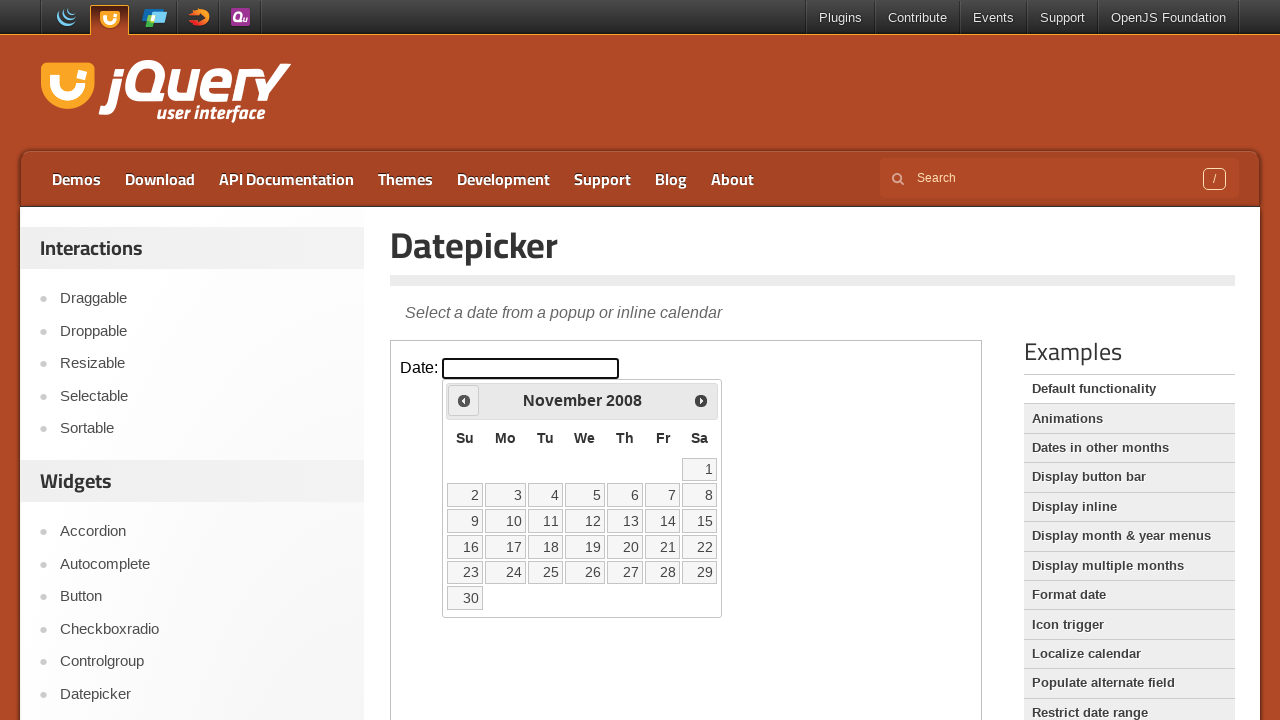

Retrieved current calendar date: November 2008
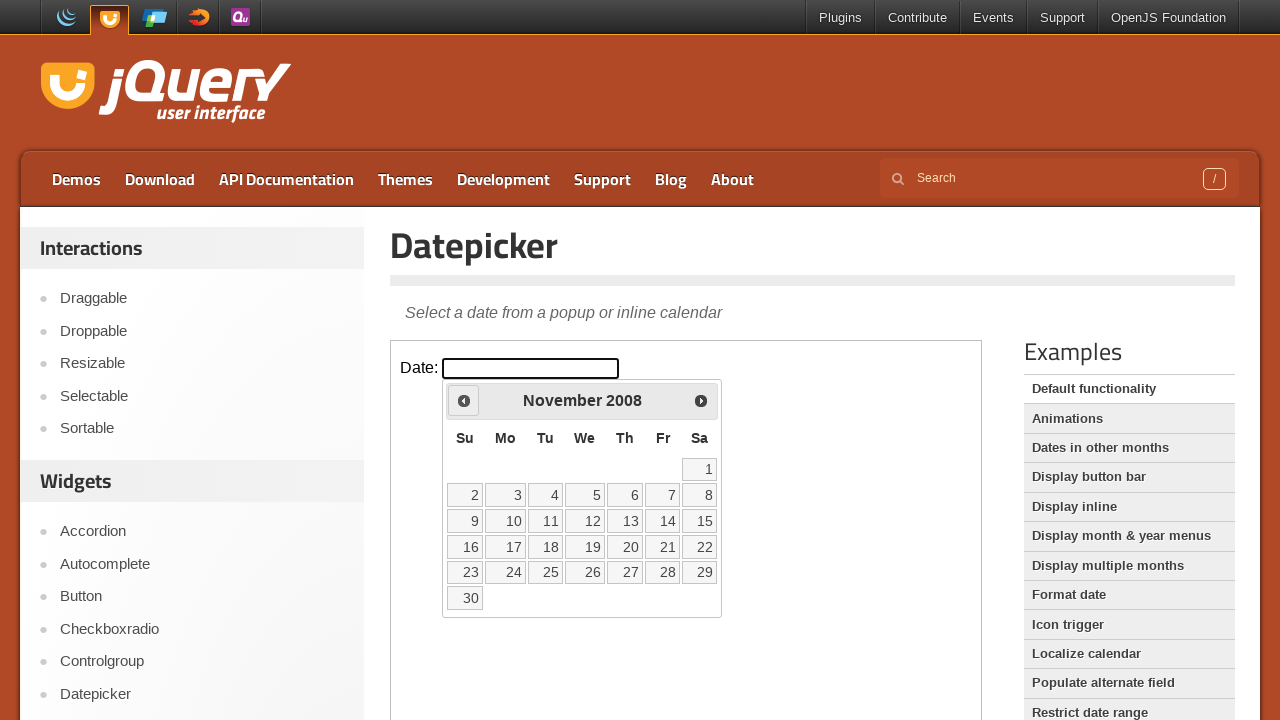

Clicked previous month button to navigate backwards at (464, 400) on iframe.demo-frame >> internal:control=enter-frame >> a.ui-datepicker-prev.ui-cor
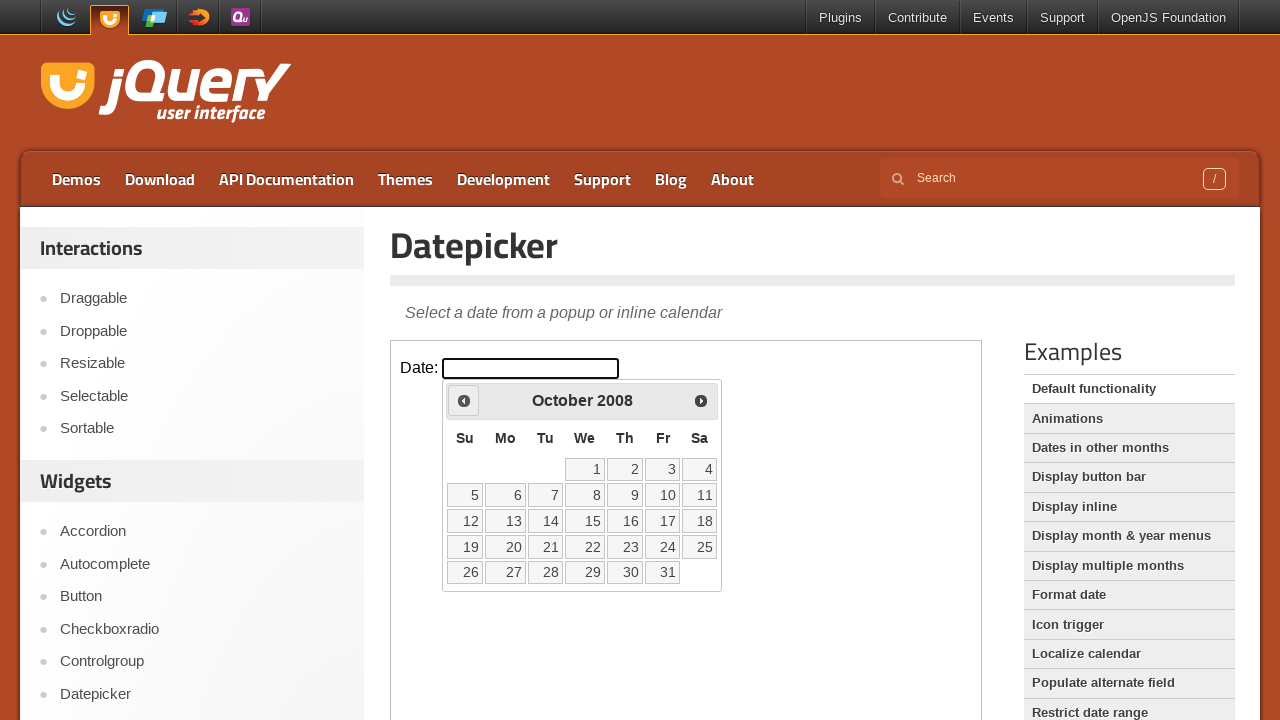

Retrieved current calendar date: October 2008
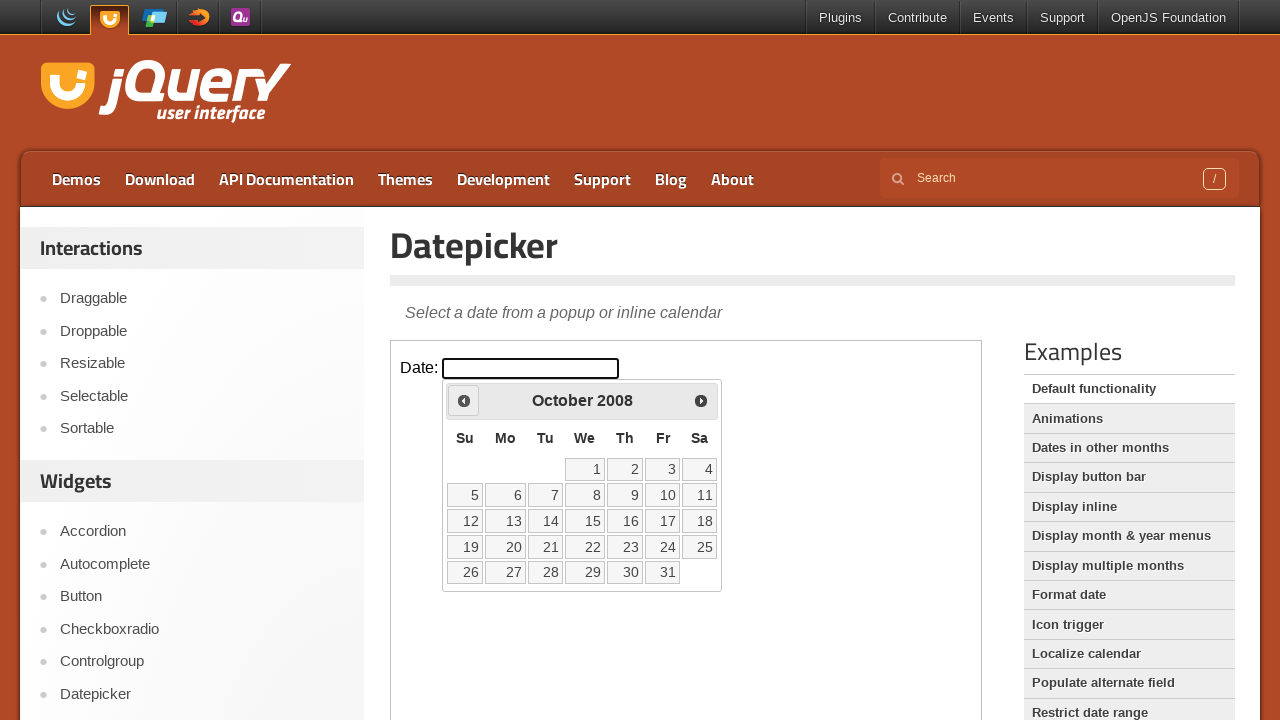

Clicked previous month button to navigate backwards at (464, 400) on iframe.demo-frame >> internal:control=enter-frame >> a.ui-datepicker-prev.ui-cor
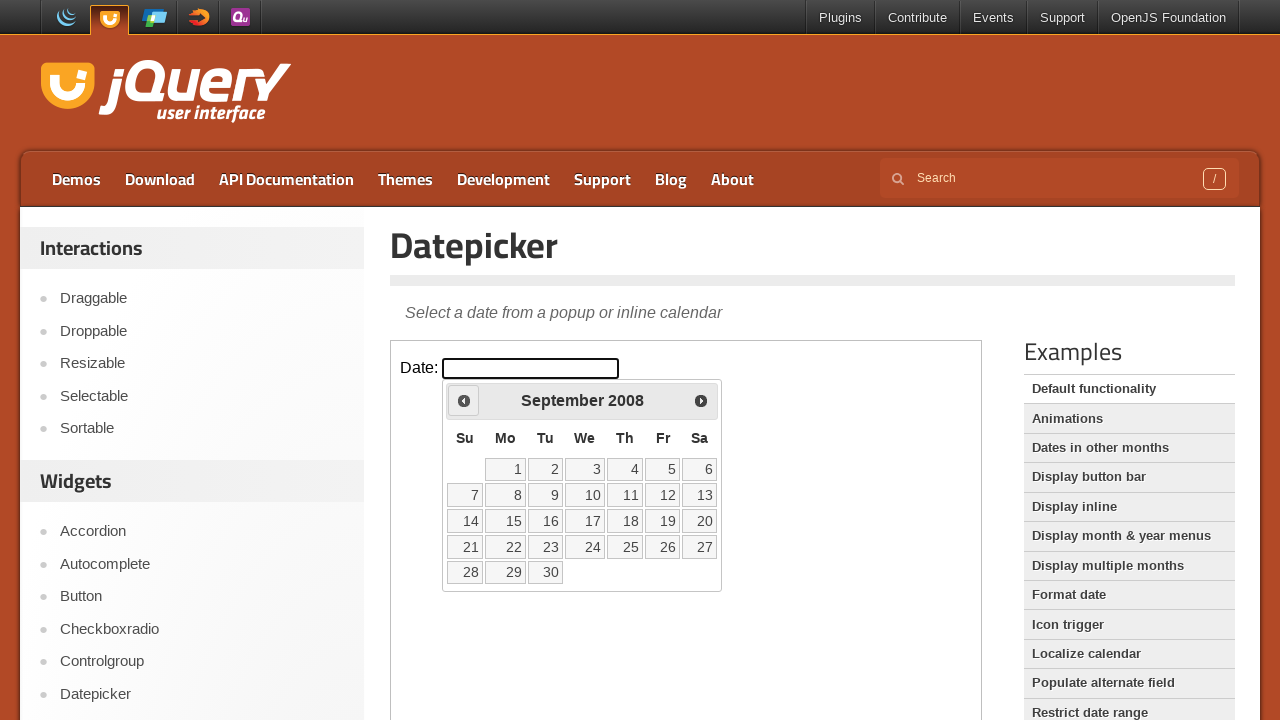

Retrieved current calendar date: September 2008
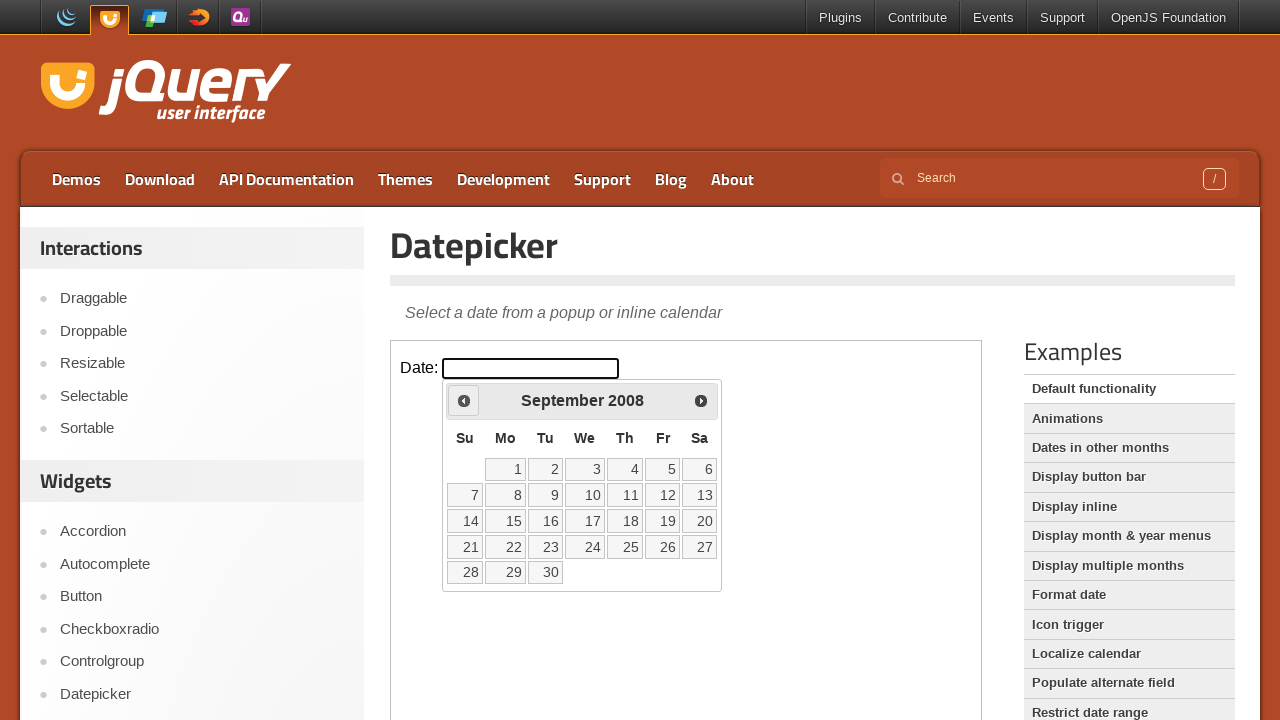

Clicked previous month button to navigate backwards at (464, 400) on iframe.demo-frame >> internal:control=enter-frame >> a.ui-datepicker-prev.ui-cor
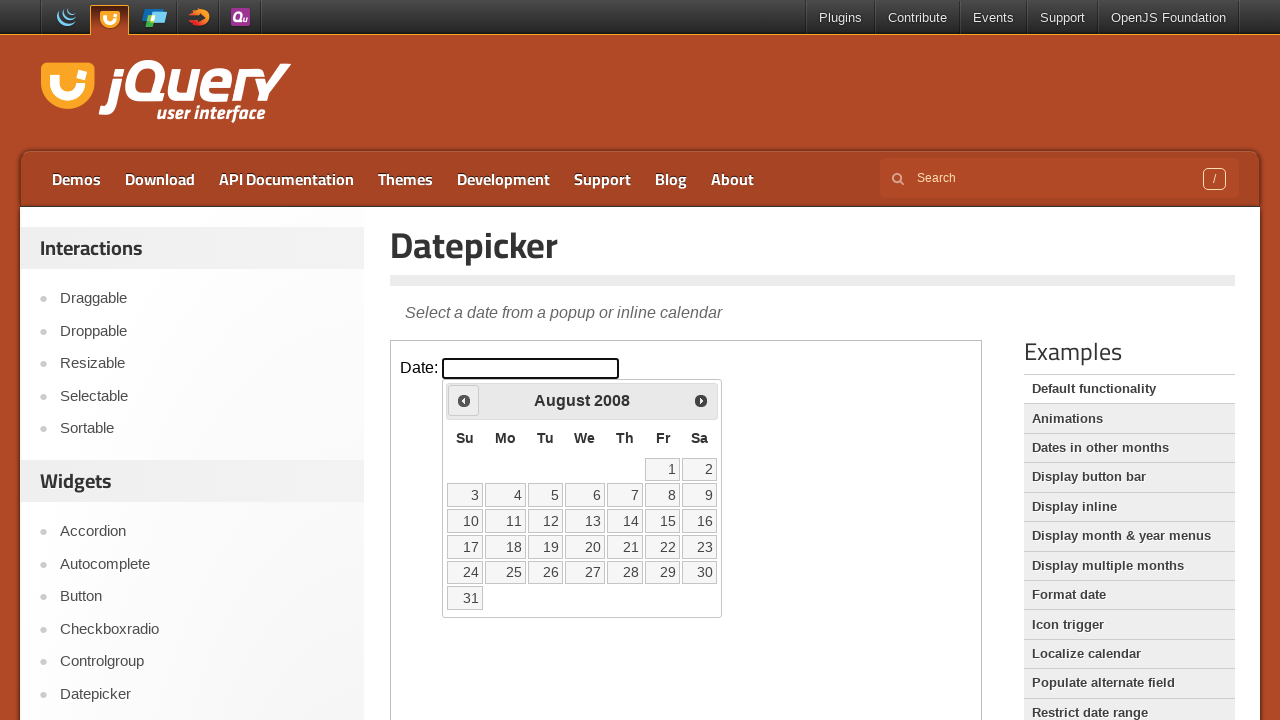

Retrieved current calendar date: August 2008
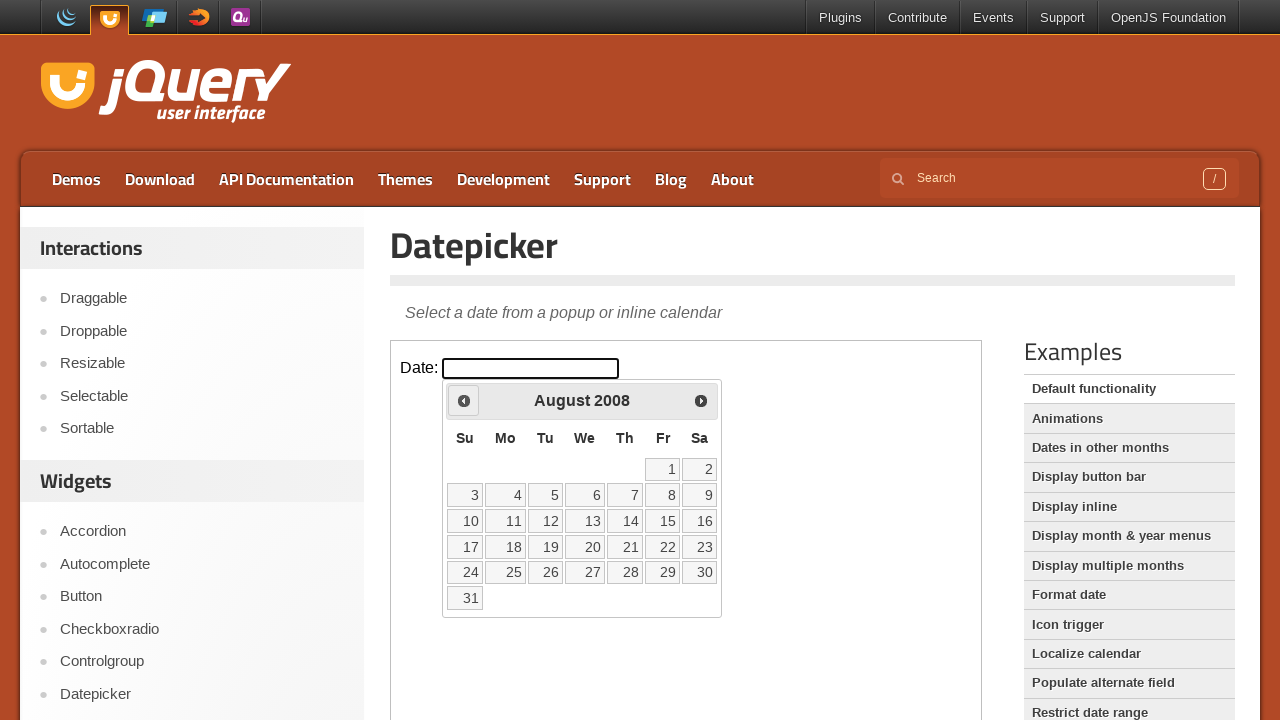

Clicked previous month button to navigate backwards at (464, 400) on iframe.demo-frame >> internal:control=enter-frame >> a.ui-datepicker-prev.ui-cor
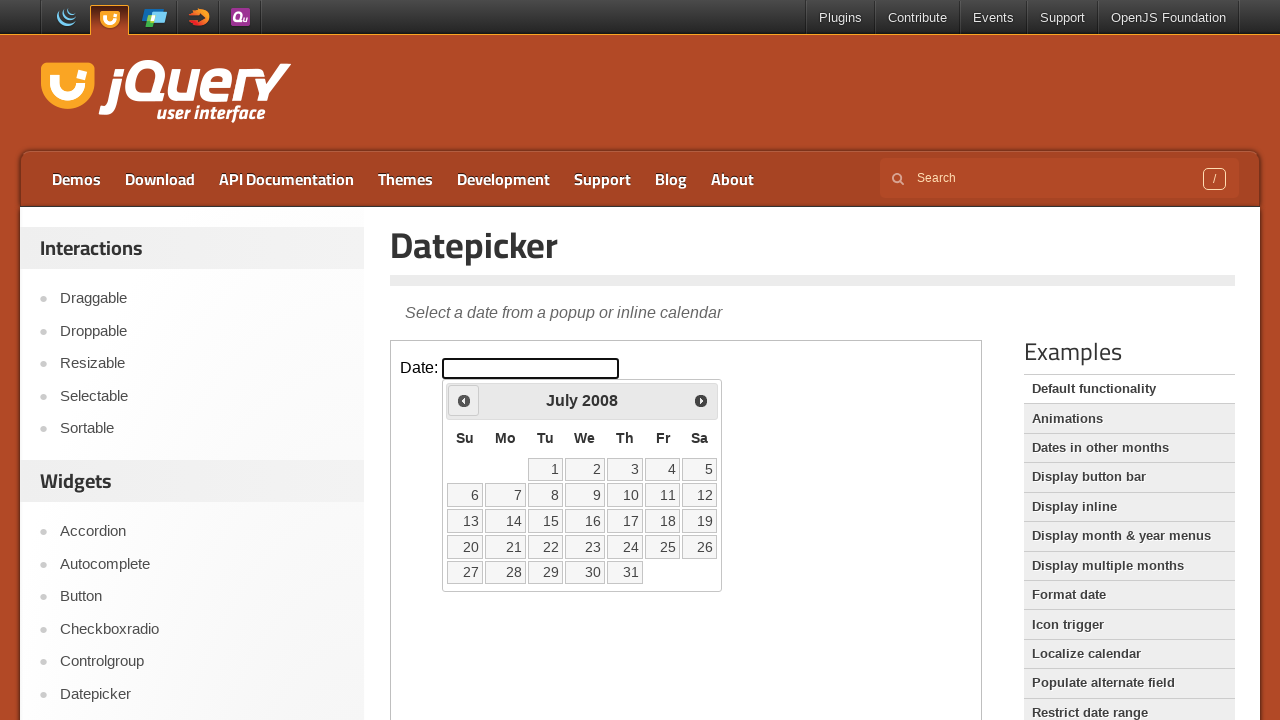

Retrieved current calendar date: July 2008
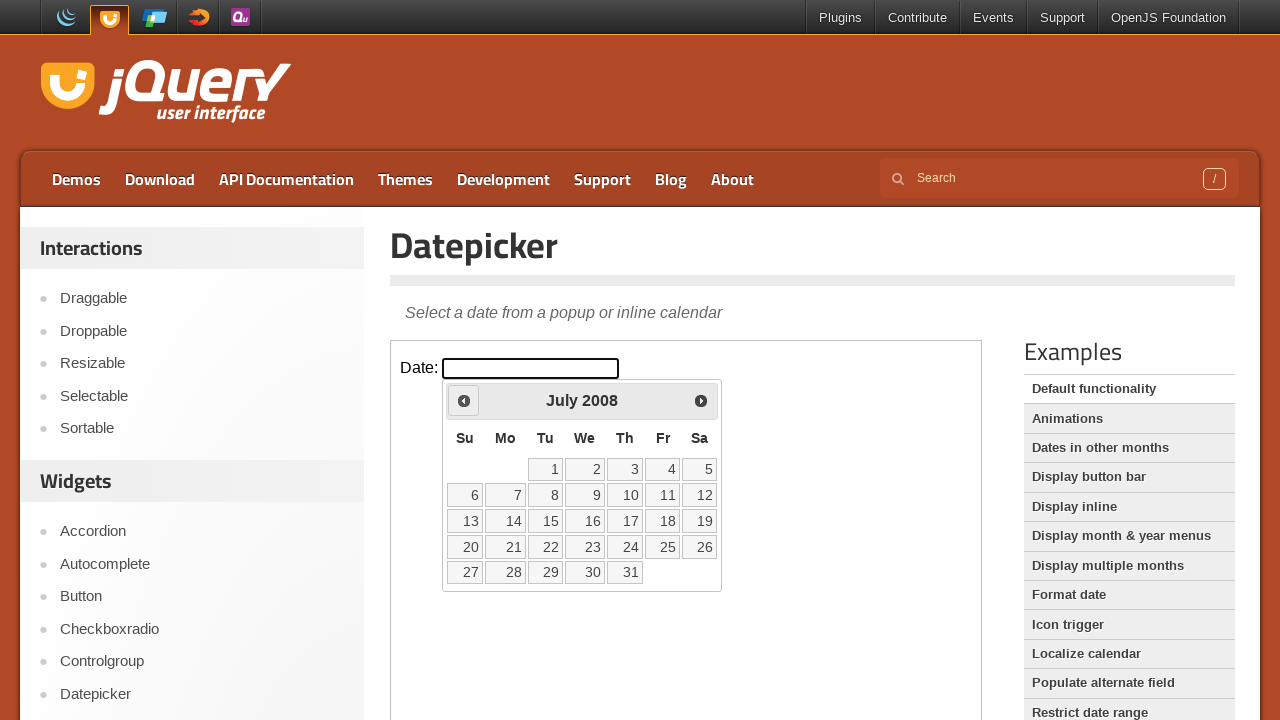

Clicked previous month button to navigate backwards at (464, 400) on iframe.demo-frame >> internal:control=enter-frame >> a.ui-datepicker-prev.ui-cor
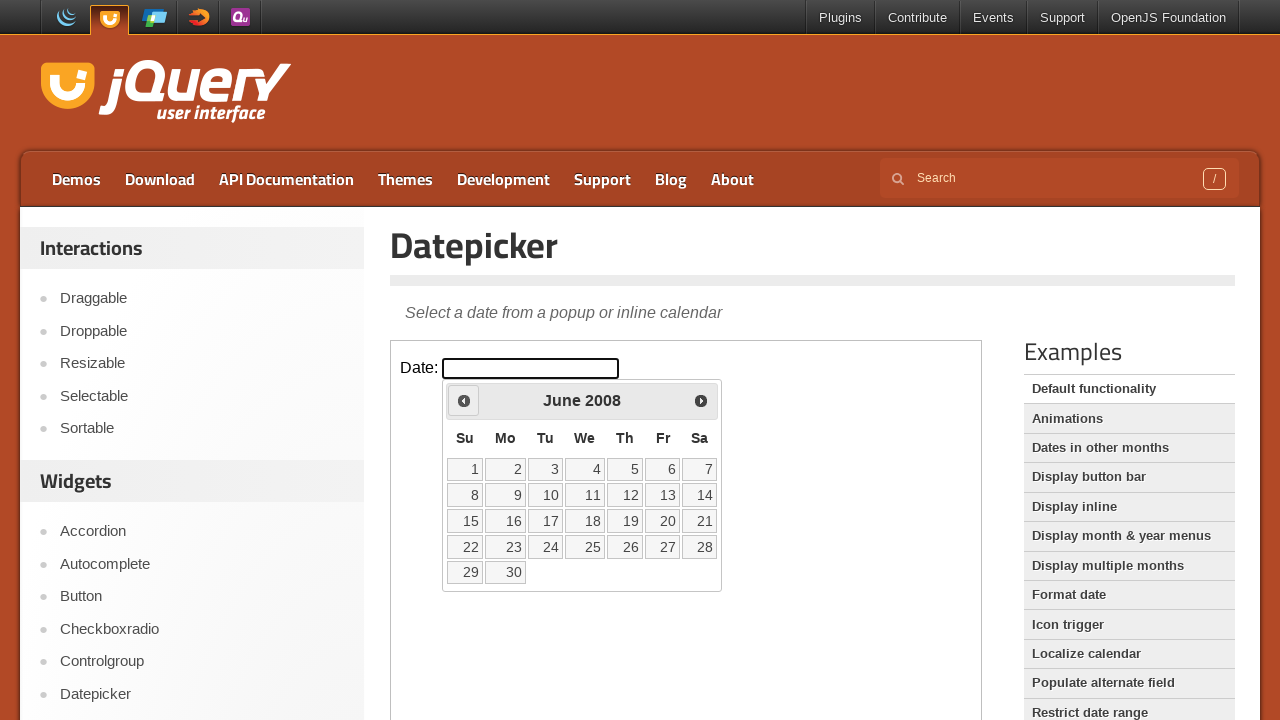

Retrieved current calendar date: June 2008
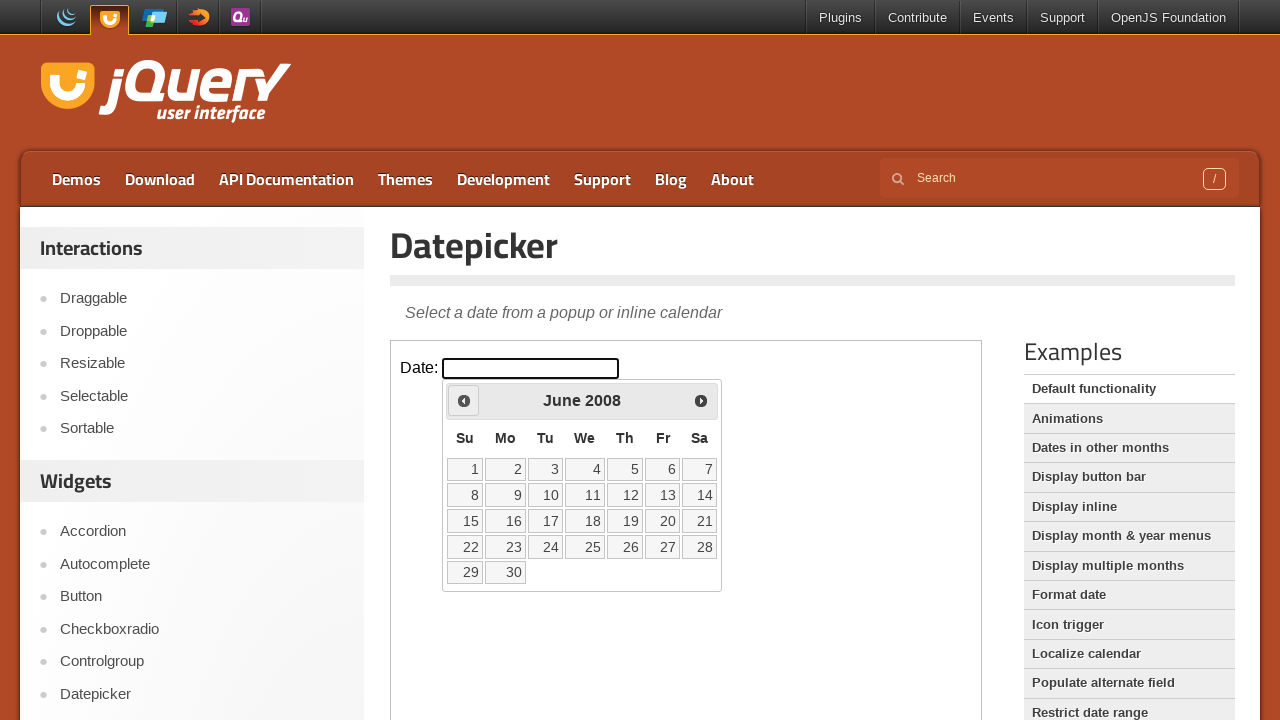

Clicked previous month button to navigate backwards at (464, 400) on iframe.demo-frame >> internal:control=enter-frame >> a.ui-datepicker-prev.ui-cor
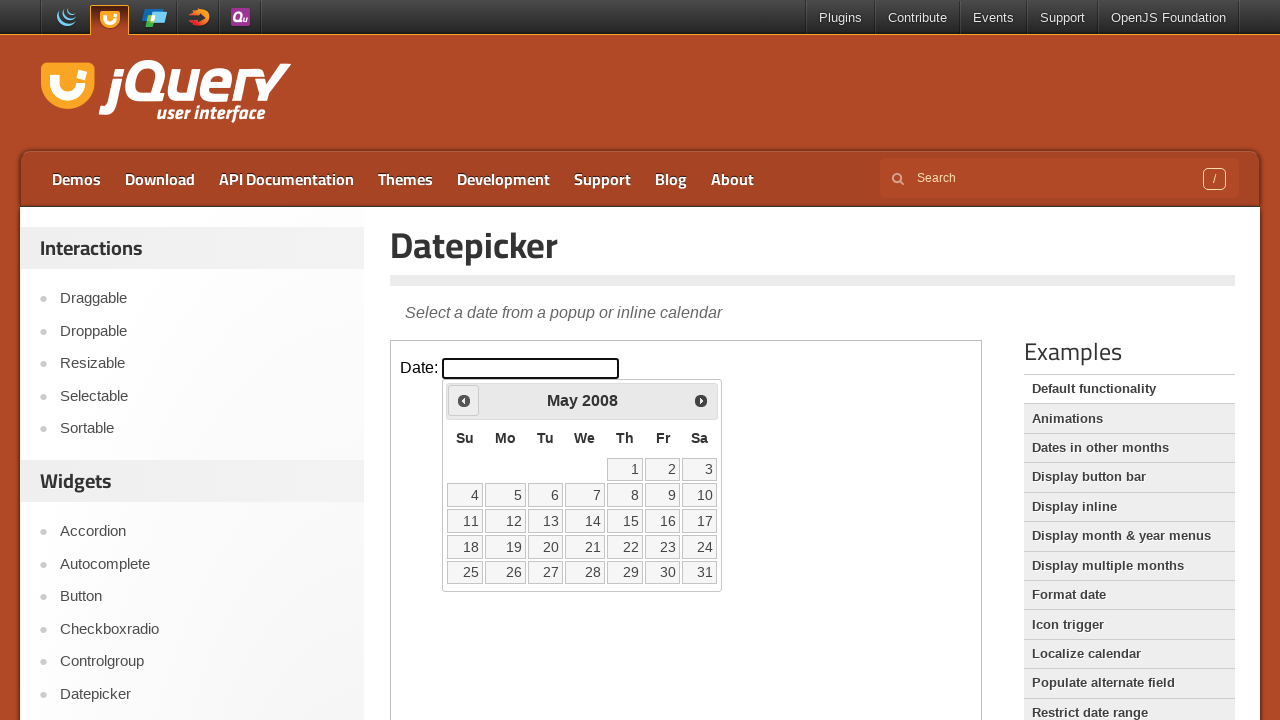

Retrieved current calendar date: May 2008
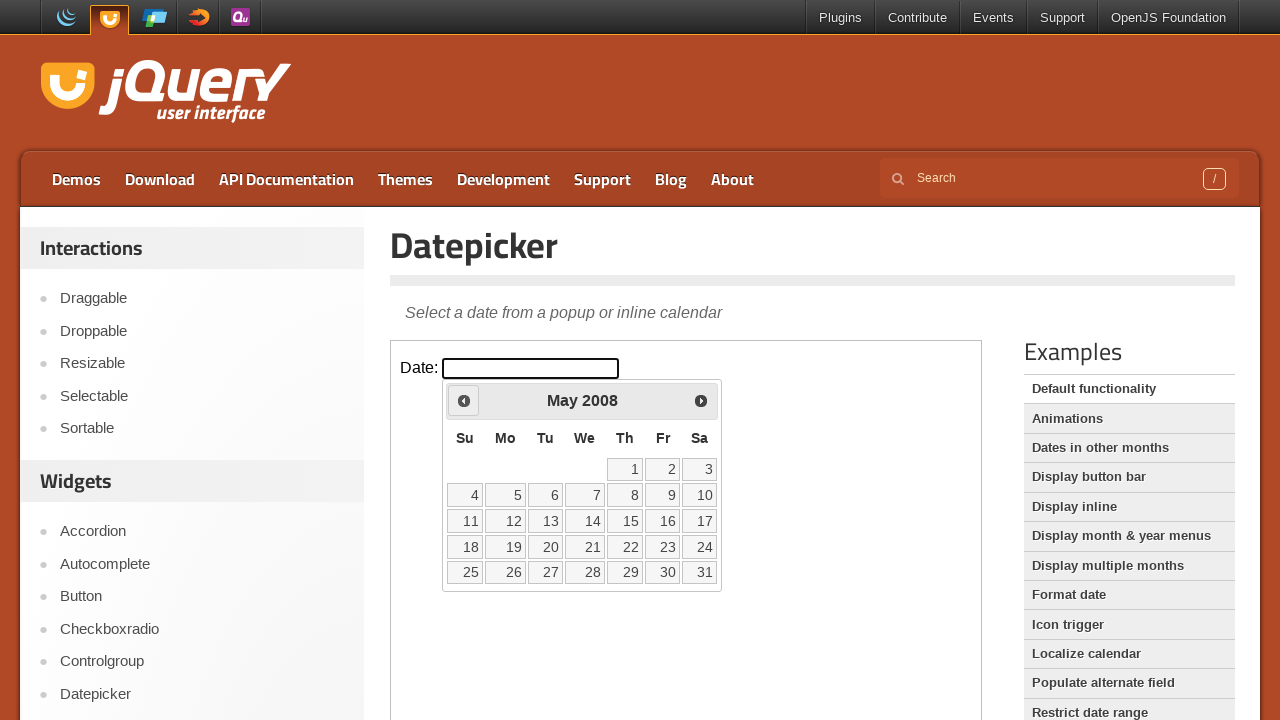

Clicked previous month button to navigate backwards at (464, 400) on iframe.demo-frame >> internal:control=enter-frame >> a.ui-datepicker-prev.ui-cor
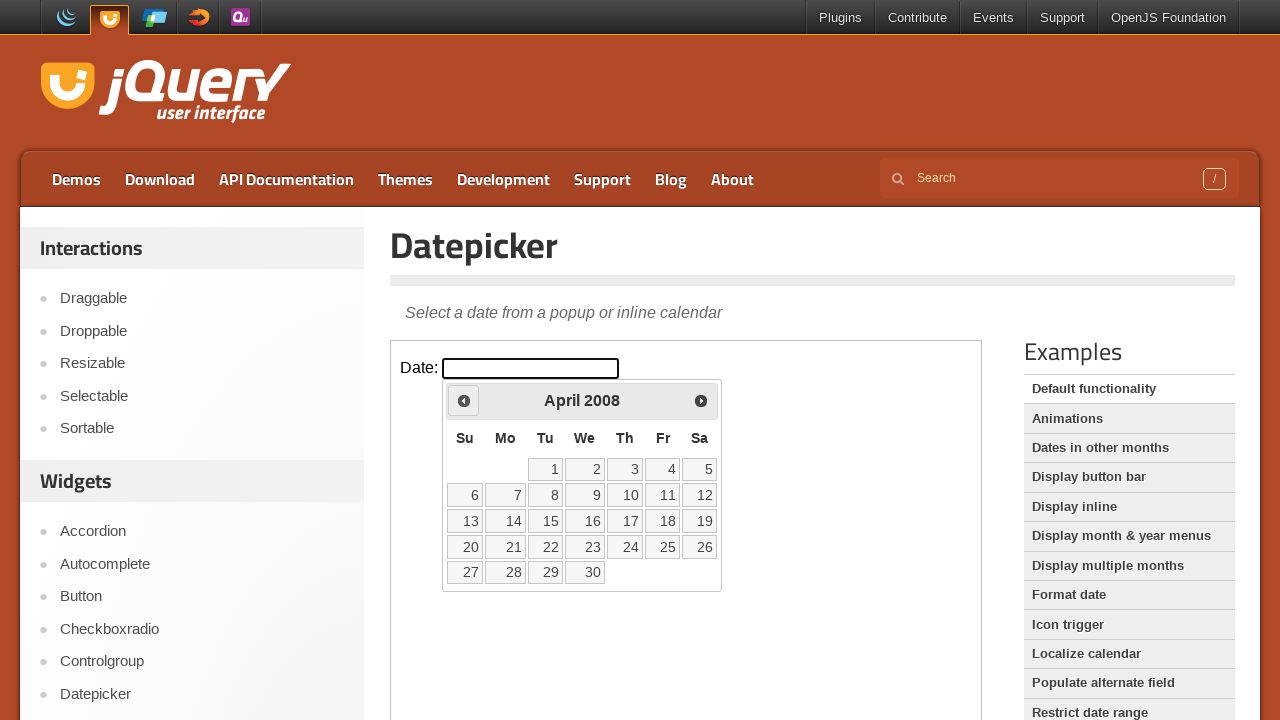

Retrieved current calendar date: April 2008
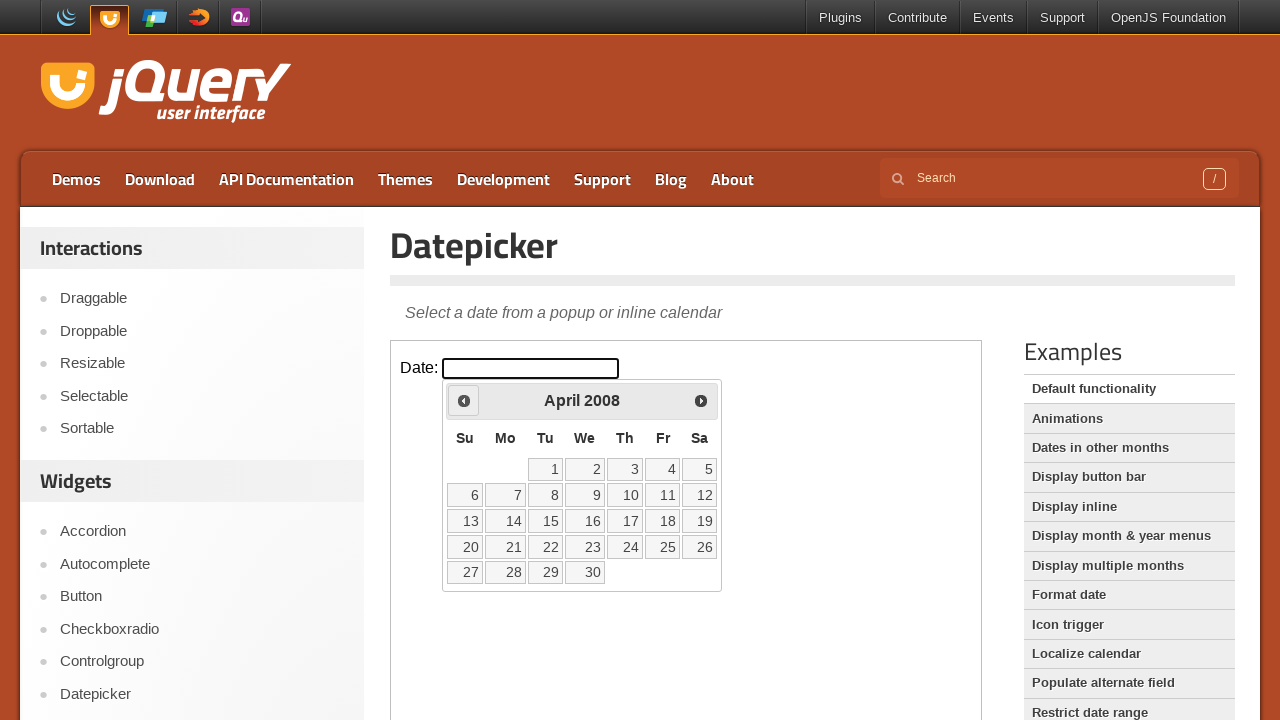

Clicked previous month button to navigate backwards at (464, 400) on iframe.demo-frame >> internal:control=enter-frame >> a.ui-datepicker-prev.ui-cor
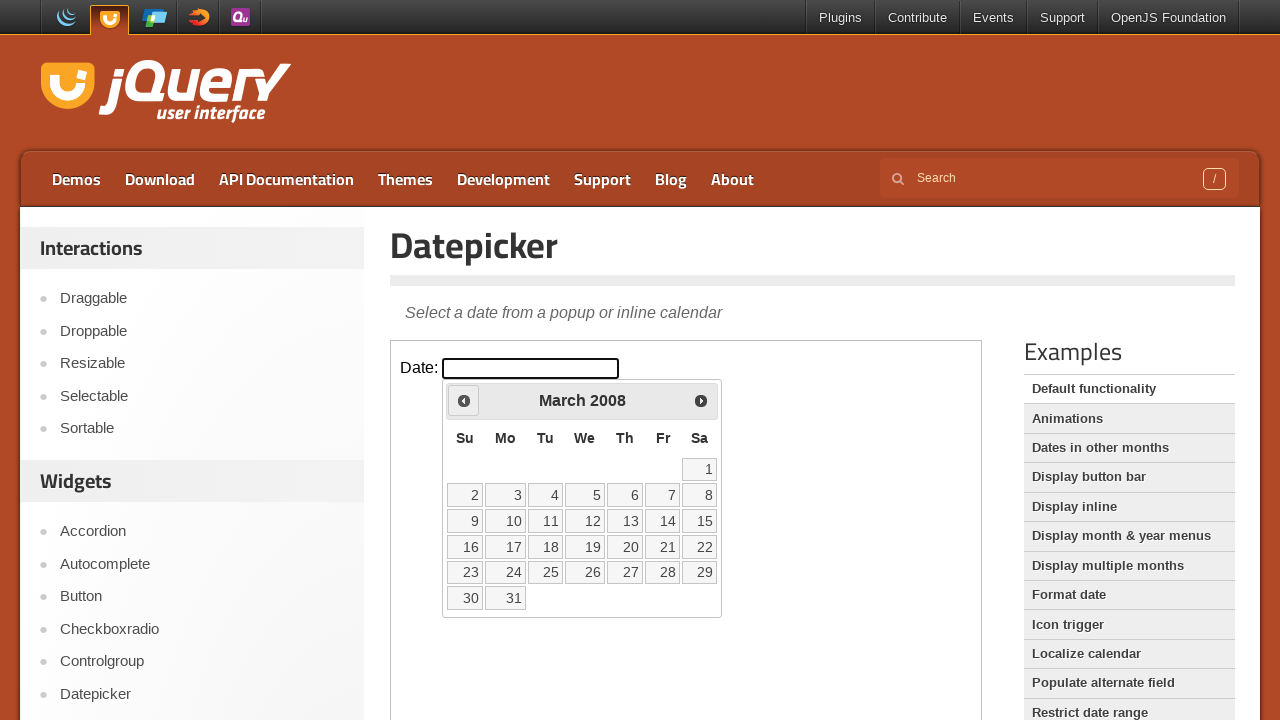

Retrieved current calendar date: March 2008
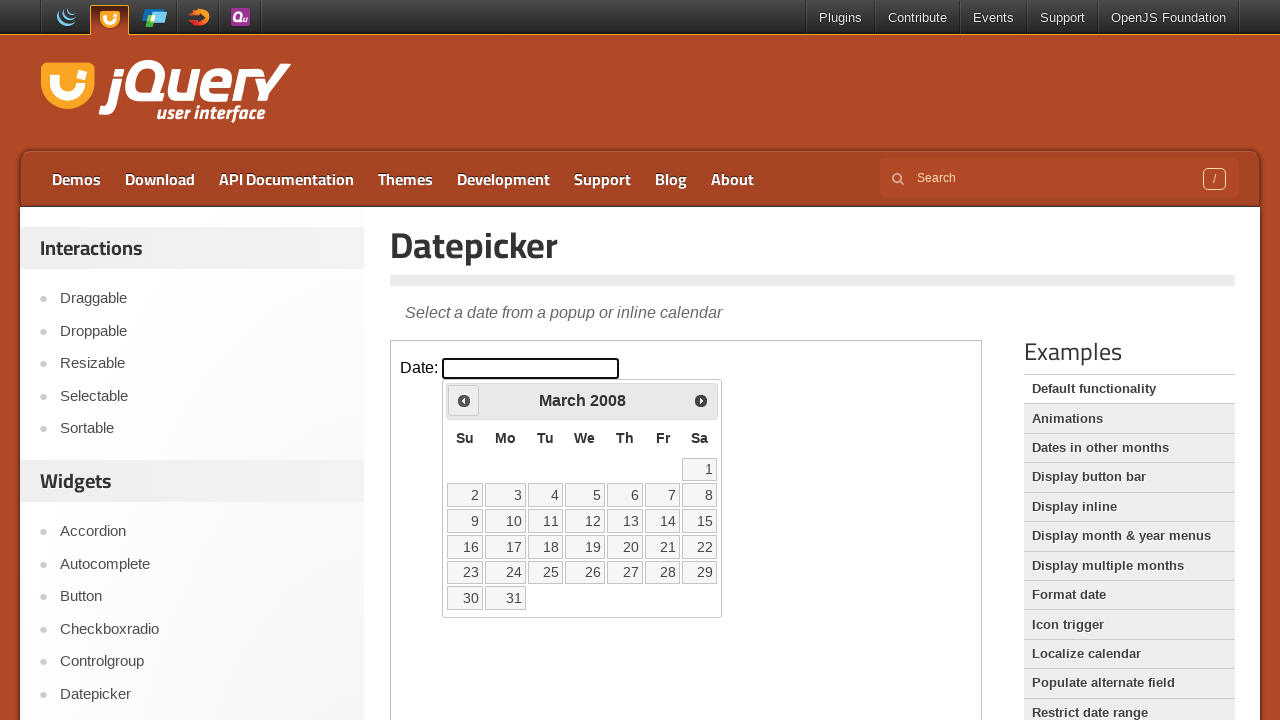

Clicked previous month button to navigate backwards at (464, 400) on iframe.demo-frame >> internal:control=enter-frame >> a.ui-datepicker-prev.ui-cor
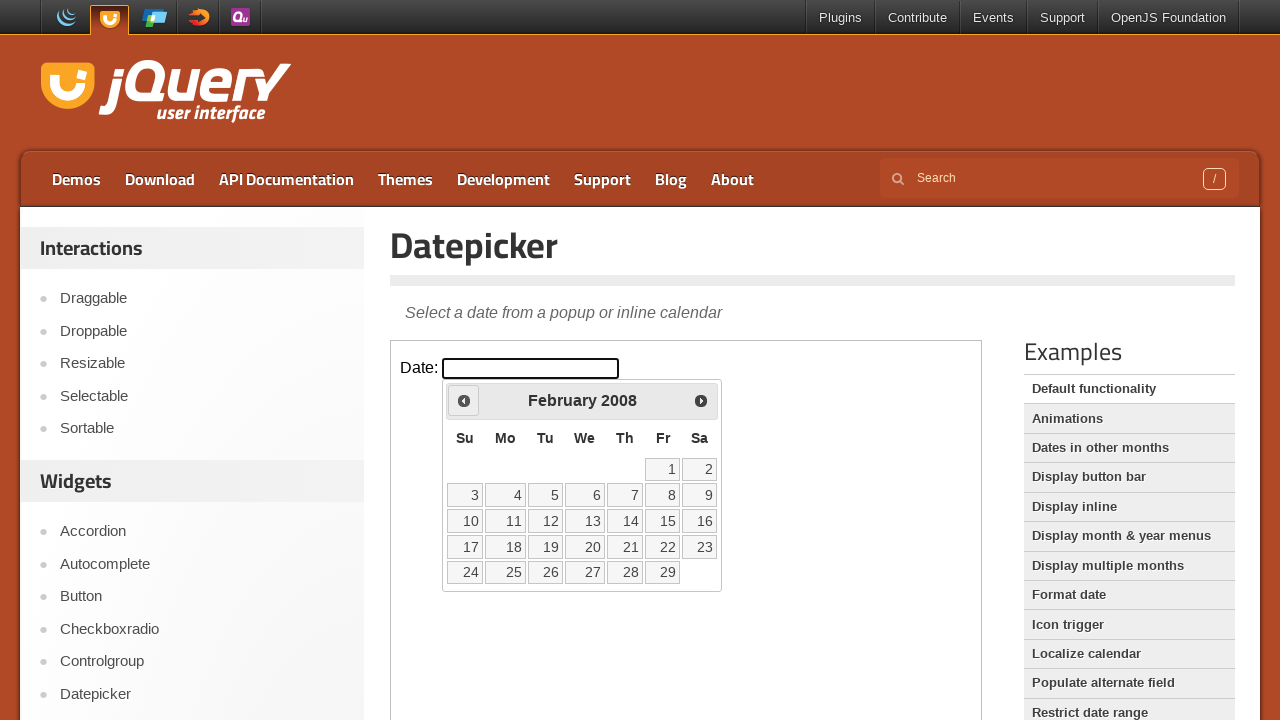

Retrieved current calendar date: February 2008
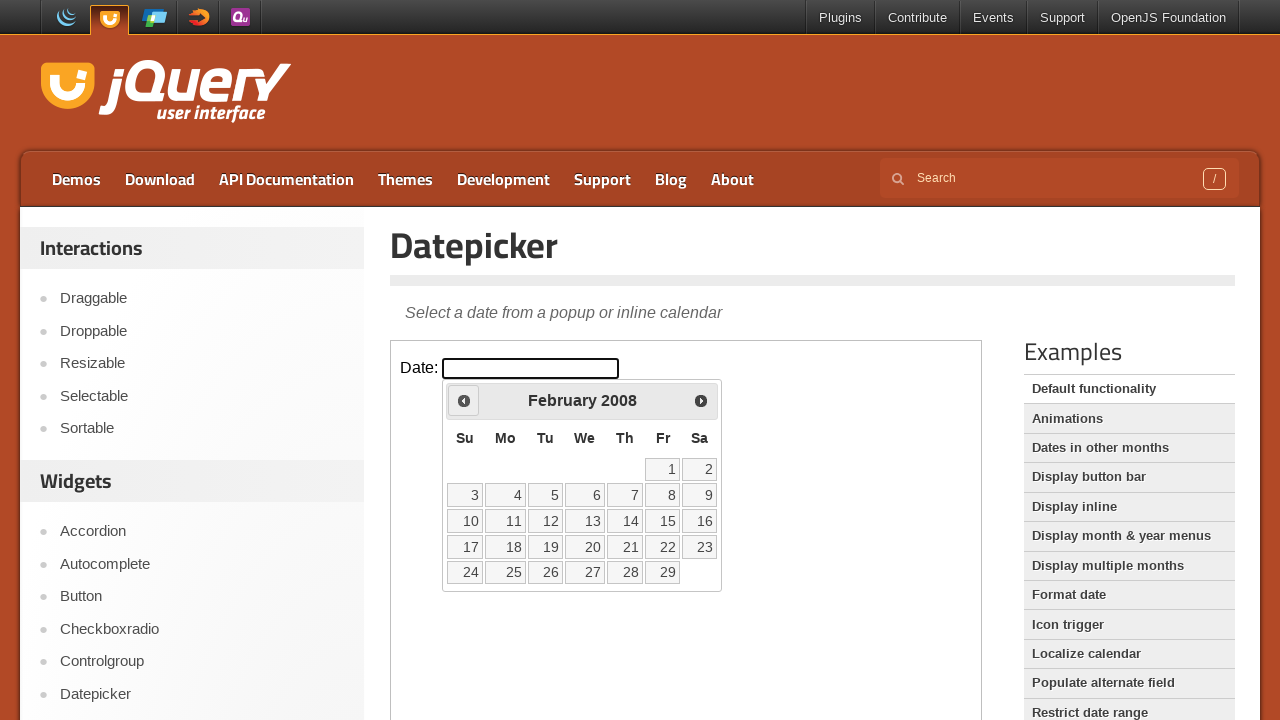

Clicked previous month button to navigate backwards at (464, 400) on iframe.demo-frame >> internal:control=enter-frame >> a.ui-datepicker-prev.ui-cor
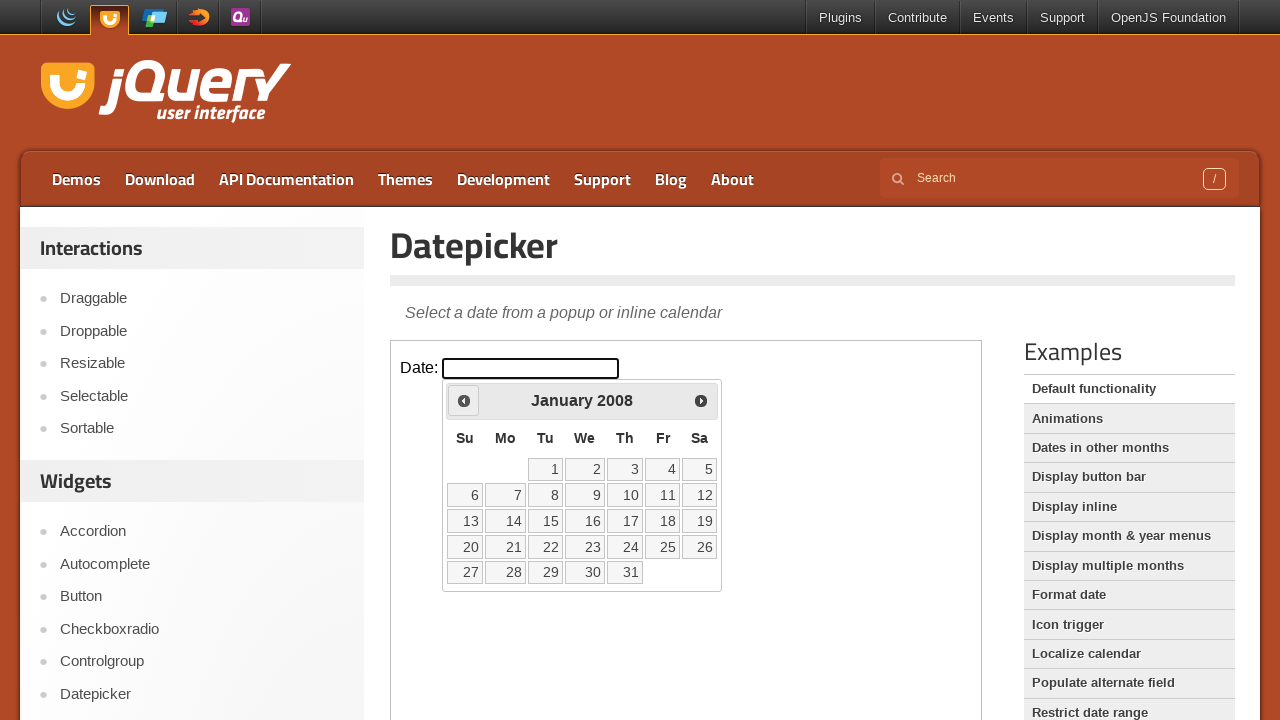

Retrieved current calendar date: January 2008
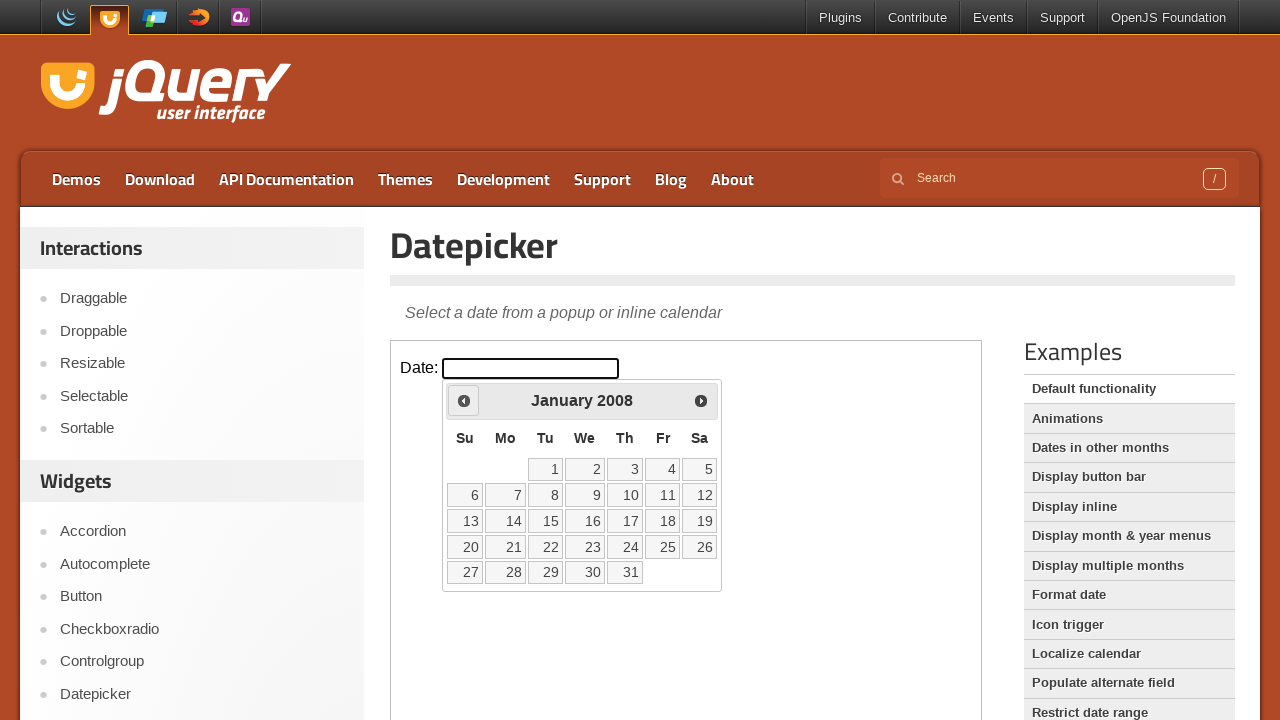

Clicked previous month button to navigate backwards at (464, 400) on iframe.demo-frame >> internal:control=enter-frame >> a.ui-datepicker-prev.ui-cor
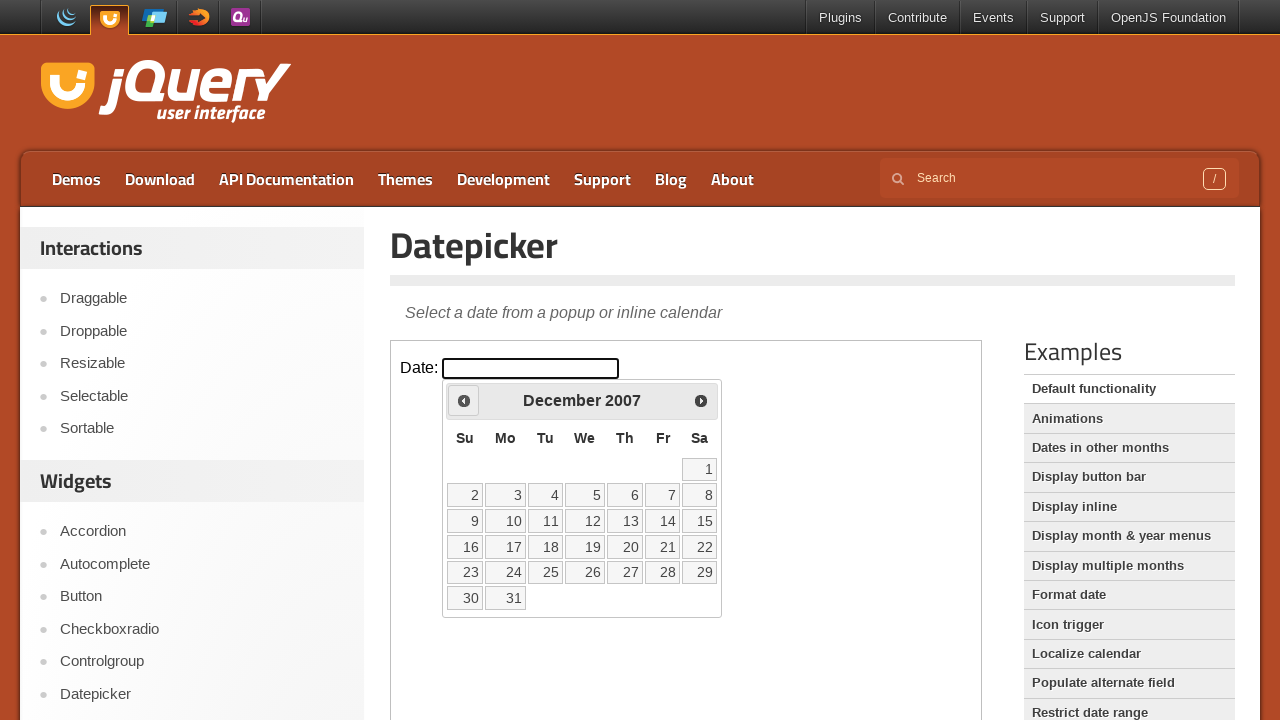

Retrieved current calendar date: December 2007
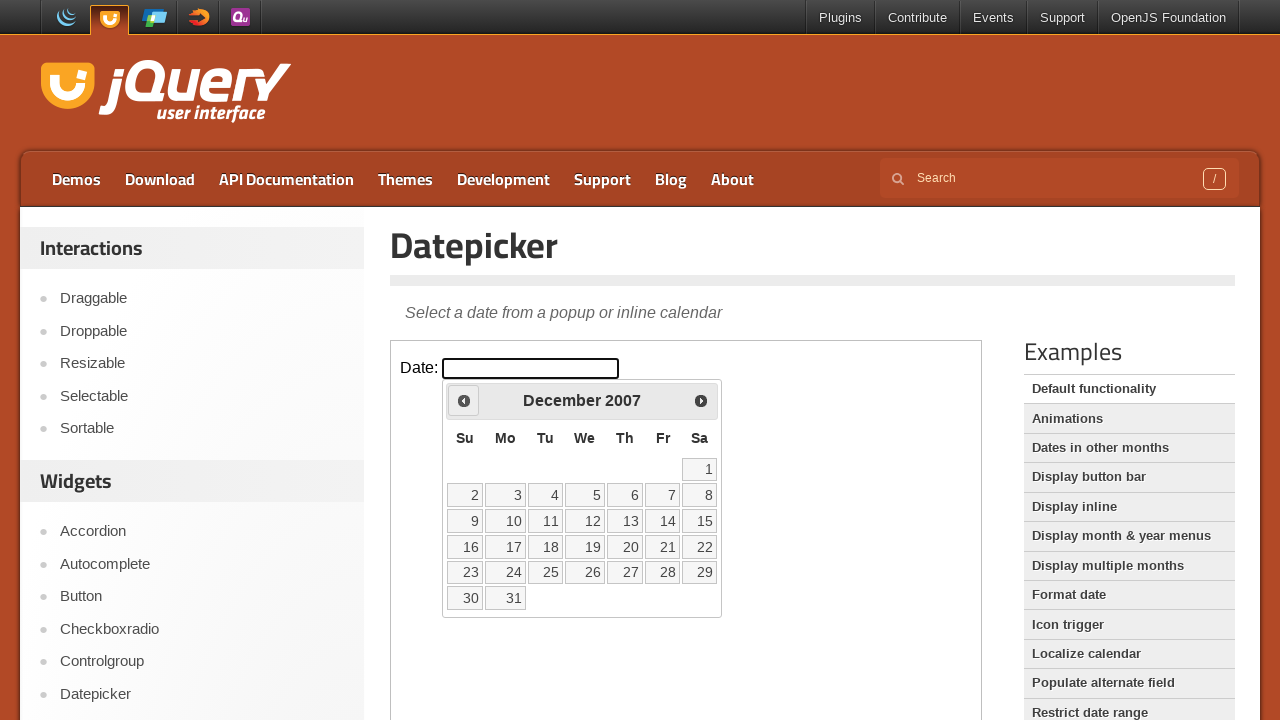

Clicked previous month button to navigate backwards at (464, 400) on iframe.demo-frame >> internal:control=enter-frame >> a.ui-datepicker-prev.ui-cor
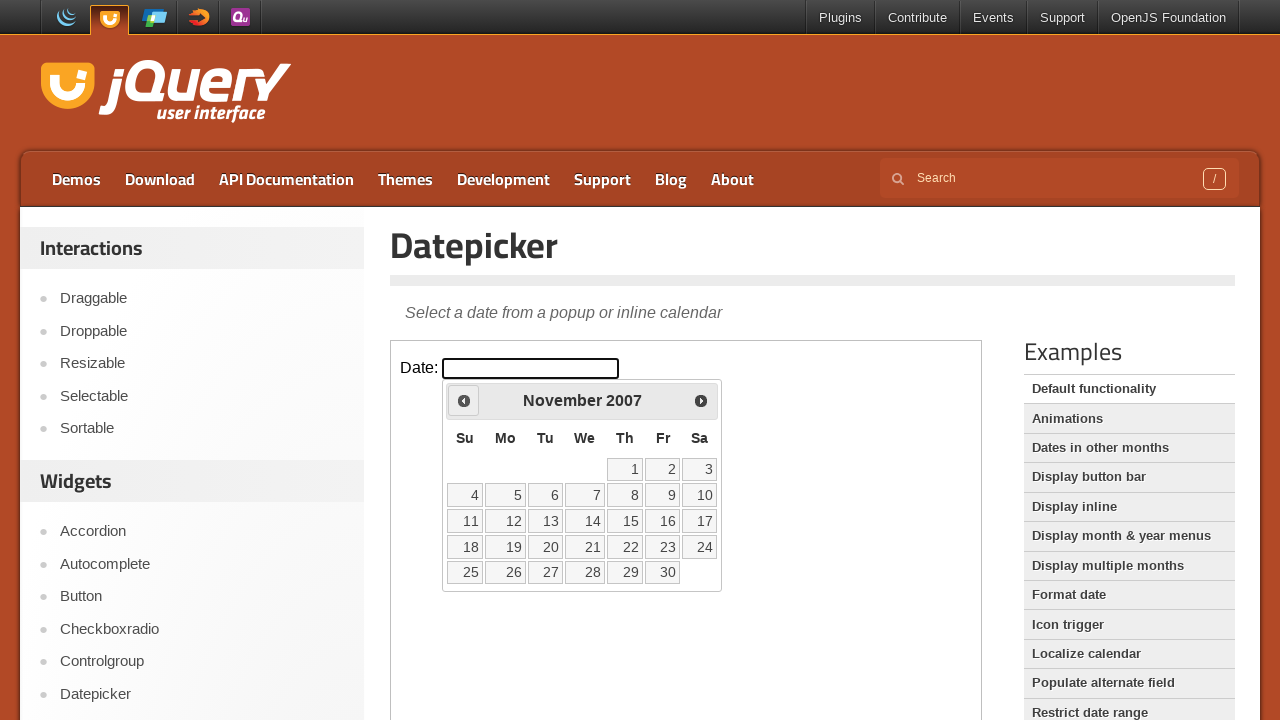

Retrieved current calendar date: November 2007
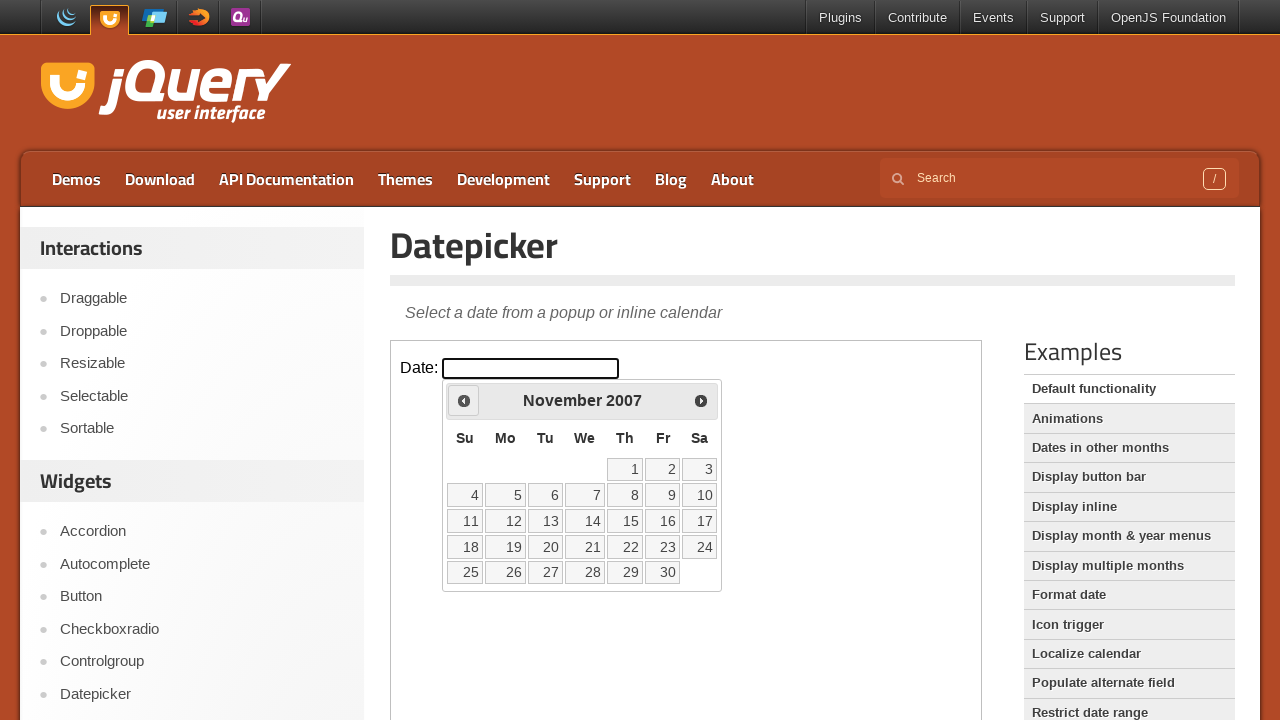

Clicked previous month button to navigate backwards at (464, 400) on iframe.demo-frame >> internal:control=enter-frame >> a.ui-datepicker-prev.ui-cor
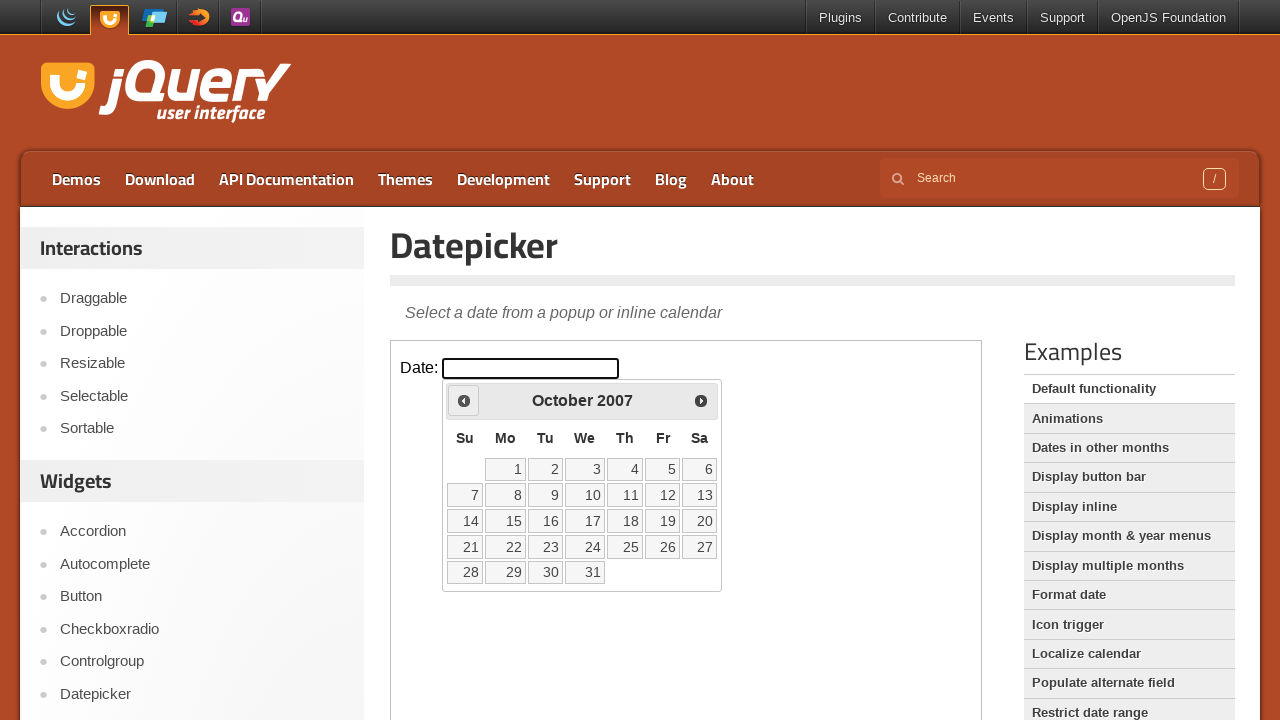

Retrieved current calendar date: October 2007
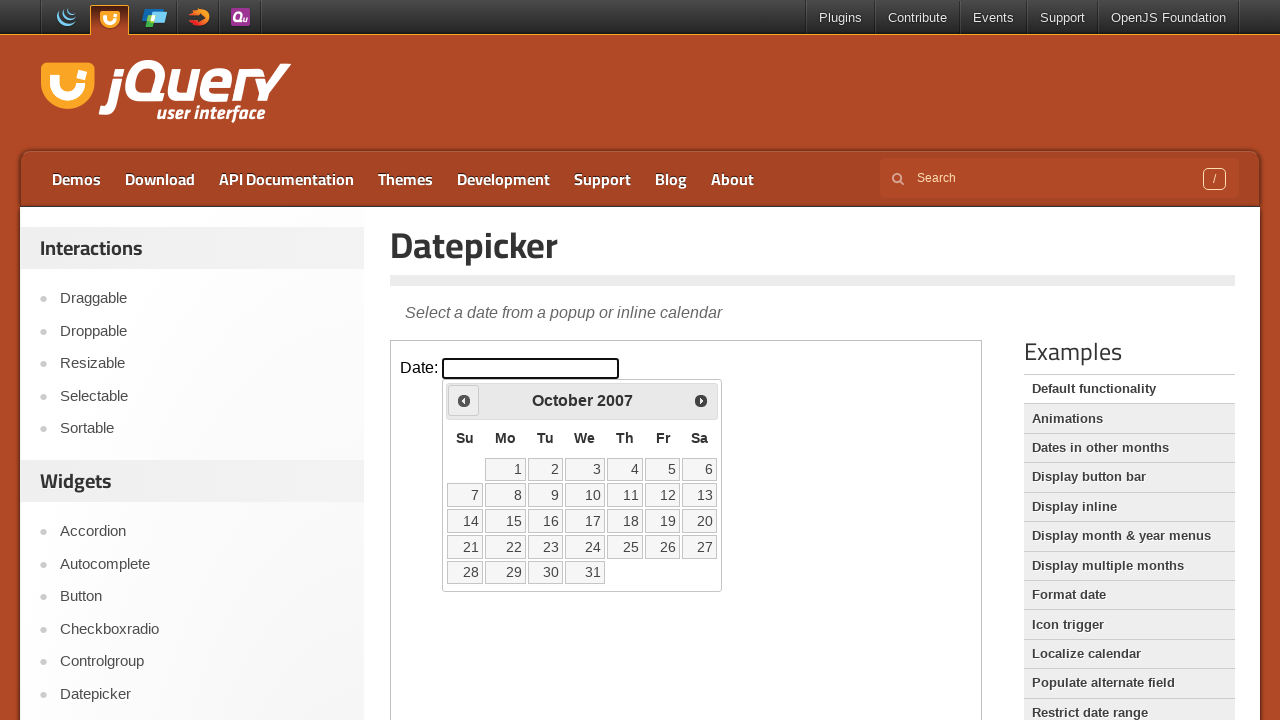

Clicked previous month button to navigate backwards at (464, 400) on iframe.demo-frame >> internal:control=enter-frame >> a.ui-datepicker-prev.ui-cor
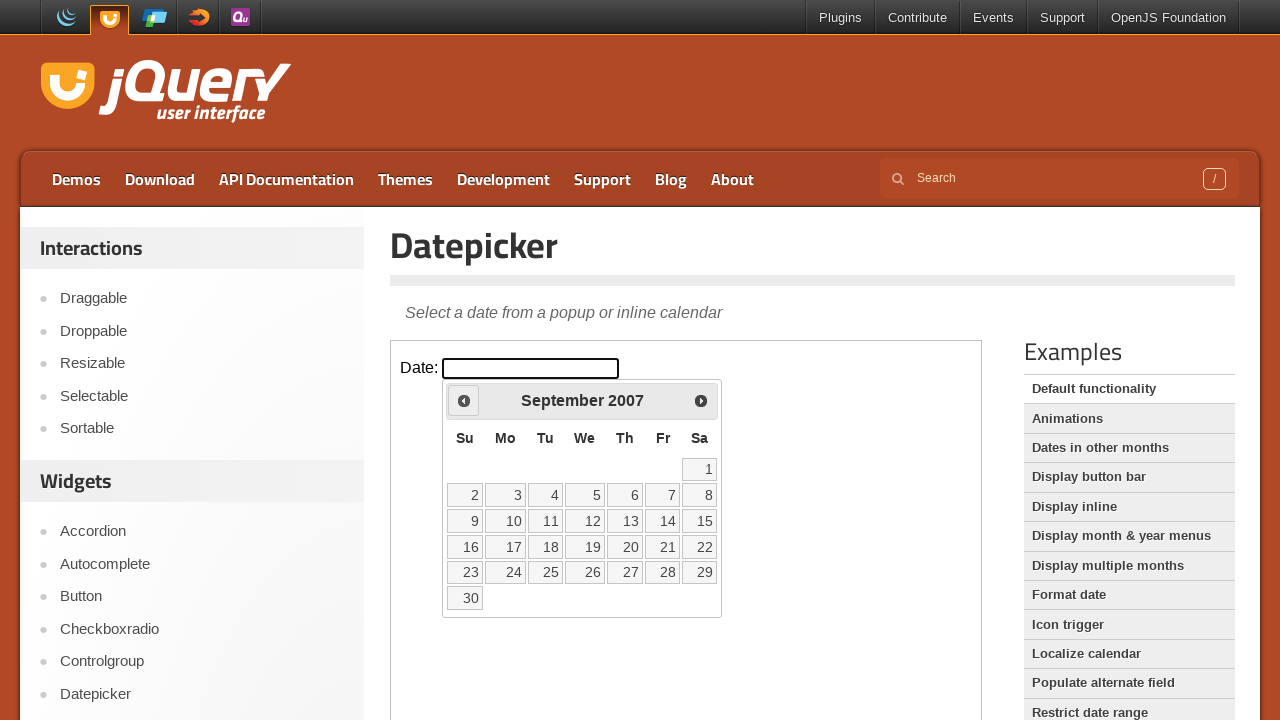

Retrieved current calendar date: September 2007
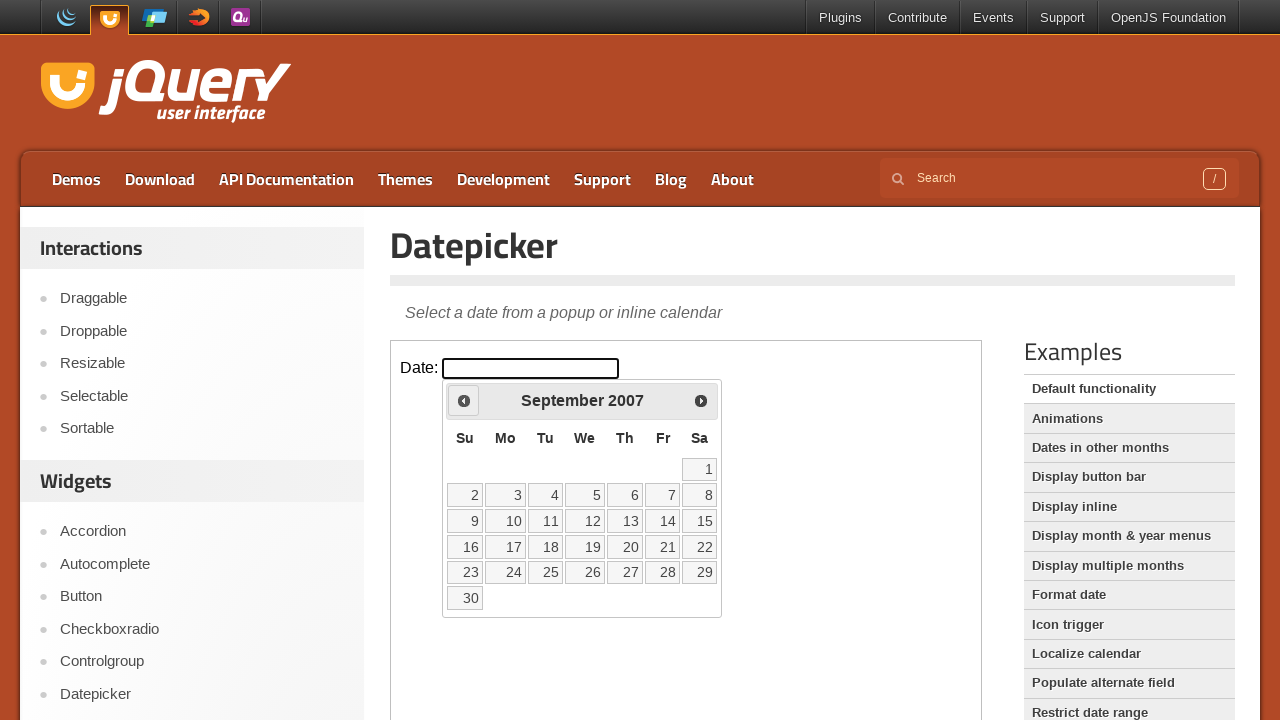

Clicked previous month button to navigate backwards at (464, 400) on iframe.demo-frame >> internal:control=enter-frame >> a.ui-datepicker-prev.ui-cor
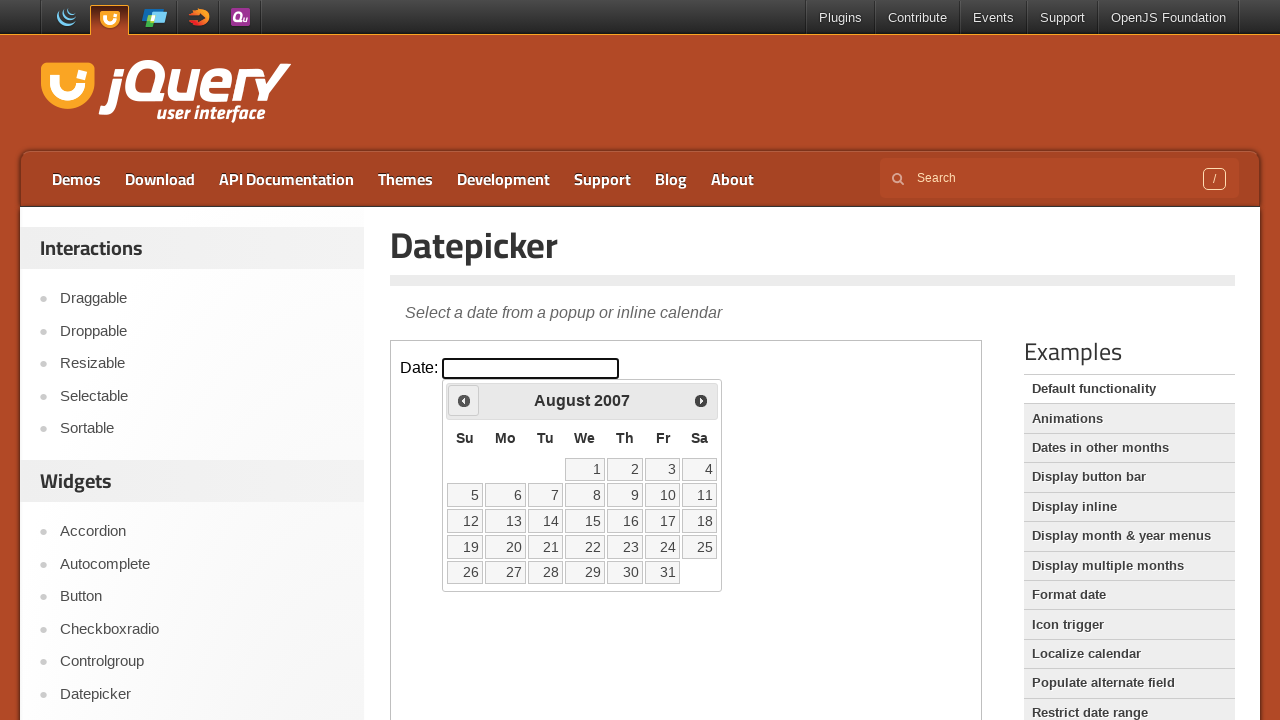

Retrieved current calendar date: August 2007
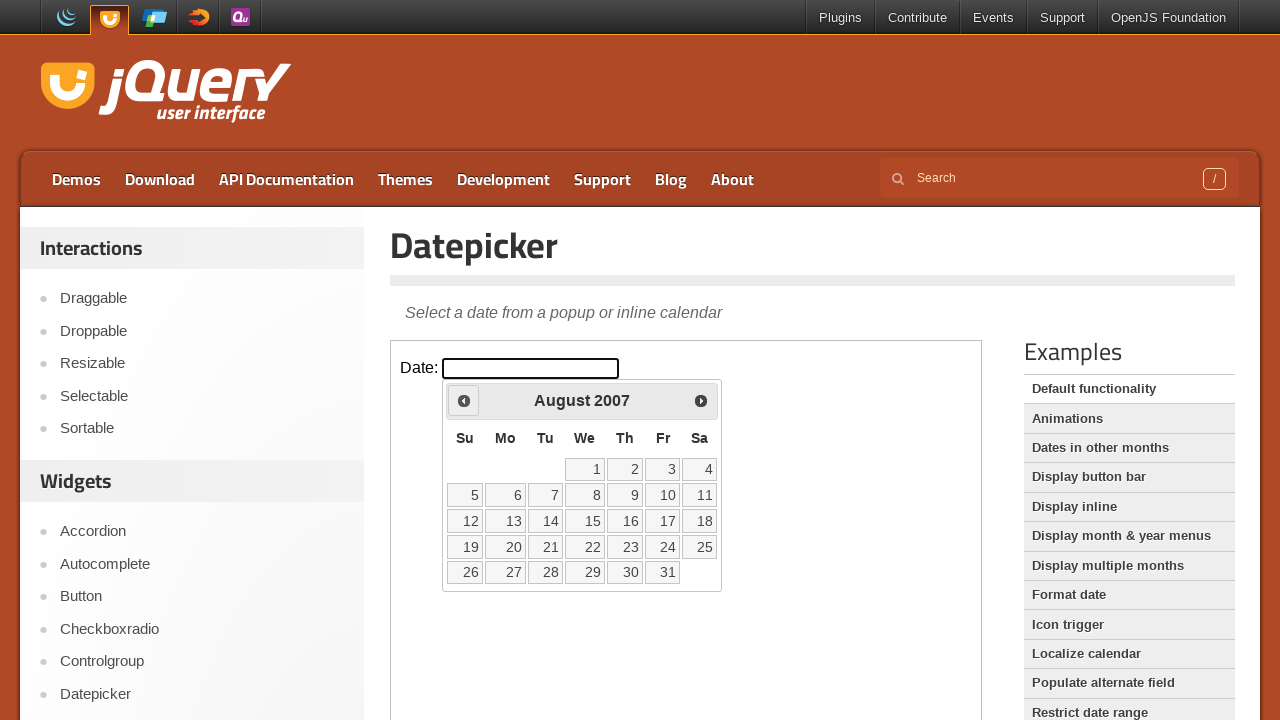

Clicked previous month button to navigate backwards at (464, 400) on iframe.demo-frame >> internal:control=enter-frame >> a.ui-datepicker-prev.ui-cor
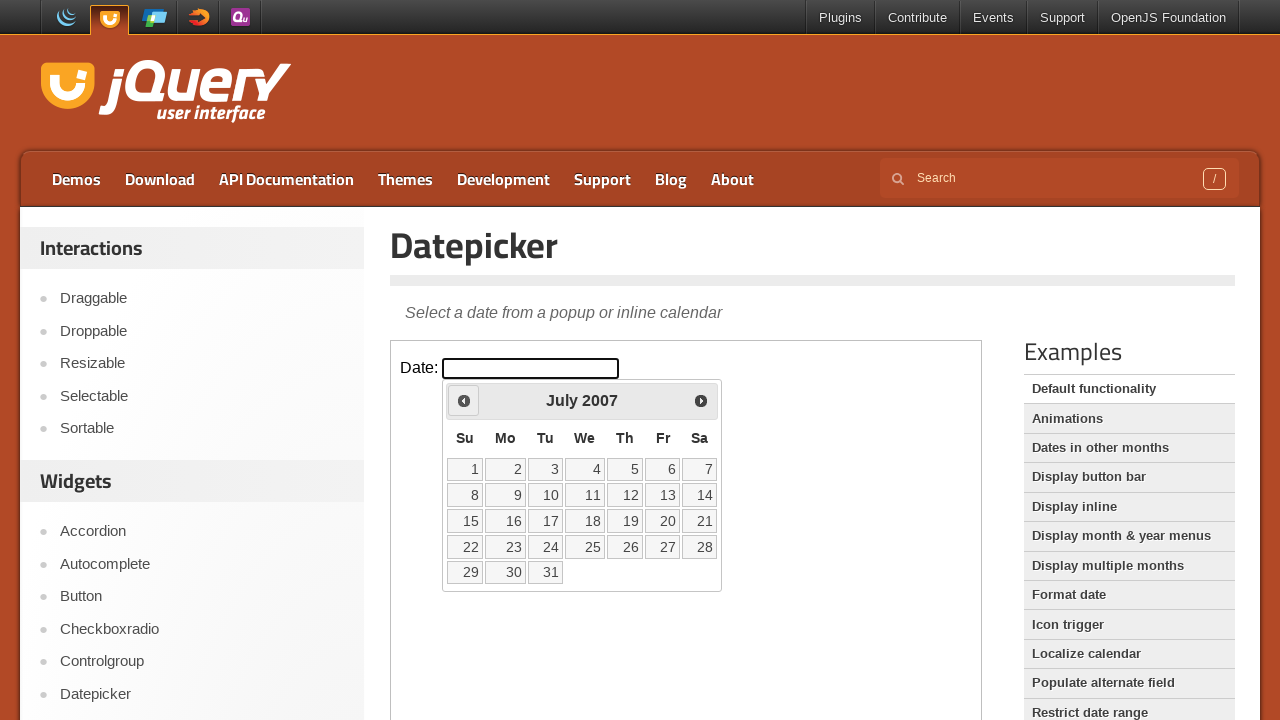

Retrieved current calendar date: July 2007
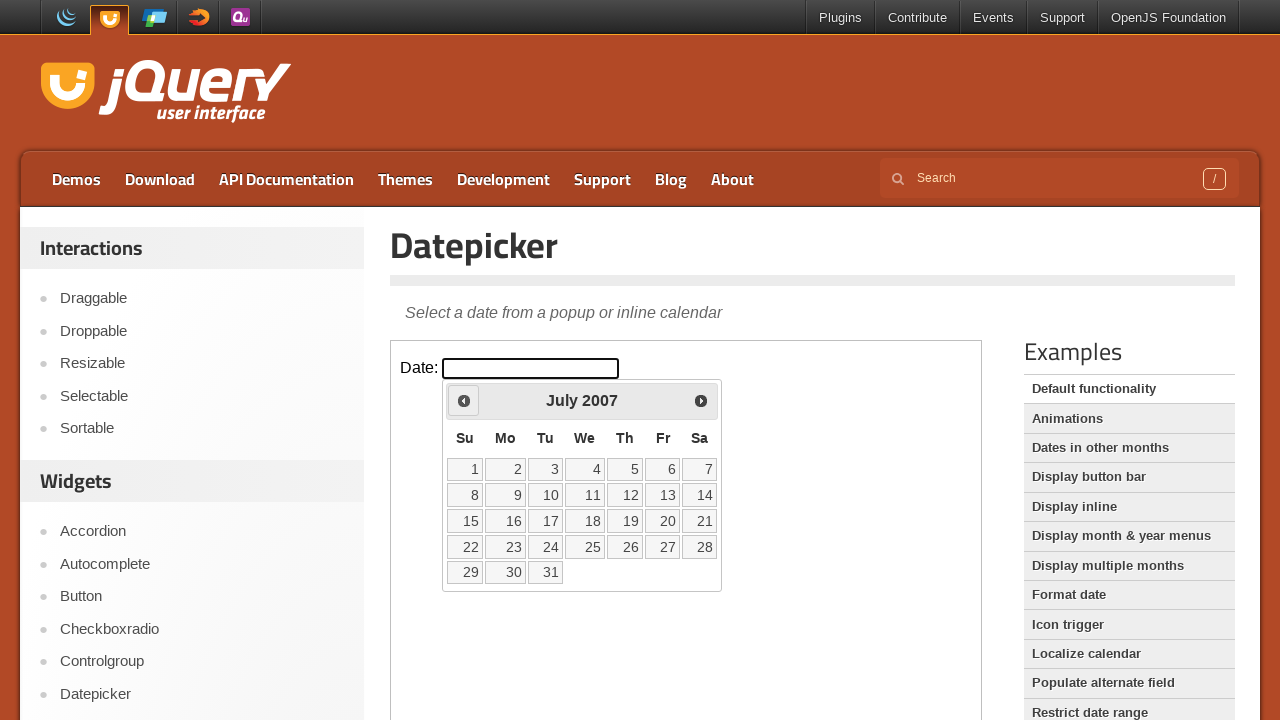

Clicked previous month button to navigate backwards at (464, 400) on iframe.demo-frame >> internal:control=enter-frame >> a.ui-datepicker-prev.ui-cor
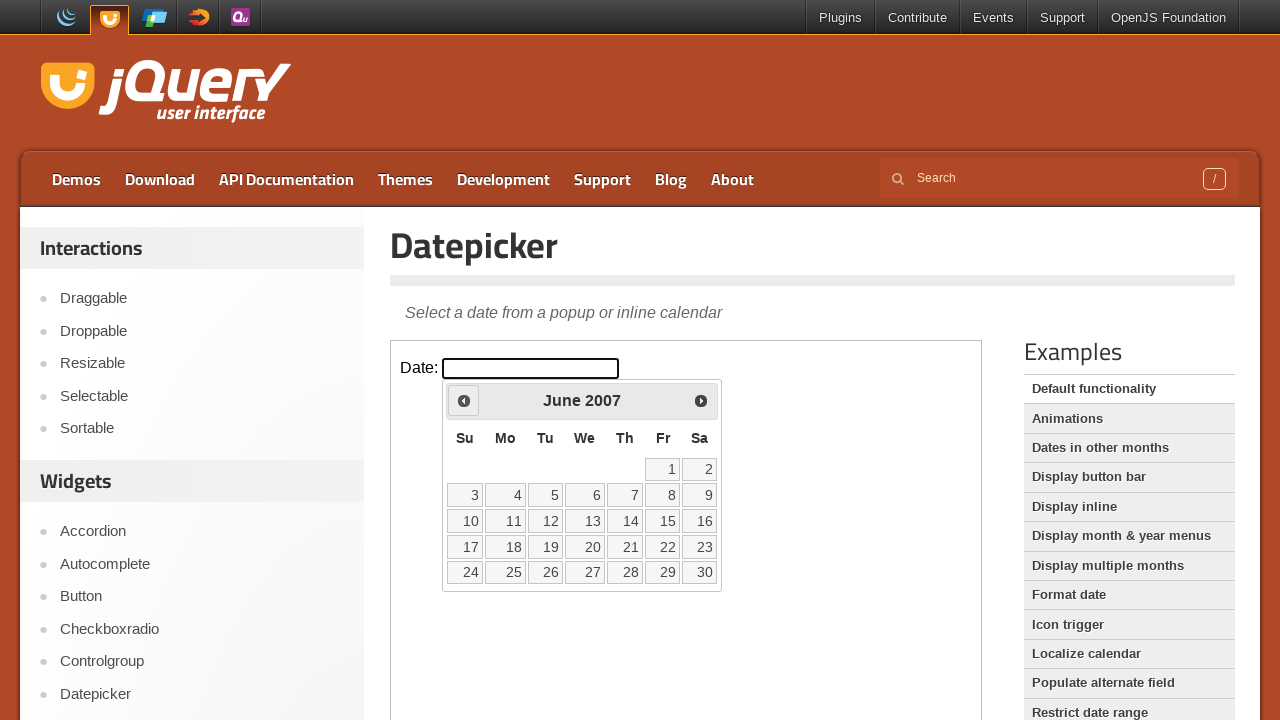

Retrieved current calendar date: June 2007
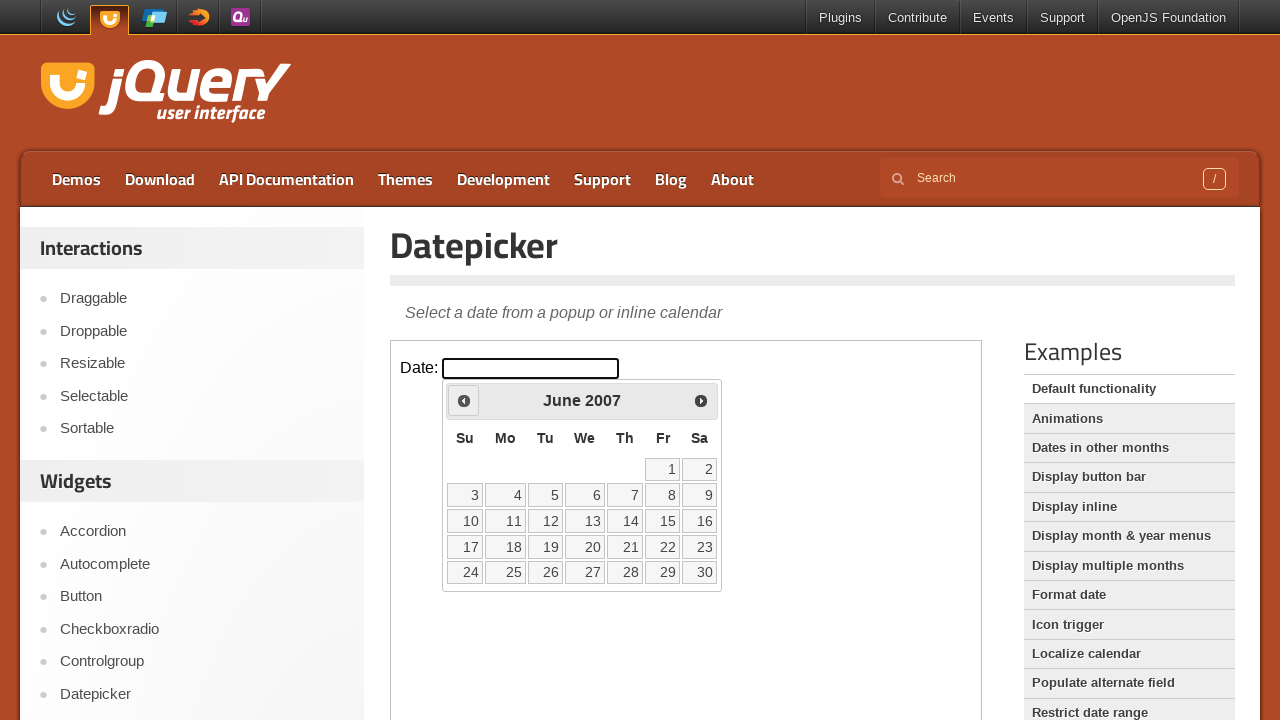

Clicked previous month button to navigate backwards at (464, 400) on iframe.demo-frame >> internal:control=enter-frame >> a.ui-datepicker-prev.ui-cor
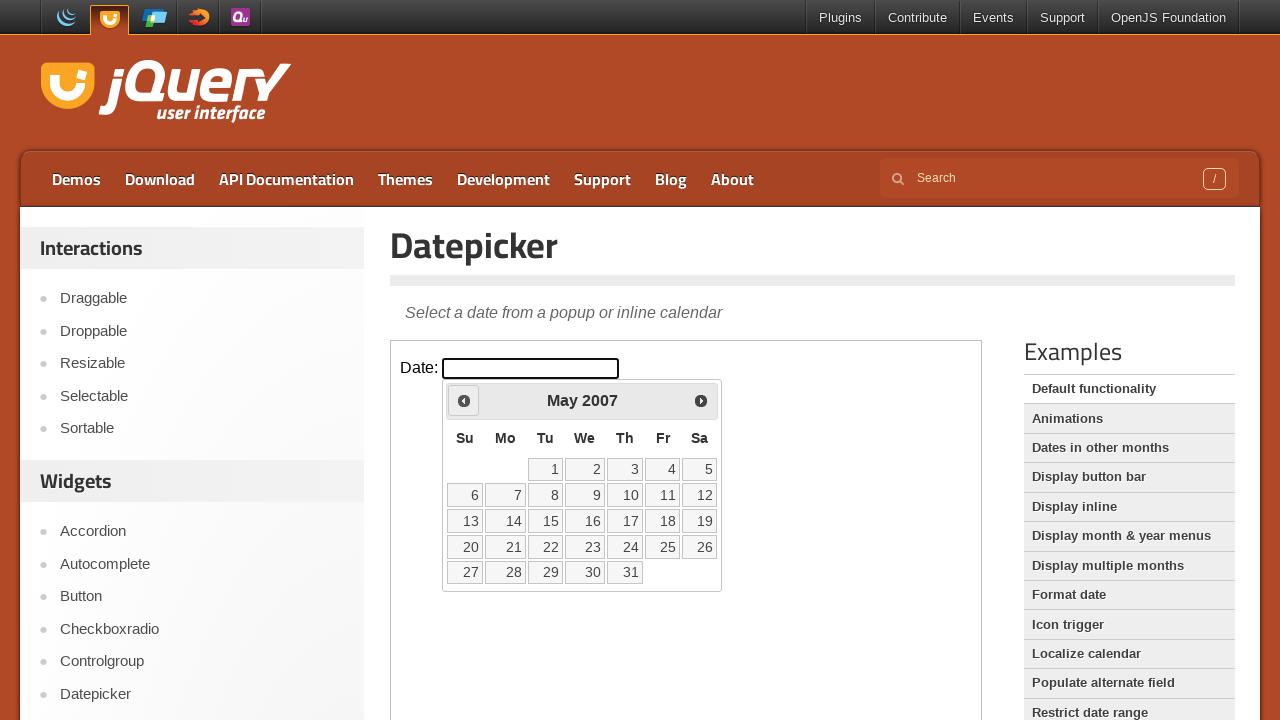

Retrieved current calendar date: May 2007
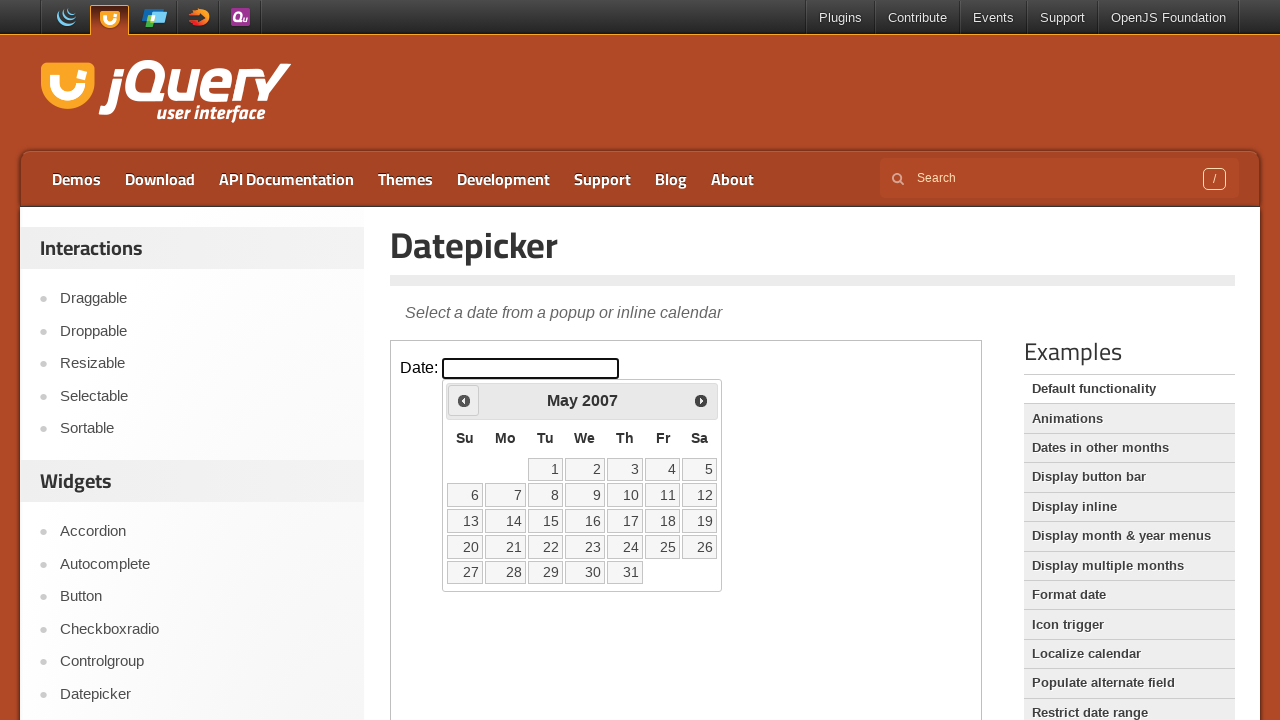

Clicked previous month button to navigate backwards at (464, 400) on iframe.demo-frame >> internal:control=enter-frame >> a.ui-datepicker-prev.ui-cor
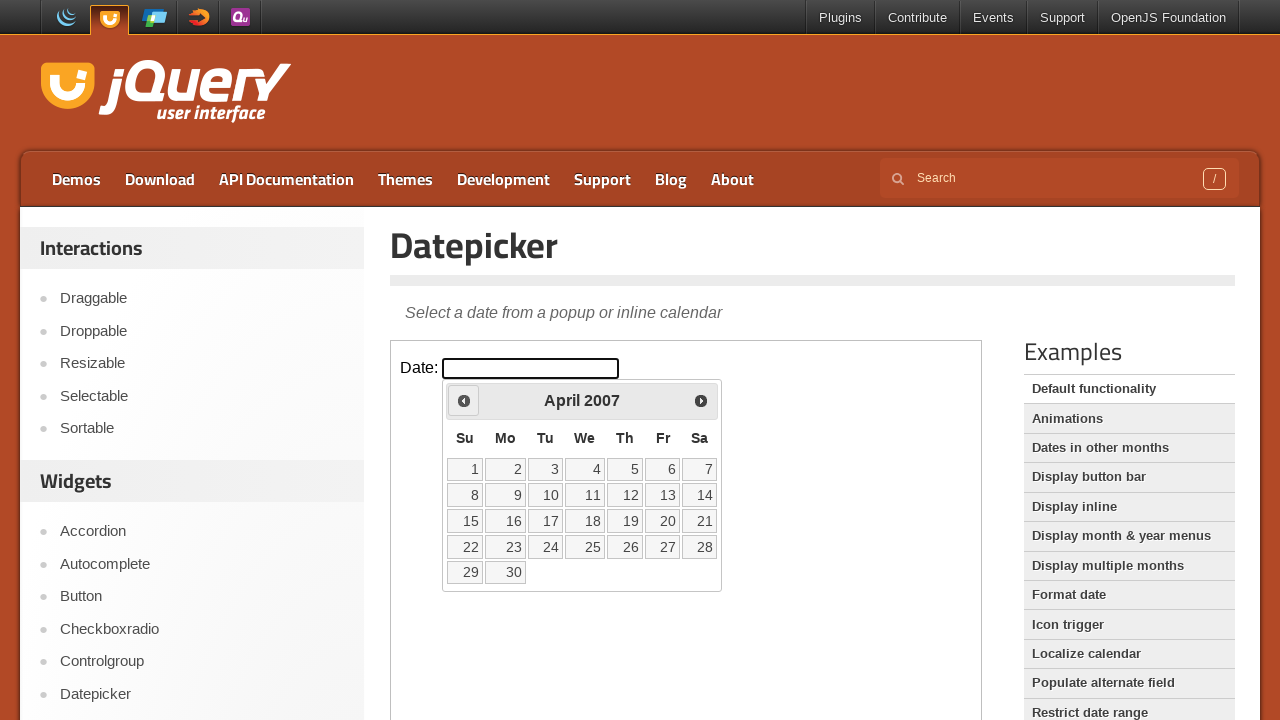

Retrieved current calendar date: April 2007
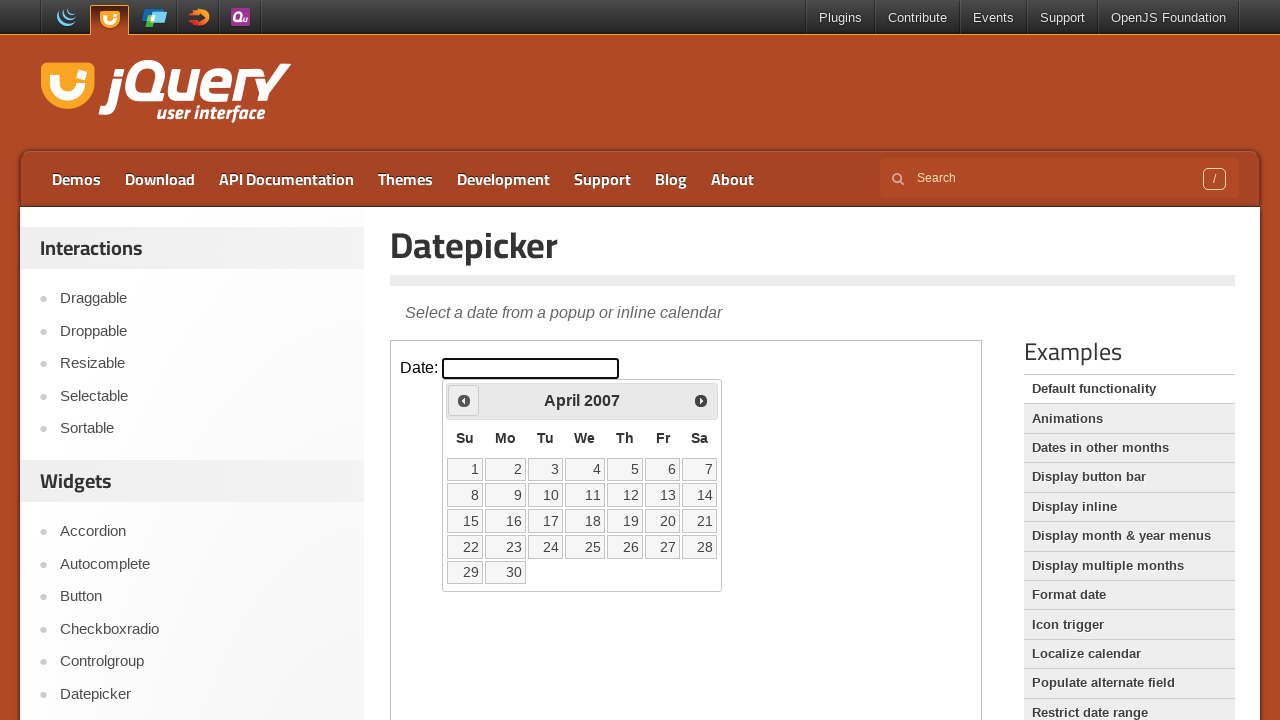

Clicked previous month button to navigate backwards at (464, 400) on iframe.demo-frame >> internal:control=enter-frame >> a.ui-datepicker-prev.ui-cor
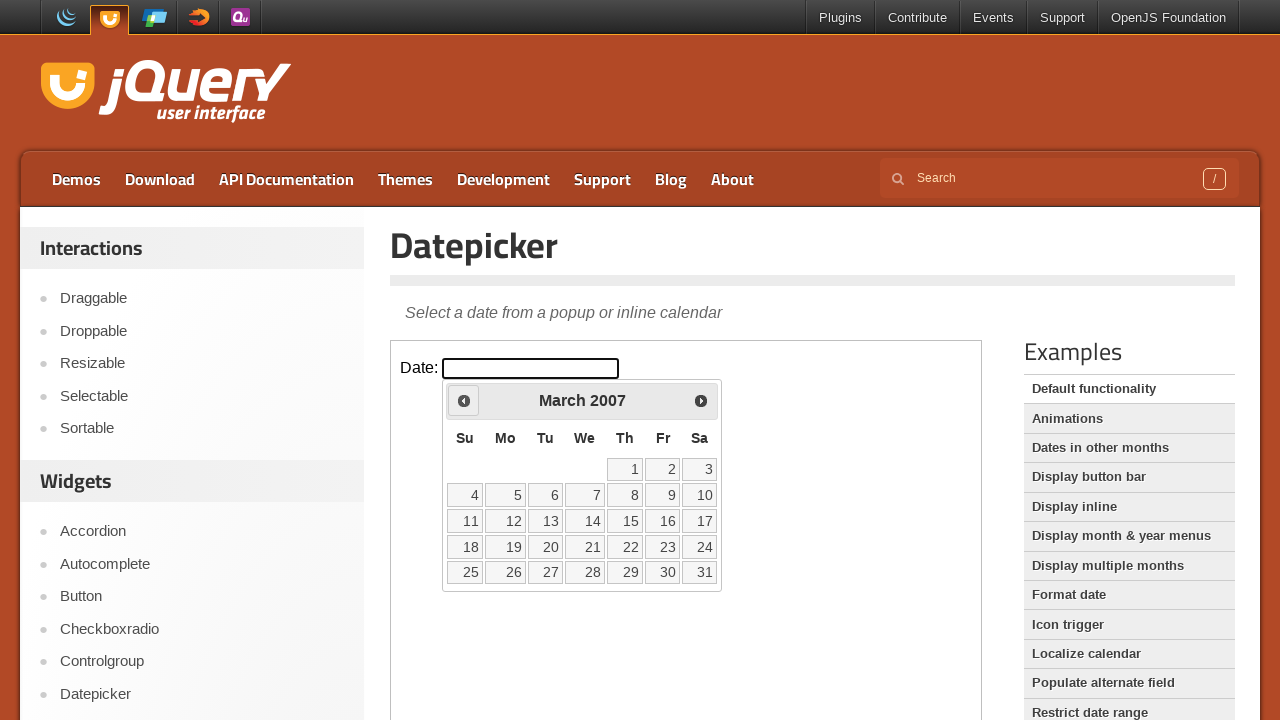

Retrieved current calendar date: March 2007
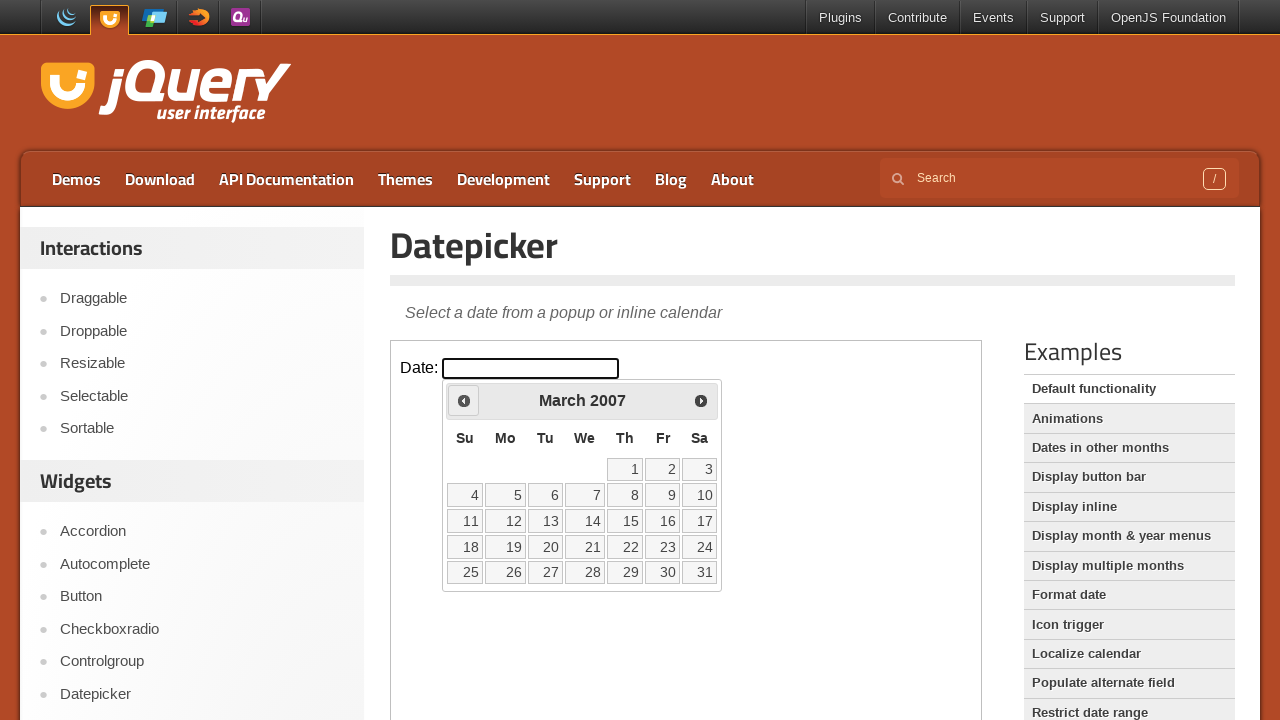

Clicked previous month button to navigate backwards at (464, 400) on iframe.demo-frame >> internal:control=enter-frame >> a.ui-datepicker-prev.ui-cor
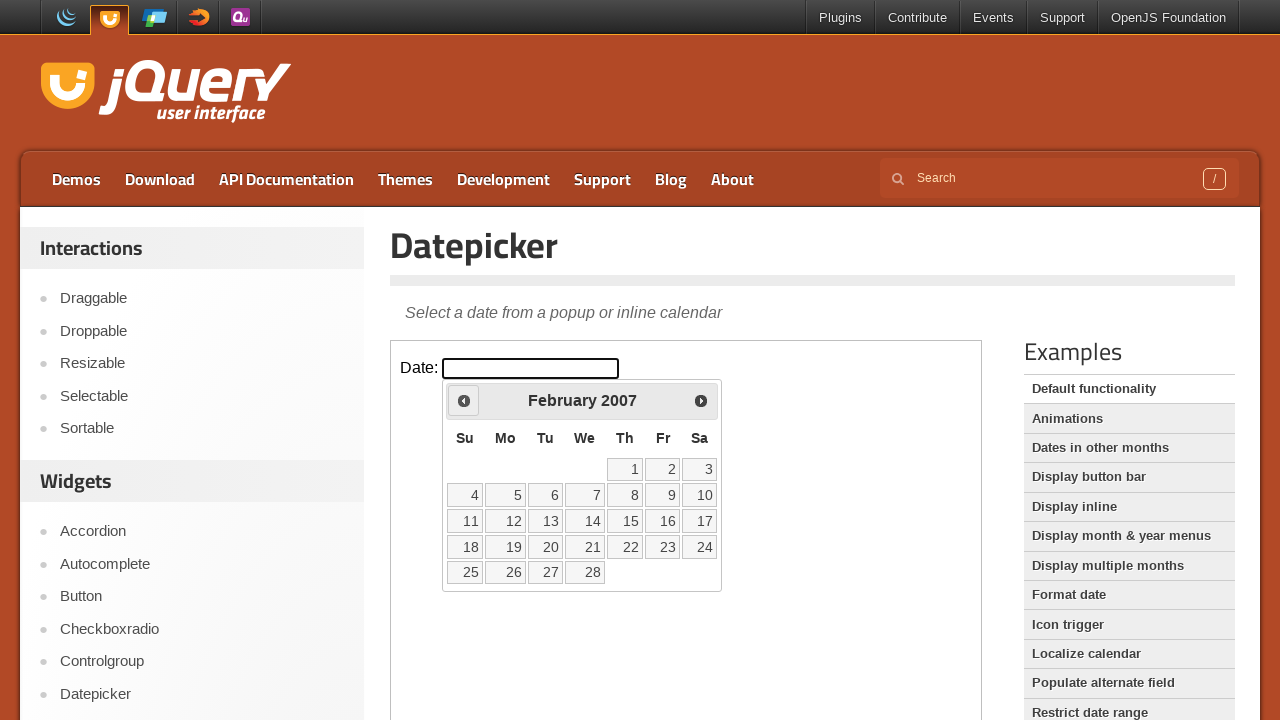

Retrieved current calendar date: February 2007
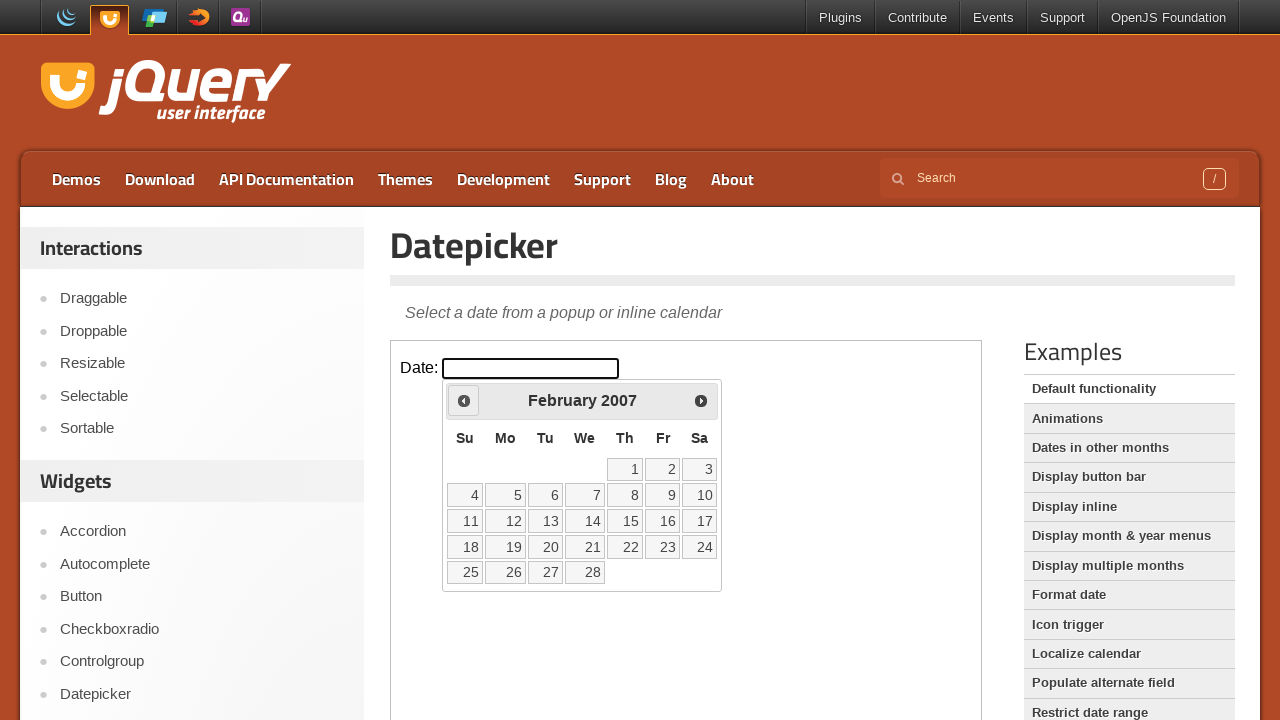

Clicked previous month button to navigate backwards at (464, 400) on iframe.demo-frame >> internal:control=enter-frame >> a.ui-datepicker-prev.ui-cor
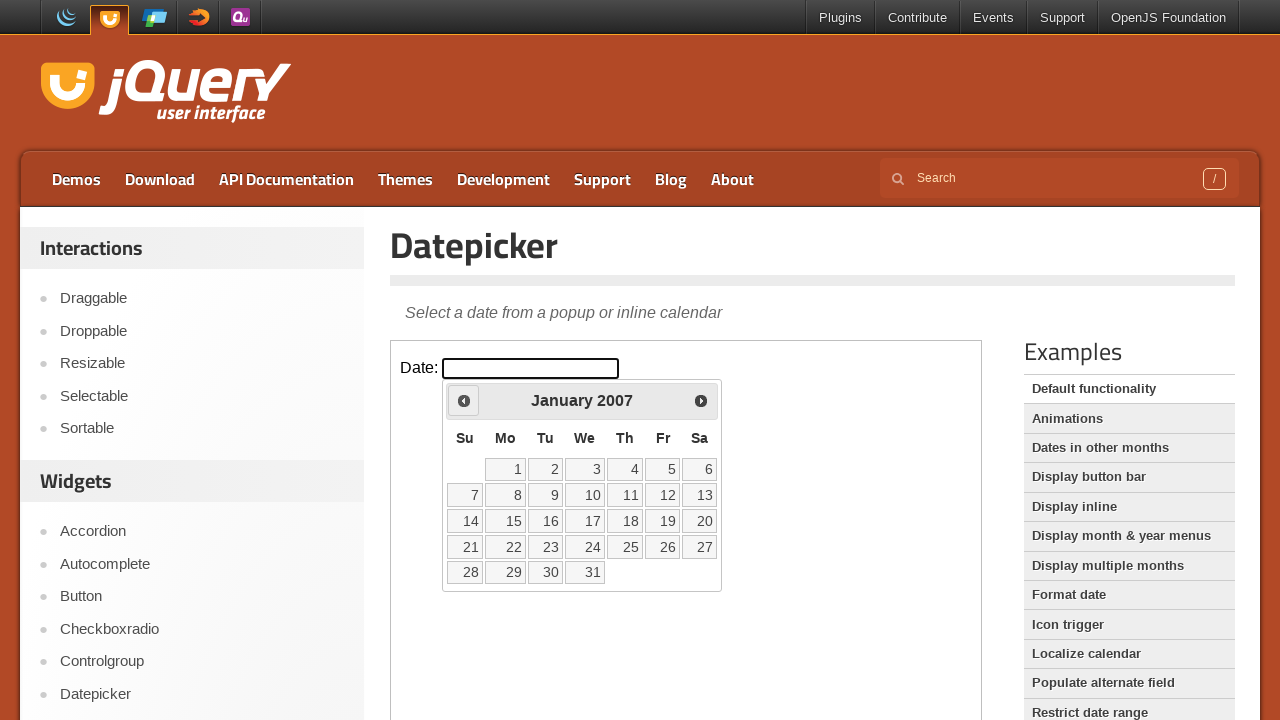

Retrieved current calendar date: January 2007
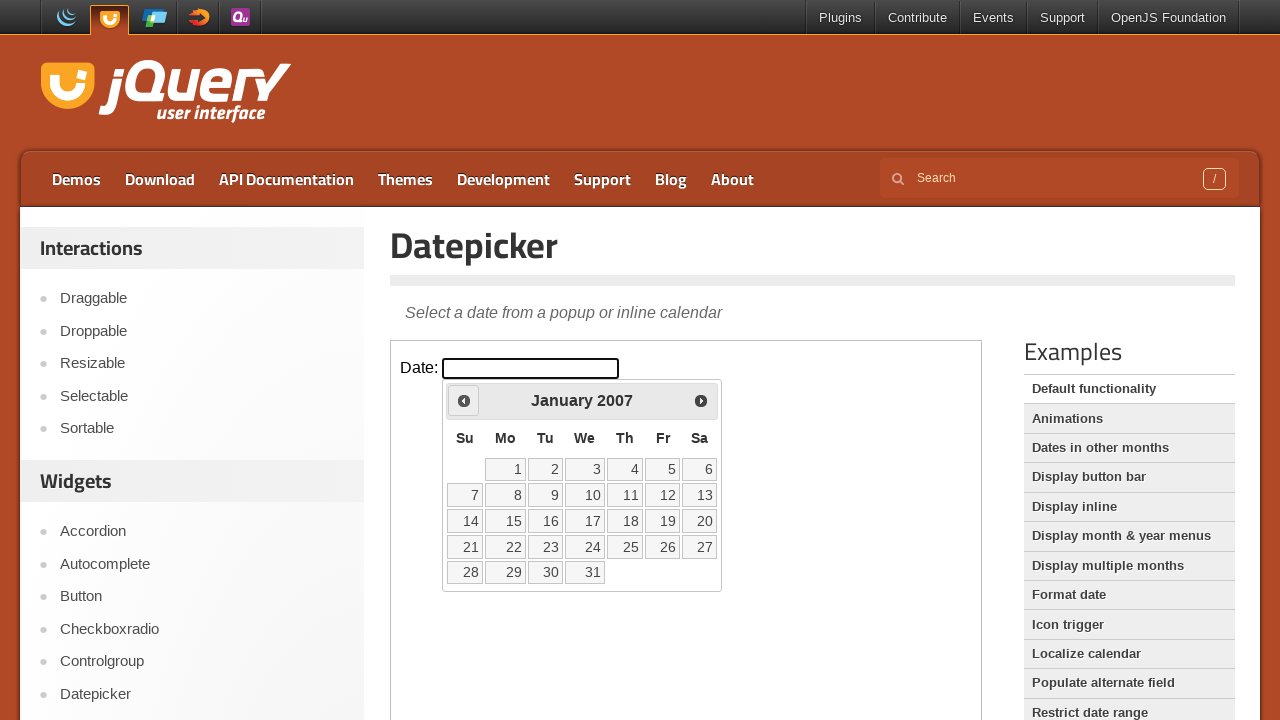

Clicked previous month button to navigate backwards at (464, 400) on iframe.demo-frame >> internal:control=enter-frame >> a.ui-datepicker-prev.ui-cor
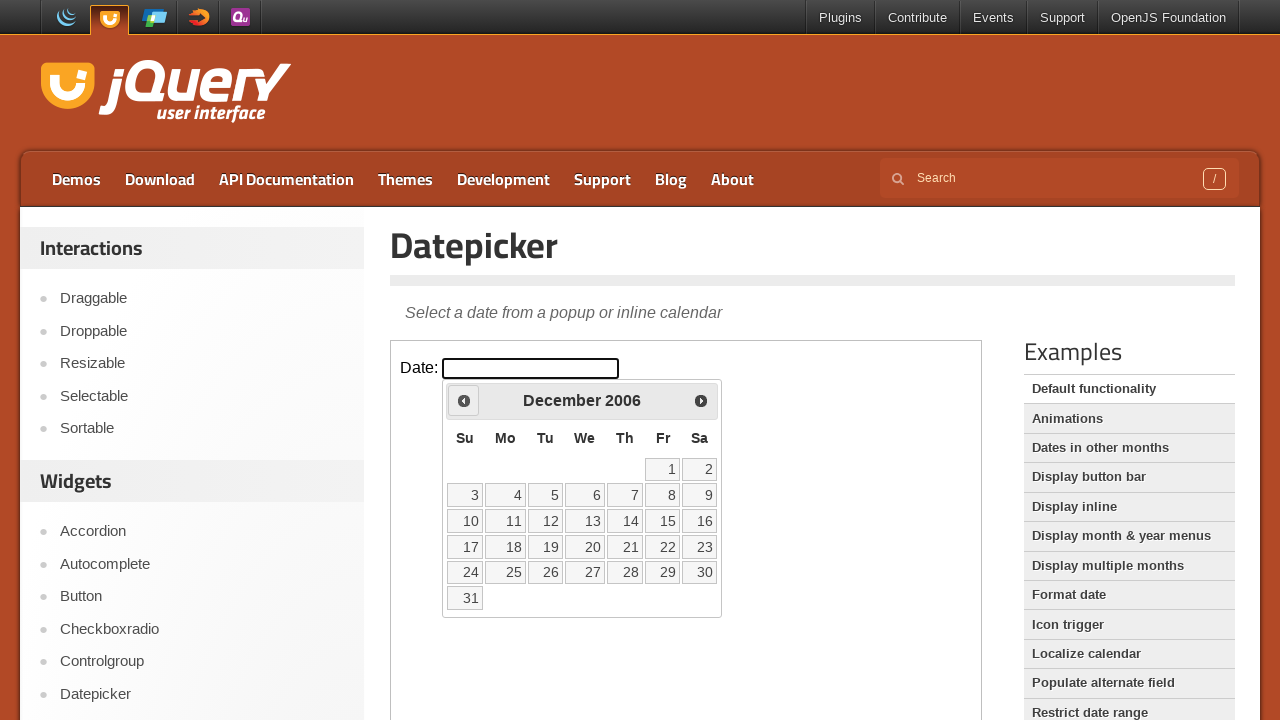

Retrieved current calendar date: December 2006
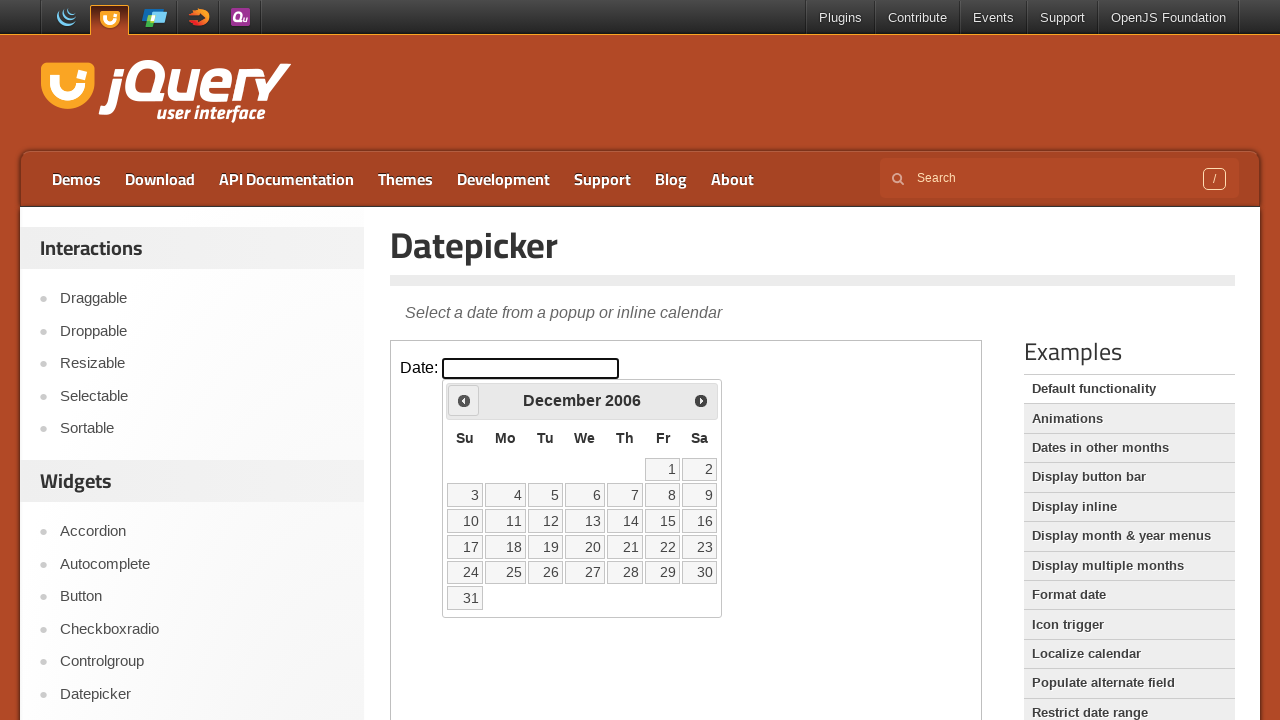

Clicked previous month button to navigate backwards at (464, 400) on iframe.demo-frame >> internal:control=enter-frame >> a.ui-datepicker-prev.ui-cor
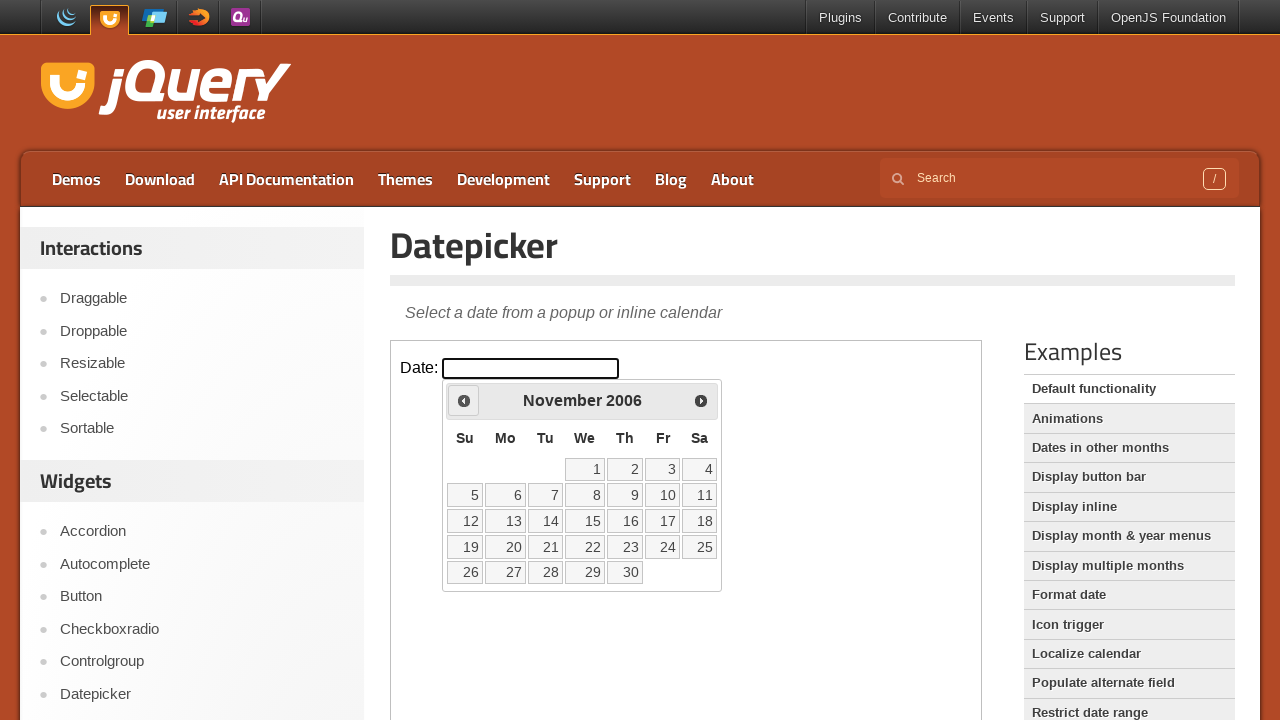

Retrieved current calendar date: November 2006
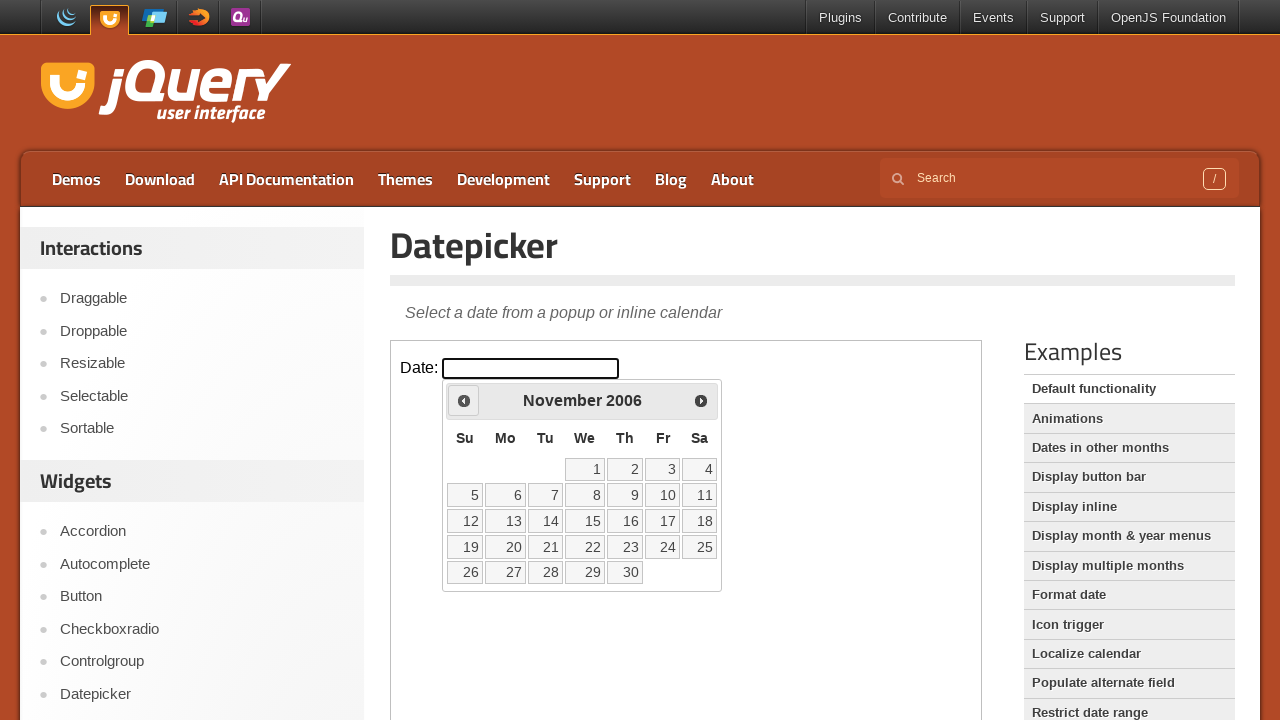

Clicked previous month button to navigate backwards at (464, 400) on iframe.demo-frame >> internal:control=enter-frame >> a.ui-datepicker-prev.ui-cor
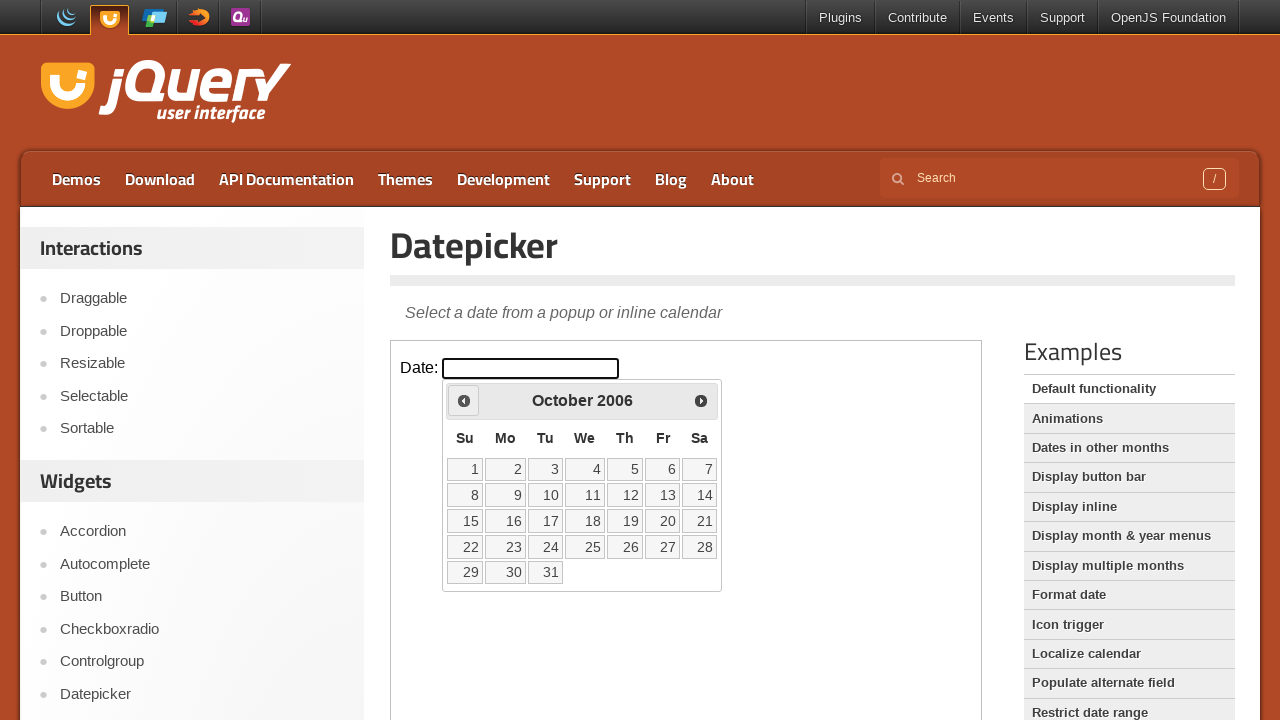

Retrieved current calendar date: October 2006
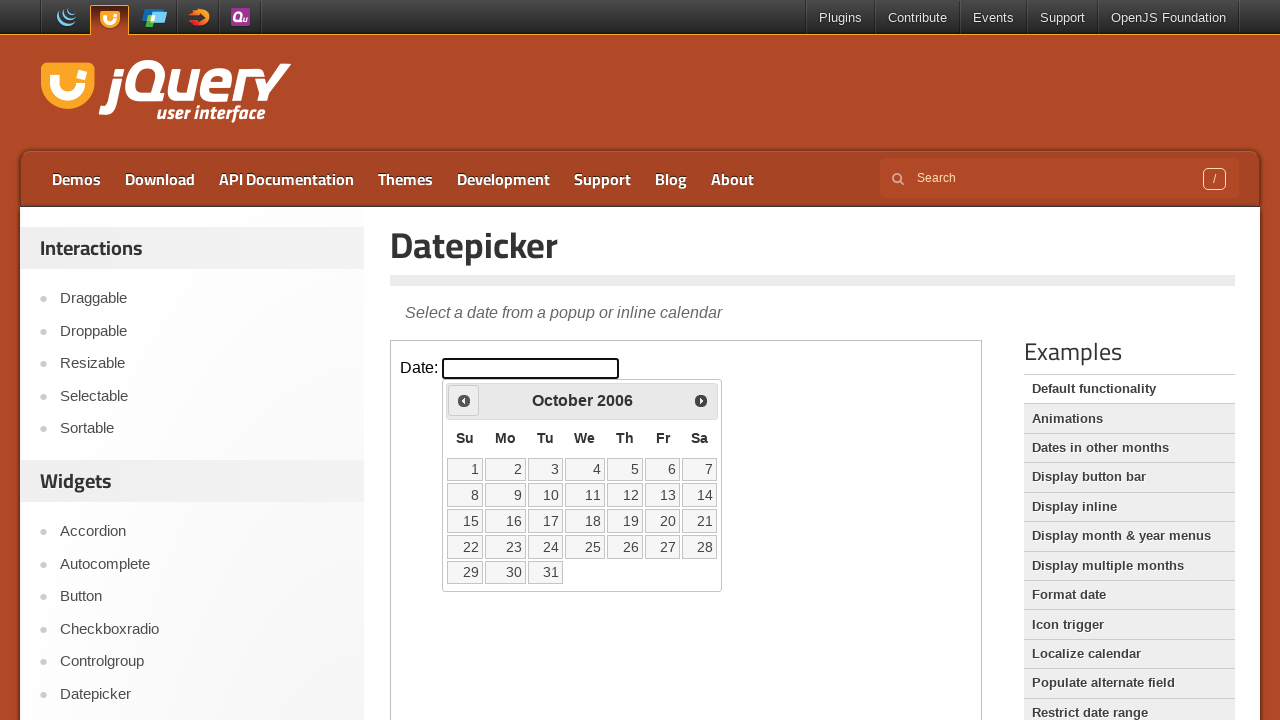

Clicked previous month button to navigate backwards at (464, 400) on iframe.demo-frame >> internal:control=enter-frame >> a.ui-datepicker-prev.ui-cor
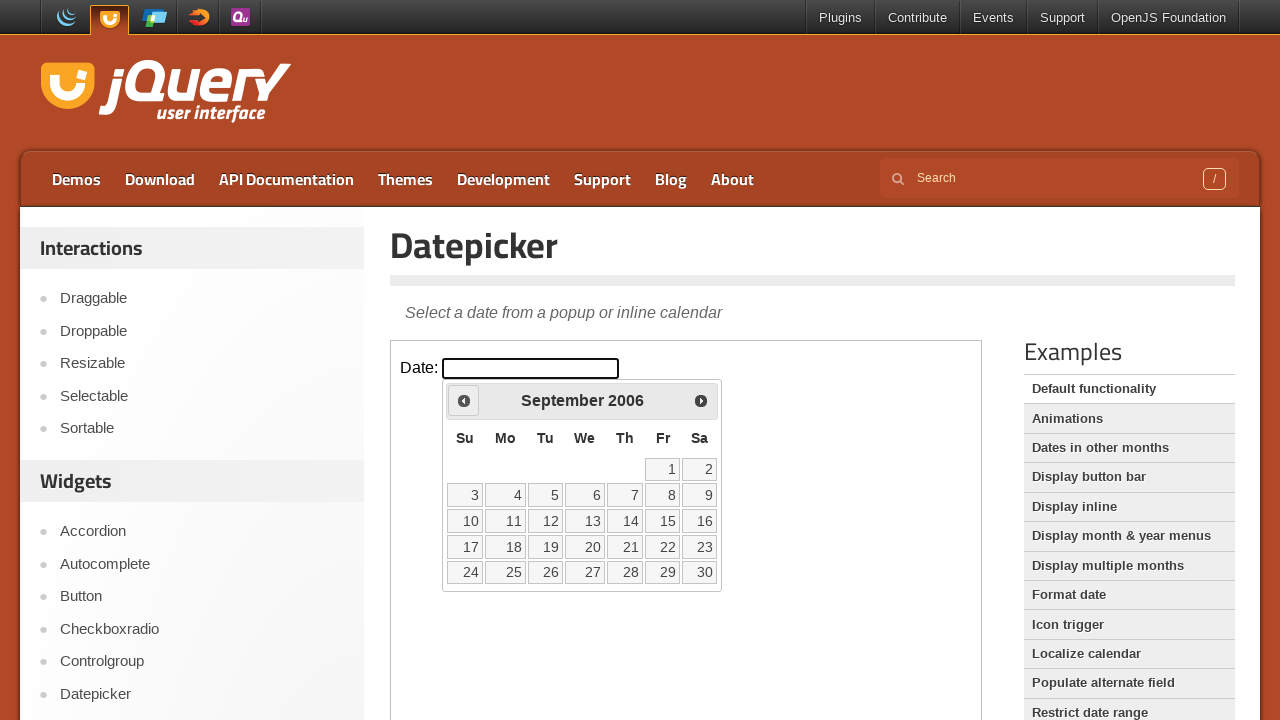

Retrieved current calendar date: September 2006
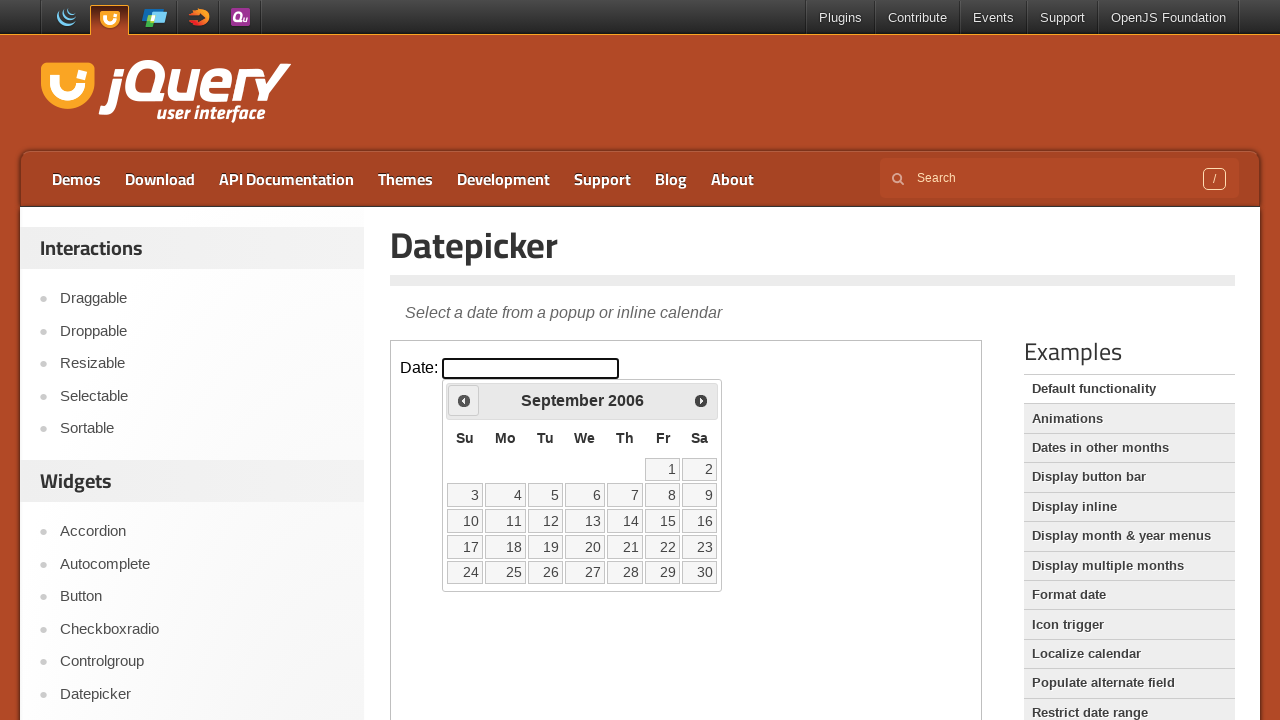

Clicked previous month button to navigate backwards at (464, 400) on iframe.demo-frame >> internal:control=enter-frame >> a.ui-datepicker-prev.ui-cor
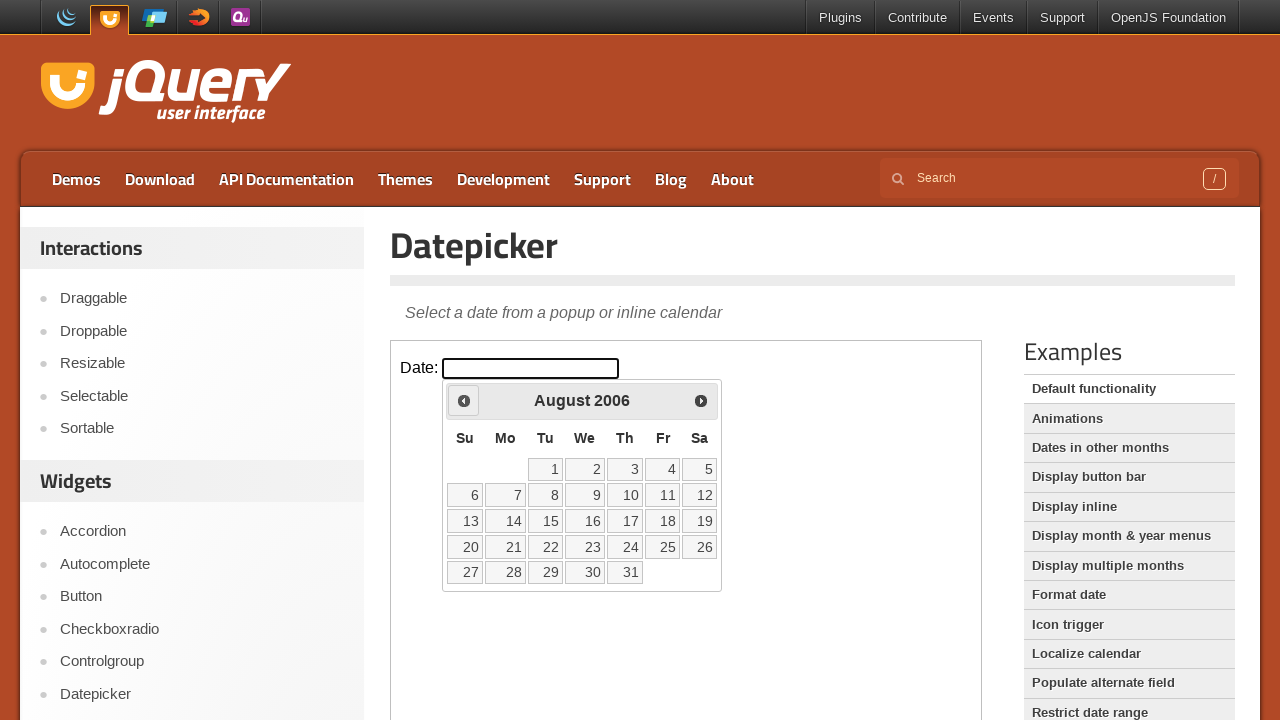

Retrieved current calendar date: August 2006
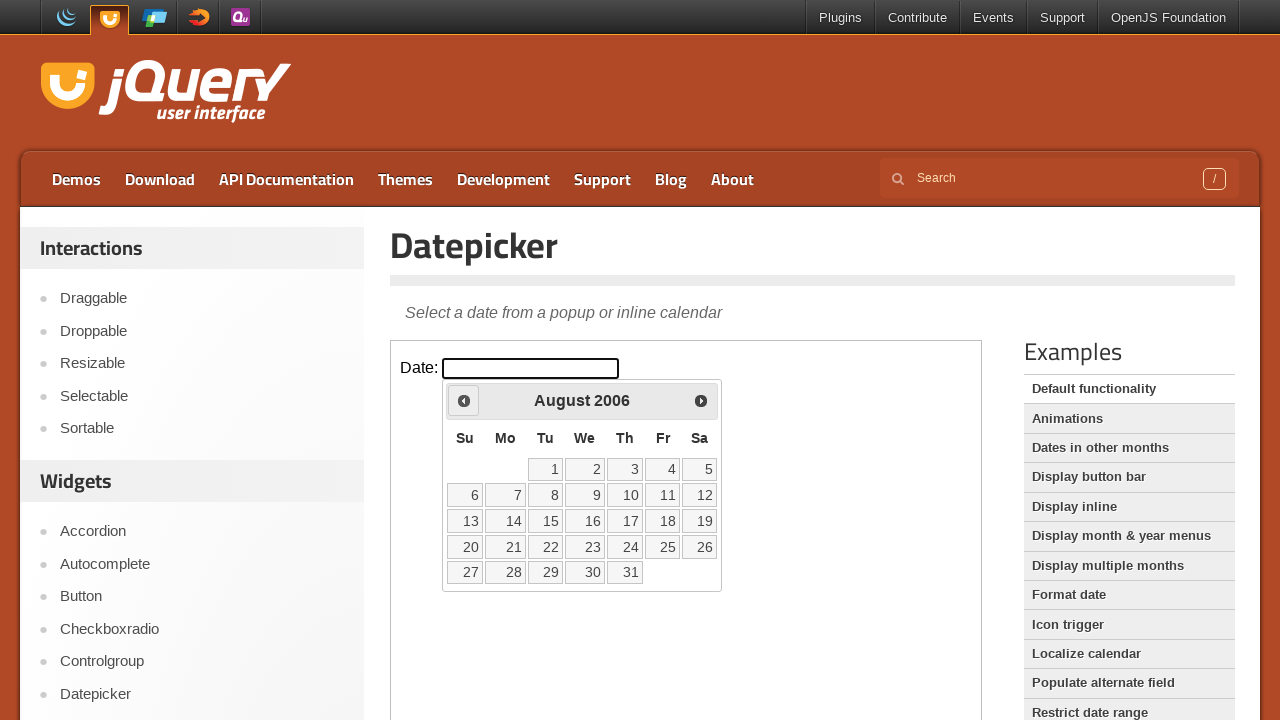

Clicked previous month button to navigate backwards at (464, 400) on iframe.demo-frame >> internal:control=enter-frame >> a.ui-datepicker-prev.ui-cor
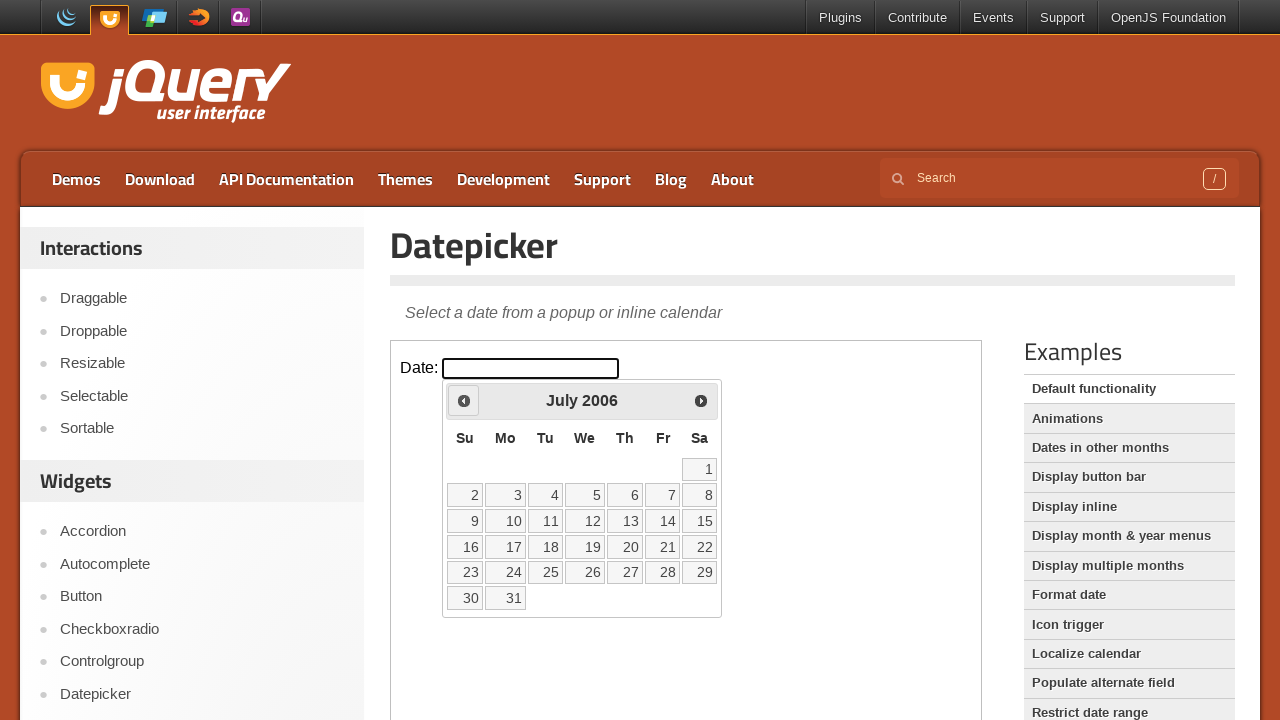

Retrieved current calendar date: July 2006
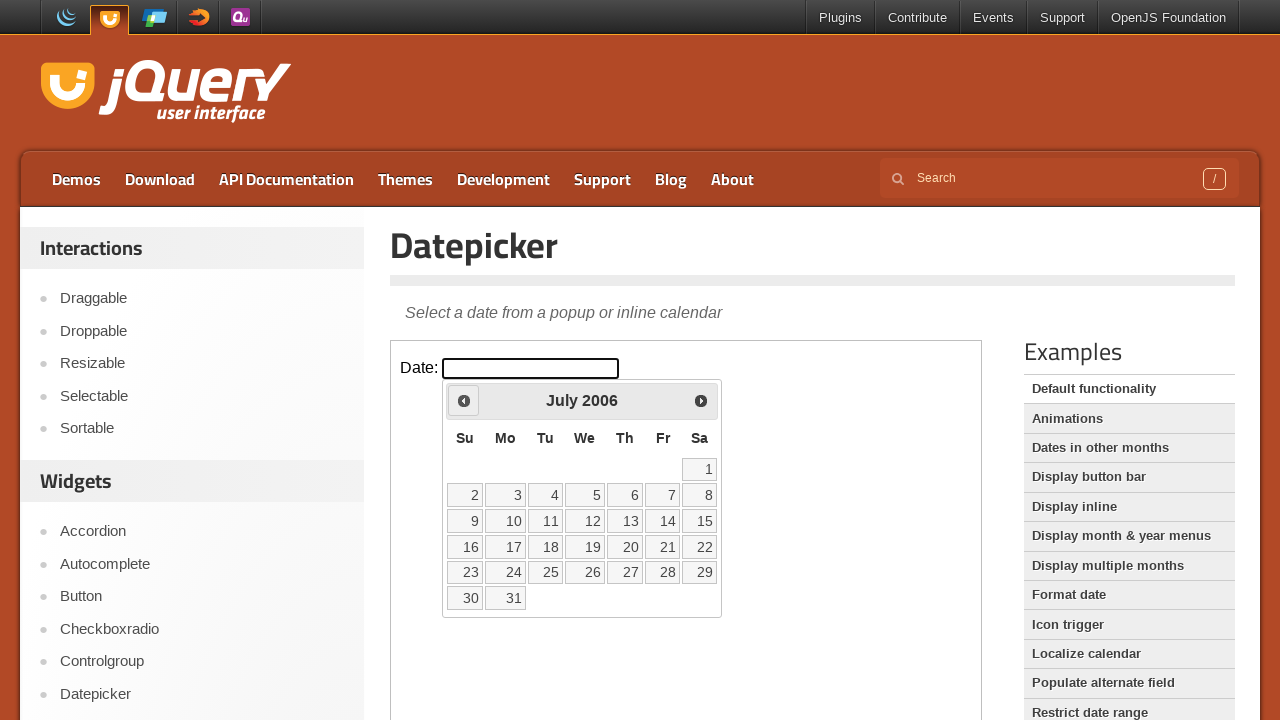

Clicked previous month button to navigate backwards at (464, 400) on iframe.demo-frame >> internal:control=enter-frame >> a.ui-datepicker-prev.ui-cor
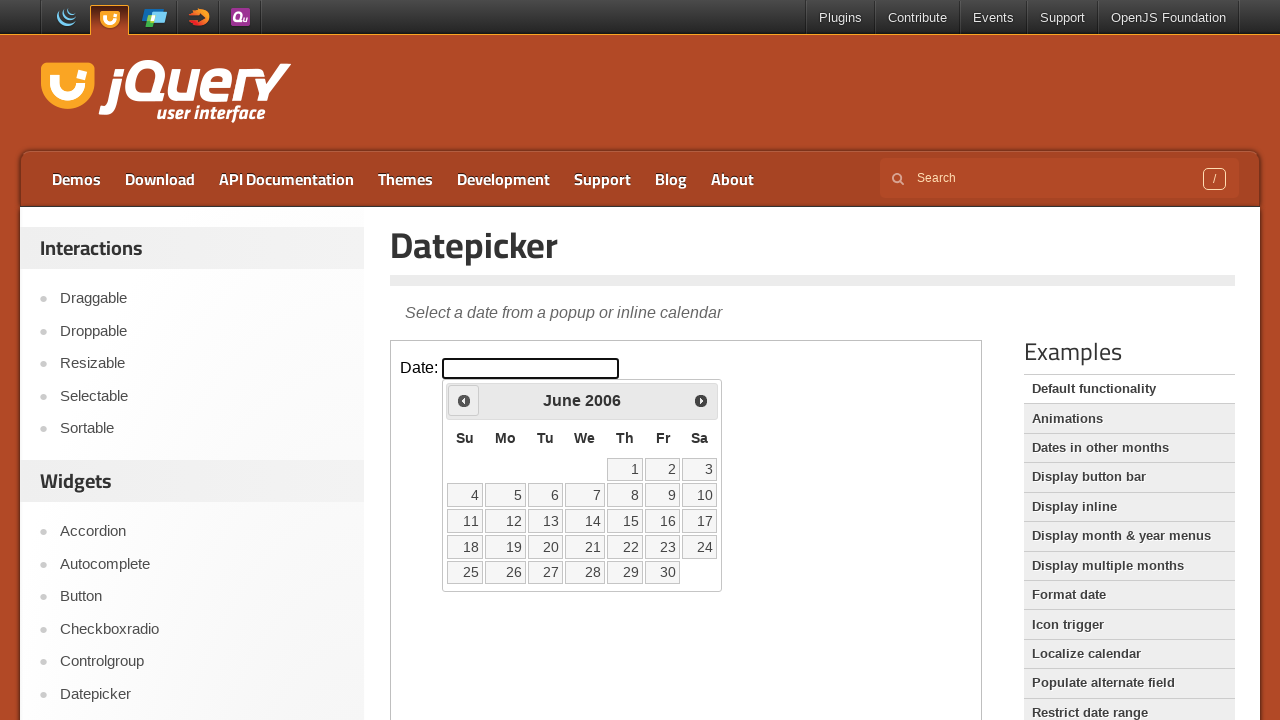

Retrieved current calendar date: June 2006
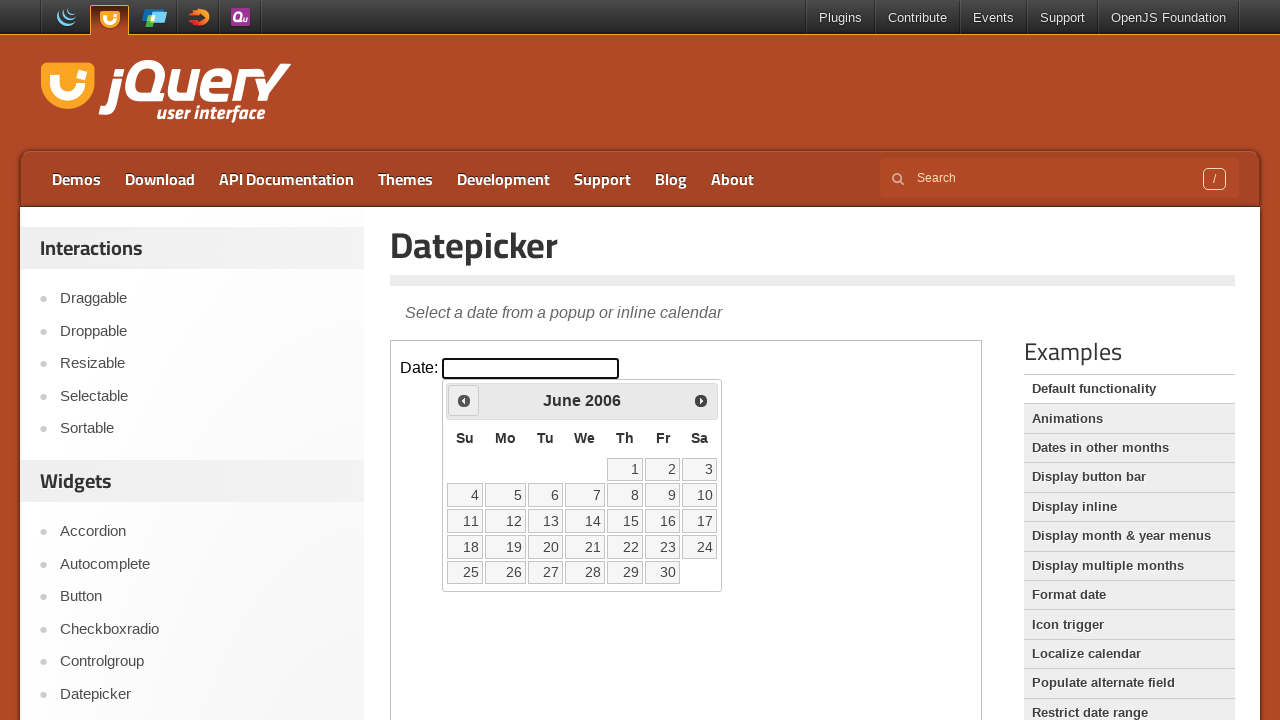

Clicked previous month button to navigate backwards at (464, 400) on iframe.demo-frame >> internal:control=enter-frame >> a.ui-datepicker-prev.ui-cor
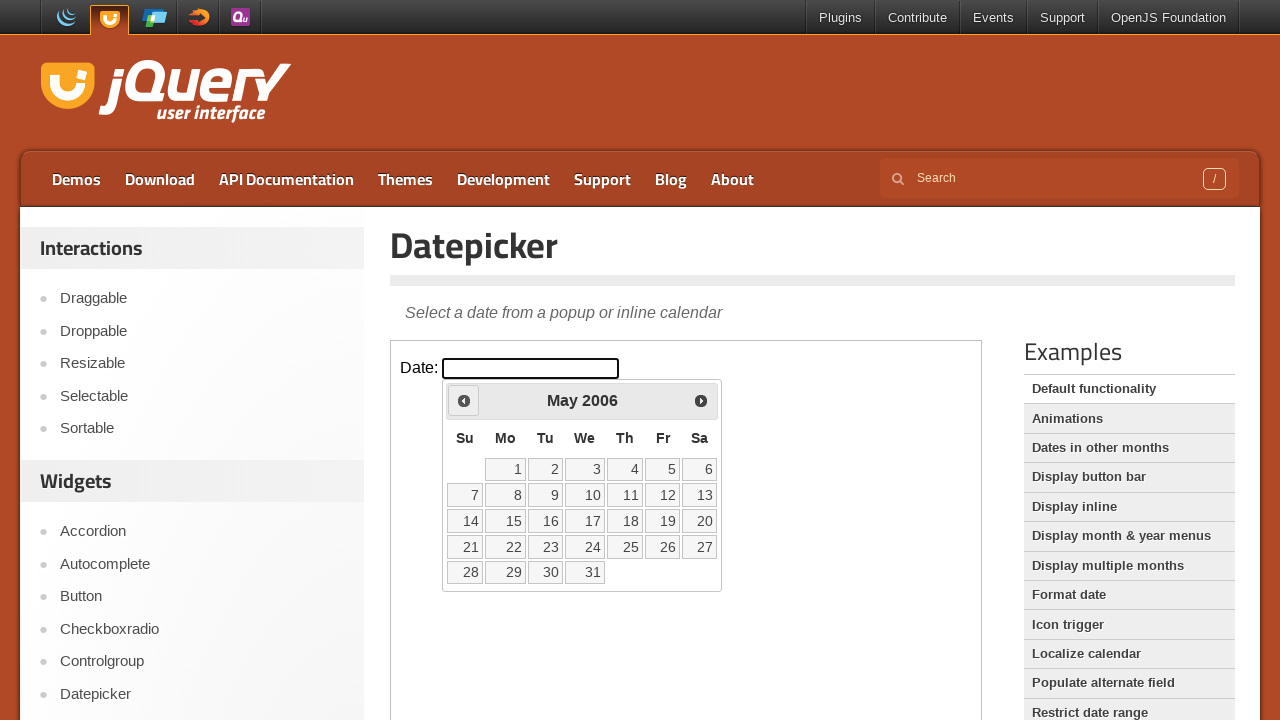

Retrieved current calendar date: May 2006
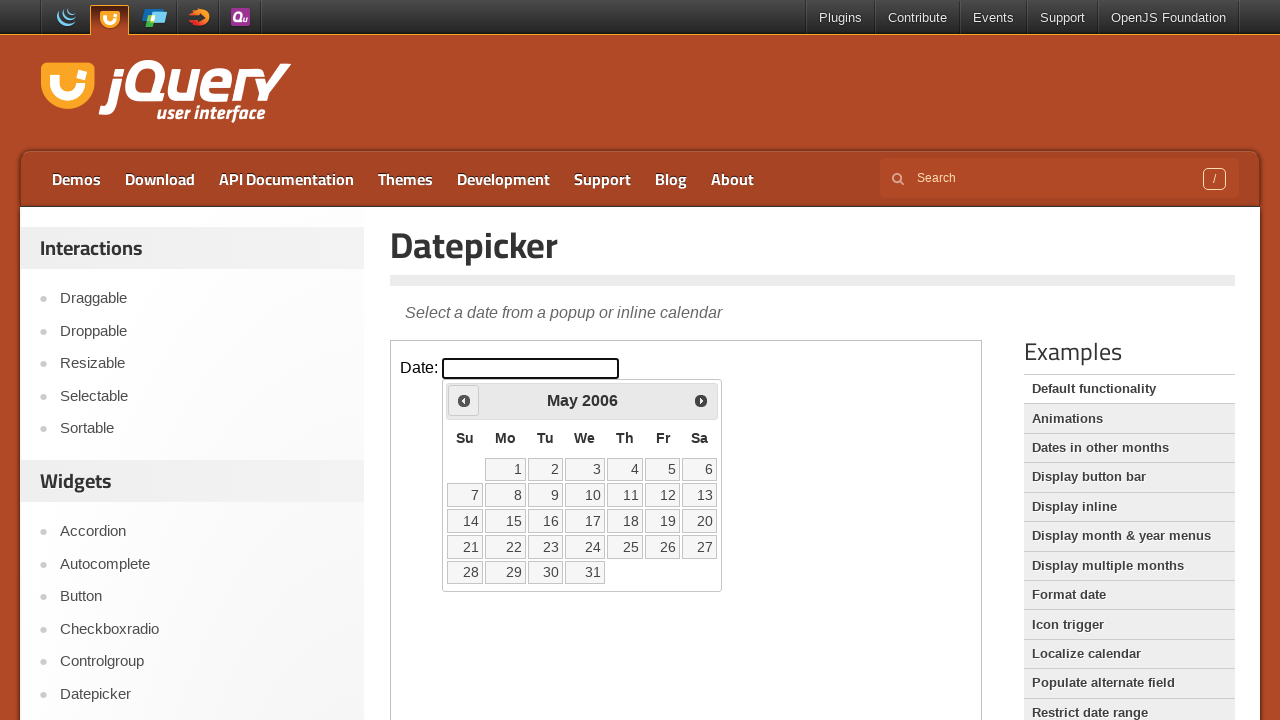

Clicked previous month button to navigate backwards at (464, 400) on iframe.demo-frame >> internal:control=enter-frame >> a.ui-datepicker-prev.ui-cor
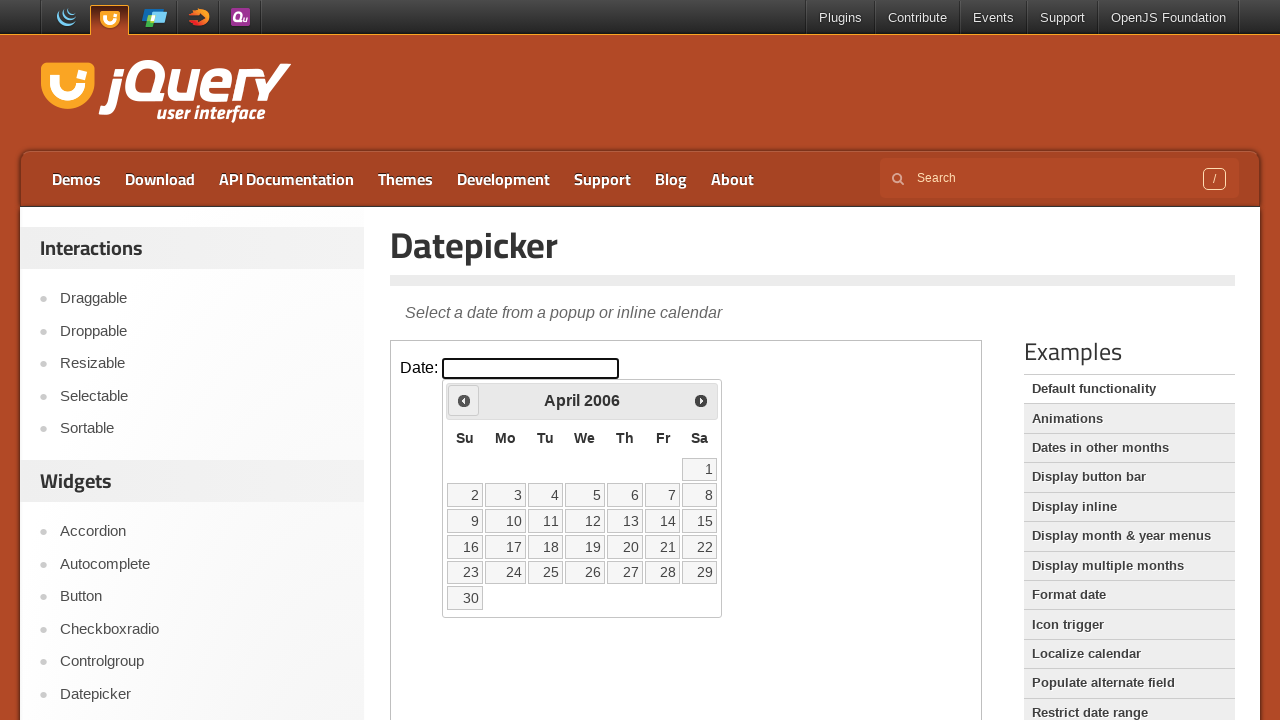

Retrieved current calendar date: April 2006
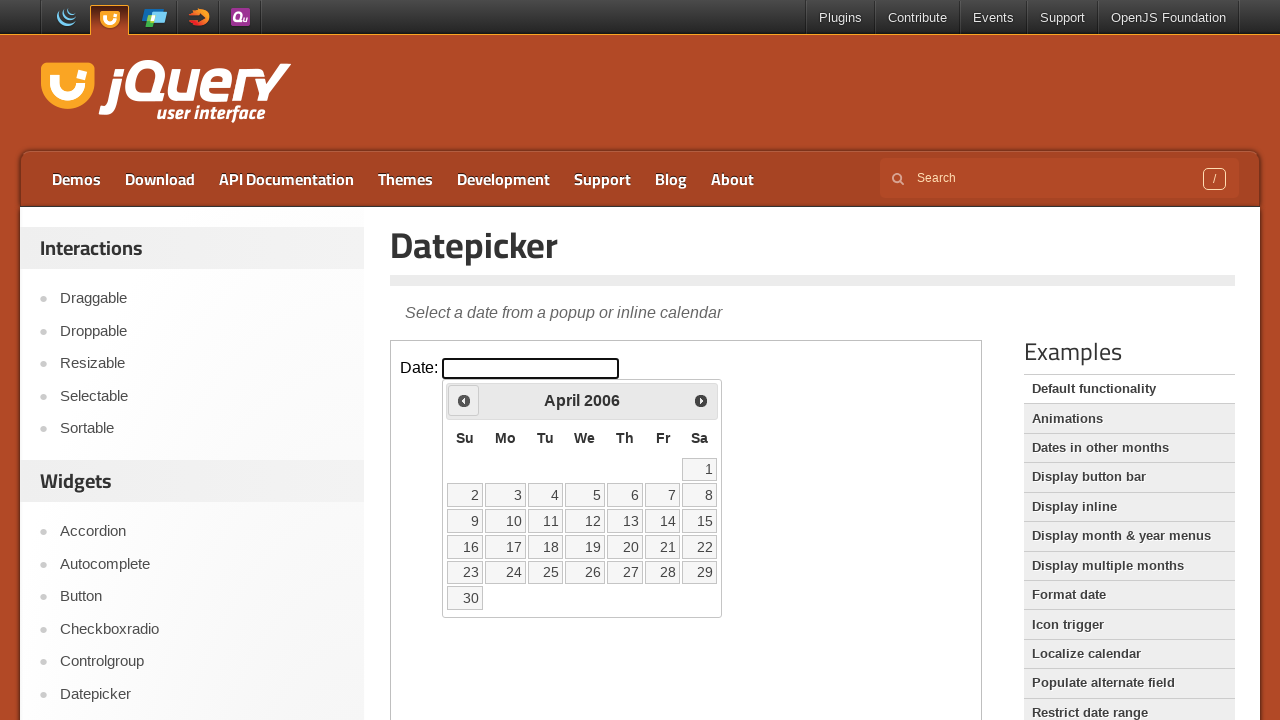

Clicked previous month button to navigate backwards at (464, 400) on iframe.demo-frame >> internal:control=enter-frame >> a.ui-datepicker-prev.ui-cor
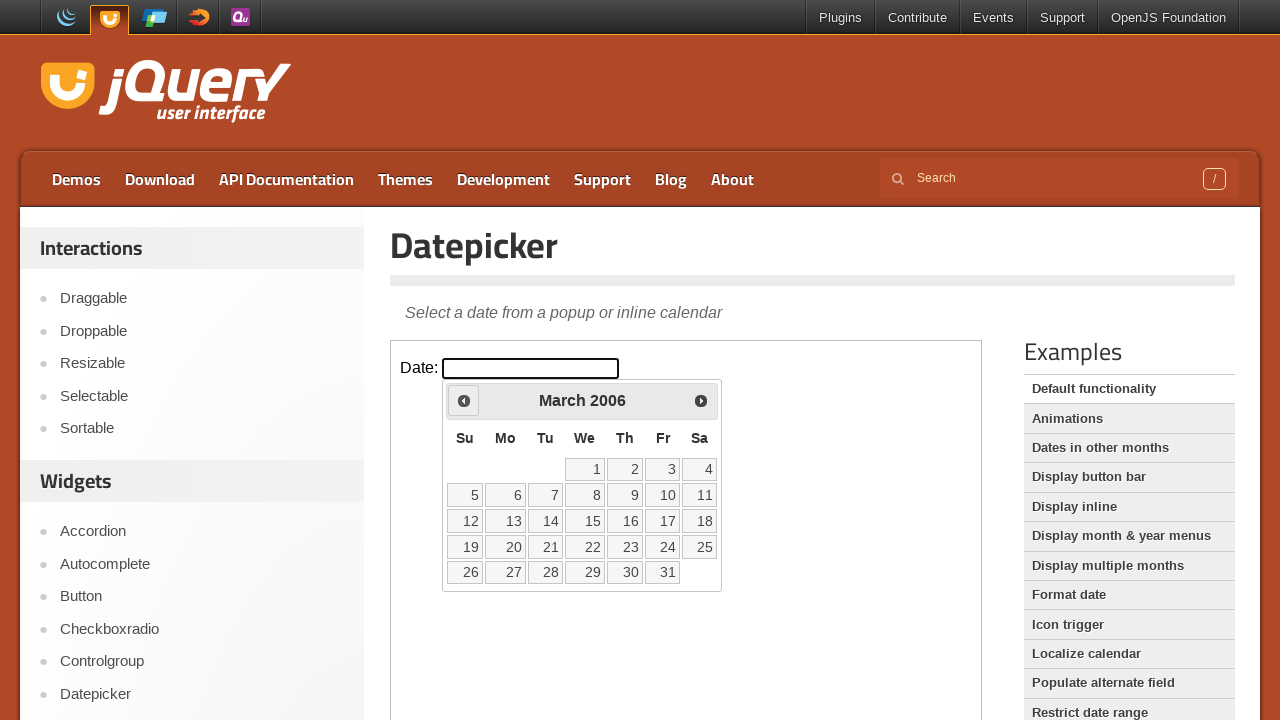

Retrieved current calendar date: March 2006
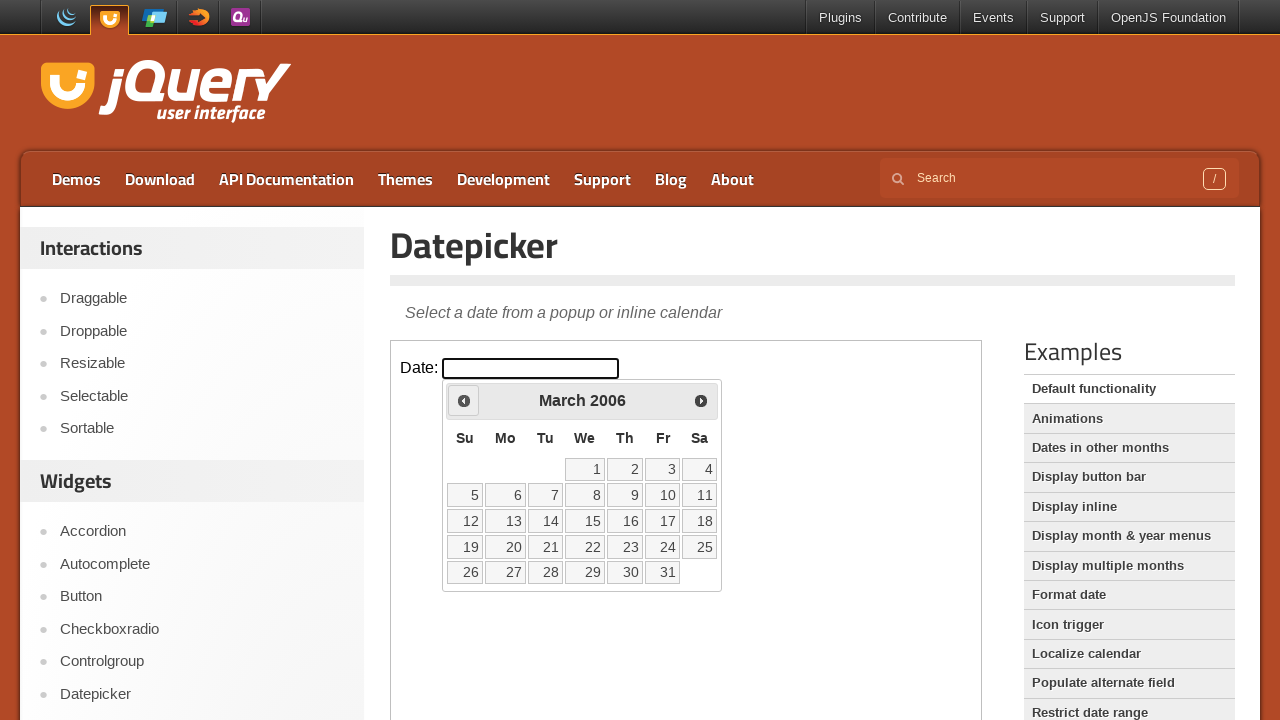

Clicked previous month button to navigate backwards at (464, 400) on iframe.demo-frame >> internal:control=enter-frame >> a.ui-datepicker-prev.ui-cor
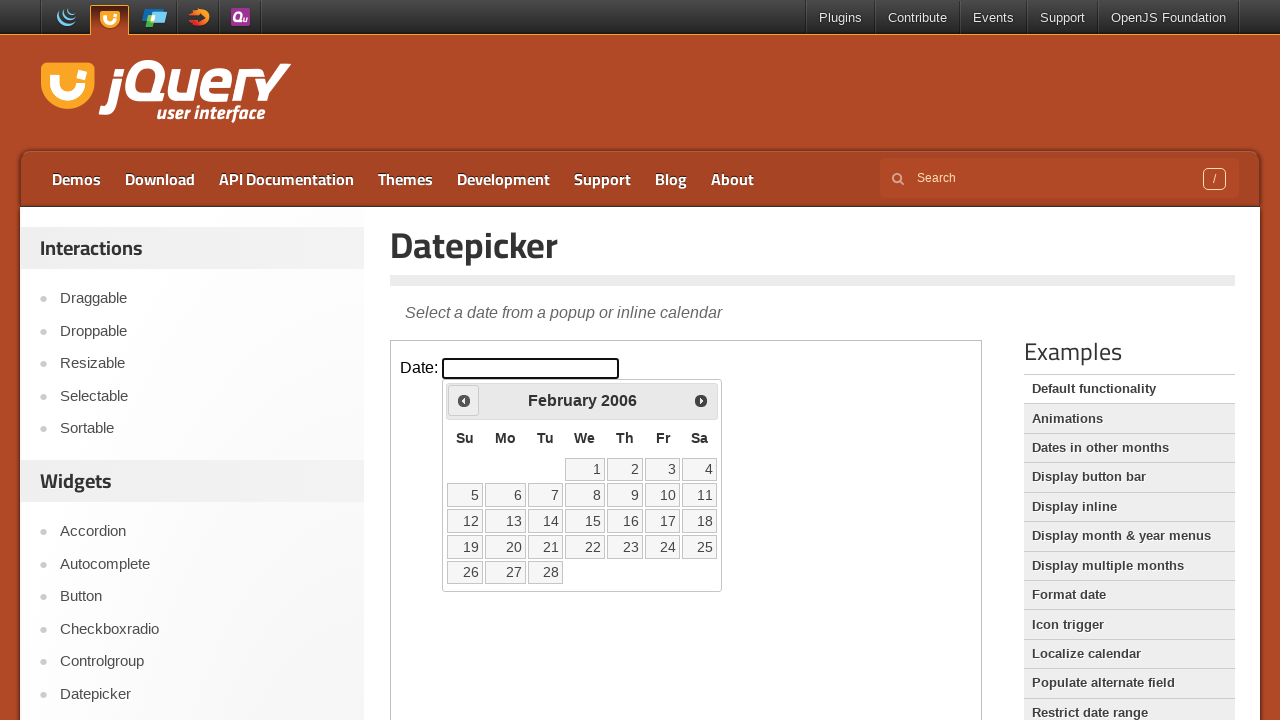

Retrieved current calendar date: February 2006
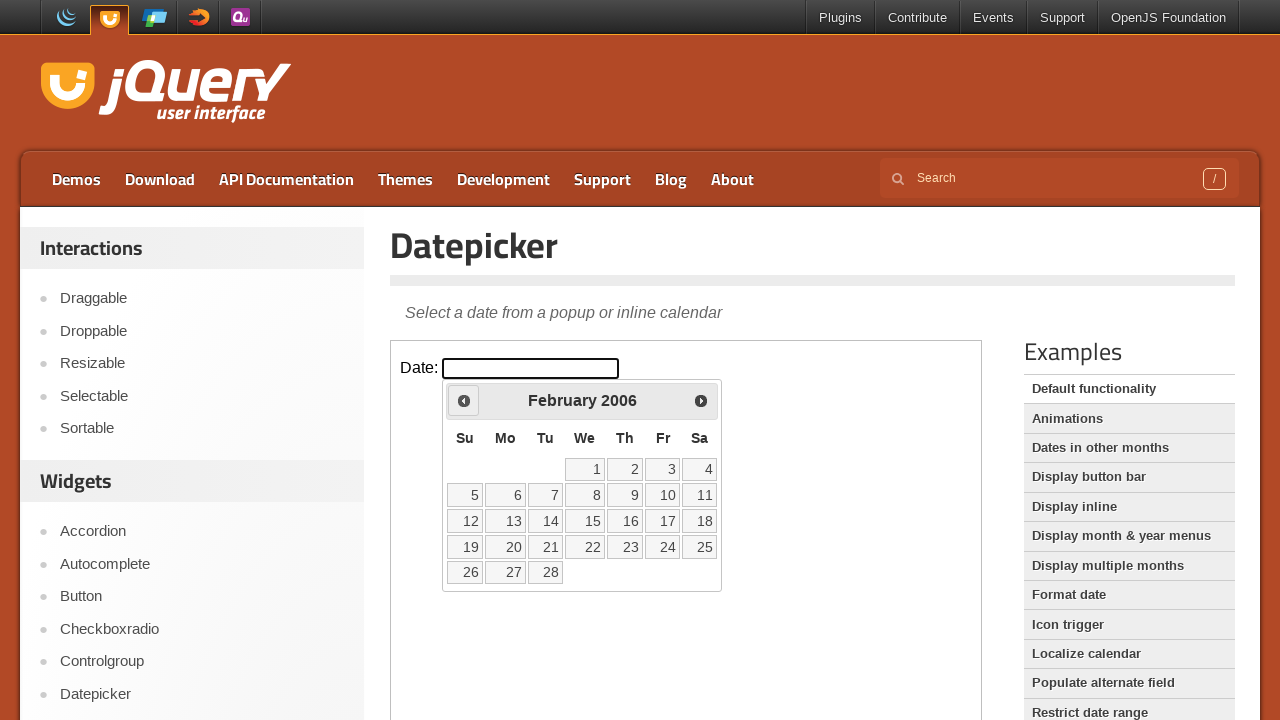

Clicked previous month button to navigate backwards at (464, 400) on iframe.demo-frame >> internal:control=enter-frame >> a.ui-datepicker-prev.ui-cor
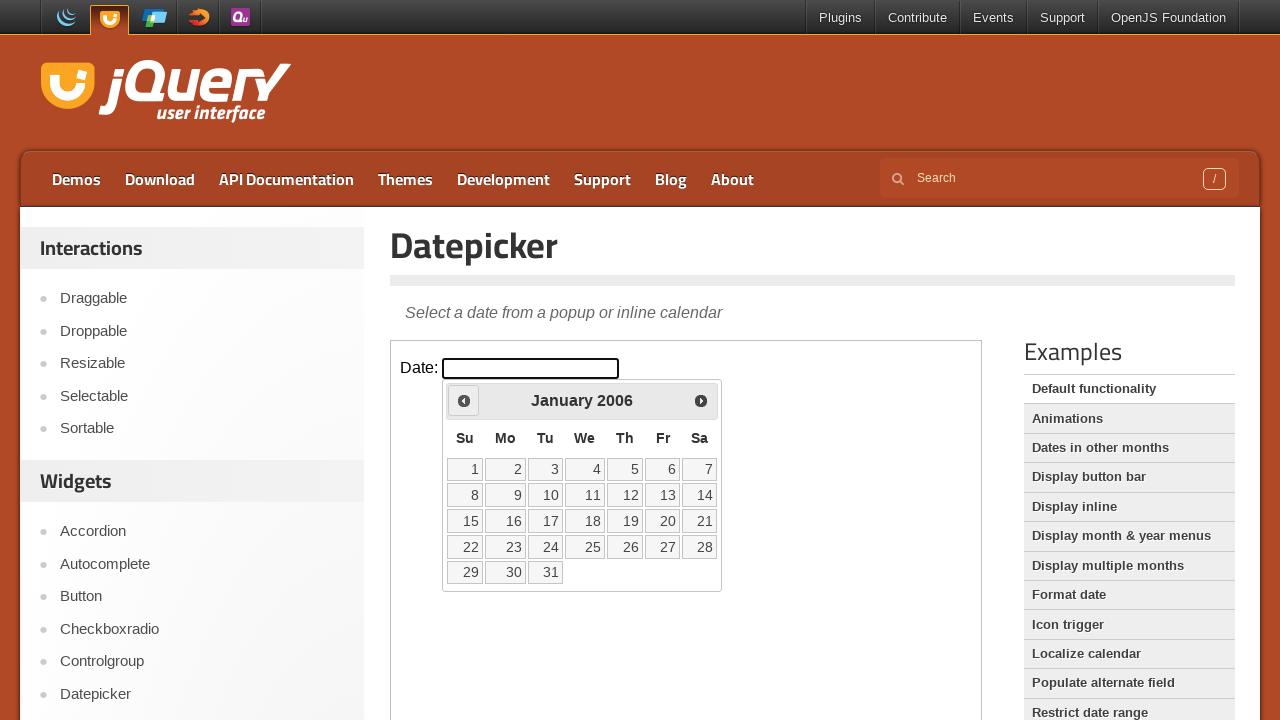

Retrieved current calendar date: January 2006
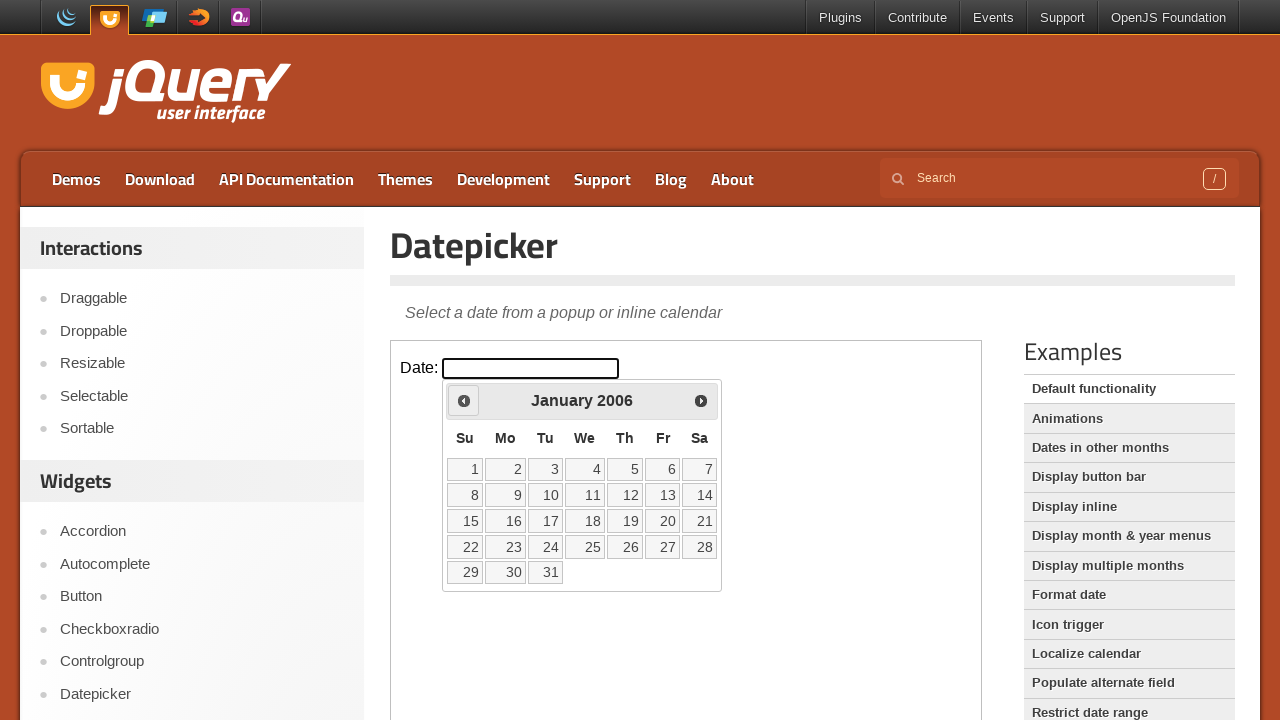

Clicked previous month button to navigate backwards at (464, 400) on iframe.demo-frame >> internal:control=enter-frame >> a.ui-datepicker-prev.ui-cor
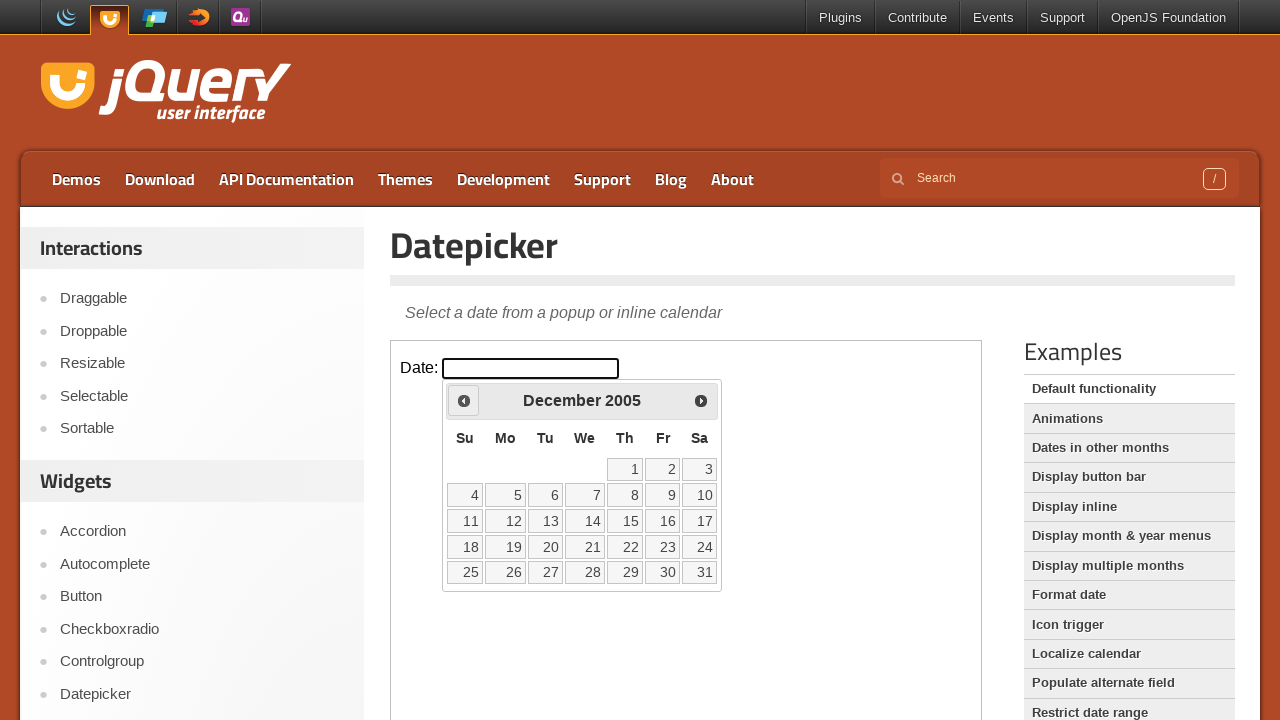

Retrieved current calendar date: December 2005
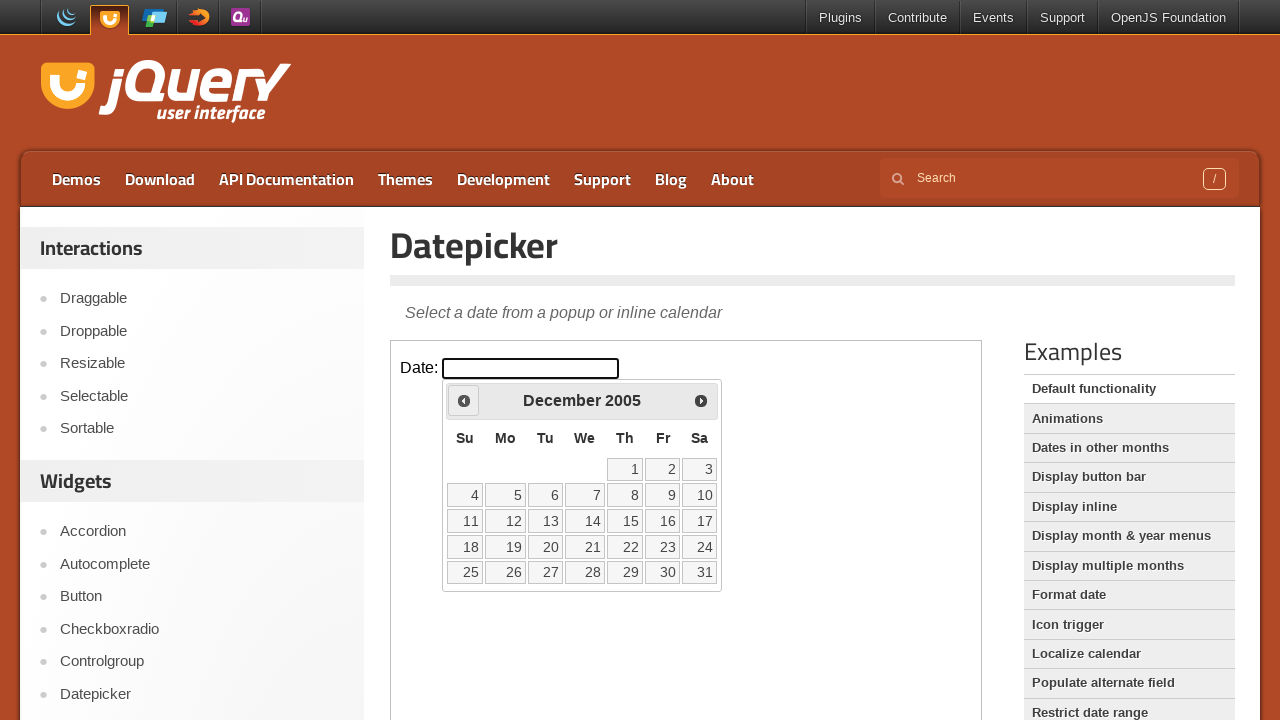

Clicked previous month button to navigate backwards at (464, 400) on iframe.demo-frame >> internal:control=enter-frame >> a.ui-datepicker-prev.ui-cor
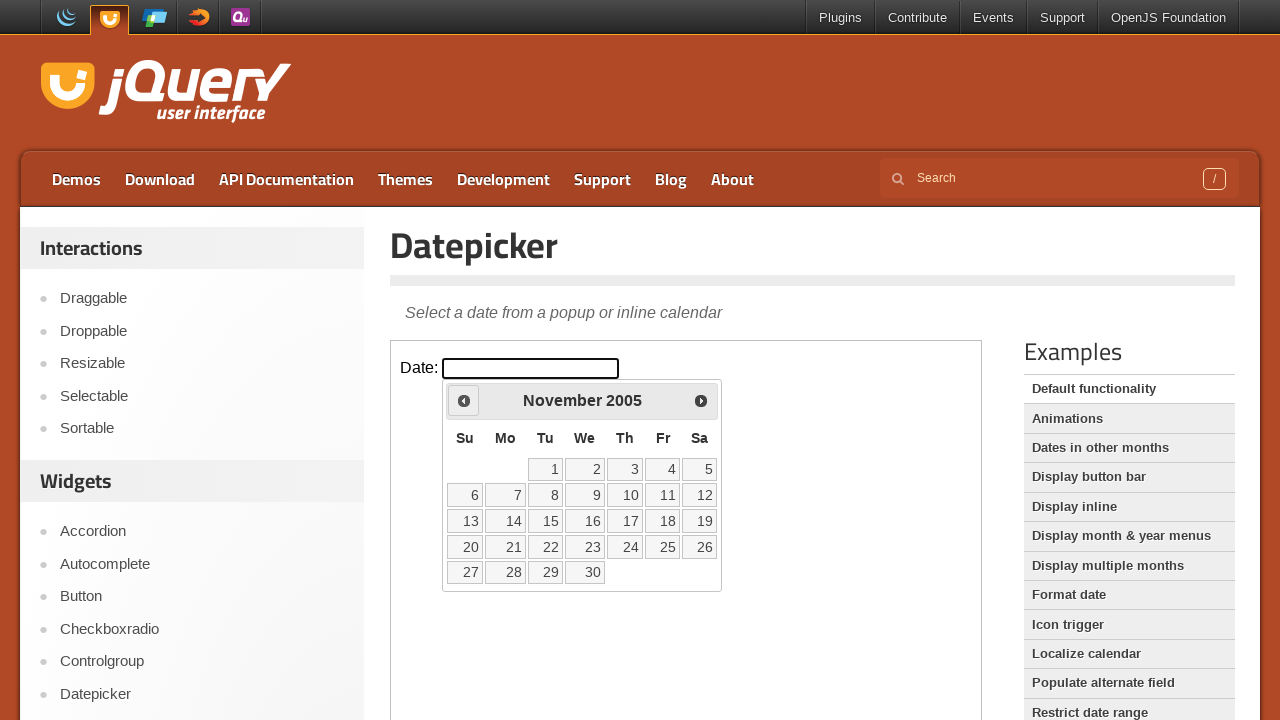

Retrieved current calendar date: November 2005
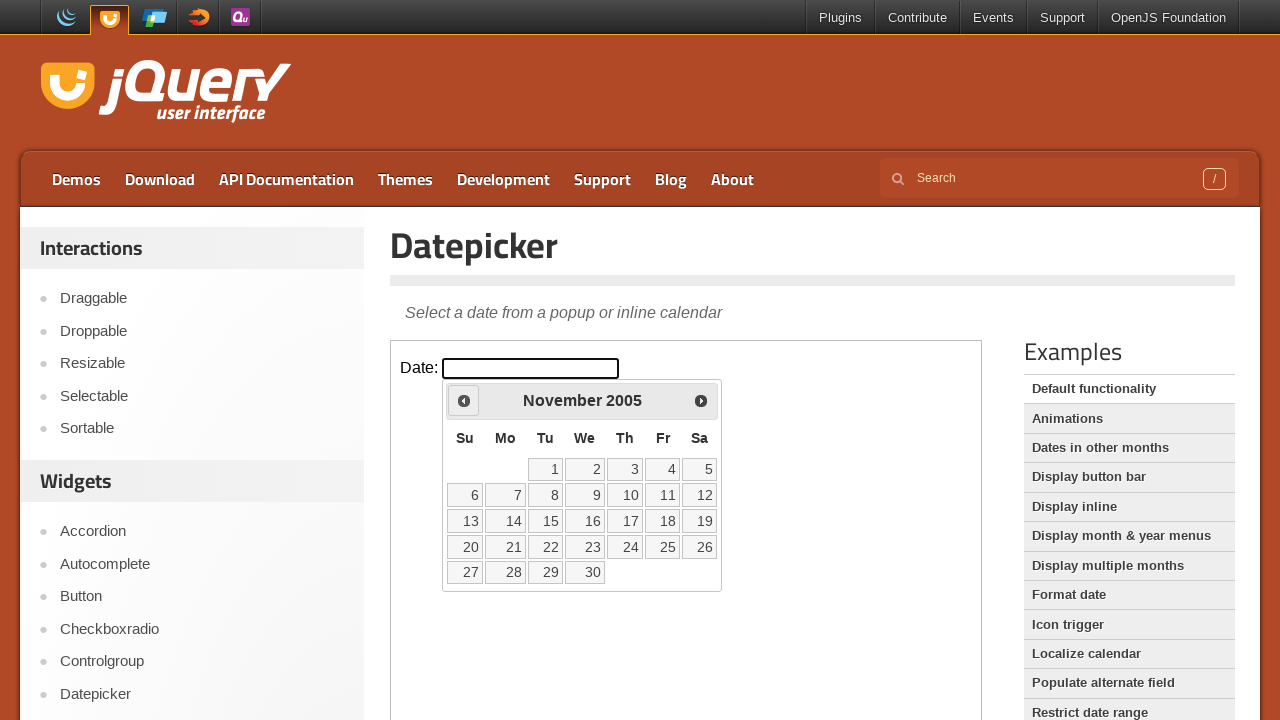

Clicked previous month button to navigate backwards at (464, 400) on iframe.demo-frame >> internal:control=enter-frame >> a.ui-datepicker-prev.ui-cor
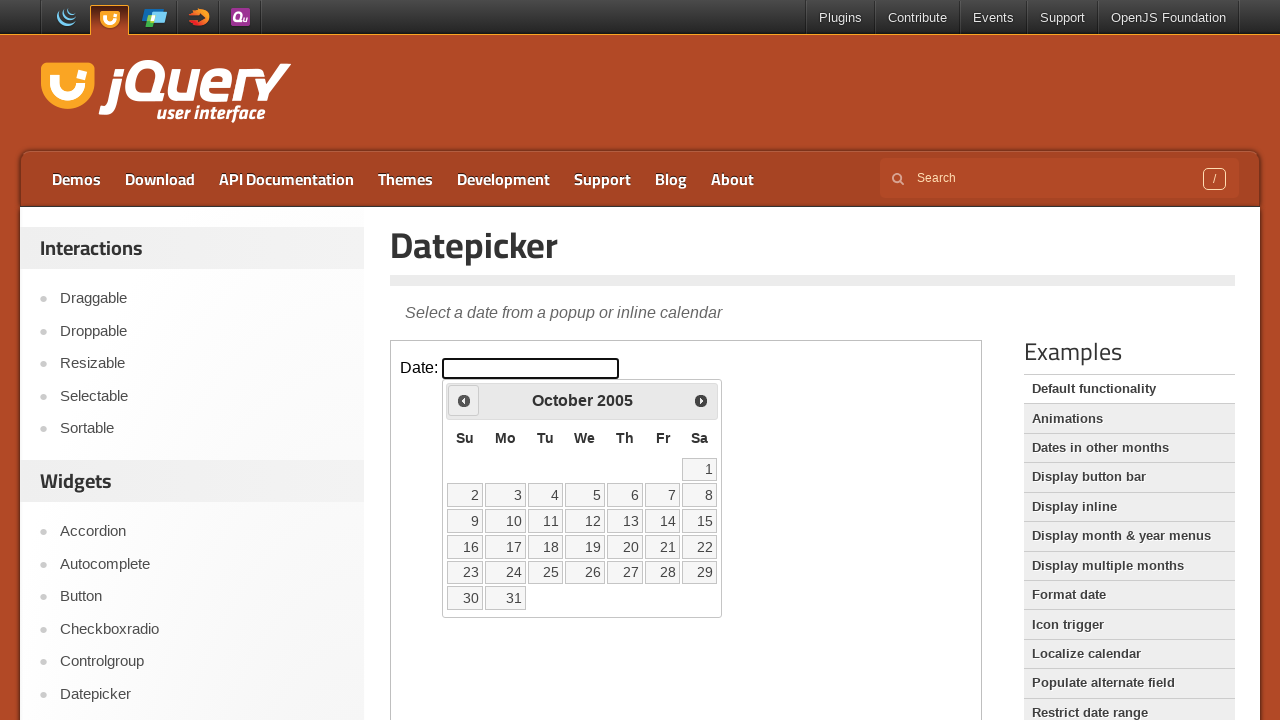

Retrieved current calendar date: October 2005
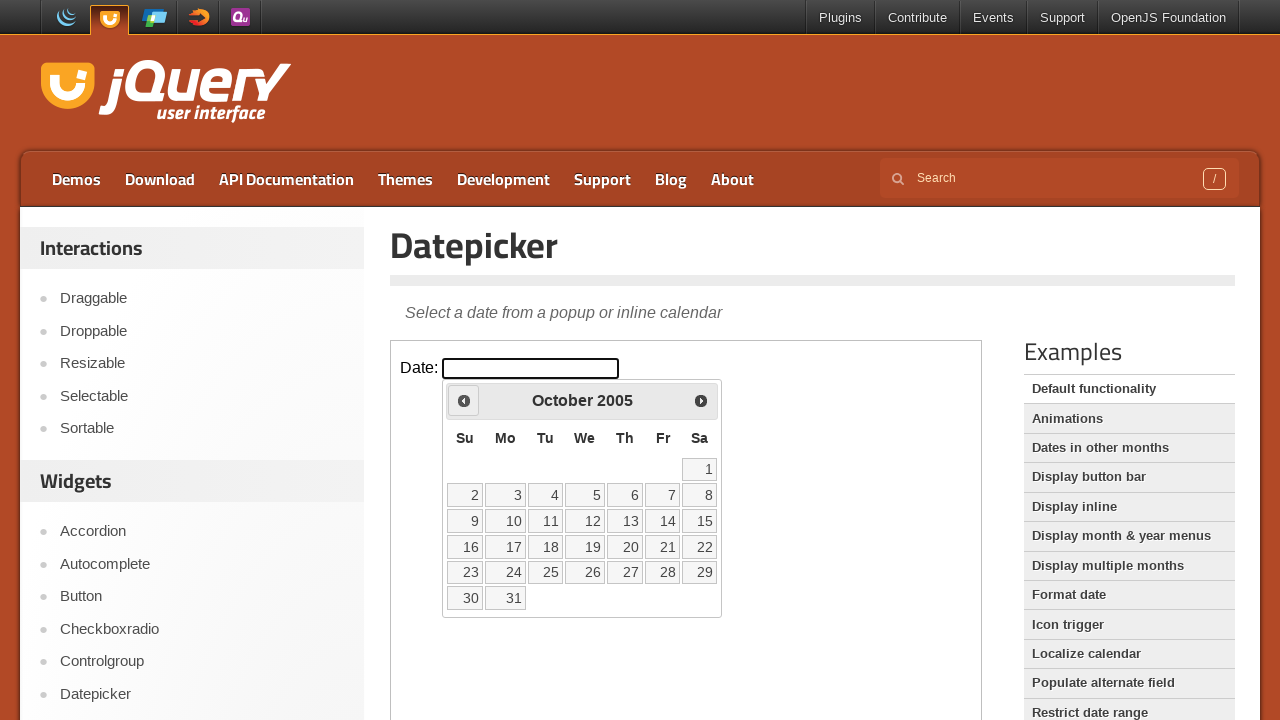

Clicked previous month button to navigate backwards at (464, 400) on iframe.demo-frame >> internal:control=enter-frame >> a.ui-datepicker-prev.ui-cor
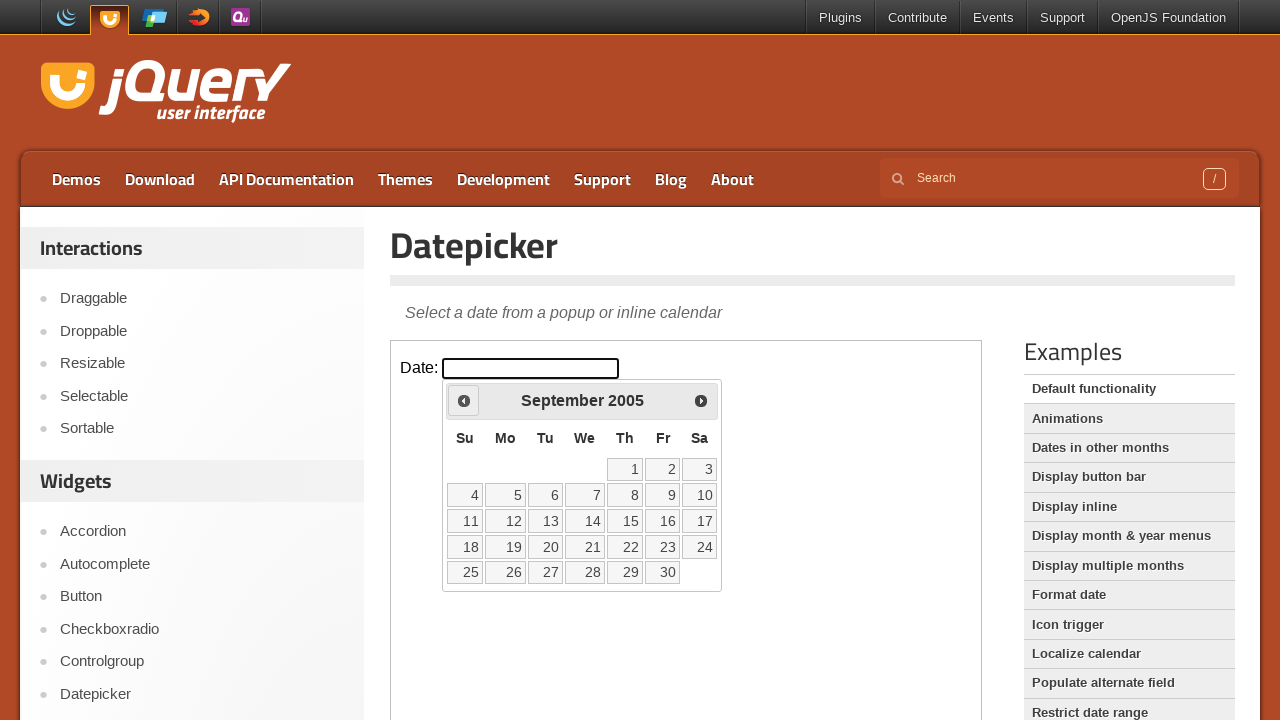

Retrieved current calendar date: September 2005
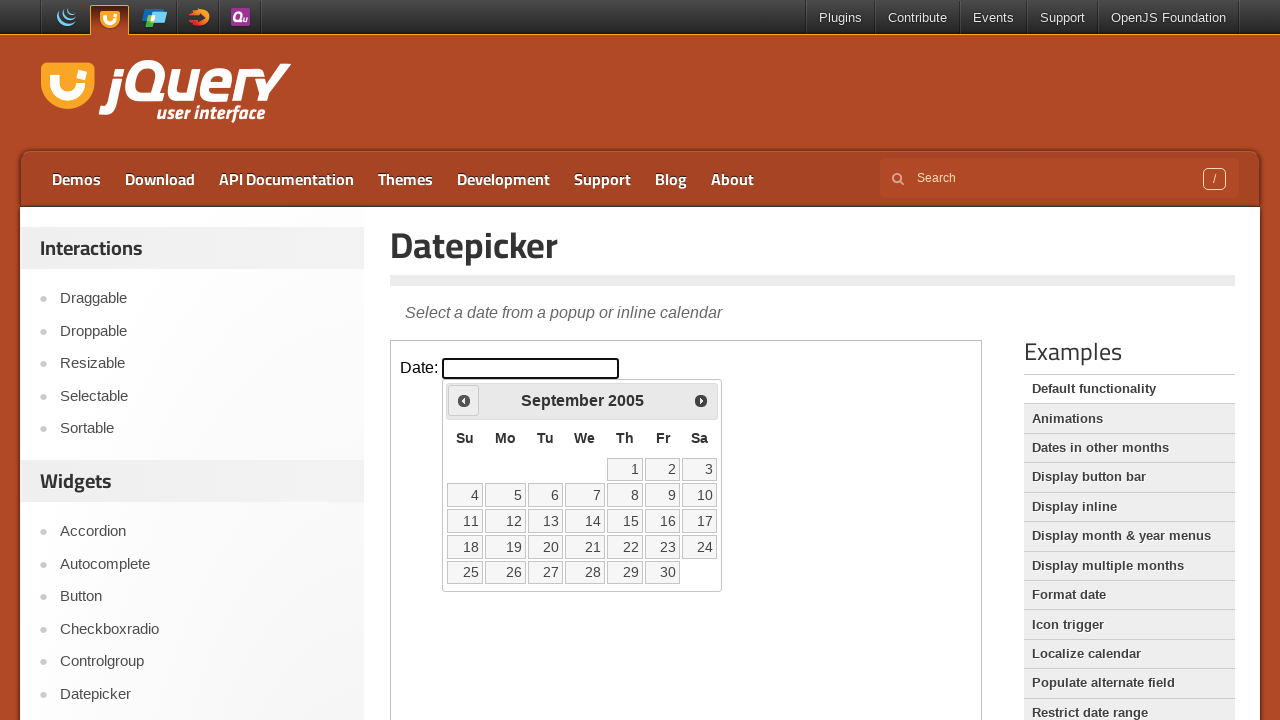

Clicked previous month button to navigate backwards at (464, 400) on iframe.demo-frame >> internal:control=enter-frame >> a.ui-datepicker-prev.ui-cor
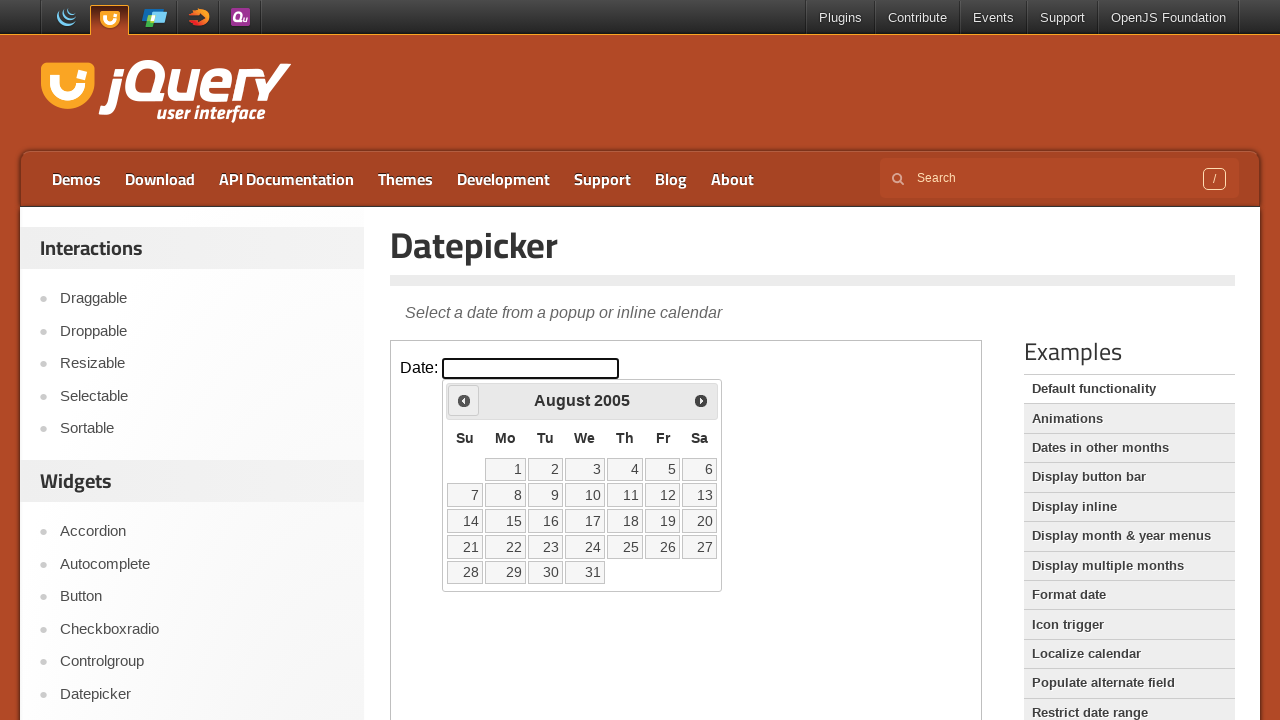

Retrieved current calendar date: August 2005
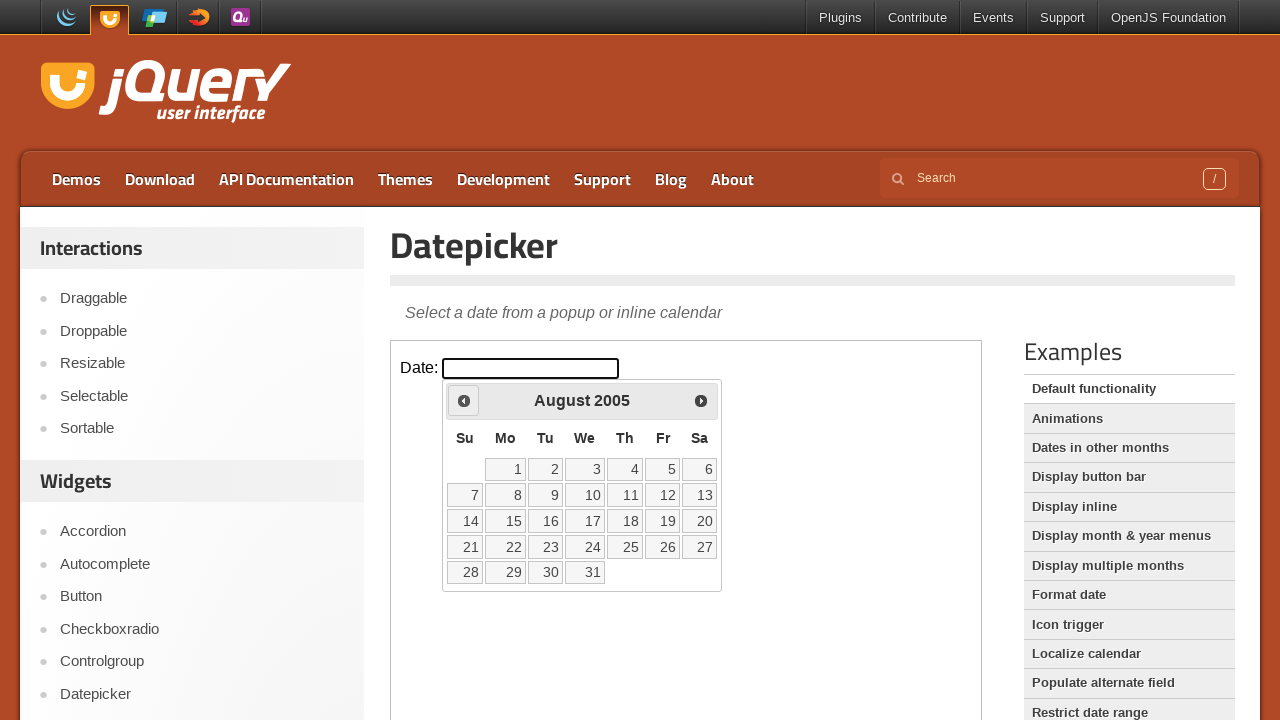

Clicked previous month button to navigate backwards at (464, 400) on iframe.demo-frame >> internal:control=enter-frame >> a.ui-datepicker-prev.ui-cor
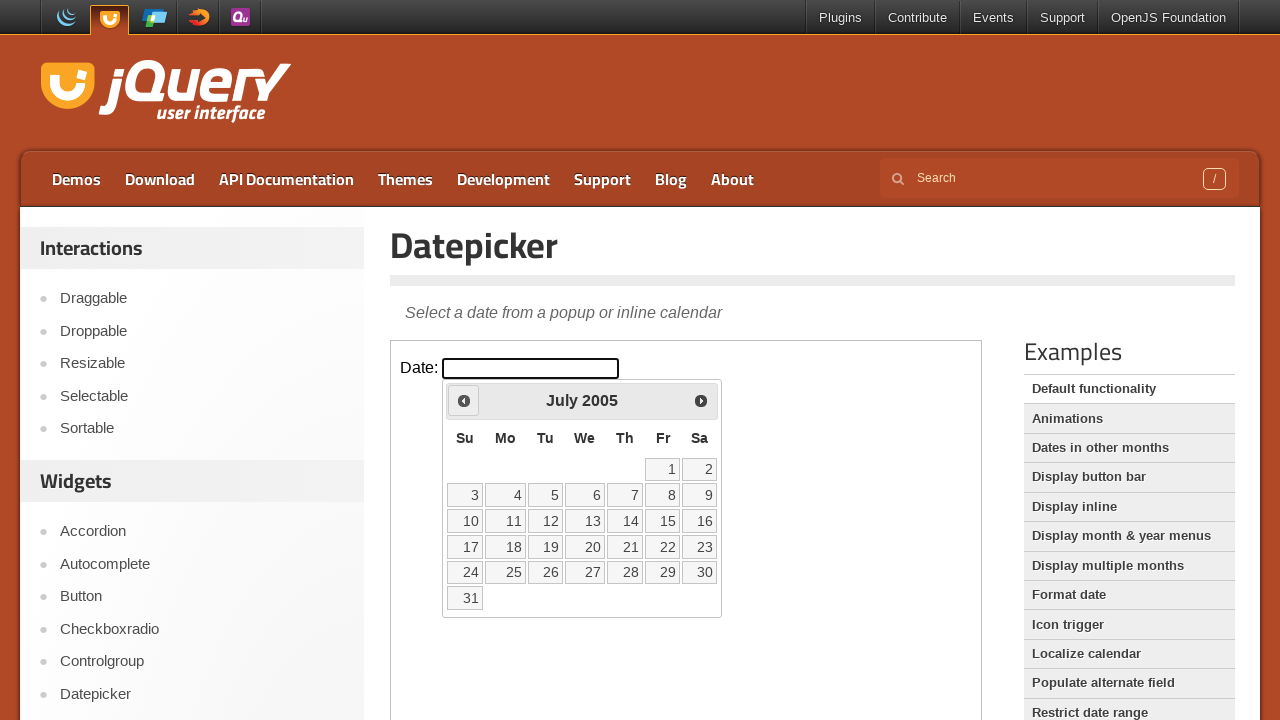

Retrieved current calendar date: July 2005
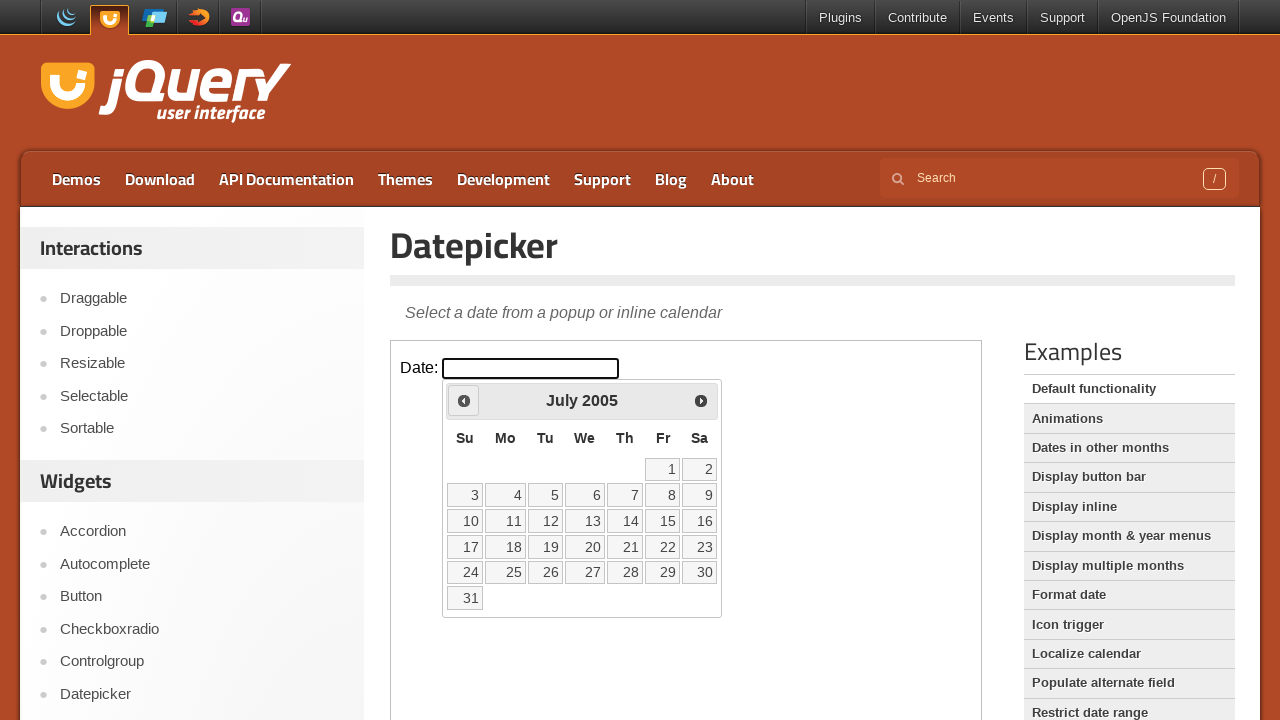

Clicked previous month button to navigate backwards at (464, 400) on iframe.demo-frame >> internal:control=enter-frame >> a.ui-datepicker-prev.ui-cor
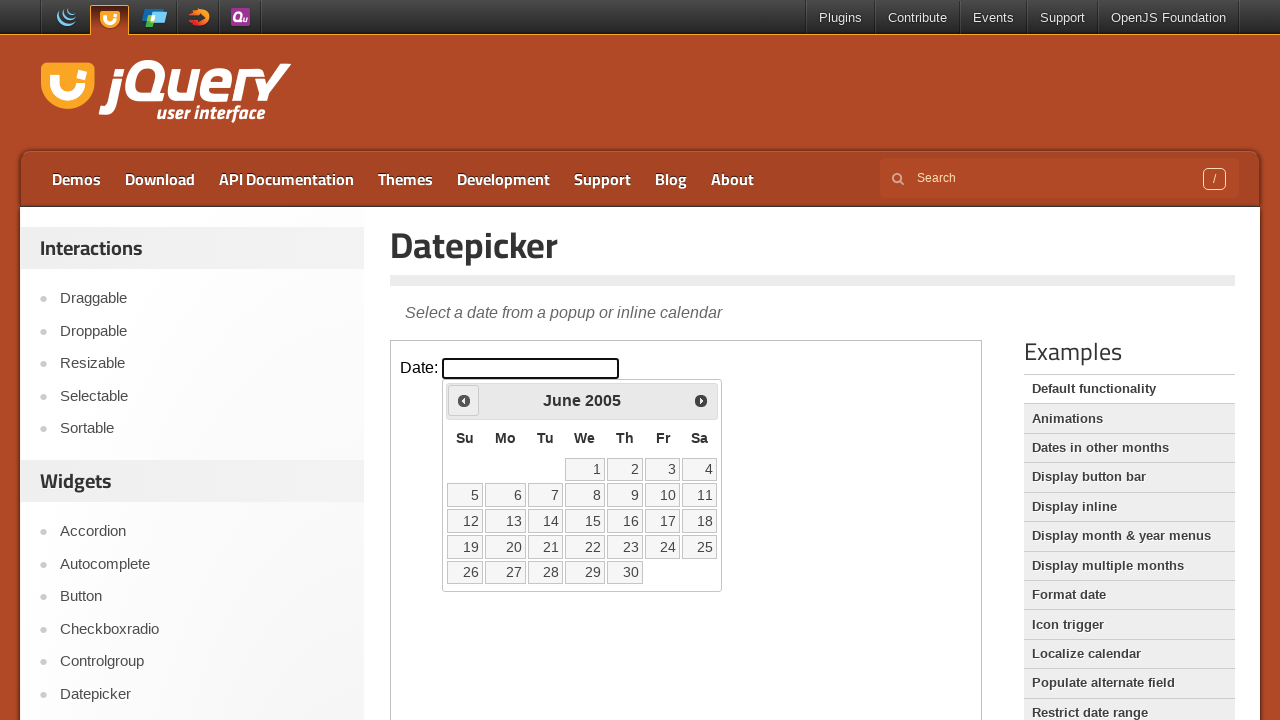

Retrieved current calendar date: June 2005
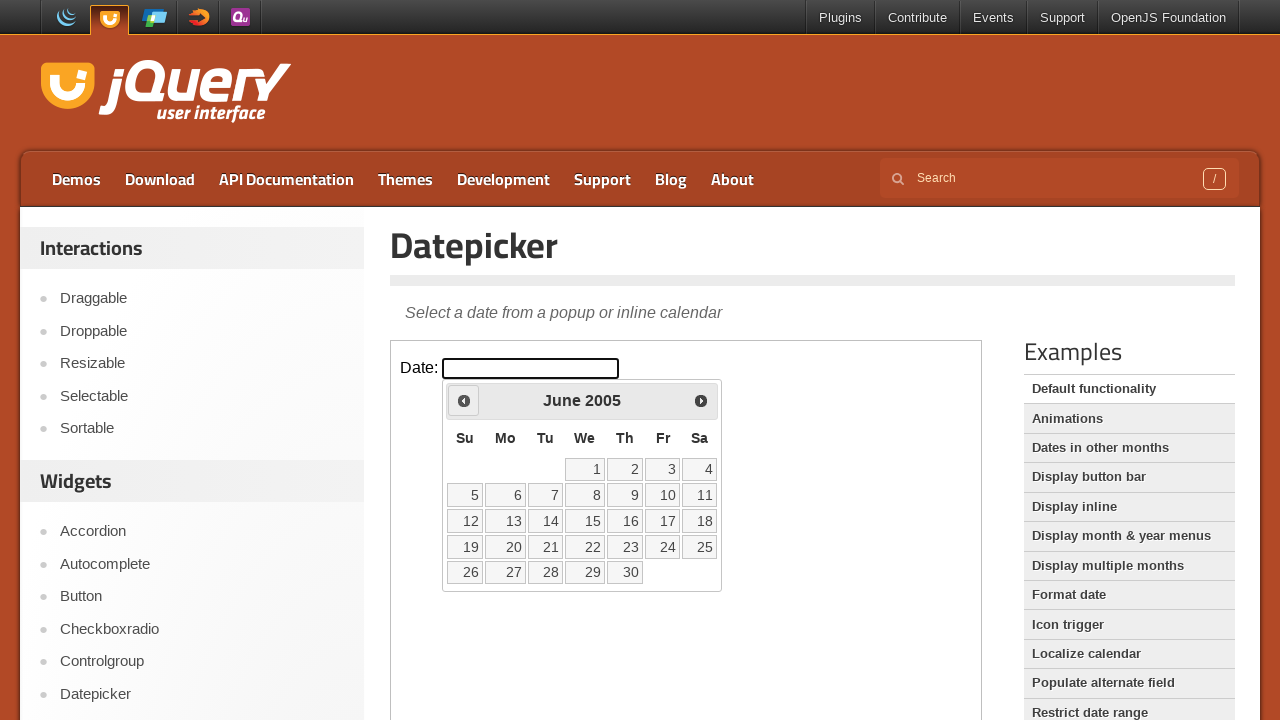

Clicked previous month button to navigate backwards at (464, 400) on iframe.demo-frame >> internal:control=enter-frame >> a.ui-datepicker-prev.ui-cor
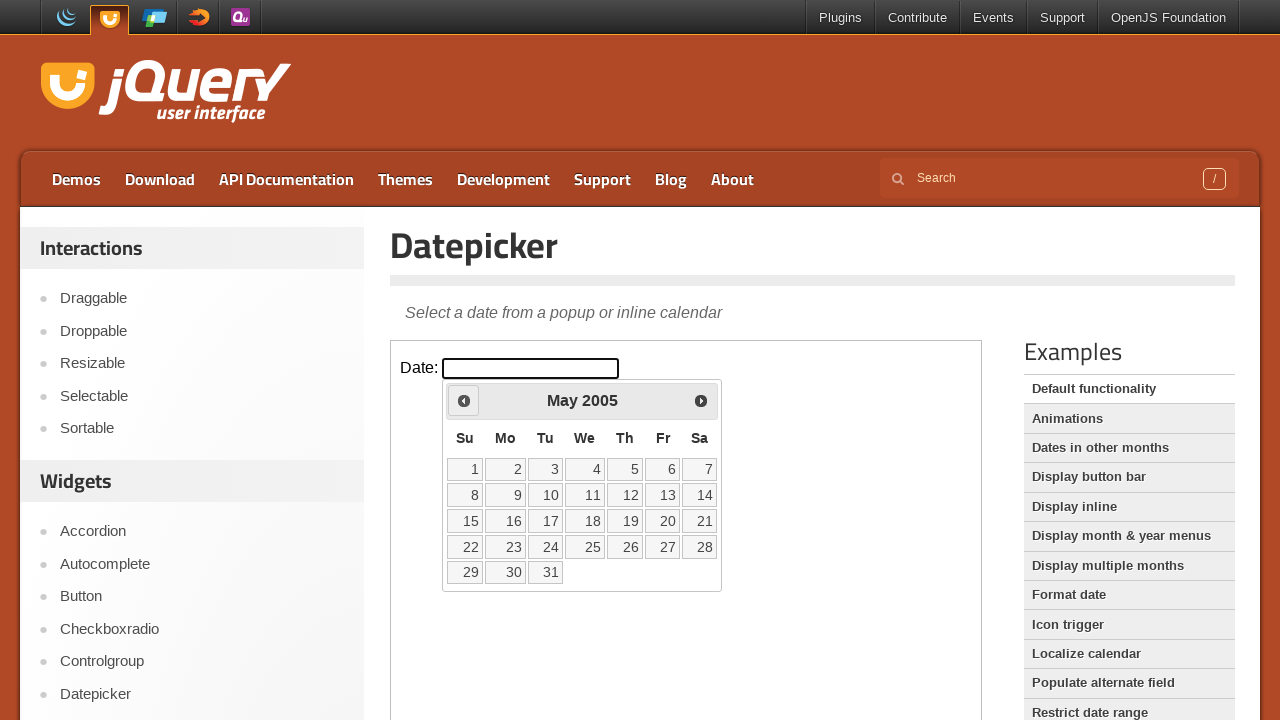

Retrieved current calendar date: May 2005
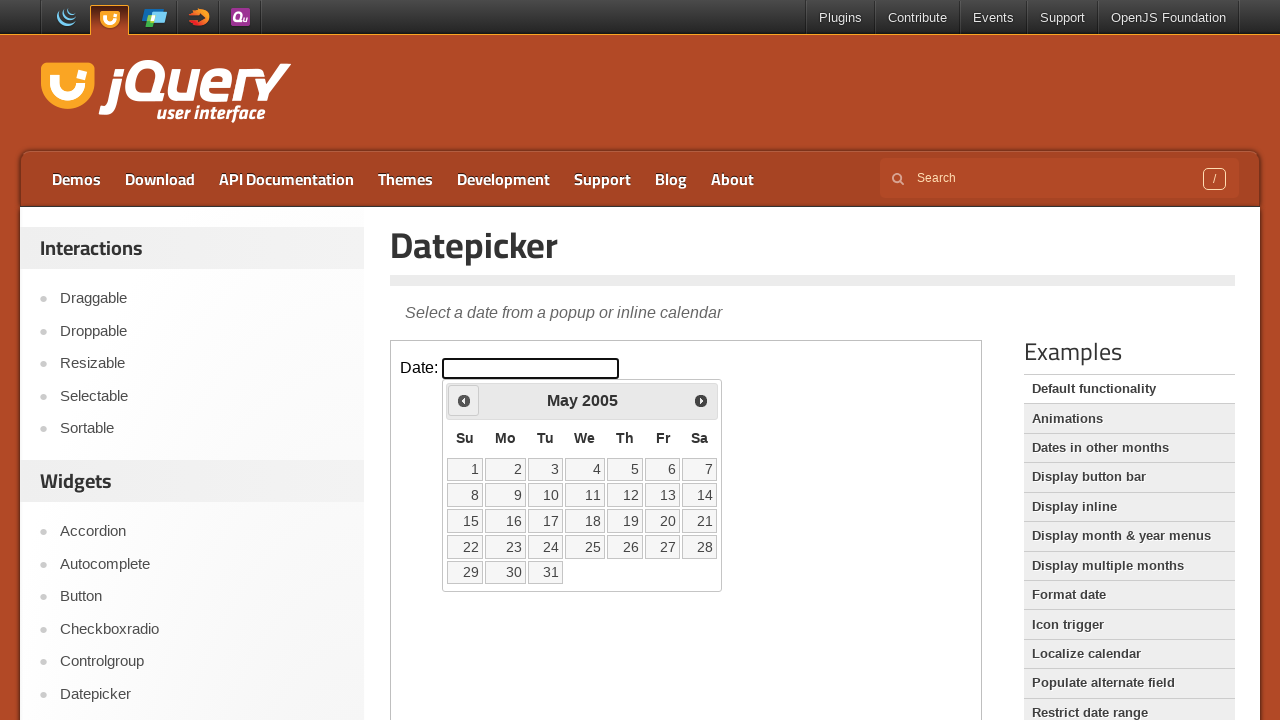

Clicked previous month button to navigate backwards at (464, 400) on iframe.demo-frame >> internal:control=enter-frame >> a.ui-datepicker-prev.ui-cor
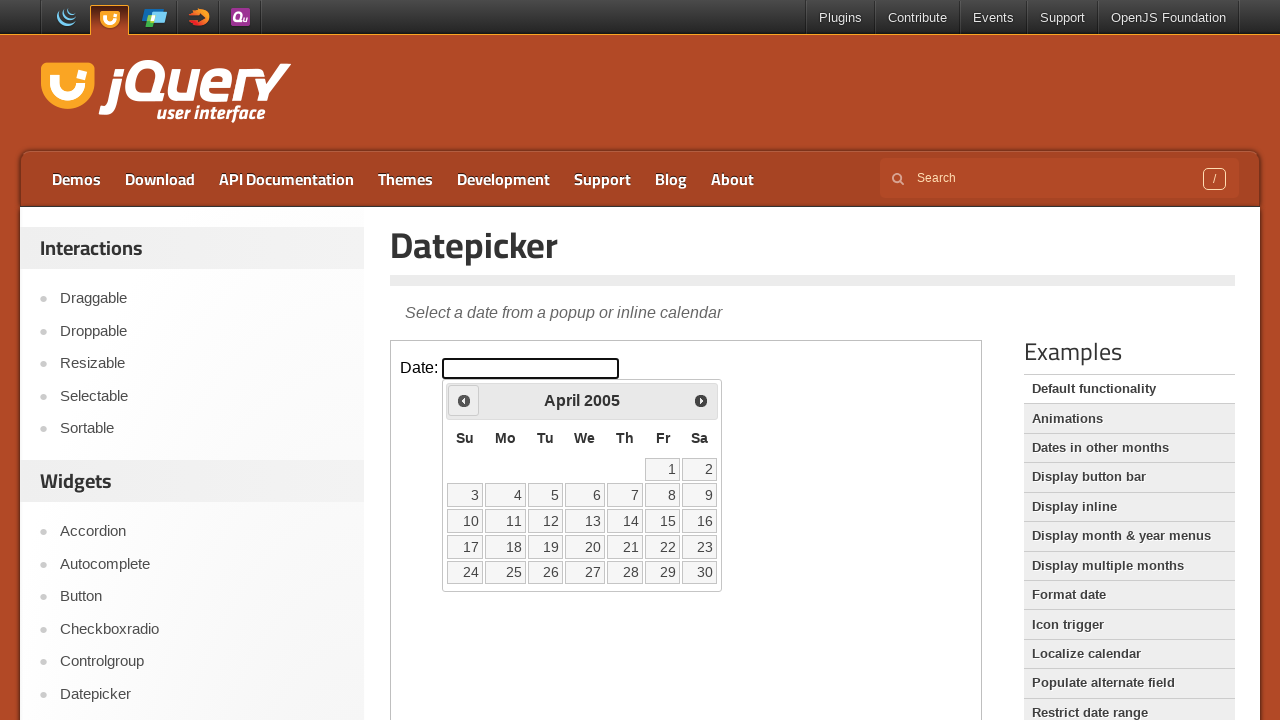

Retrieved current calendar date: April 2005
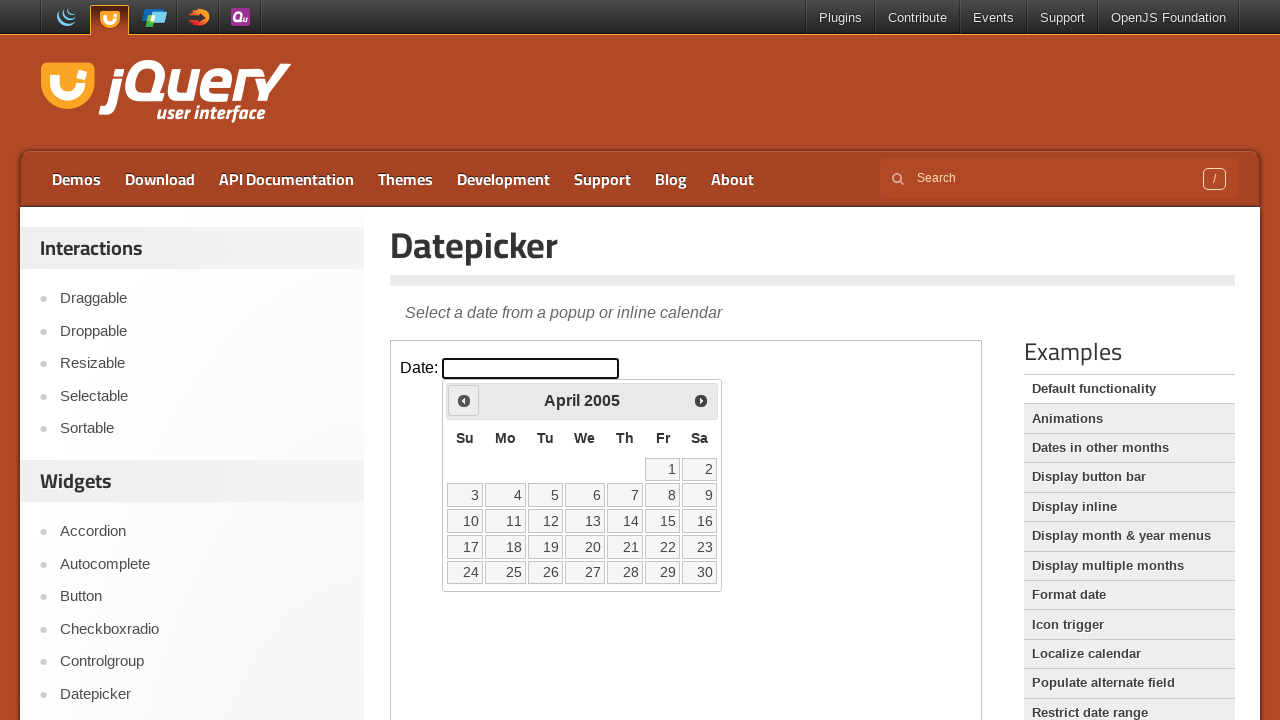

Clicked previous month button to navigate backwards at (464, 400) on iframe.demo-frame >> internal:control=enter-frame >> a.ui-datepicker-prev.ui-cor
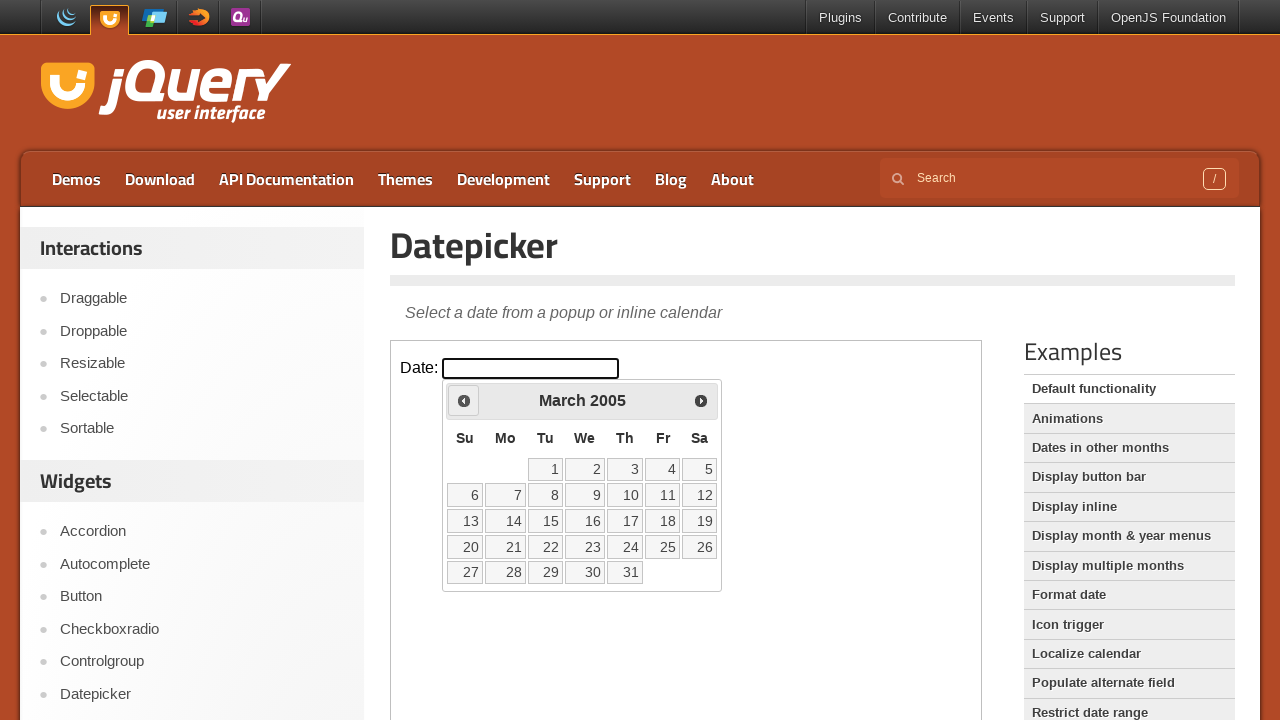

Retrieved current calendar date: March 2005
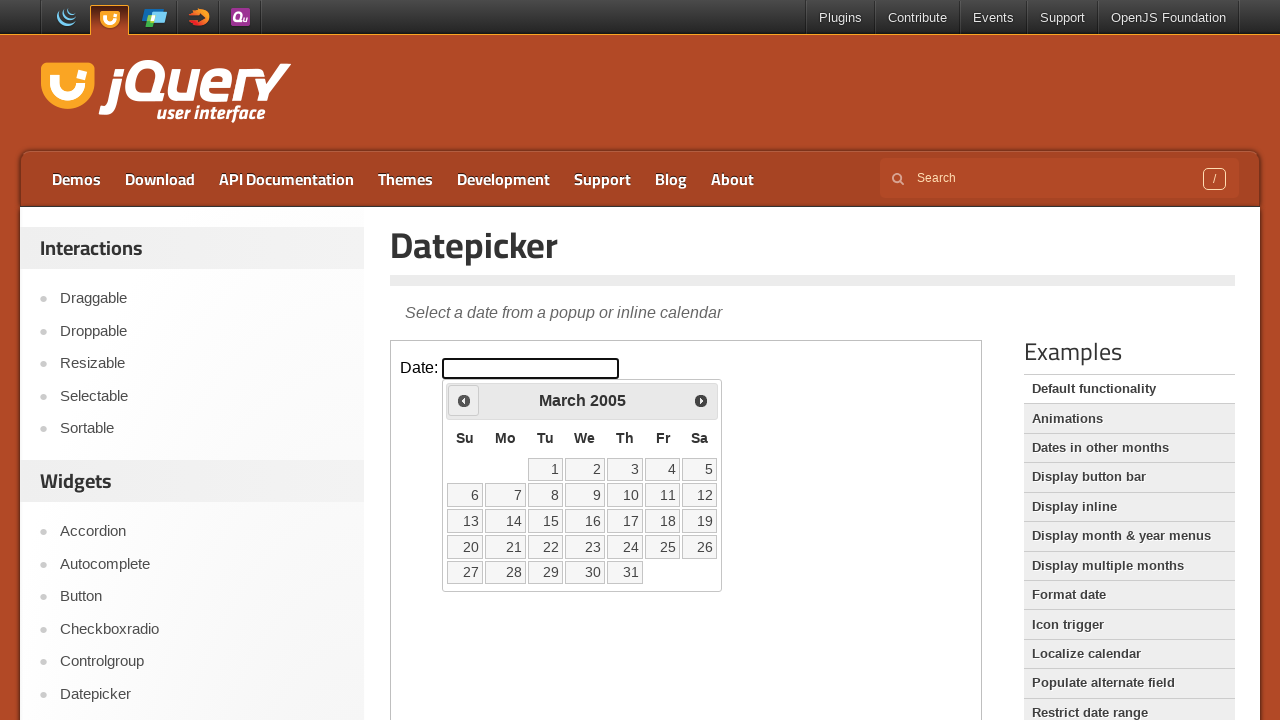

Clicked previous month button to navigate backwards at (464, 400) on iframe.demo-frame >> internal:control=enter-frame >> a.ui-datepicker-prev.ui-cor
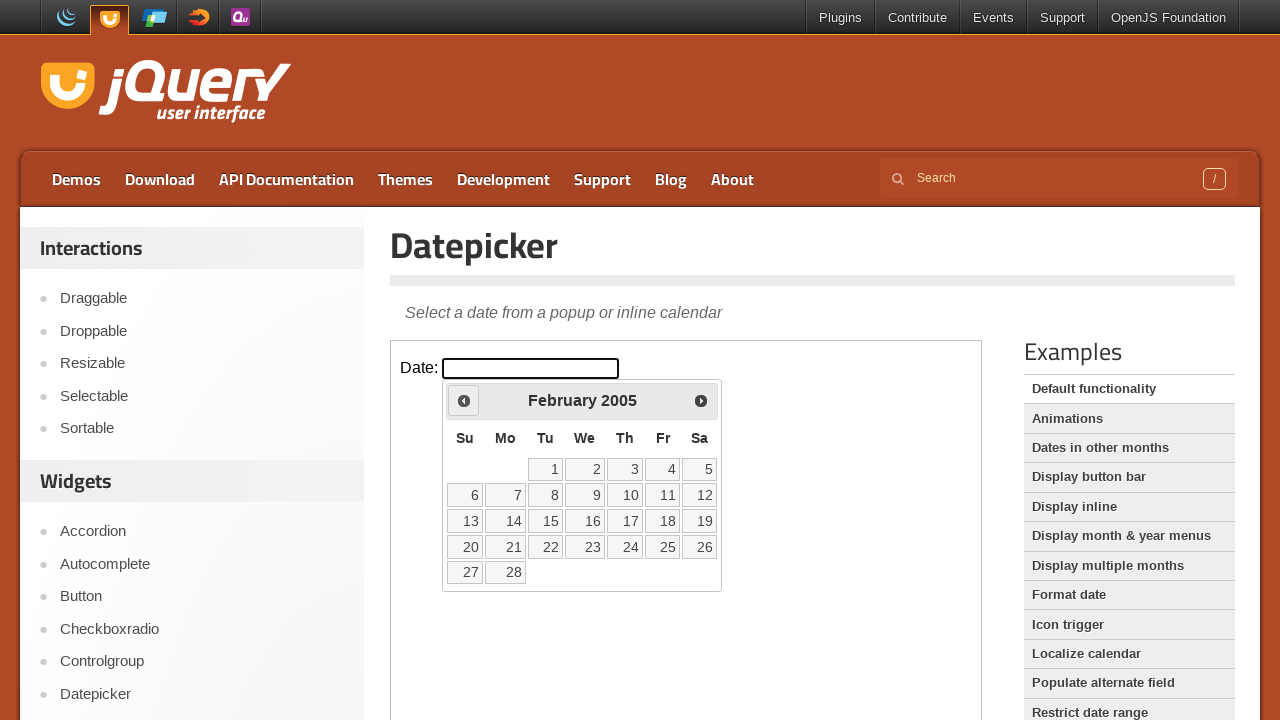

Retrieved current calendar date: February 2005
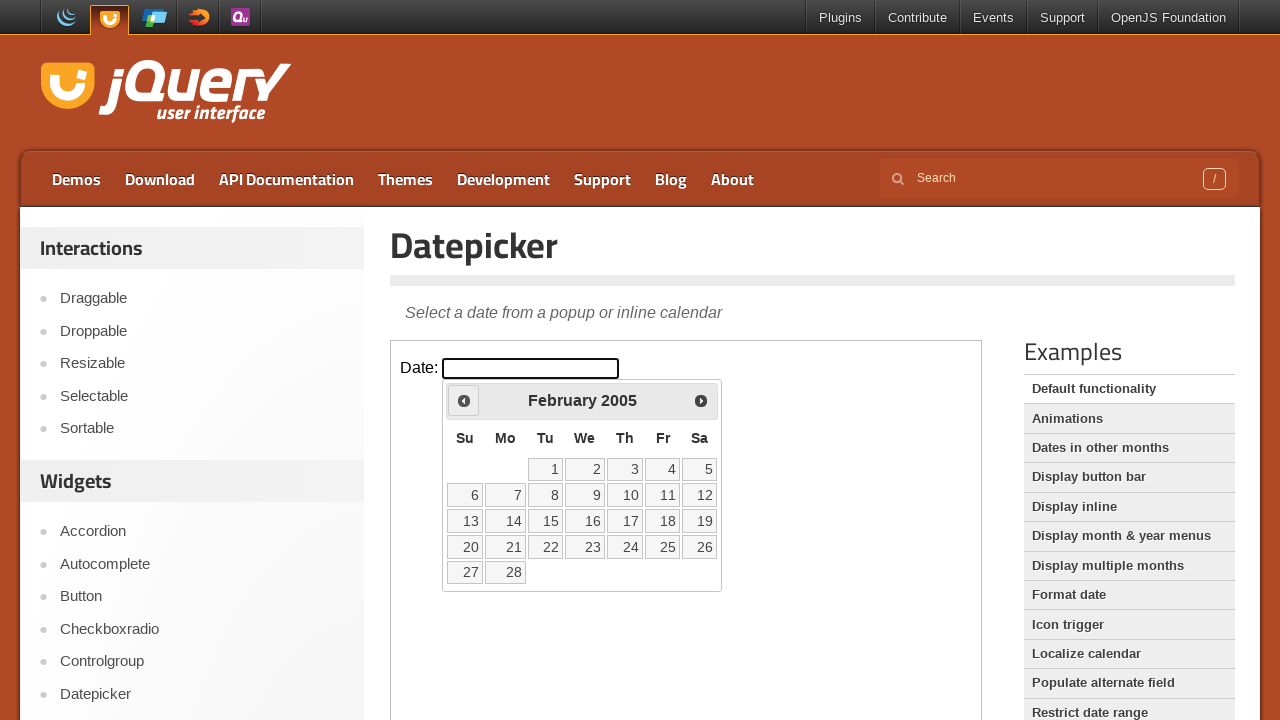

Clicked previous month button to navigate backwards at (464, 400) on iframe.demo-frame >> internal:control=enter-frame >> a.ui-datepicker-prev.ui-cor
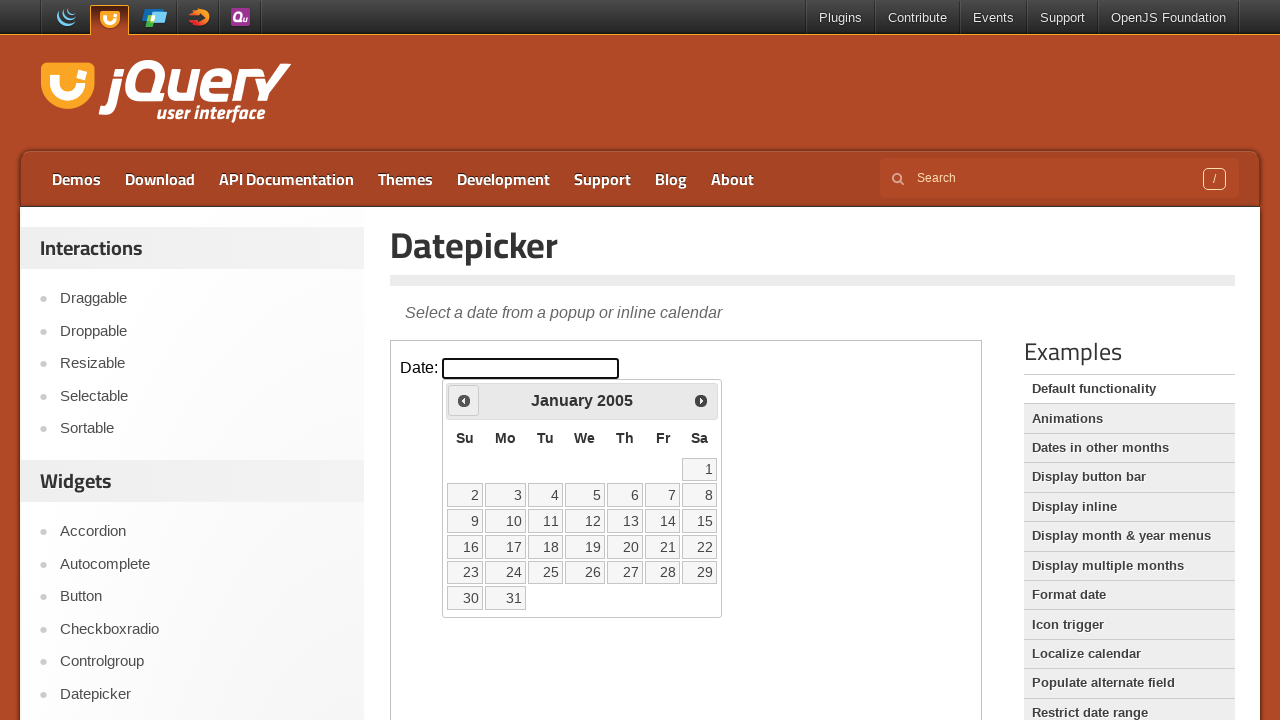

Retrieved current calendar date: January 2005
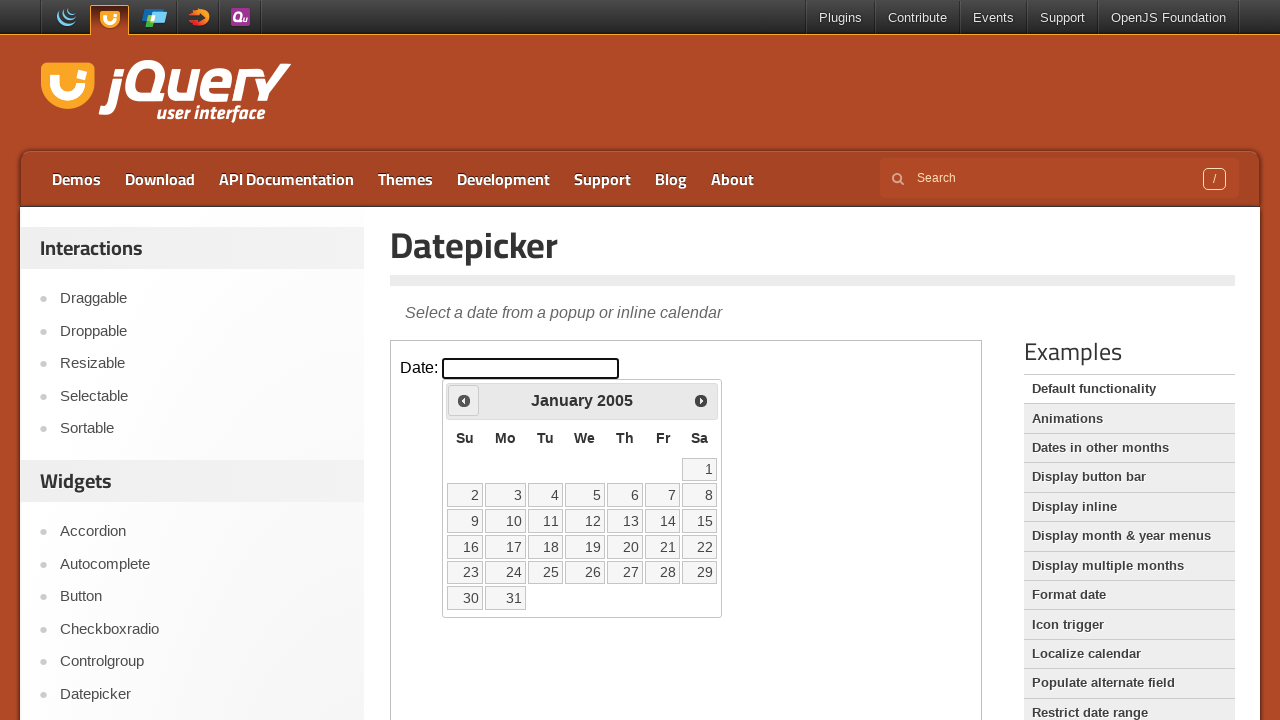

Clicked previous month button to navigate backwards at (464, 400) on iframe.demo-frame >> internal:control=enter-frame >> a.ui-datepicker-prev.ui-cor
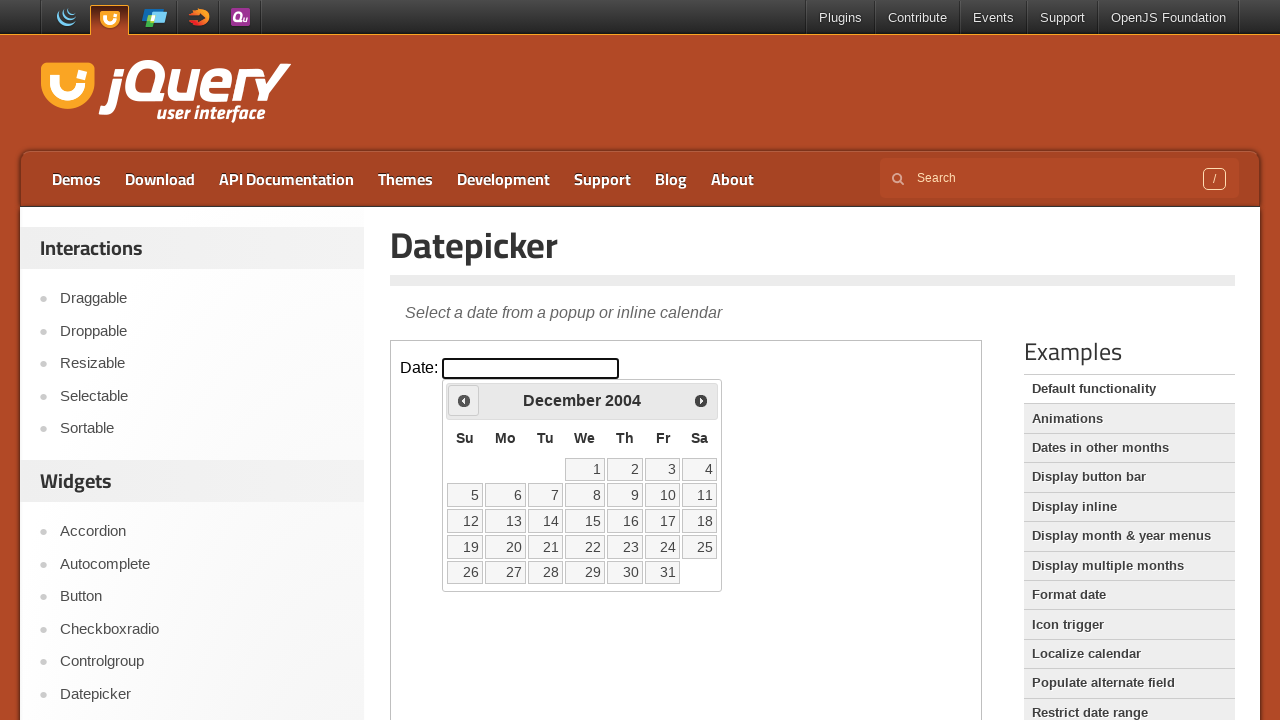

Retrieved current calendar date: December 2004
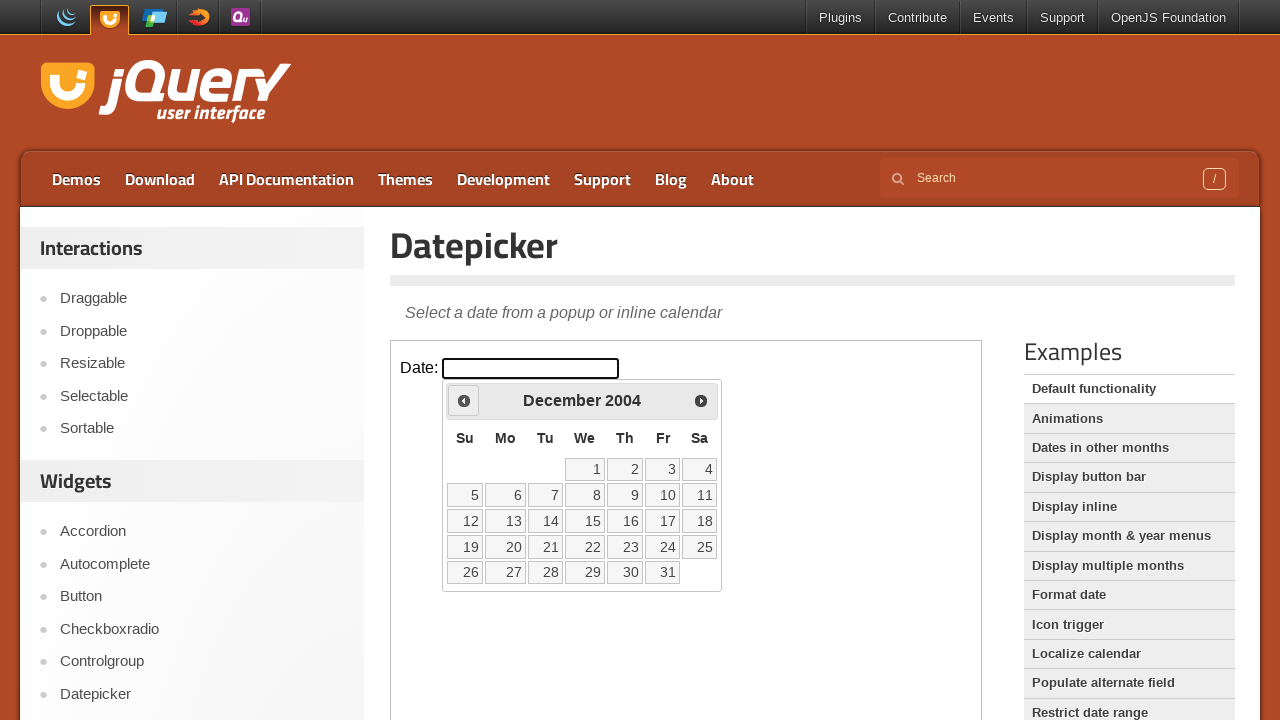

Clicked previous month button to navigate backwards at (464, 400) on iframe.demo-frame >> internal:control=enter-frame >> a.ui-datepicker-prev.ui-cor
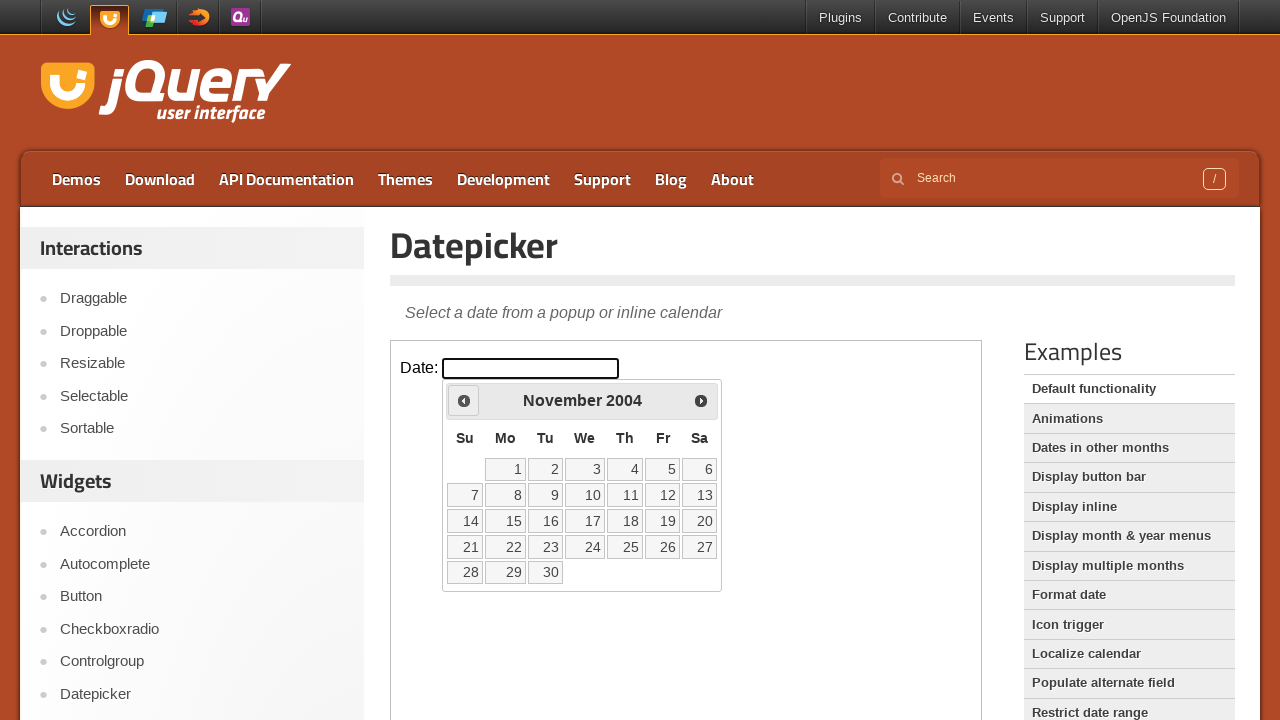

Retrieved current calendar date: November 2004
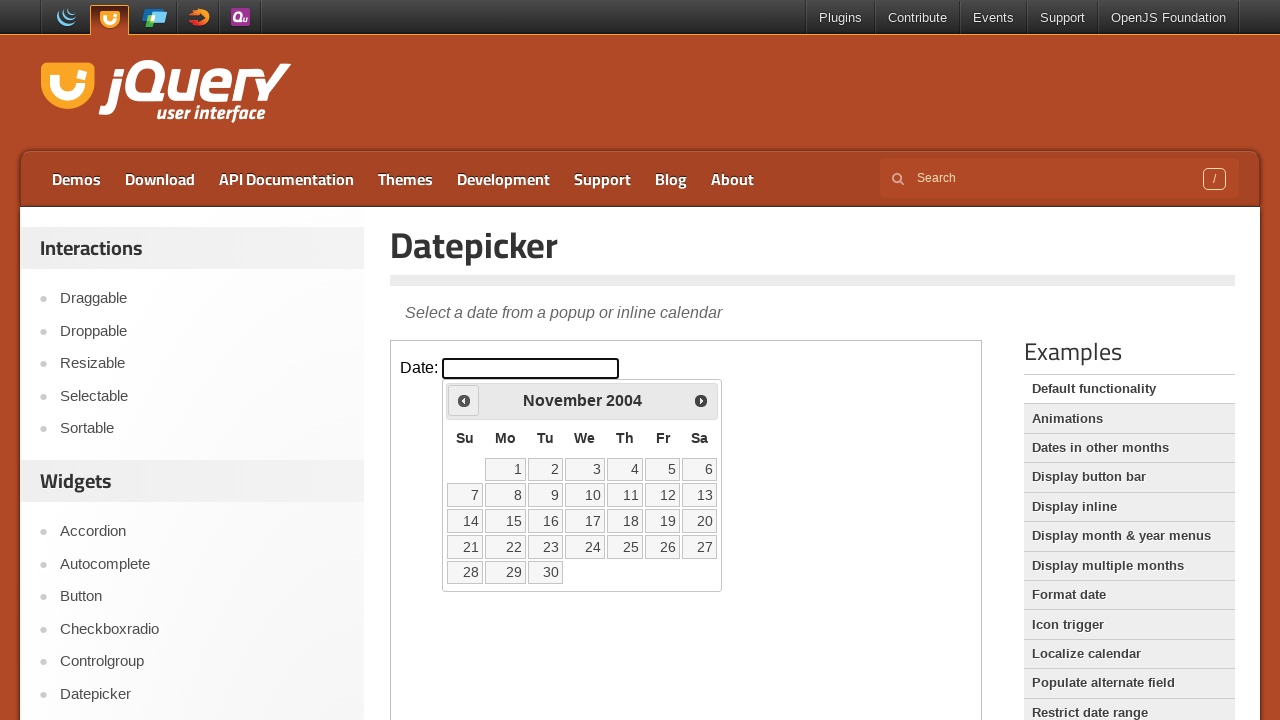

Clicked previous month button to navigate backwards at (464, 400) on iframe.demo-frame >> internal:control=enter-frame >> a.ui-datepicker-prev.ui-cor
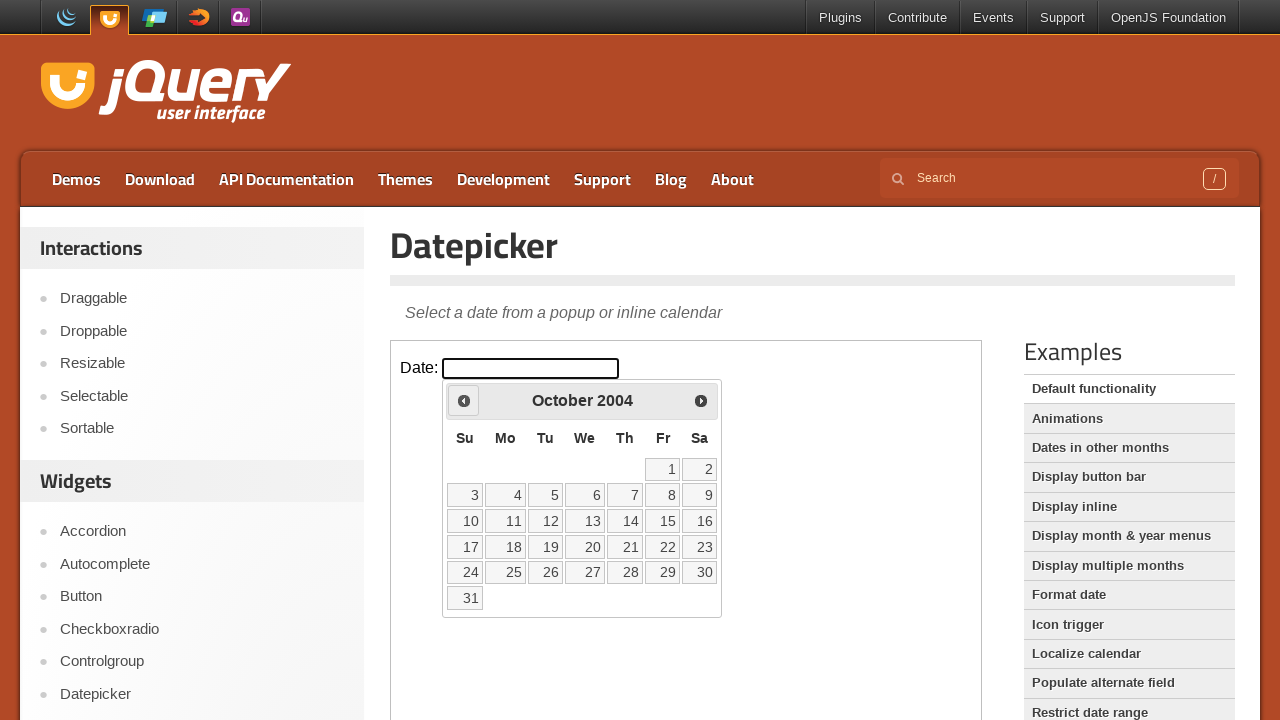

Retrieved current calendar date: October 2004
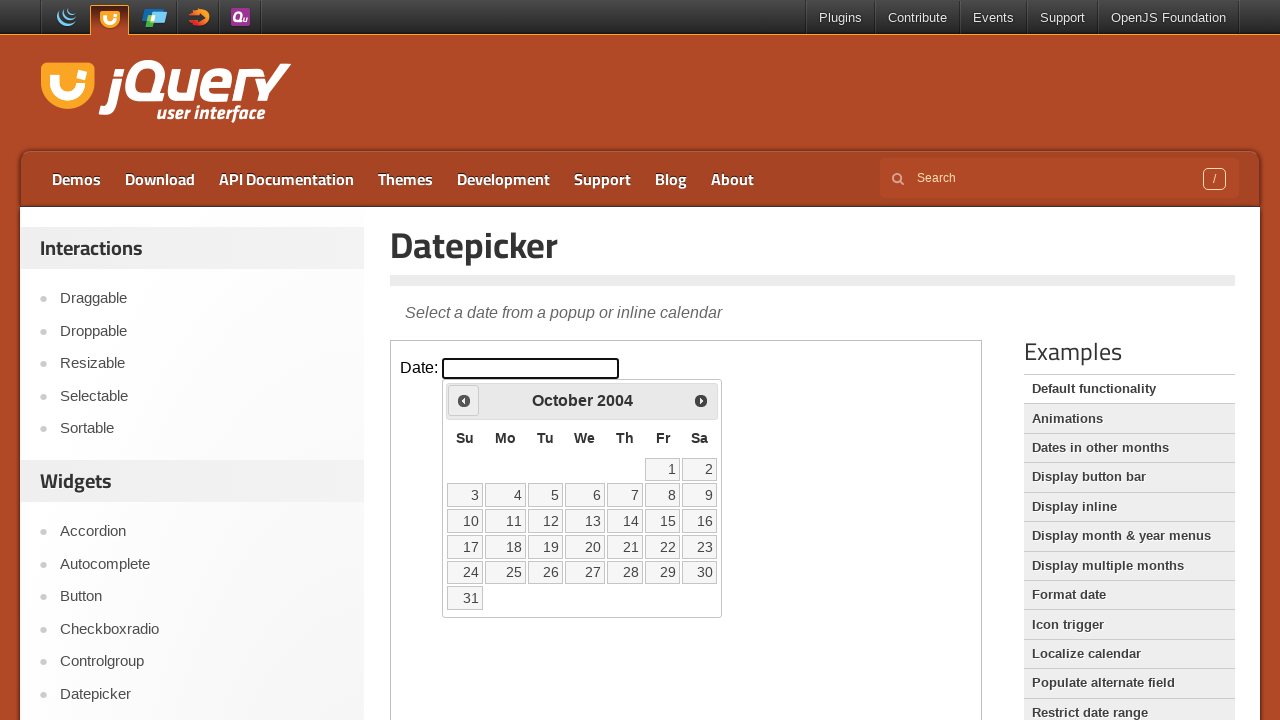

Clicked previous month button to navigate backwards at (464, 400) on iframe.demo-frame >> internal:control=enter-frame >> a.ui-datepicker-prev.ui-cor
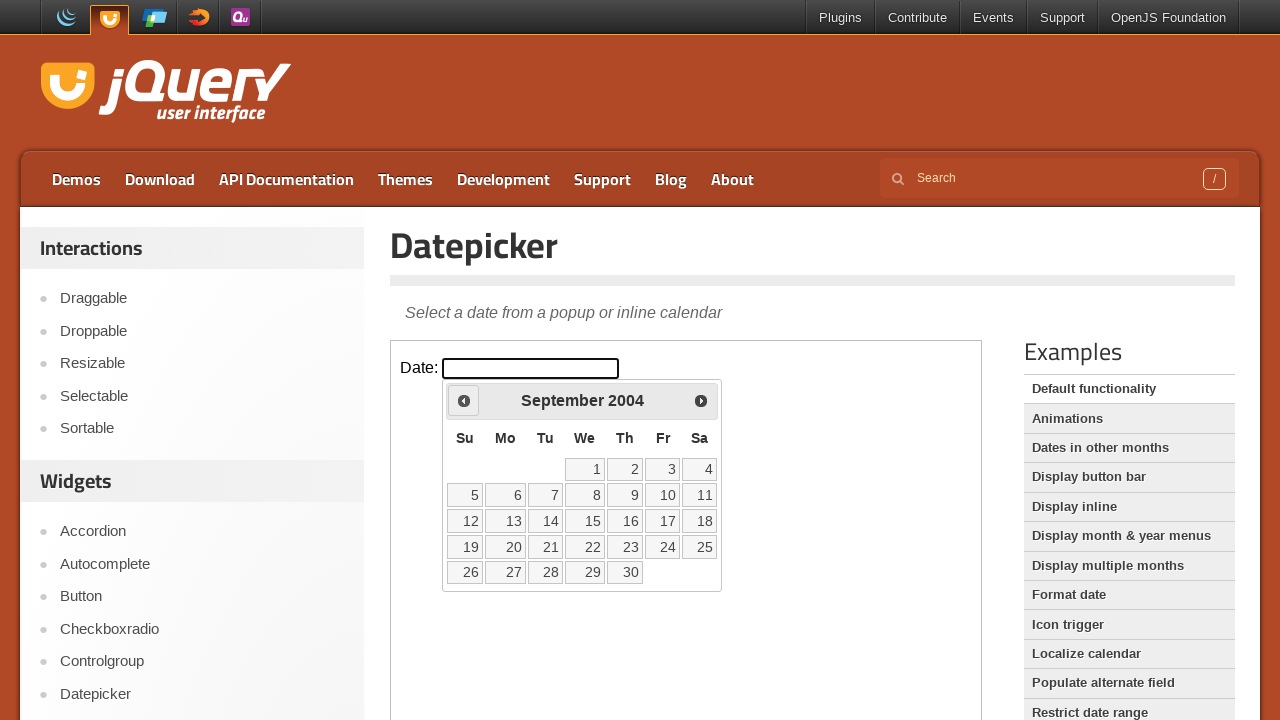

Retrieved current calendar date: September 2004
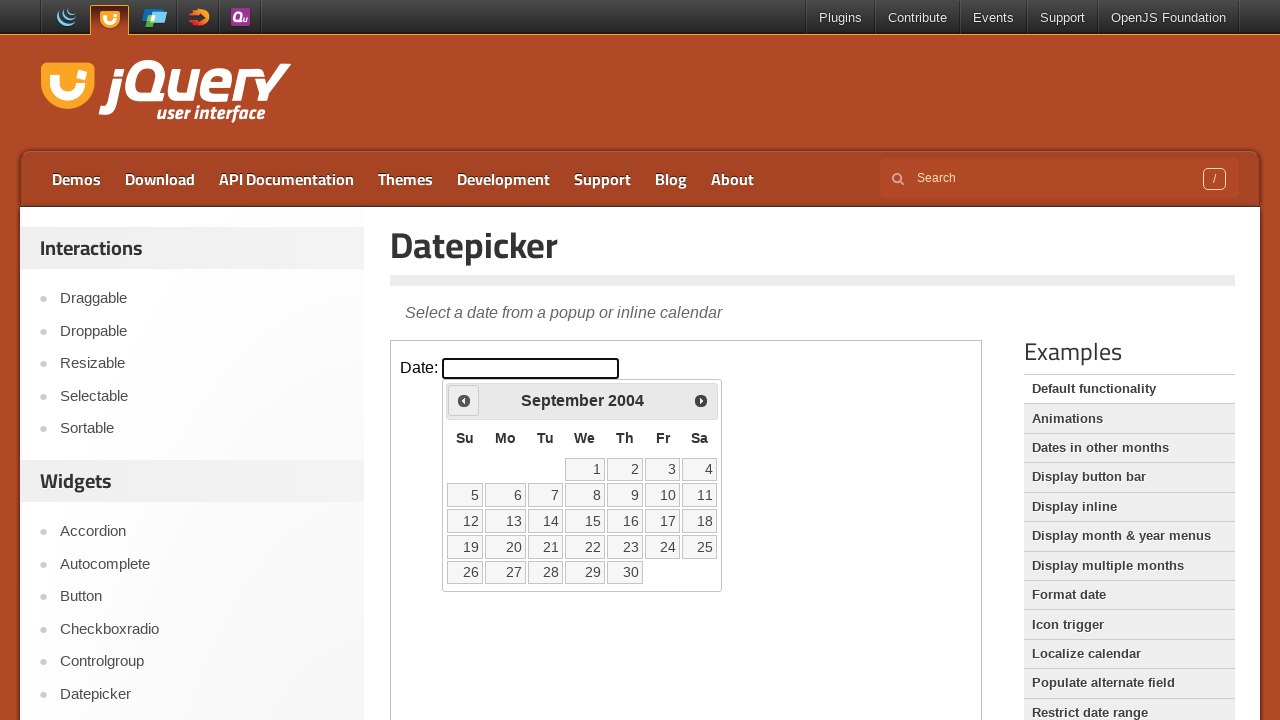

Clicked previous month button to navigate backwards at (464, 400) on iframe.demo-frame >> internal:control=enter-frame >> a.ui-datepicker-prev.ui-cor
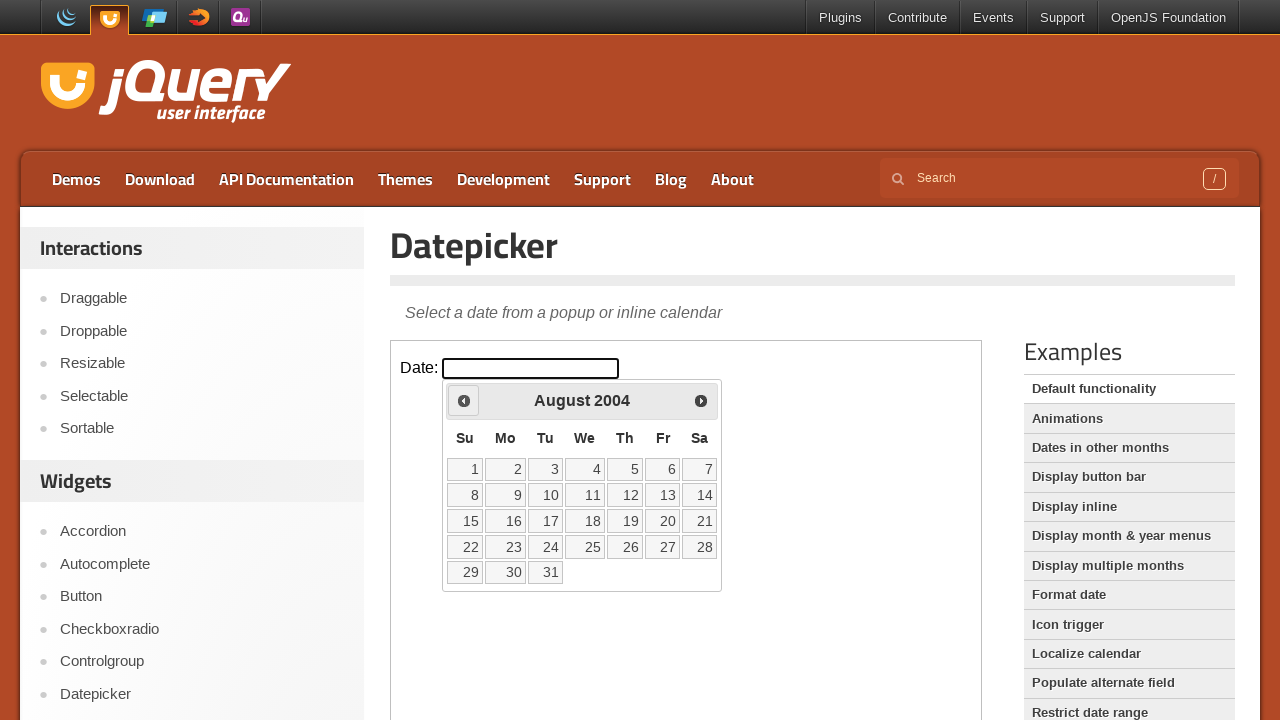

Retrieved current calendar date: August 2004
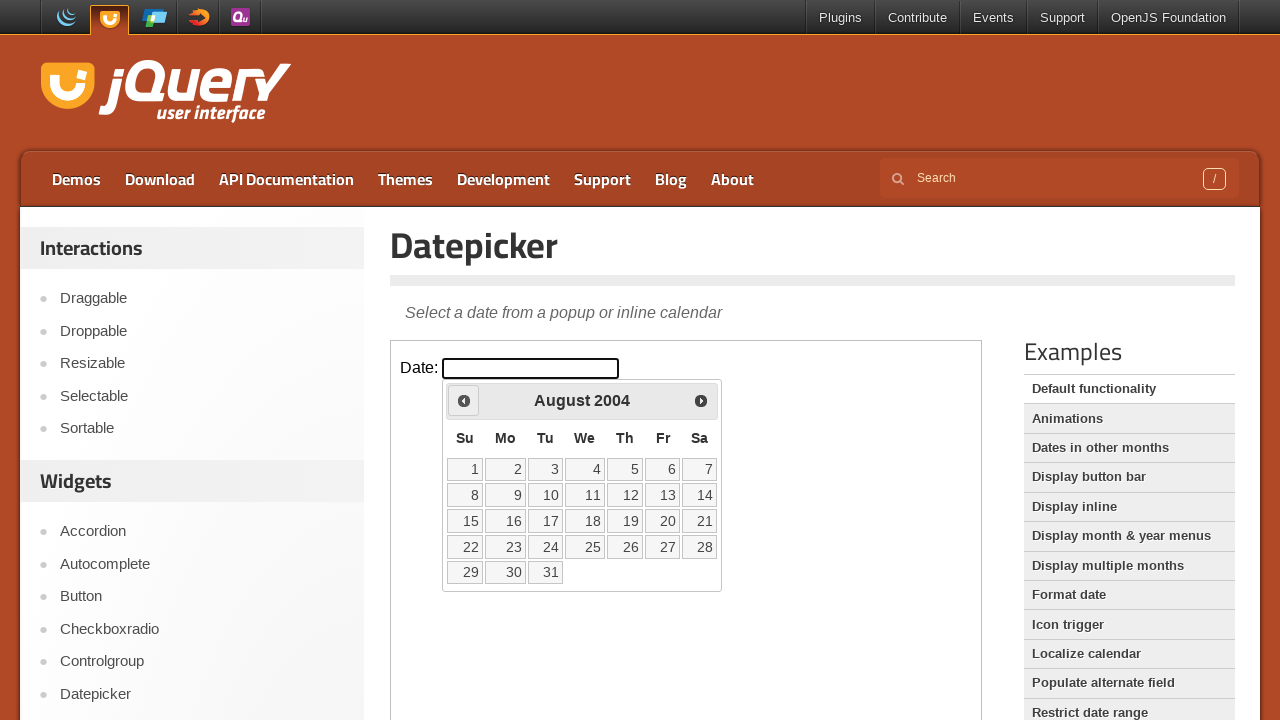

Clicked previous month button to navigate backwards at (464, 400) on iframe.demo-frame >> internal:control=enter-frame >> a.ui-datepicker-prev.ui-cor
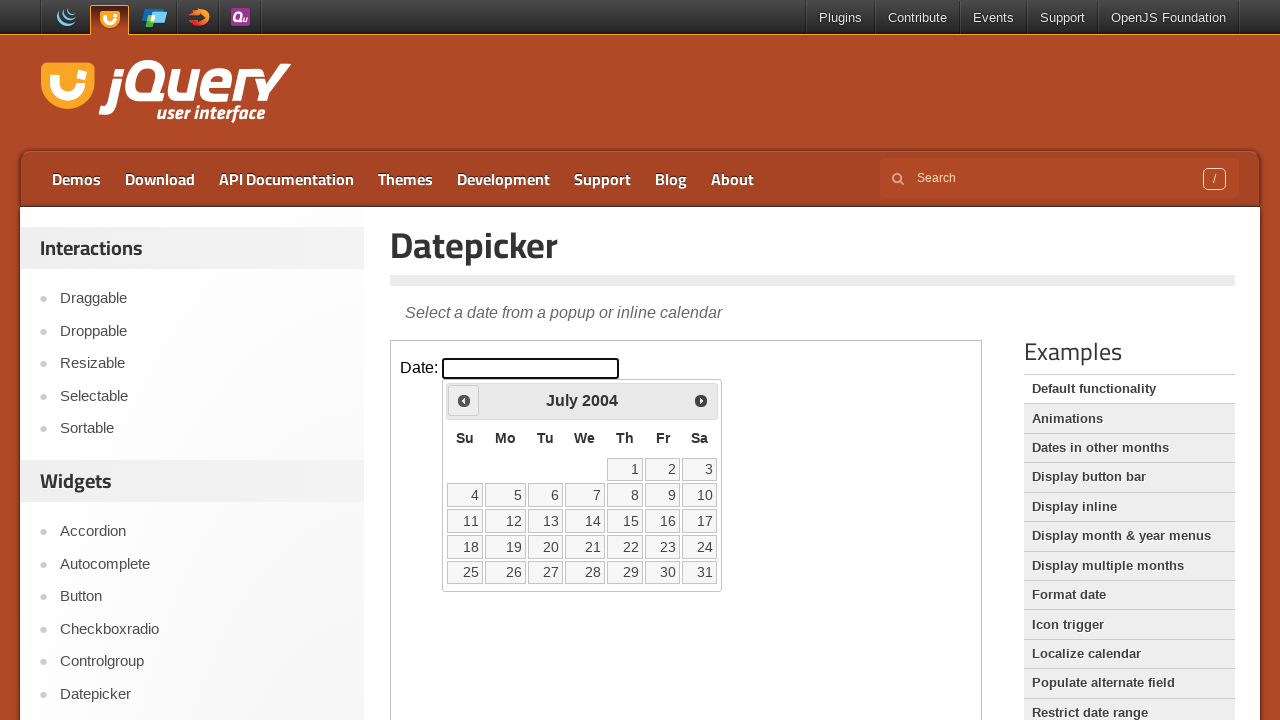

Retrieved current calendar date: July 2004
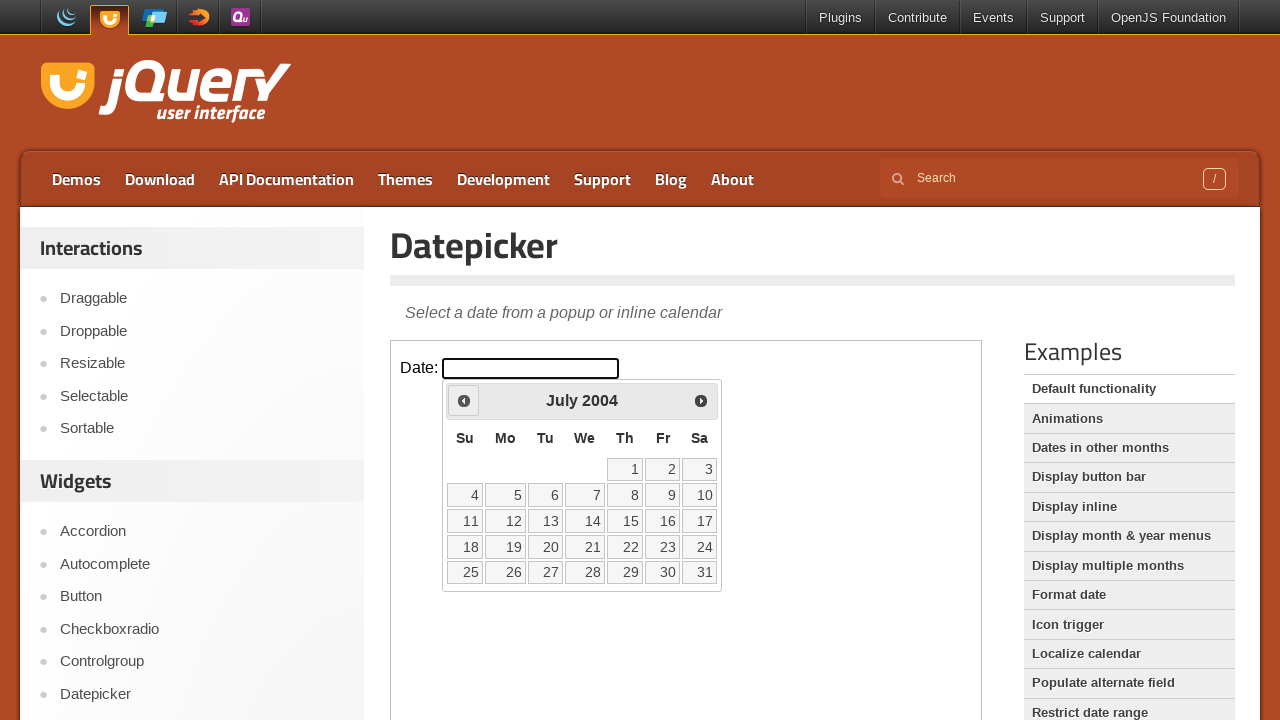

Clicked previous month button to navigate backwards at (464, 400) on iframe.demo-frame >> internal:control=enter-frame >> a.ui-datepicker-prev.ui-cor
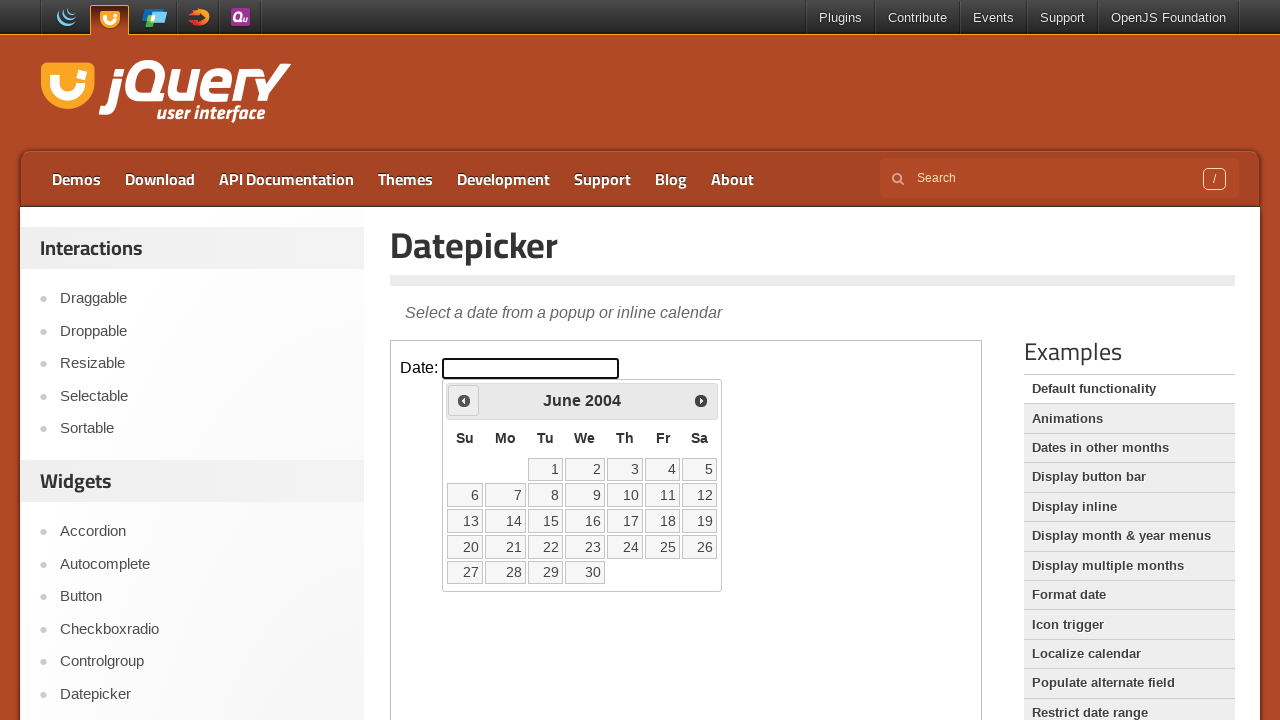

Retrieved current calendar date: June 2004
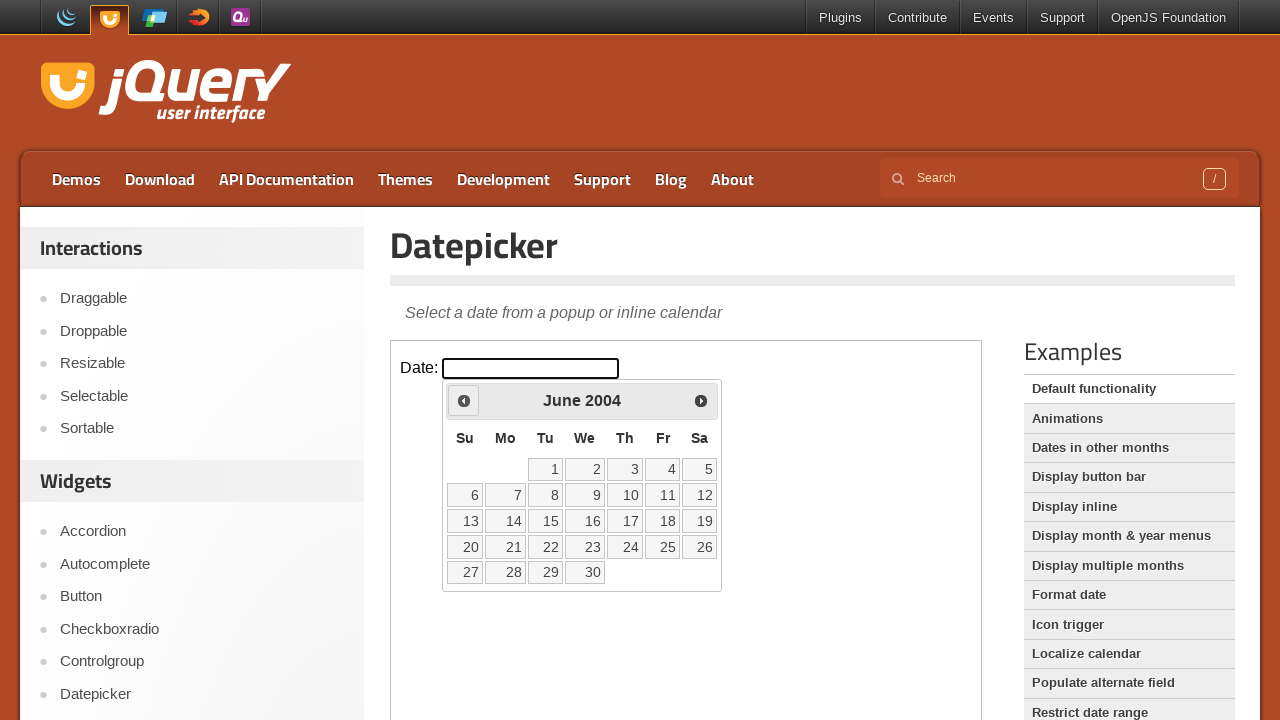

Clicked previous month button to navigate backwards at (464, 400) on iframe.demo-frame >> internal:control=enter-frame >> a.ui-datepicker-prev.ui-cor
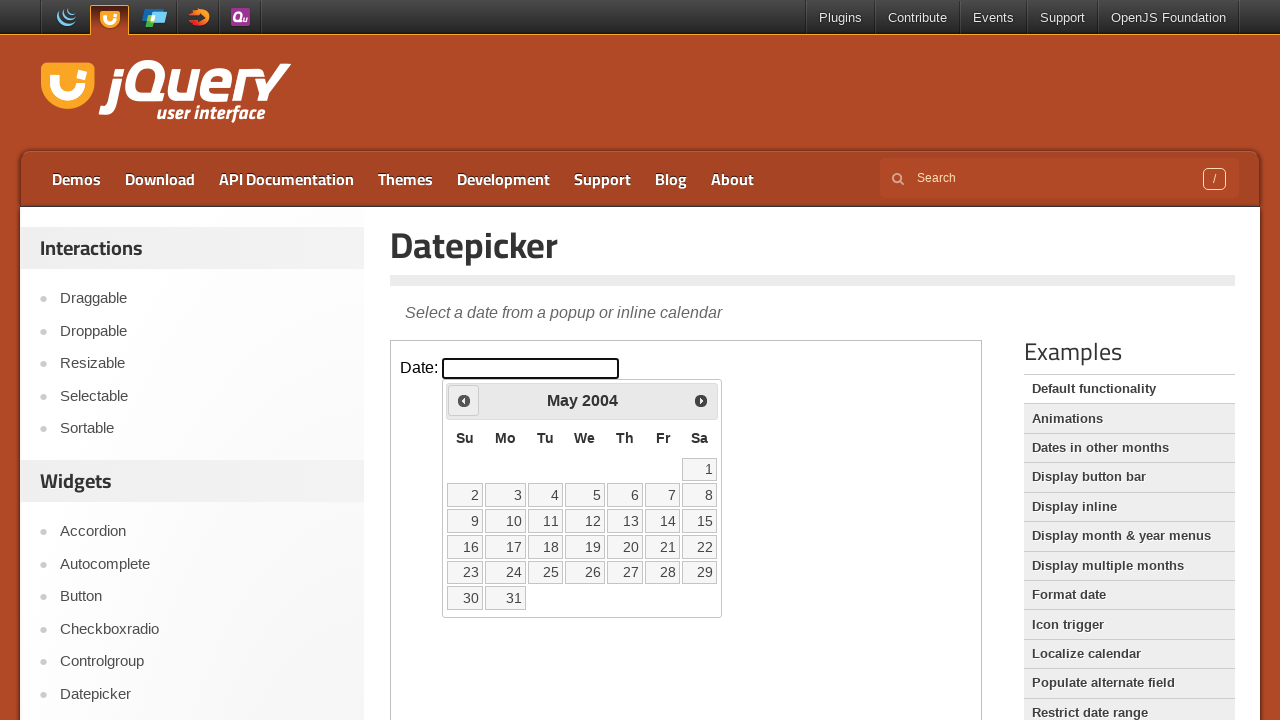

Retrieved current calendar date: May 2004
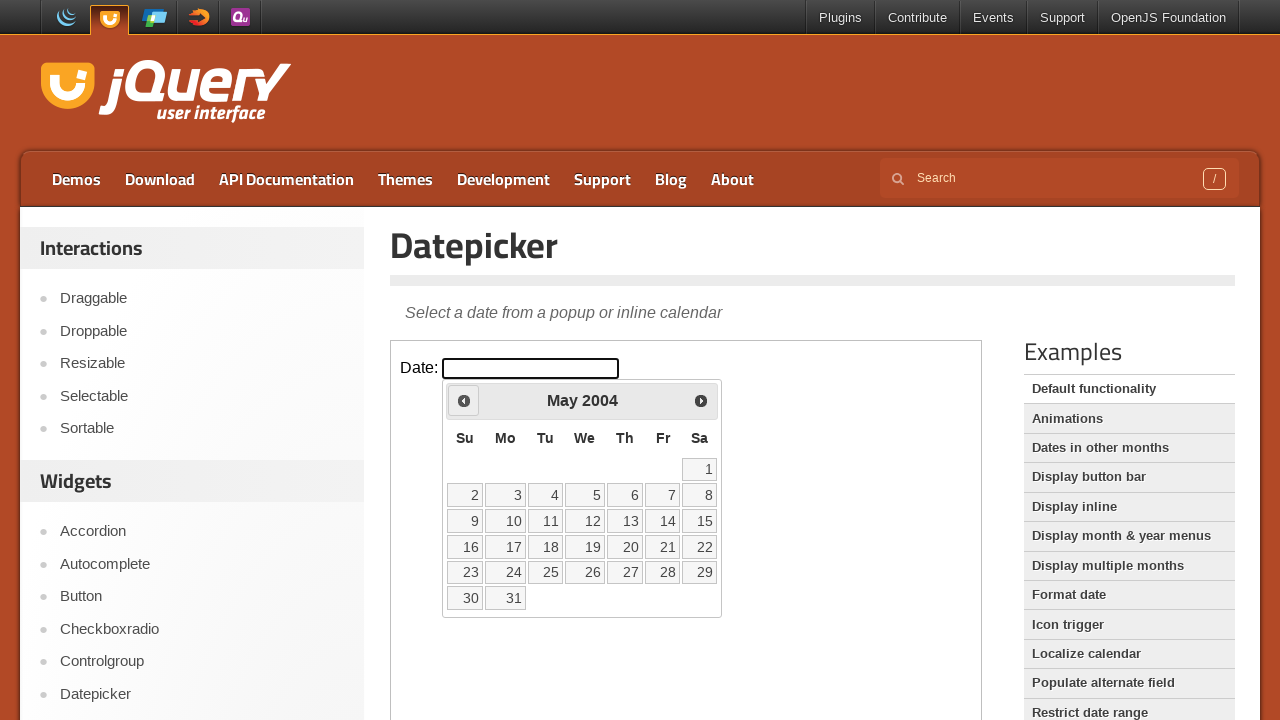

Clicked previous month button to navigate backwards at (464, 400) on iframe.demo-frame >> internal:control=enter-frame >> a.ui-datepicker-prev.ui-cor
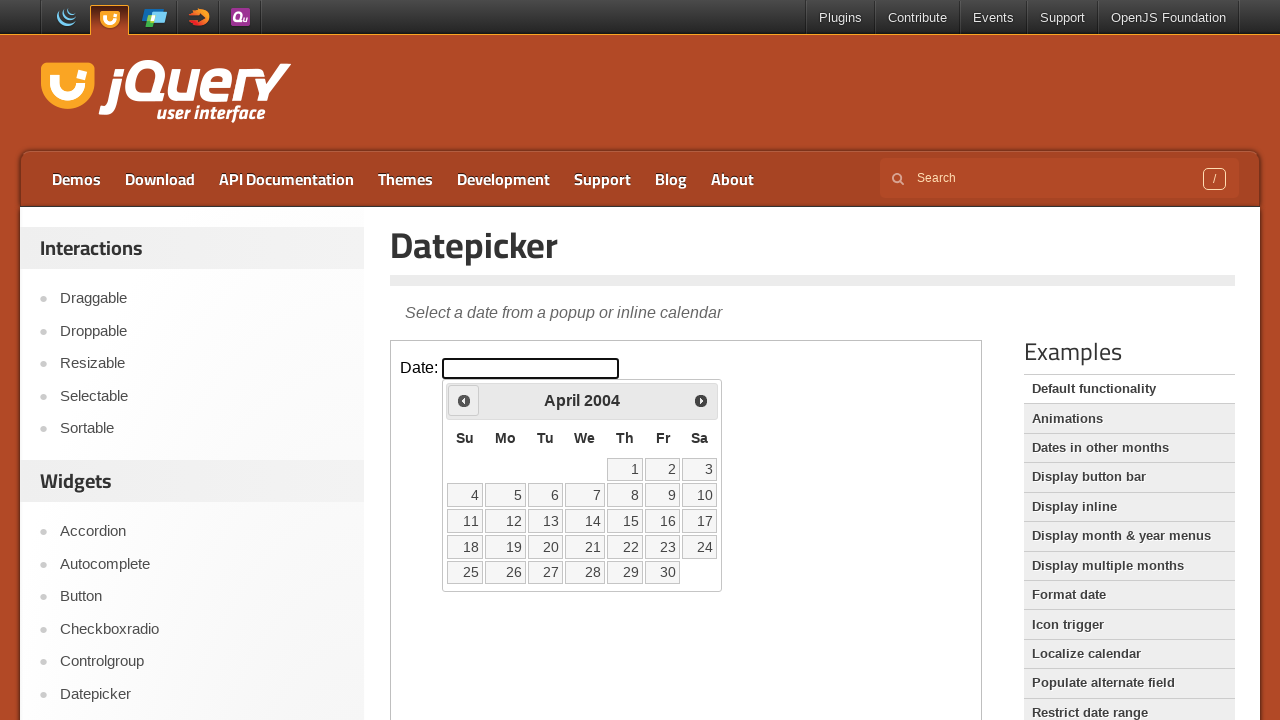

Retrieved current calendar date: April 2004
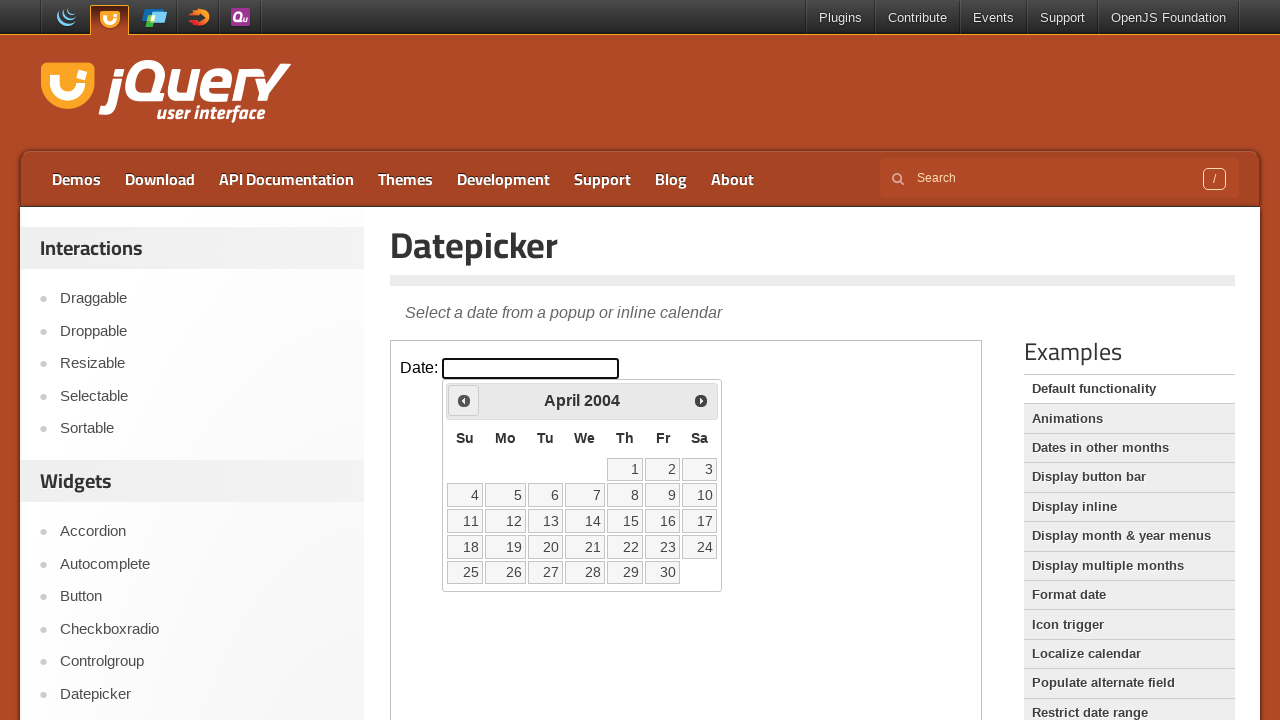

Clicked previous month button to navigate backwards at (464, 400) on iframe.demo-frame >> internal:control=enter-frame >> a.ui-datepicker-prev.ui-cor
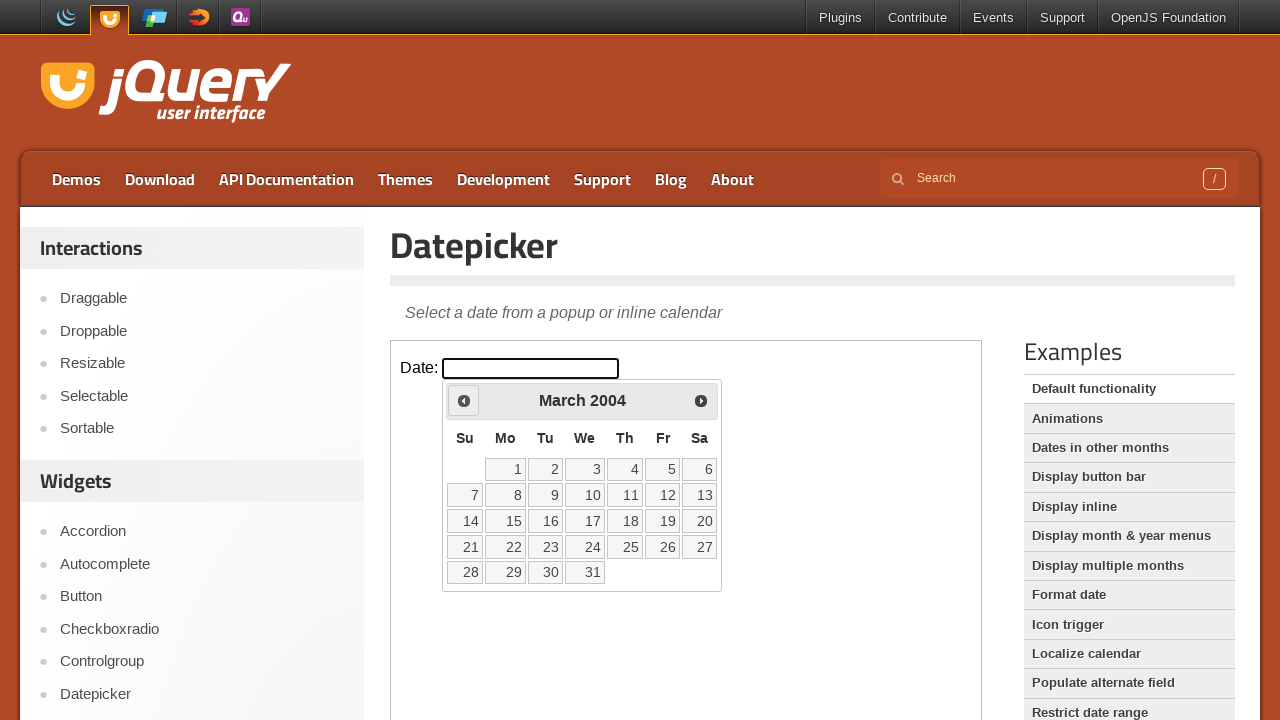

Retrieved current calendar date: March 2004
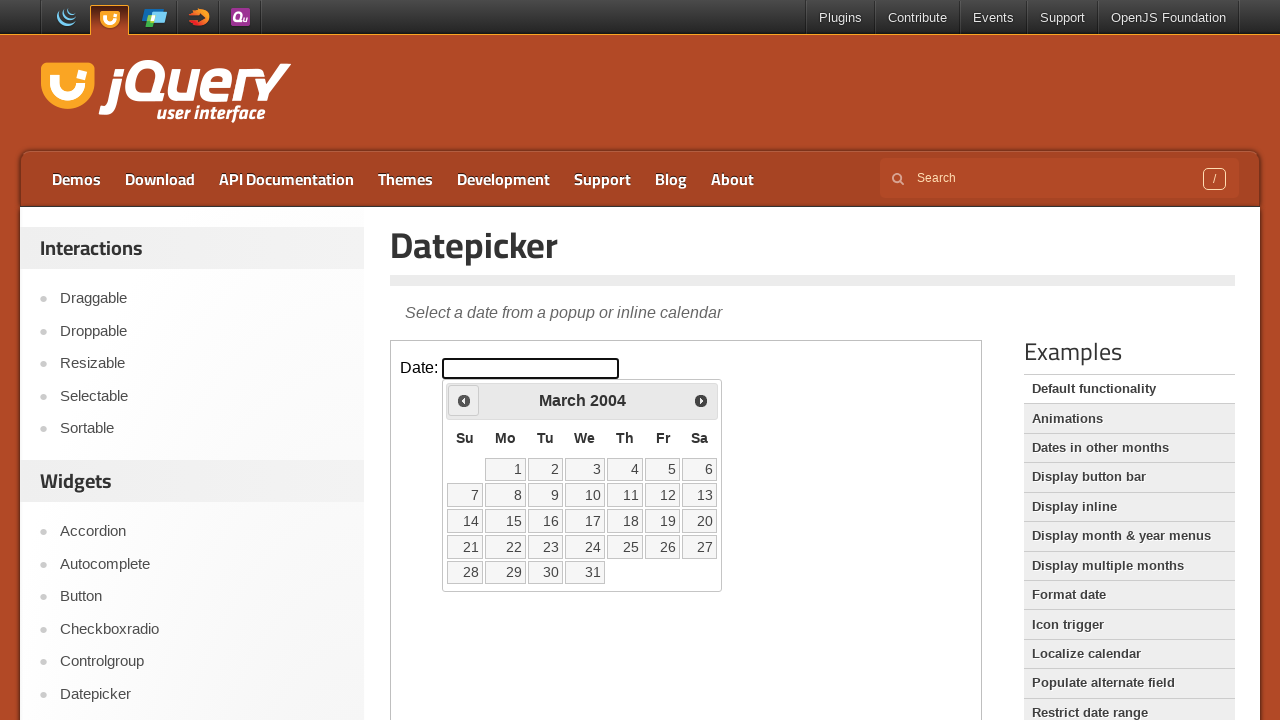

Clicked previous month button to navigate backwards at (464, 400) on iframe.demo-frame >> internal:control=enter-frame >> a.ui-datepicker-prev.ui-cor
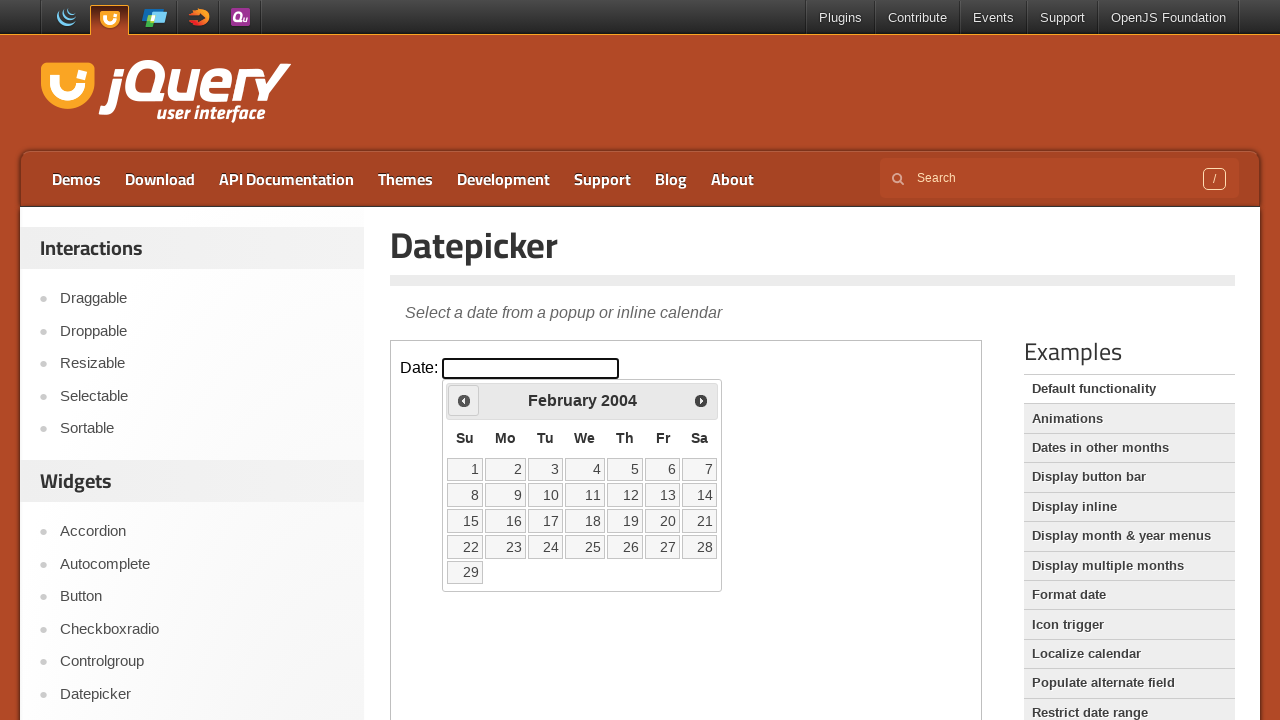

Retrieved current calendar date: February 2004
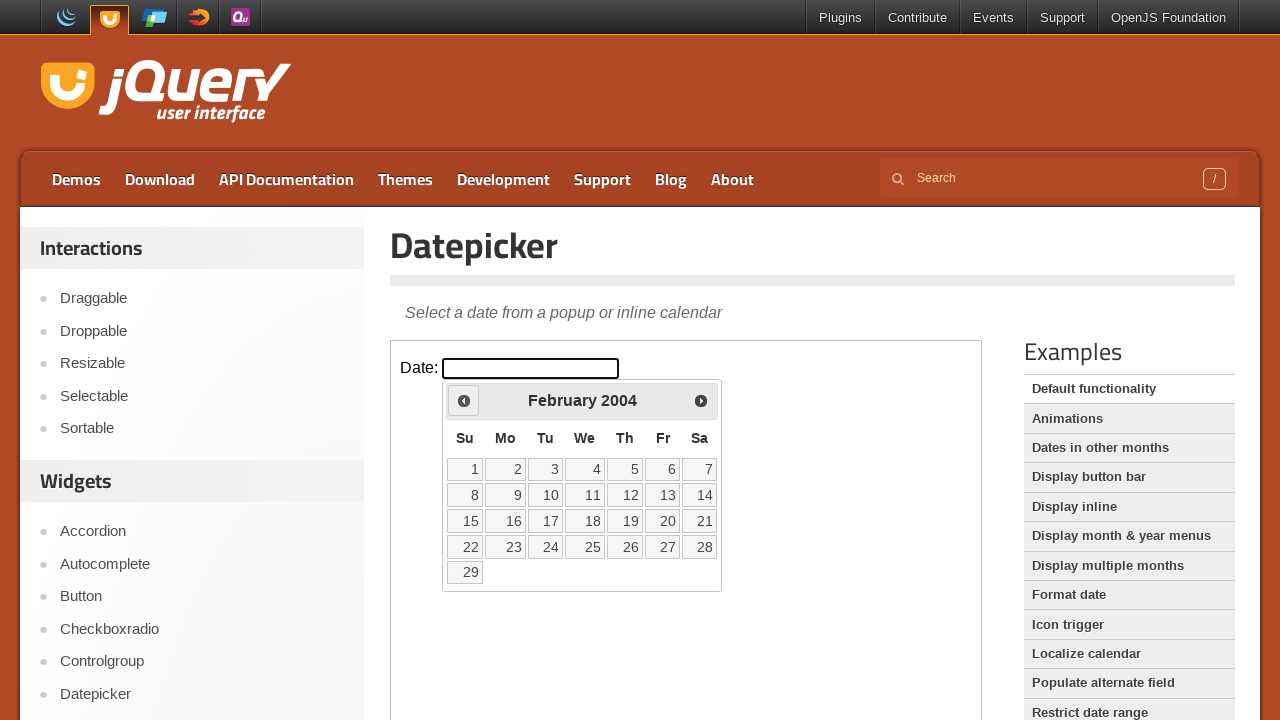

Clicked previous month button to navigate backwards at (464, 400) on iframe.demo-frame >> internal:control=enter-frame >> a.ui-datepicker-prev.ui-cor
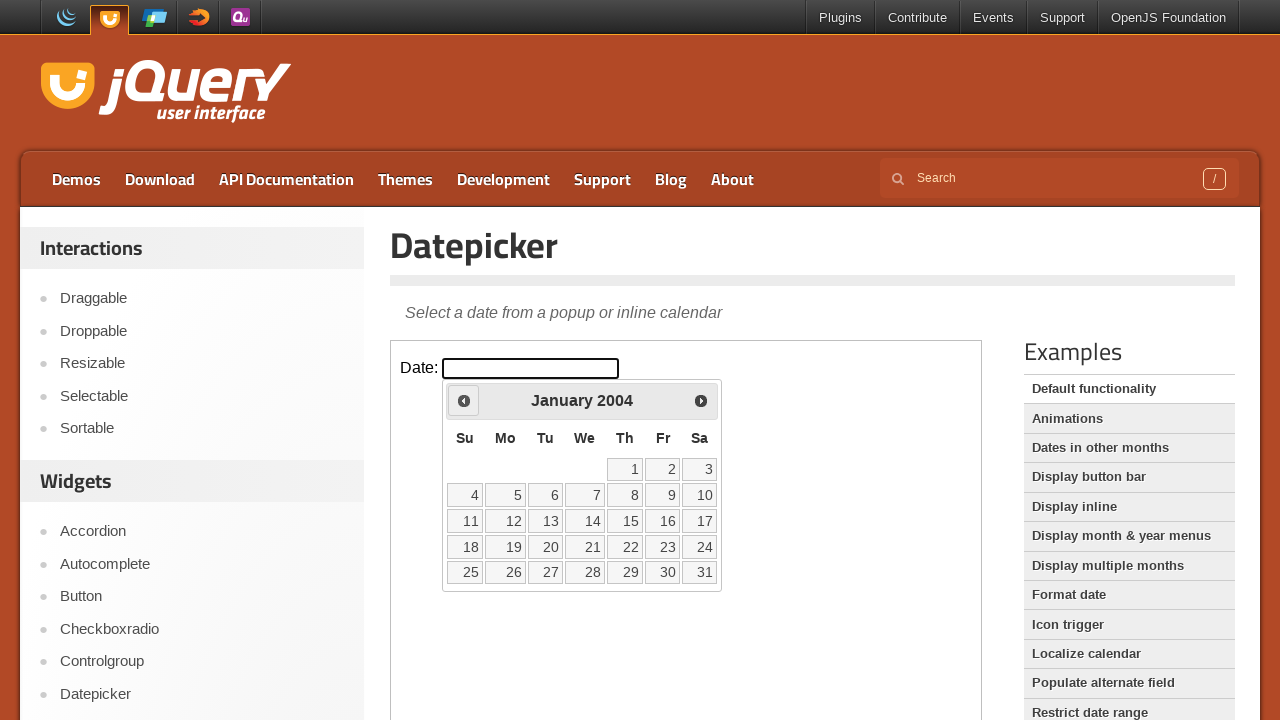

Retrieved current calendar date: January 2004
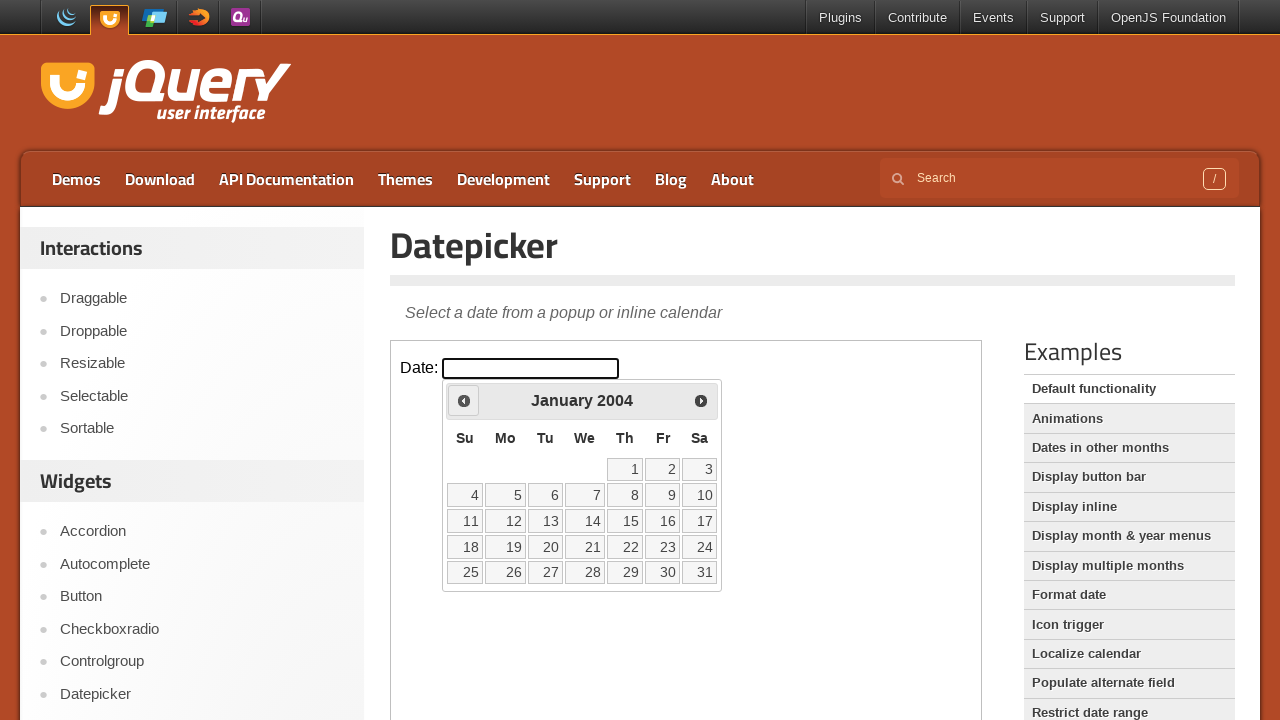

Clicked previous month button to navigate backwards at (464, 400) on iframe.demo-frame >> internal:control=enter-frame >> a.ui-datepicker-prev.ui-cor
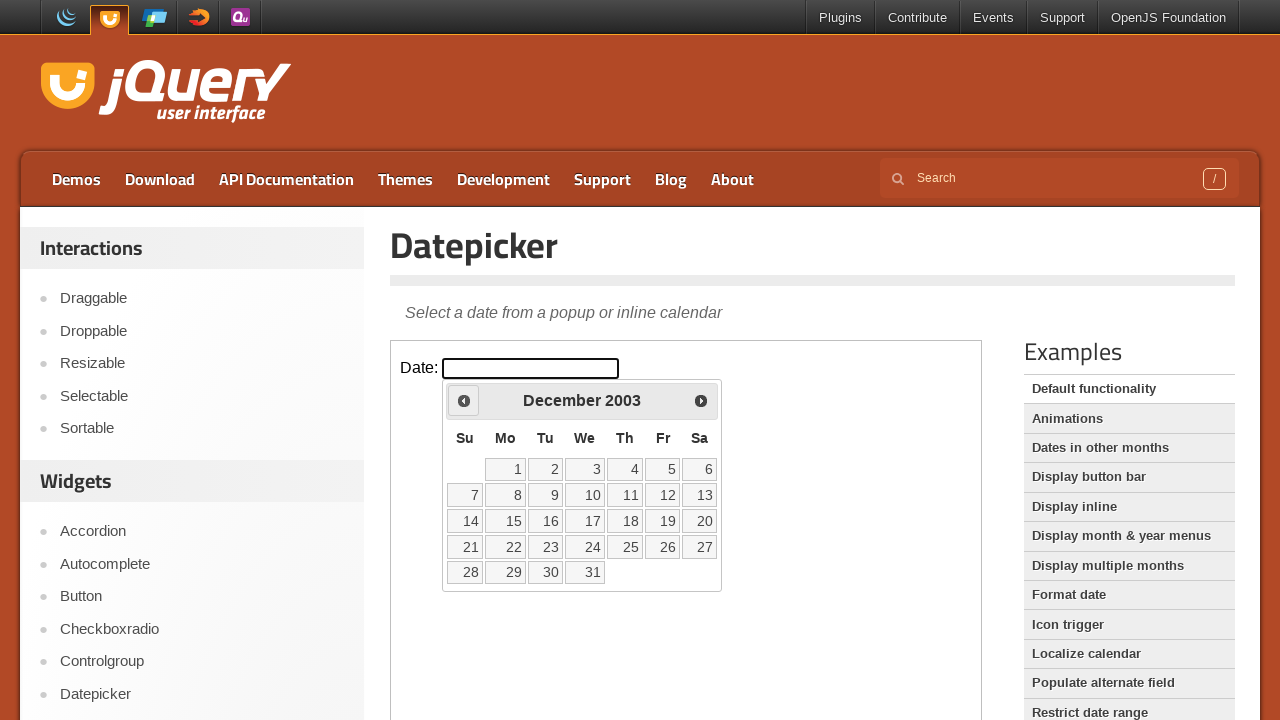

Retrieved current calendar date: December 2003
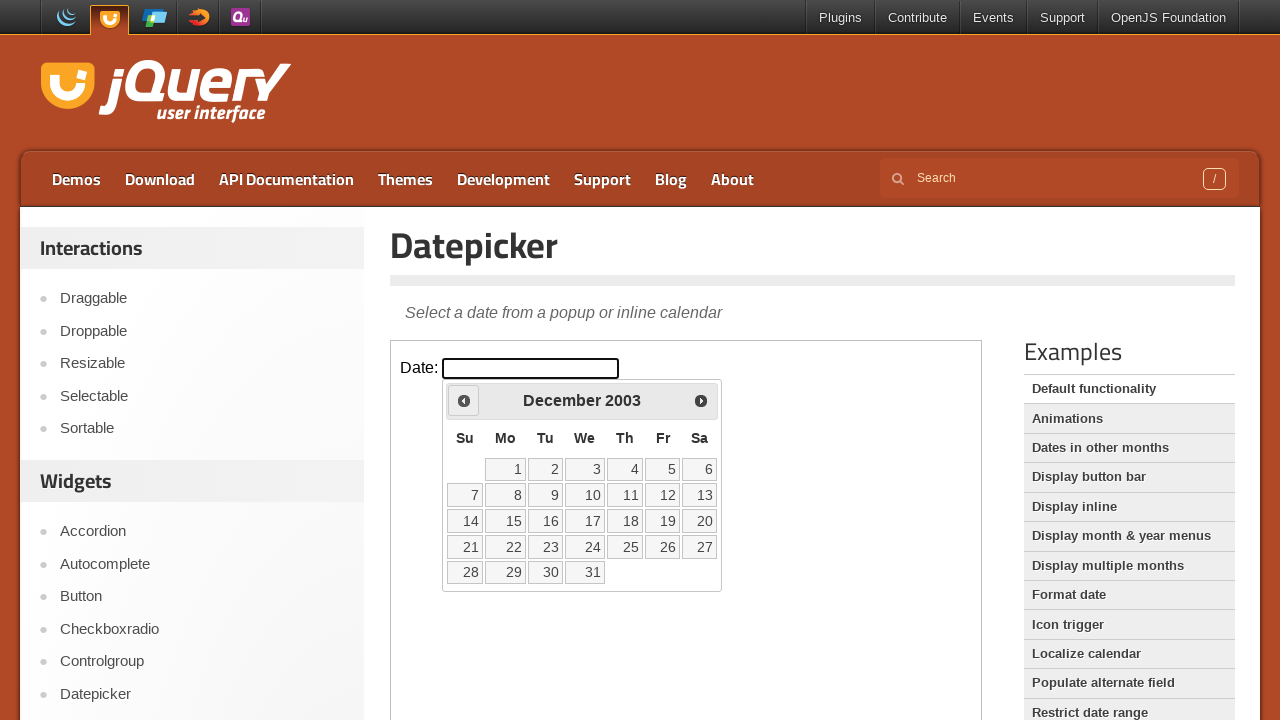

Clicked previous month button to navigate backwards at (464, 400) on iframe.demo-frame >> internal:control=enter-frame >> a.ui-datepicker-prev.ui-cor
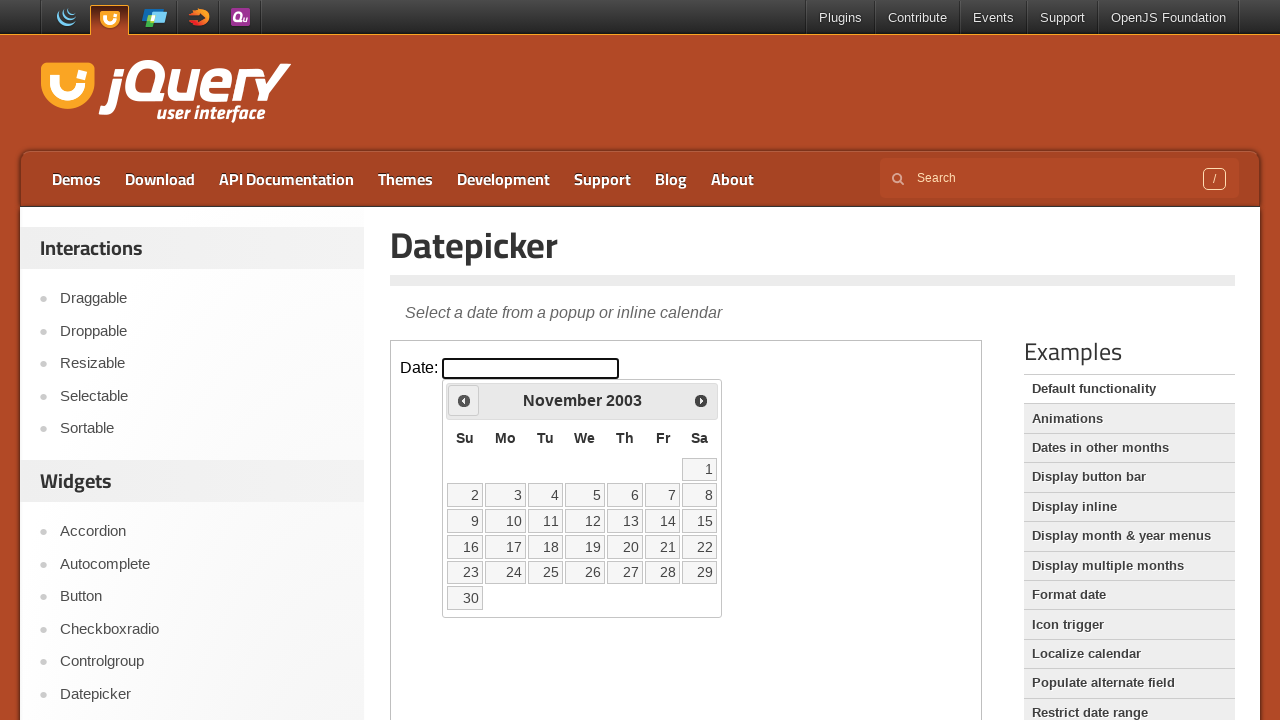

Retrieved current calendar date: November 2003
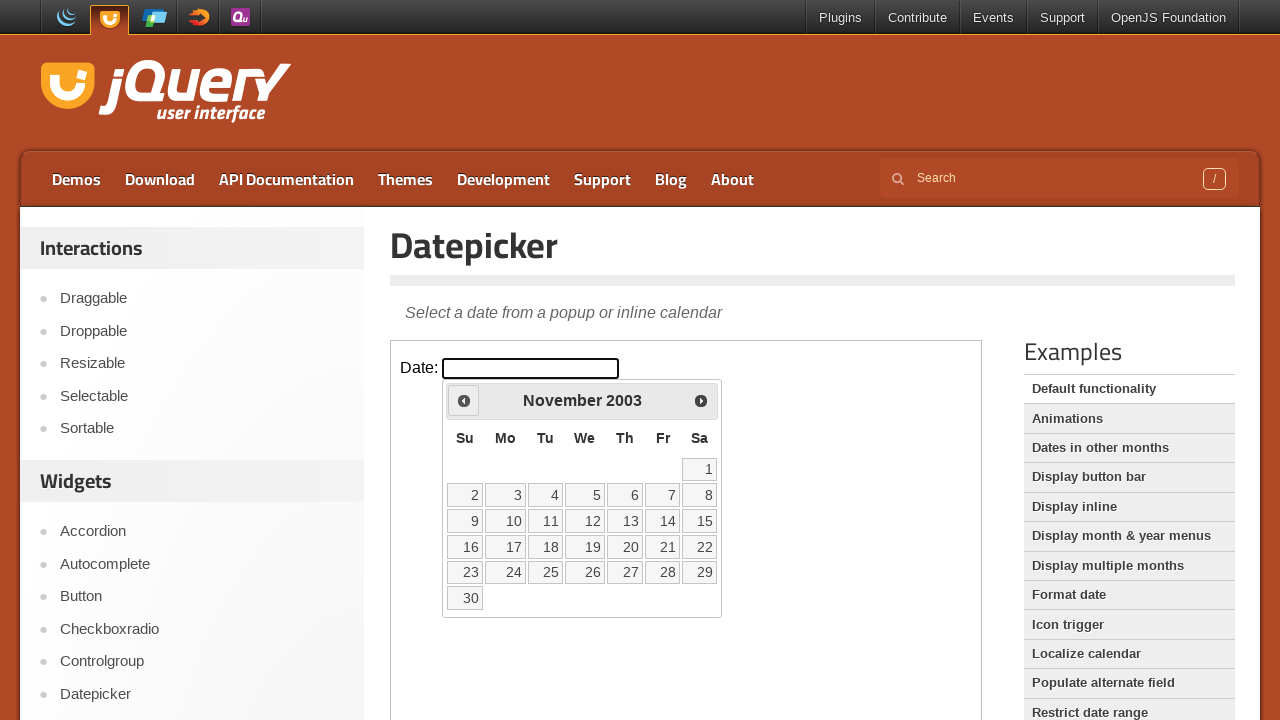

Clicked previous month button to navigate backwards at (464, 400) on iframe.demo-frame >> internal:control=enter-frame >> a.ui-datepicker-prev.ui-cor
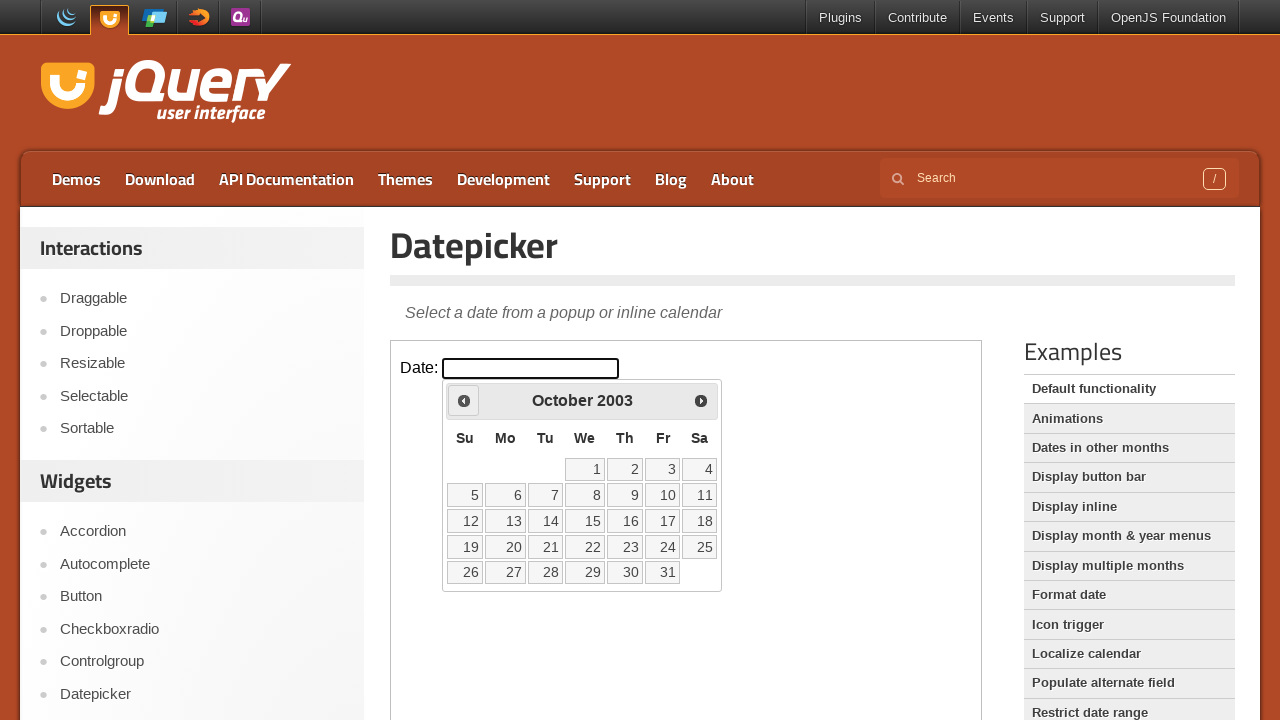

Retrieved current calendar date: October 2003
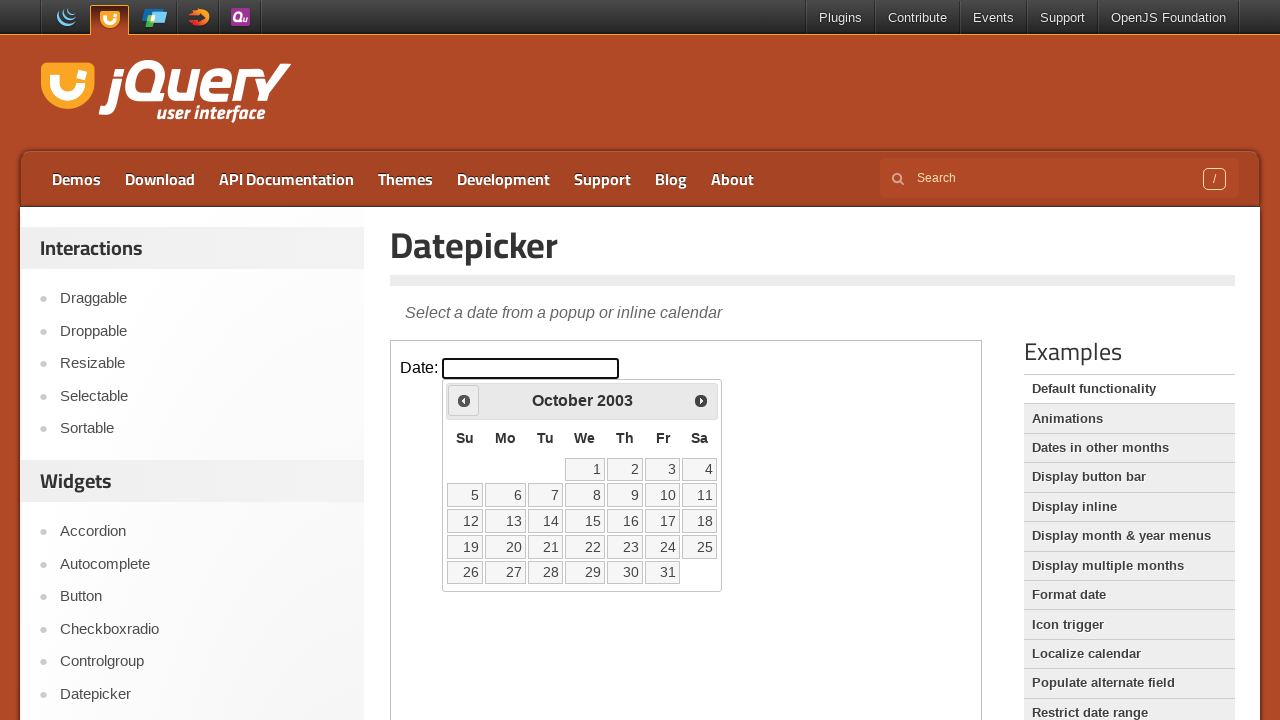

Clicked previous month button to navigate backwards at (464, 400) on iframe.demo-frame >> internal:control=enter-frame >> a.ui-datepicker-prev.ui-cor
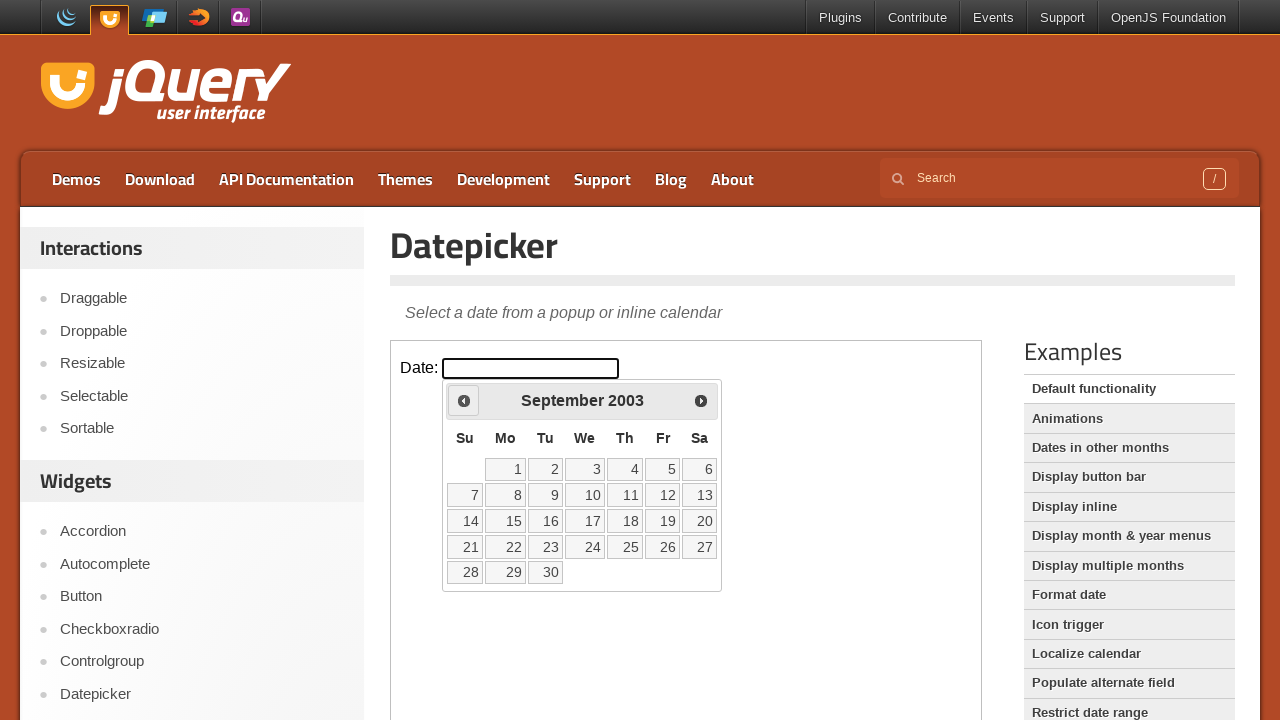

Retrieved current calendar date: September 2003
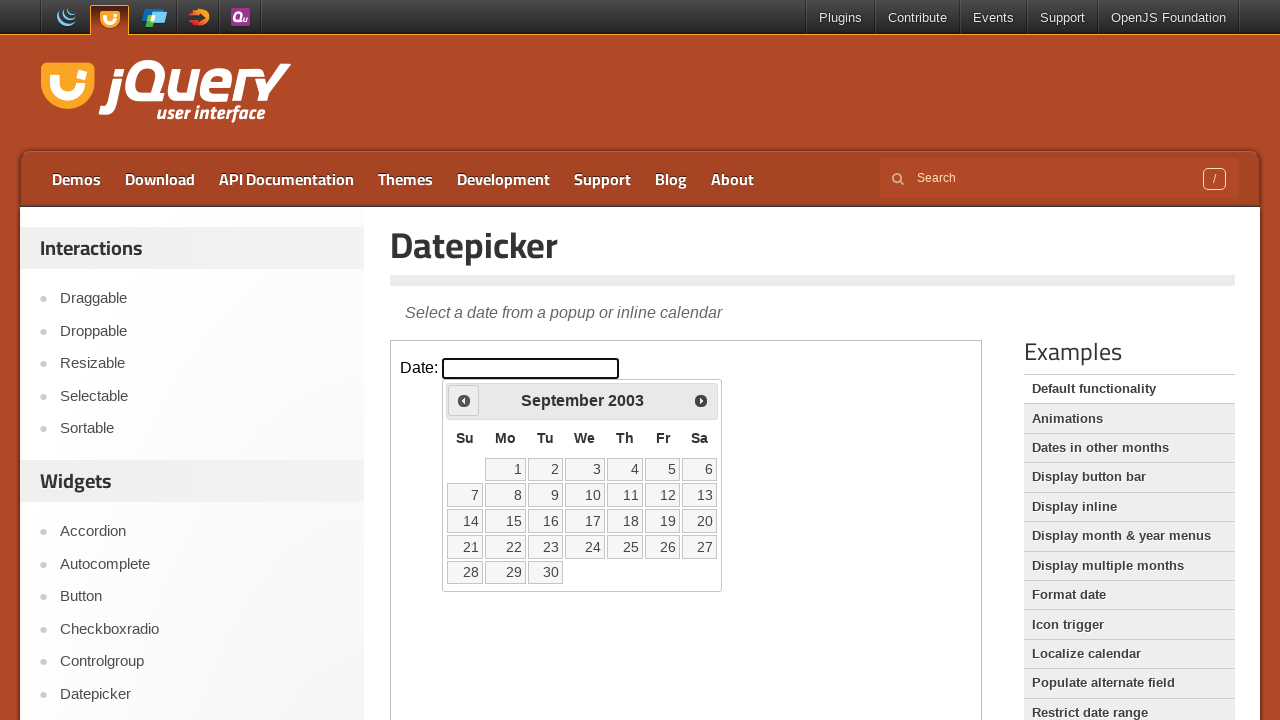

Clicked previous month button to navigate backwards at (464, 400) on iframe.demo-frame >> internal:control=enter-frame >> a.ui-datepicker-prev.ui-cor
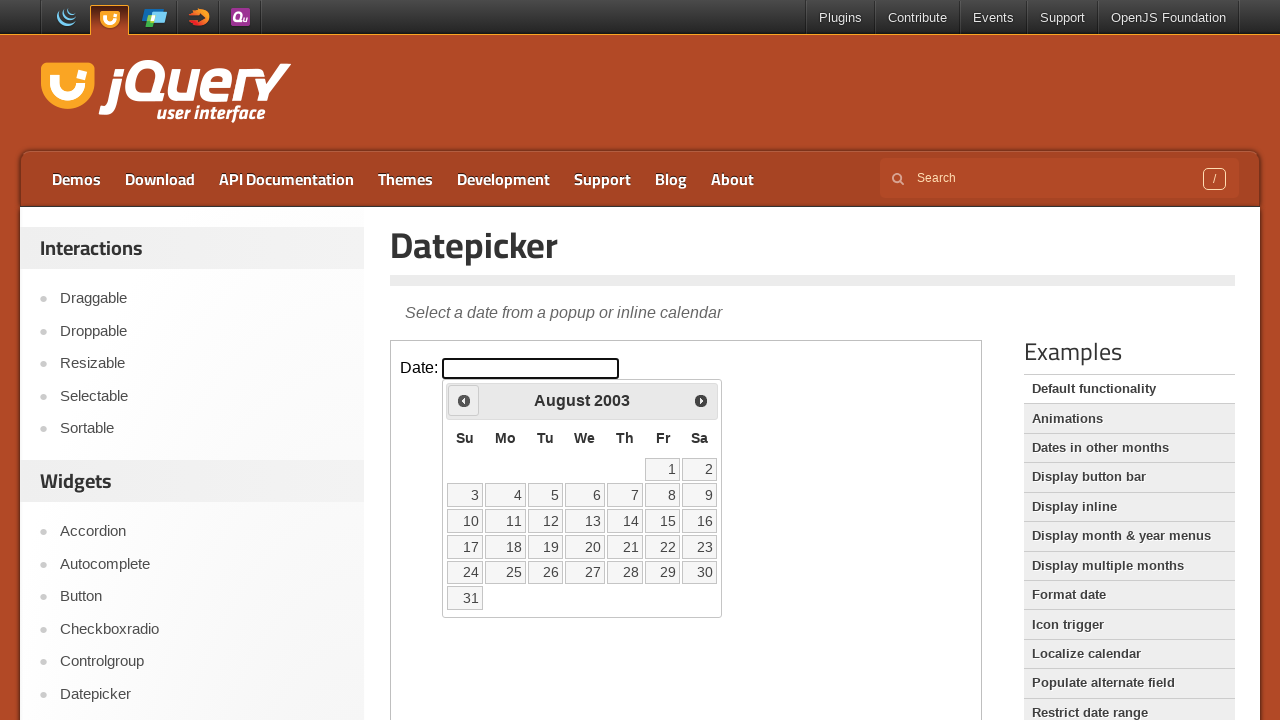

Retrieved current calendar date: August 2003
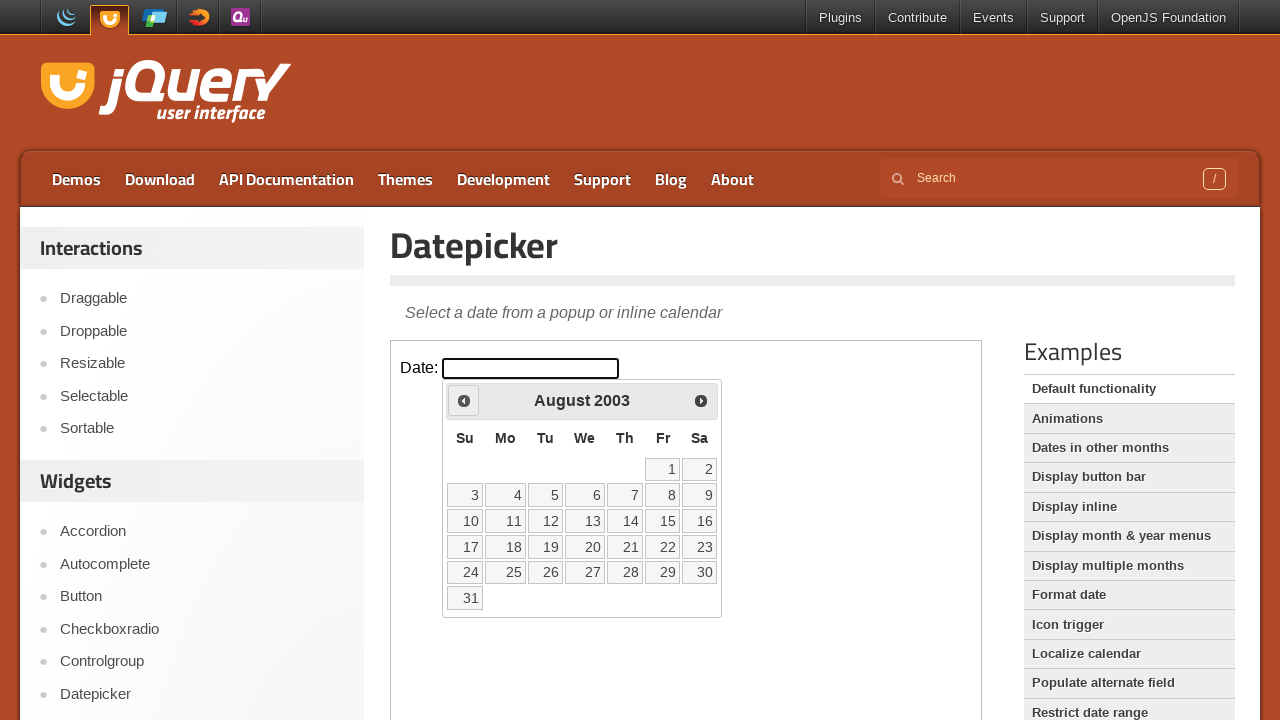

Clicked previous month button to navigate backwards at (464, 400) on iframe.demo-frame >> internal:control=enter-frame >> a.ui-datepicker-prev.ui-cor
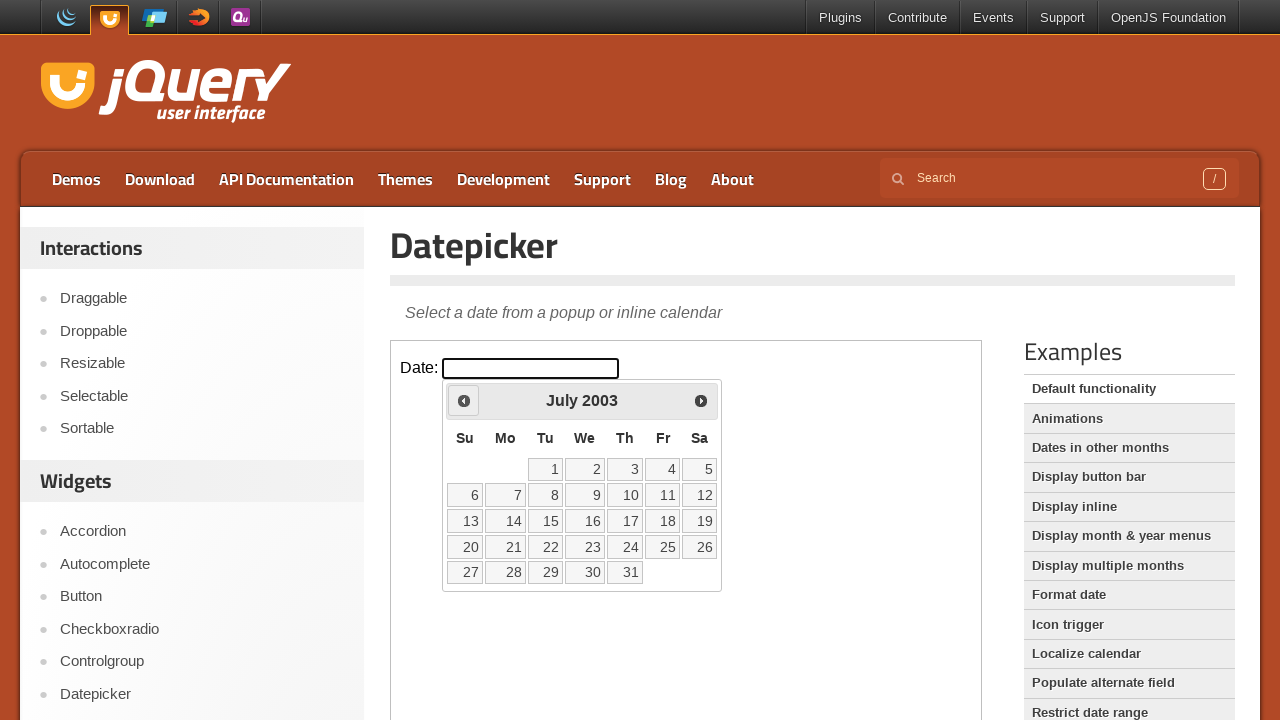

Retrieved current calendar date: July 2003
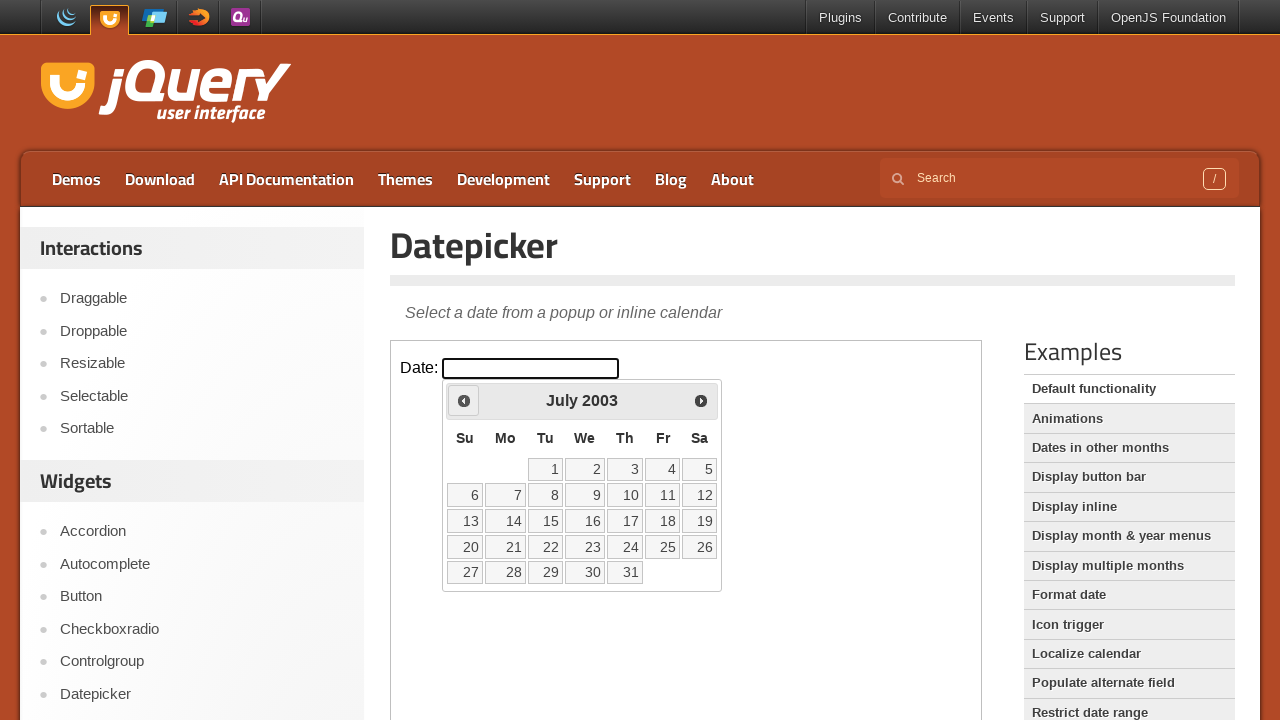

Clicked previous month button to navigate backwards at (464, 400) on iframe.demo-frame >> internal:control=enter-frame >> a.ui-datepicker-prev.ui-cor
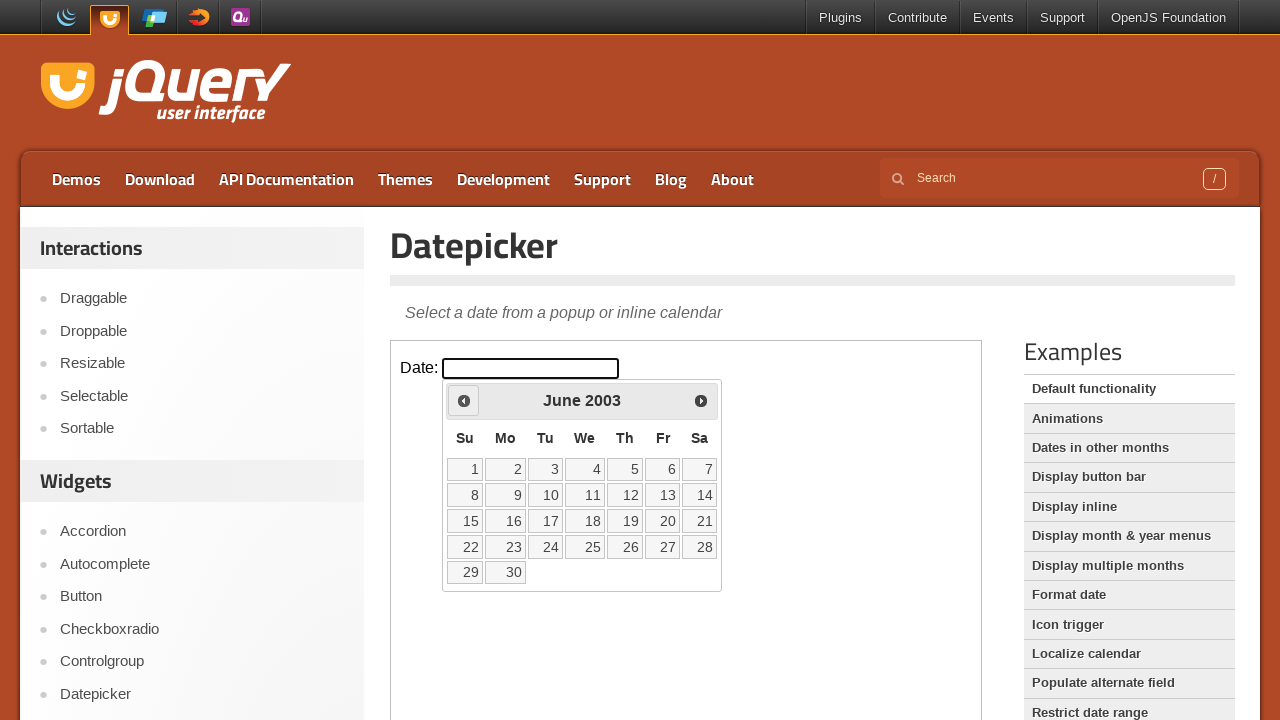

Retrieved current calendar date: June 2003
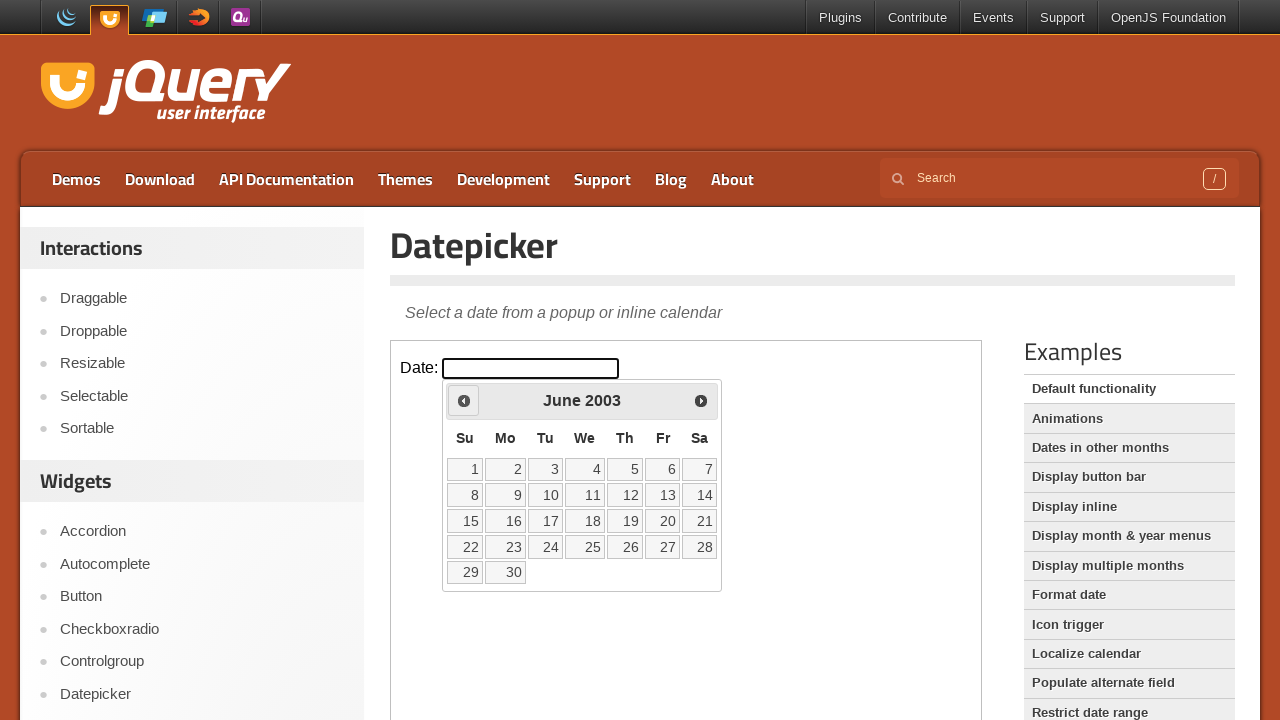

Clicked previous month button to navigate backwards at (464, 400) on iframe.demo-frame >> internal:control=enter-frame >> a.ui-datepicker-prev.ui-cor
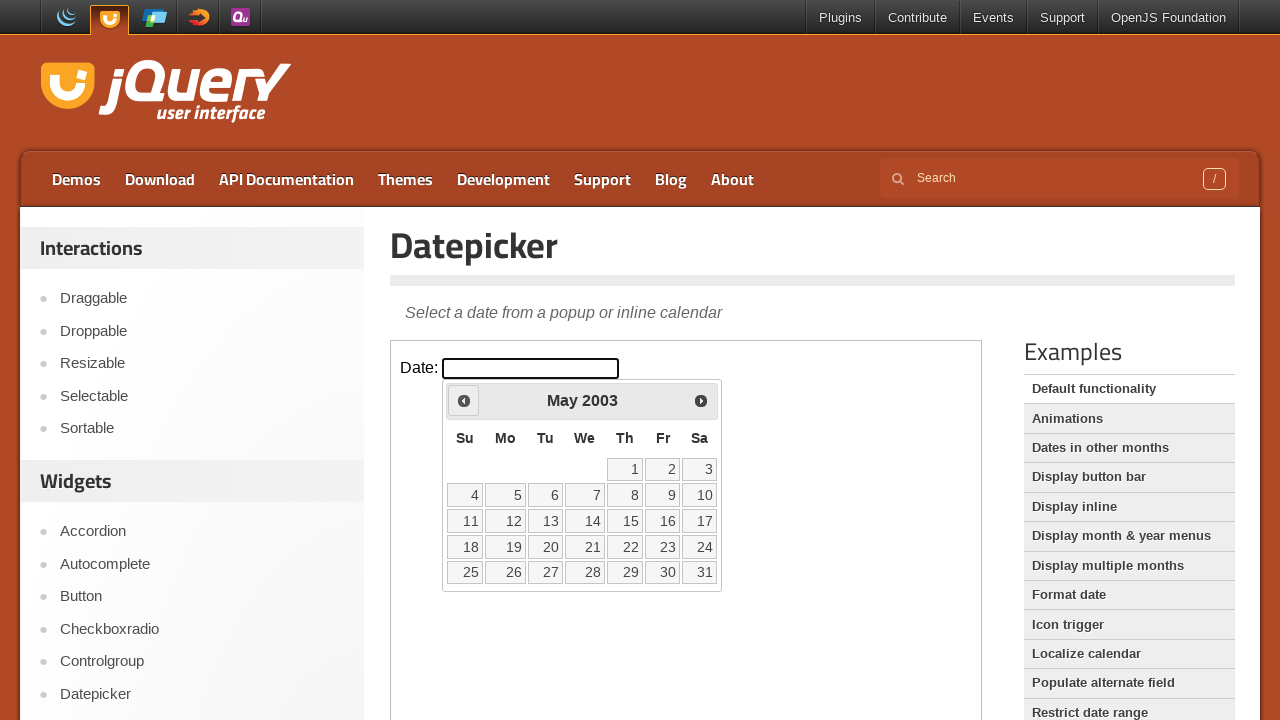

Retrieved current calendar date: May 2003
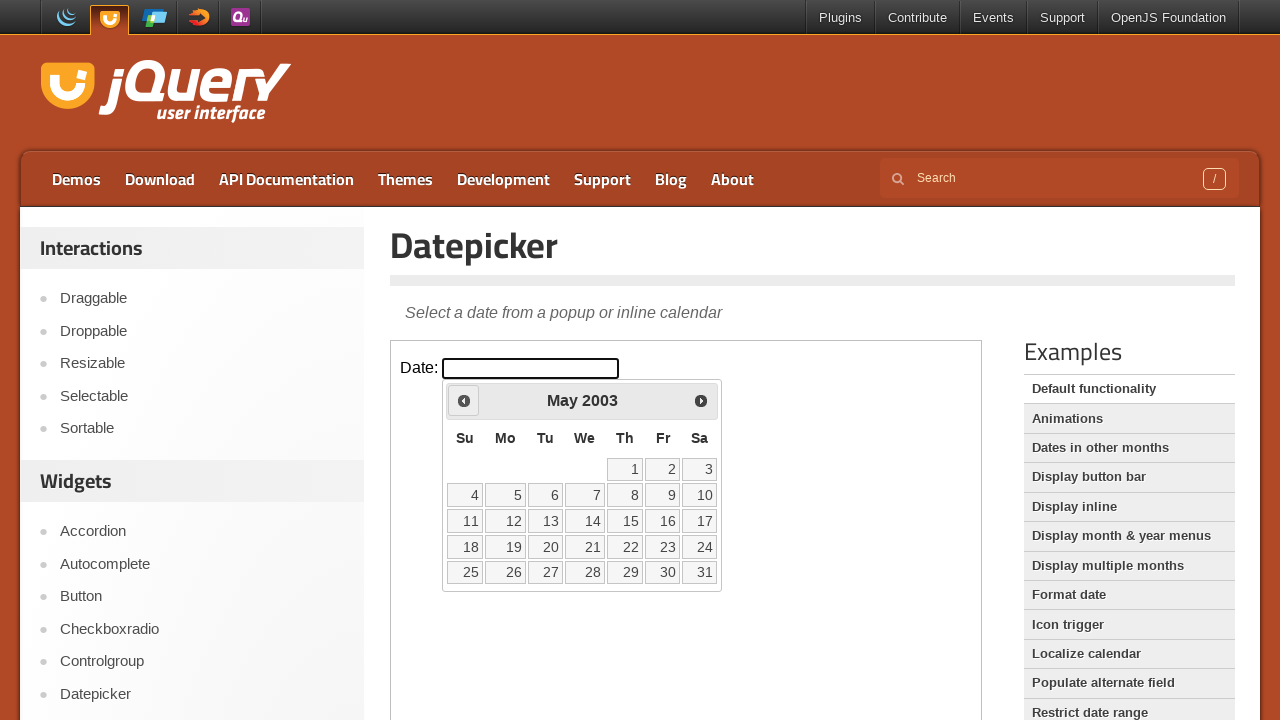

Clicked previous month button to navigate backwards at (464, 400) on iframe.demo-frame >> internal:control=enter-frame >> a.ui-datepicker-prev.ui-cor
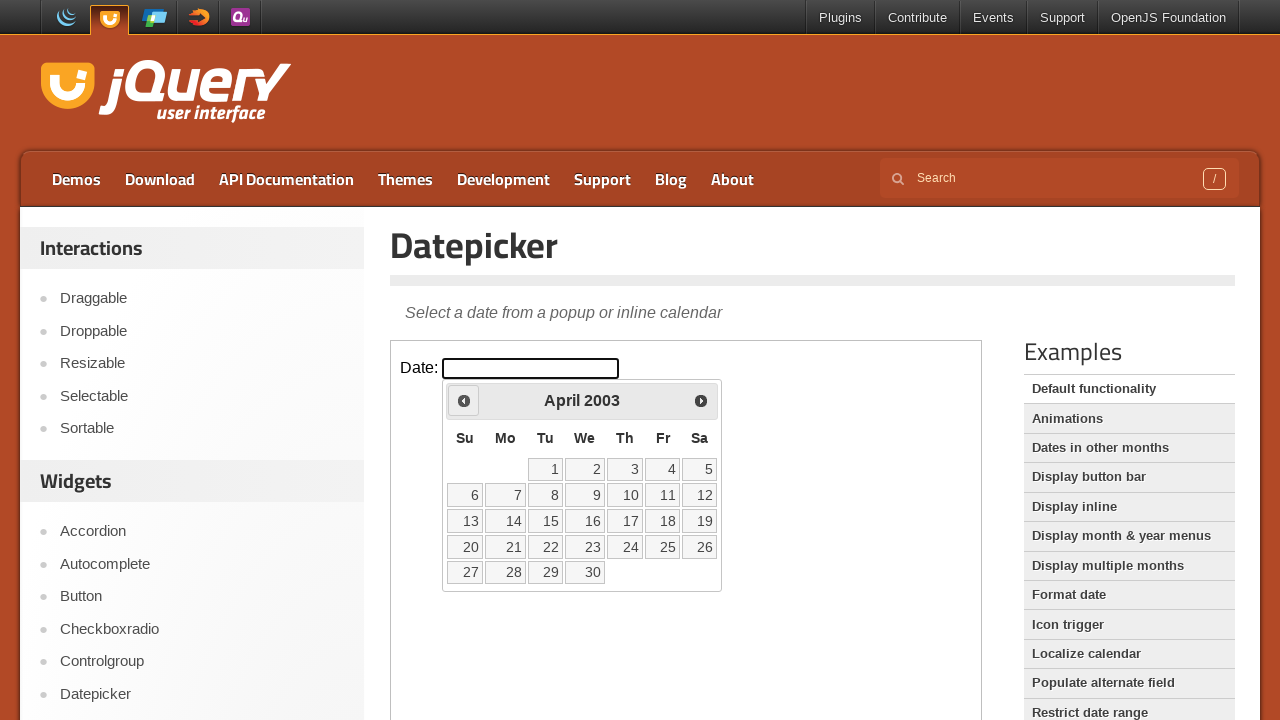

Retrieved current calendar date: April 2003
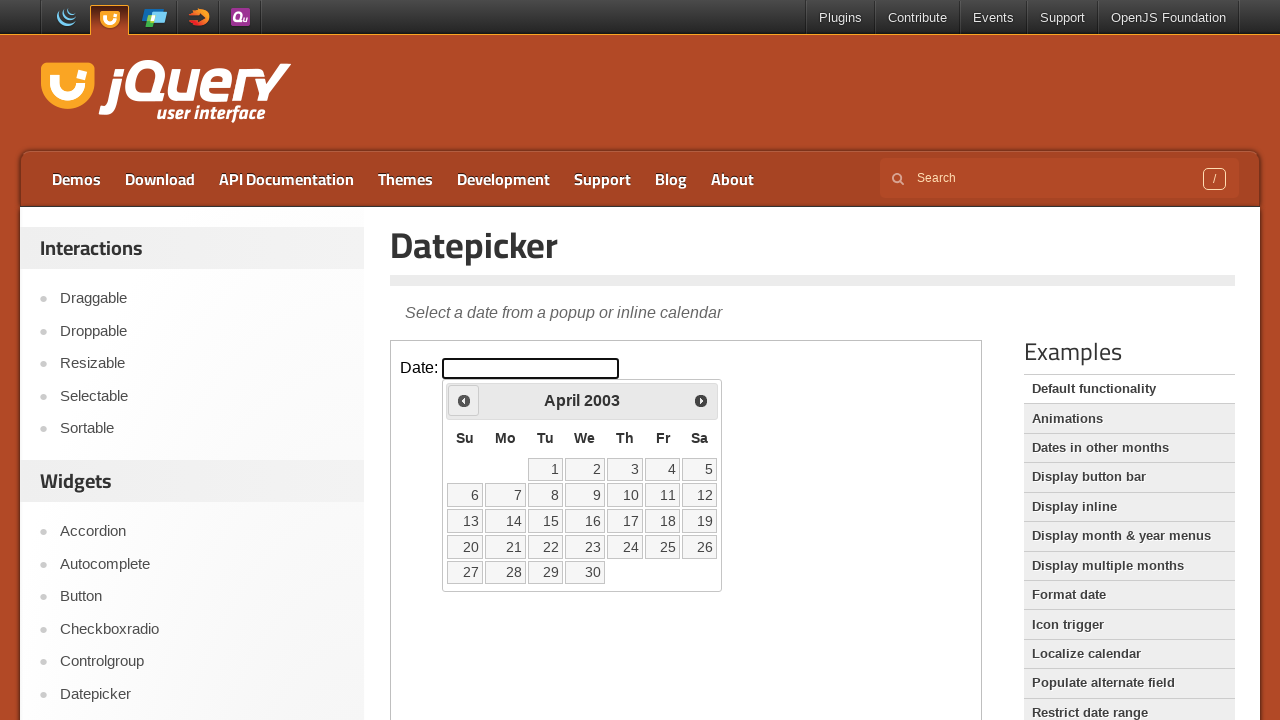

Clicked previous month button to navigate backwards at (464, 400) on iframe.demo-frame >> internal:control=enter-frame >> a.ui-datepicker-prev.ui-cor
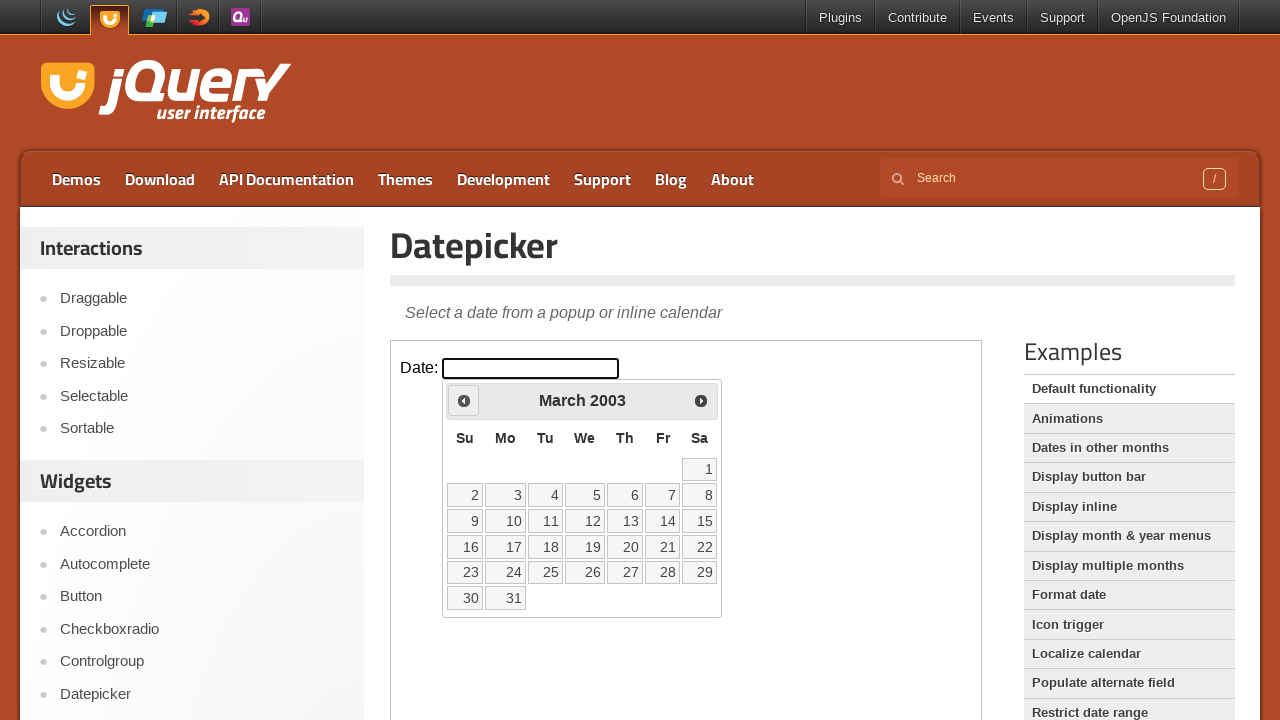

Retrieved current calendar date: March 2003
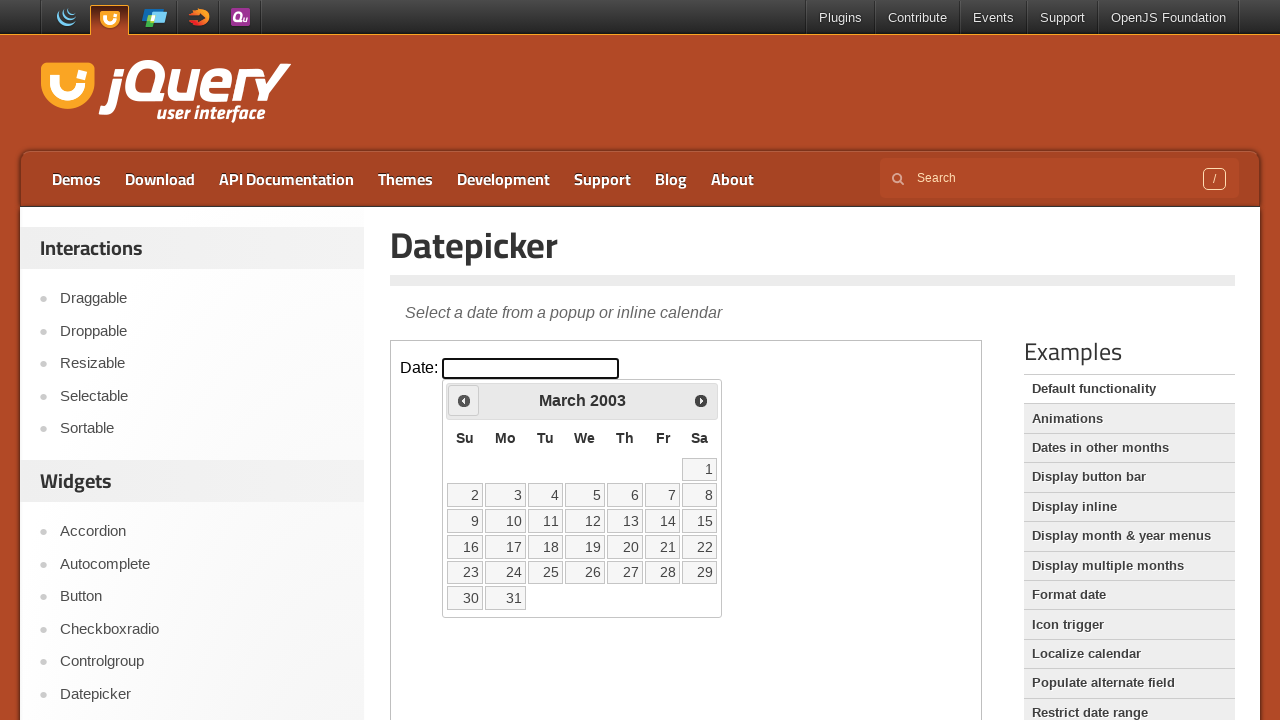

Clicked previous month button to navigate backwards at (464, 400) on iframe.demo-frame >> internal:control=enter-frame >> a.ui-datepicker-prev.ui-cor
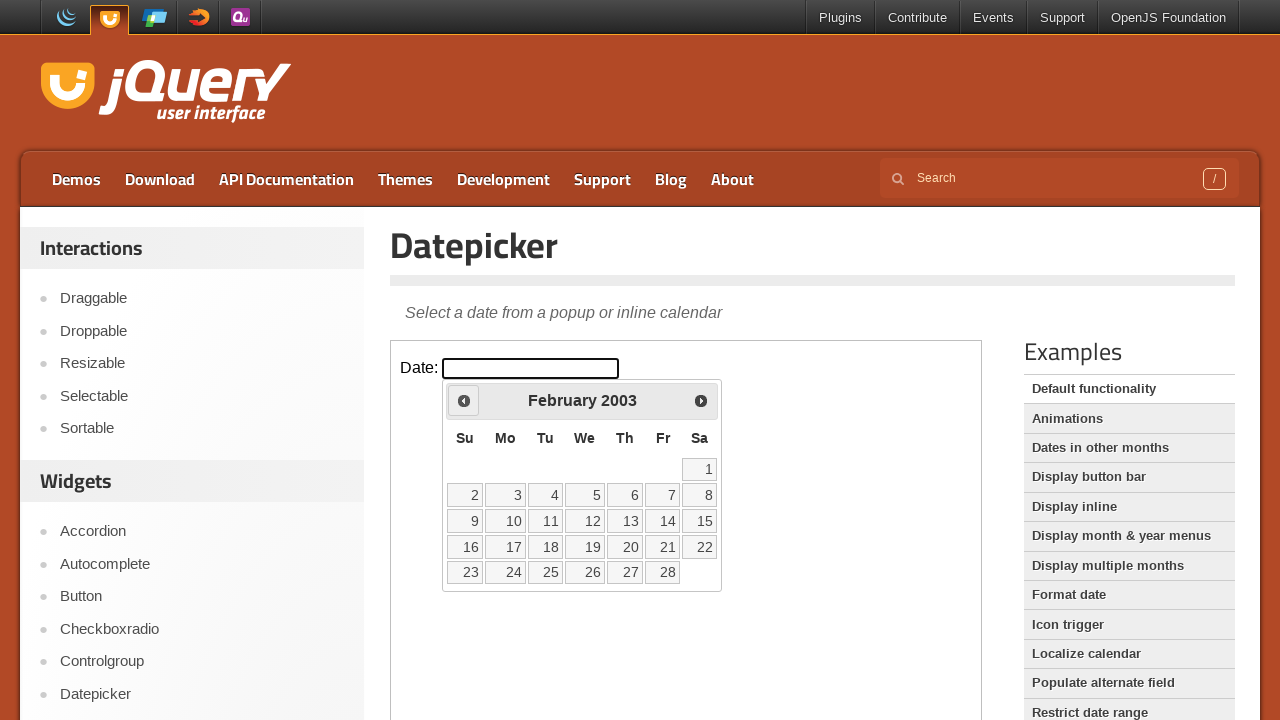

Retrieved current calendar date: February 2003
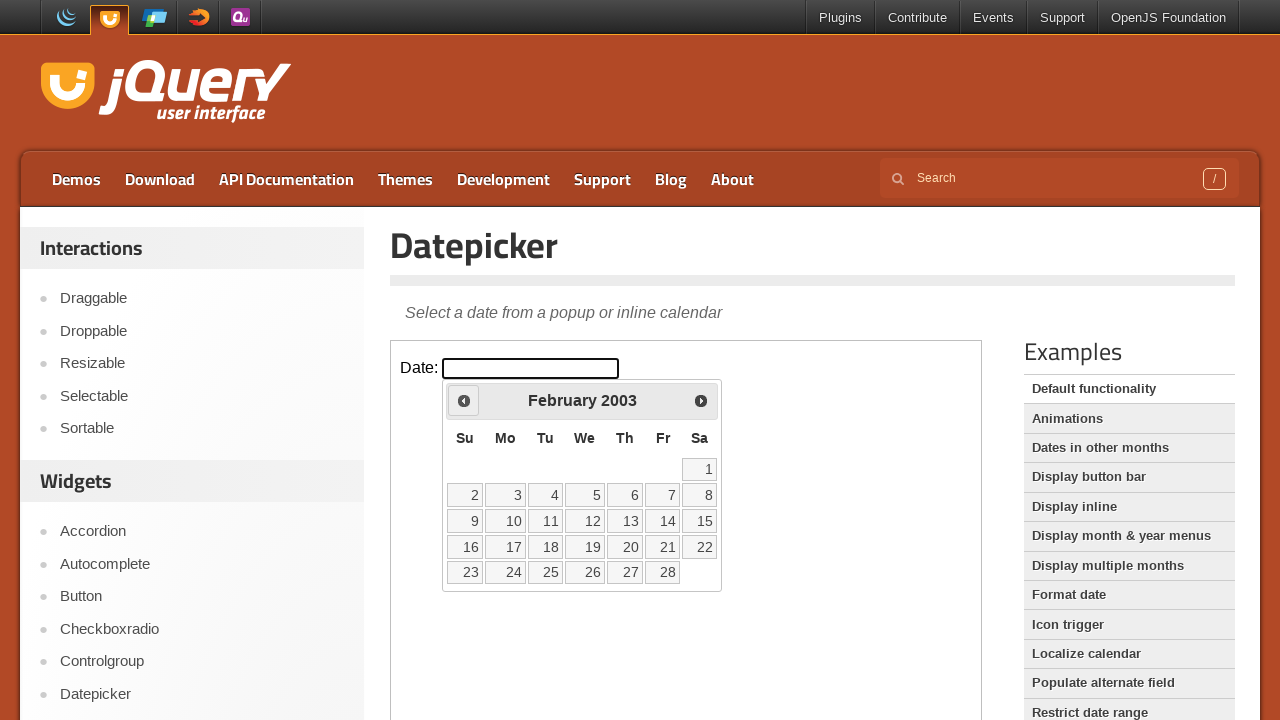

Clicked previous month button to navigate backwards at (464, 400) on iframe.demo-frame >> internal:control=enter-frame >> a.ui-datepicker-prev.ui-cor
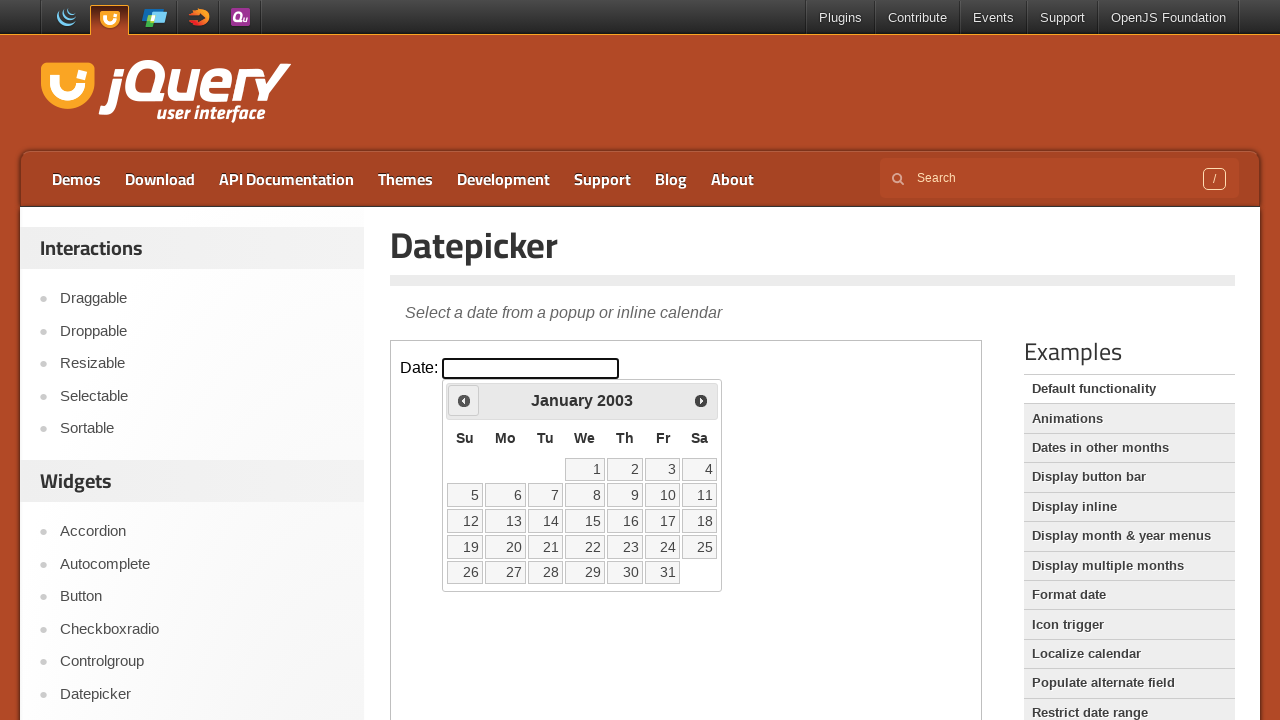

Retrieved current calendar date: January 2003
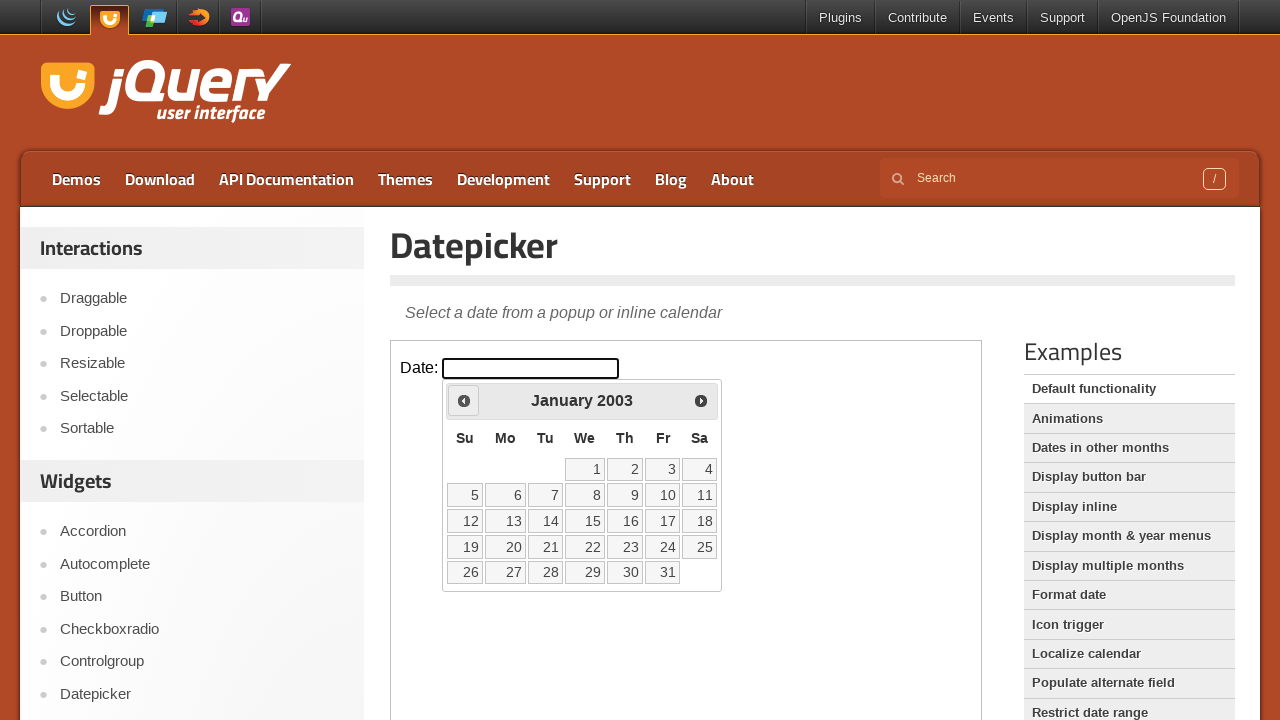

Clicked previous month button to navigate backwards at (464, 400) on iframe.demo-frame >> internal:control=enter-frame >> a.ui-datepicker-prev.ui-cor
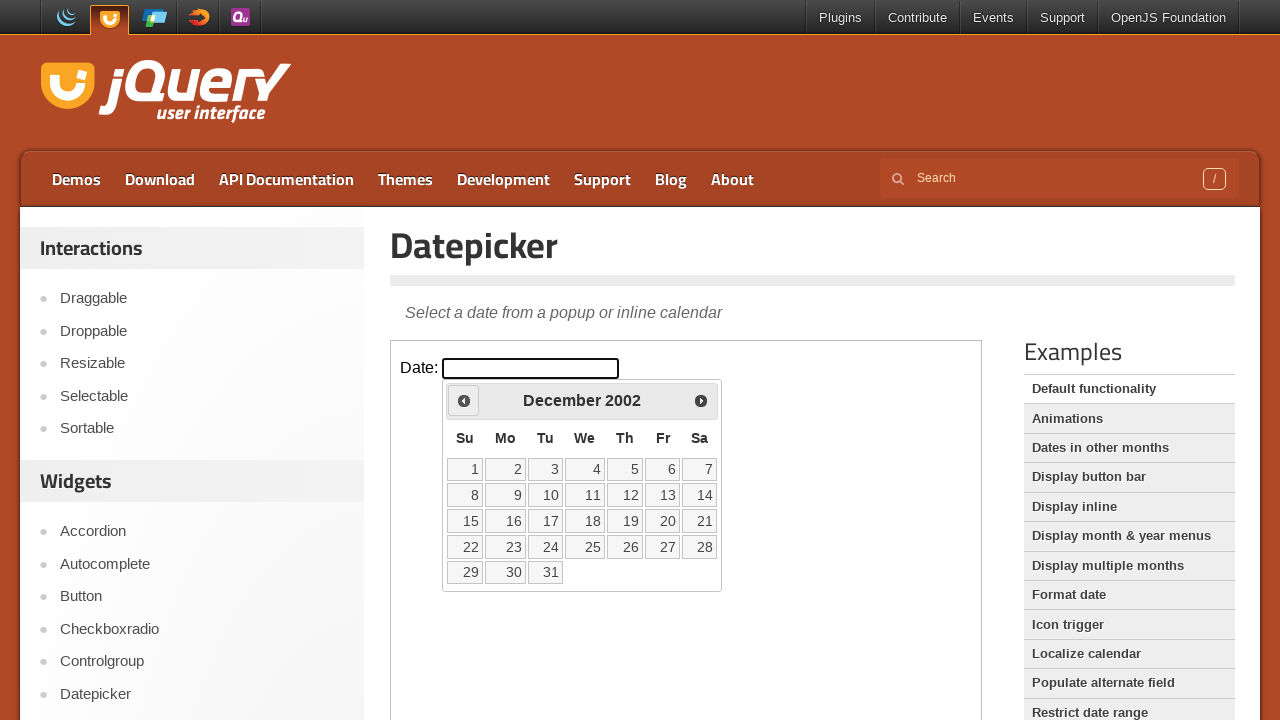

Retrieved current calendar date: December 2002
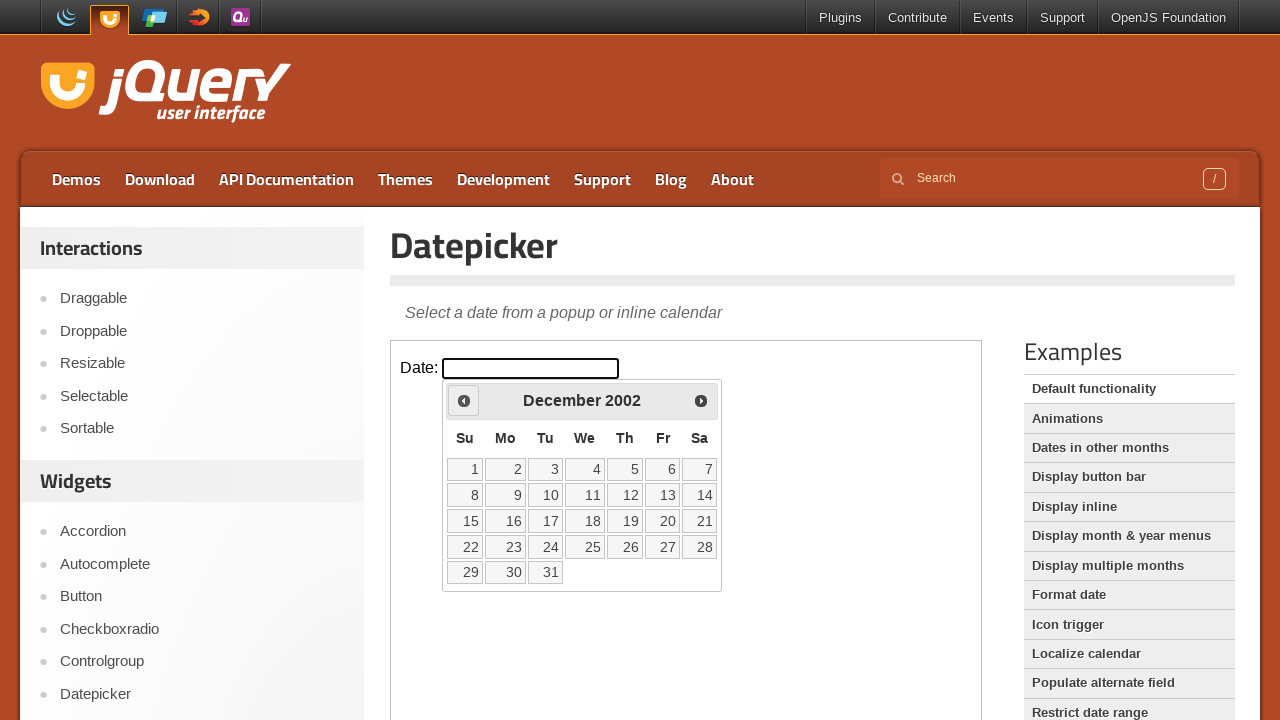

Clicked previous month button to navigate backwards at (464, 400) on iframe.demo-frame >> internal:control=enter-frame >> a.ui-datepicker-prev.ui-cor
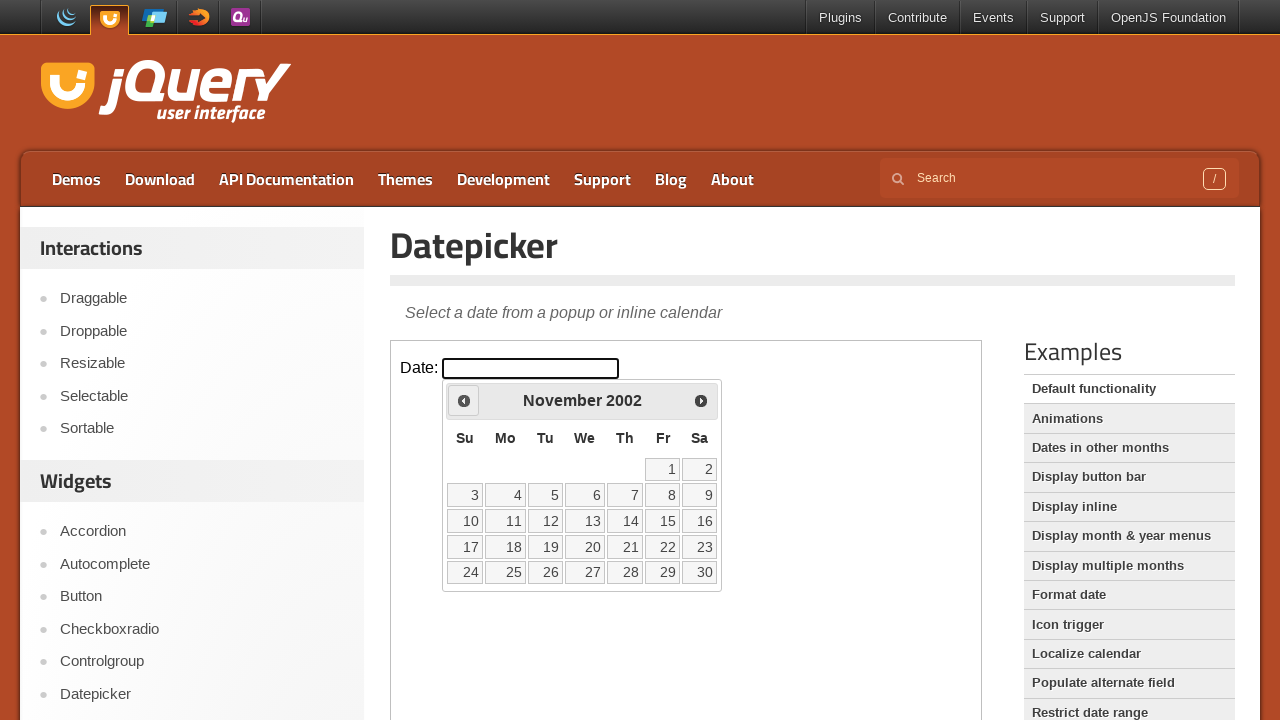

Retrieved current calendar date: November 2002
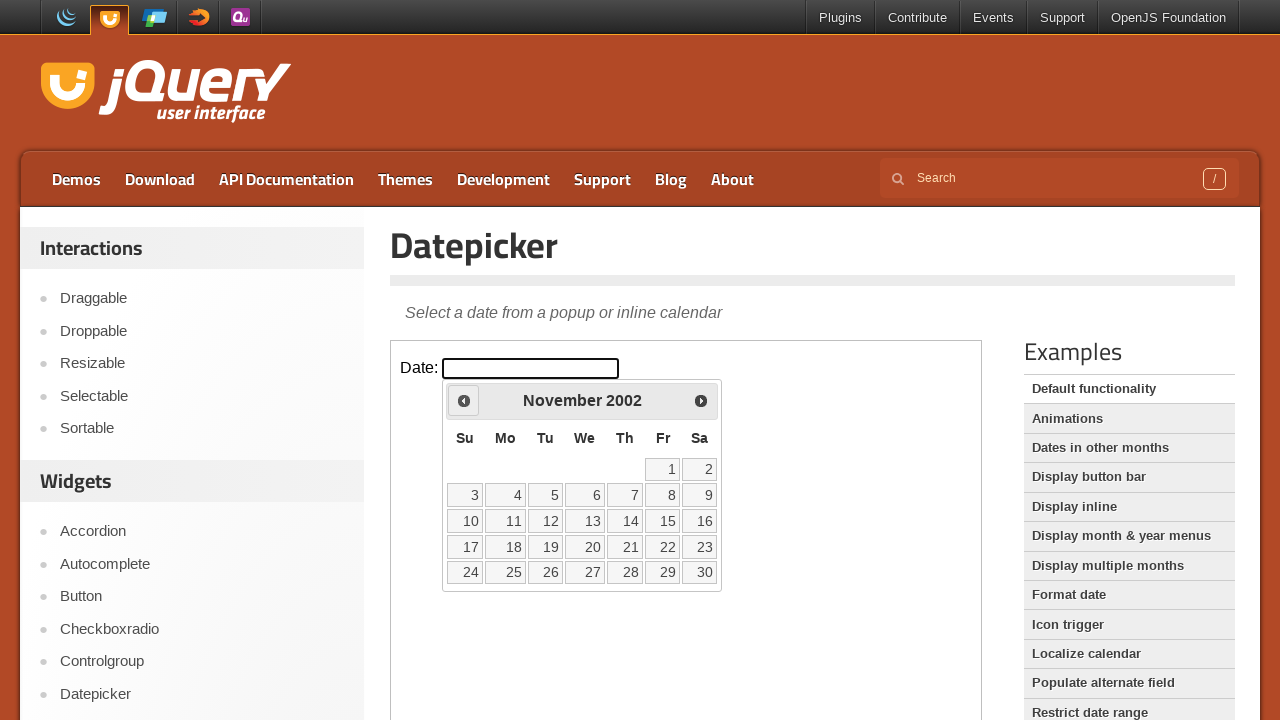

Clicked previous month button to navigate backwards at (464, 400) on iframe.demo-frame >> internal:control=enter-frame >> a.ui-datepicker-prev.ui-cor
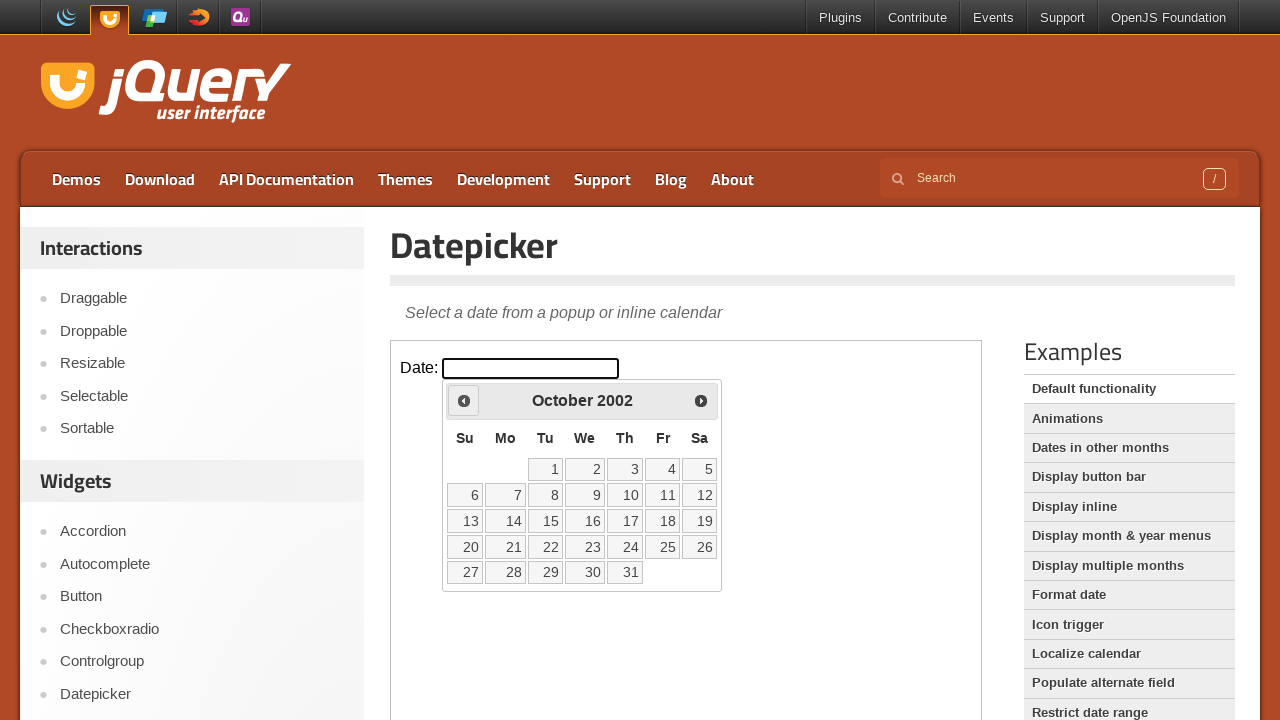

Retrieved current calendar date: October 2002
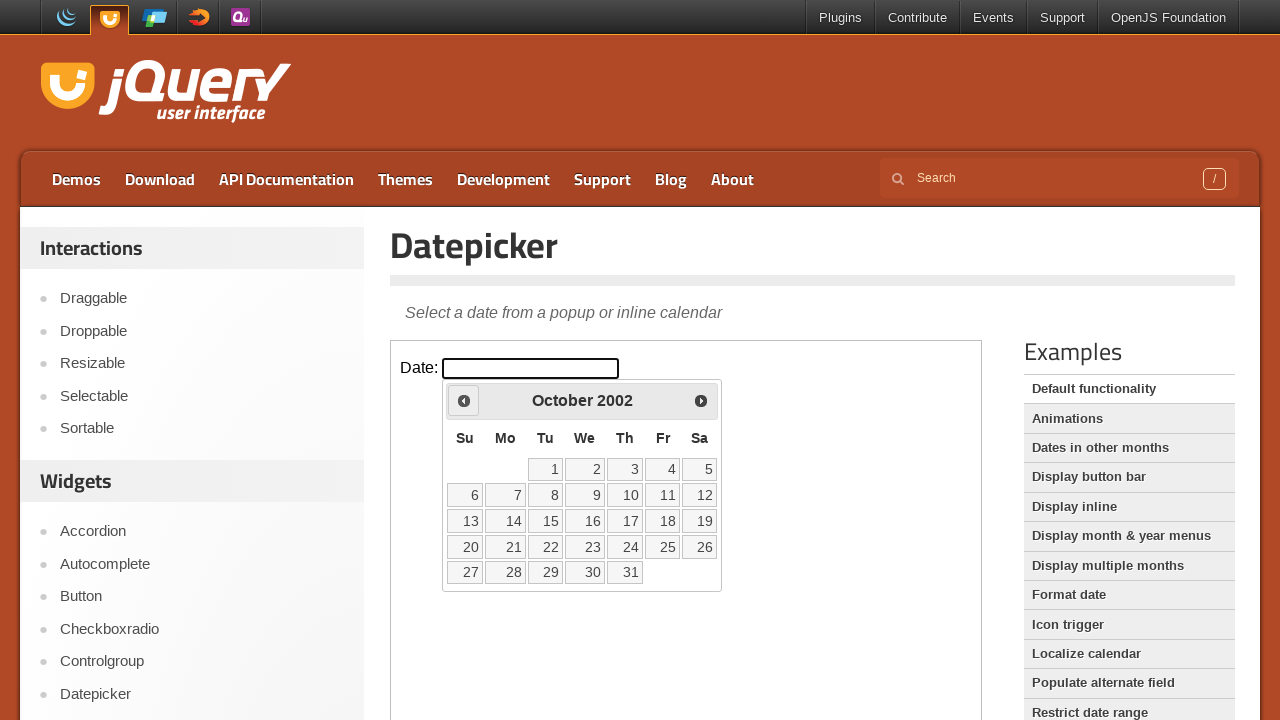

Clicked previous month button to navigate backwards at (464, 400) on iframe.demo-frame >> internal:control=enter-frame >> a.ui-datepicker-prev.ui-cor
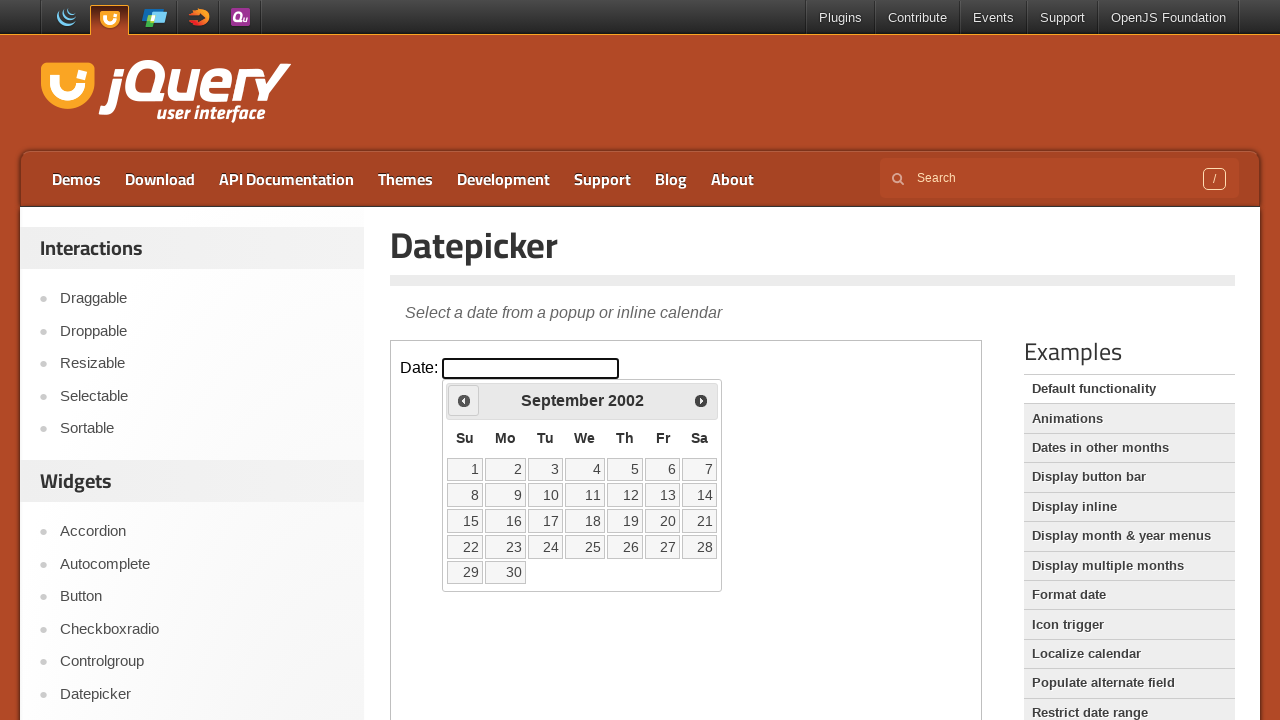

Retrieved current calendar date: September 2002
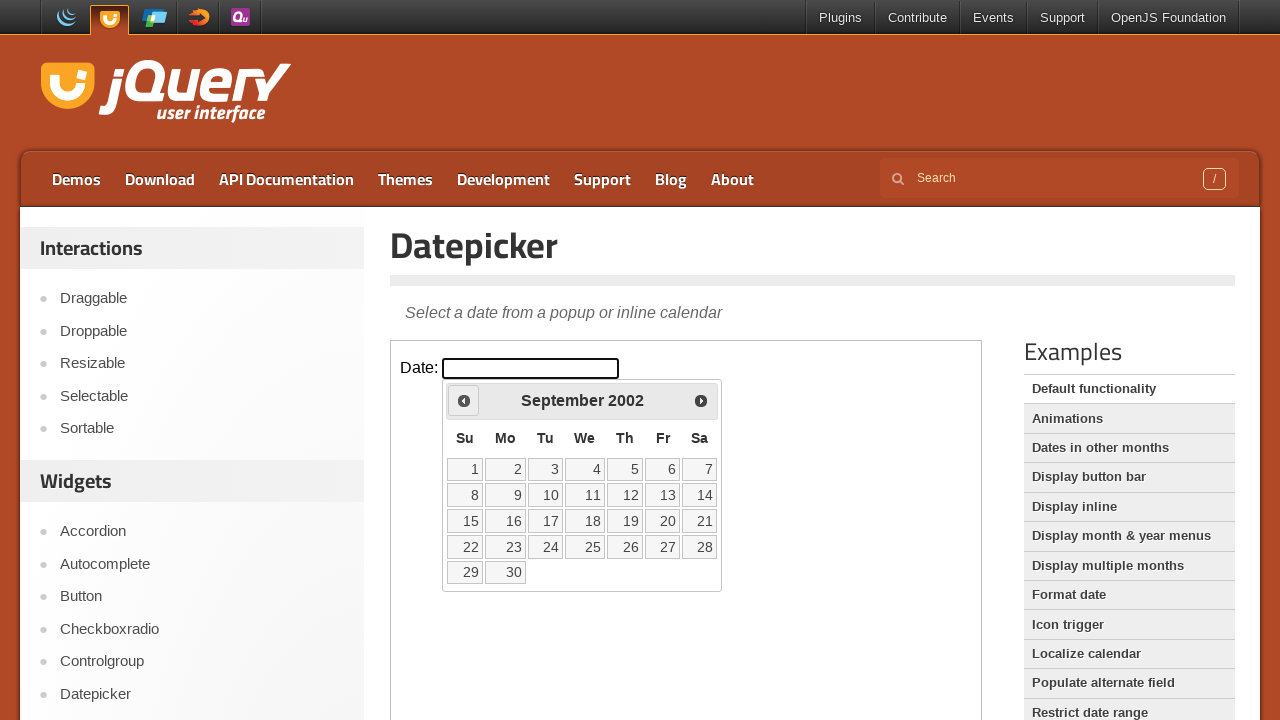

Clicked previous month button to navigate backwards at (464, 400) on iframe.demo-frame >> internal:control=enter-frame >> a.ui-datepicker-prev.ui-cor
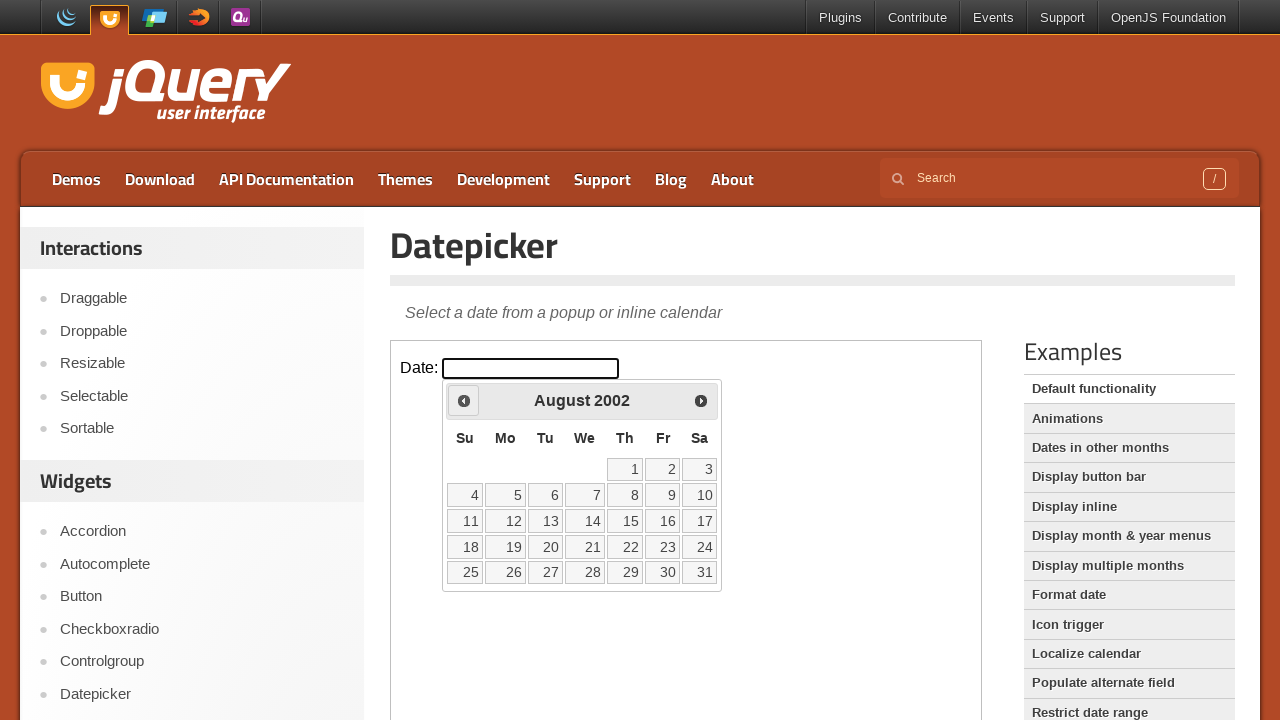

Retrieved current calendar date: August 2002
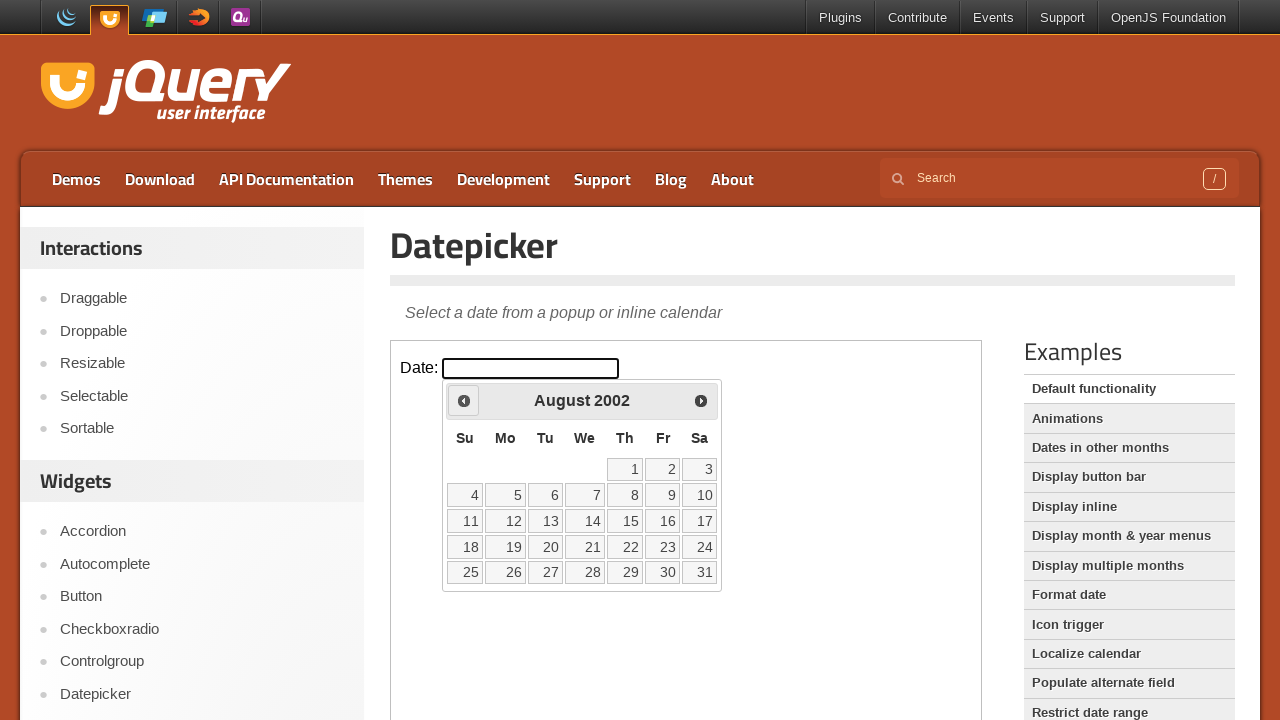

Clicked previous month button to navigate backwards at (464, 400) on iframe.demo-frame >> internal:control=enter-frame >> a.ui-datepicker-prev.ui-cor
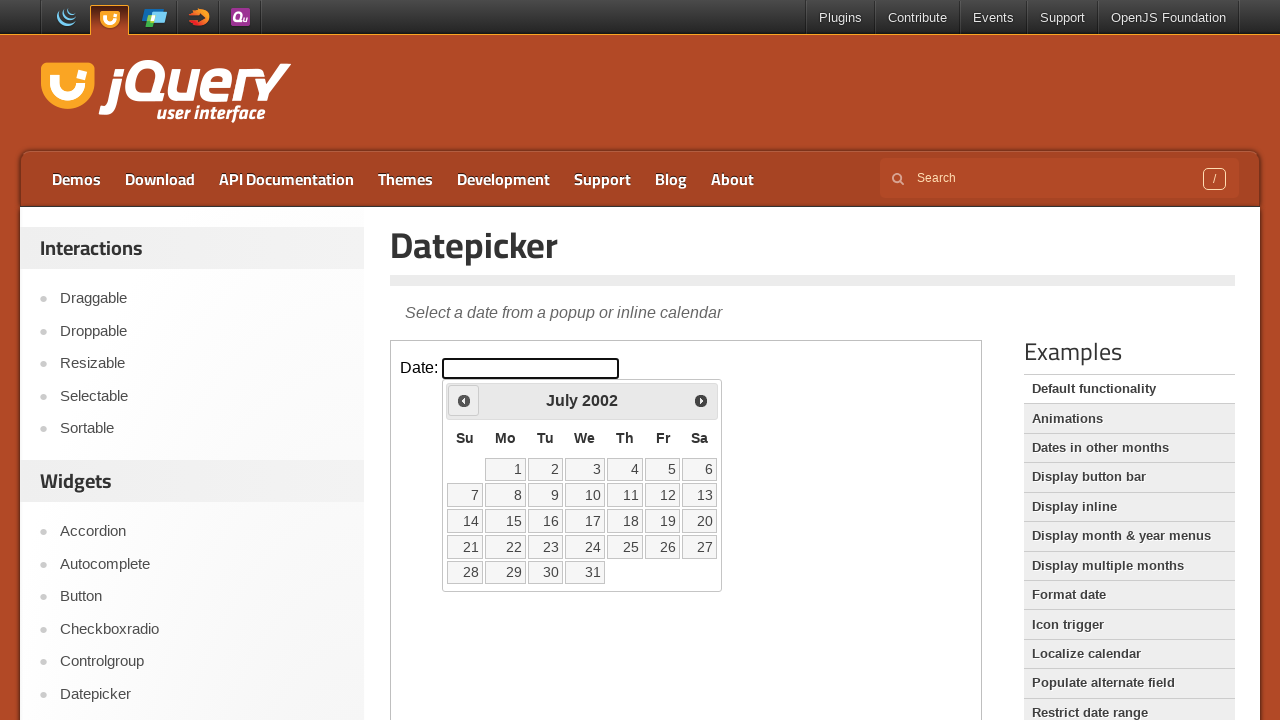

Retrieved current calendar date: July 2002
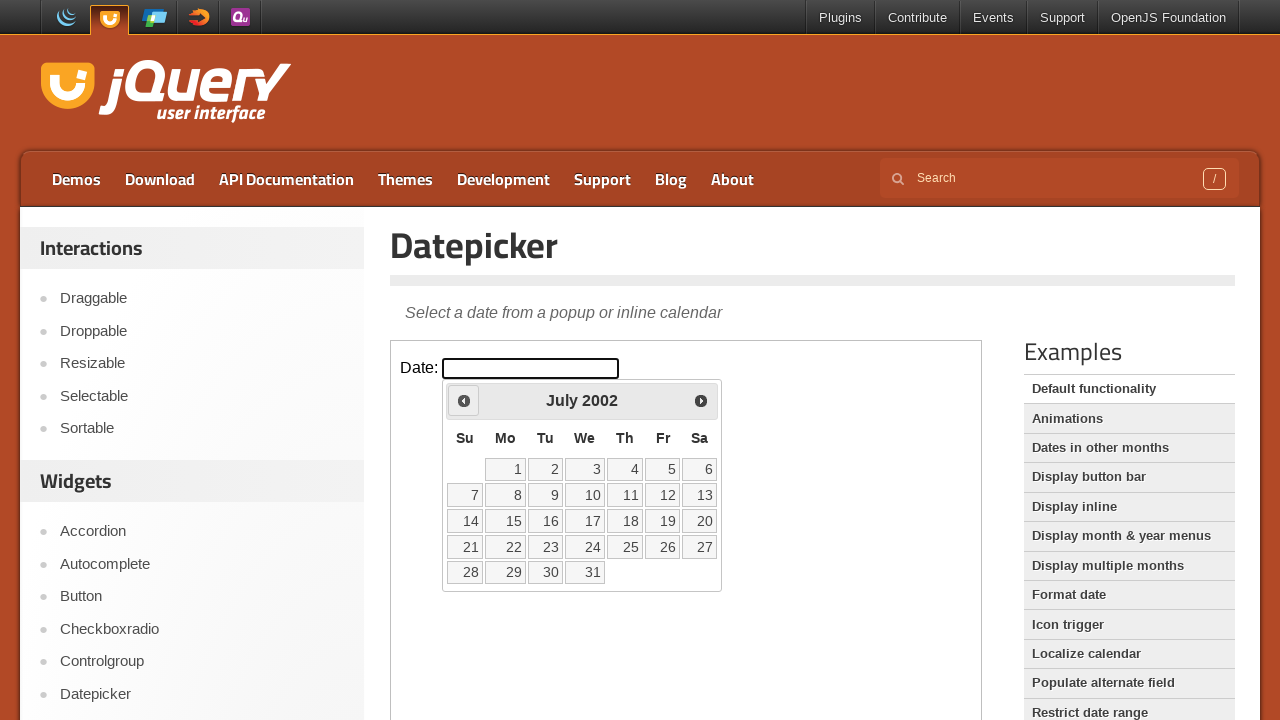

Clicked previous month button to navigate backwards at (464, 400) on iframe.demo-frame >> internal:control=enter-frame >> a.ui-datepicker-prev.ui-cor
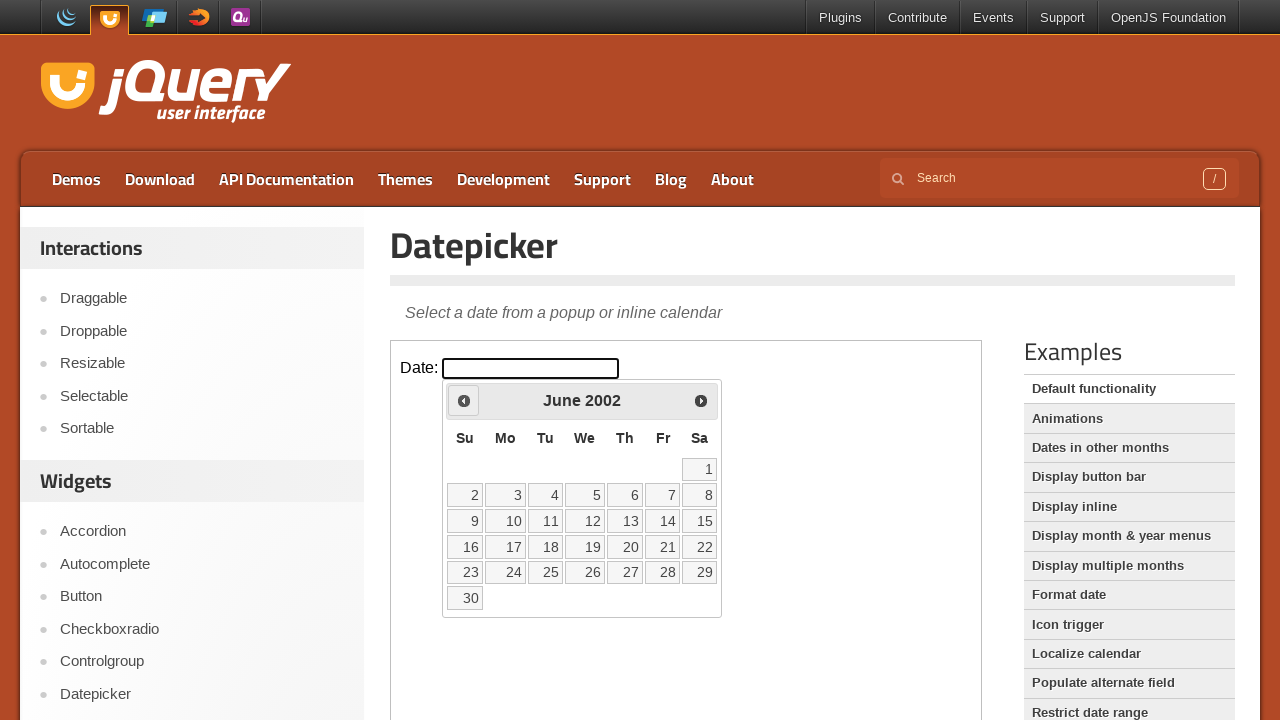

Retrieved current calendar date: June 2002
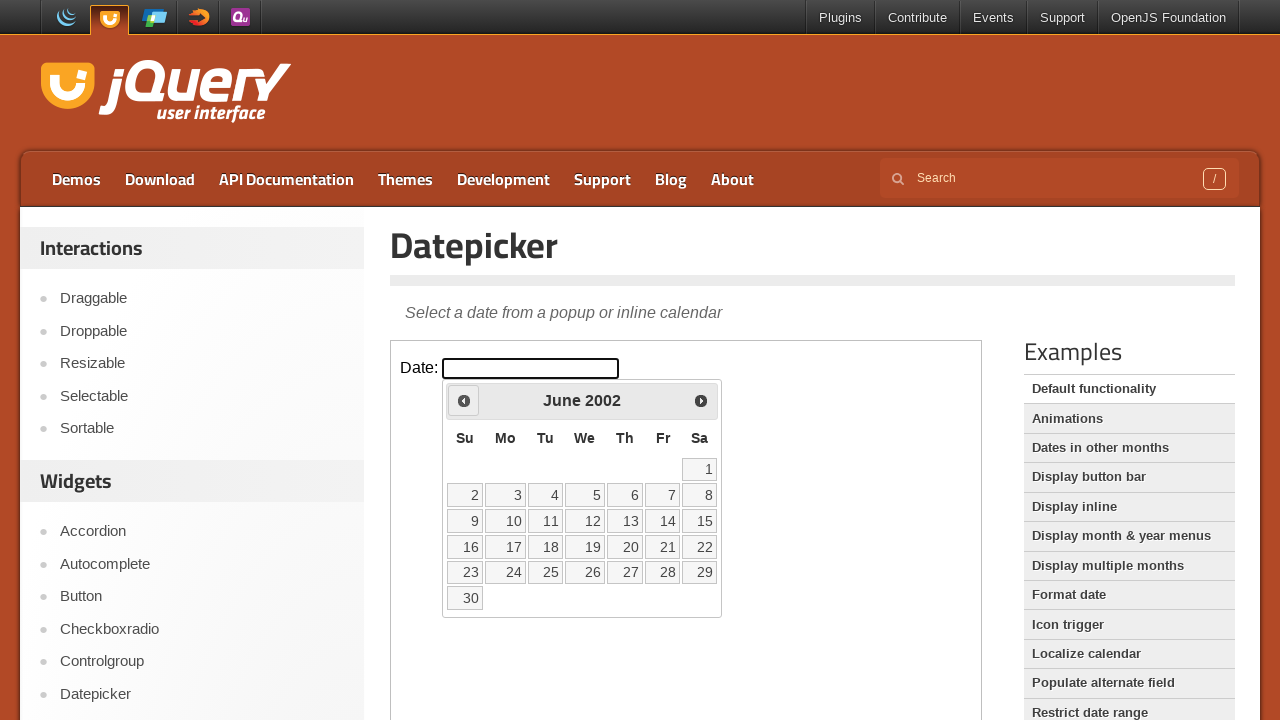

Clicked previous month button to navigate backwards at (464, 400) on iframe.demo-frame >> internal:control=enter-frame >> a.ui-datepicker-prev.ui-cor
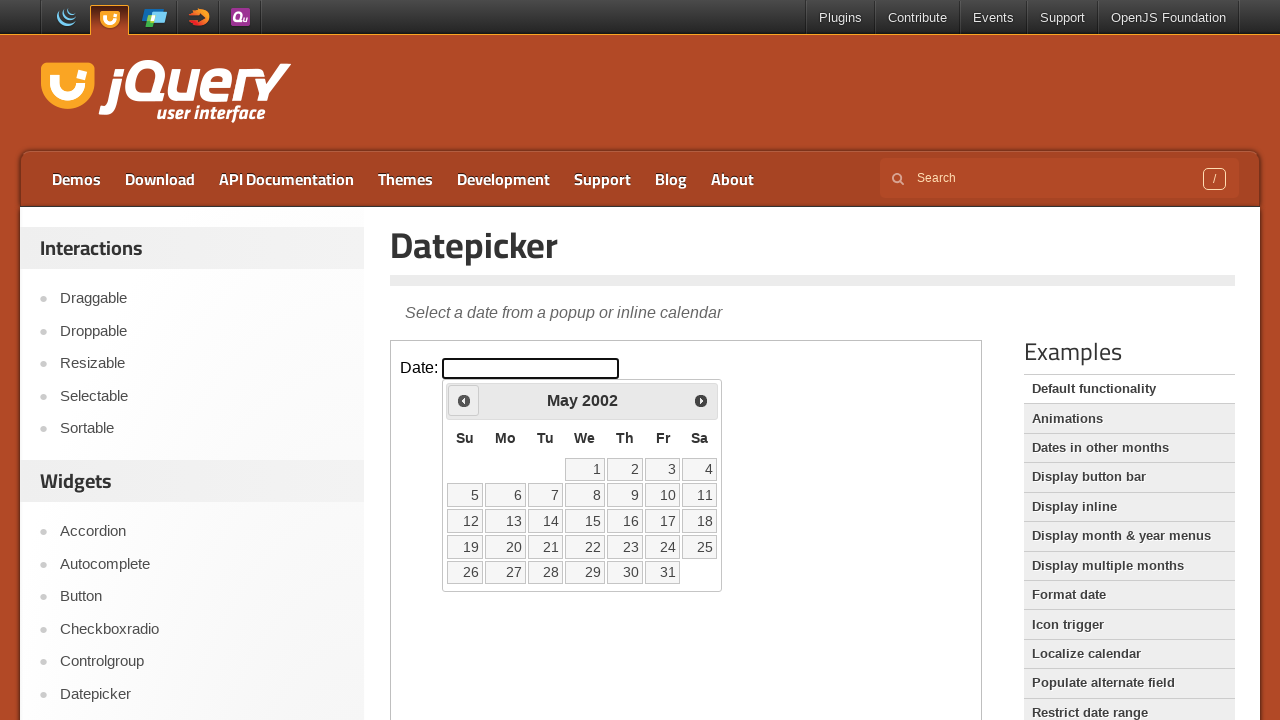

Retrieved current calendar date: May 2002
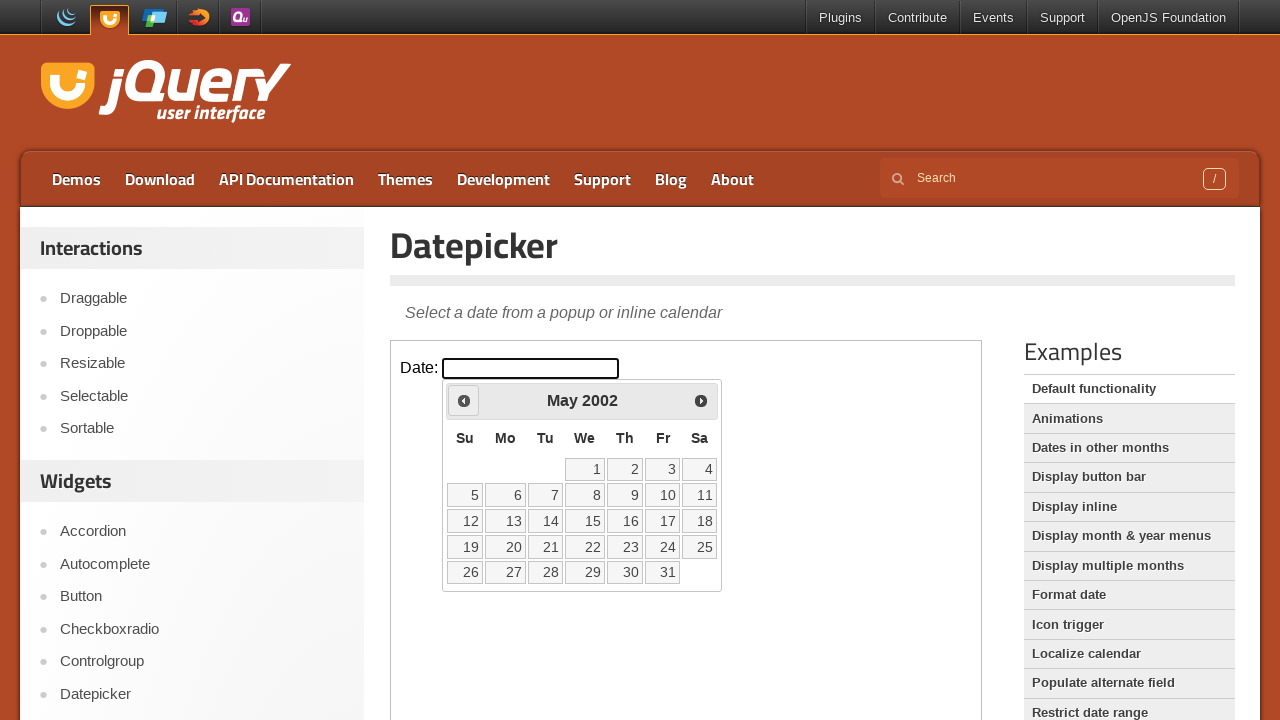

Clicked previous month button to navigate backwards at (464, 400) on iframe.demo-frame >> internal:control=enter-frame >> a.ui-datepicker-prev.ui-cor
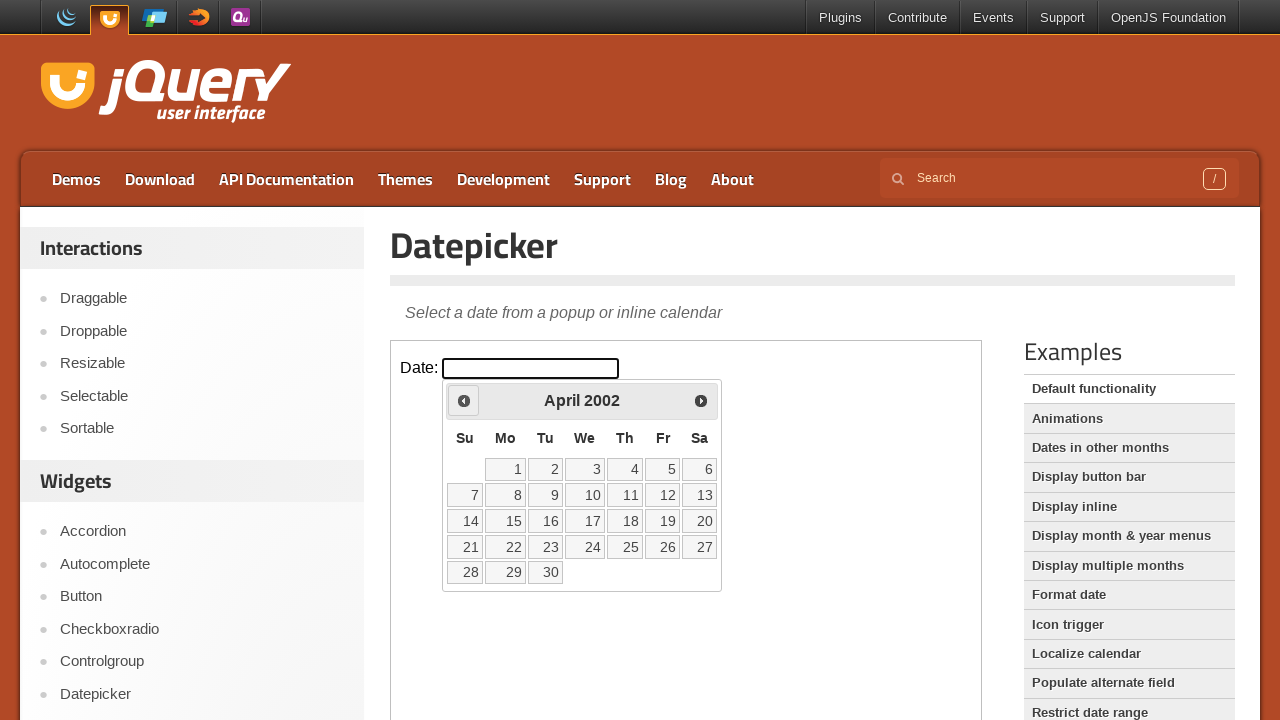

Retrieved current calendar date: April 2002
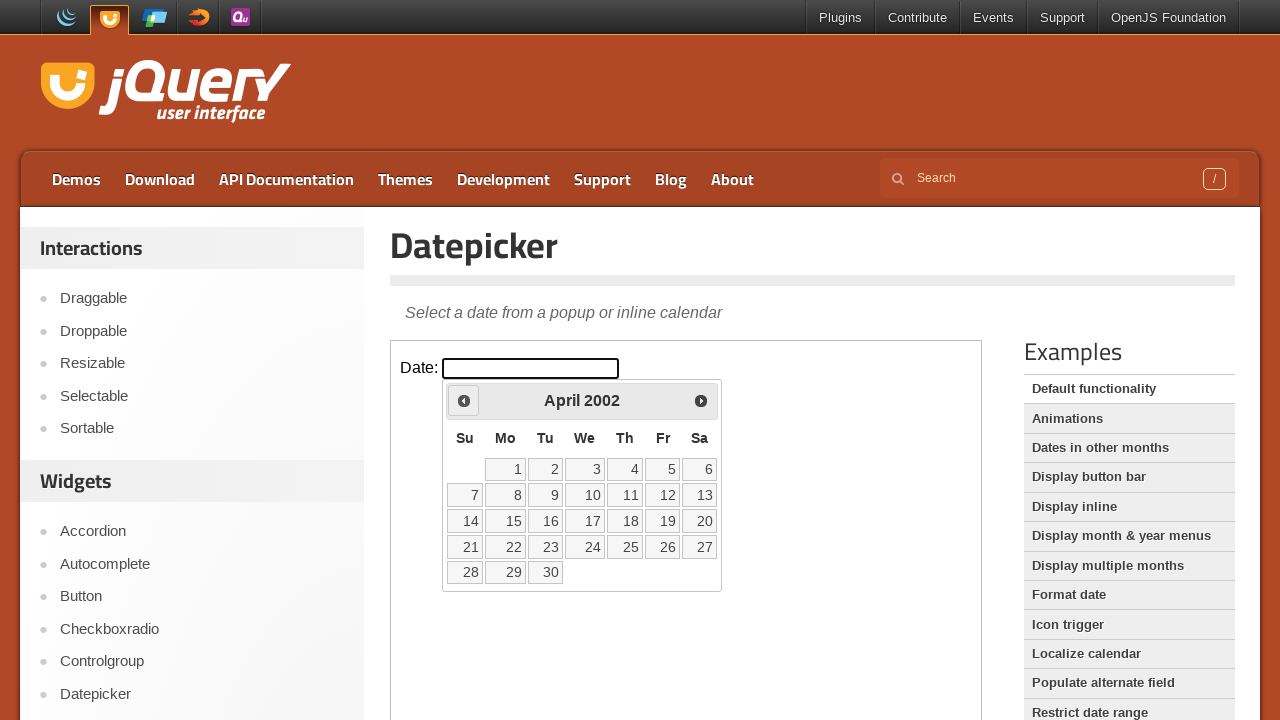

Clicked previous month button to navigate backwards at (464, 400) on iframe.demo-frame >> internal:control=enter-frame >> a.ui-datepicker-prev.ui-cor
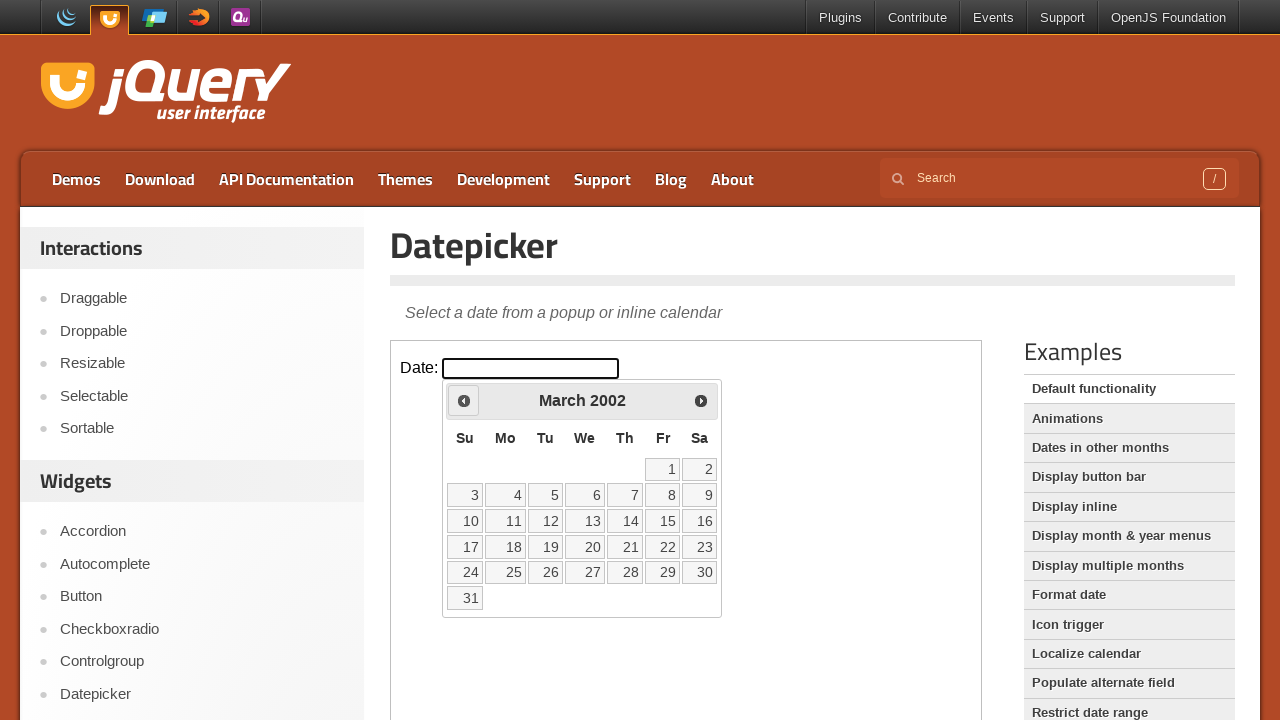

Retrieved current calendar date: March 2002
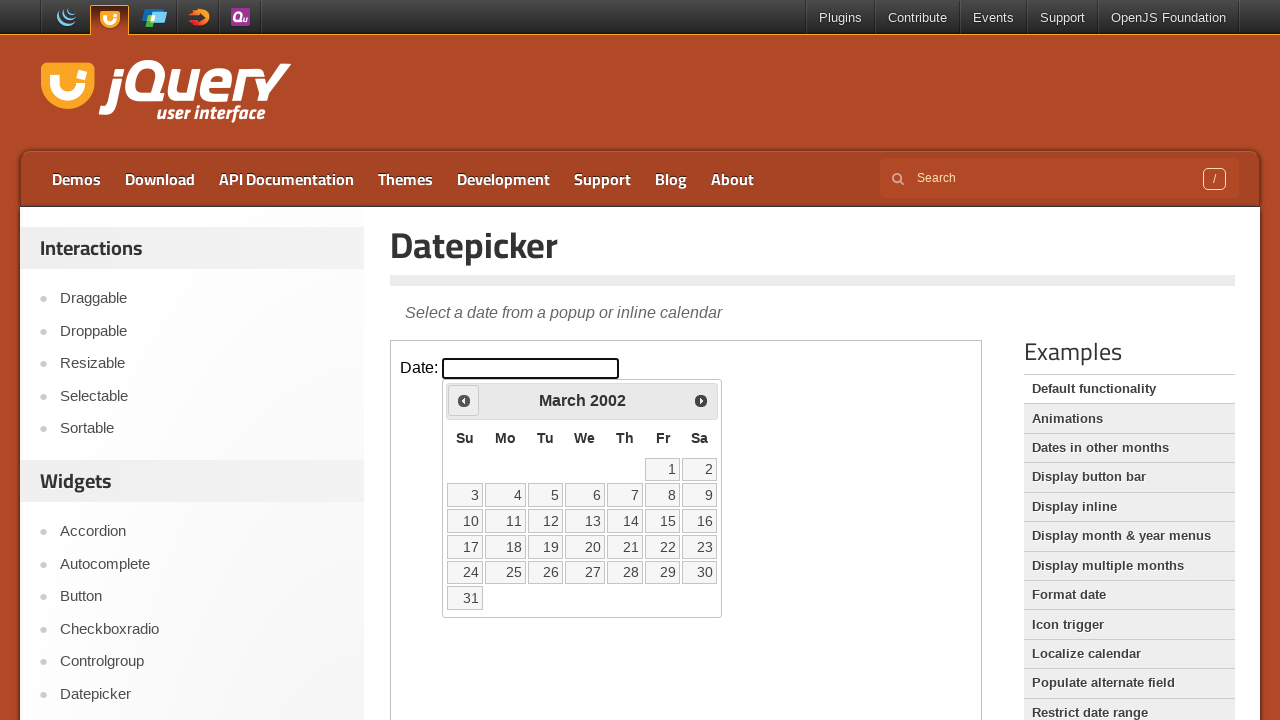

Clicked previous month button to navigate backwards at (464, 400) on iframe.demo-frame >> internal:control=enter-frame >> a.ui-datepicker-prev.ui-cor
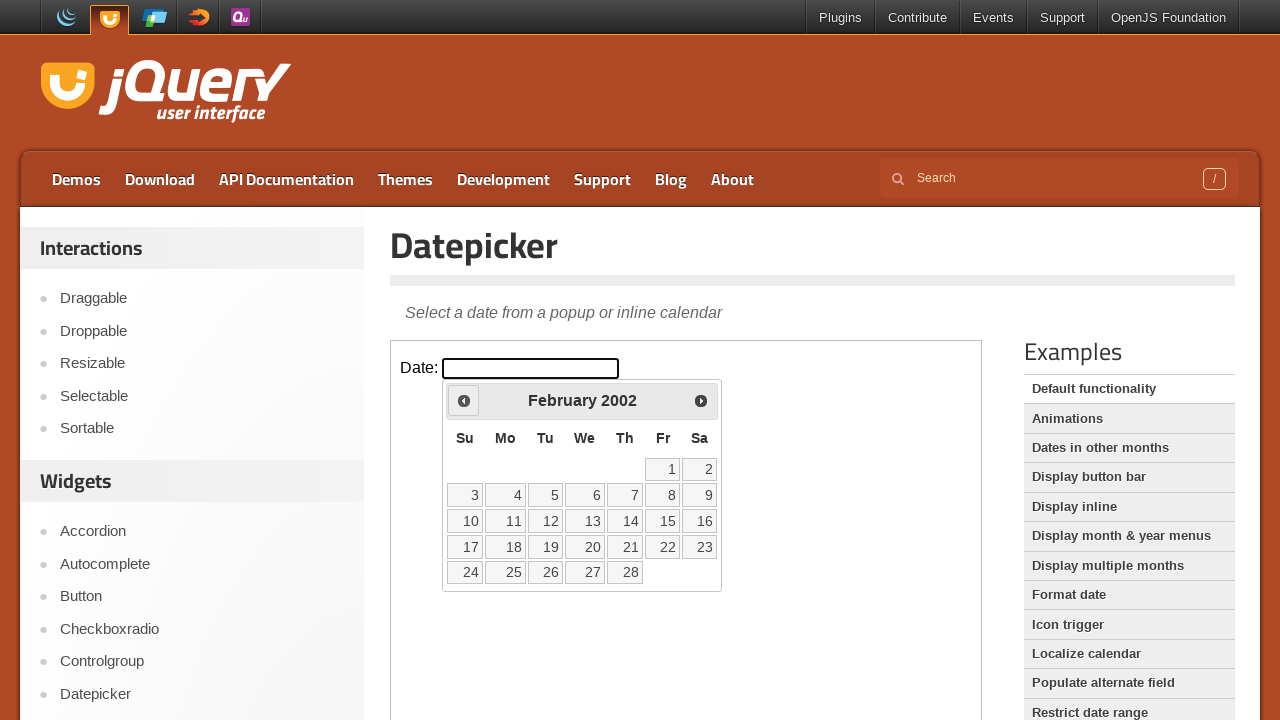

Retrieved current calendar date: February 2002
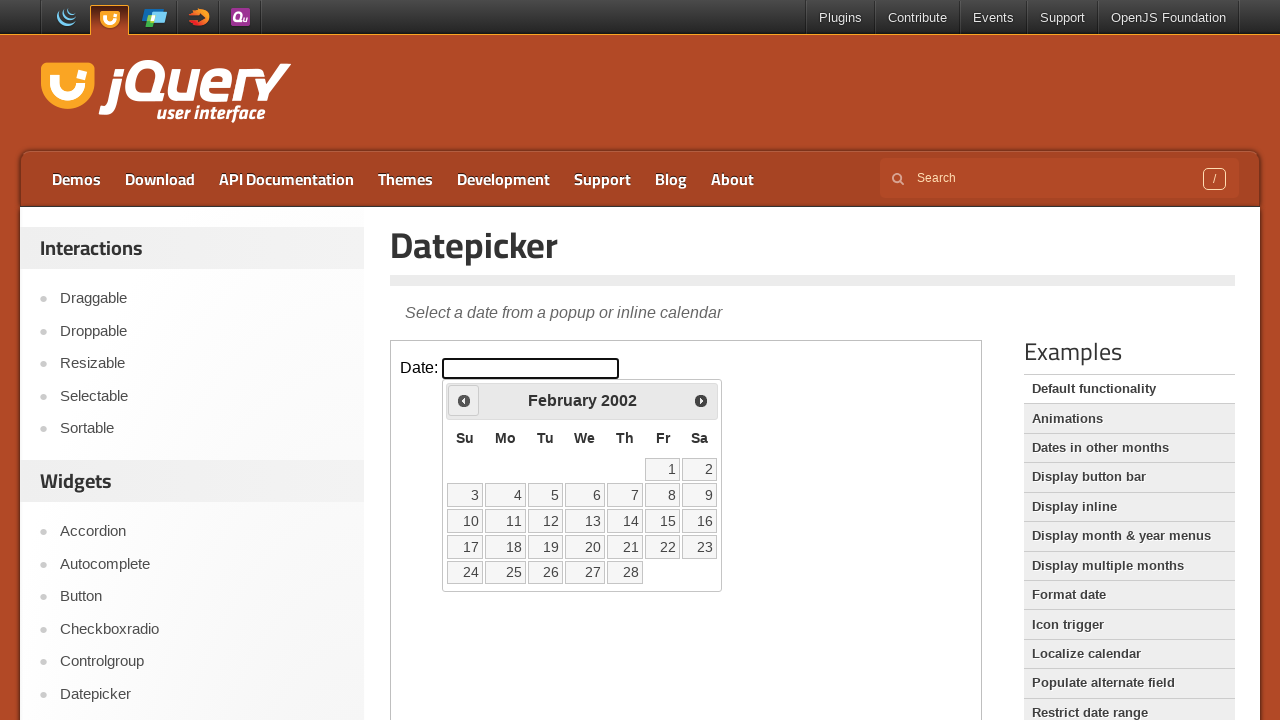

Clicked previous month button to navigate backwards at (464, 400) on iframe.demo-frame >> internal:control=enter-frame >> a.ui-datepicker-prev.ui-cor
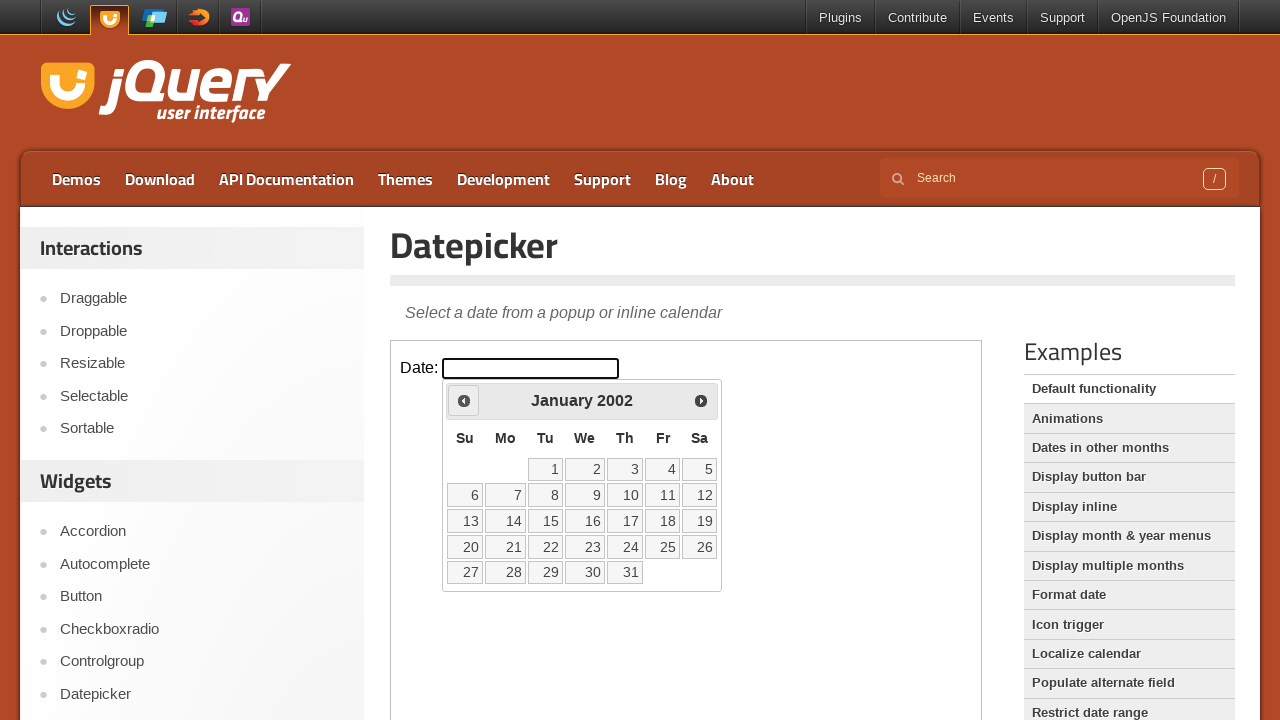

Retrieved current calendar date: January 2002
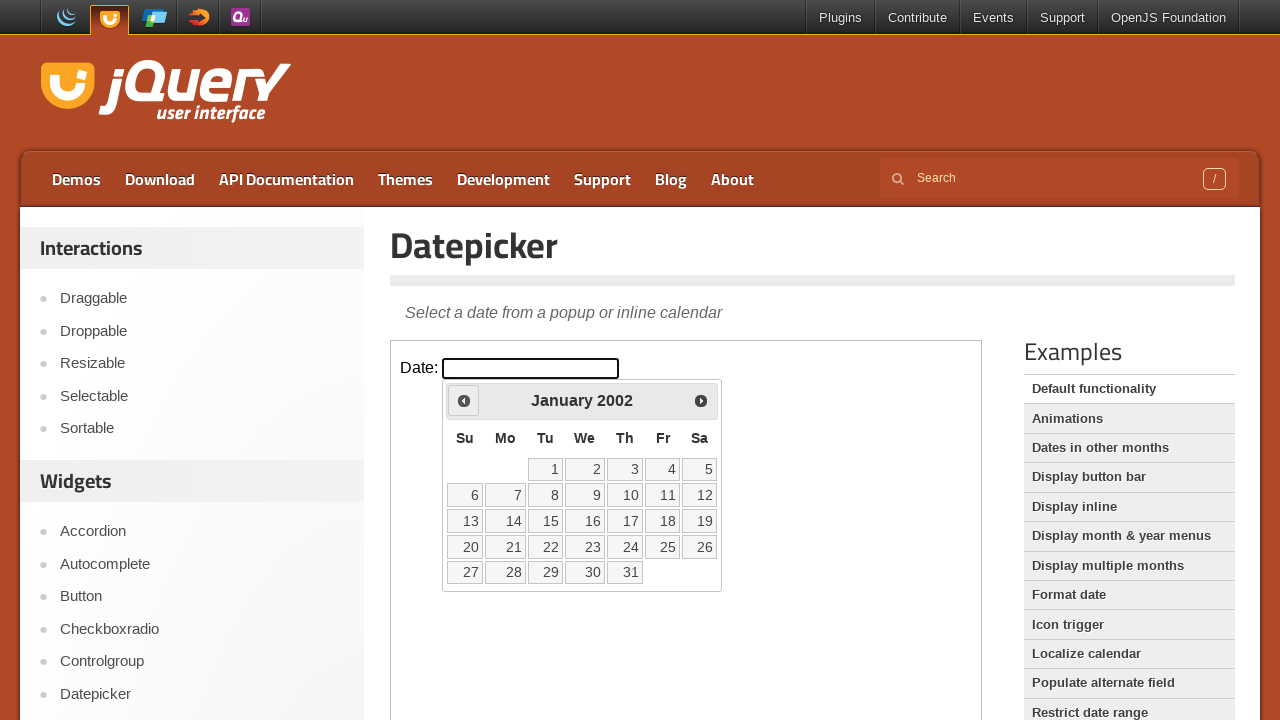

Clicked previous month button to navigate backwards at (464, 400) on iframe.demo-frame >> internal:control=enter-frame >> a.ui-datepicker-prev.ui-cor
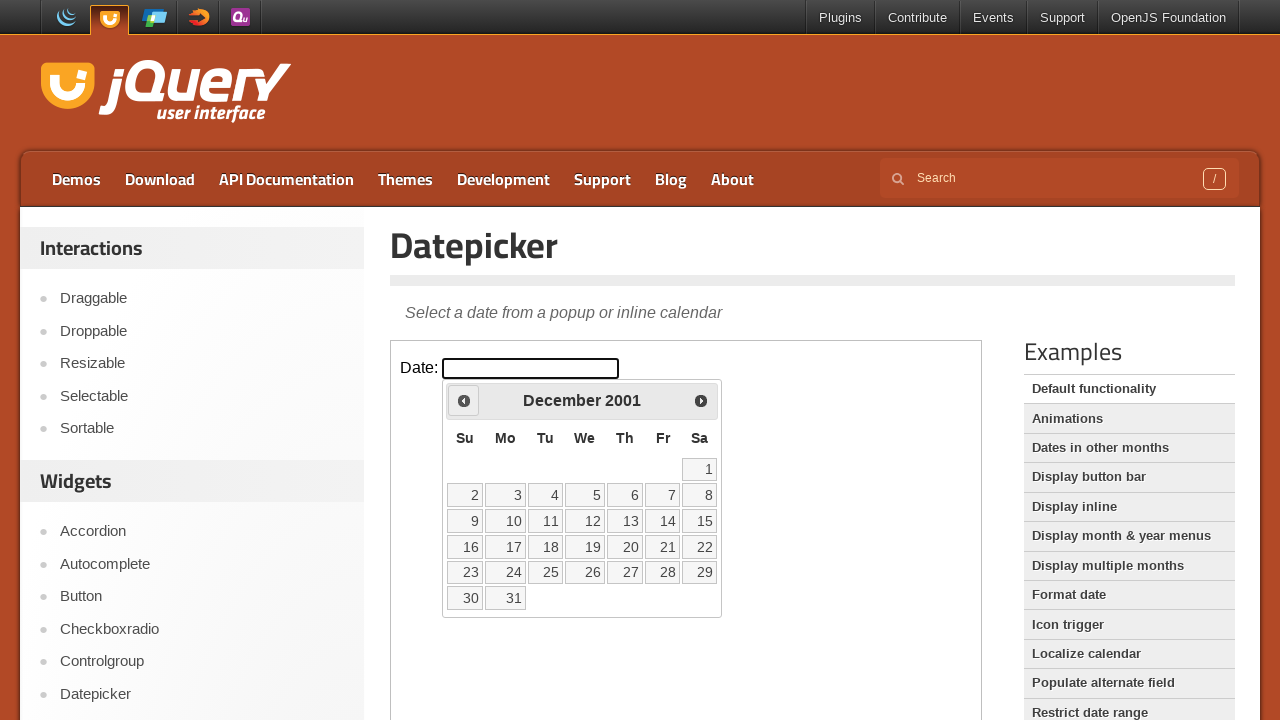

Retrieved current calendar date: December 2001
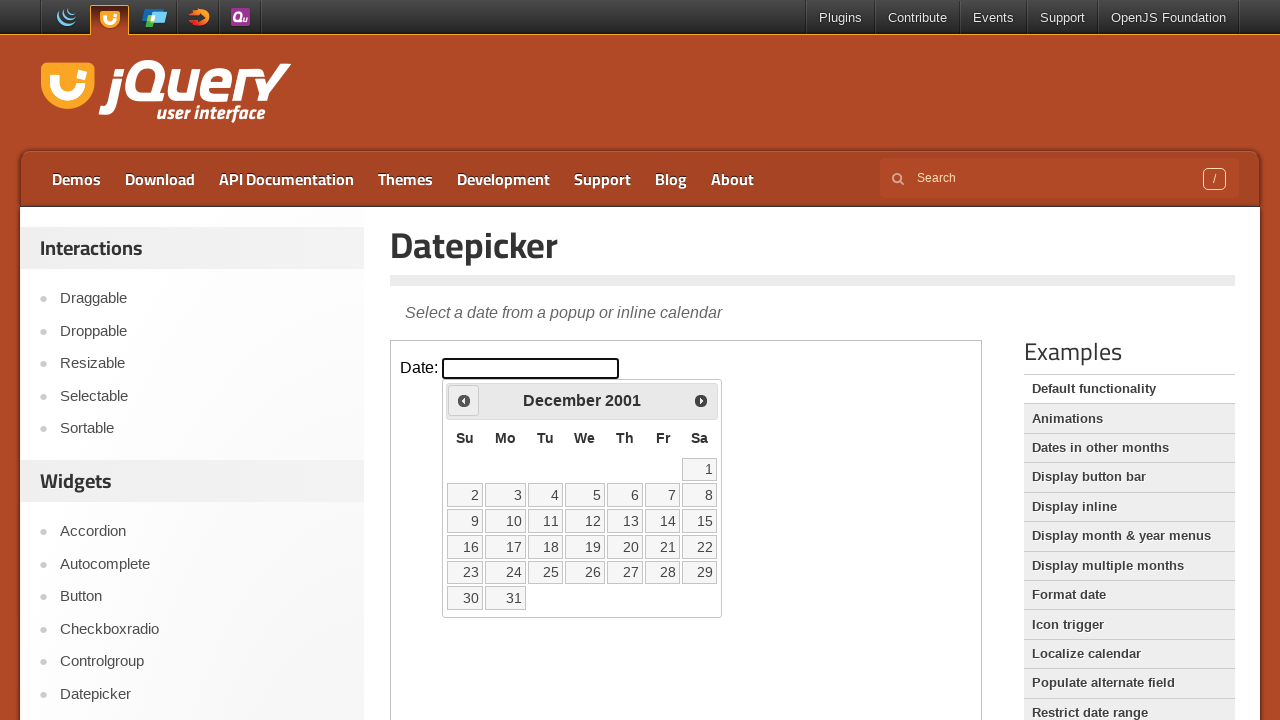

Clicked previous month button to navigate backwards at (464, 400) on iframe.demo-frame >> internal:control=enter-frame >> a.ui-datepicker-prev.ui-cor
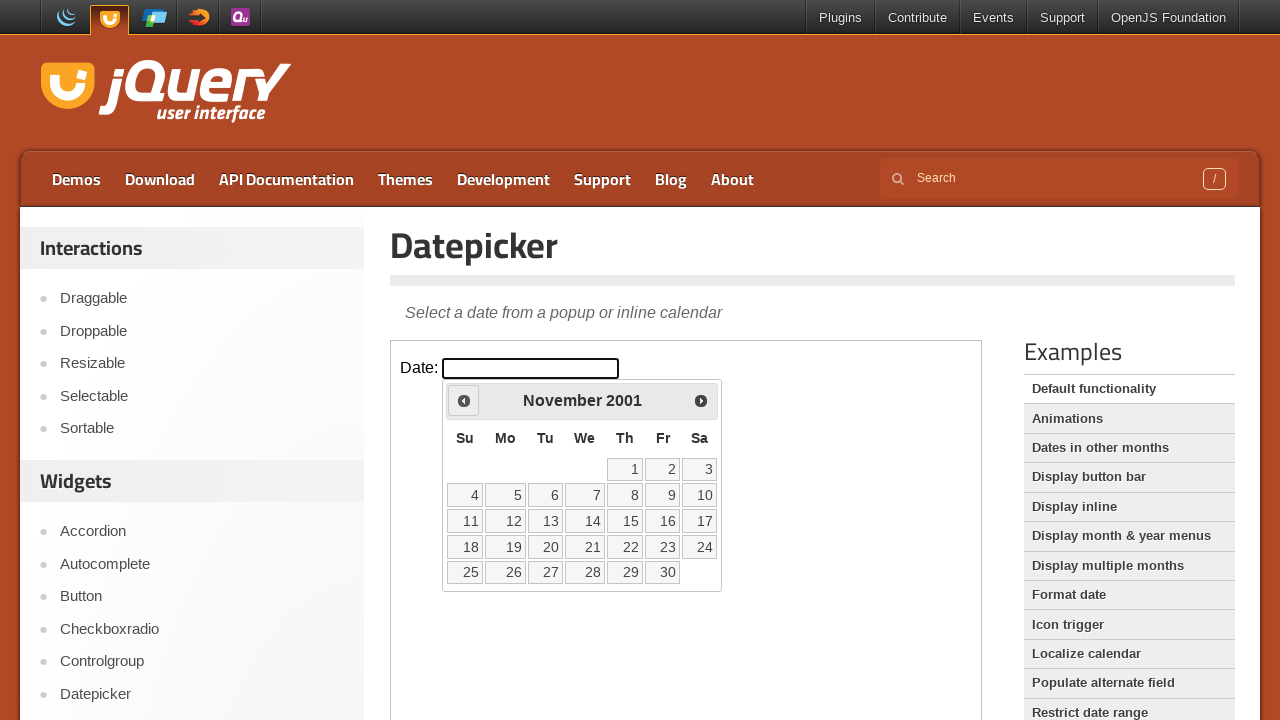

Retrieved current calendar date: November 2001
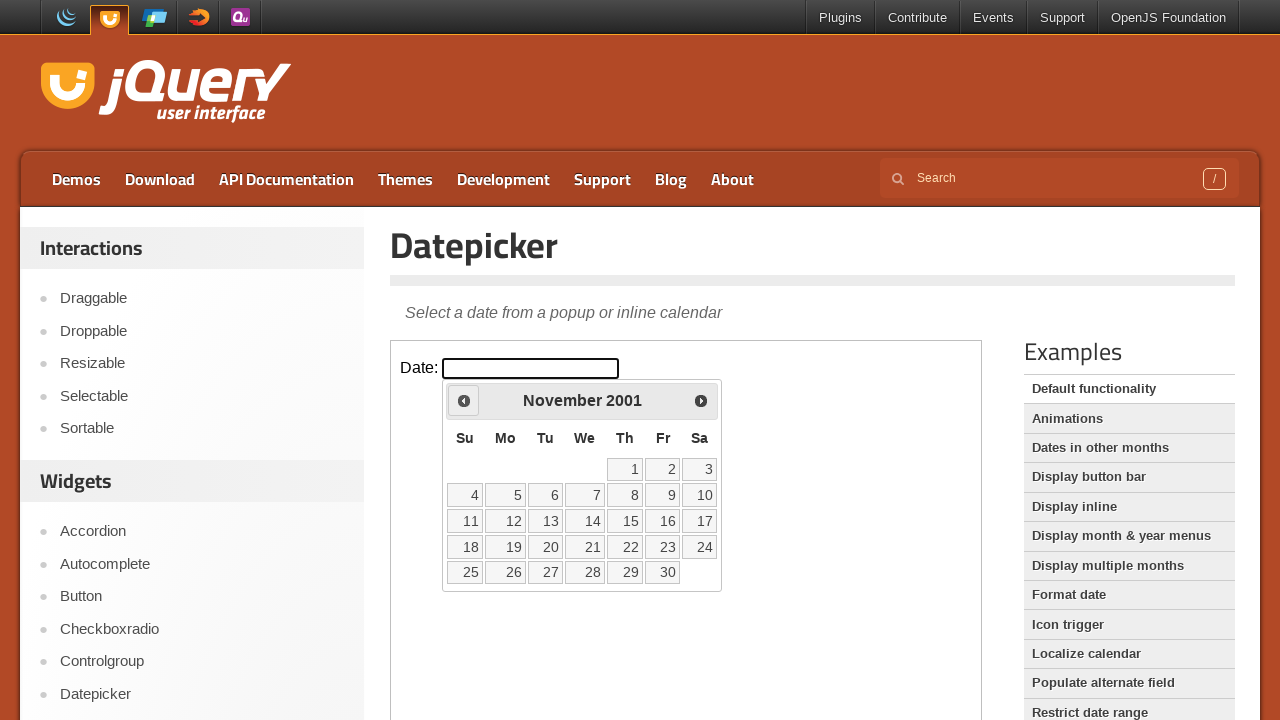

Clicked previous month button to navigate backwards at (464, 400) on iframe.demo-frame >> internal:control=enter-frame >> a.ui-datepicker-prev.ui-cor
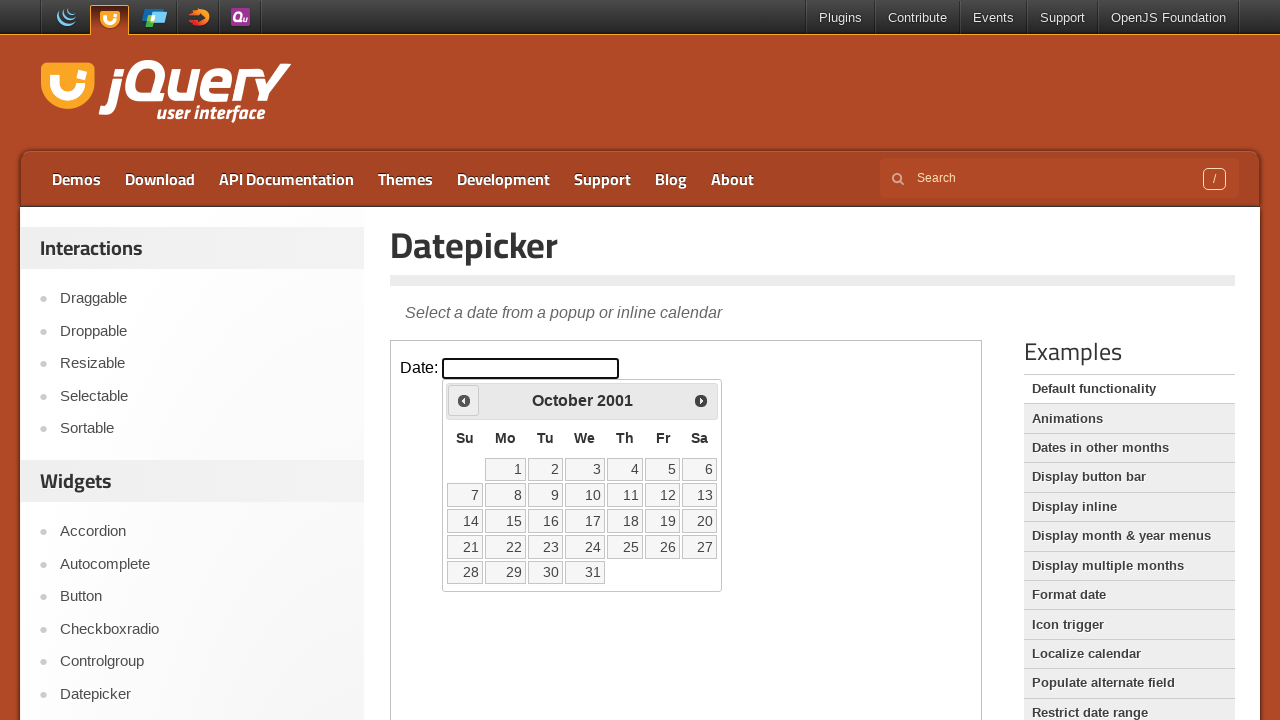

Retrieved current calendar date: October 2001
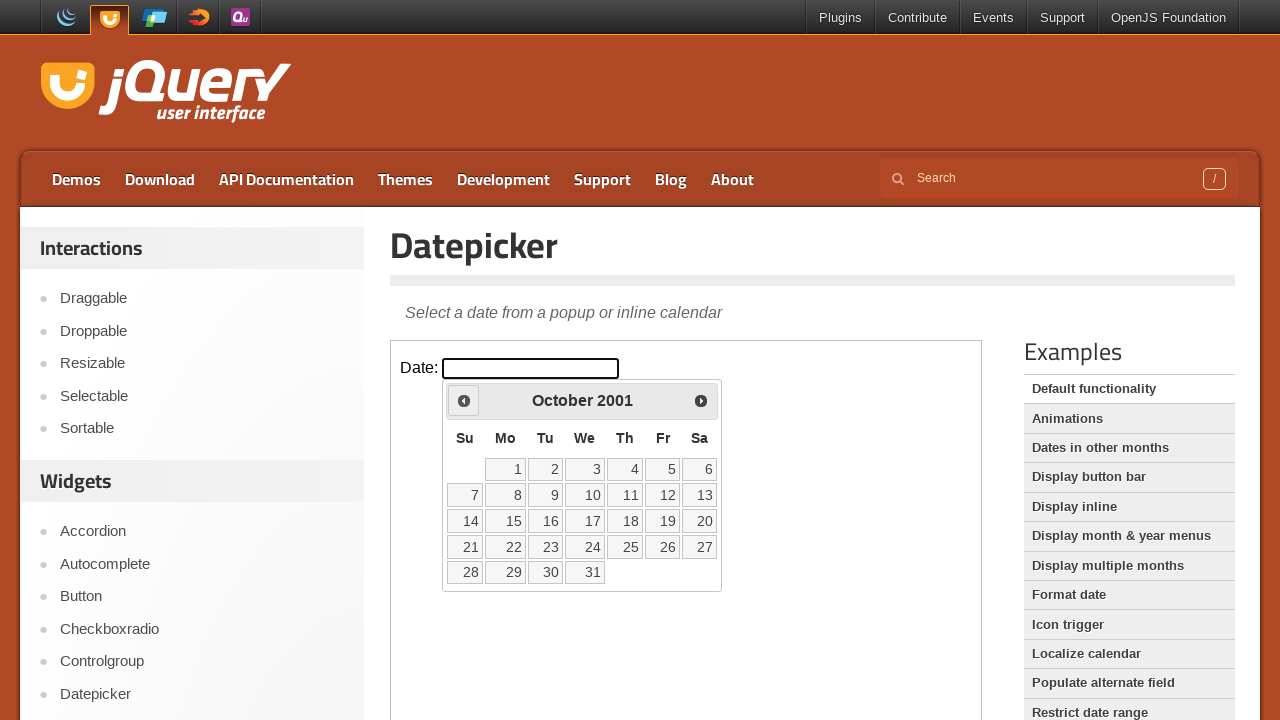

Clicked previous month button to navigate backwards at (464, 400) on iframe.demo-frame >> internal:control=enter-frame >> a.ui-datepicker-prev.ui-cor
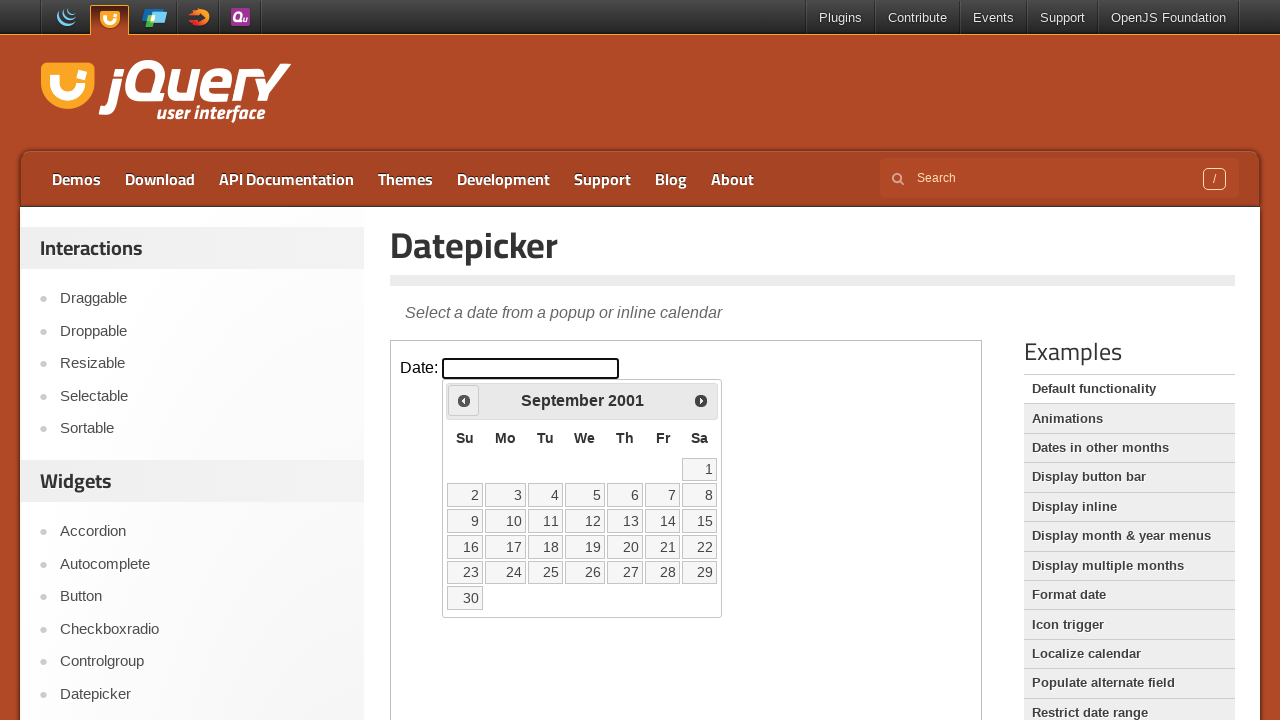

Retrieved current calendar date: September 2001
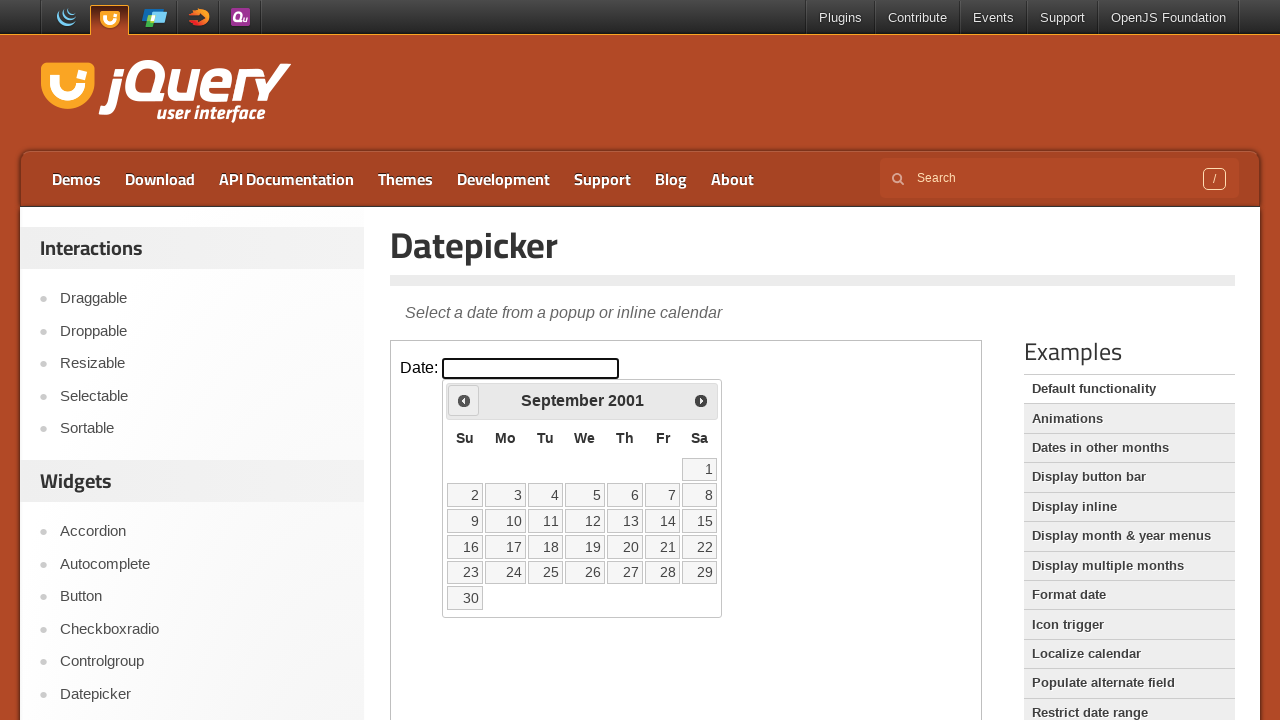

Clicked previous month button to navigate backwards at (464, 400) on iframe.demo-frame >> internal:control=enter-frame >> a.ui-datepicker-prev.ui-cor
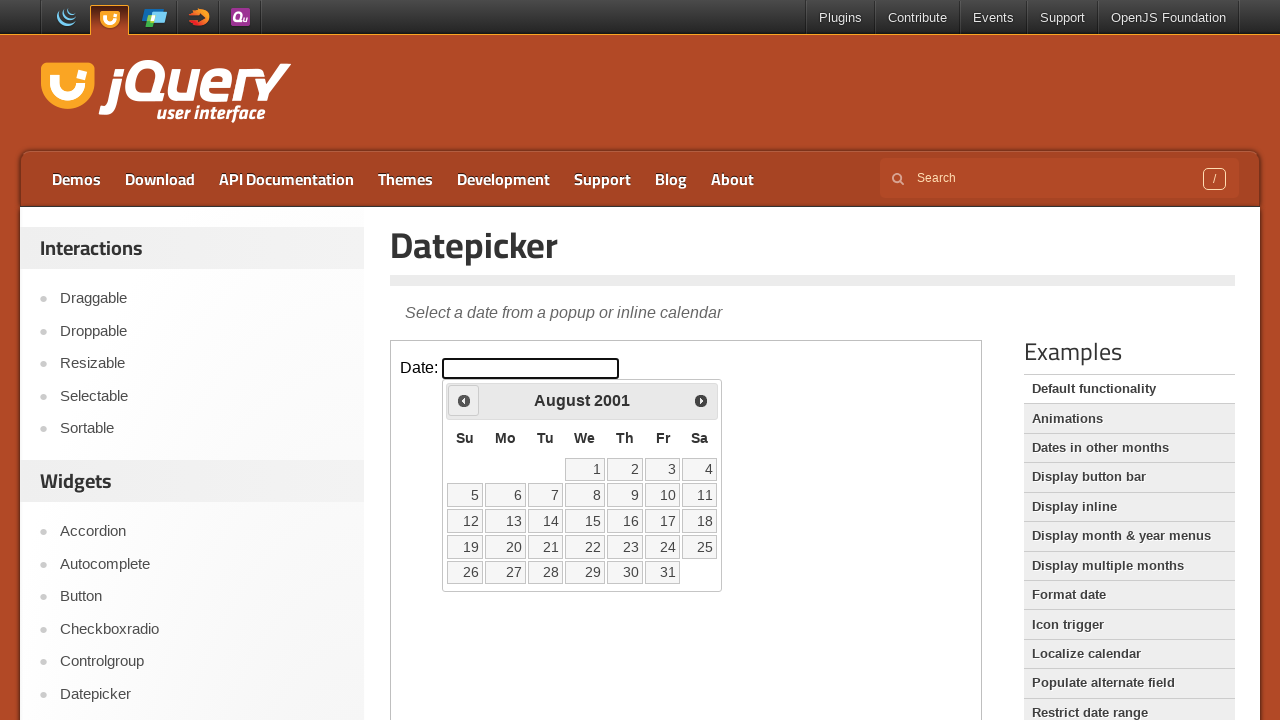

Retrieved current calendar date: August 2001
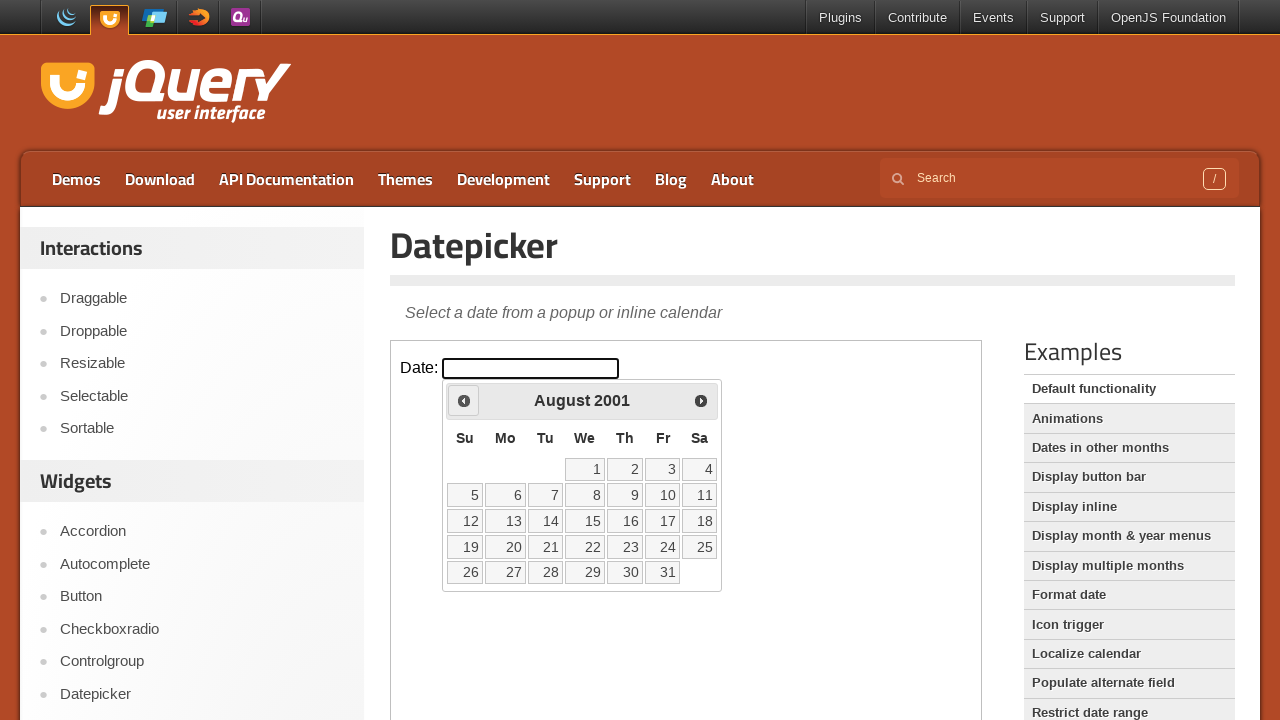

Clicked previous month button to navigate backwards at (464, 400) on iframe.demo-frame >> internal:control=enter-frame >> a.ui-datepicker-prev.ui-cor
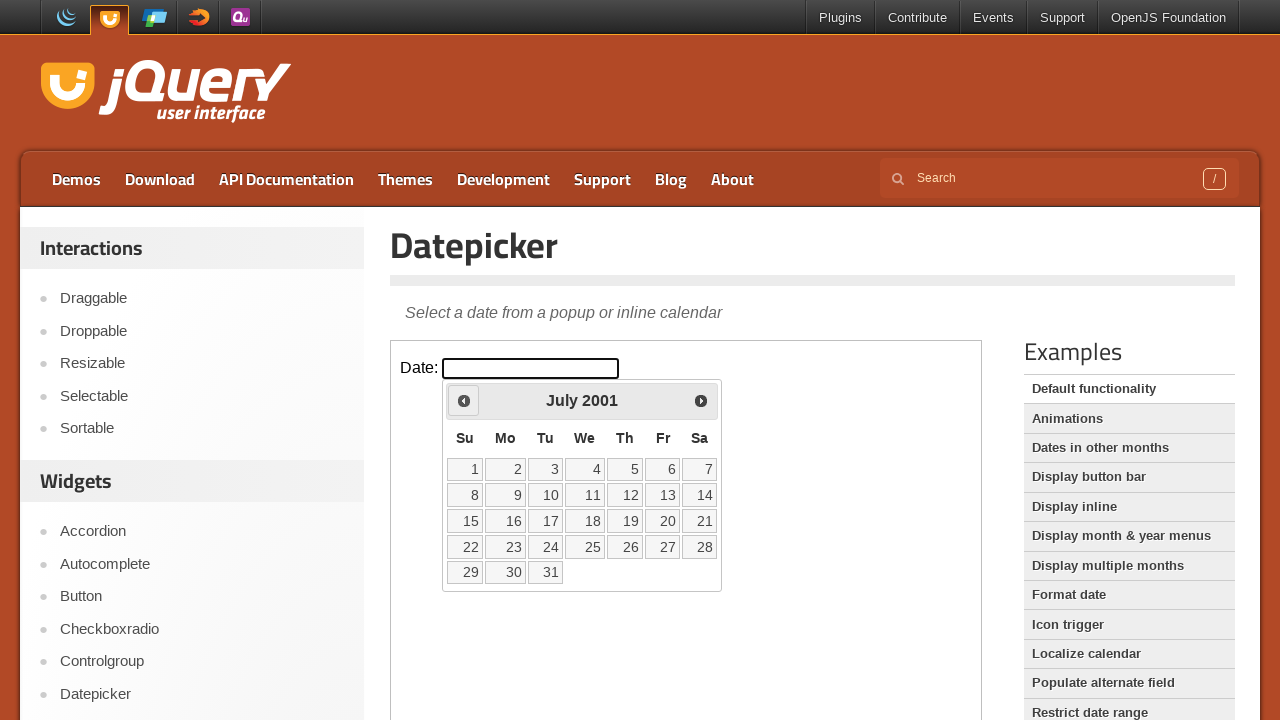

Retrieved current calendar date: July 2001
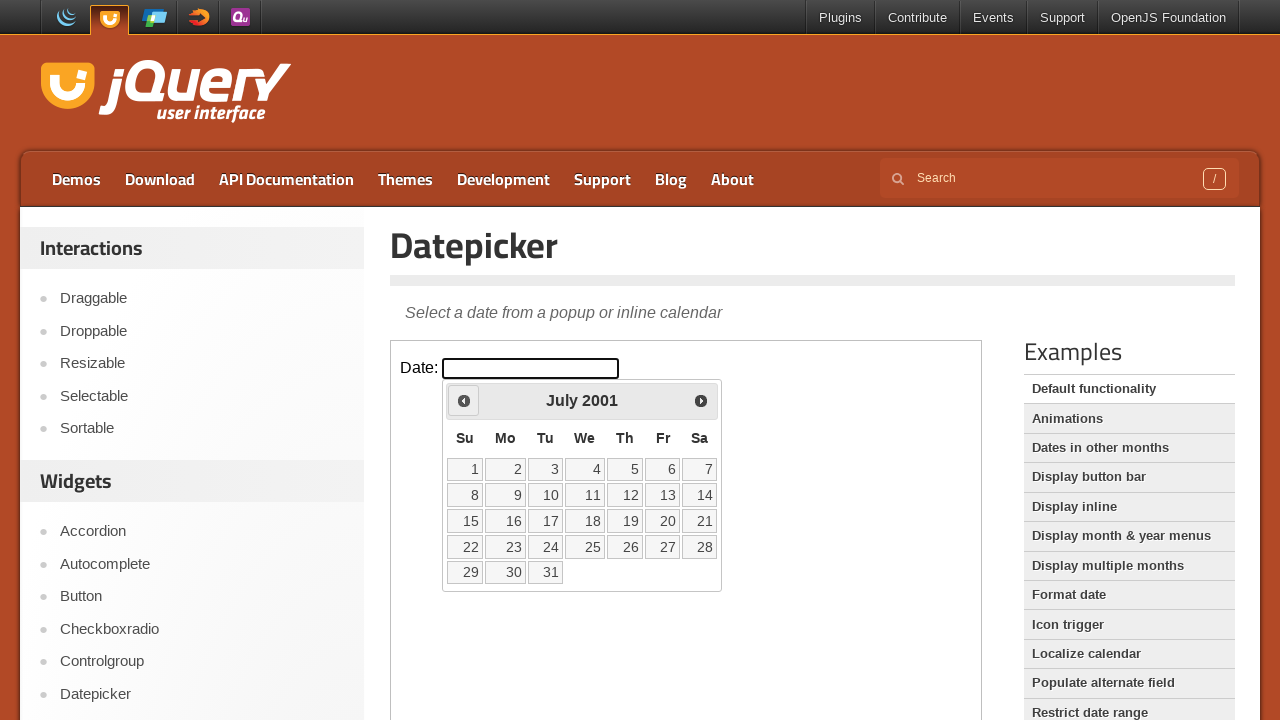

Clicked previous month button to navigate backwards at (464, 400) on iframe.demo-frame >> internal:control=enter-frame >> a.ui-datepicker-prev.ui-cor
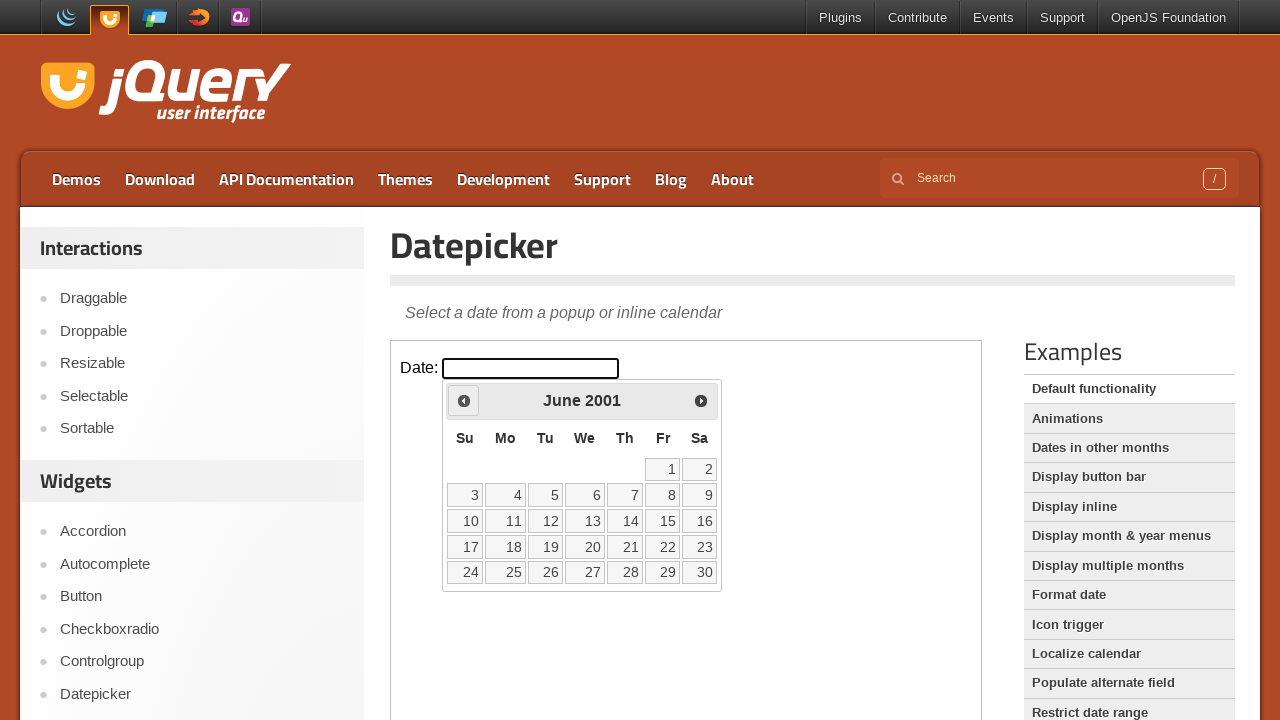

Retrieved current calendar date: June 2001
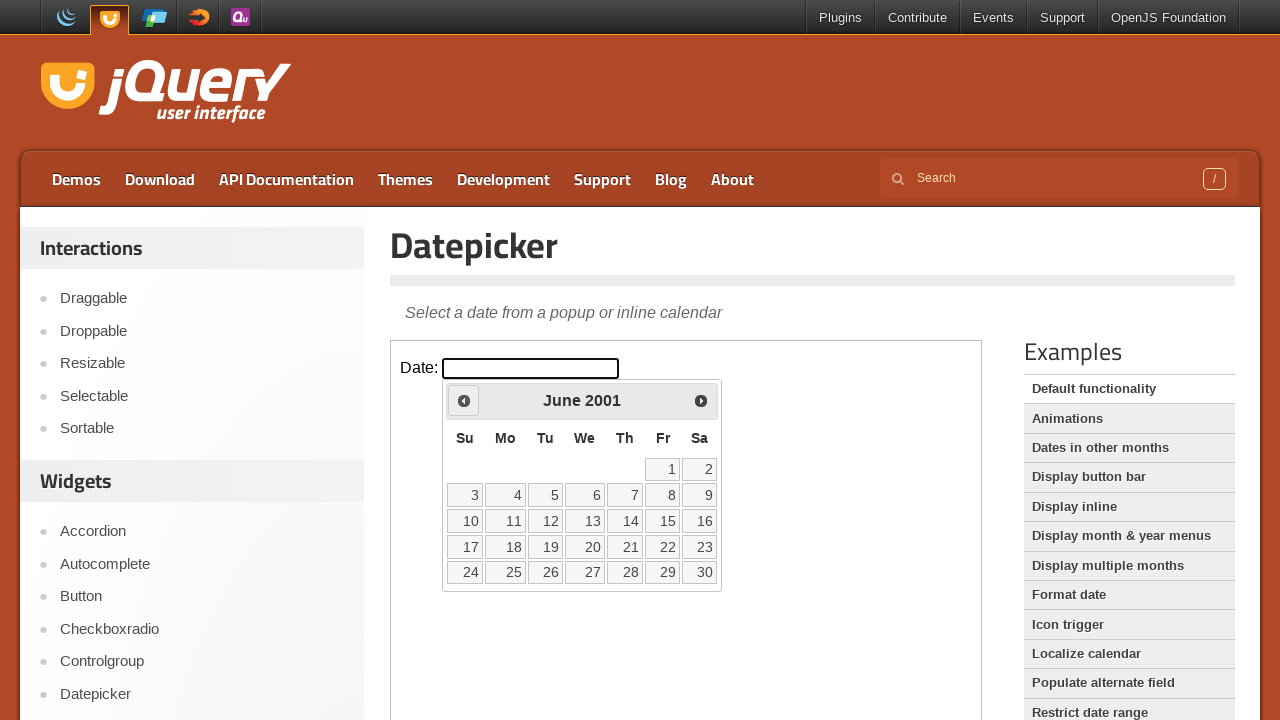

Clicked previous month button to navigate backwards at (464, 400) on iframe.demo-frame >> internal:control=enter-frame >> a.ui-datepicker-prev.ui-cor
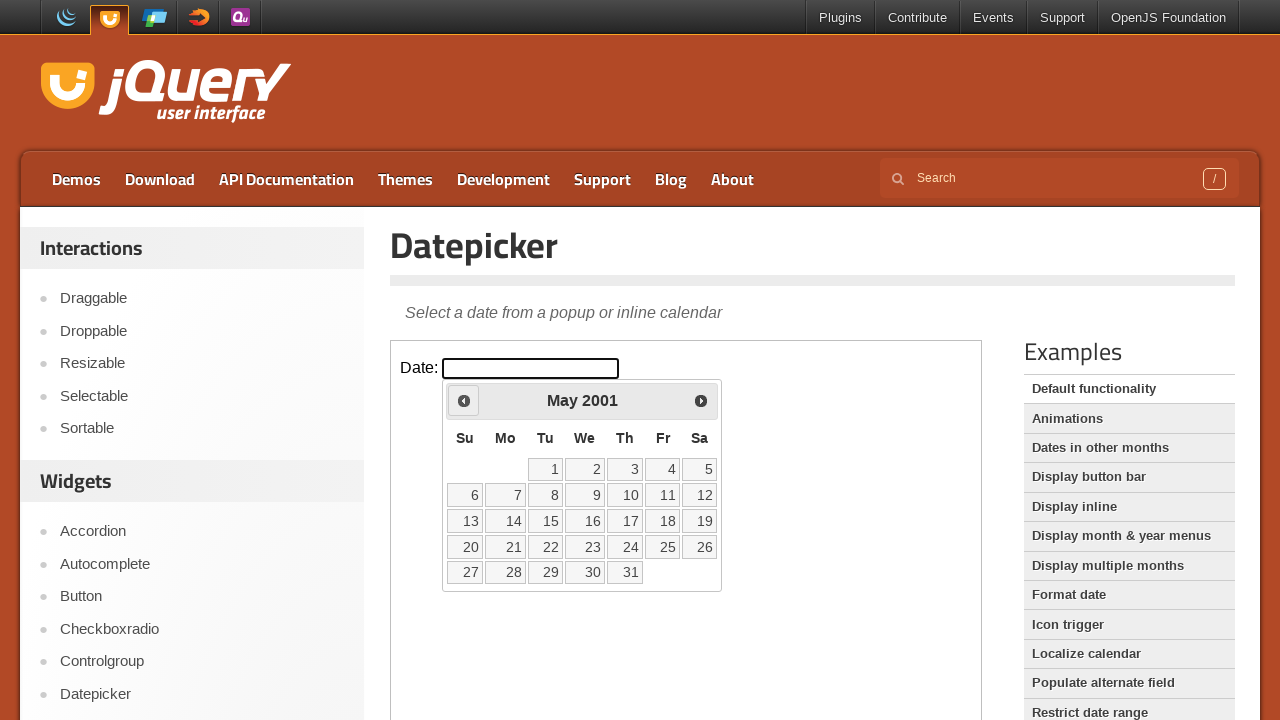

Retrieved current calendar date: May 2001
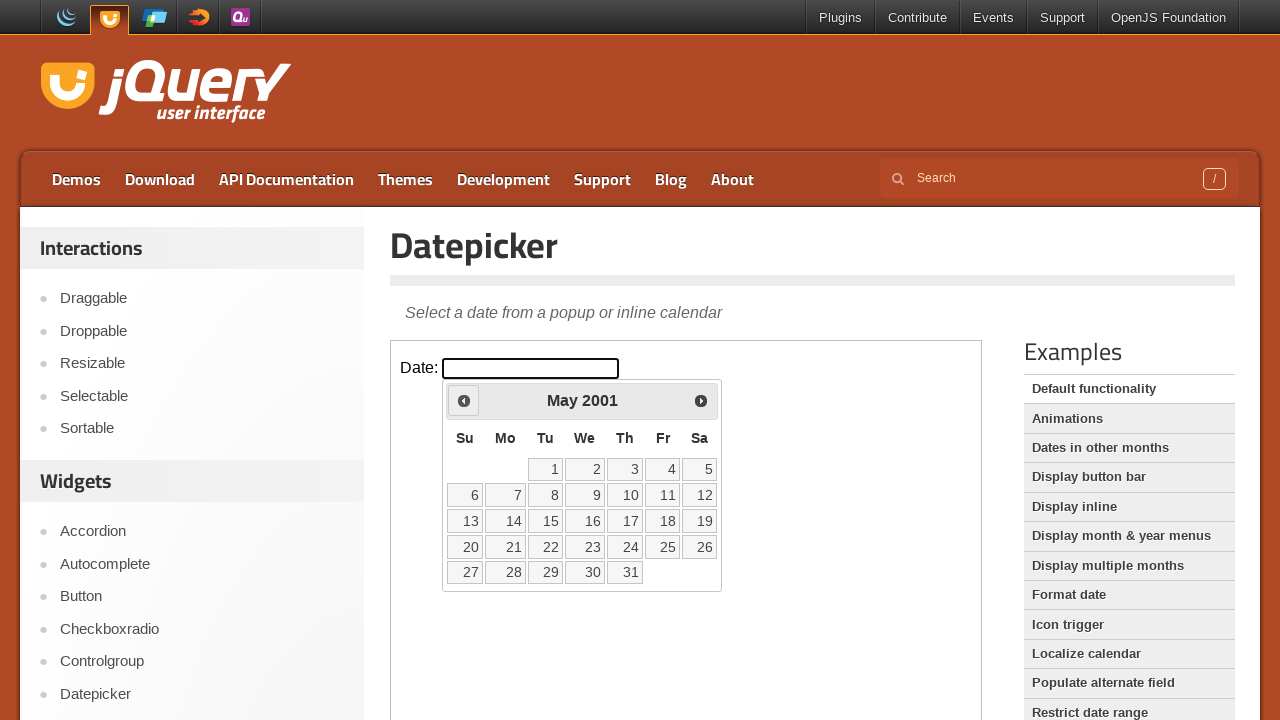

Clicked previous month button to navigate backwards at (464, 400) on iframe.demo-frame >> internal:control=enter-frame >> a.ui-datepicker-prev.ui-cor
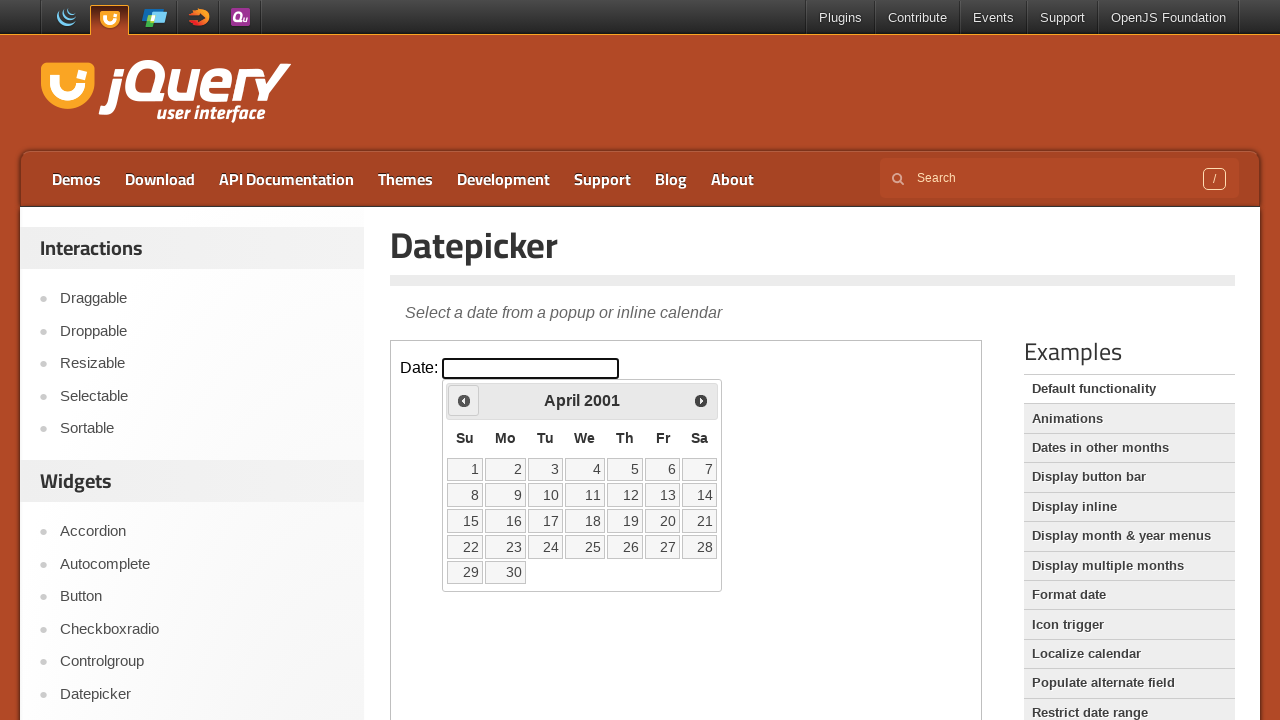

Retrieved current calendar date: April 2001
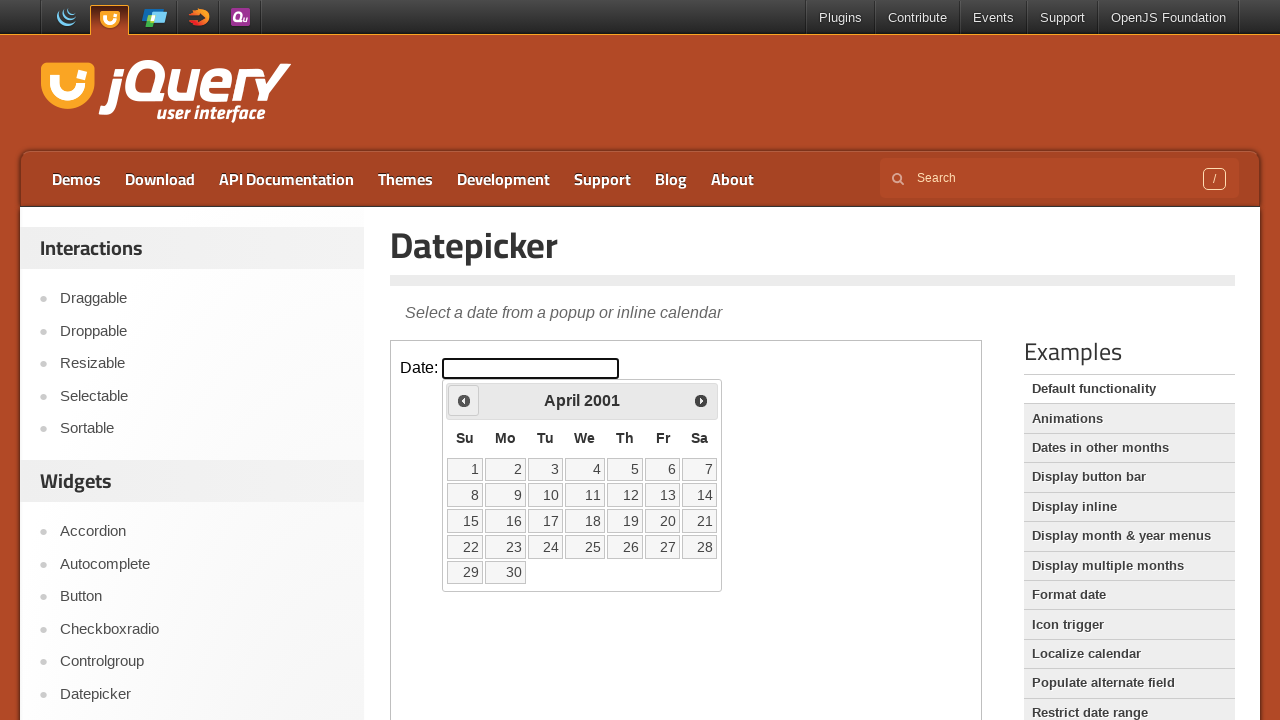

Clicked previous month button to navigate backwards at (464, 400) on iframe.demo-frame >> internal:control=enter-frame >> a.ui-datepicker-prev.ui-cor
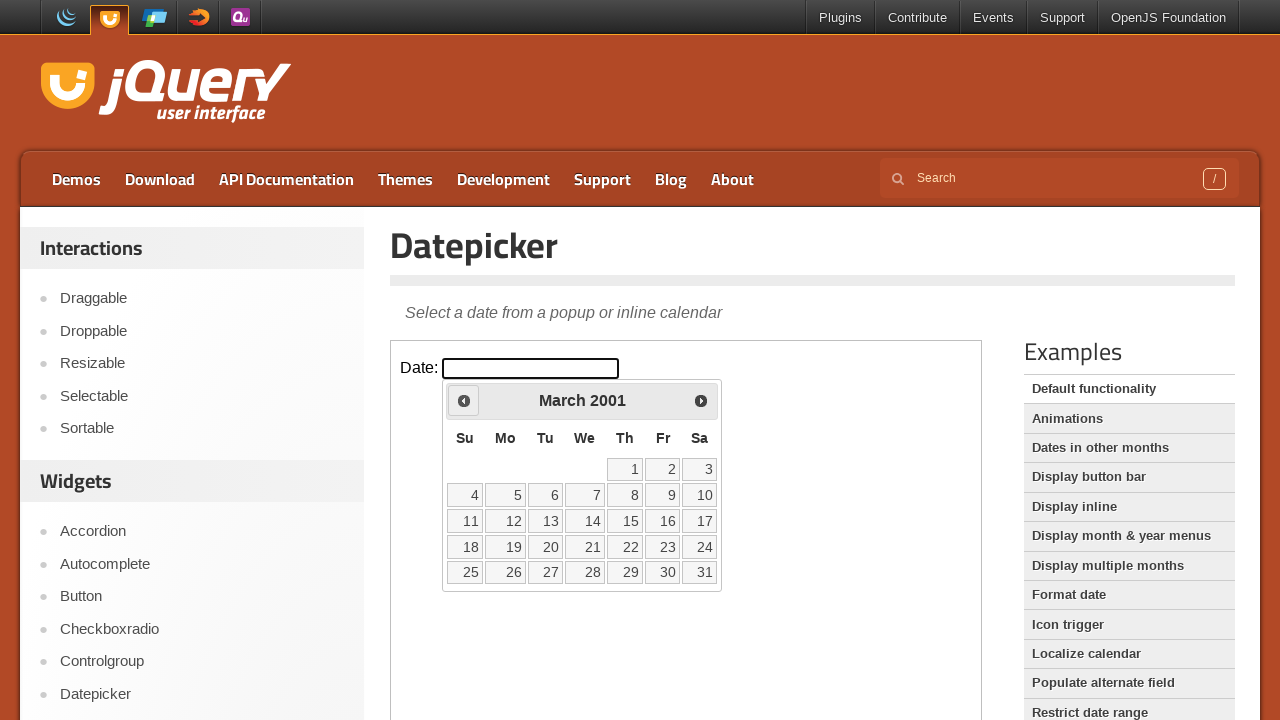

Retrieved current calendar date: March 2001
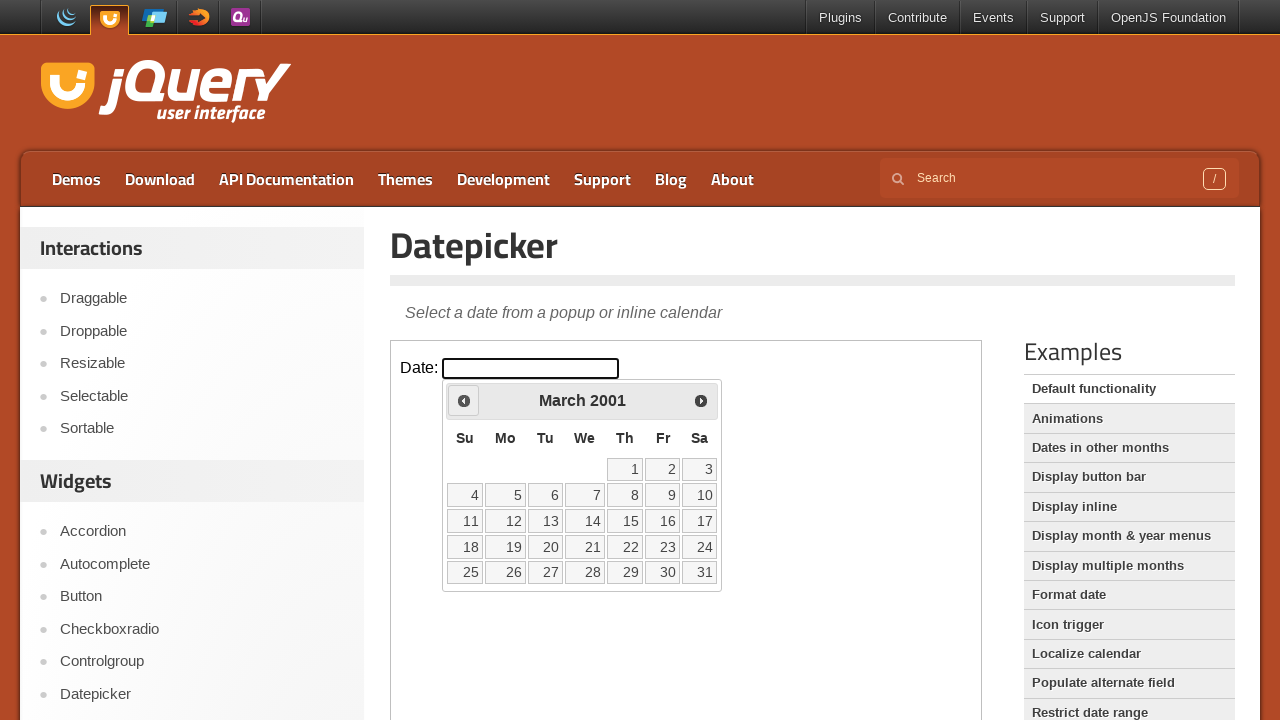

Clicked previous month button to navigate backwards at (464, 400) on iframe.demo-frame >> internal:control=enter-frame >> a.ui-datepicker-prev.ui-cor
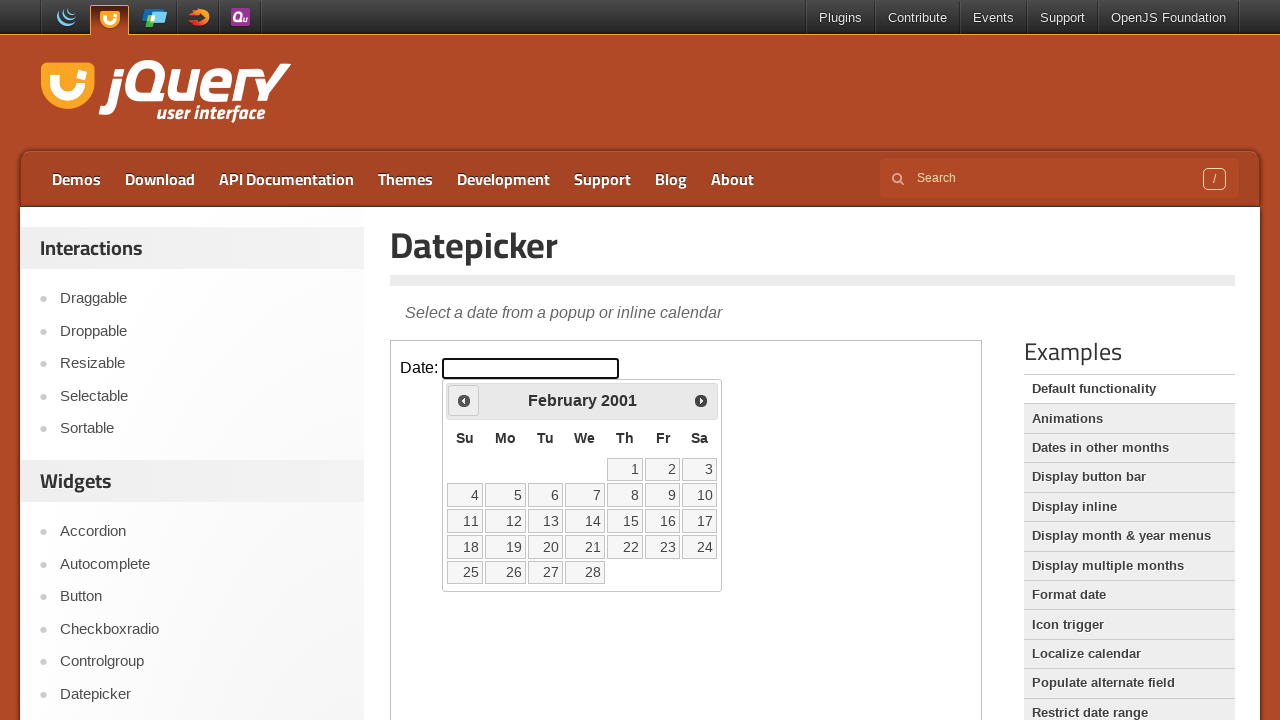

Selected day 15 from the calendar at (625, 521) on iframe.demo-frame >> internal:control=enter-frame >> xpath=//a[text()='15']
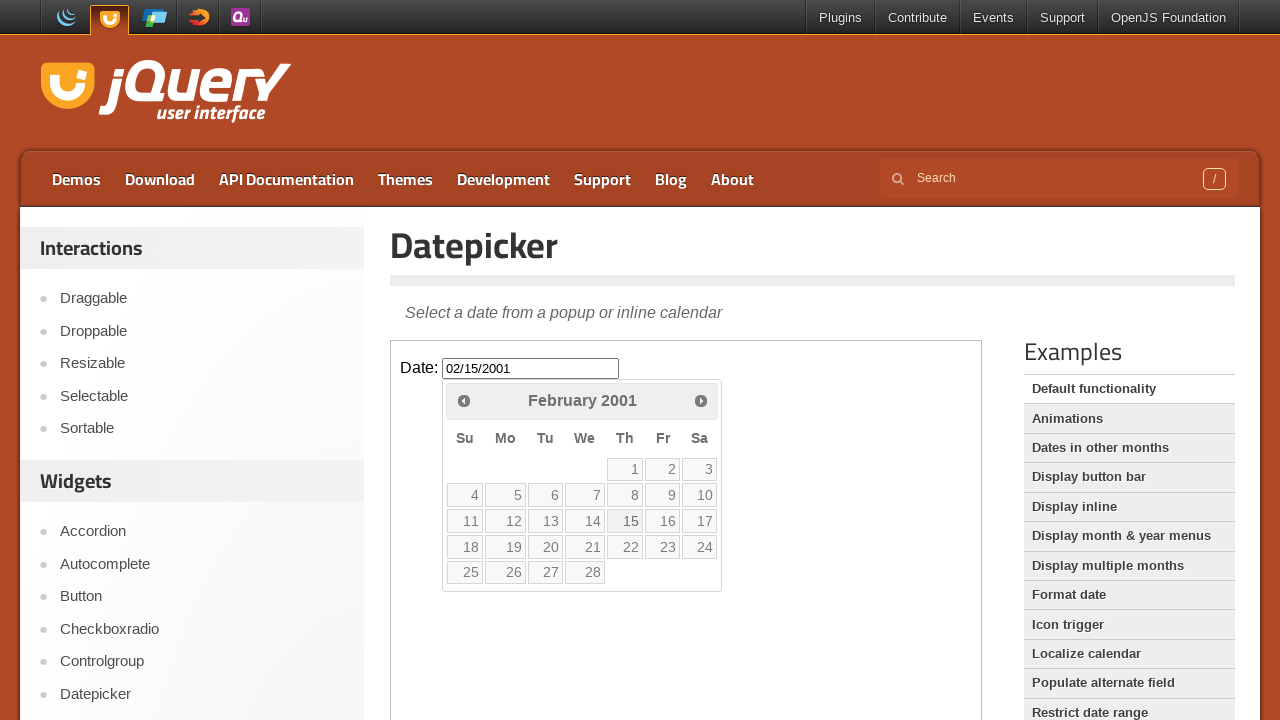

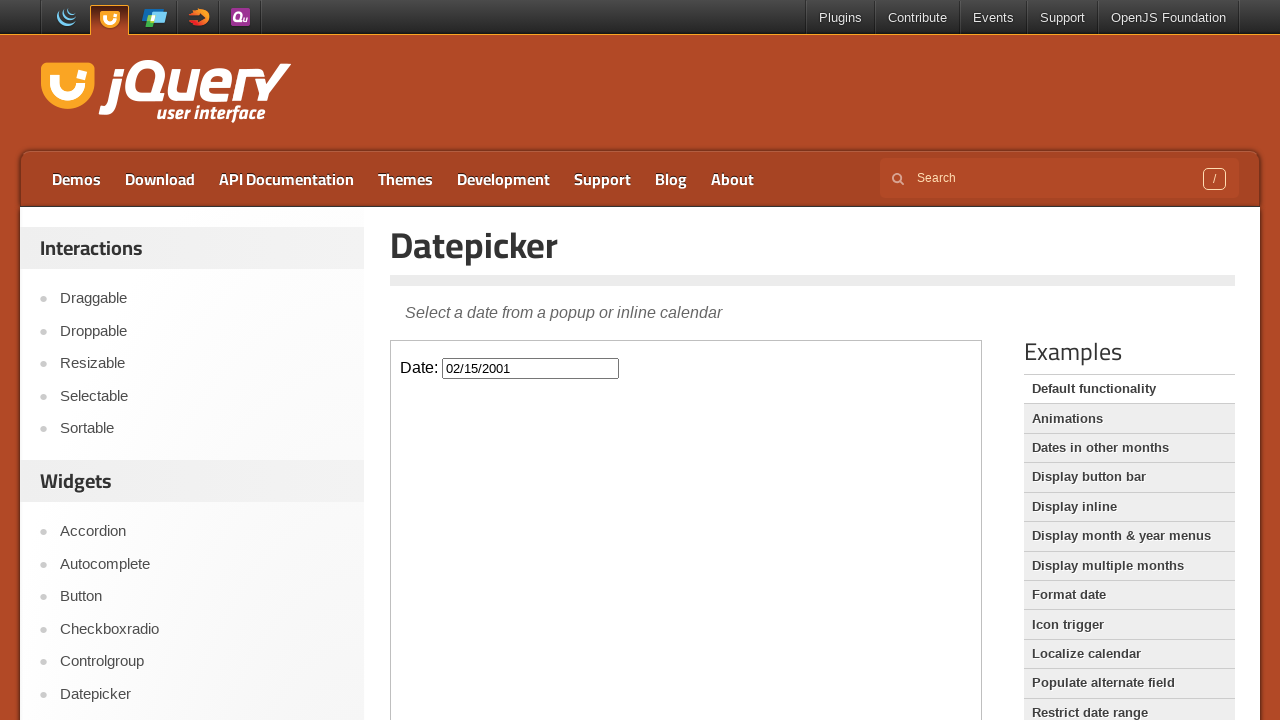